Plays a math battle game by reading math problems from the page, calculating the correct answer, and clicking the correct or wrong button based on whether the displayed result matches the calculated result. Repeats for multiple rounds.

Starting URL: https://tbot.xyz/math/#eyJ1Ijo1ODAxNzY2MywibiI6ItCi0LjQvNC+0YTQtdC5INCQ0YDRgtC10LXQsiIsImciOiJNYXRoQmF0dGxlIiwiY2kiOiI3NDI0ODQ3NDI4MDYzNDE4NDgzIiwiaSI6IkFnQUFBS1BhQUFEQXg2UU5wTDduRHB1TUVsOCJ9MmM4ZDY5ZTE2NjFiYzViMmZhMzA5YTFiZjA2OWVjZTQ=&tgShareScoreUrl=tg%3A%2F%2Fshare_game_score%3Fhash%3DcuQ7mRDqAubTadqsa_I8pFYNib3S-PHLpZVViR9_2Sc

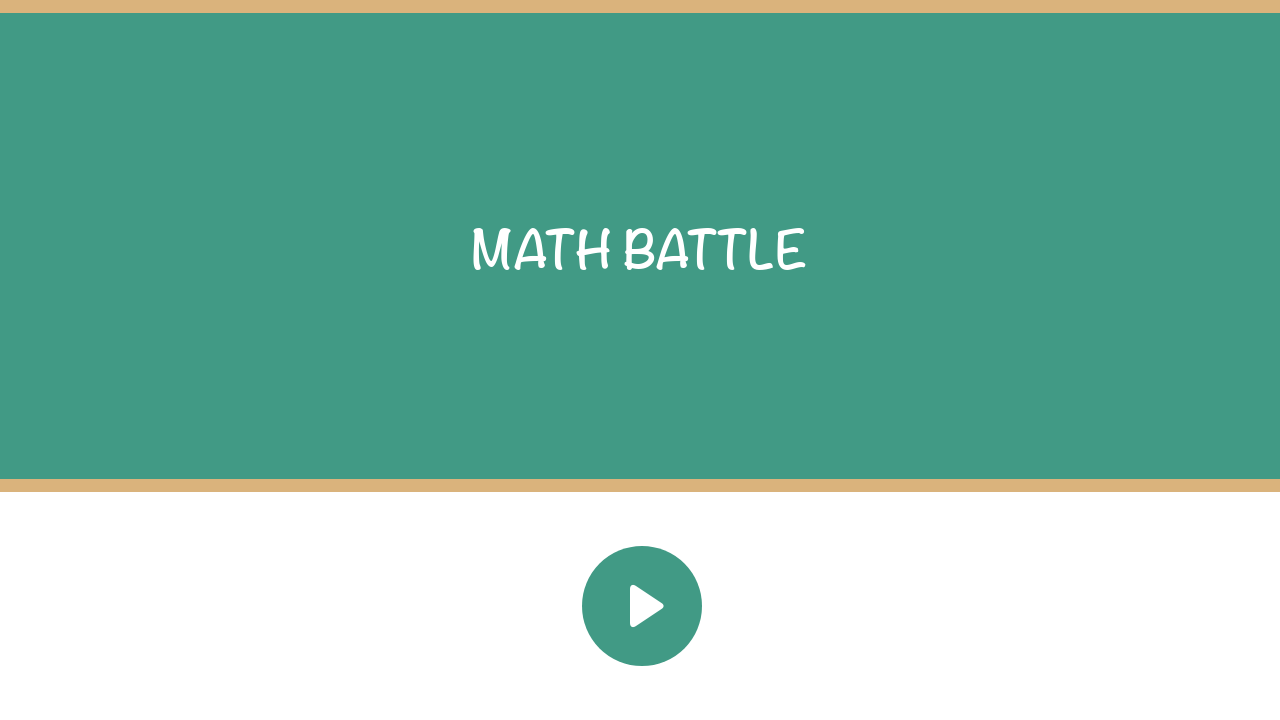

Clicked correct button to start the game at (642, 606) on #button_correct
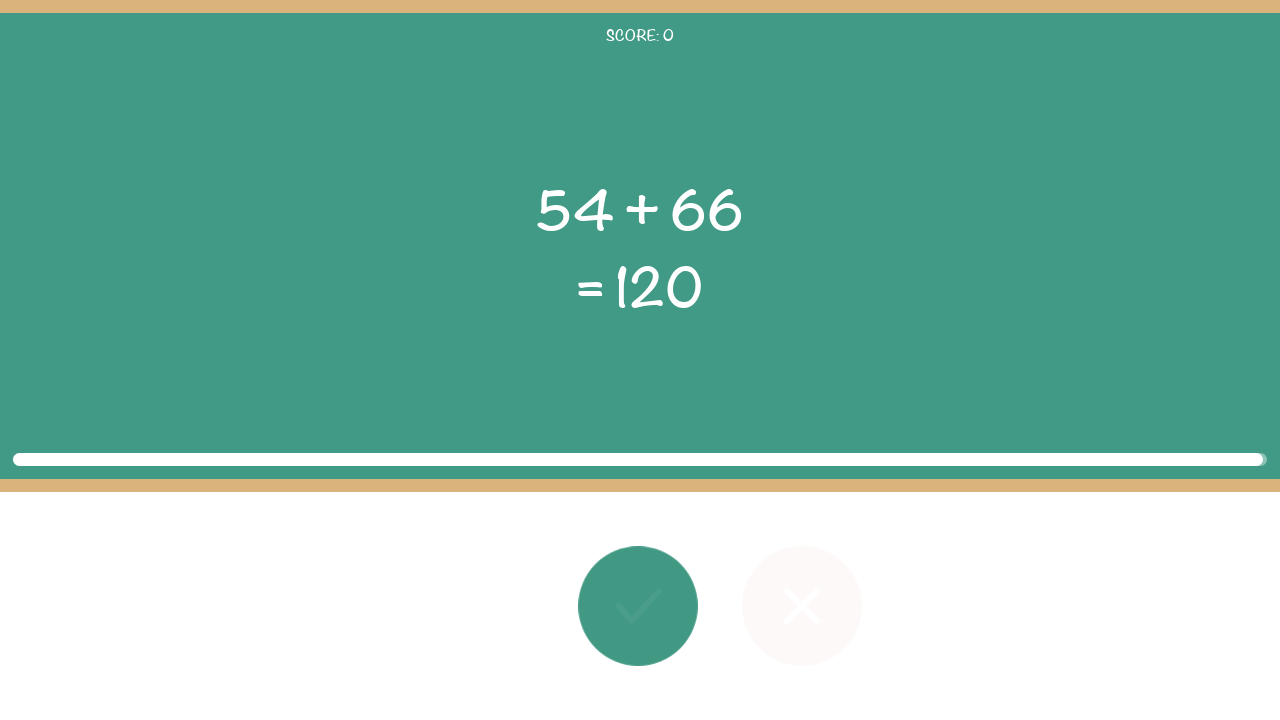

Round 1: Math problem elements loaded
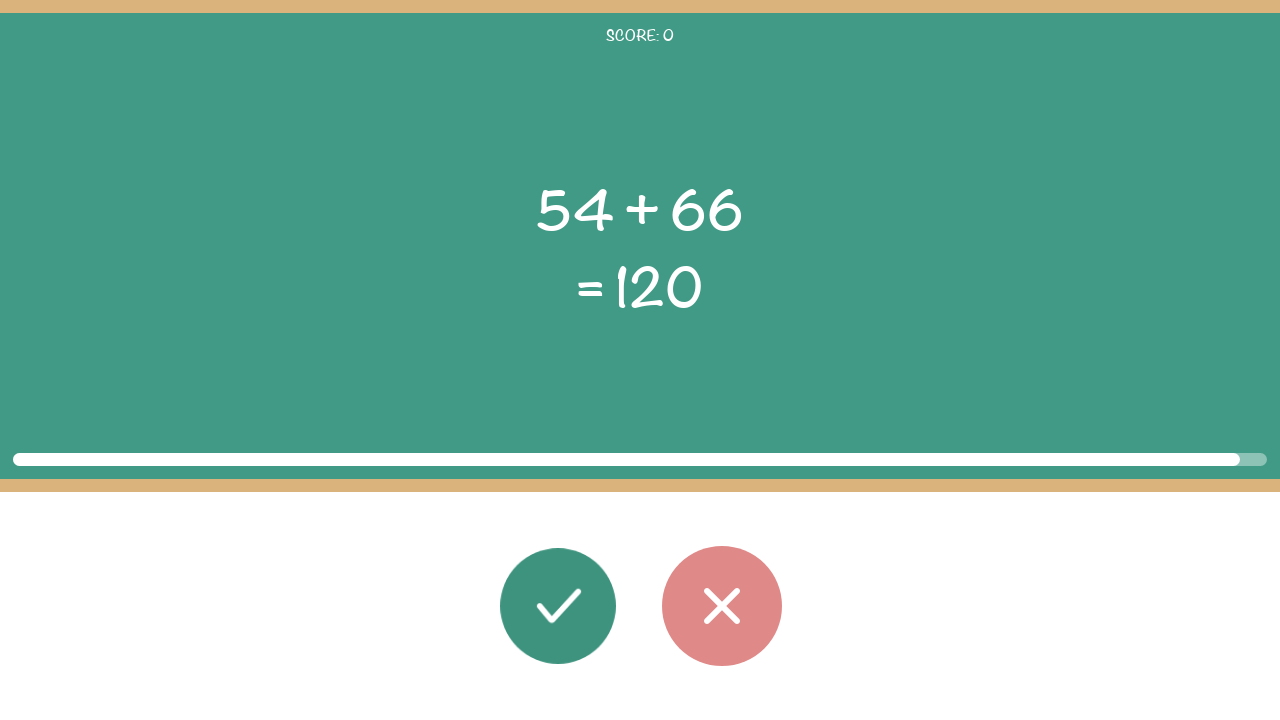

Round 1: Read first operand: 54
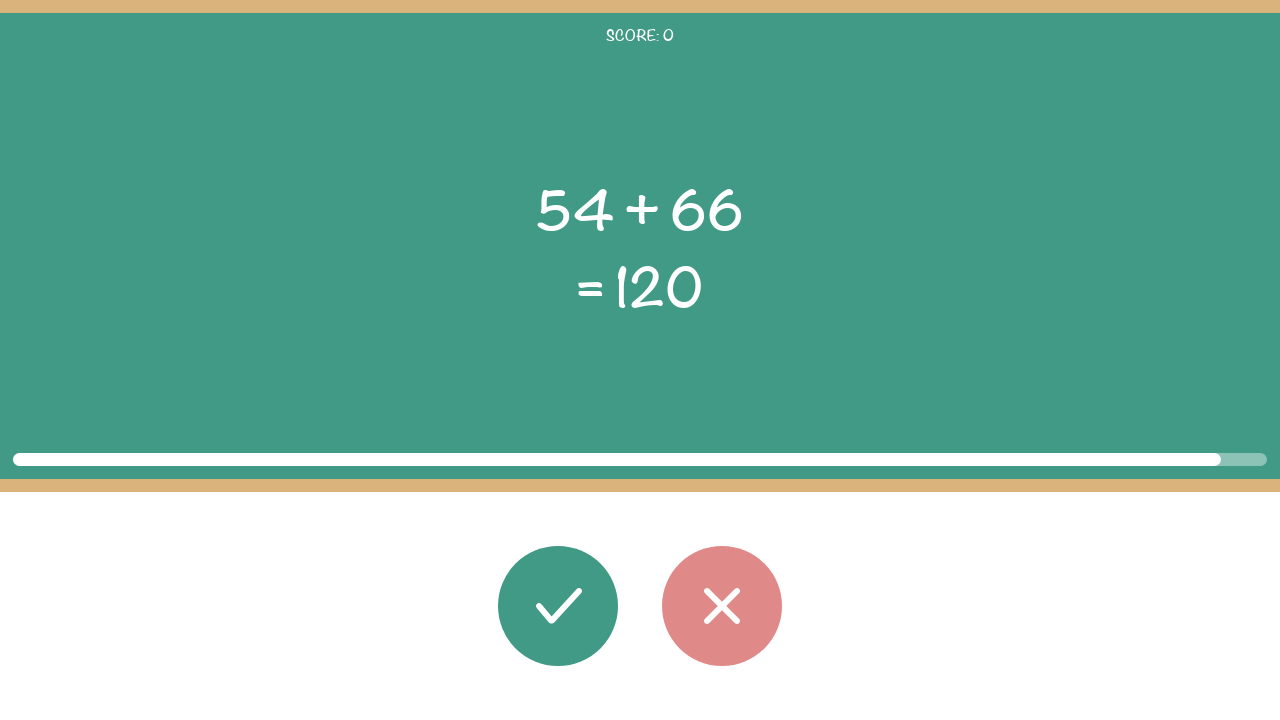

Round 1: Read operator: +
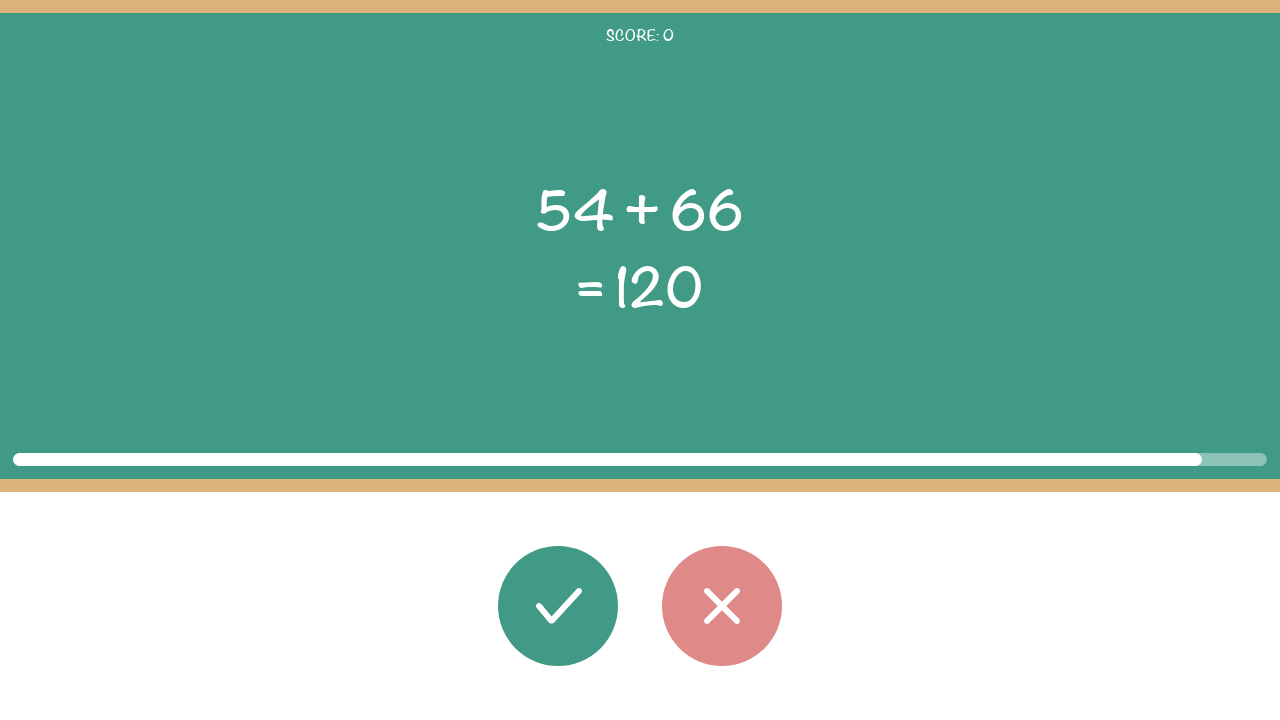

Round 1: Read second operand: 66
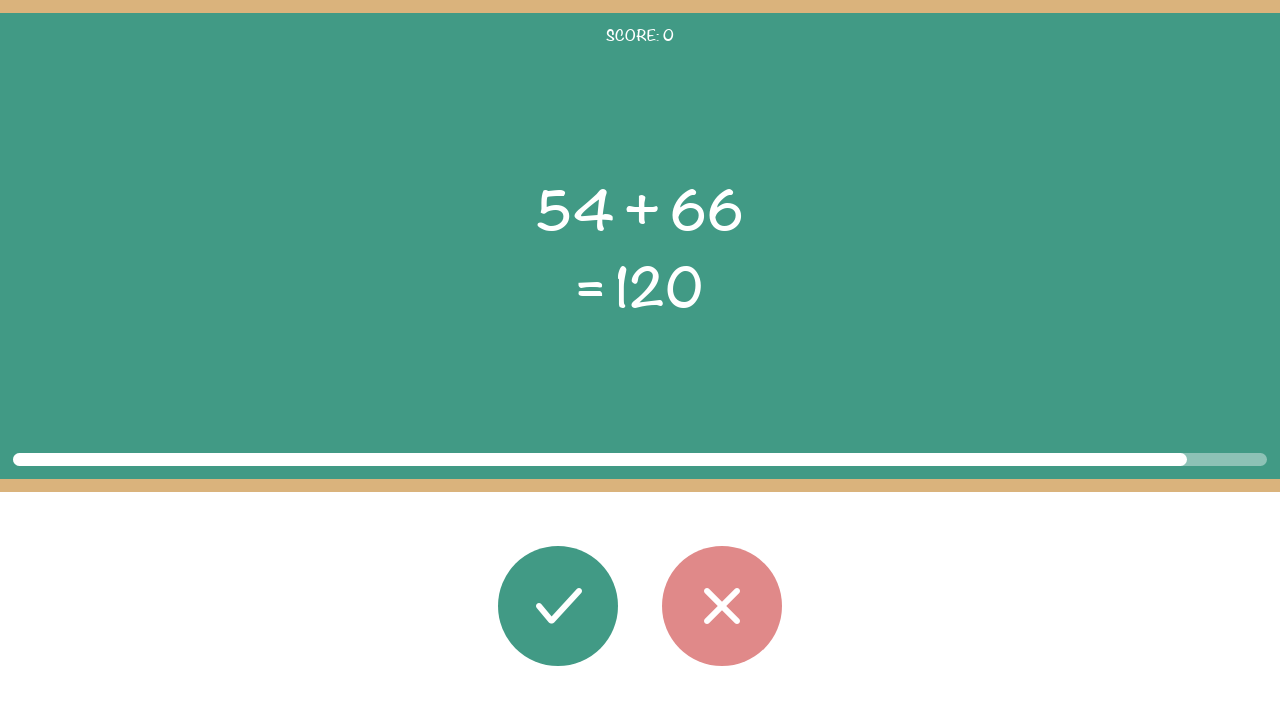

Round 1: Read displayed result: 120
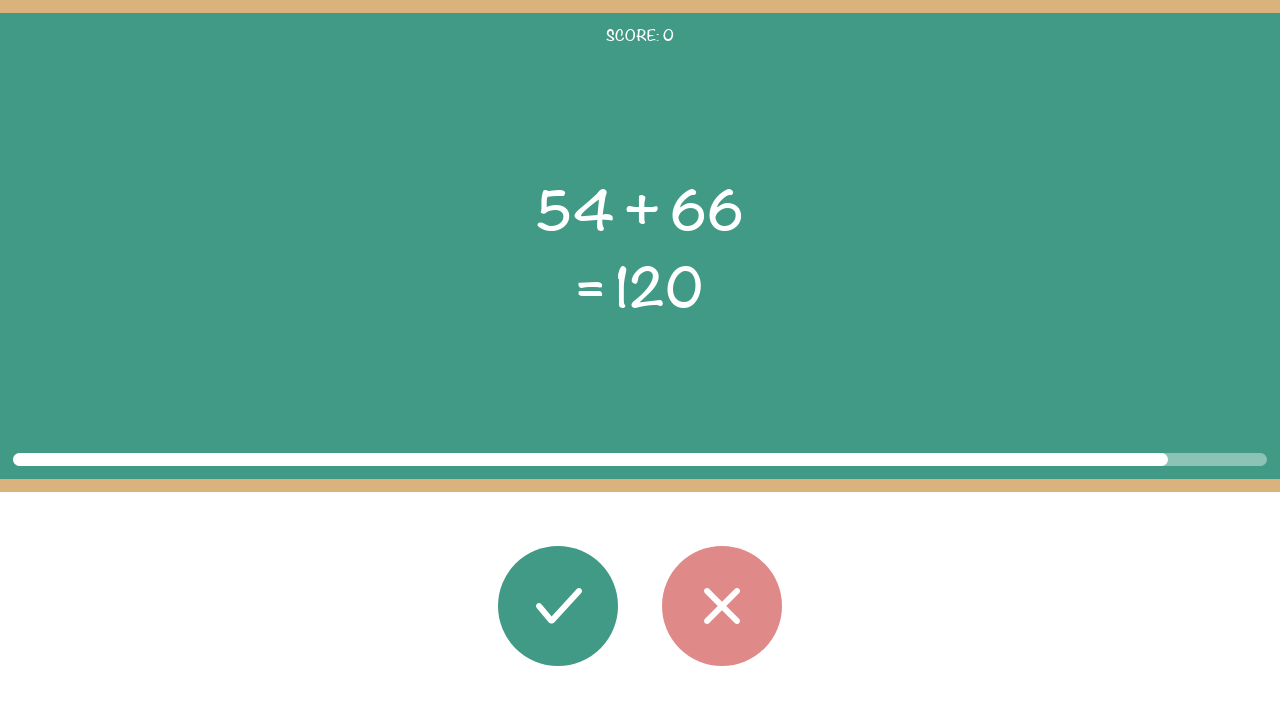

Round 1: Calculated correct result: 120
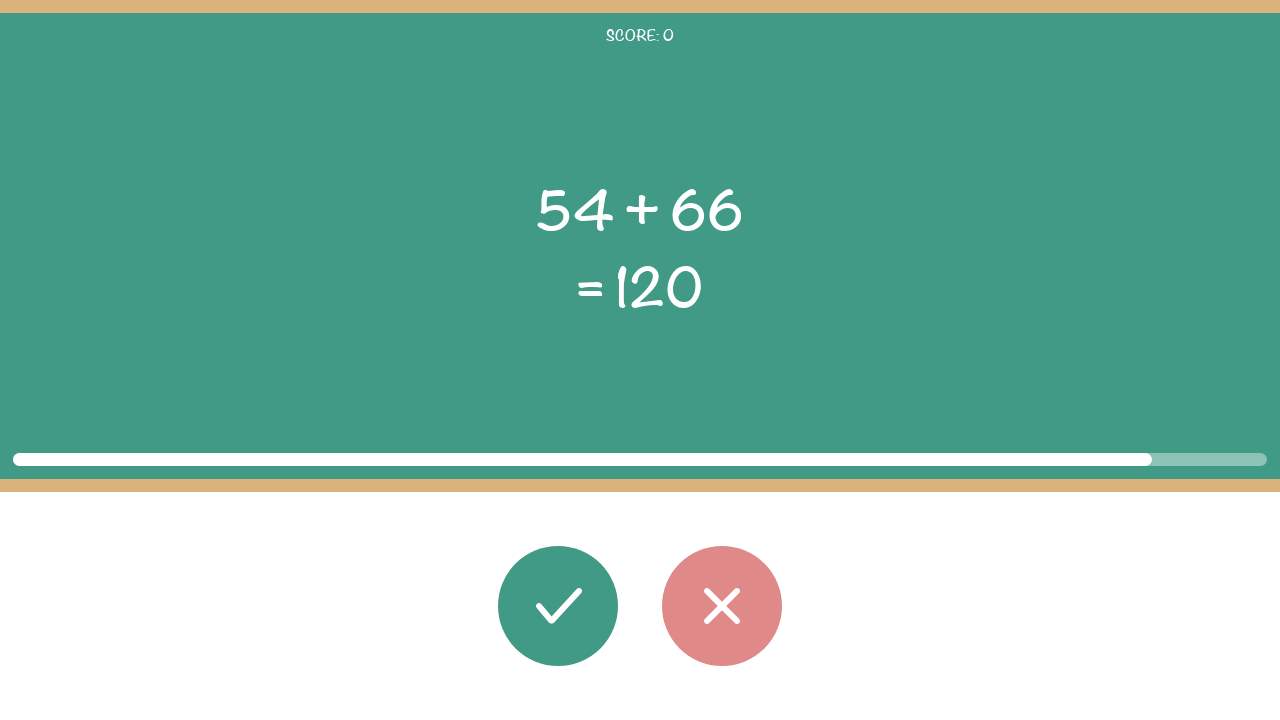

Round 1: Clicked correct button (result matches: 120) at (558, 606) on #button_correct
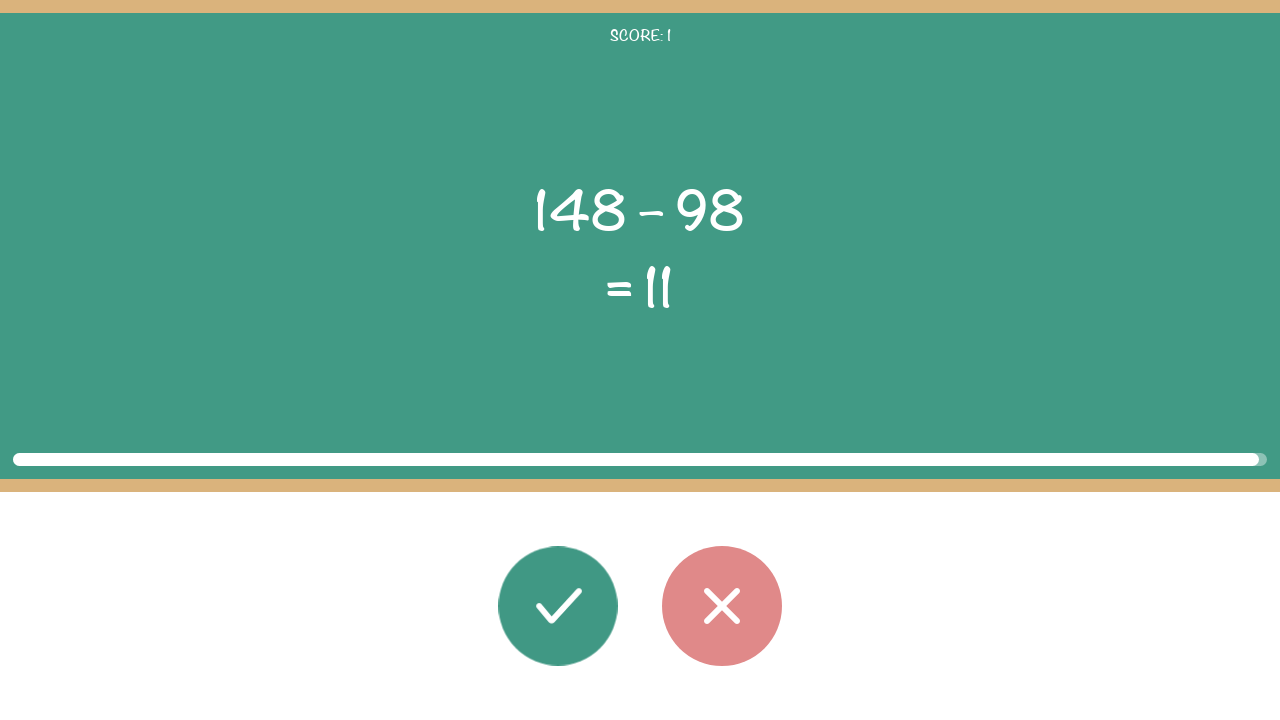

Round 1: Waited 100ms before next round
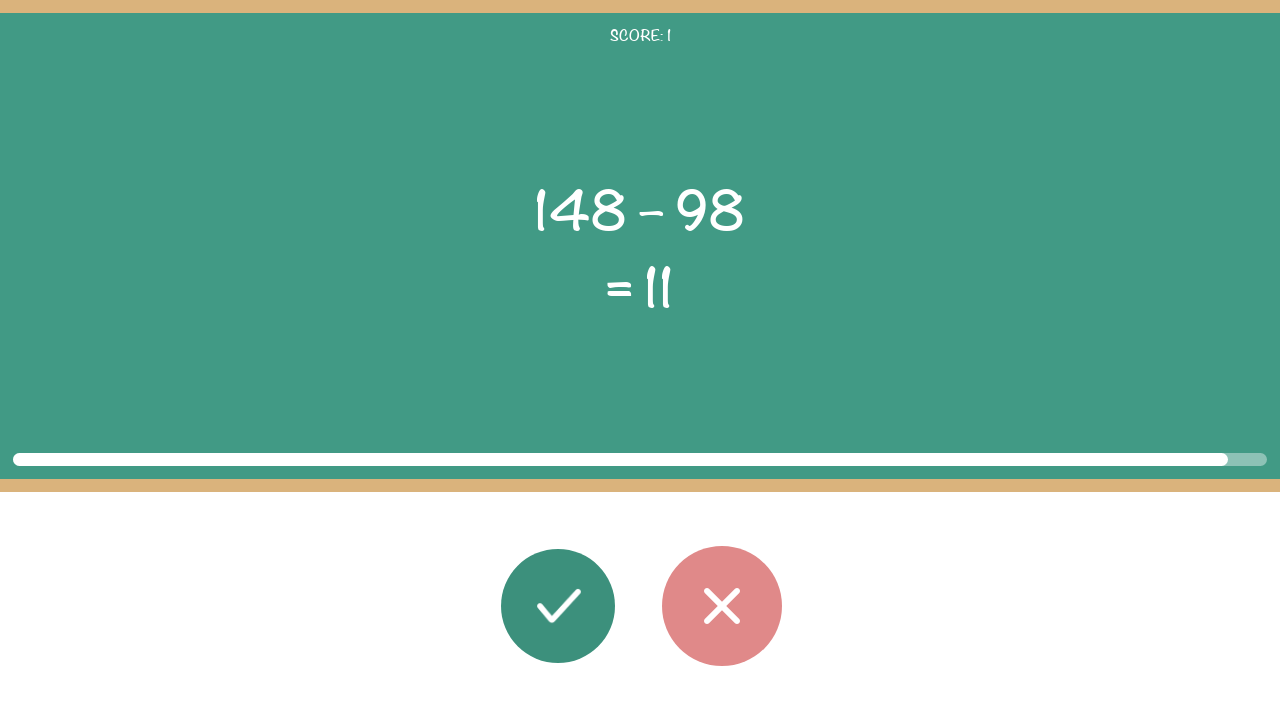

Round 2: Math problem elements loaded
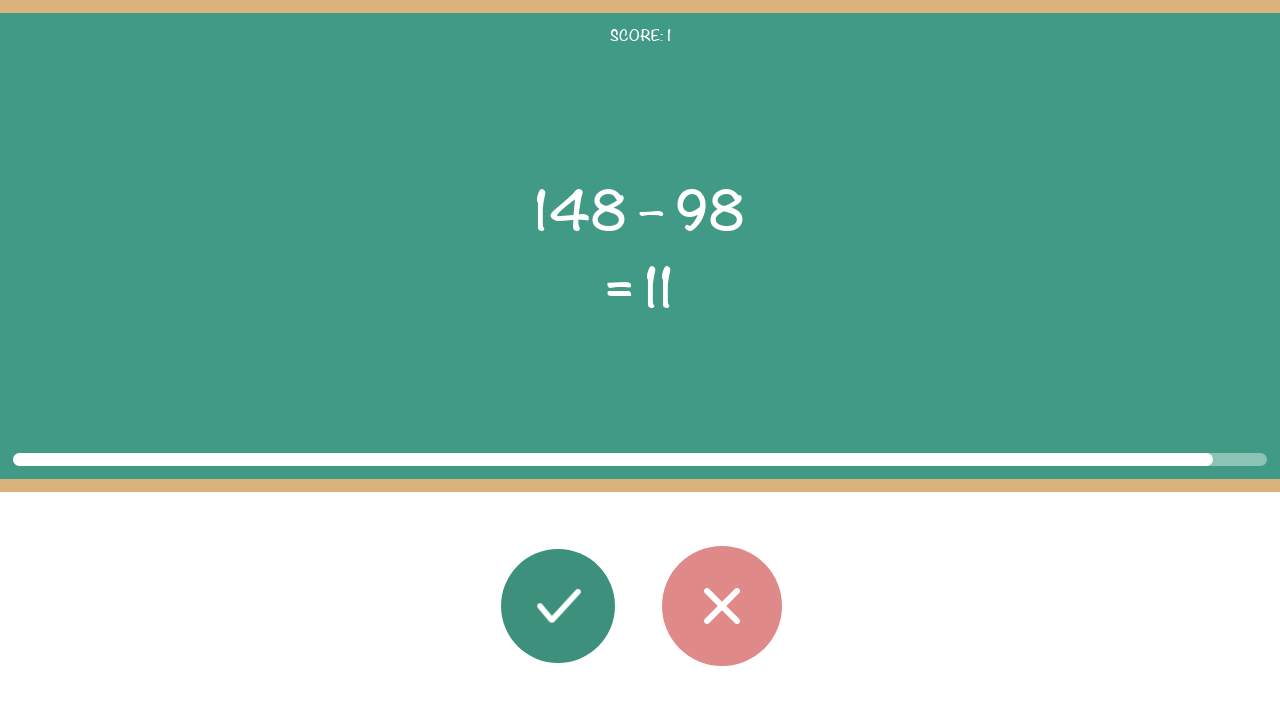

Round 2: Read first operand: 148
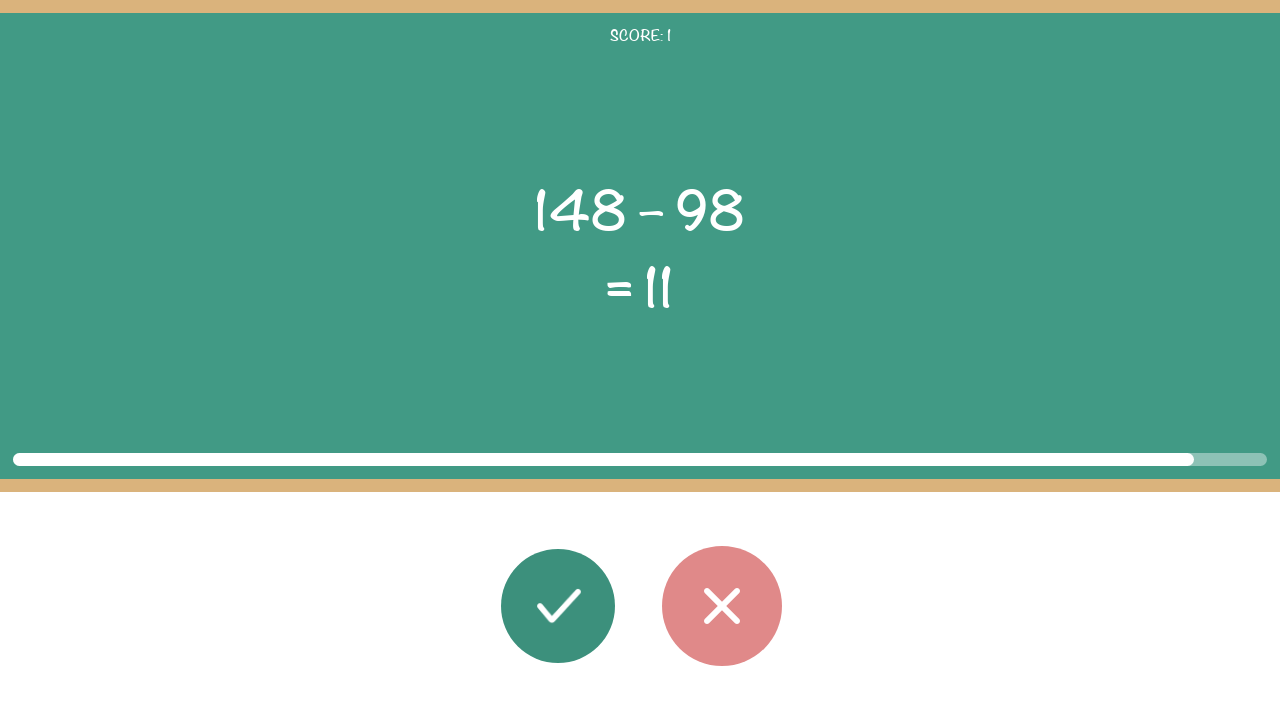

Round 2: Read operator: –
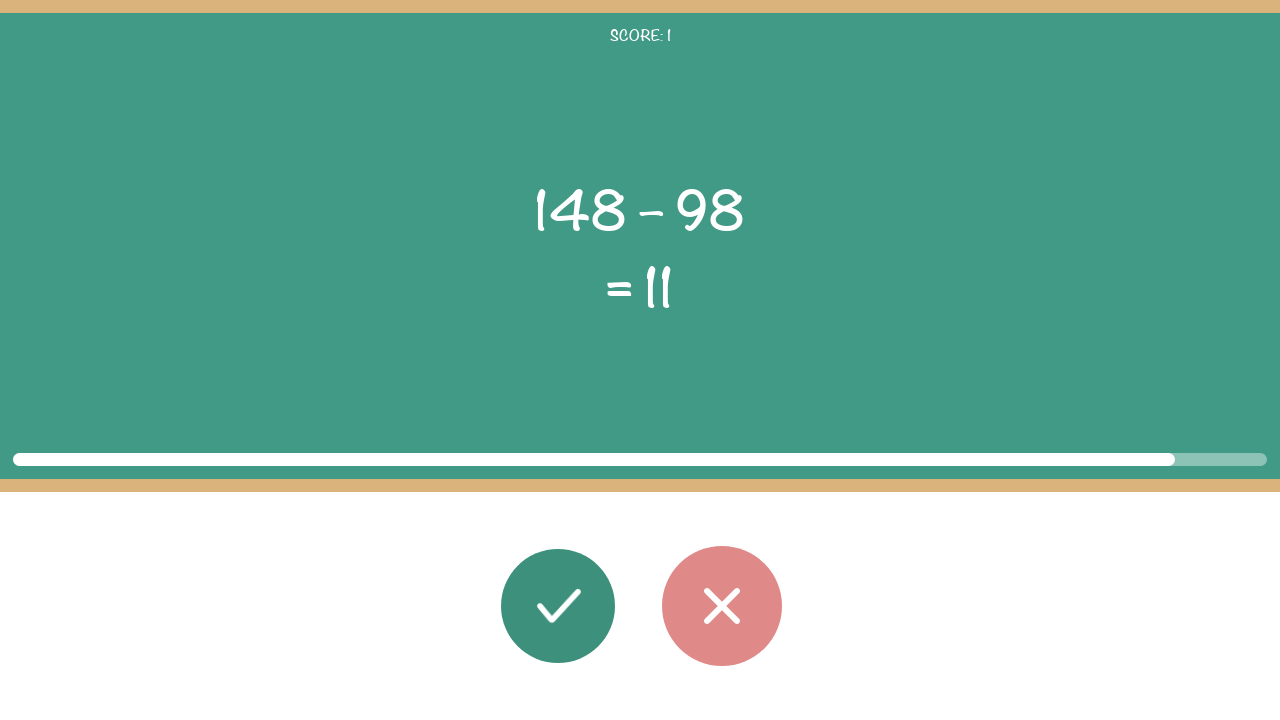

Round 2: Read second operand: 98
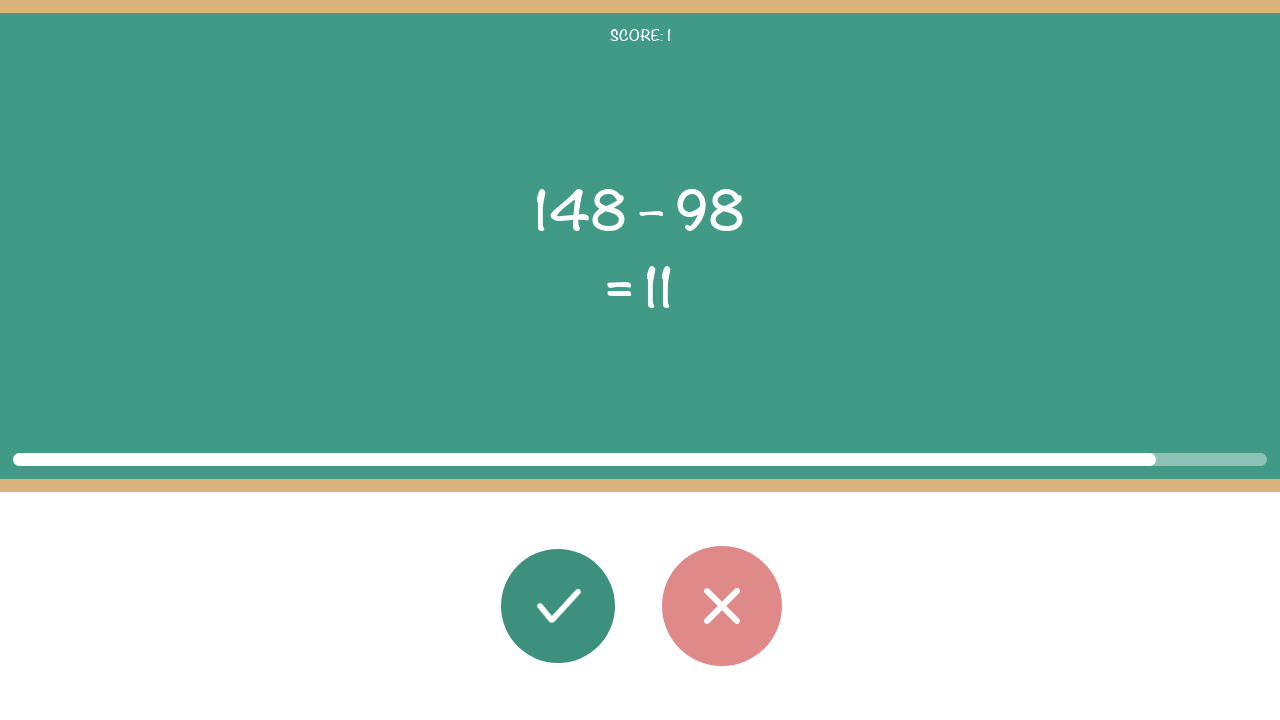

Round 2: Read displayed result: 11
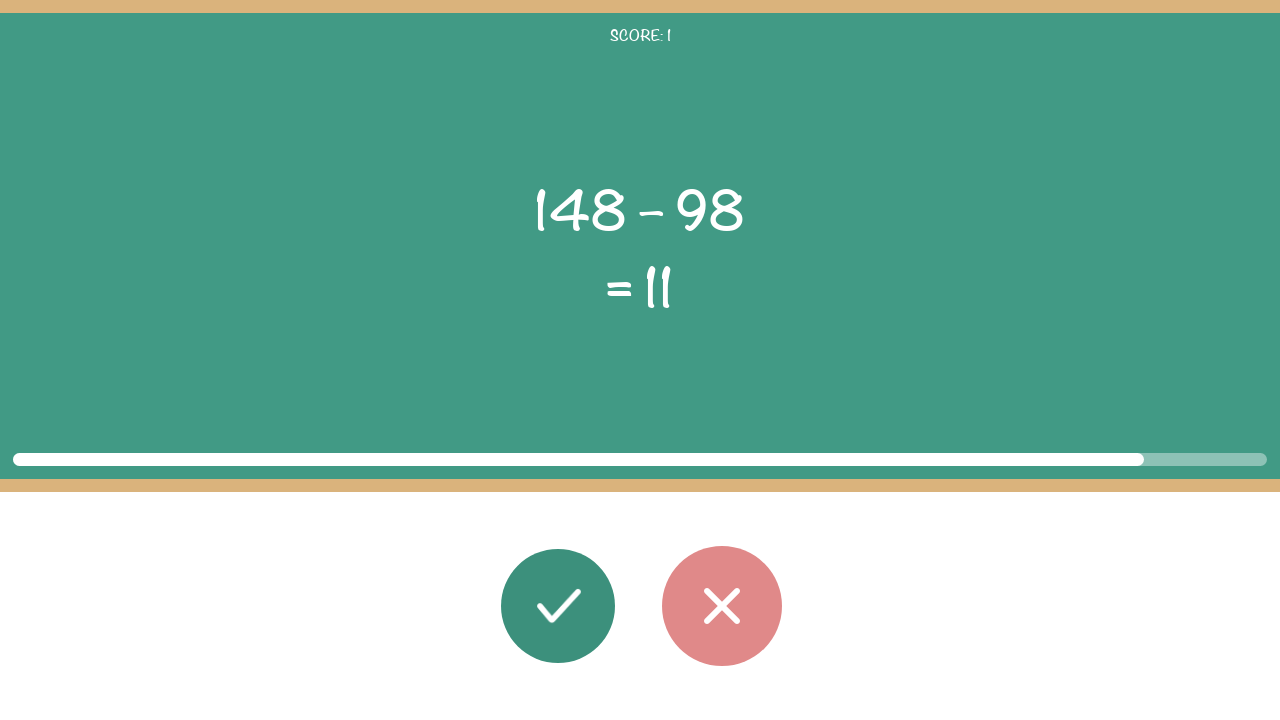

Round 2: Calculated correct result: 50
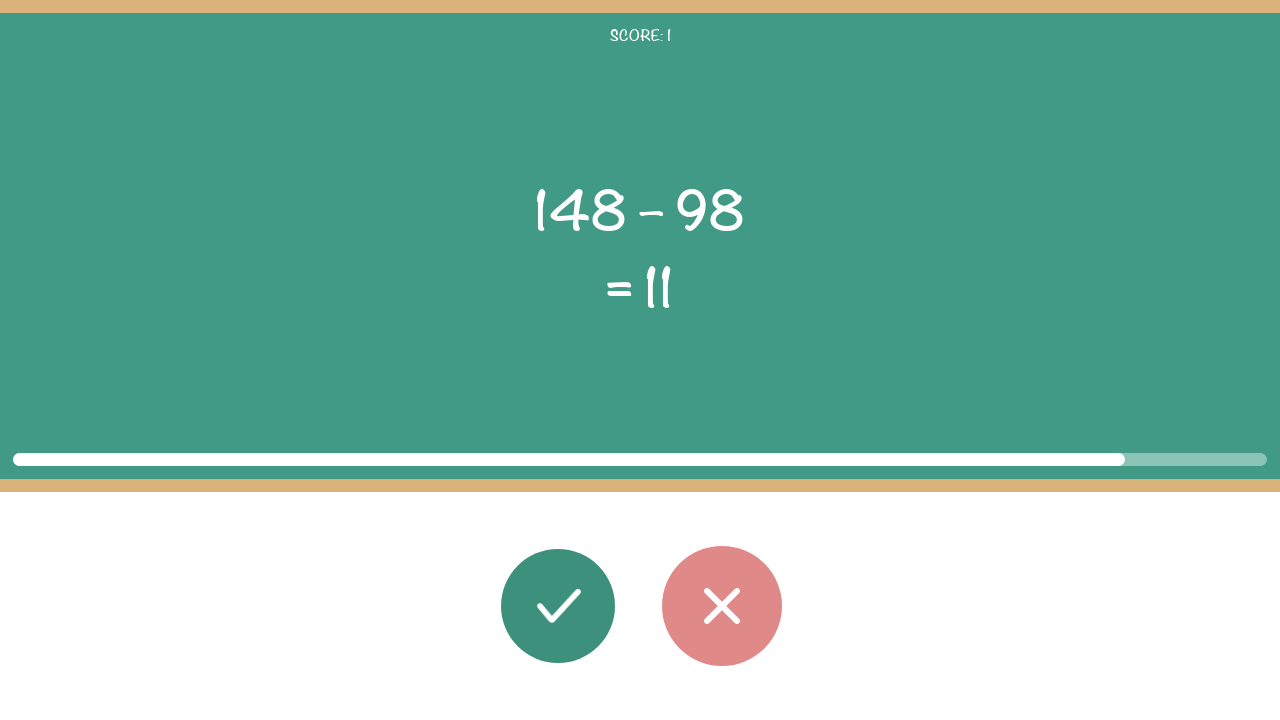

Round 2: Clicked wrong button (expected 50, got 11) at (722, 606) on #button_wrong
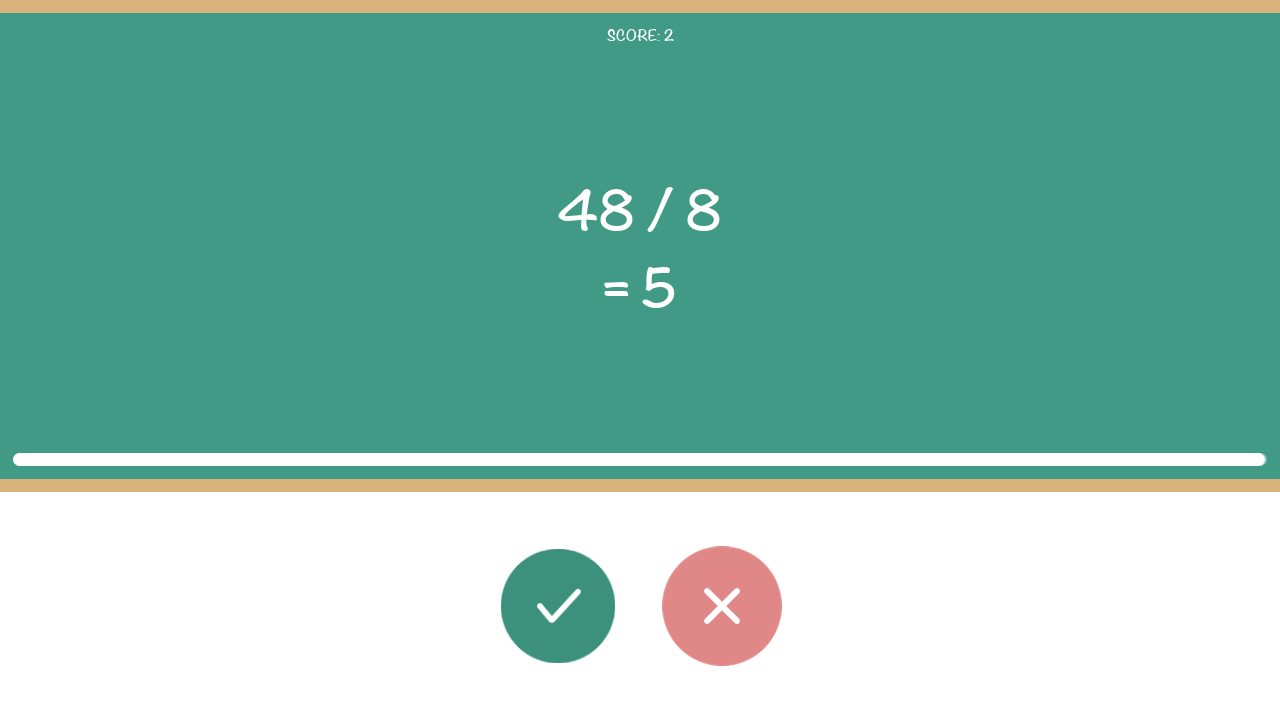

Round 2: Waited 100ms before next round
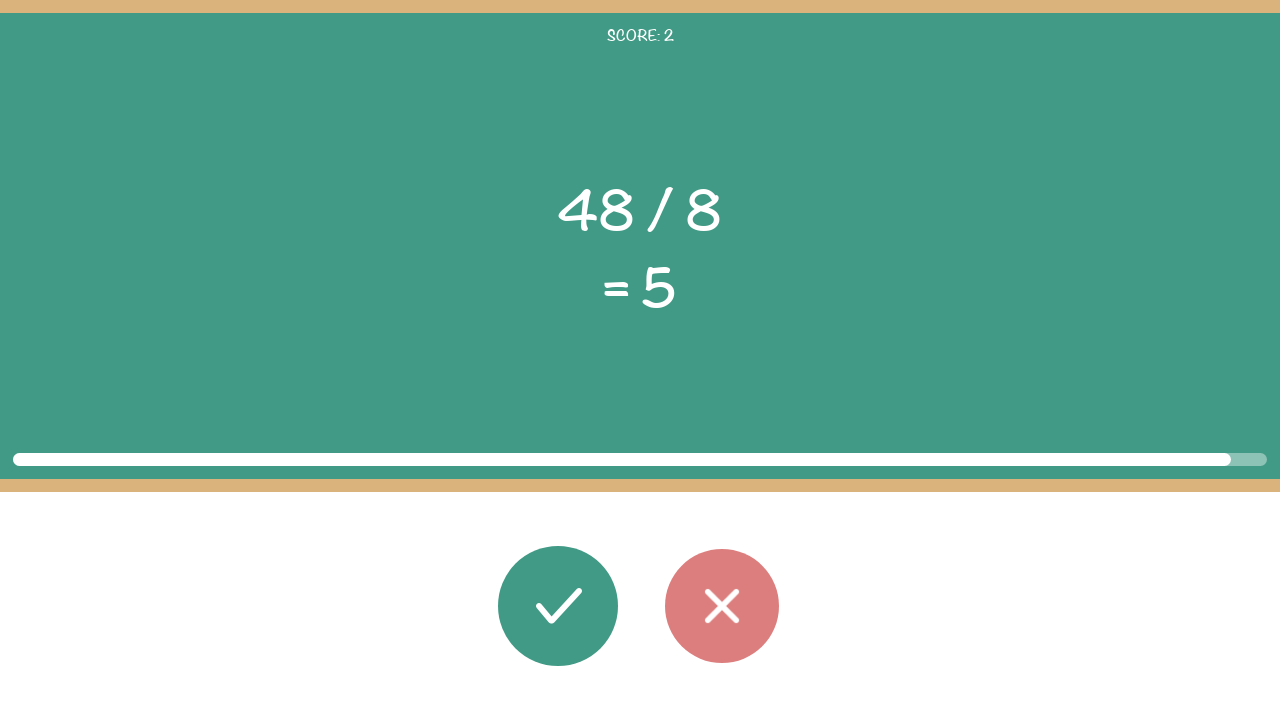

Round 3: Math problem elements loaded
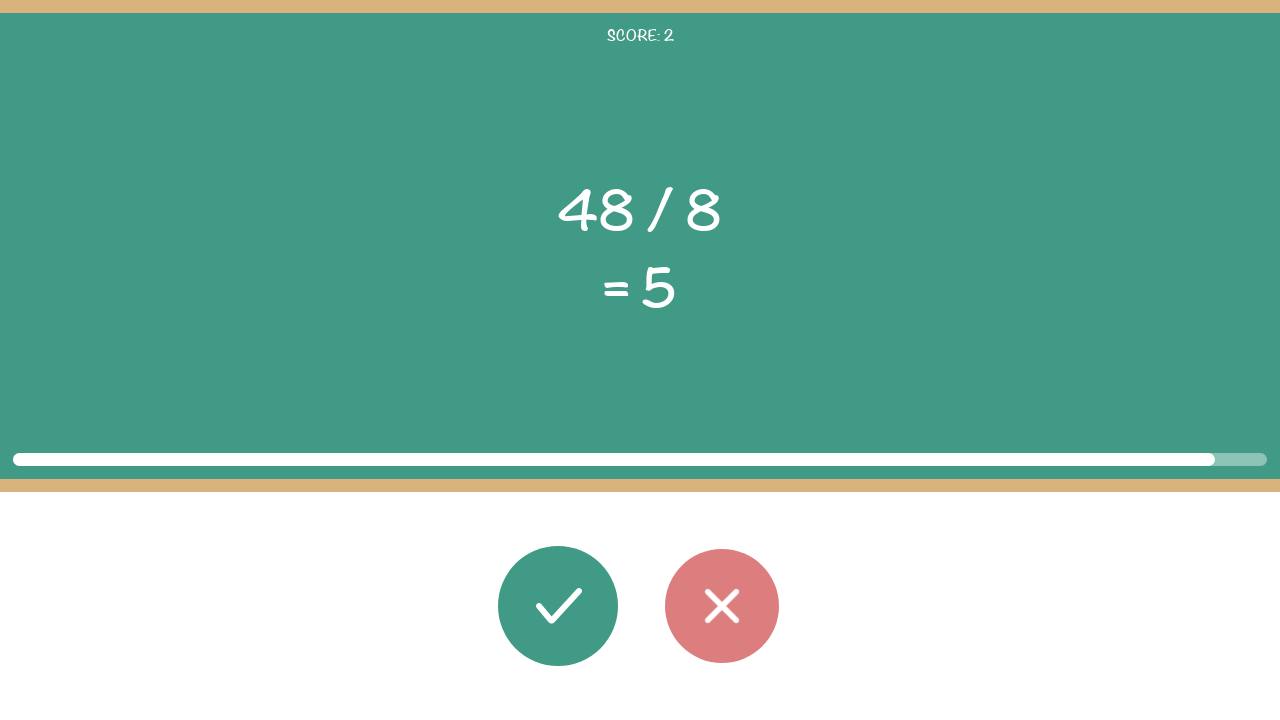

Round 3: Read first operand: 48
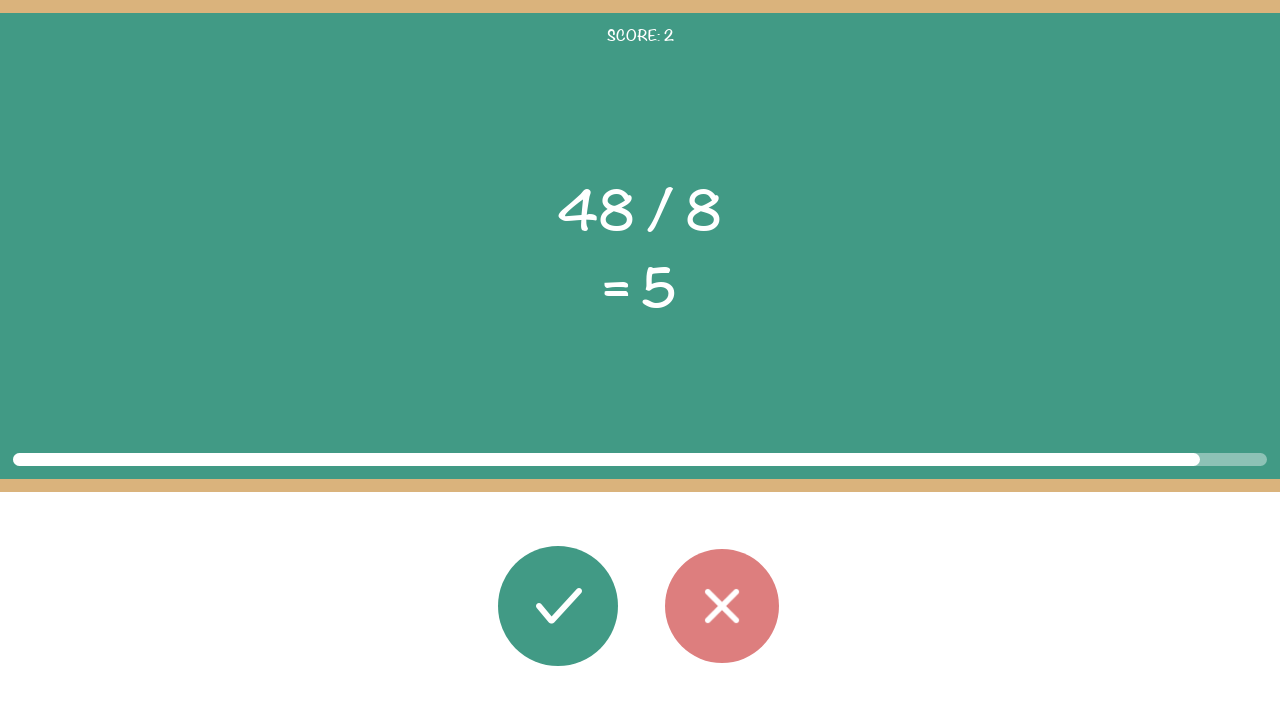

Round 3: Read operator: /
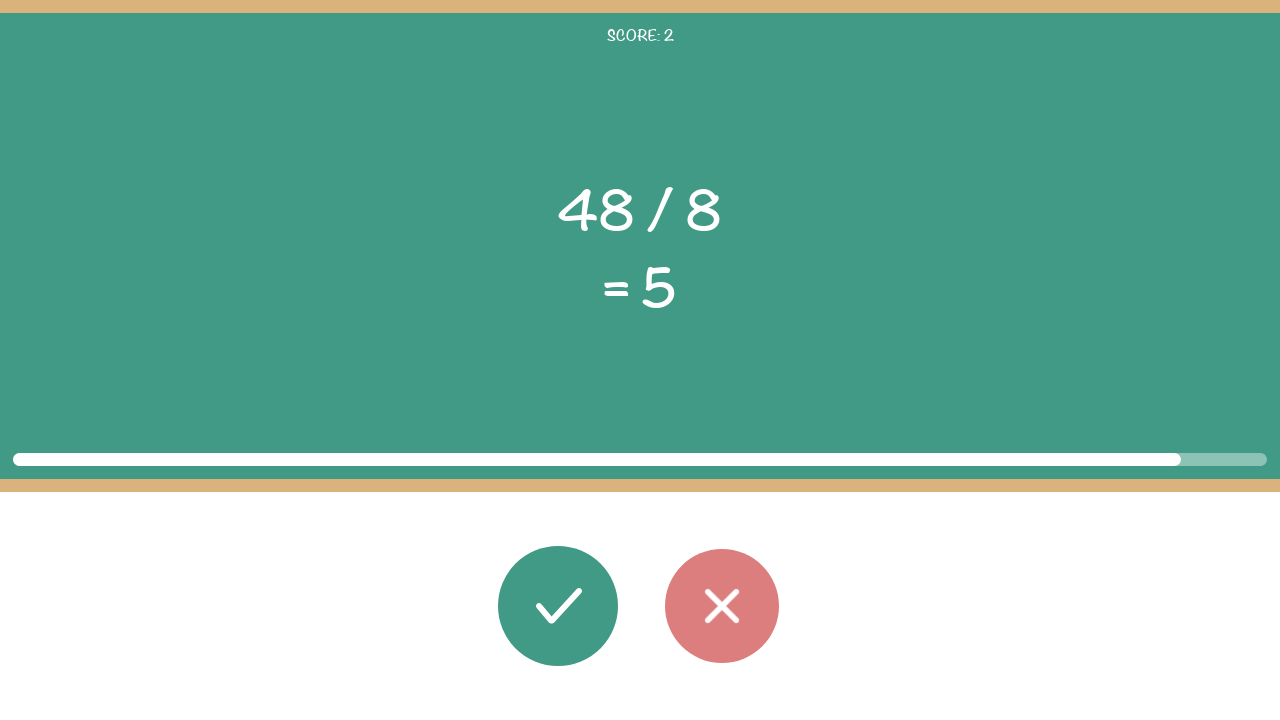

Round 3: Read second operand: 8
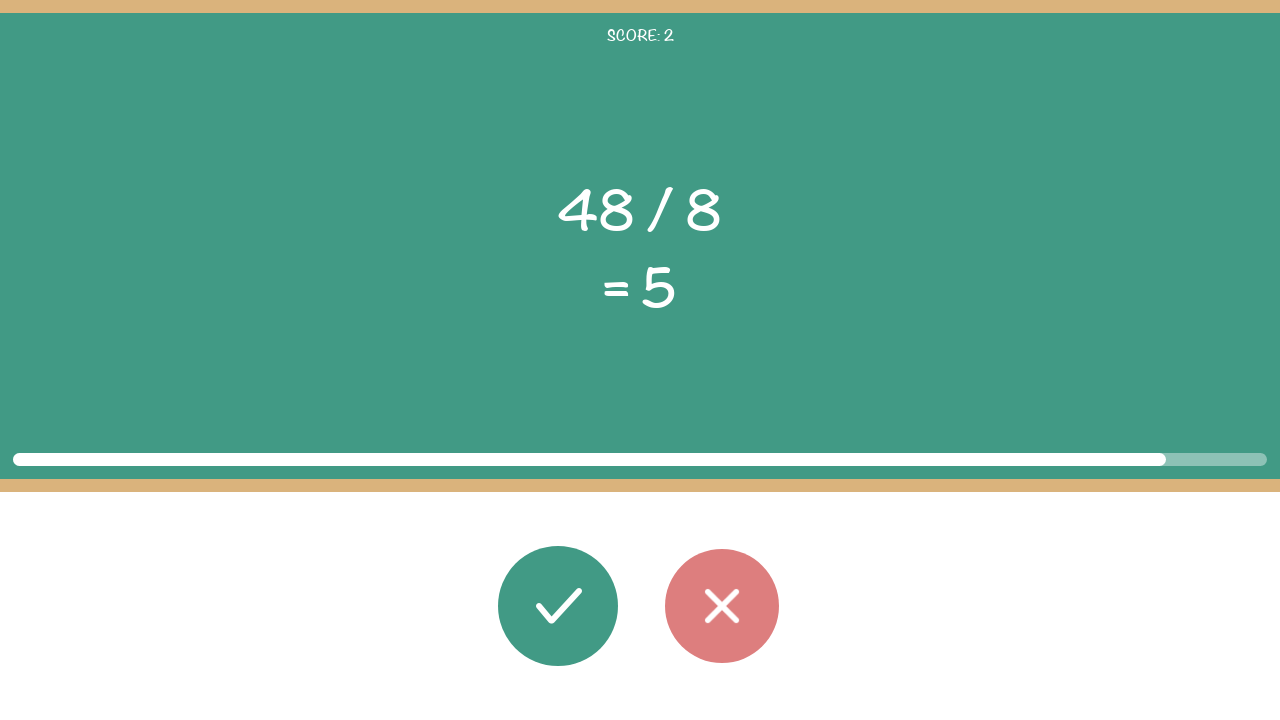

Round 3: Read displayed result: 5
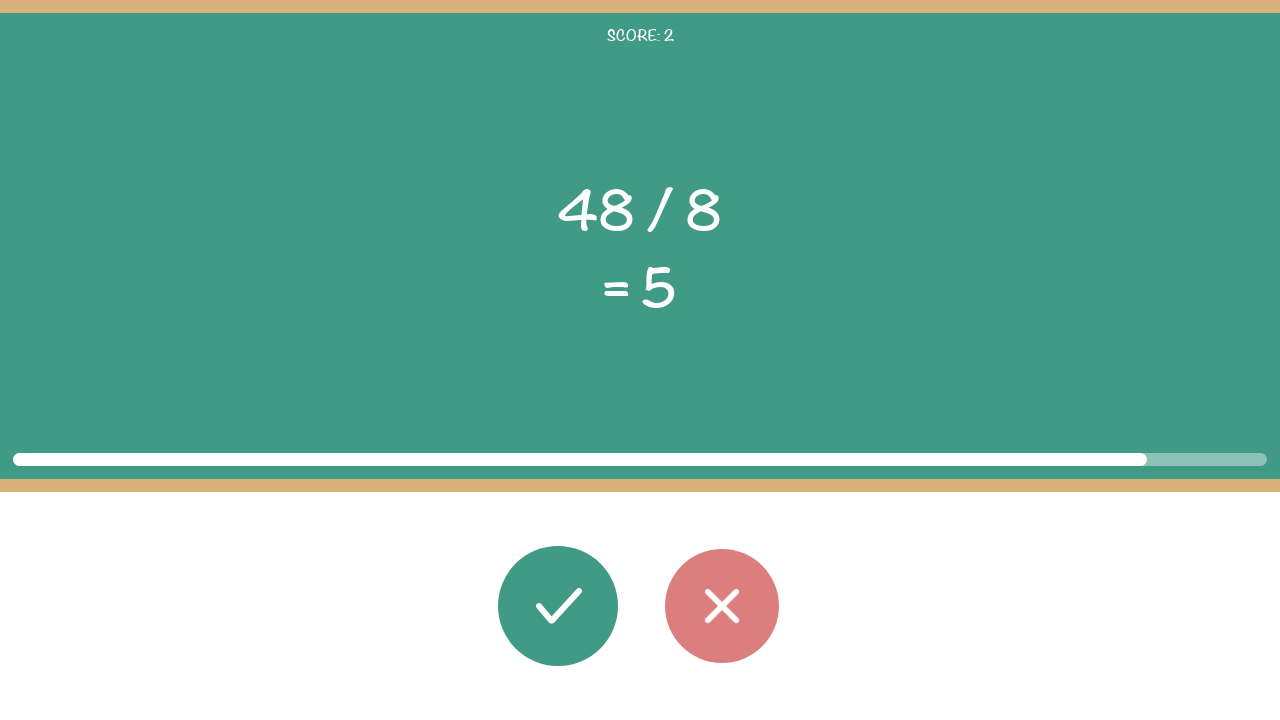

Round 3: Calculated correct result: 6
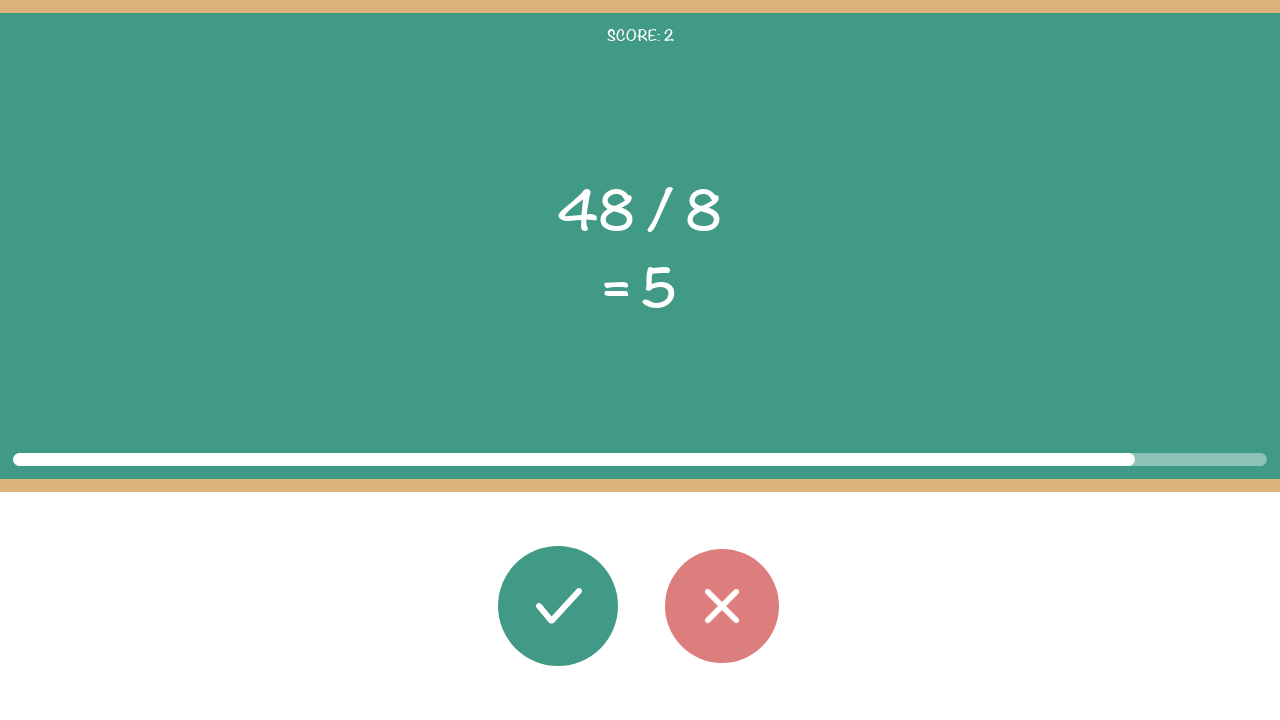

Round 3: Clicked wrong button (expected 6, got 5) at (722, 606) on #button_wrong
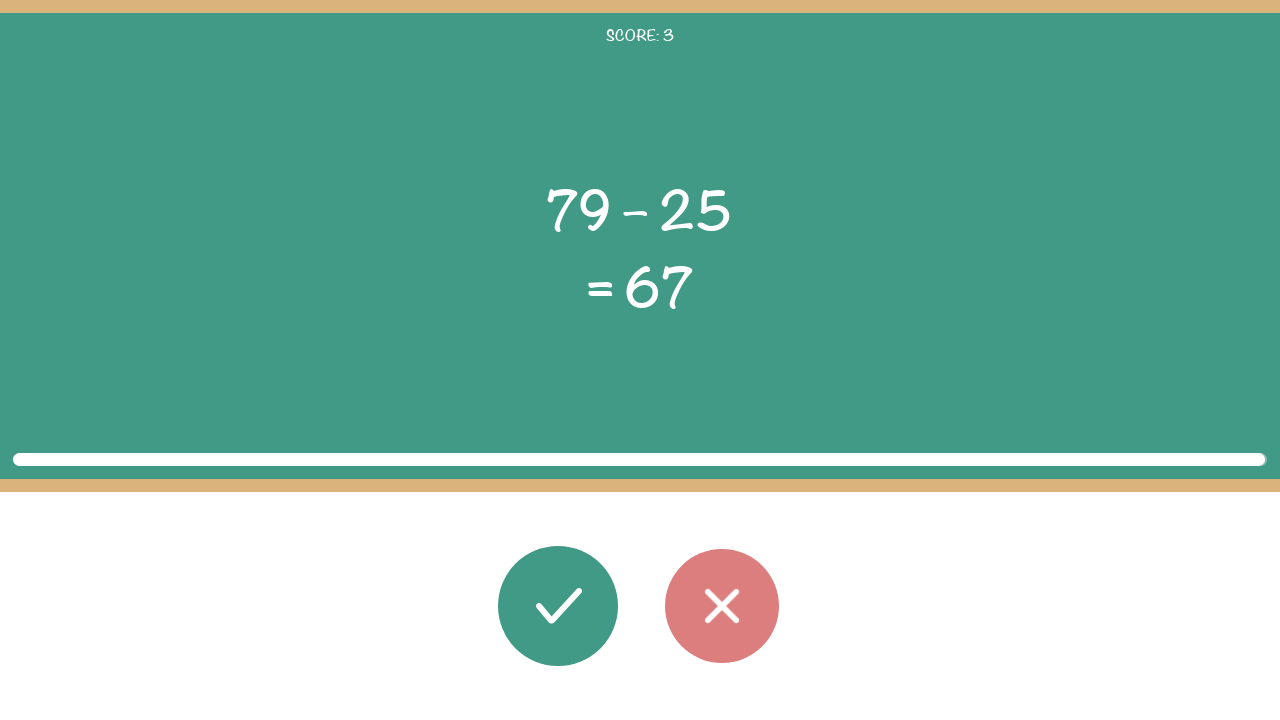

Round 3: Waited 100ms before next round
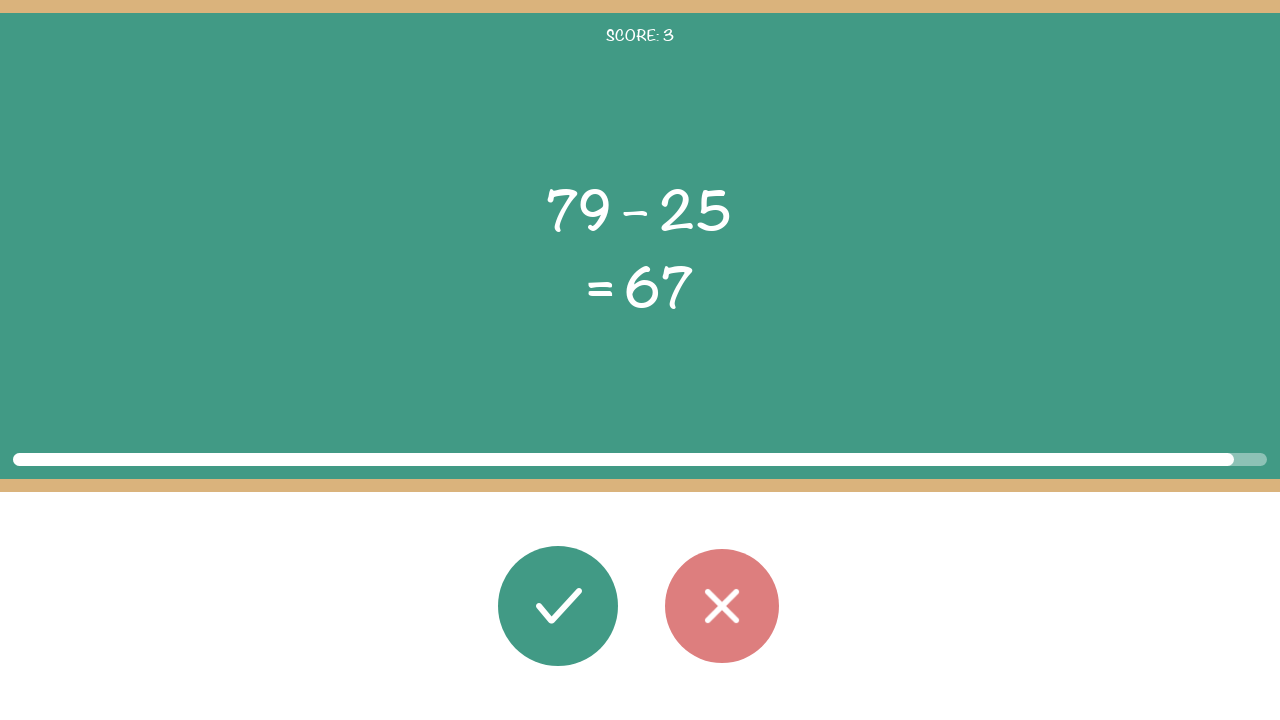

Round 4: Math problem elements loaded
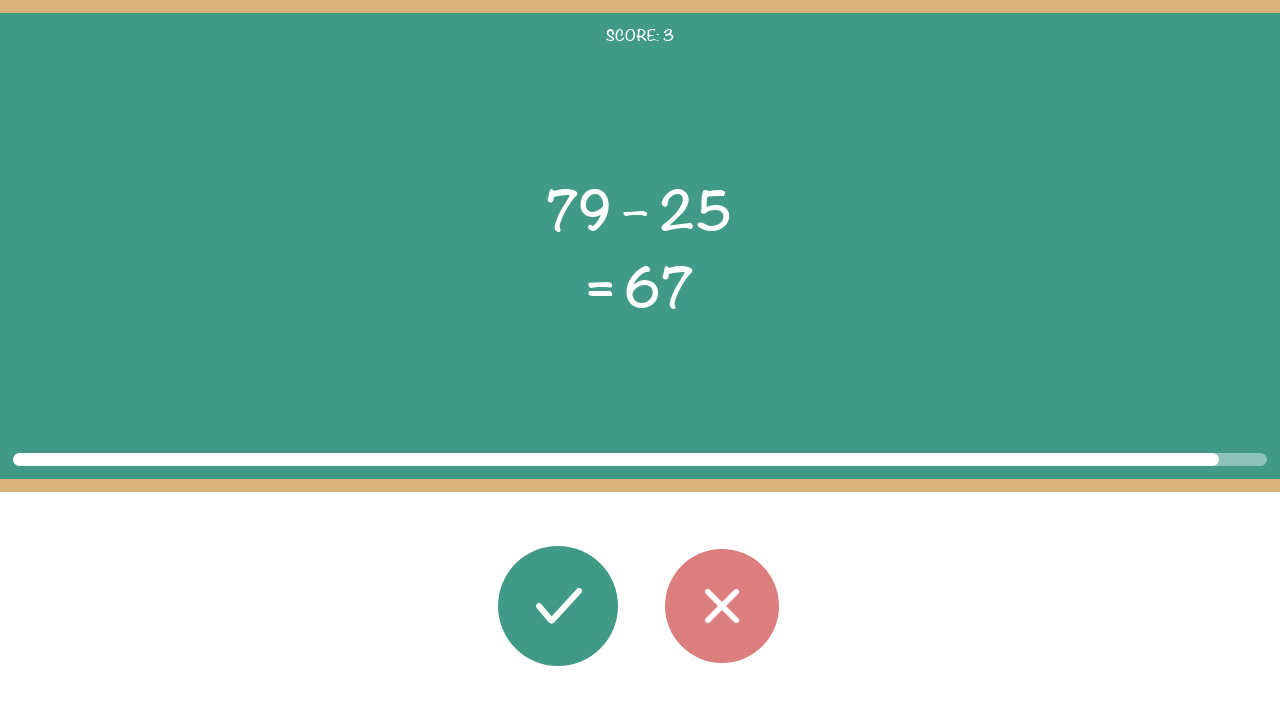

Round 4: Read first operand: 79
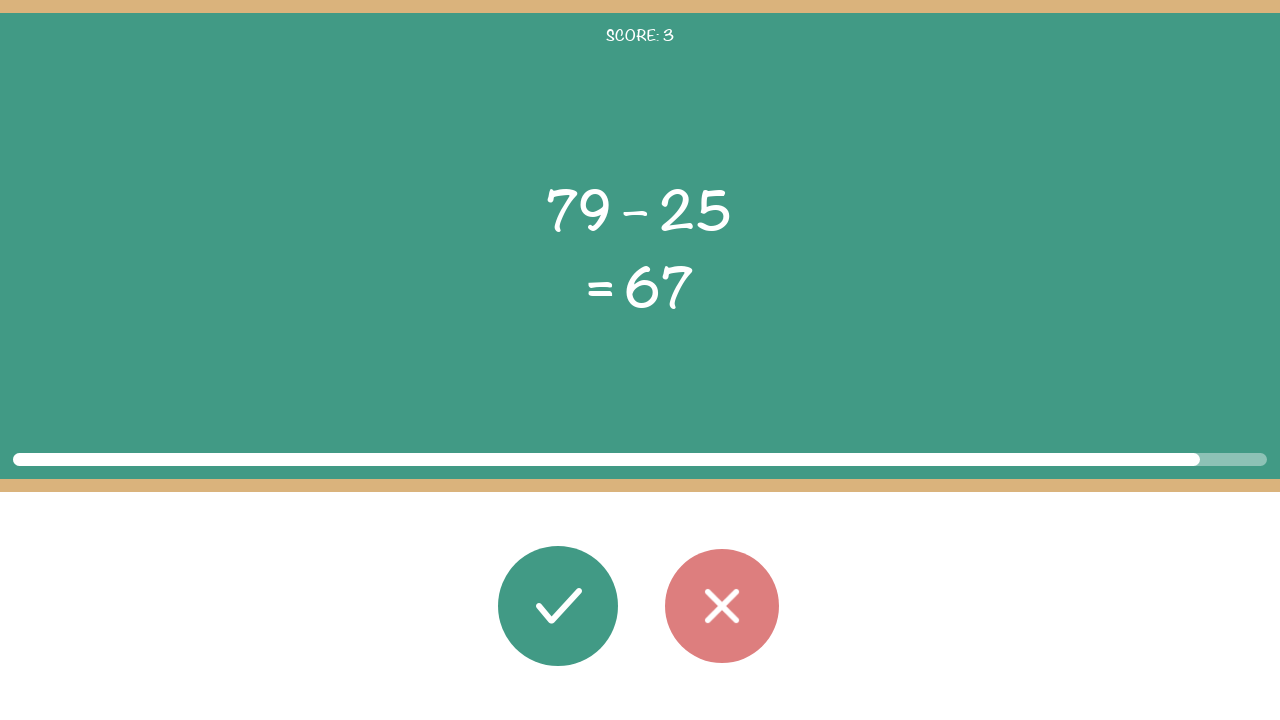

Round 4: Read operator: –
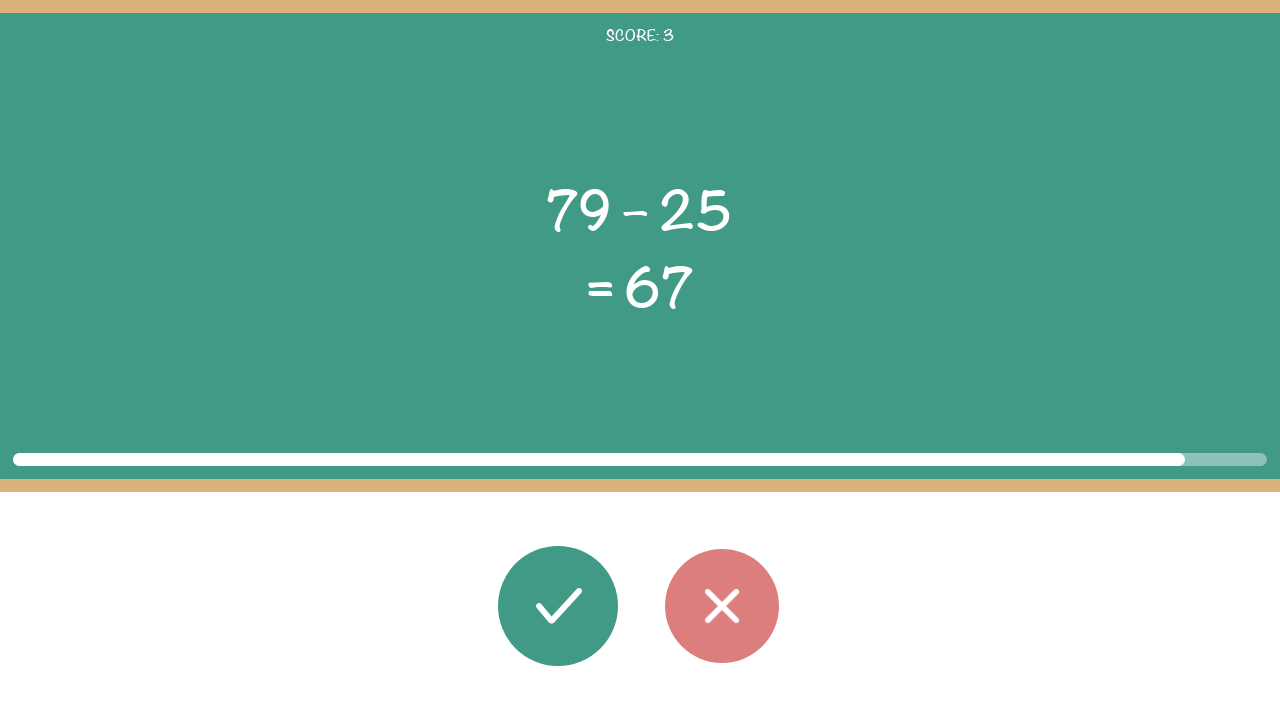

Round 4: Read second operand: 25
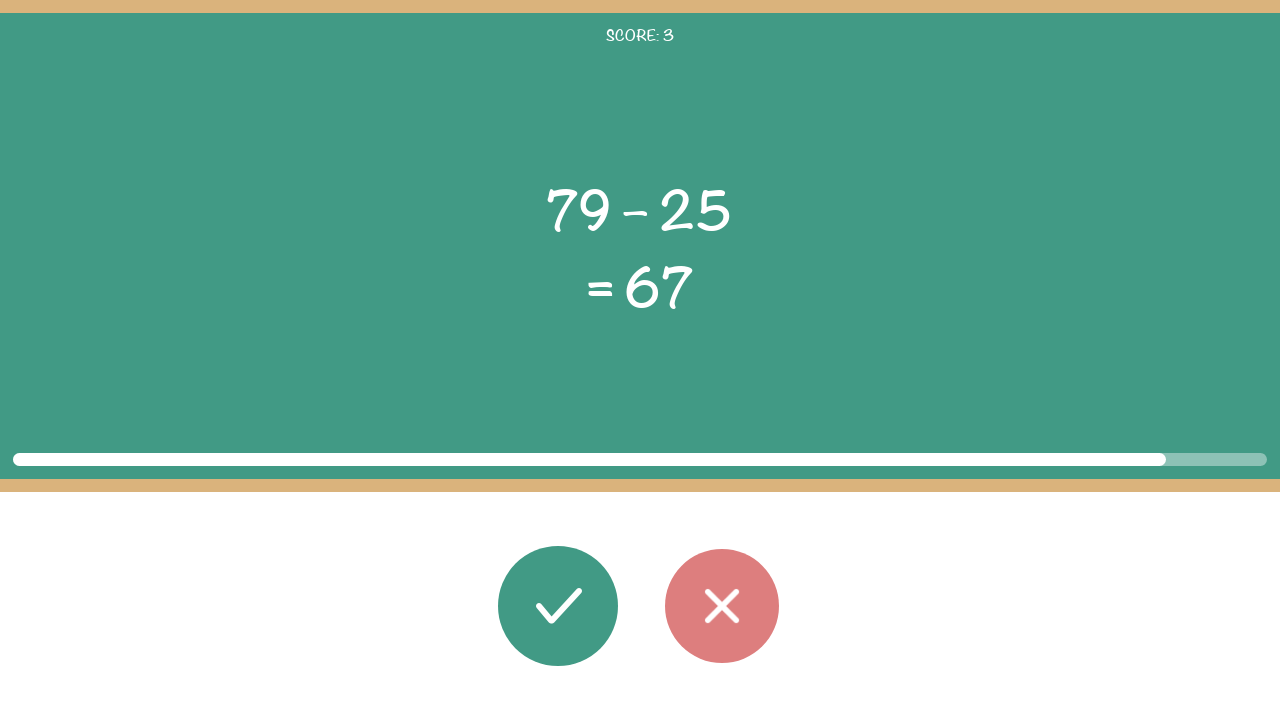

Round 4: Read displayed result: 67
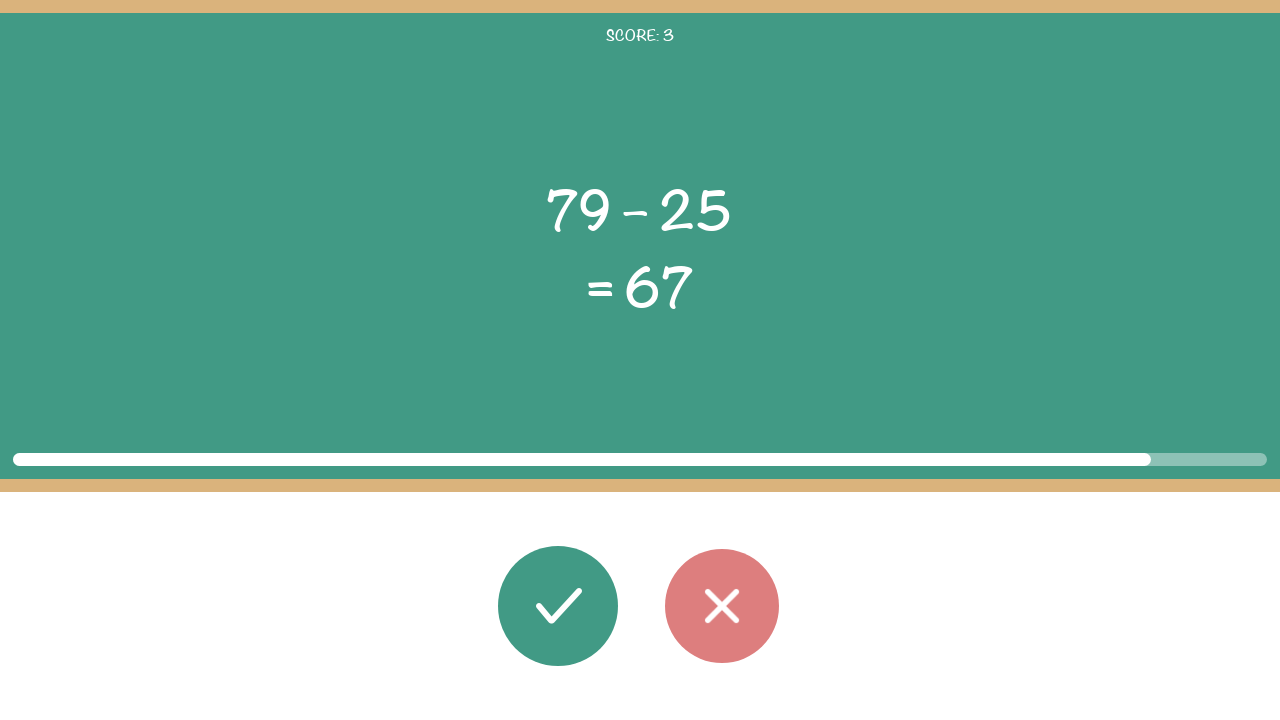

Round 4: Calculated correct result: 54
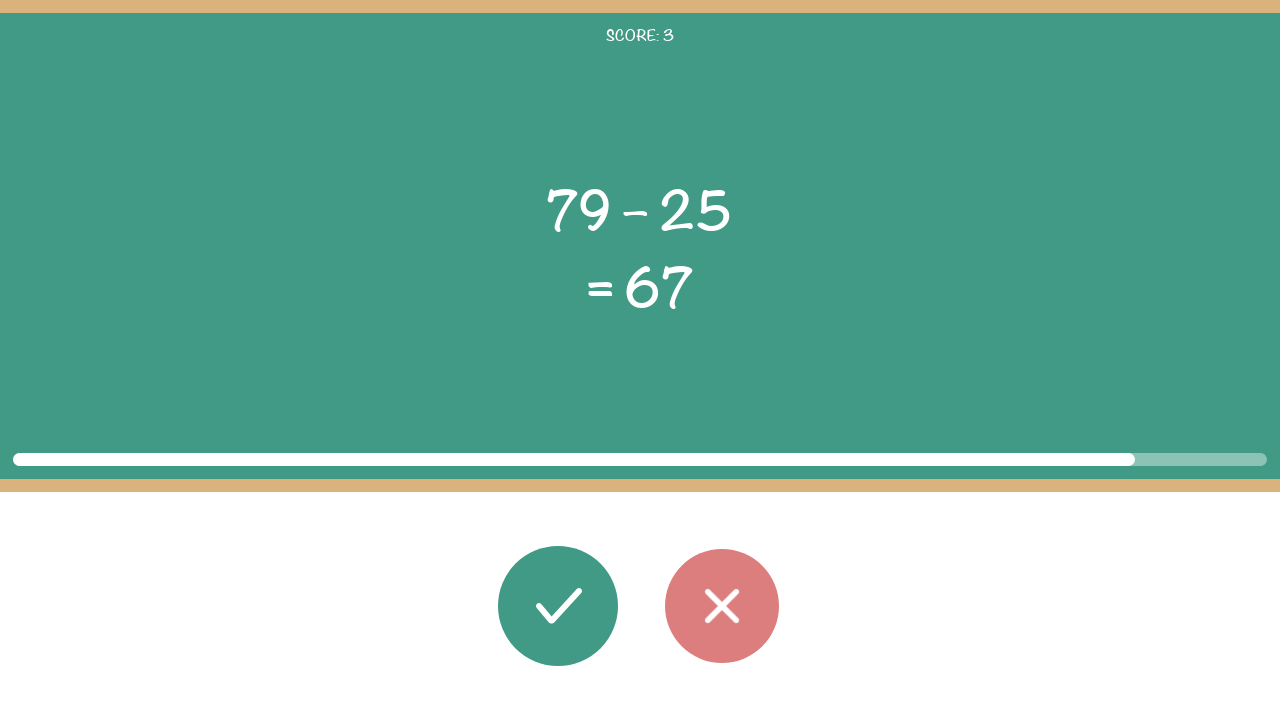

Round 4: Clicked wrong button (expected 54, got 67) at (722, 606) on #button_wrong
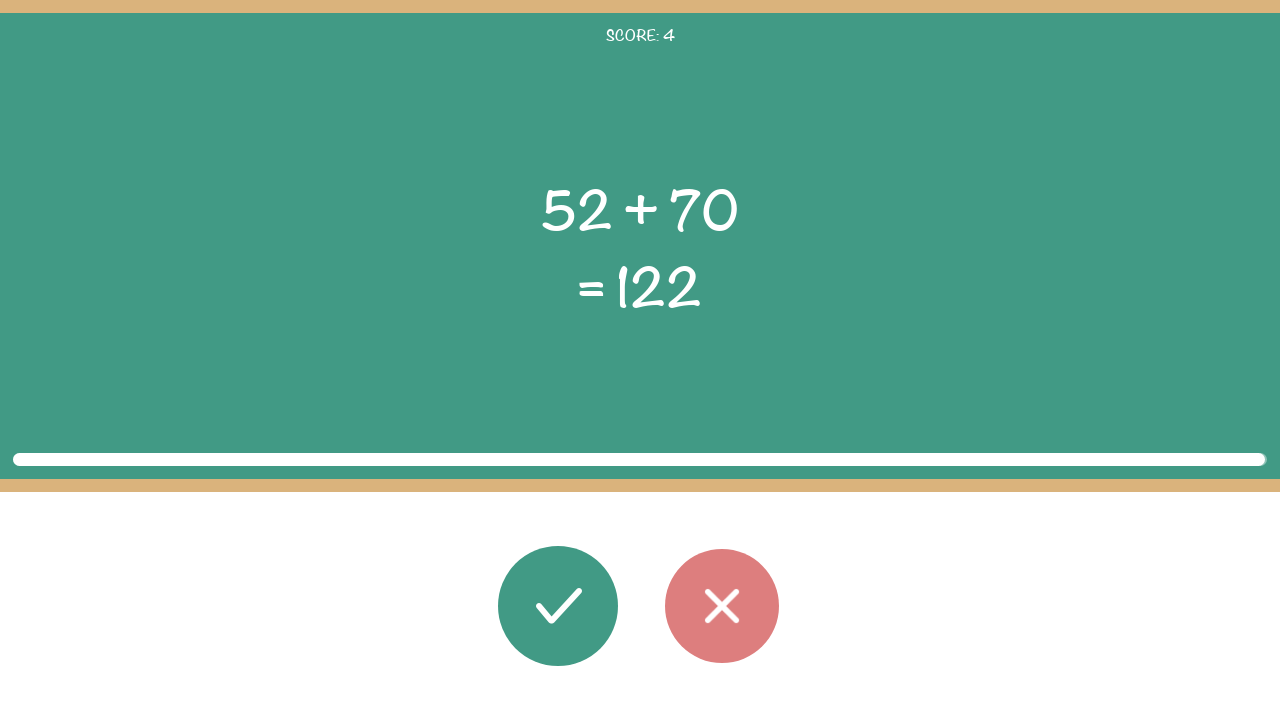

Round 4: Waited 100ms before next round
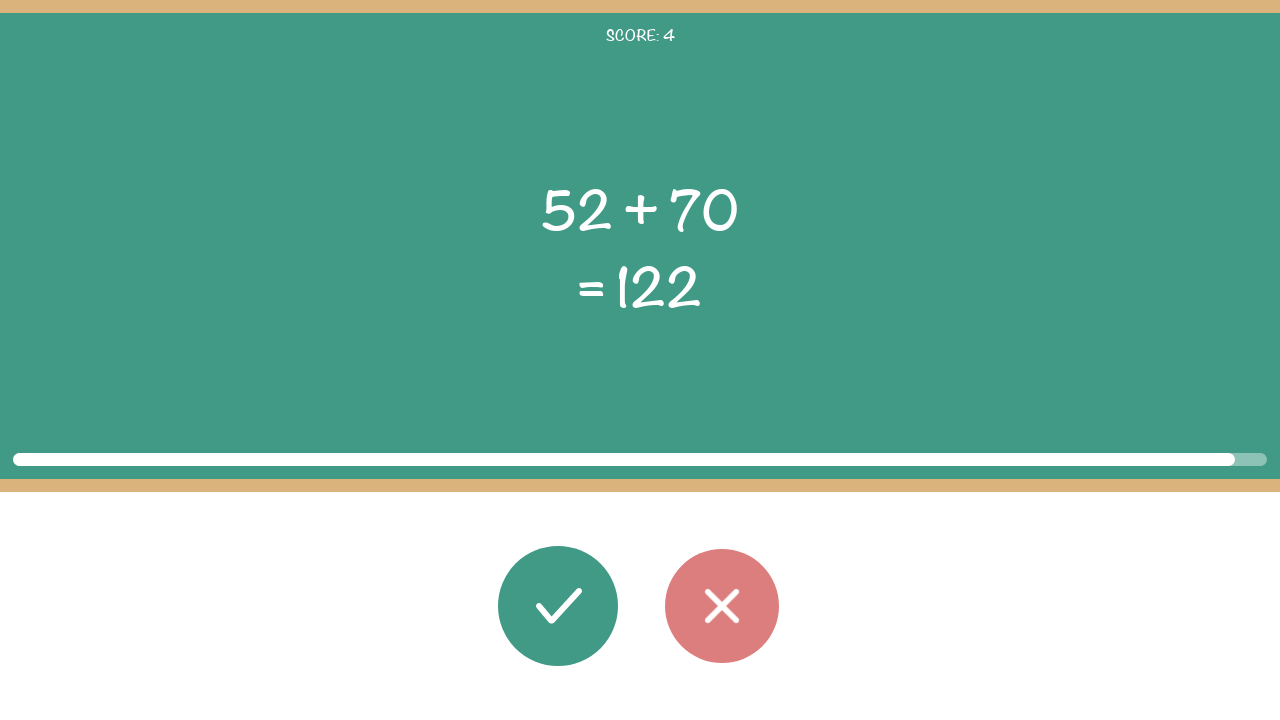

Round 5: Math problem elements loaded
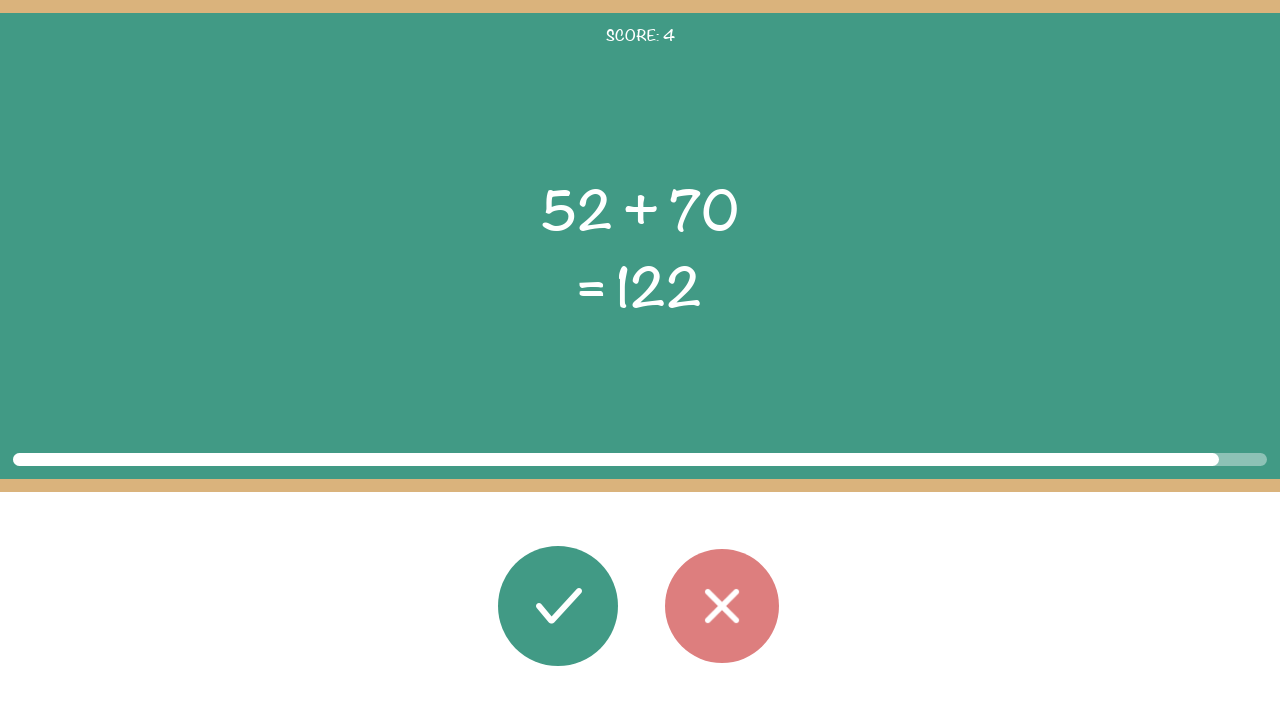

Round 5: Read first operand: 52
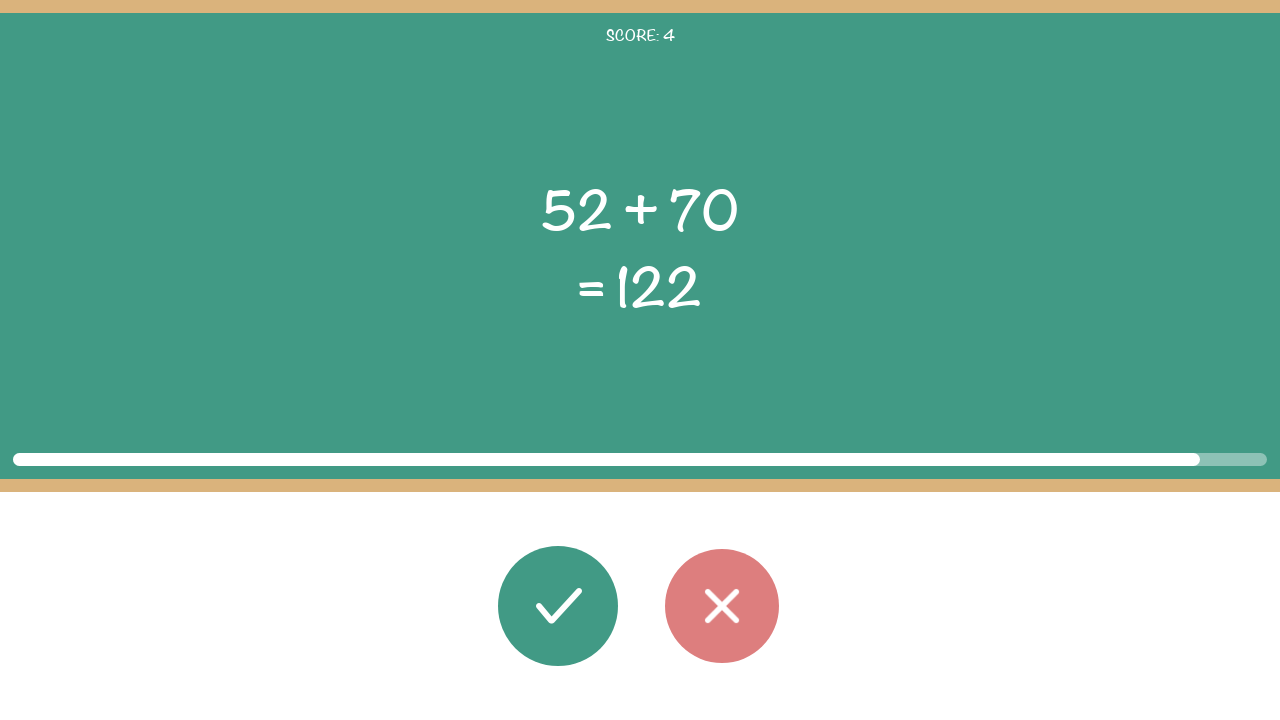

Round 5: Read operator: +
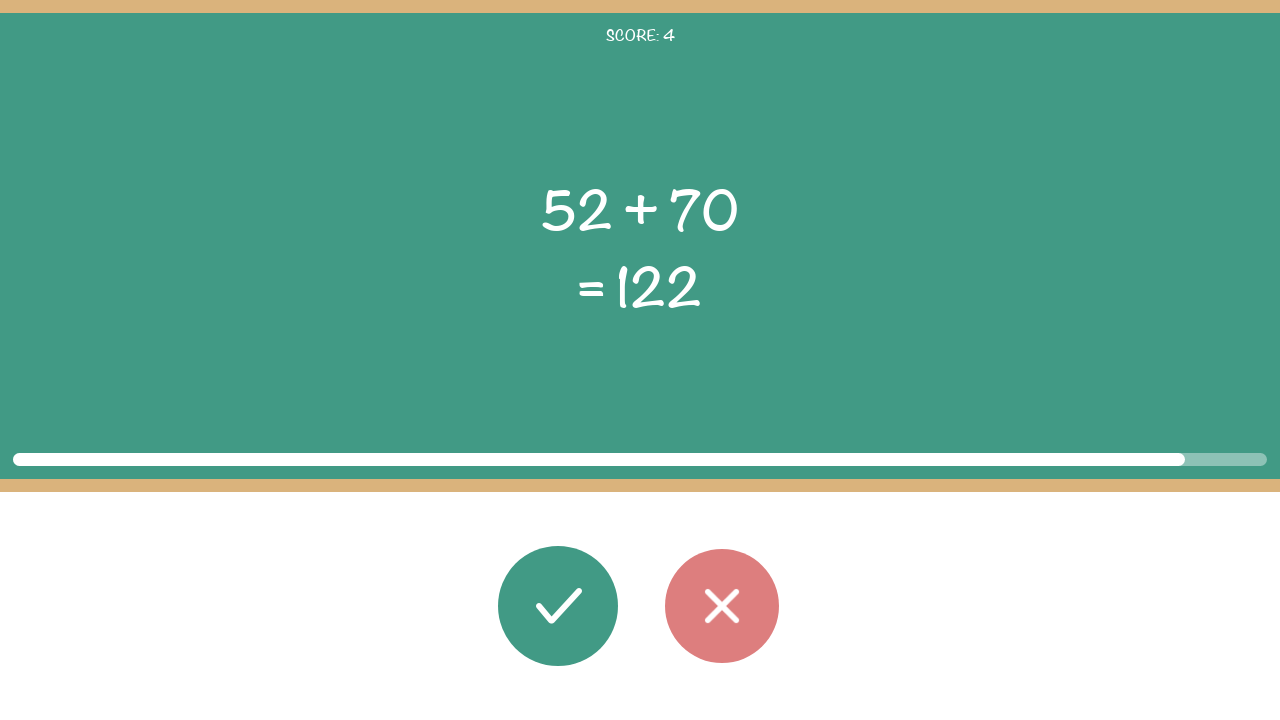

Round 5: Read second operand: 70
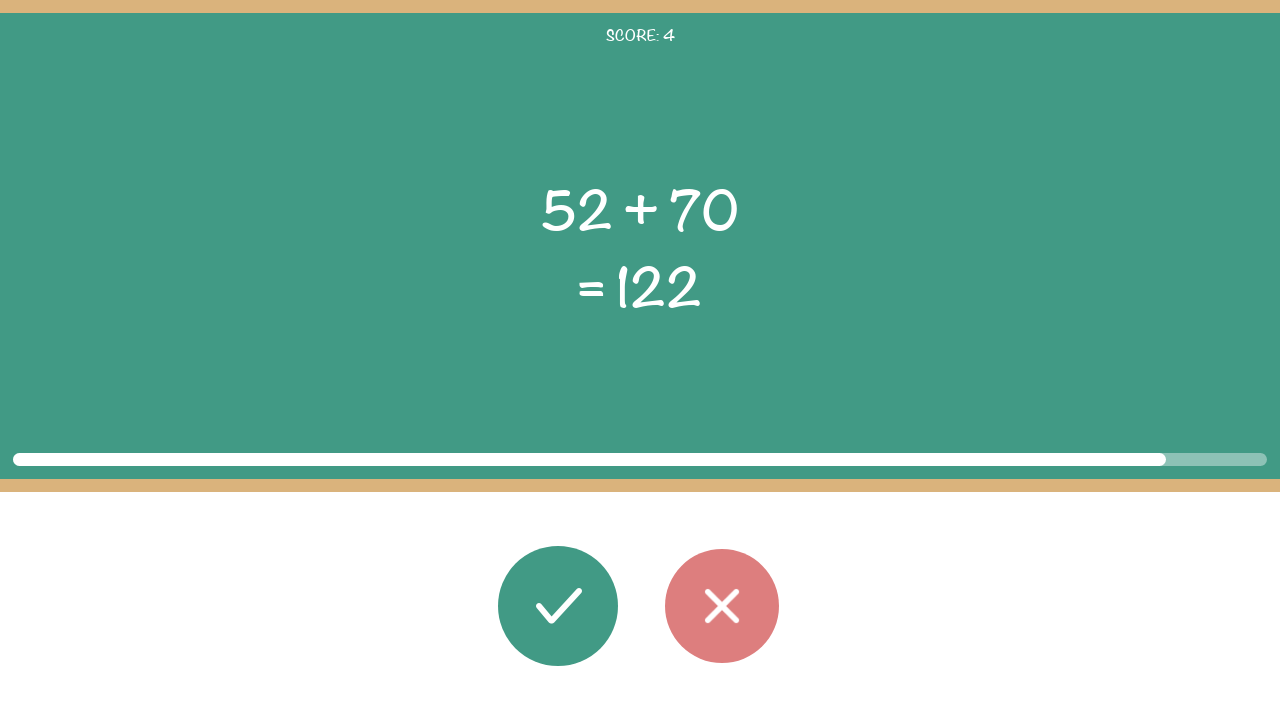

Round 5: Read displayed result: 122
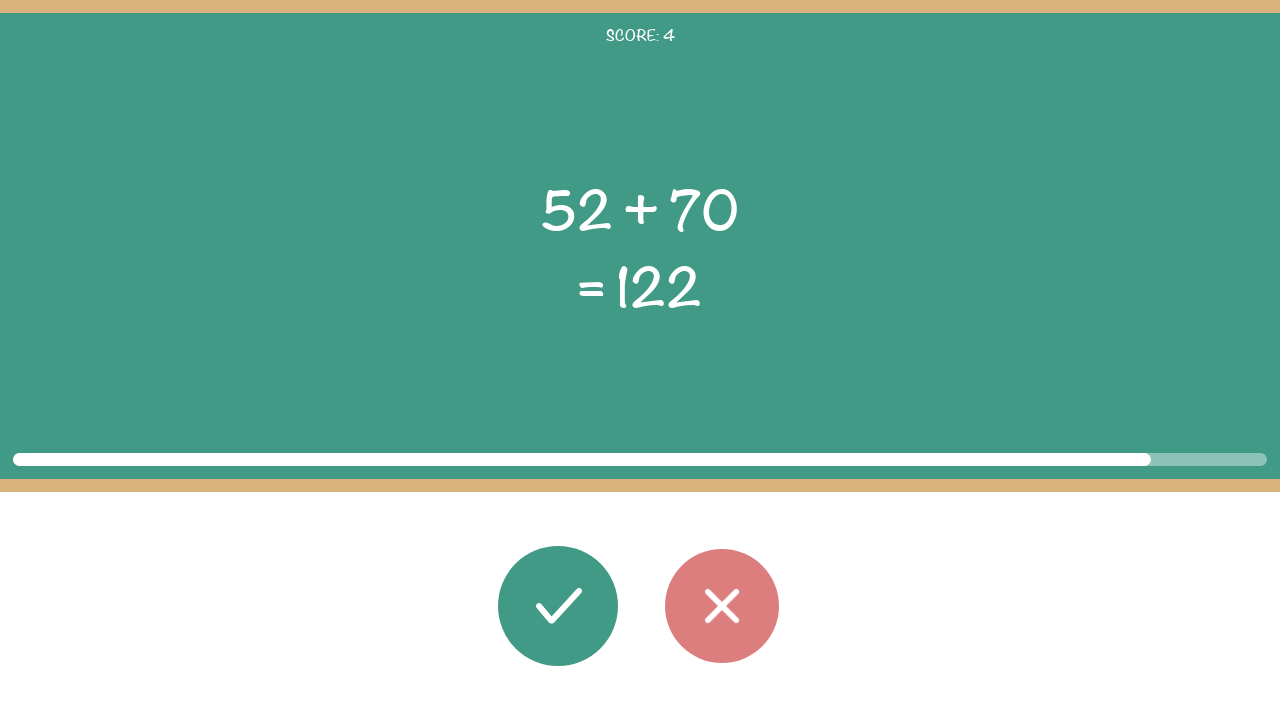

Round 5: Calculated correct result: 122
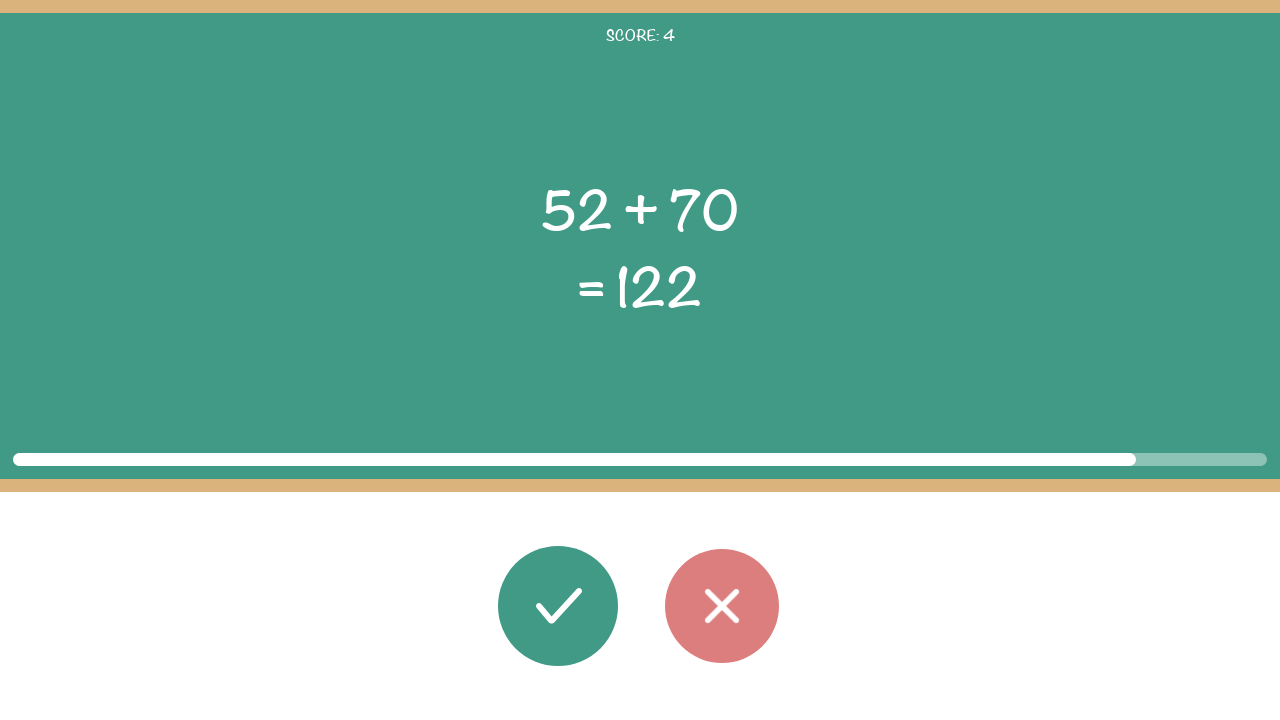

Round 5: Clicked correct button (result matches: 122) at (558, 606) on #button_correct
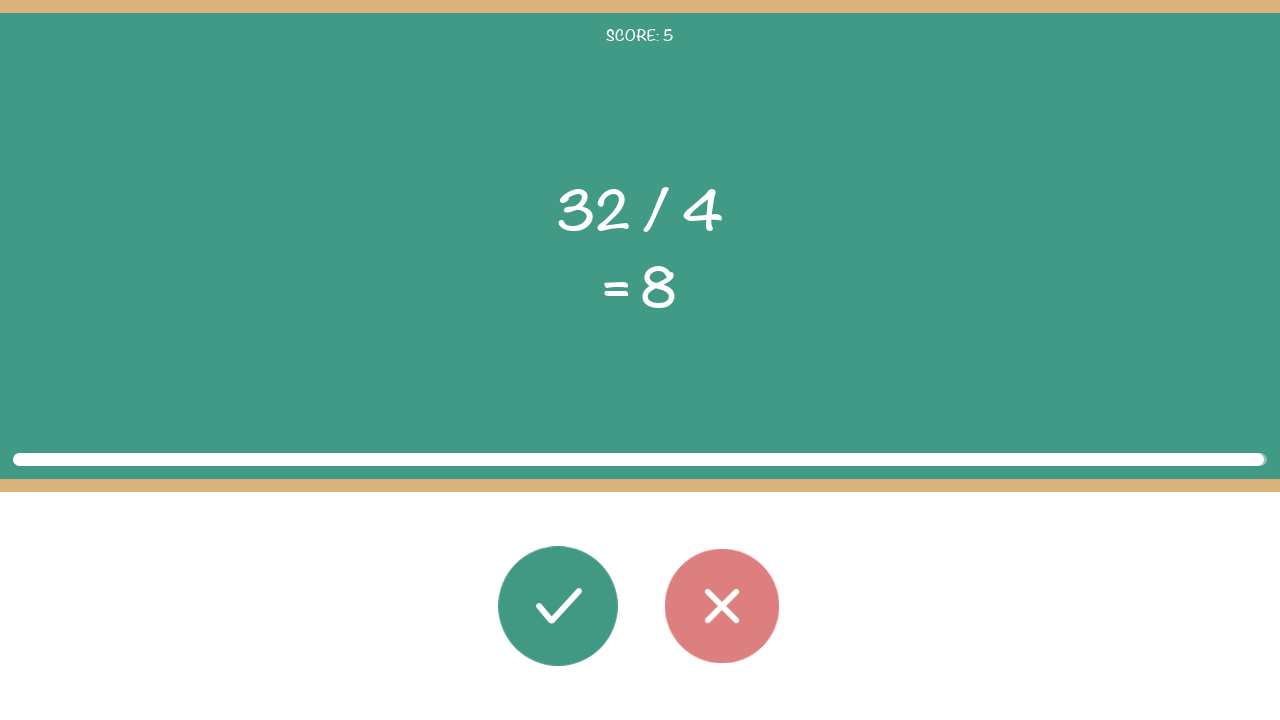

Round 5: Waited 100ms before next round
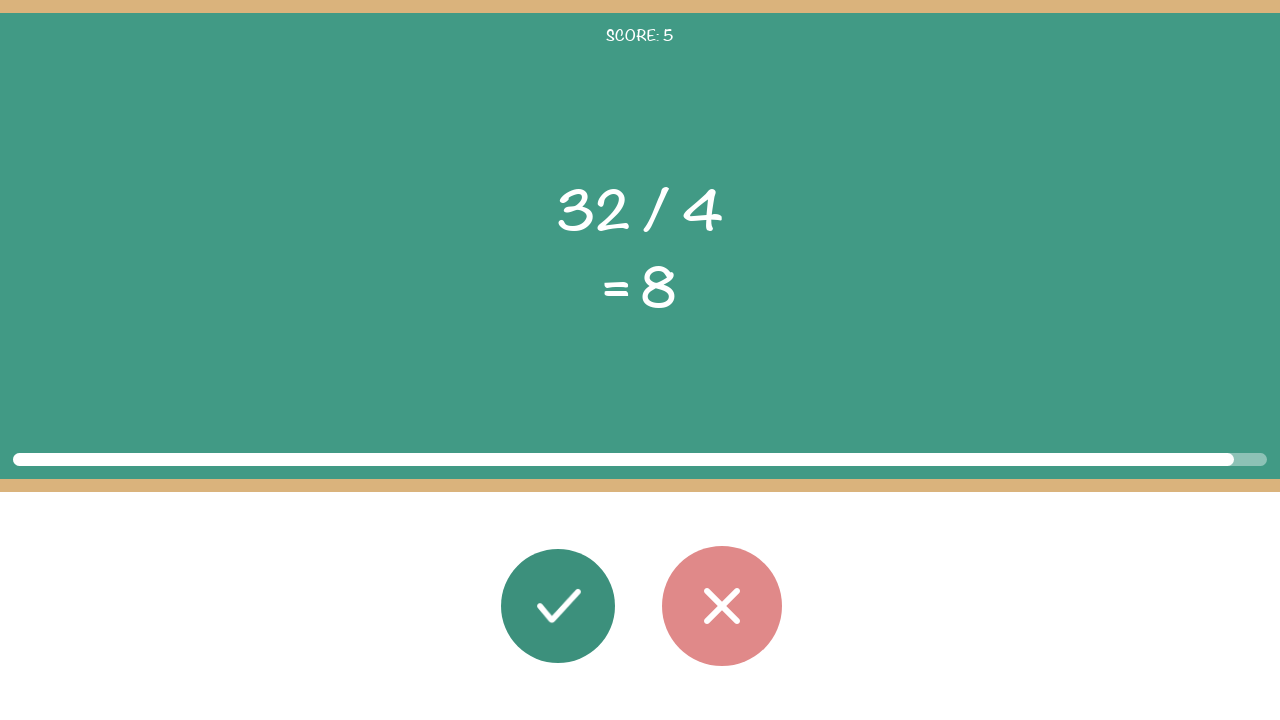

Round 6: Math problem elements loaded
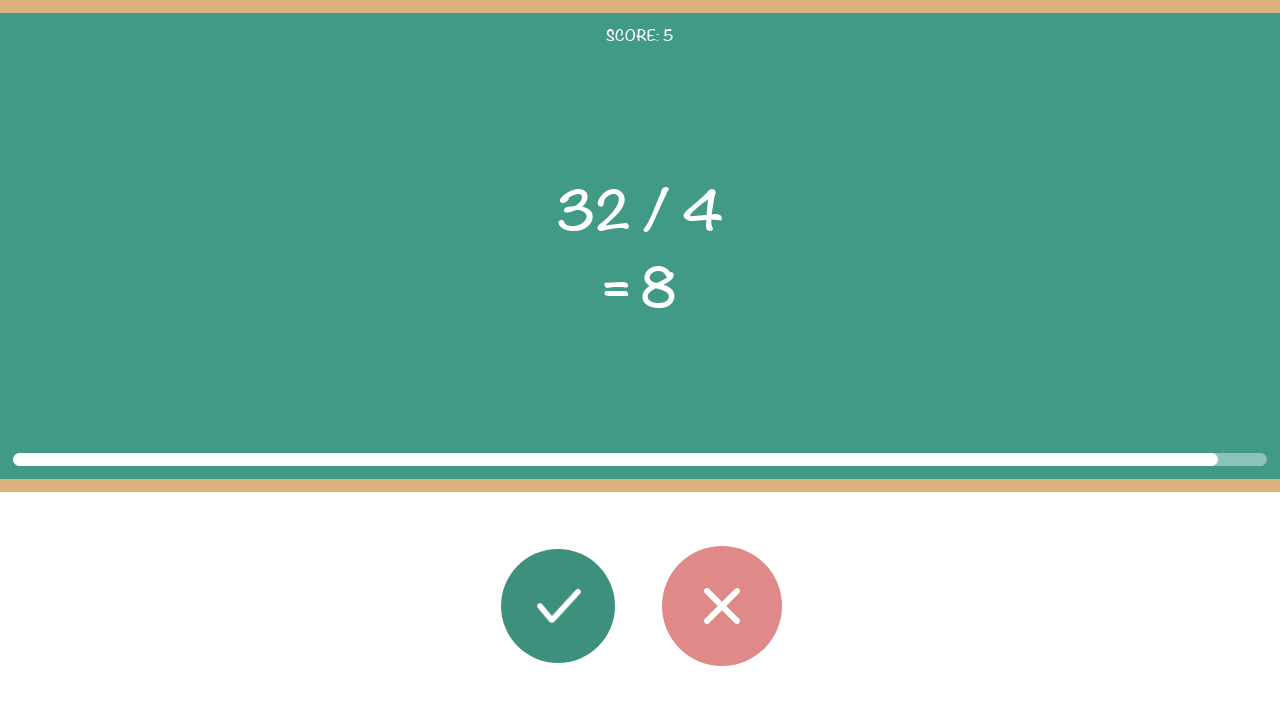

Round 6: Read first operand: 32
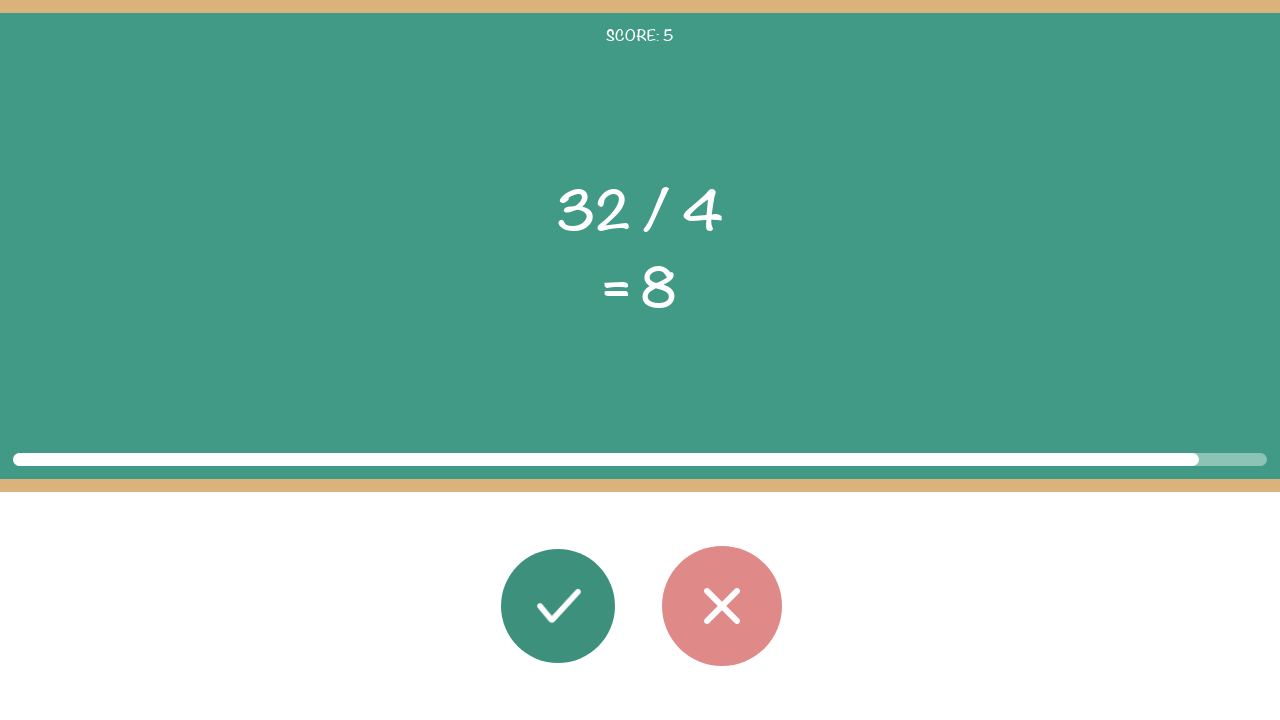

Round 6: Read operator: /
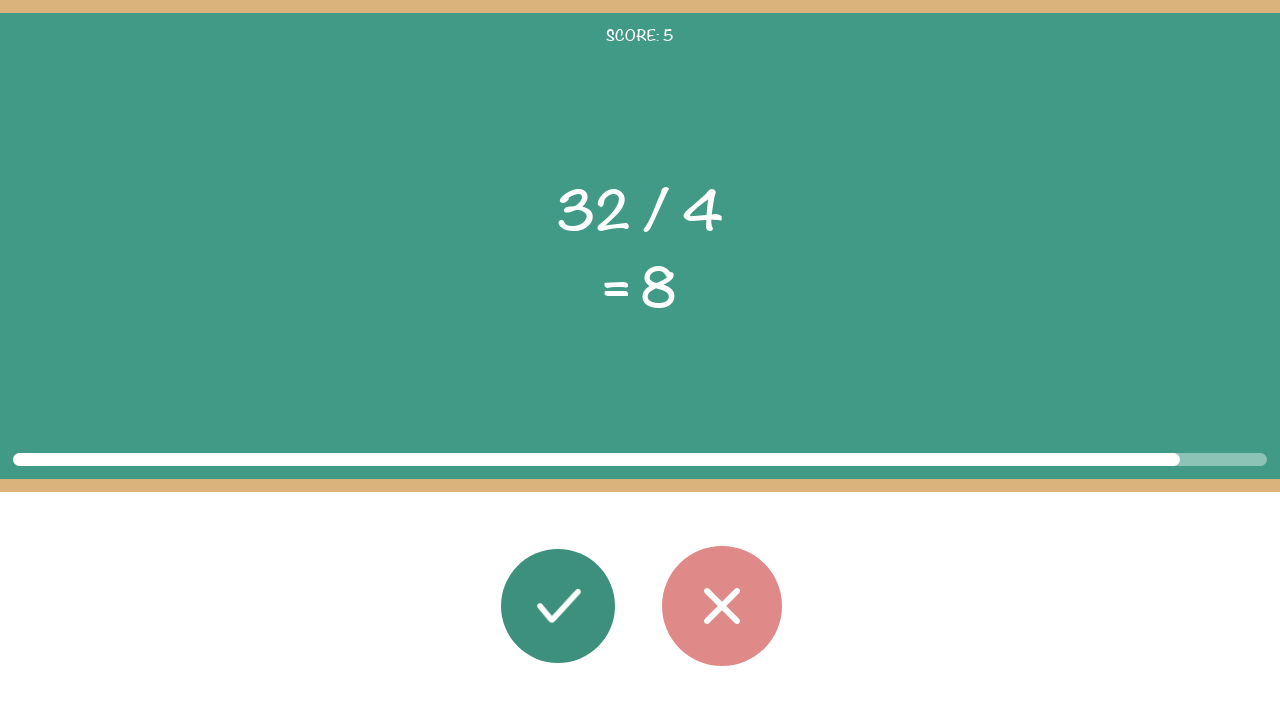

Round 6: Read second operand: 4
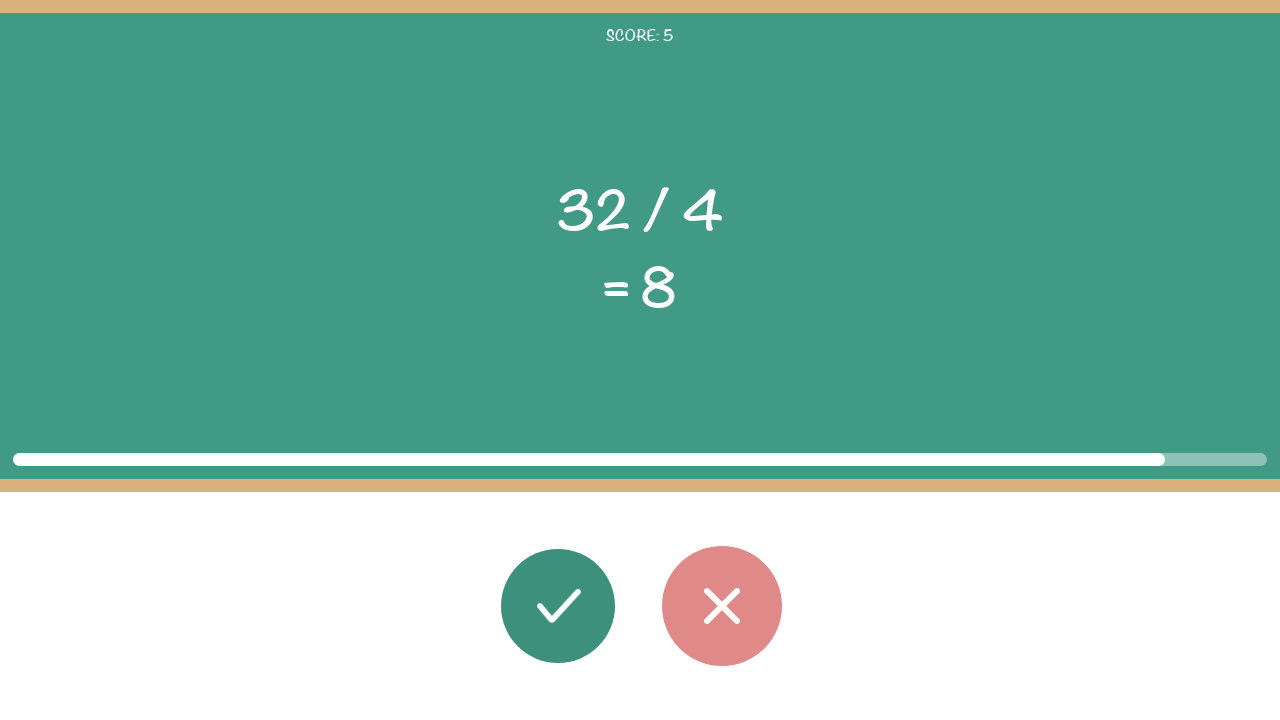

Round 6: Read displayed result: 8
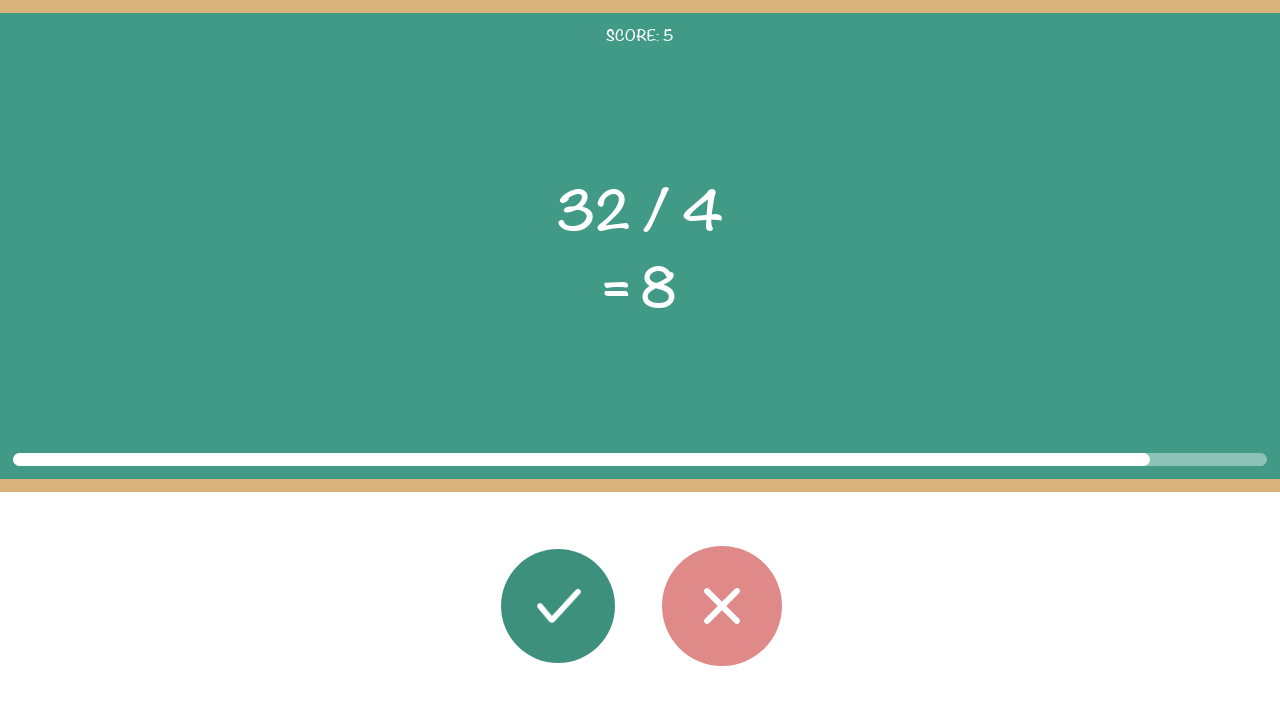

Round 6: Calculated correct result: 8
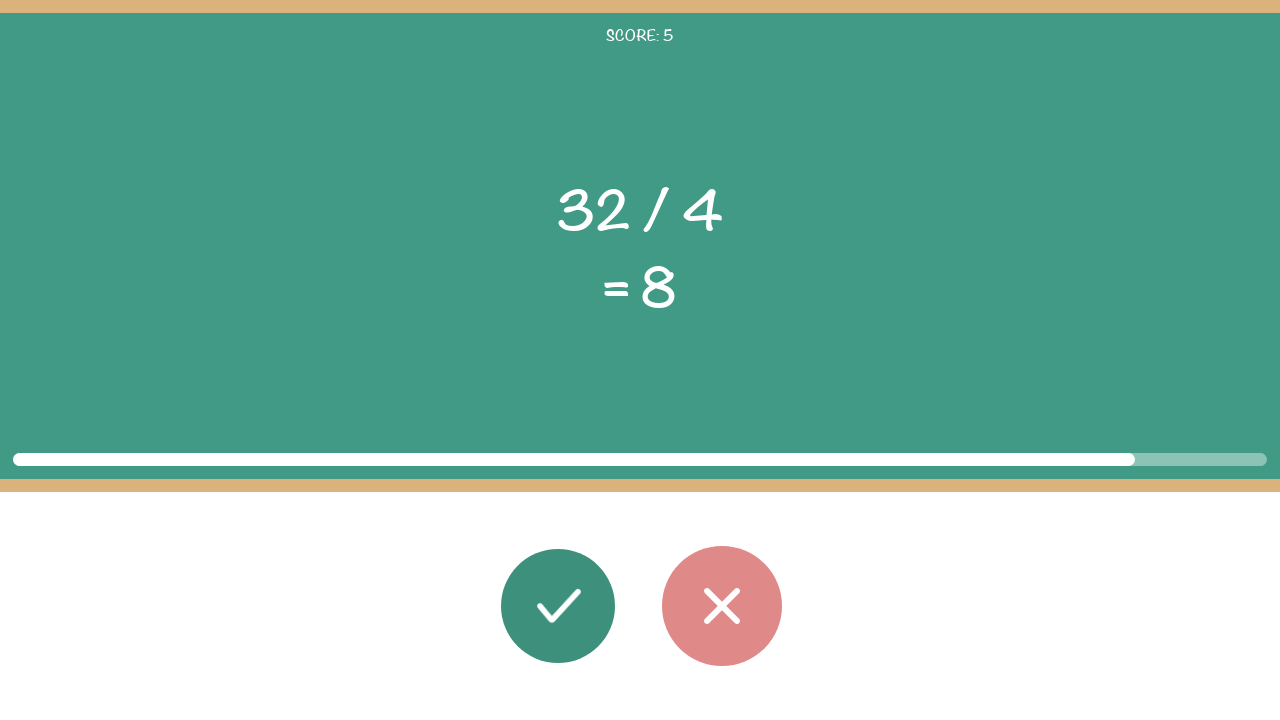

Round 6: Clicked correct button (result matches: 8) at (558, 606) on #button_correct
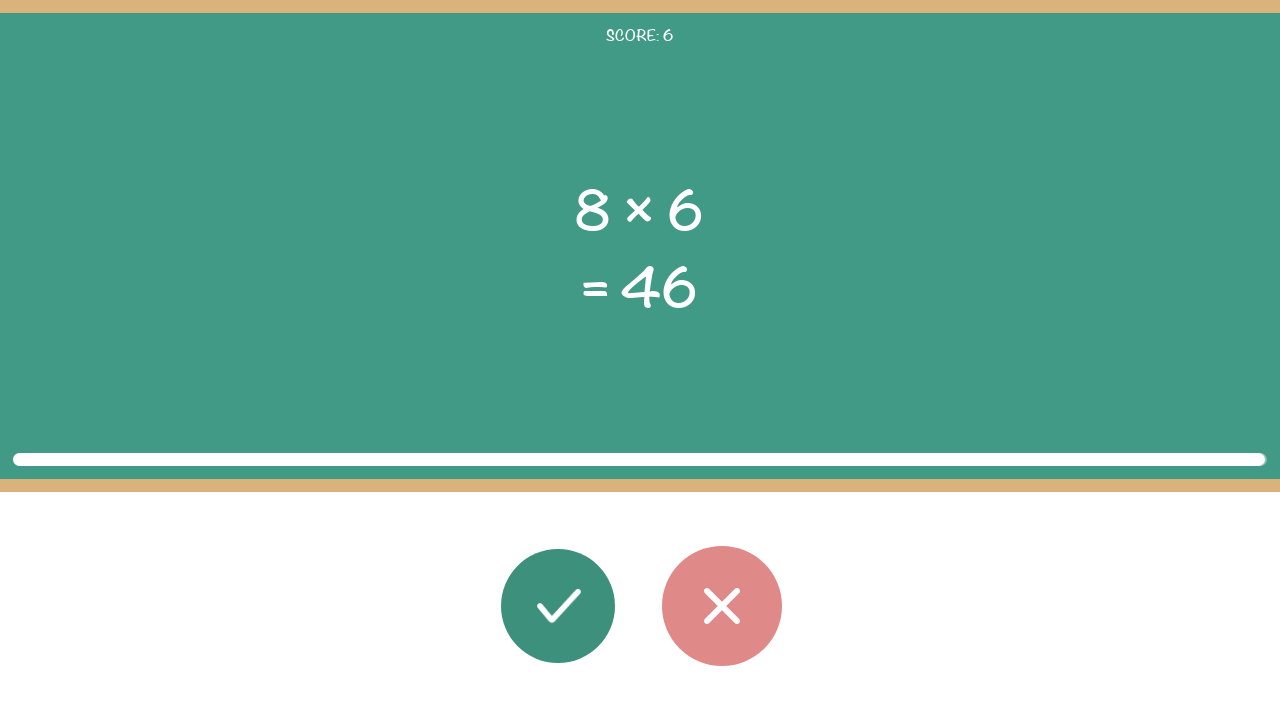

Round 6: Waited 100ms before next round
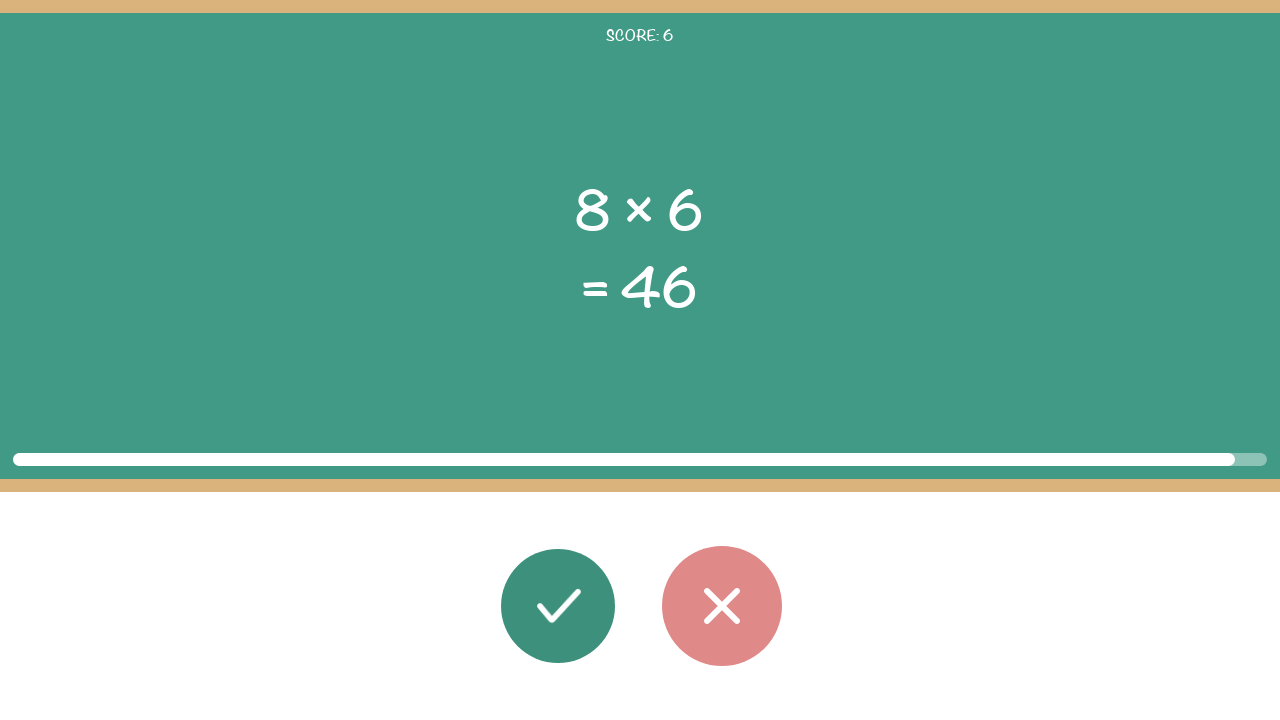

Round 7: Math problem elements loaded
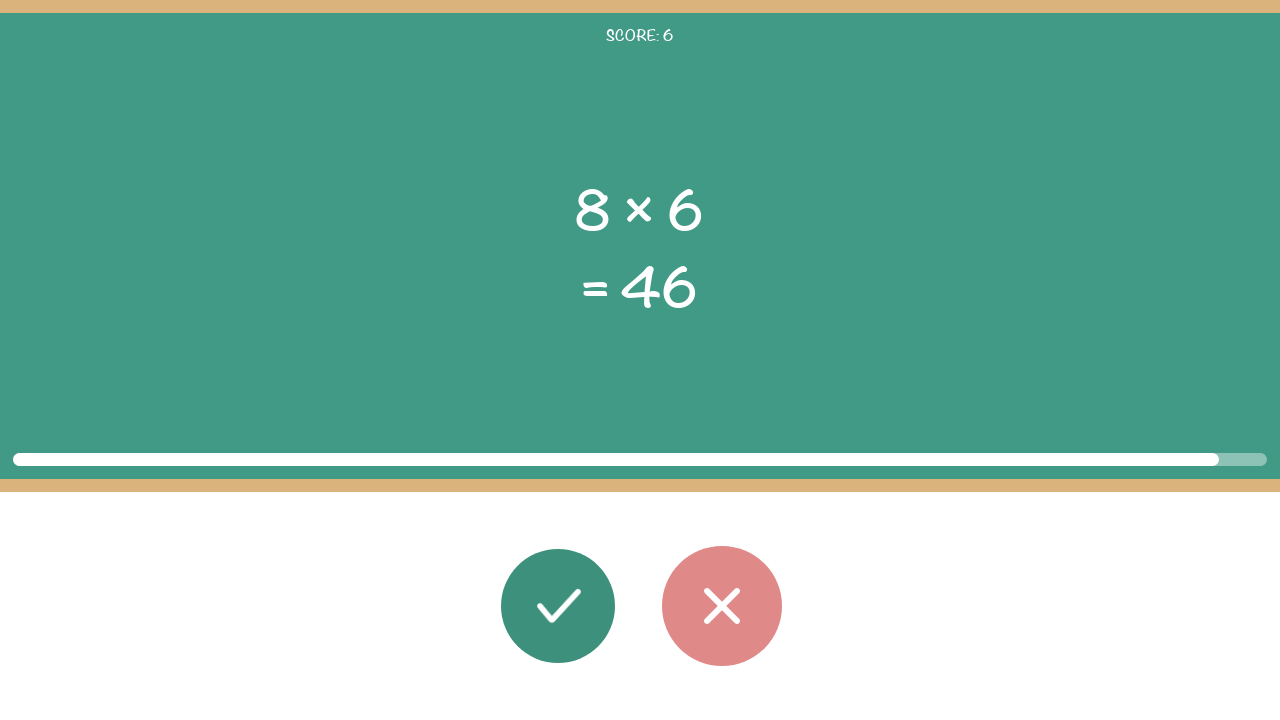

Round 7: Read first operand: 8
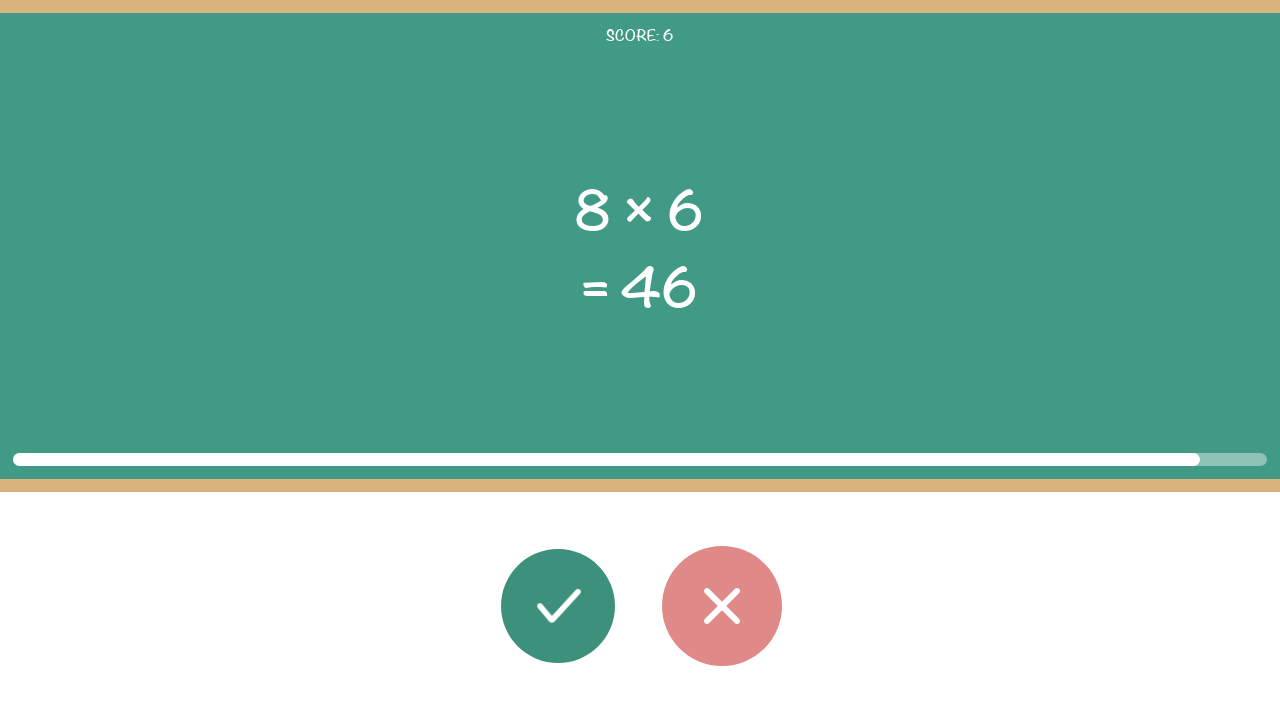

Round 7: Read operator: ×
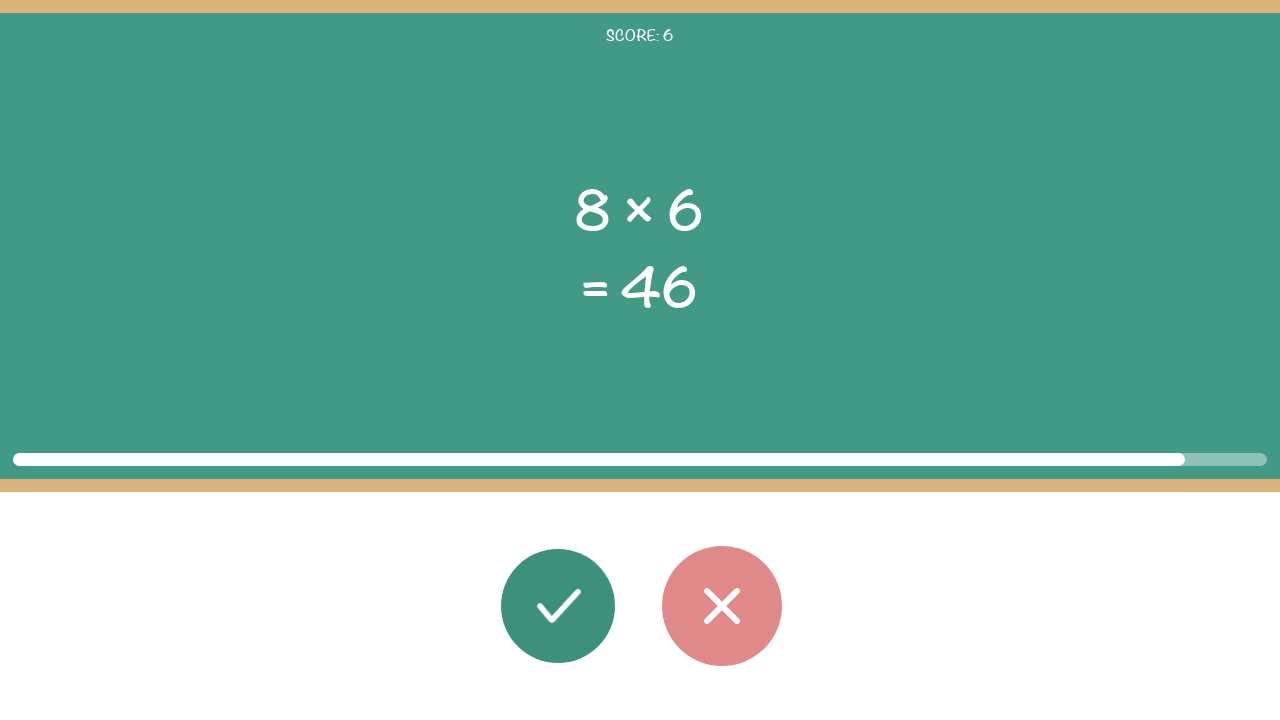

Round 7: Read second operand: 6
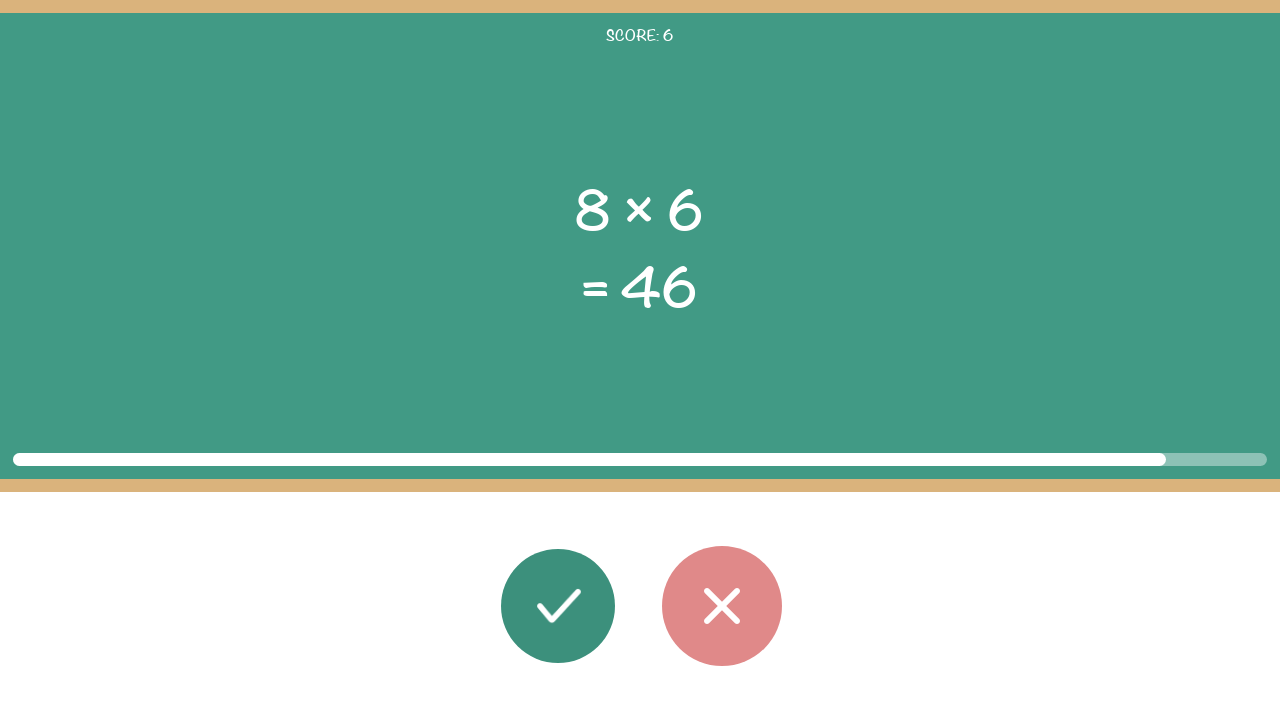

Round 7: Read displayed result: 46
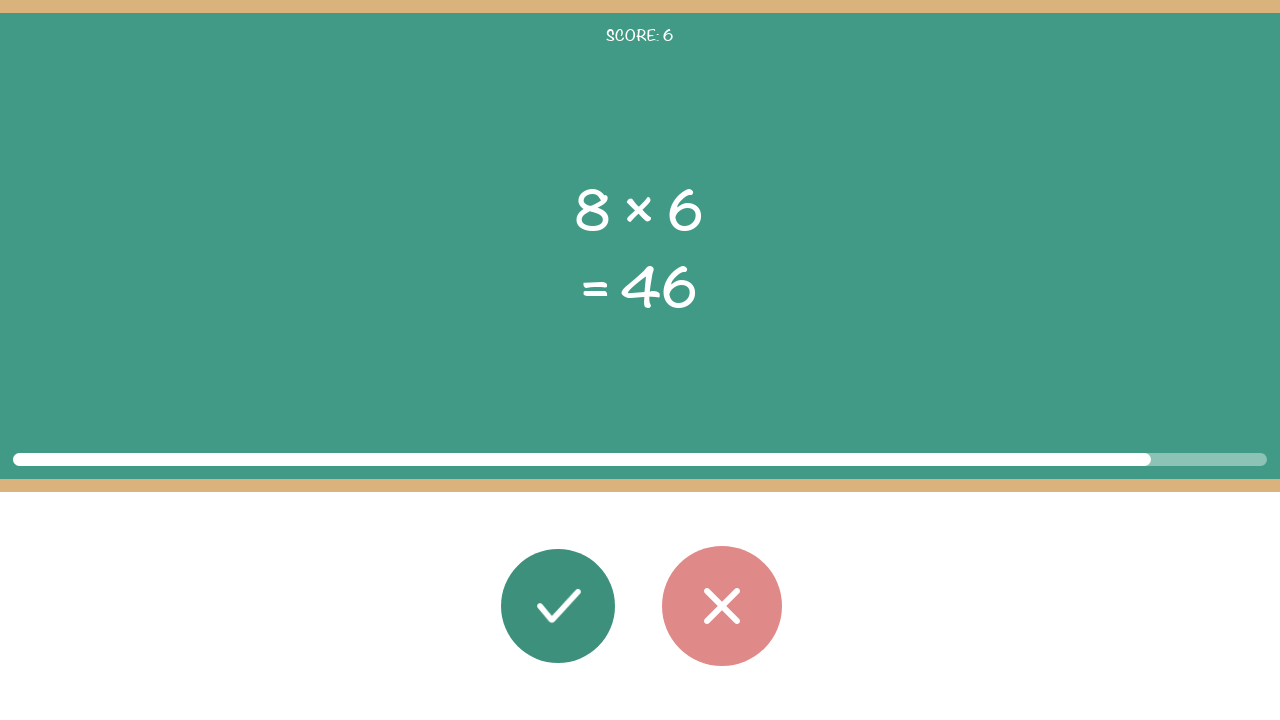

Round 7: Calculated correct result: 48
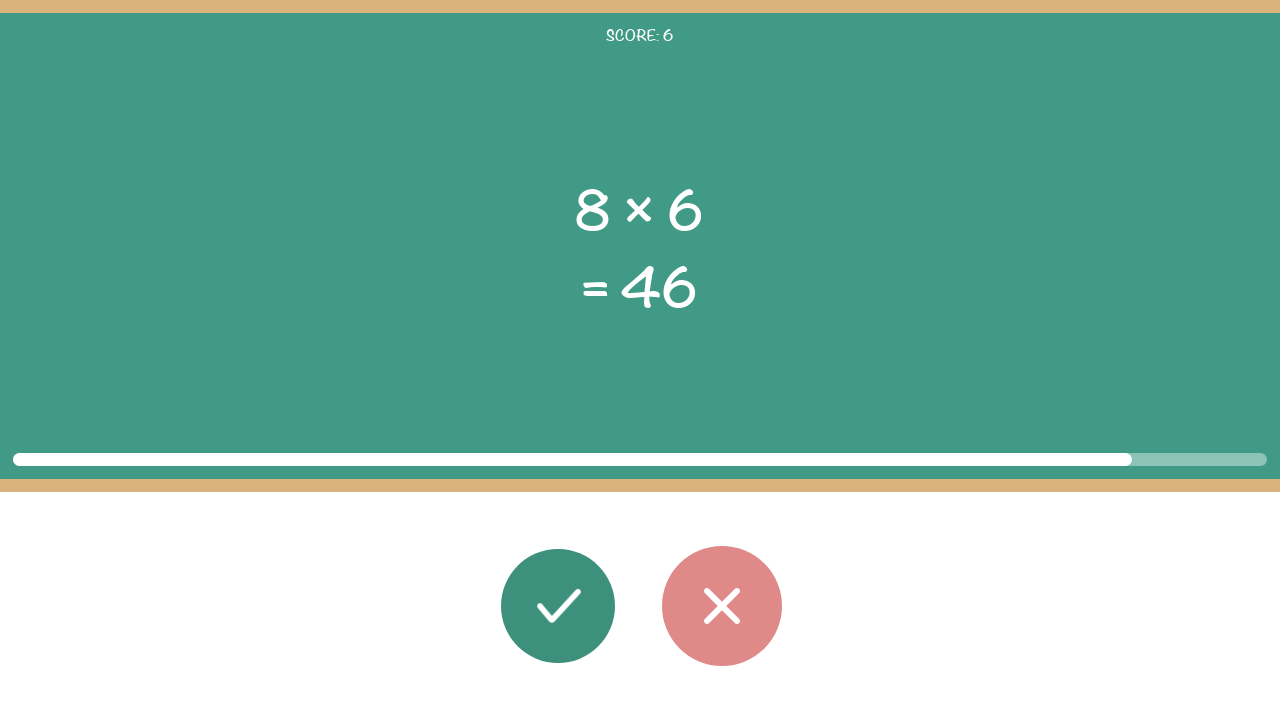

Round 7: Clicked wrong button (expected 48, got 46) at (722, 606) on #button_wrong
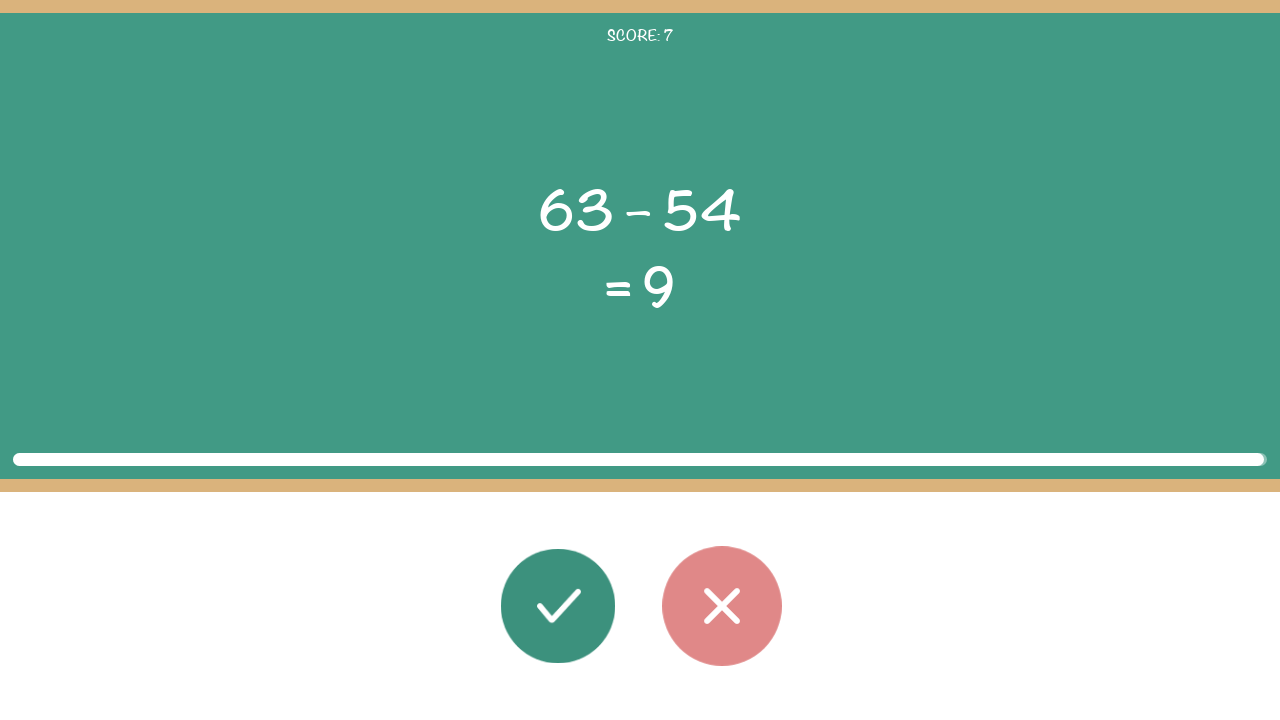

Round 7: Waited 100ms before next round
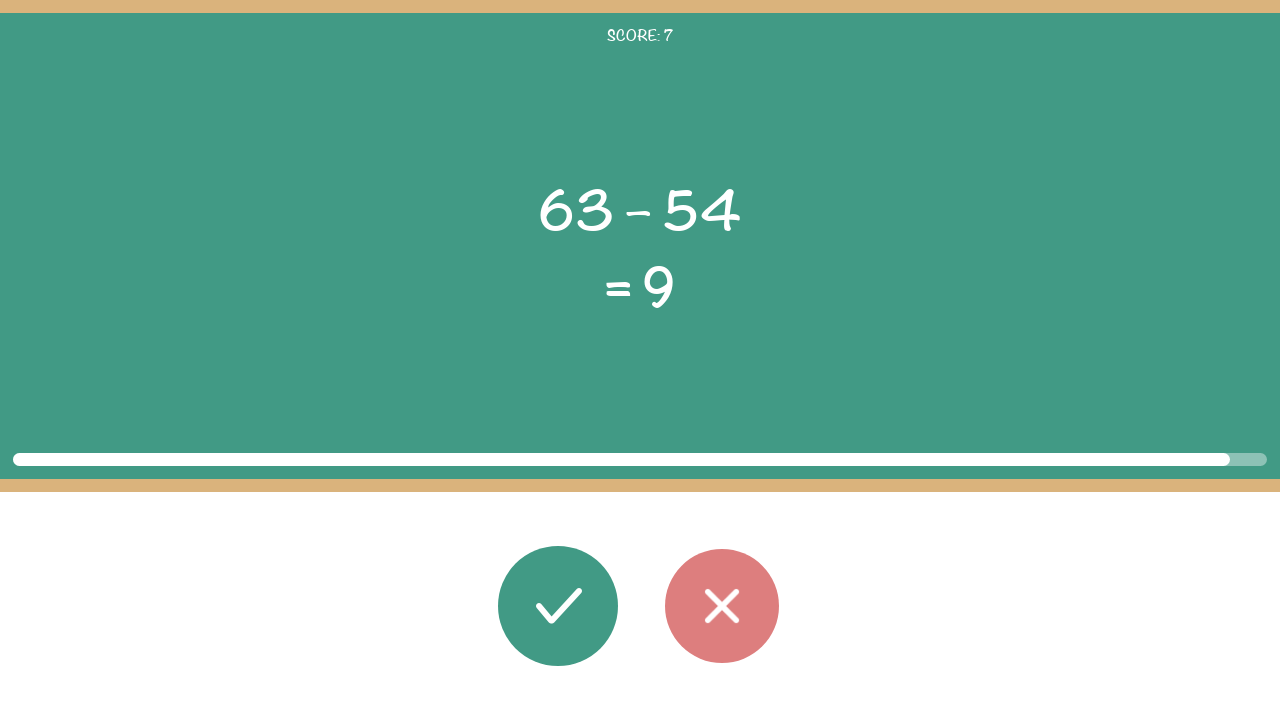

Round 8: Math problem elements loaded
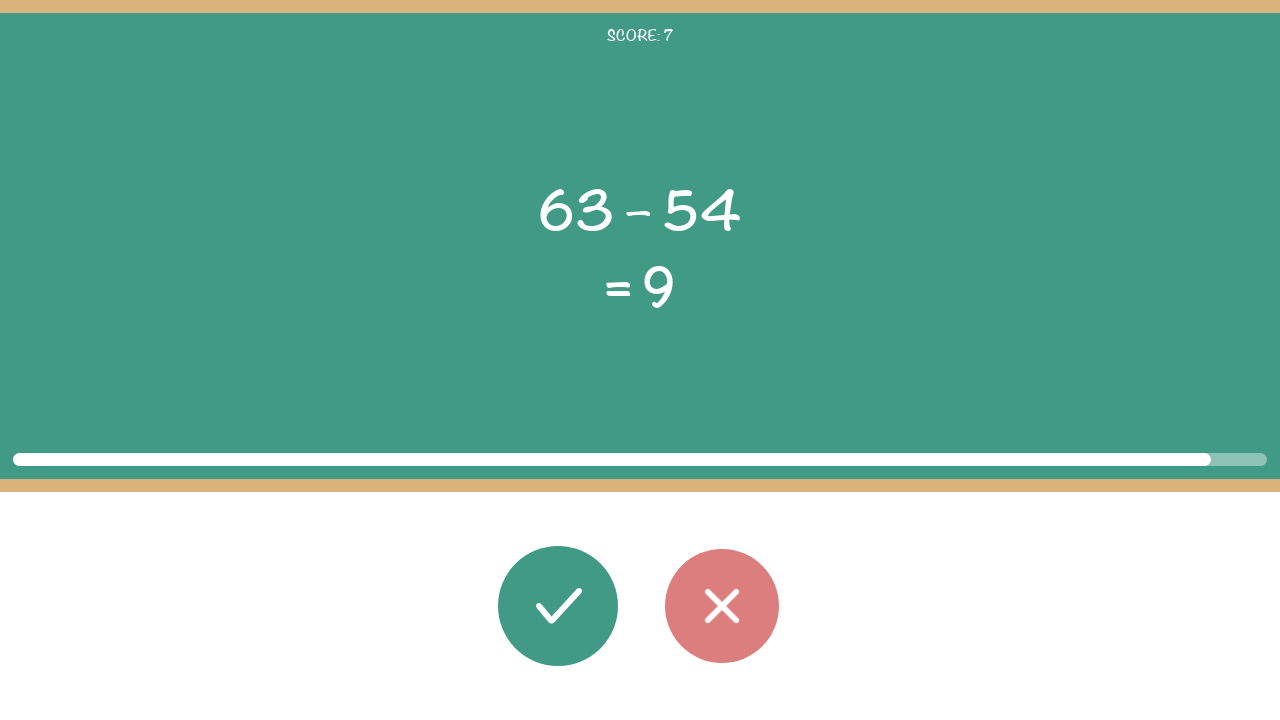

Round 8: Read first operand: 63
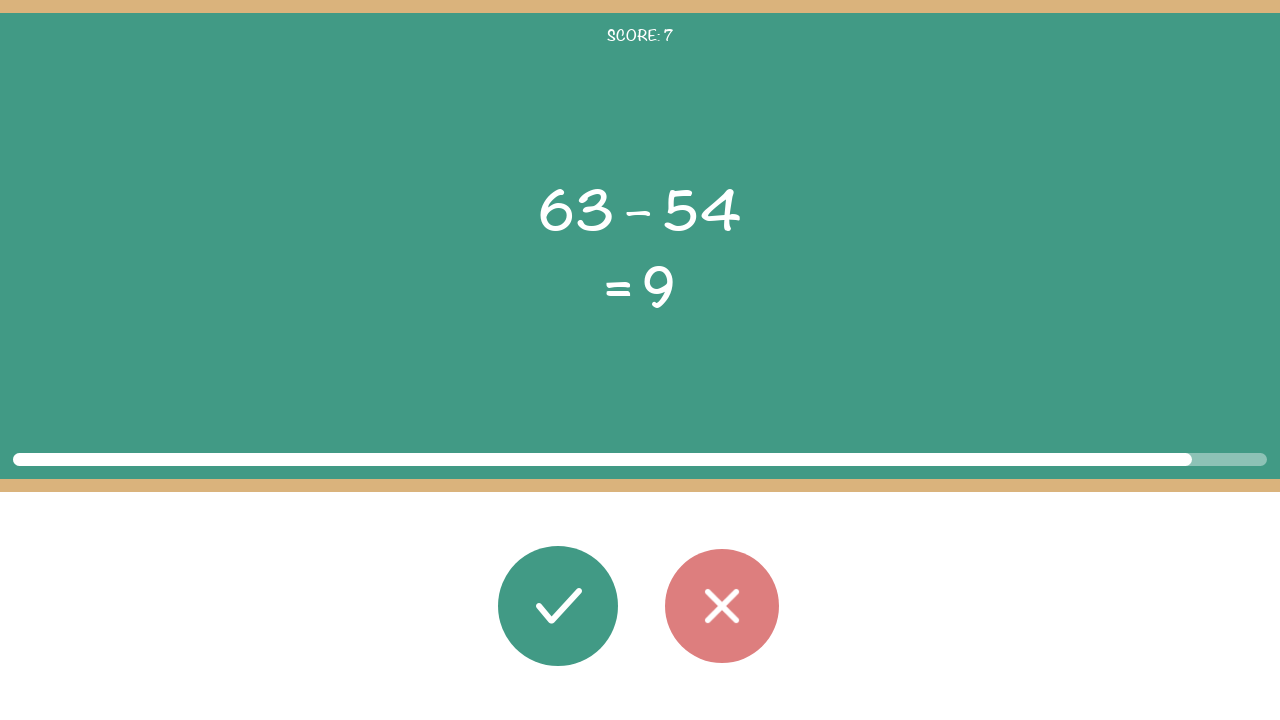

Round 8: Read operator: –
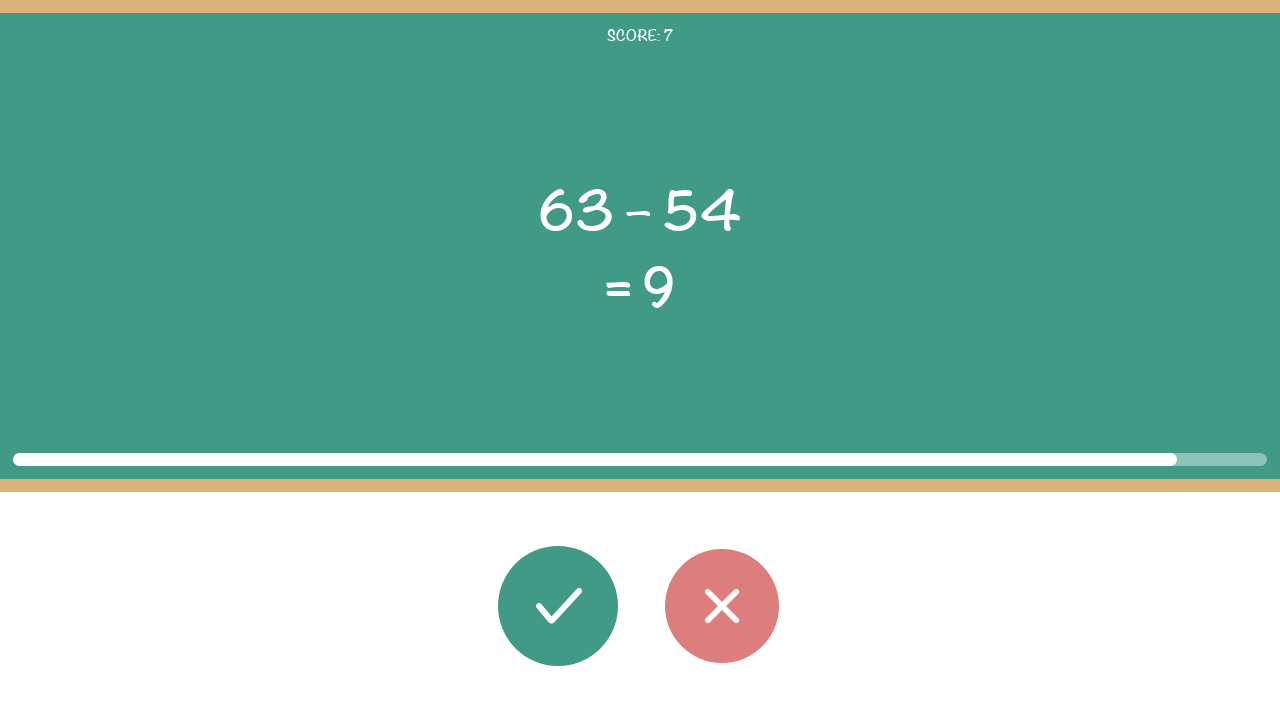

Round 8: Read second operand: 54
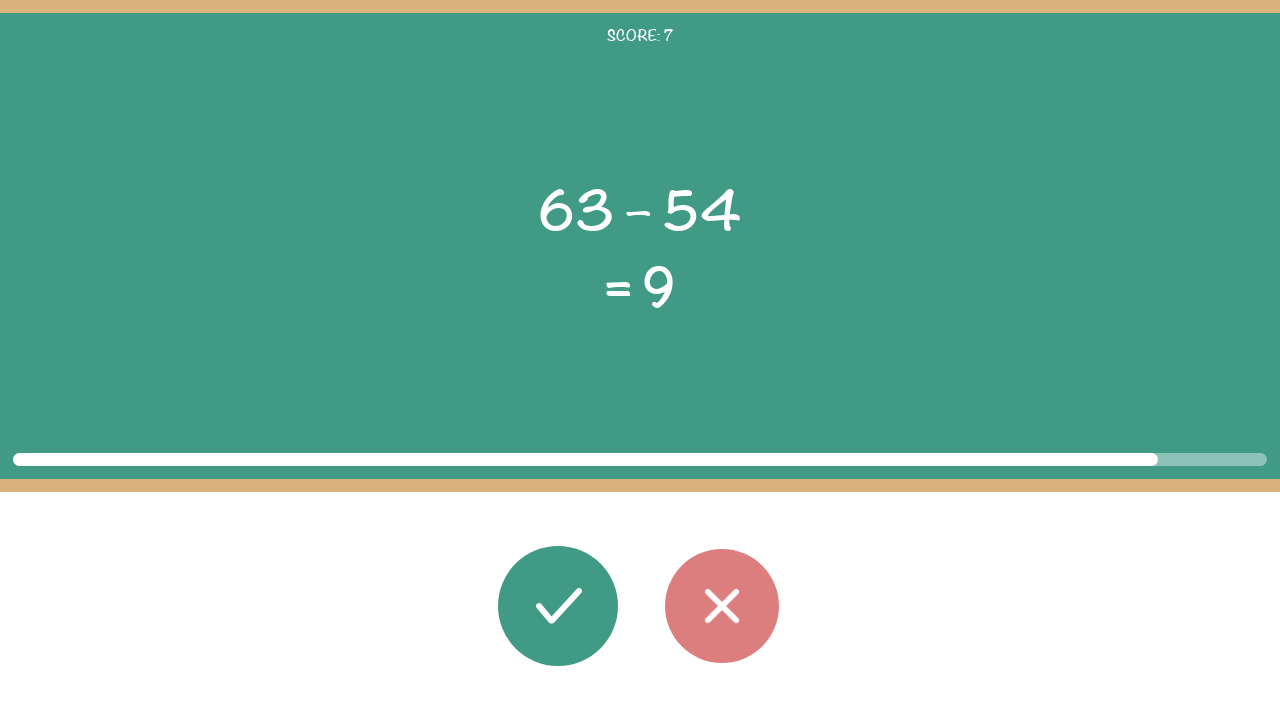

Round 8: Read displayed result: 9
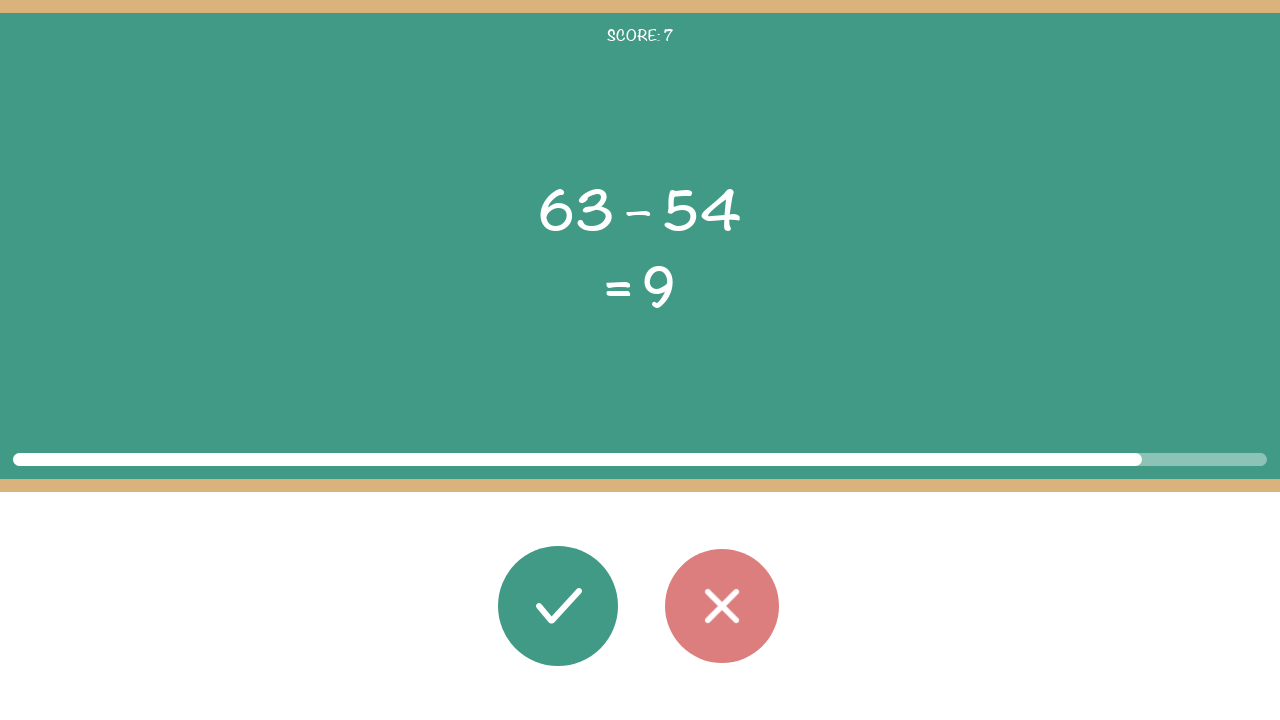

Round 8: Calculated correct result: 9
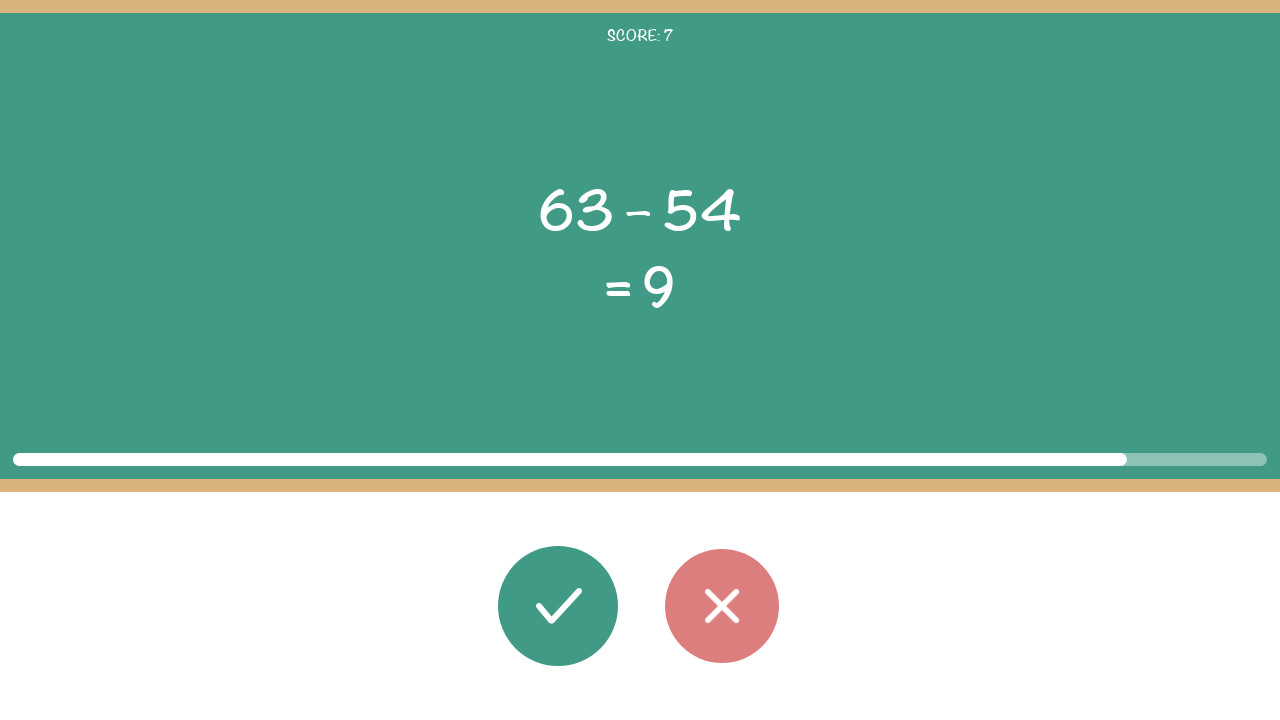

Round 8: Clicked correct button (result matches: 9) at (558, 606) on #button_correct
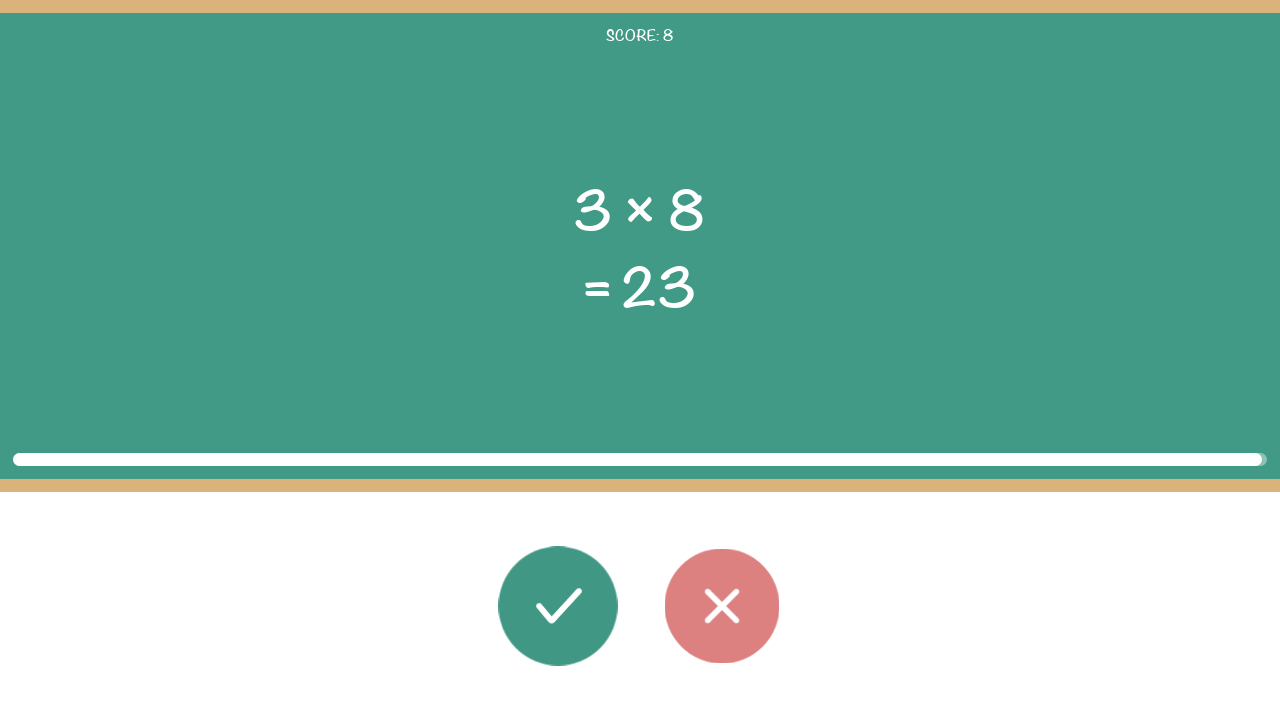

Round 8: Waited 100ms before next round
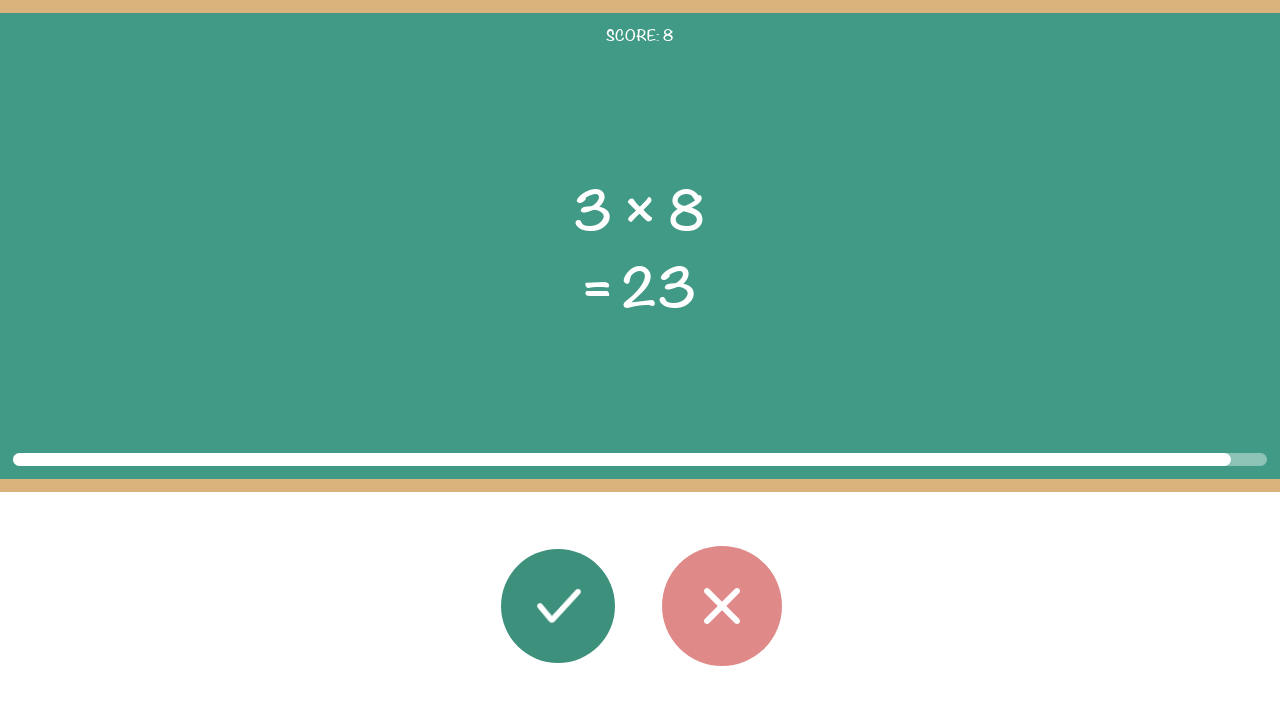

Round 9: Math problem elements loaded
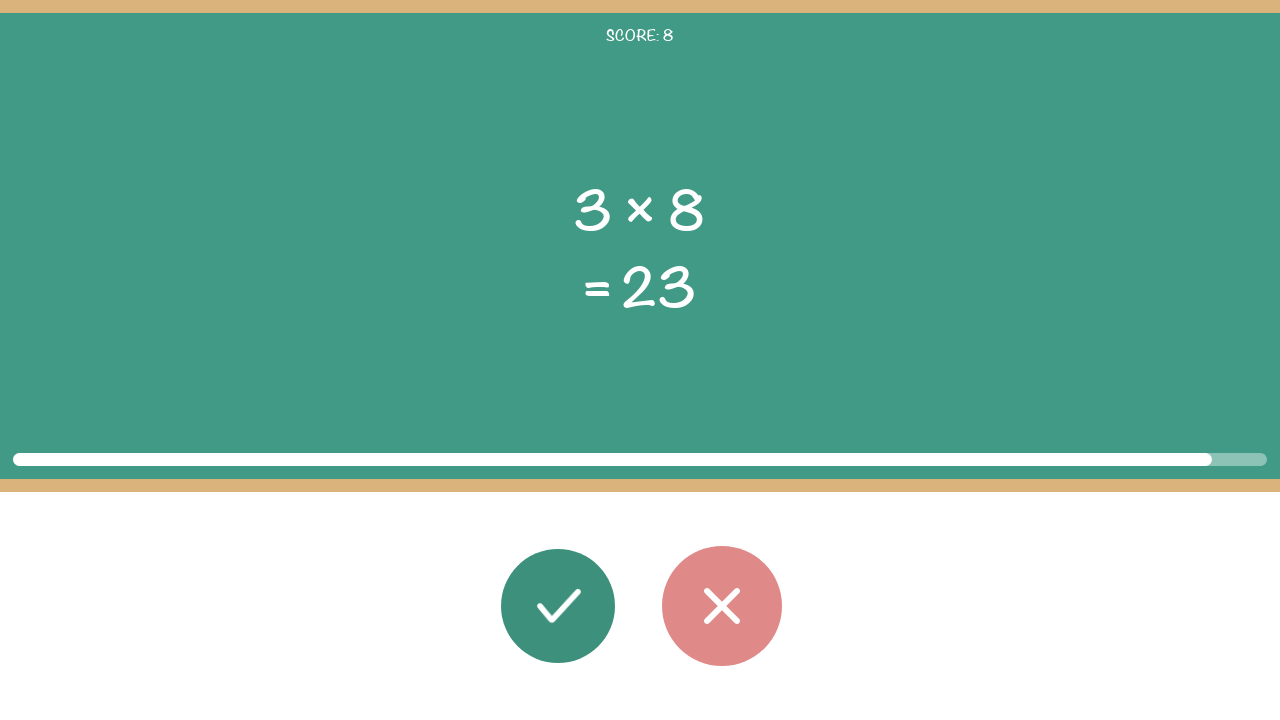

Round 9: Read first operand: 3
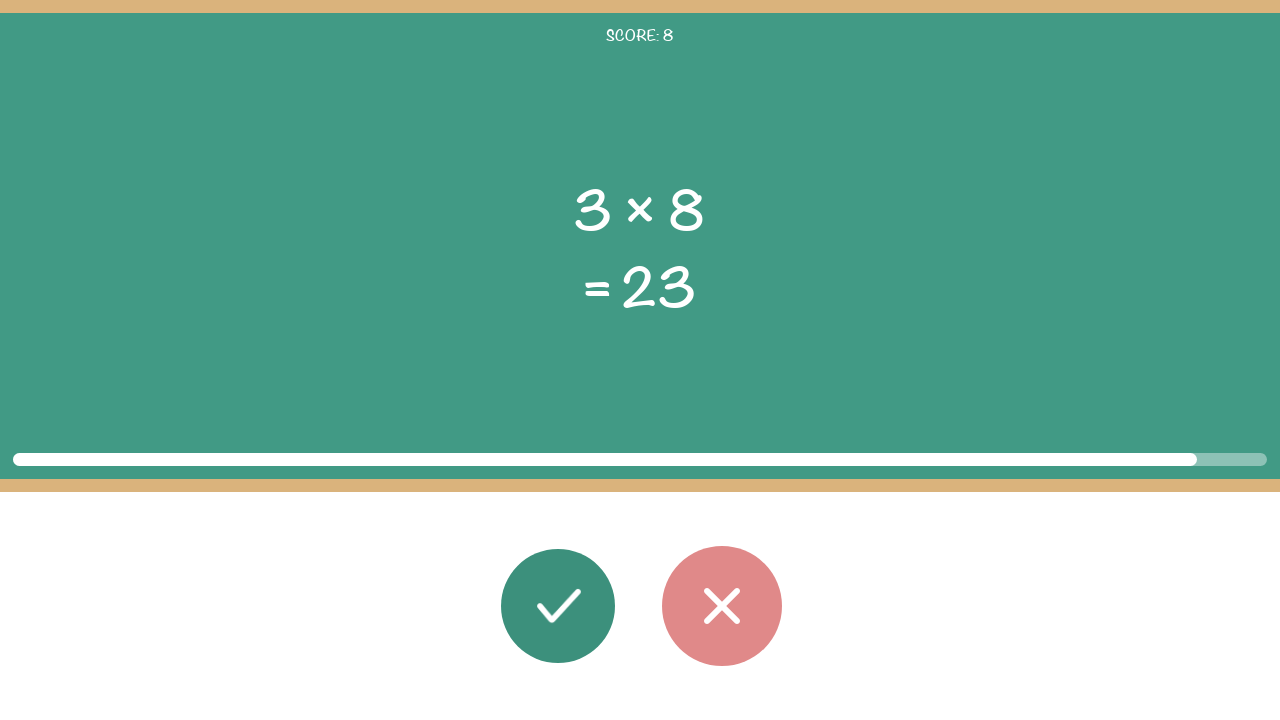

Round 9: Read operator: ×
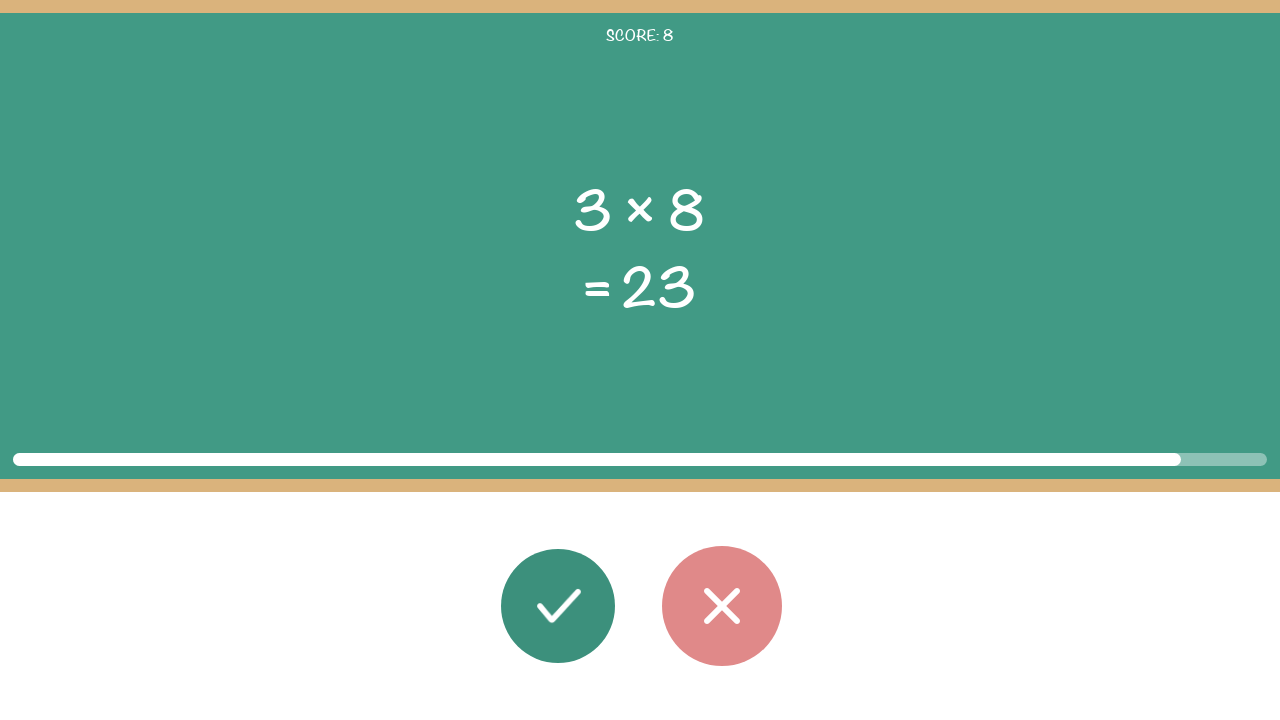

Round 9: Read second operand: 8
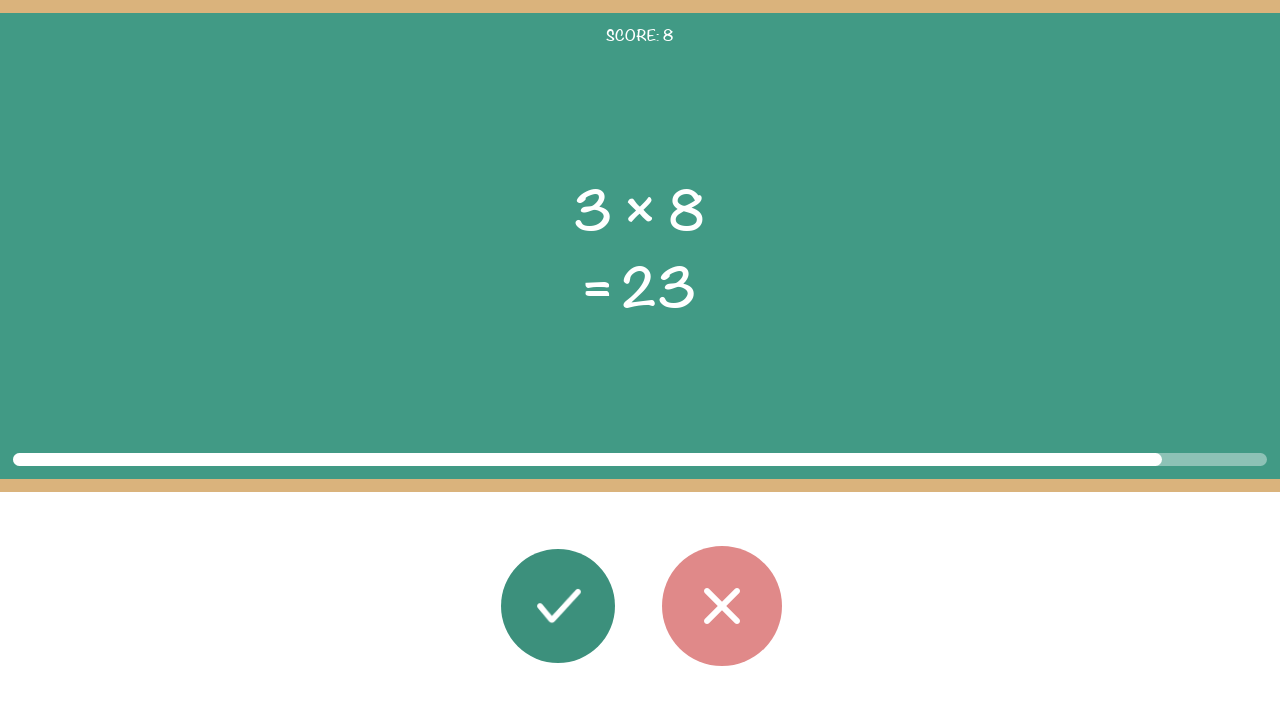

Round 9: Read displayed result: 23
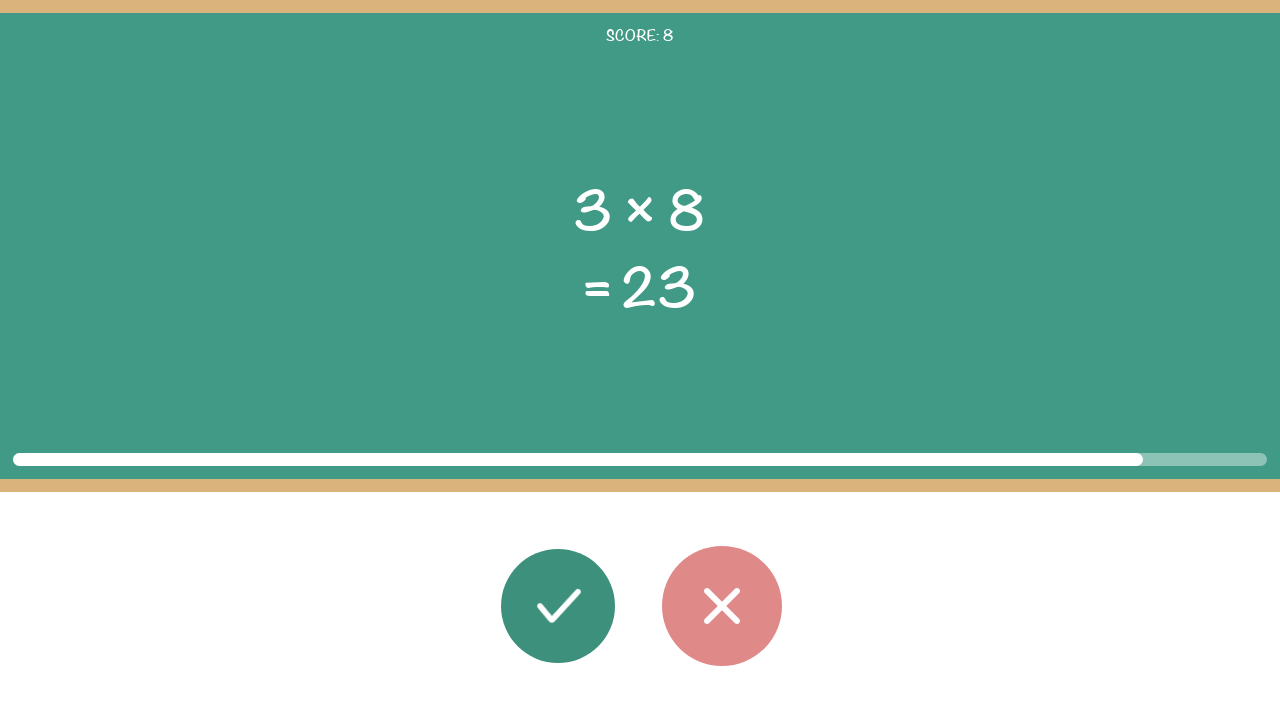

Round 9: Calculated correct result: 24
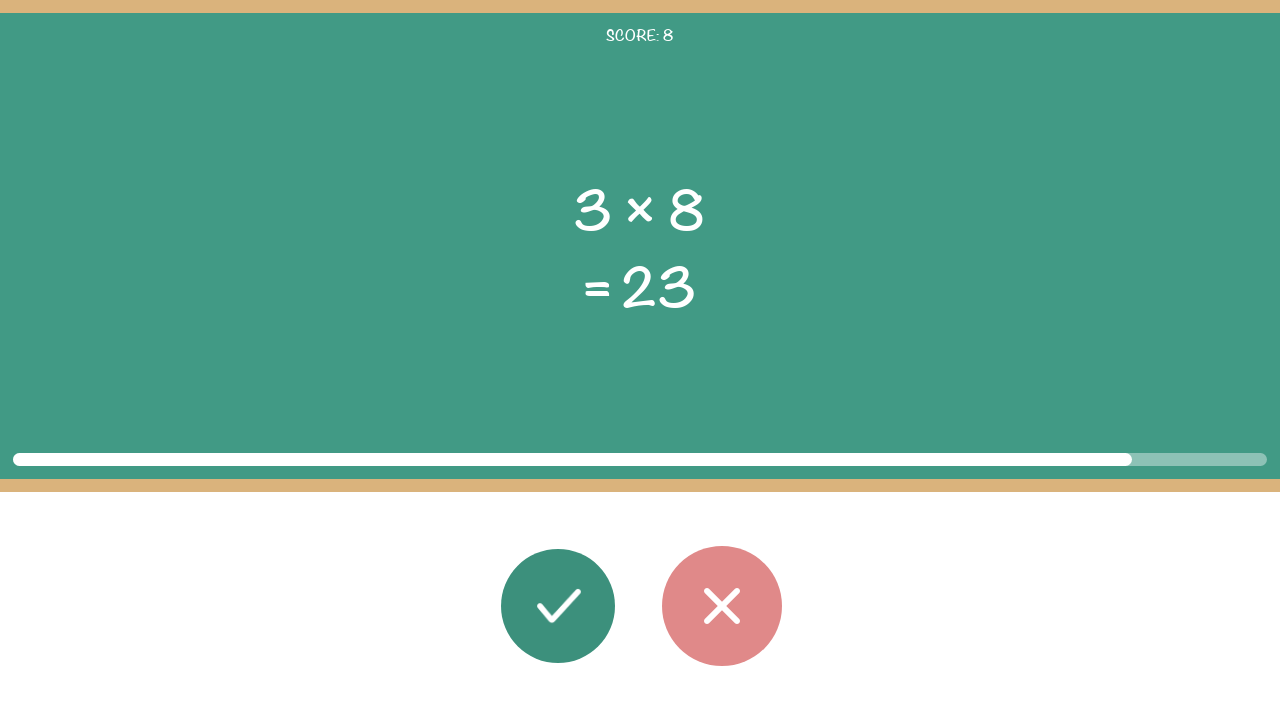

Round 9: Clicked wrong button (expected 24, got 23) at (722, 606) on #button_wrong
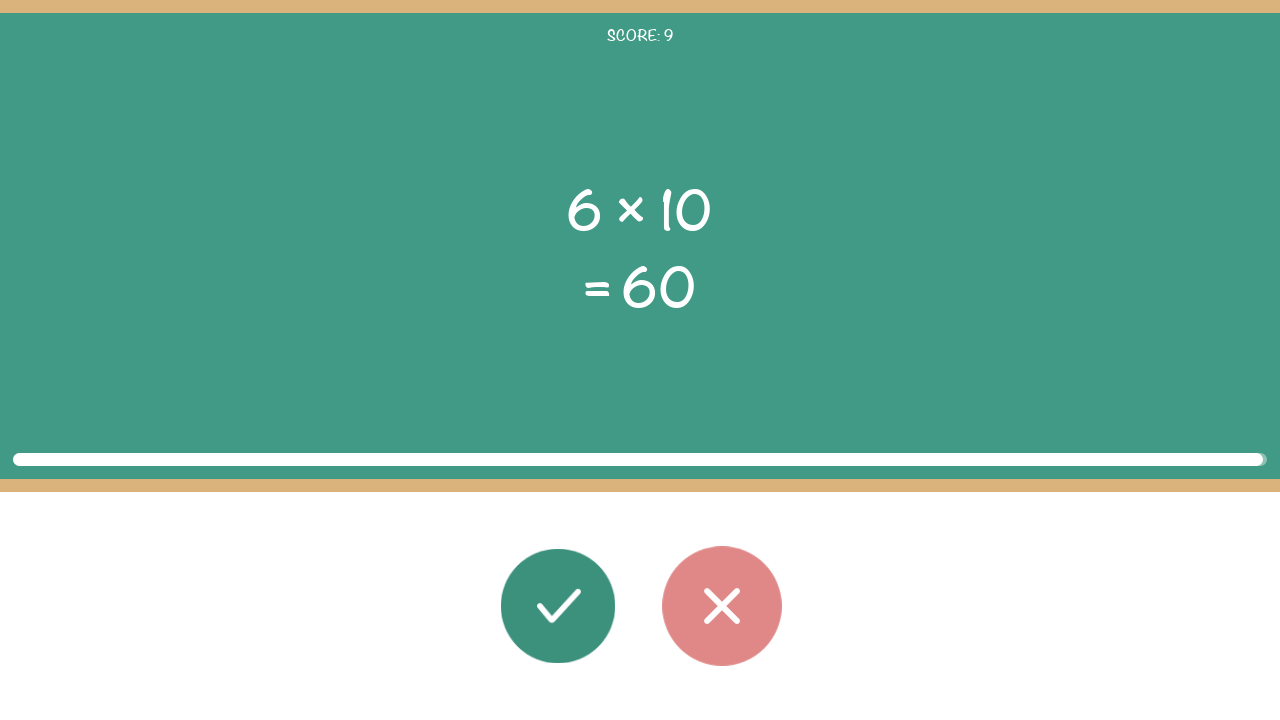

Round 9: Waited 100ms before next round
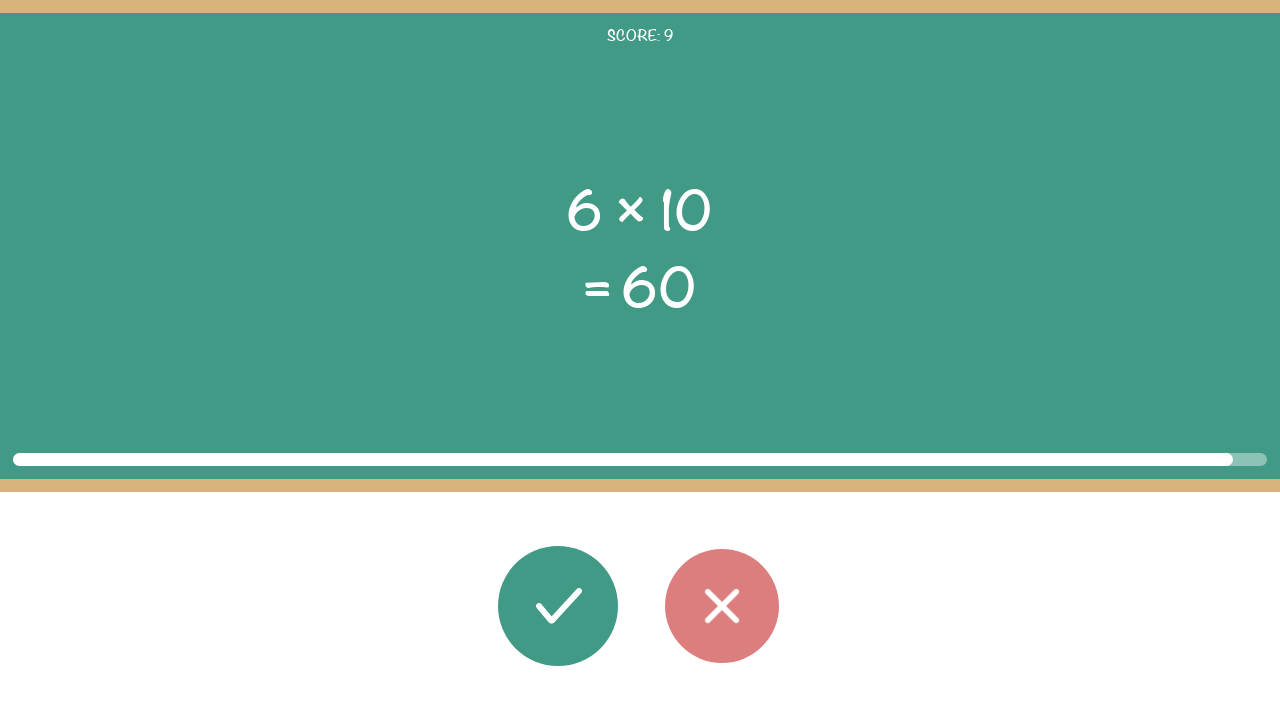

Round 10: Math problem elements loaded
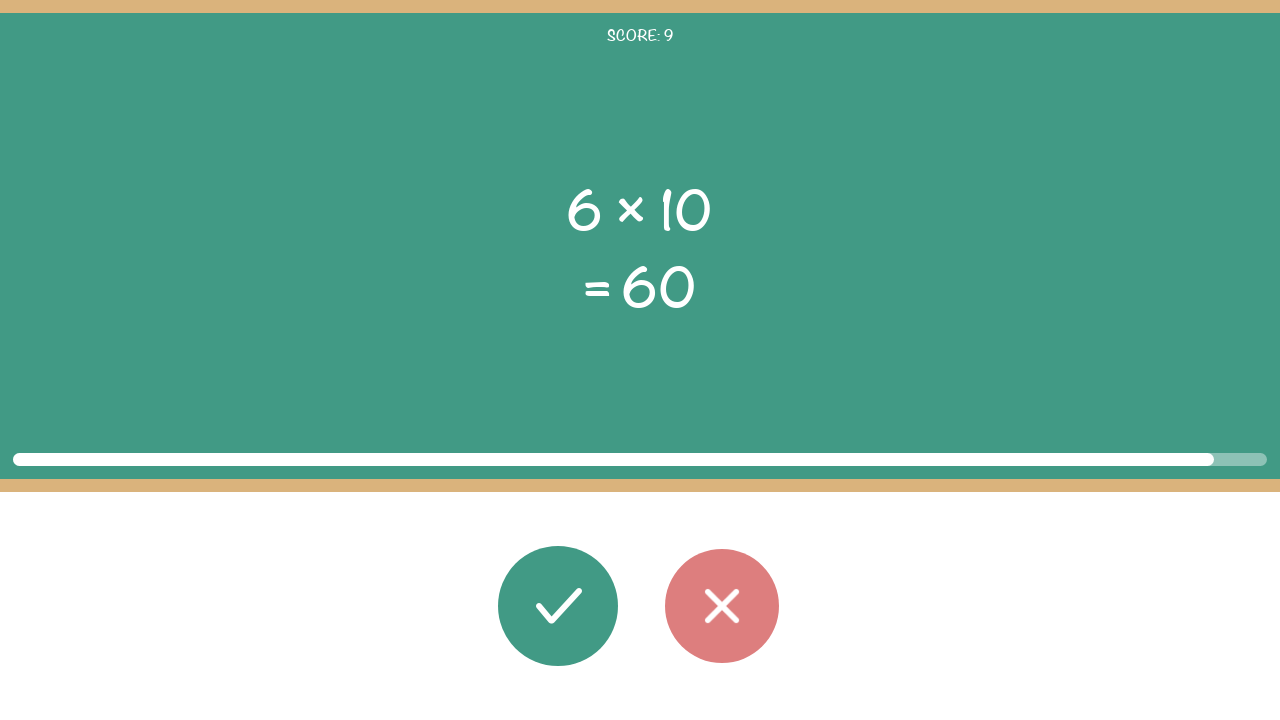

Round 10: Read first operand: 6
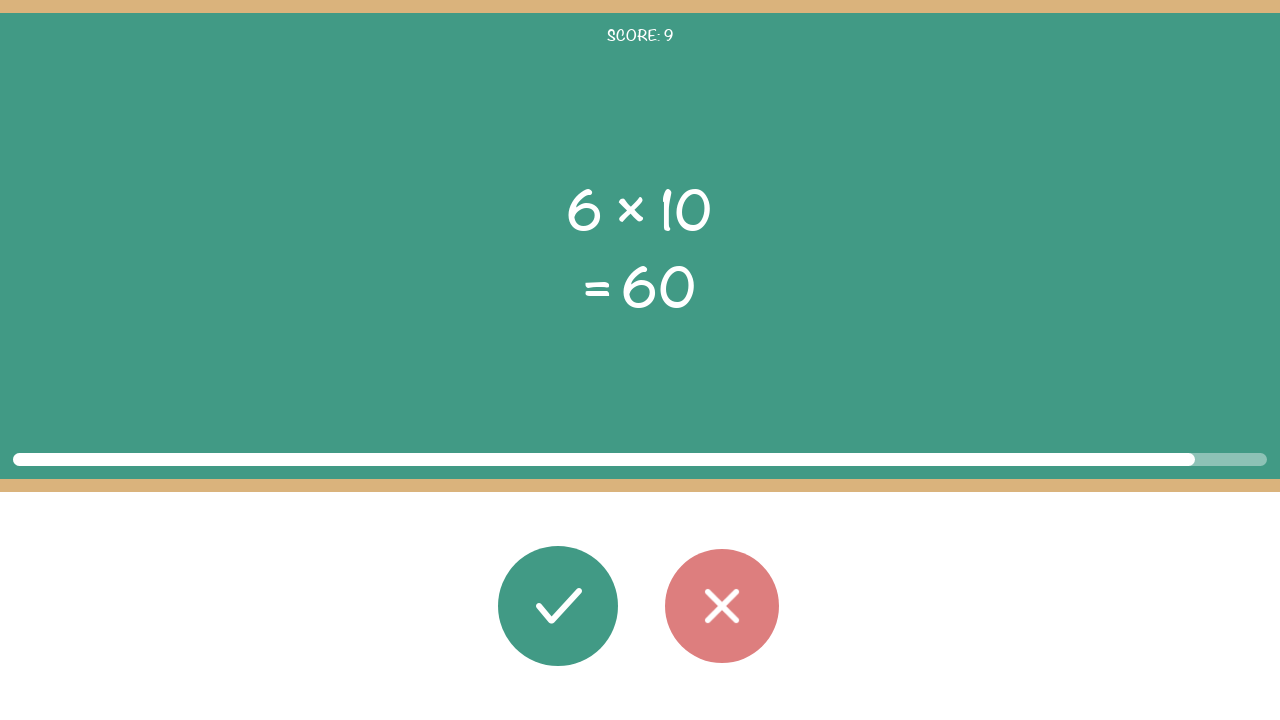

Round 10: Read operator: ×
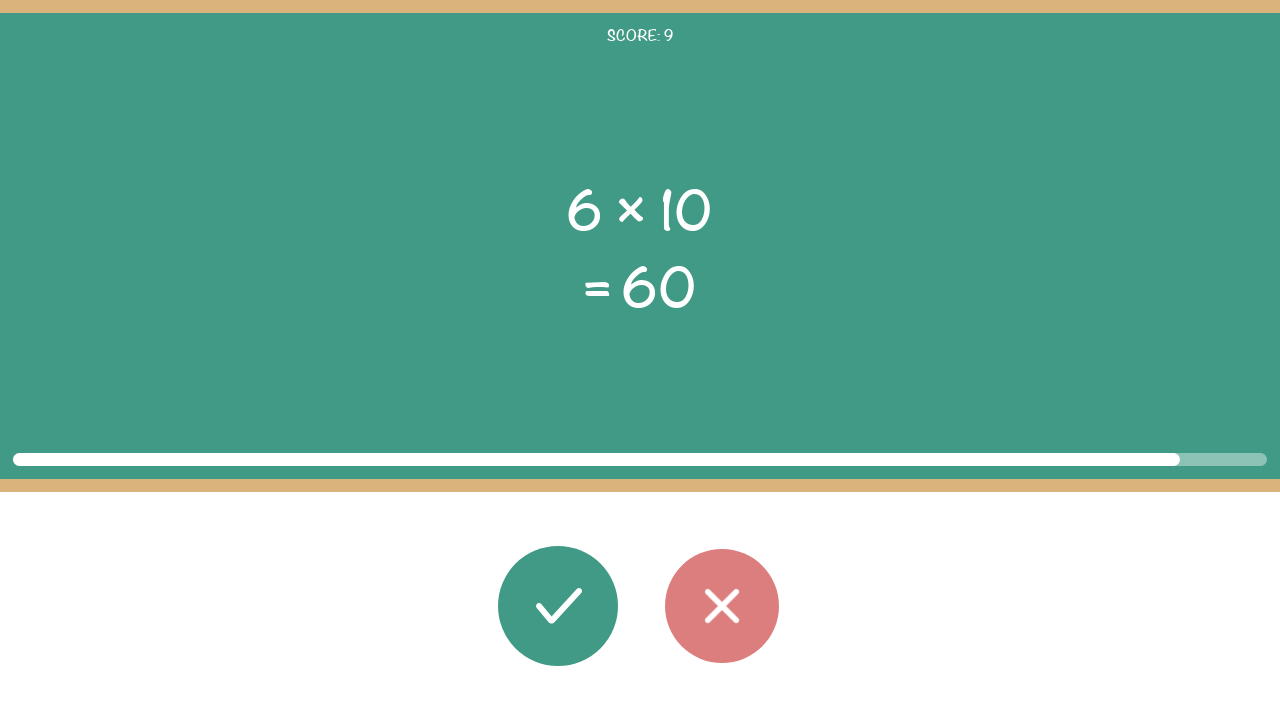

Round 10: Read second operand: 10
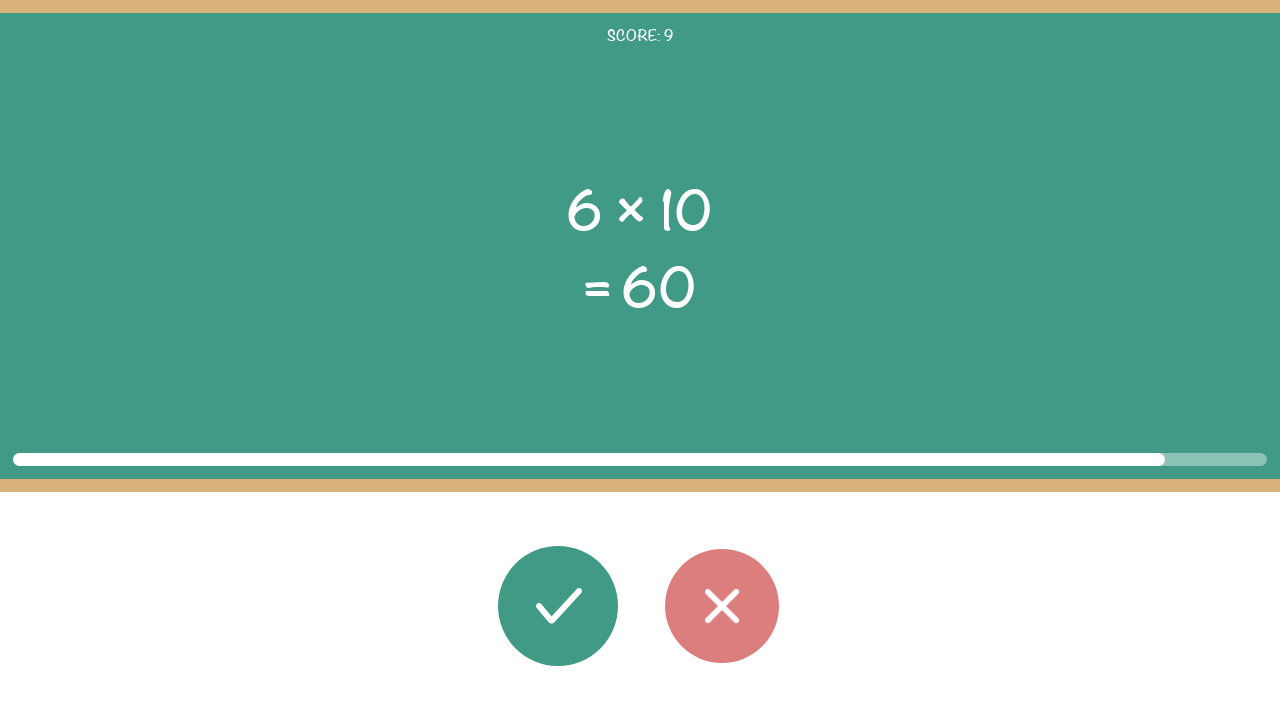

Round 10: Read displayed result: 60
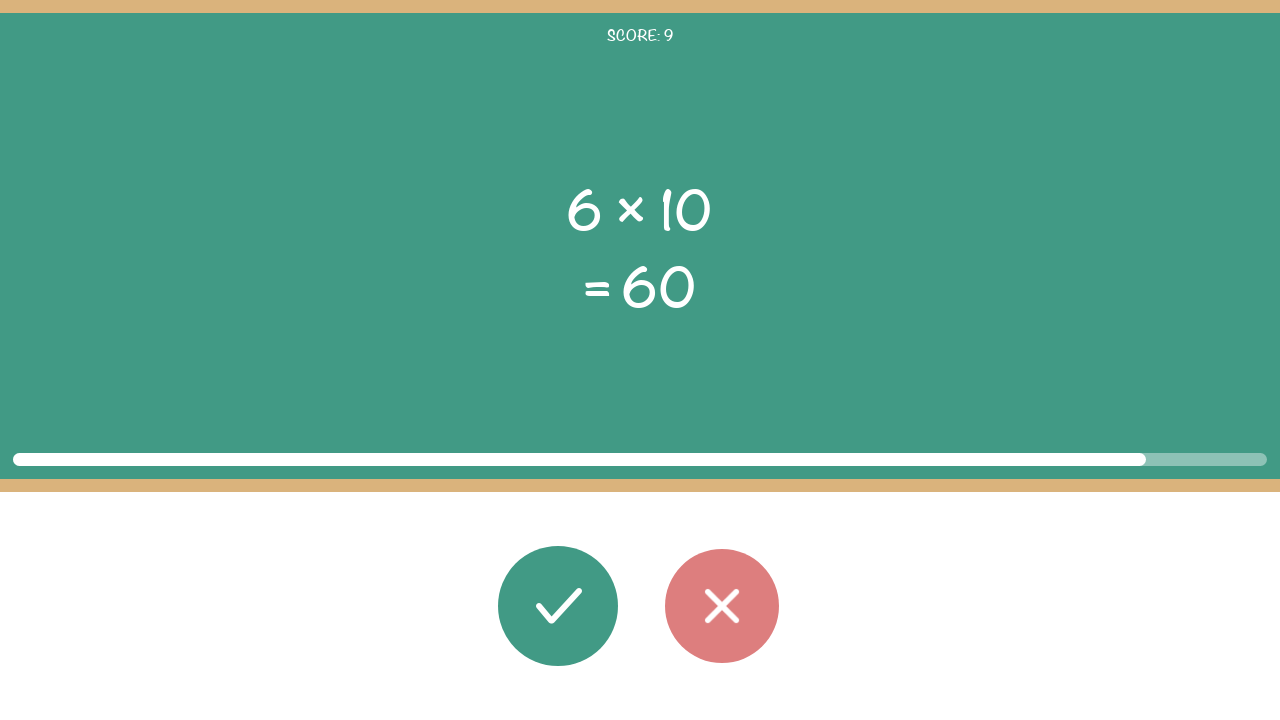

Round 10: Calculated correct result: 60
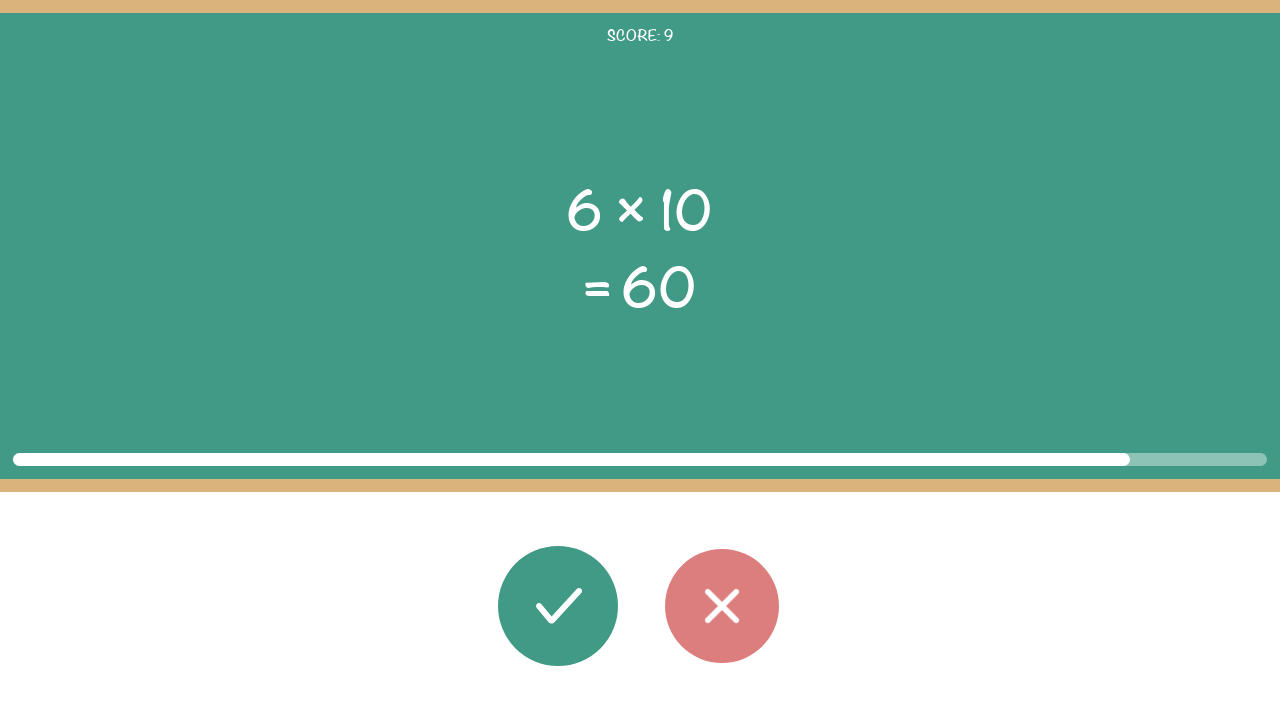

Round 10: Clicked correct button (result matches: 60) at (558, 606) on #button_correct
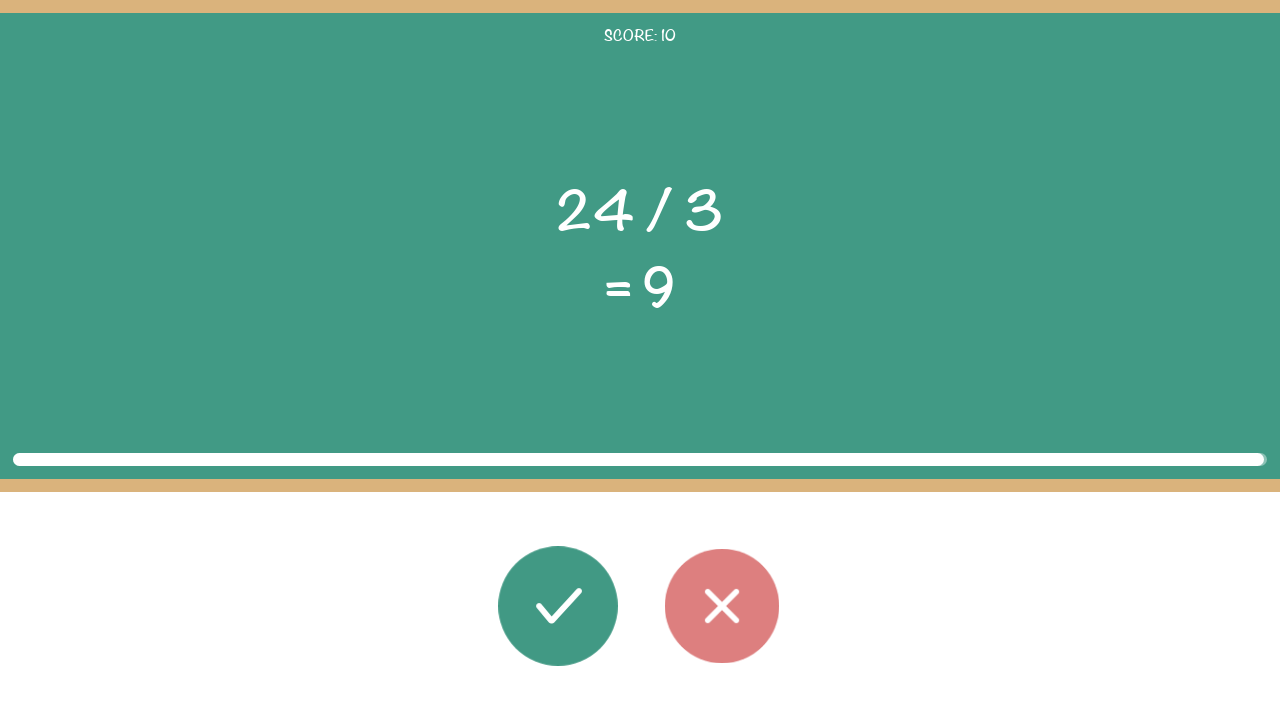

Round 10: Waited 100ms before next round
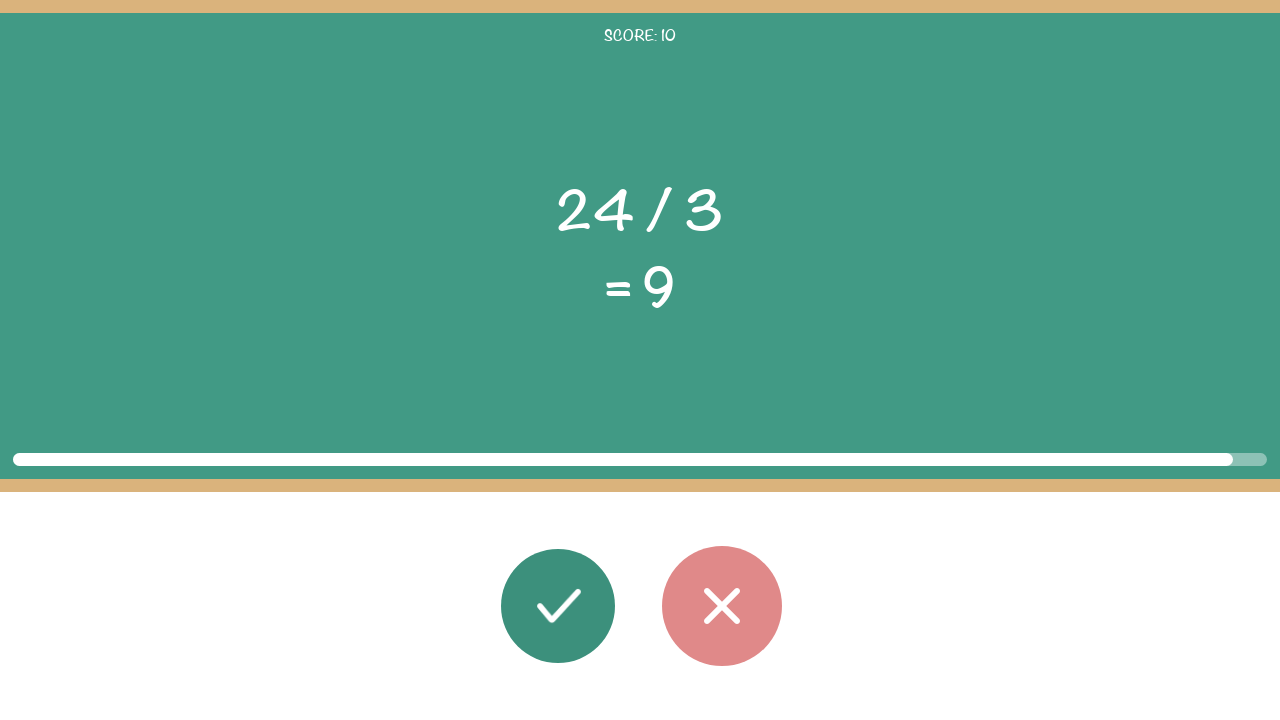

Round 11: Math problem elements loaded
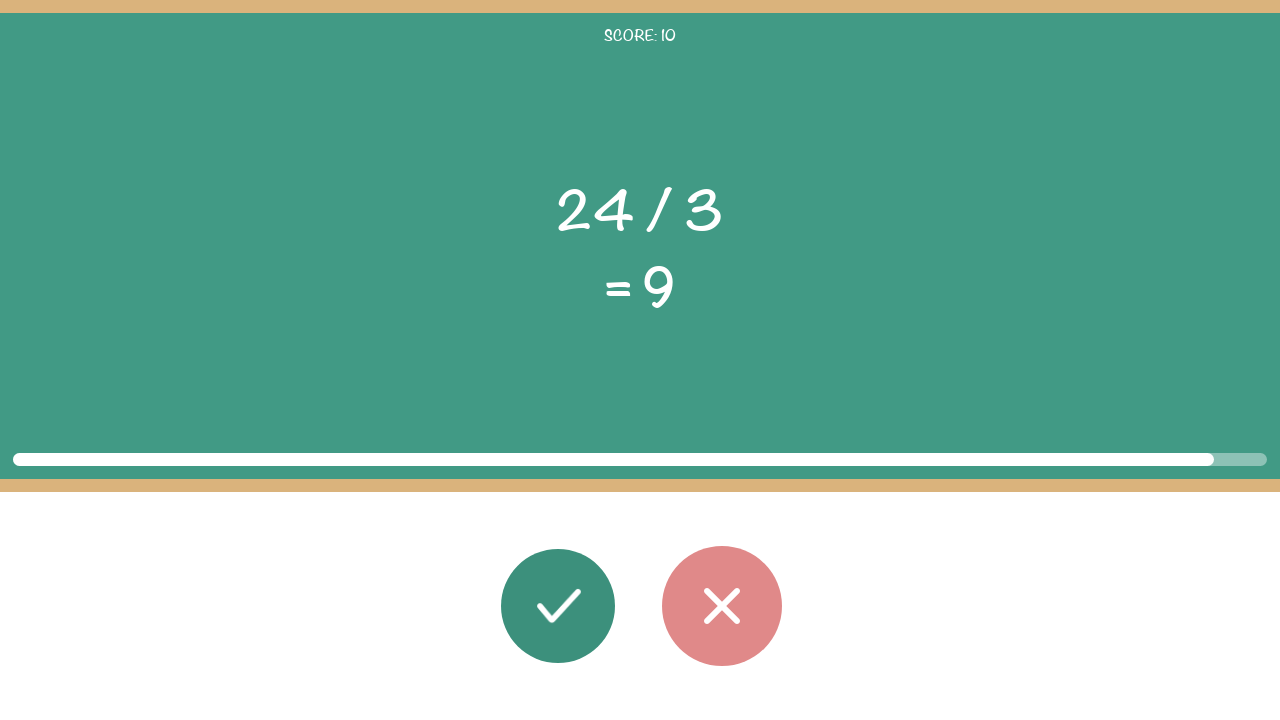

Round 11: Read first operand: 24
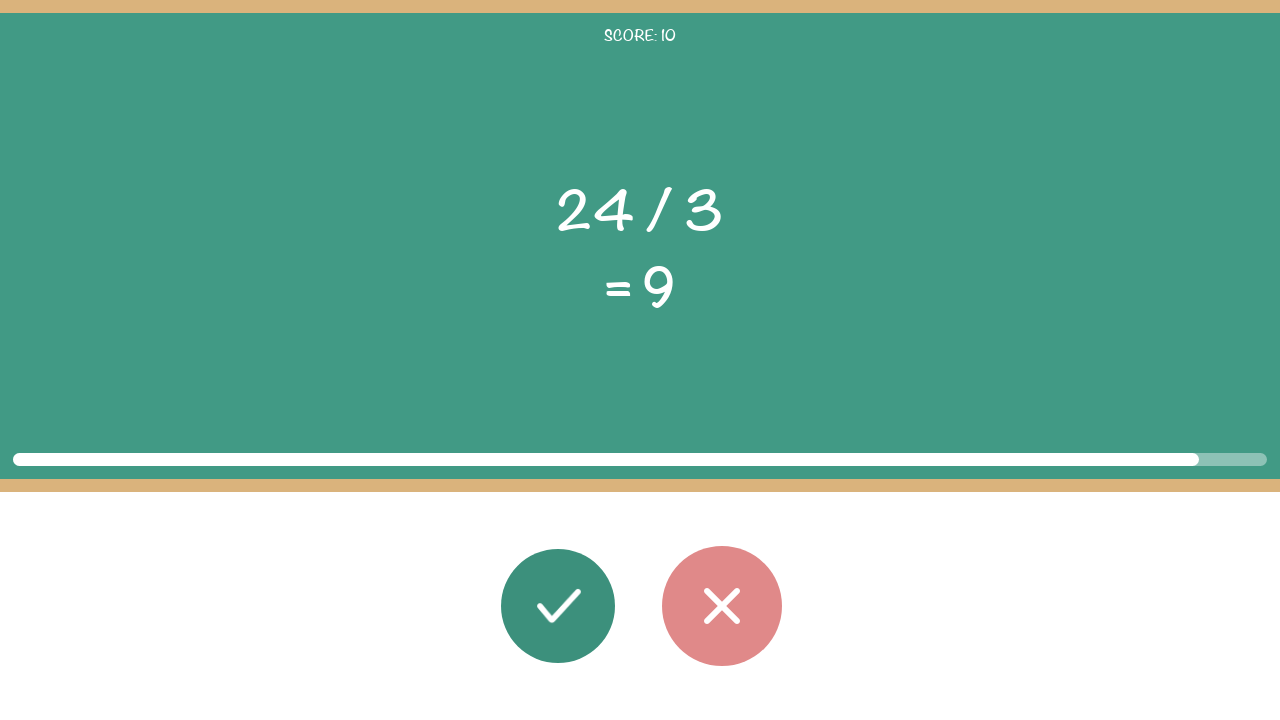

Round 11: Read operator: /
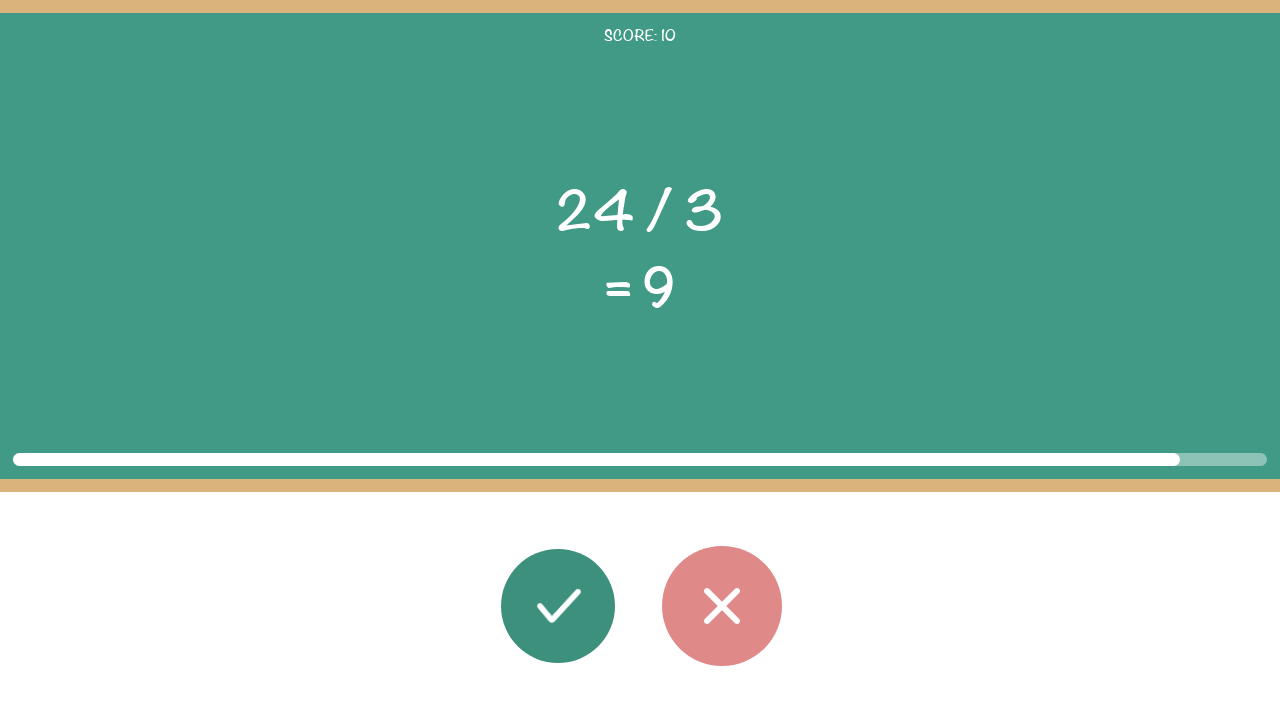

Round 11: Read second operand: 3
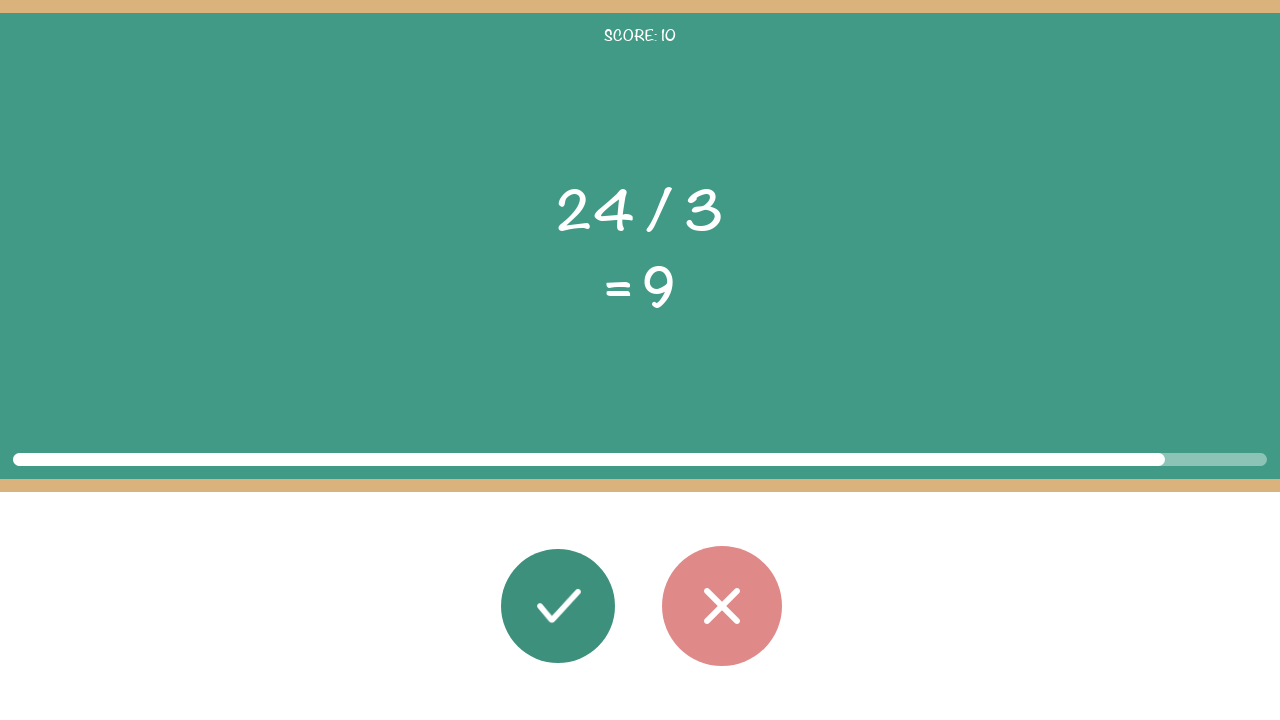

Round 11: Read displayed result: 9
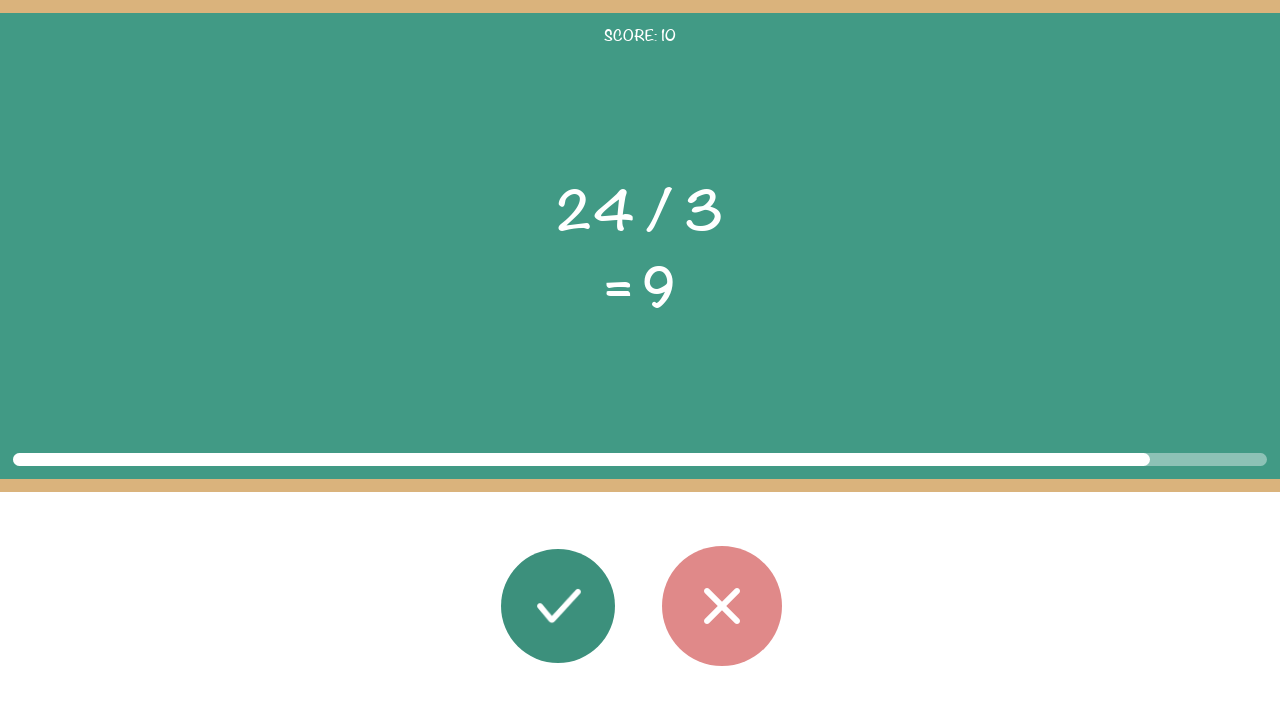

Round 11: Calculated correct result: 8
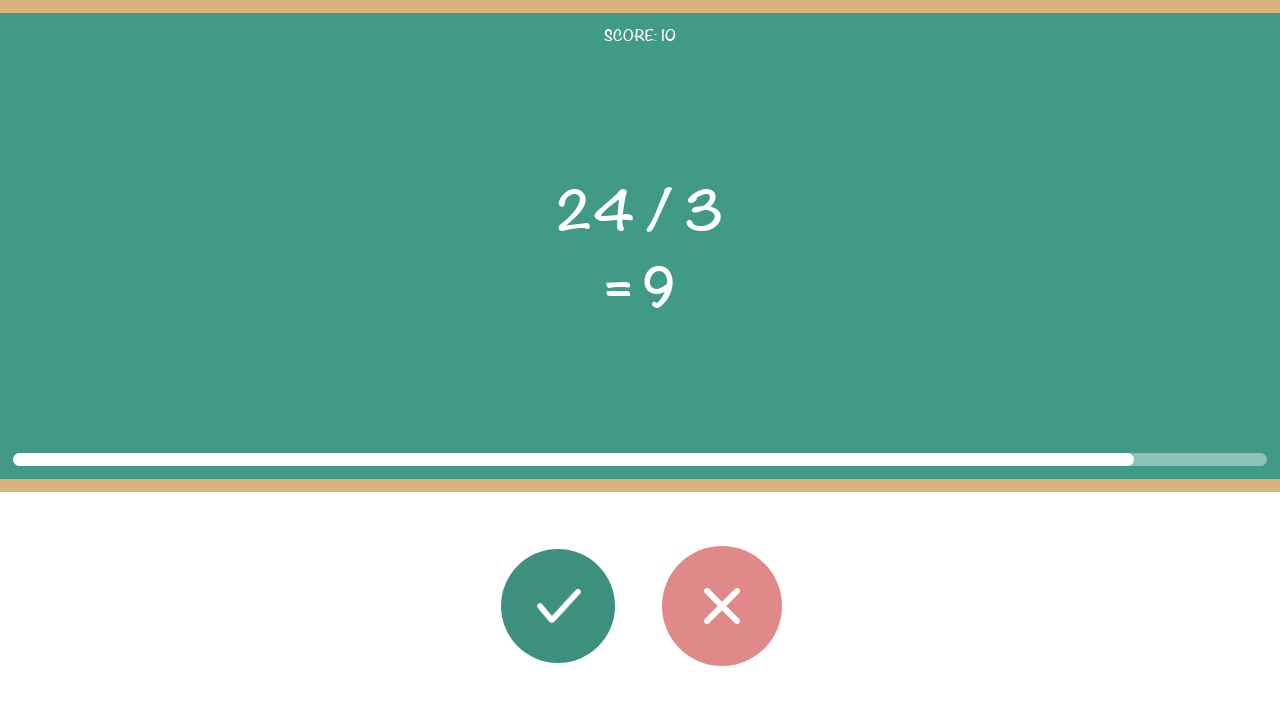

Round 11: Clicked wrong button (expected 8, got 9) at (722, 606) on #button_wrong
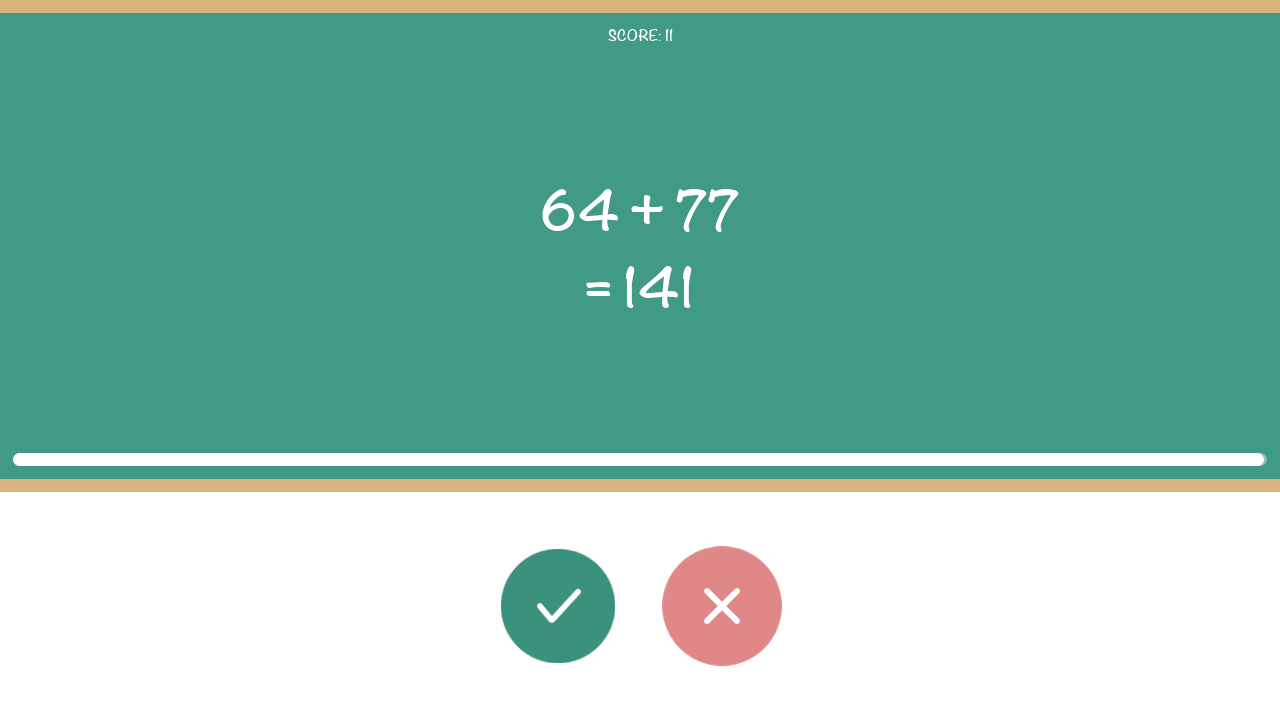

Round 11: Waited 100ms before next round
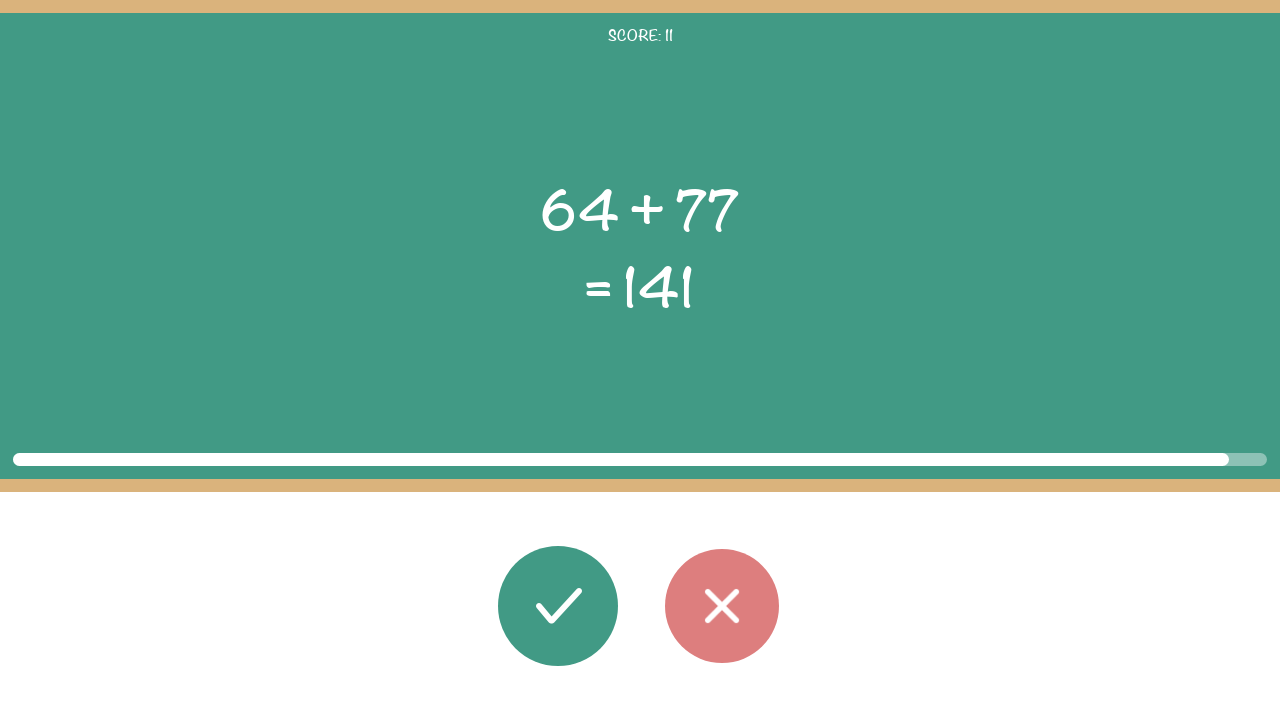

Round 12: Math problem elements loaded
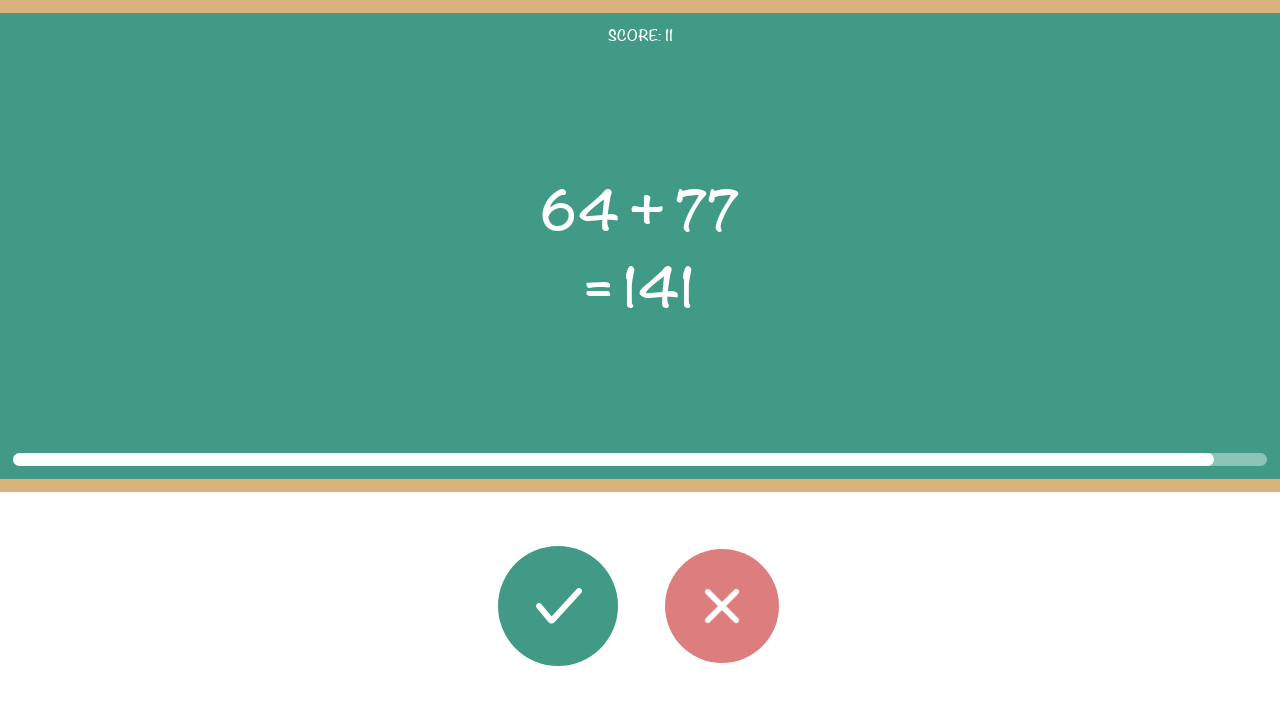

Round 12: Read first operand: 64
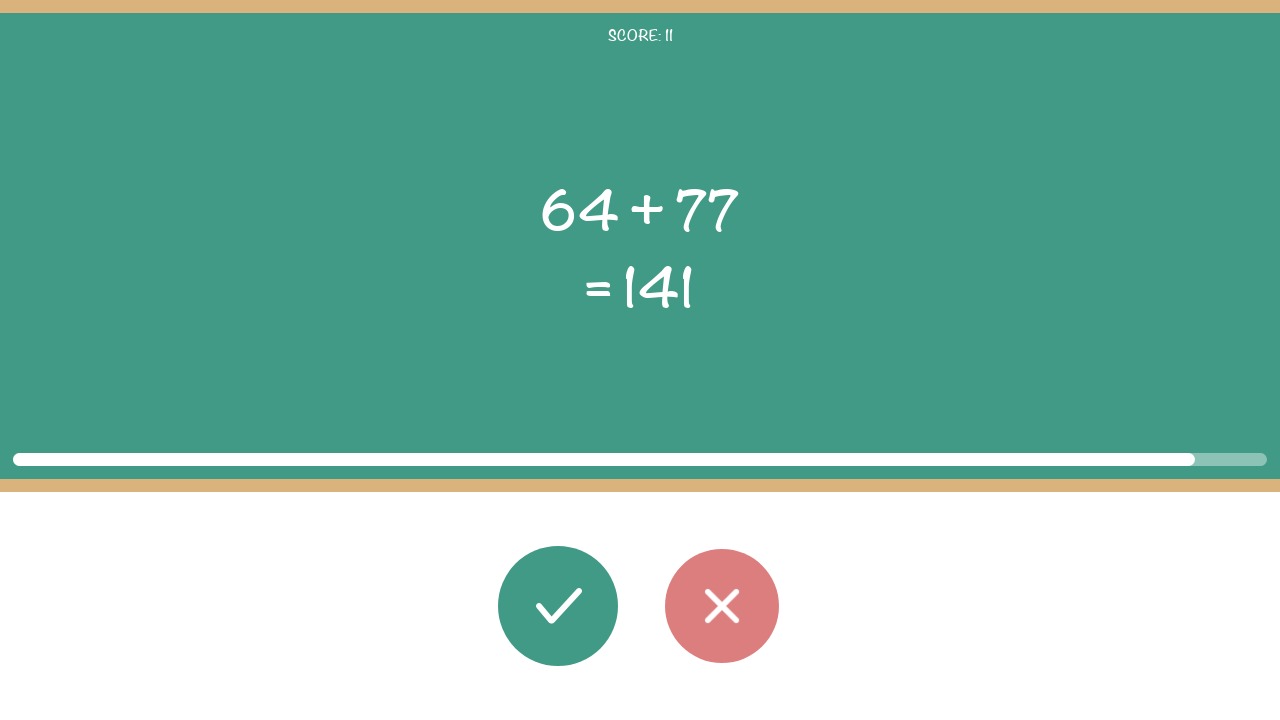

Round 12: Read operator: +
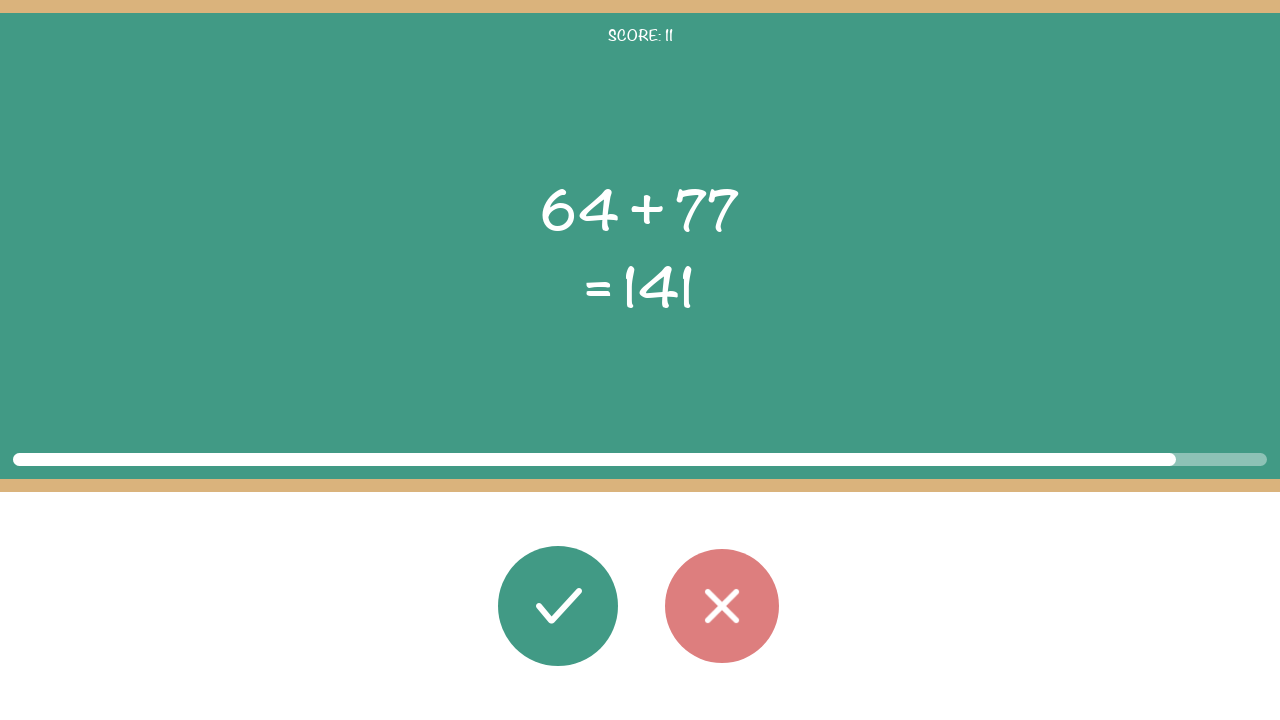

Round 12: Read second operand: 77
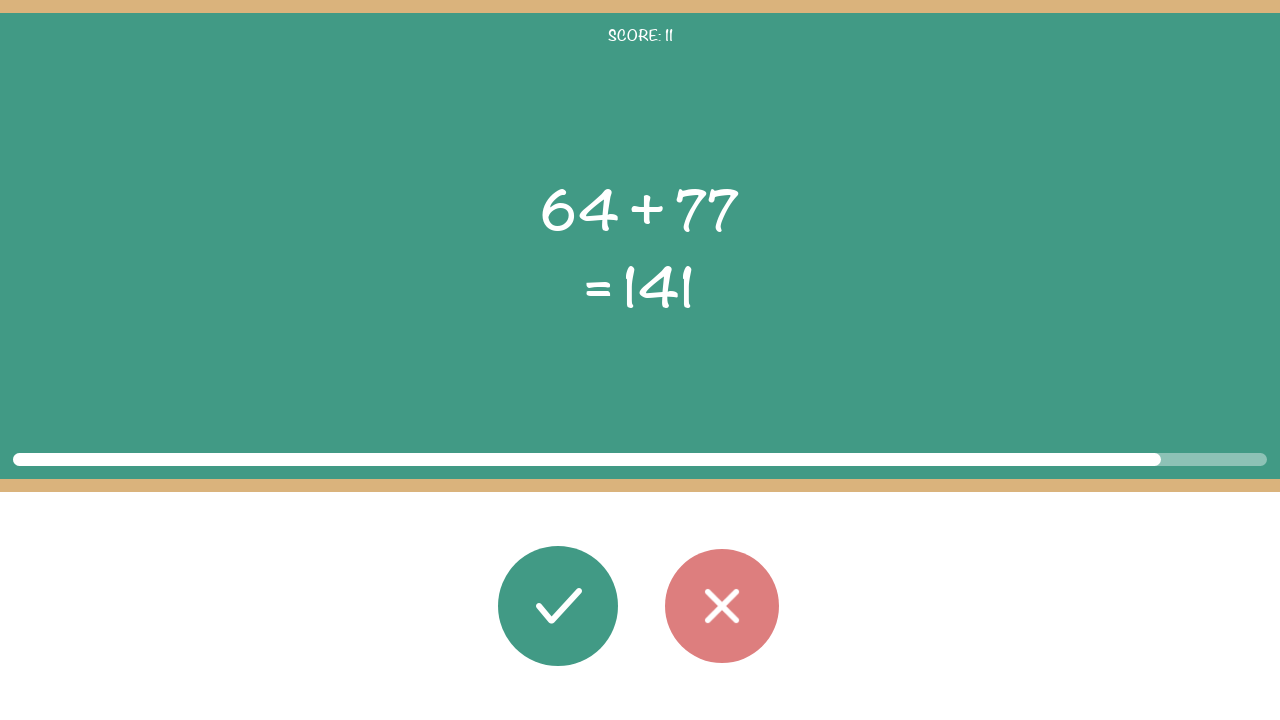

Round 12: Read displayed result: 141
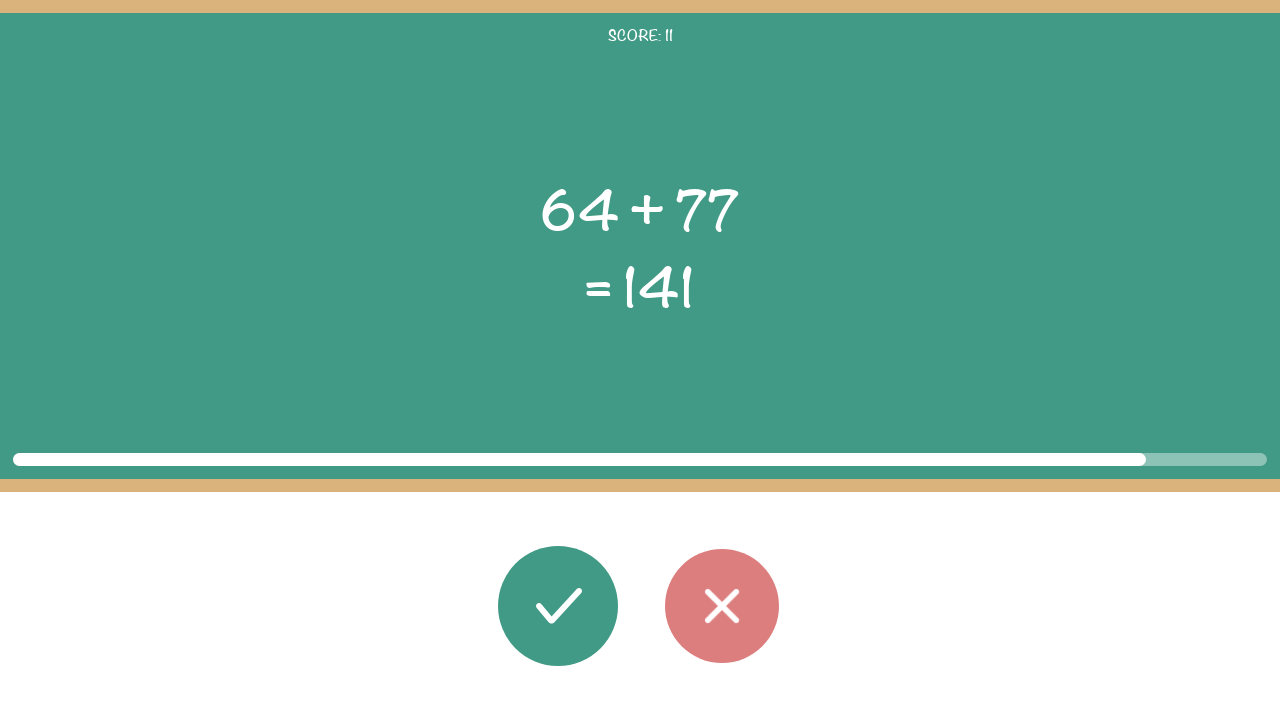

Round 12: Calculated correct result: 141
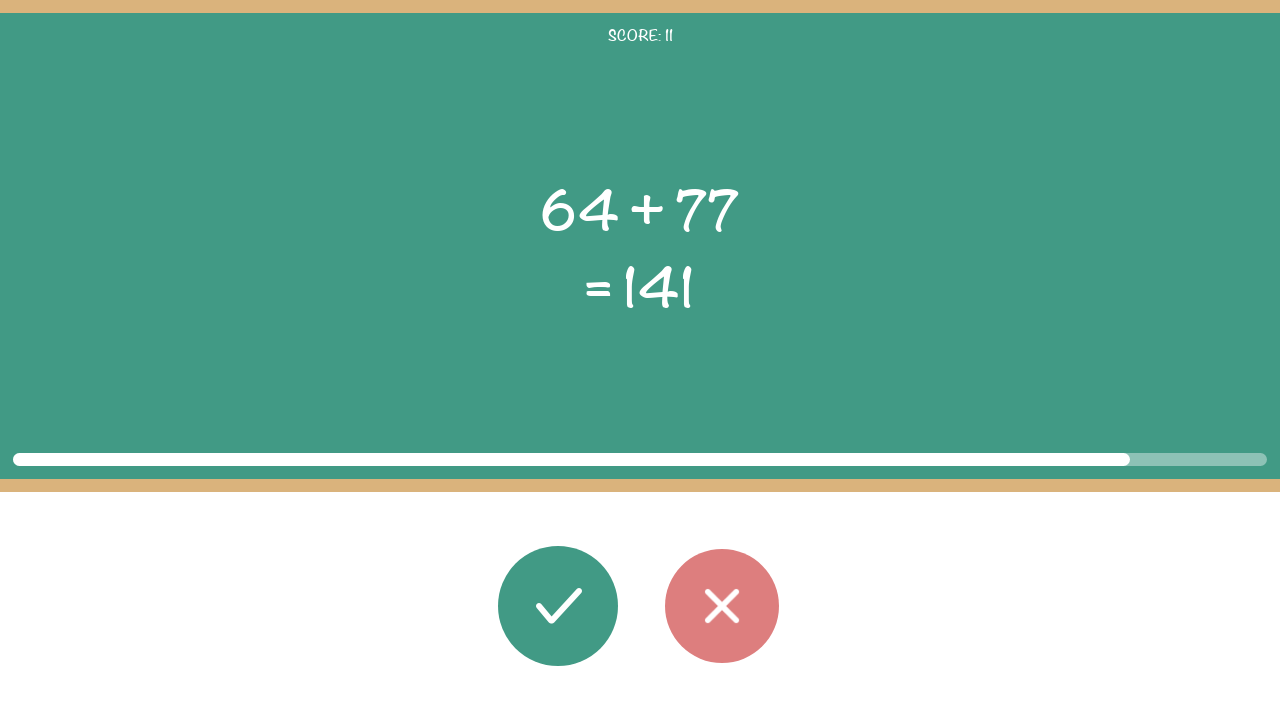

Round 12: Clicked correct button (result matches: 141) at (558, 606) on #button_correct
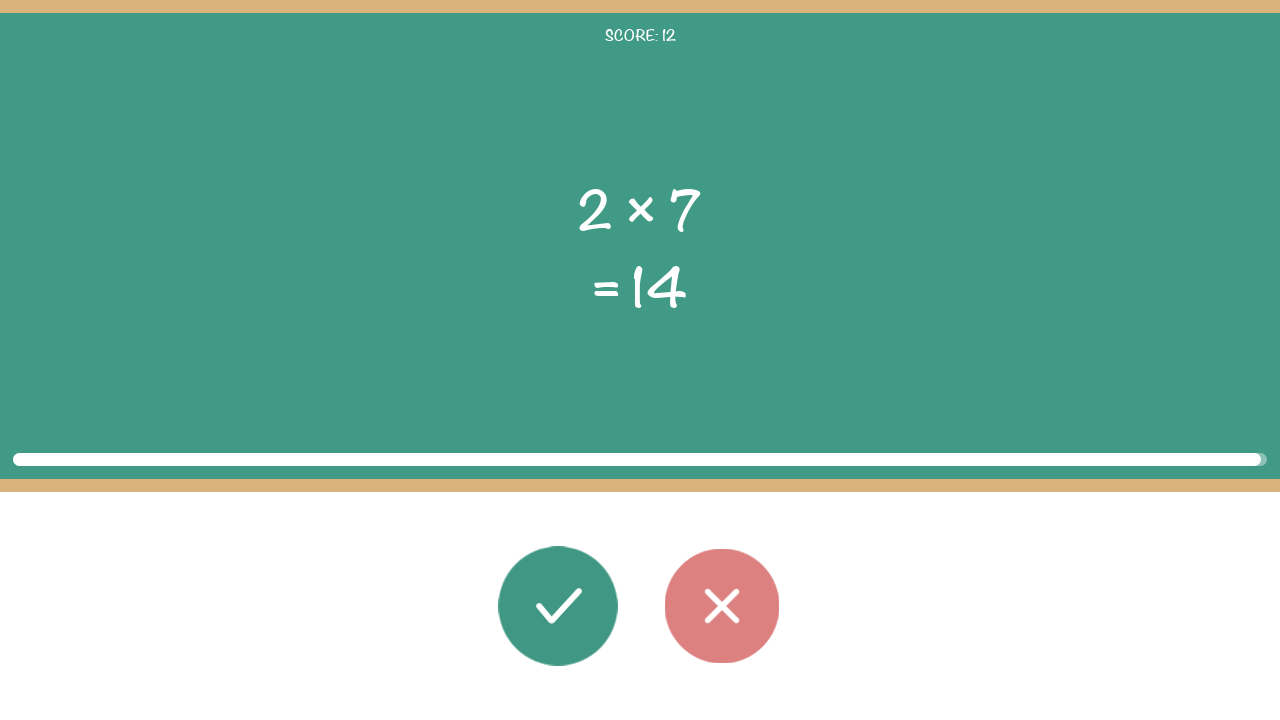

Round 12: Waited 100ms before next round
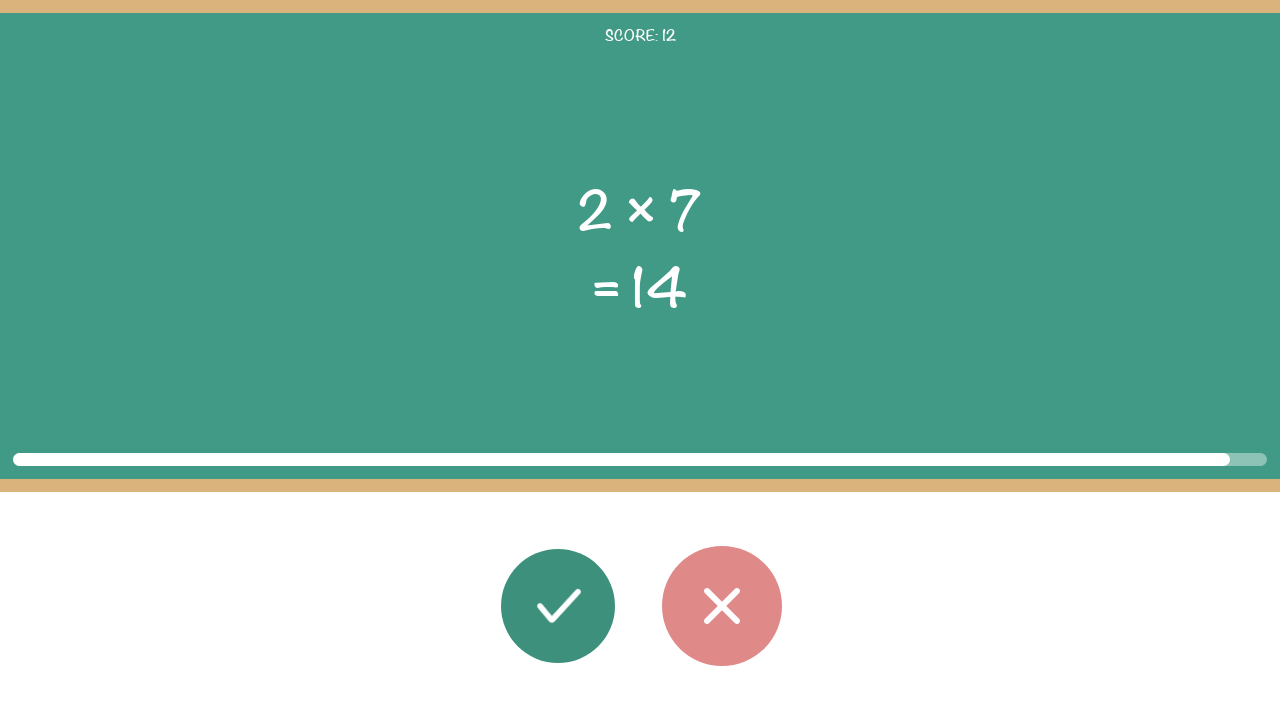

Round 13: Math problem elements loaded
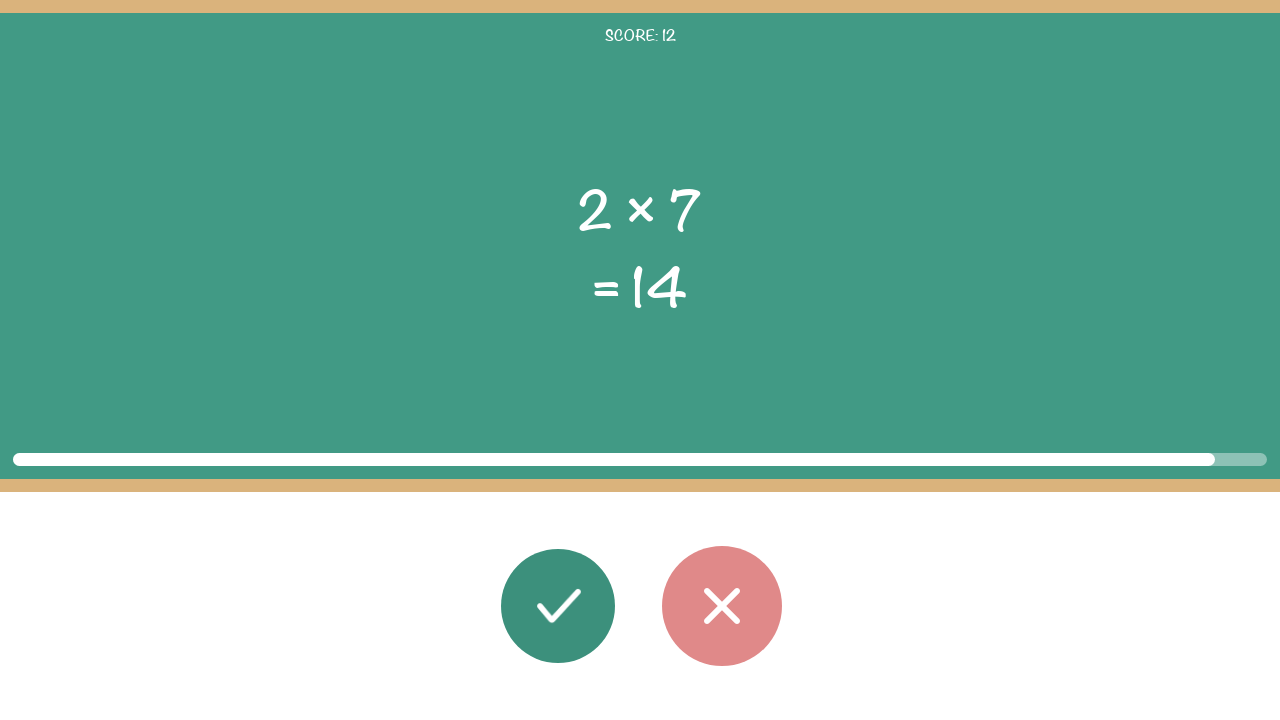

Round 13: Read first operand: 2
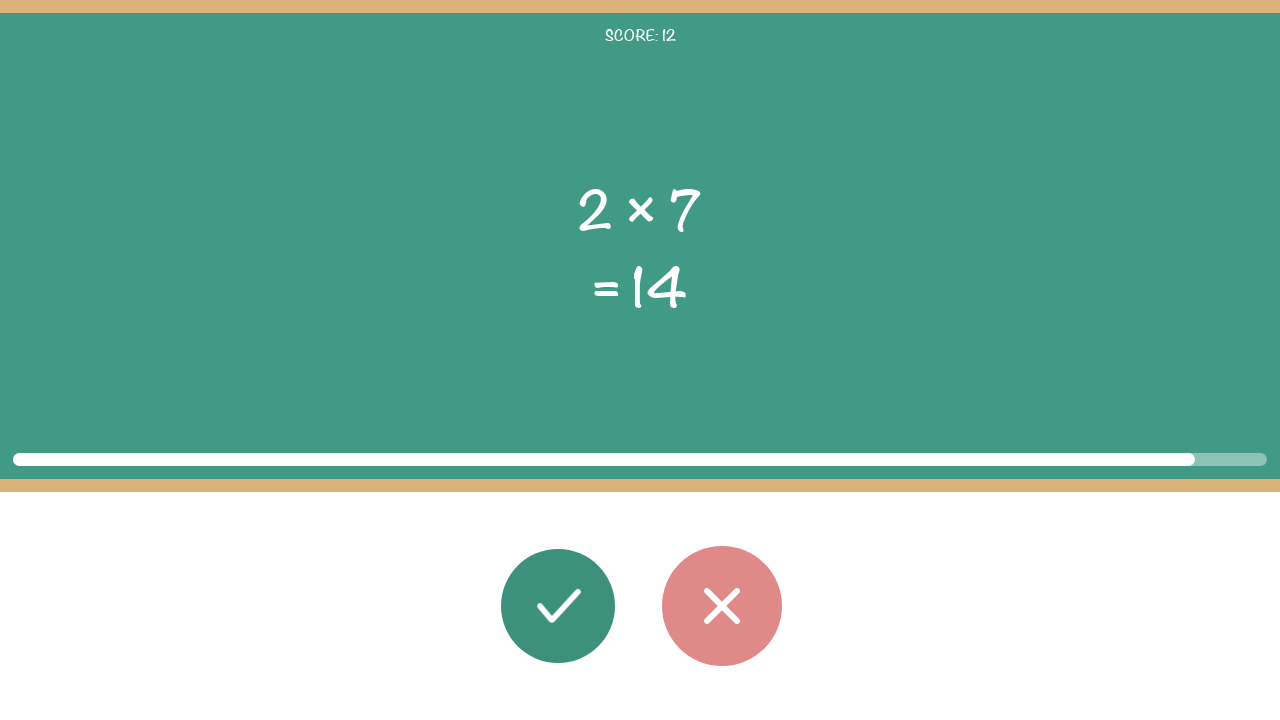

Round 13: Read operator: ×
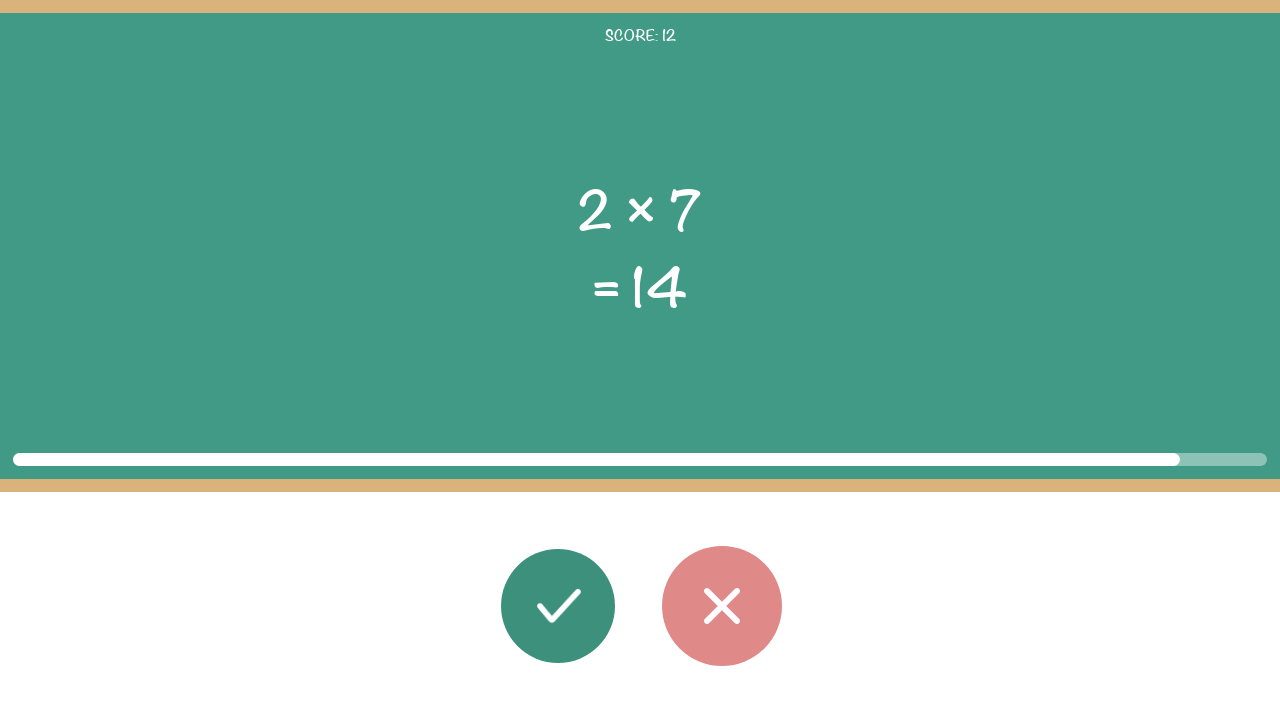

Round 13: Read second operand: 7
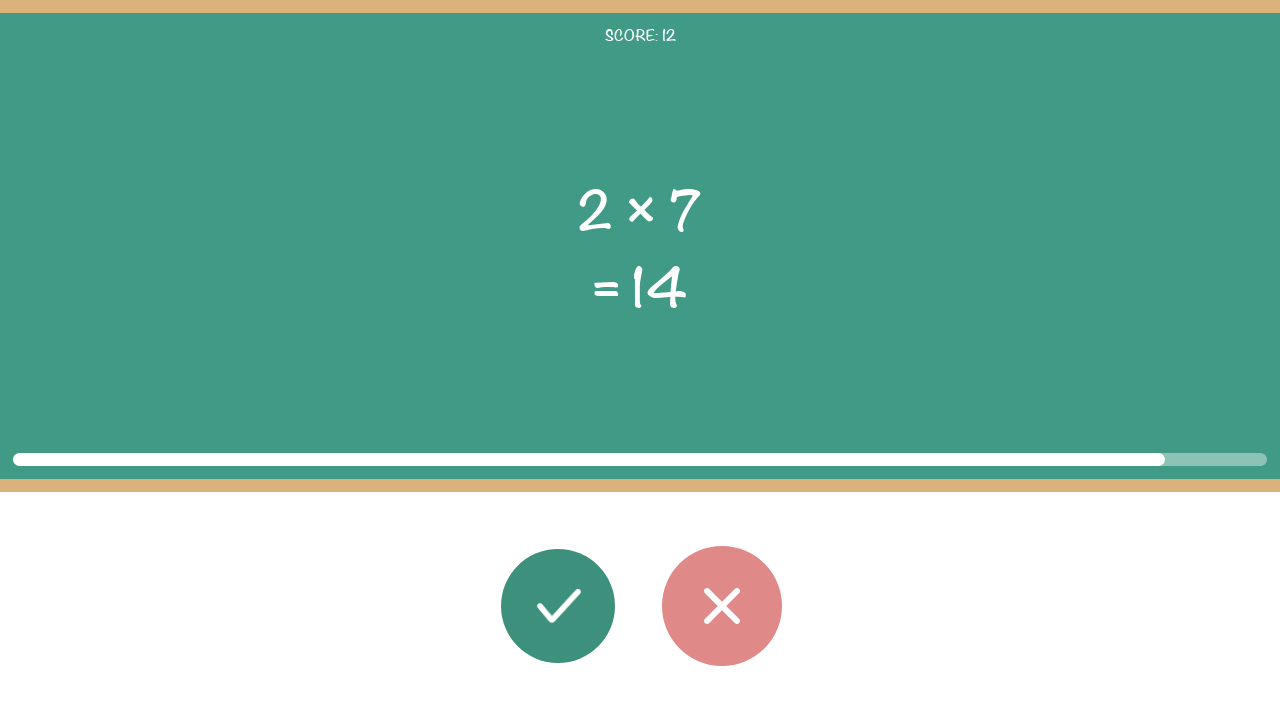

Round 13: Read displayed result: 14
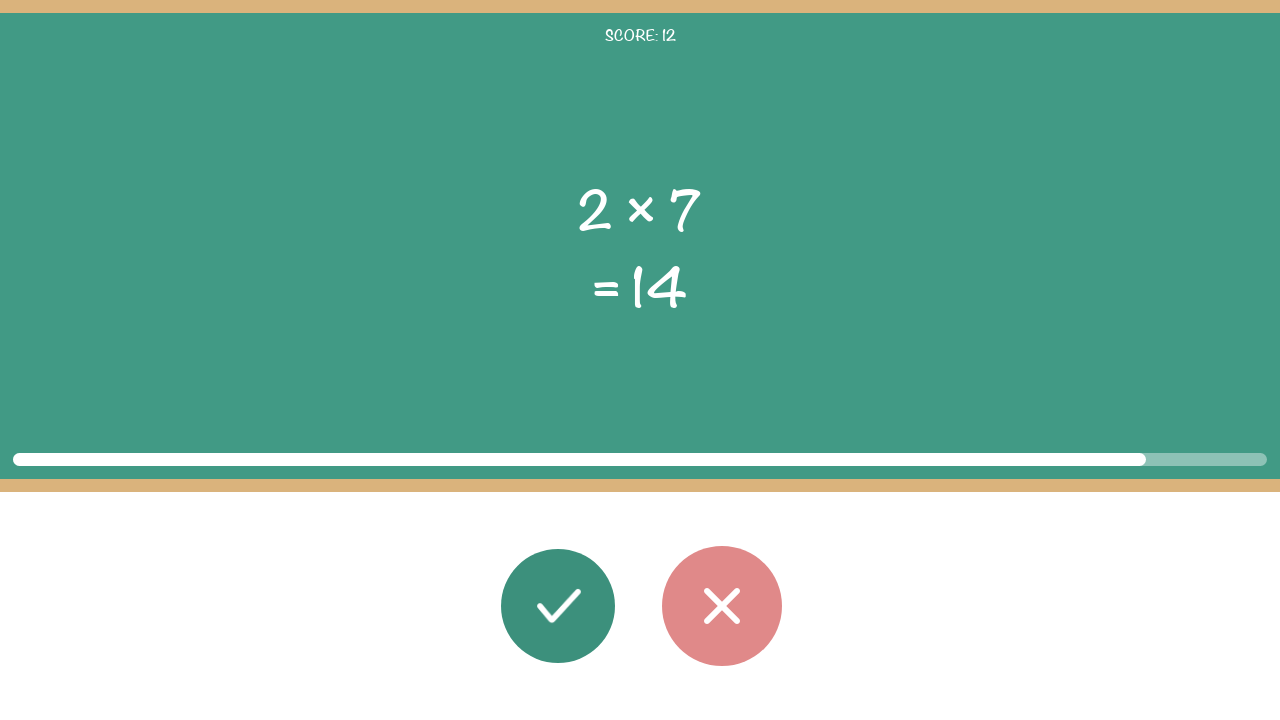

Round 13: Calculated correct result: 14
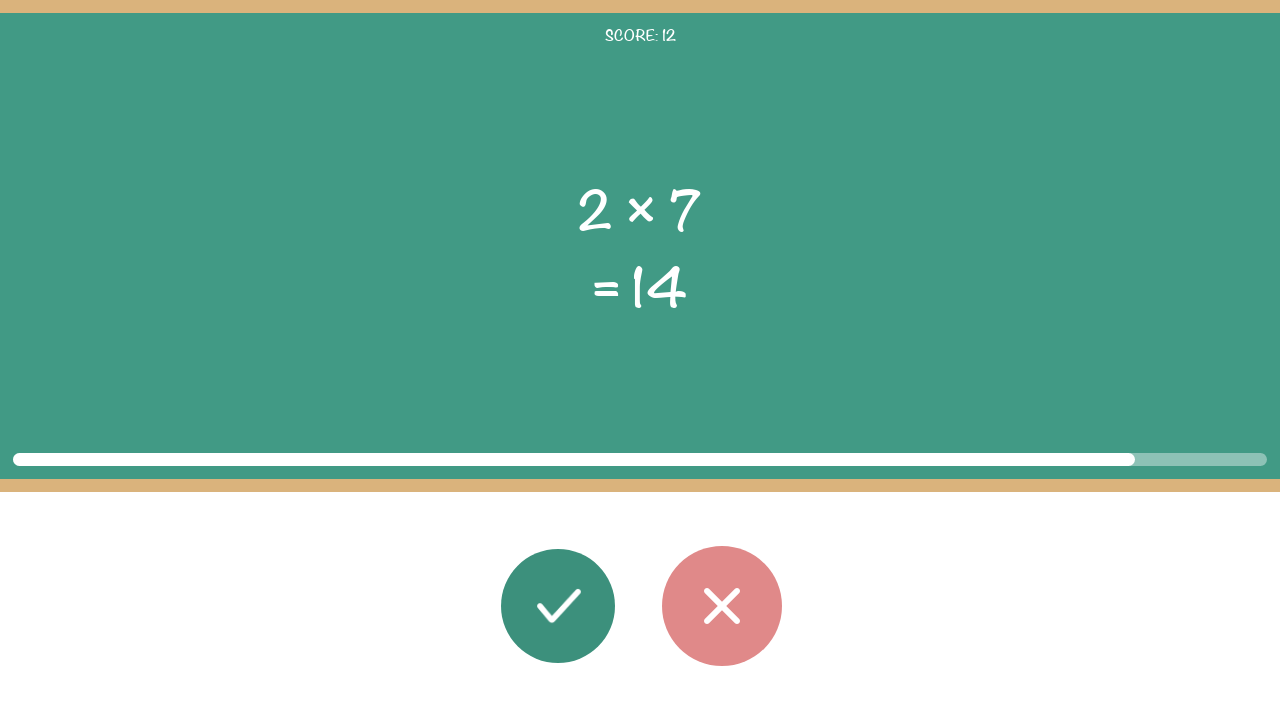

Round 13: Clicked correct button (result matches: 14) at (558, 606) on #button_correct
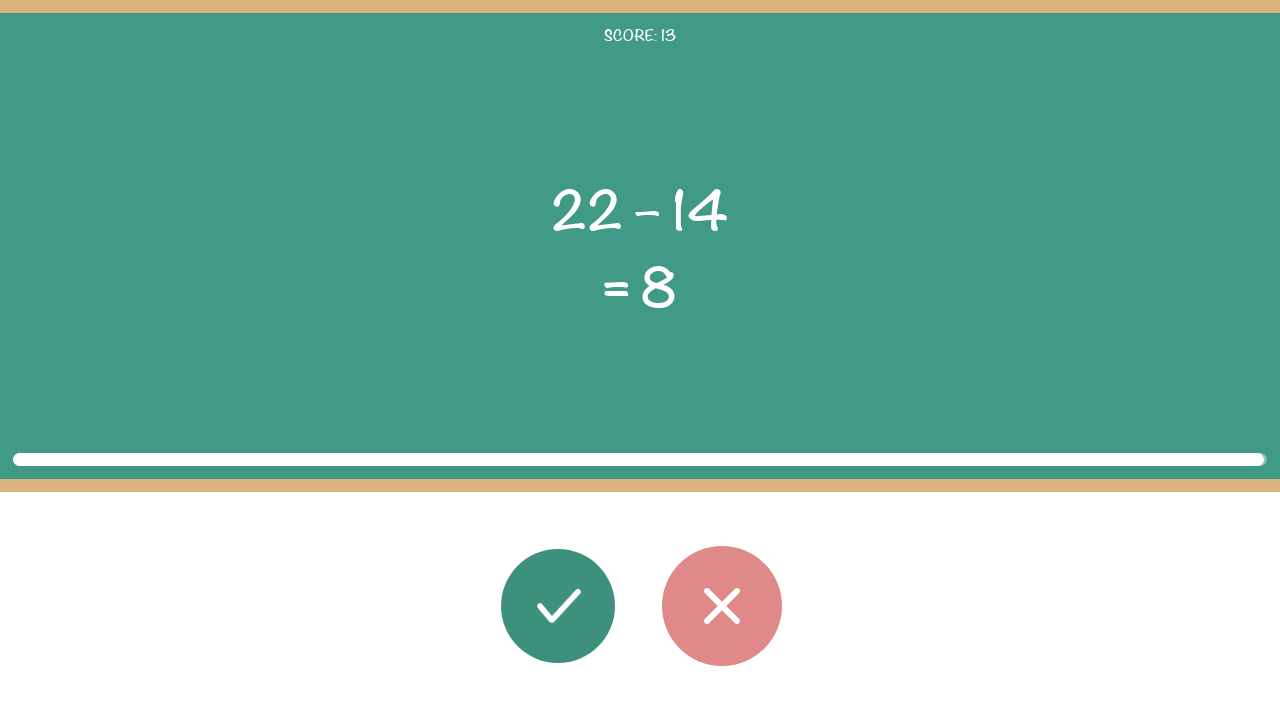

Round 13: Waited 100ms before next round
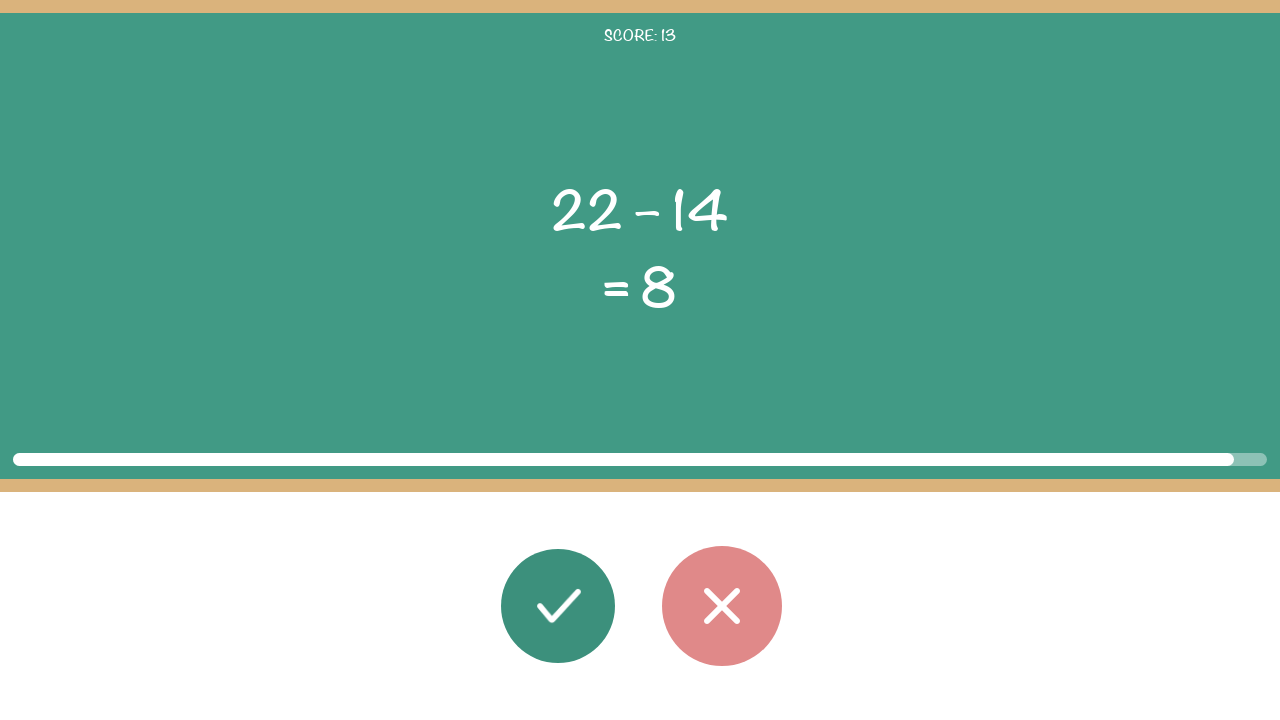

Round 14: Math problem elements loaded
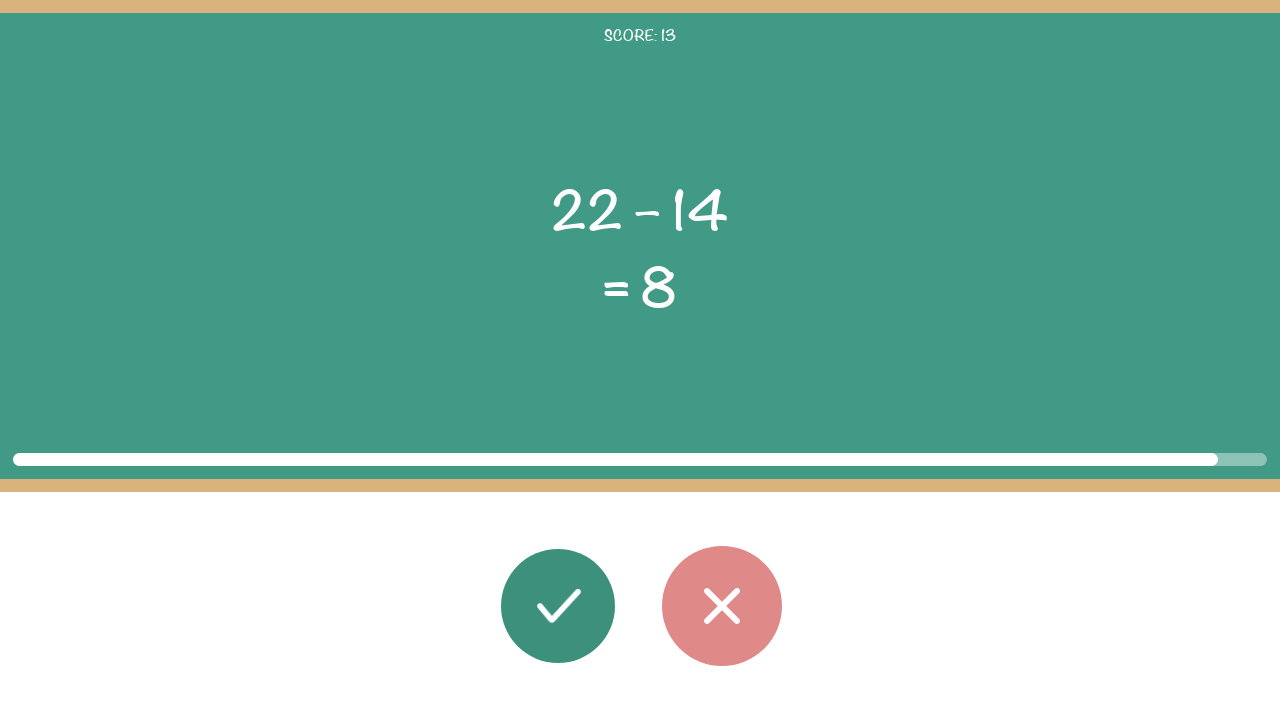

Round 14: Read first operand: 22
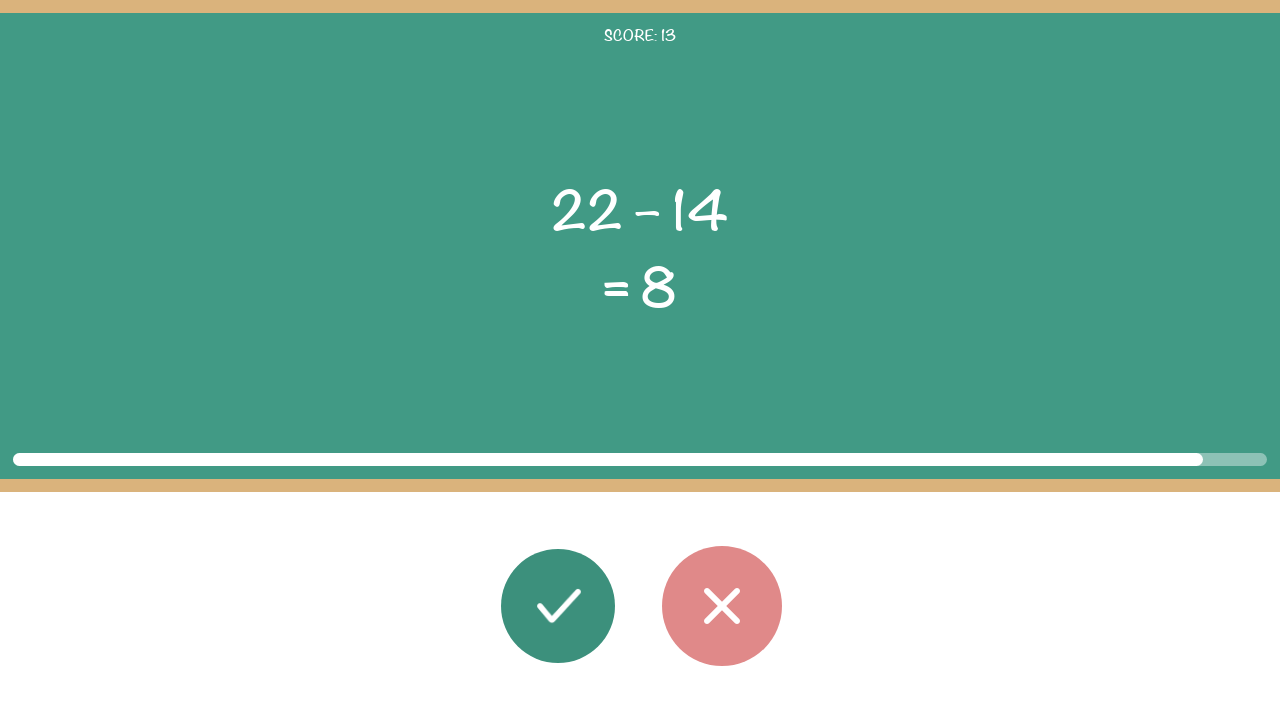

Round 14: Read operator: –
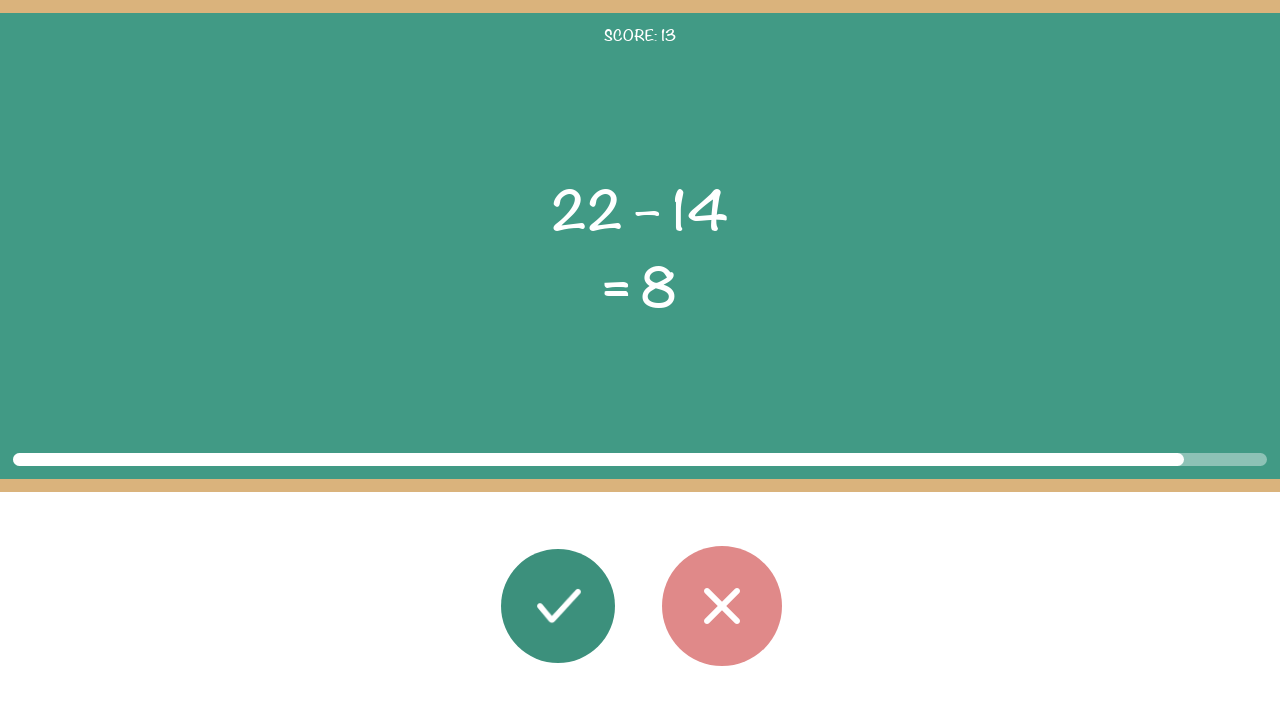

Round 14: Read second operand: 14
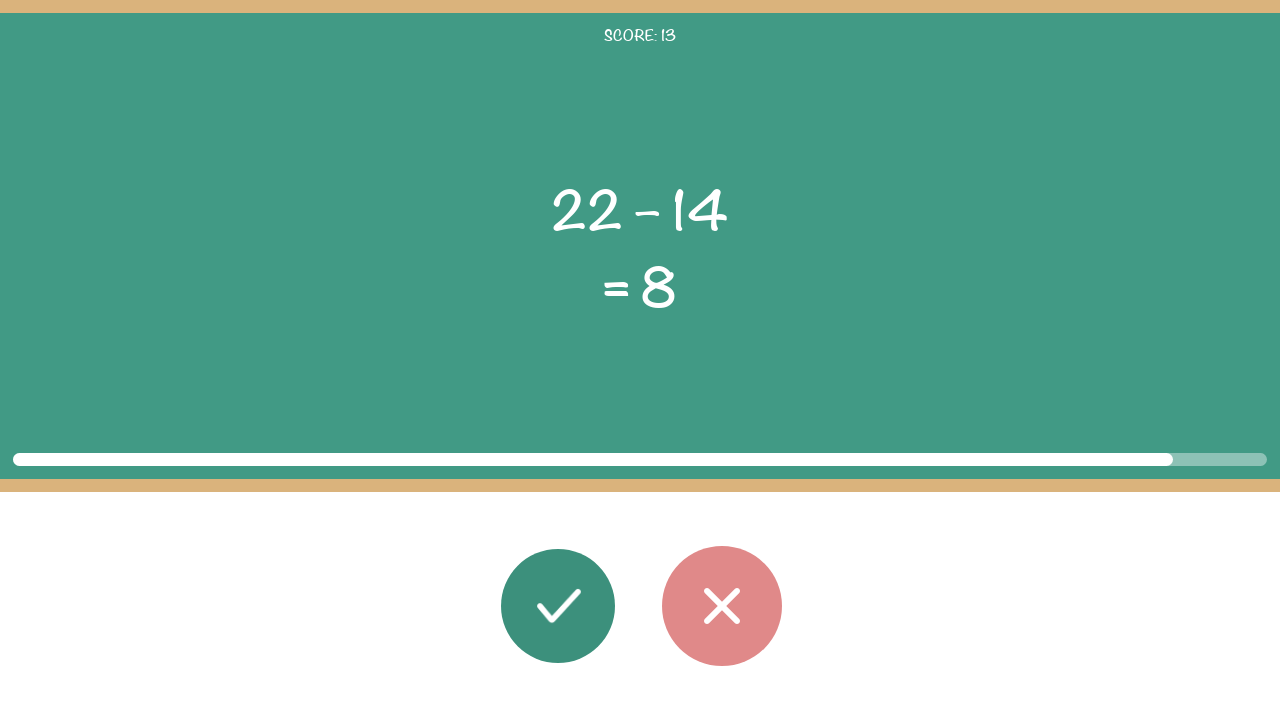

Round 14: Read displayed result: 8
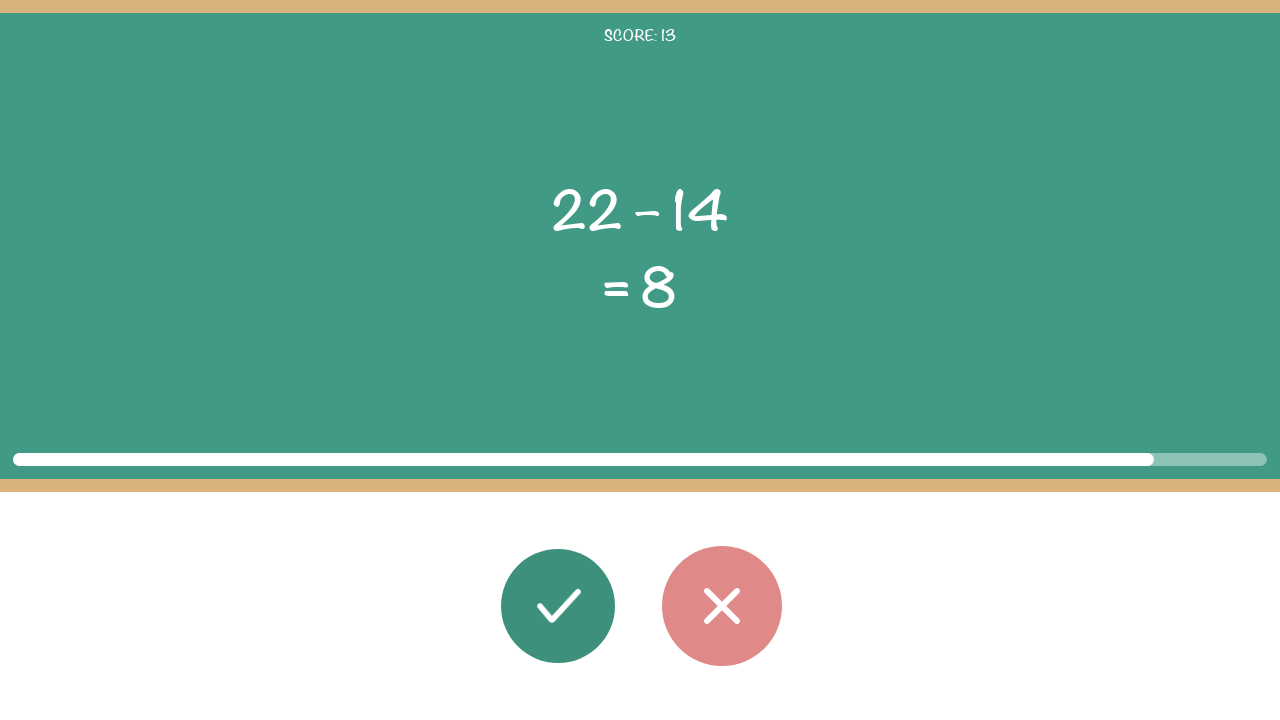

Round 14: Calculated correct result: 8
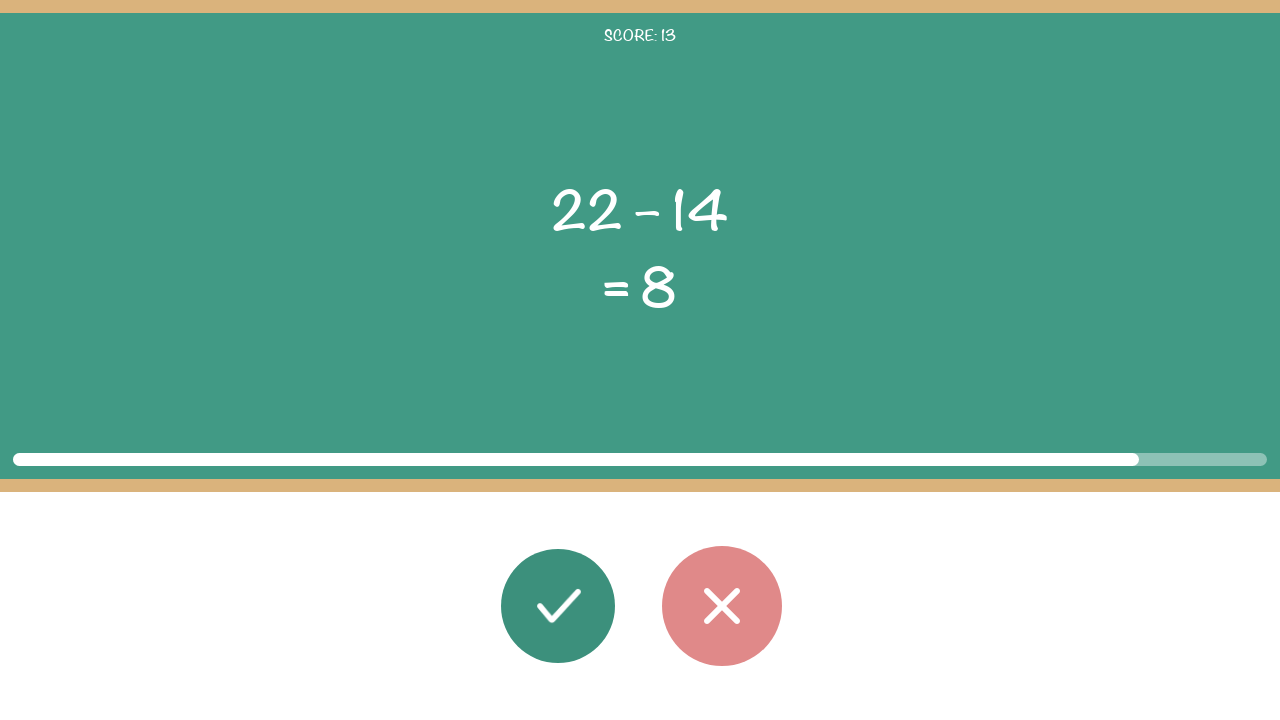

Round 14: Clicked correct button (result matches: 8) at (558, 606) on #button_correct
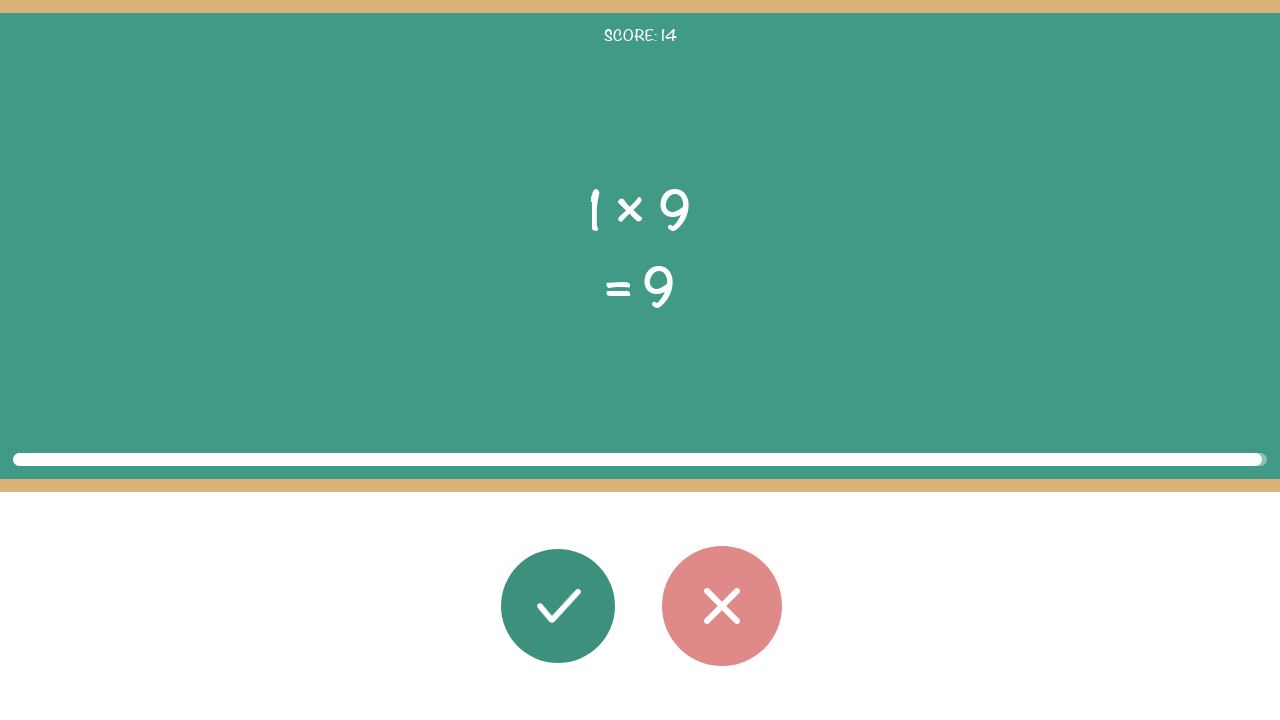

Round 14: Waited 100ms before next round
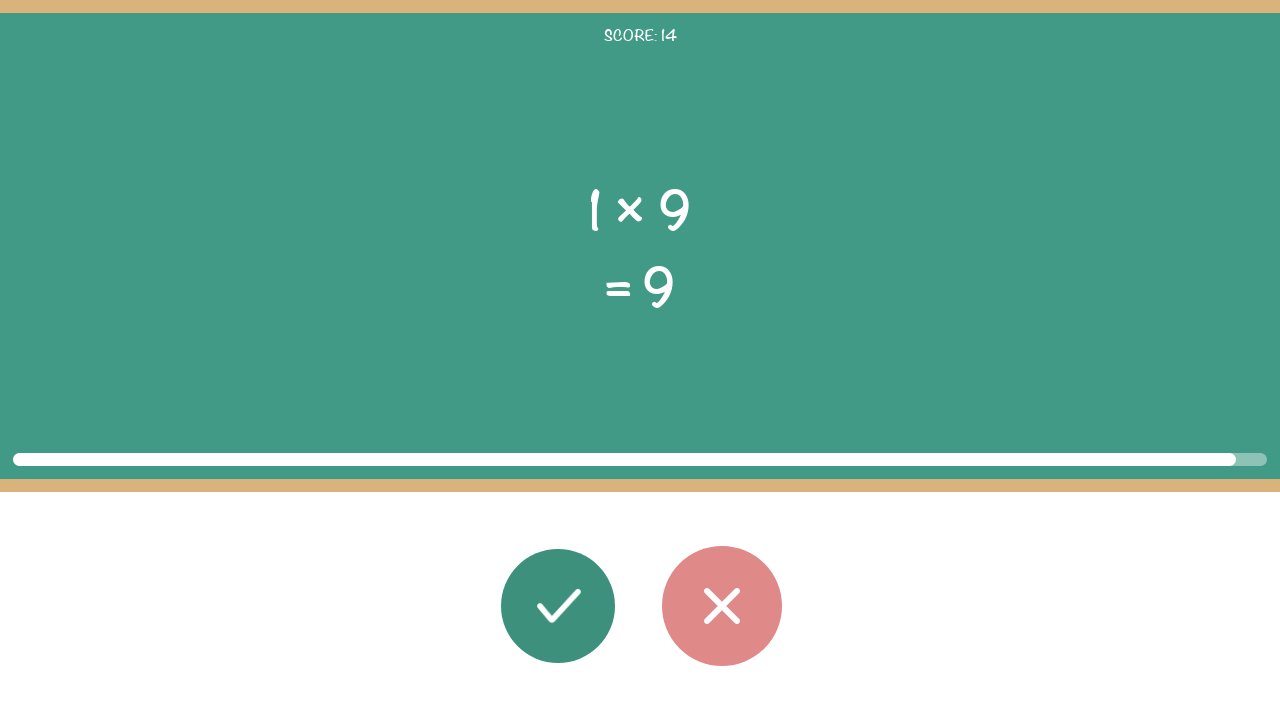

Round 15: Math problem elements loaded
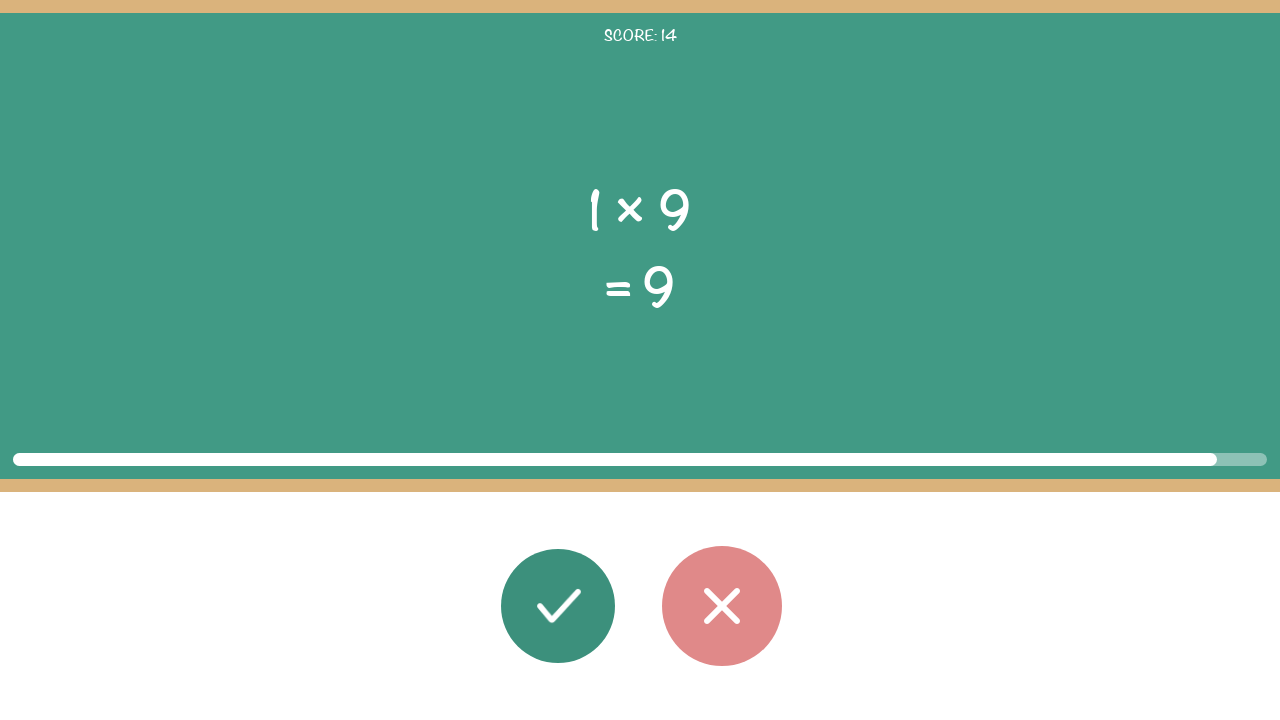

Round 15: Read first operand: 1
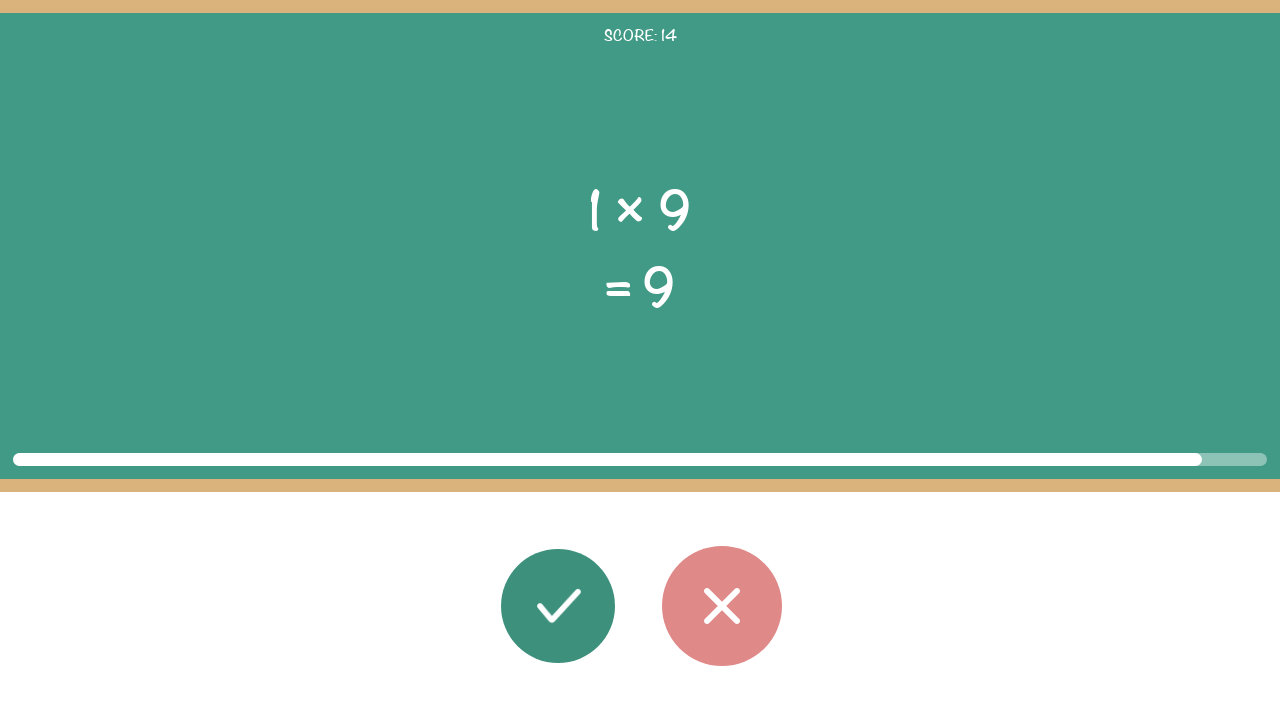

Round 15: Read operator: ×
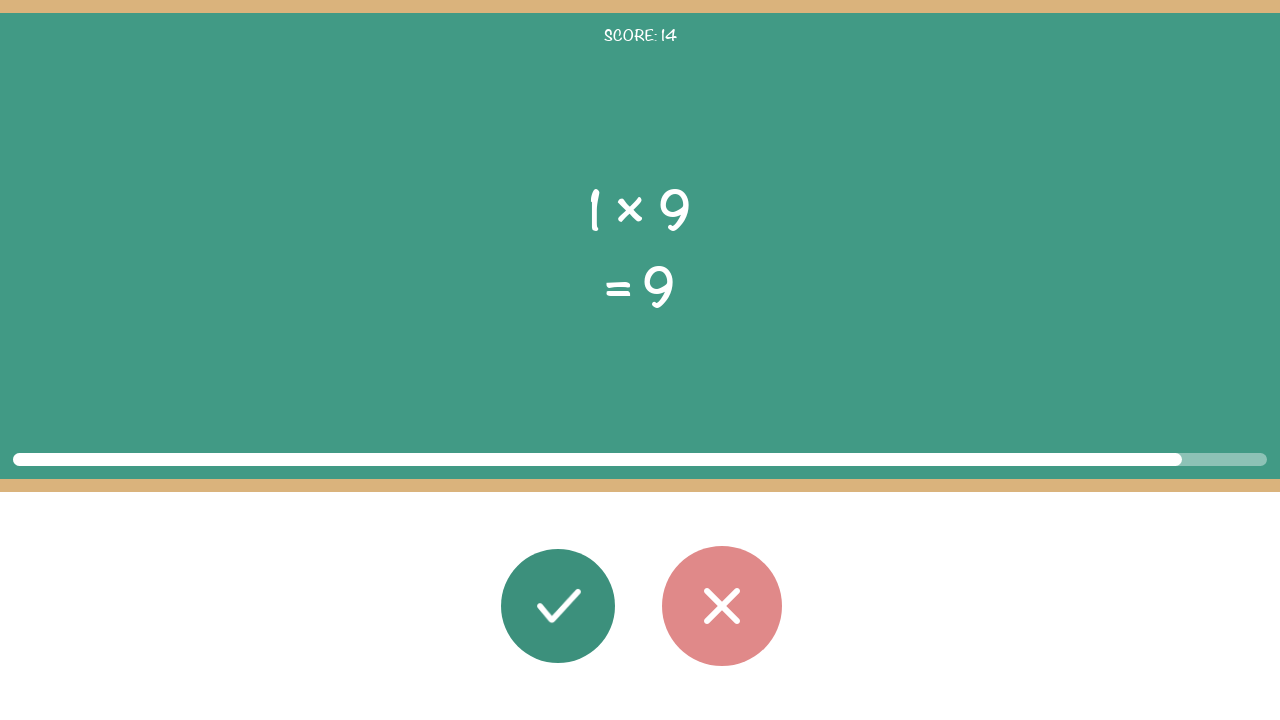

Round 15: Read second operand: 9
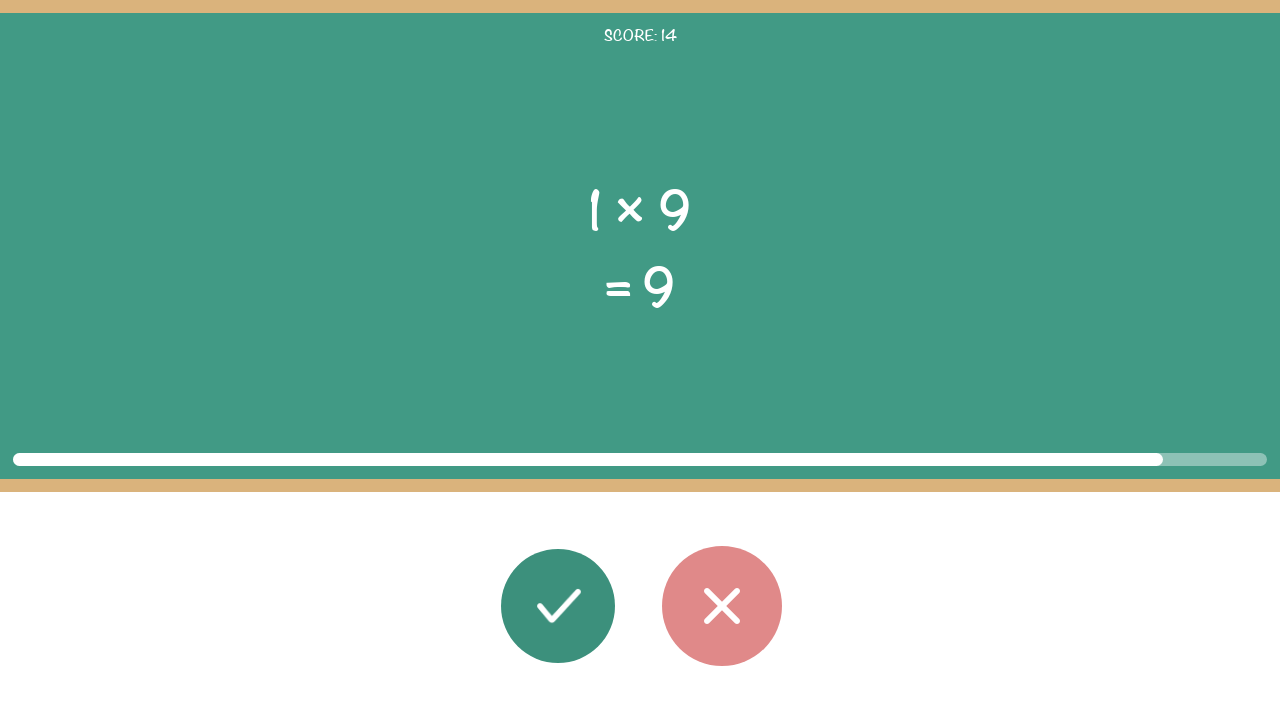

Round 15: Read displayed result: 9
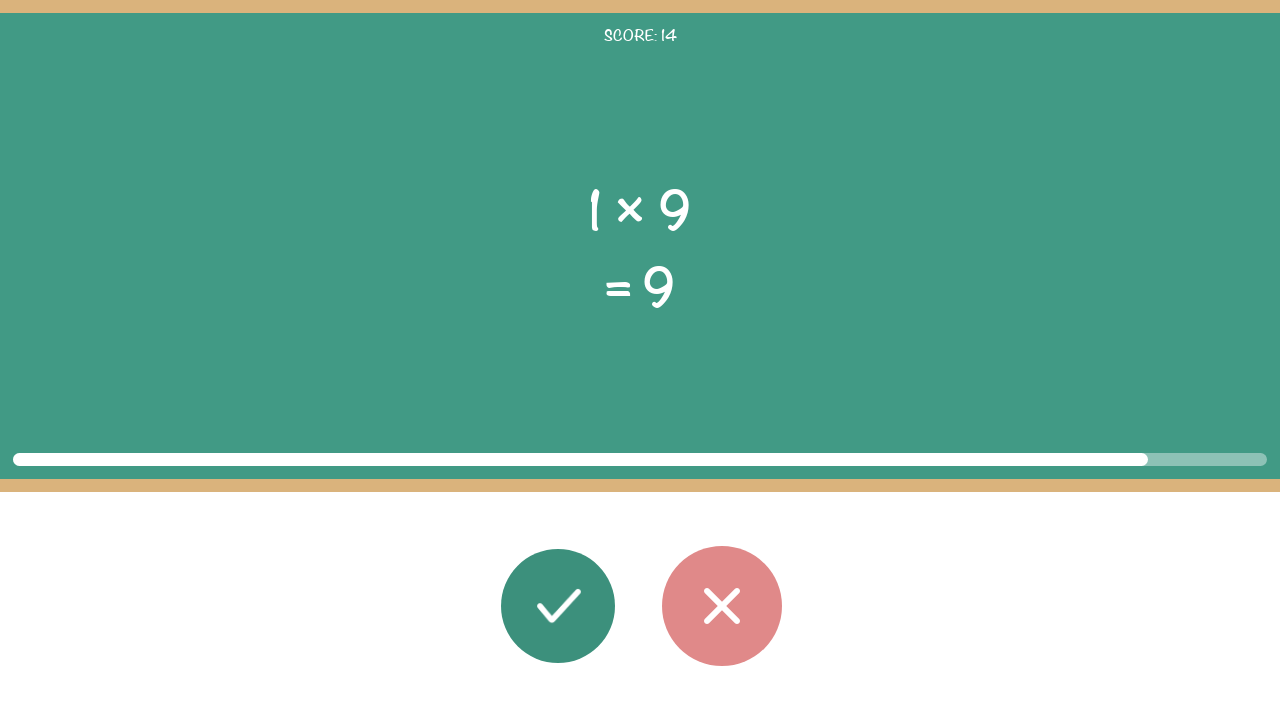

Round 15: Calculated correct result: 9
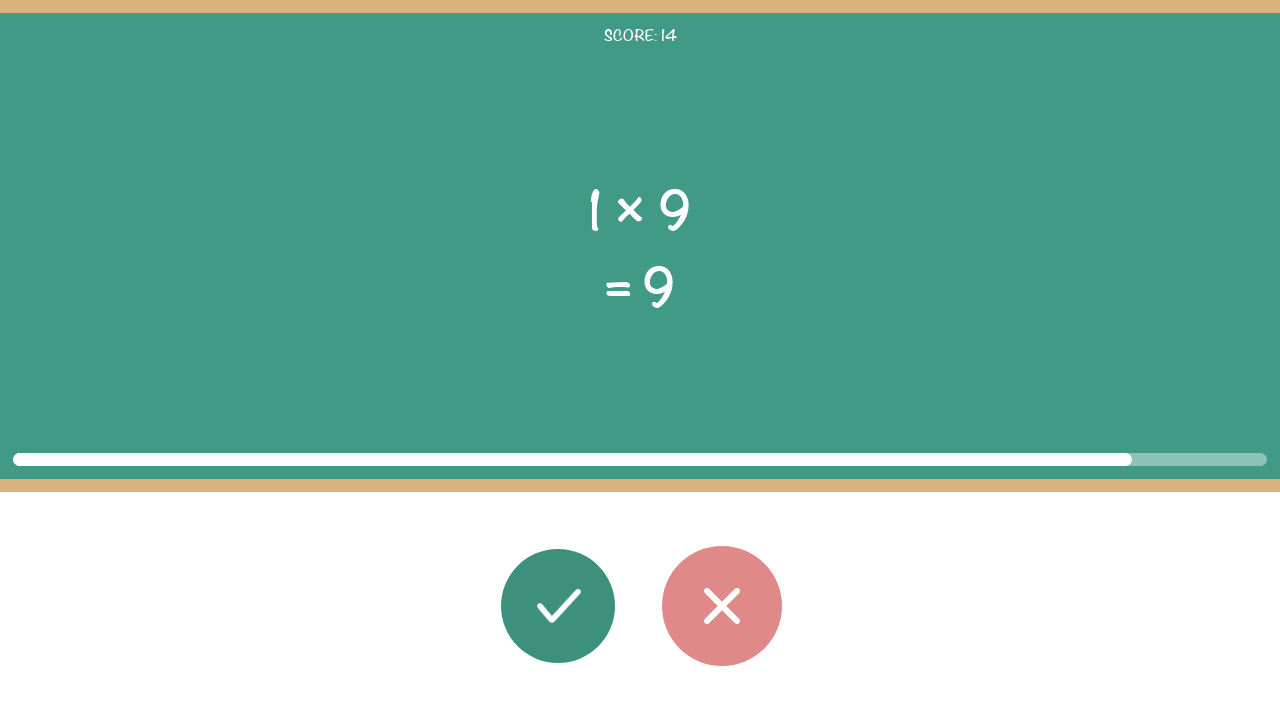

Round 15: Clicked correct button (result matches: 9) at (558, 606) on #button_correct
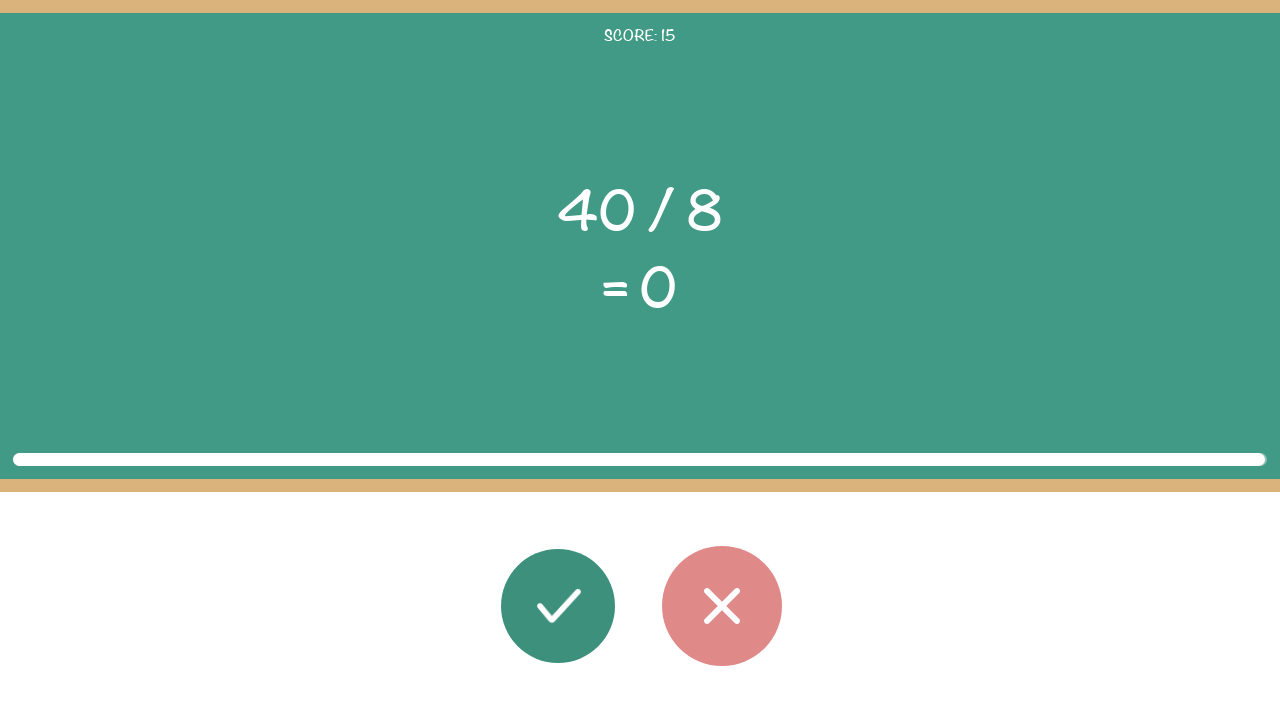

Round 15: Waited 100ms before next round
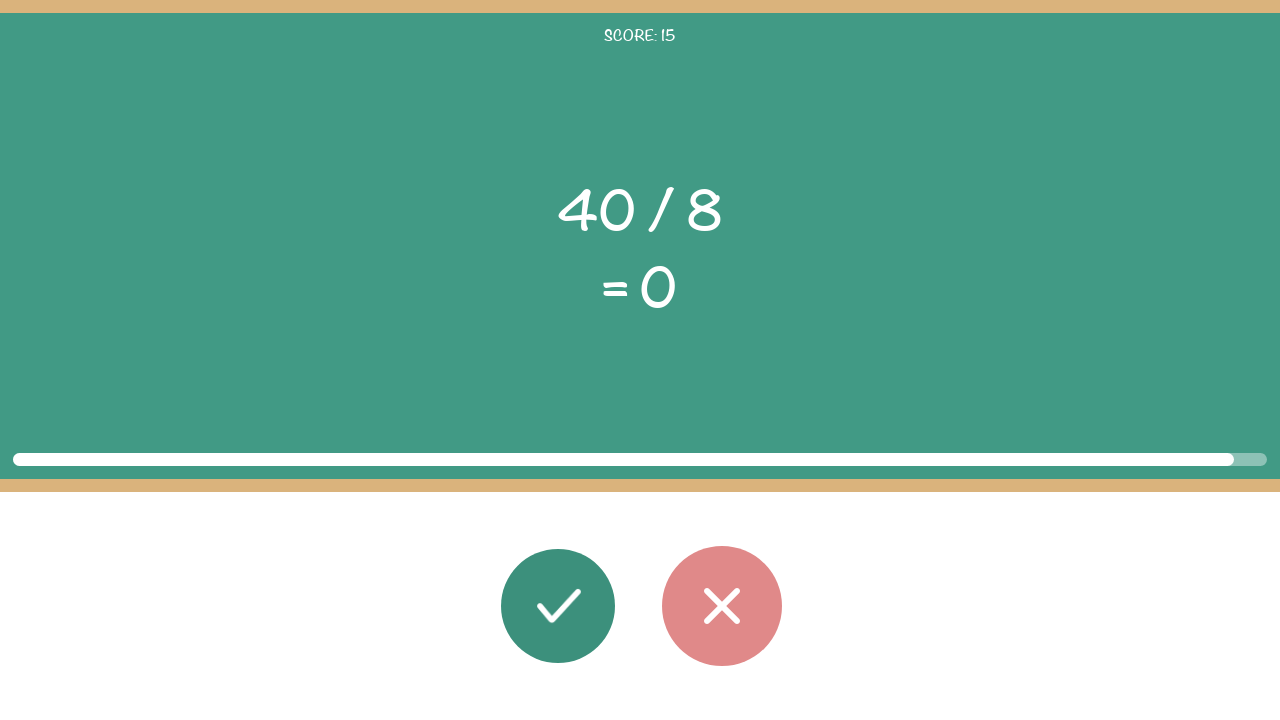

Round 16: Math problem elements loaded
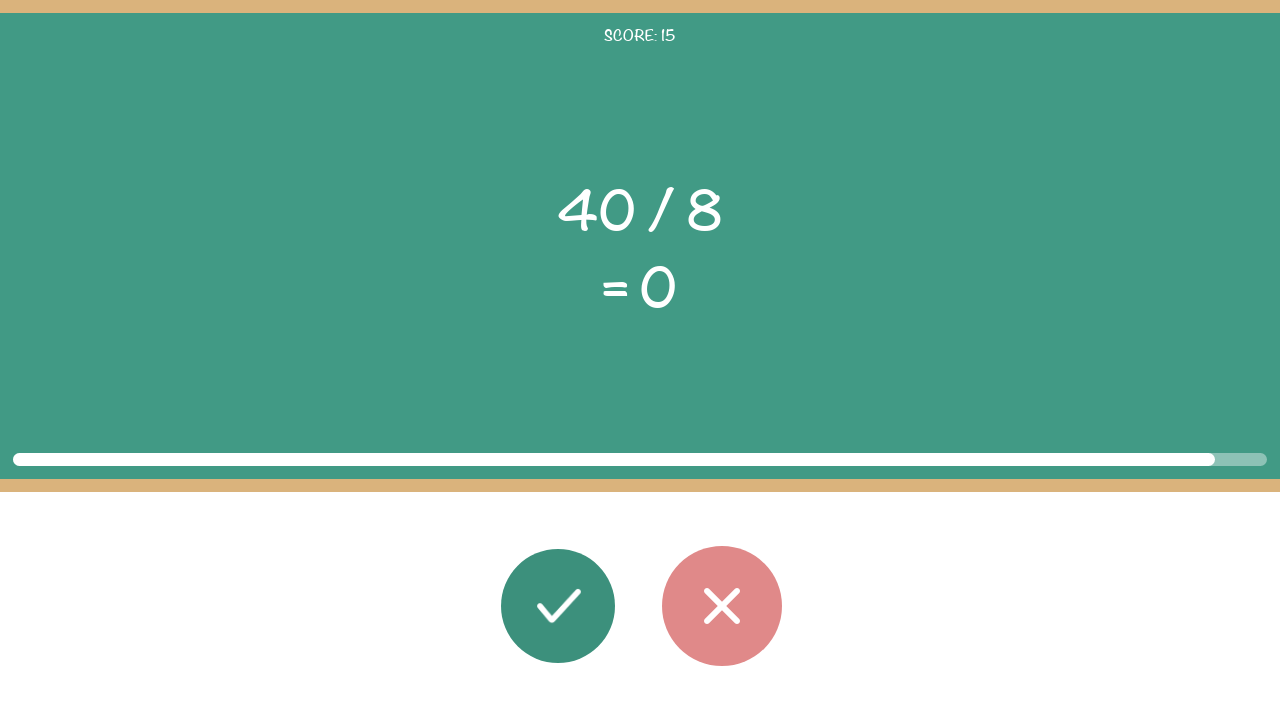

Round 16: Read first operand: 40
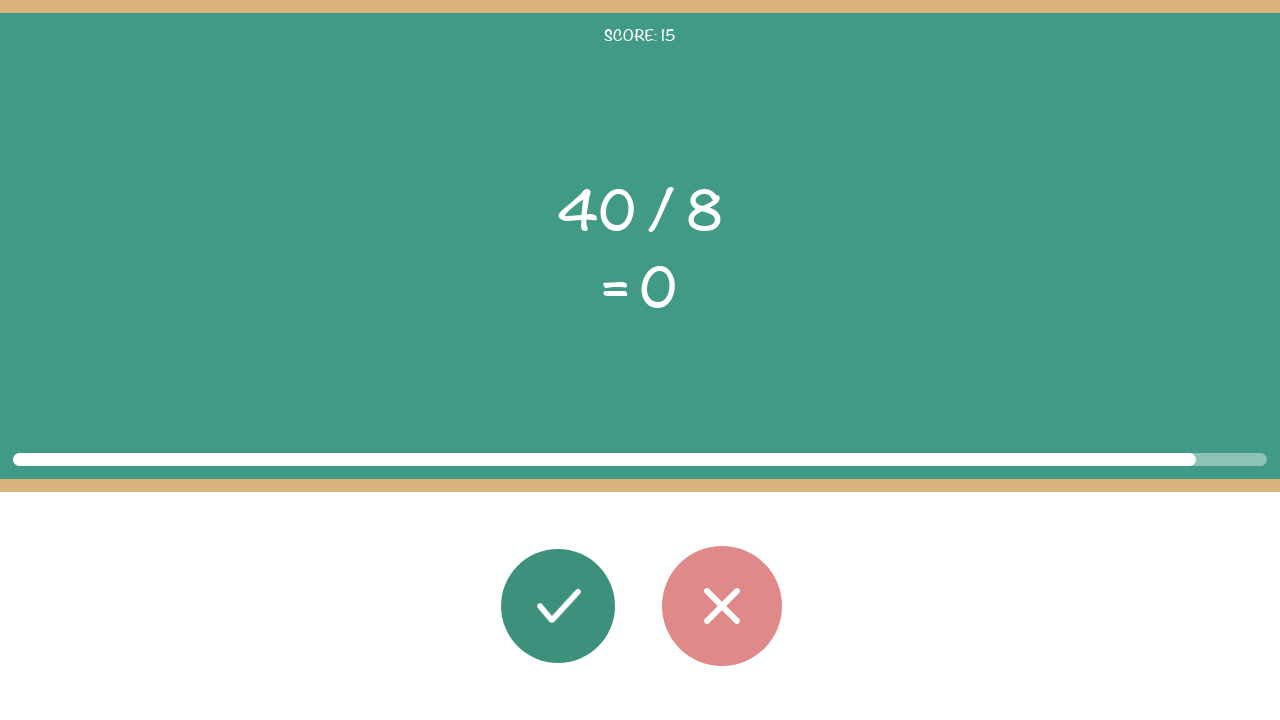

Round 16: Read operator: /
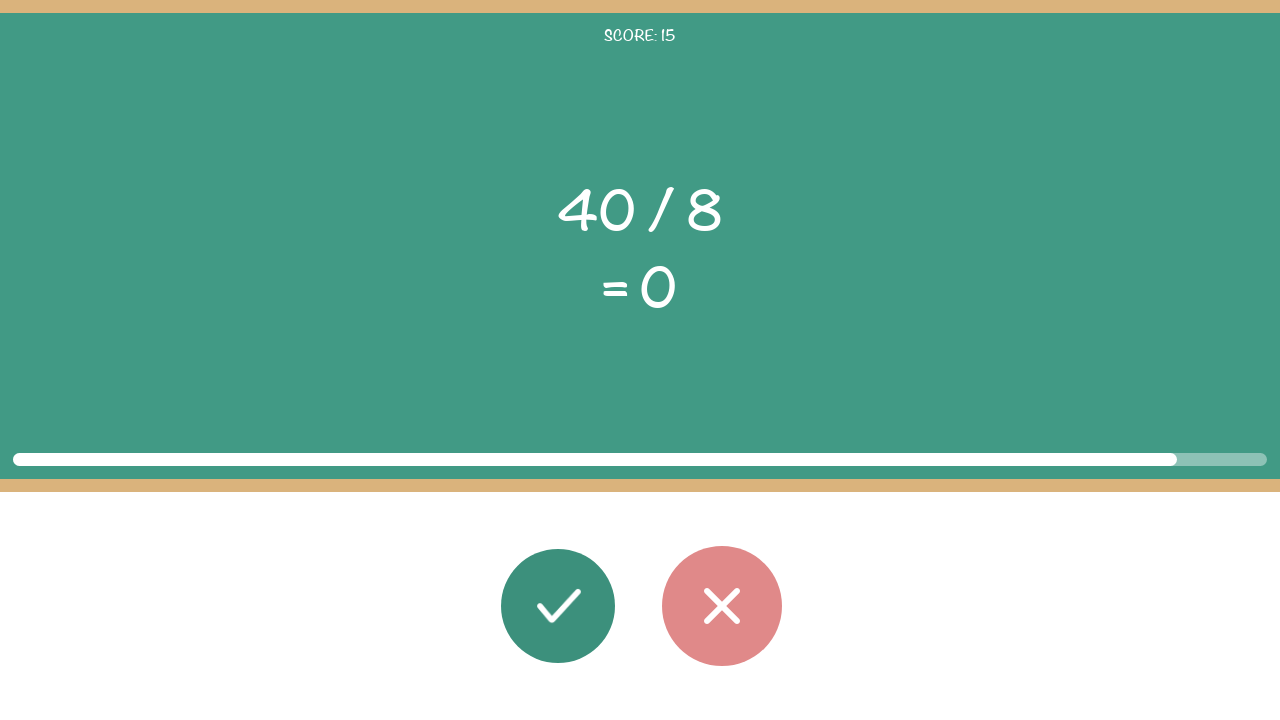

Round 16: Read second operand: 8
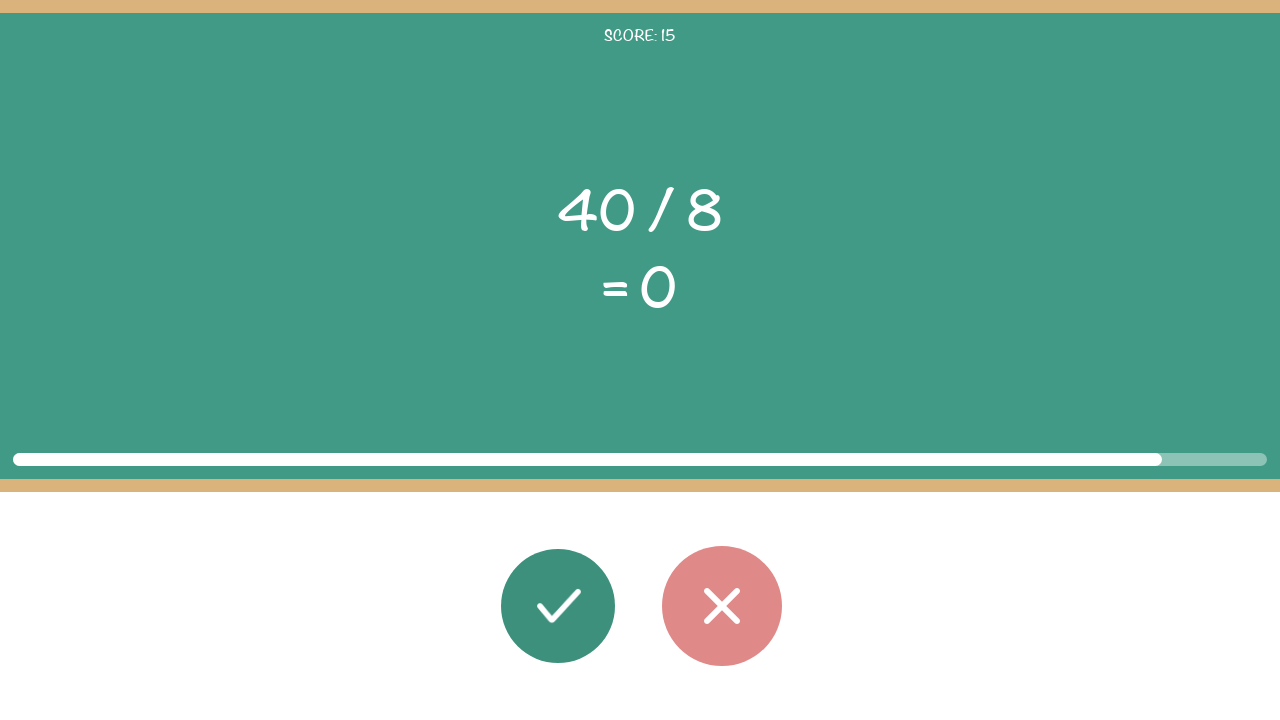

Round 16: Read displayed result: 0
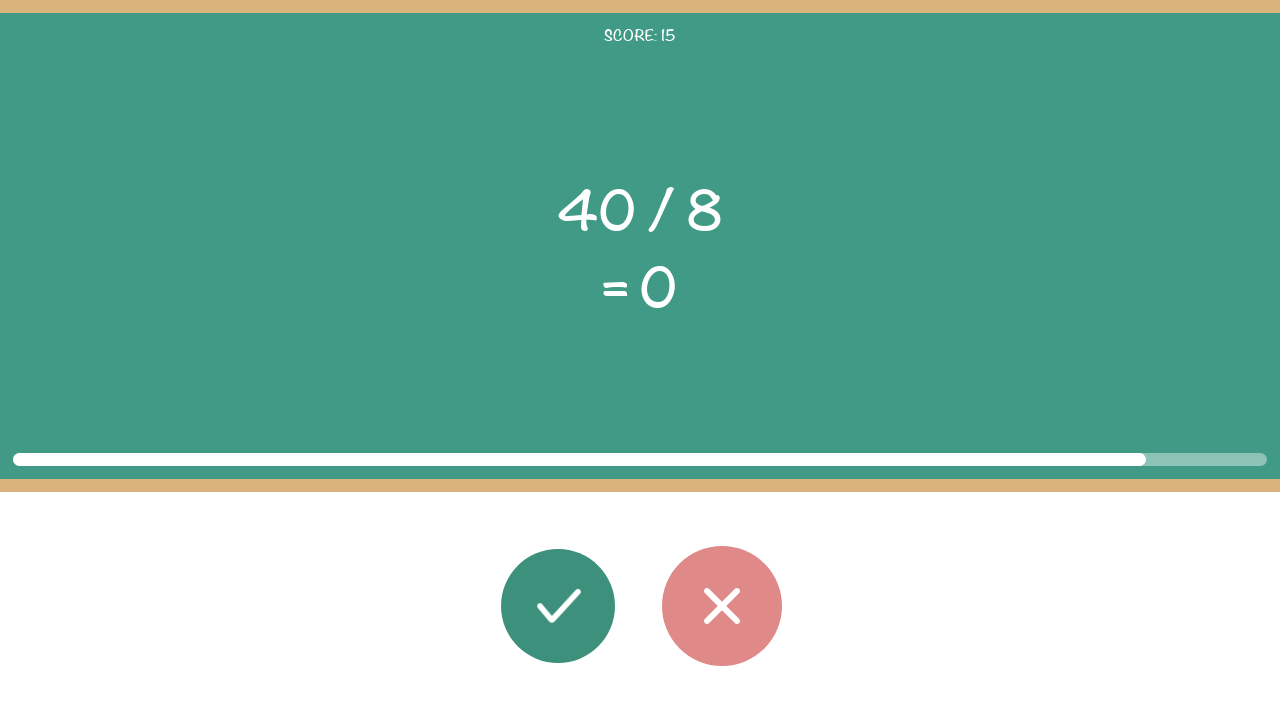

Round 16: Calculated correct result: 5
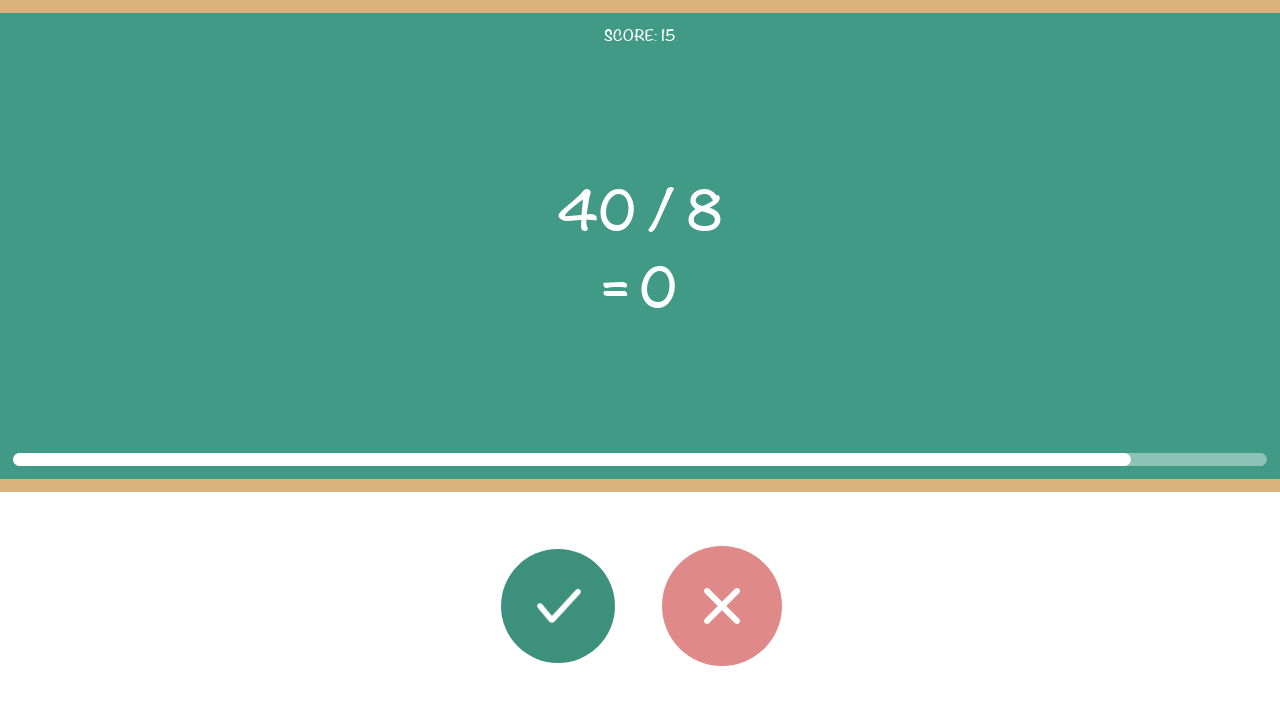

Round 16: Clicked wrong button (expected 5, got 0) at (722, 606) on #button_wrong
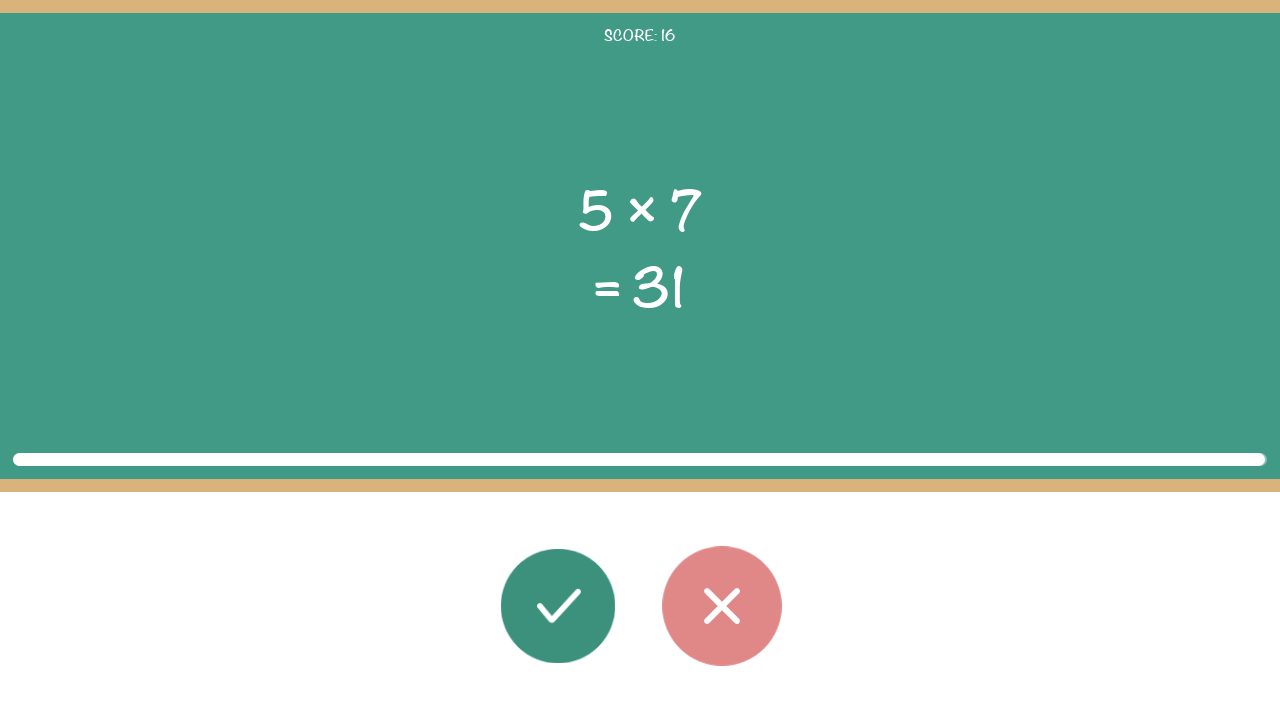

Round 16: Waited 100ms before next round
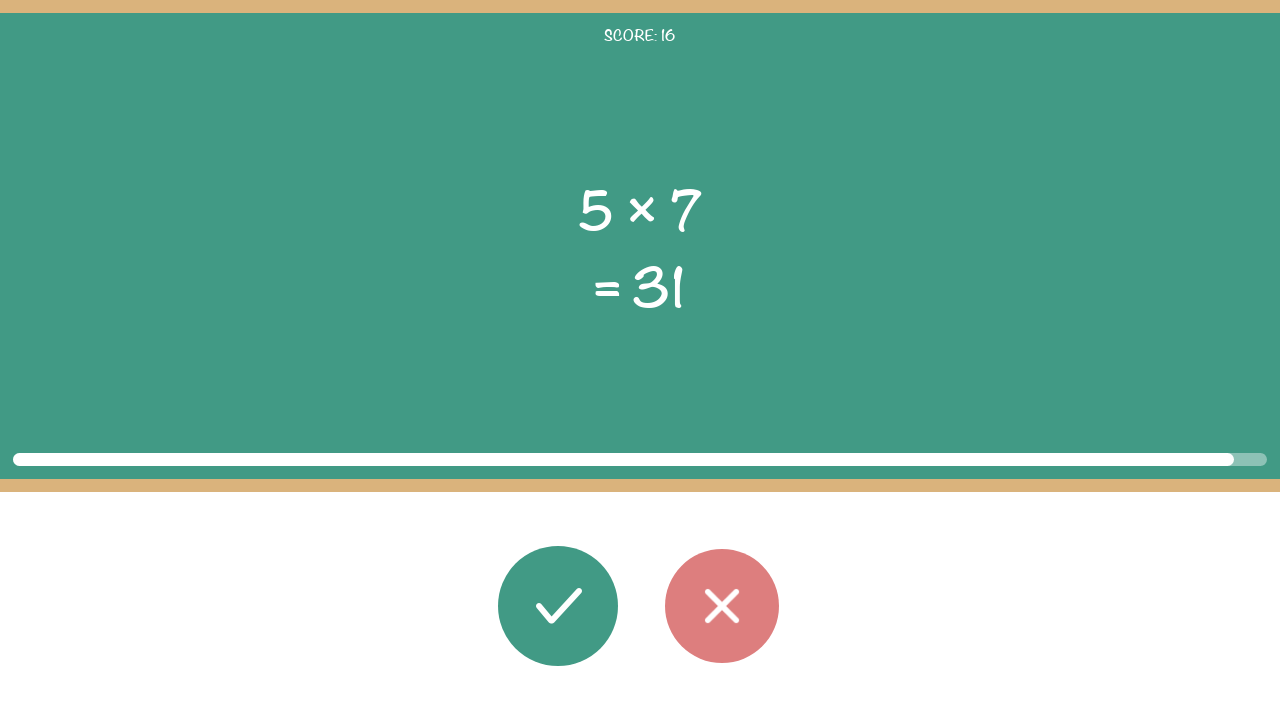

Round 17: Math problem elements loaded
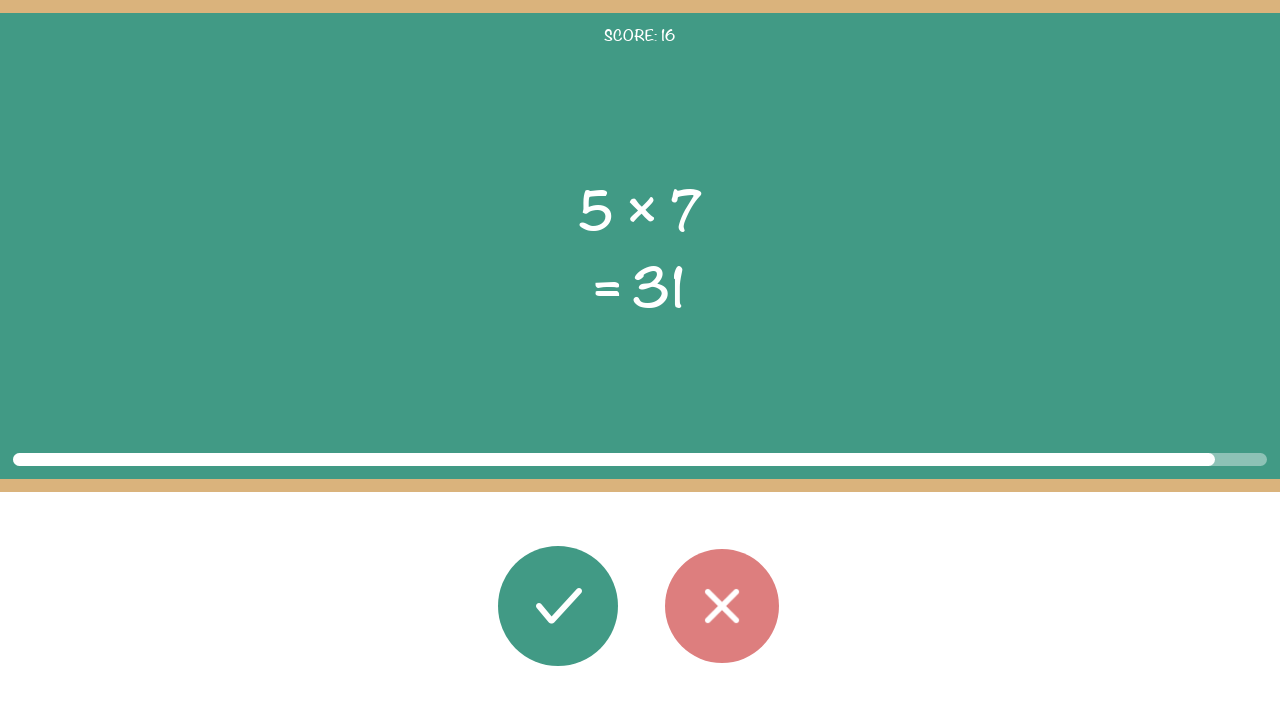

Round 17: Read first operand: 5
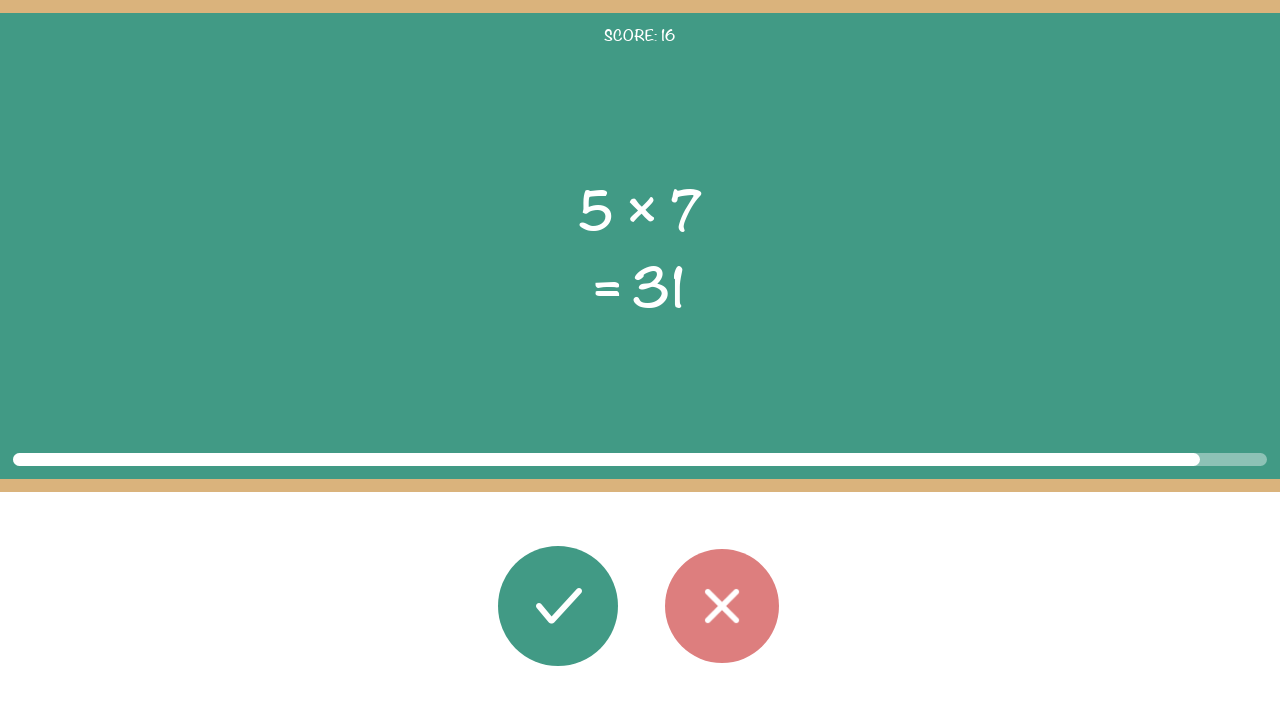

Round 17: Read operator: ×
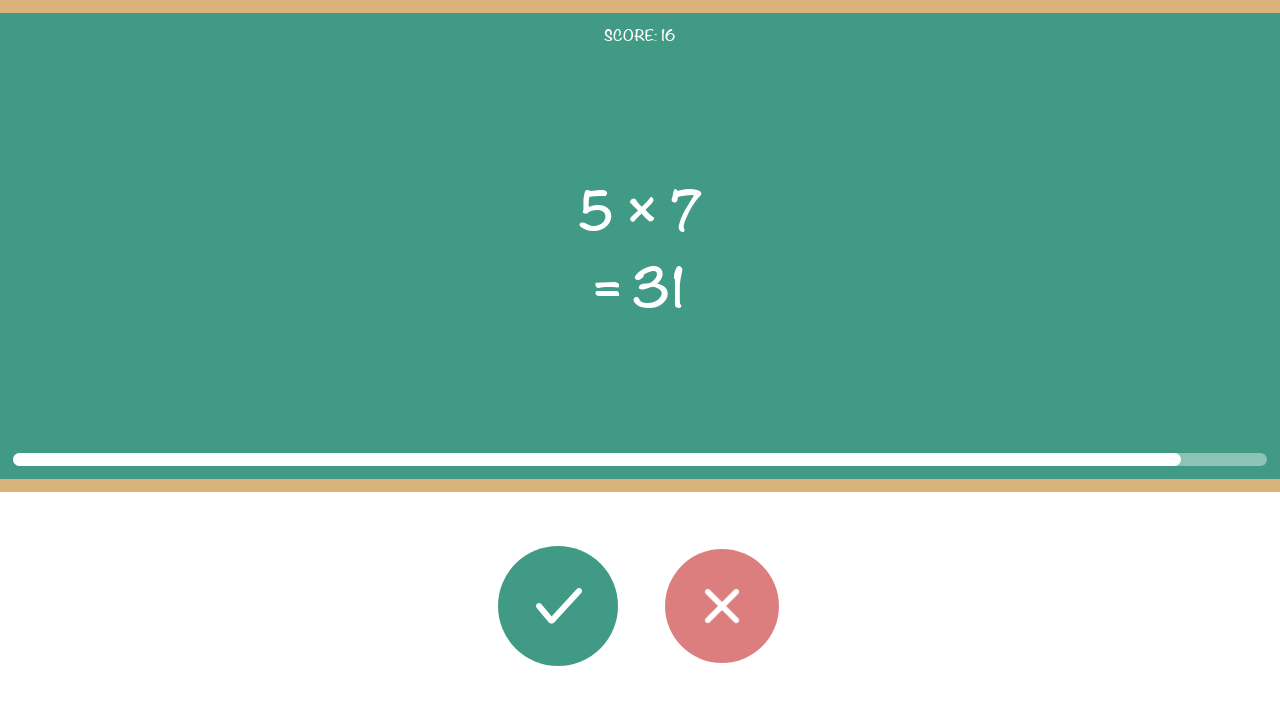

Round 17: Read second operand: 7
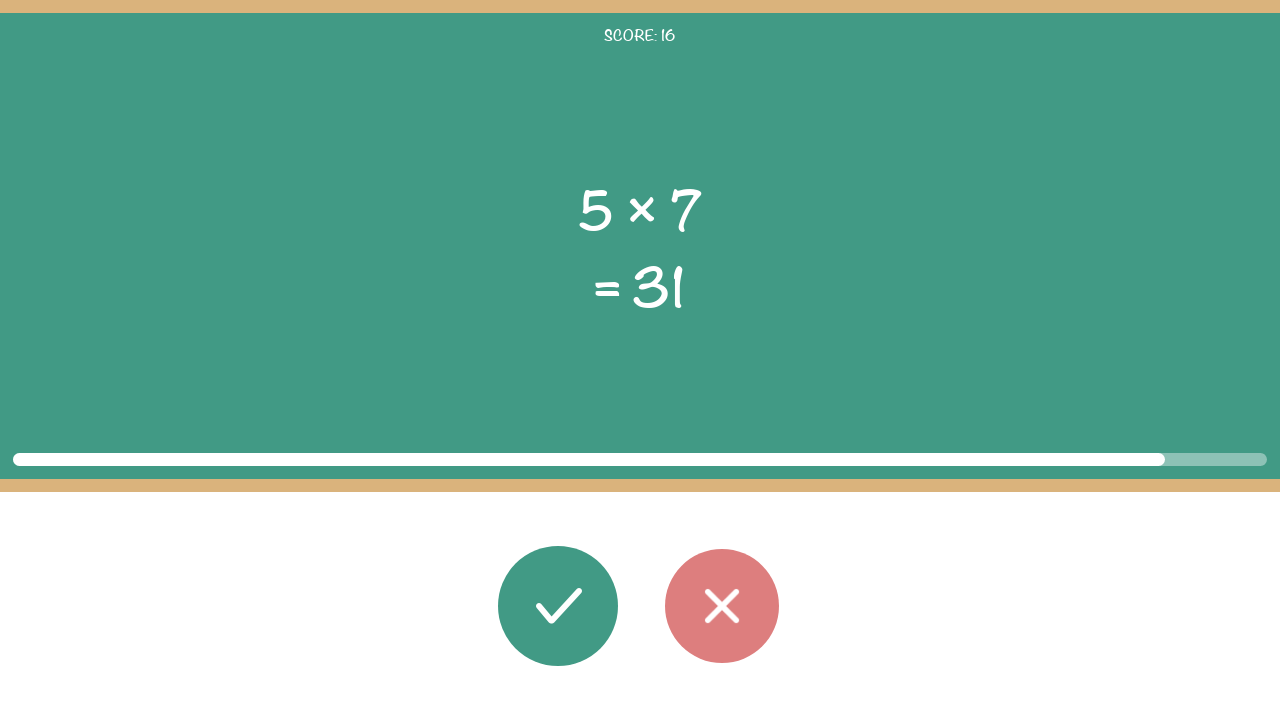

Round 17: Read displayed result: 31
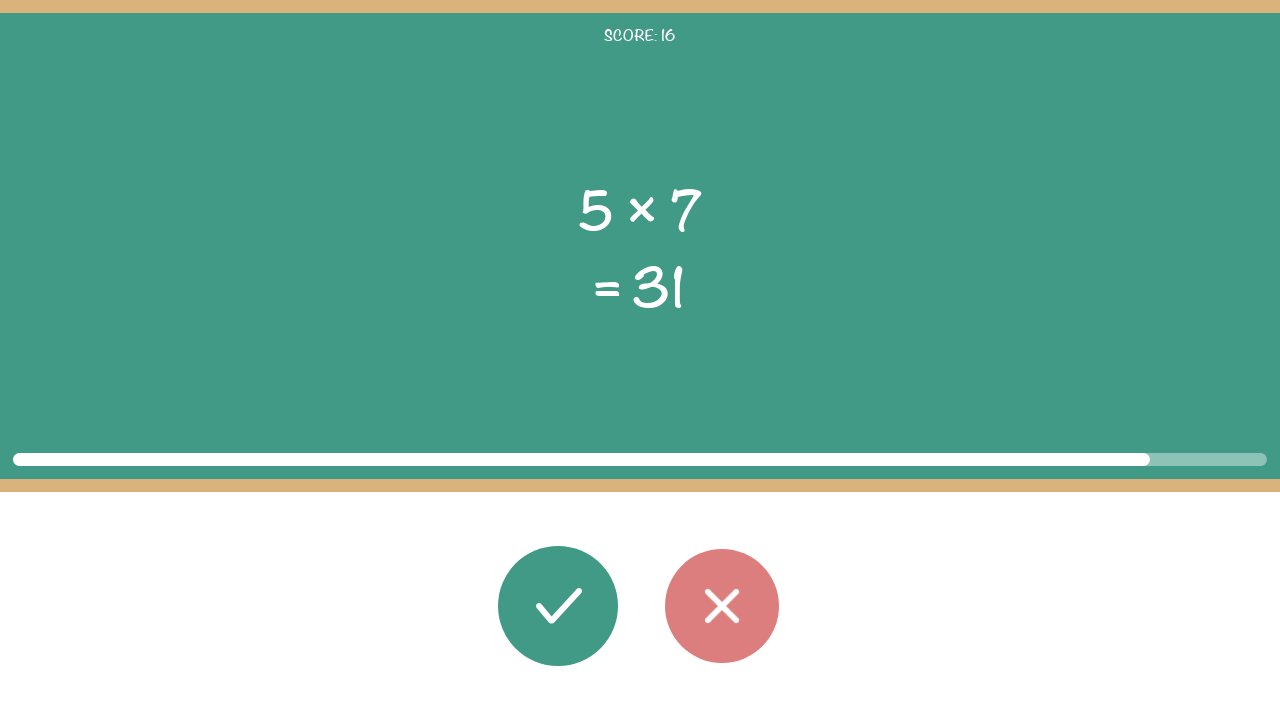

Round 17: Calculated correct result: 35
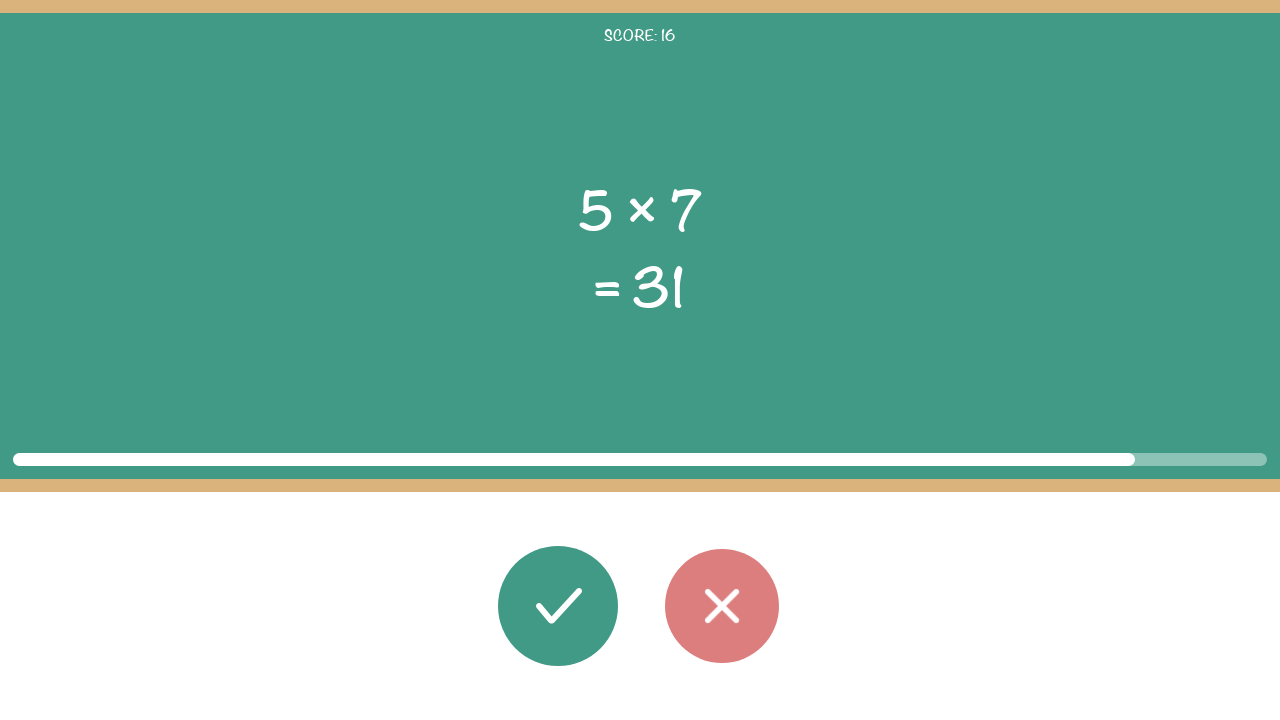

Round 17: Clicked wrong button (expected 35, got 31) at (722, 606) on #button_wrong
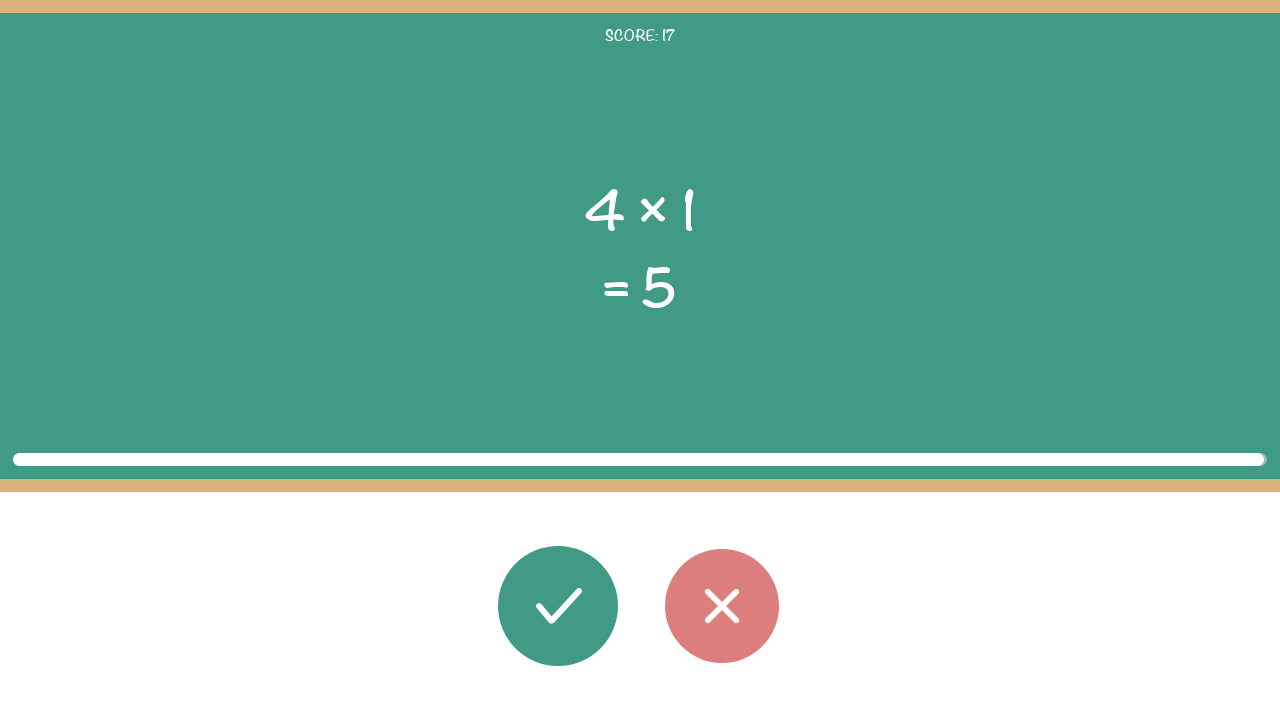

Round 17: Waited 100ms before next round
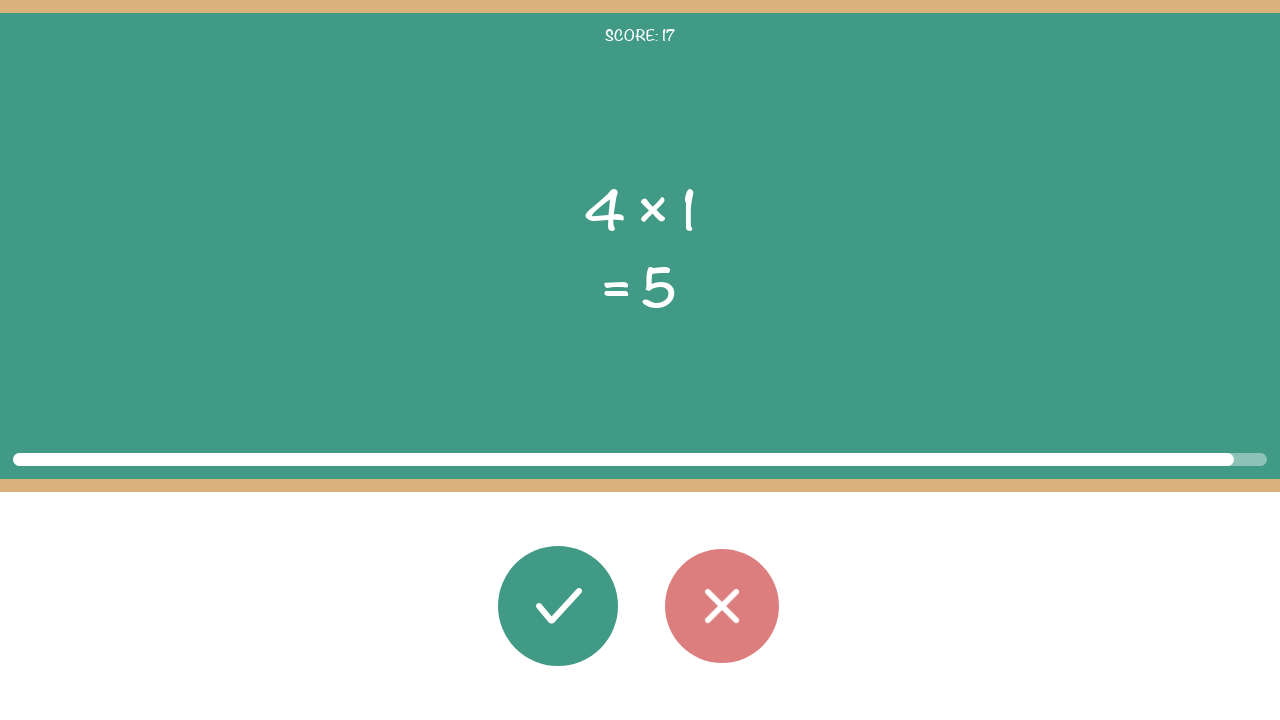

Round 18: Math problem elements loaded
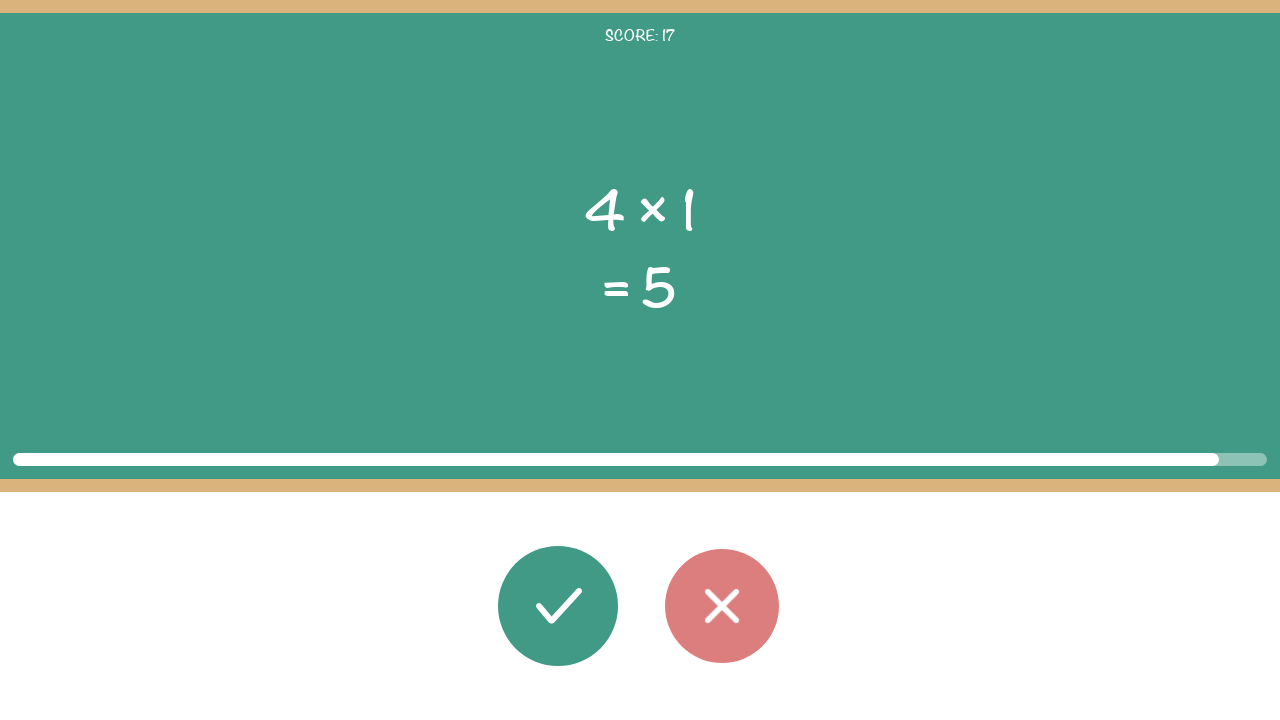

Round 18: Read first operand: 4
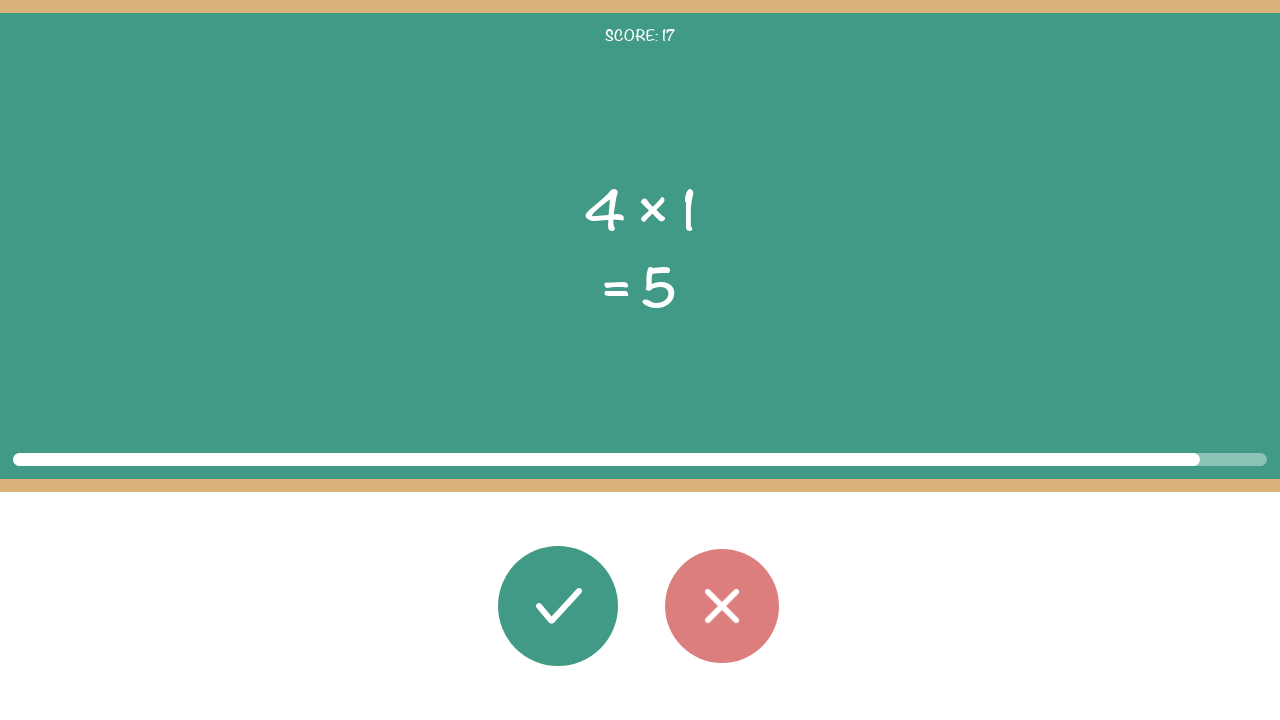

Round 18: Read operator: ×
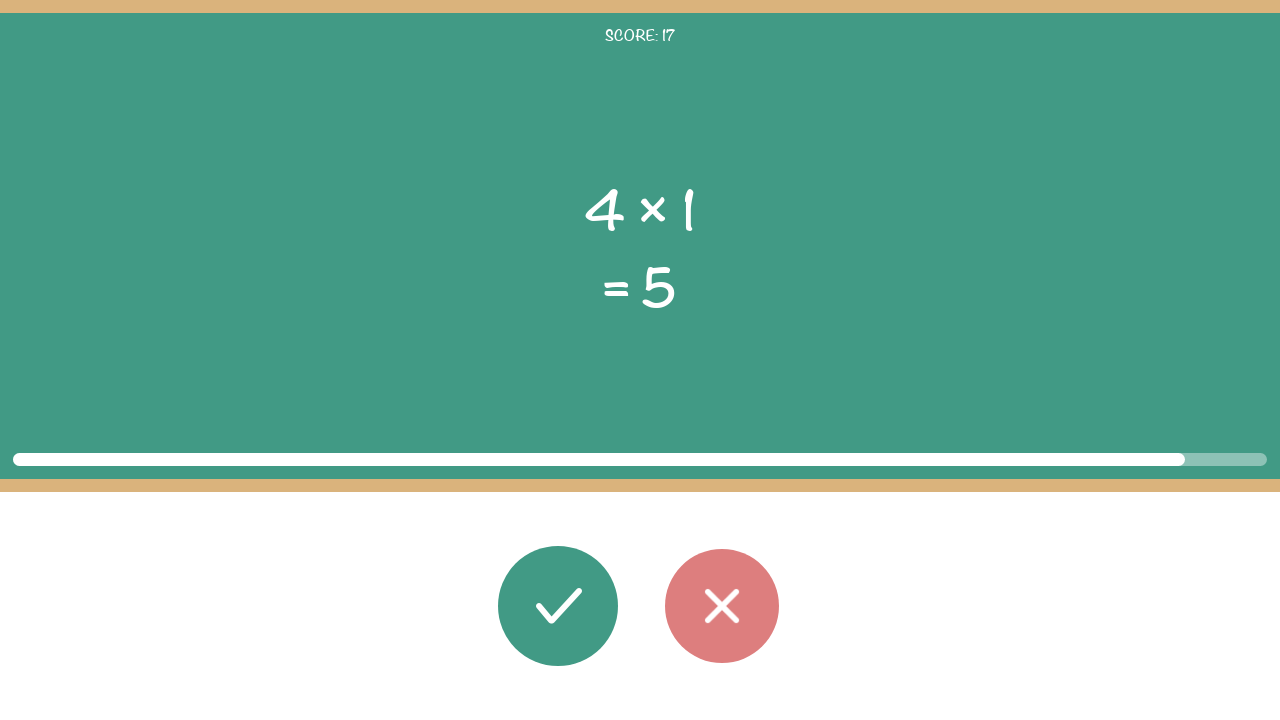

Round 18: Read second operand: 1
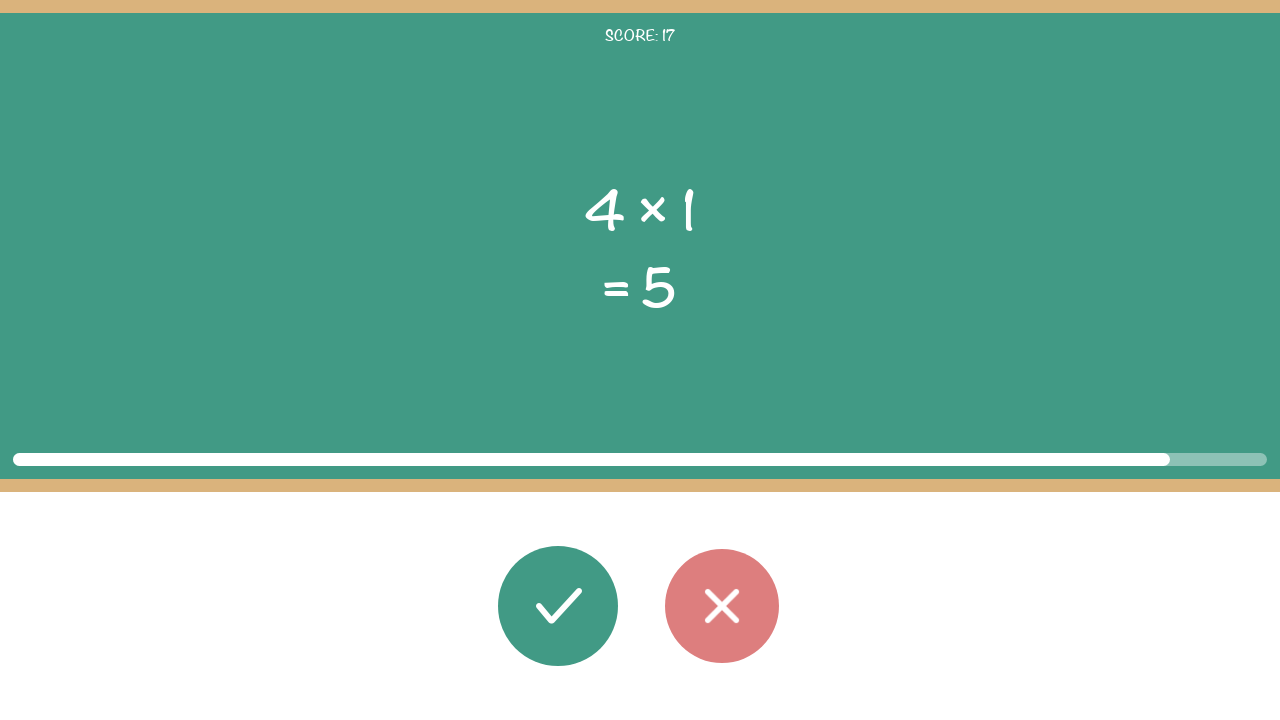

Round 18: Read displayed result: 5
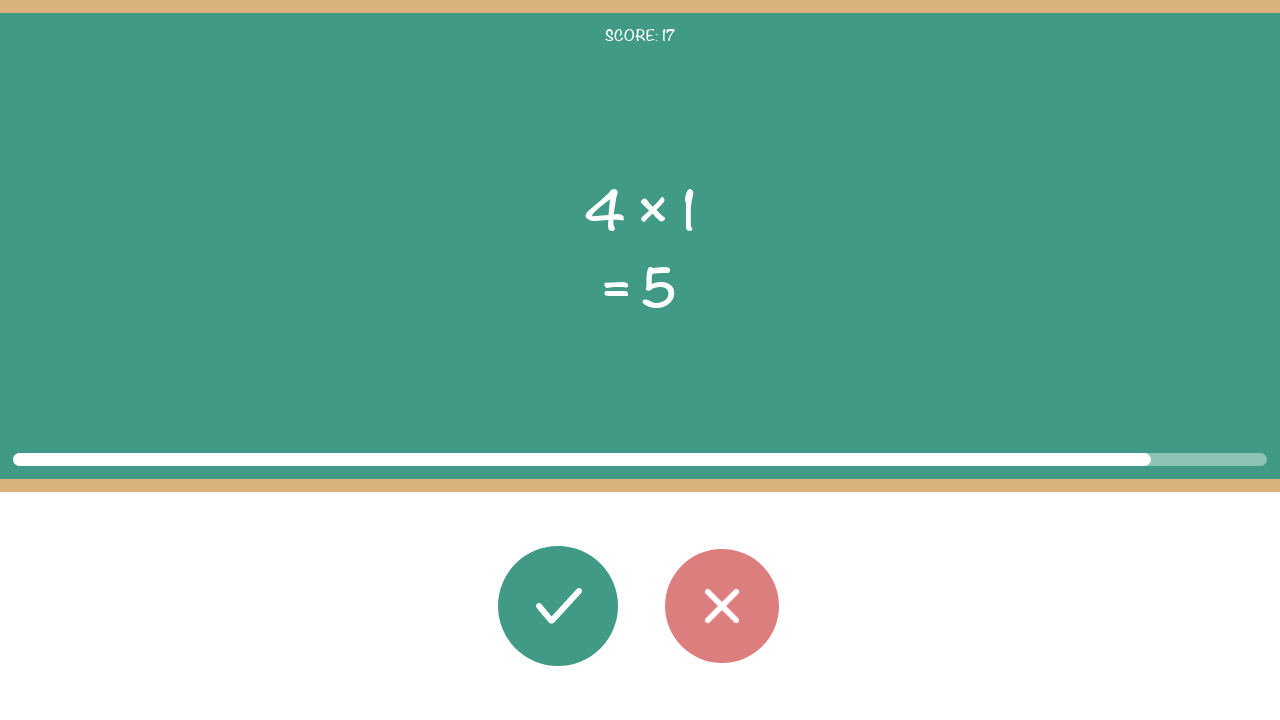

Round 18: Calculated correct result: 4
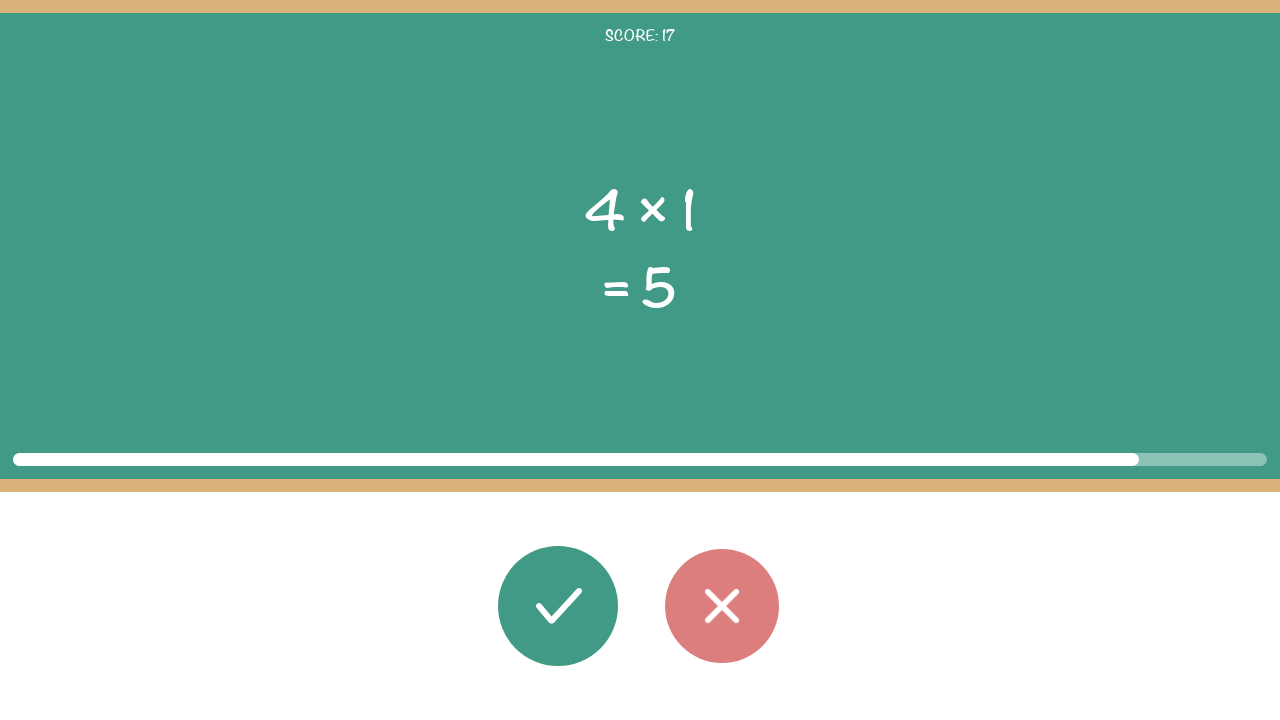

Round 18: Clicked wrong button (expected 4, got 5) at (722, 606) on #button_wrong
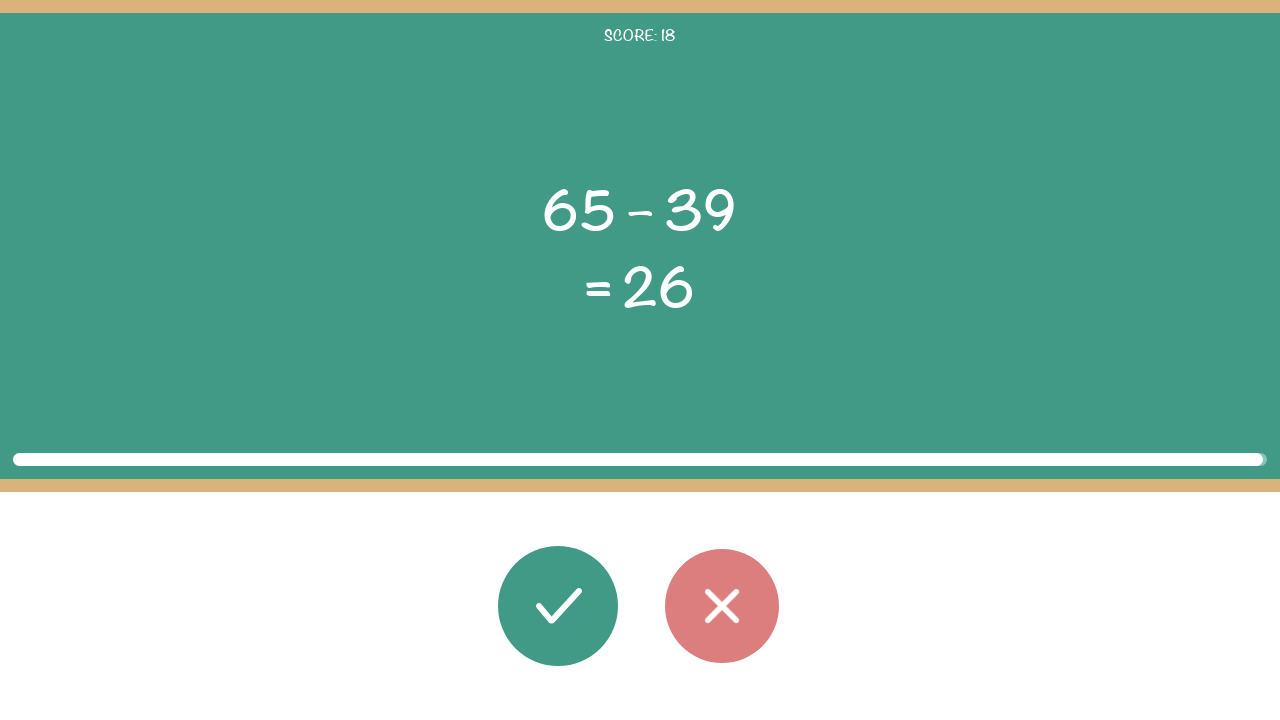

Round 18: Waited 100ms before next round
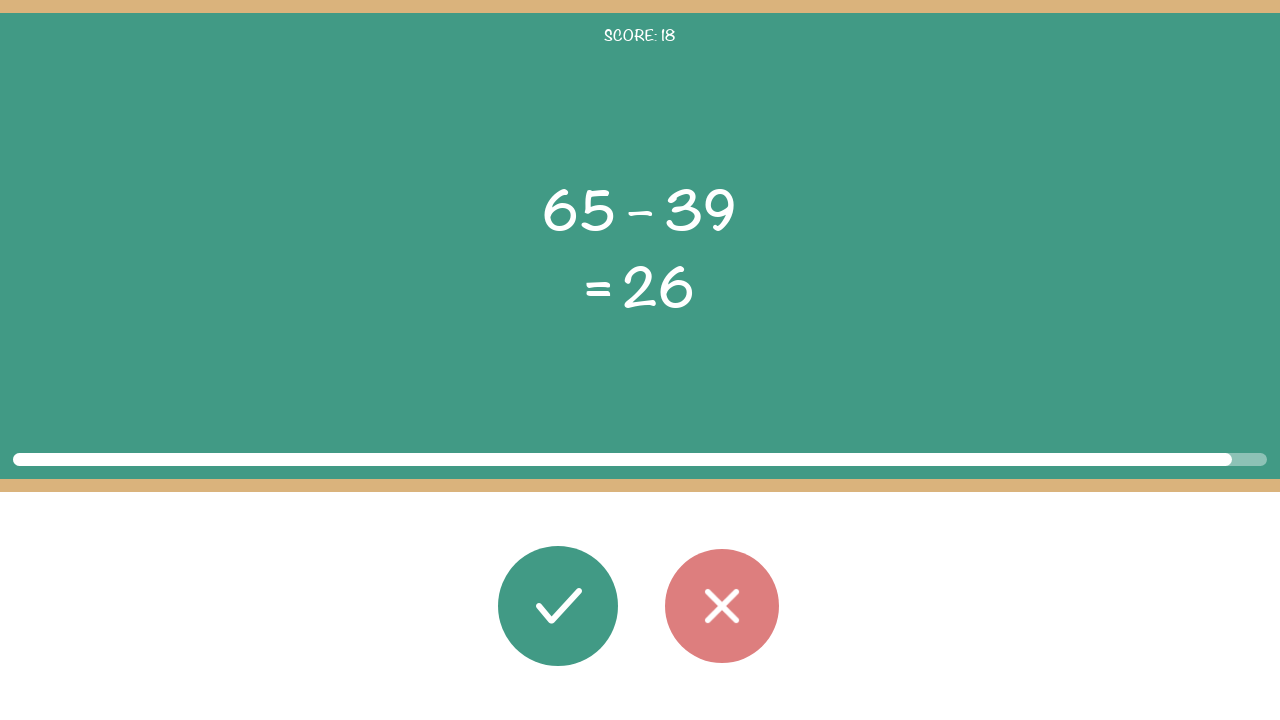

Round 19: Math problem elements loaded
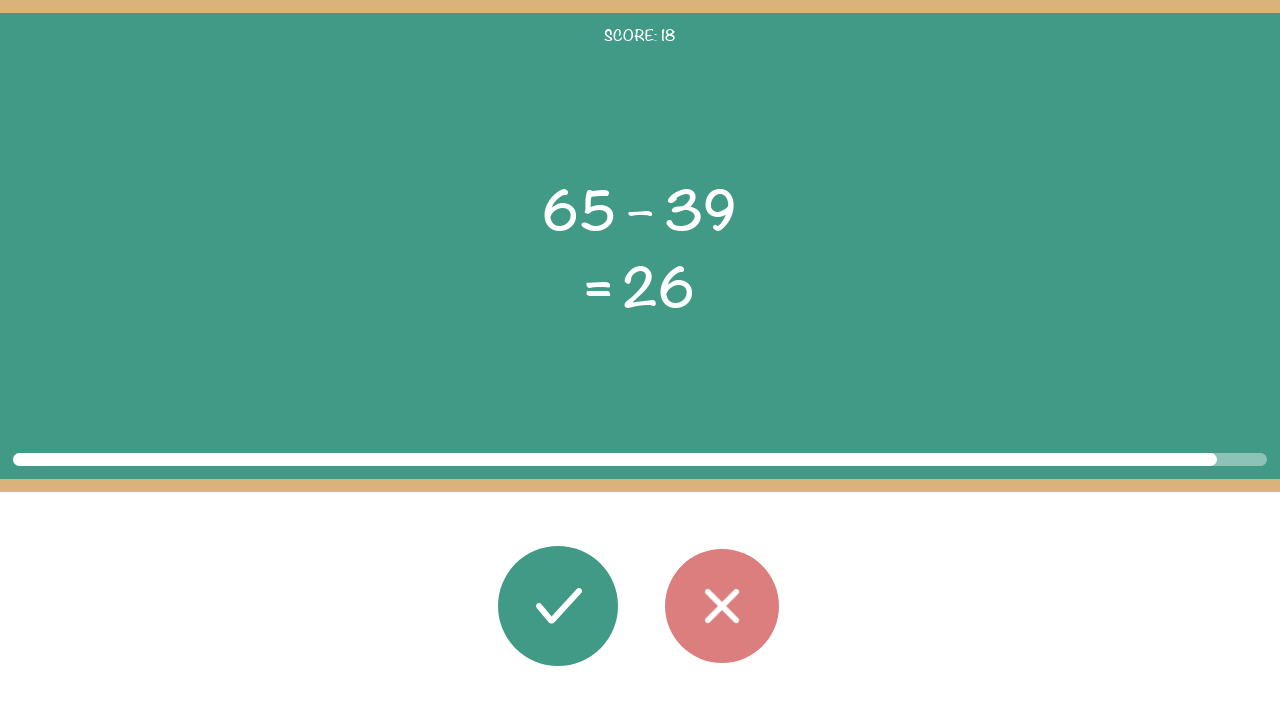

Round 19: Read first operand: 65
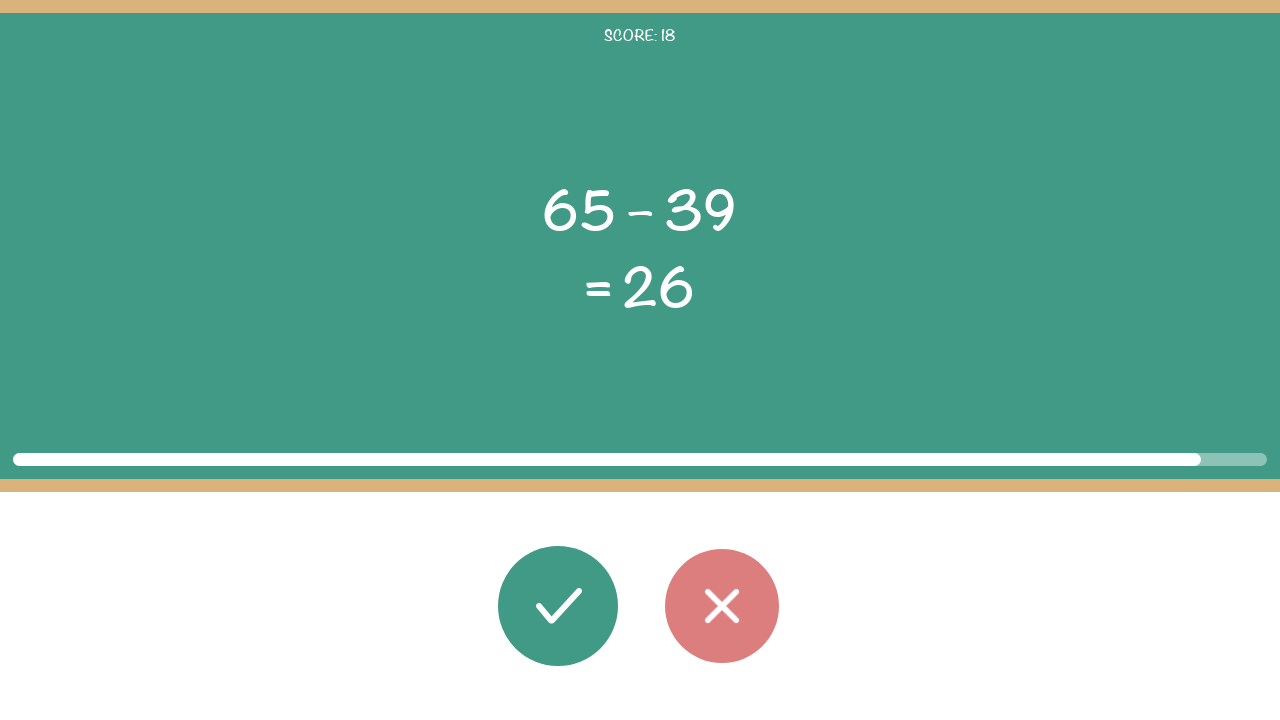

Round 19: Read operator: –
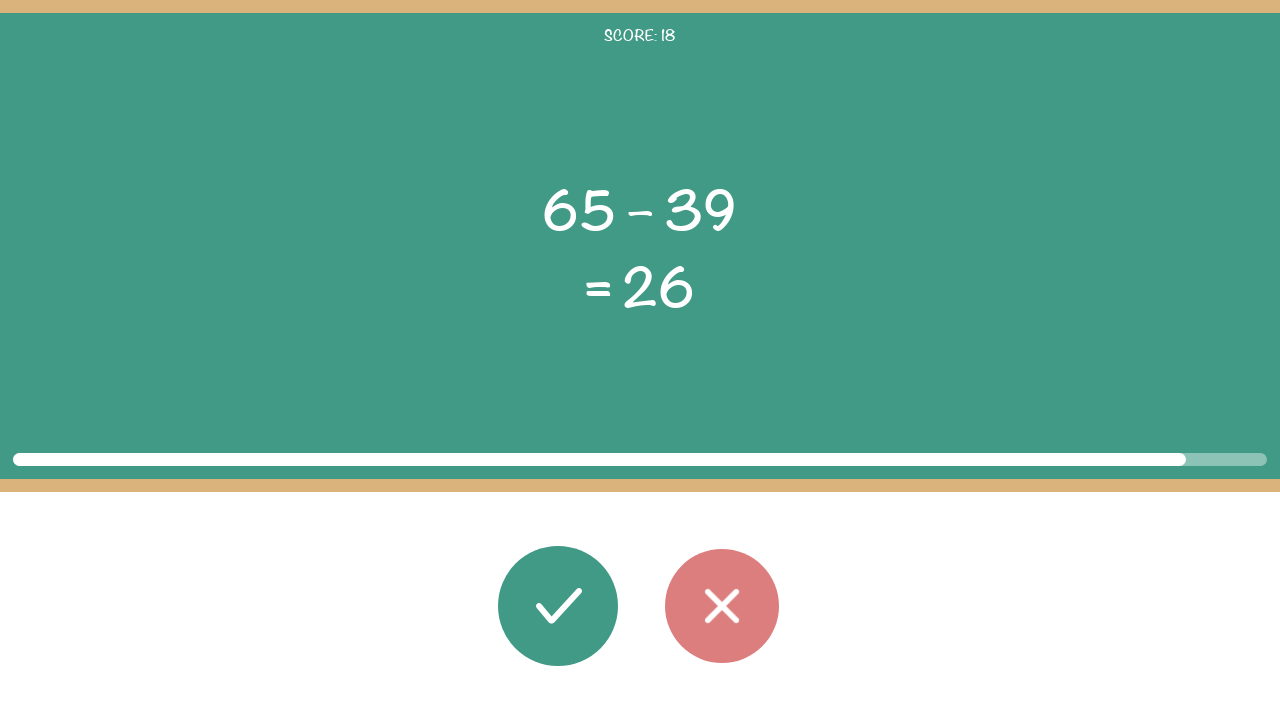

Round 19: Read second operand: 39
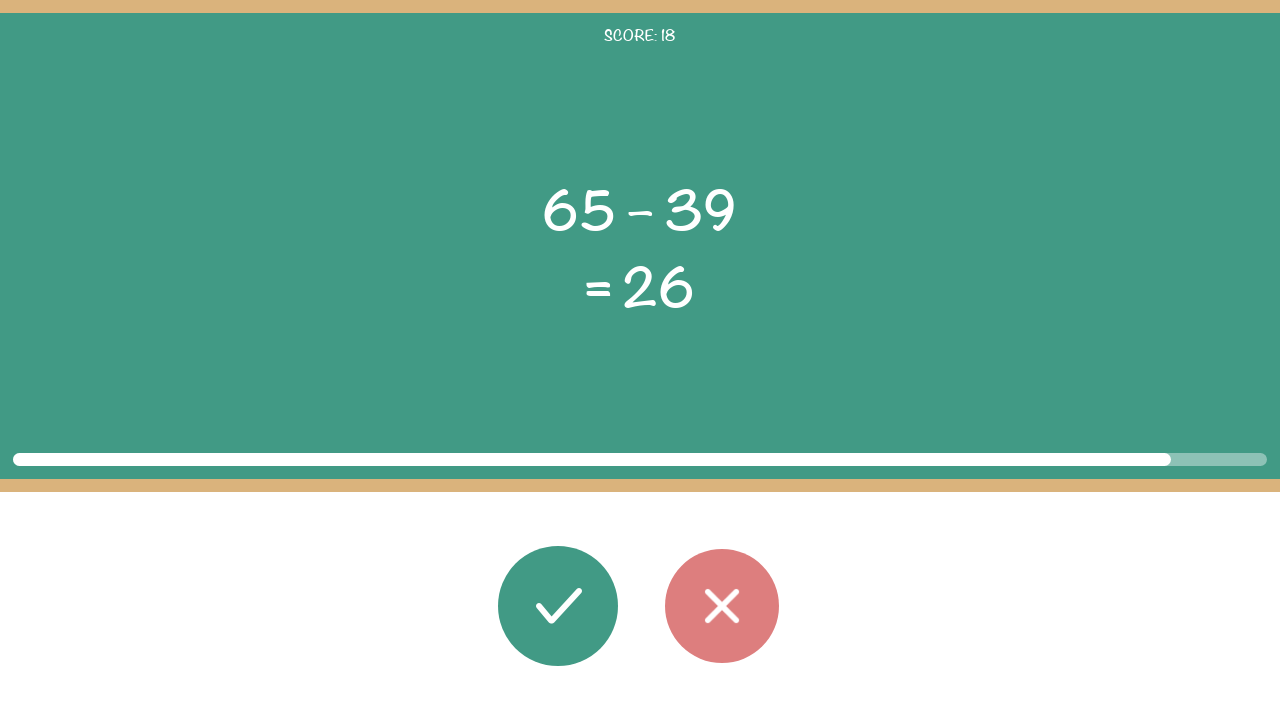

Round 19: Read displayed result: 26
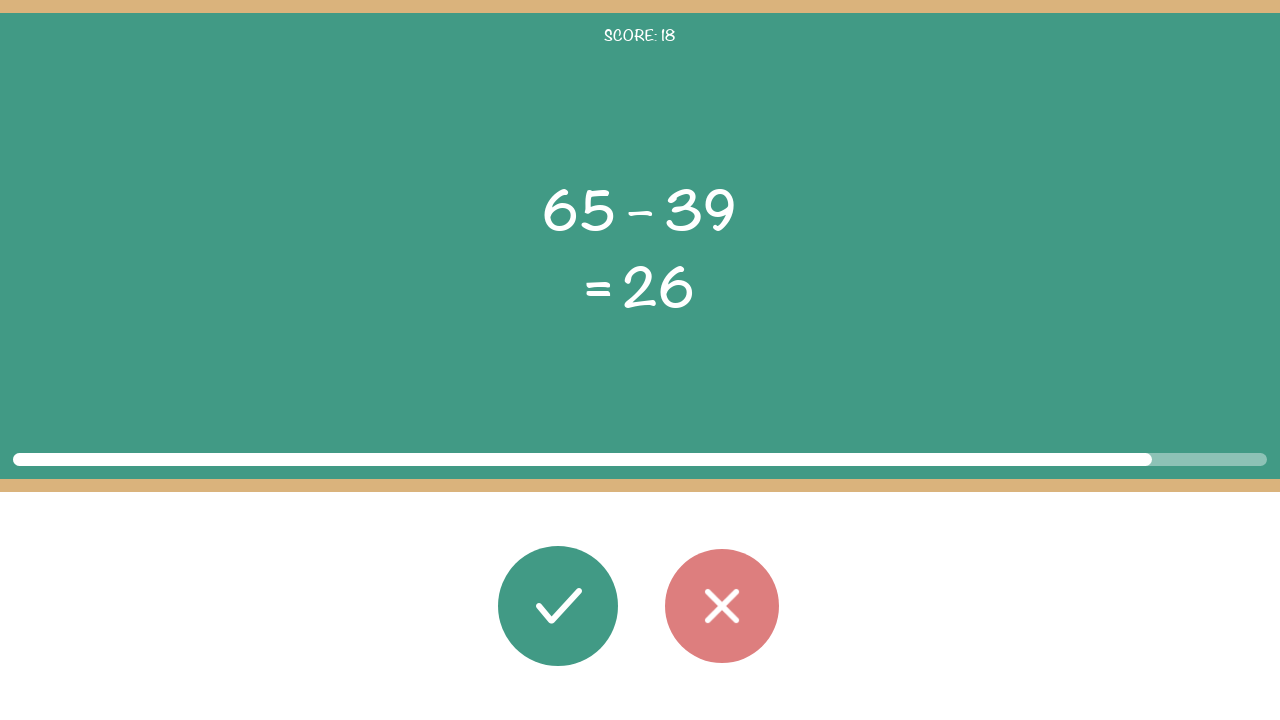

Round 19: Calculated correct result: 26
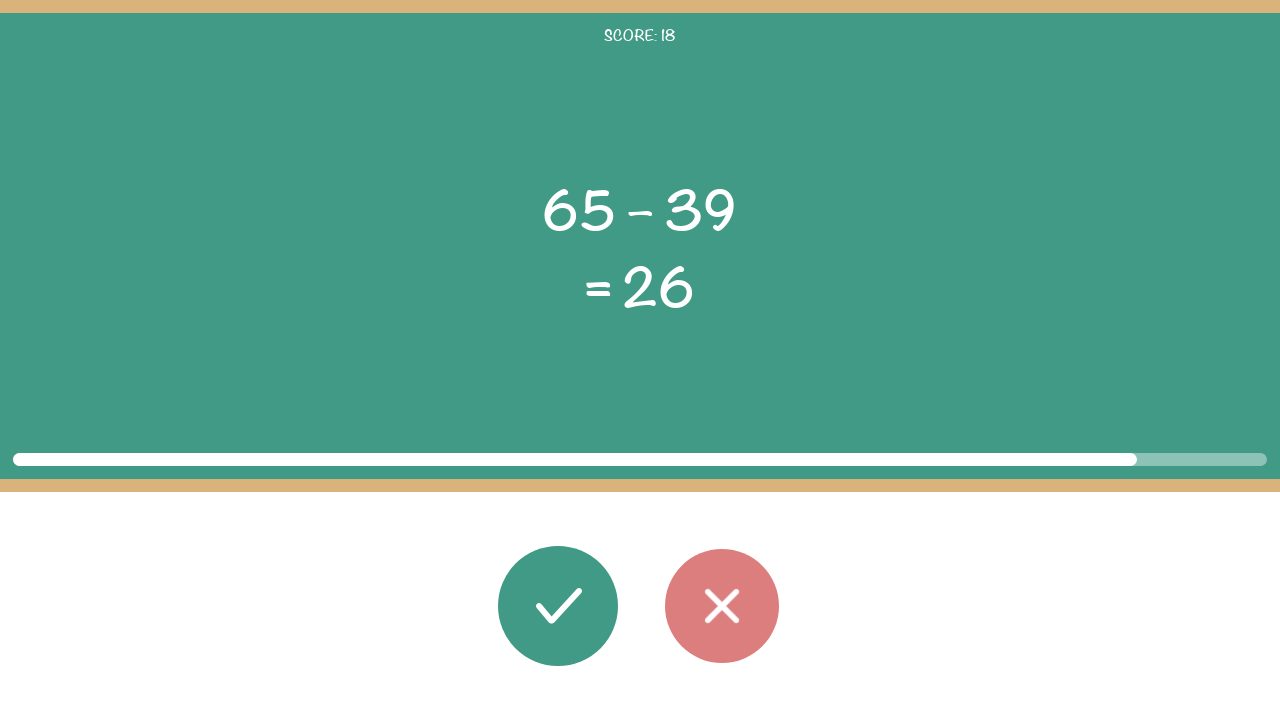

Round 19: Clicked correct button (result matches: 26) at (558, 606) on #button_correct
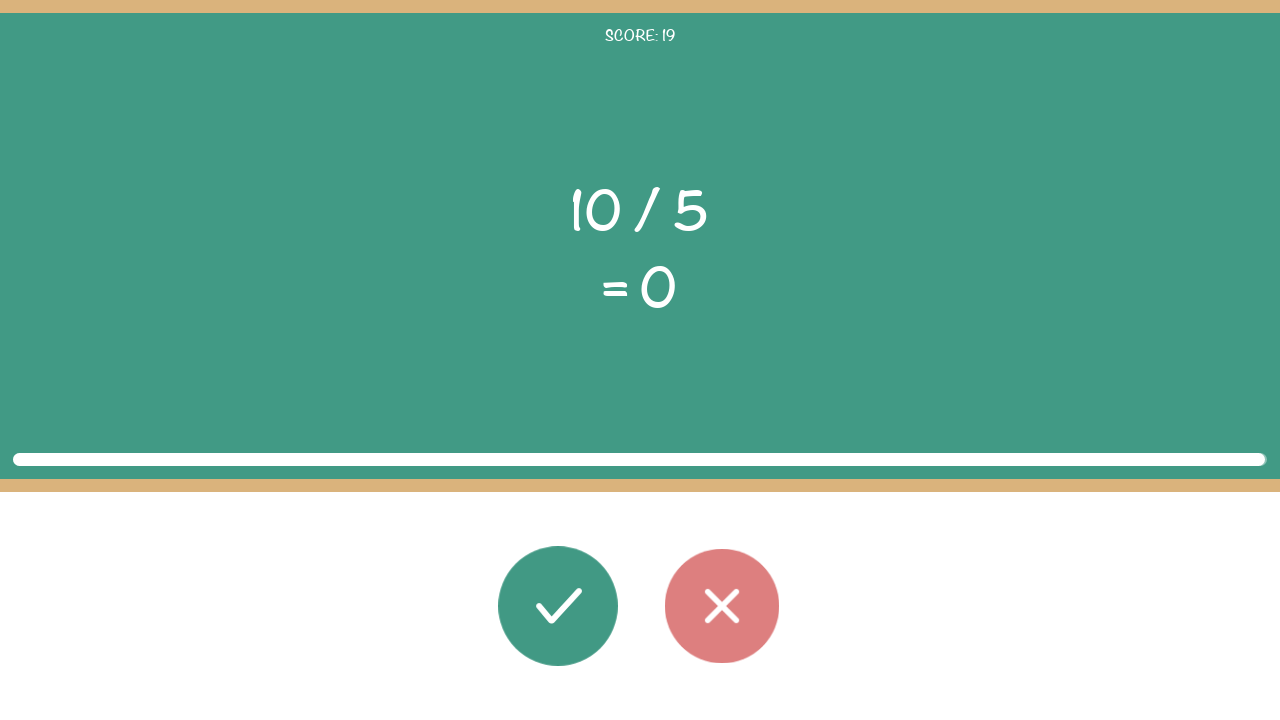

Round 19: Waited 100ms before next round
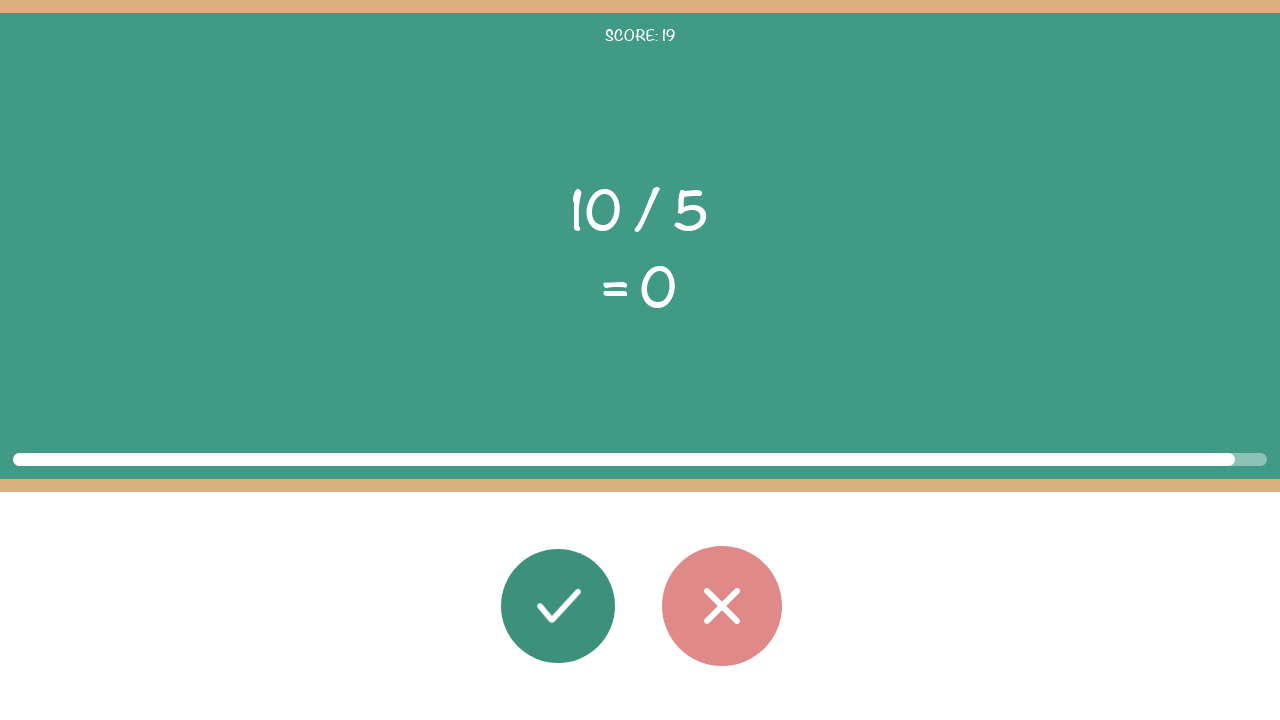

Round 20: Math problem elements loaded
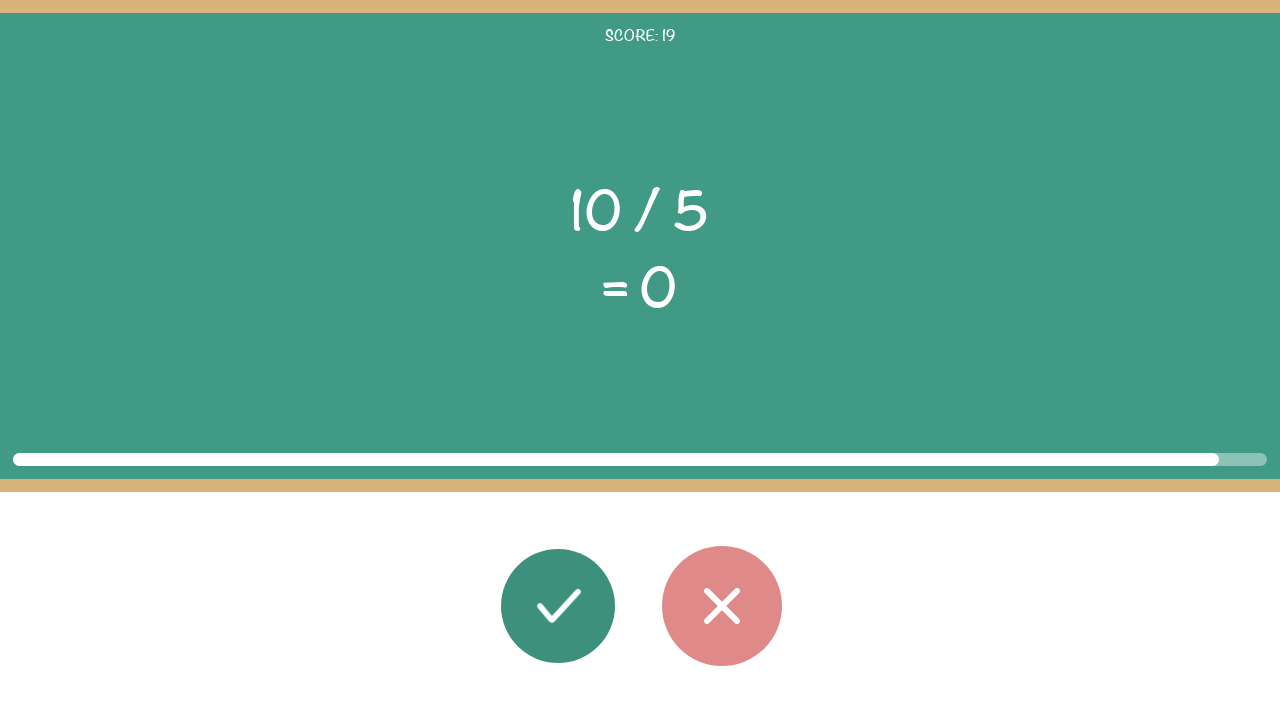

Round 20: Read first operand: 10
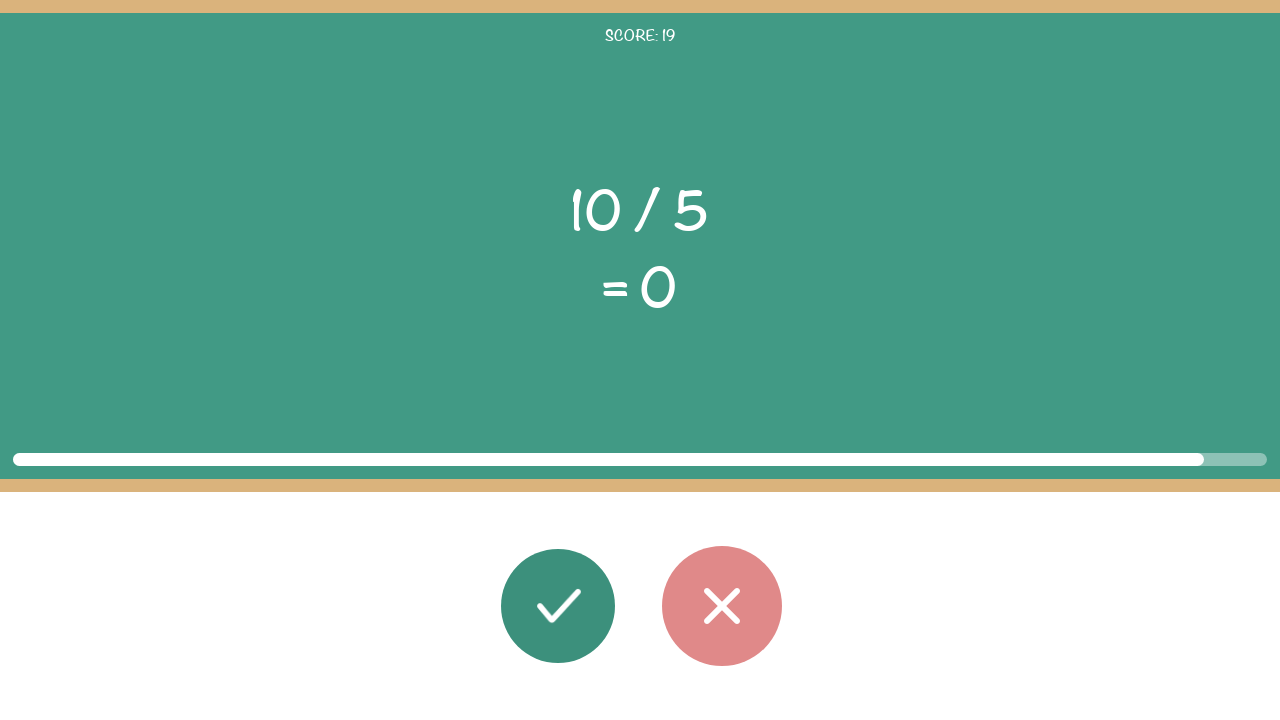

Round 20: Read operator: /
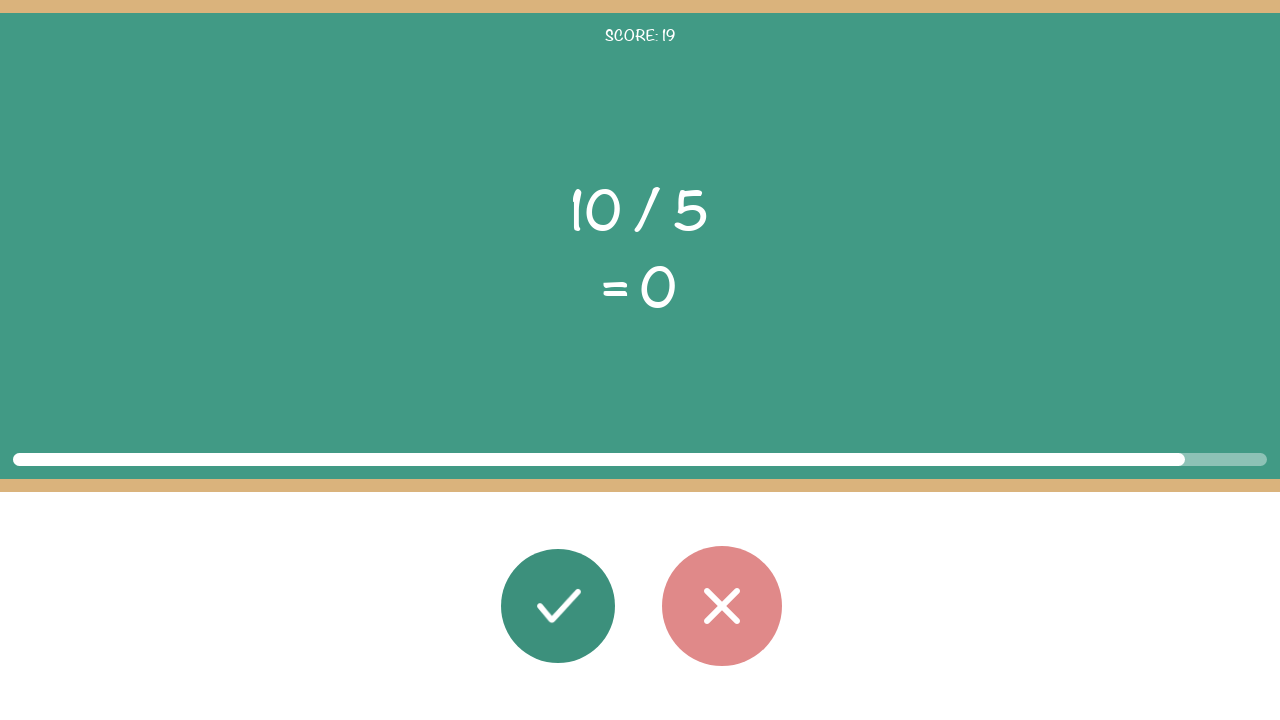

Round 20: Read second operand: 5
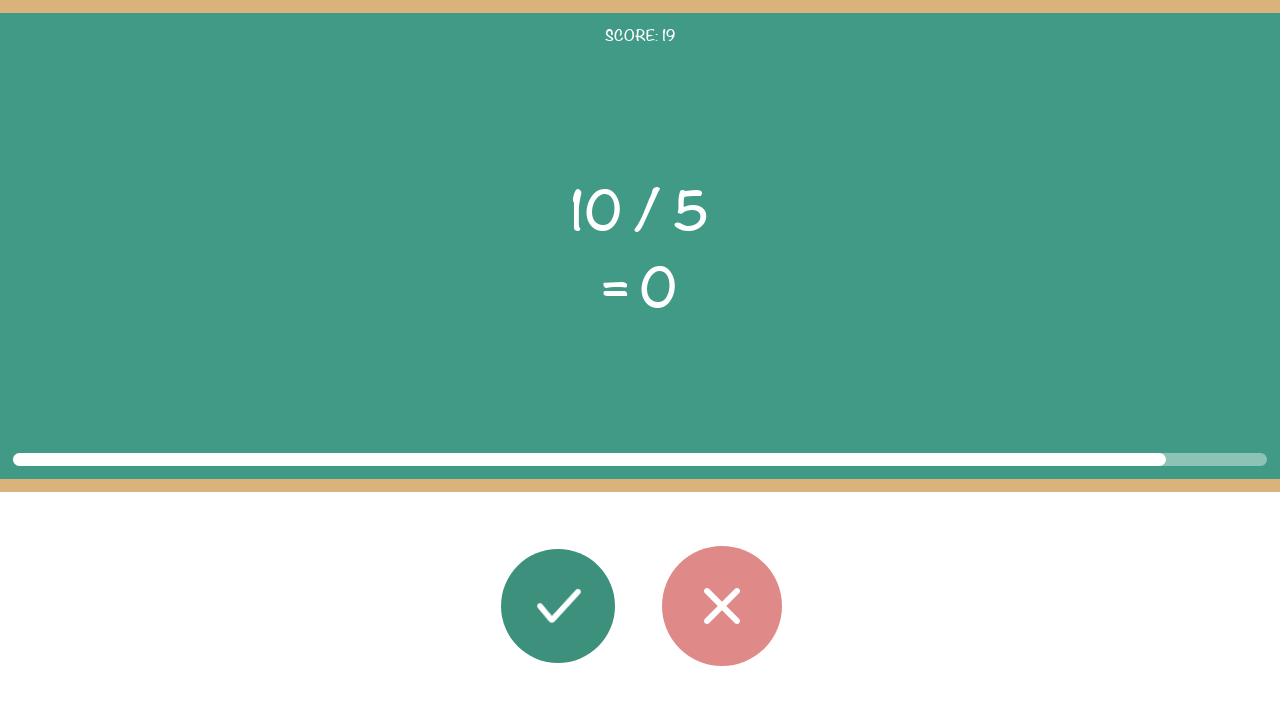

Round 20: Read displayed result: 0
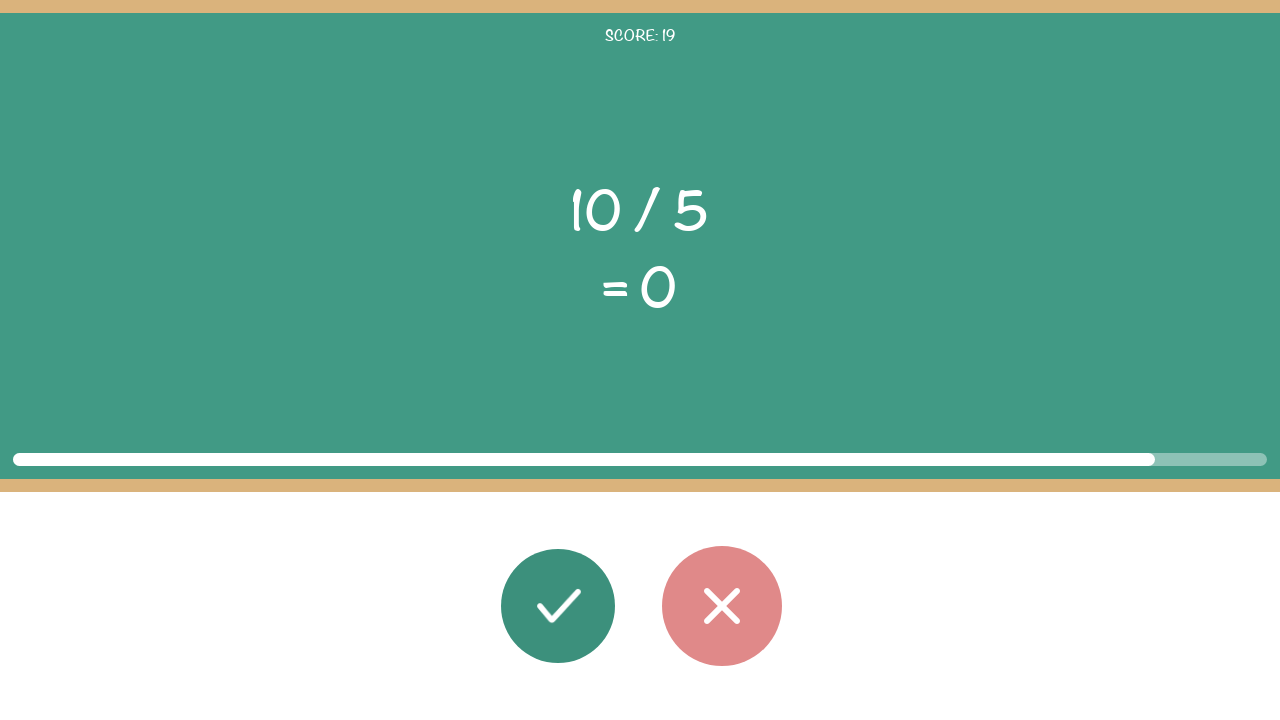

Round 20: Calculated correct result: 2
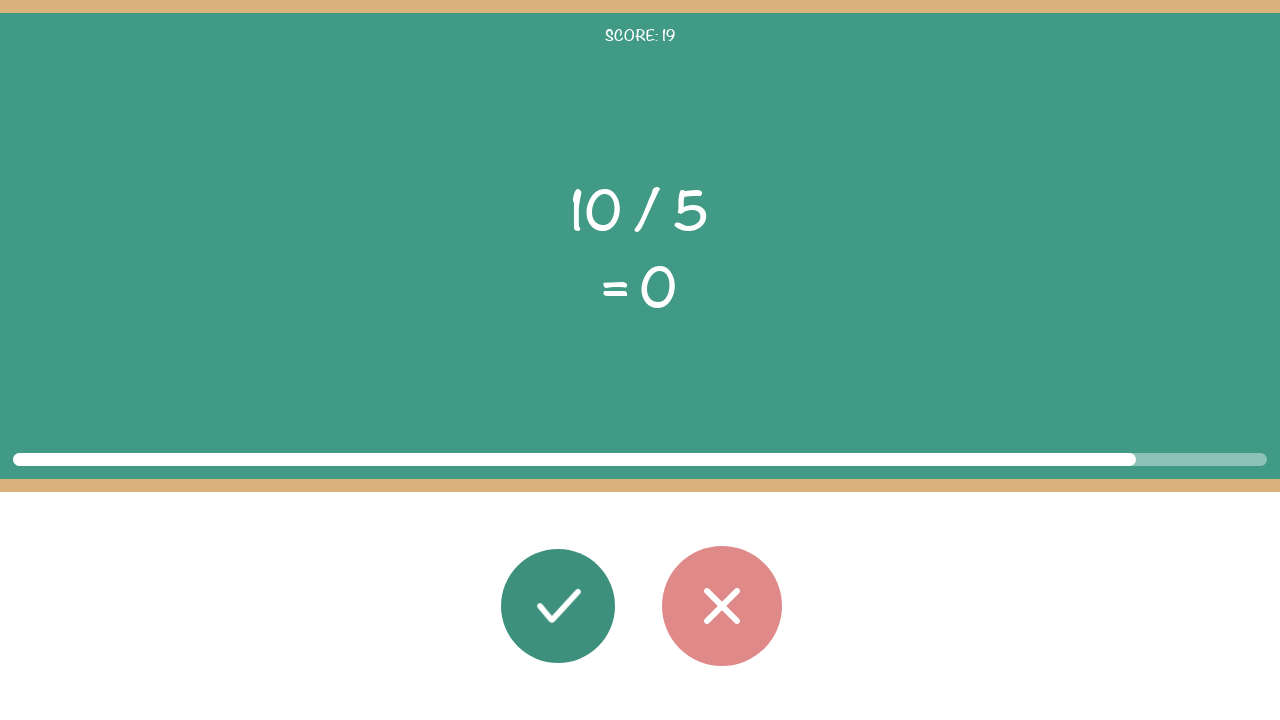

Round 20: Clicked wrong button (expected 2, got 0) at (722, 606) on #button_wrong
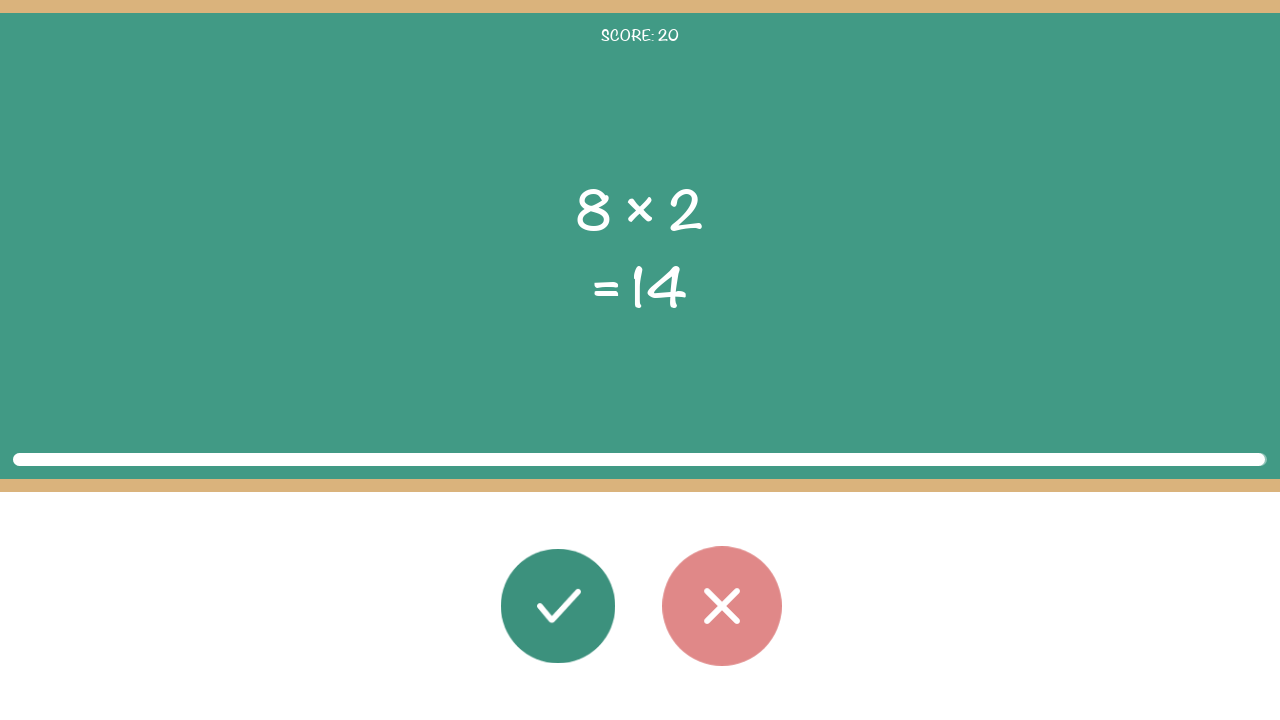

Round 20: Waited 100ms before next round
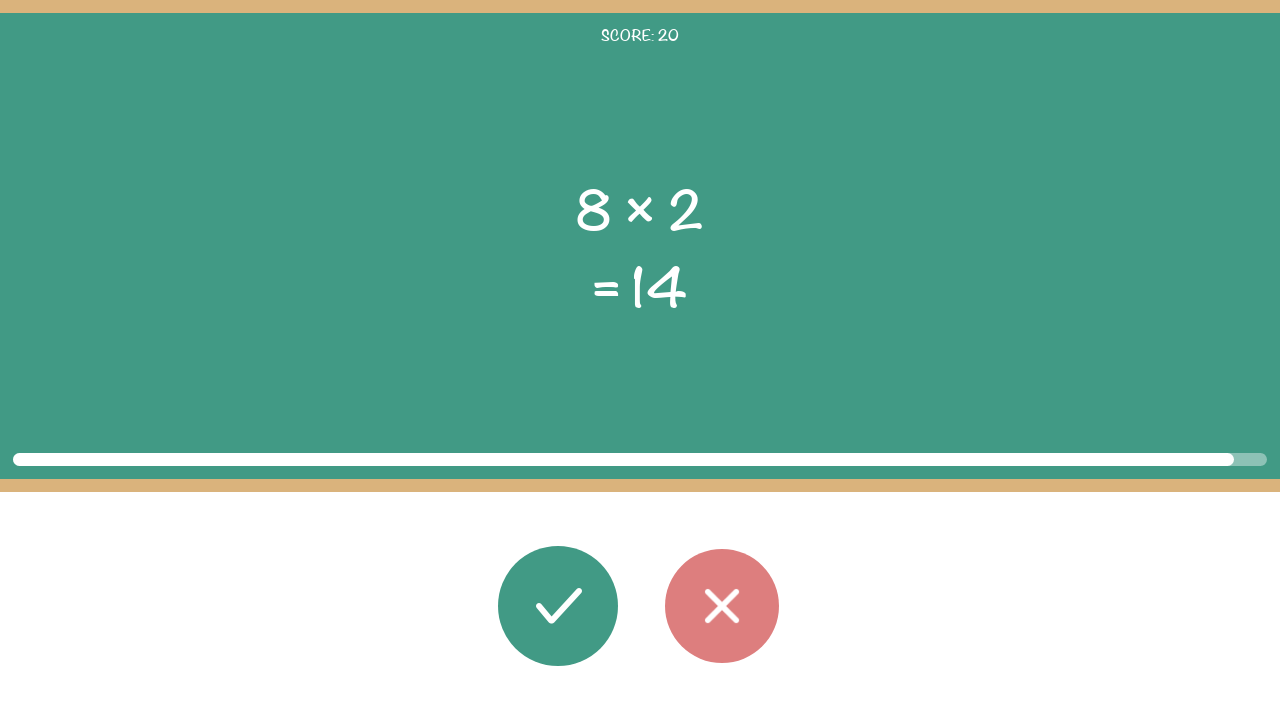

Round 21: Math problem elements loaded
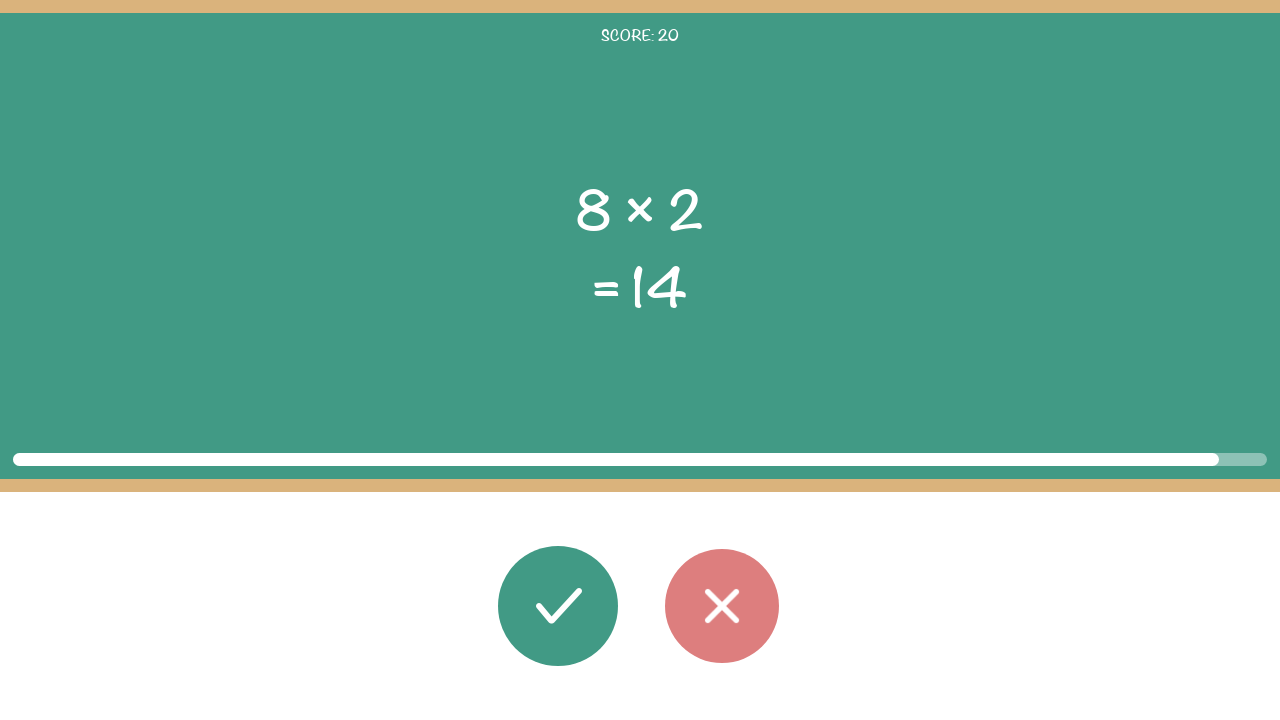

Round 21: Read first operand: 8
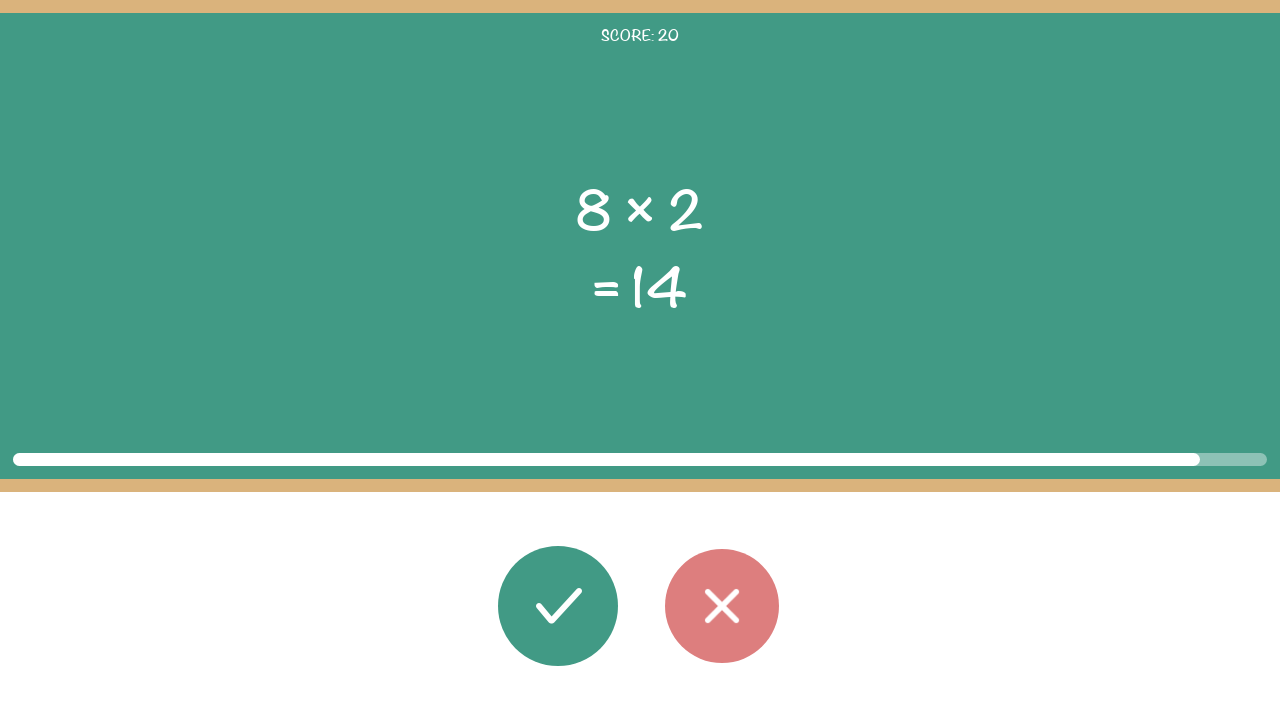

Round 21: Read operator: ×
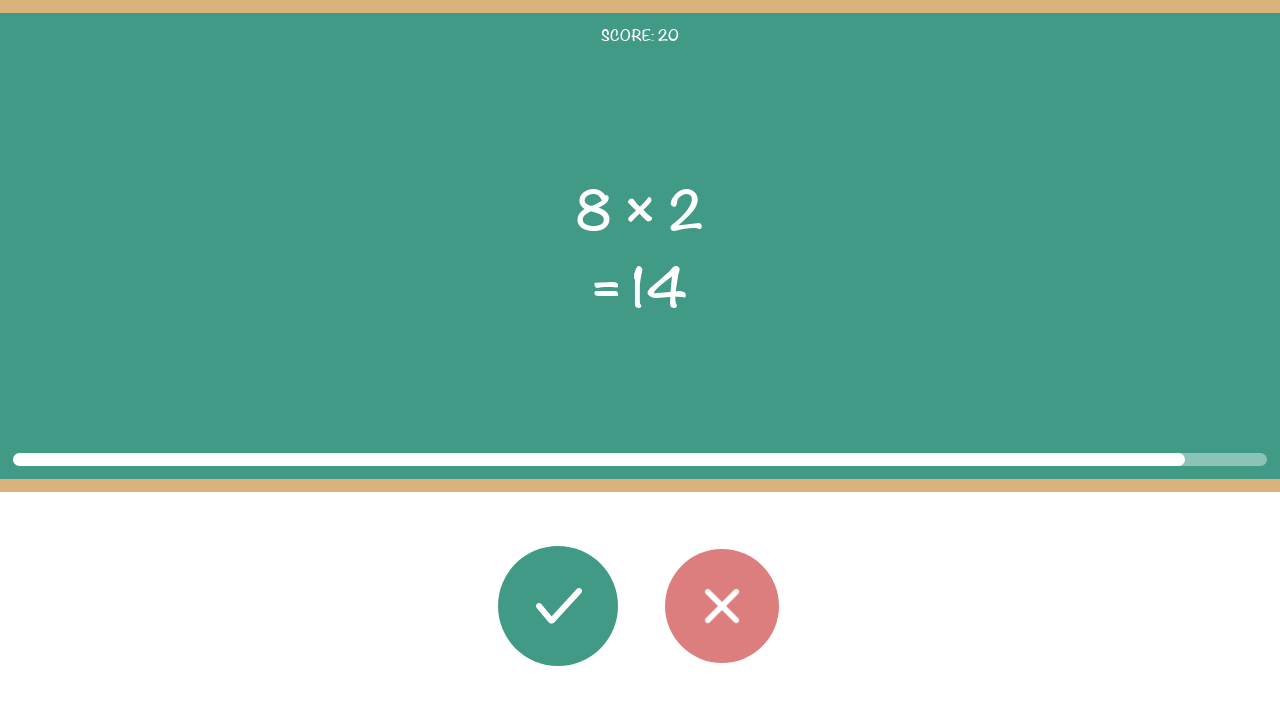

Round 21: Read second operand: 2
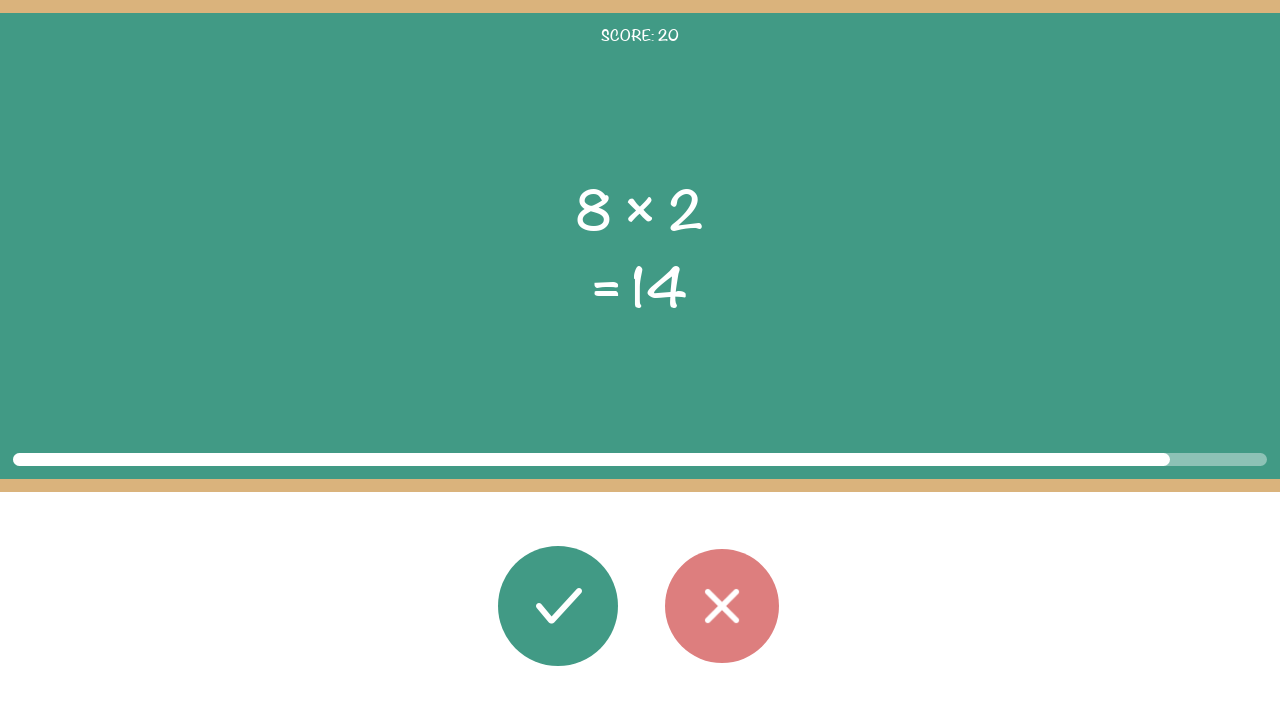

Round 21: Read displayed result: 14
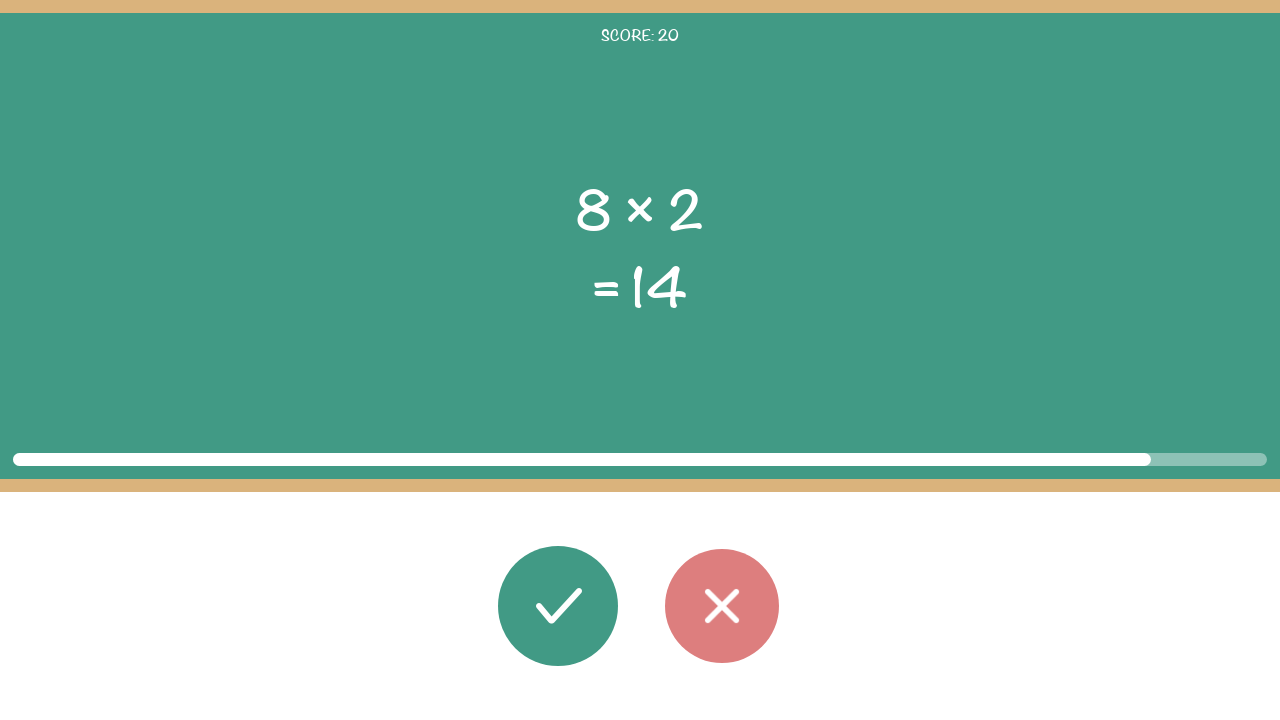

Round 21: Calculated correct result: 16
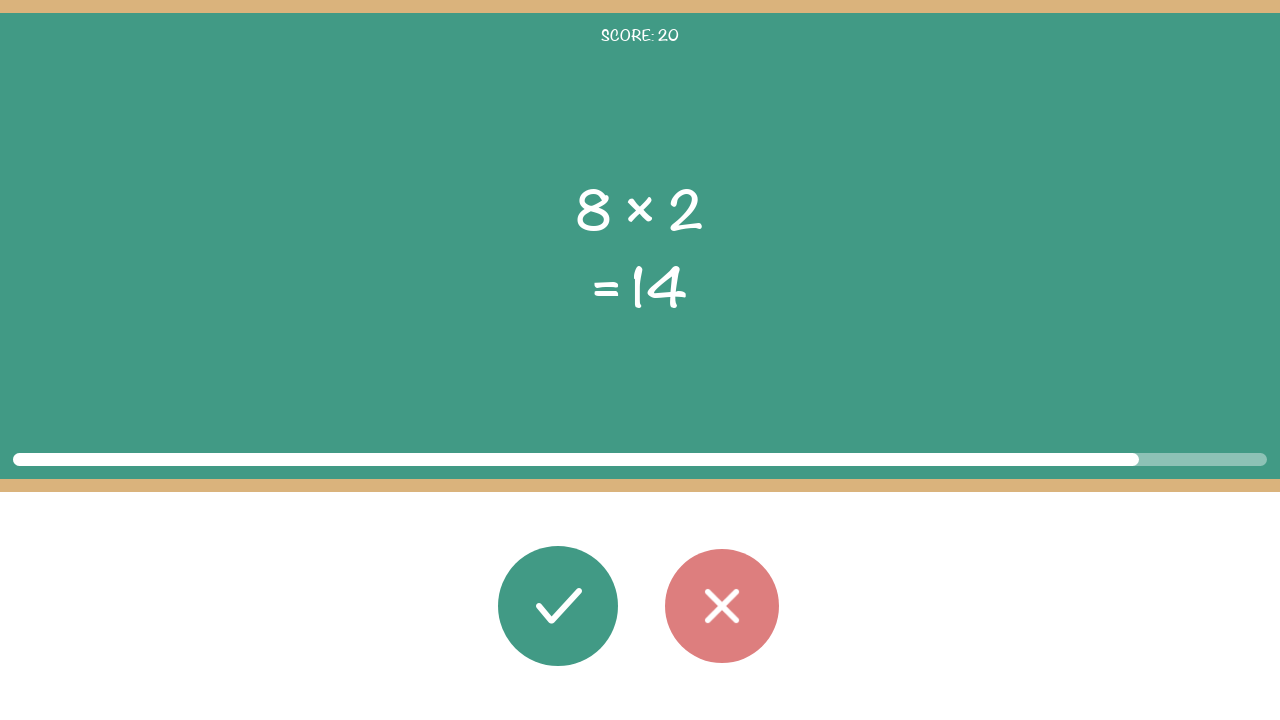

Round 21: Clicked wrong button (expected 16, got 14) at (722, 606) on #button_wrong
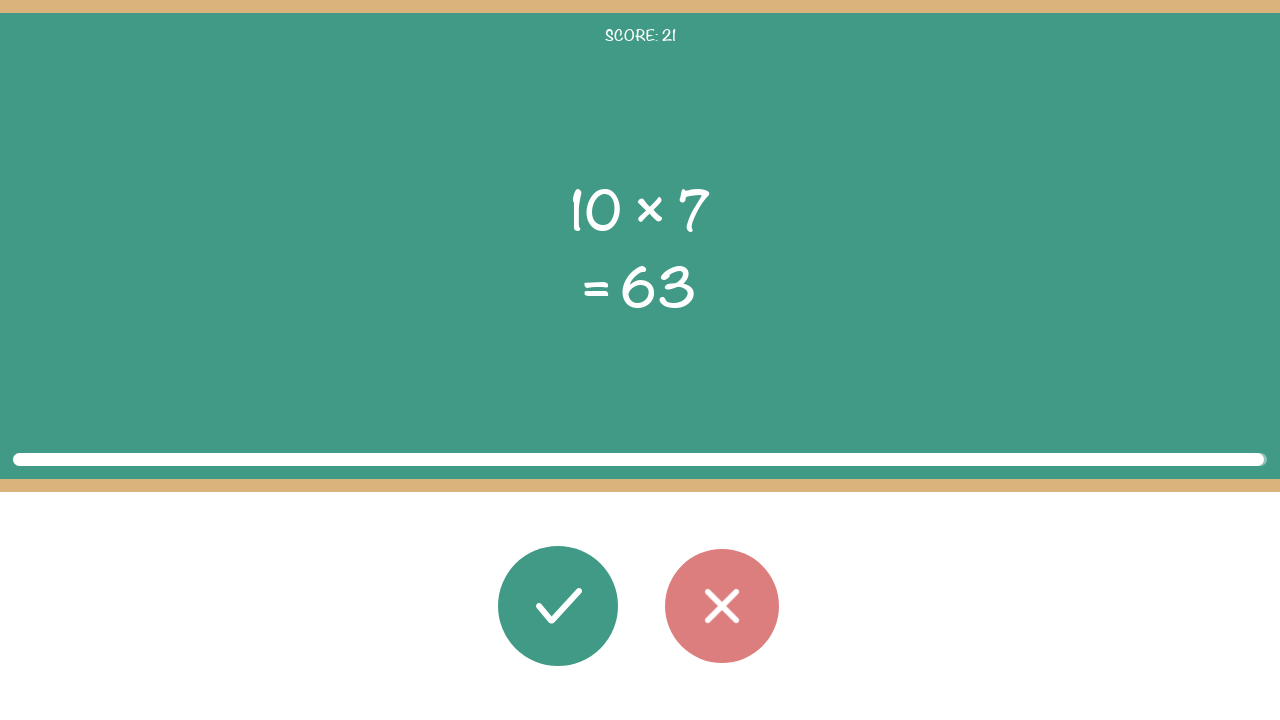

Round 21: Waited 100ms before next round
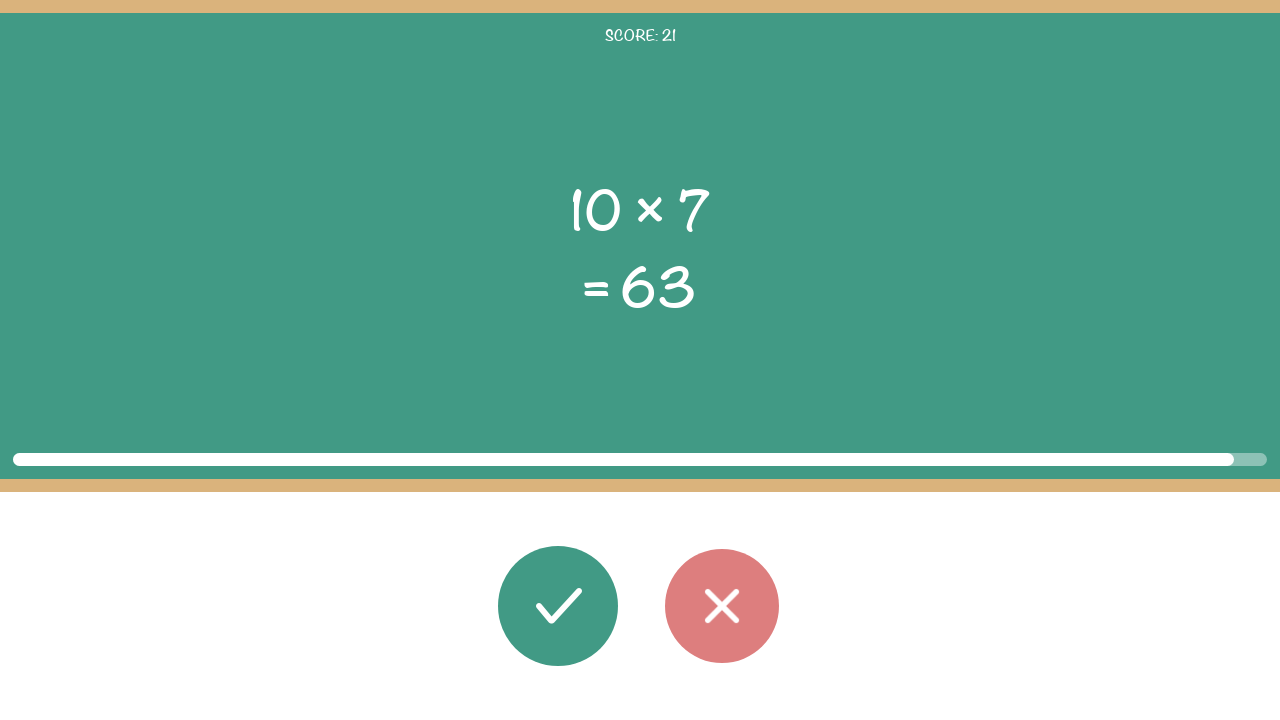

Round 22: Math problem elements loaded
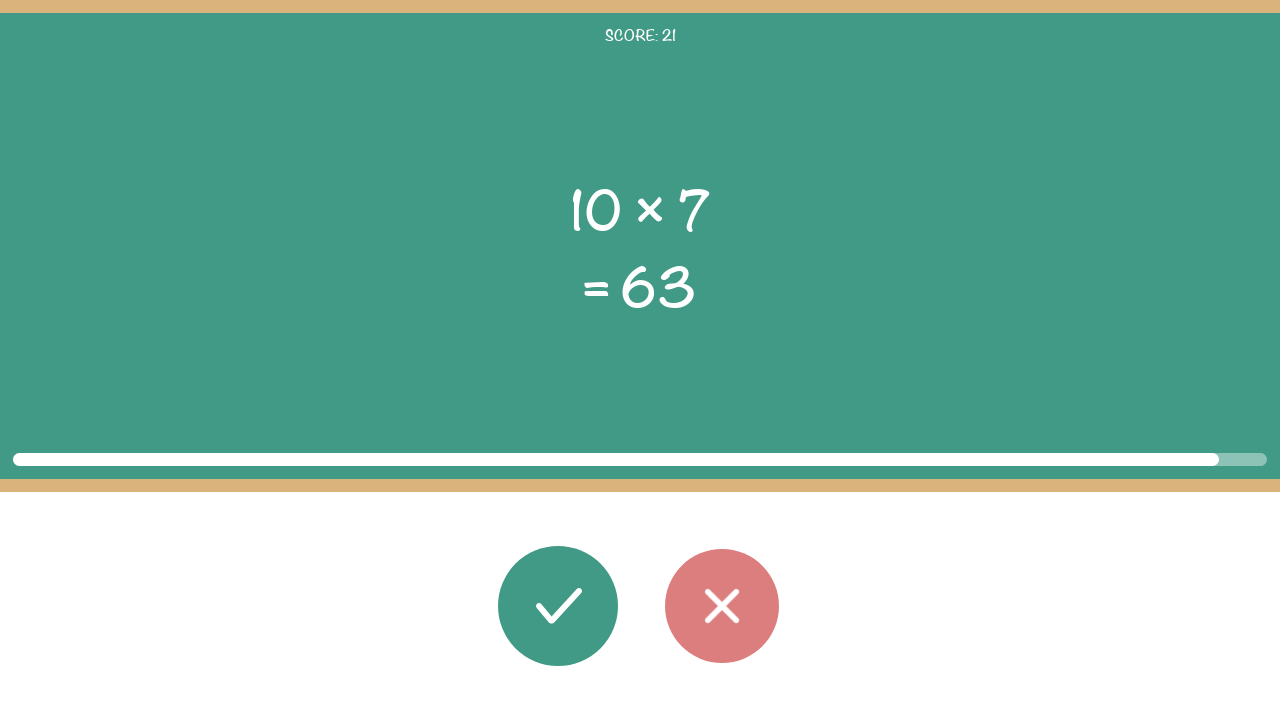

Round 22: Read first operand: 10
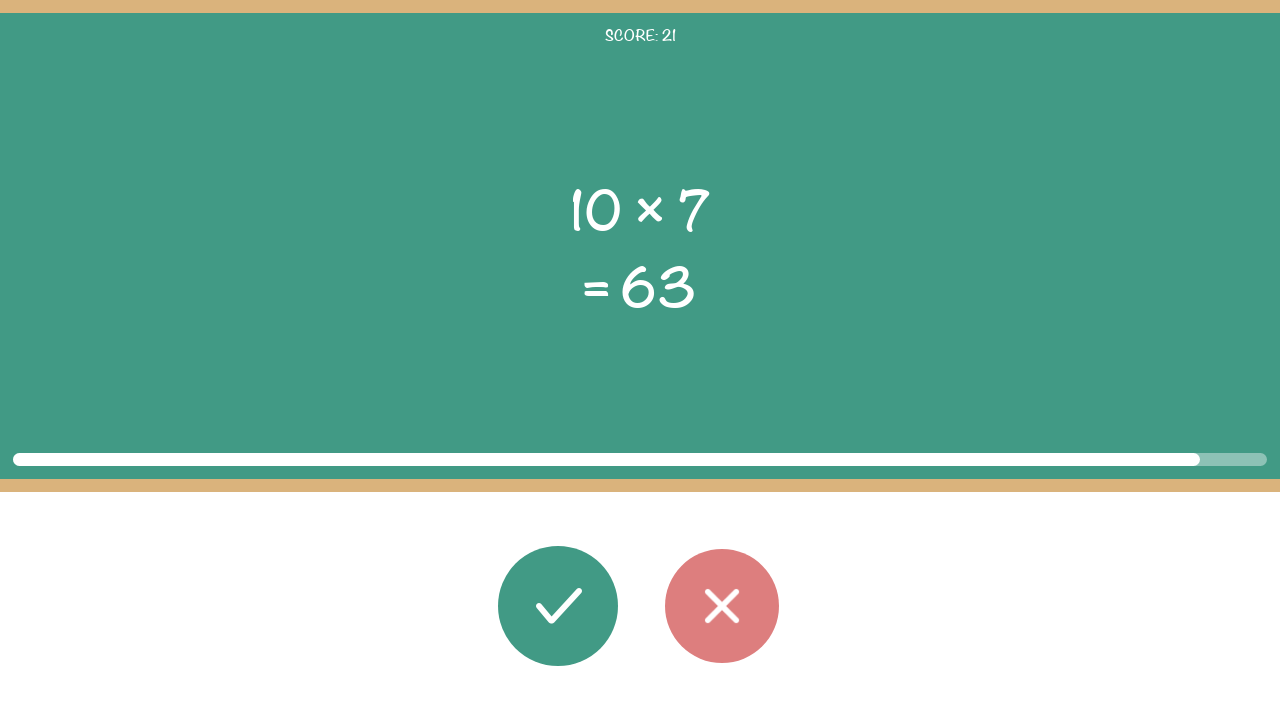

Round 22: Read operator: ×
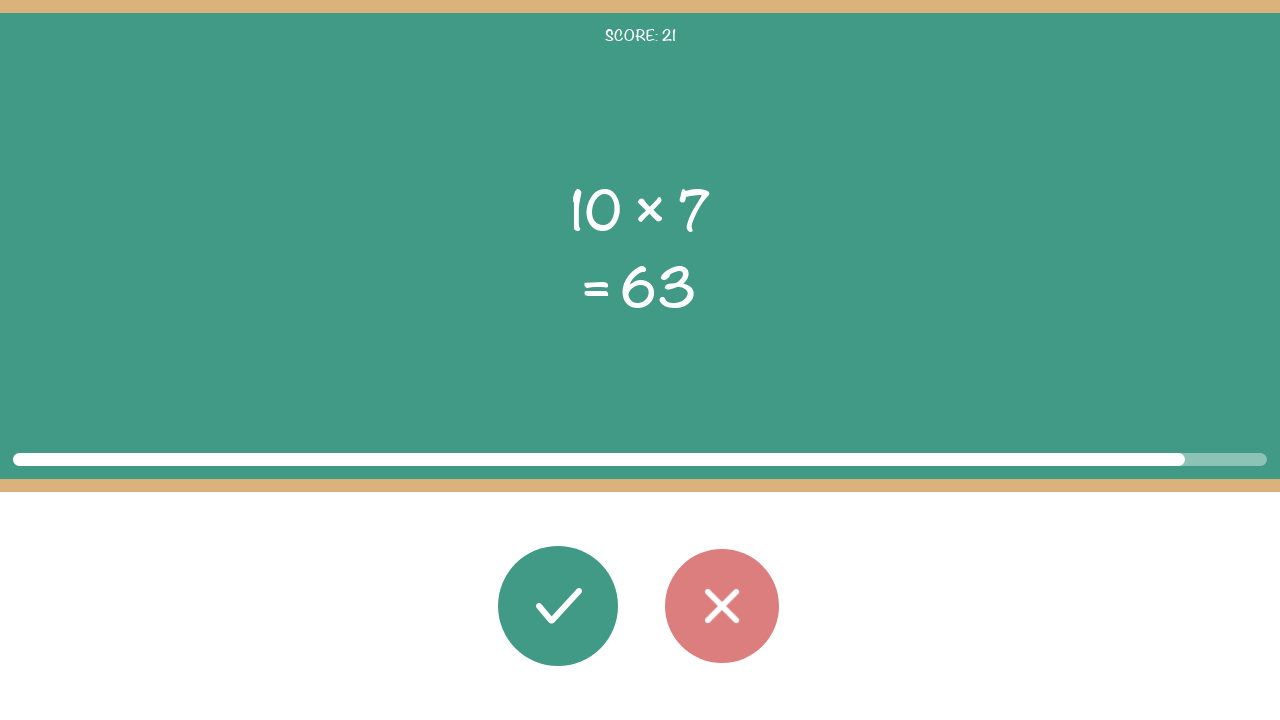

Round 22: Read second operand: 7
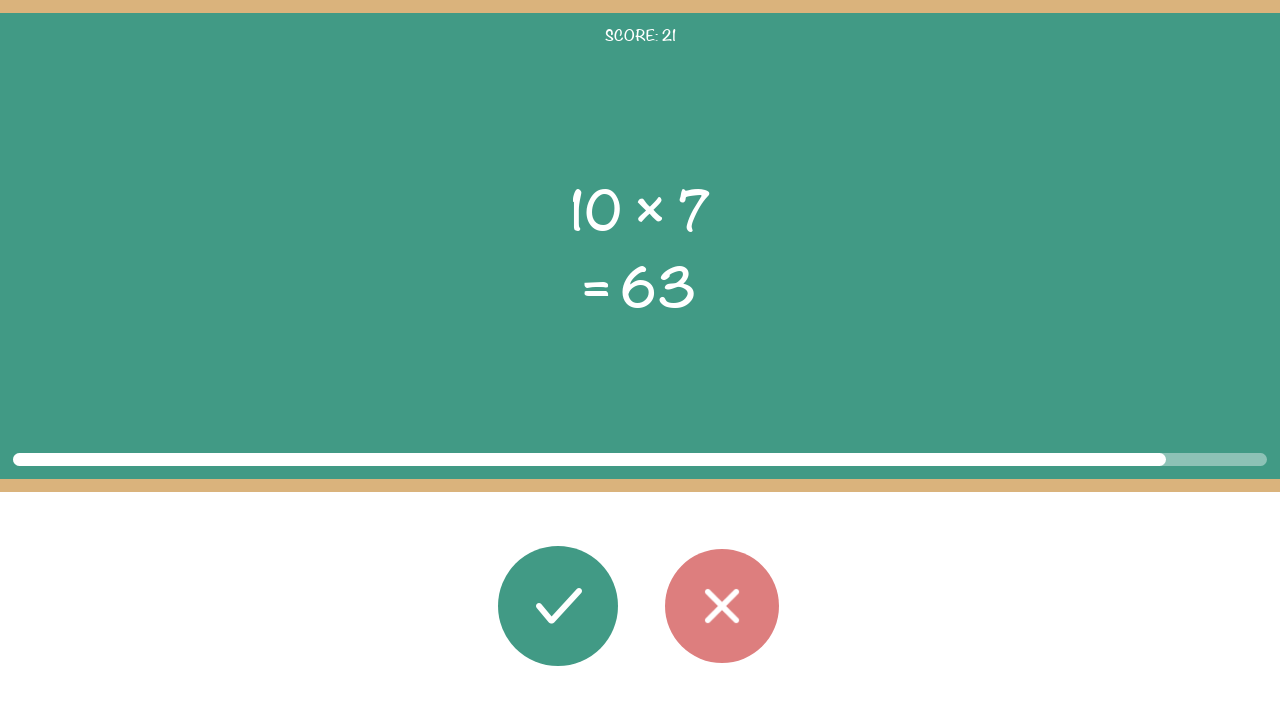

Round 22: Read displayed result: 63
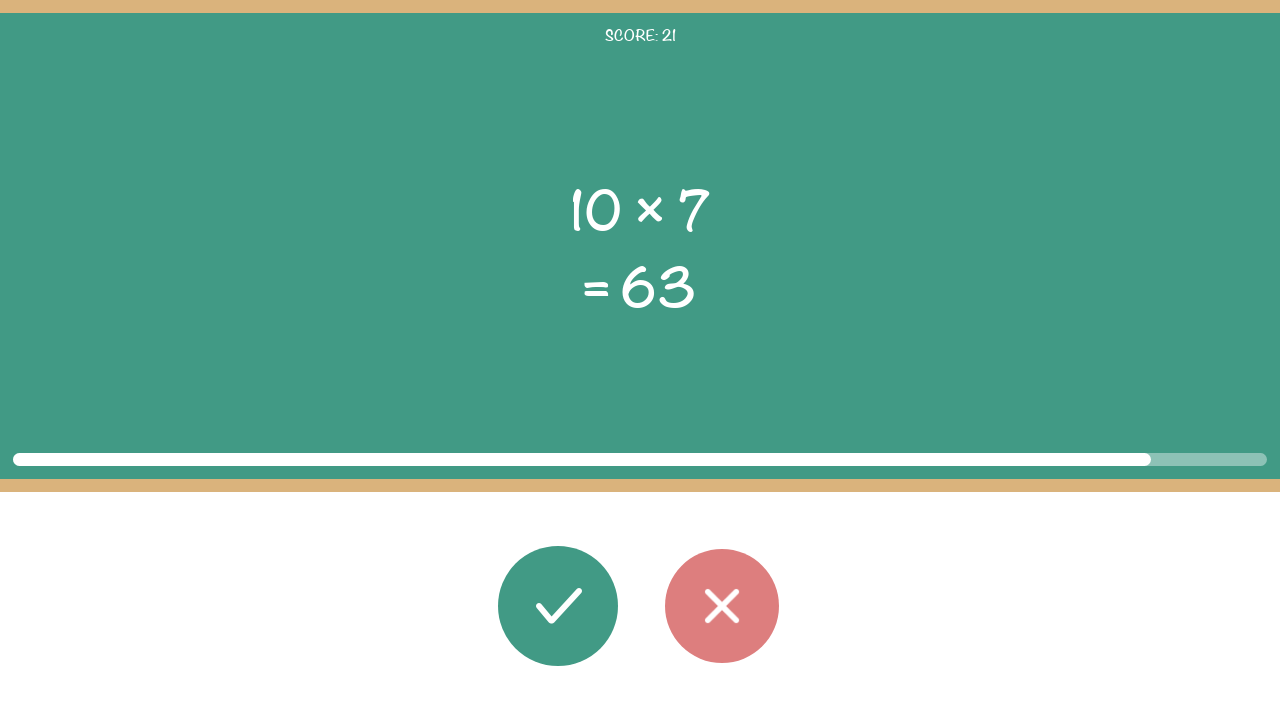

Round 22: Calculated correct result: 70
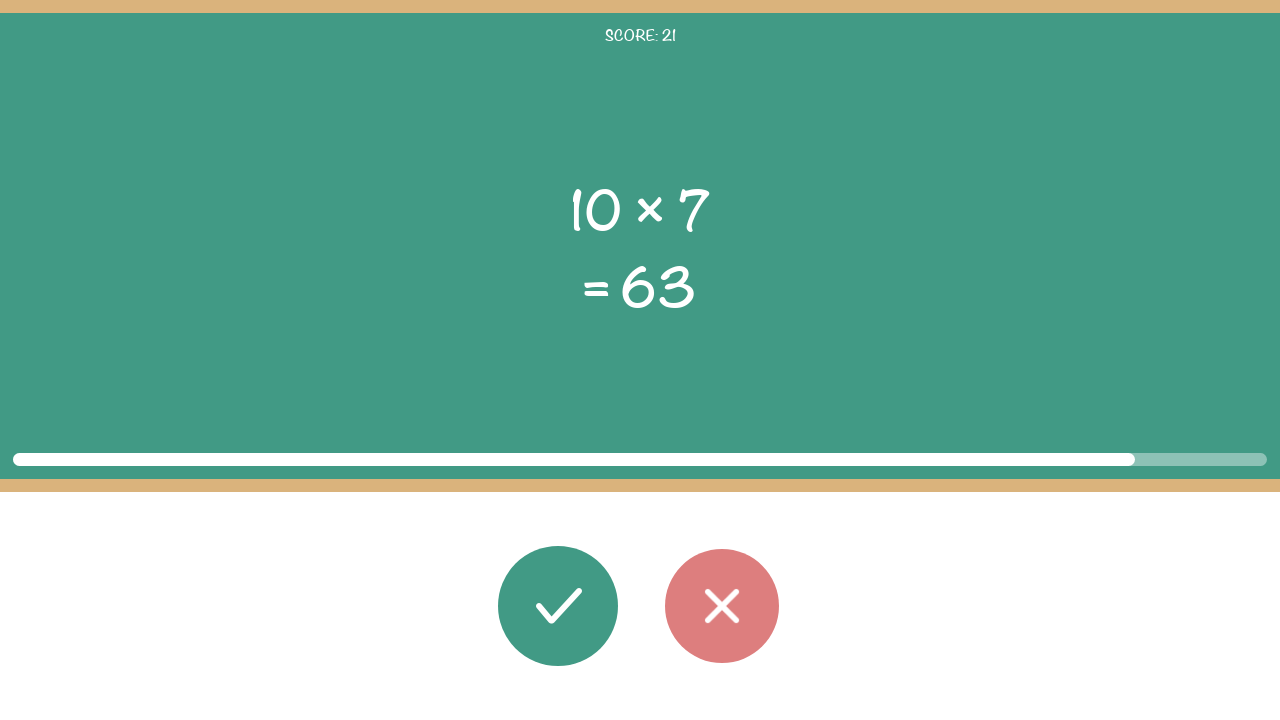

Round 22: Clicked wrong button (expected 70, got 63) at (722, 606) on #button_wrong
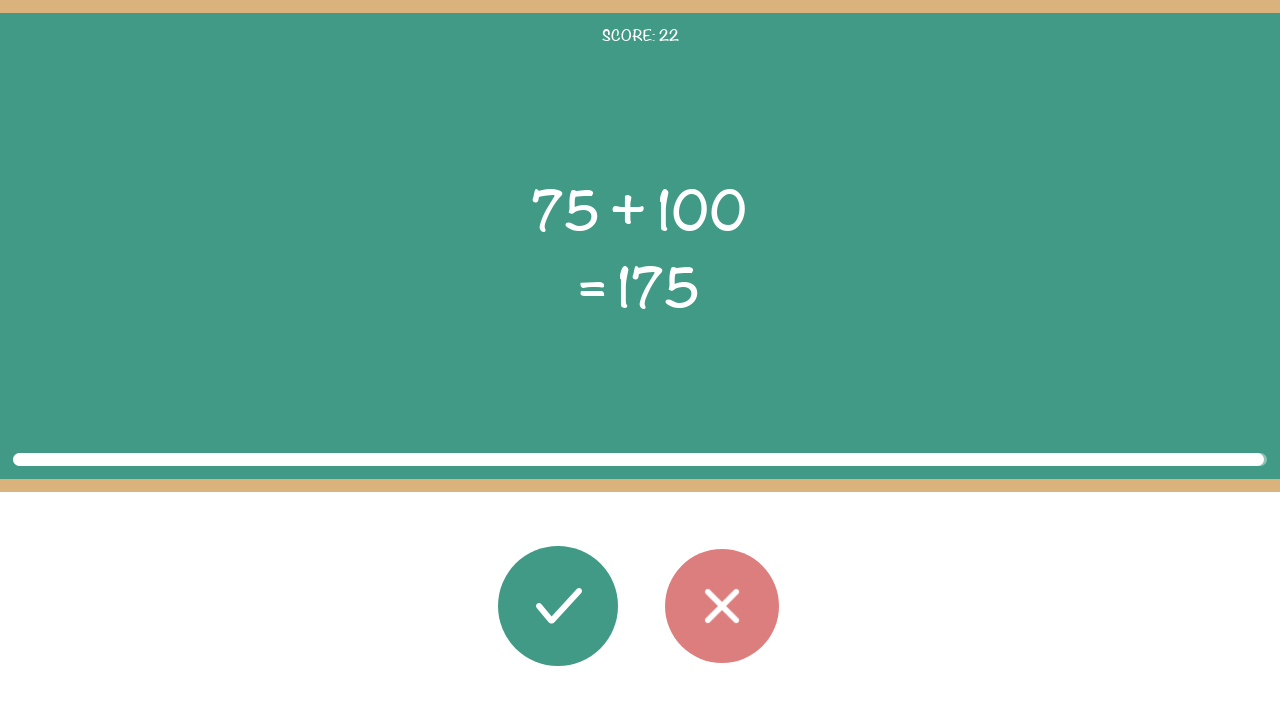

Round 22: Waited 100ms before next round
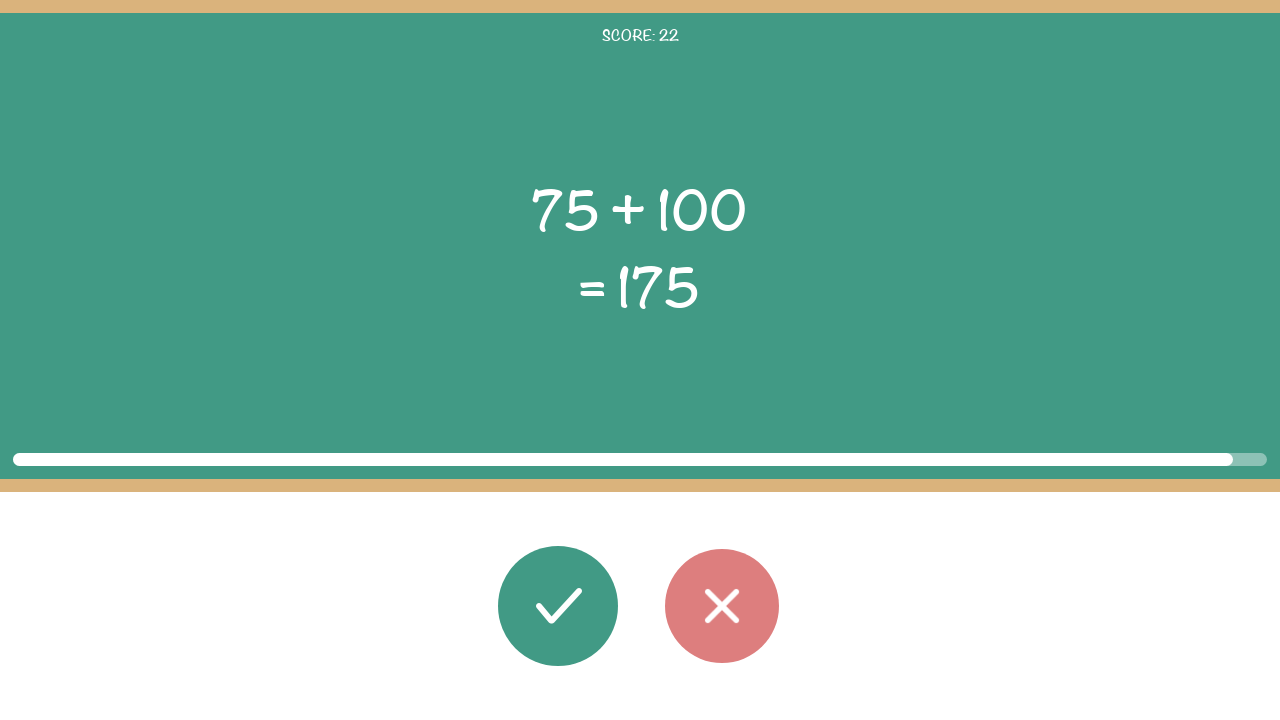

Round 23: Math problem elements loaded
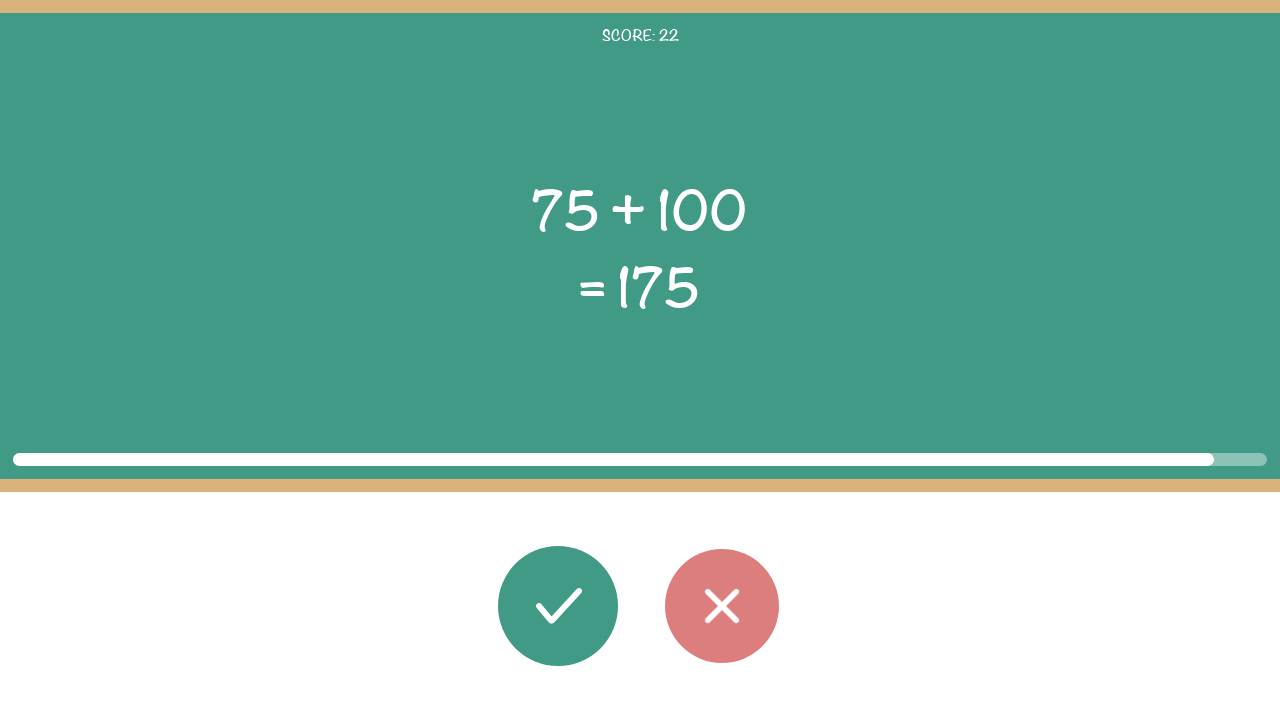

Round 23: Read first operand: 75
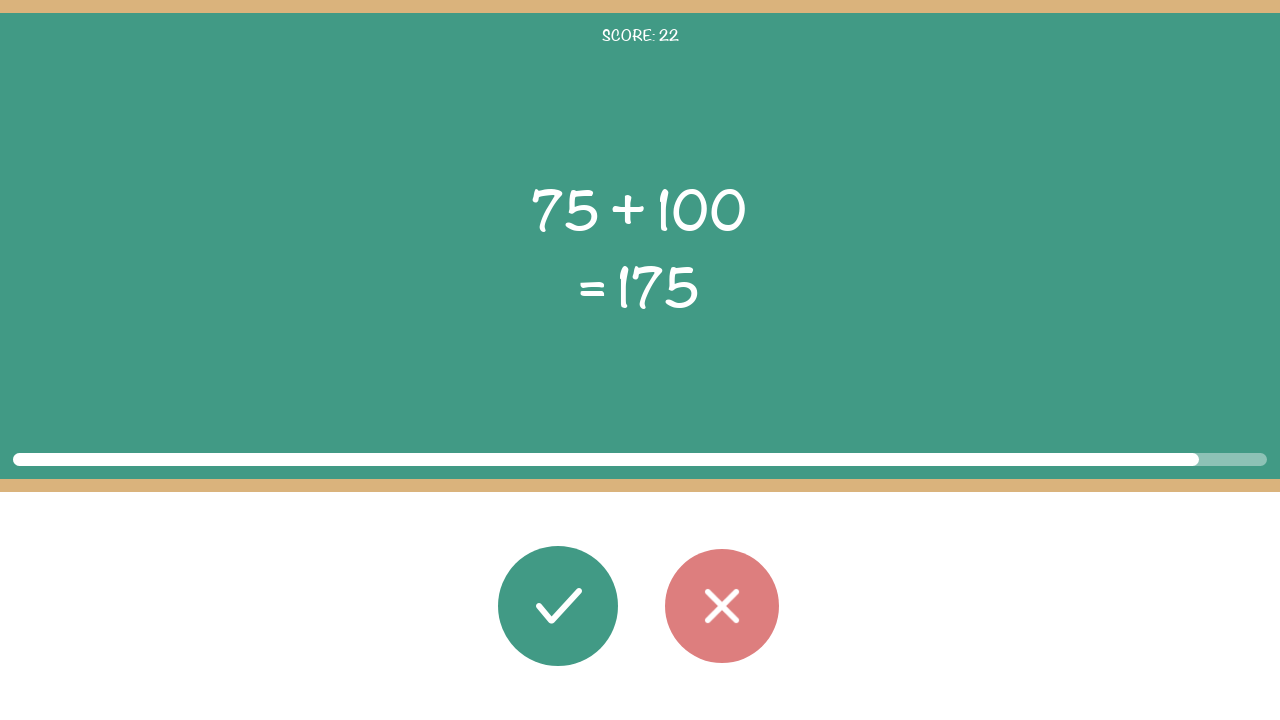

Round 23: Read operator: +
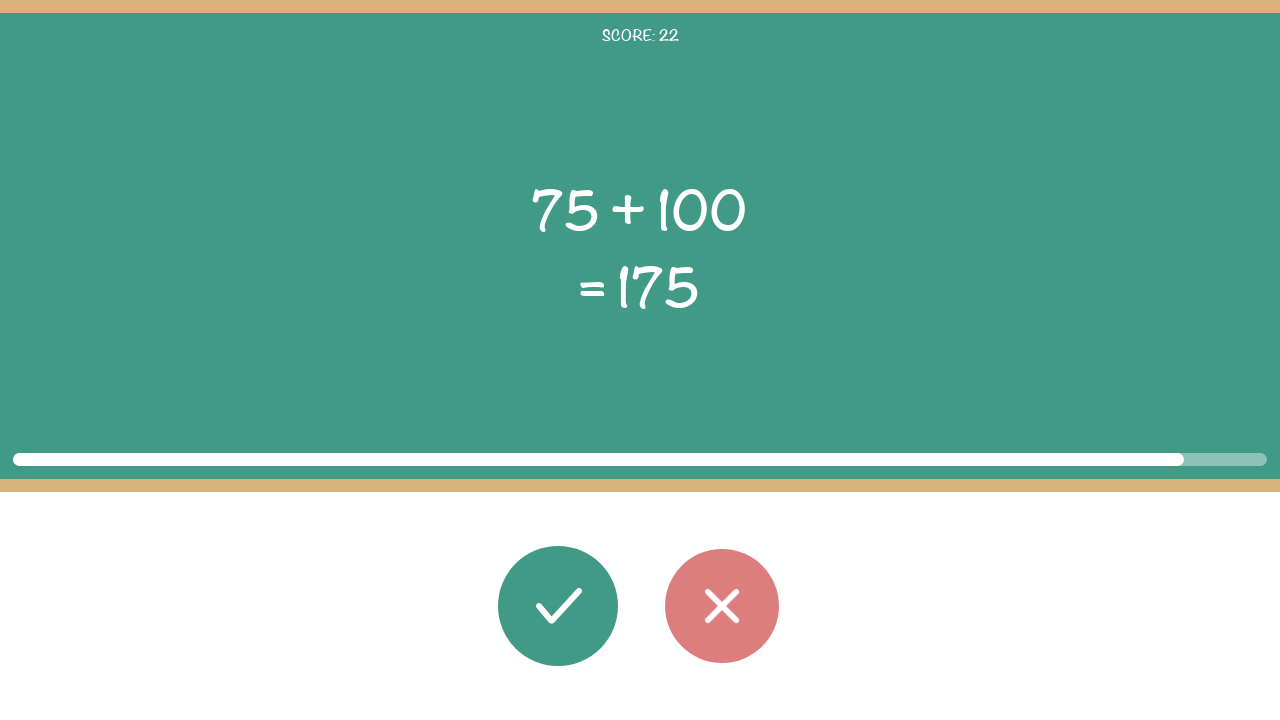

Round 23: Read second operand: 100
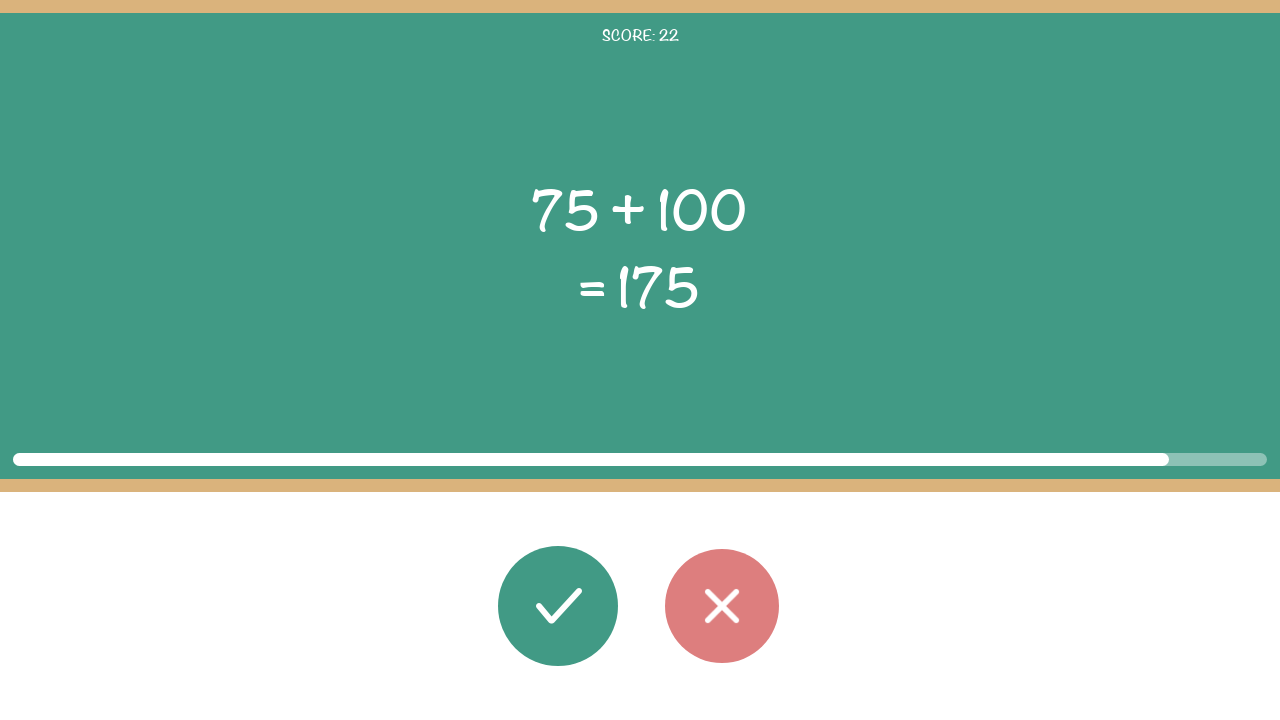

Round 23: Read displayed result: 175
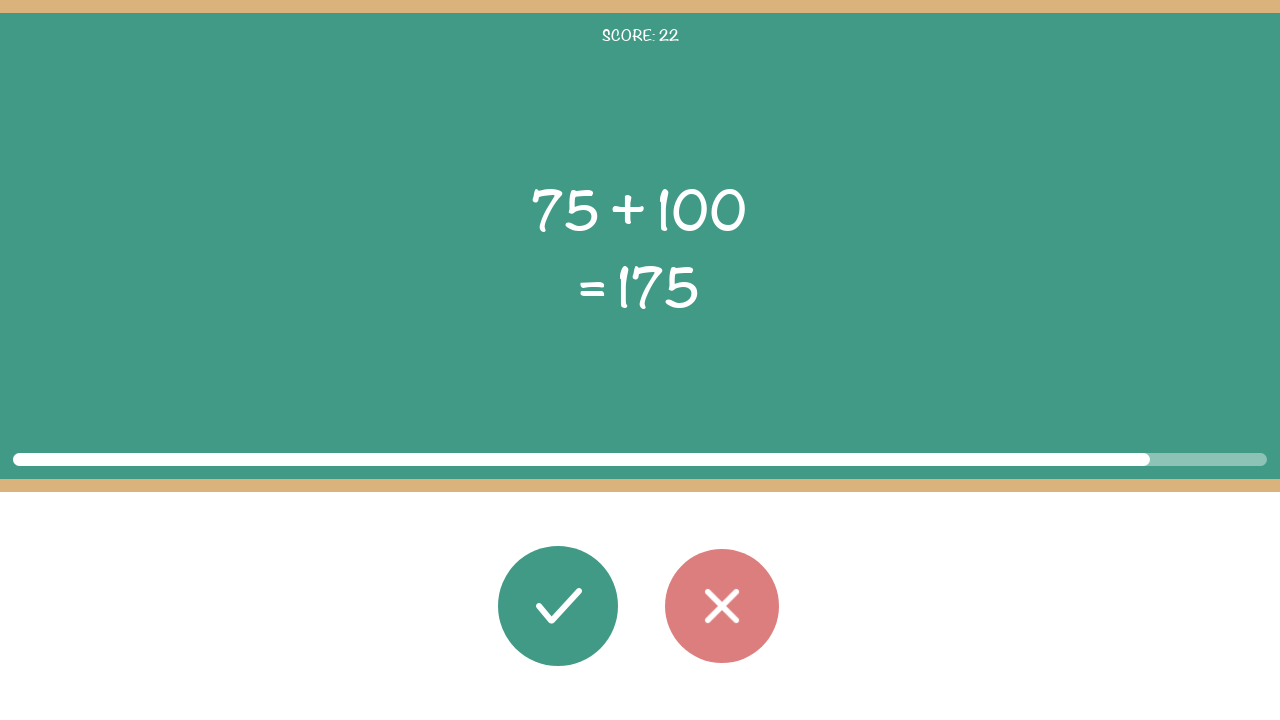

Round 23: Calculated correct result: 175
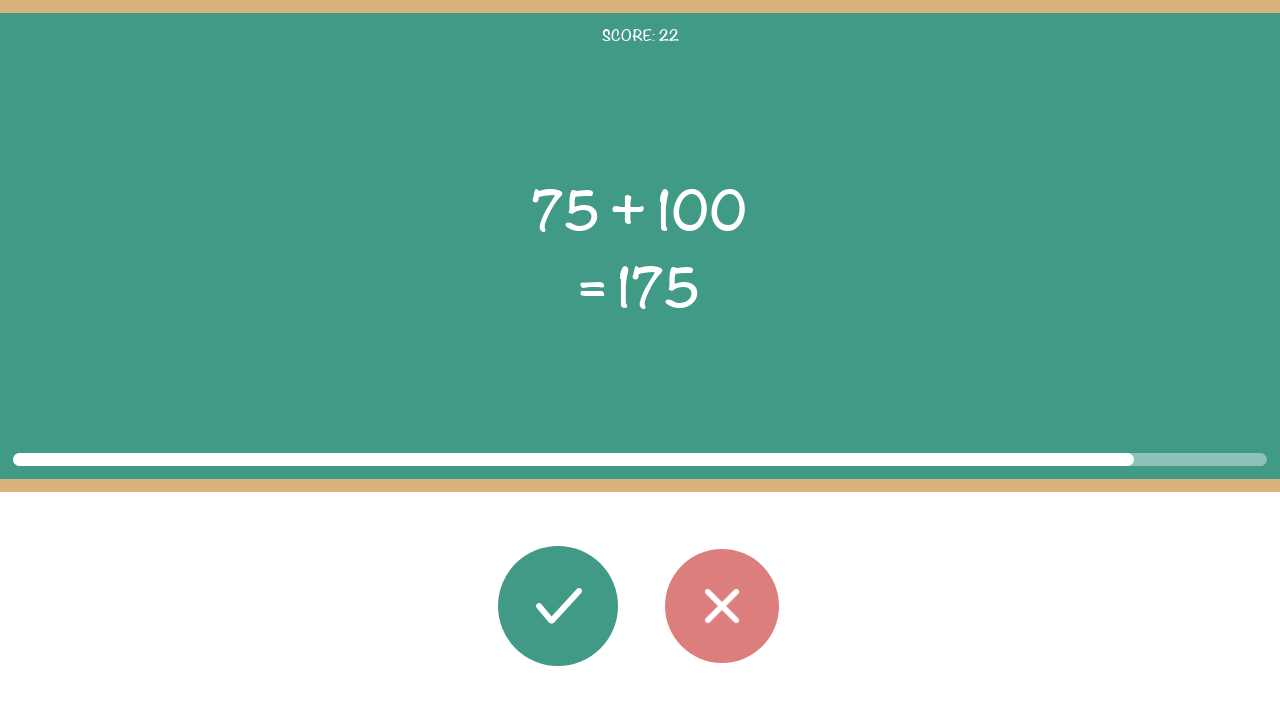

Round 23: Clicked correct button (result matches: 175) at (558, 606) on #button_correct
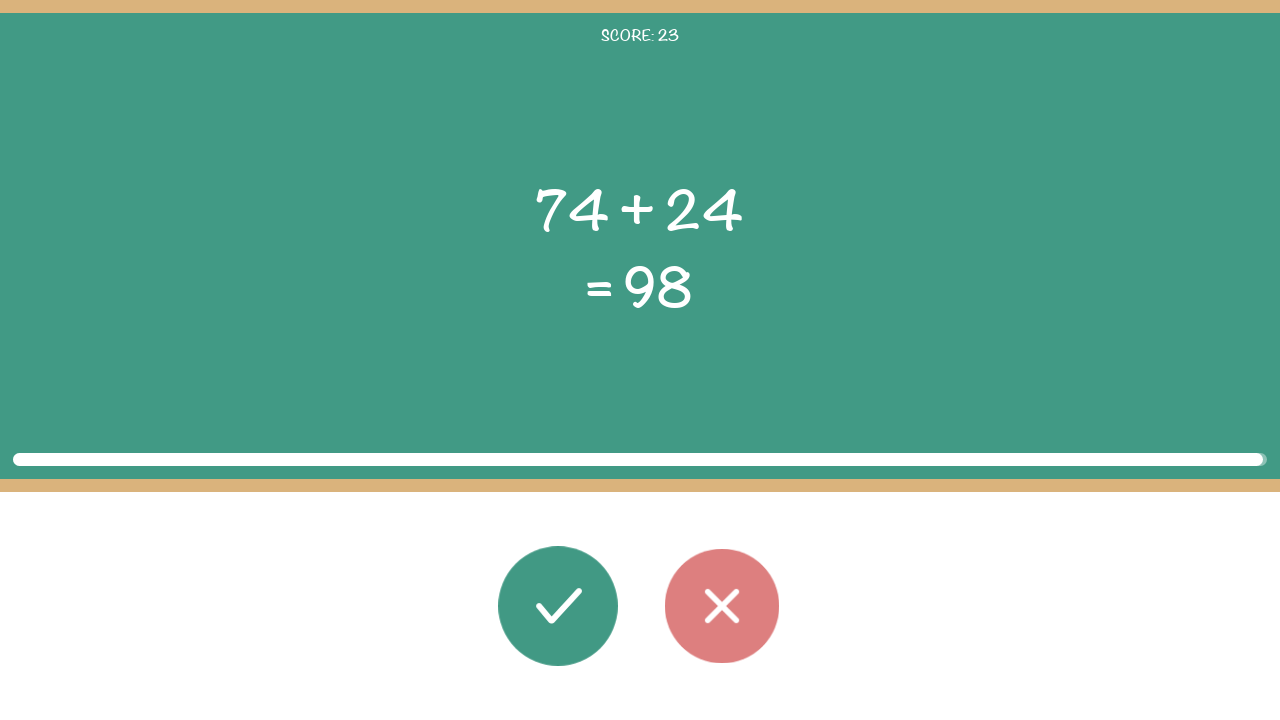

Round 23: Waited 100ms before next round
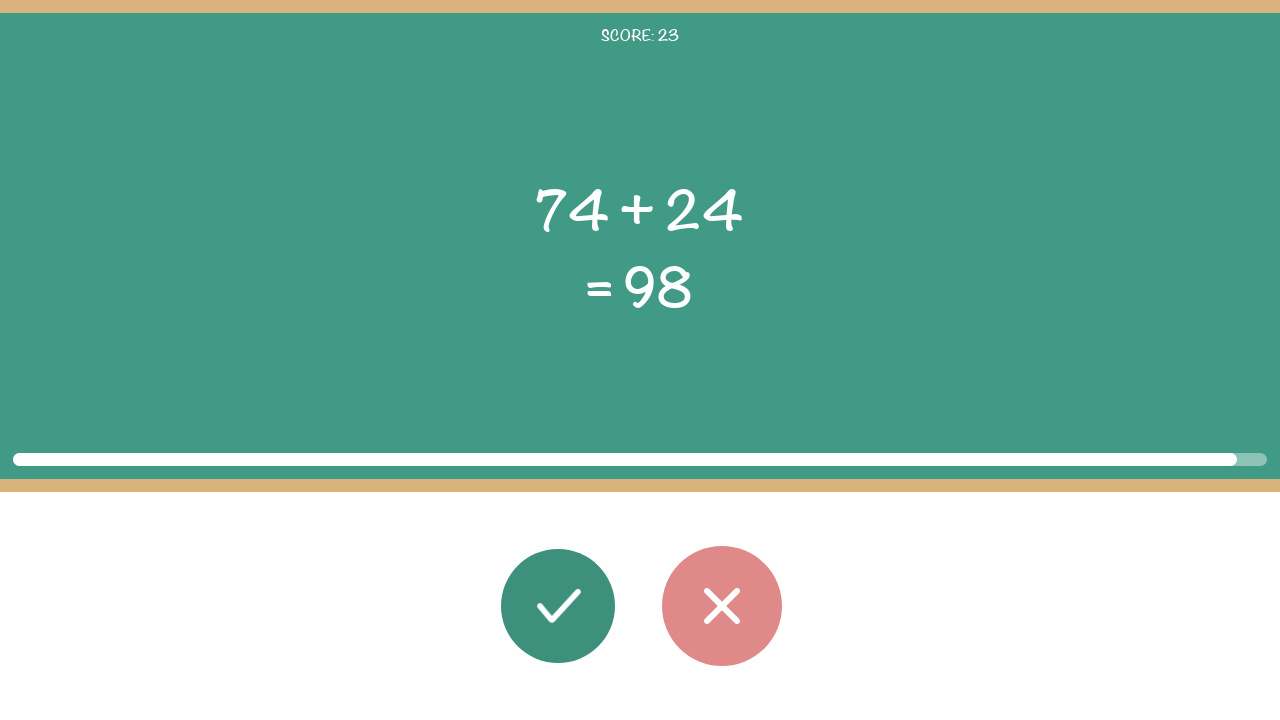

Round 24: Math problem elements loaded
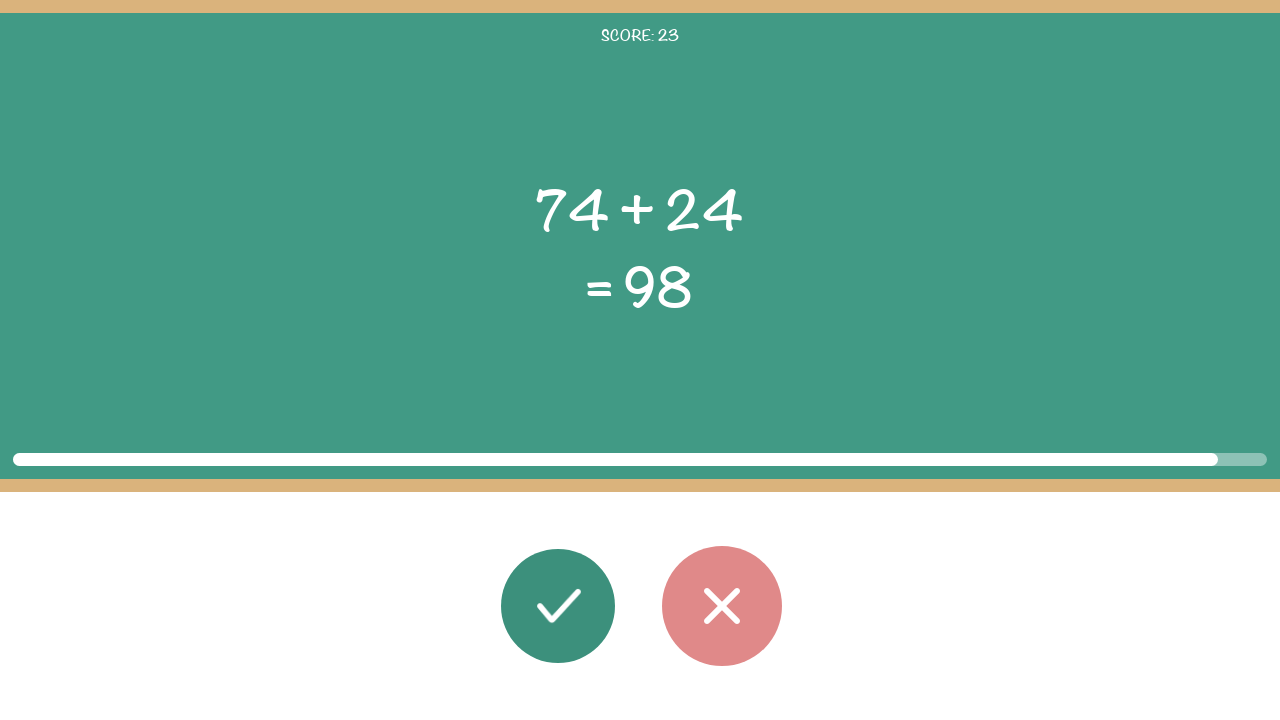

Round 24: Read first operand: 74
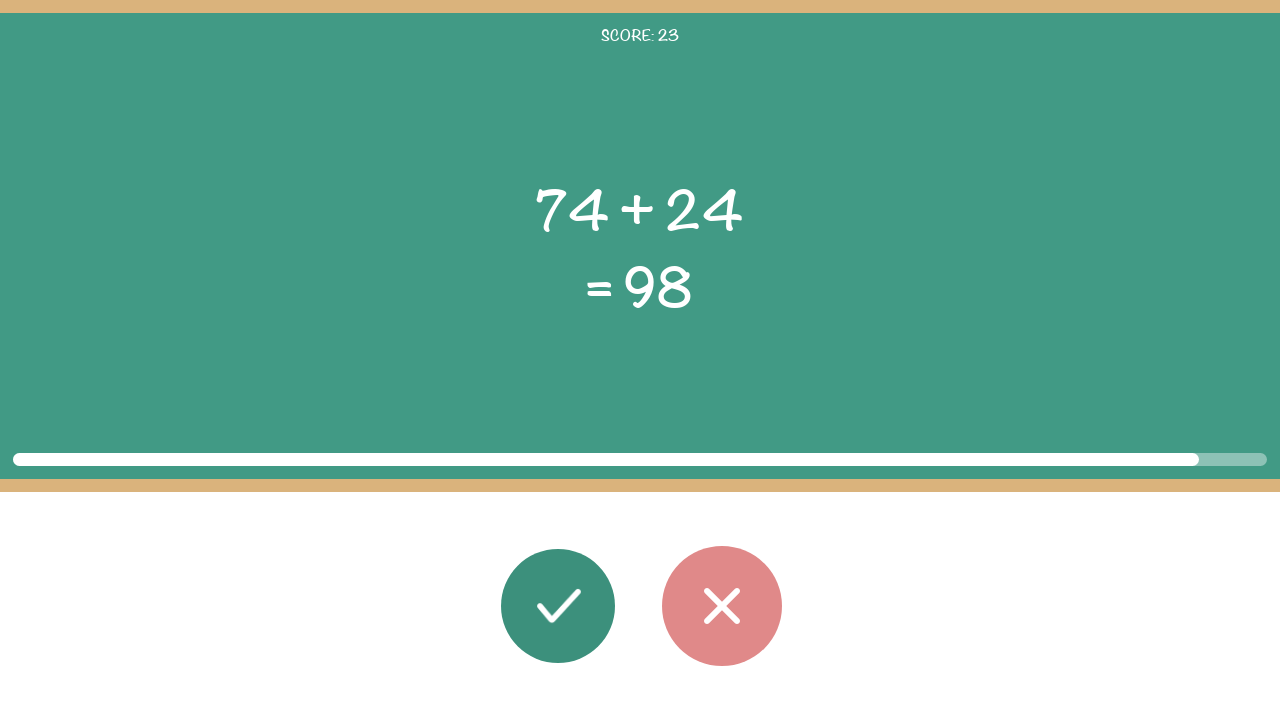

Round 24: Read operator: +
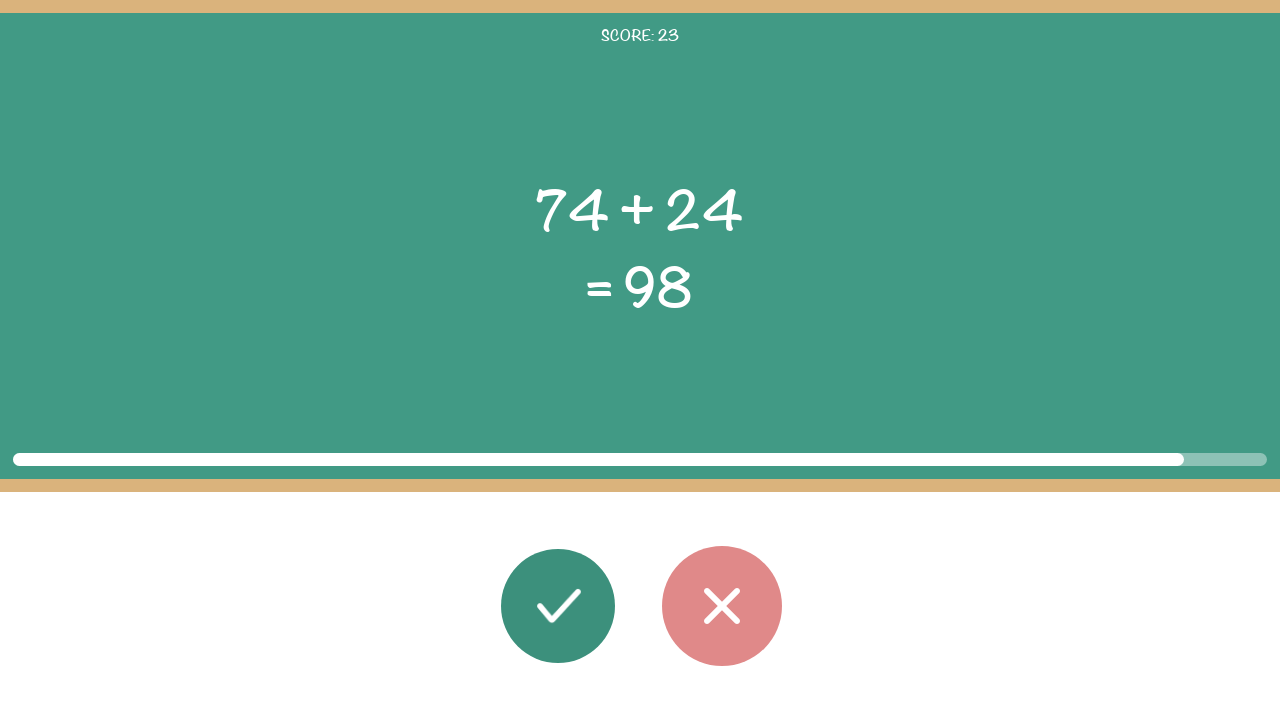

Round 24: Read second operand: 24
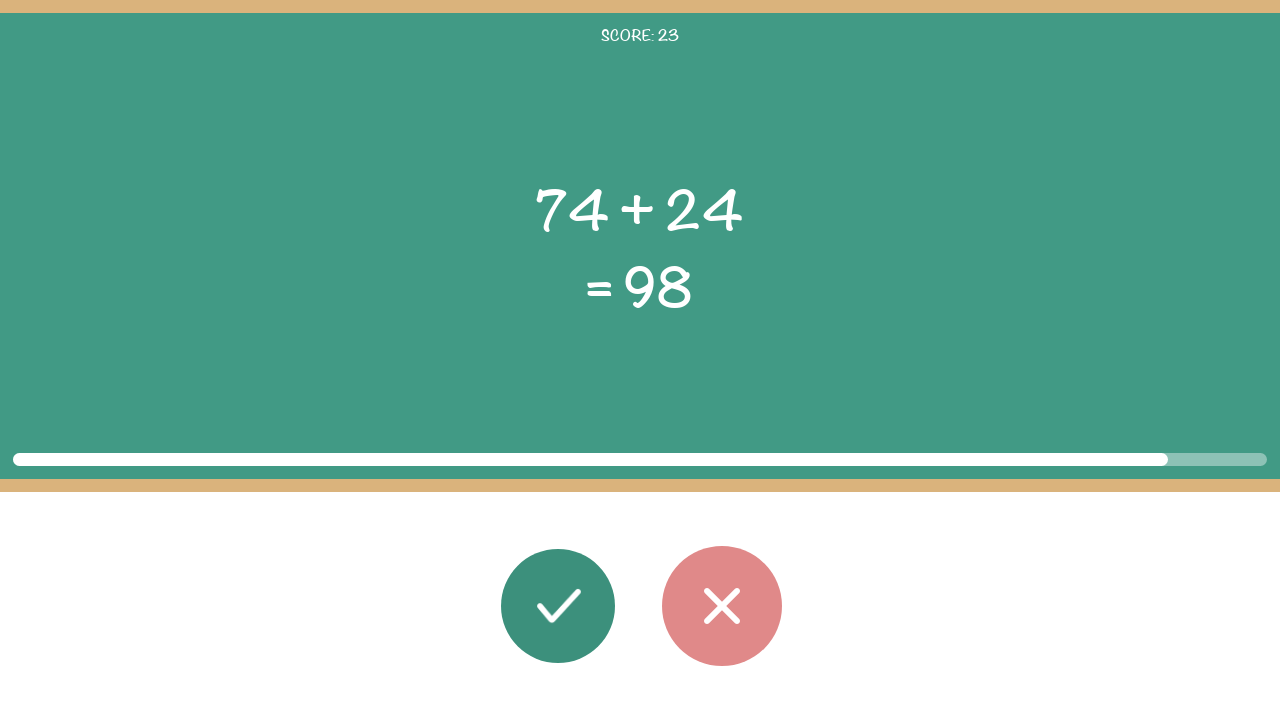

Round 24: Read displayed result: 98
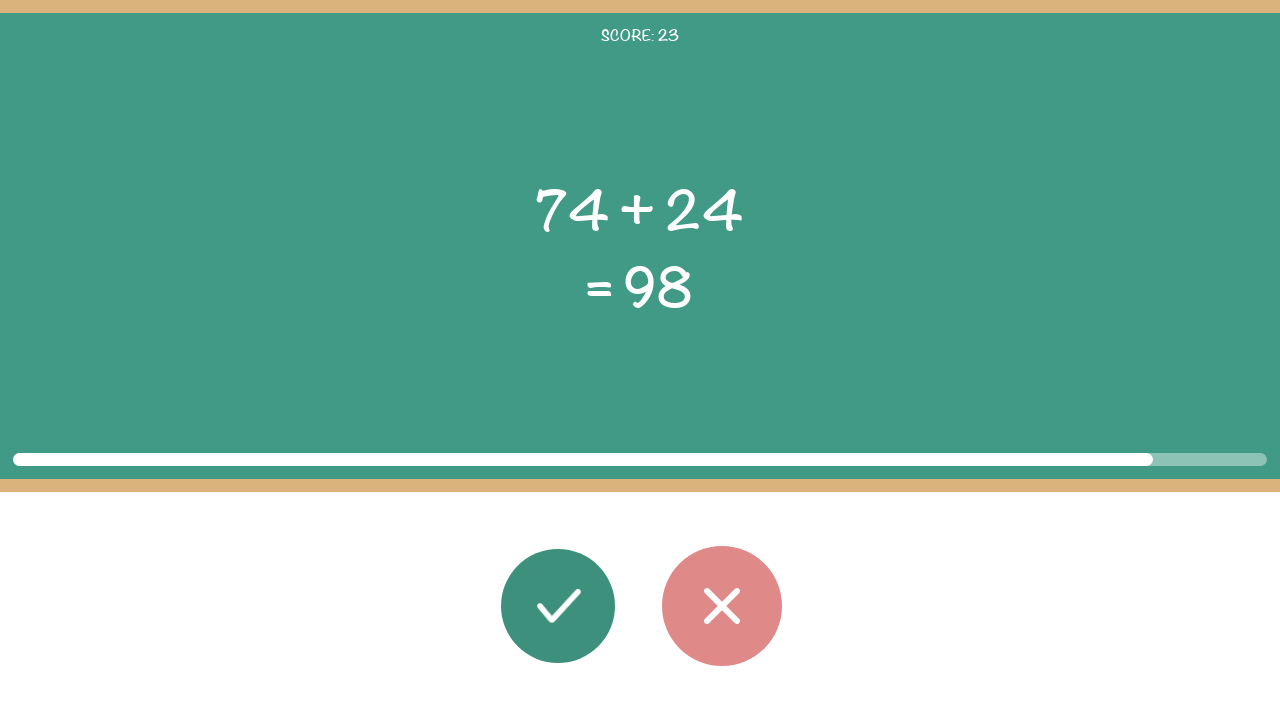

Round 24: Calculated correct result: 98
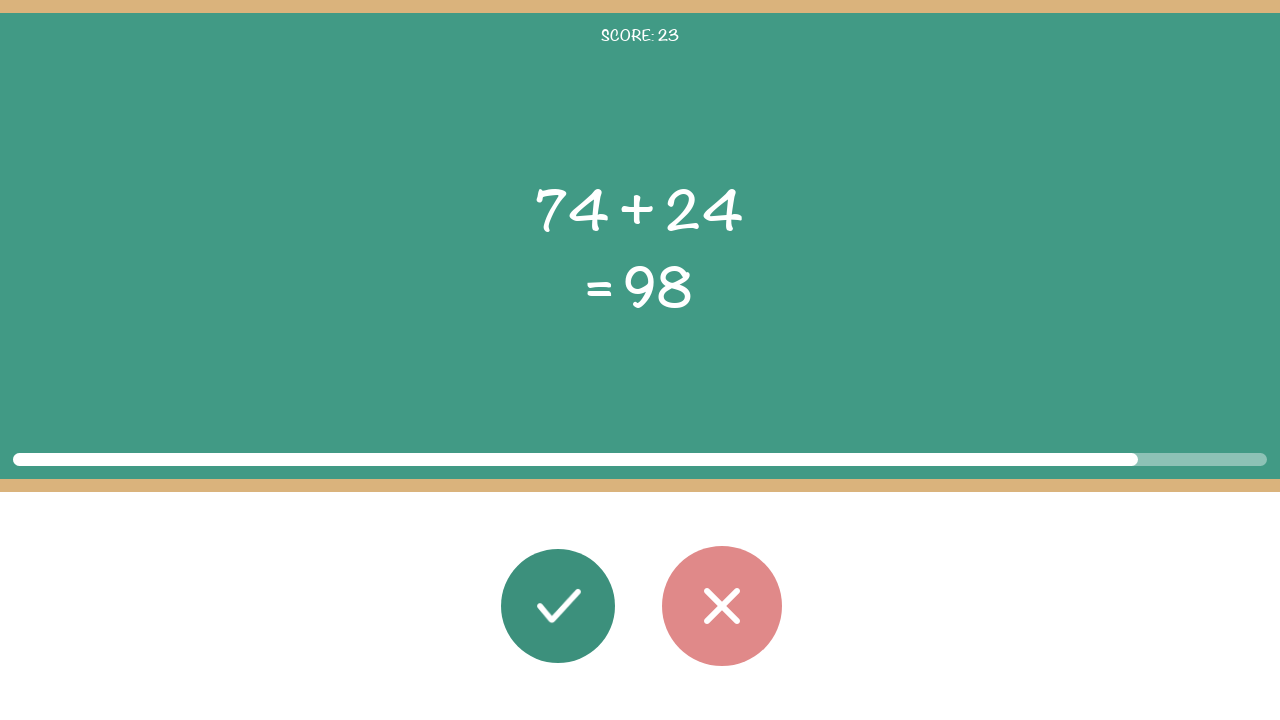

Round 24: Clicked correct button (result matches: 98) at (558, 606) on #button_correct
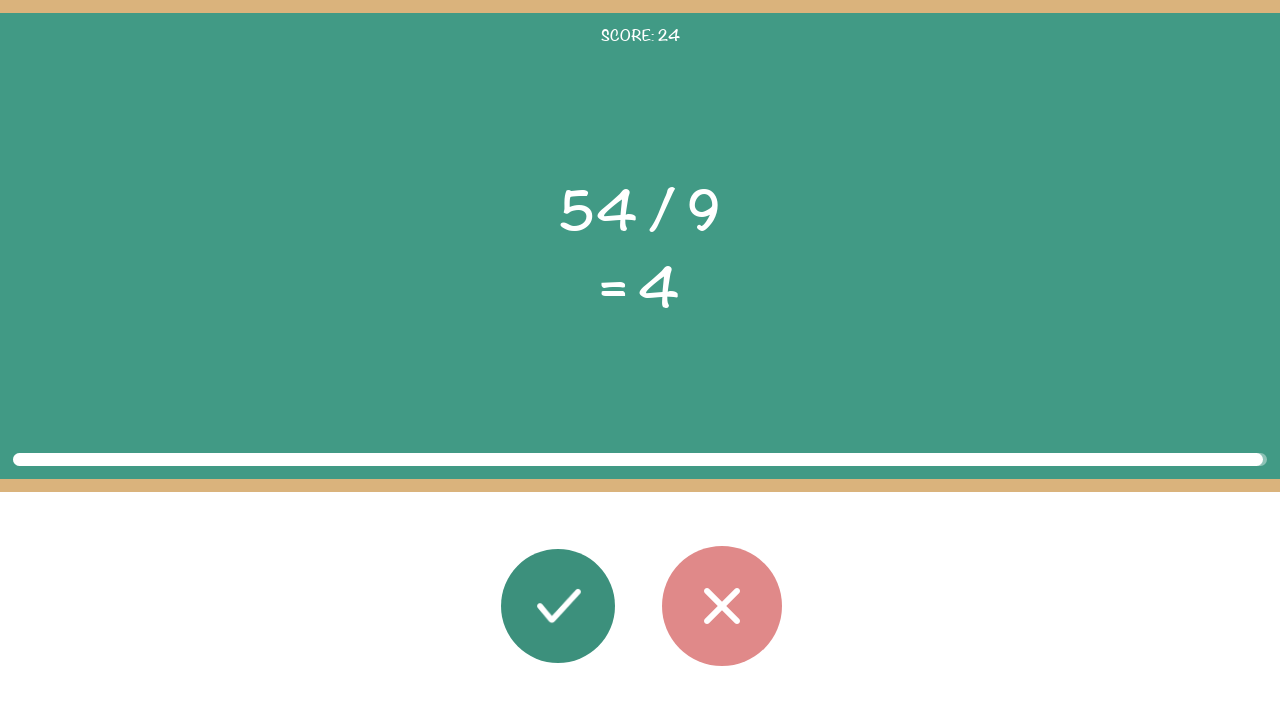

Round 24: Waited 100ms before next round
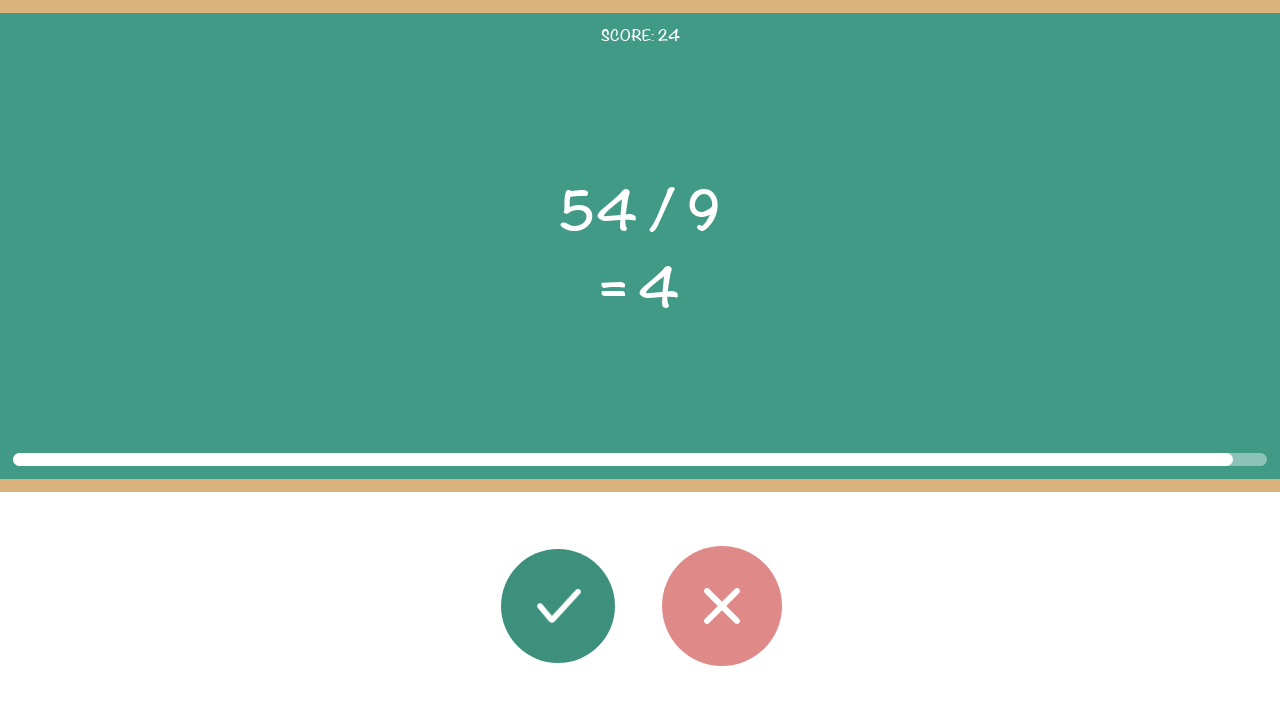

Round 25: Math problem elements loaded
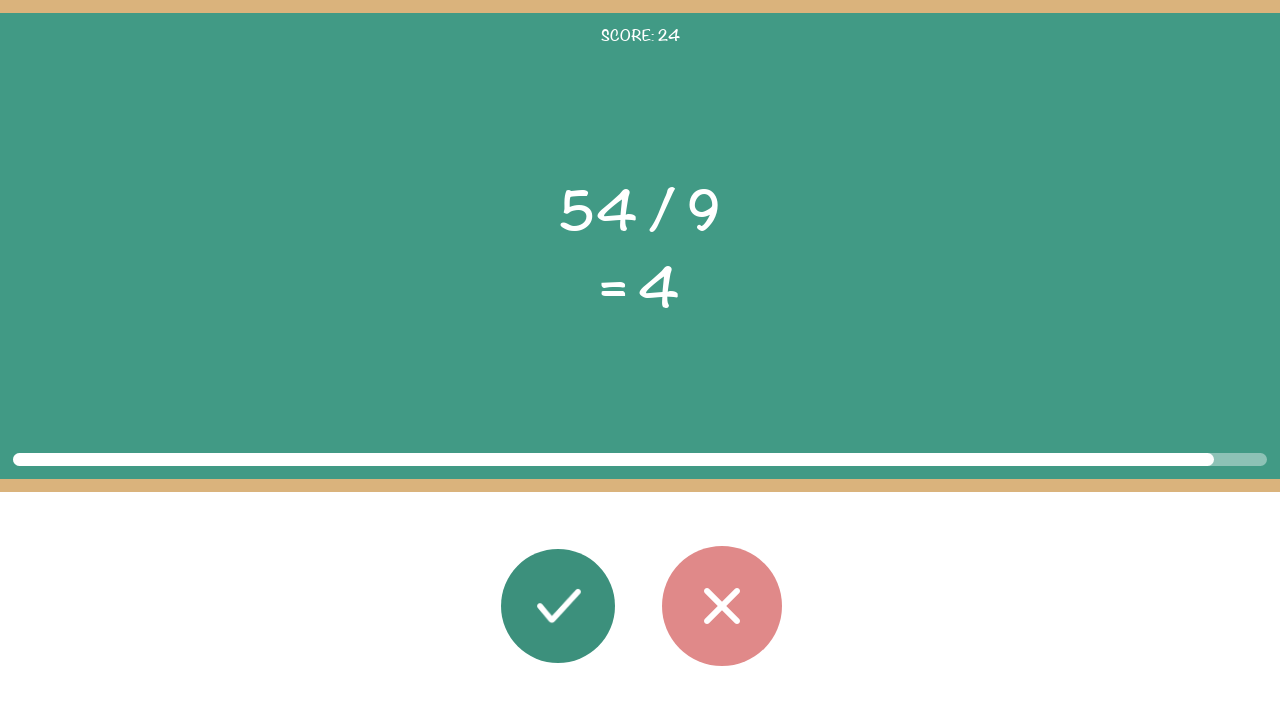

Round 25: Read first operand: 54
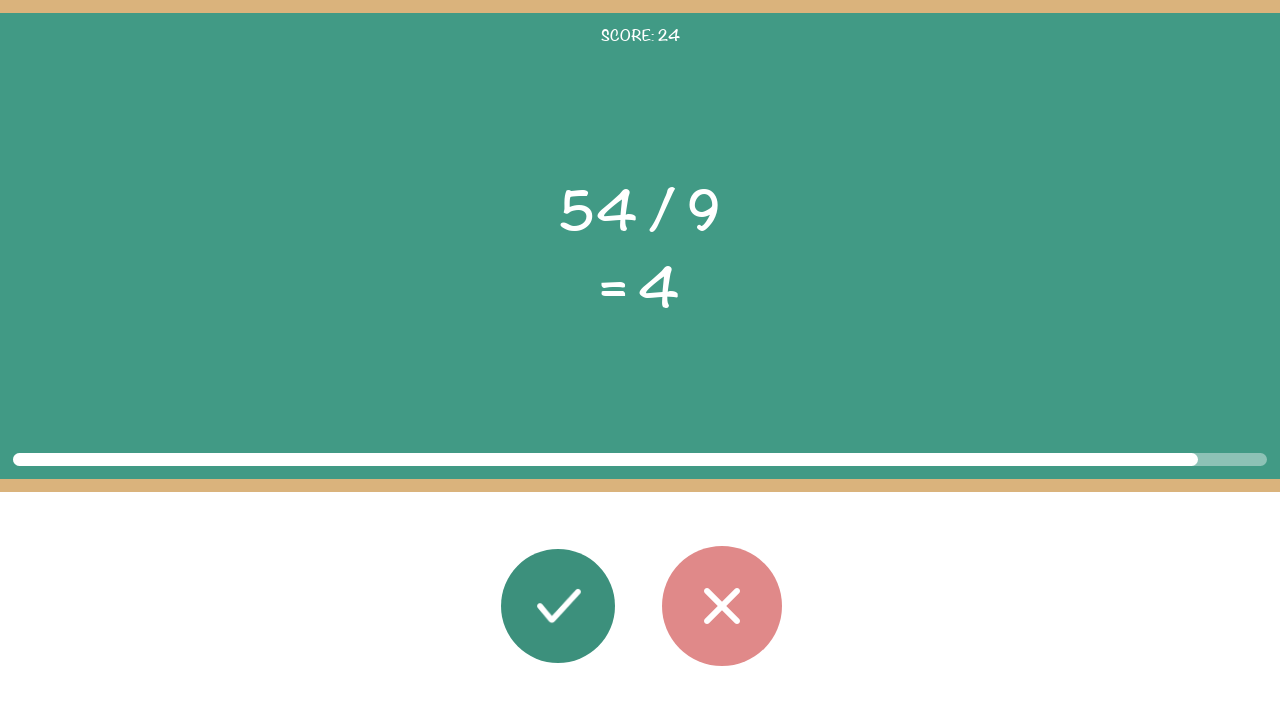

Round 25: Read operator: /
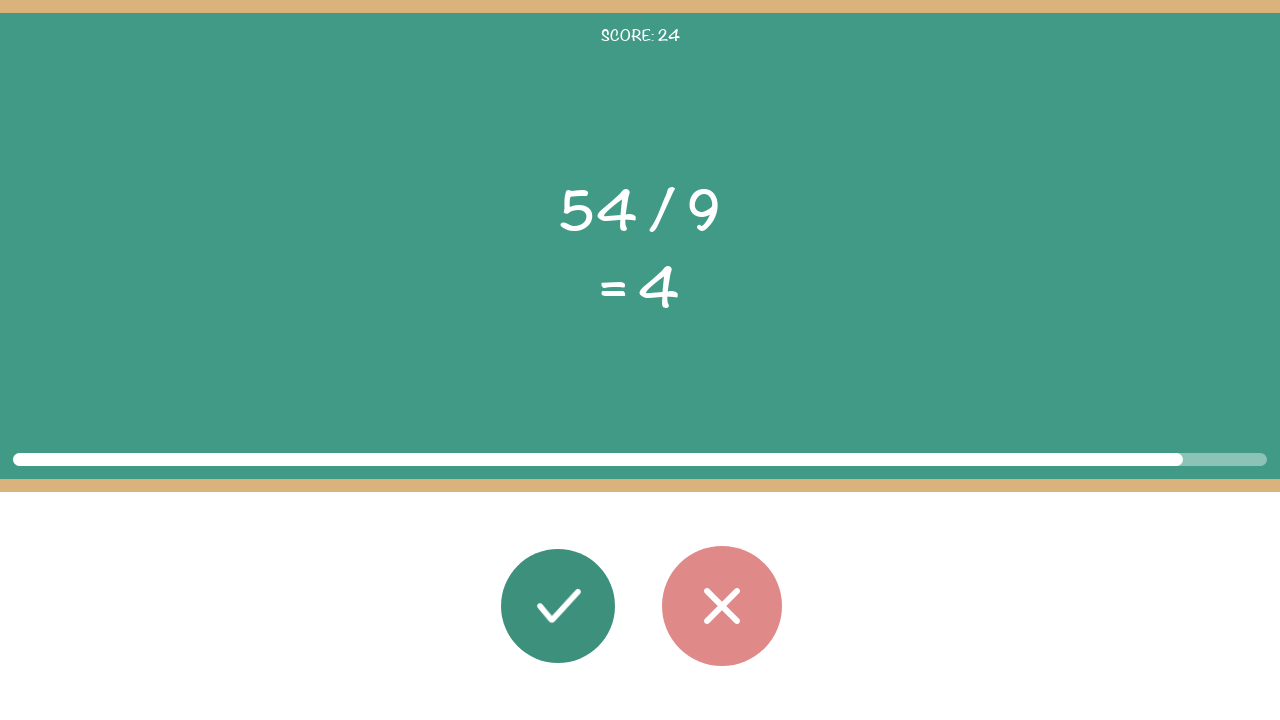

Round 25: Read second operand: 9
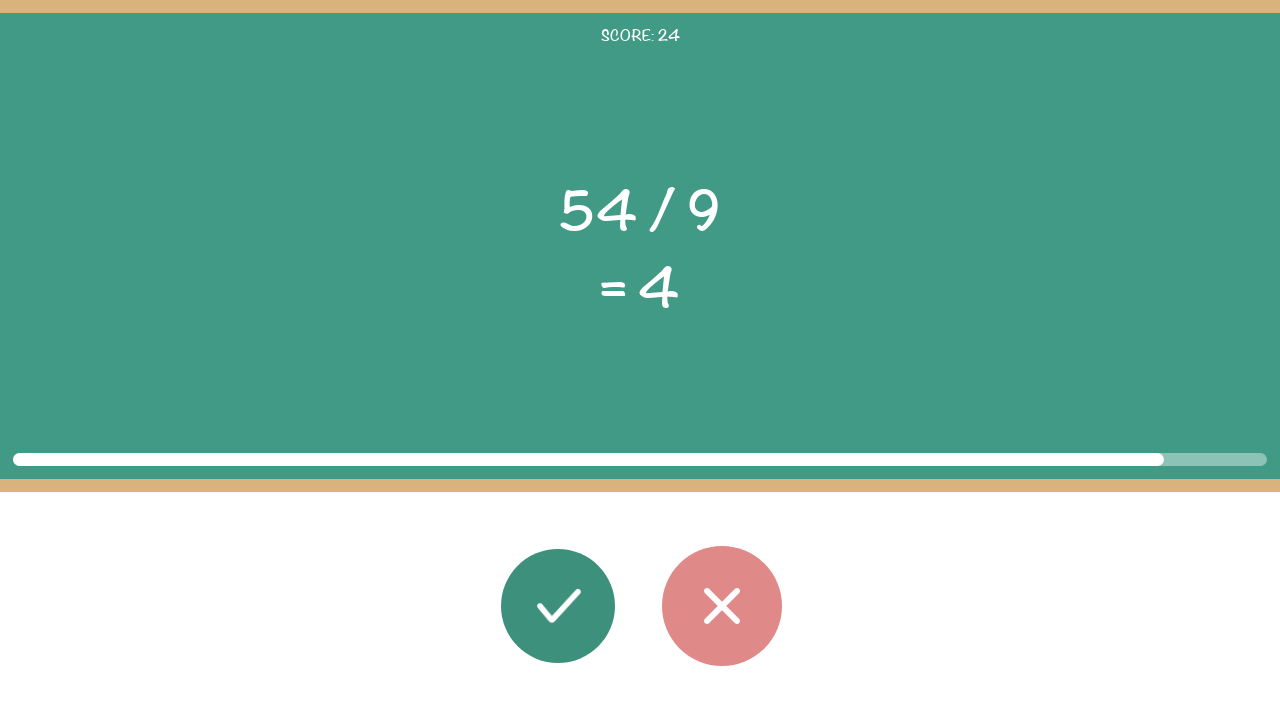

Round 25: Read displayed result: 4
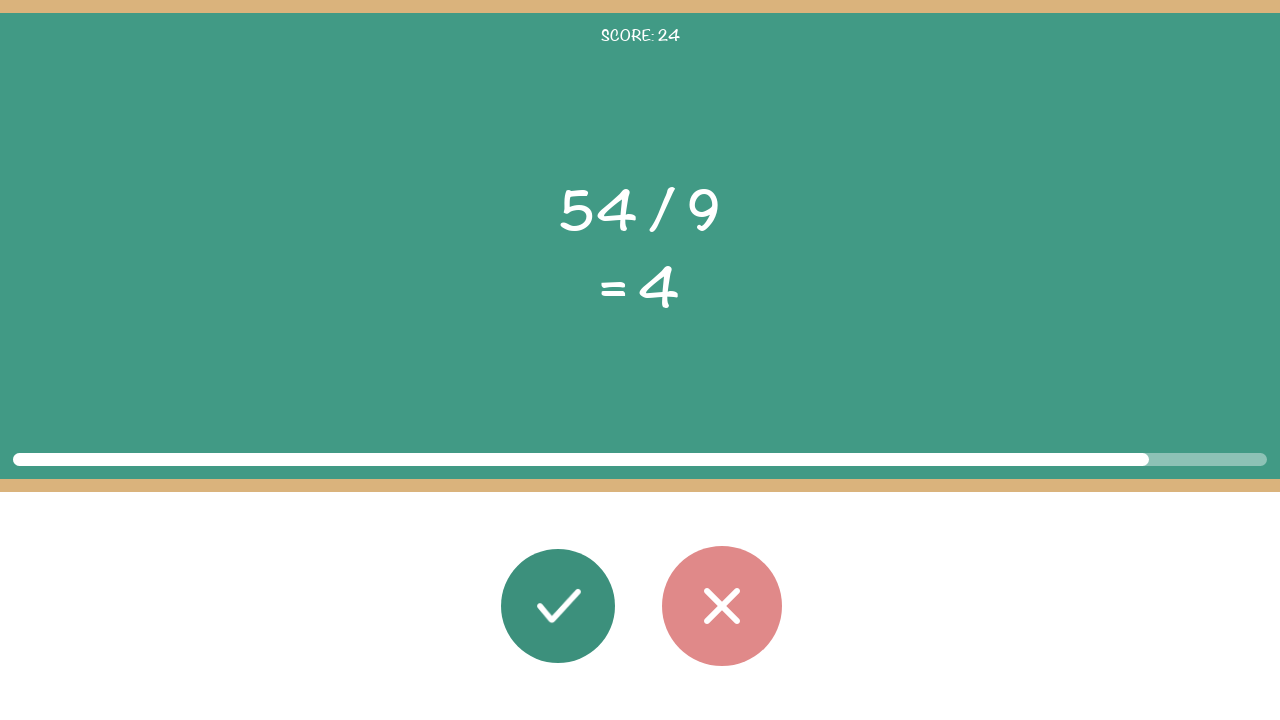

Round 25: Calculated correct result: 6
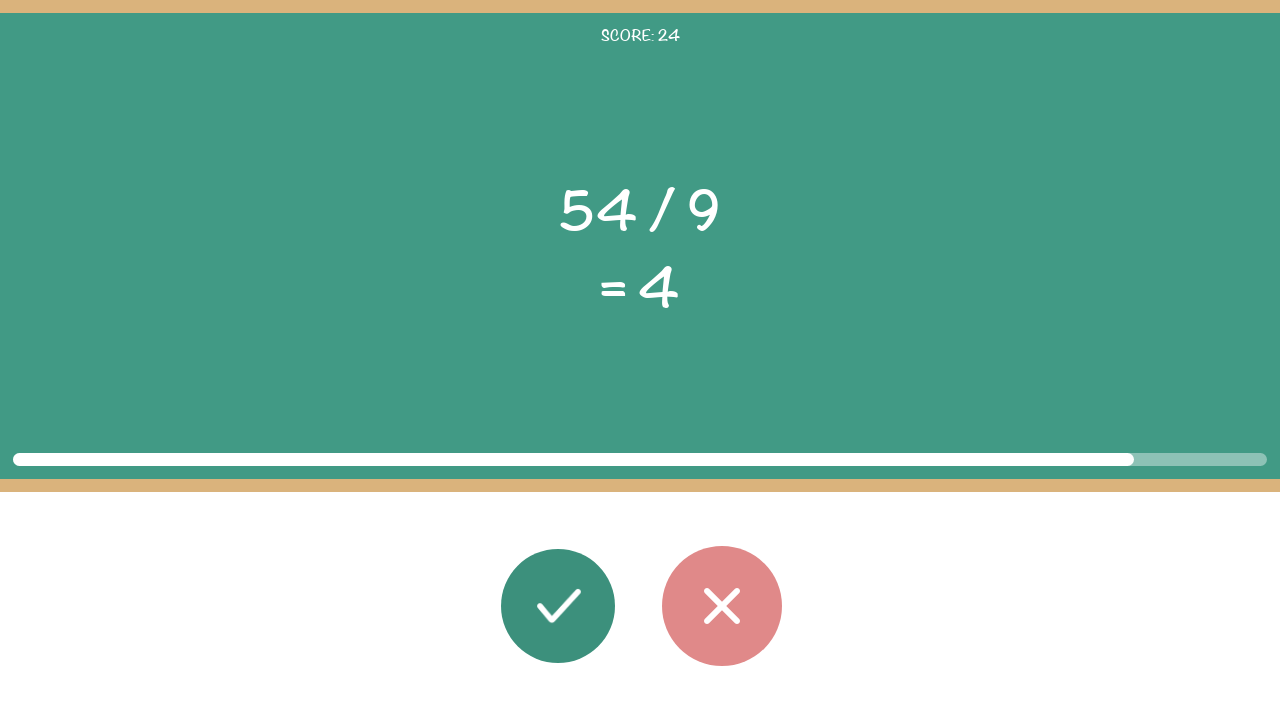

Round 25: Clicked wrong button (expected 6, got 4) at (722, 606) on #button_wrong
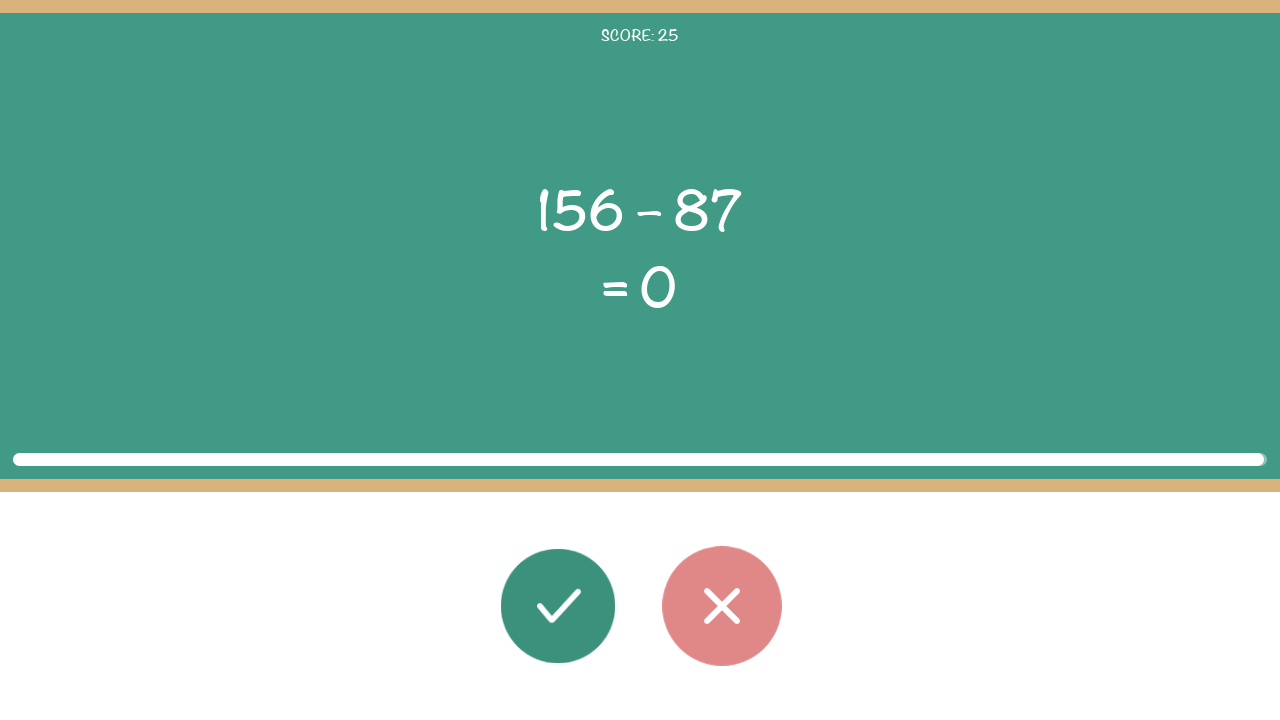

Round 25: Waited 100ms before next round
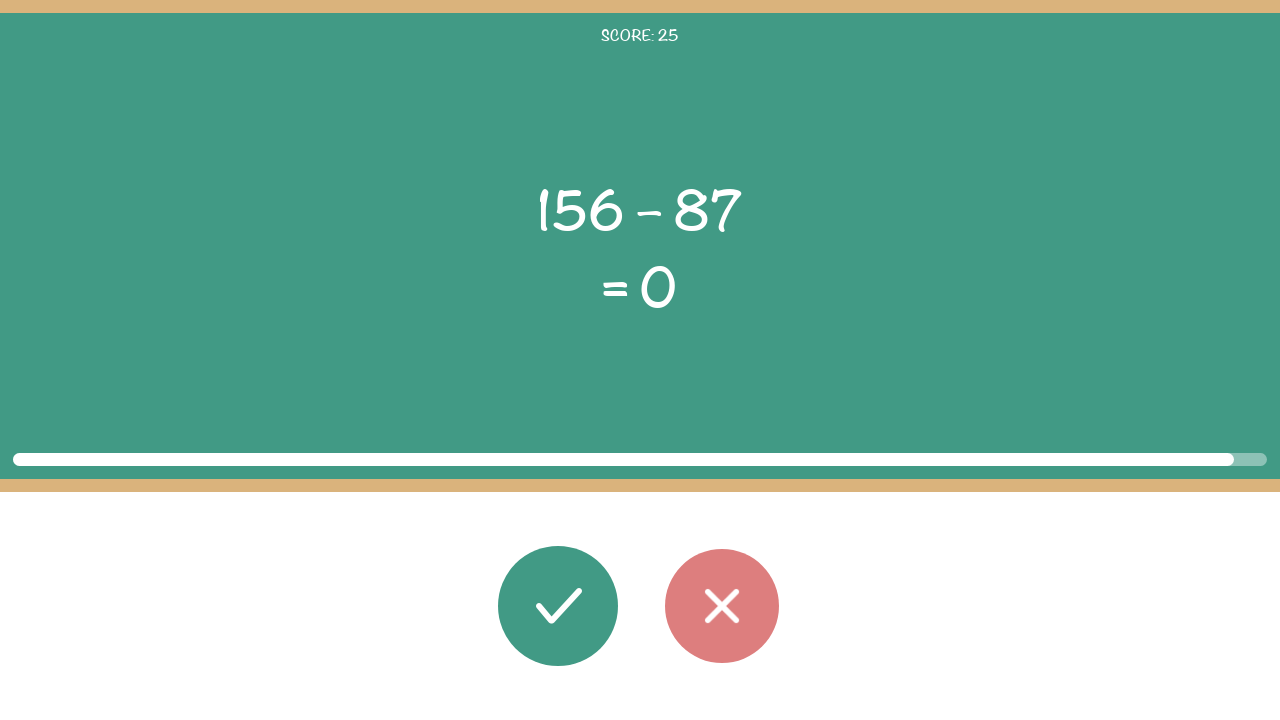

Round 26: Math problem elements loaded
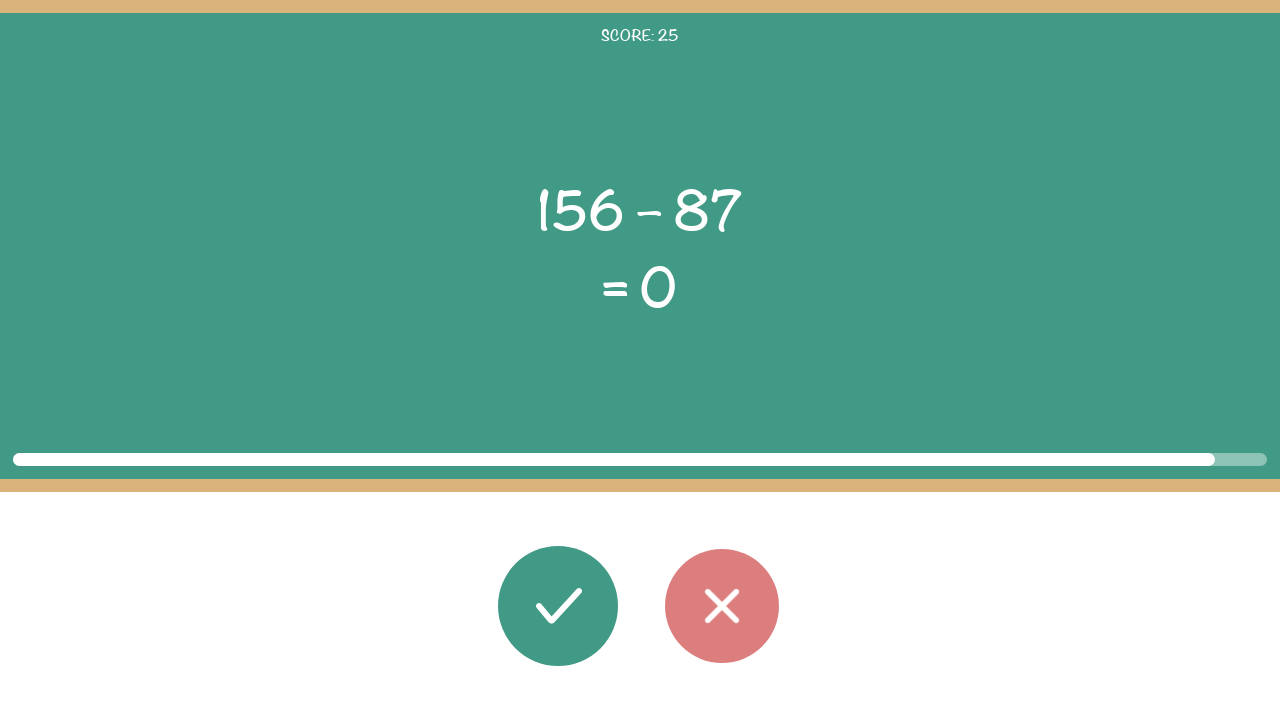

Round 26: Read first operand: 156
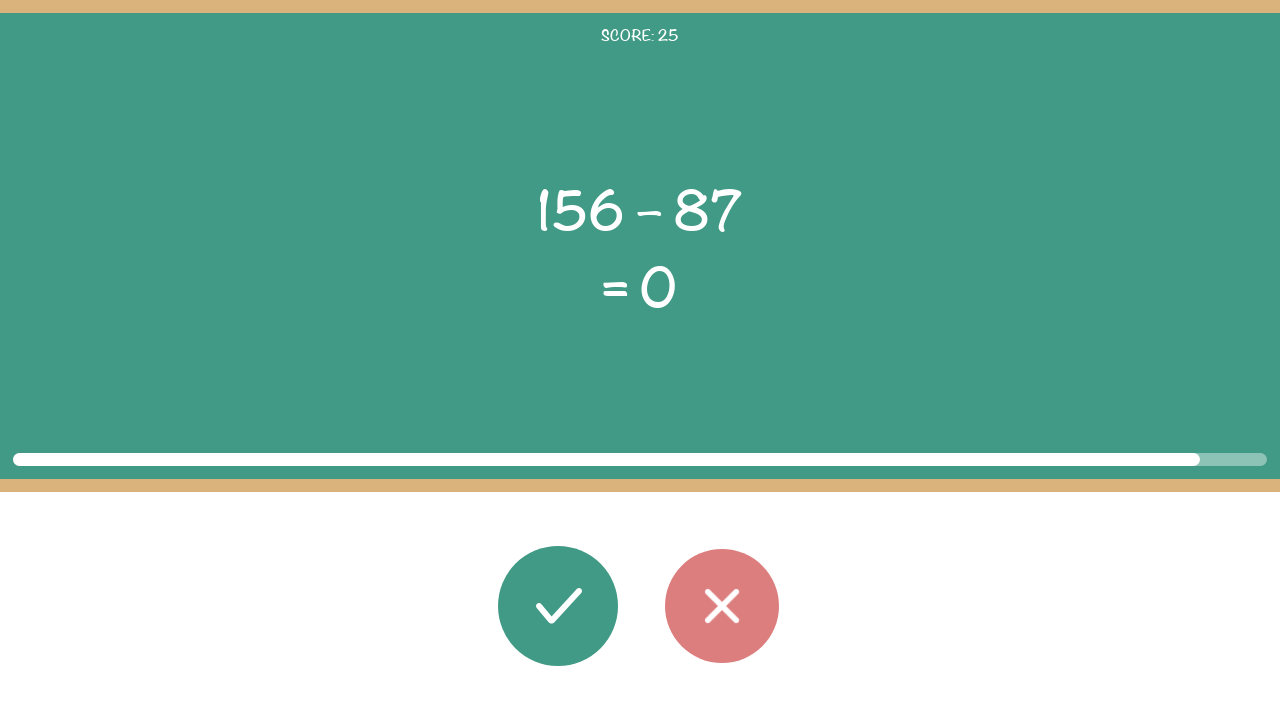

Round 26: Read operator: –
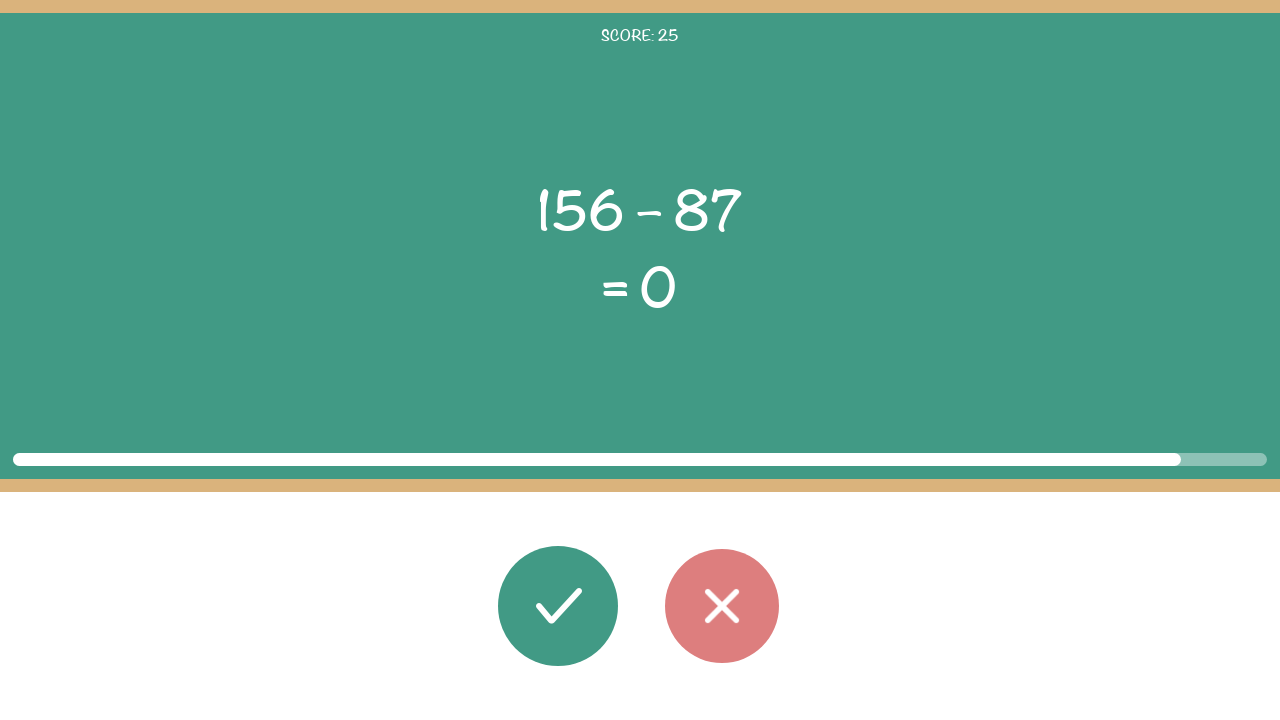

Round 26: Read second operand: 87
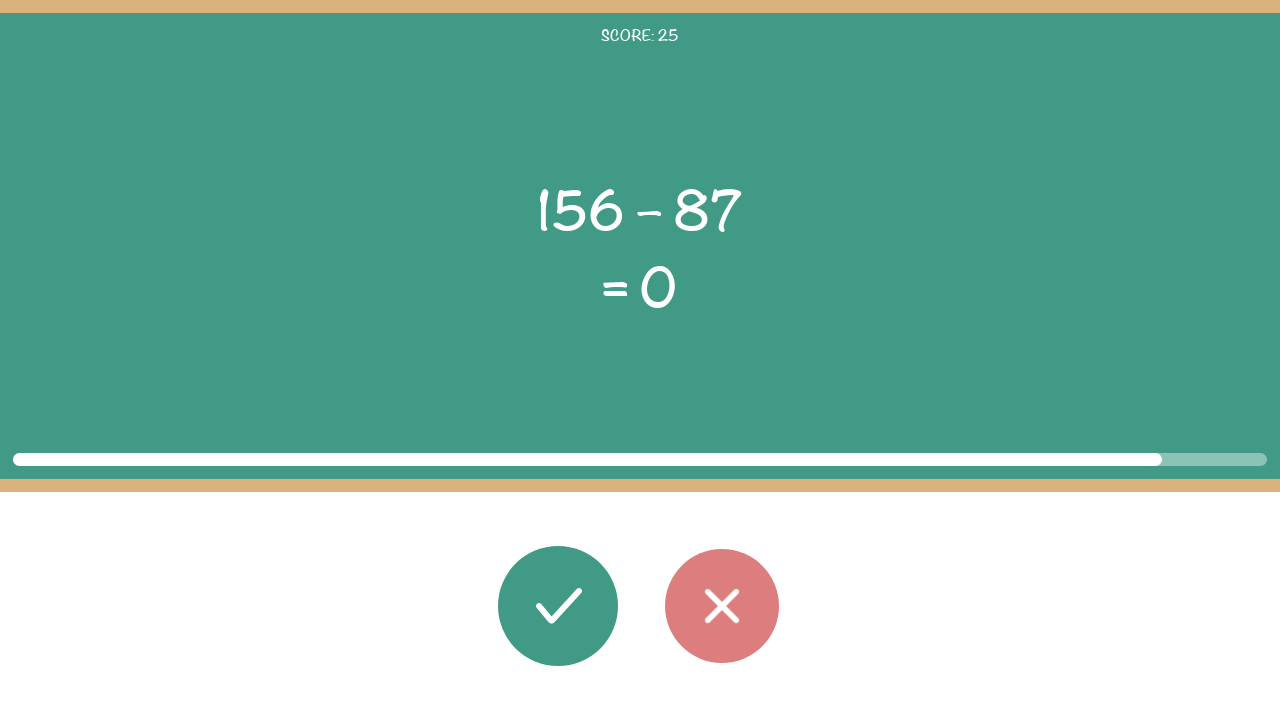

Round 26: Read displayed result: 0
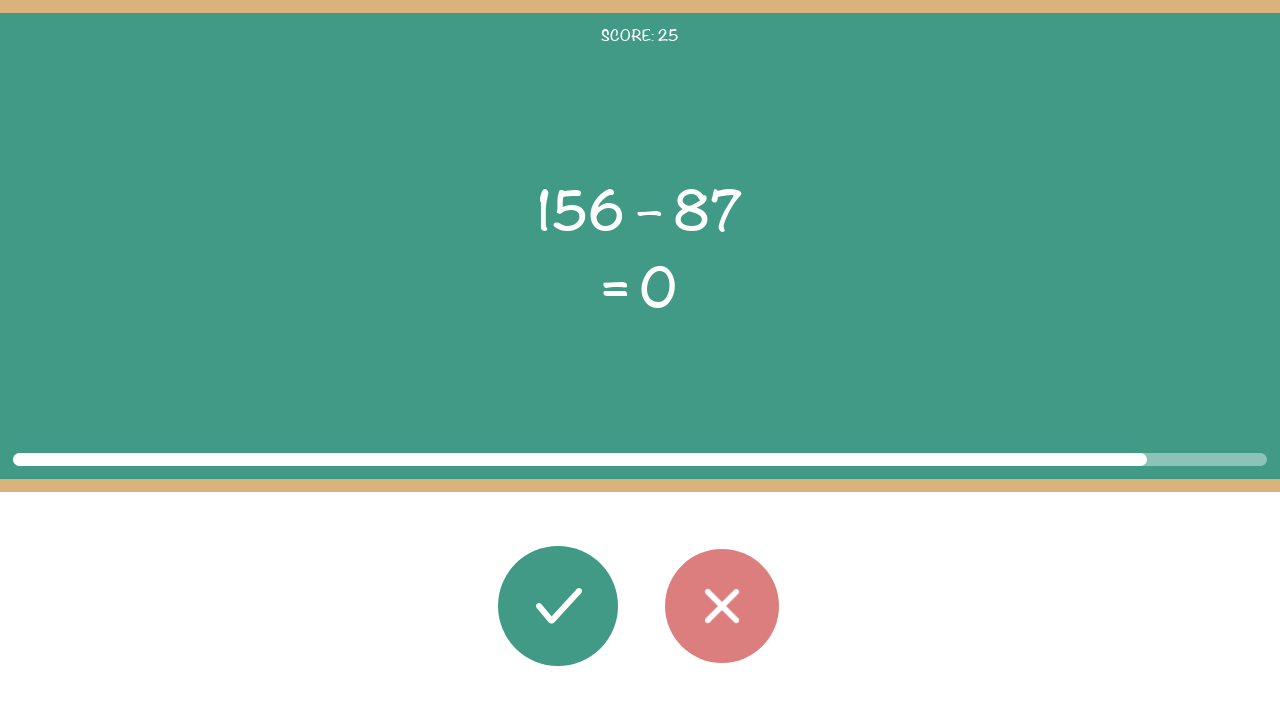

Round 26: Calculated correct result: 69
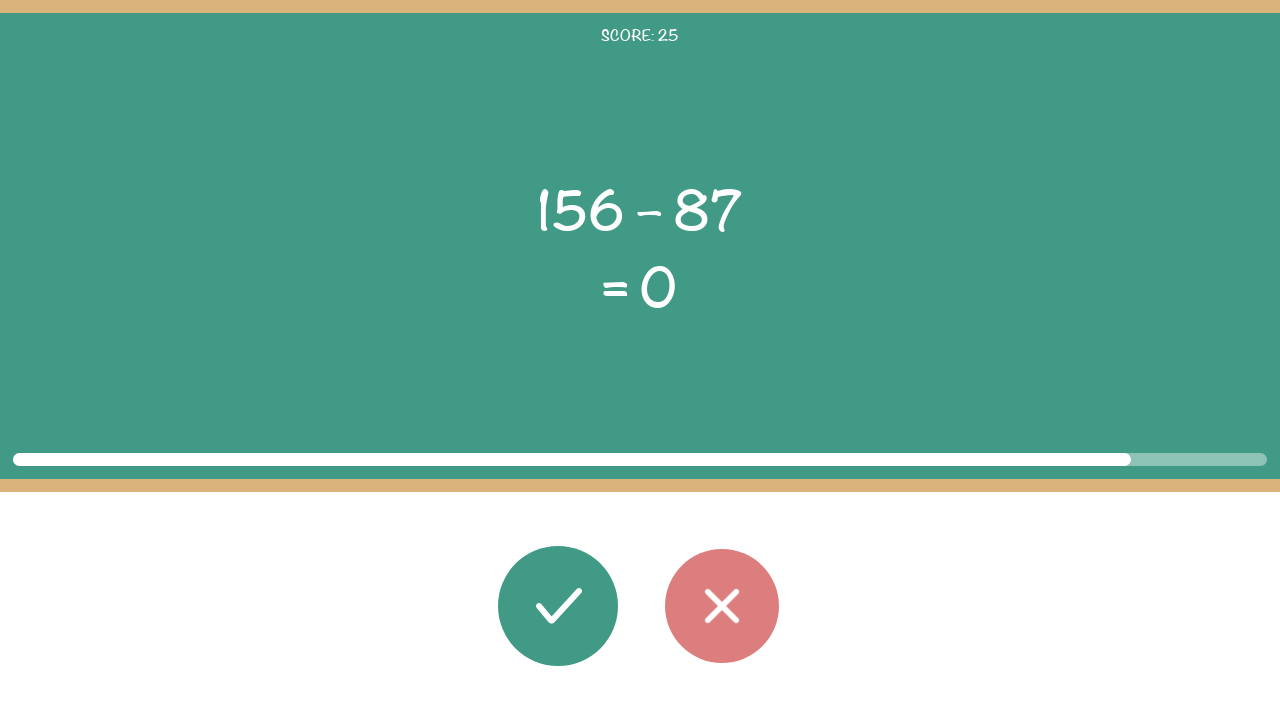

Round 26: Clicked wrong button (expected 69, got 0) at (722, 606) on #button_wrong
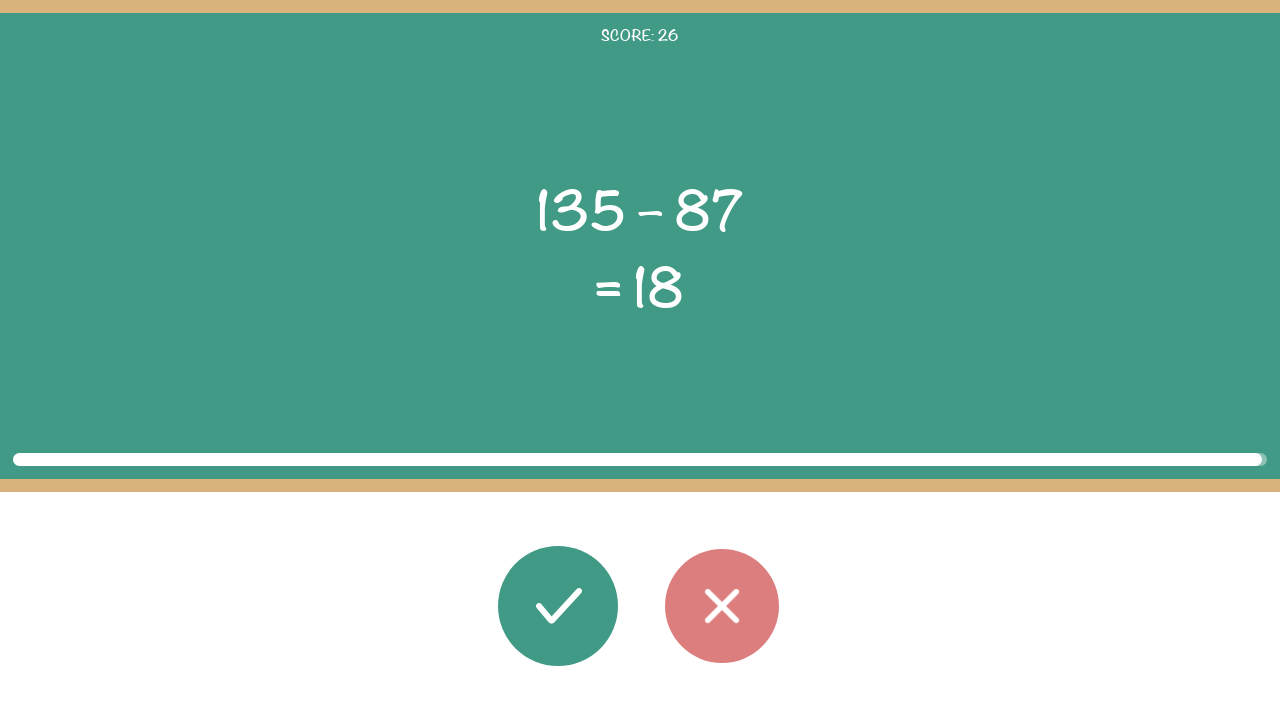

Round 26: Waited 100ms before next round
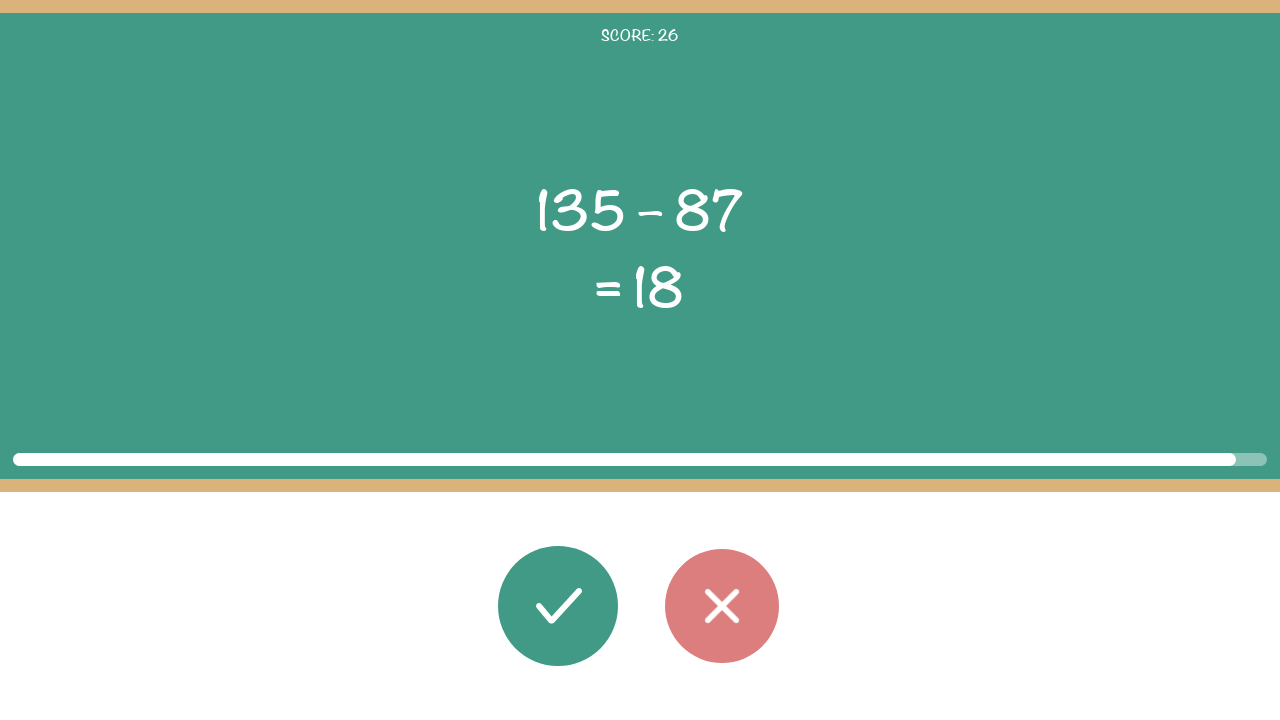

Round 27: Math problem elements loaded
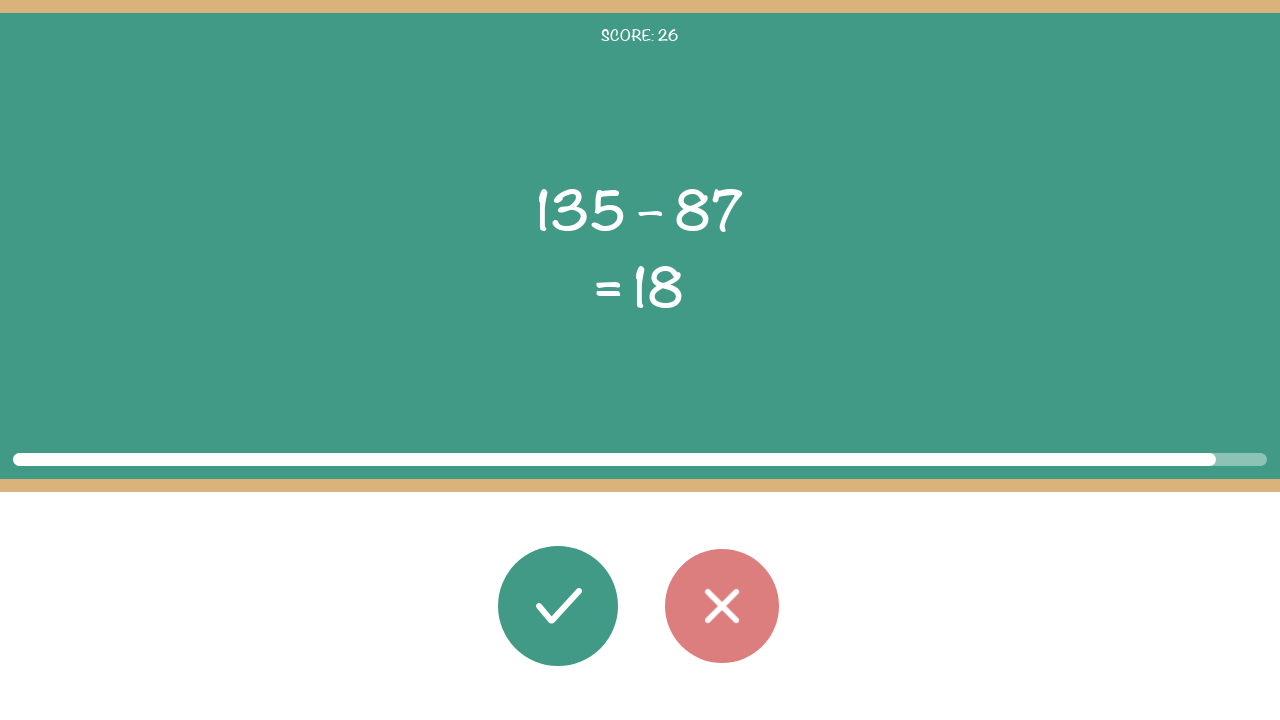

Round 27: Read first operand: 135
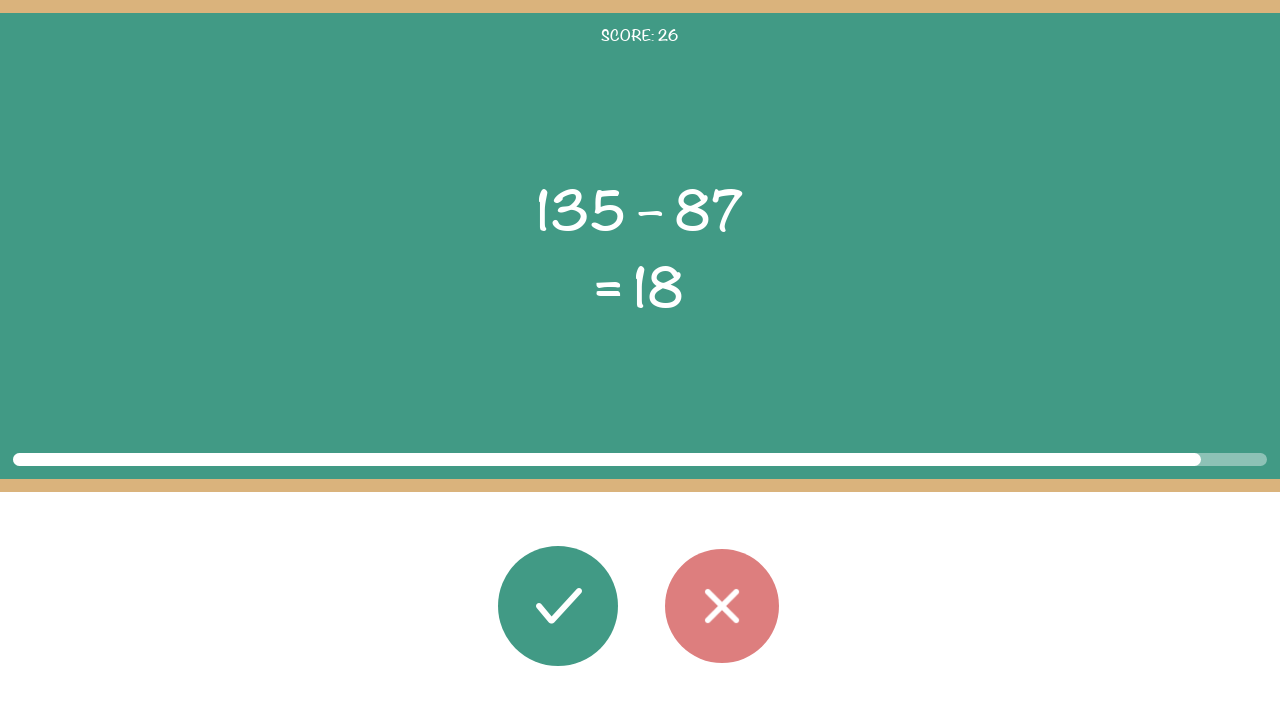

Round 27: Read operator: –
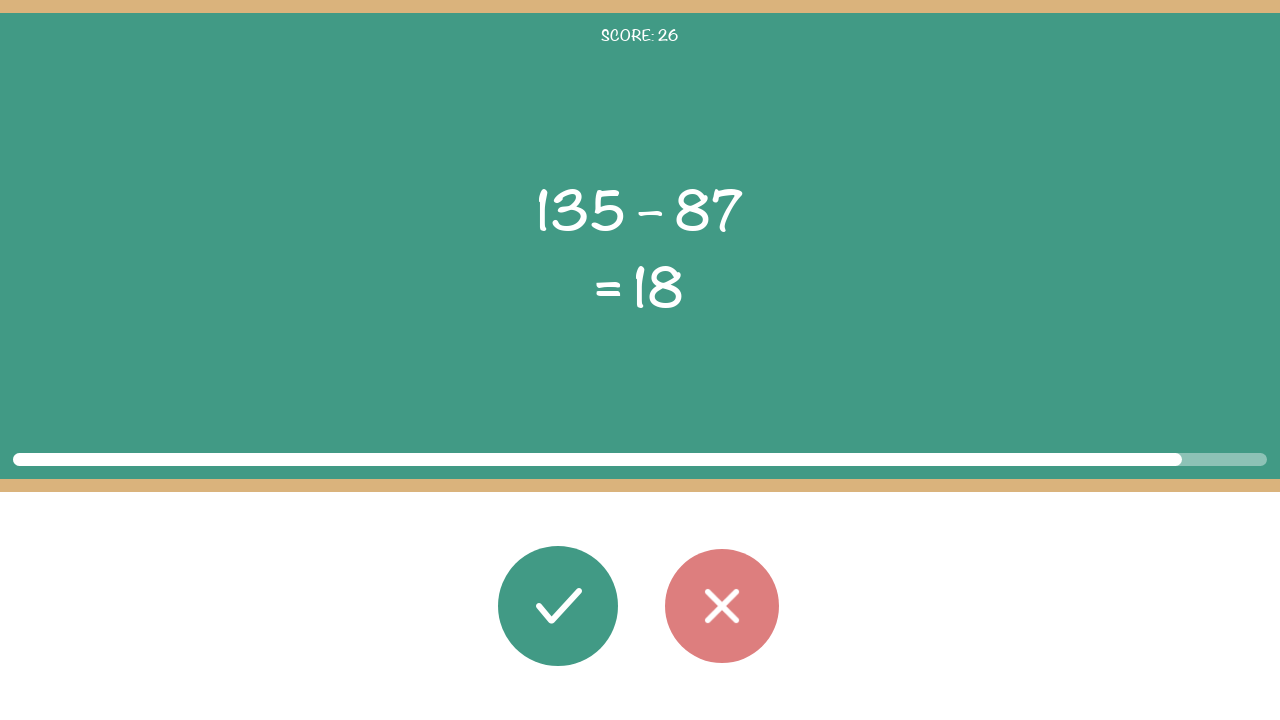

Round 27: Read second operand: 87
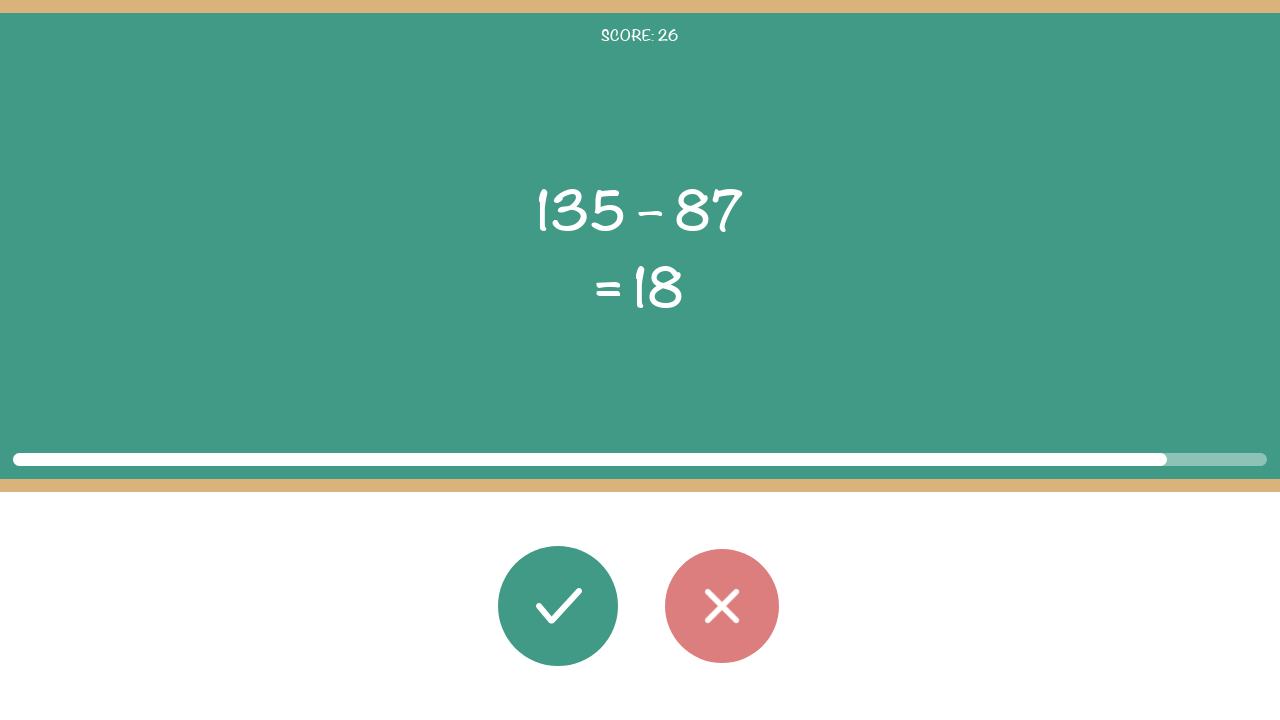

Round 27: Read displayed result: 18
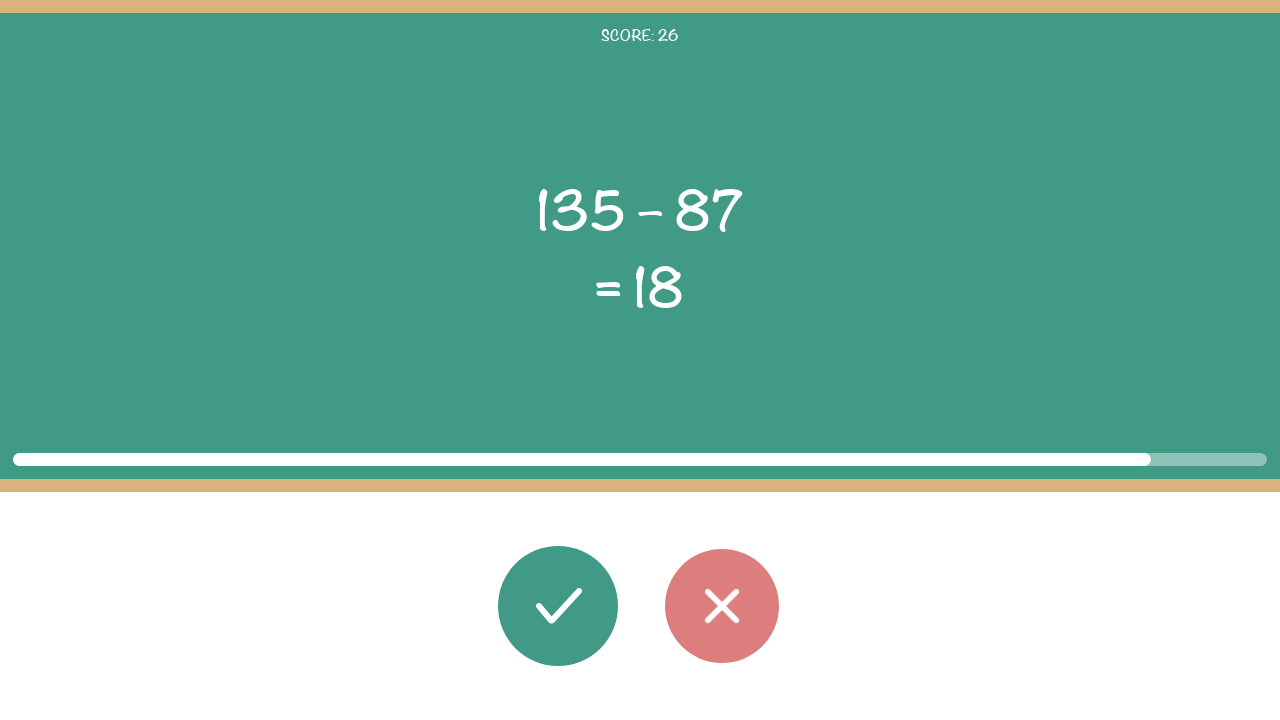

Round 27: Calculated correct result: 48
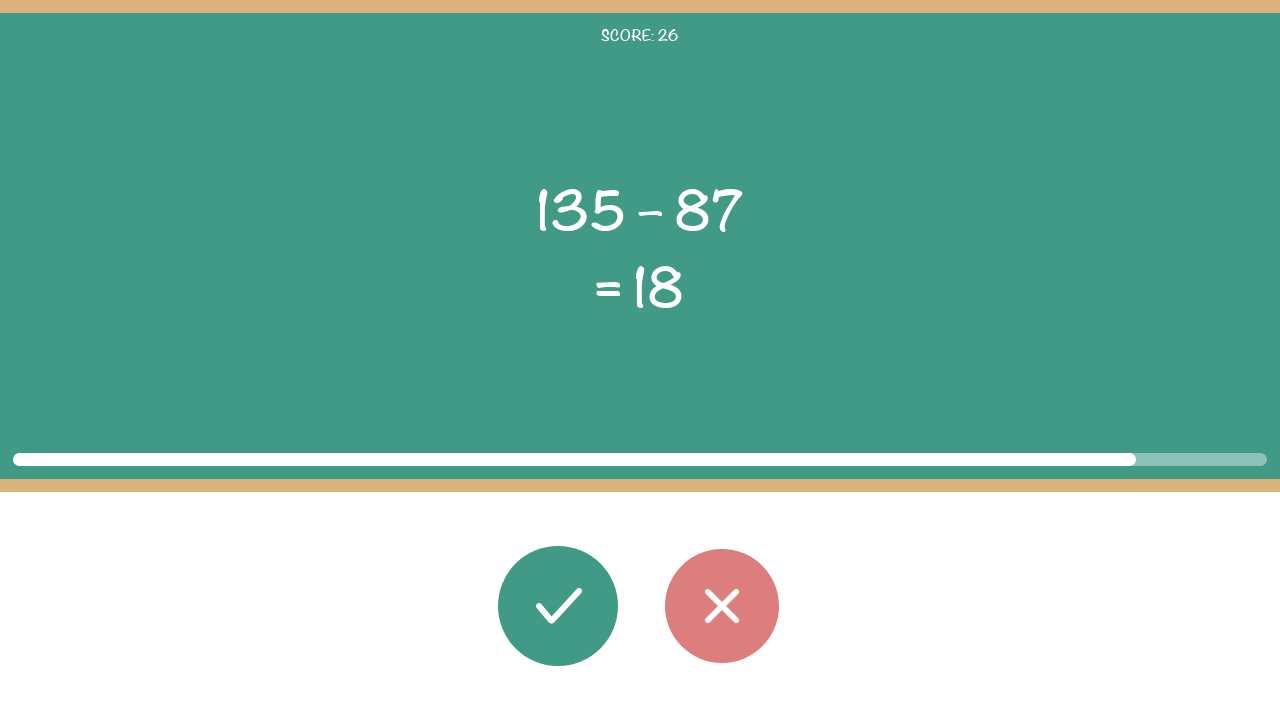

Round 27: Clicked wrong button (expected 48, got 18) at (722, 606) on #button_wrong
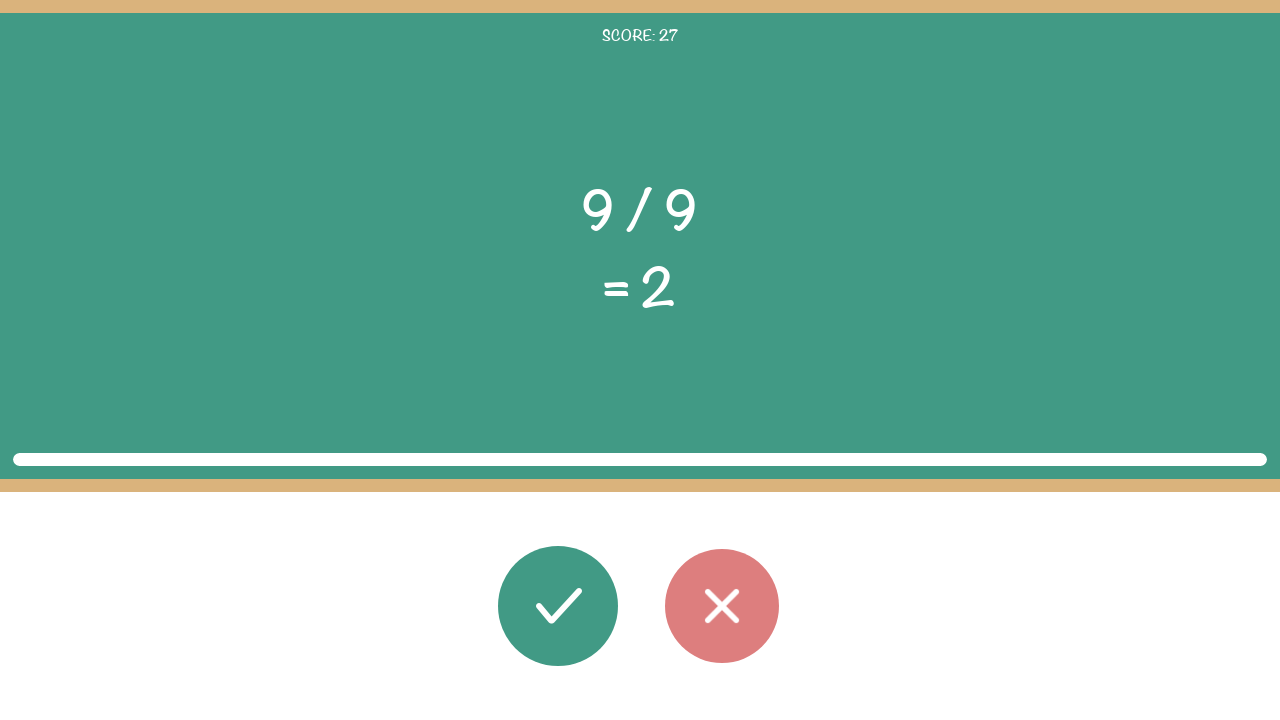

Round 27: Waited 100ms before next round
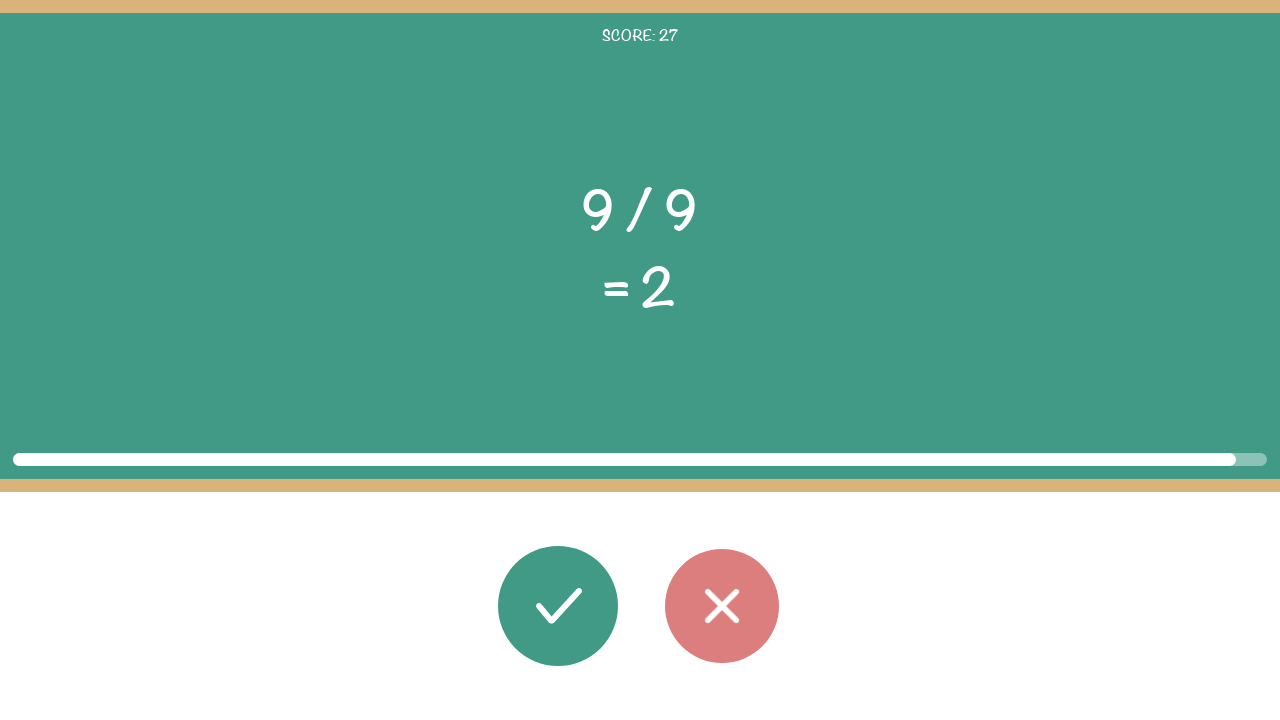

Round 28: Math problem elements loaded
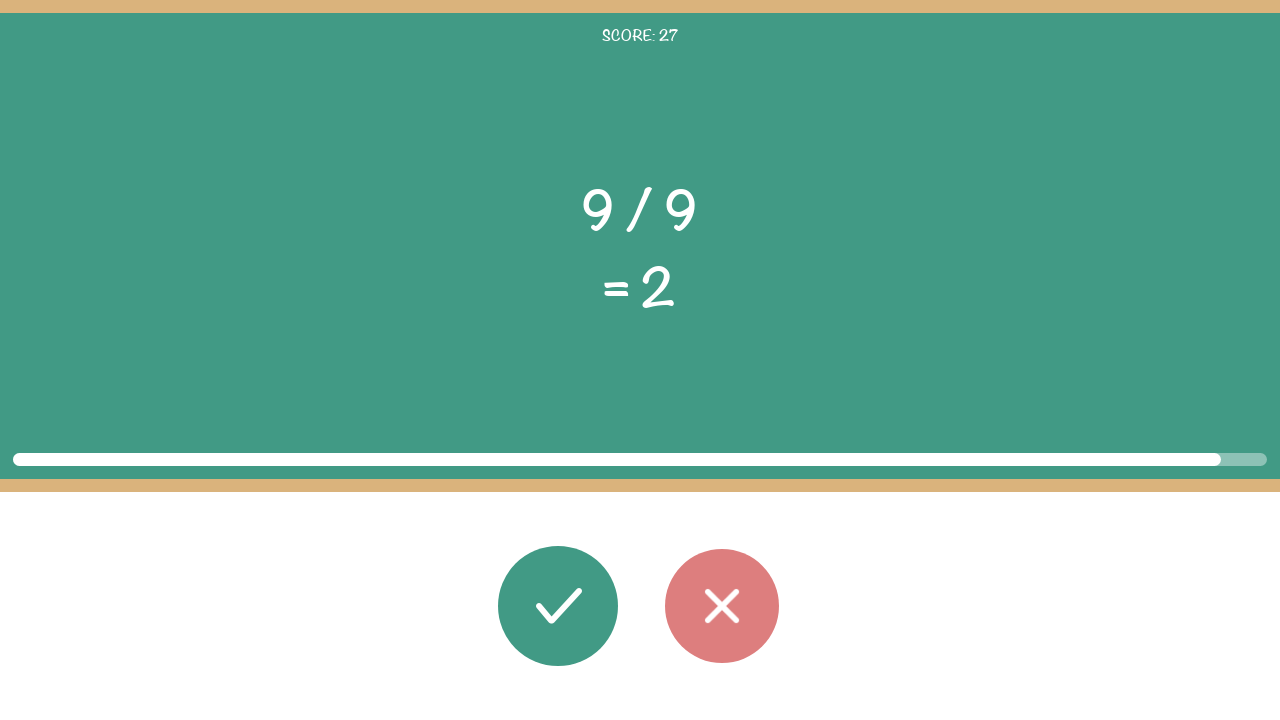

Round 28: Read first operand: 9
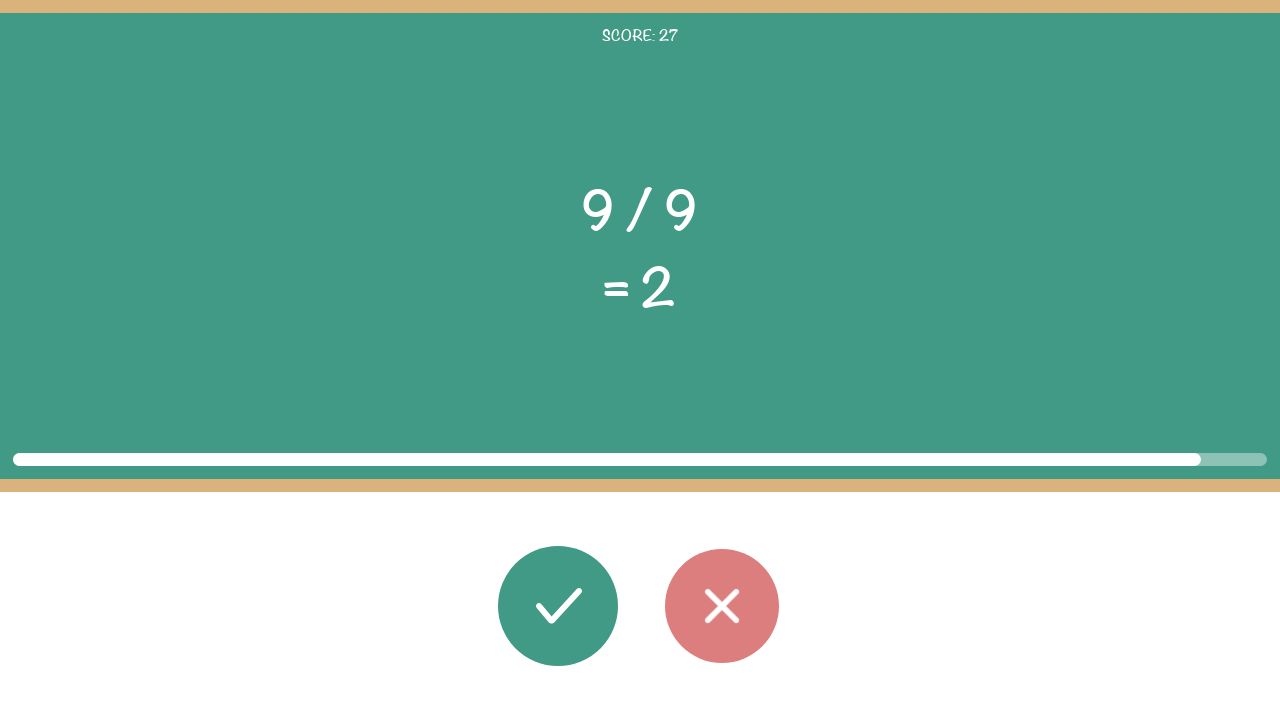

Round 28: Read operator: /
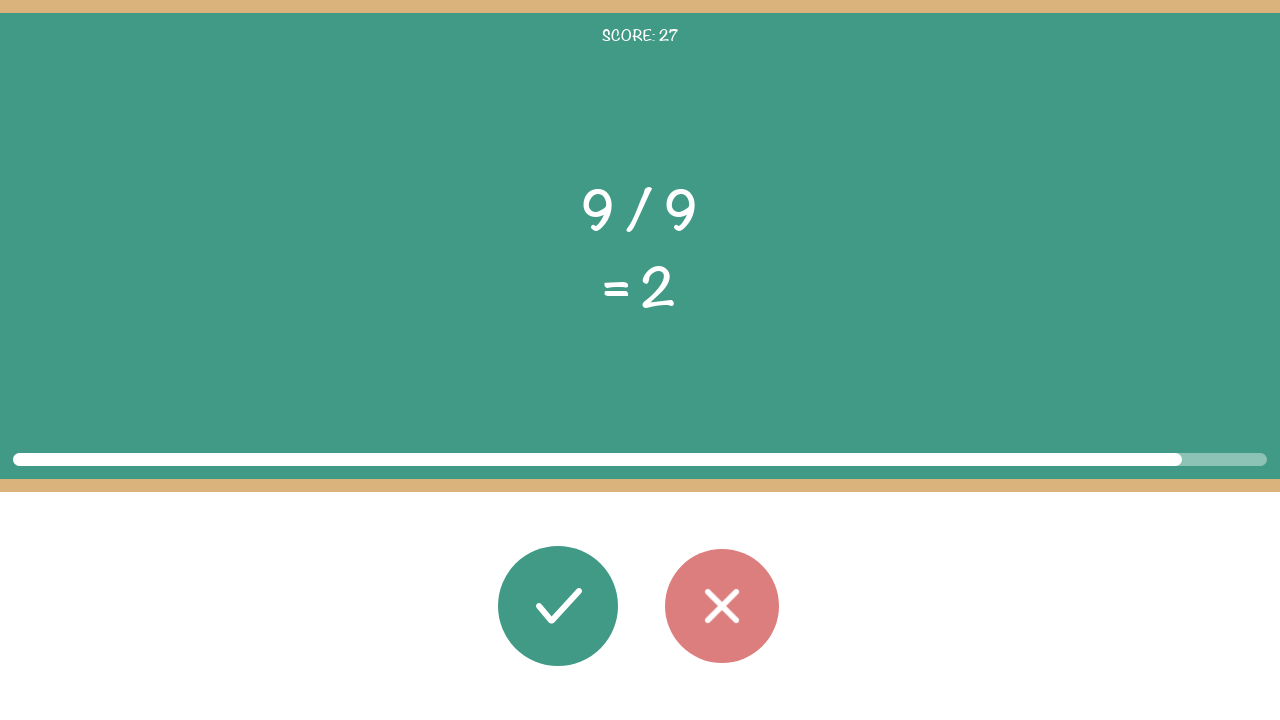

Round 28: Read second operand: 9
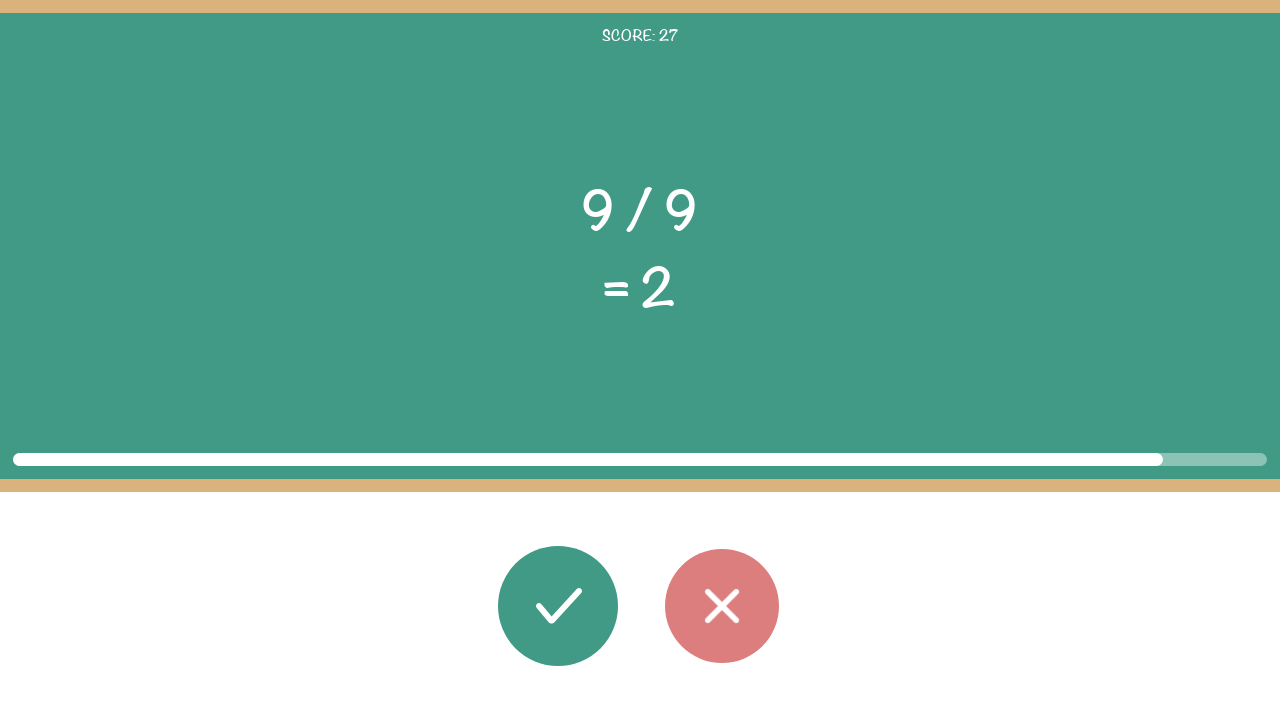

Round 28: Read displayed result: 2
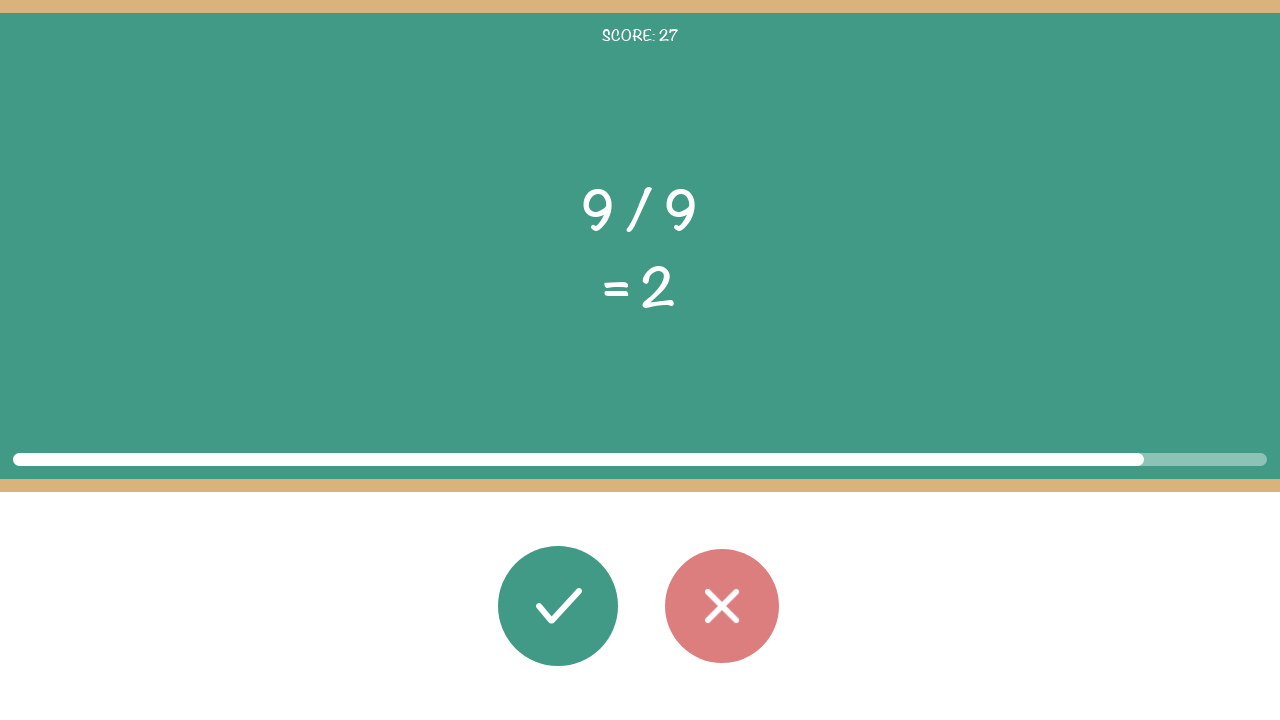

Round 28: Calculated correct result: 1
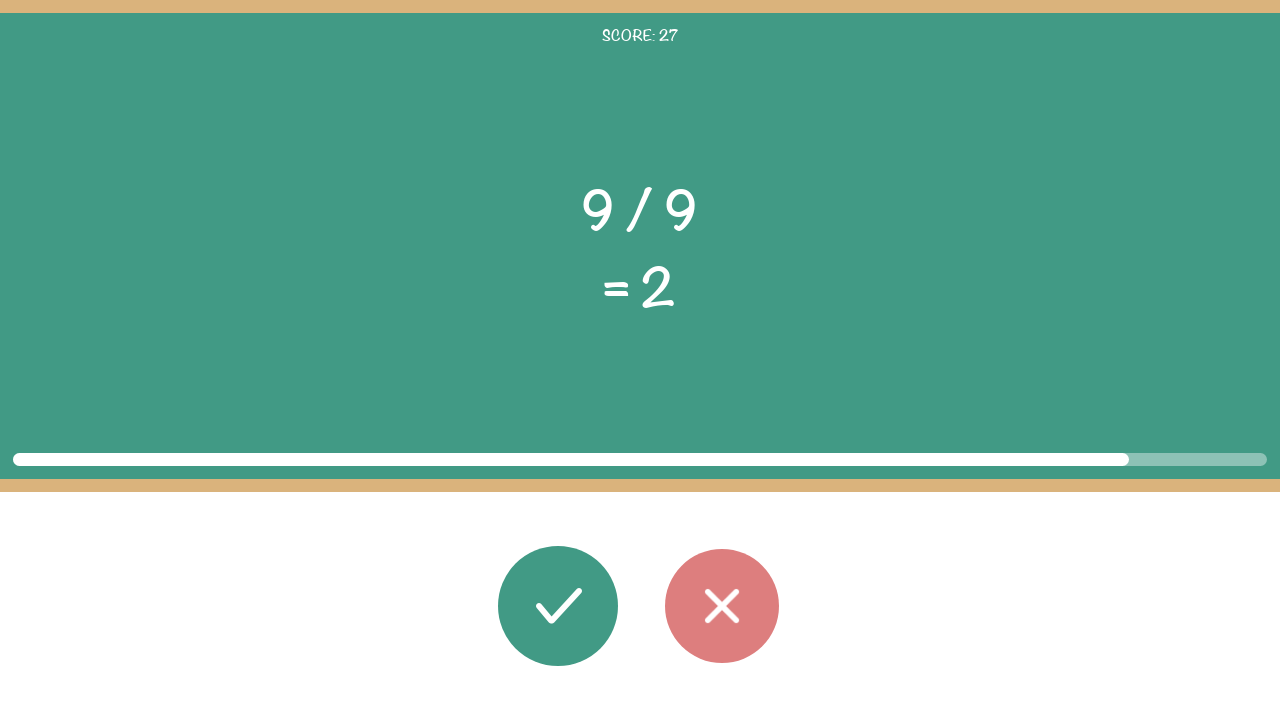

Round 28: Clicked wrong button (expected 1, got 2) at (722, 606) on #button_wrong
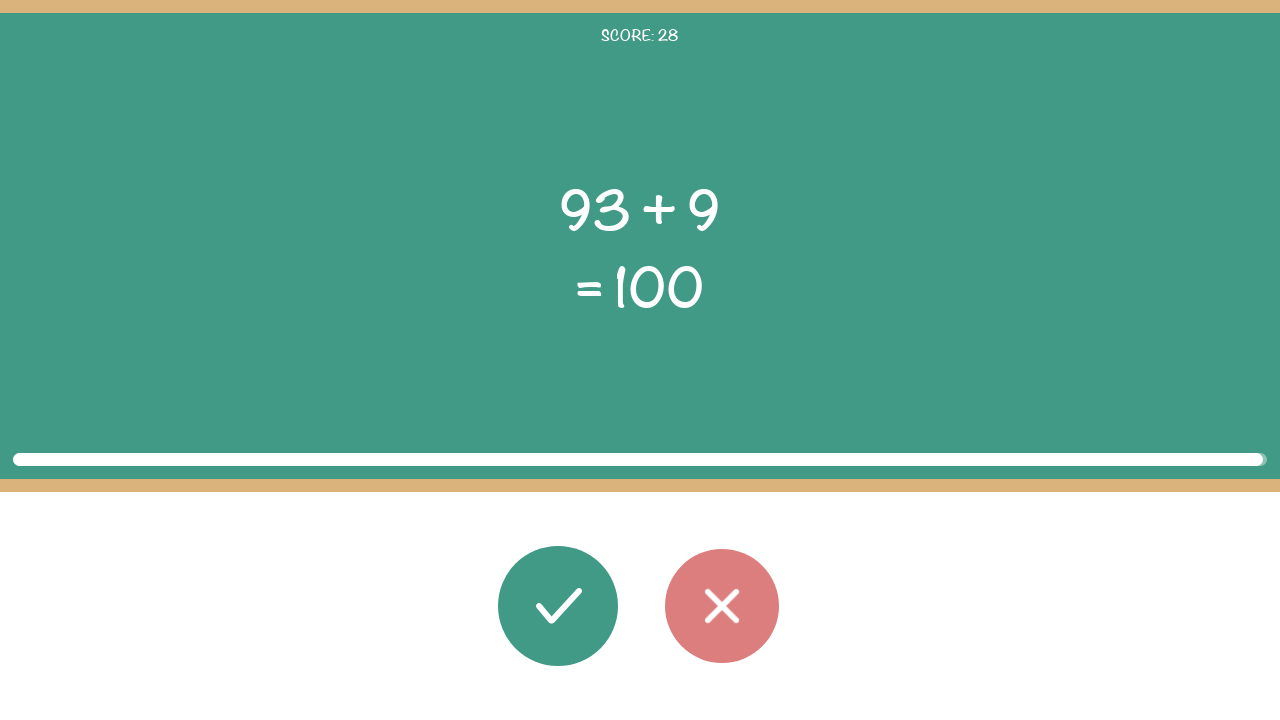

Round 28: Waited 100ms before next round
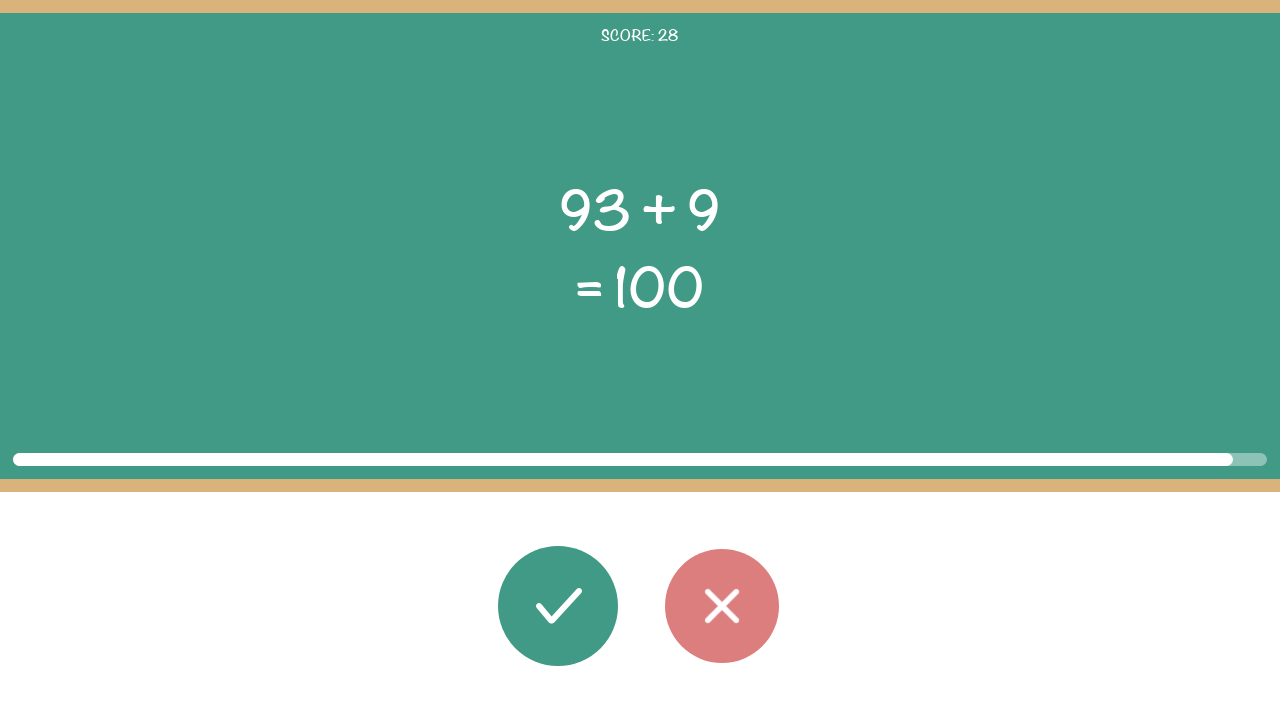

Round 29: Math problem elements loaded
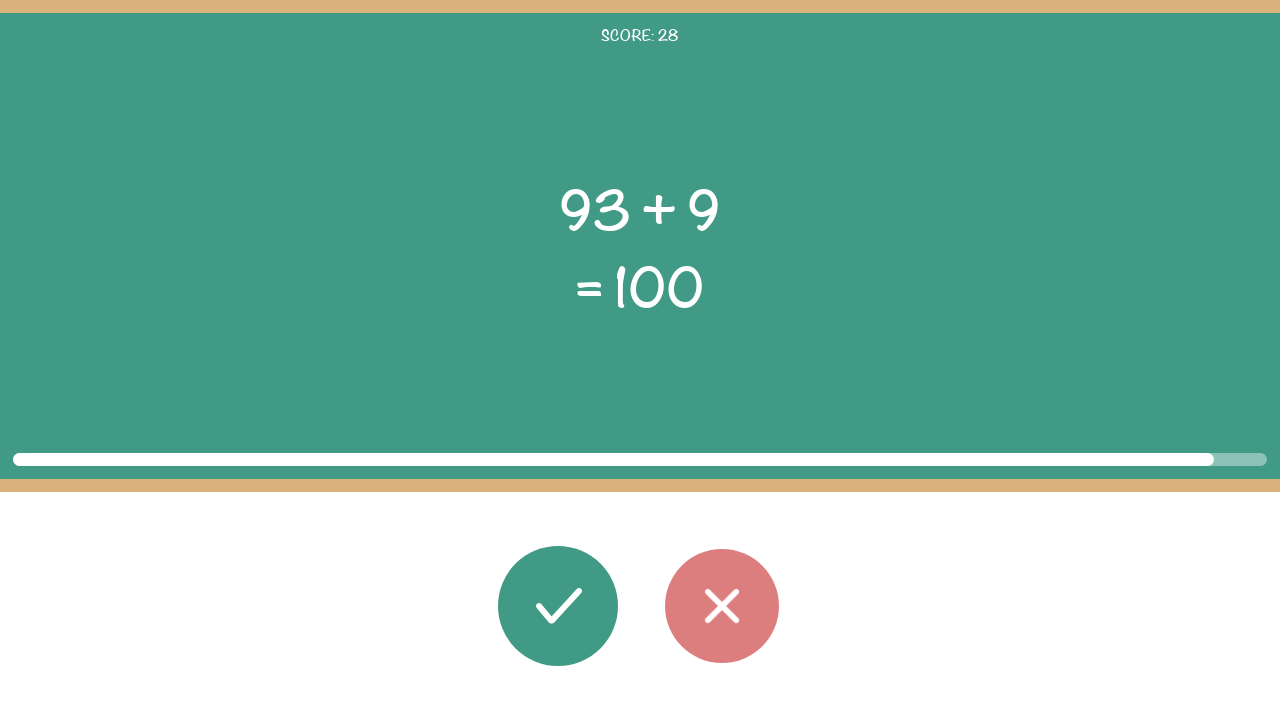

Round 29: Read first operand: 93
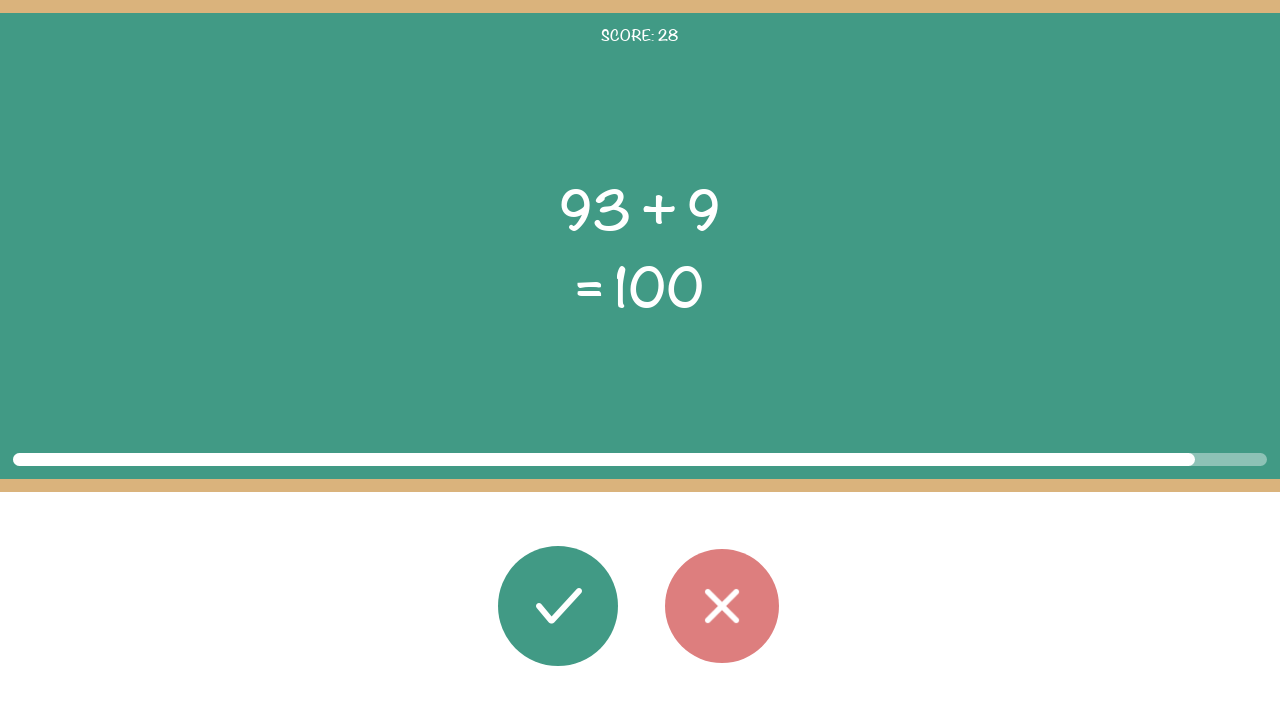

Round 29: Read operator: +
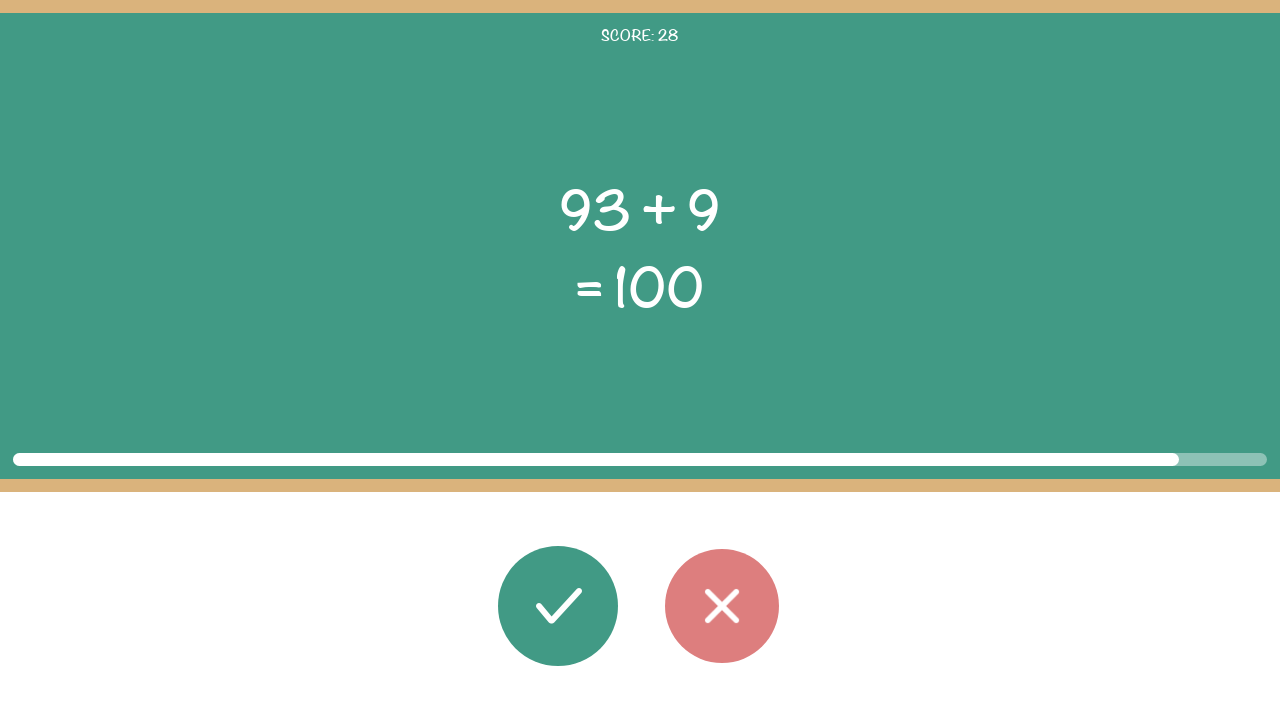

Round 29: Read second operand: 9
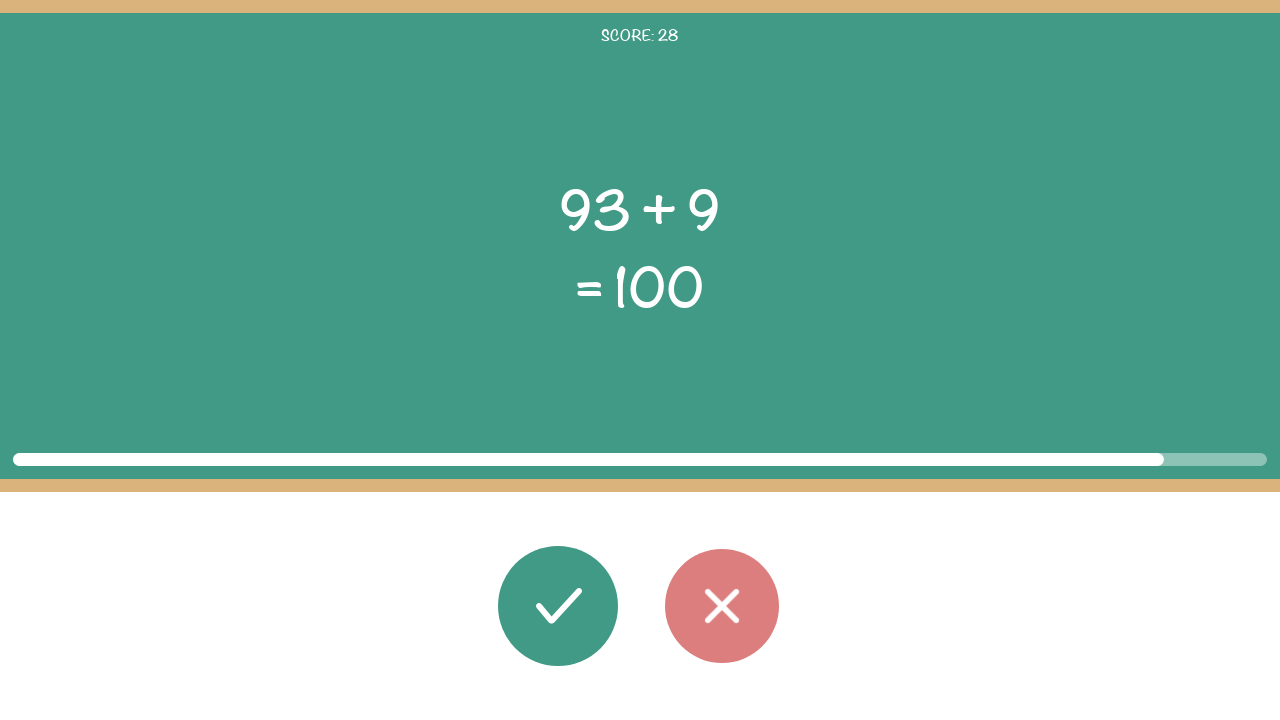

Round 29: Read displayed result: 100
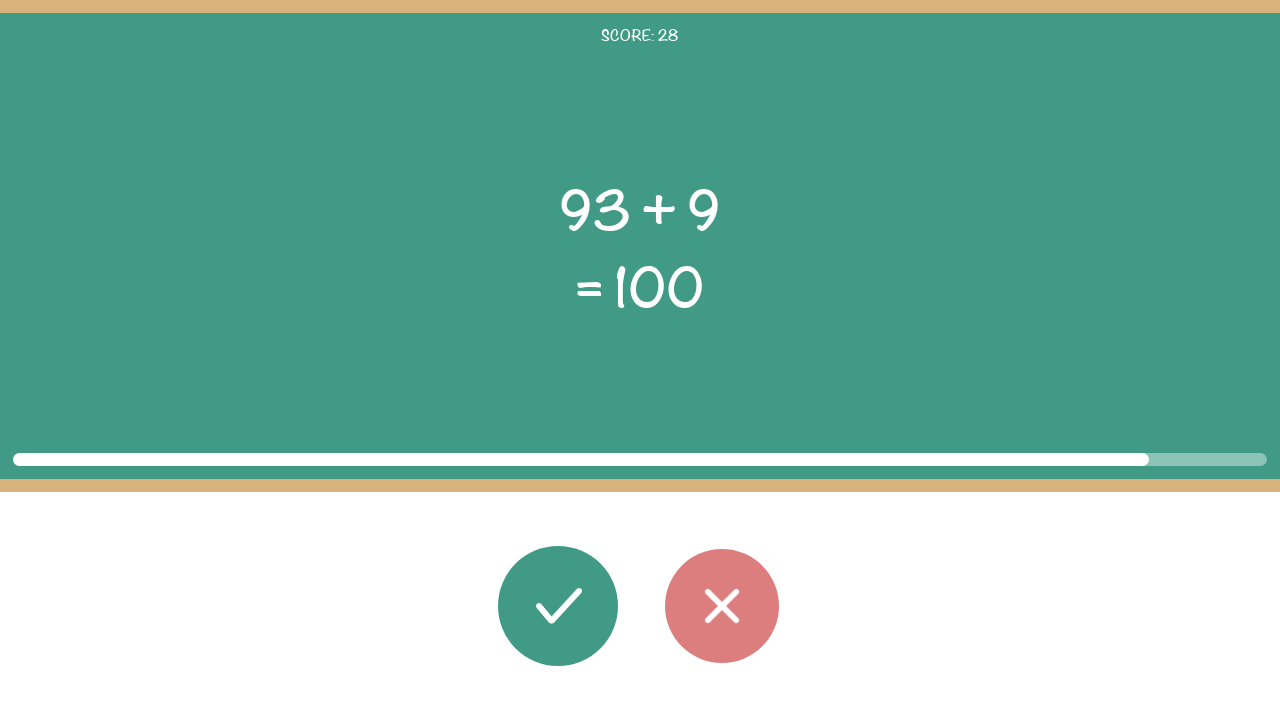

Round 29: Calculated correct result: 102
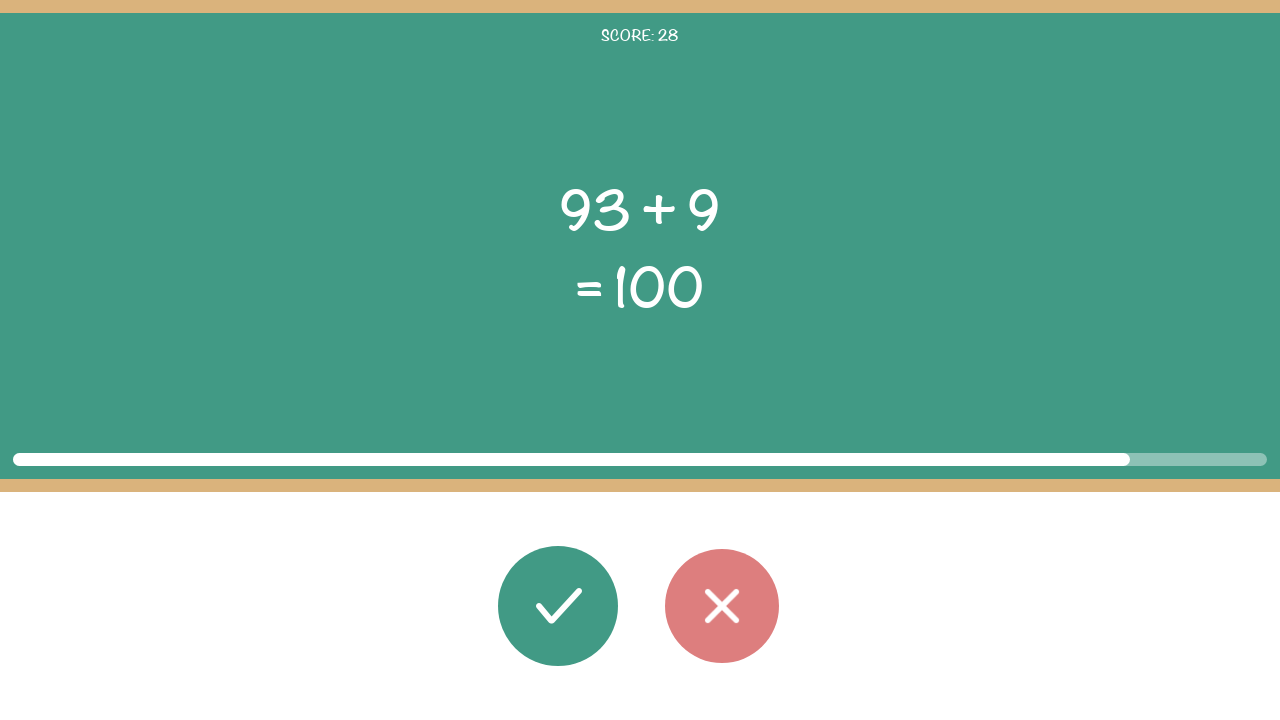

Round 29: Clicked wrong button (expected 102, got 100) at (722, 606) on #button_wrong
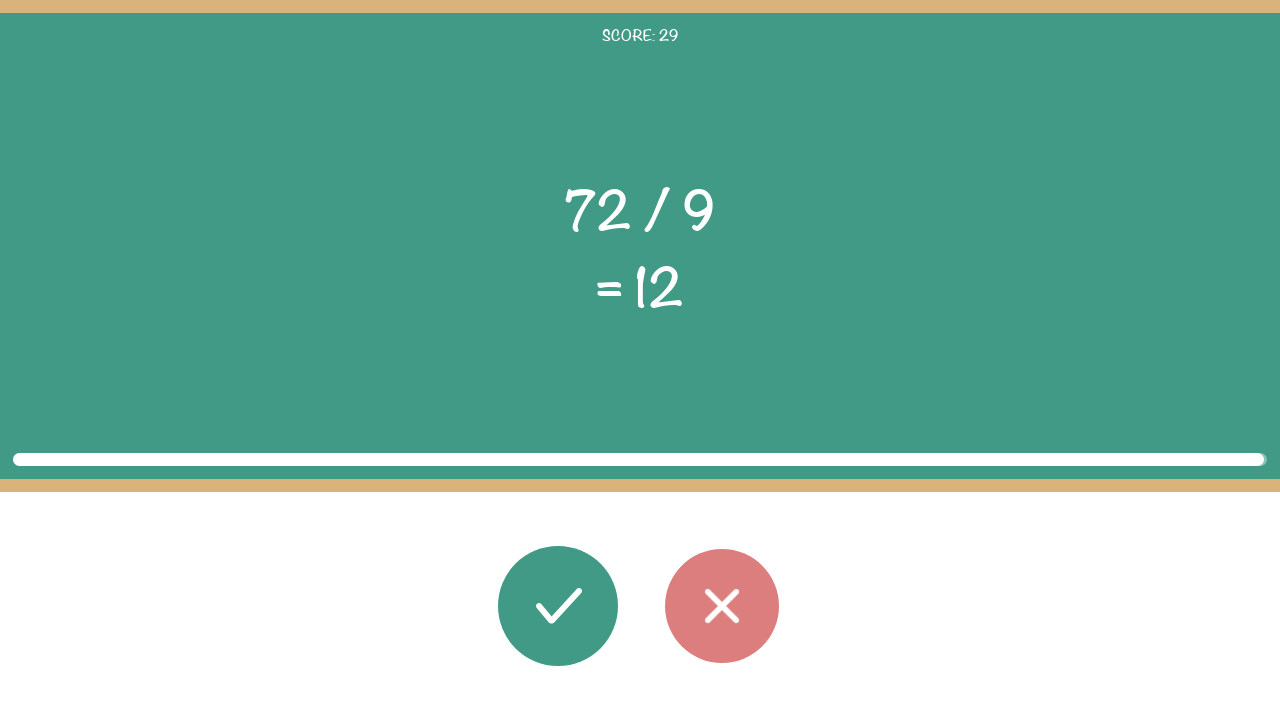

Round 29: Waited 100ms before next round
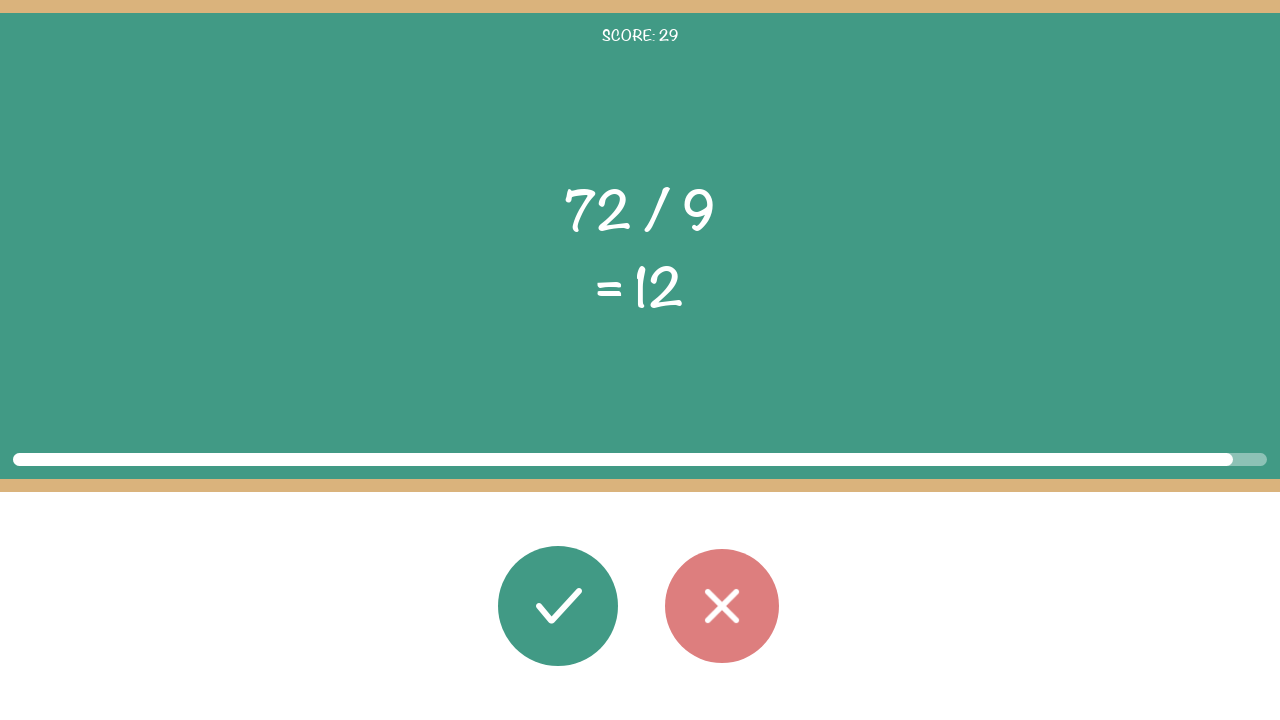

Round 30: Math problem elements loaded
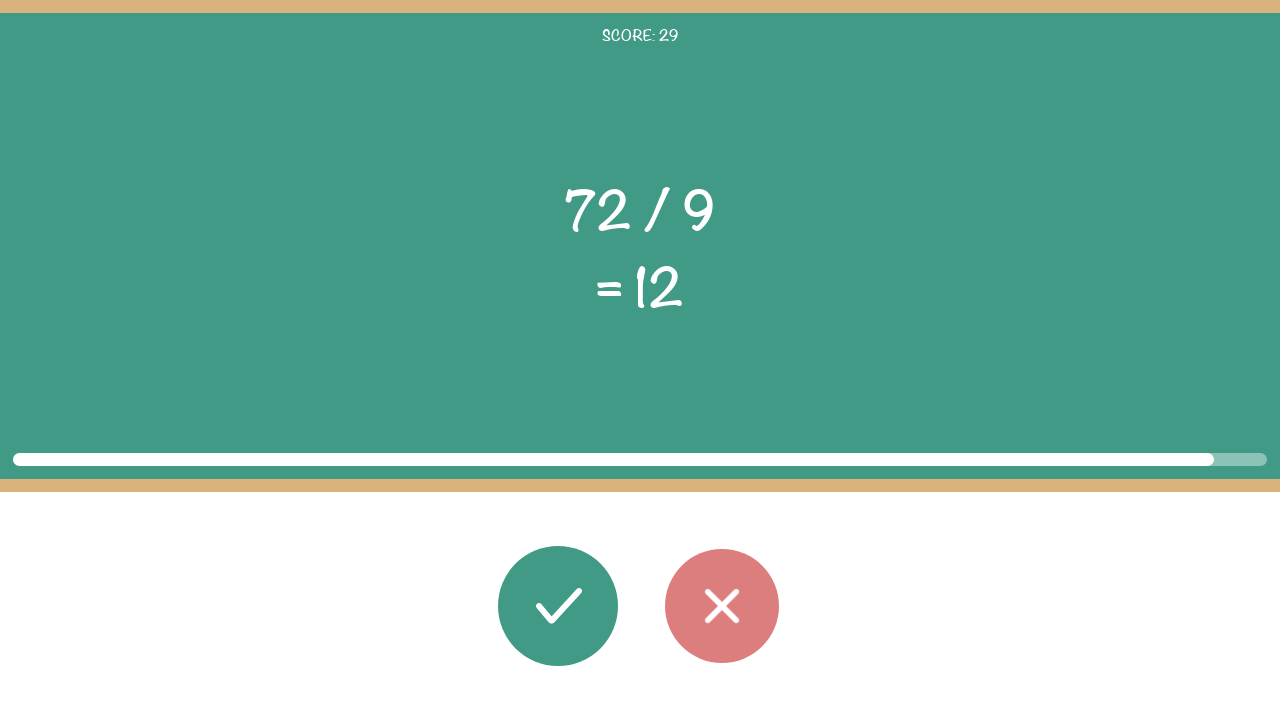

Round 30: Read first operand: 72
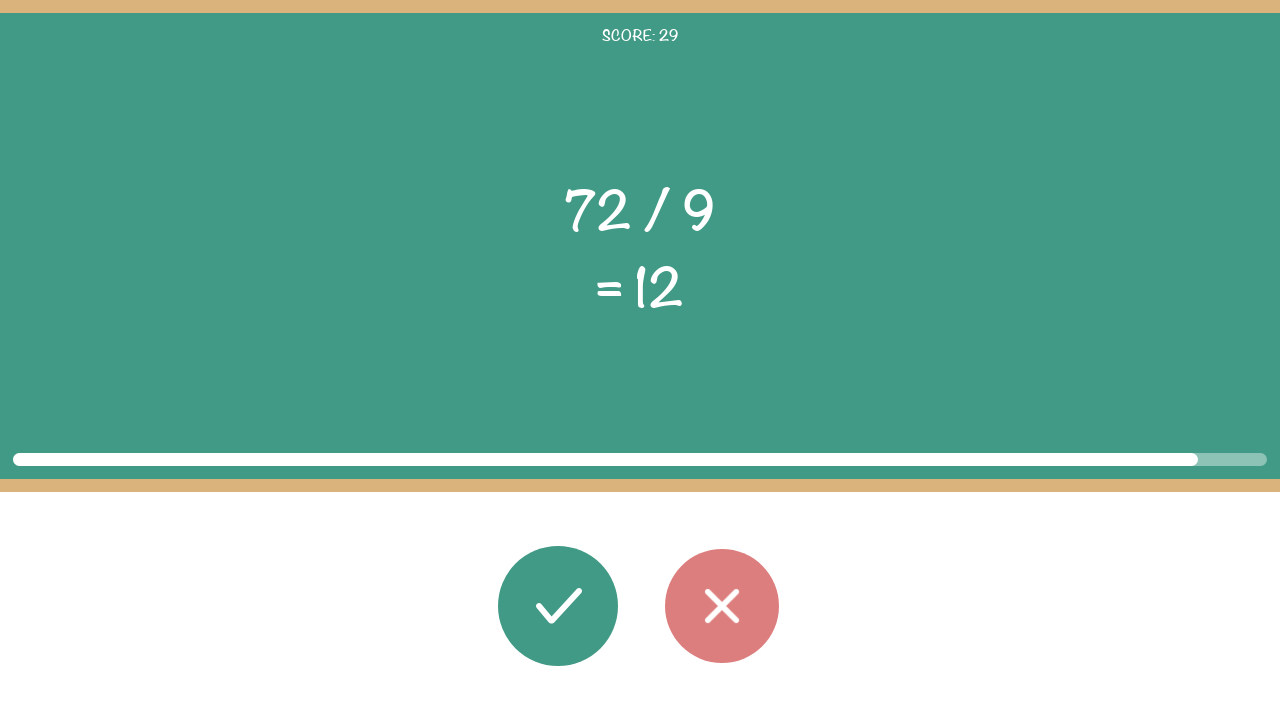

Round 30: Read operator: /
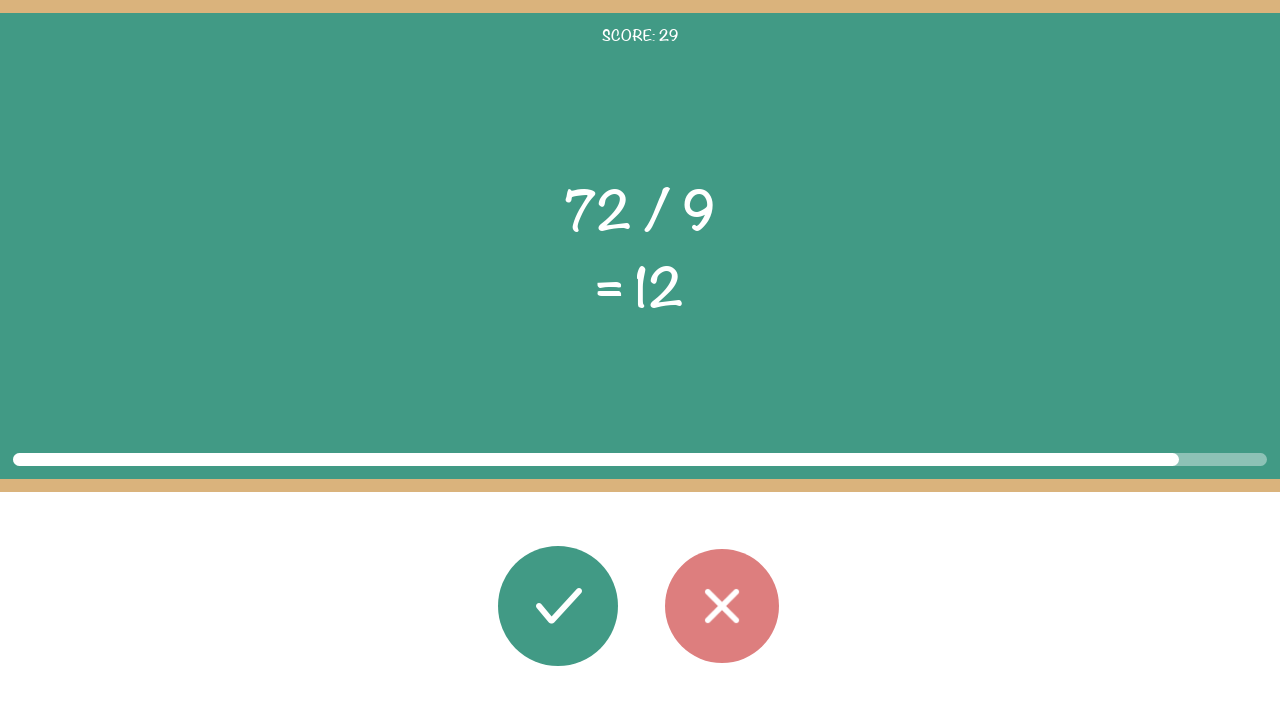

Round 30: Read second operand: 9
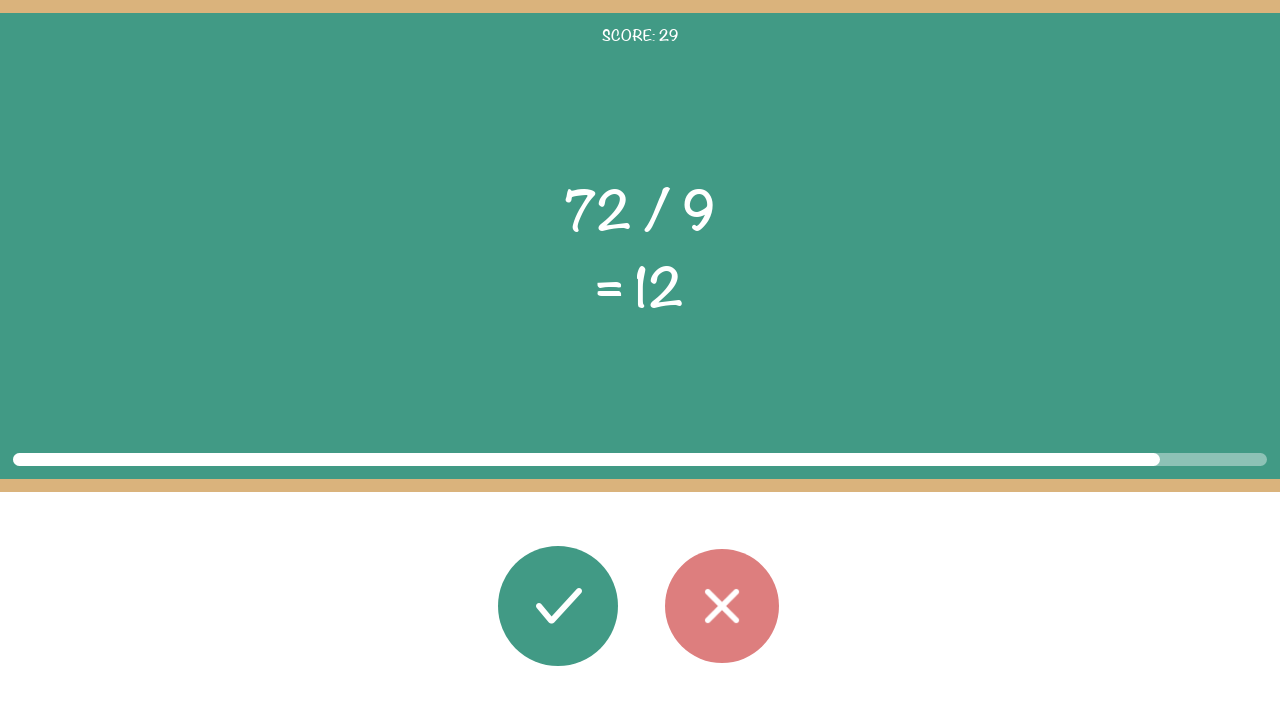

Round 30: Read displayed result: 12
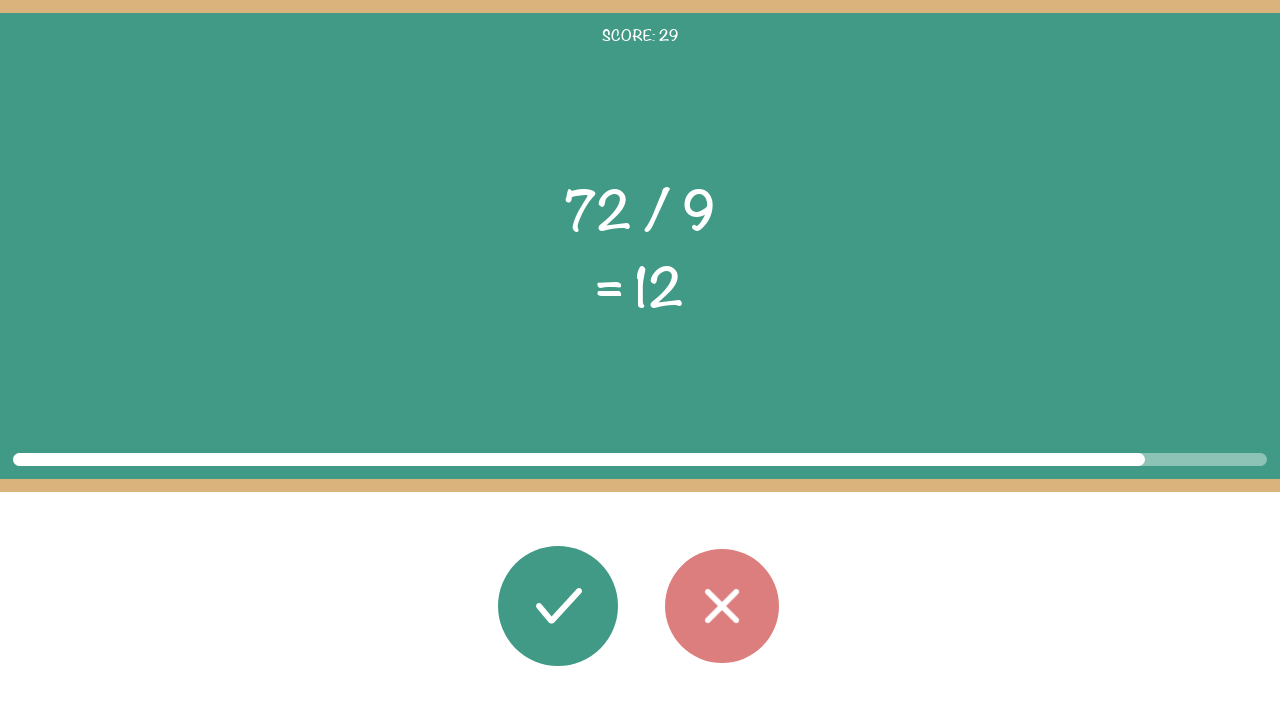

Round 30: Calculated correct result: 8
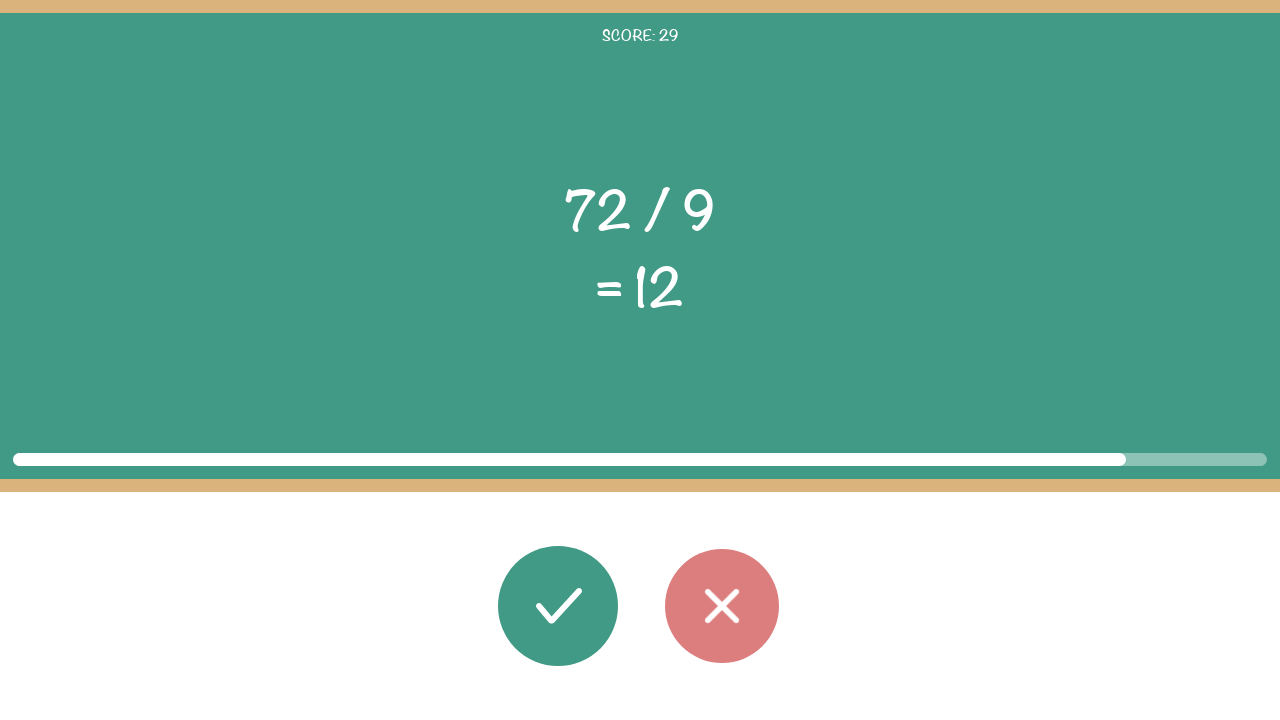

Round 30: Clicked wrong button (expected 8, got 12) at (722, 606) on #button_wrong
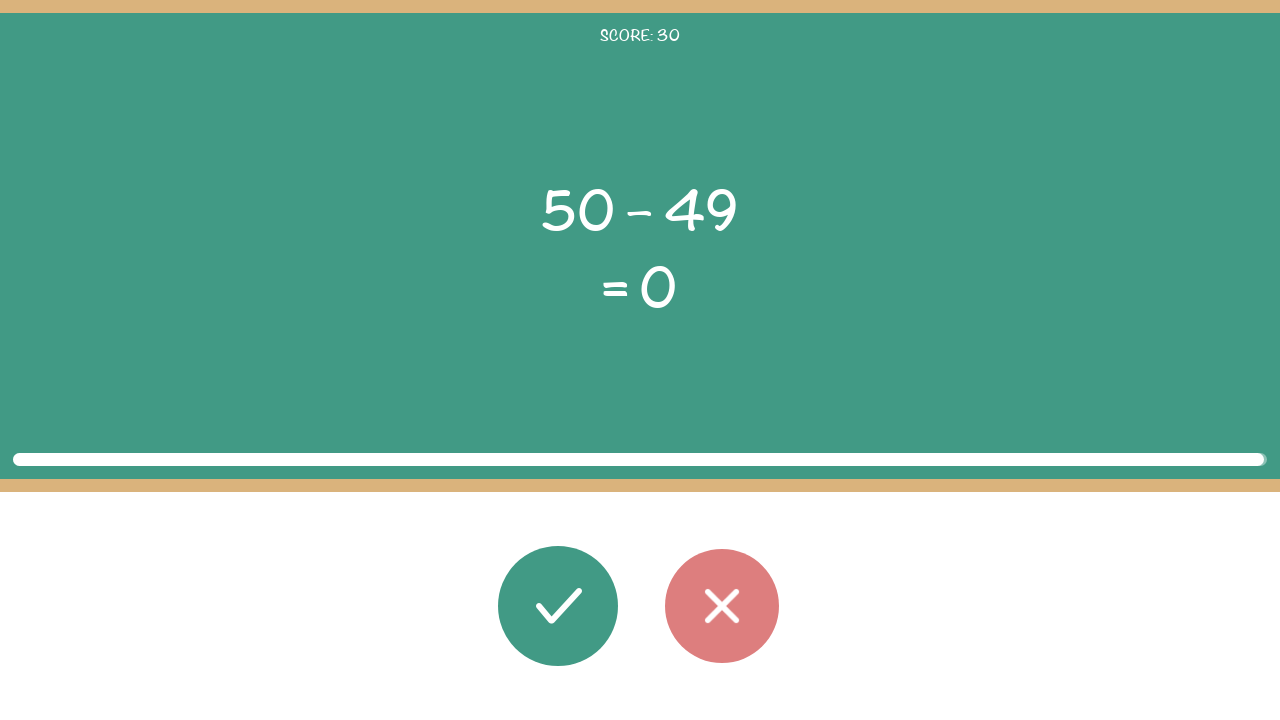

Round 30: Waited 100ms before next round
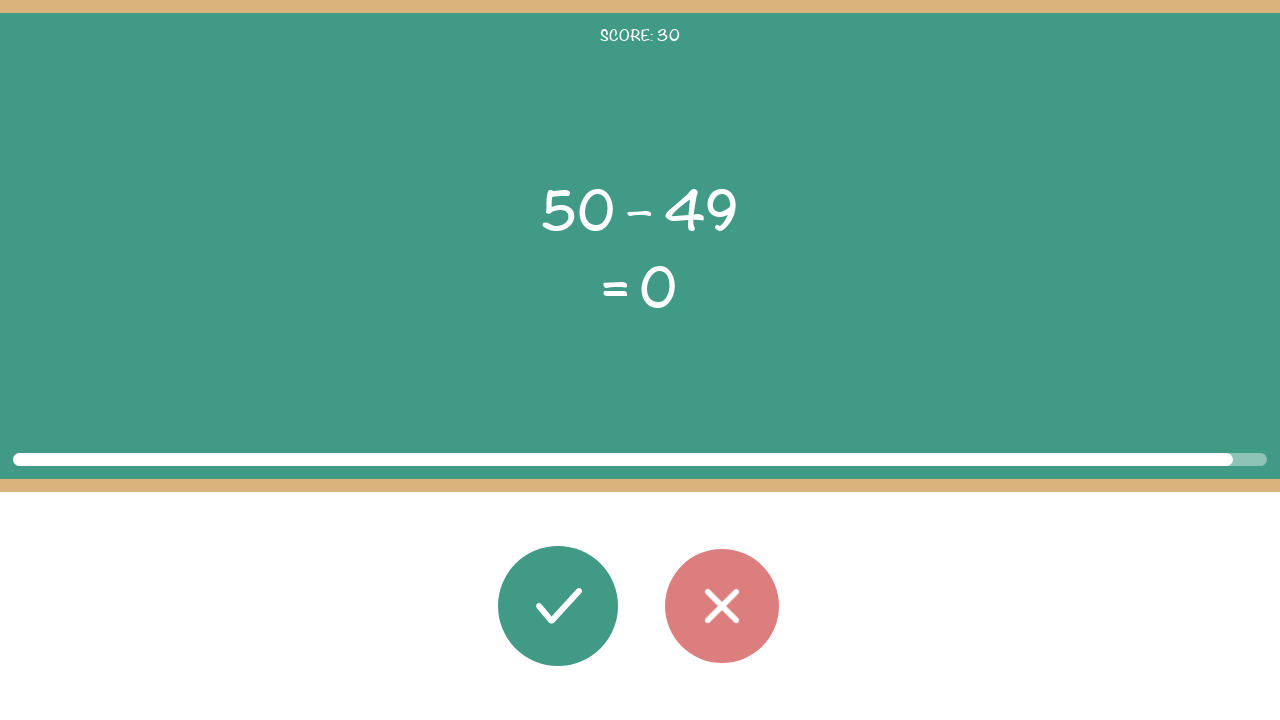

Round 31: Math problem elements loaded
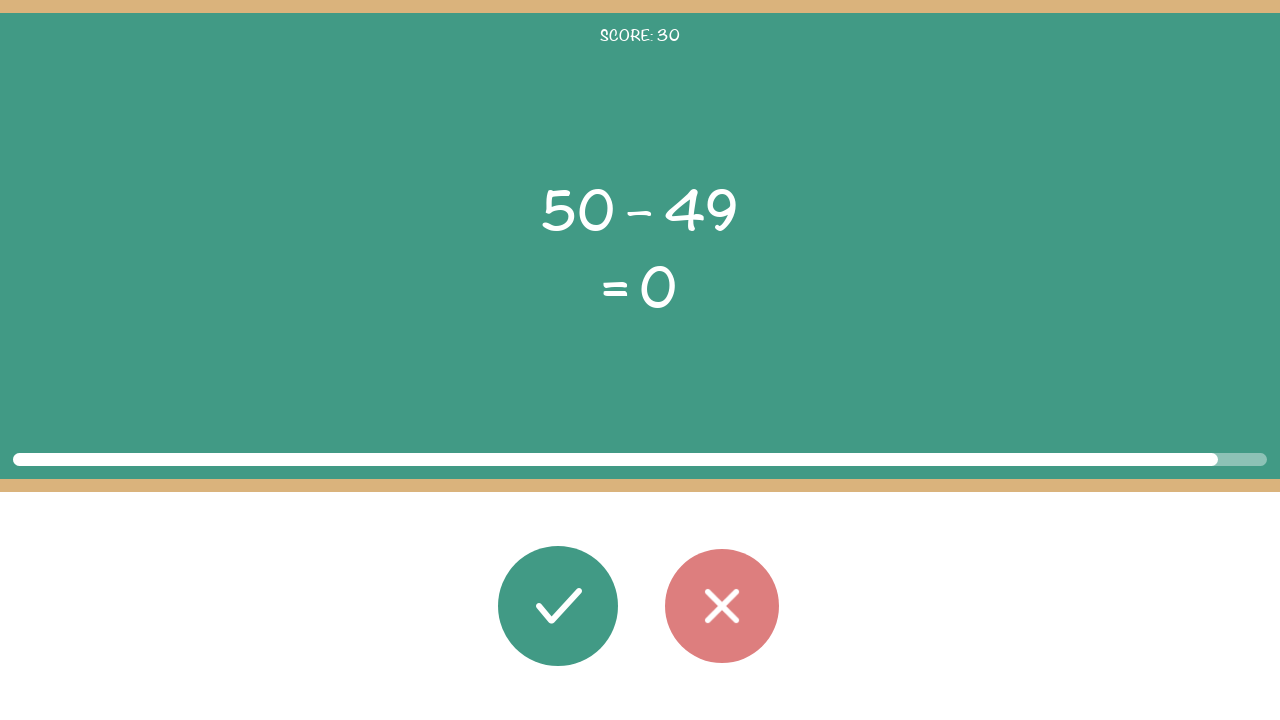

Round 31: Read first operand: 50
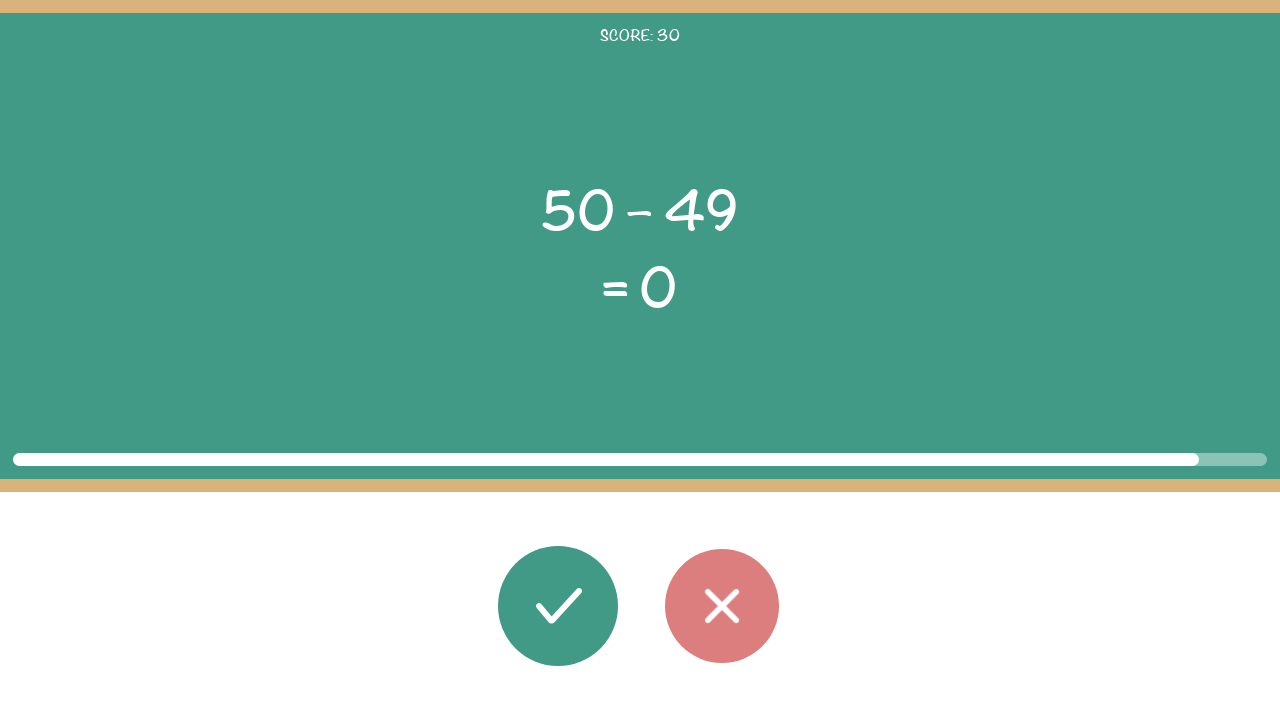

Round 31: Read operator: –
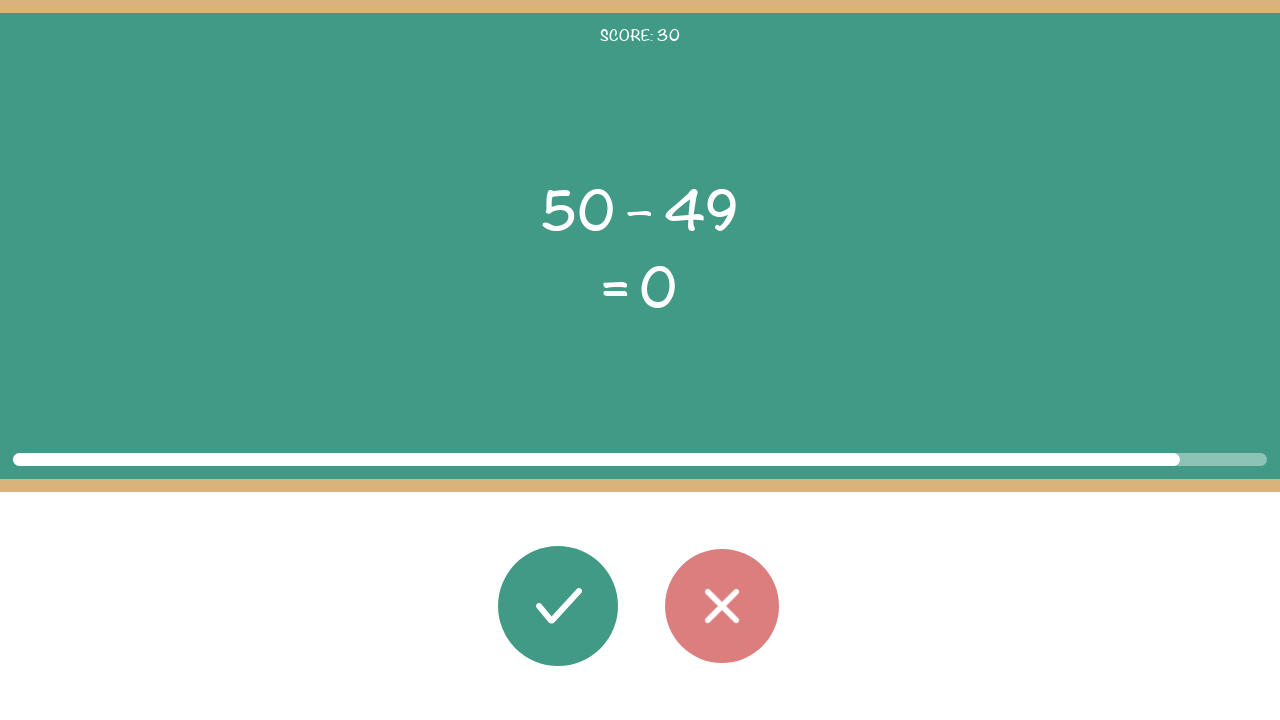

Round 31: Read second operand: 49
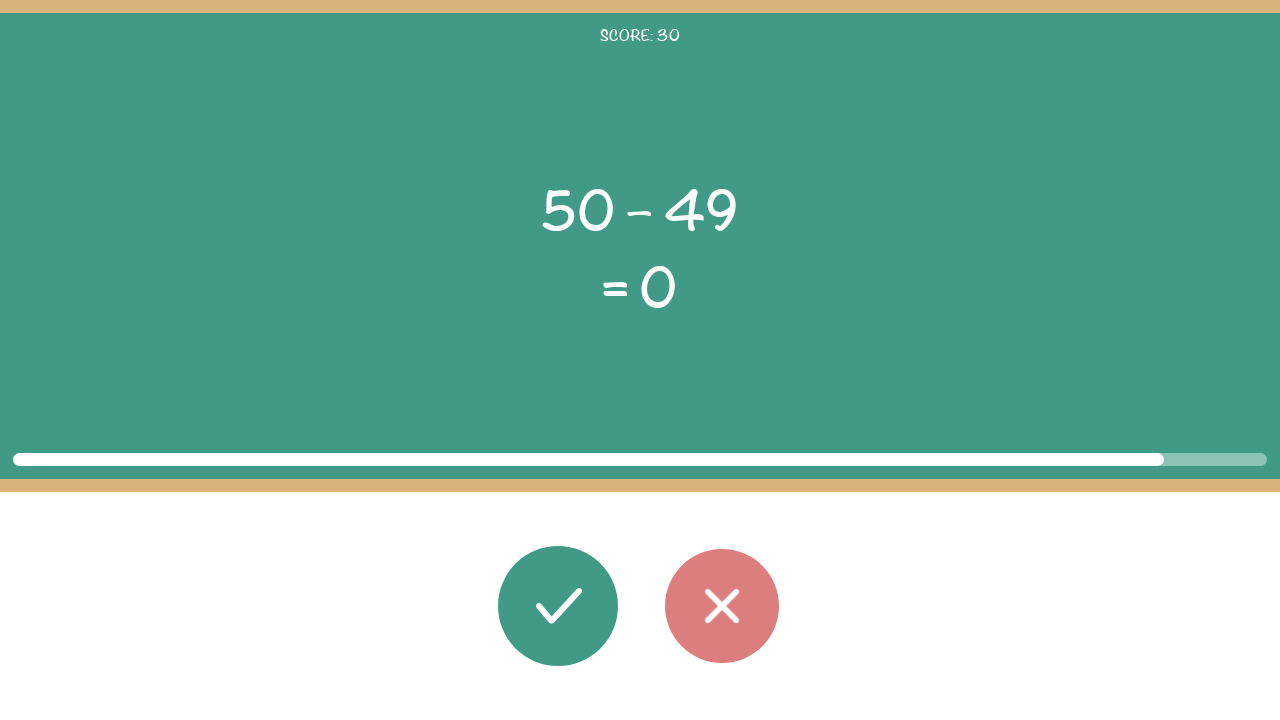

Round 31: Read displayed result: 0
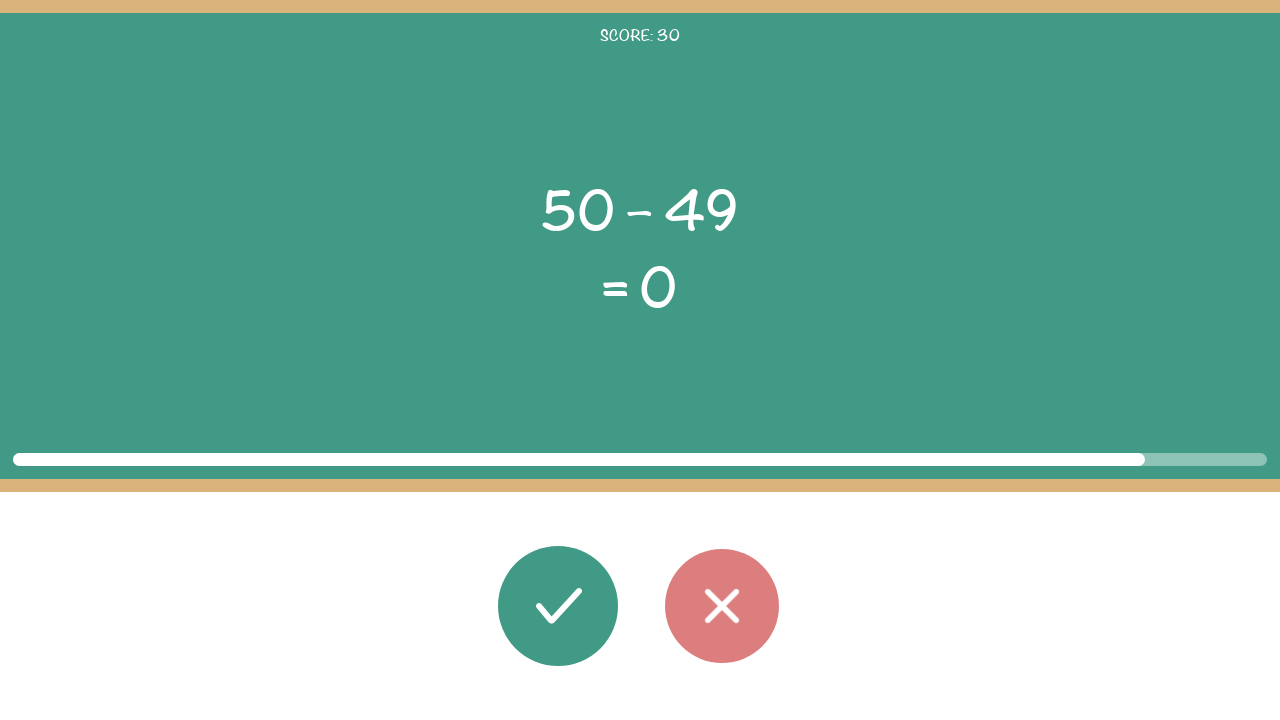

Round 31: Calculated correct result: 1
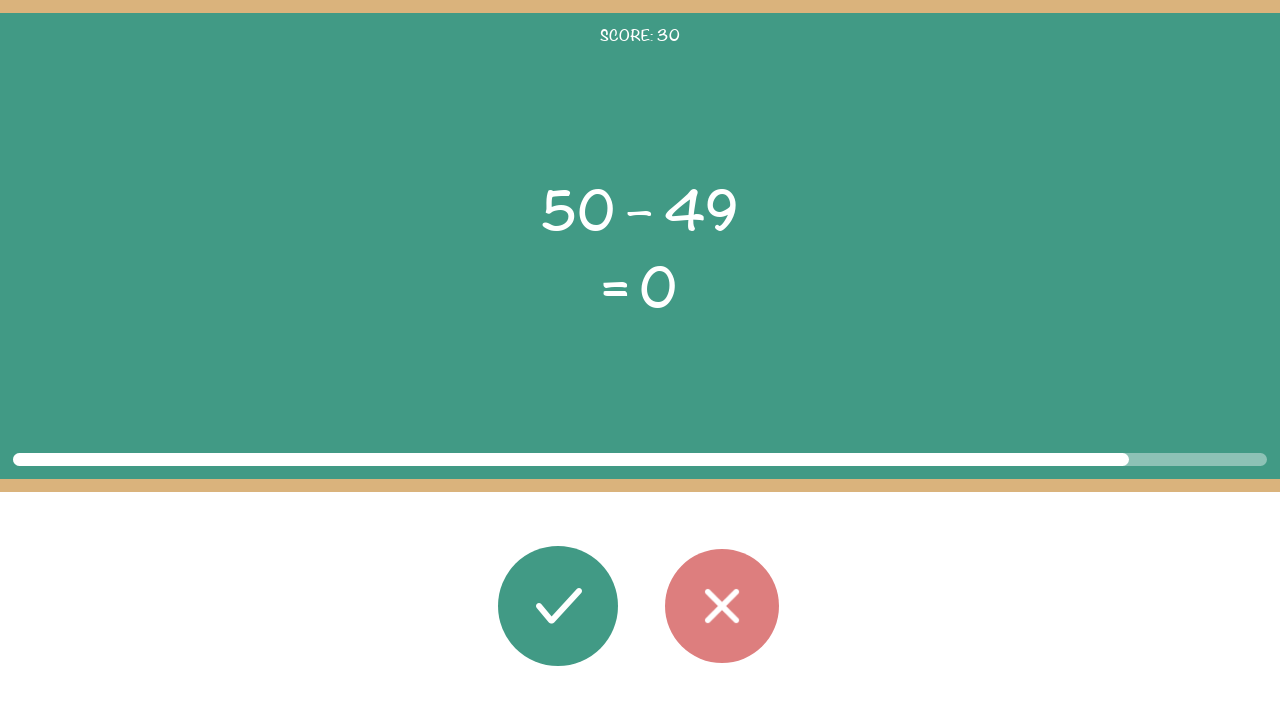

Round 31: Clicked wrong button (expected 1, got 0) at (722, 606) on #button_wrong
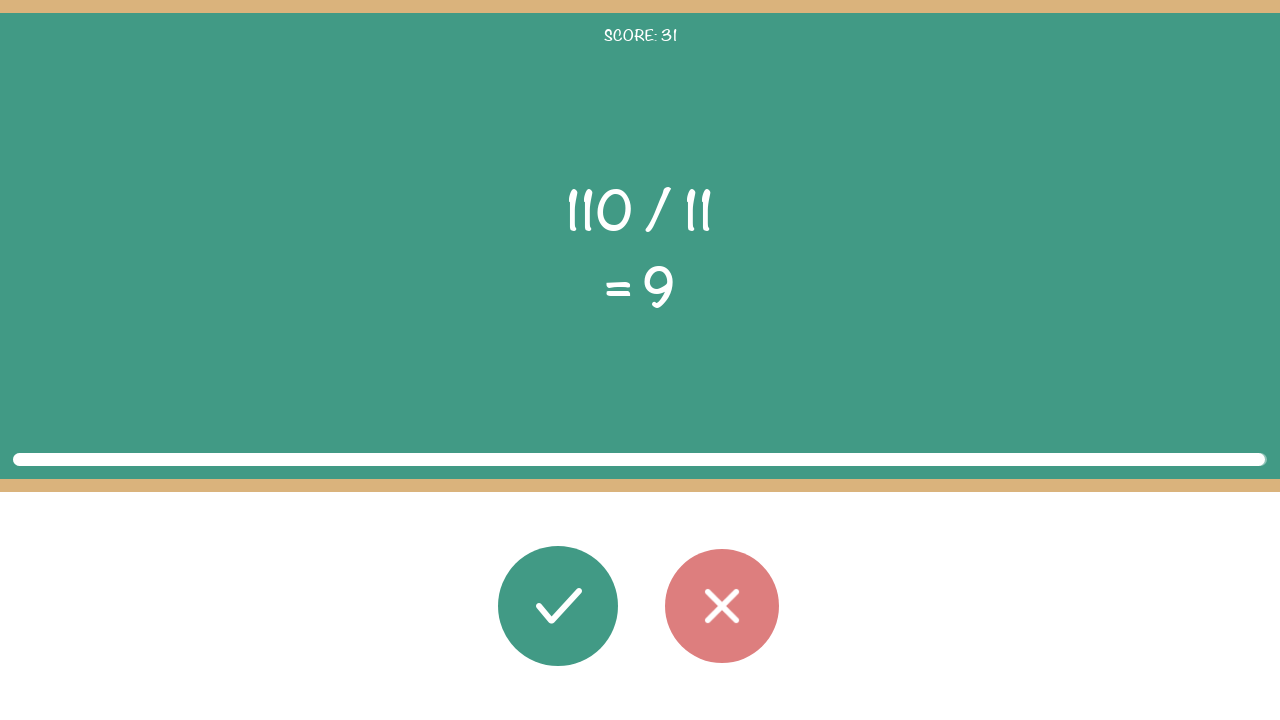

Round 31: Waited 100ms before next round
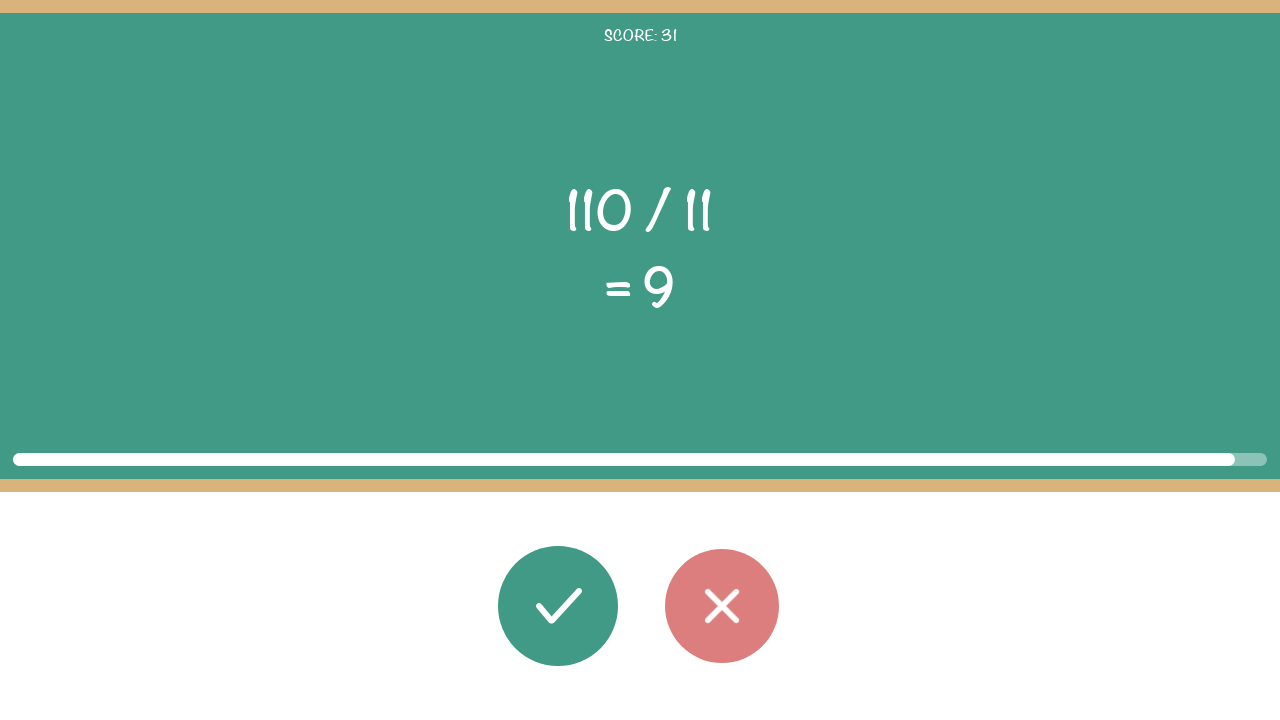

Round 32: Math problem elements loaded
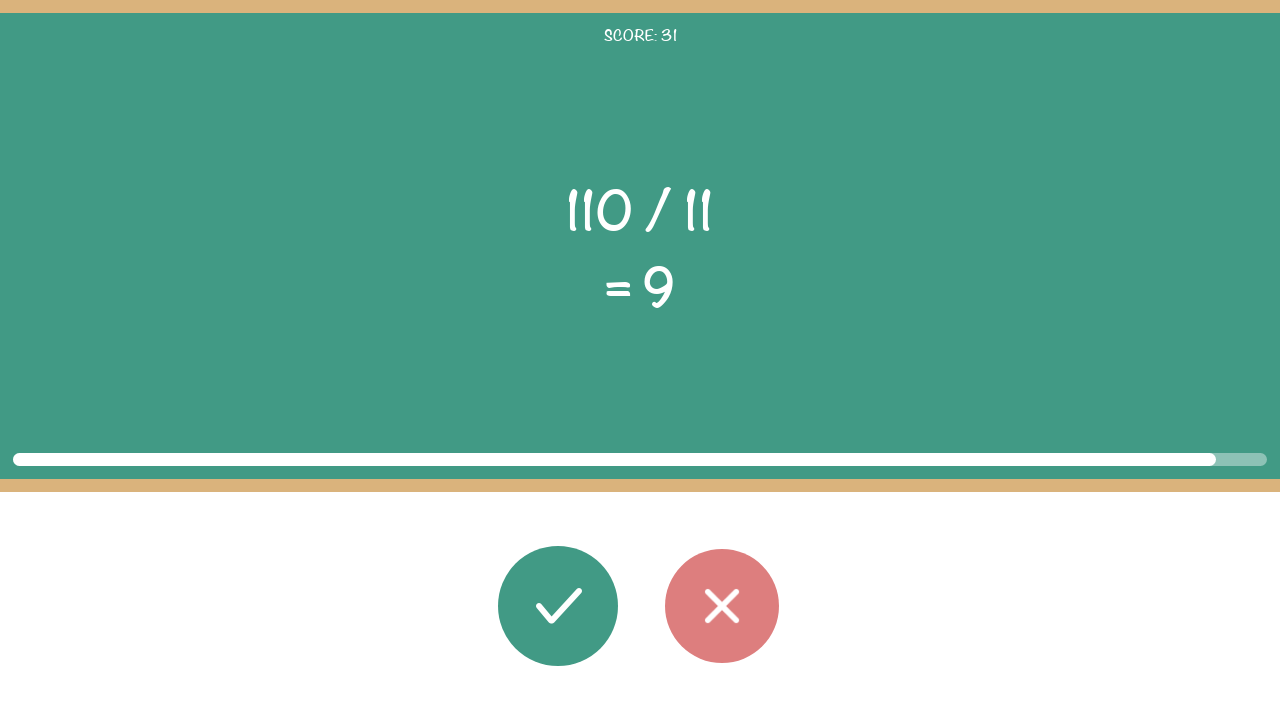

Round 32: Read first operand: 110
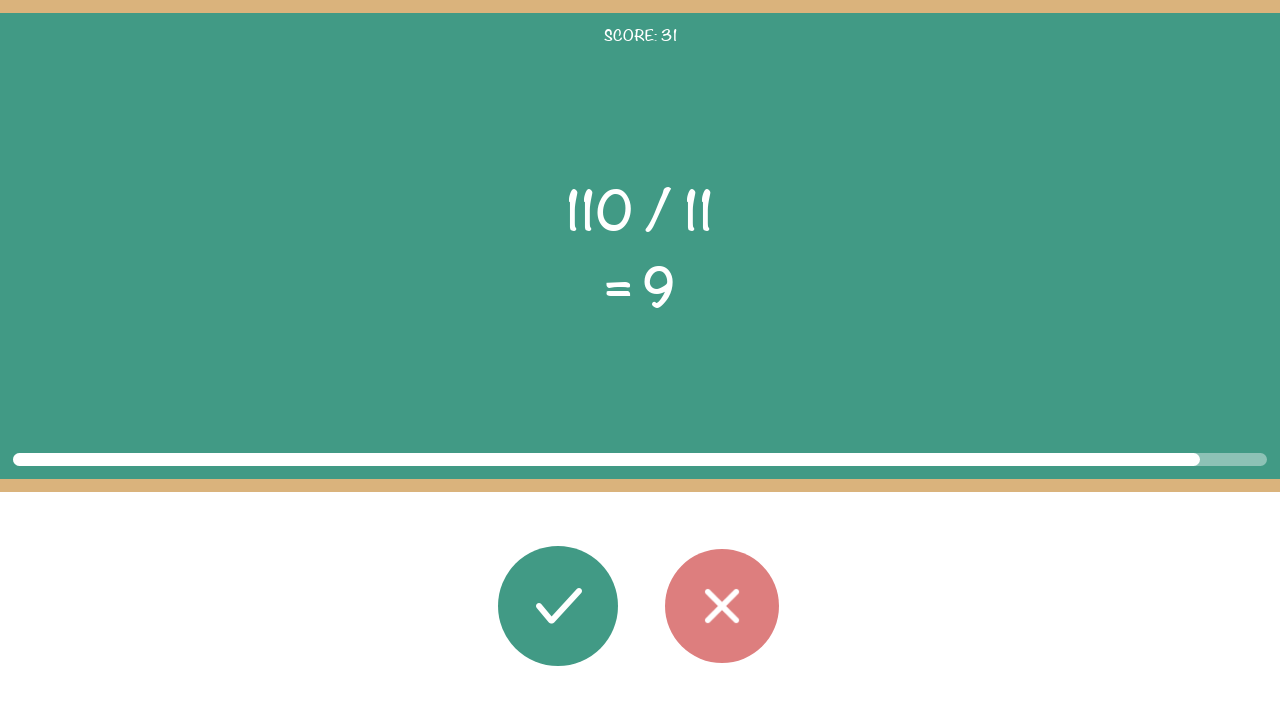

Round 32: Read operator: /
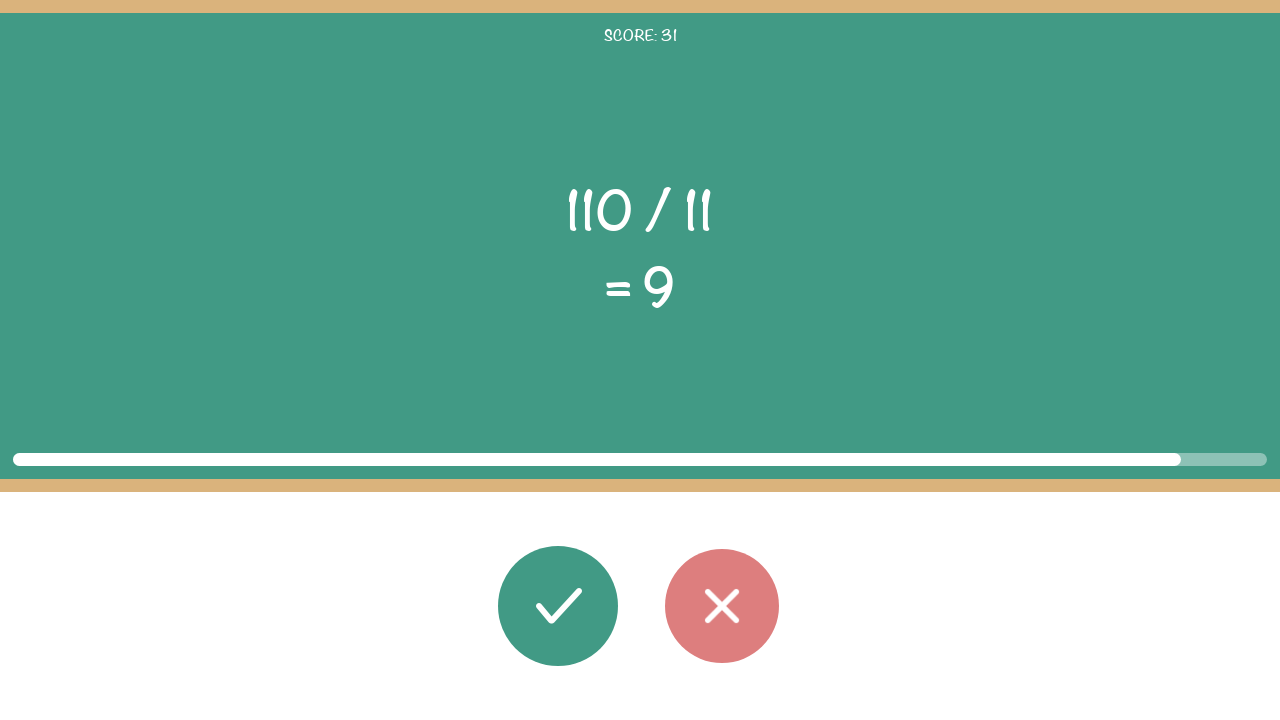

Round 32: Read second operand: 11
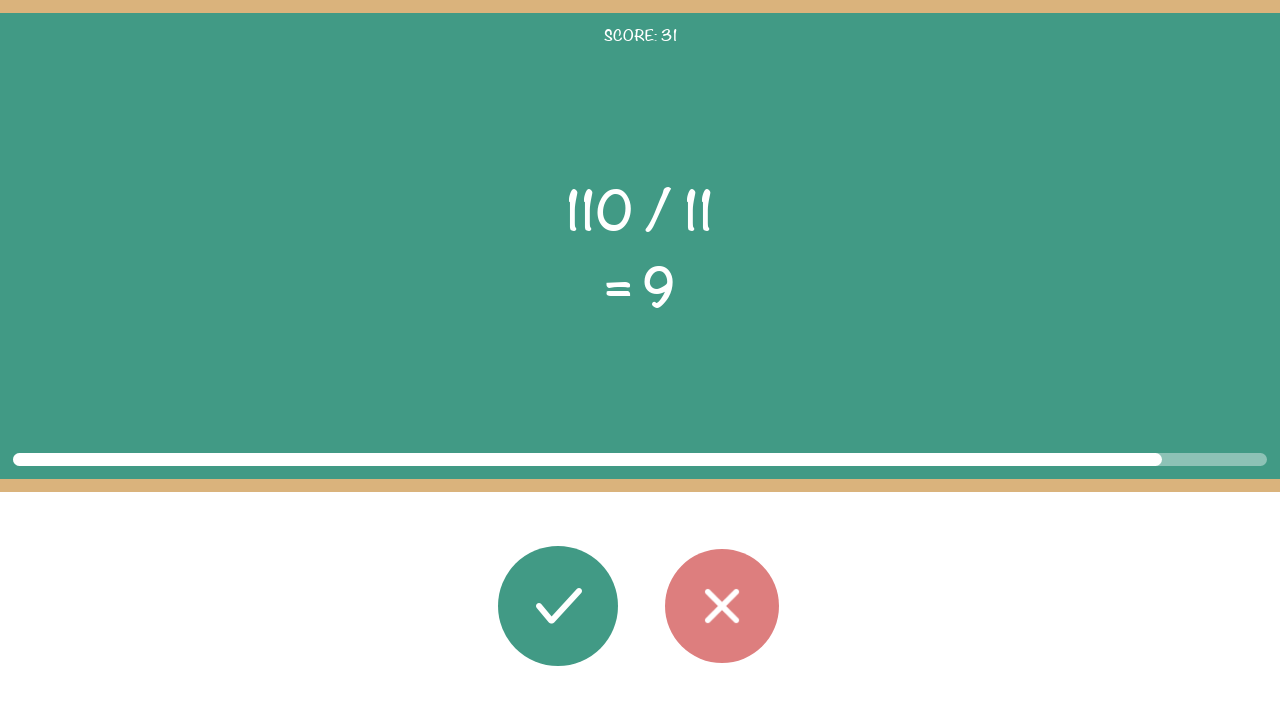

Round 32: Read displayed result: 9
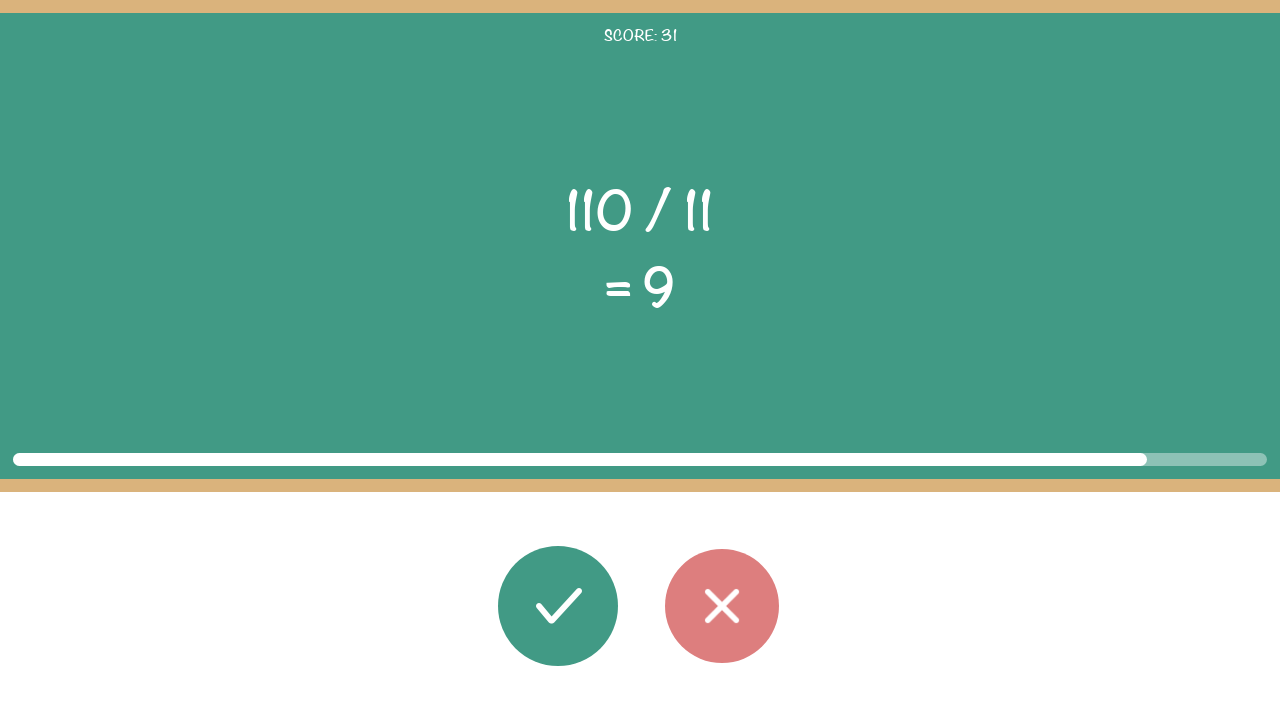

Round 32: Calculated correct result: 10
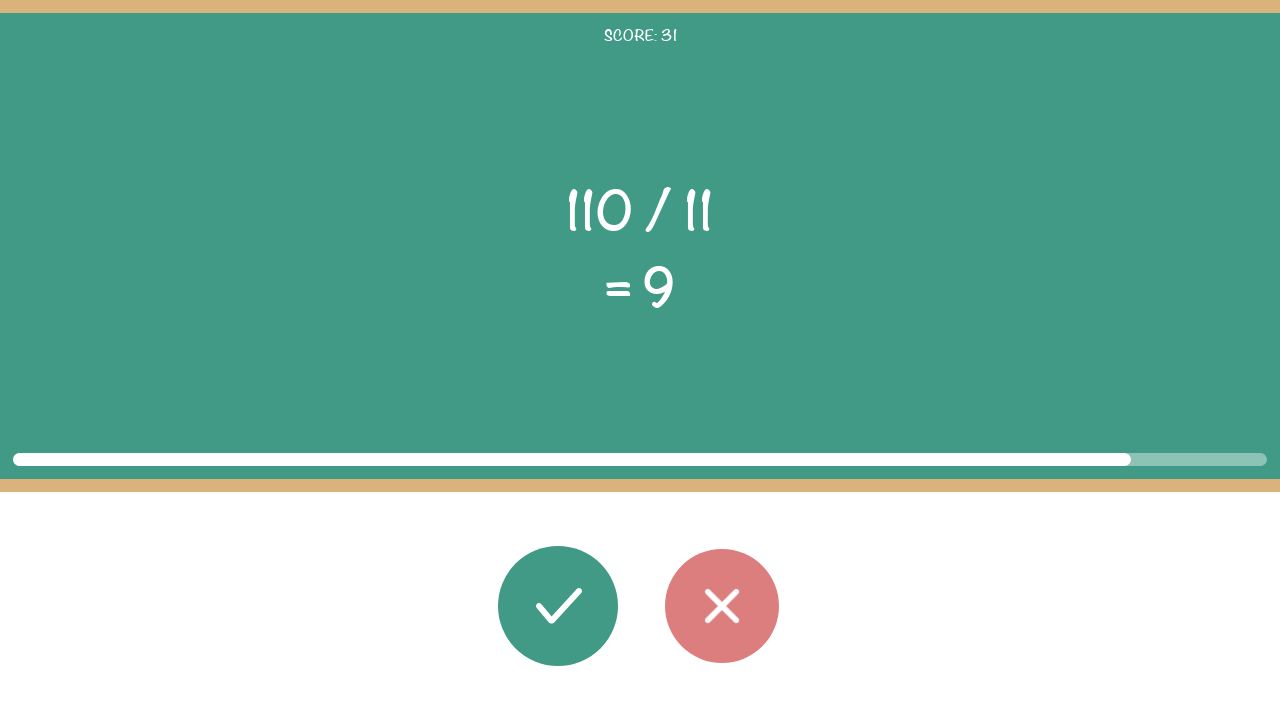

Round 32: Clicked wrong button (expected 10, got 9) at (722, 606) on #button_wrong
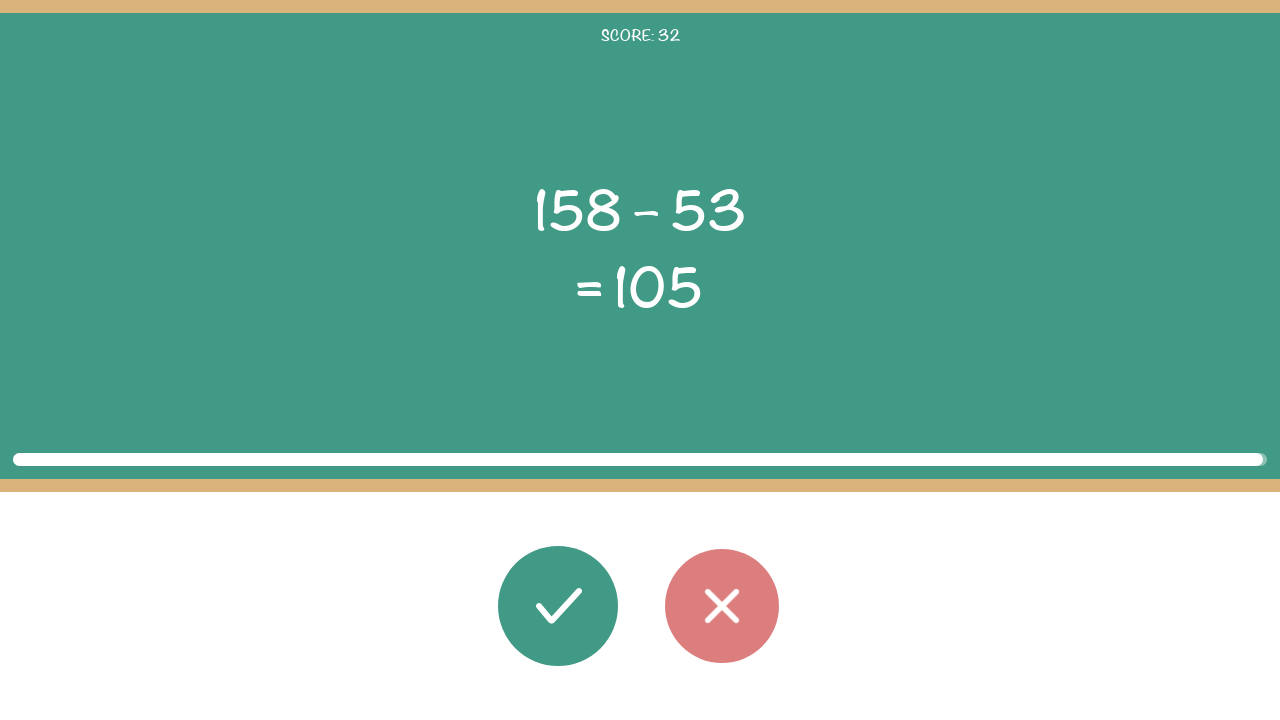

Round 32: Waited 100ms before next round
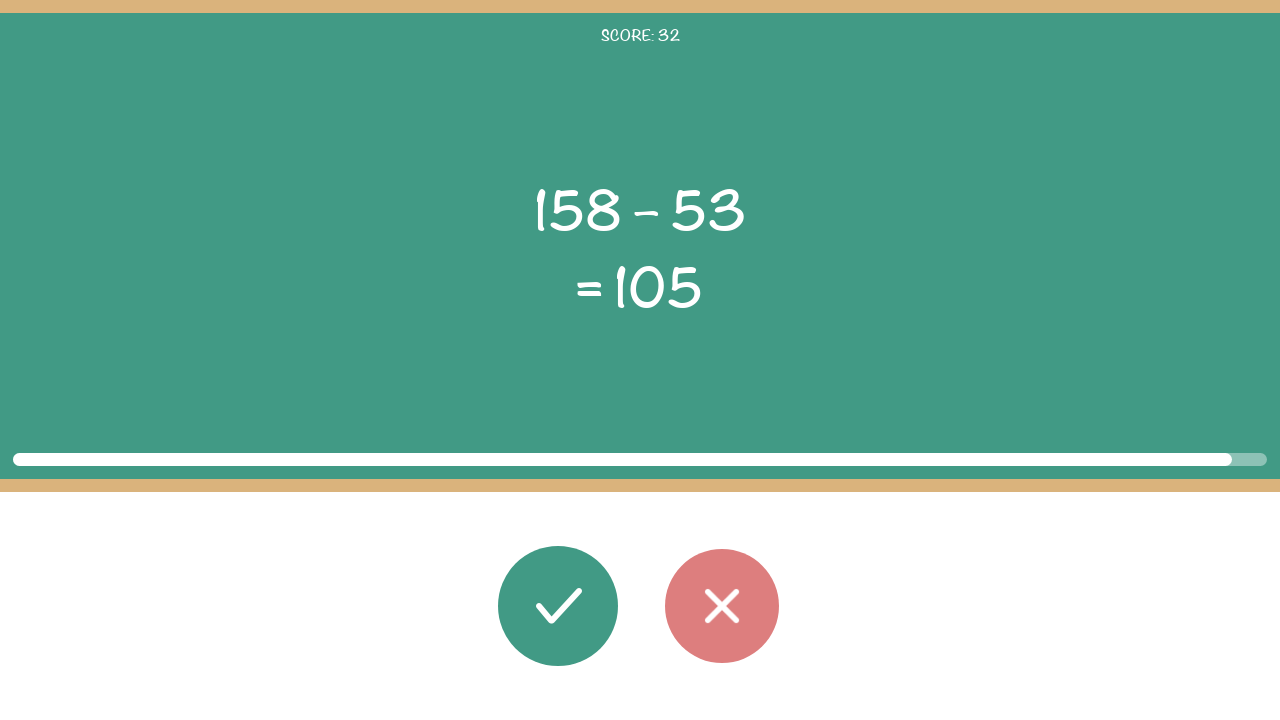

Round 33: Math problem elements loaded
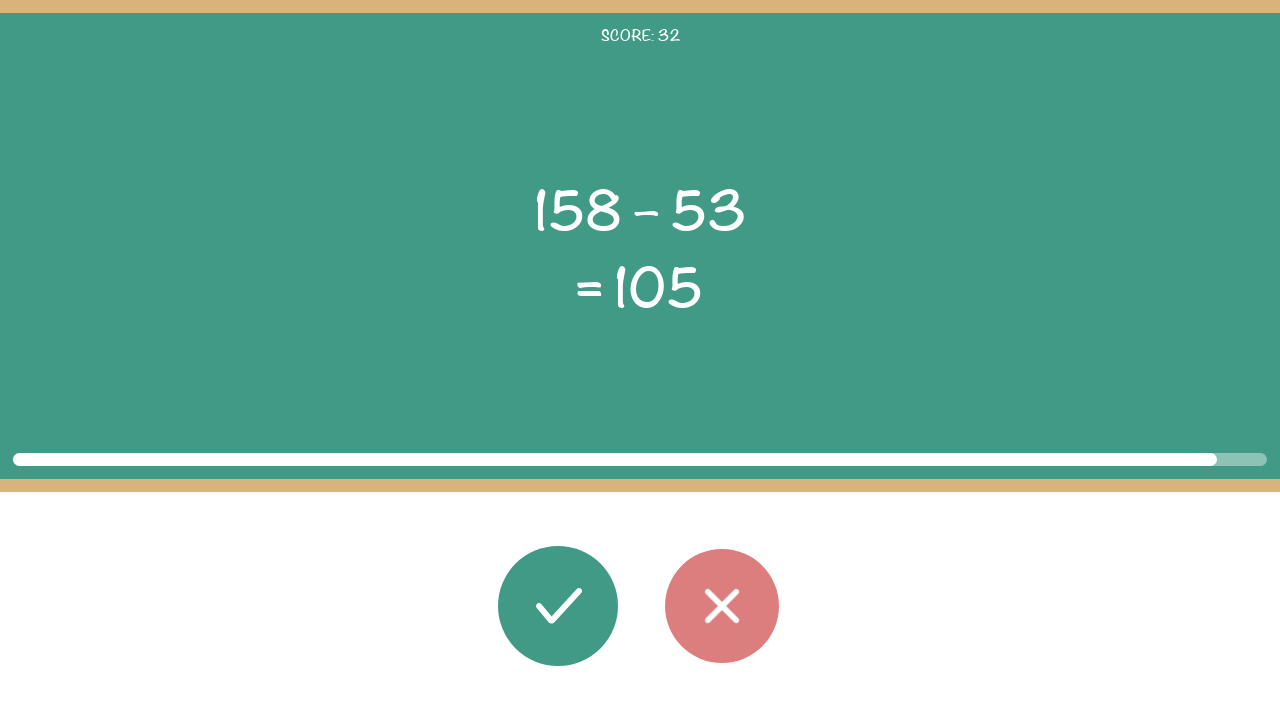

Round 33: Read first operand: 158
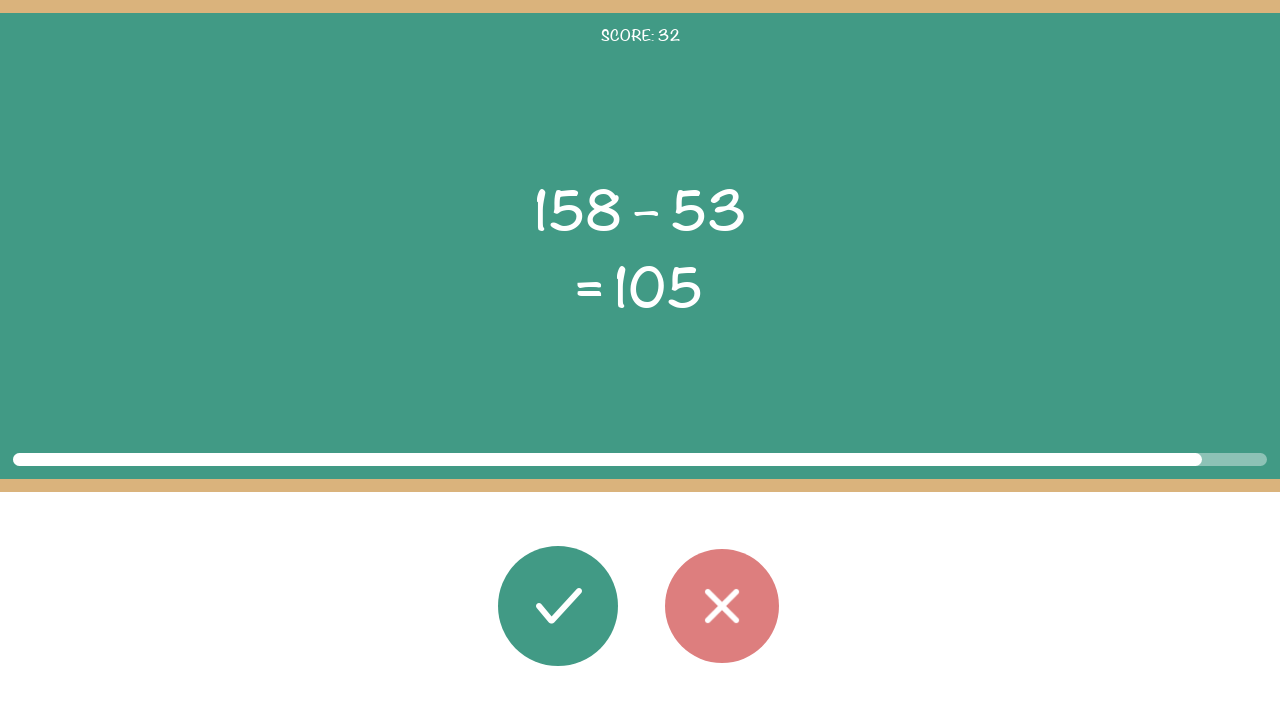

Round 33: Read operator: –
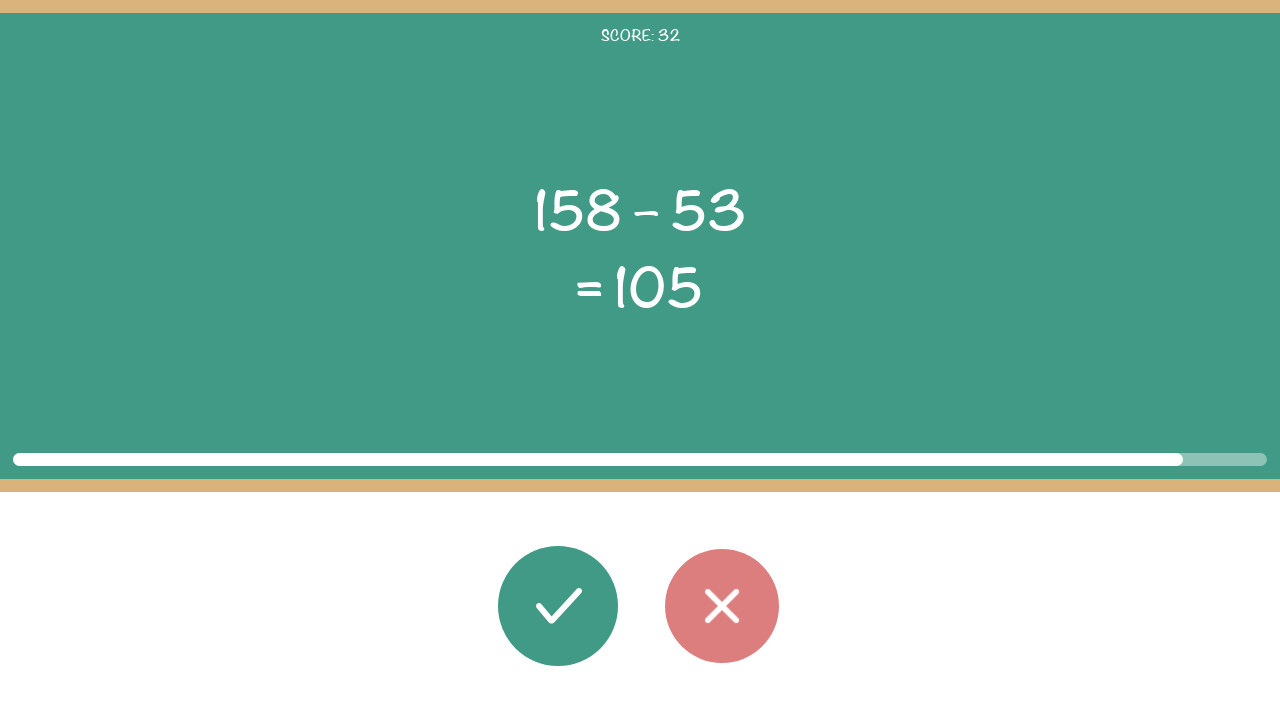

Round 33: Read second operand: 53
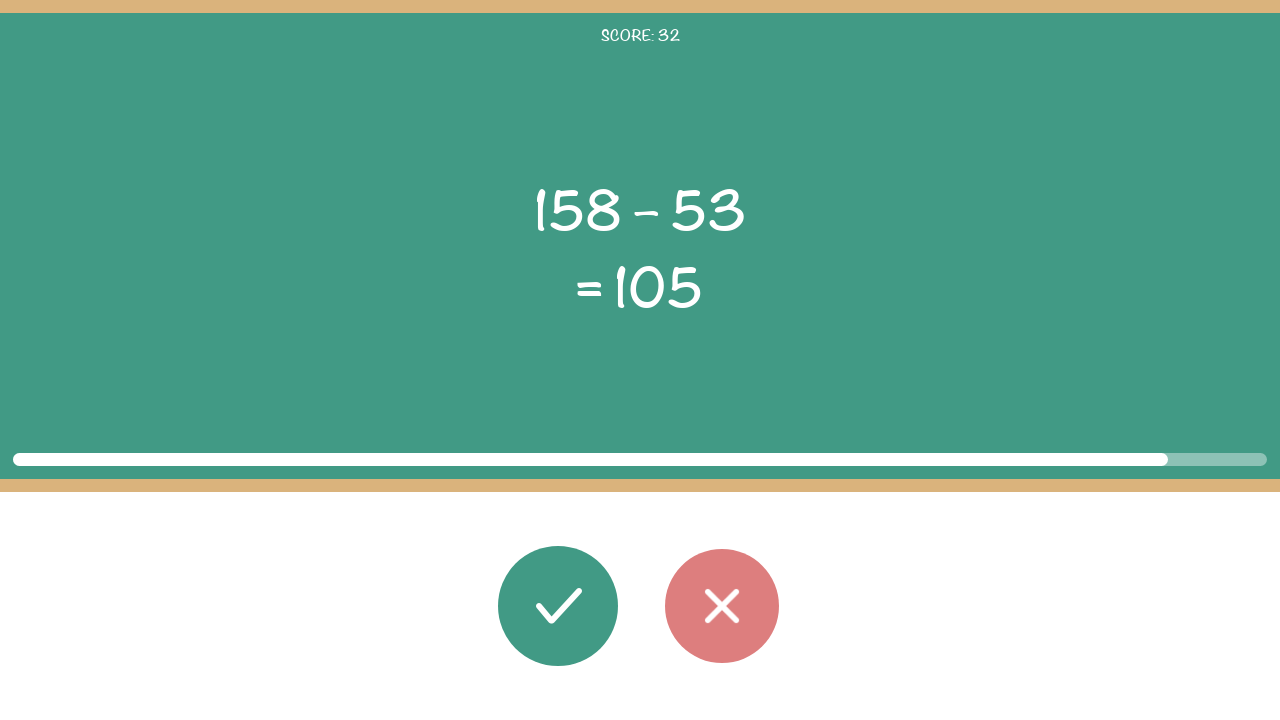

Round 33: Read displayed result: 105
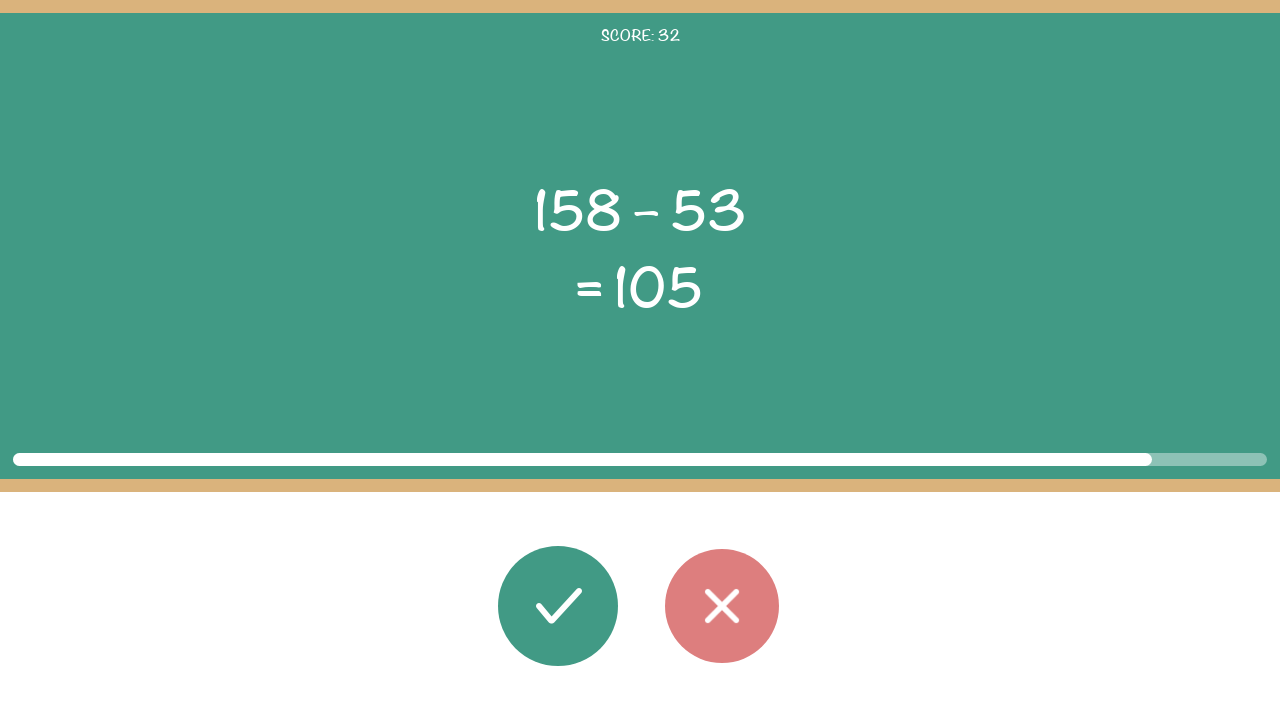

Round 33: Calculated correct result: 105
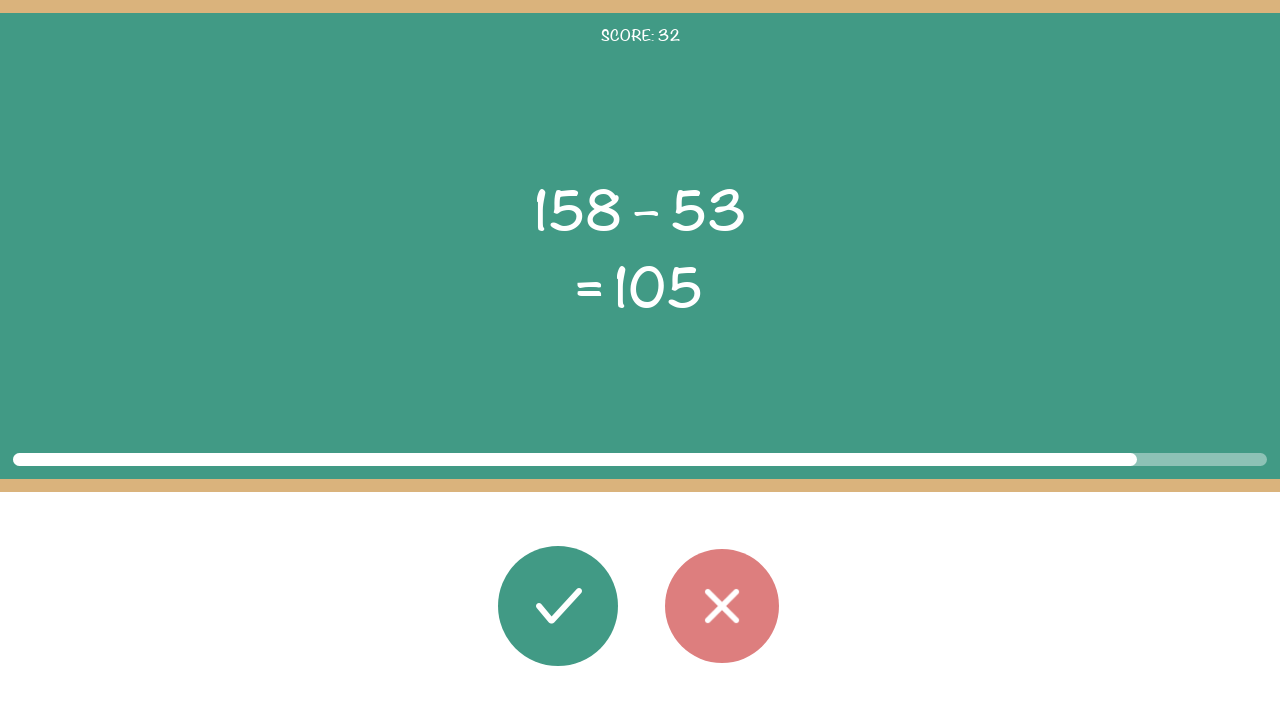

Round 33: Clicked correct button (result matches: 105) at (558, 606) on #button_correct
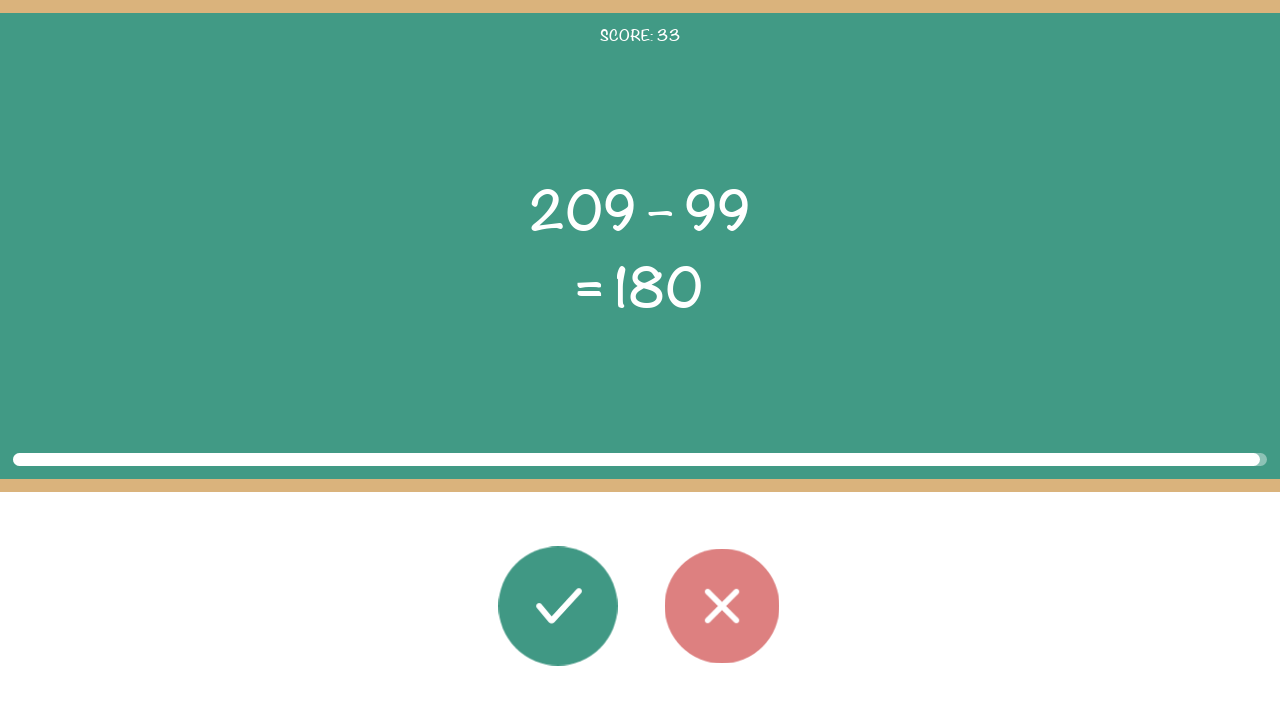

Round 33: Waited 100ms before next round
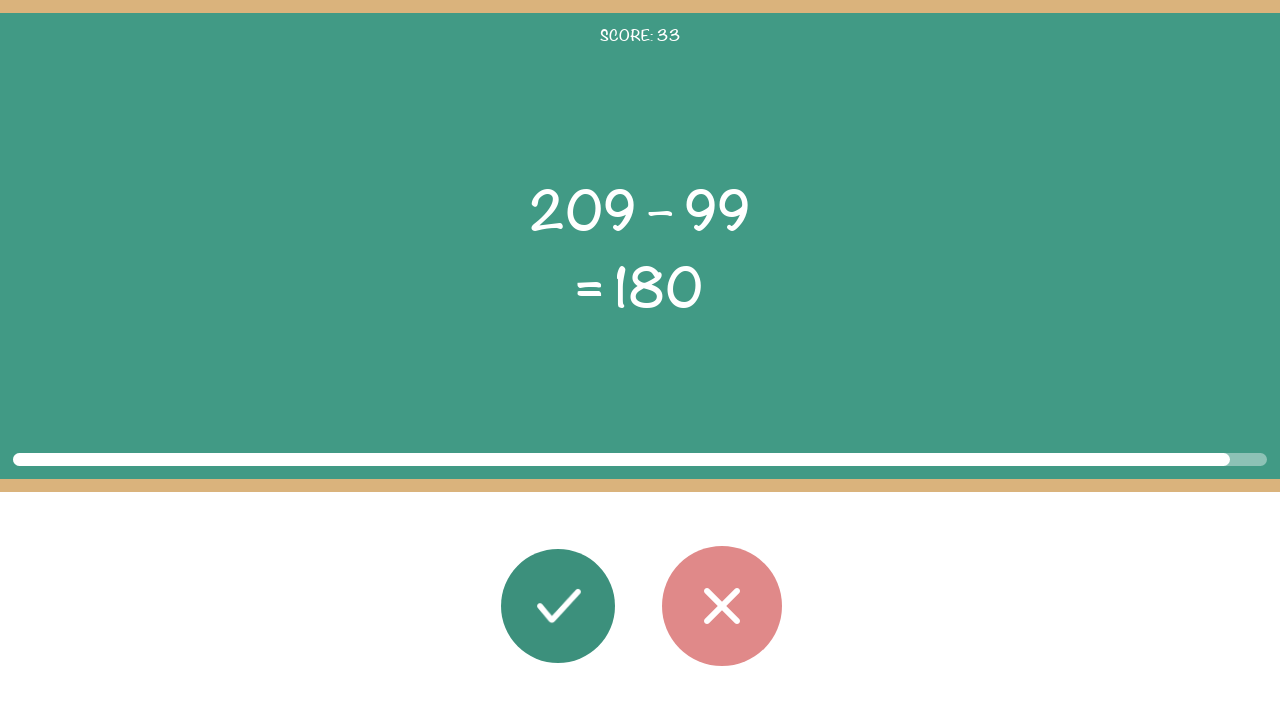

Round 34: Math problem elements loaded
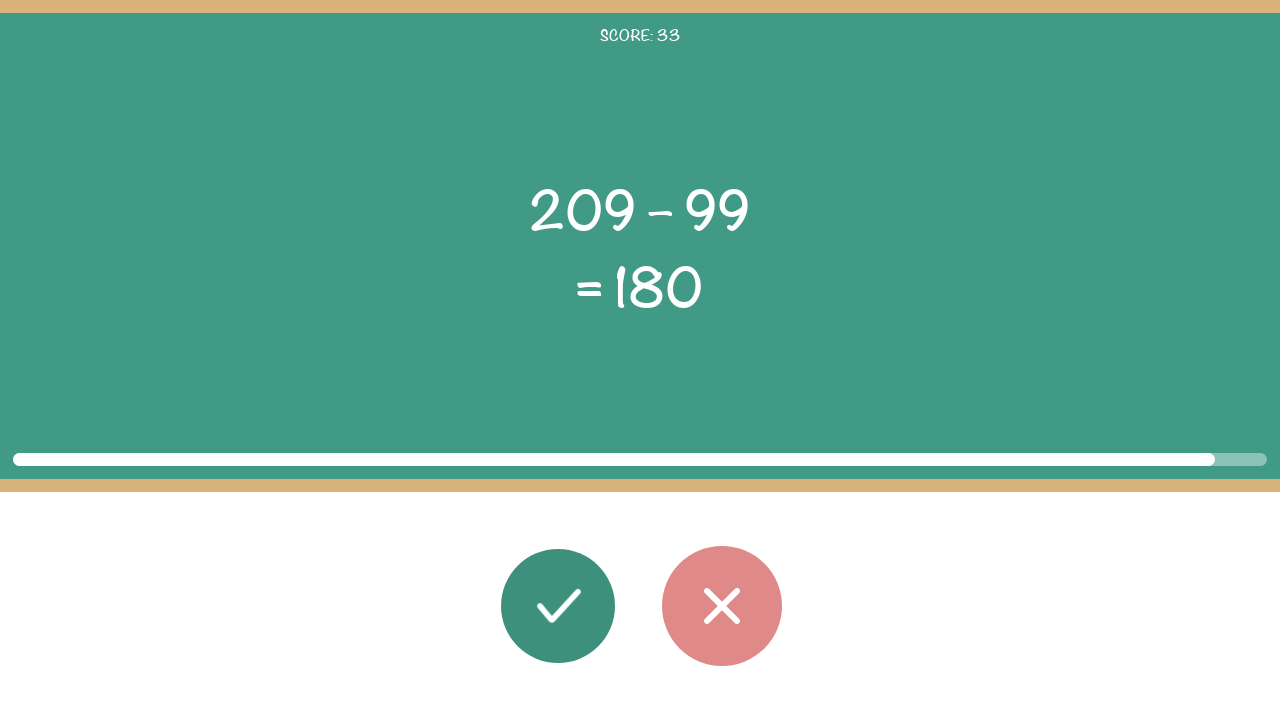

Round 34: Read first operand: 209
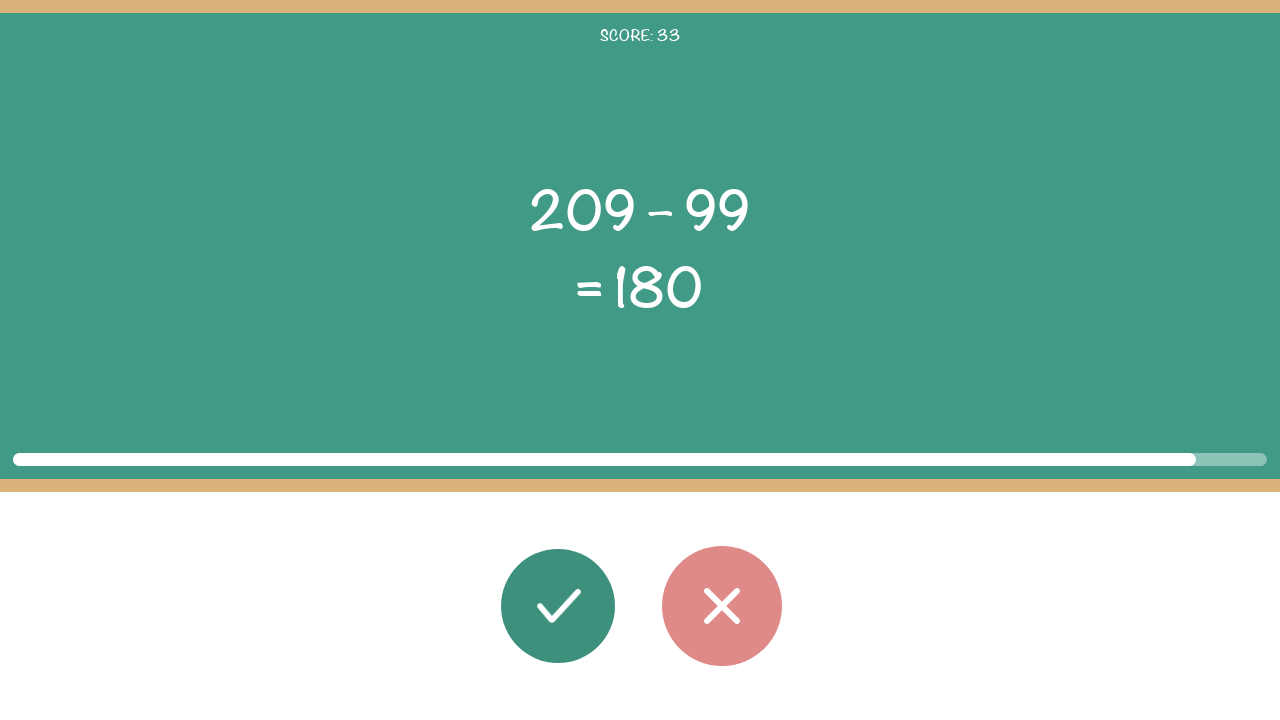

Round 34: Read operator: –
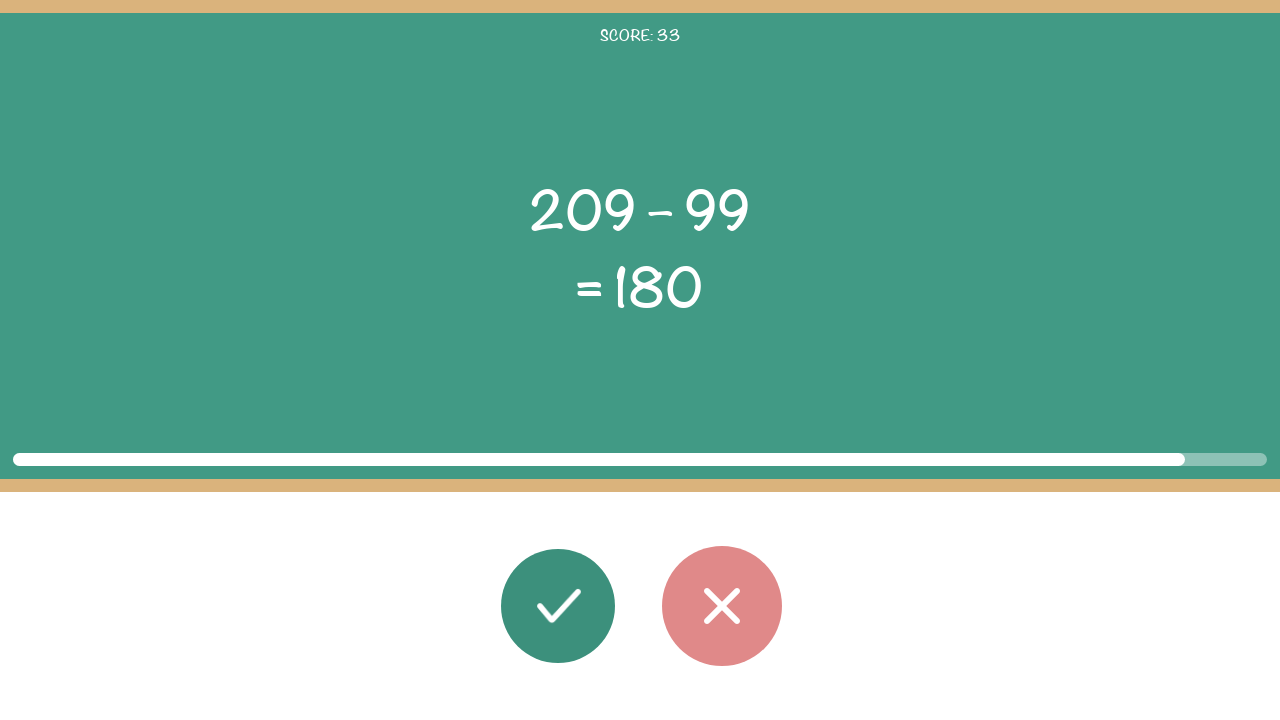

Round 34: Read second operand: 99
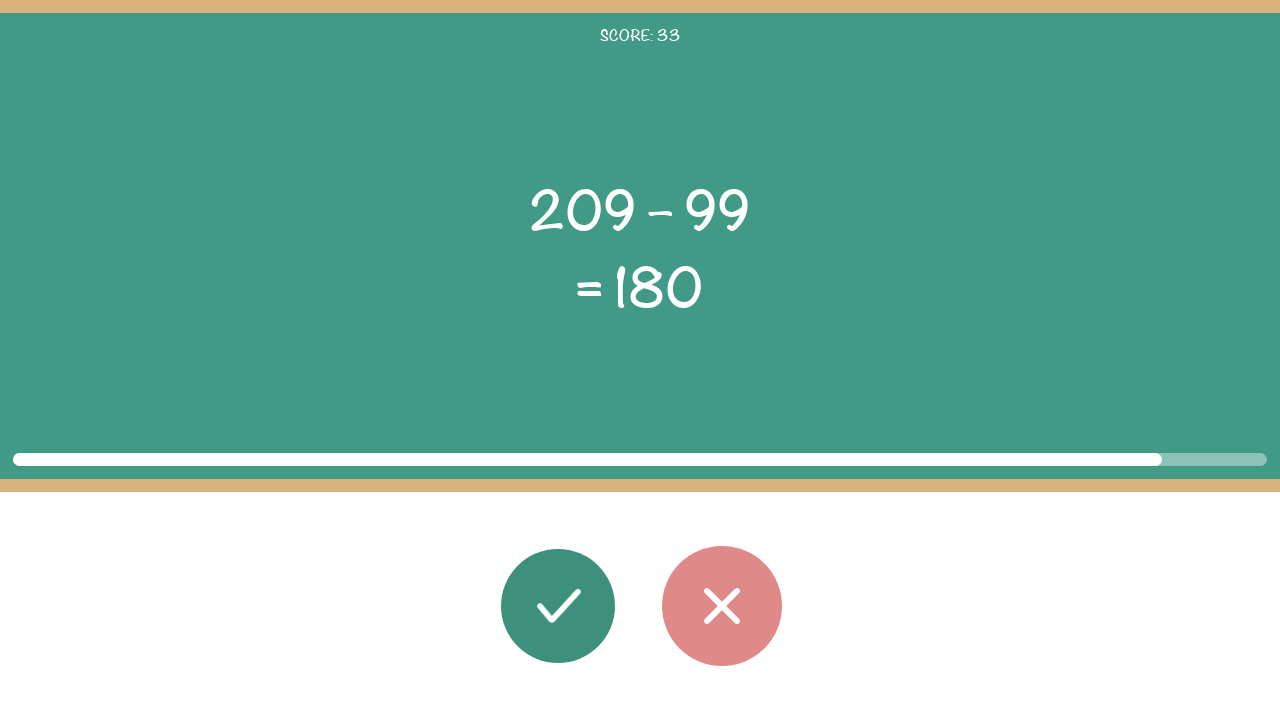

Round 34: Read displayed result: 180
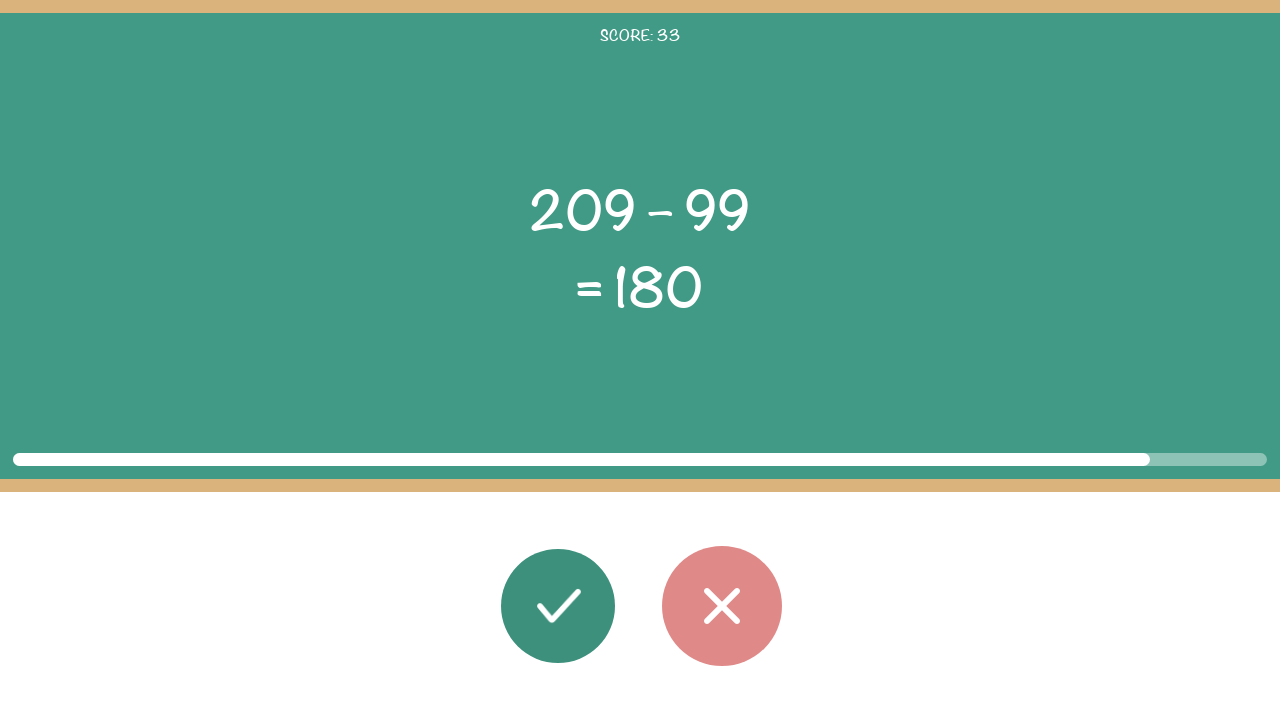

Round 34: Calculated correct result: 110
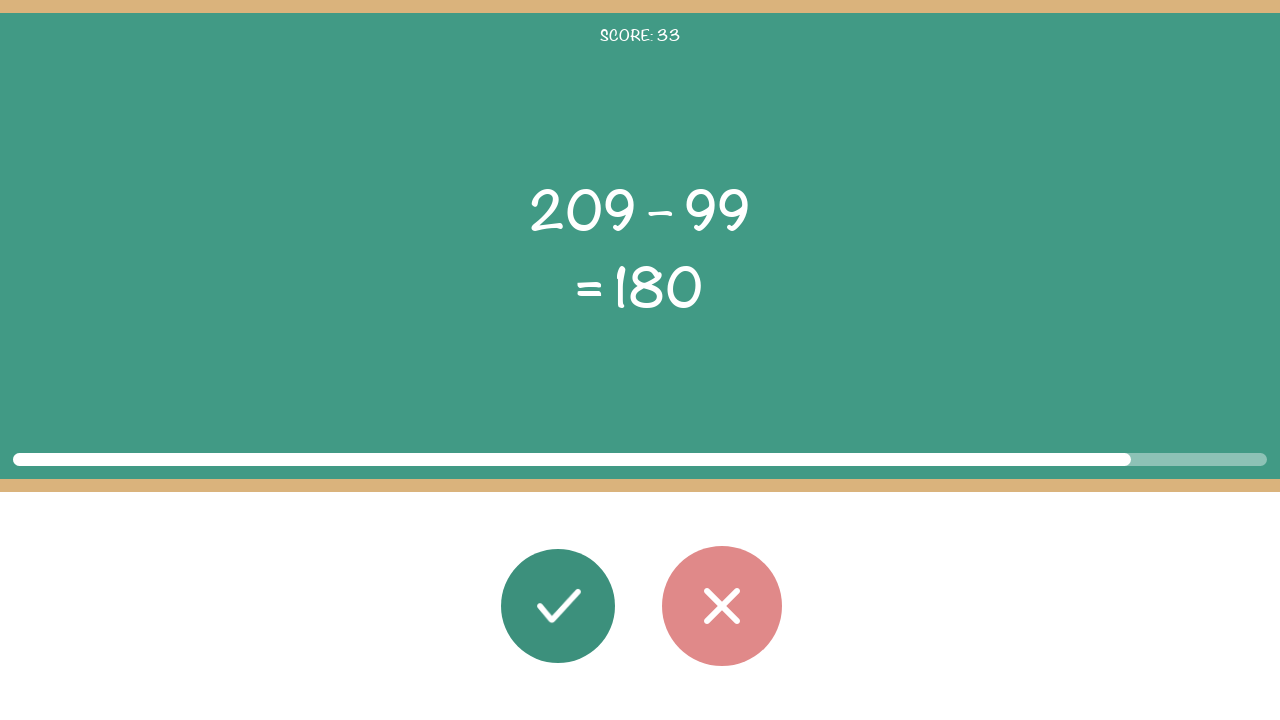

Round 34: Clicked wrong button (expected 110, got 180) at (722, 606) on #button_wrong
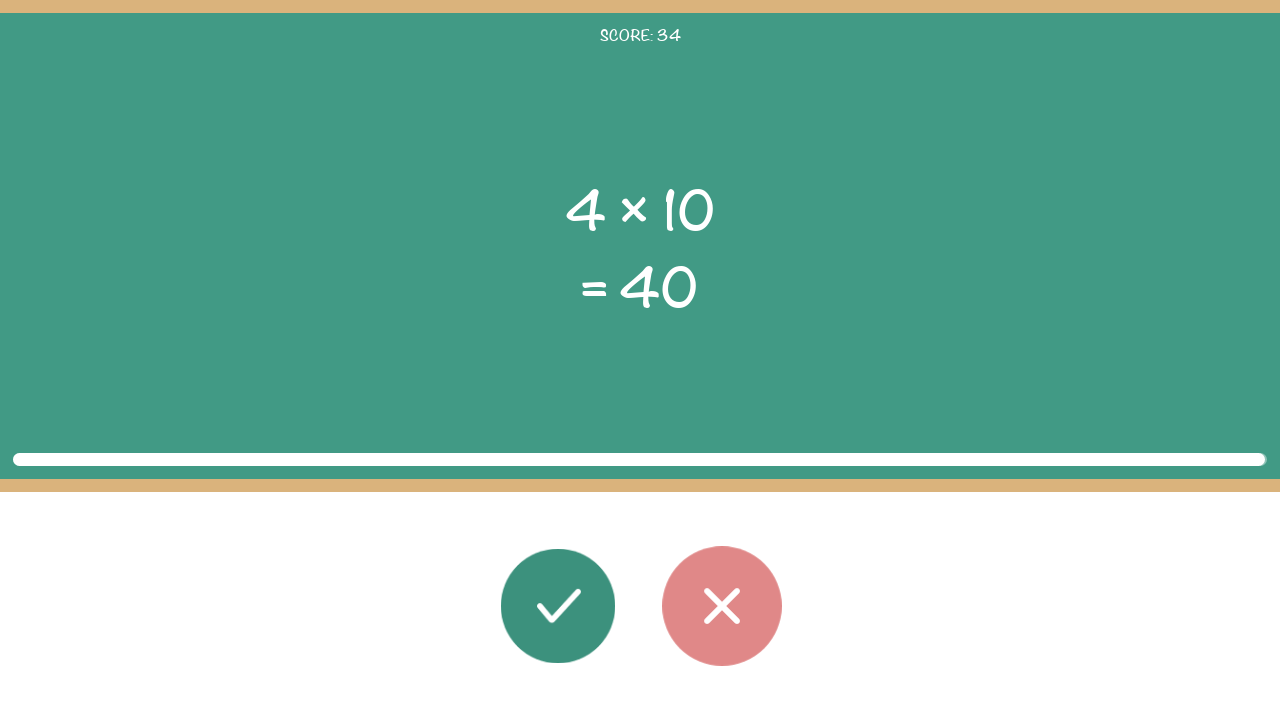

Round 34: Waited 100ms before next round
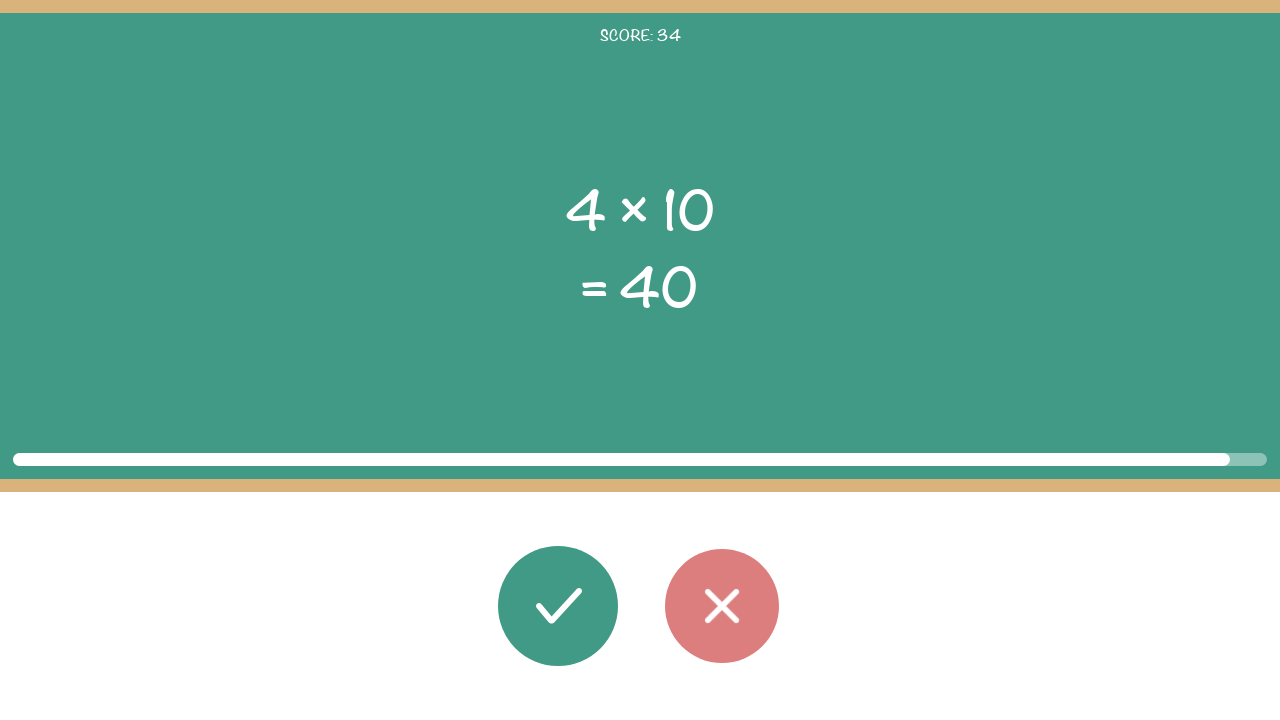

Round 35: Math problem elements loaded
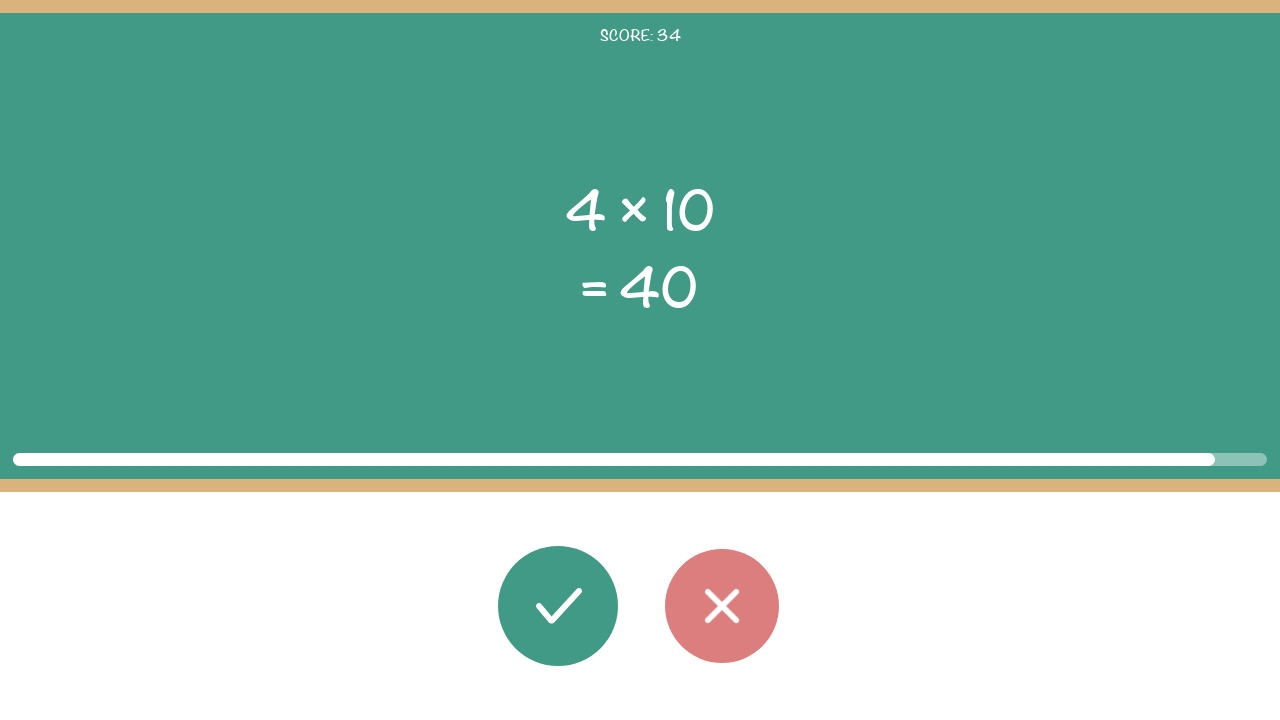

Round 35: Read first operand: 4
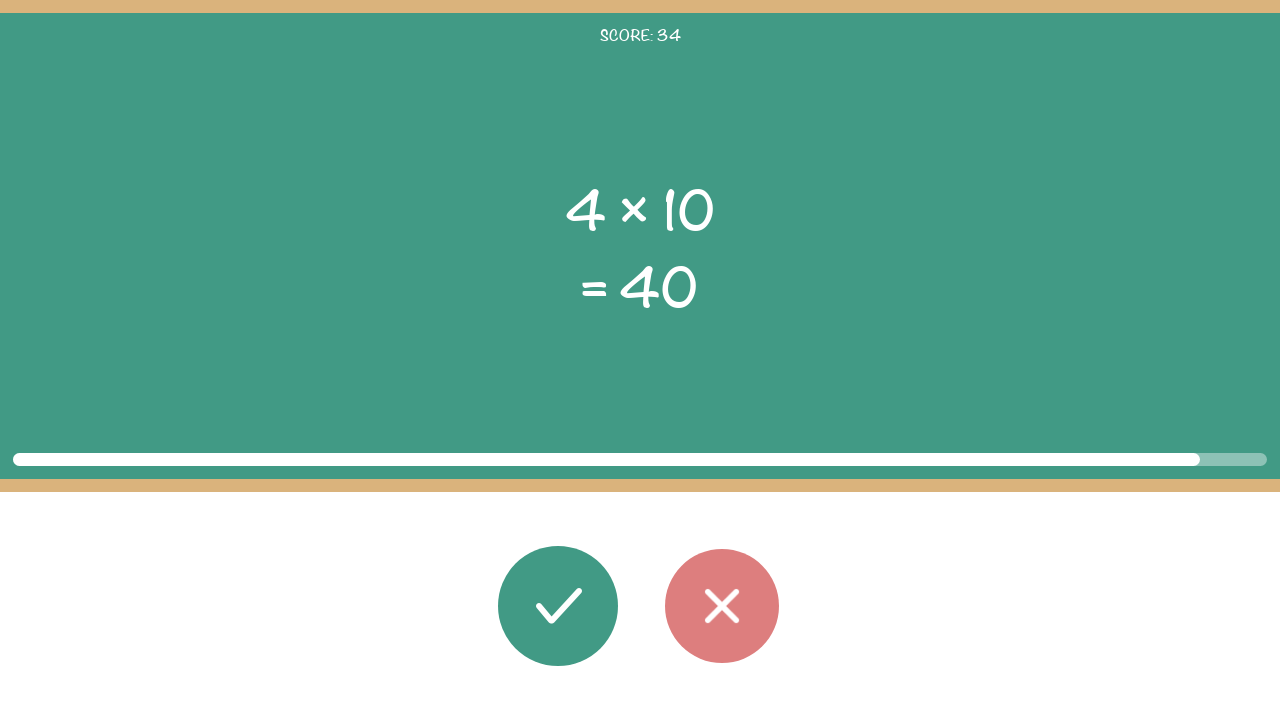

Round 35: Read operator: ×
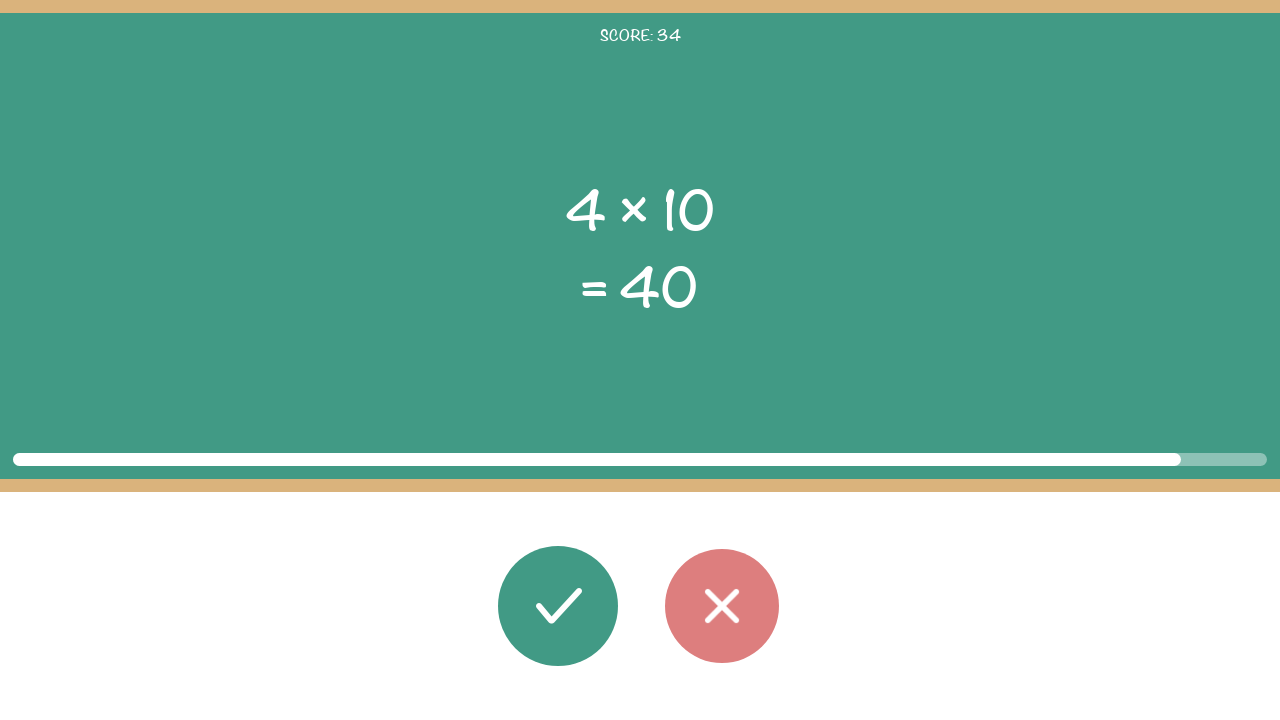

Round 35: Read second operand: 10
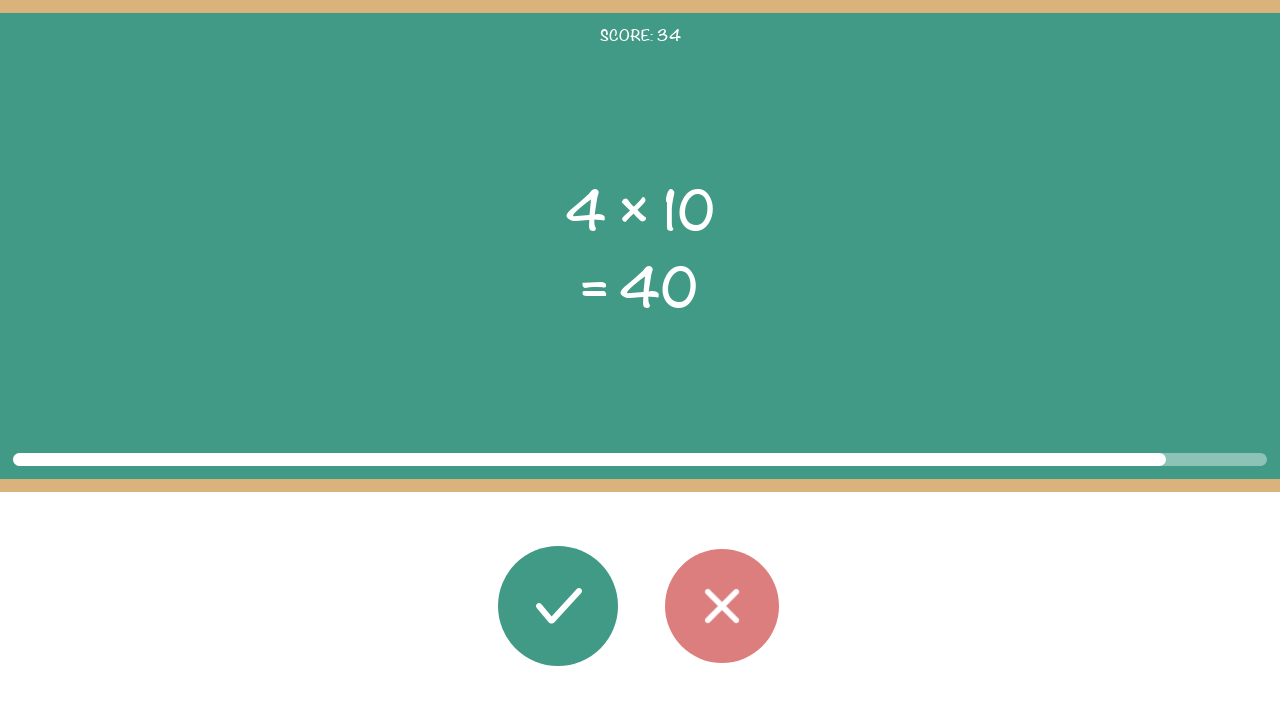

Round 35: Read displayed result: 40
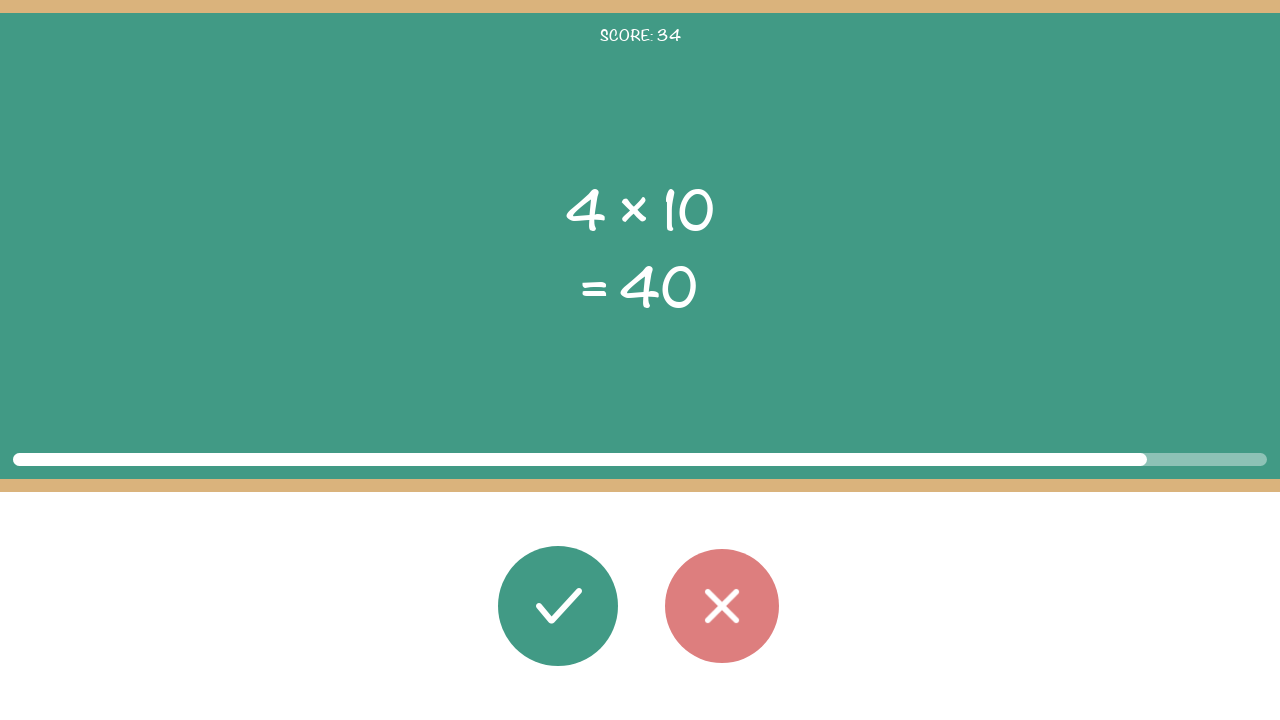

Round 35: Calculated correct result: 40
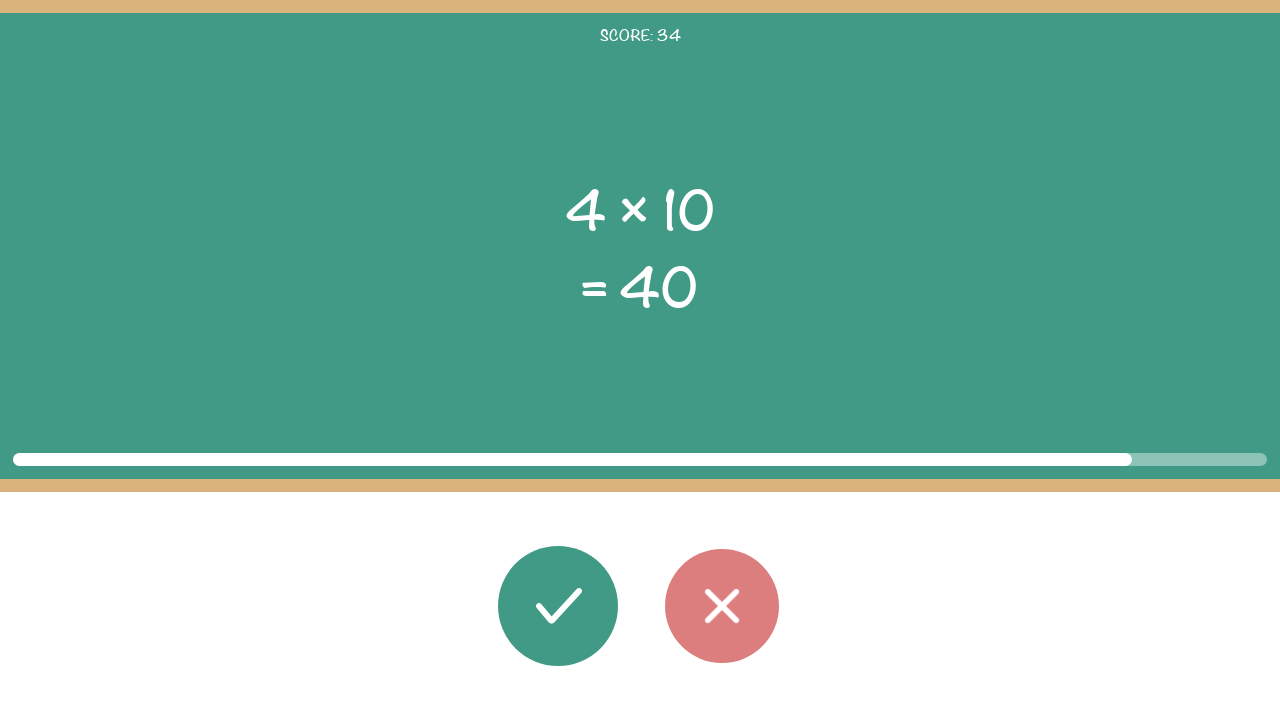

Round 35: Clicked correct button (result matches: 40) at (558, 606) on #button_correct
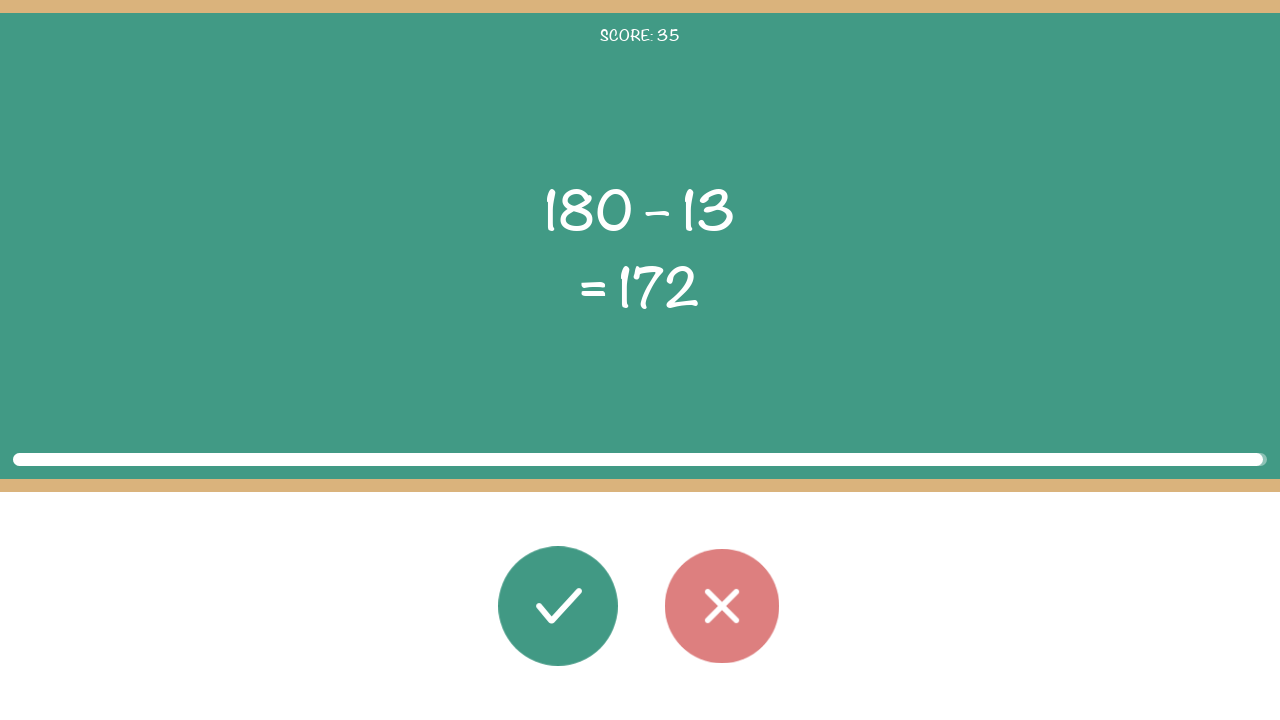

Round 35: Waited 100ms before next round
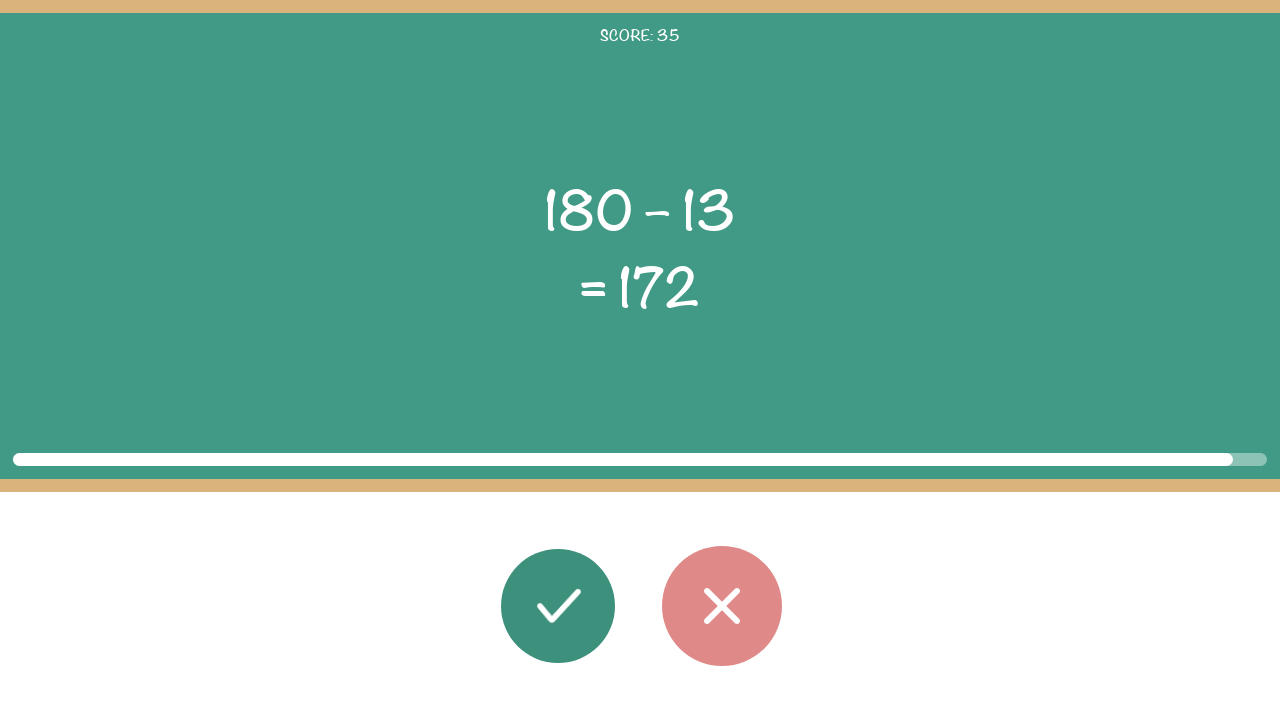

Round 36: Math problem elements loaded
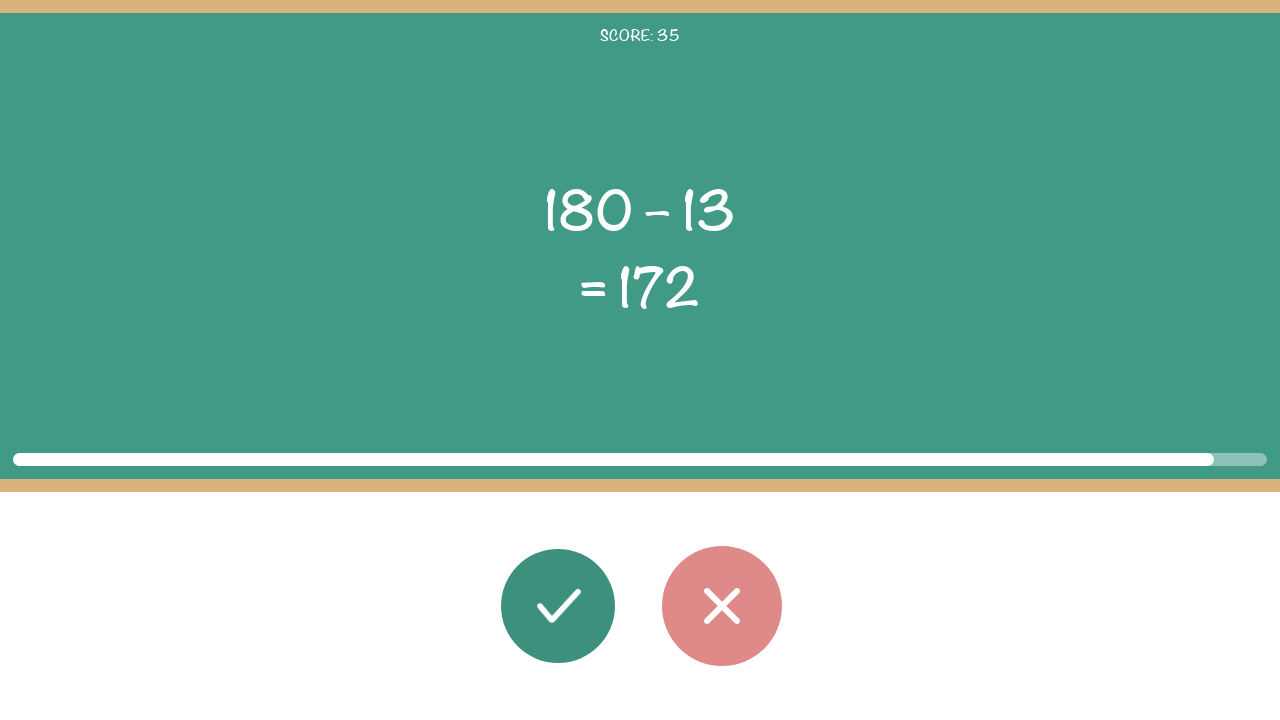

Round 36: Read first operand: 180
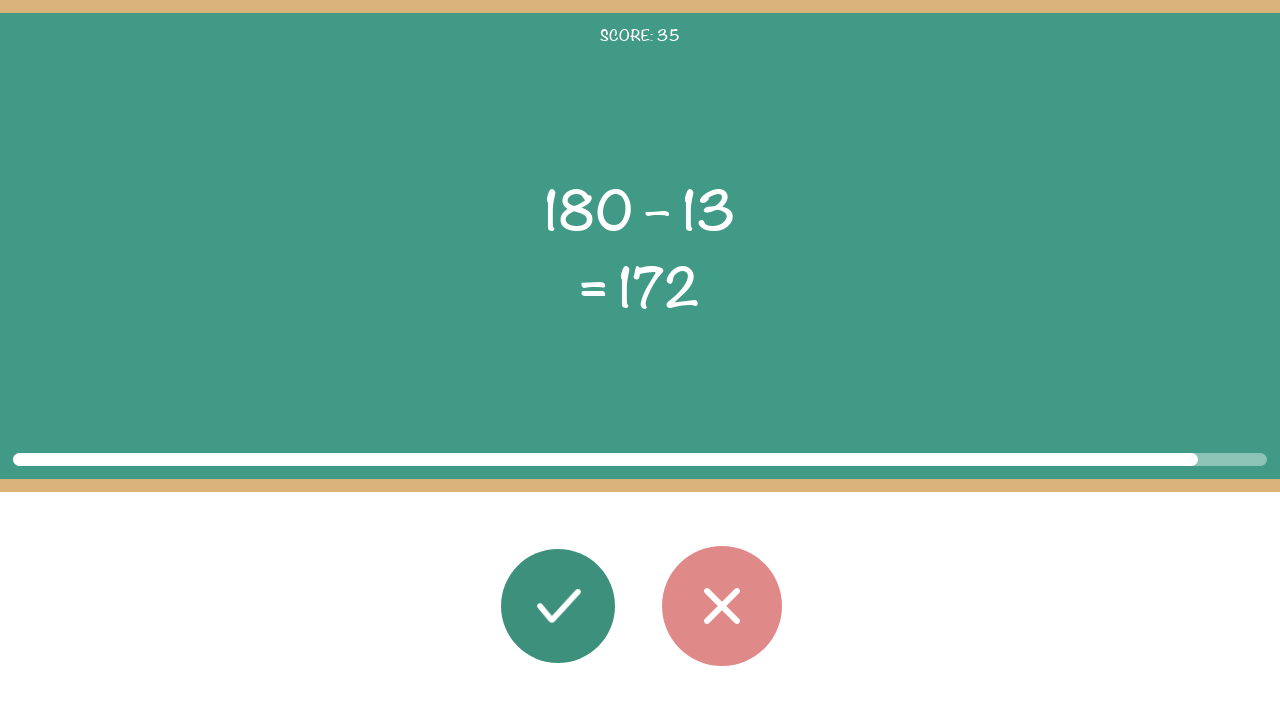

Round 36: Read operator: –
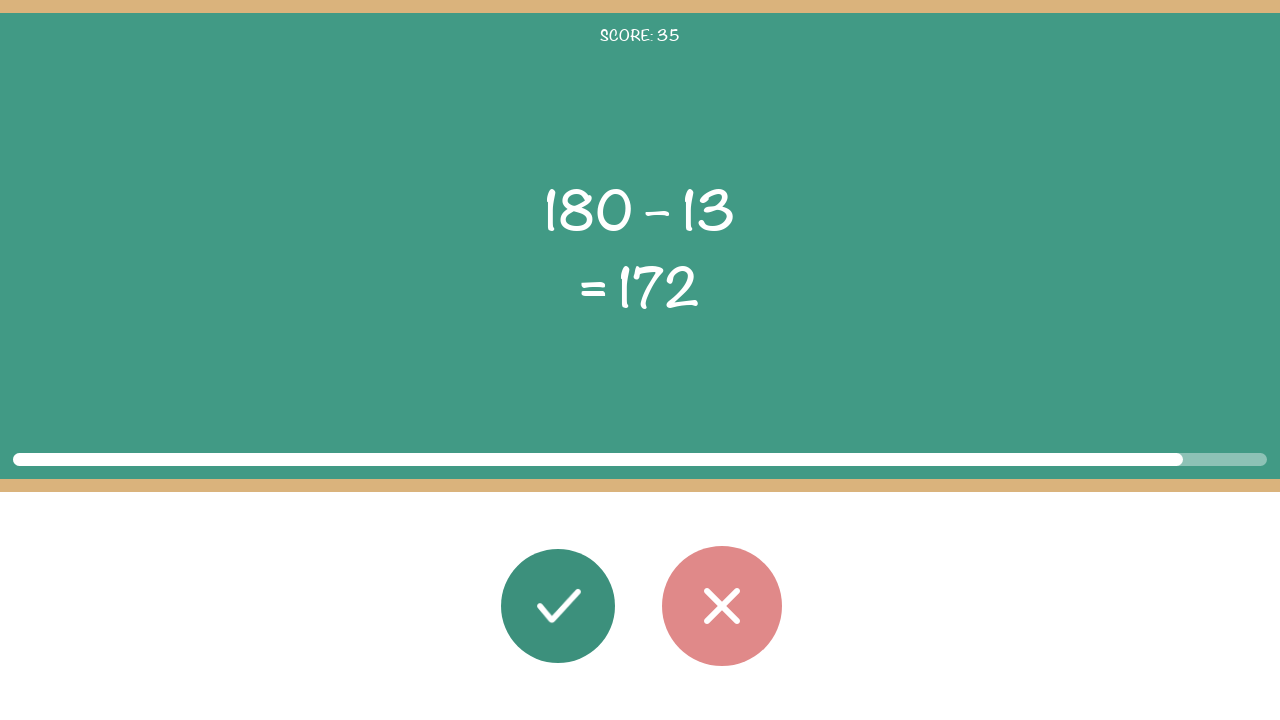

Round 36: Read second operand: 13
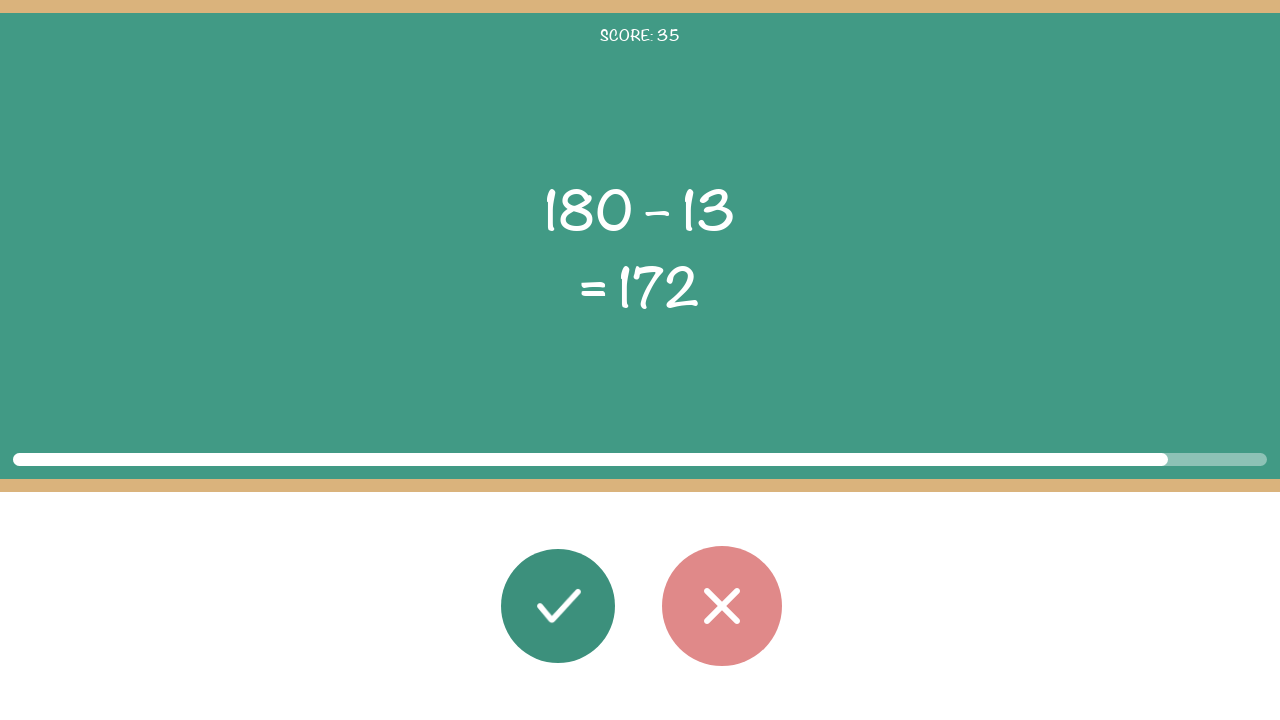

Round 36: Read displayed result: 172
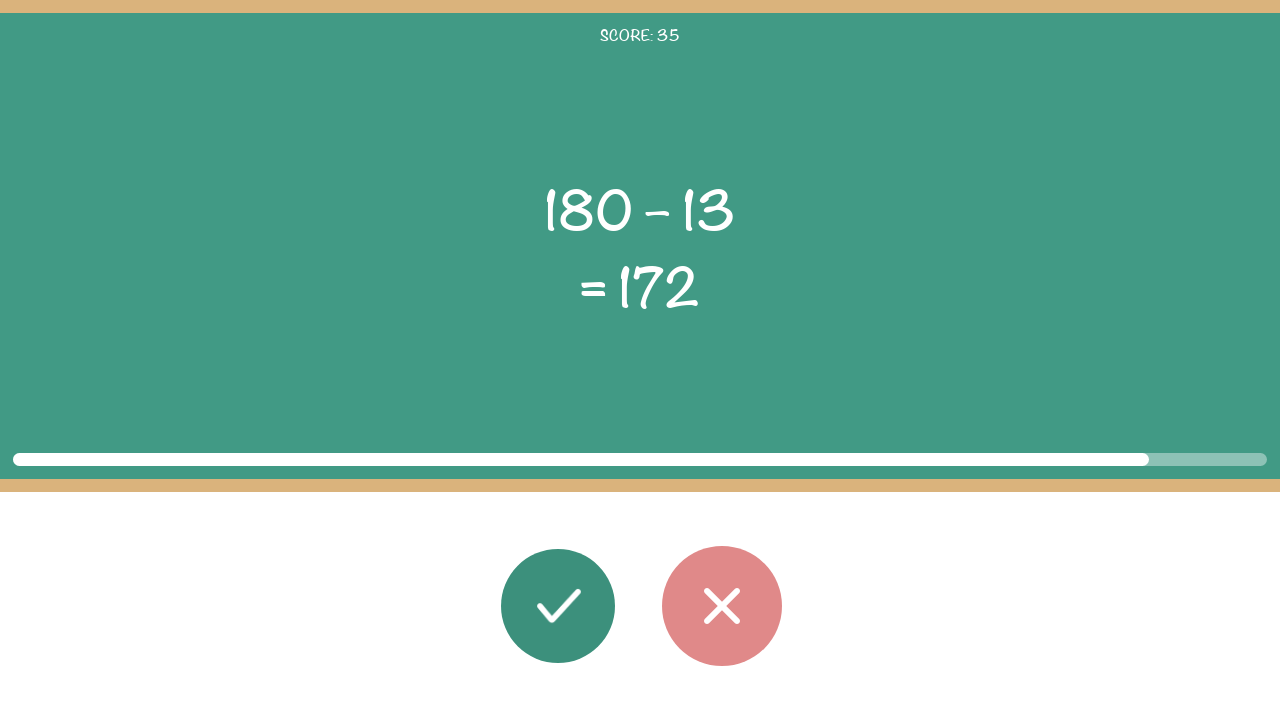

Round 36: Calculated correct result: 167
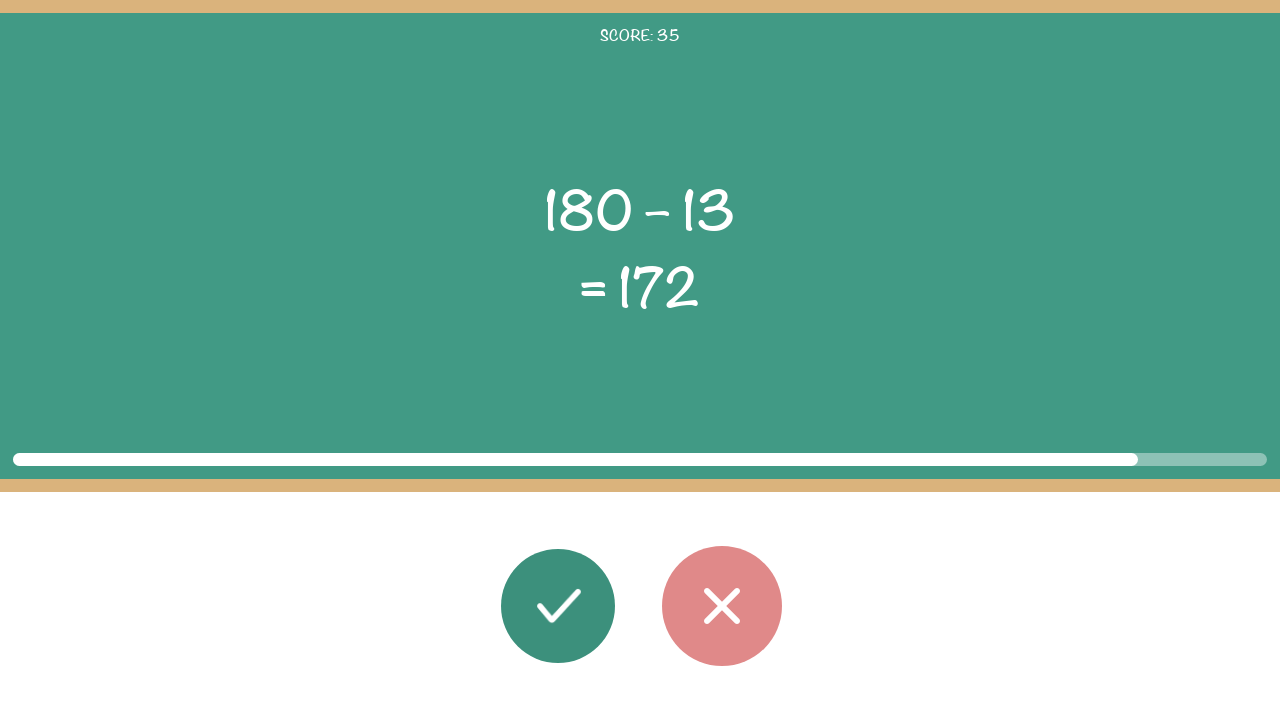

Round 36: Clicked wrong button (expected 167, got 172) at (722, 606) on #button_wrong
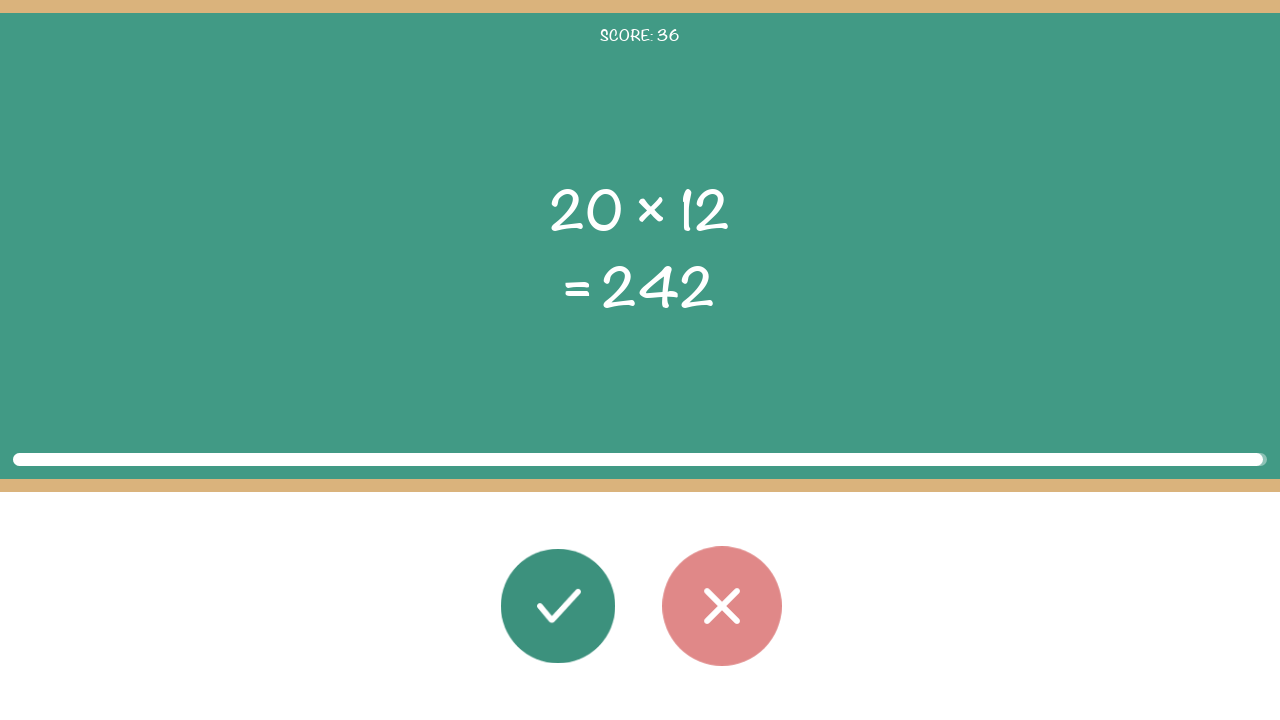

Round 36: Waited 100ms before next round
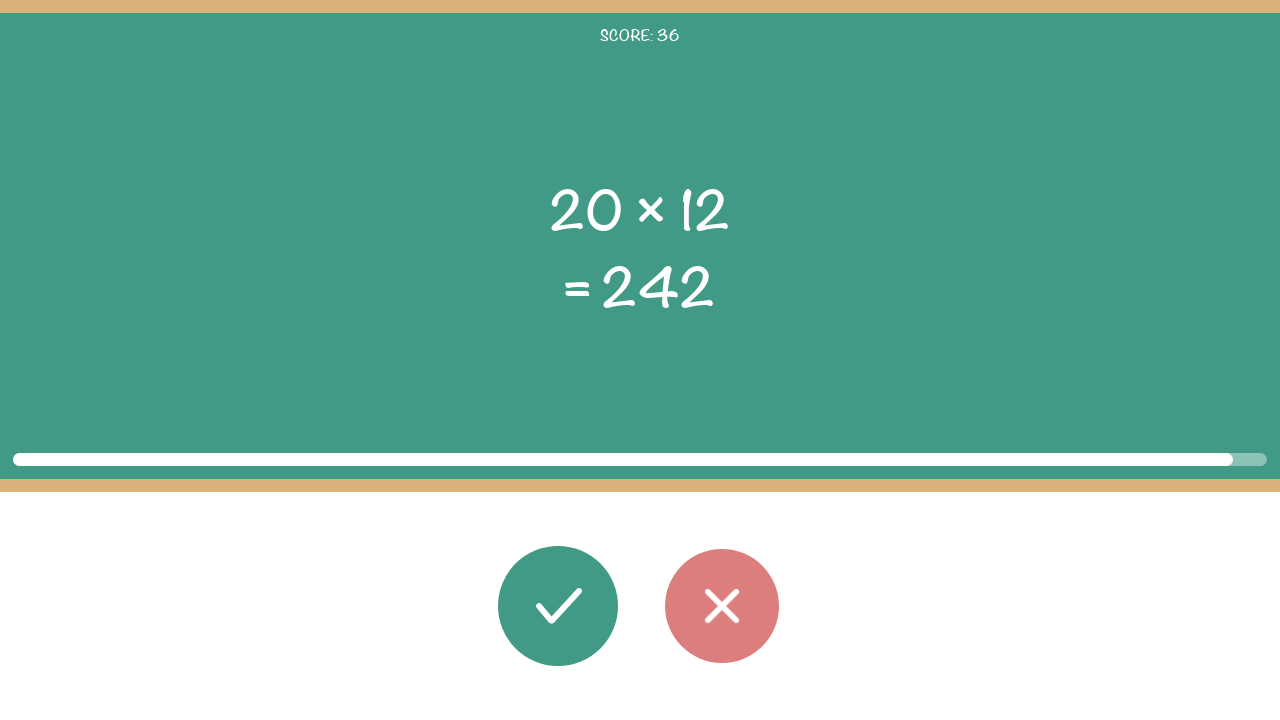

Round 37: Math problem elements loaded
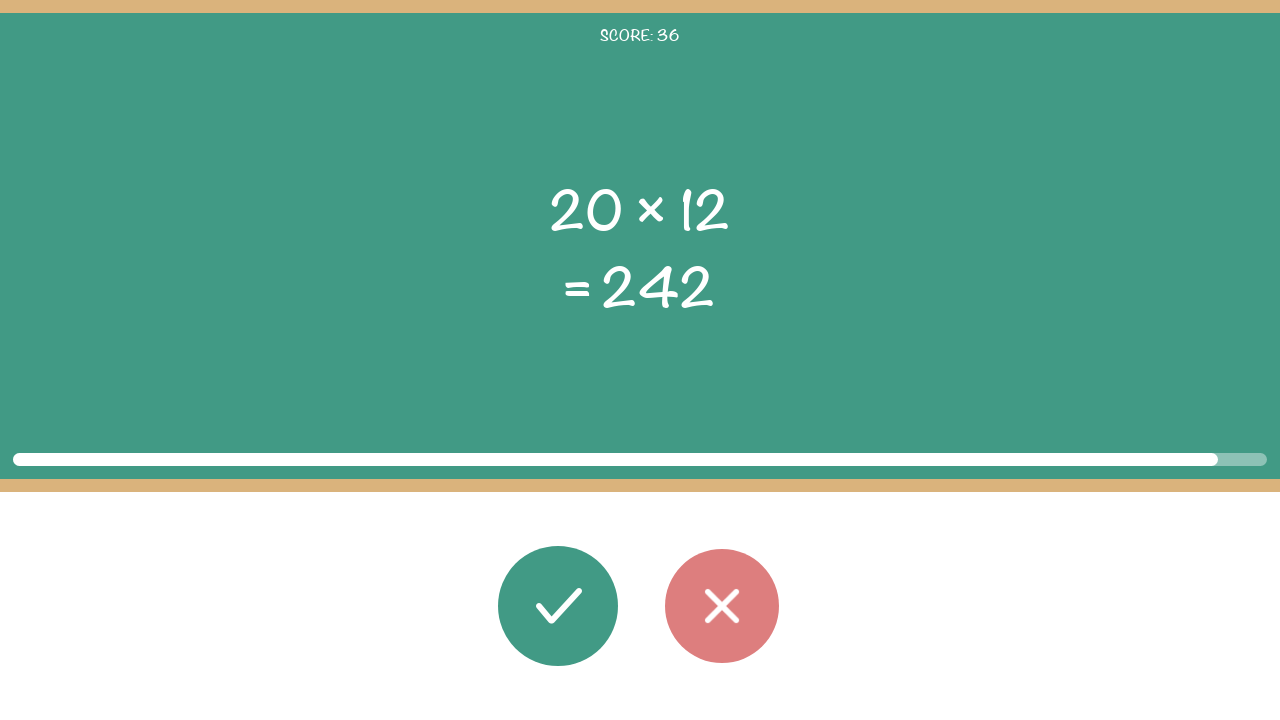

Round 37: Read first operand: 20
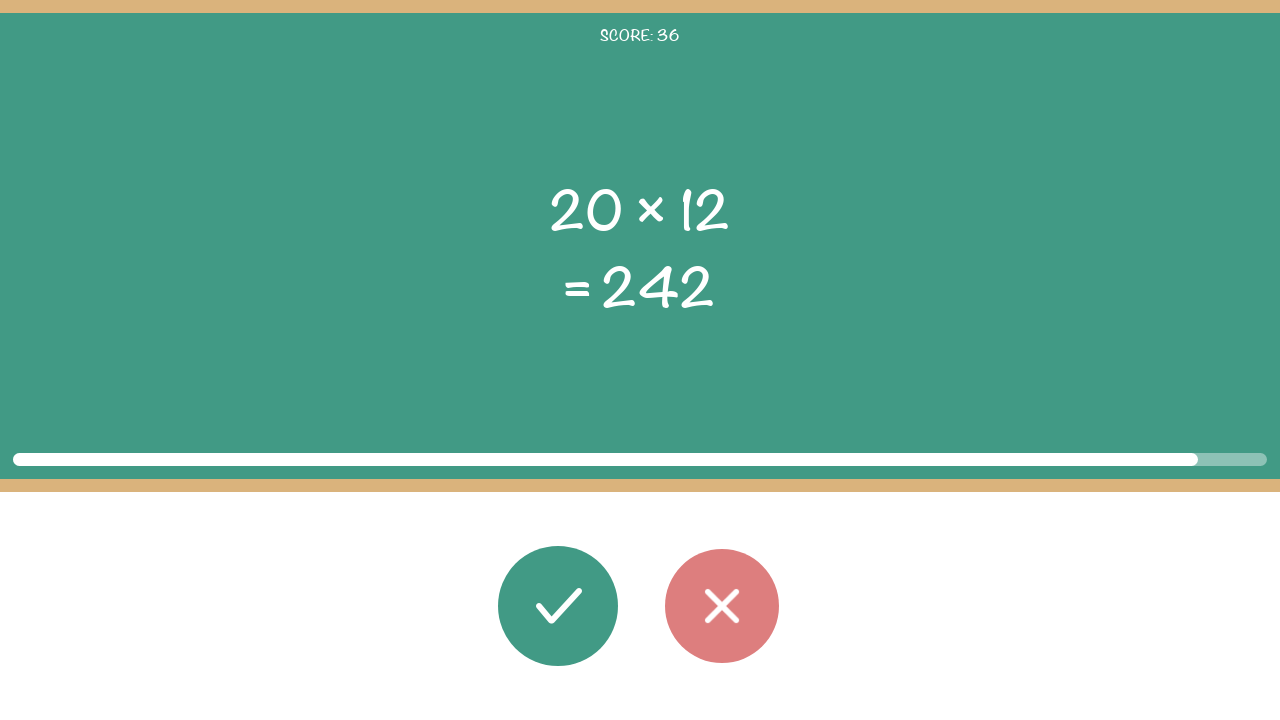

Round 37: Read operator: ×
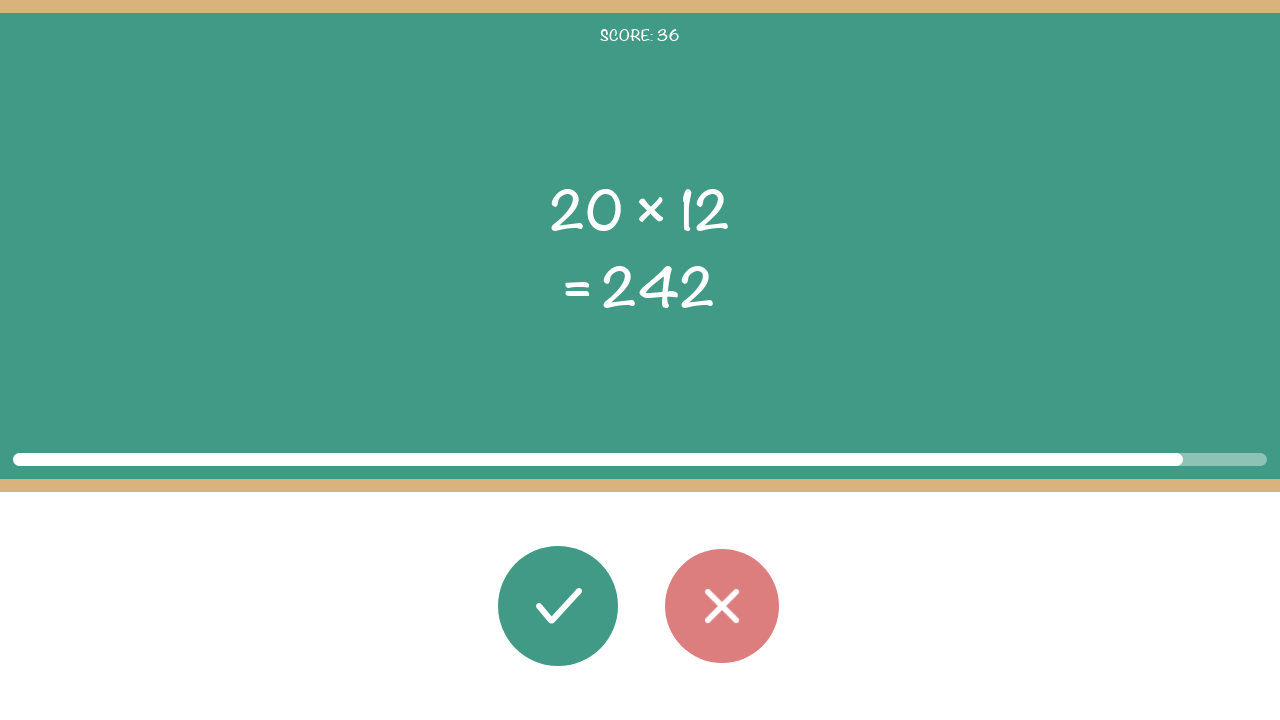

Round 37: Read second operand: 12
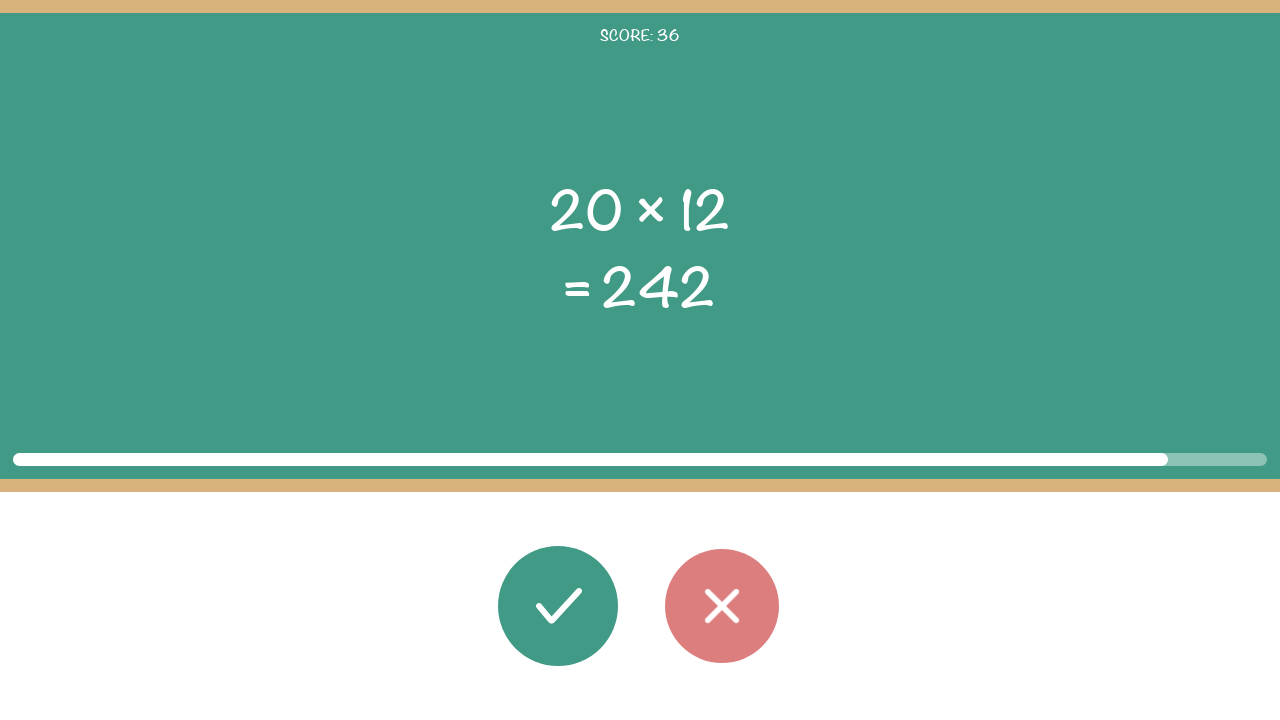

Round 37: Read displayed result: 242
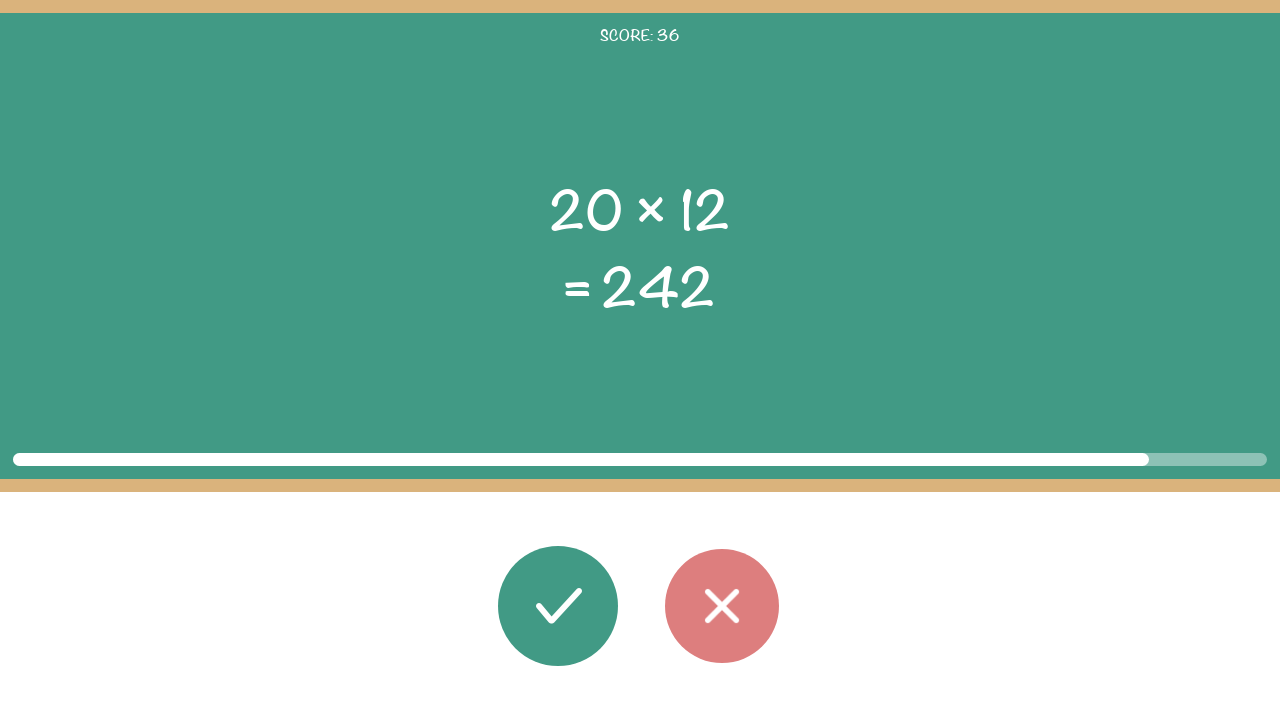

Round 37: Calculated correct result: 240
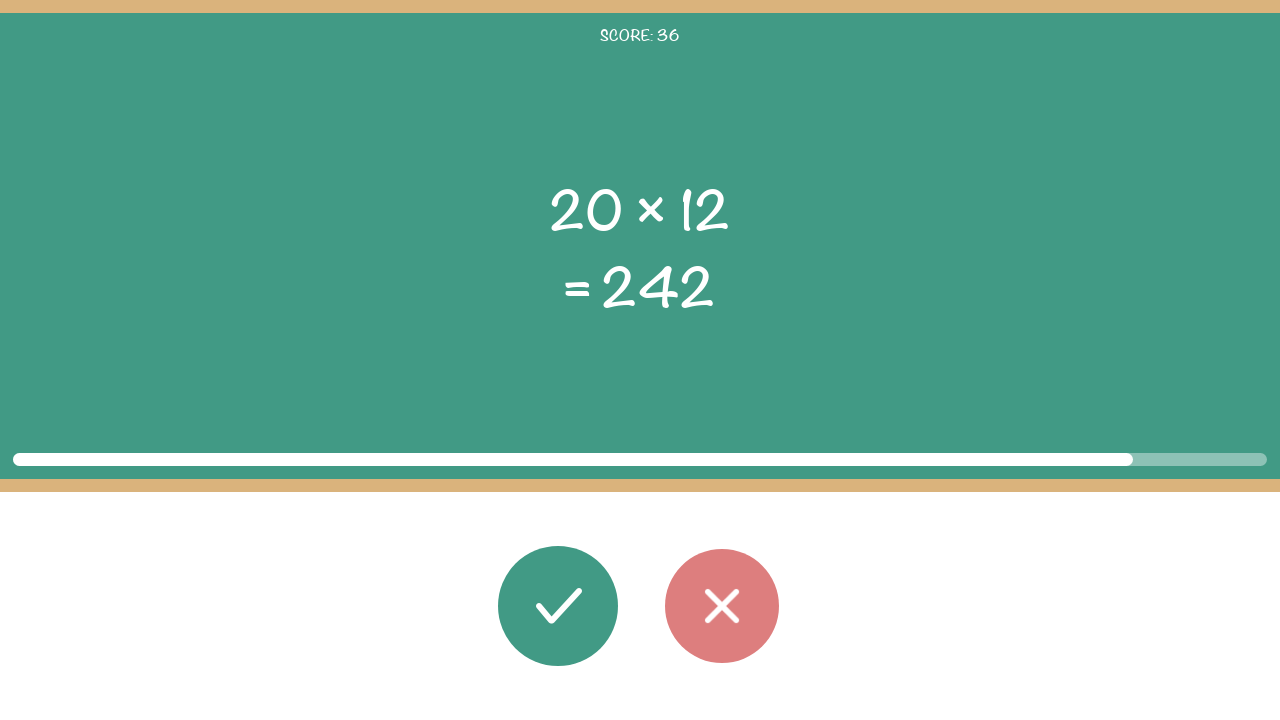

Round 37: Clicked wrong button (expected 240, got 242) at (722, 606) on #button_wrong
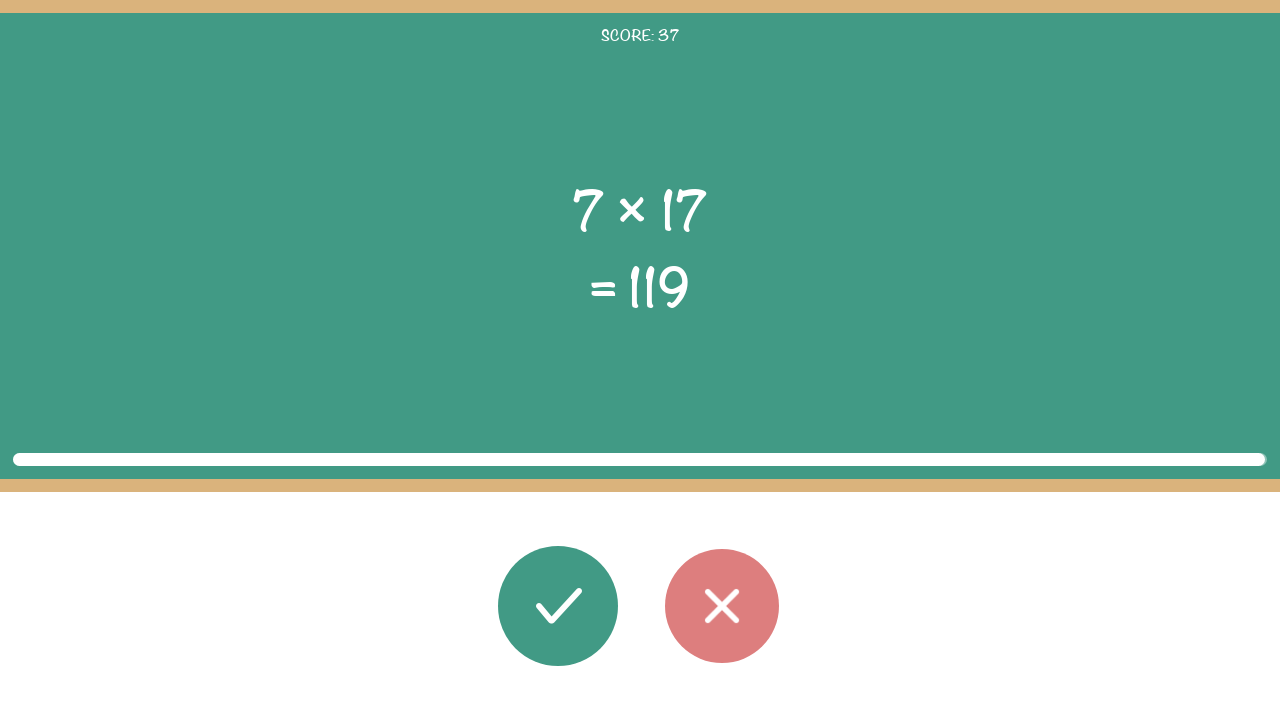

Round 37: Waited 100ms before next round
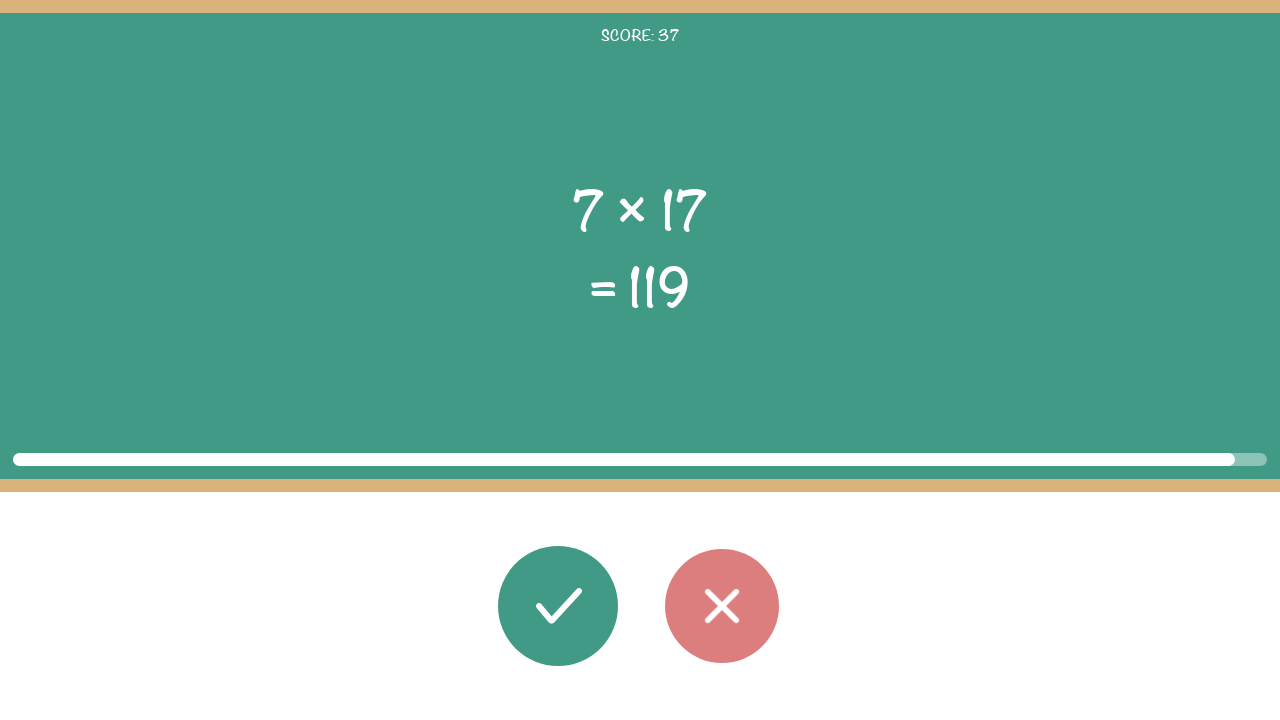

Round 38: Math problem elements loaded
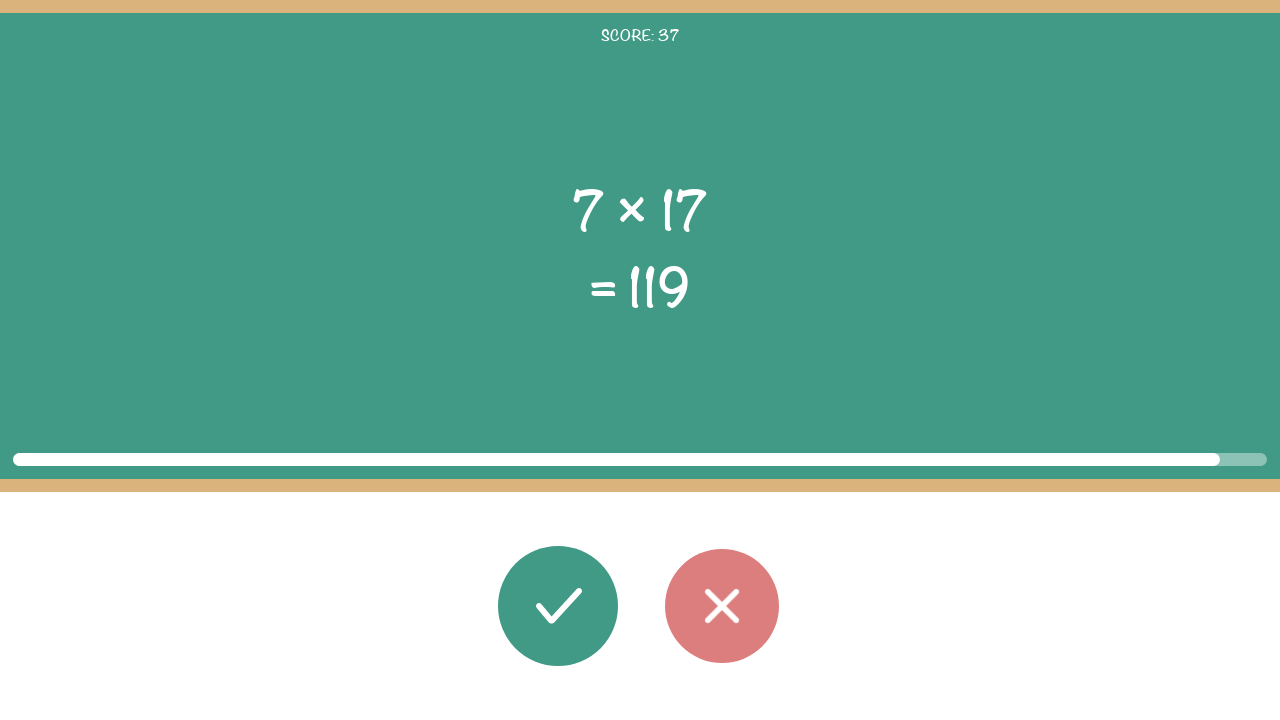

Round 38: Read first operand: 7
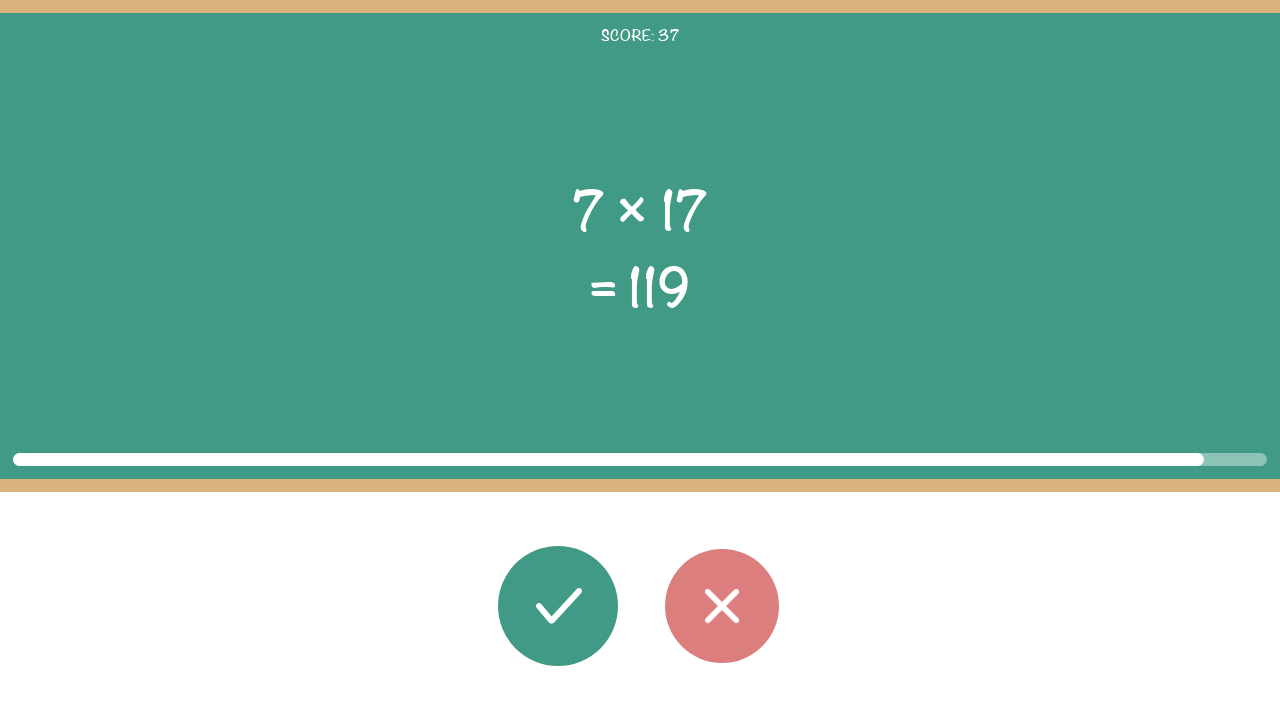

Round 38: Read operator: ×
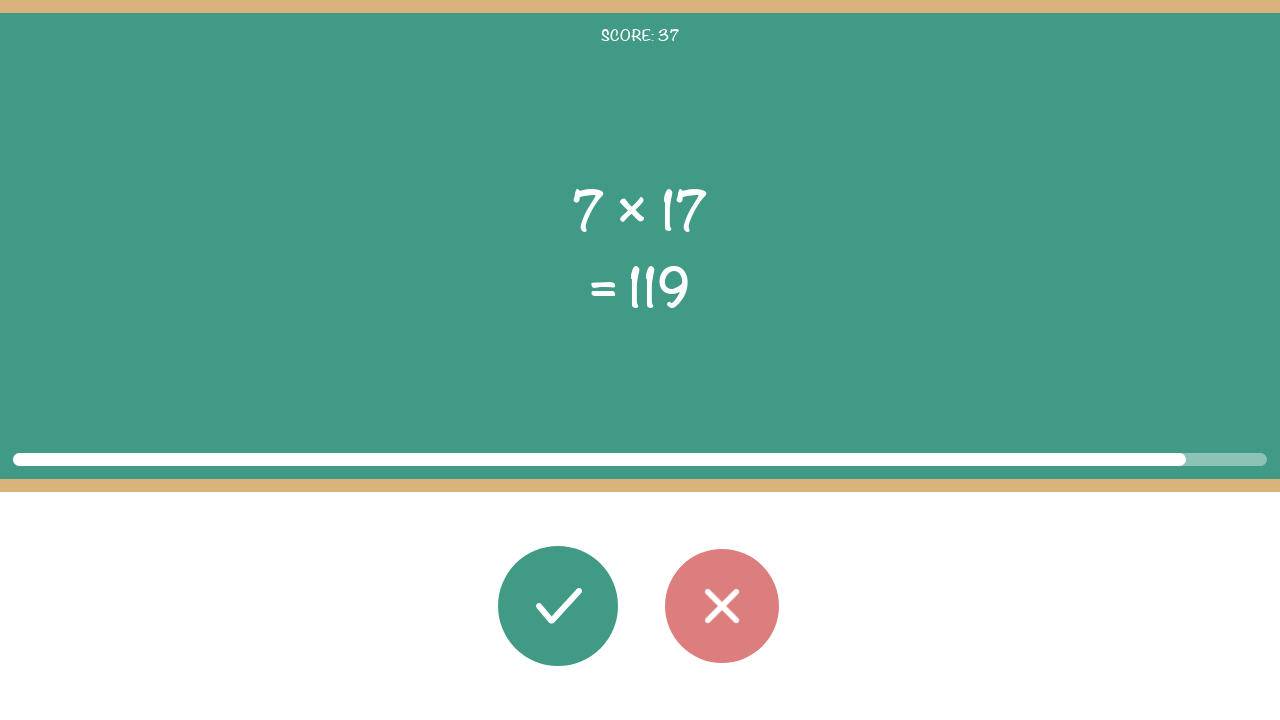

Round 38: Read second operand: 17
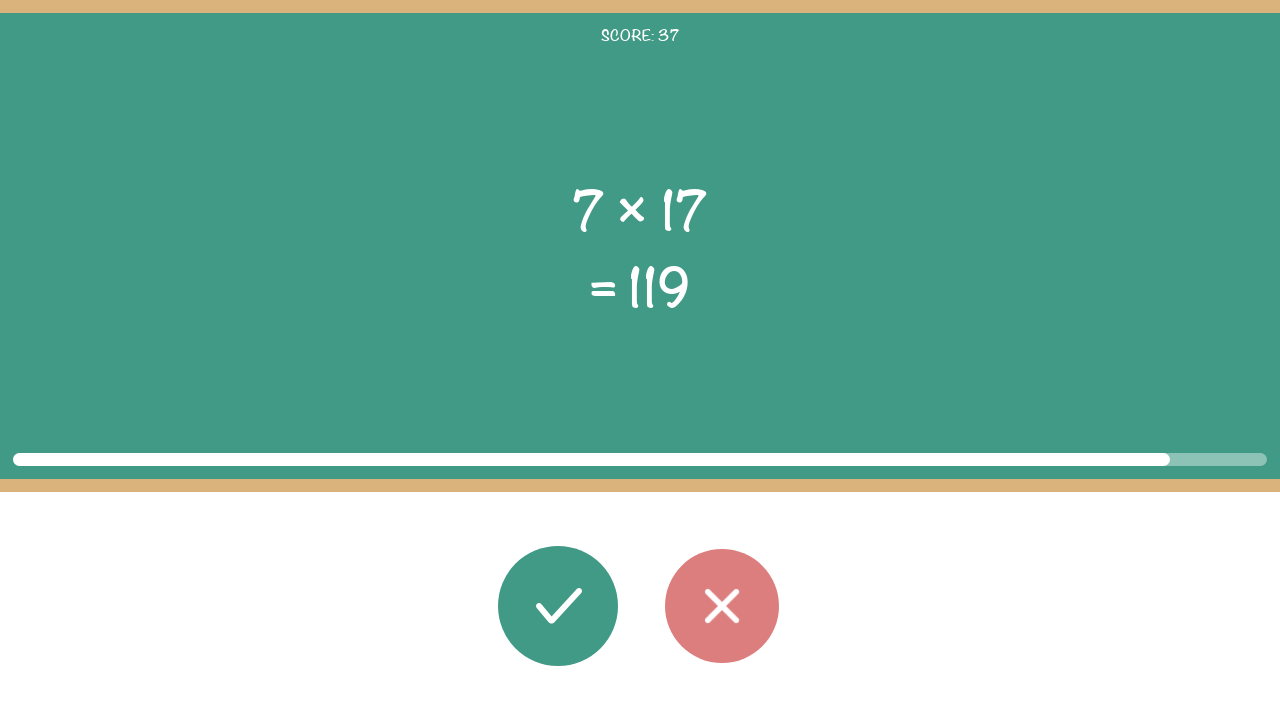

Round 38: Read displayed result: 119
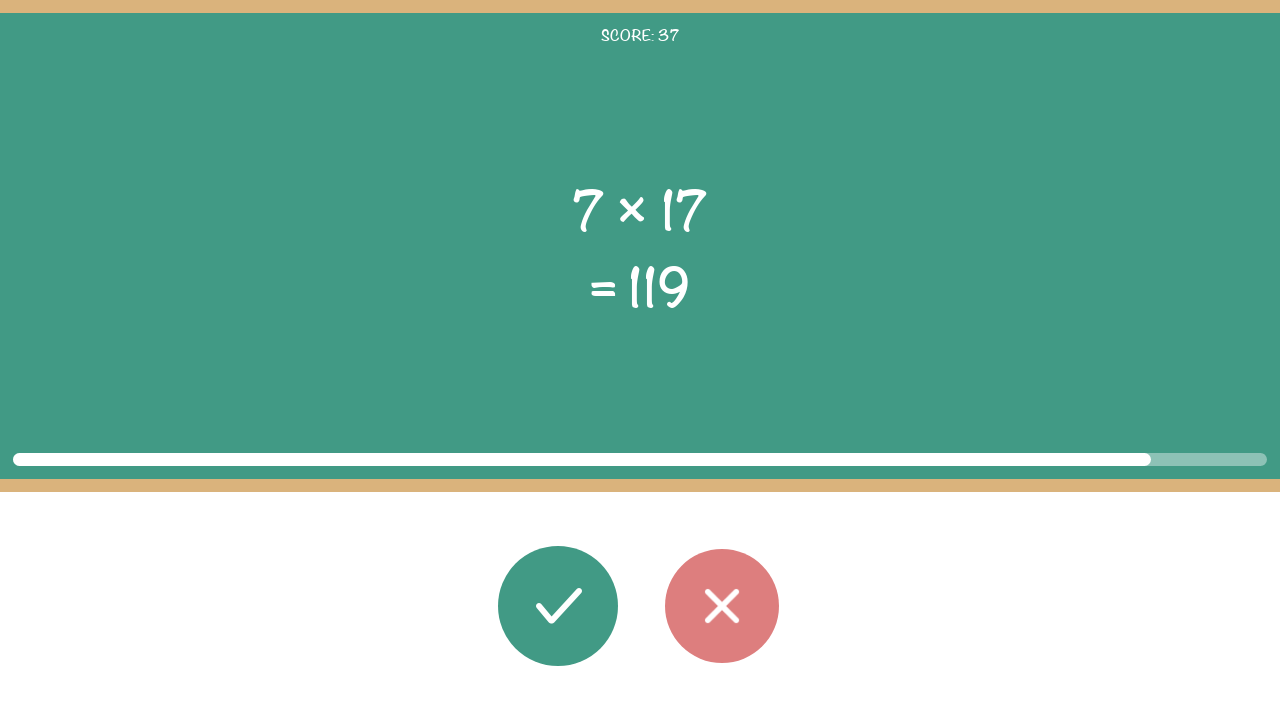

Round 38: Calculated correct result: 119
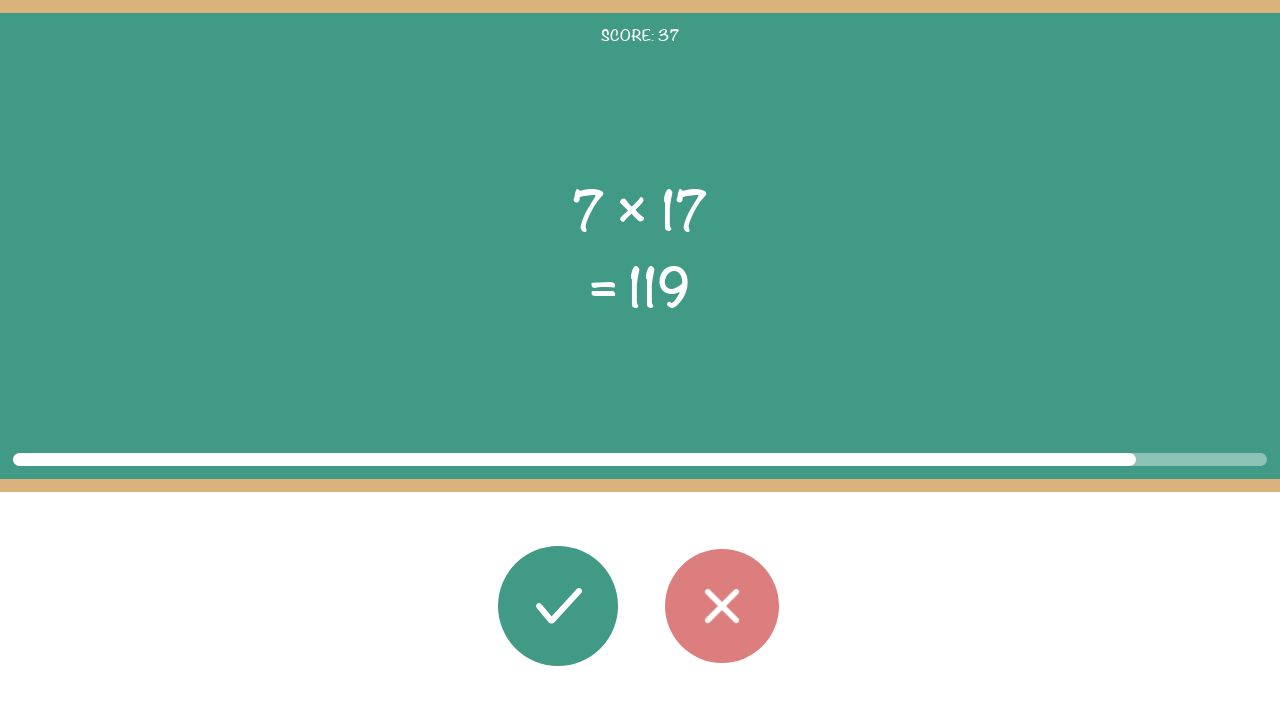

Round 38: Clicked correct button (result matches: 119) at (558, 606) on #button_correct
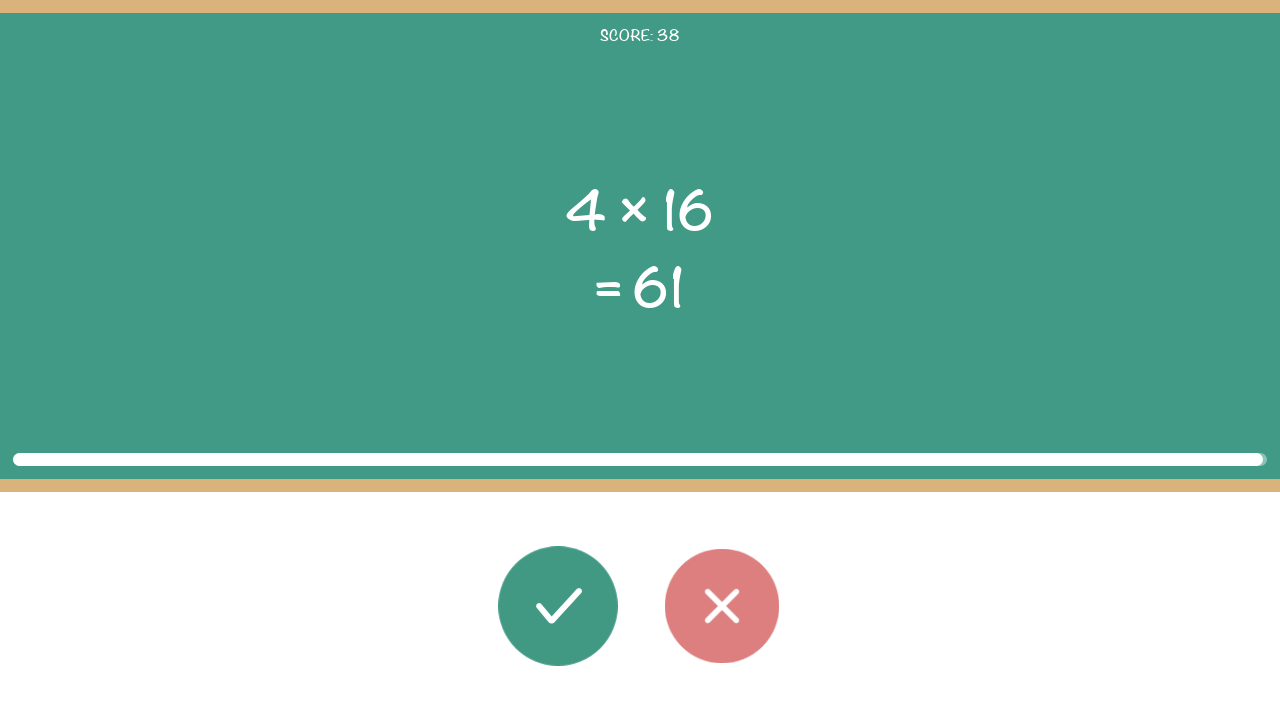

Round 38: Waited 100ms before next round
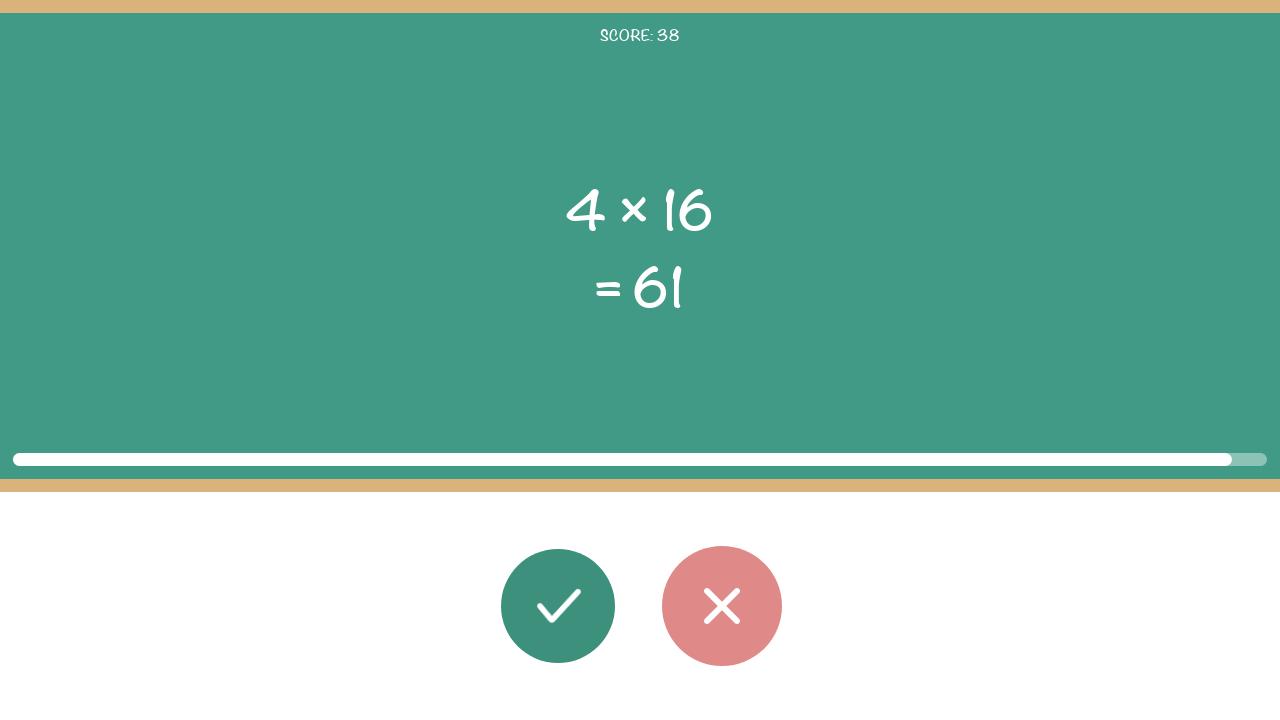

Round 39: Math problem elements loaded
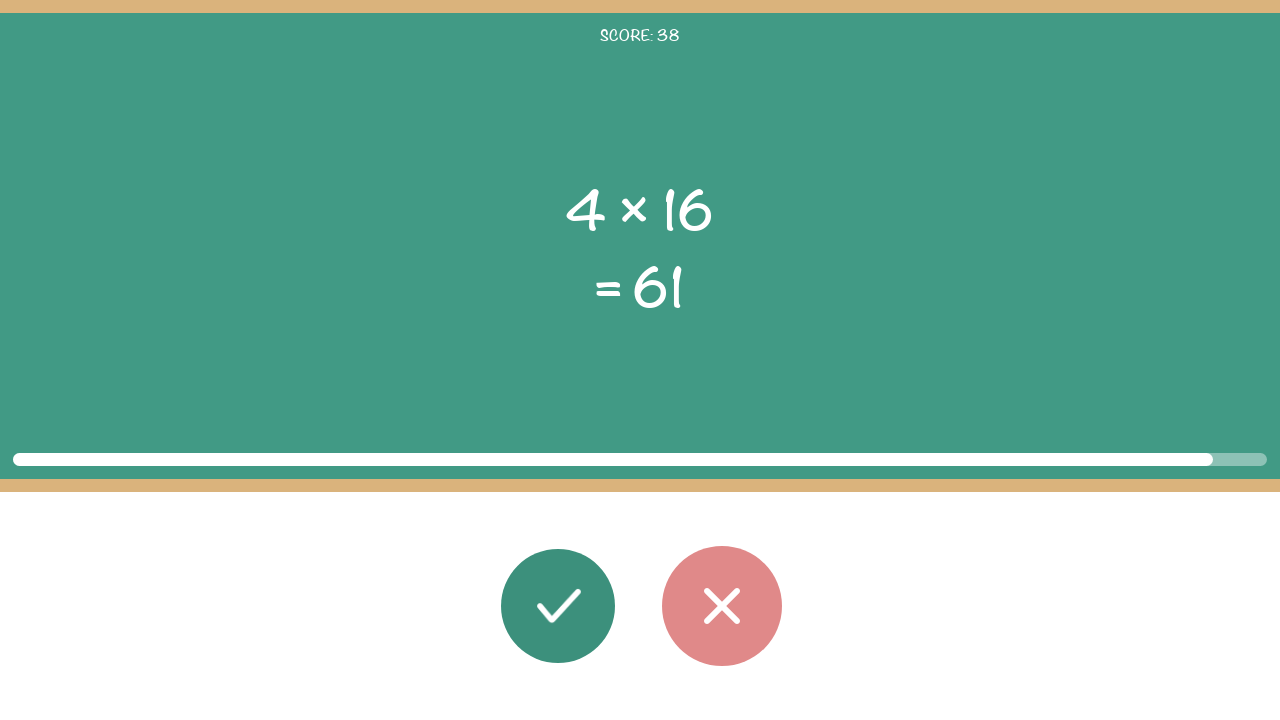

Round 39: Read first operand: 4
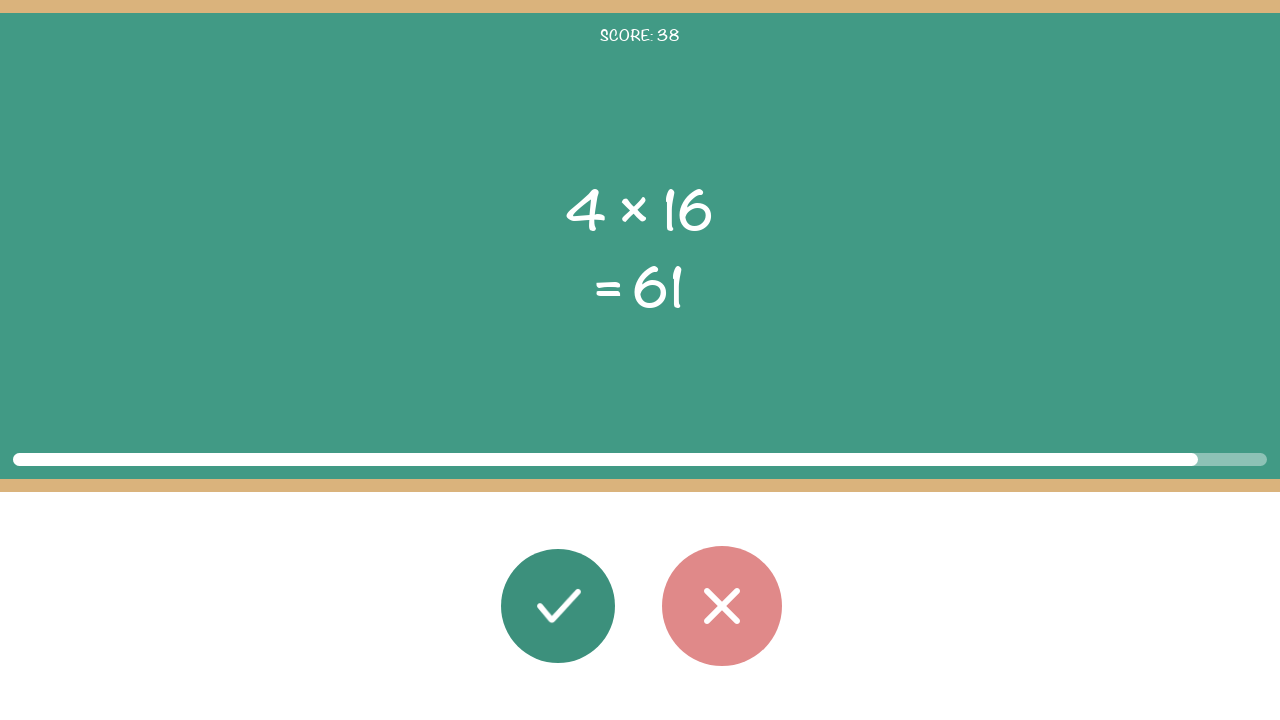

Round 39: Read operator: ×
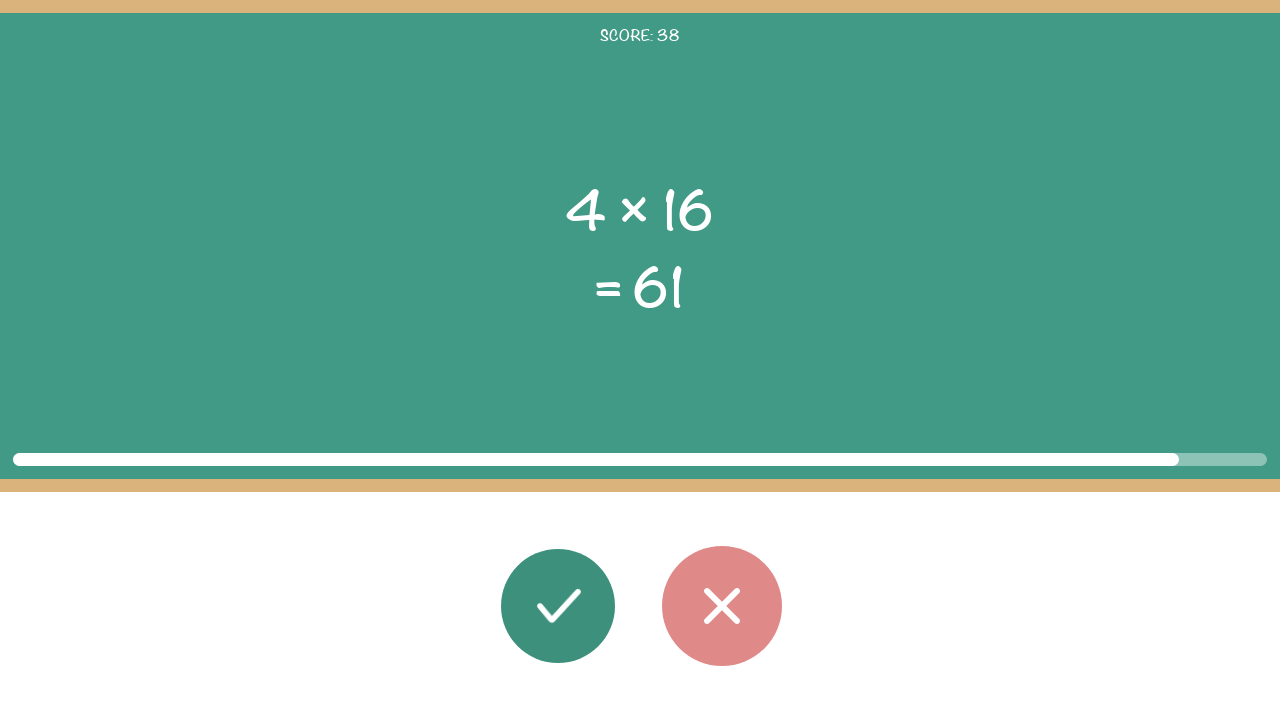

Round 39: Read second operand: 16
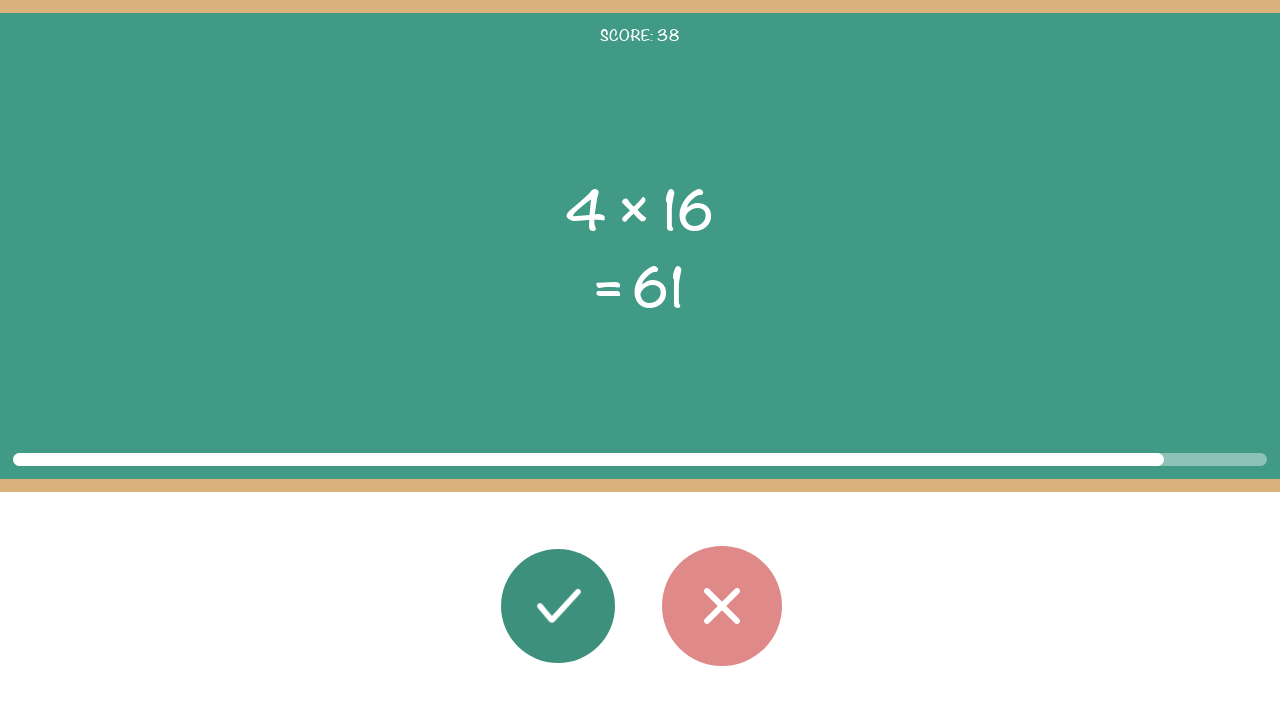

Round 39: Read displayed result: 61
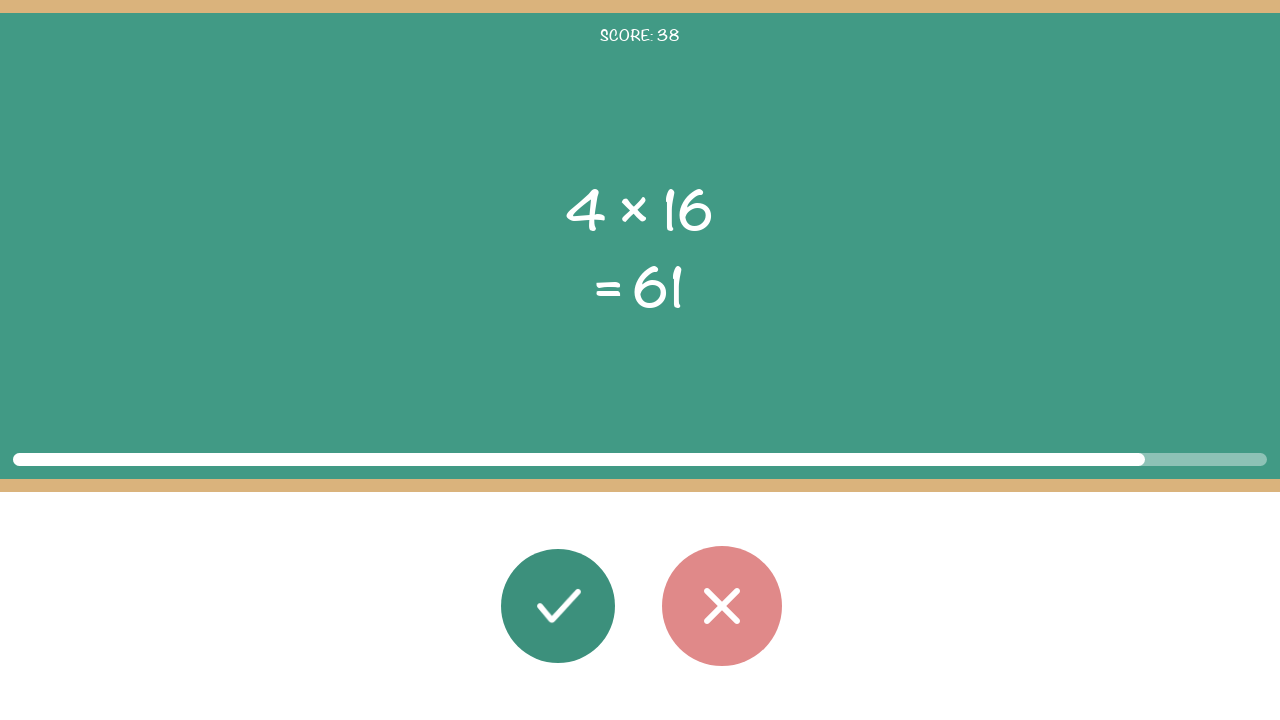

Round 39: Calculated correct result: 64
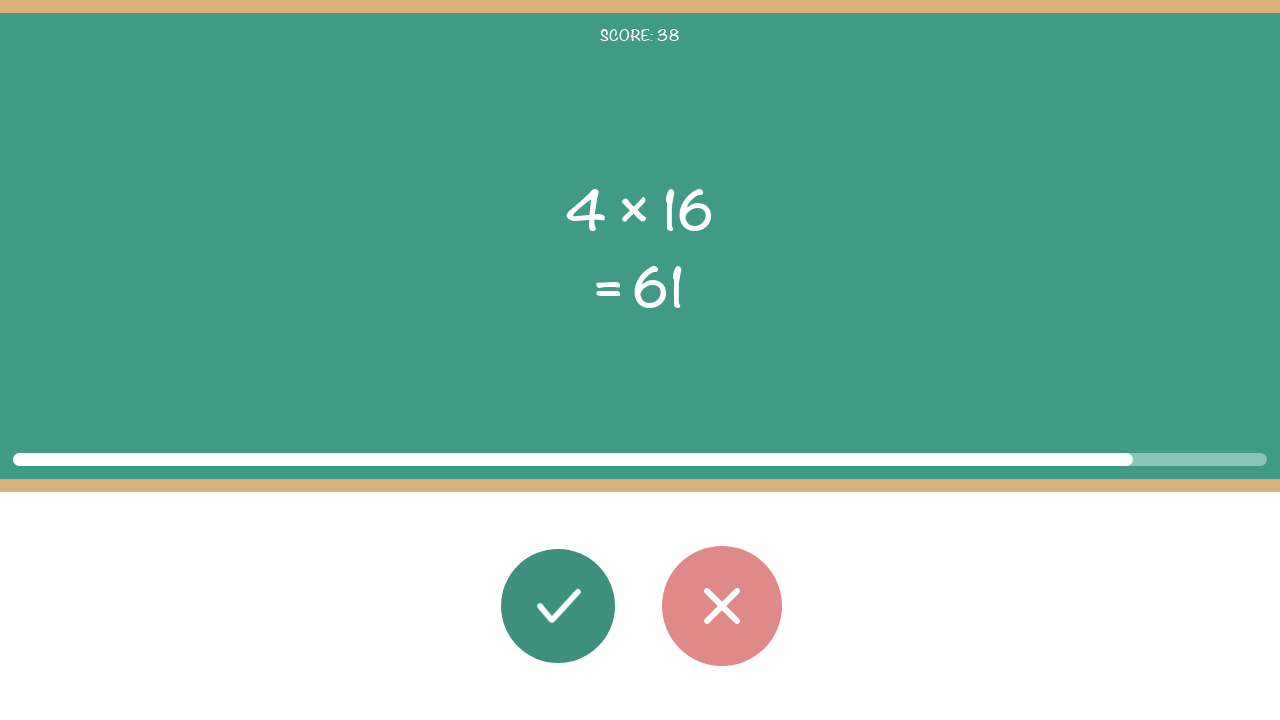

Round 39: Clicked wrong button (expected 64, got 61) at (722, 606) on #button_wrong
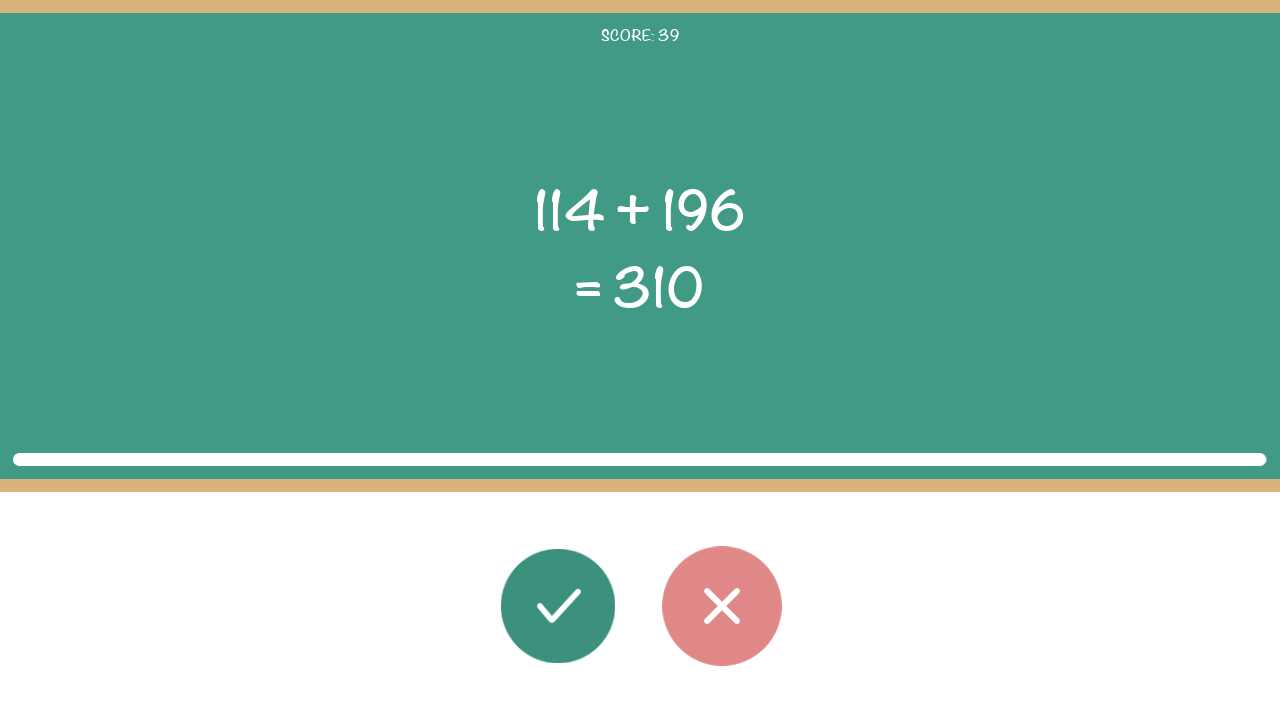

Round 39: Waited 100ms before next round
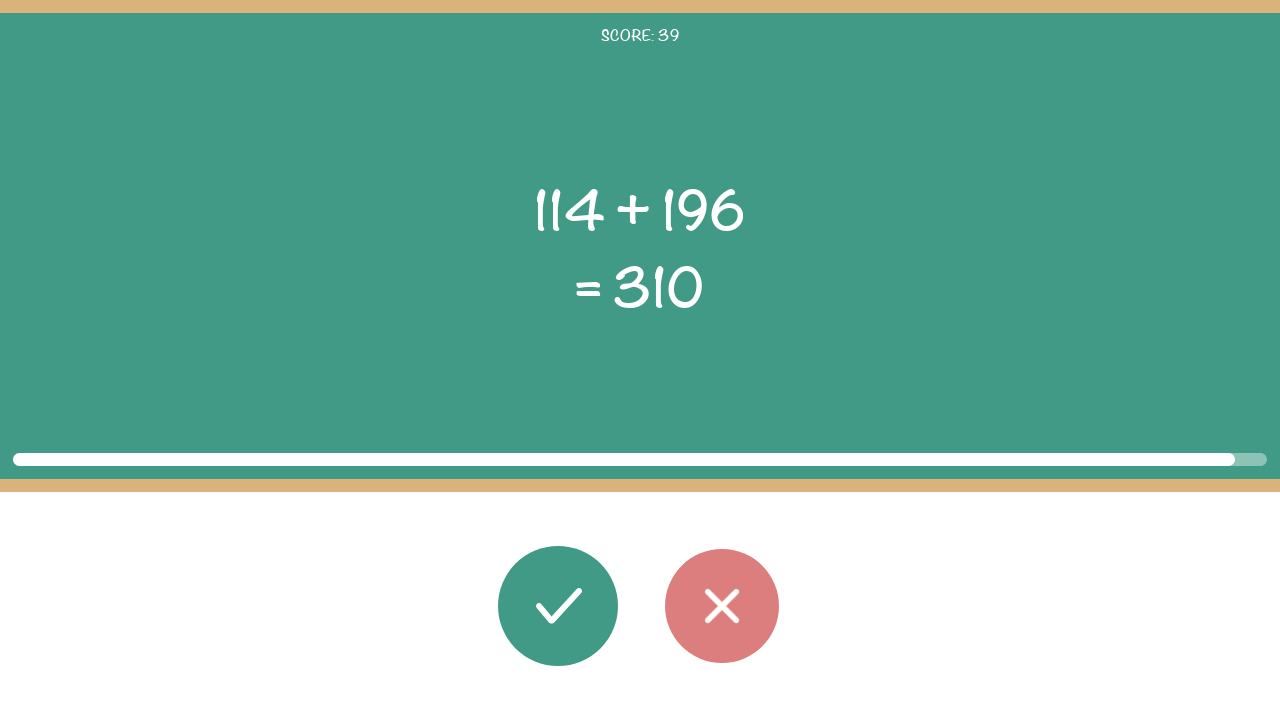

Round 40: Math problem elements loaded
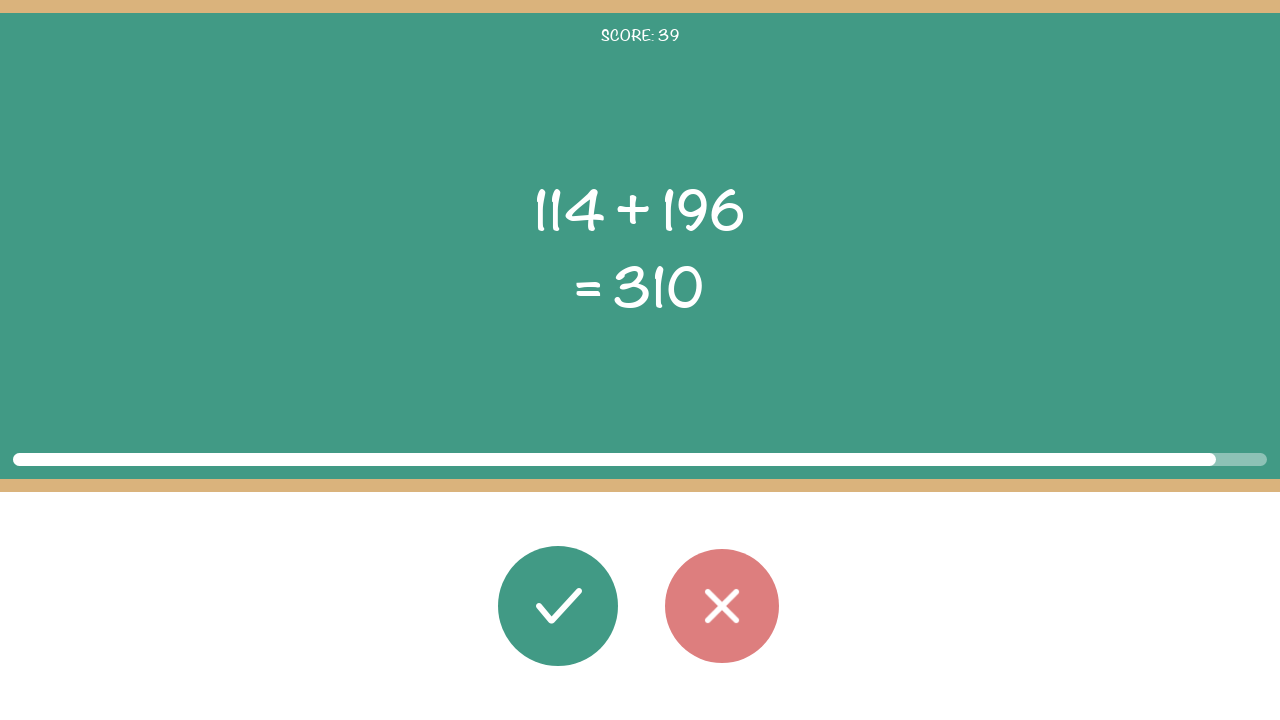

Round 40: Read first operand: 114
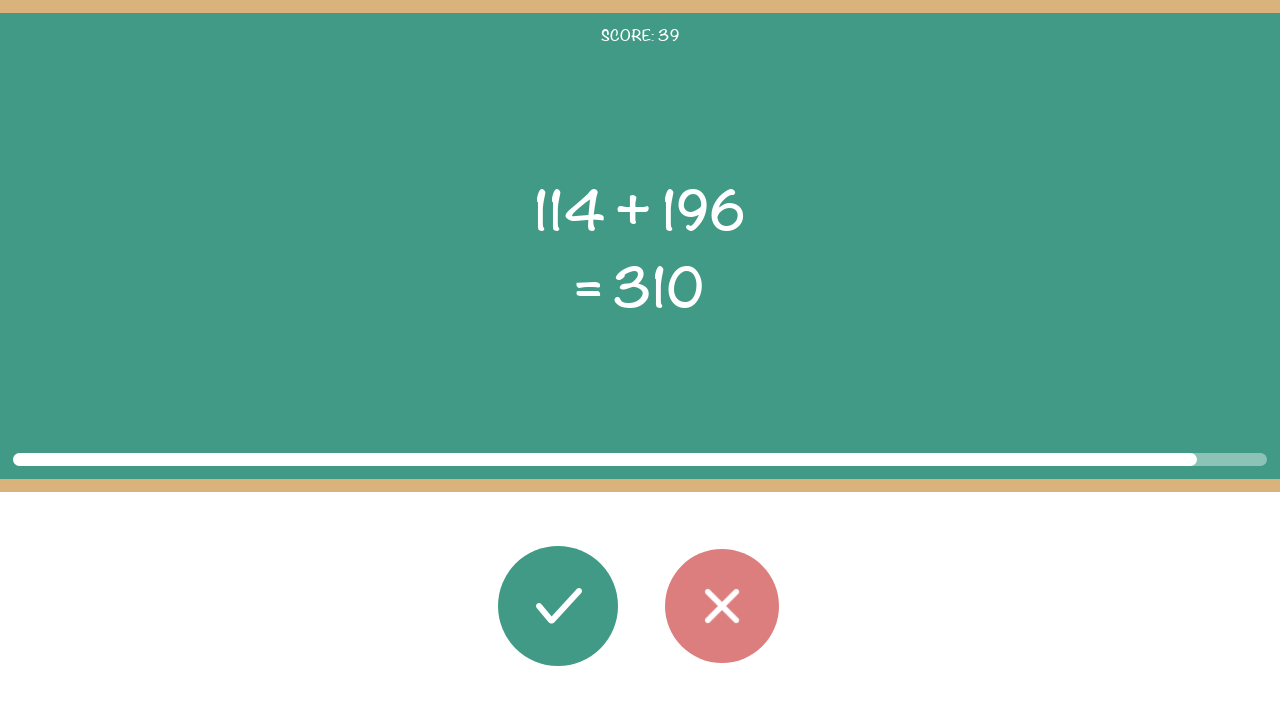

Round 40: Read operator: +
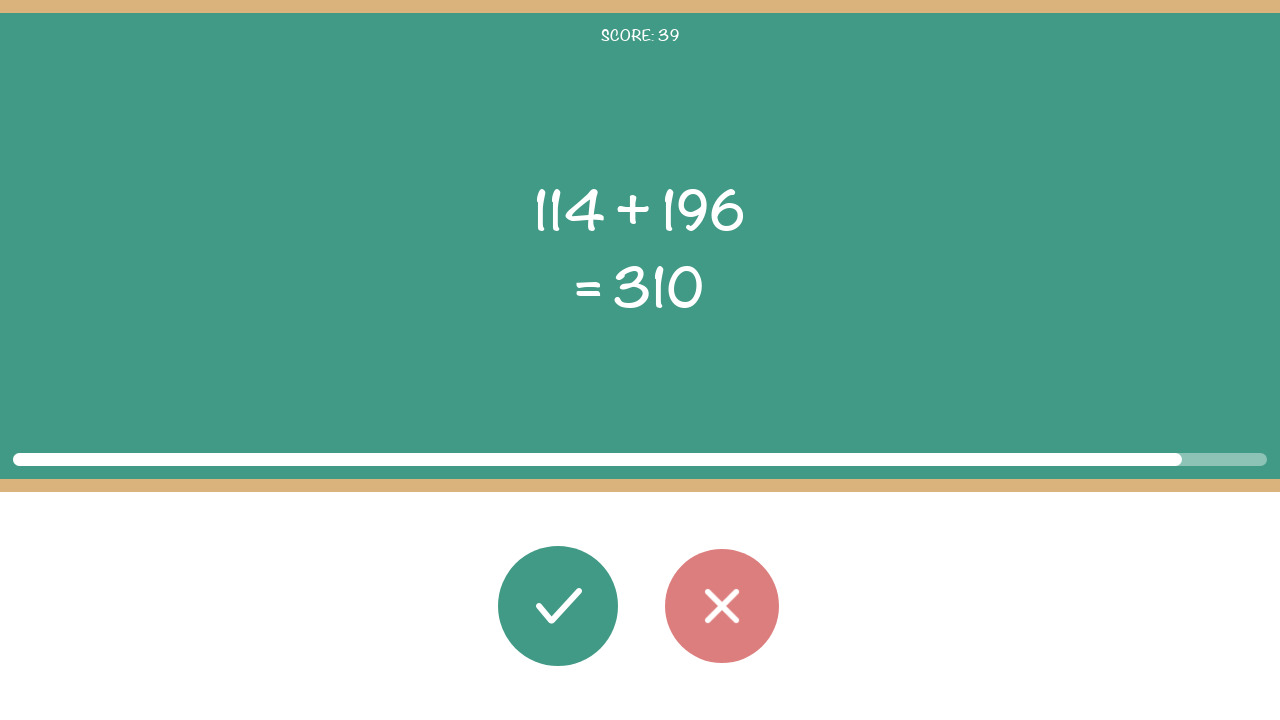

Round 40: Read second operand: 196
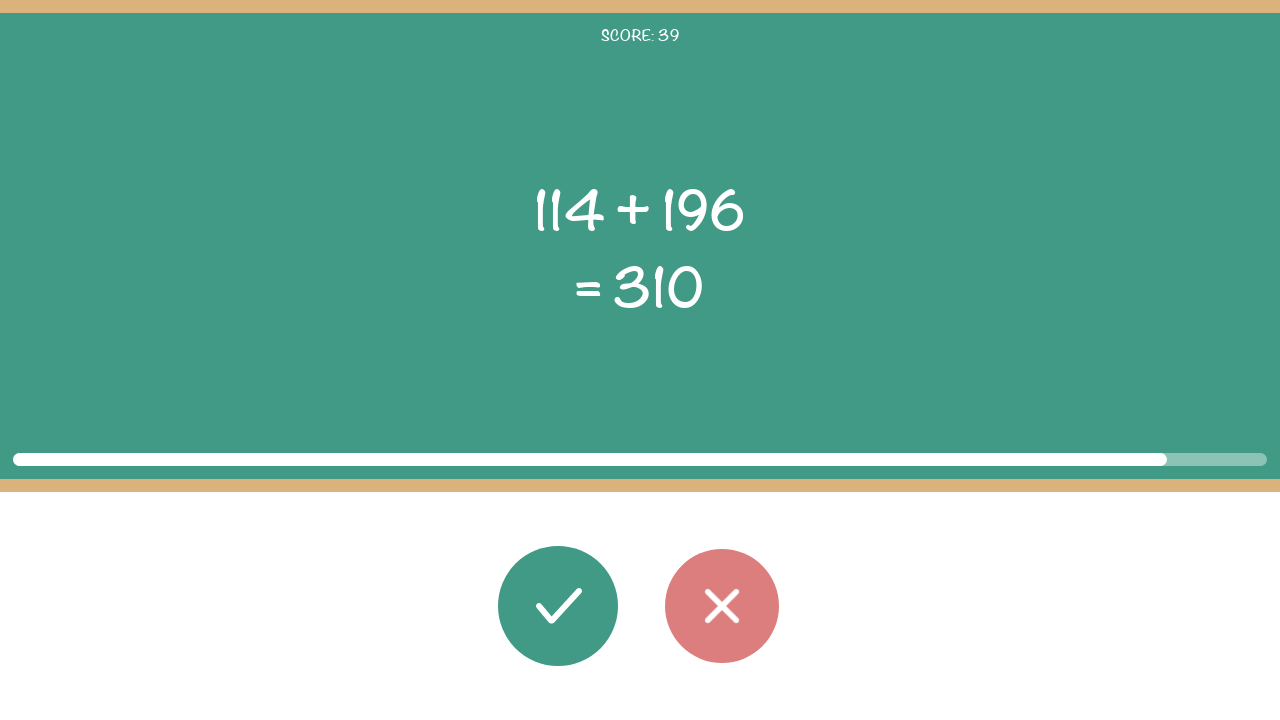

Round 40: Read displayed result: 310
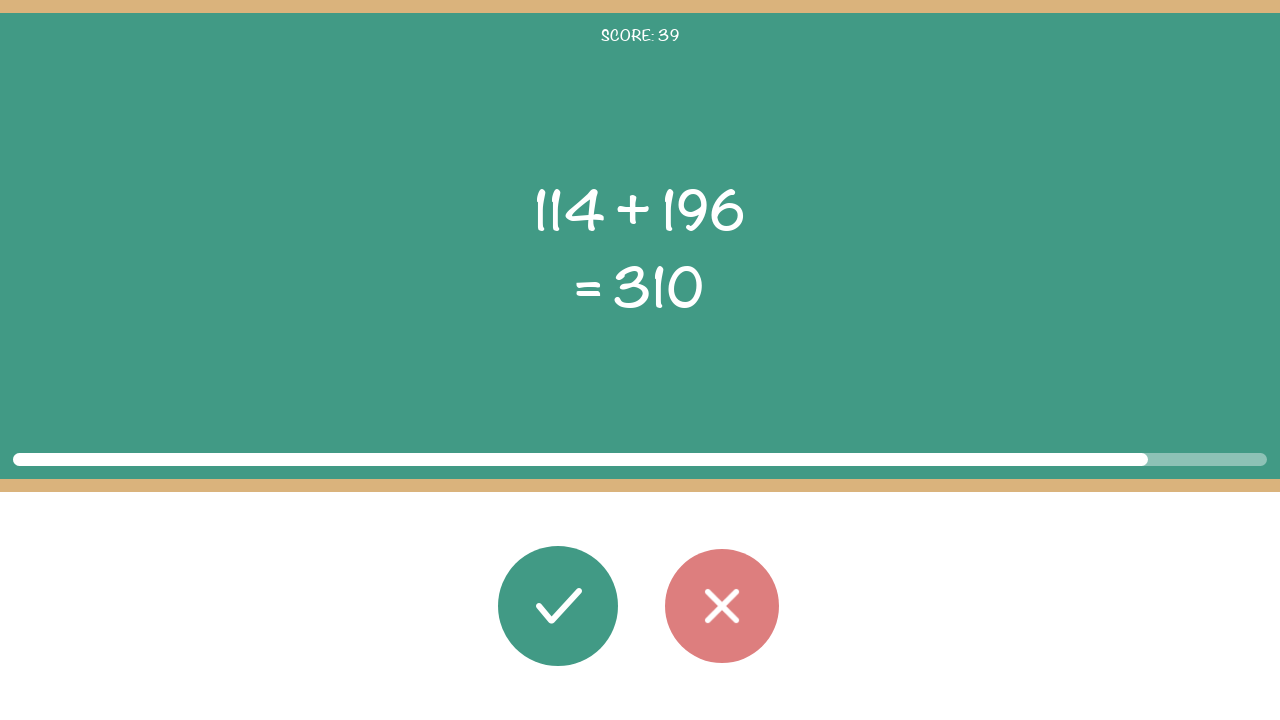

Round 40: Calculated correct result: 310
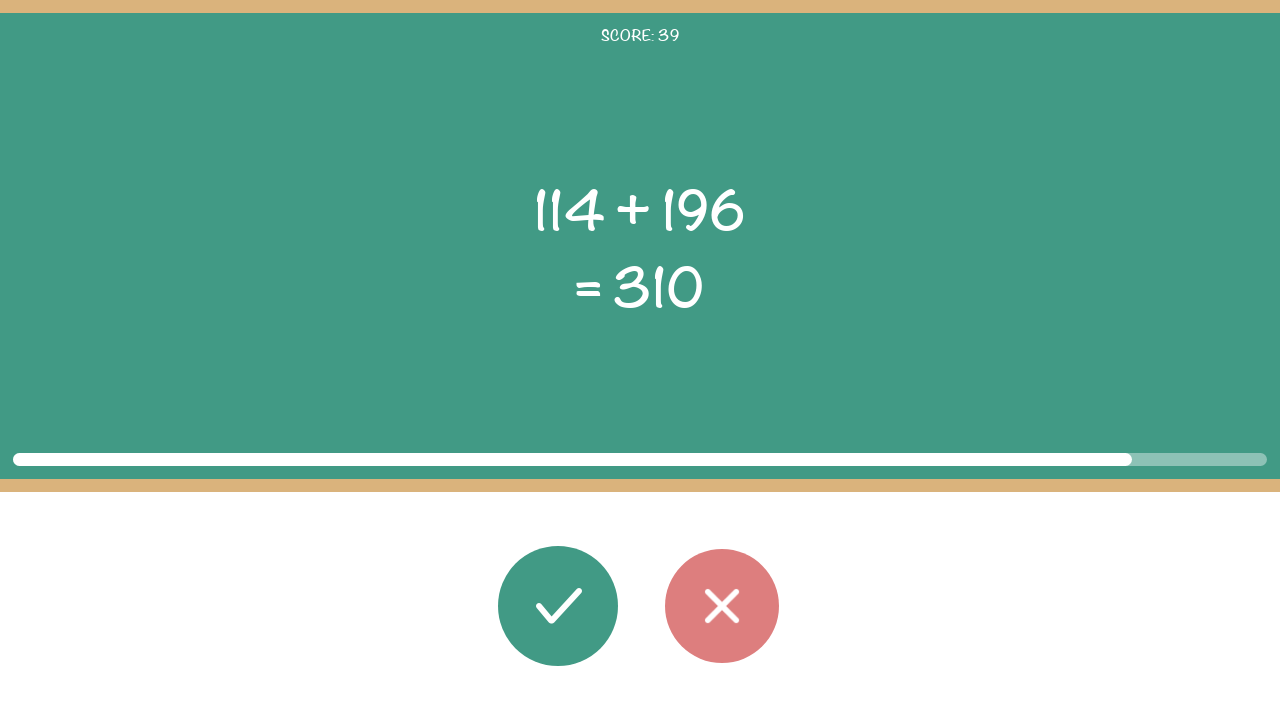

Round 40: Clicked correct button (result matches: 310) at (558, 606) on #button_correct
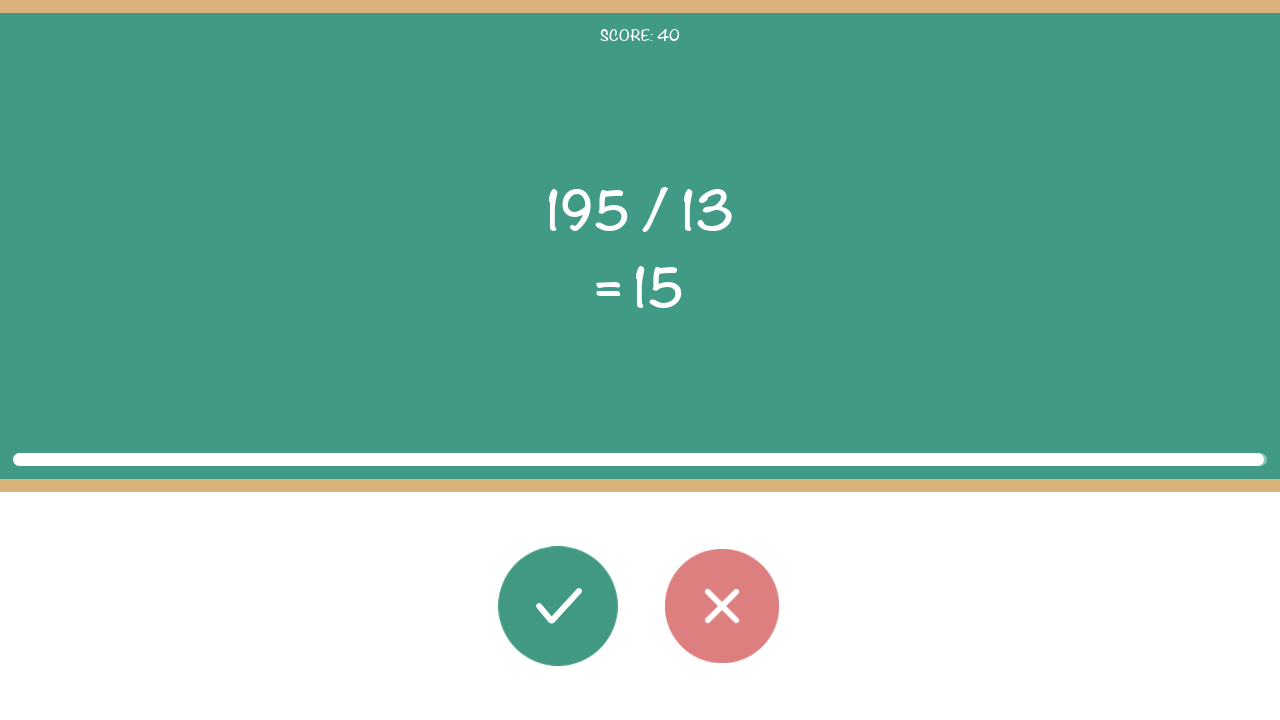

Round 40: Waited 100ms before next round
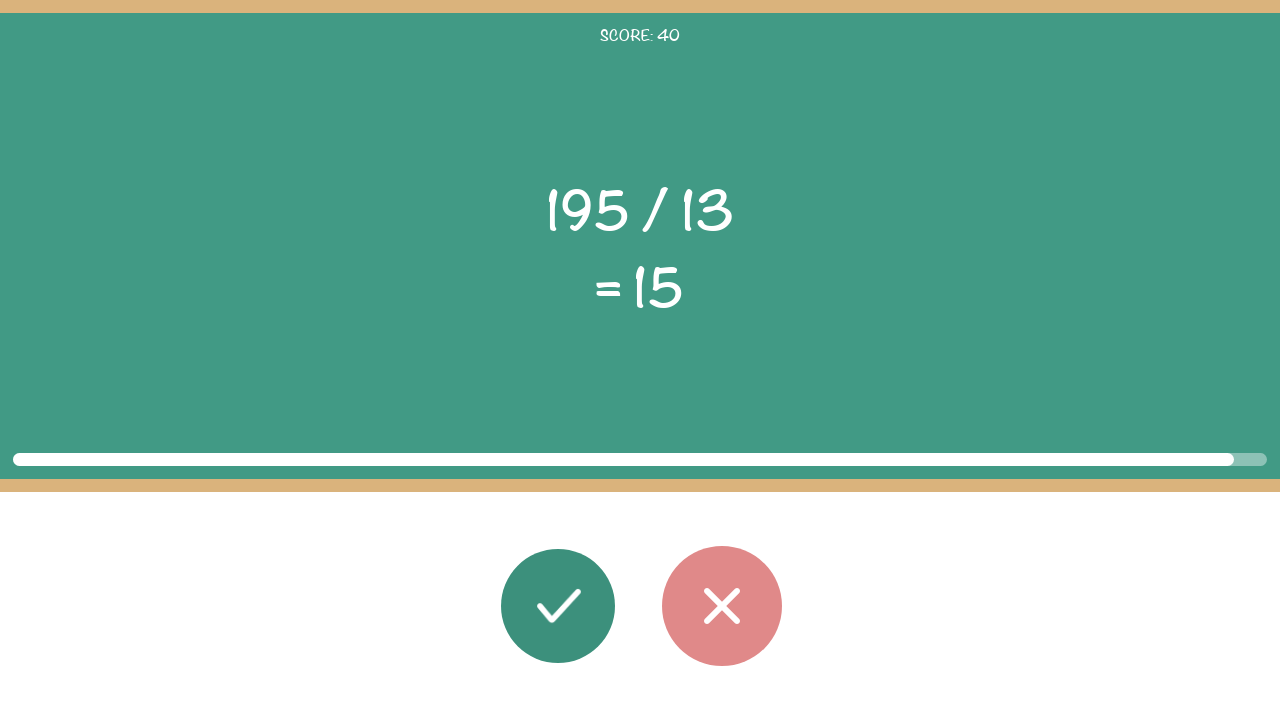

Round 41: Math problem elements loaded
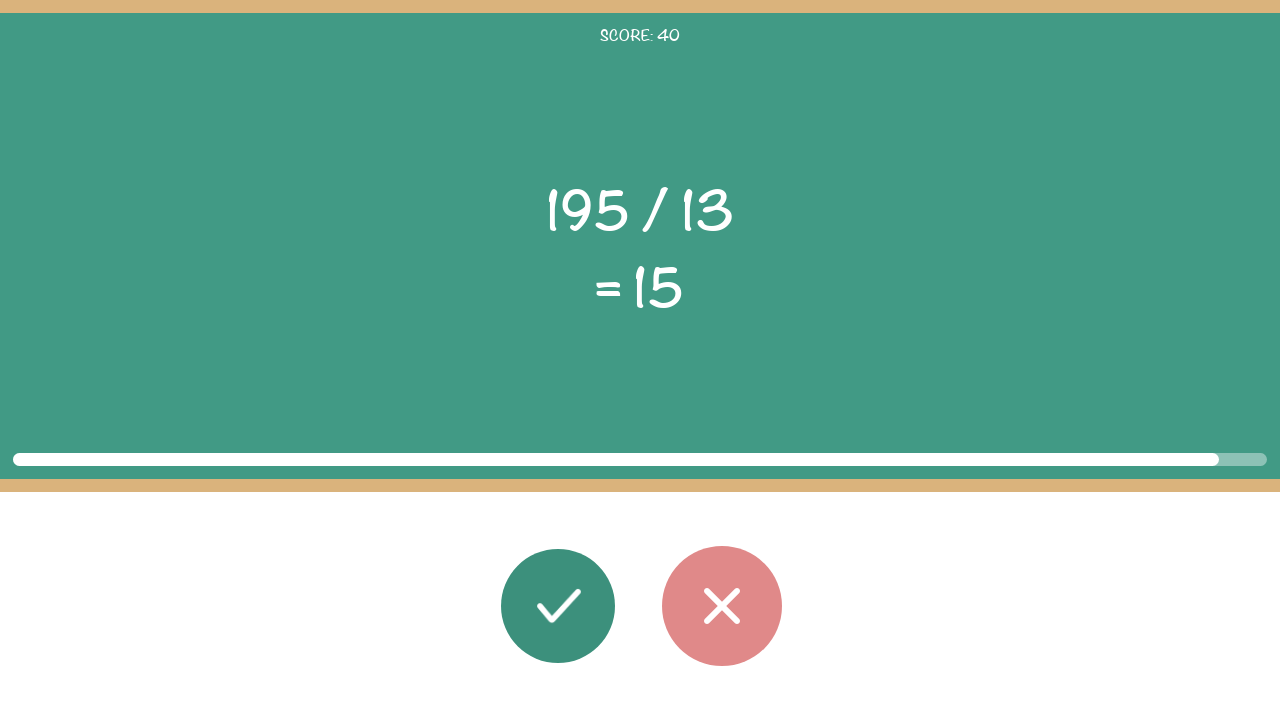

Round 41: Read first operand: 195
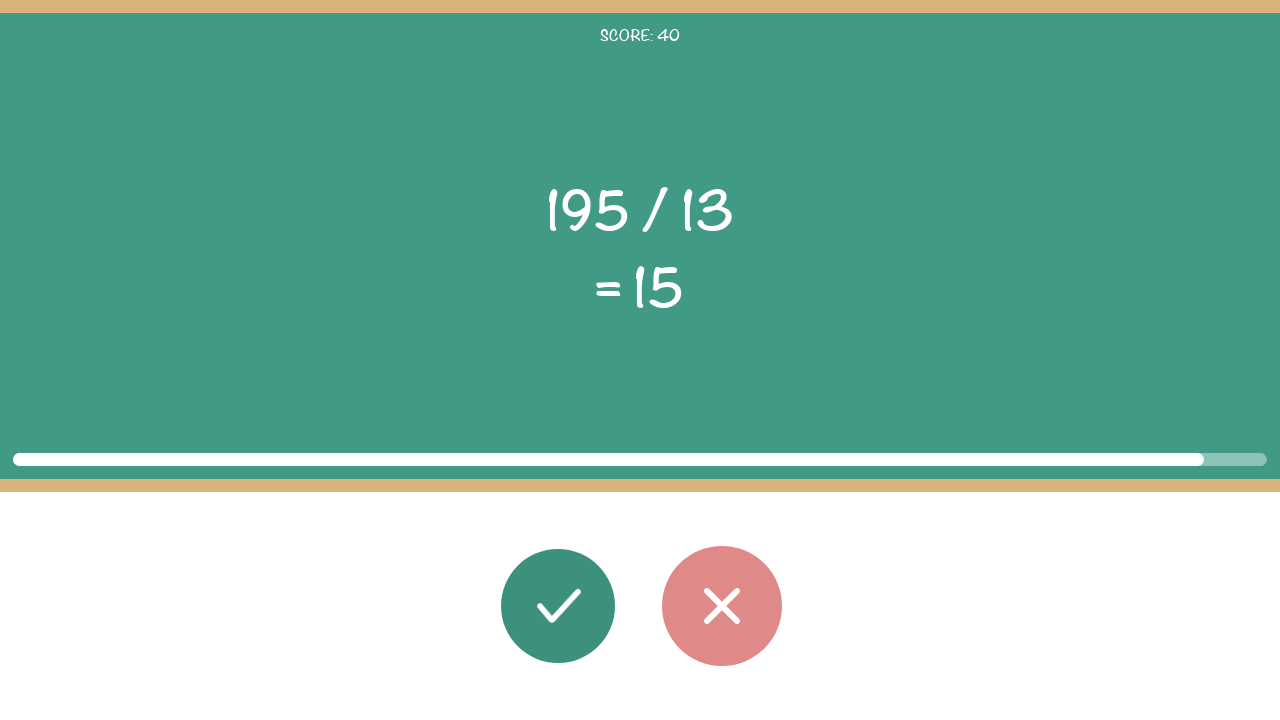

Round 41: Read operator: /
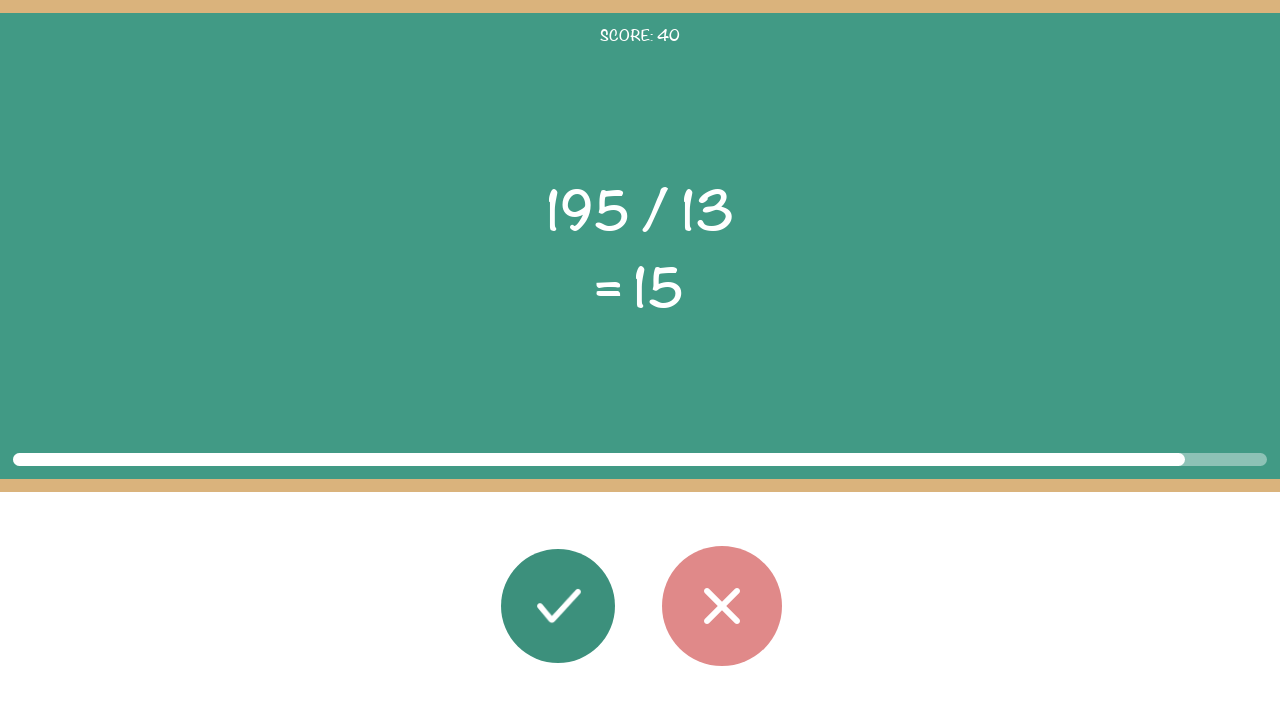

Round 41: Read second operand: 13
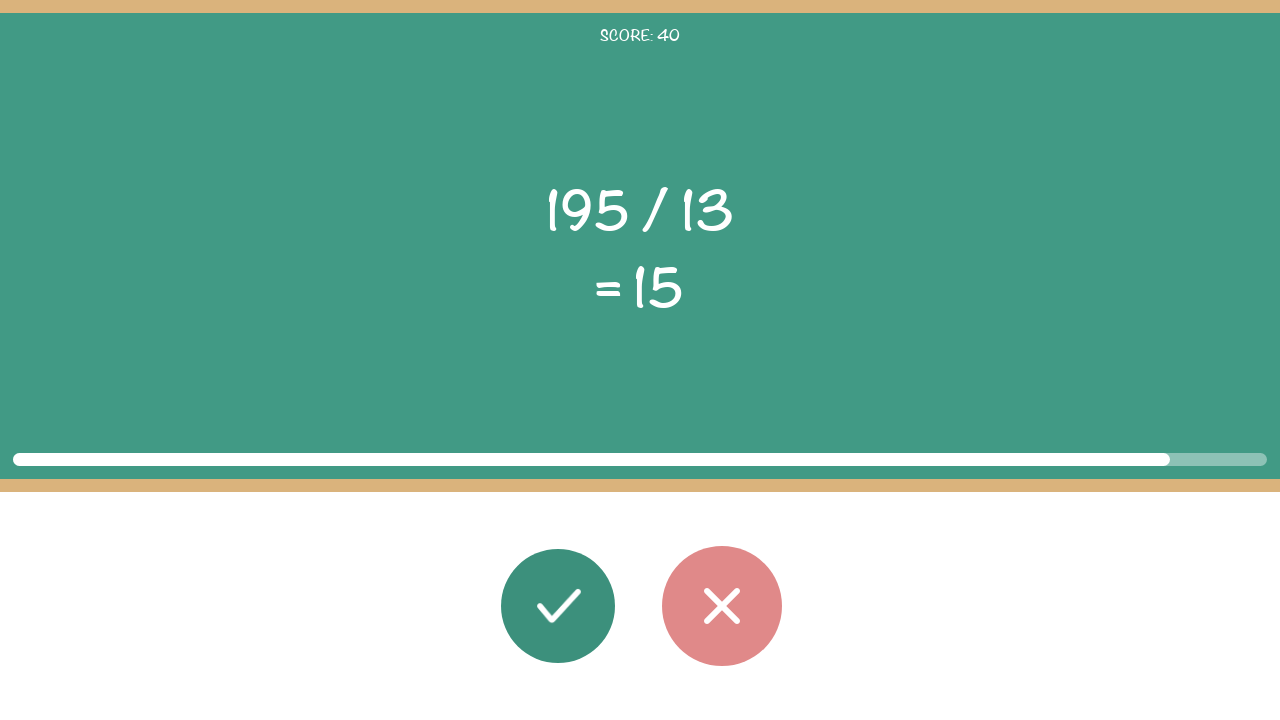

Round 41: Read displayed result: 15
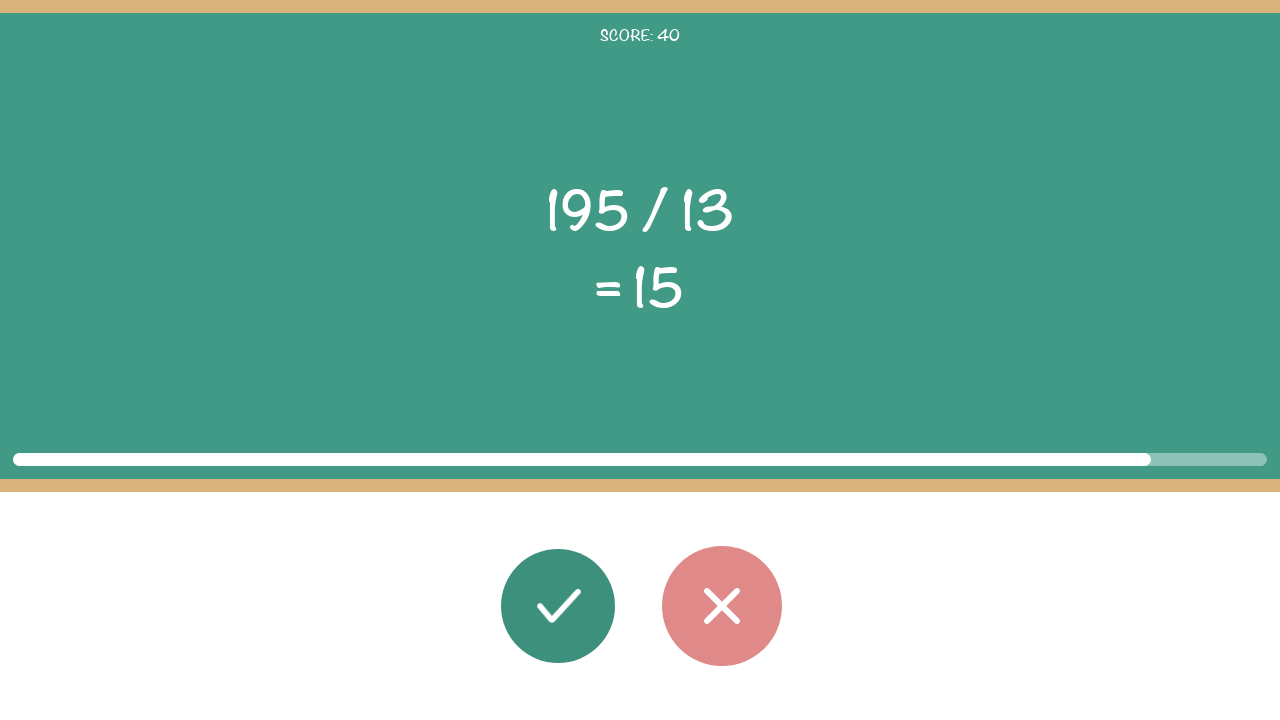

Round 41: Calculated correct result: 15
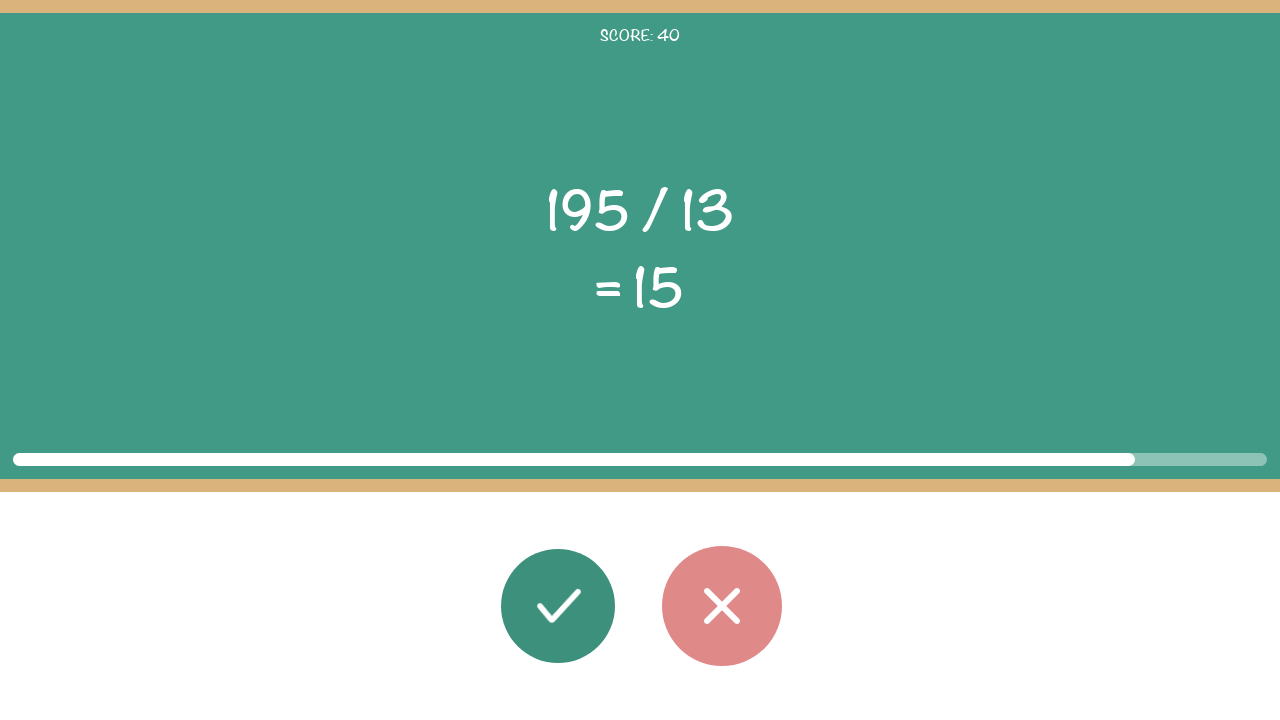

Round 41: Clicked correct button (result matches: 15) at (558, 606) on #button_correct
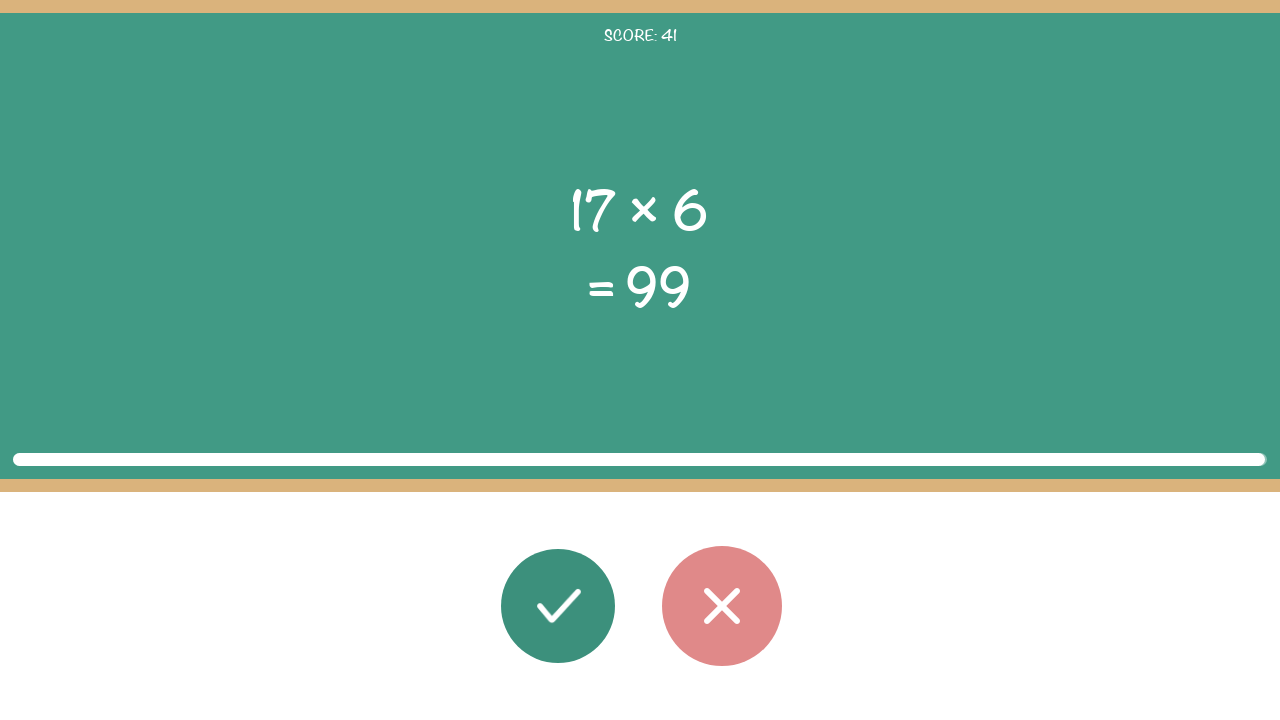

Round 41: Waited 100ms before next round
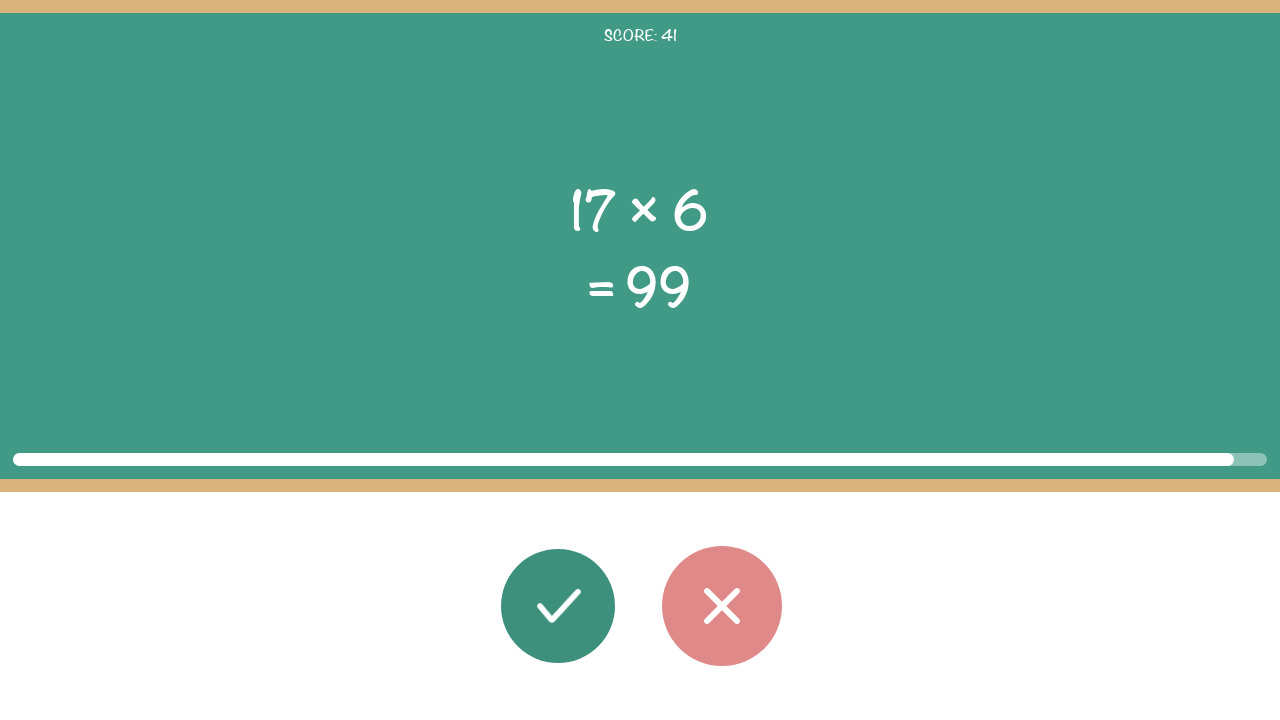

Round 42: Math problem elements loaded
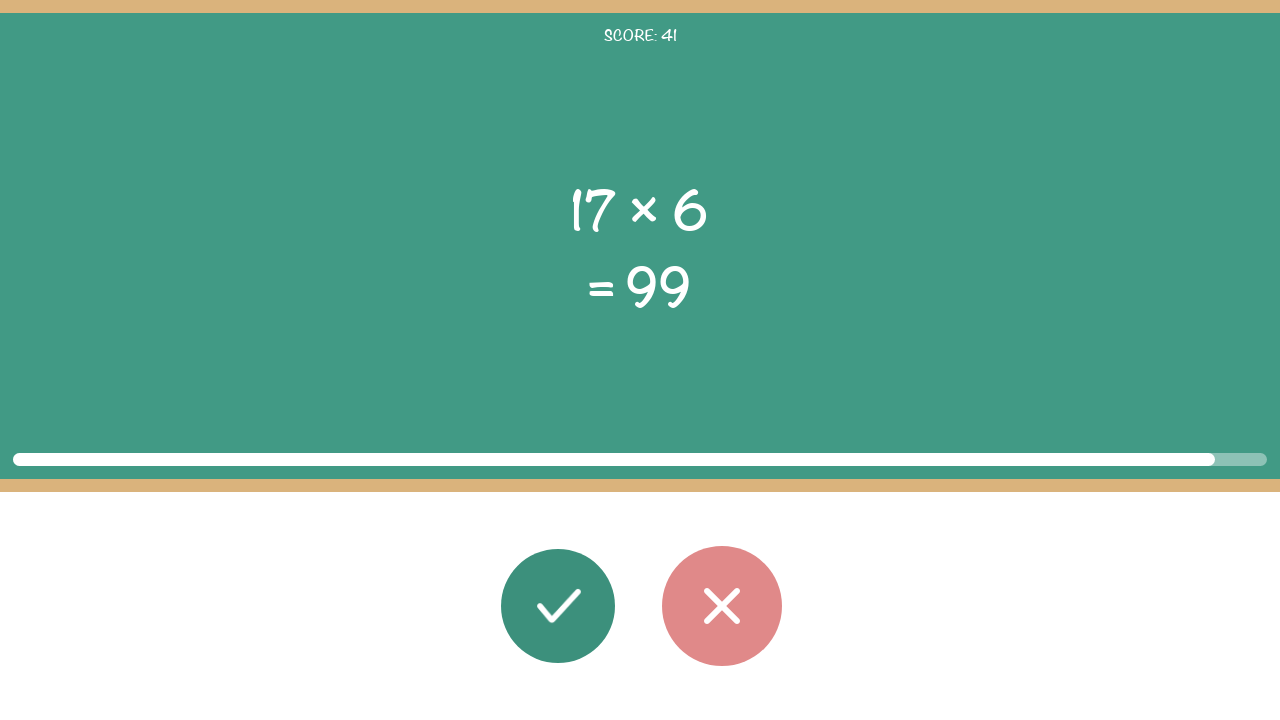

Round 42: Read first operand: 17
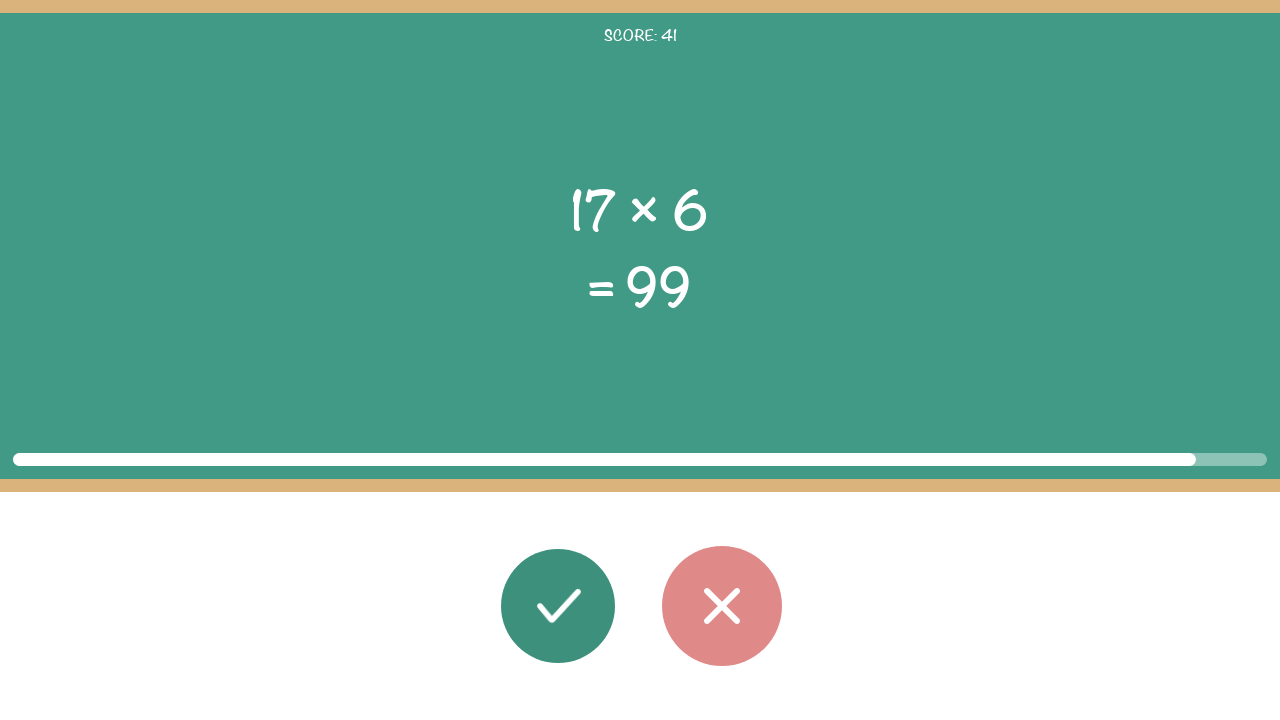

Round 42: Read operator: ×
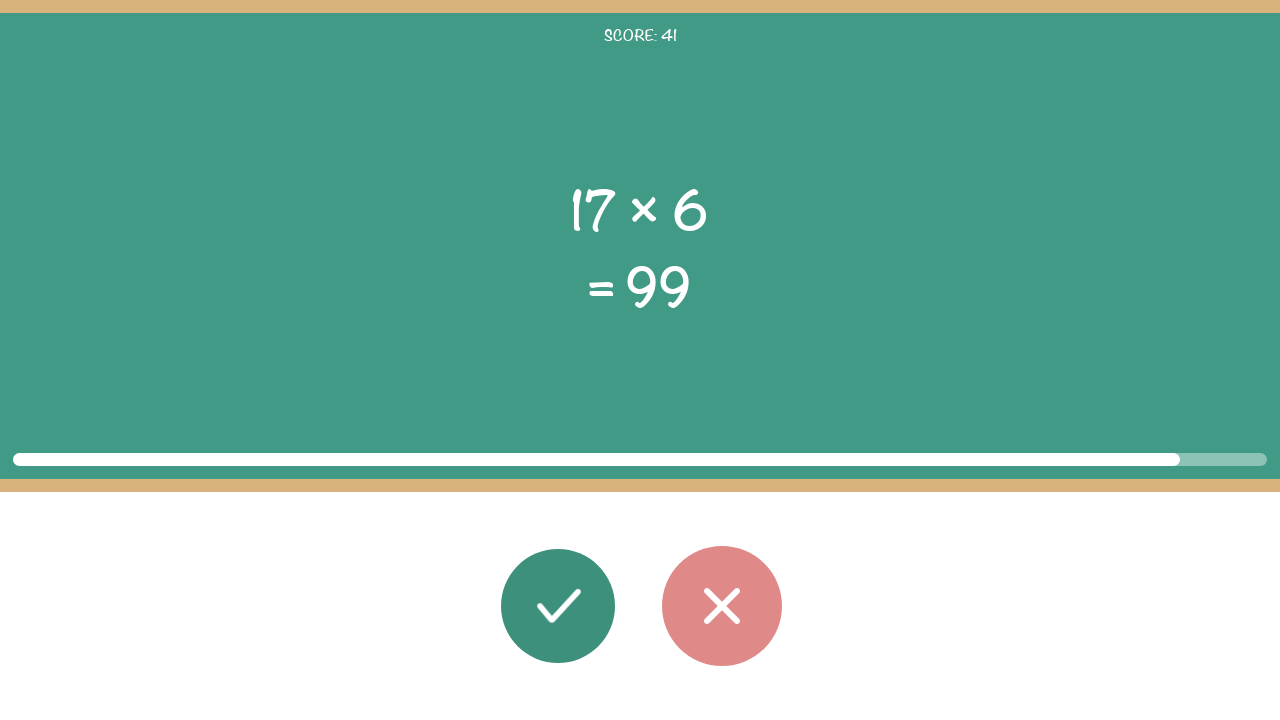

Round 42: Read second operand: 6
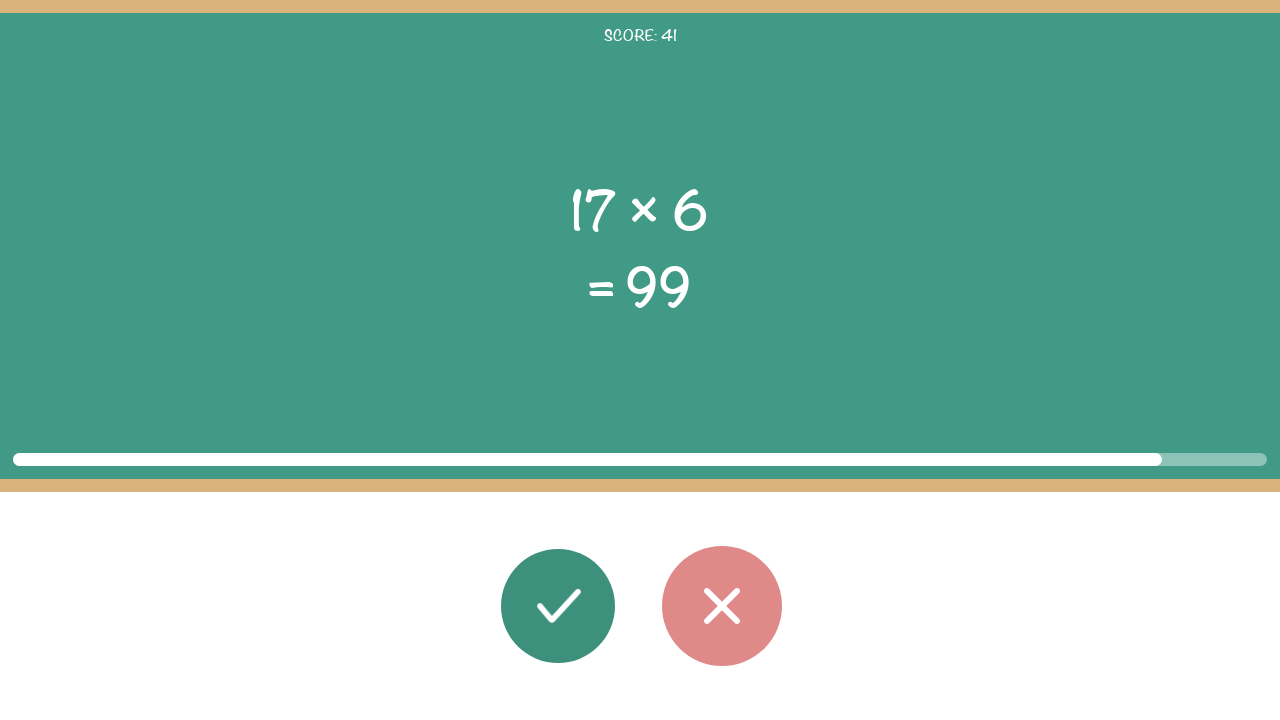

Round 42: Read displayed result: 99
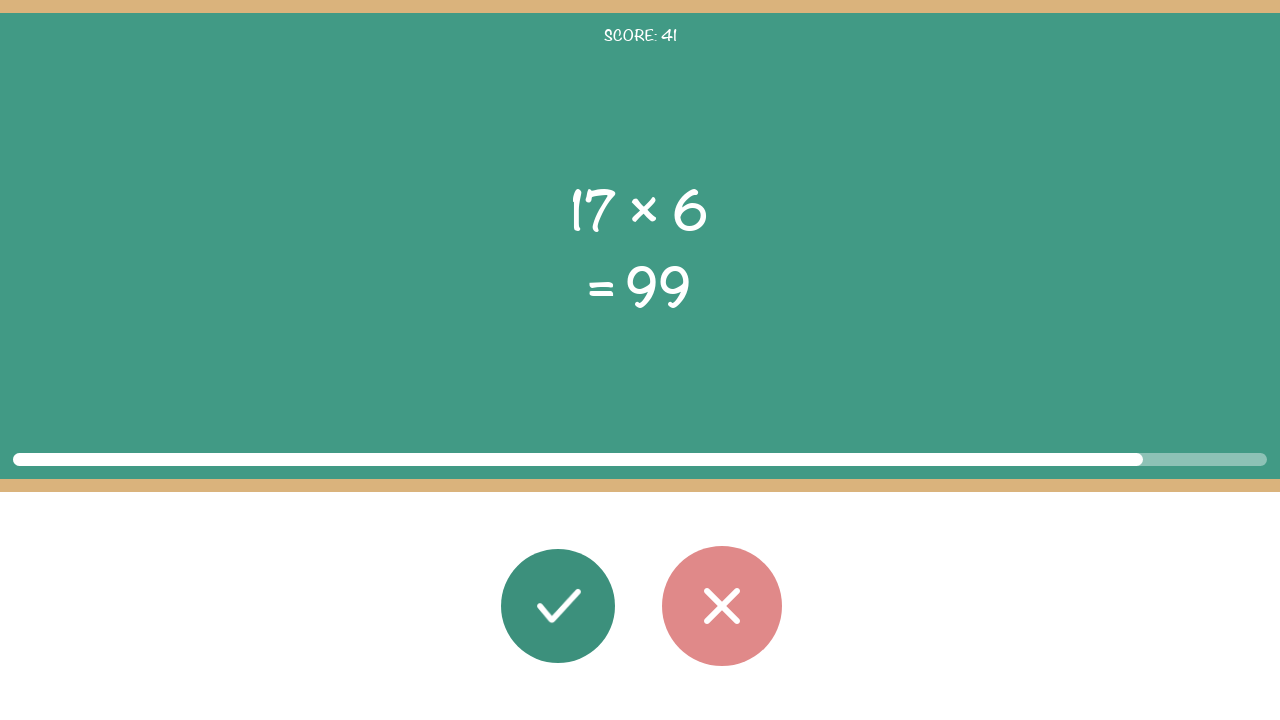

Round 42: Calculated correct result: 102
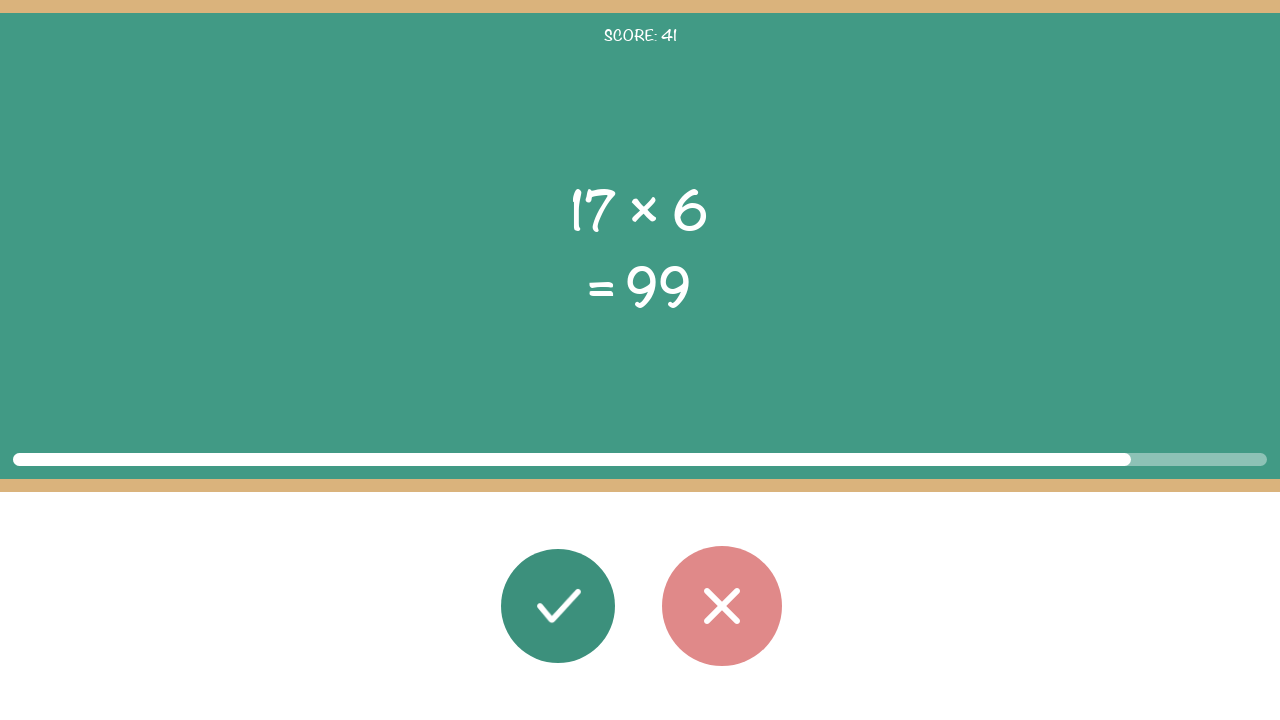

Round 42: Clicked wrong button (expected 102, got 99) at (722, 606) on #button_wrong
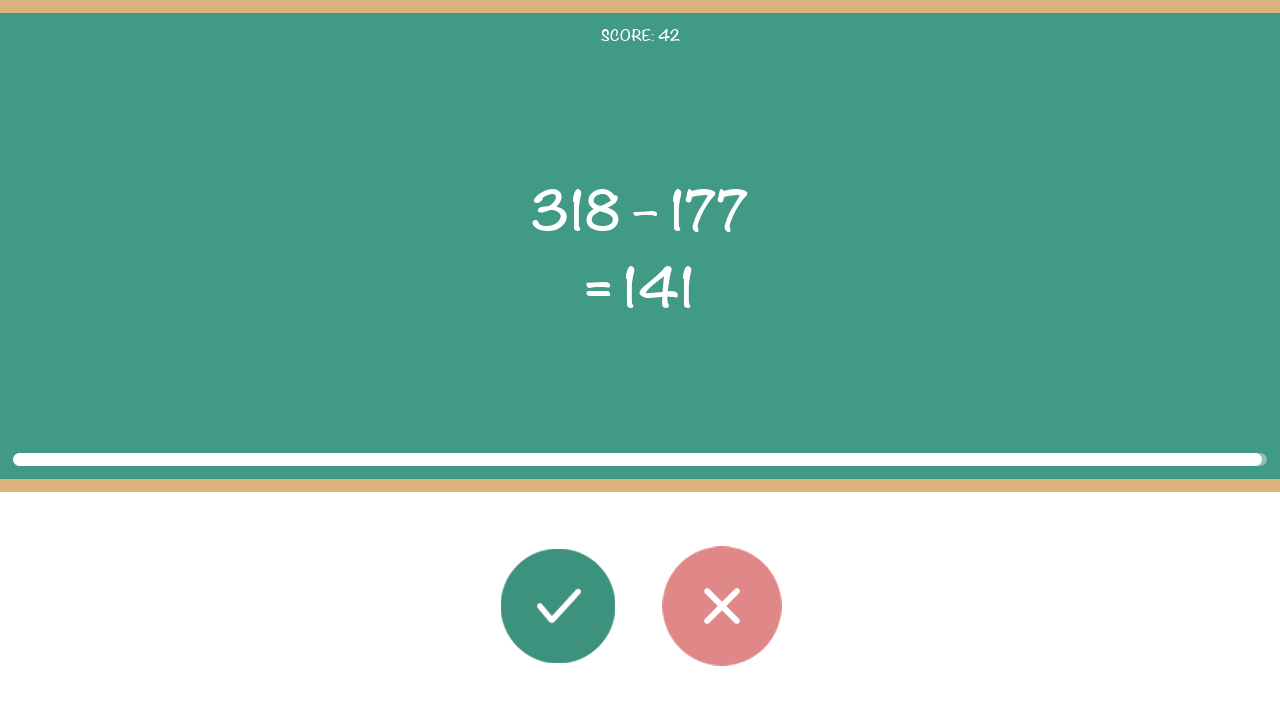

Round 42: Waited 100ms before next round
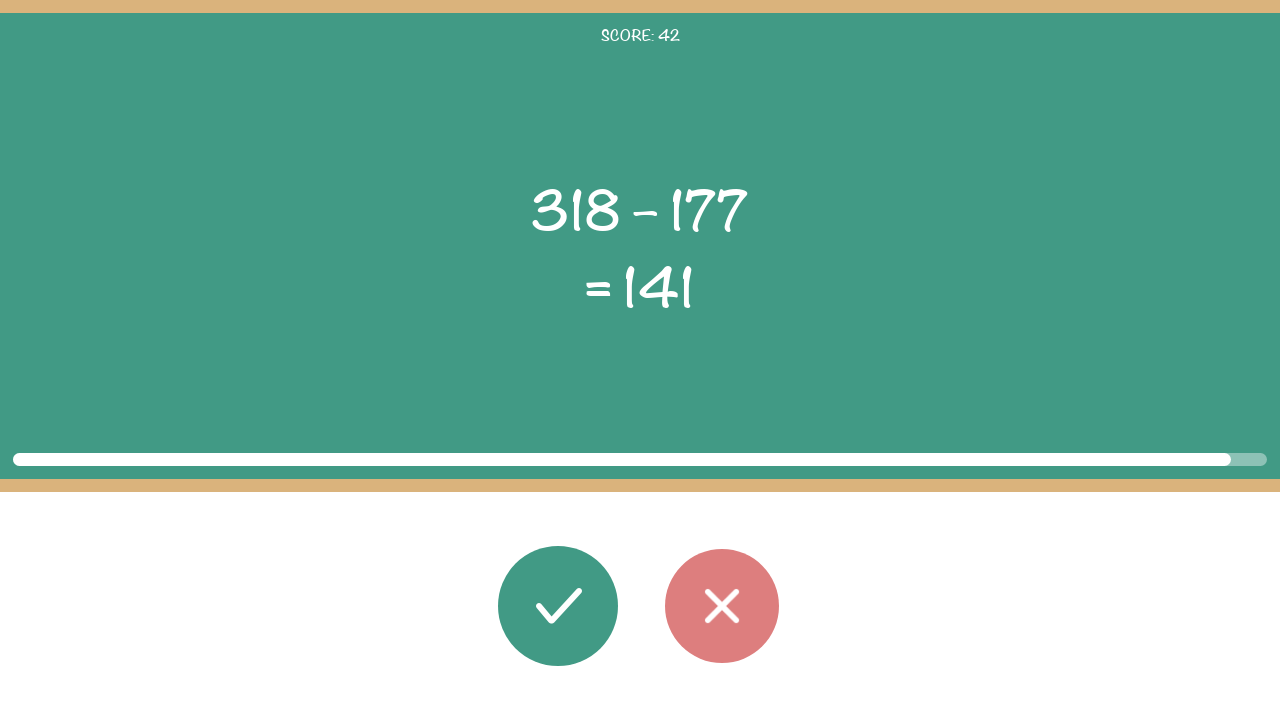

Round 43: Math problem elements loaded
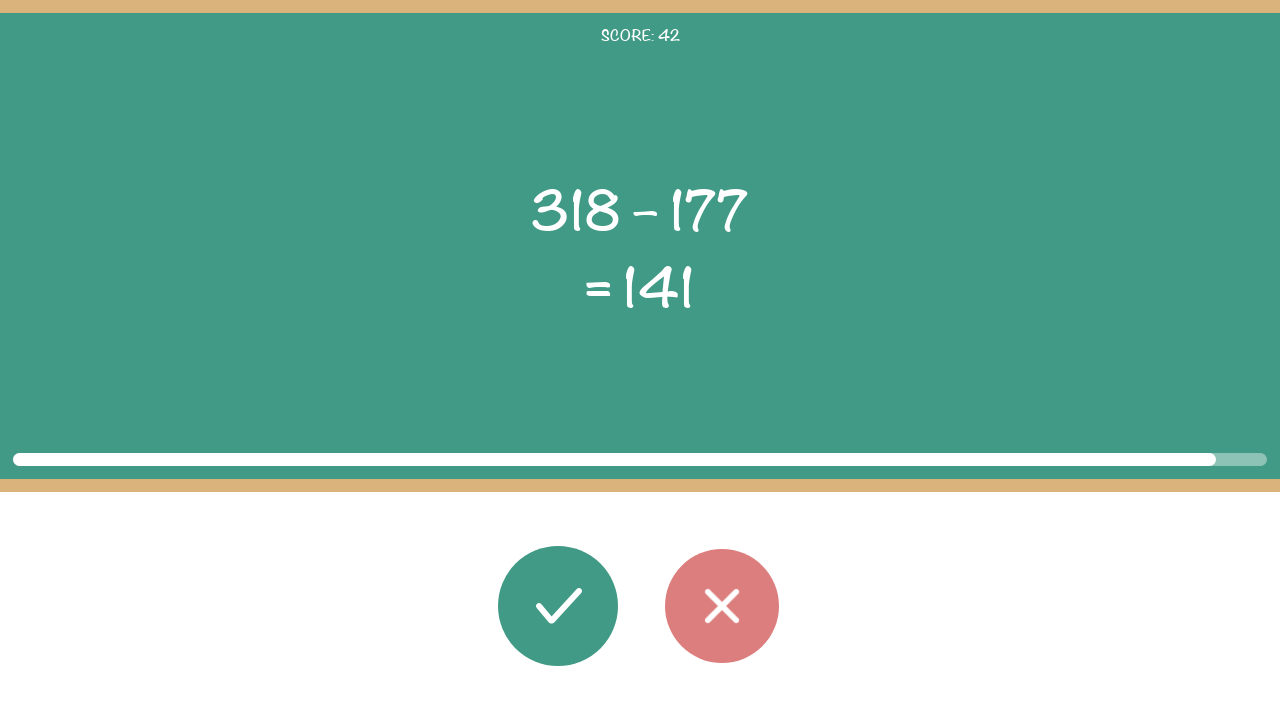

Round 43: Read first operand: 318
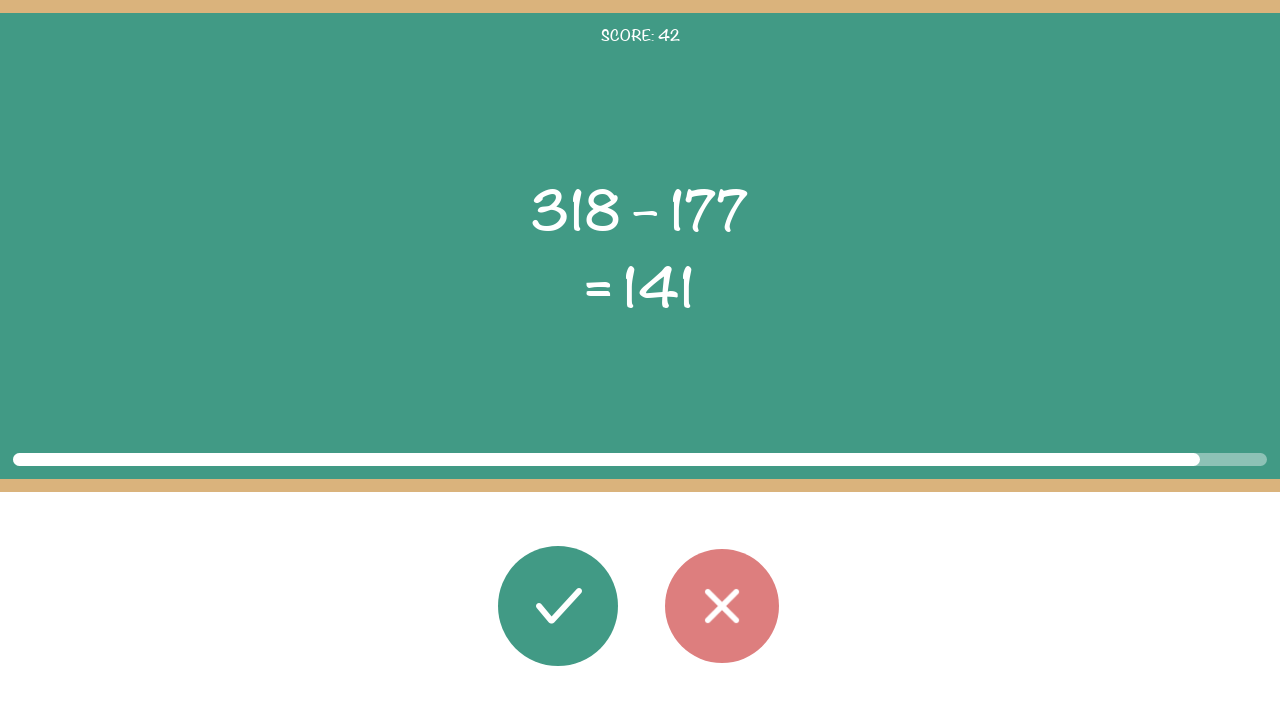

Round 43: Read operator: –
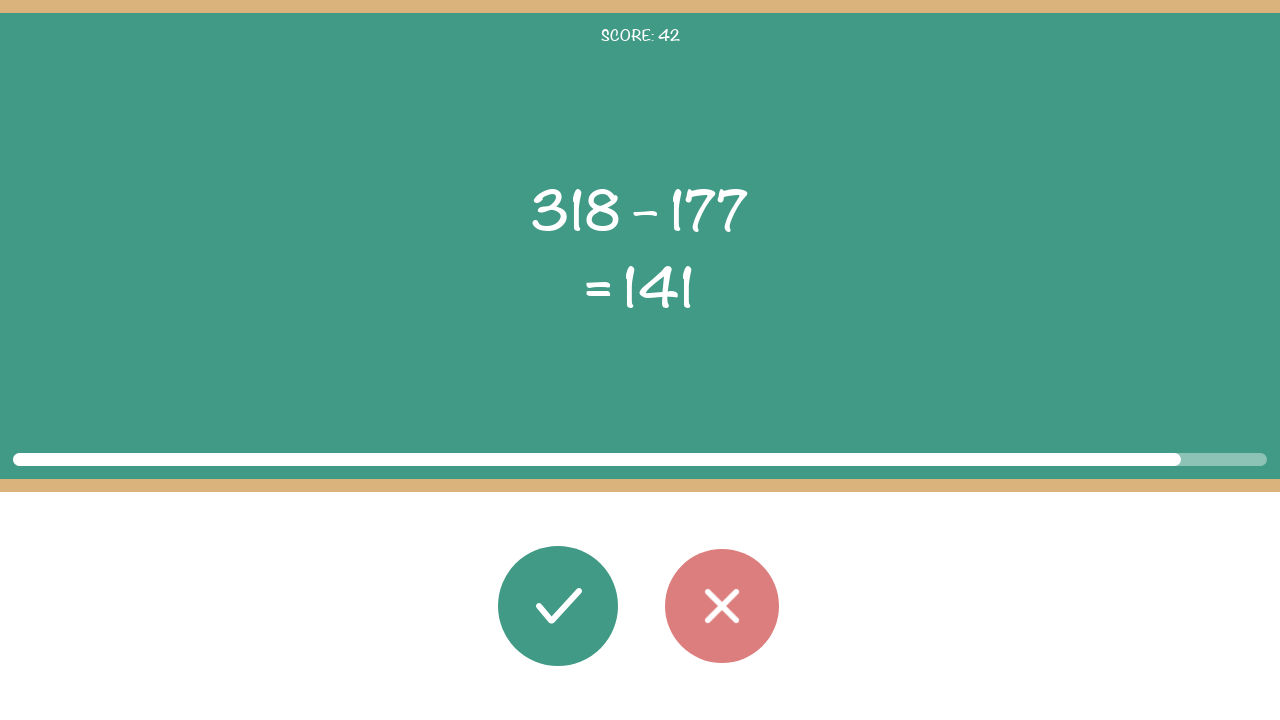

Round 43: Read second operand: 177
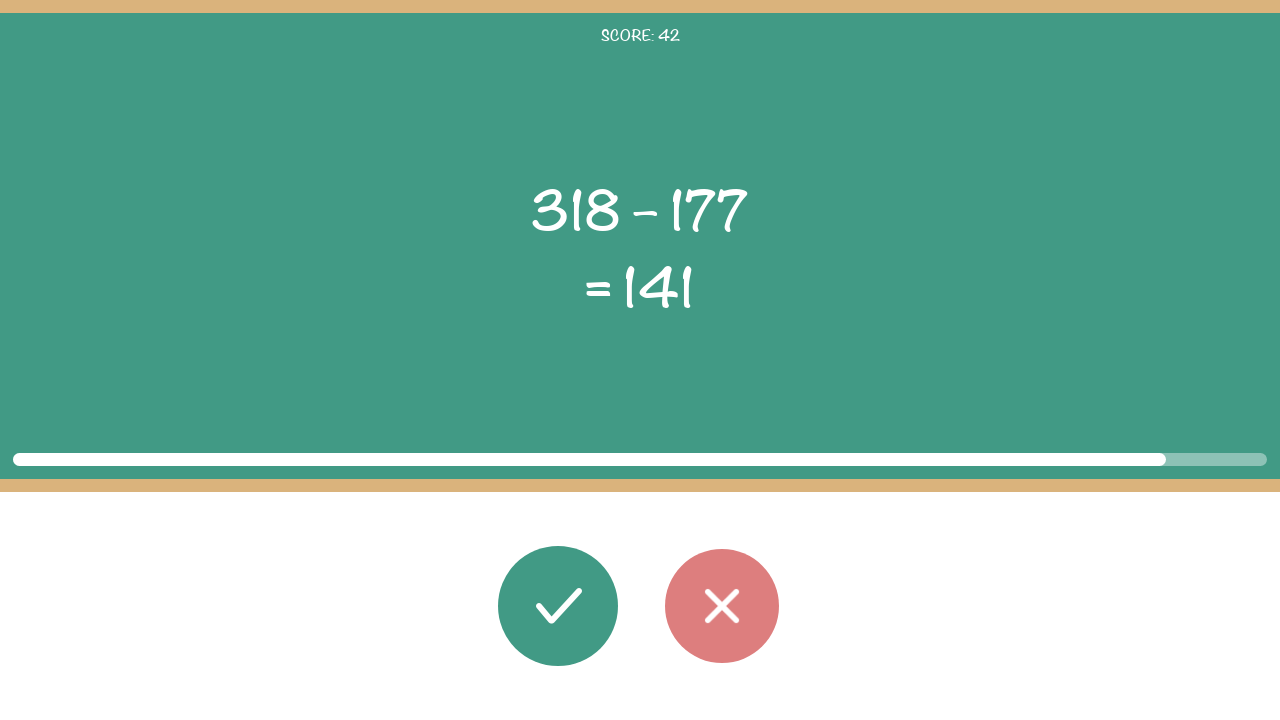

Round 43: Read displayed result: 141
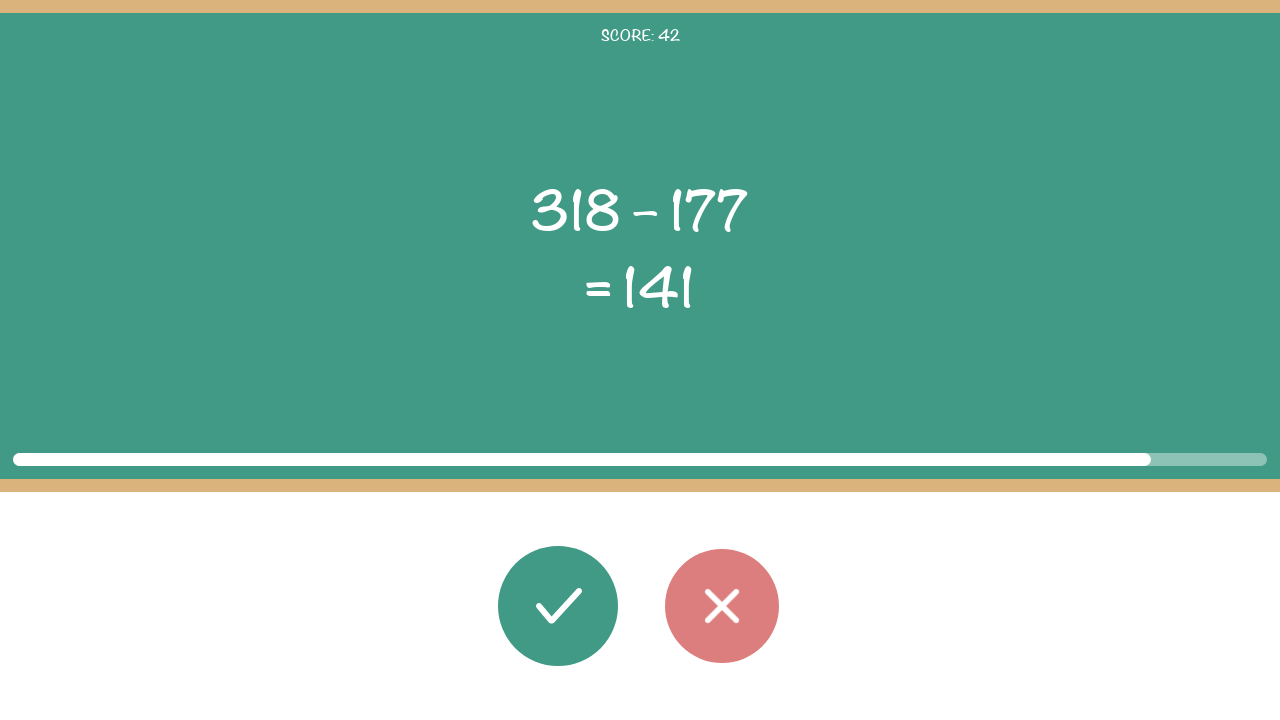

Round 43: Calculated correct result: 141
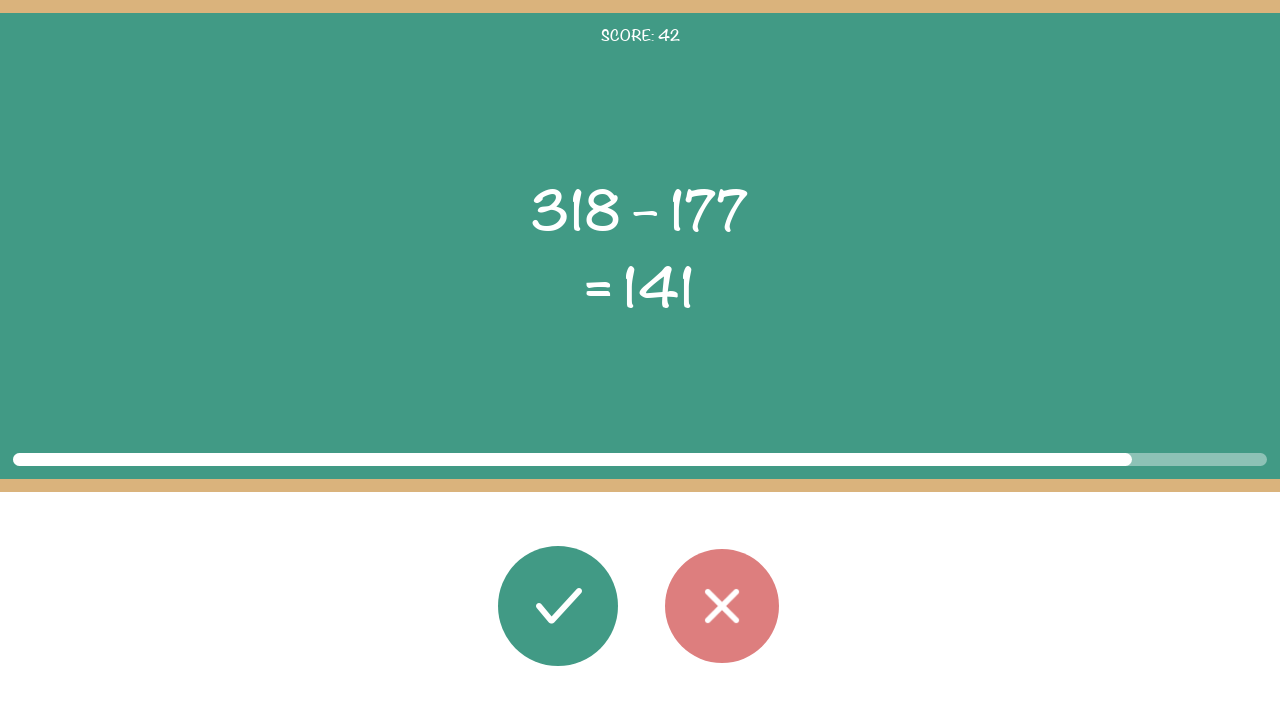

Round 43: Clicked correct button (result matches: 141) at (558, 606) on #button_correct
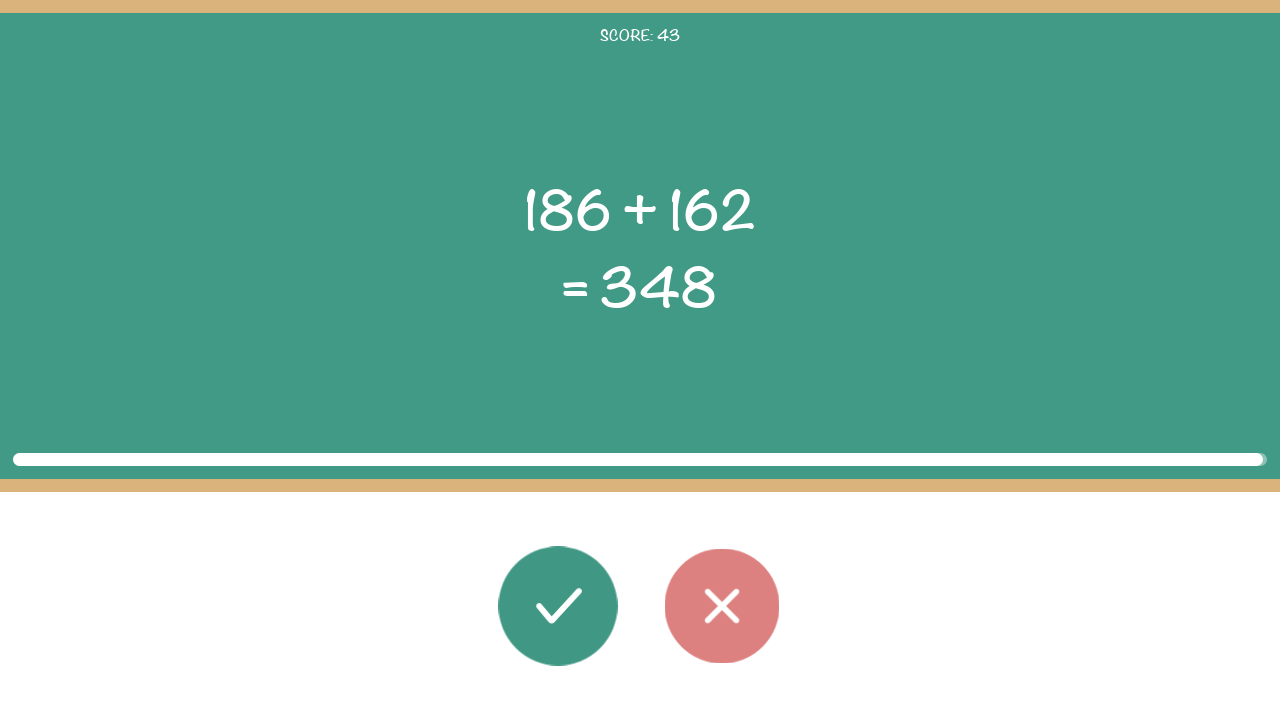

Round 43: Waited 100ms before next round
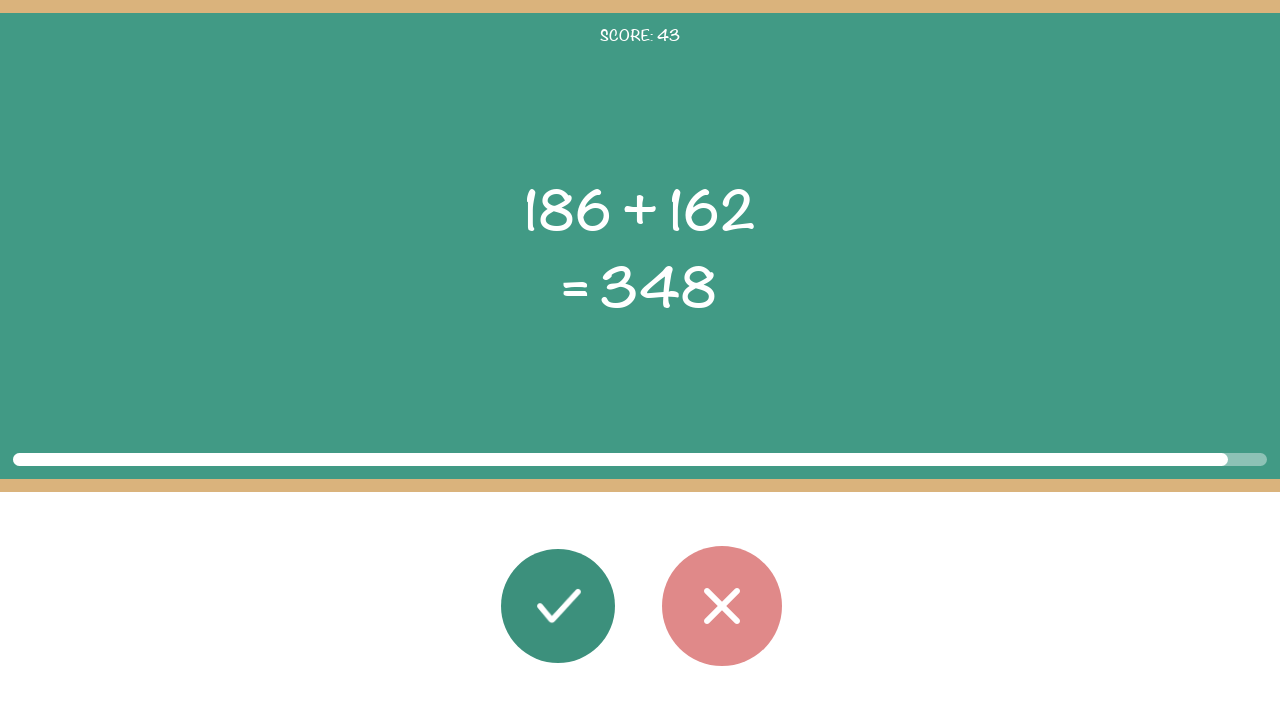

Round 44: Math problem elements loaded
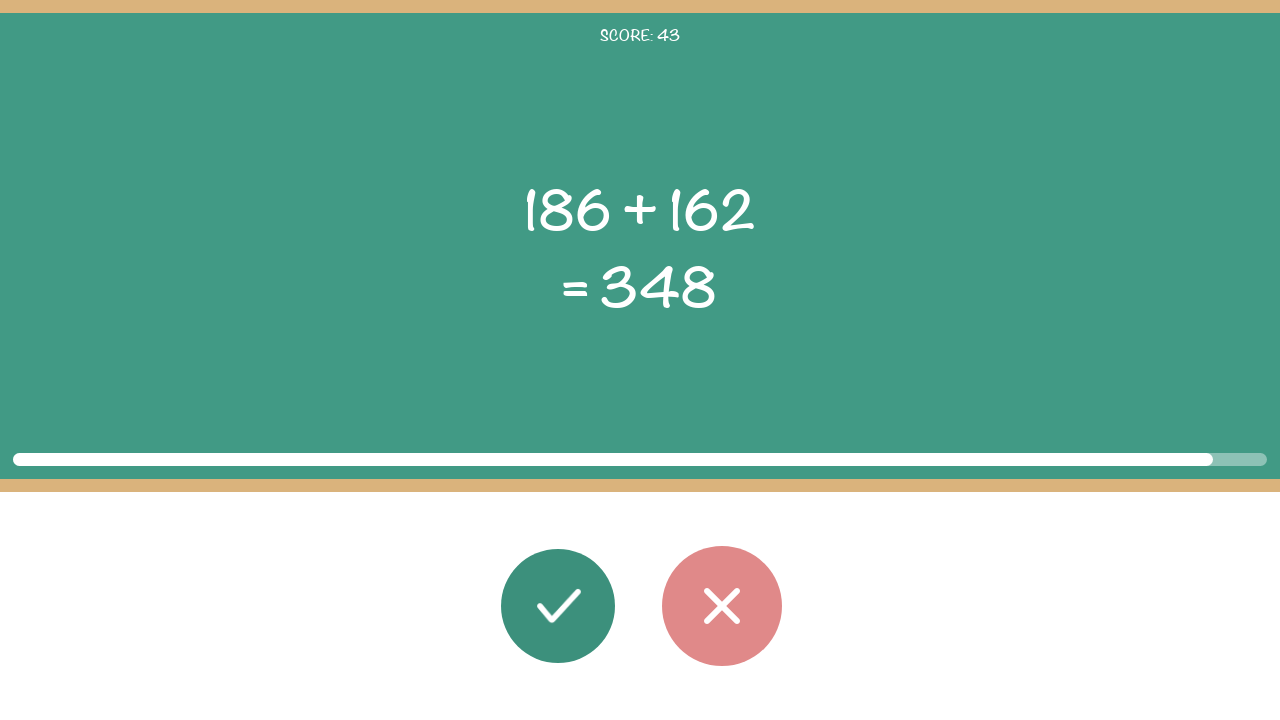

Round 44: Read first operand: 186
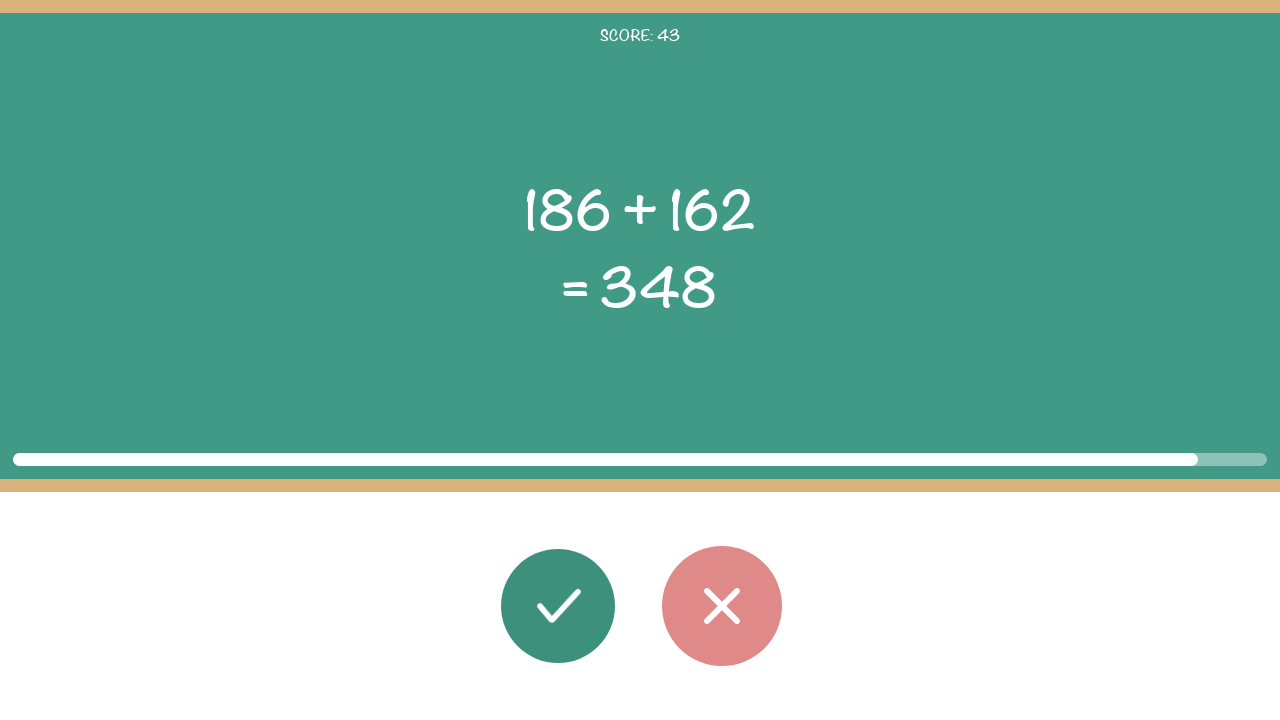

Round 44: Read operator: +
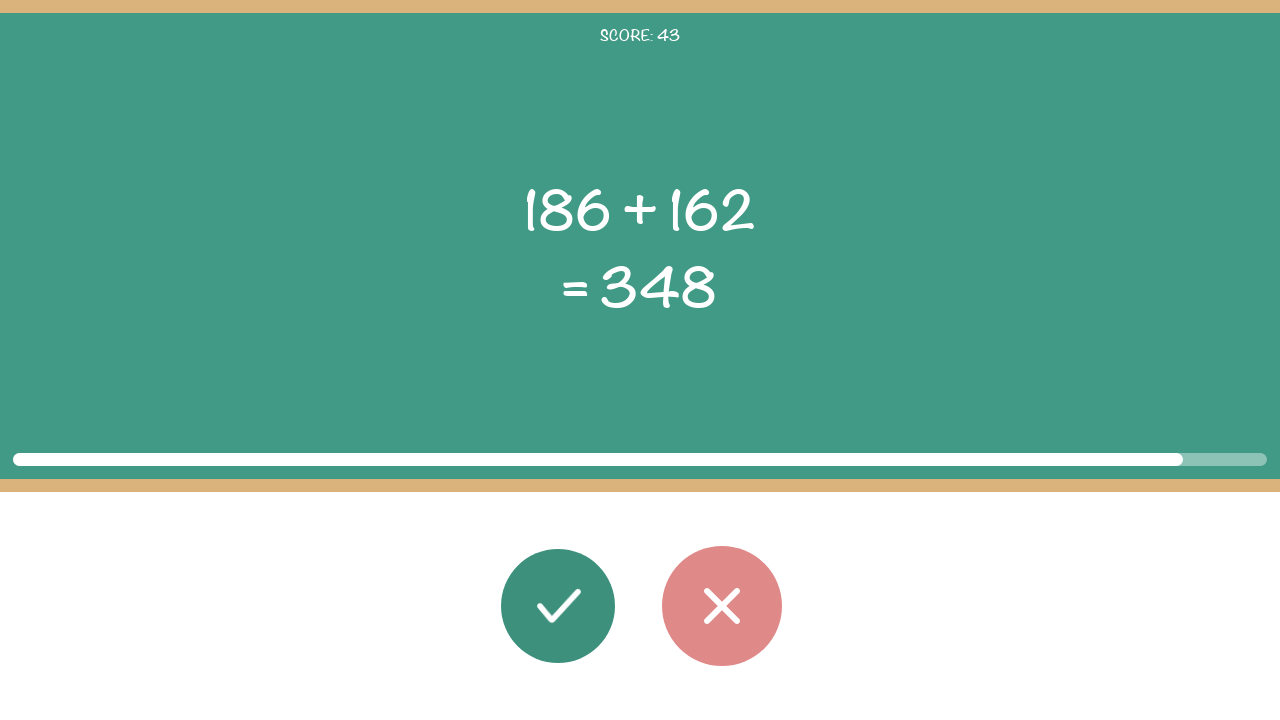

Round 44: Read second operand: 162
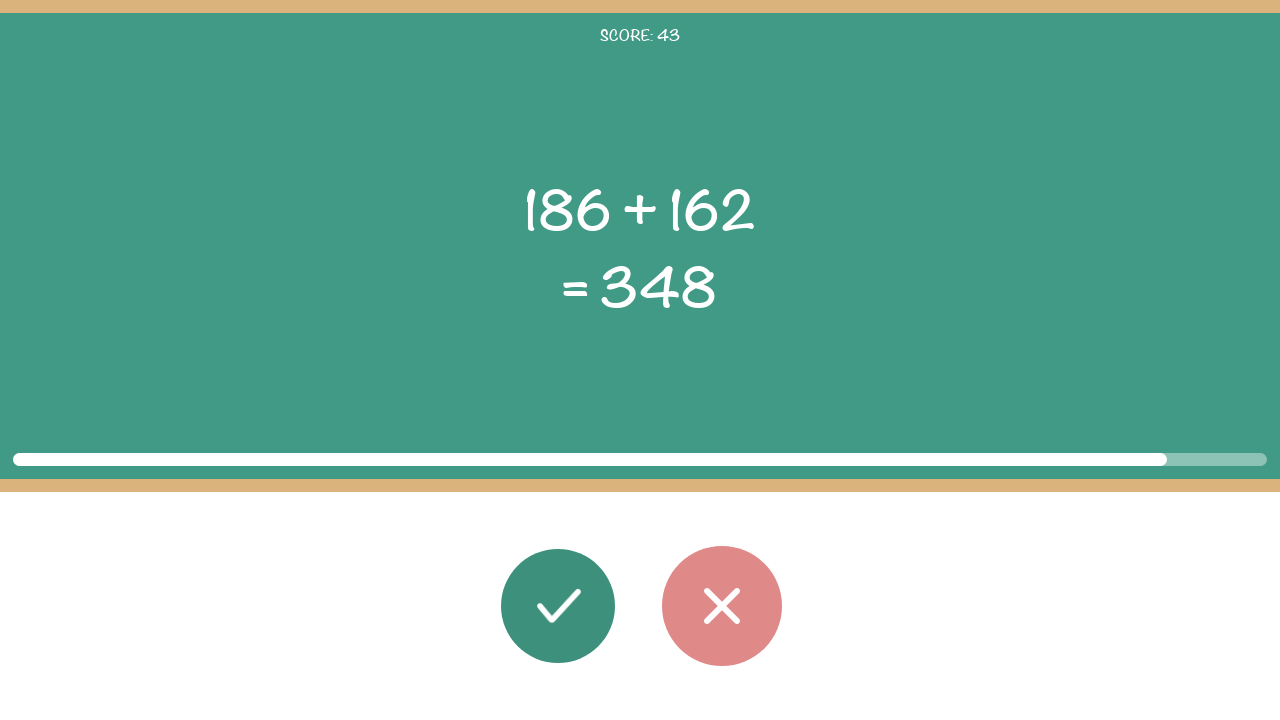

Round 44: Read displayed result: 348
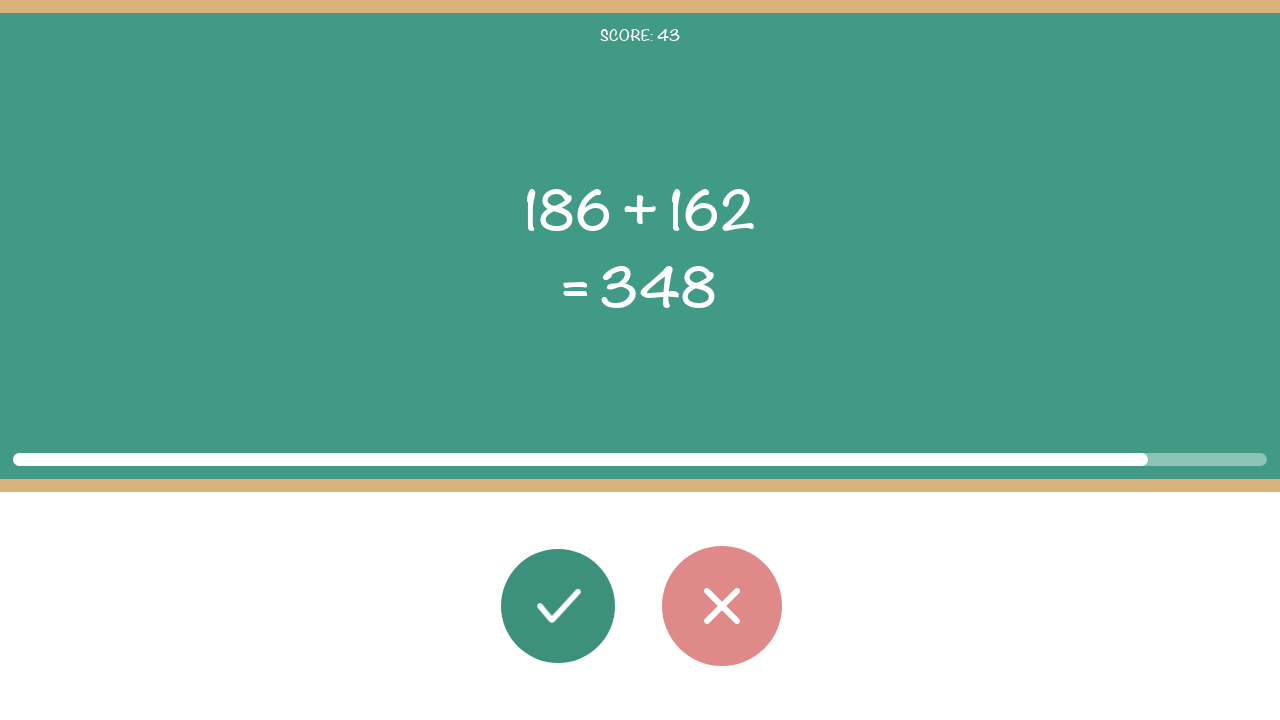

Round 44: Calculated correct result: 348
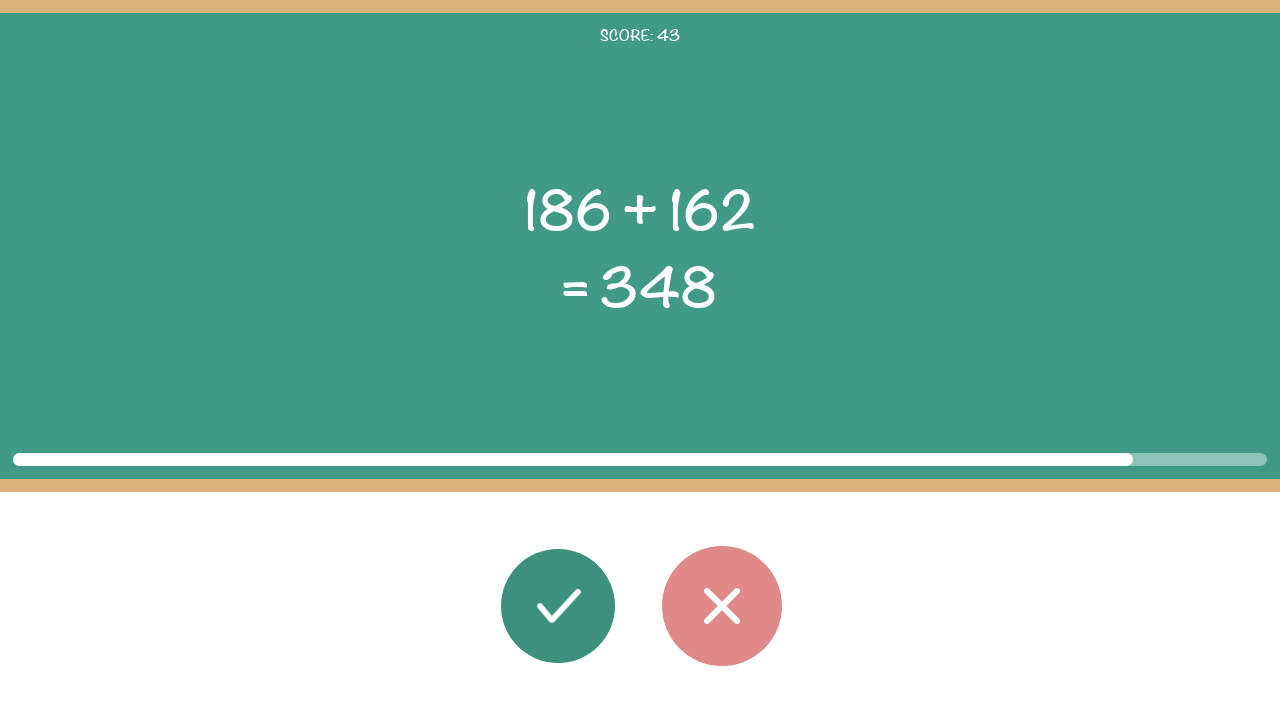

Round 44: Clicked correct button (result matches: 348) at (558, 606) on #button_correct
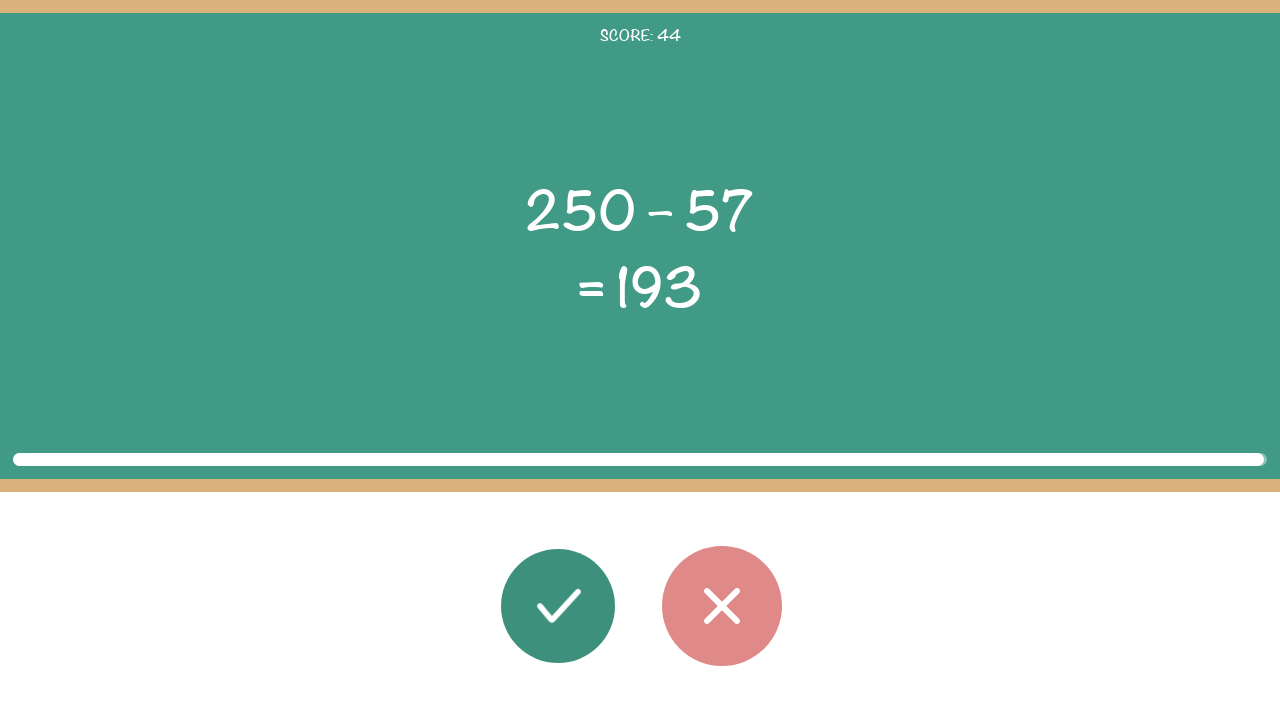

Round 44: Waited 100ms before next round
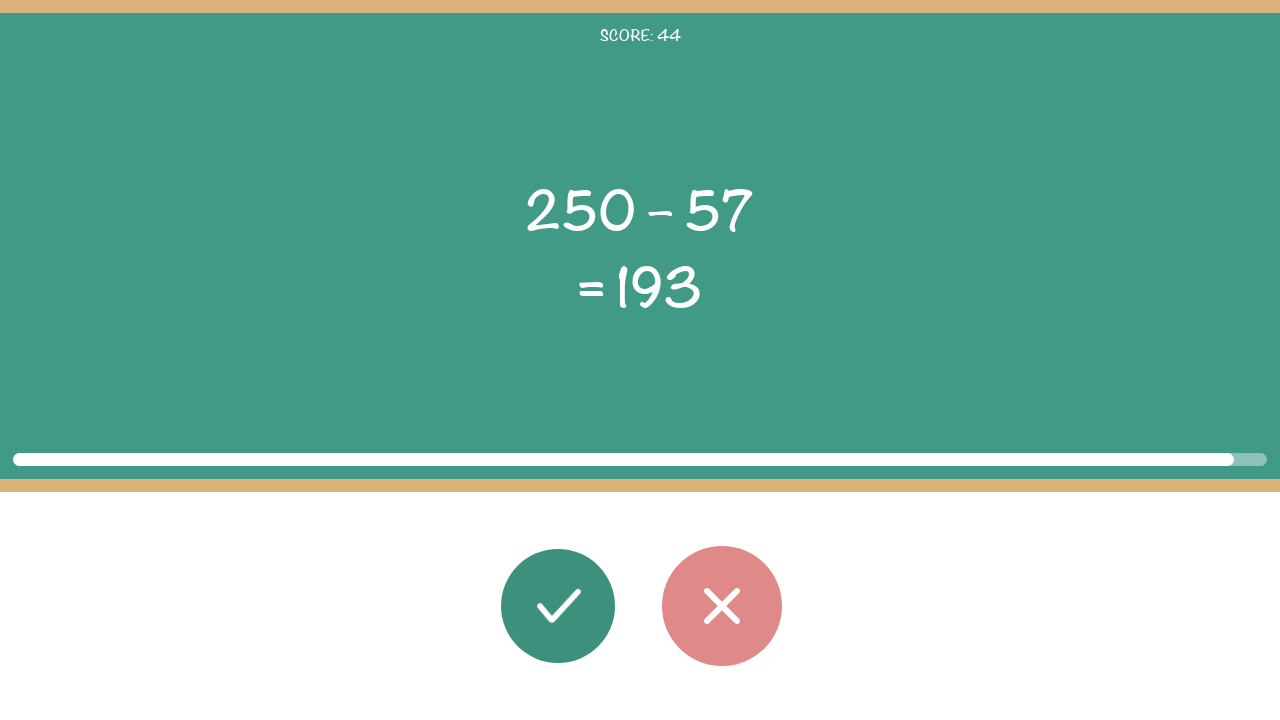

Round 45: Math problem elements loaded
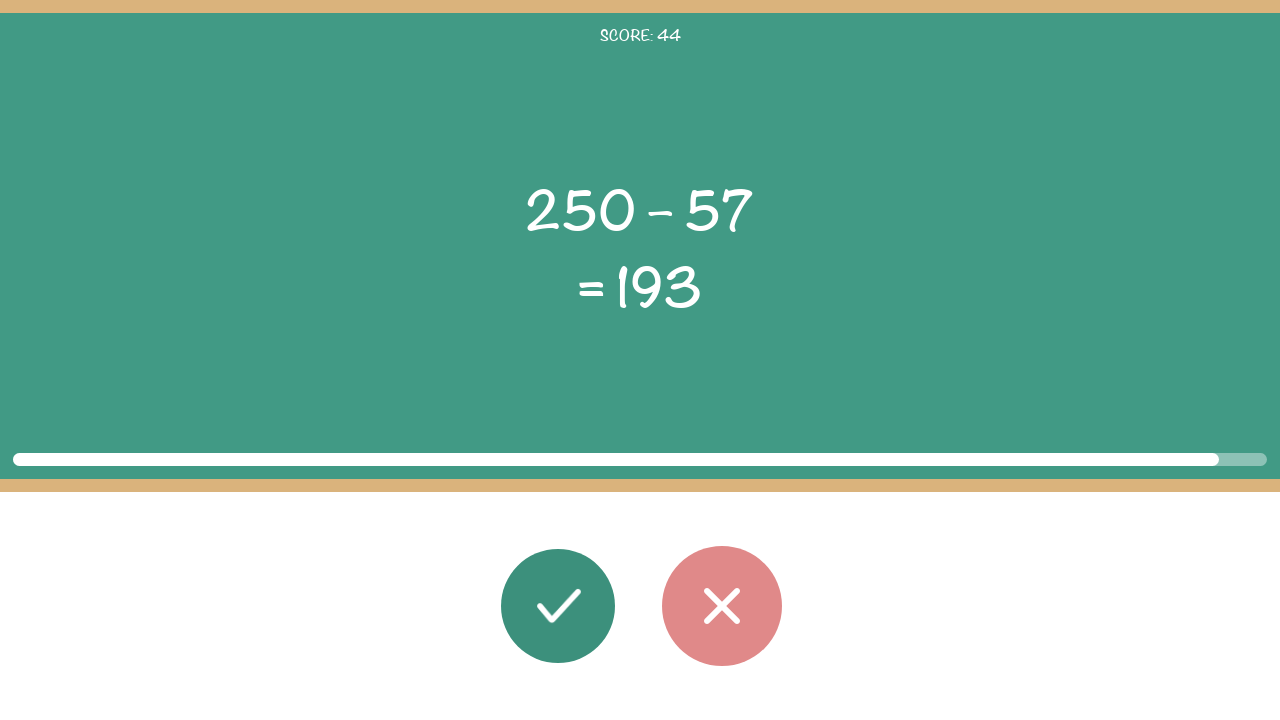

Round 45: Read first operand: 250
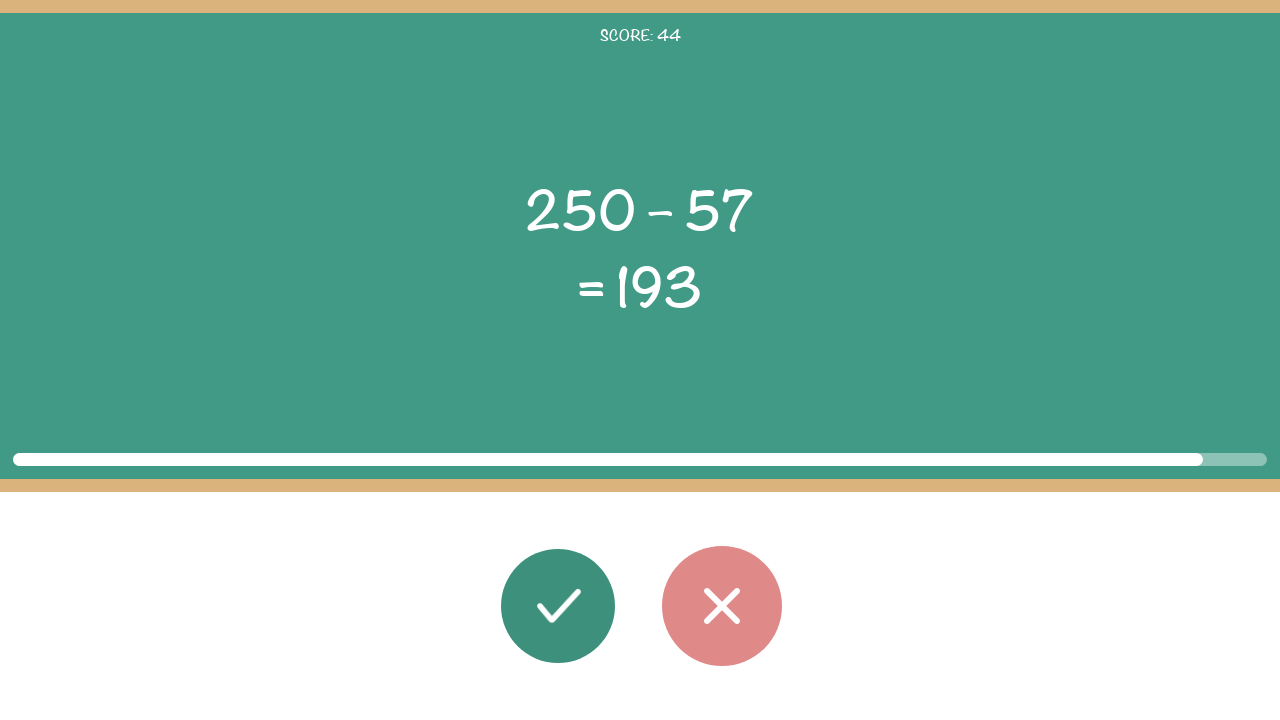

Round 45: Read operator: –
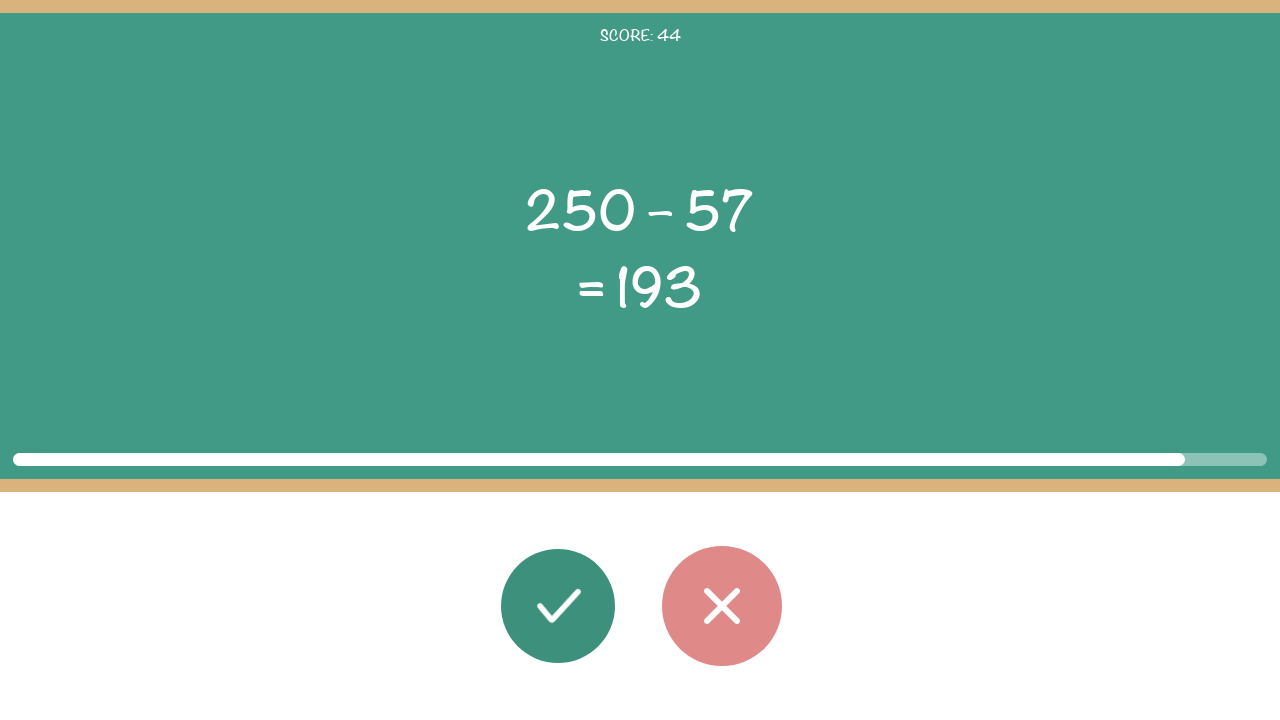

Round 45: Read second operand: 57
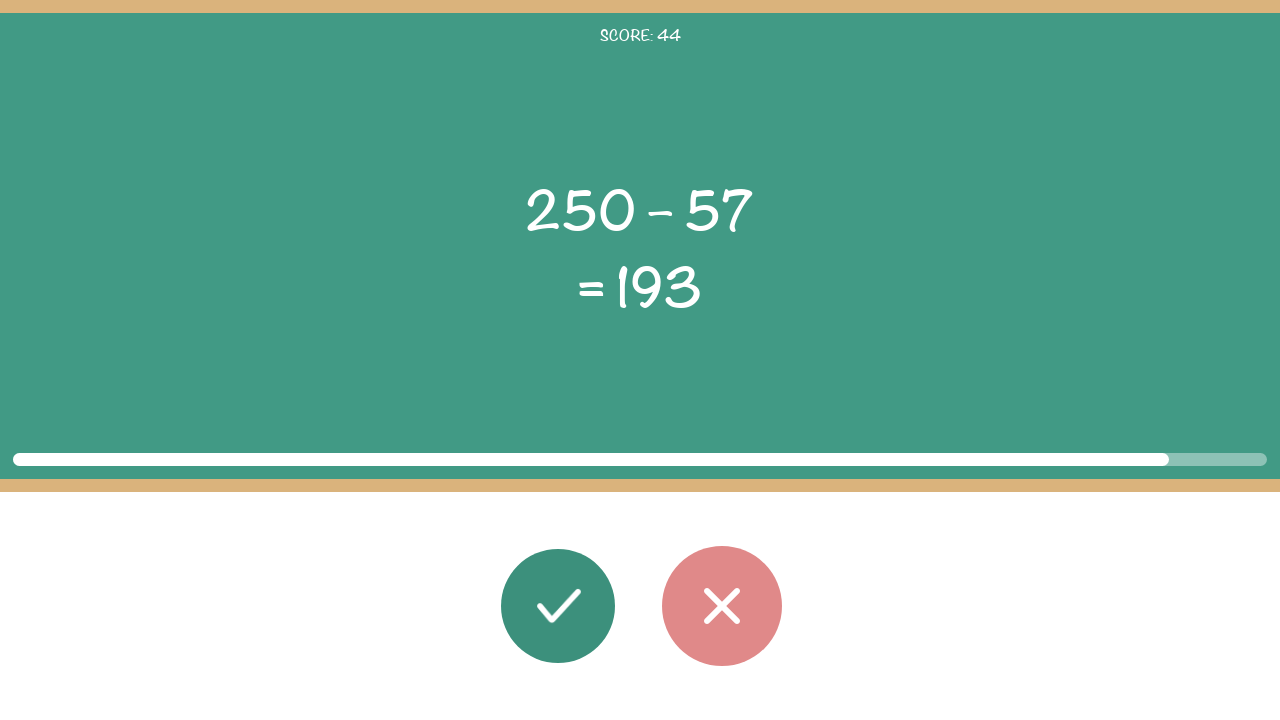

Round 45: Read displayed result: 193
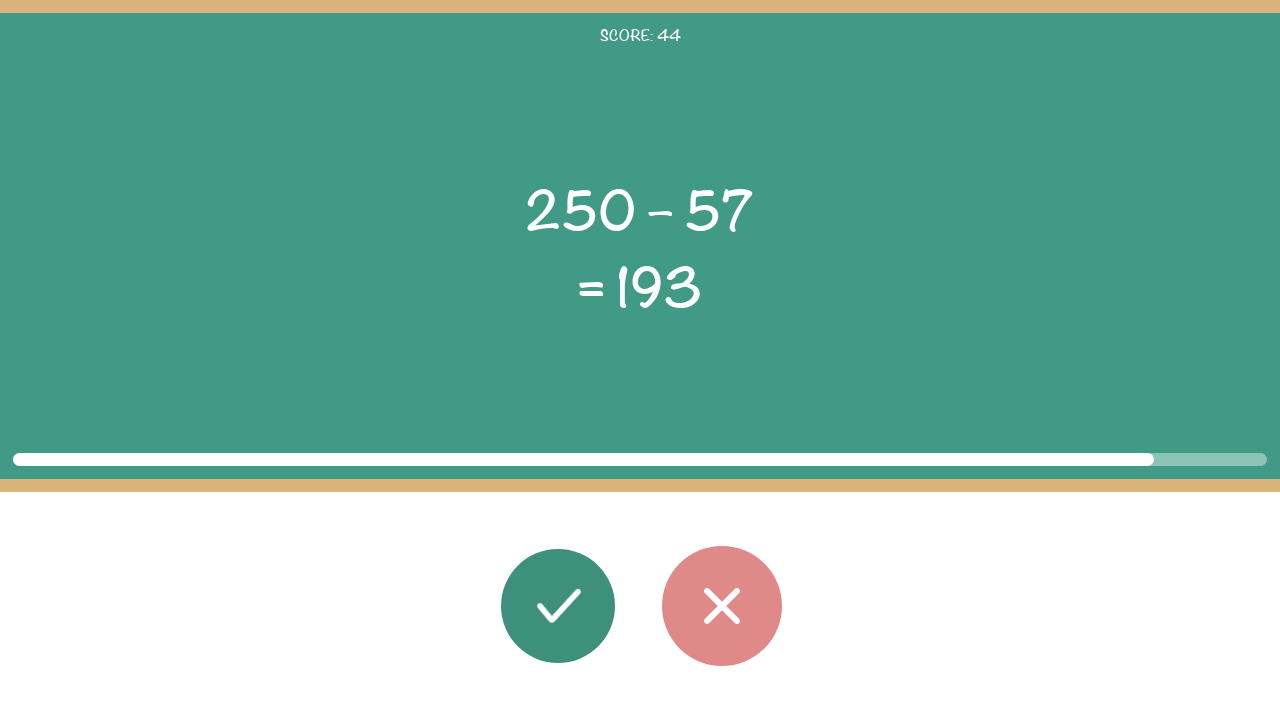

Round 45: Calculated correct result: 193
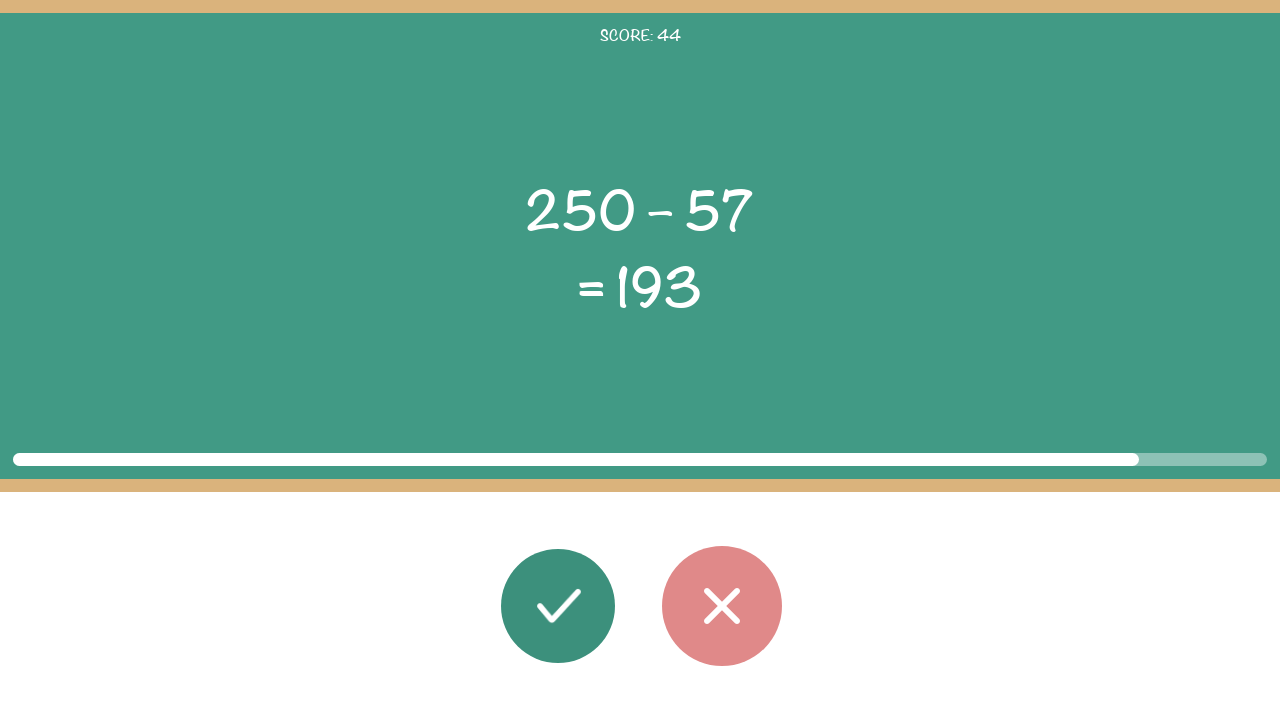

Round 45: Clicked correct button (result matches: 193) at (558, 606) on #button_correct
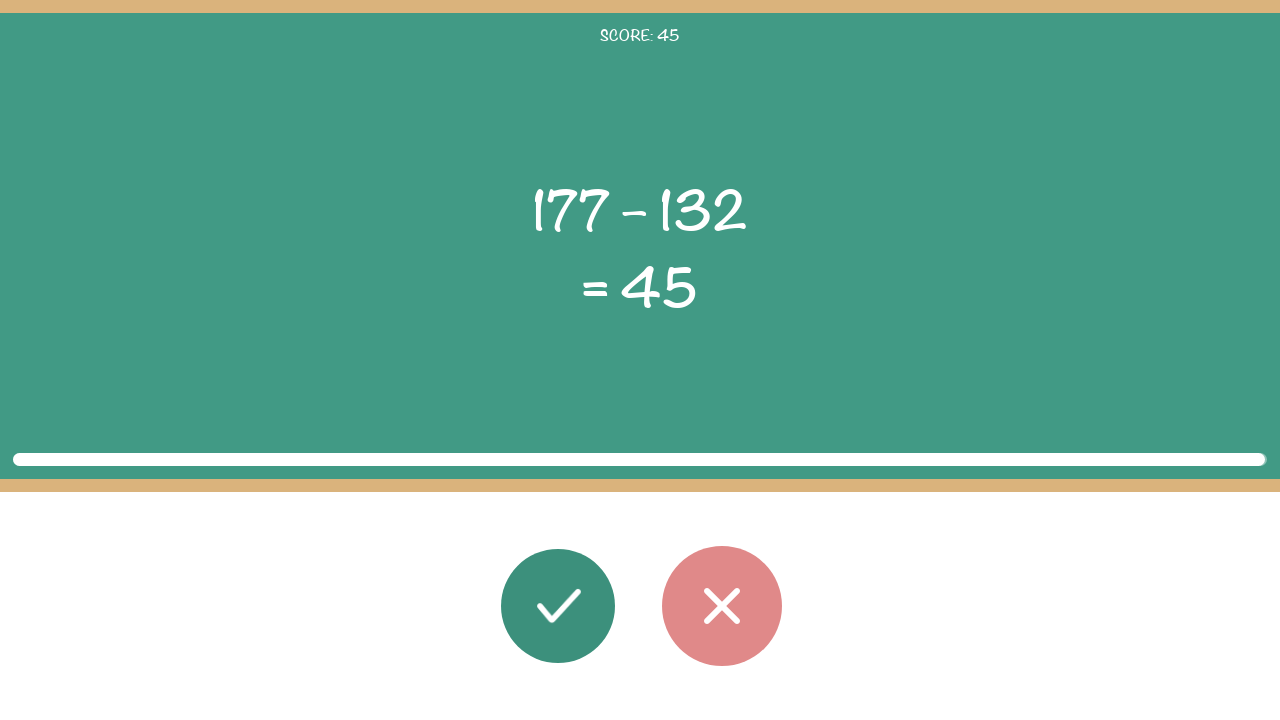

Round 45: Waited 100ms before next round
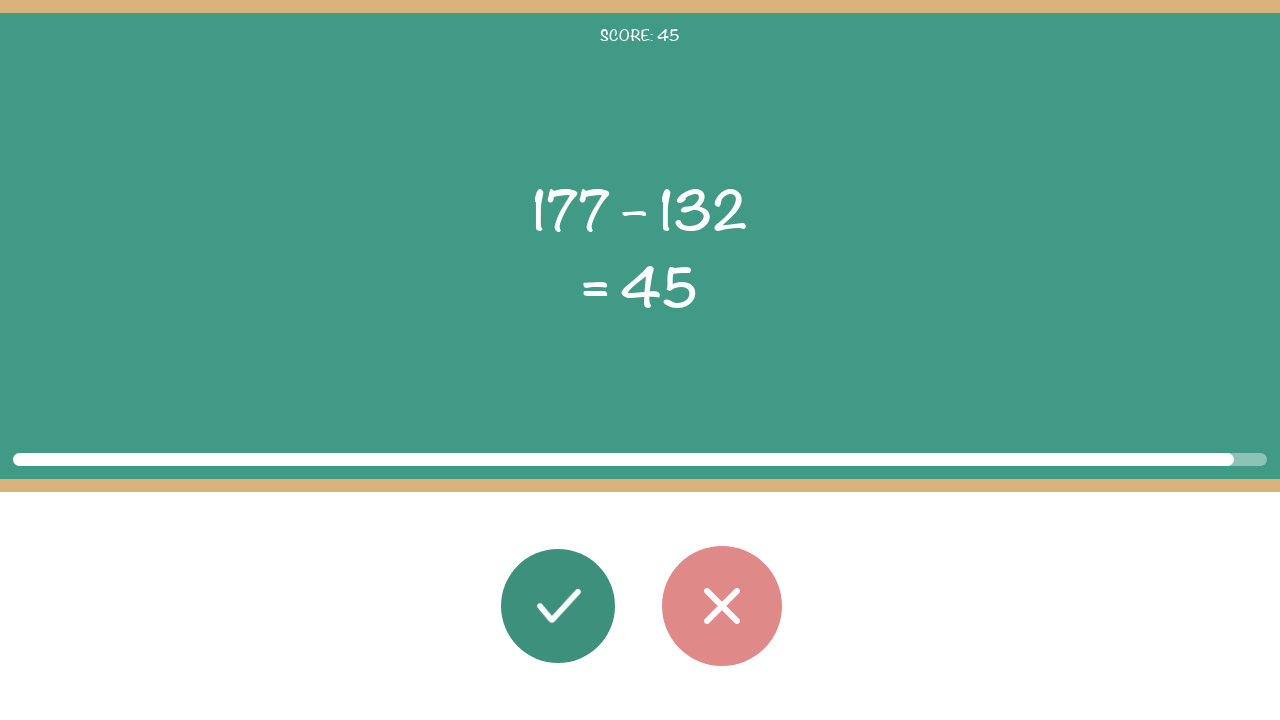

Round 46: Math problem elements loaded
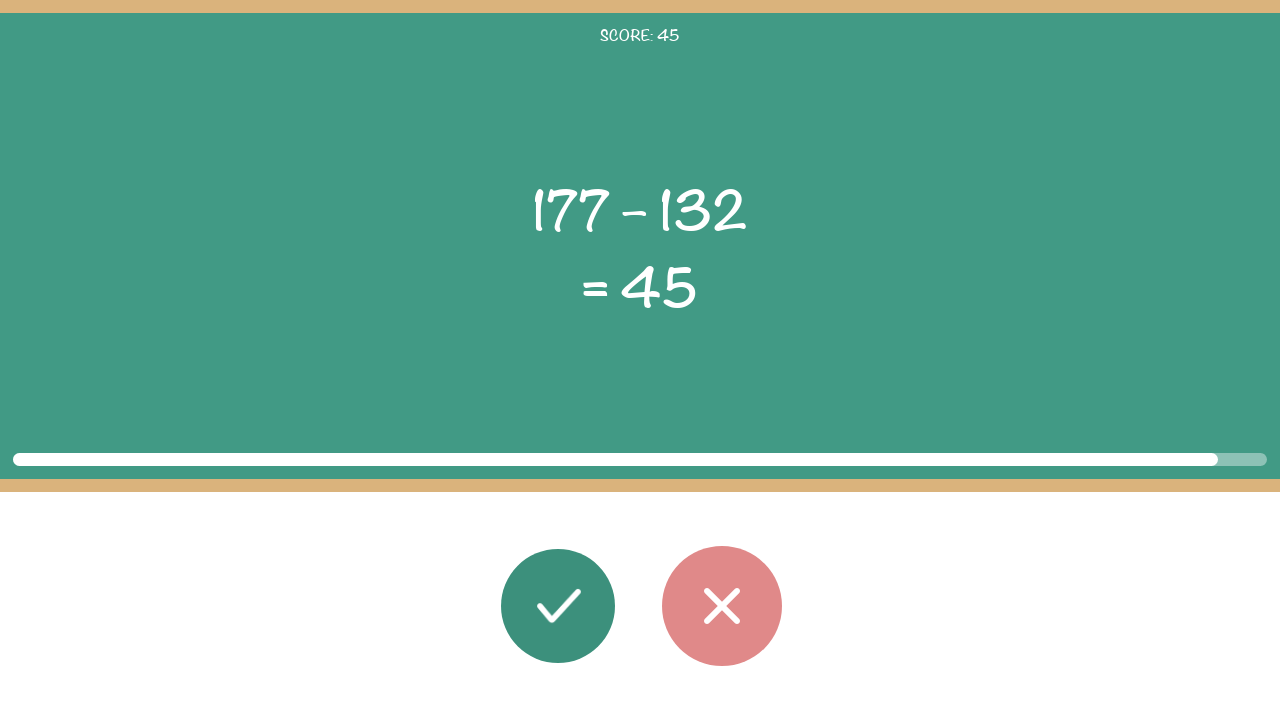

Round 46: Read first operand: 177
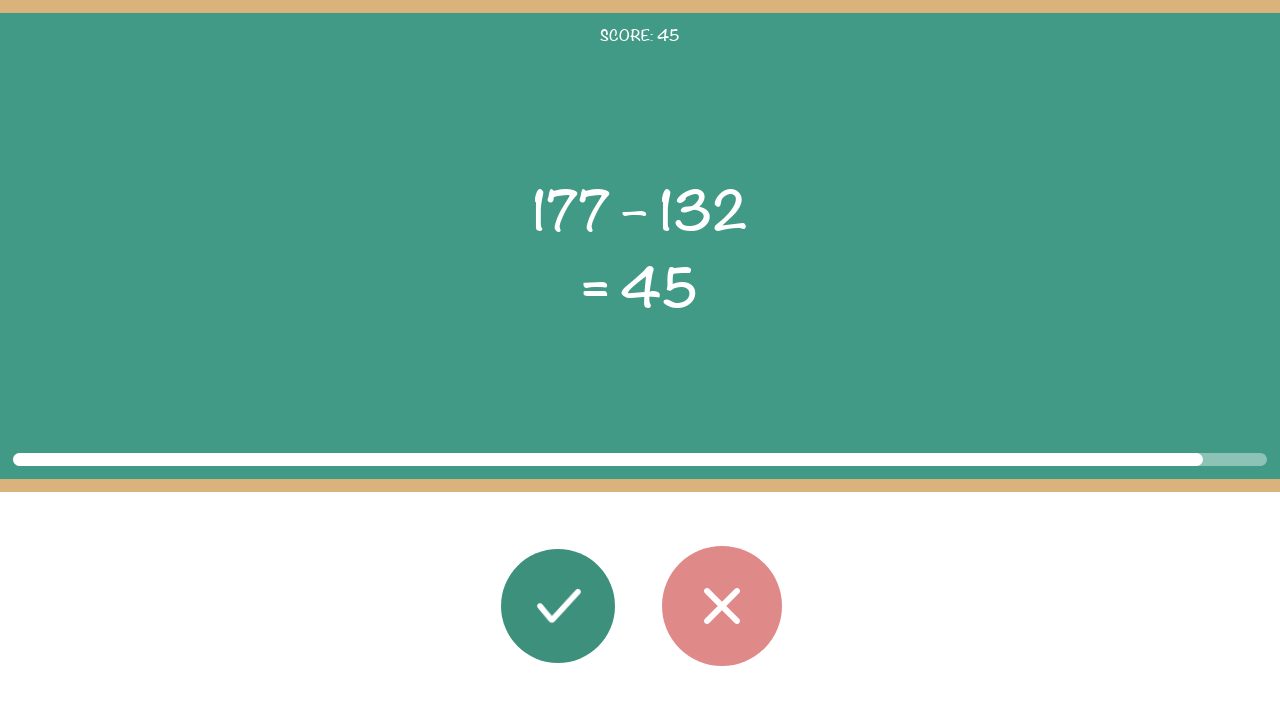

Round 46: Read operator: –
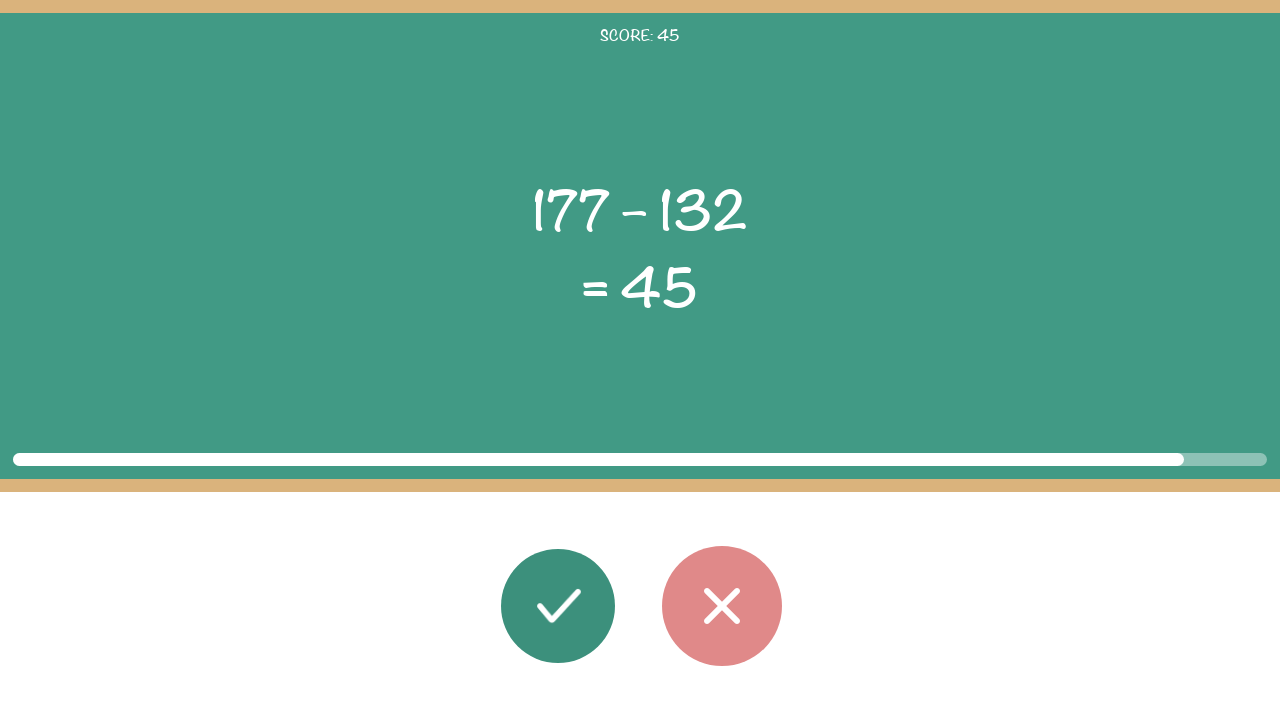

Round 46: Read second operand: 132
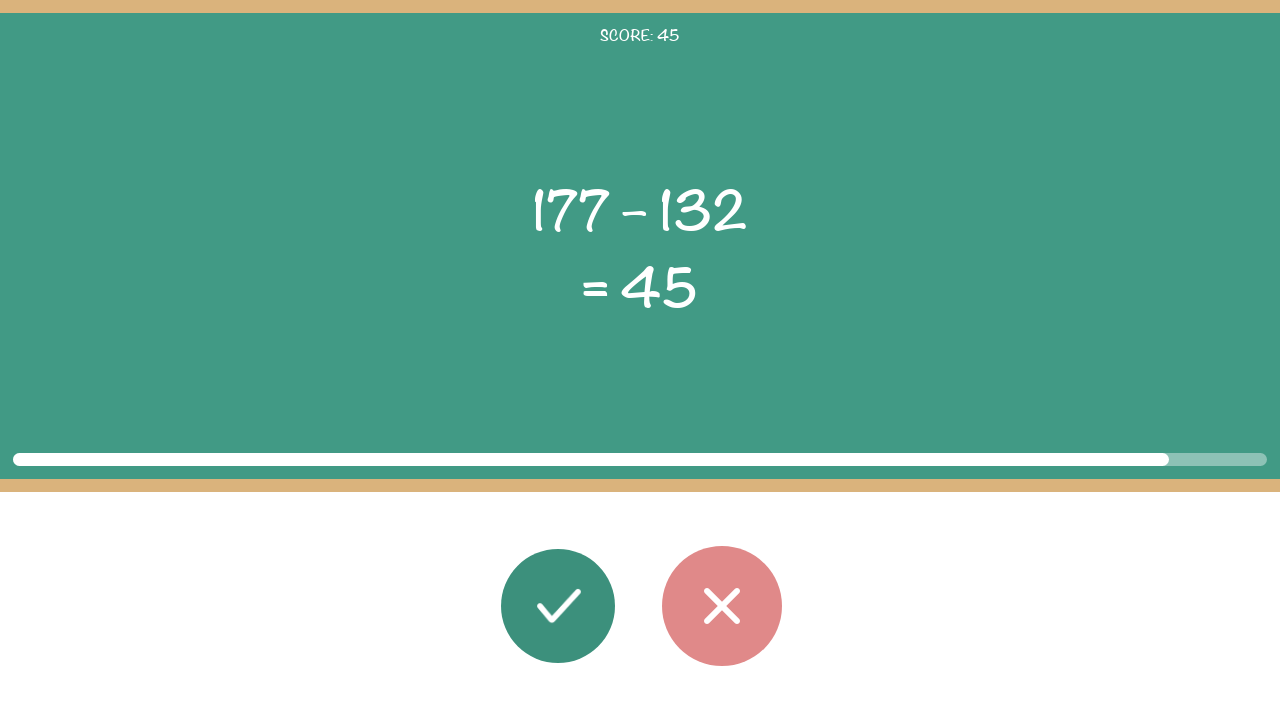

Round 46: Read displayed result: 45
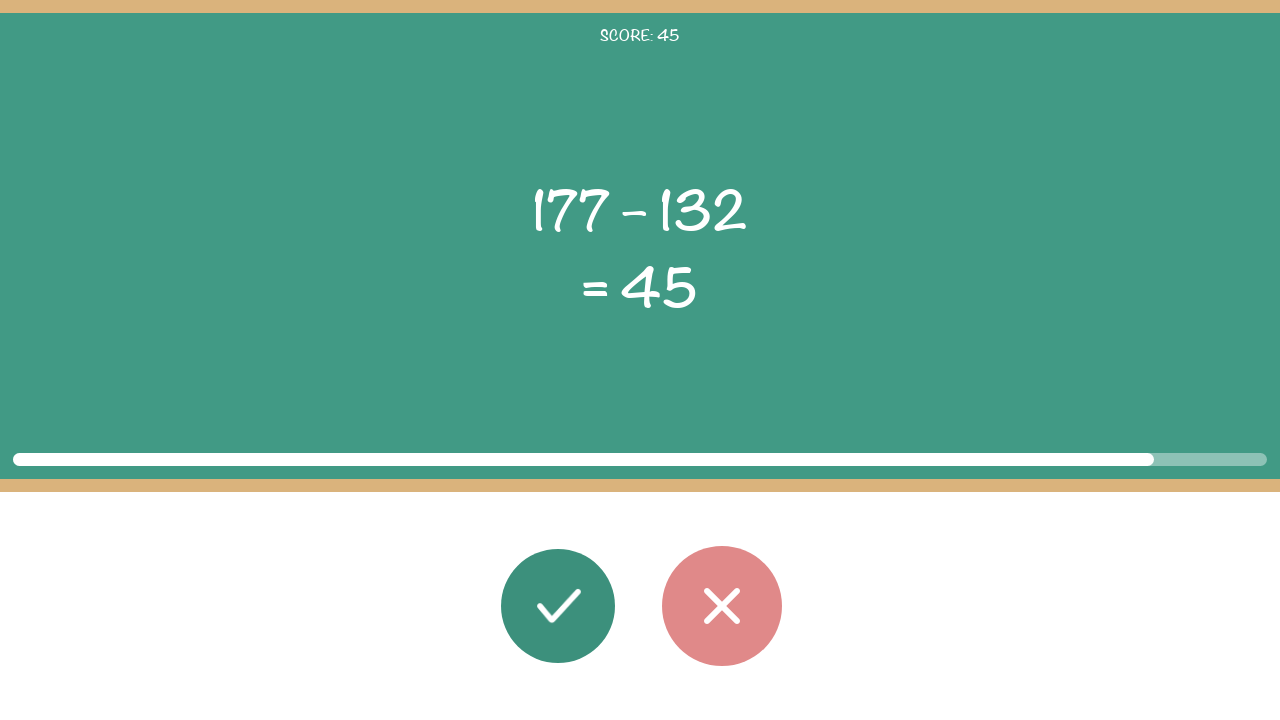

Round 46: Calculated correct result: 45
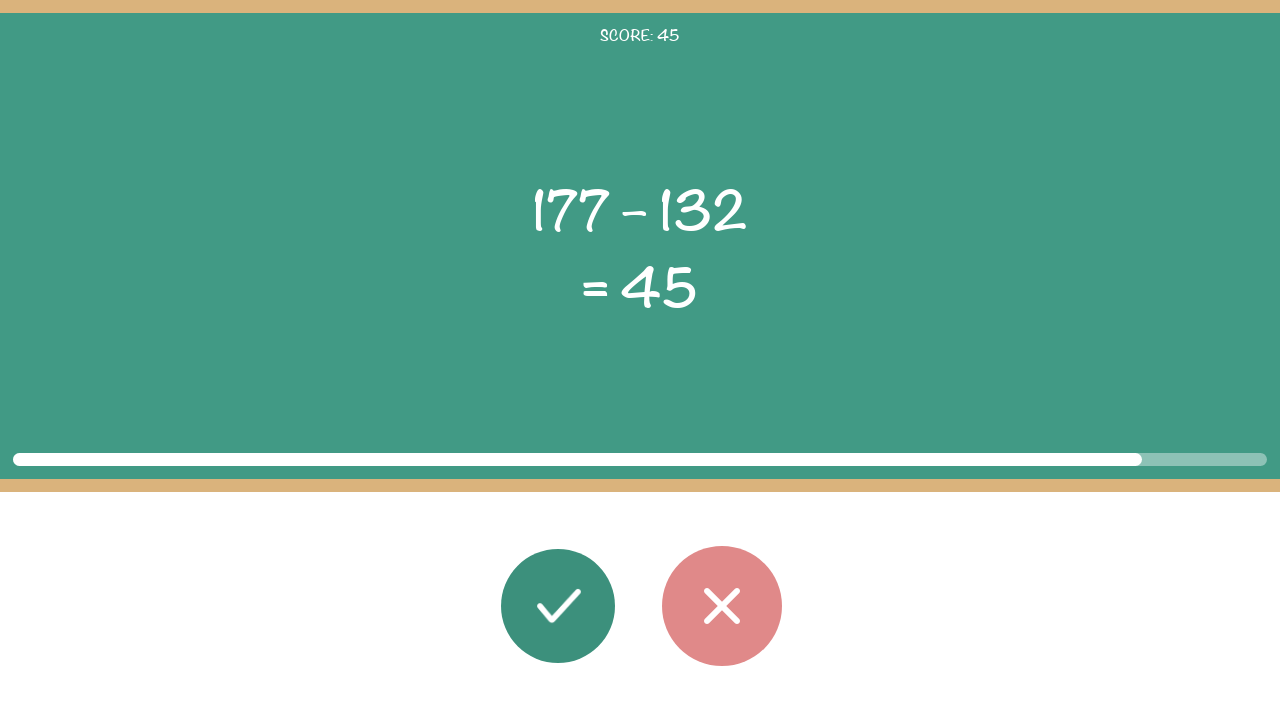

Round 46: Clicked correct button (result matches: 45) at (558, 606) on #button_correct
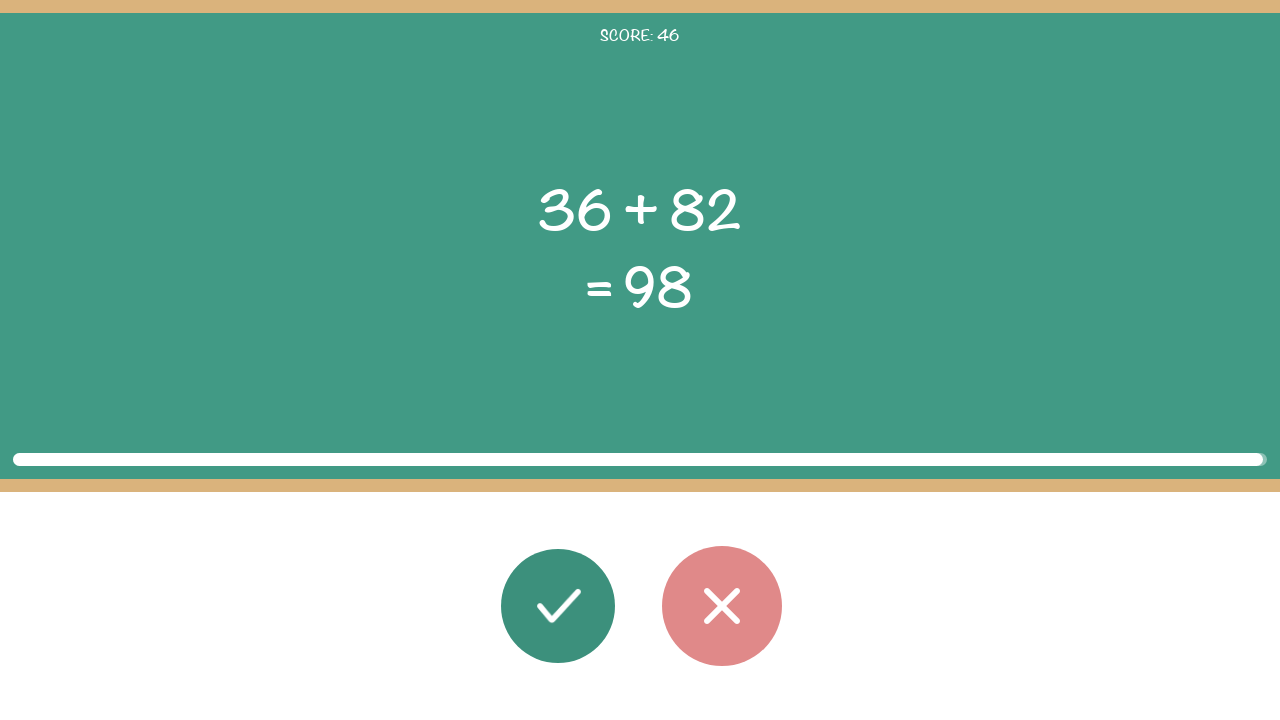

Round 46: Waited 100ms before next round
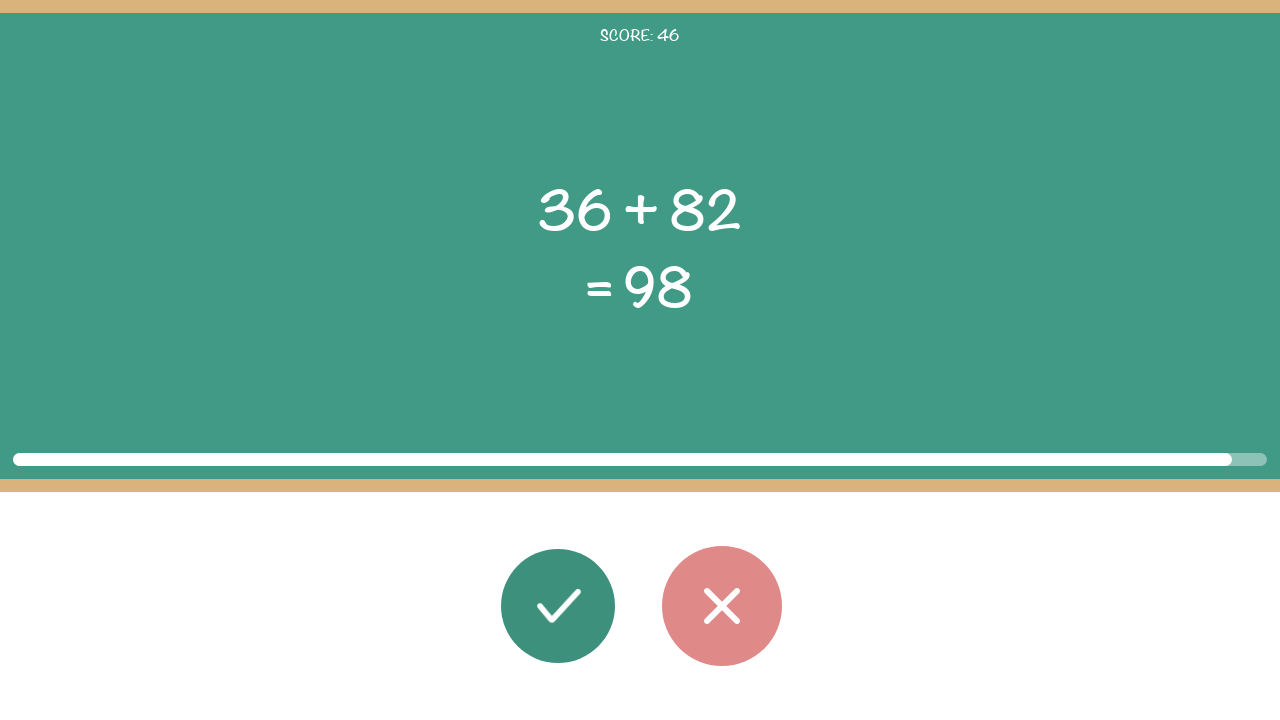

Round 47: Math problem elements loaded
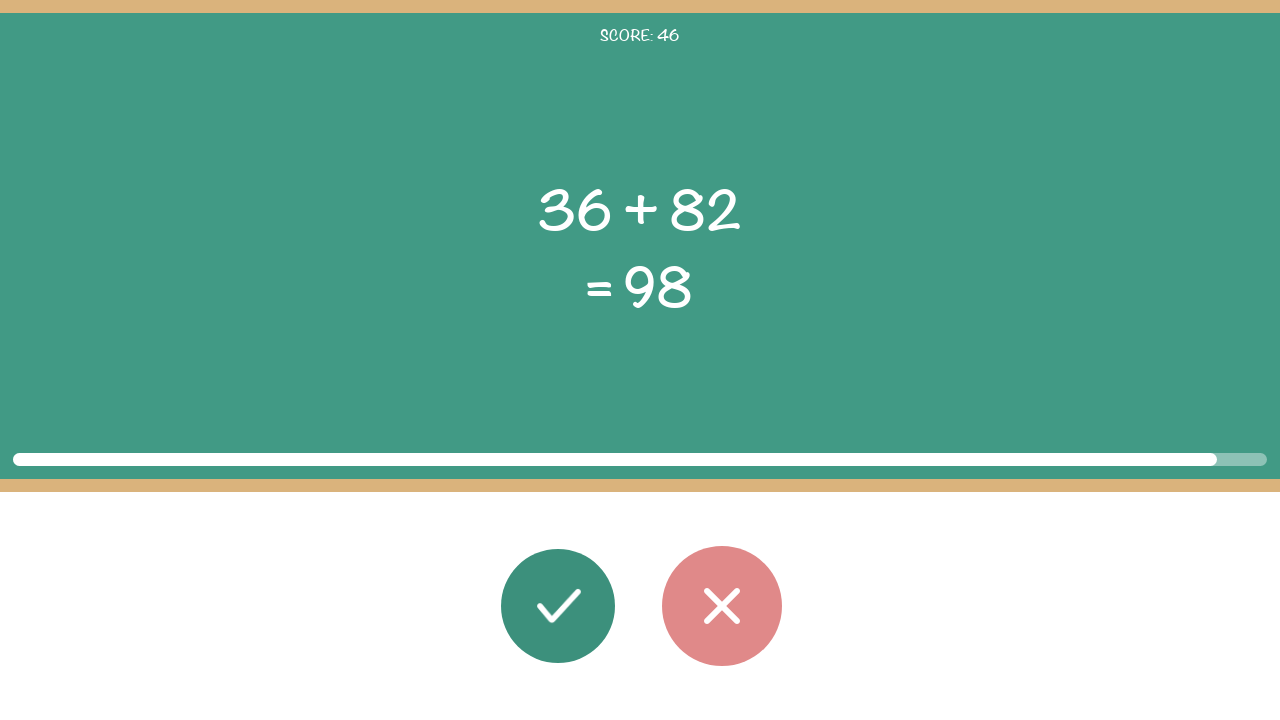

Round 47: Read first operand: 36
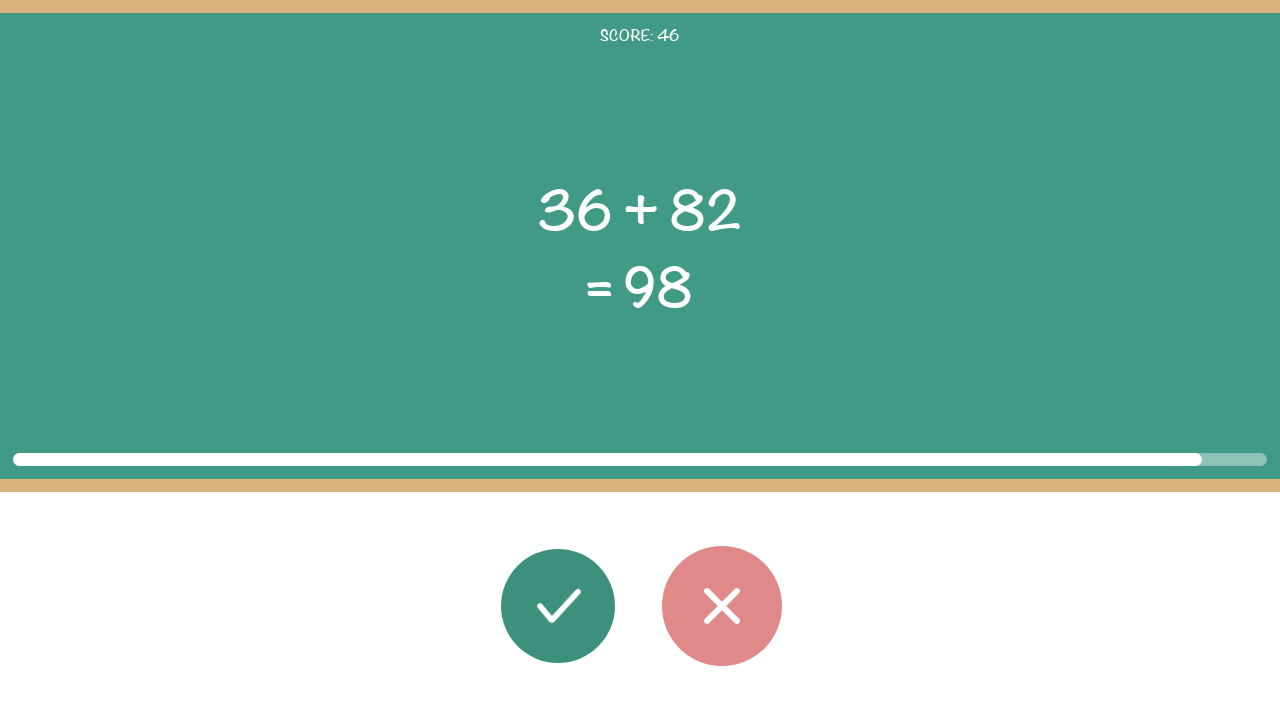

Round 47: Read operator: +
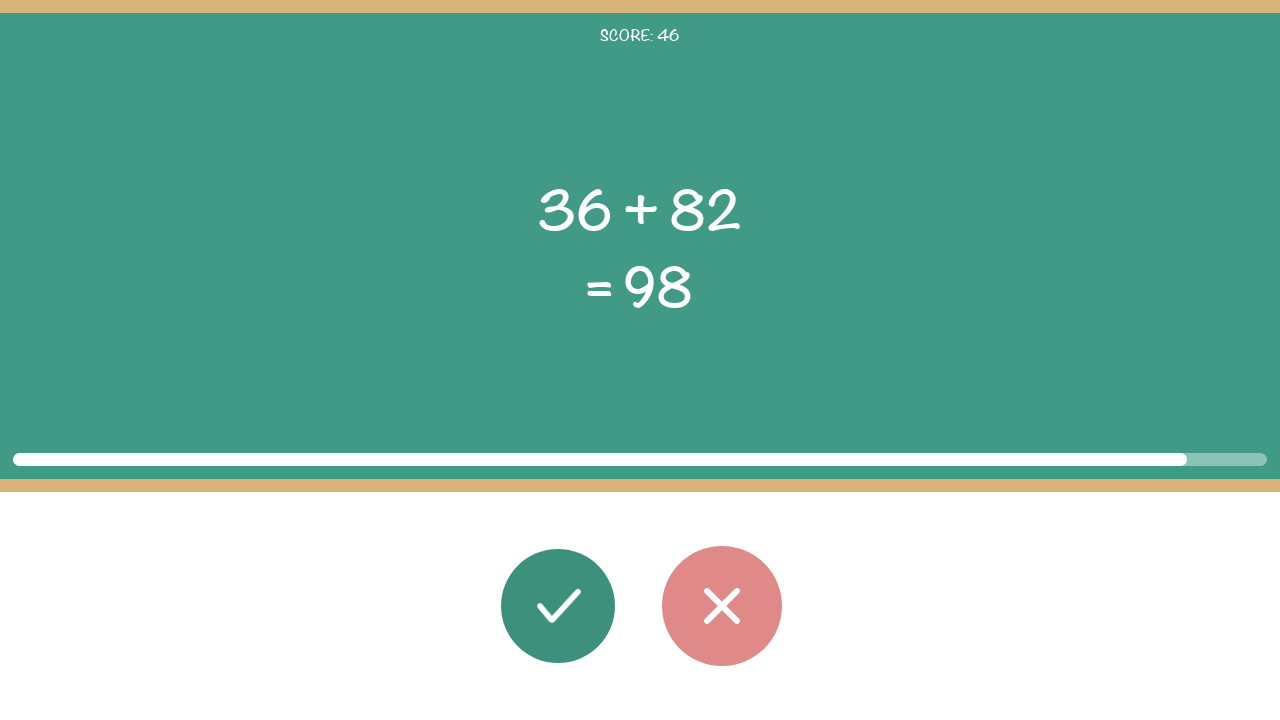

Round 47: Read second operand: 82
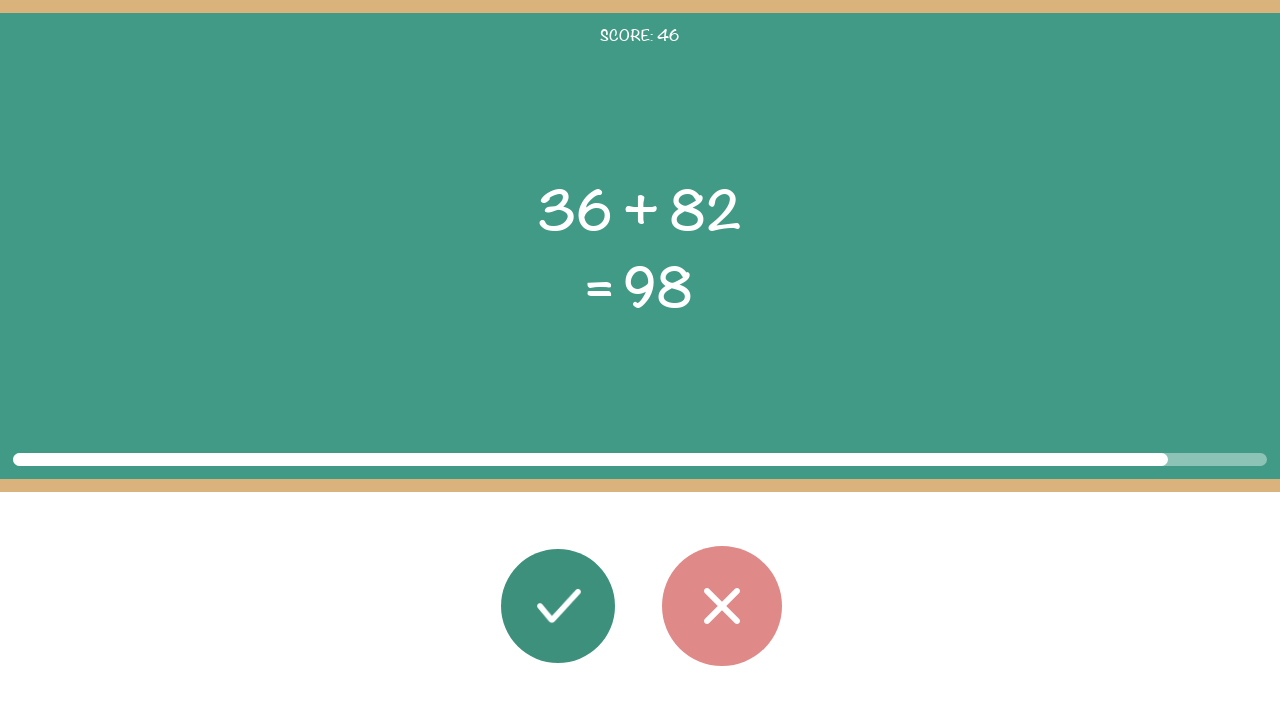

Round 47: Read displayed result: 98
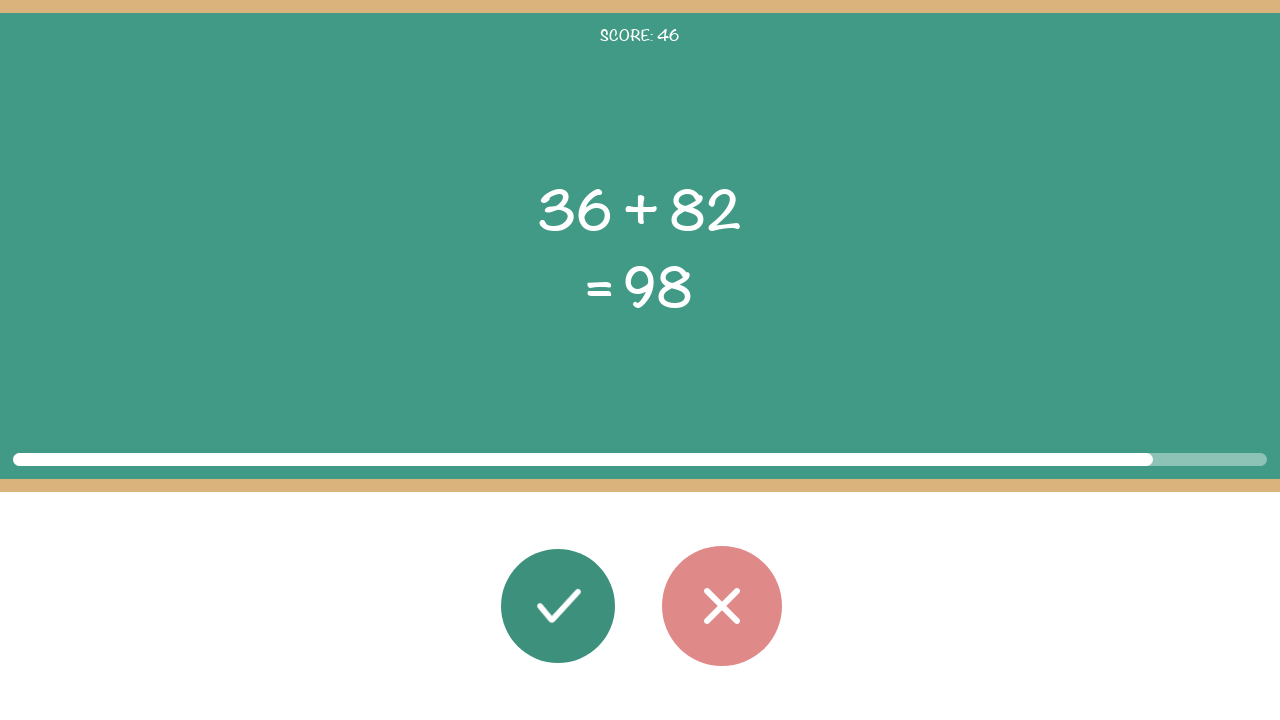

Round 47: Calculated correct result: 118
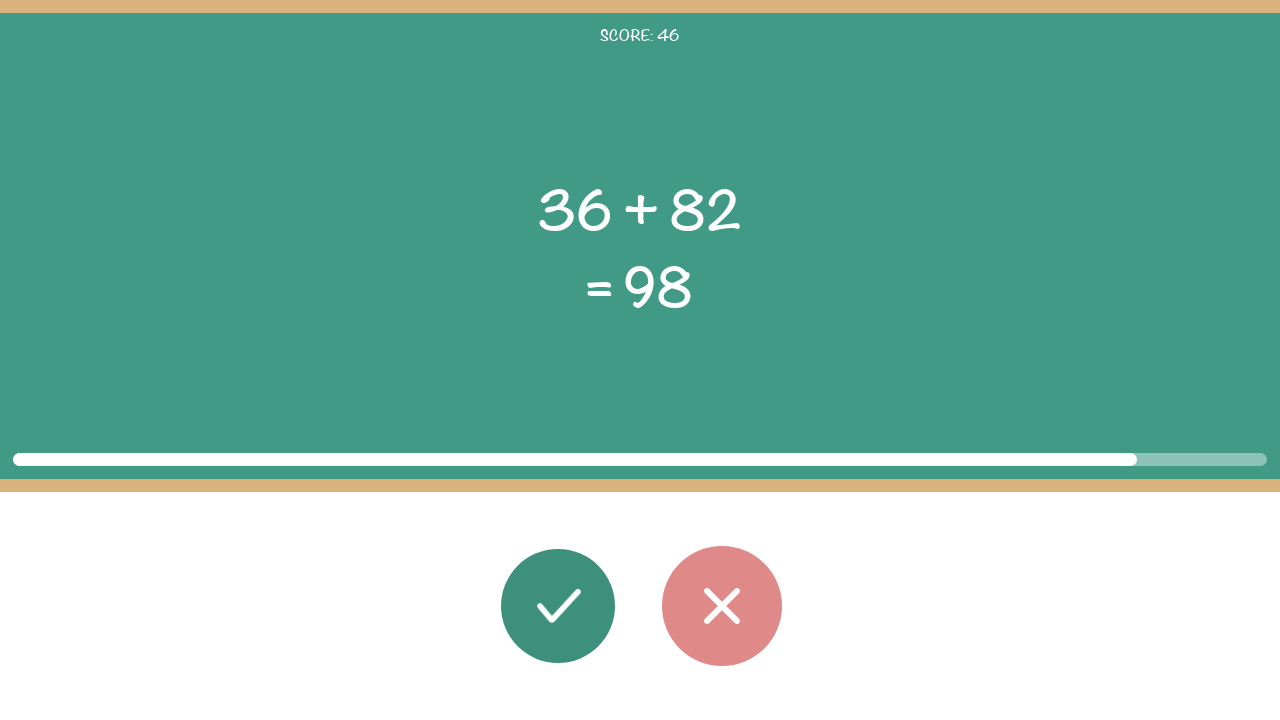

Round 47: Clicked wrong button (expected 118, got 98) at (722, 606) on #button_wrong
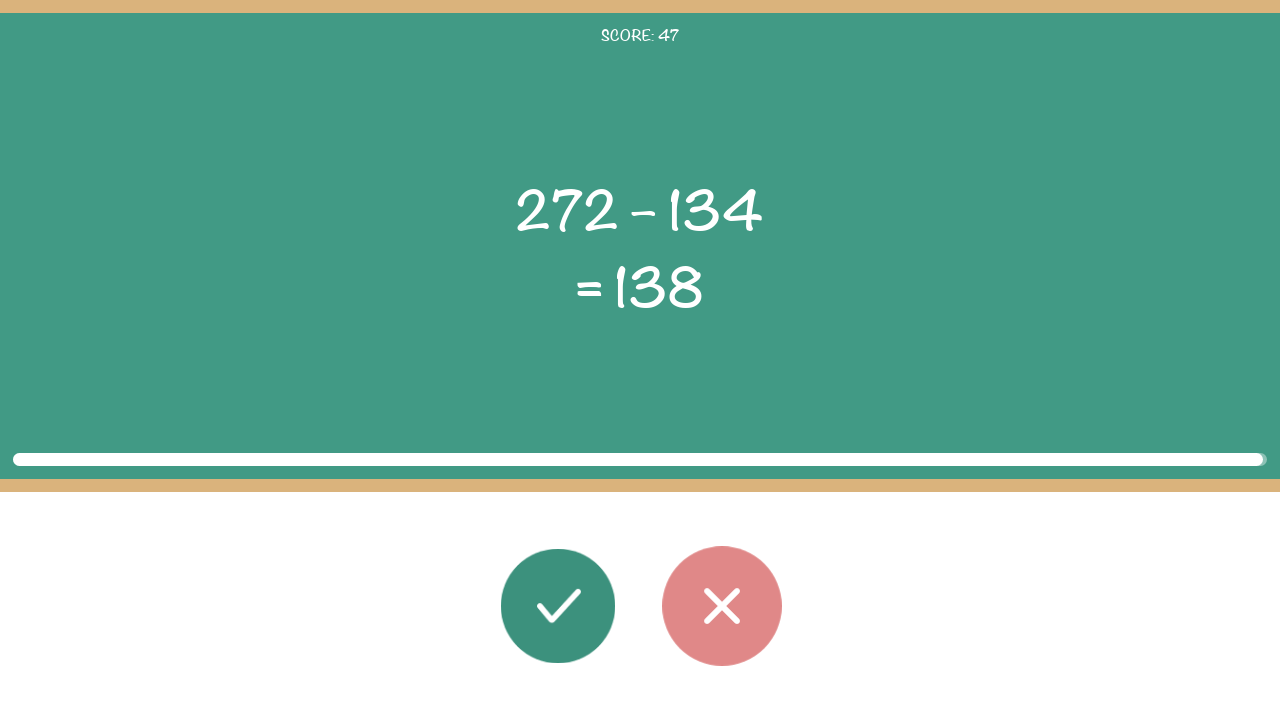

Round 47: Waited 100ms before next round
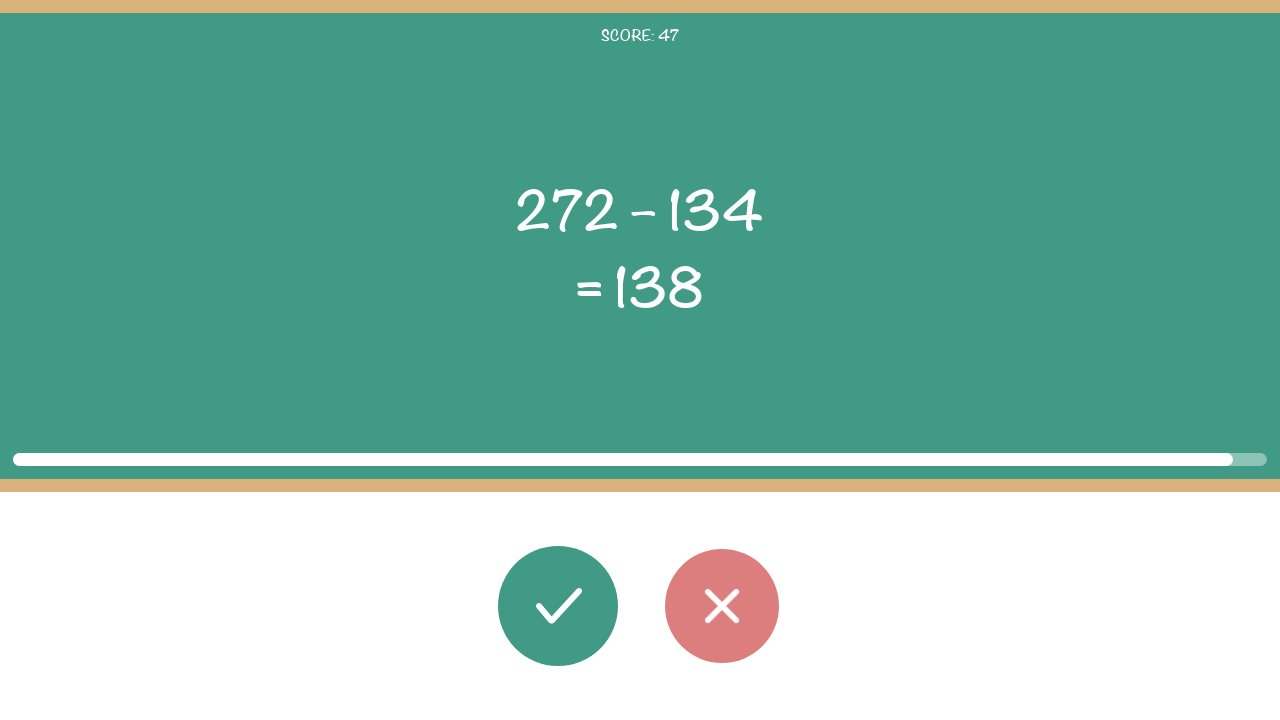

Round 48: Math problem elements loaded
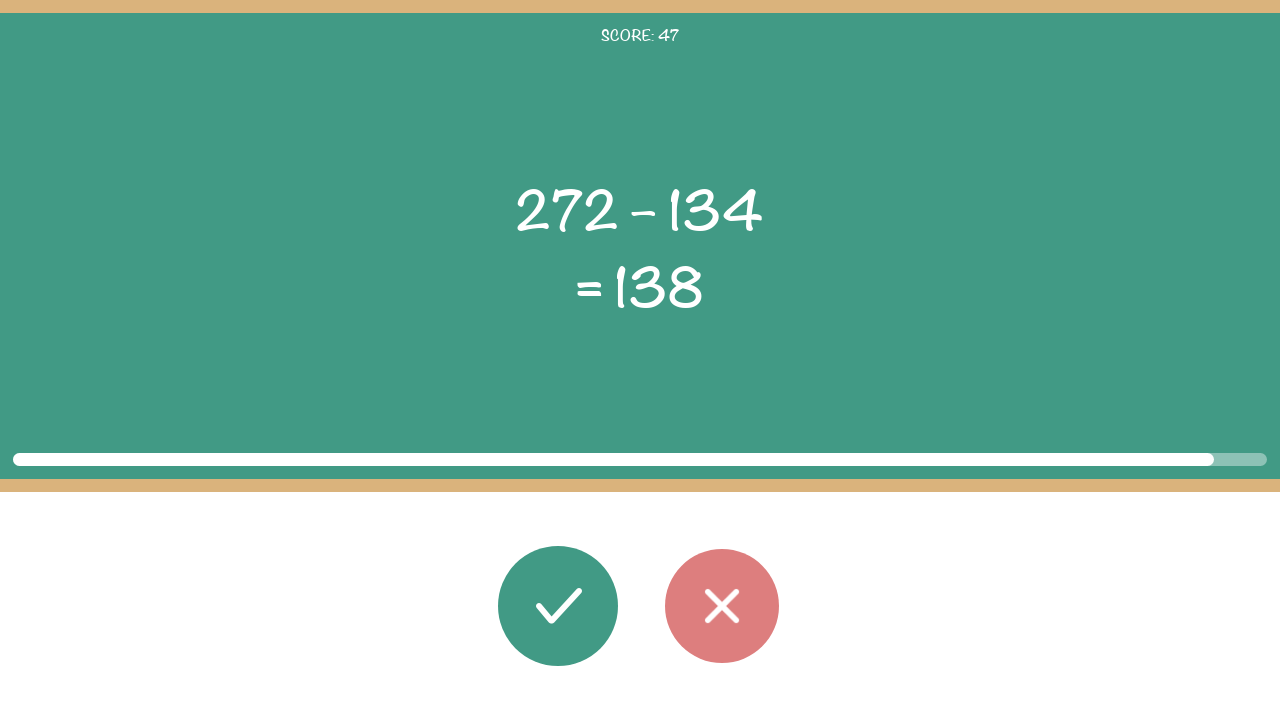

Round 48: Read first operand: 272
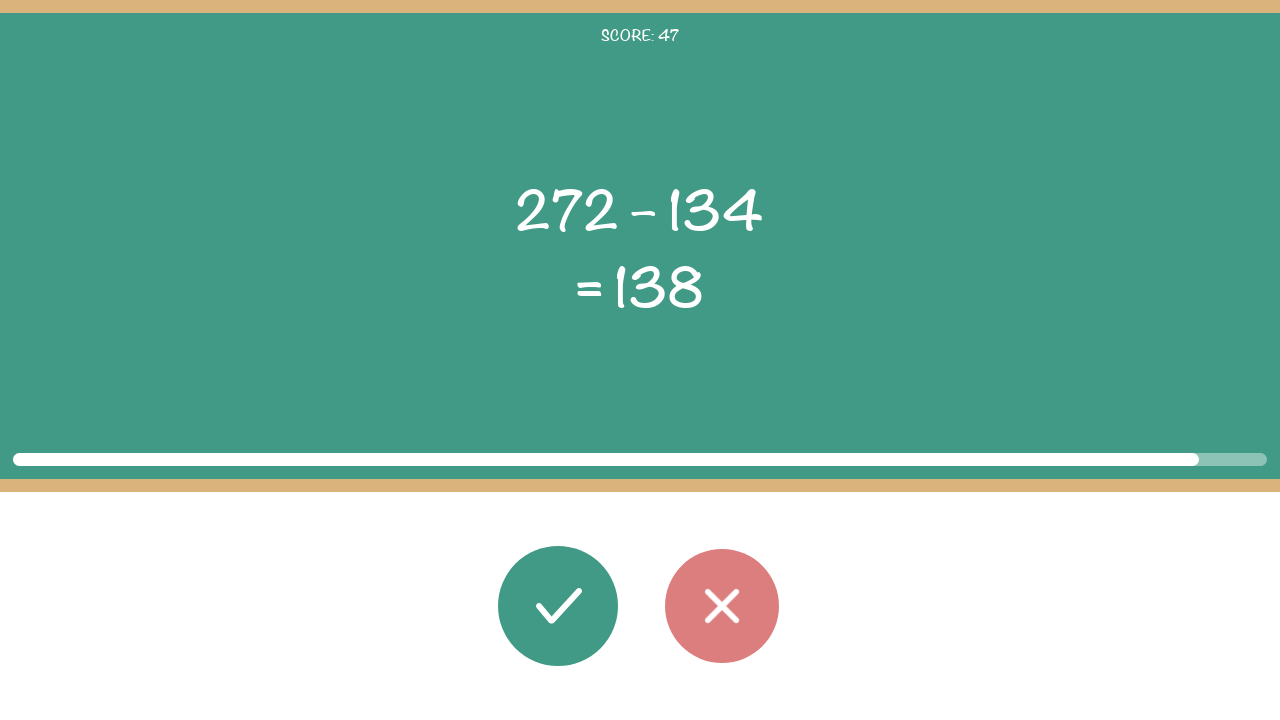

Round 48: Read operator: –
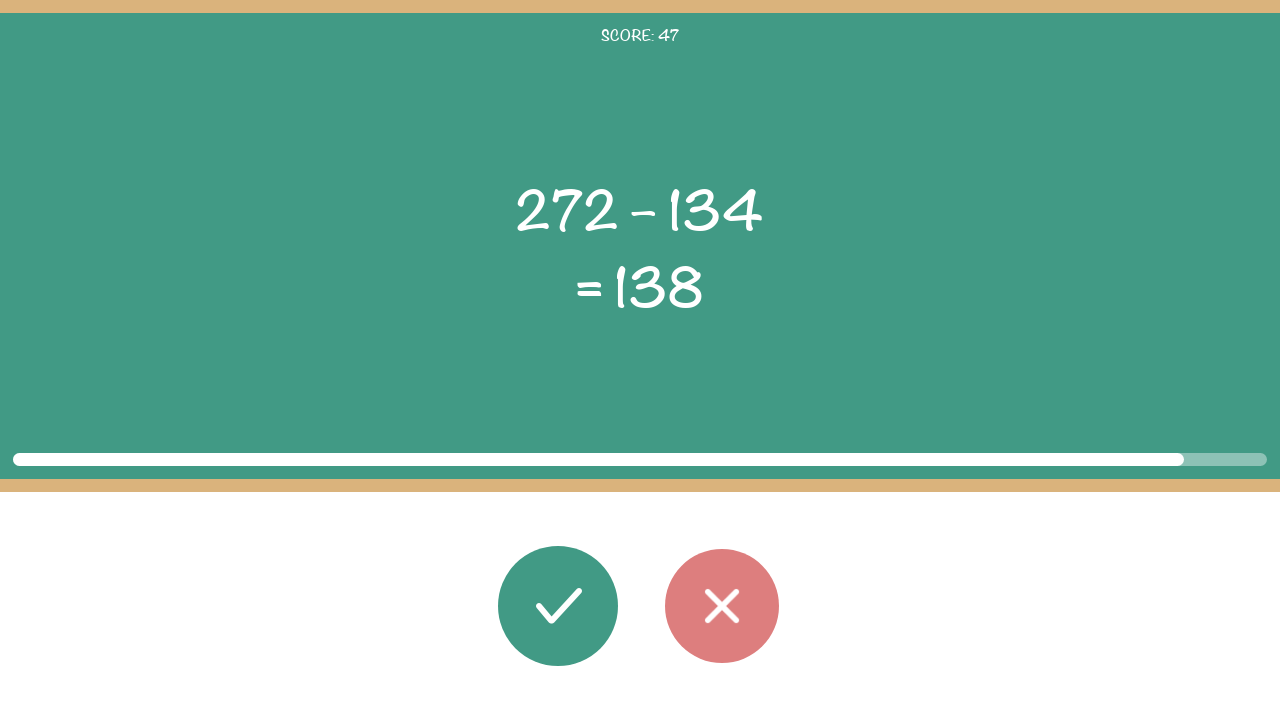

Round 48: Read second operand: 134
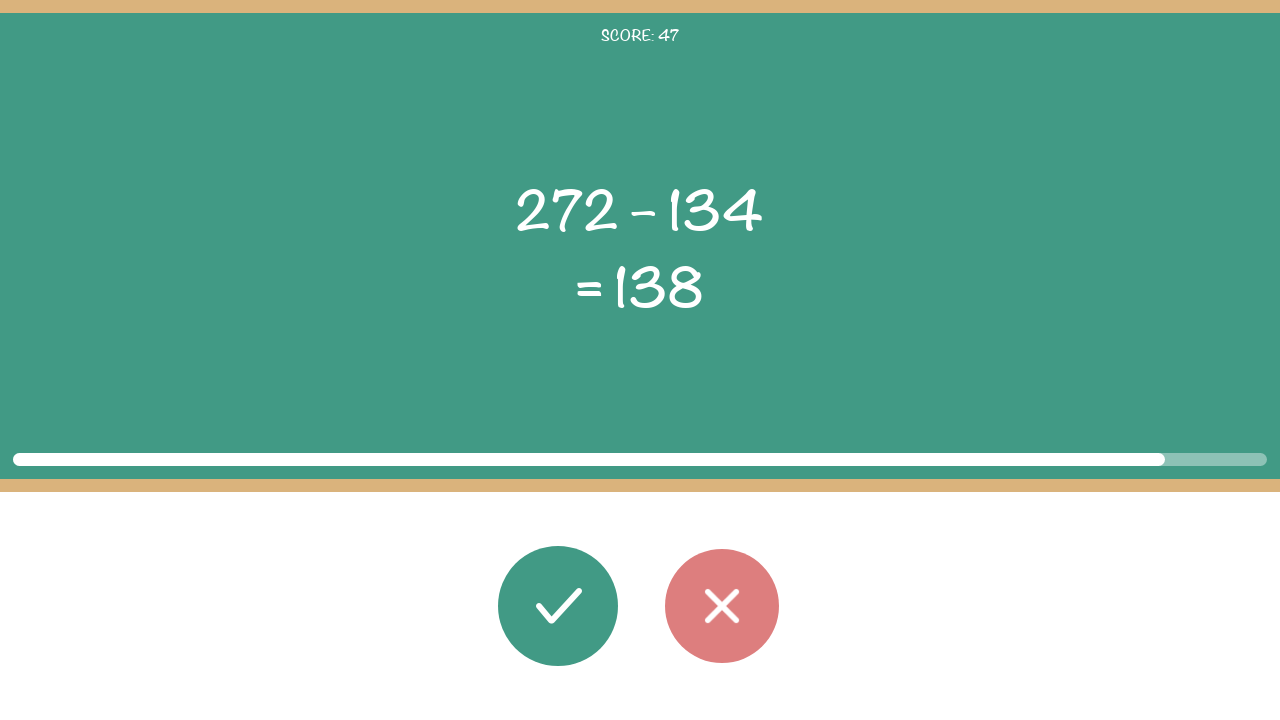

Round 48: Read displayed result: 138
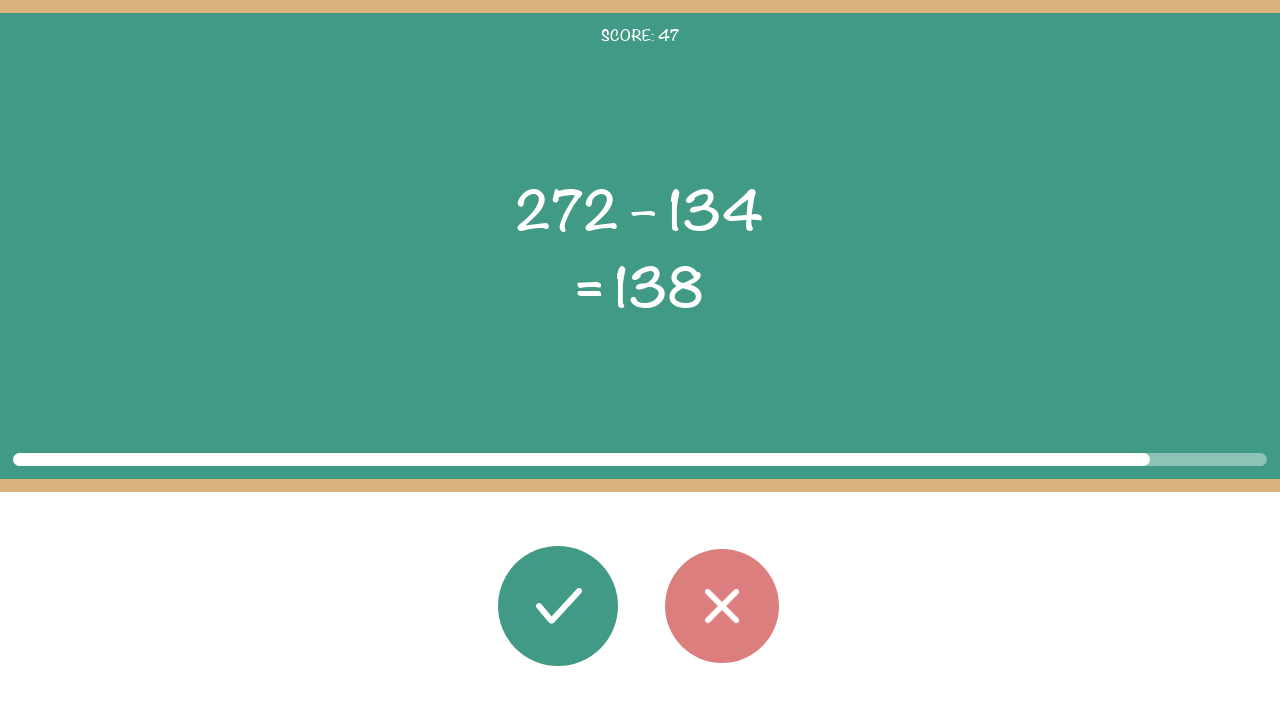

Round 48: Calculated correct result: 138
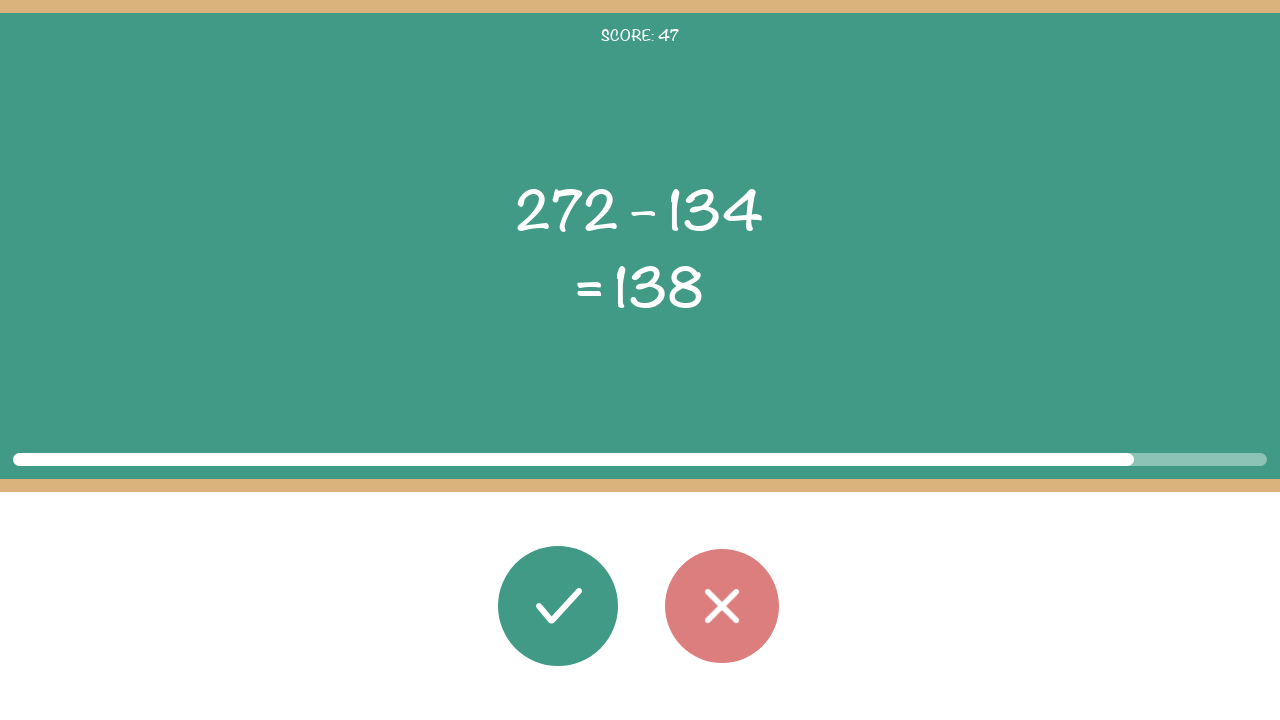

Round 48: Clicked correct button (result matches: 138) at (558, 606) on #button_correct
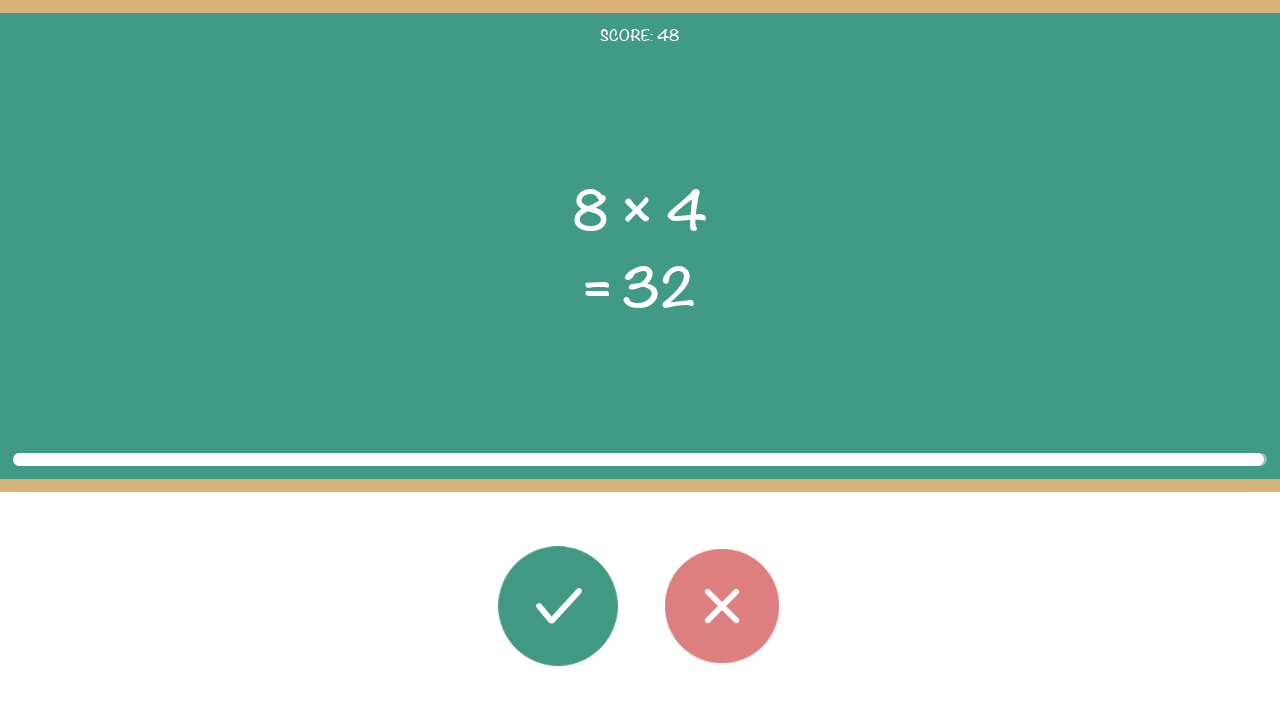

Round 48: Waited 100ms before next round
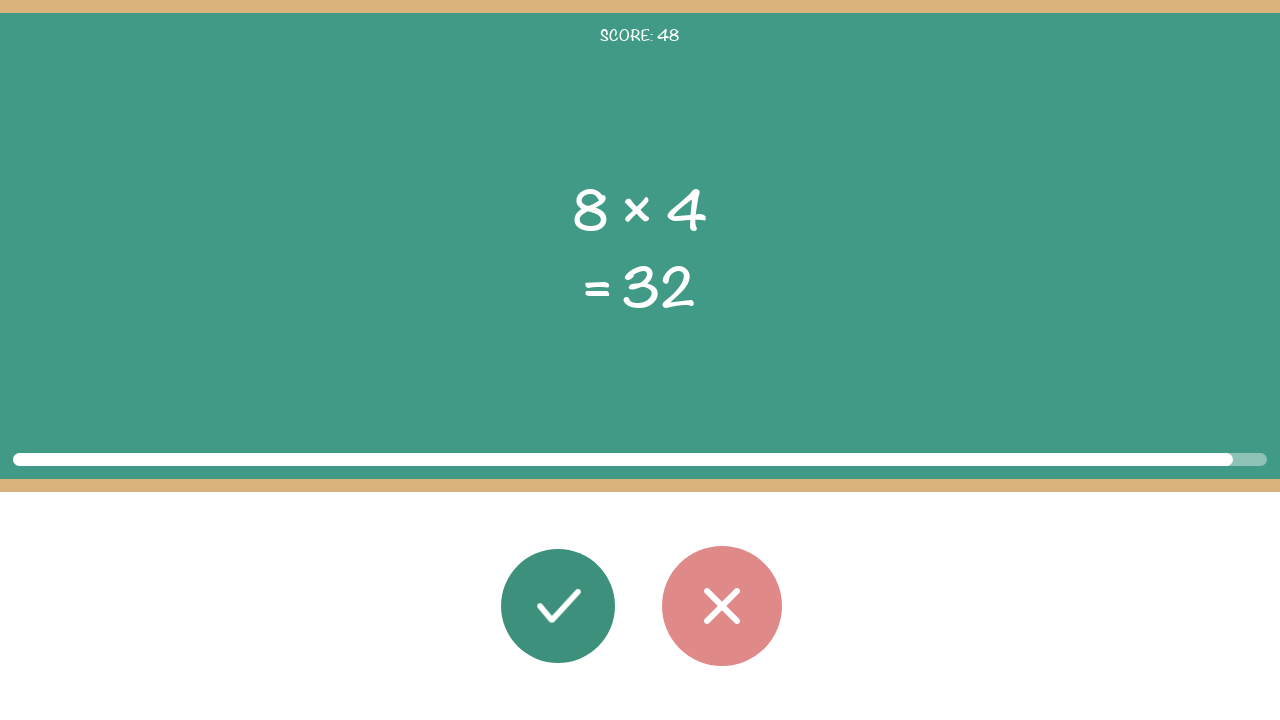

Round 49: Math problem elements loaded
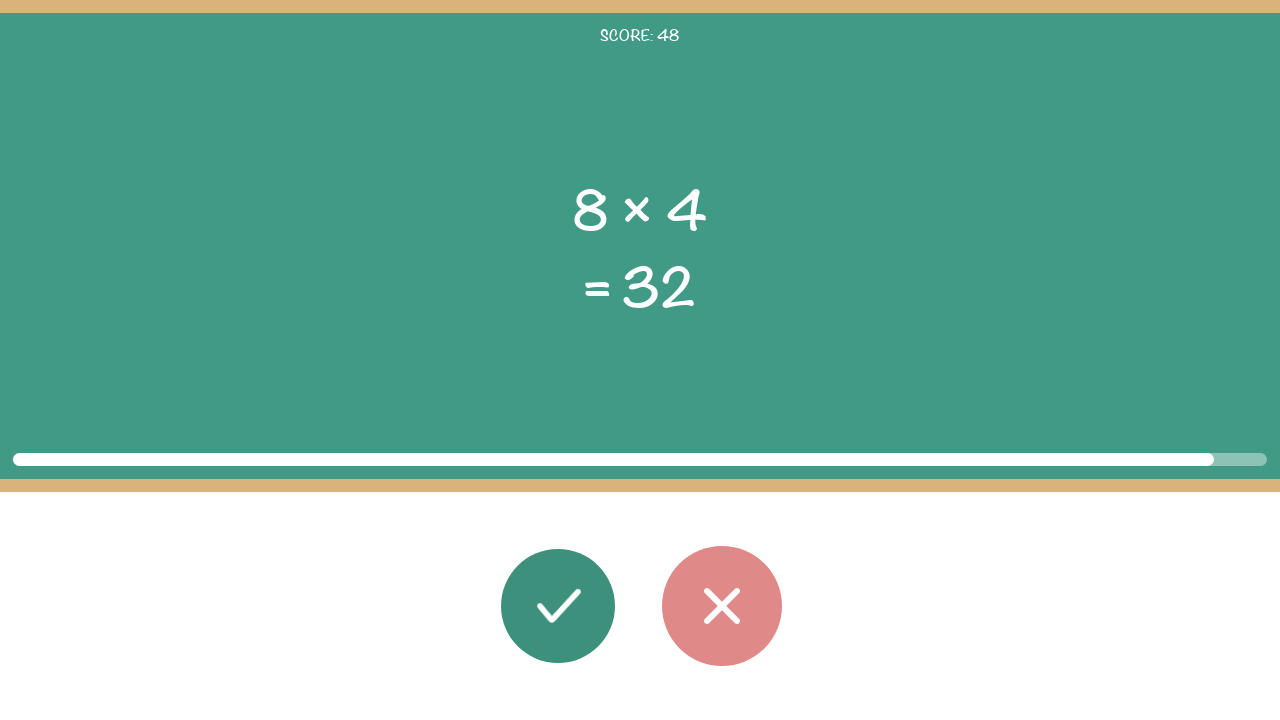

Round 49: Read first operand: 8
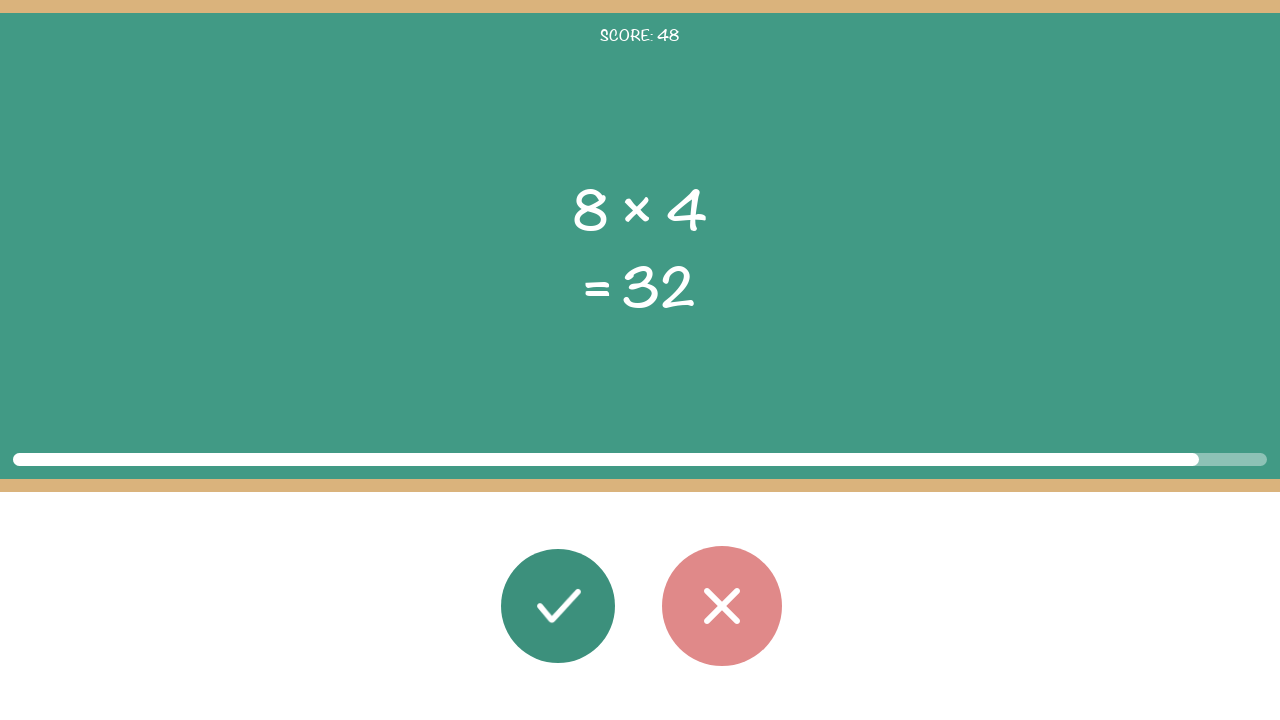

Round 49: Read operator: ×
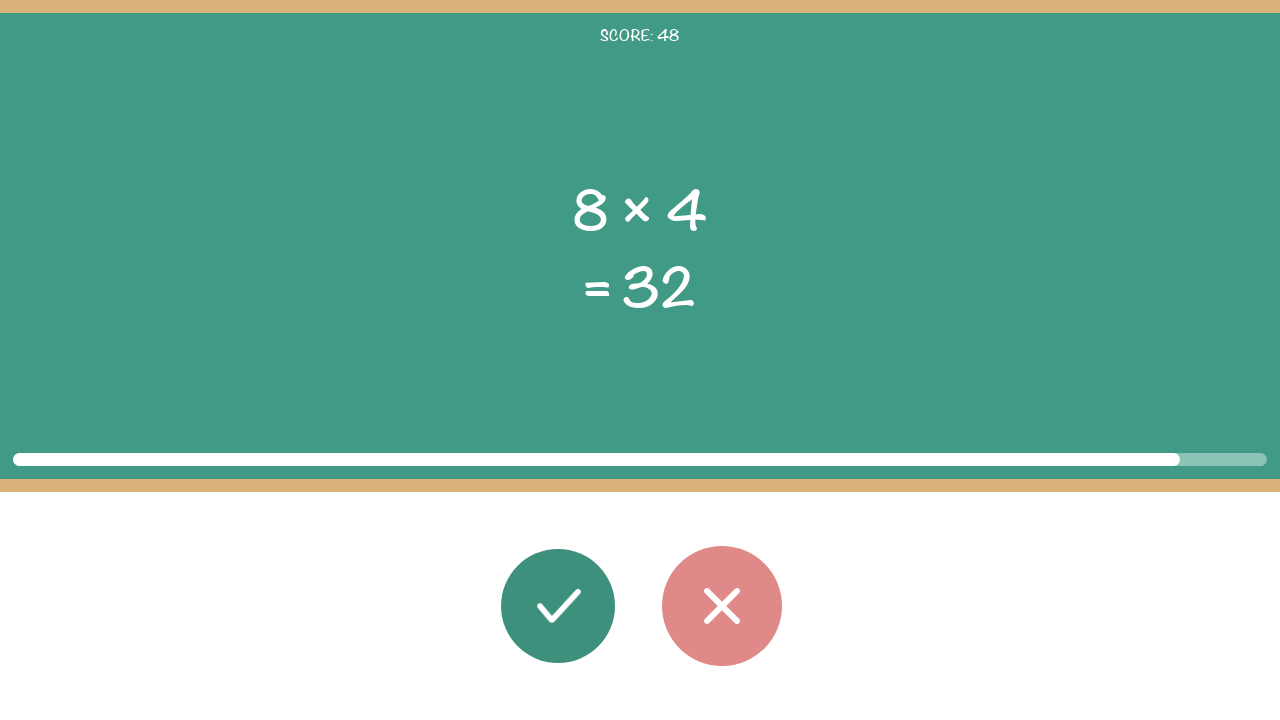

Round 49: Read second operand: 4
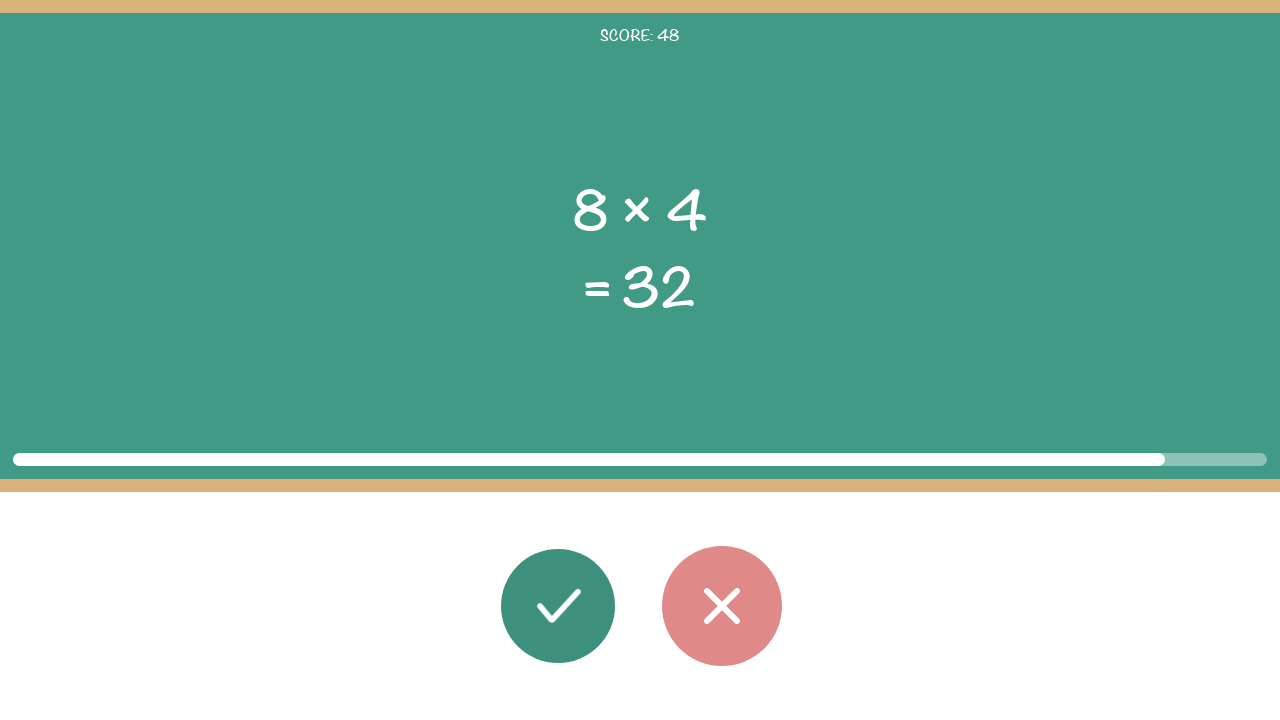

Round 49: Read displayed result: 32
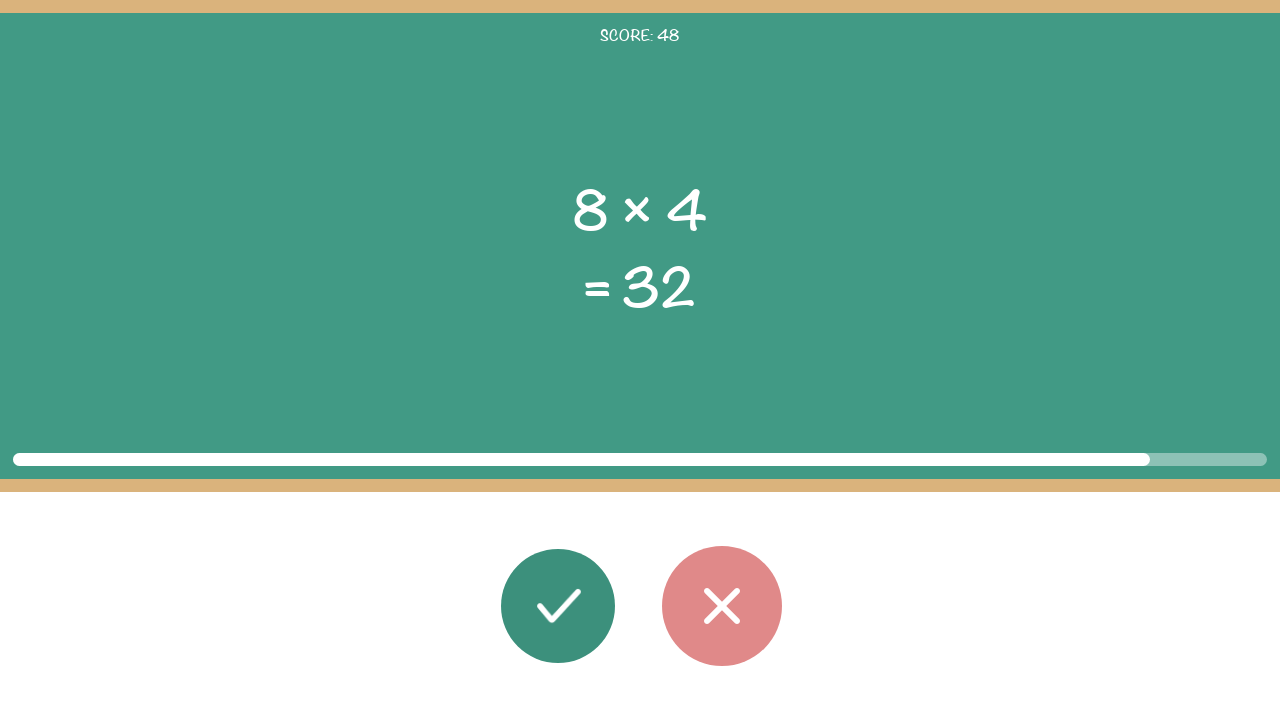

Round 49: Calculated correct result: 32
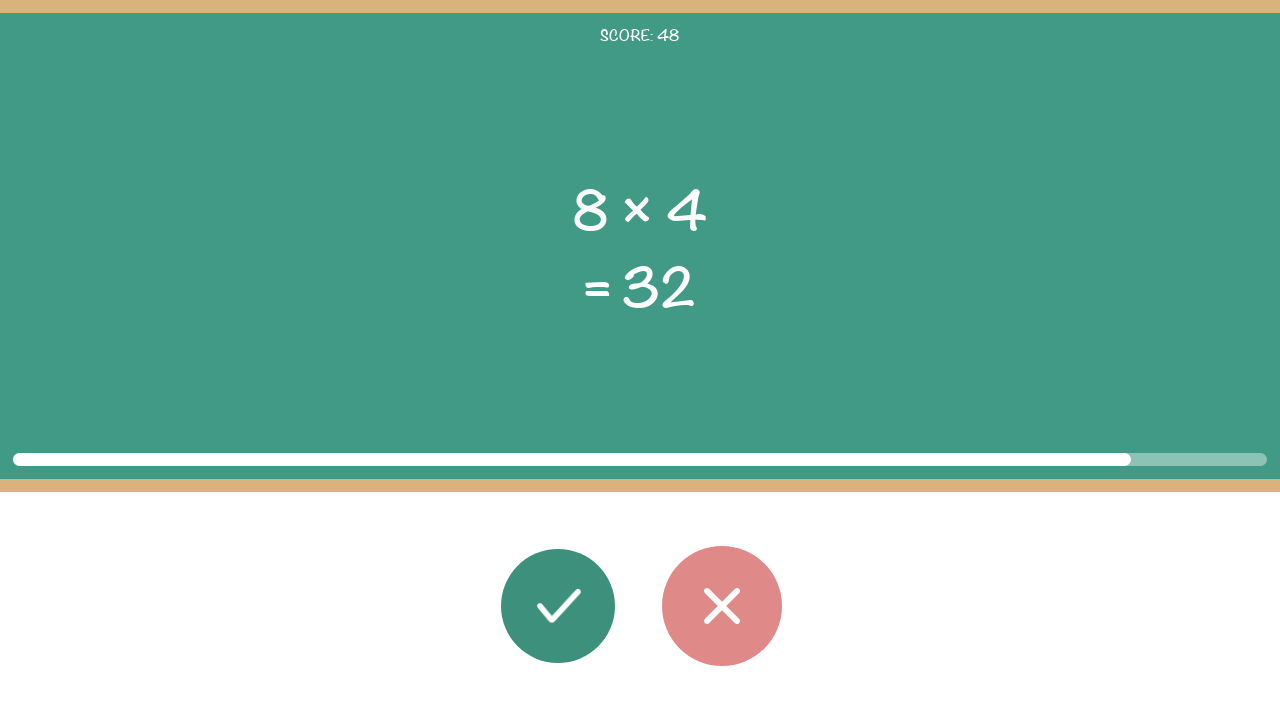

Round 49: Clicked correct button (result matches: 32) at (558, 606) on #button_correct
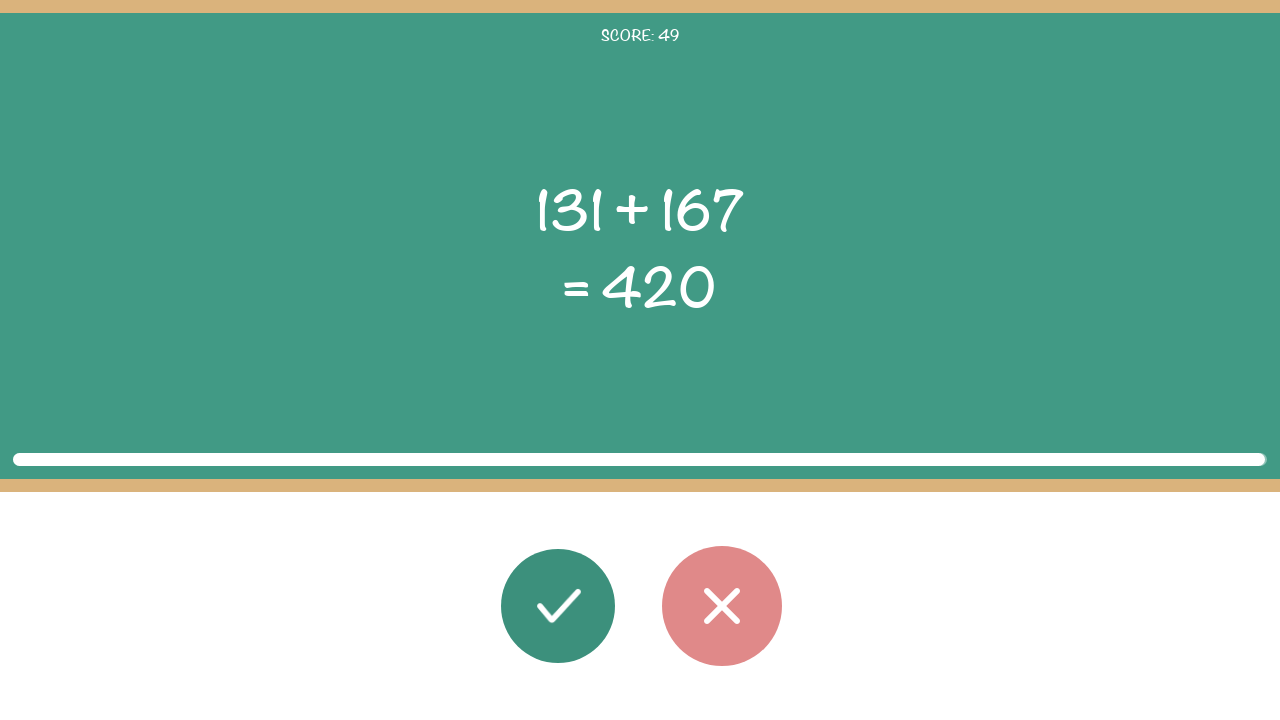

Round 49: Waited 100ms before next round
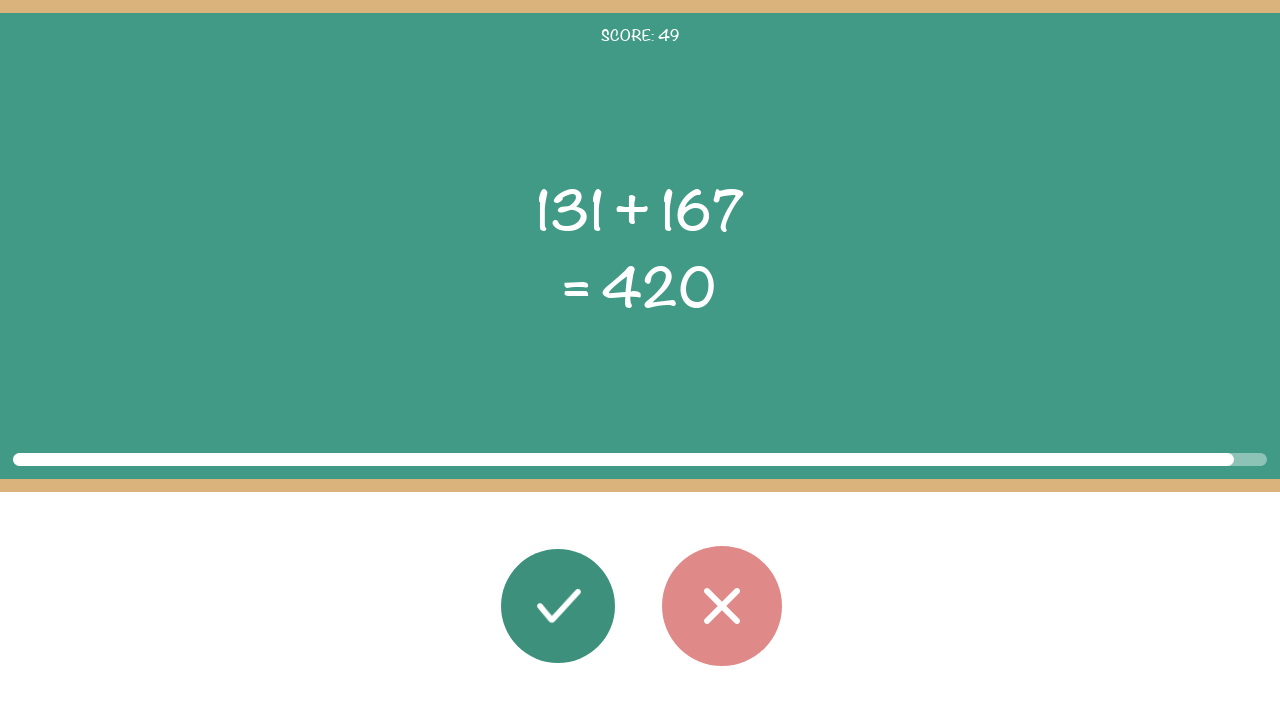

Round 50: Math problem elements loaded
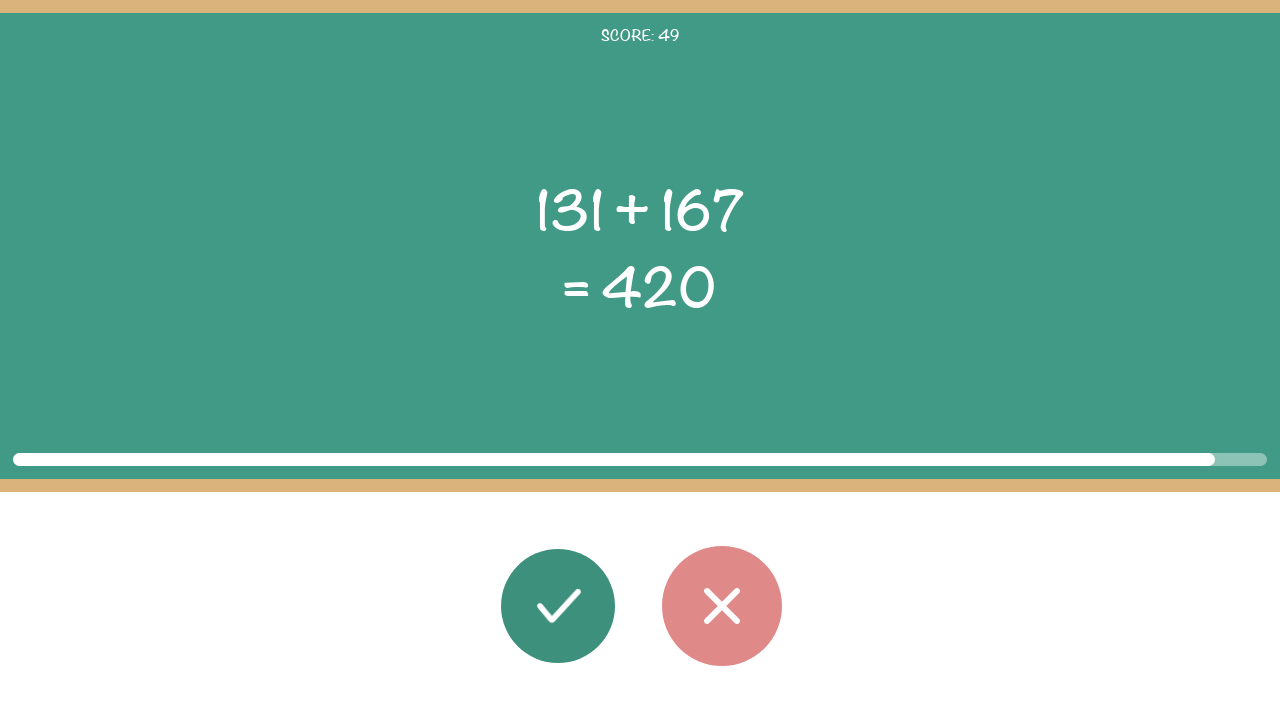

Round 50: Read first operand: 131
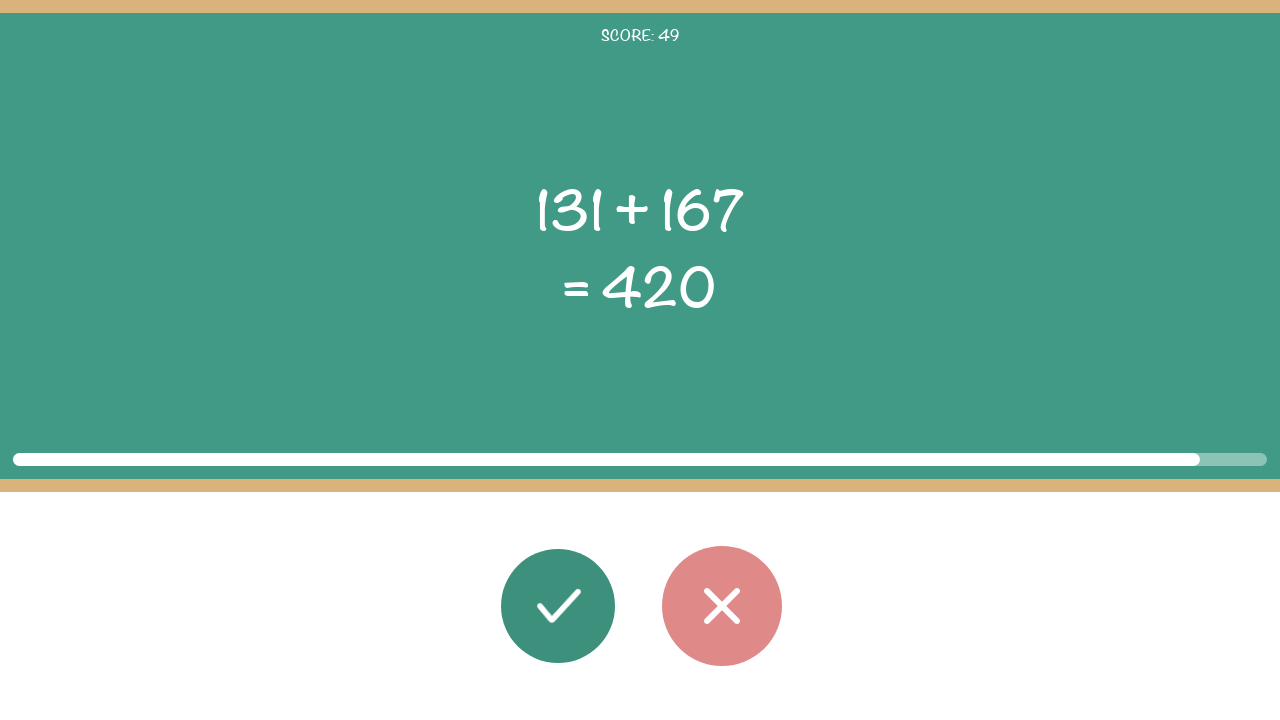

Round 50: Read operator: +
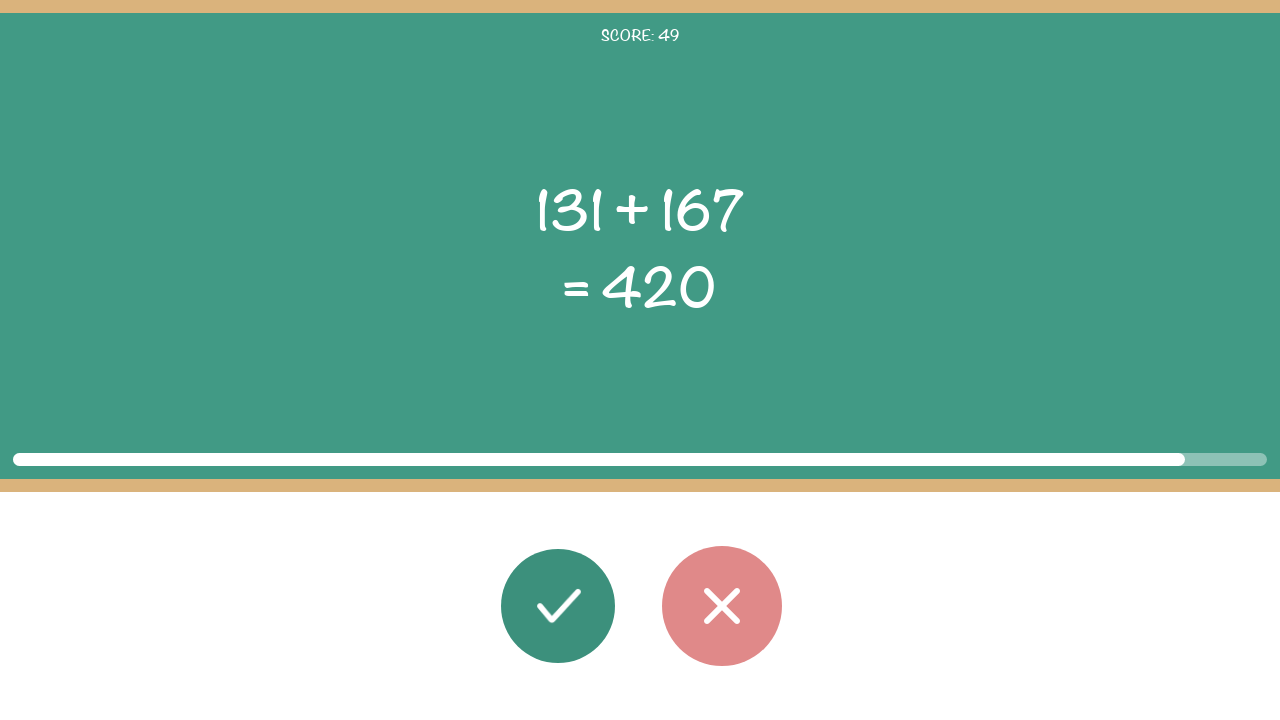

Round 50: Read second operand: 167
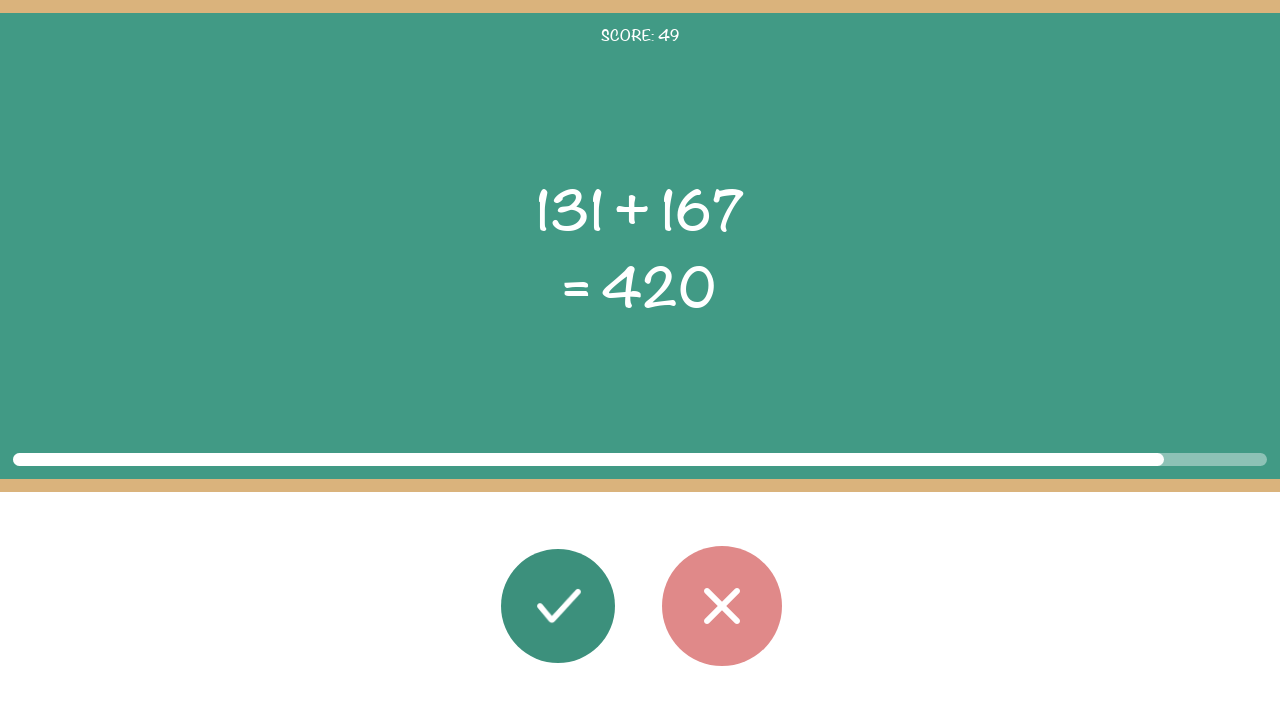

Round 50: Read displayed result: 420
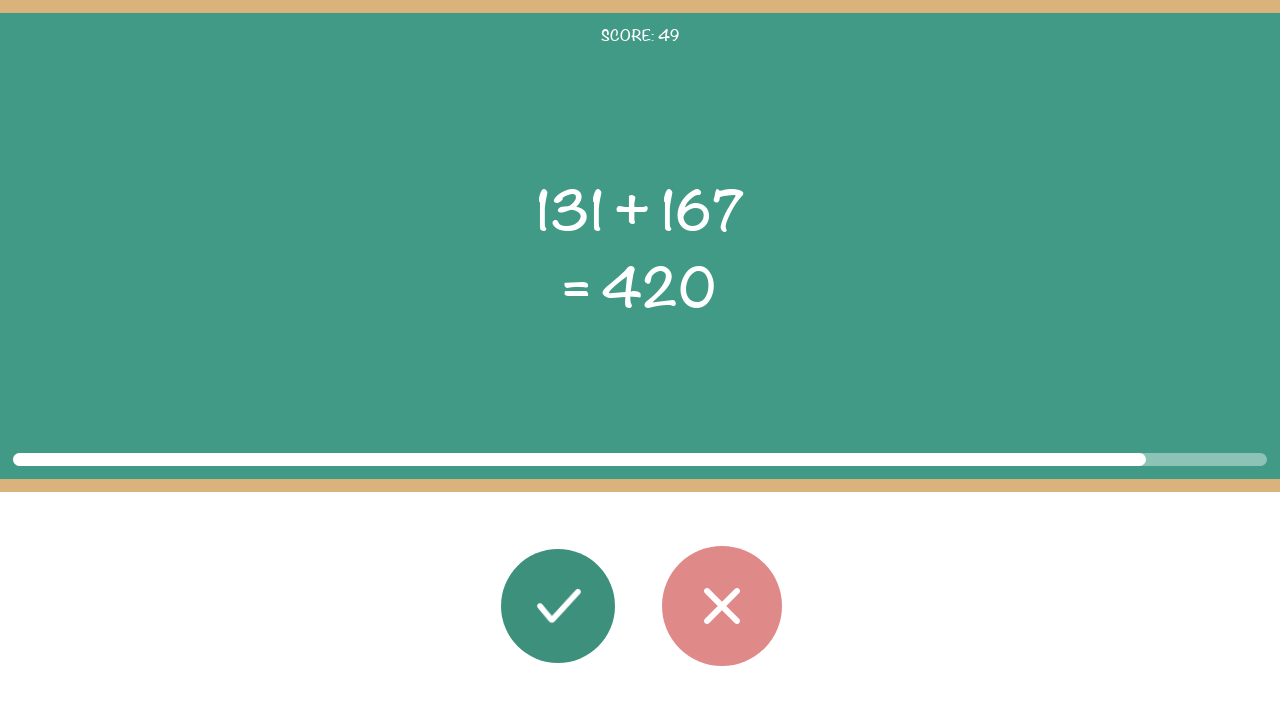

Round 50: Calculated correct result: 298
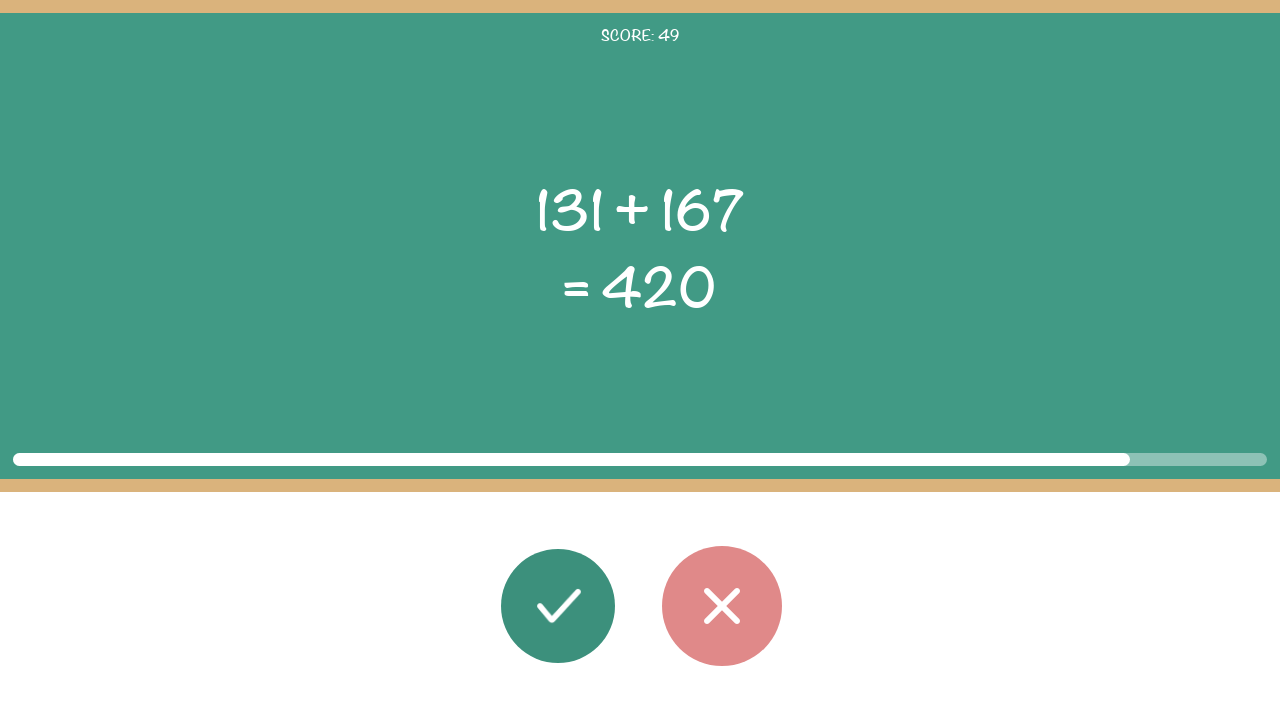

Round 50: Clicked wrong button (expected 298, got 420) at (722, 606) on #button_wrong
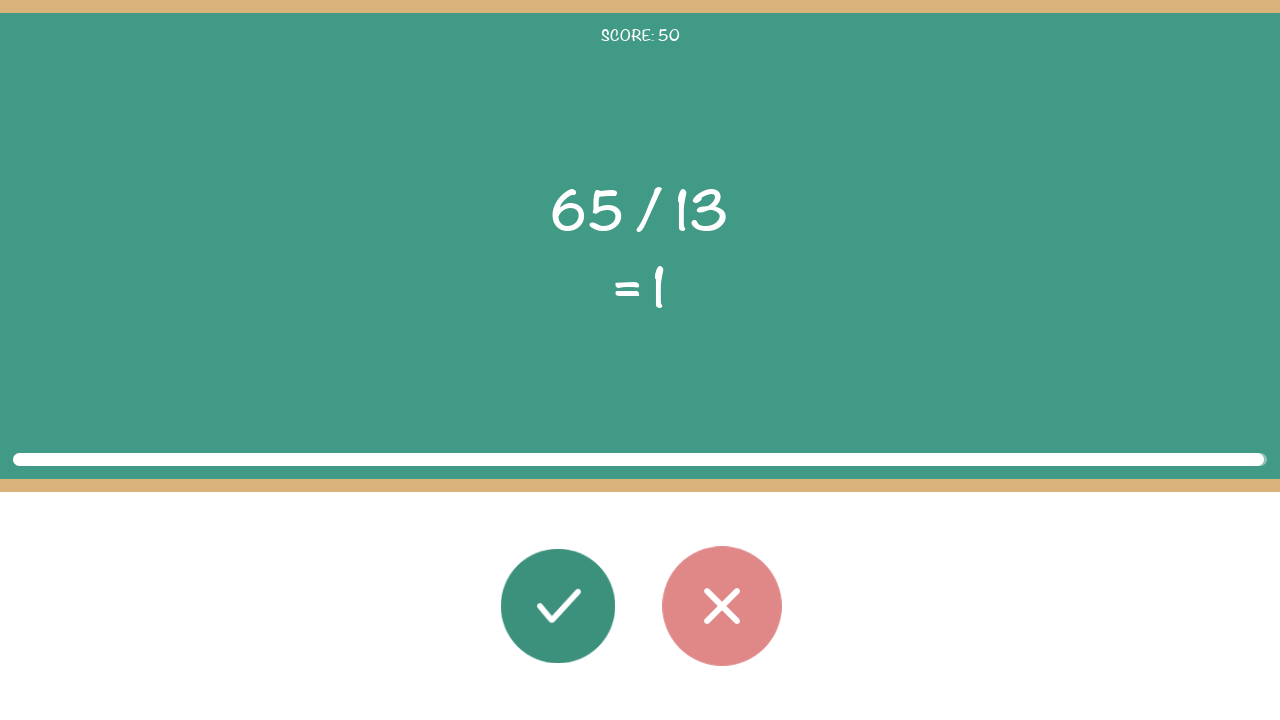

Round 50: Waited 100ms before next round
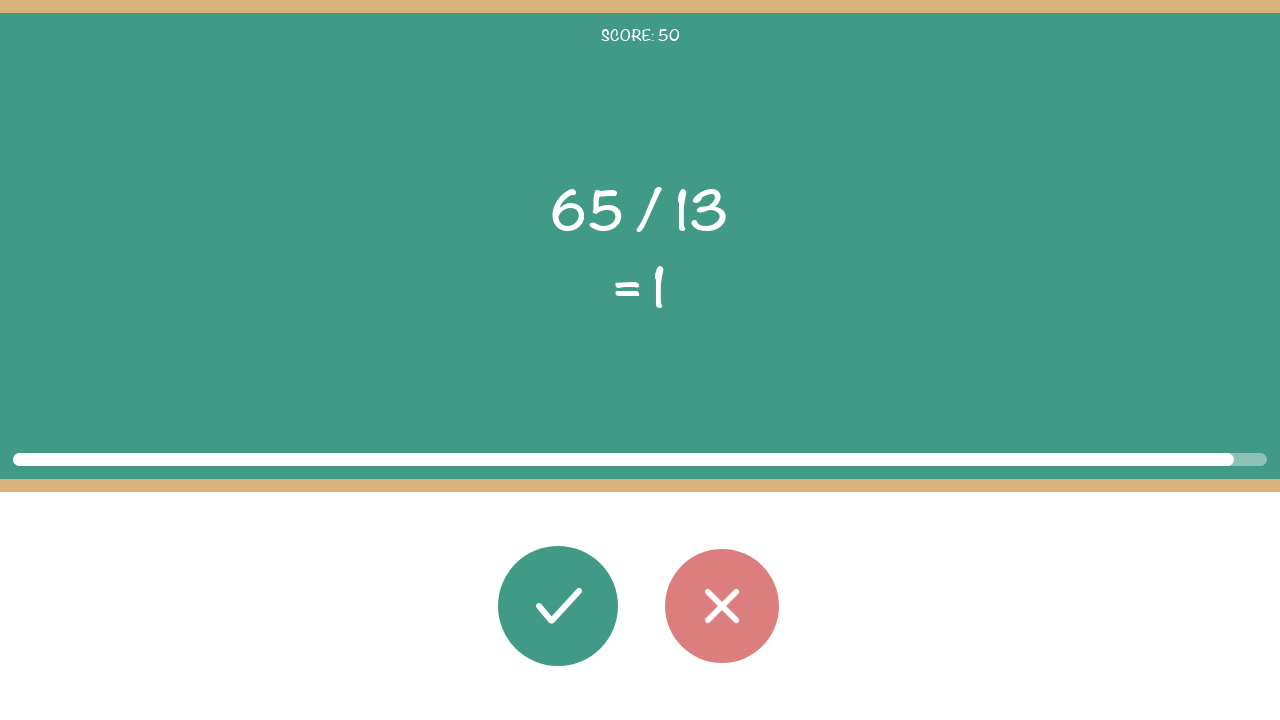

Round 51: Math problem elements loaded
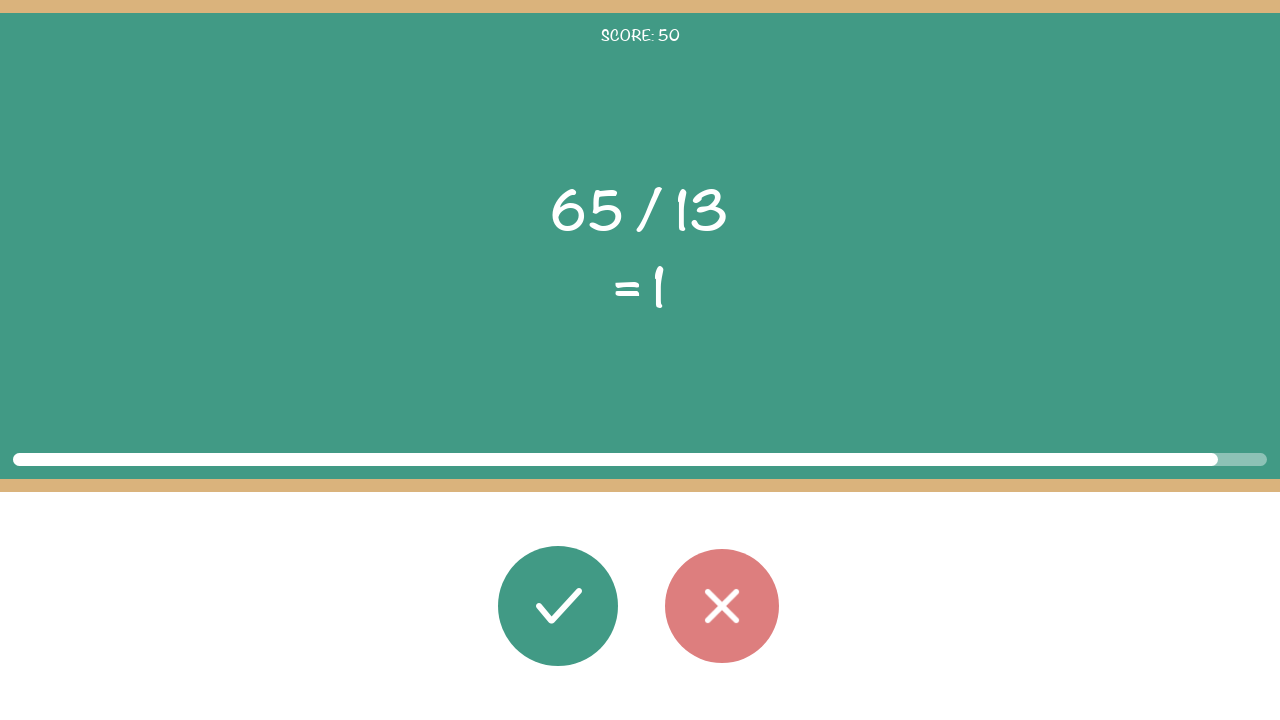

Round 51: Read first operand: 65
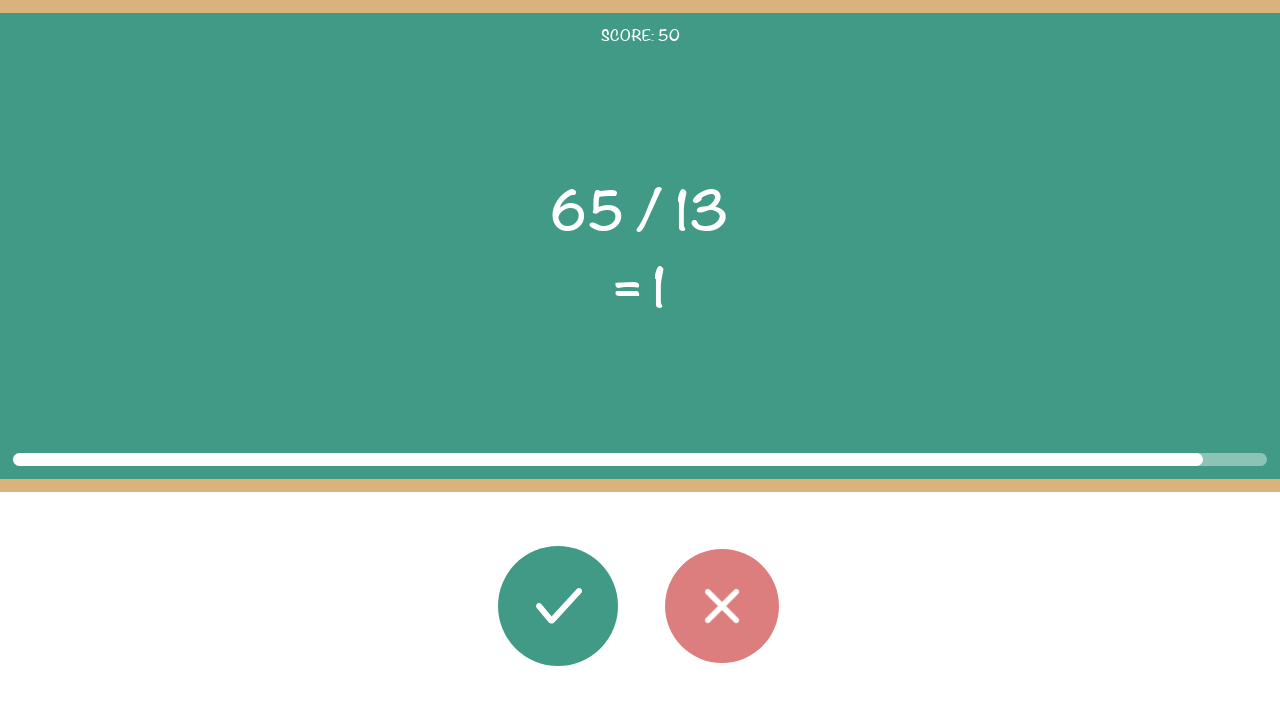

Round 51: Read operator: /
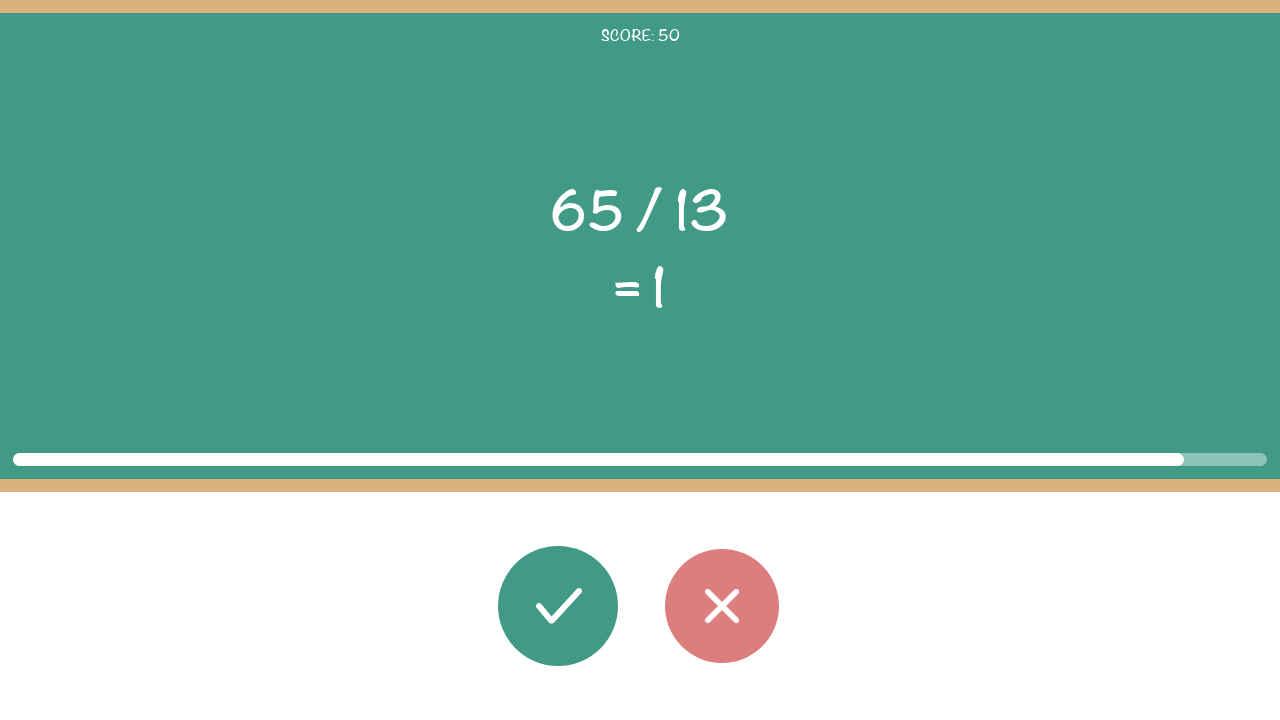

Round 51: Read second operand: 13
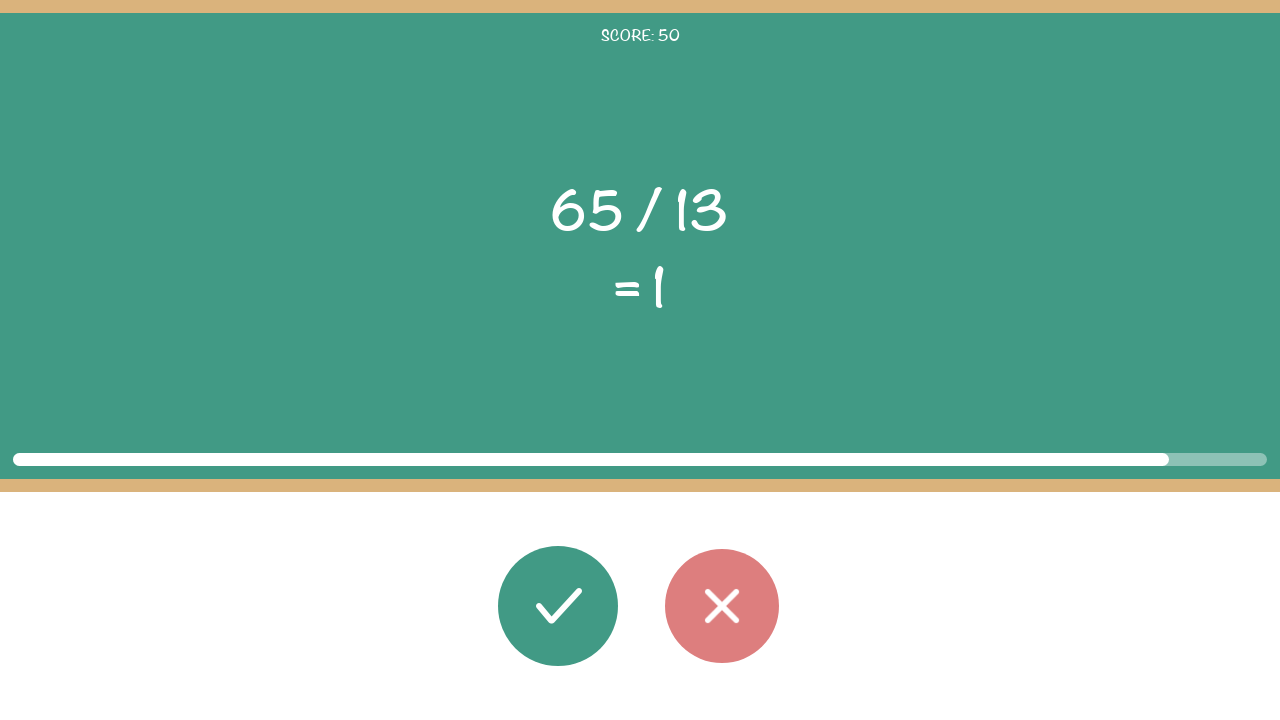

Round 51: Read displayed result: 1
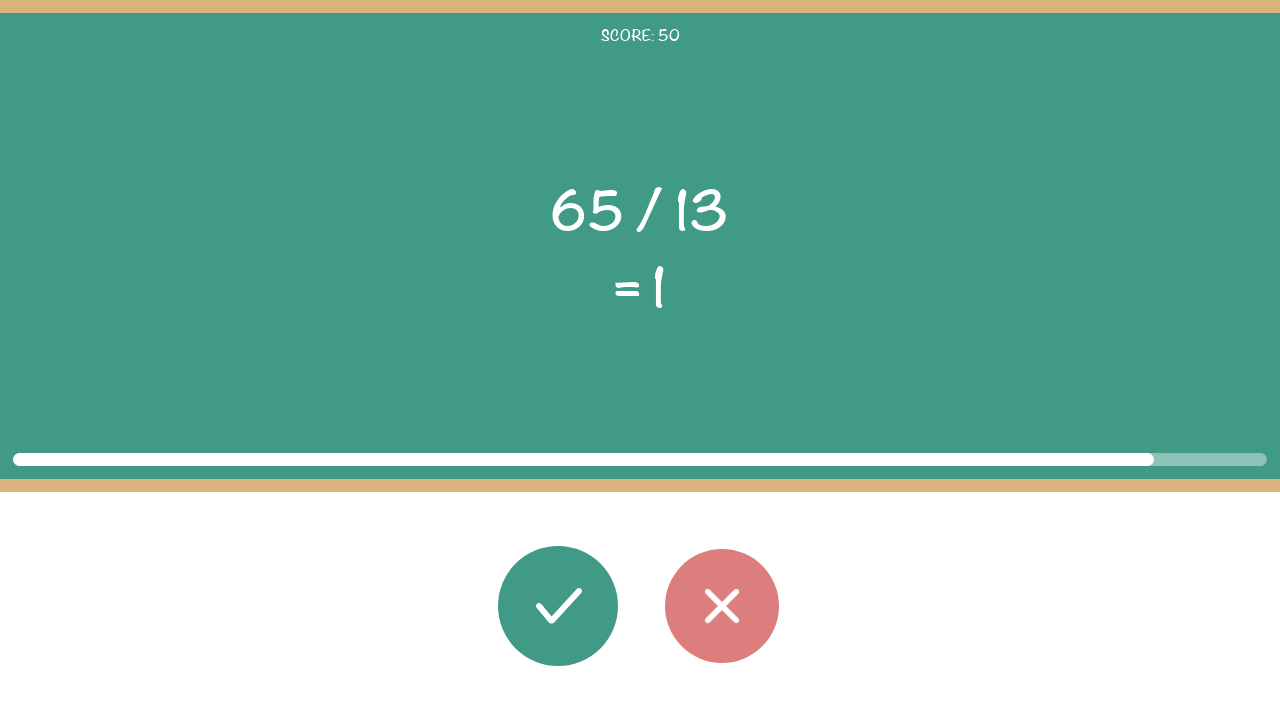

Round 51: Calculated correct result: 5
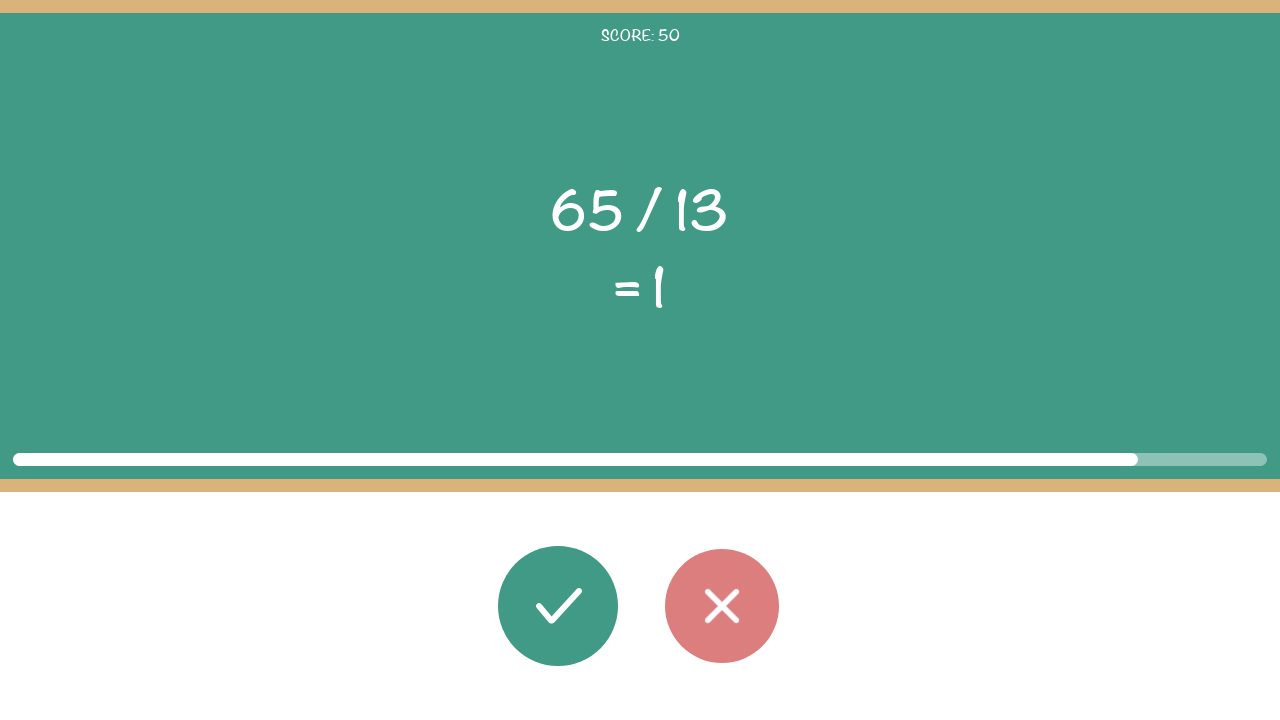

Round 51: Clicked wrong button (expected 5, got 1) at (722, 606) on #button_wrong
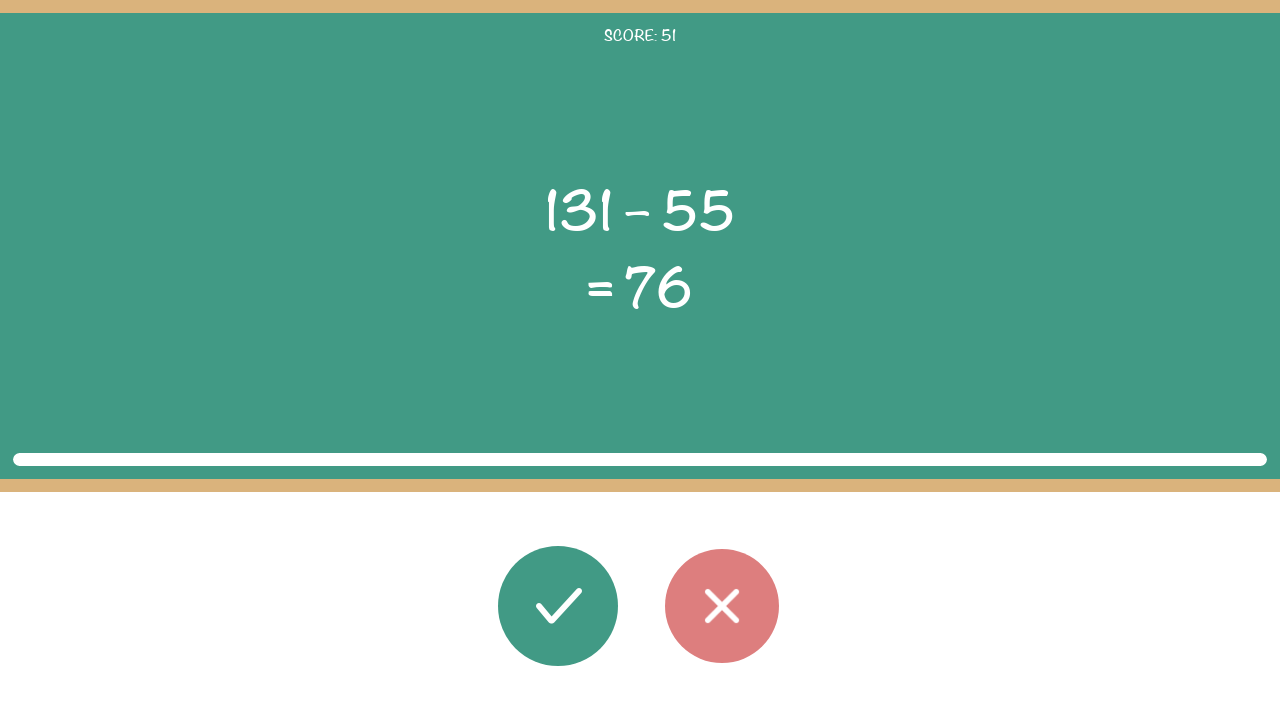

Round 51: Waited 100ms before next round
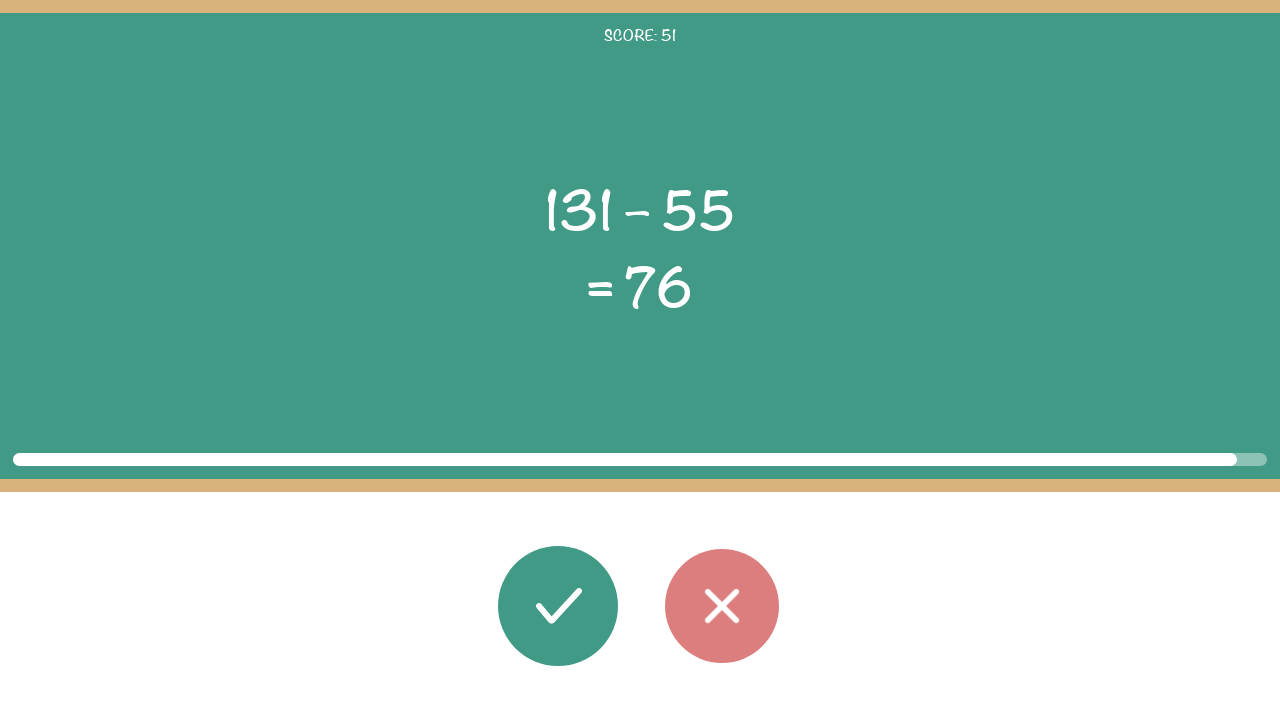

Round 52: Math problem elements loaded
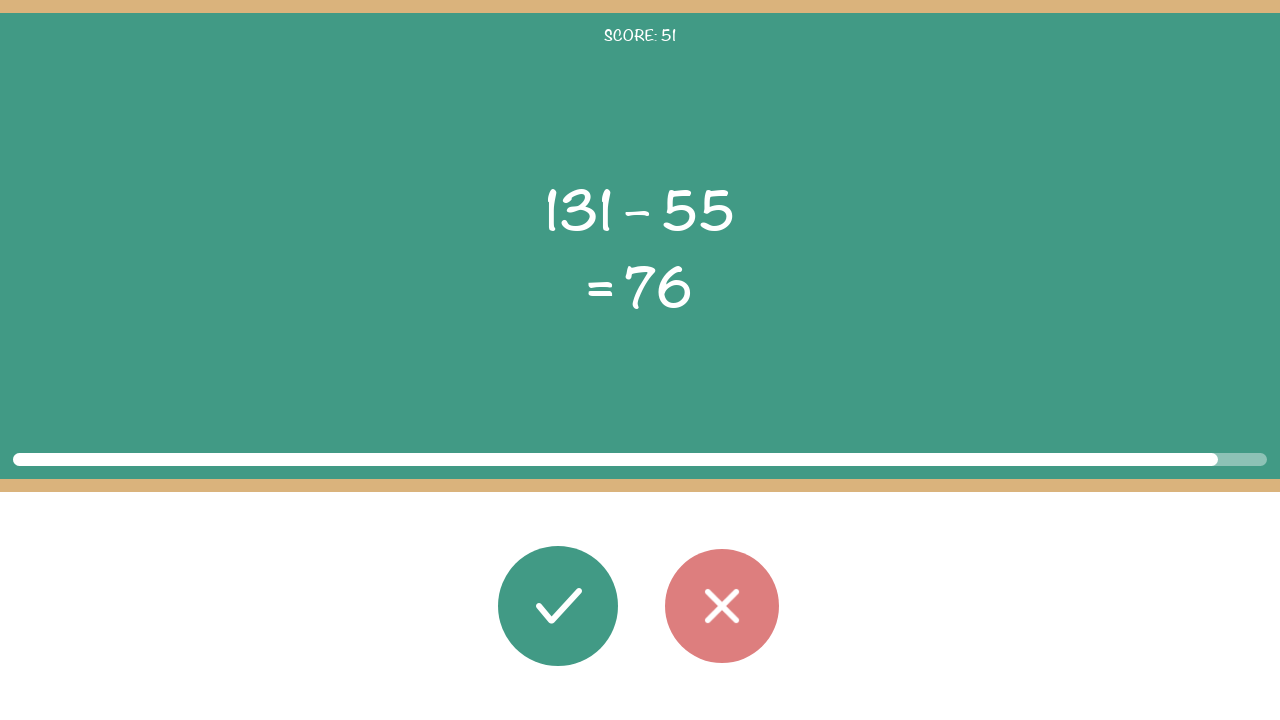

Round 52: Read first operand: 131
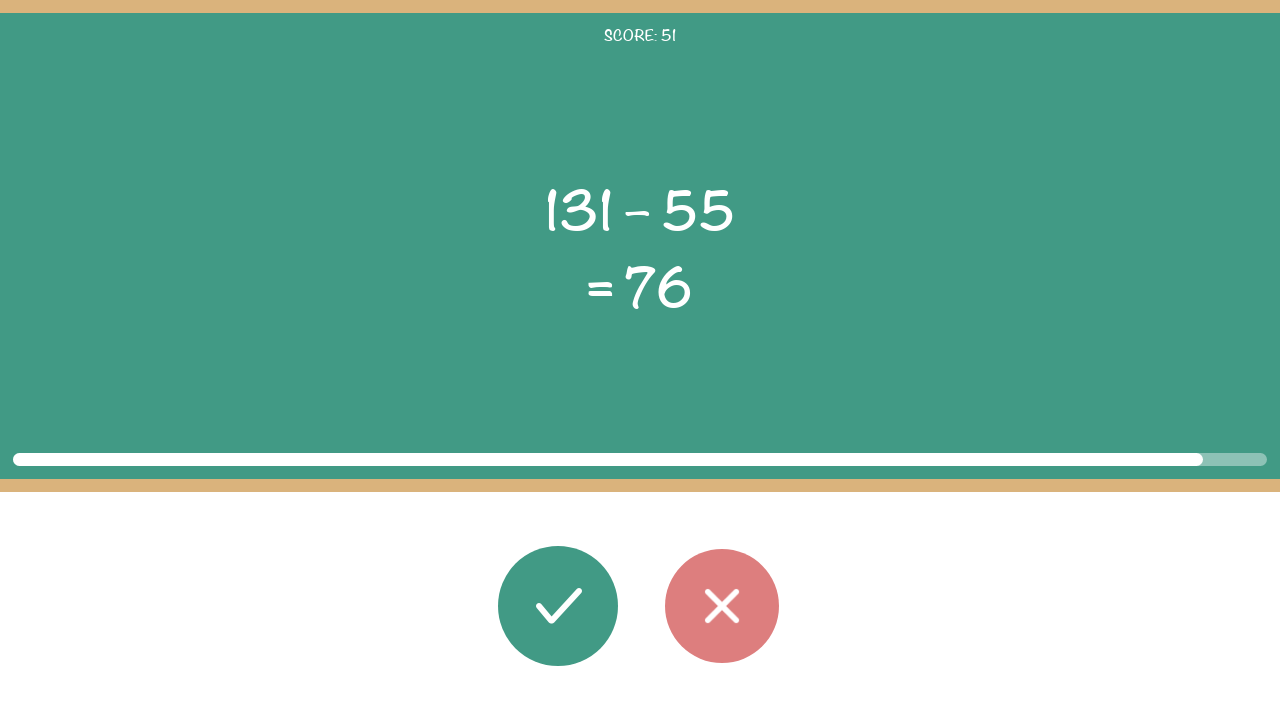

Round 52: Read operator: –
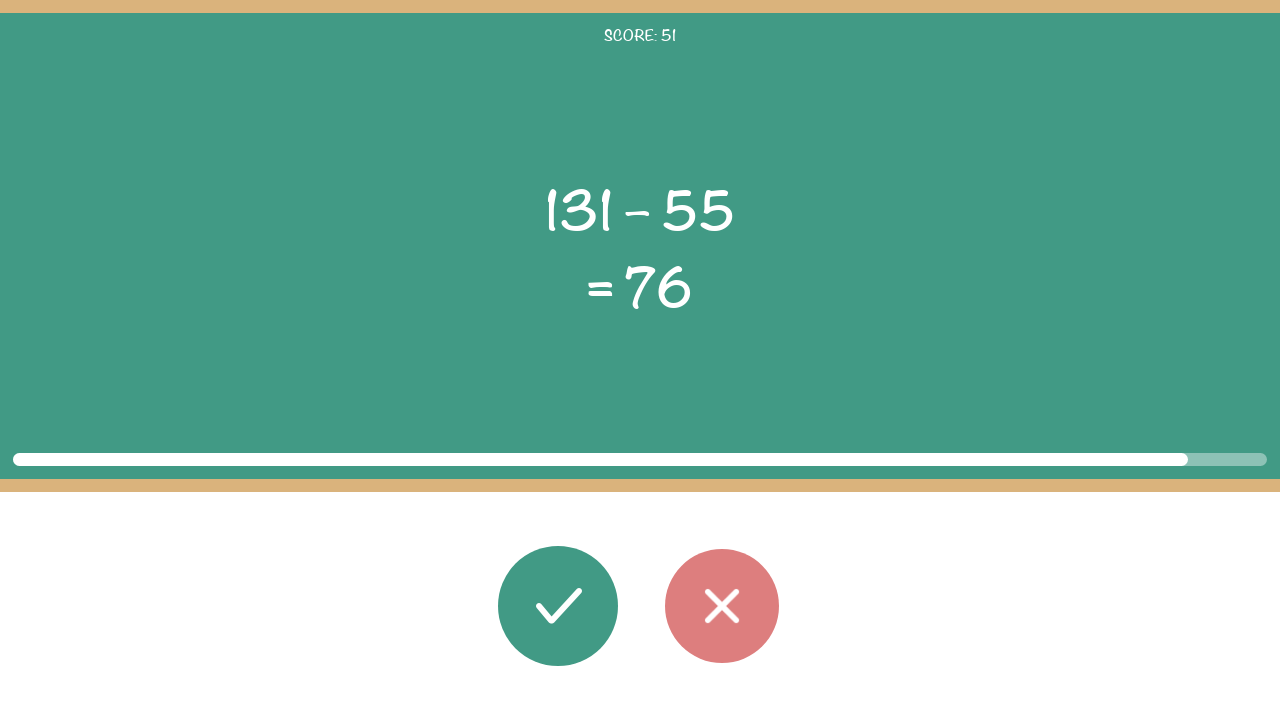

Round 52: Read second operand: 55
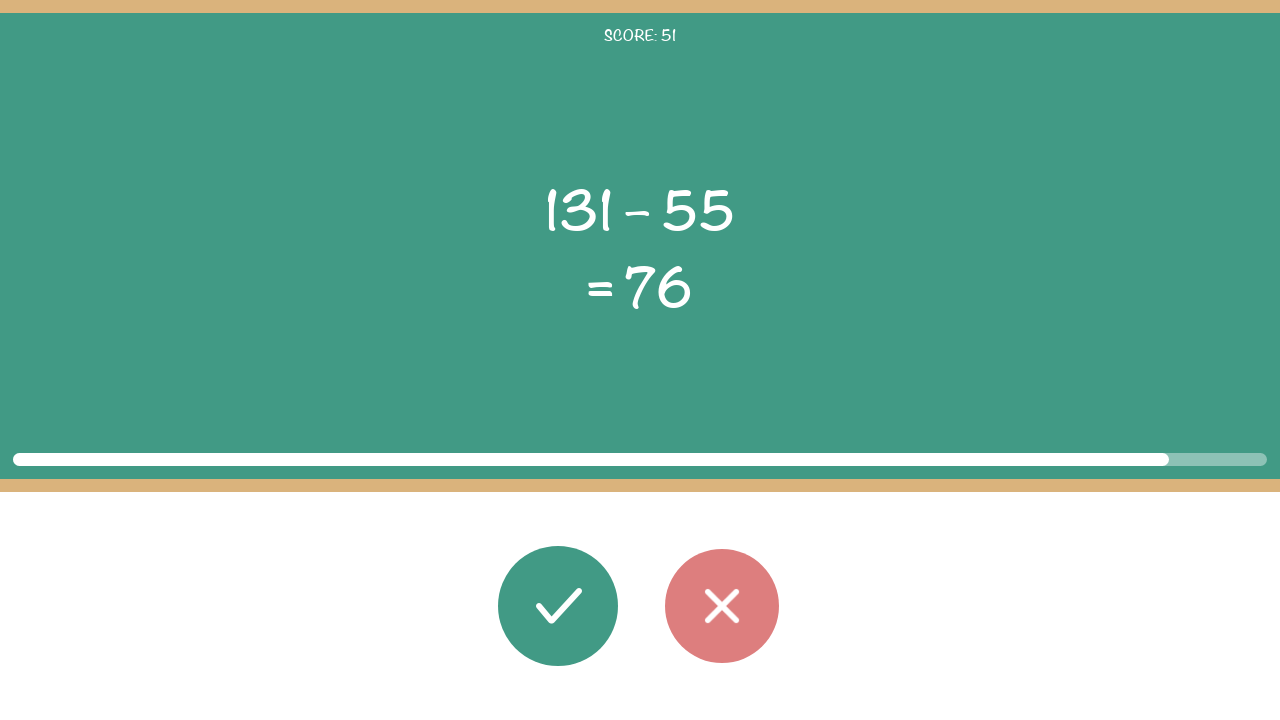

Round 52: Read displayed result: 76
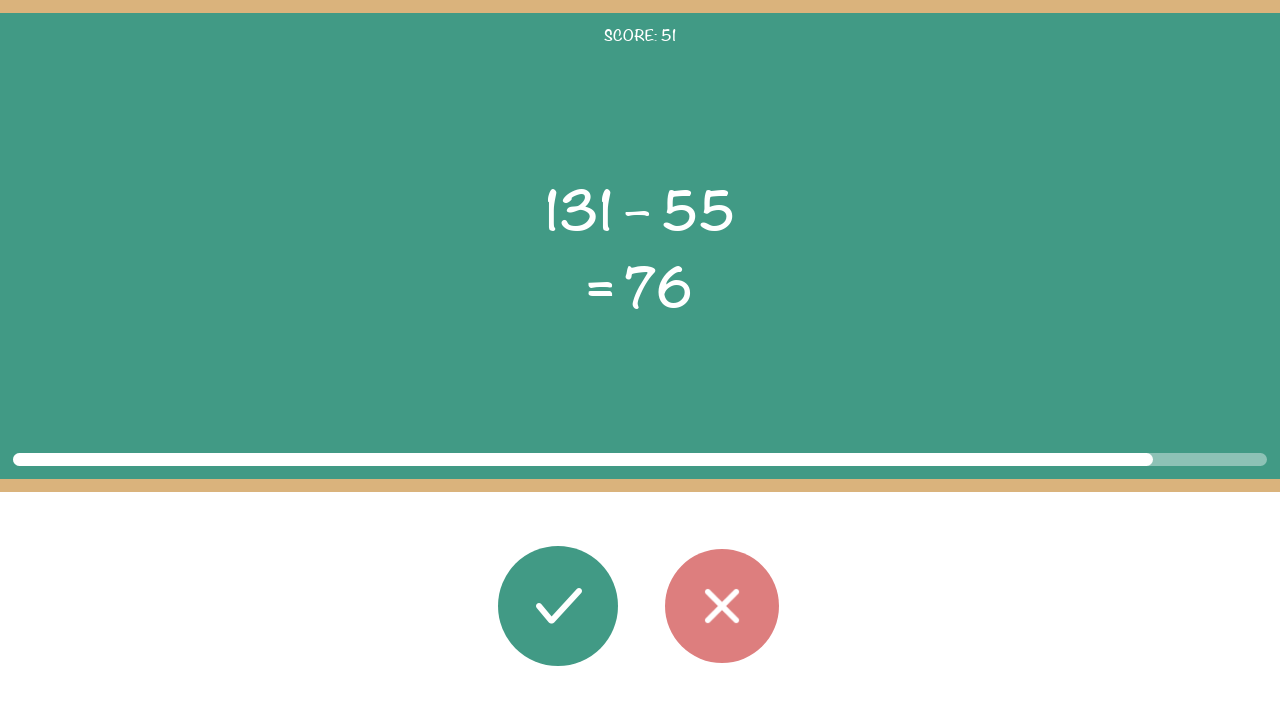

Round 52: Calculated correct result: 76
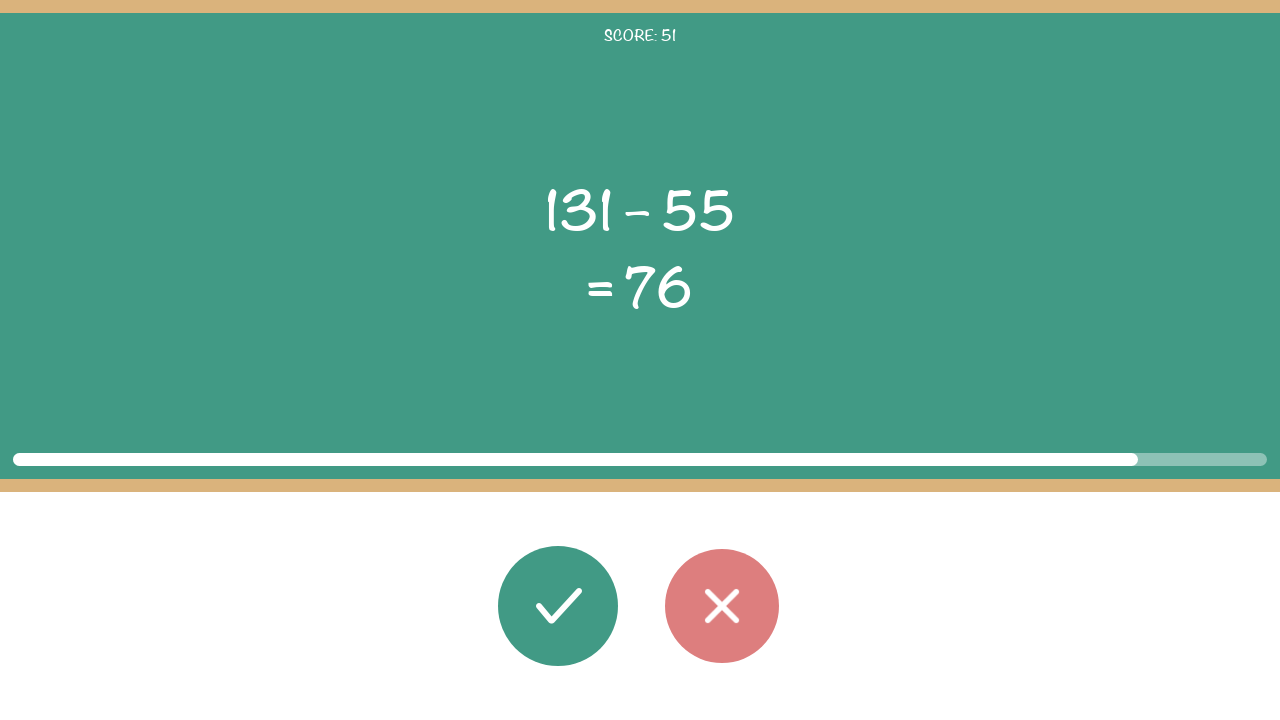

Round 52: Clicked correct button (result matches: 76) at (558, 606) on #button_correct
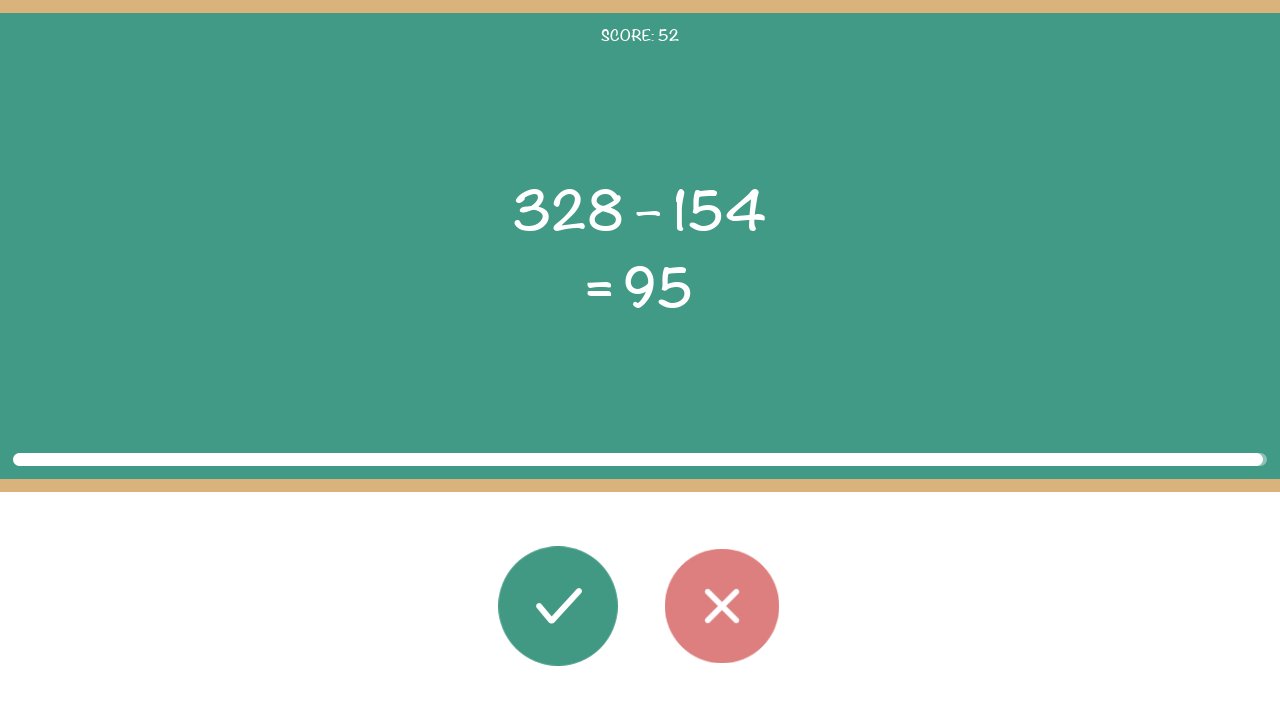

Round 52: Waited 100ms before next round
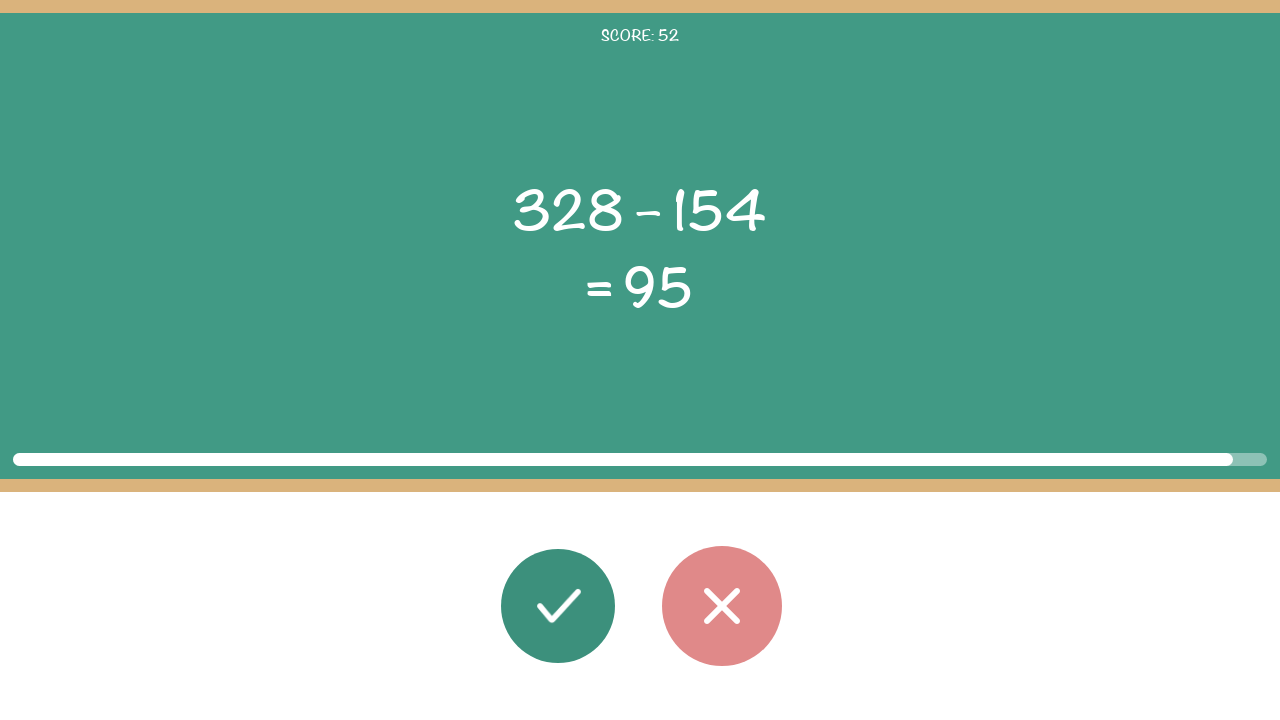

Round 53: Math problem elements loaded
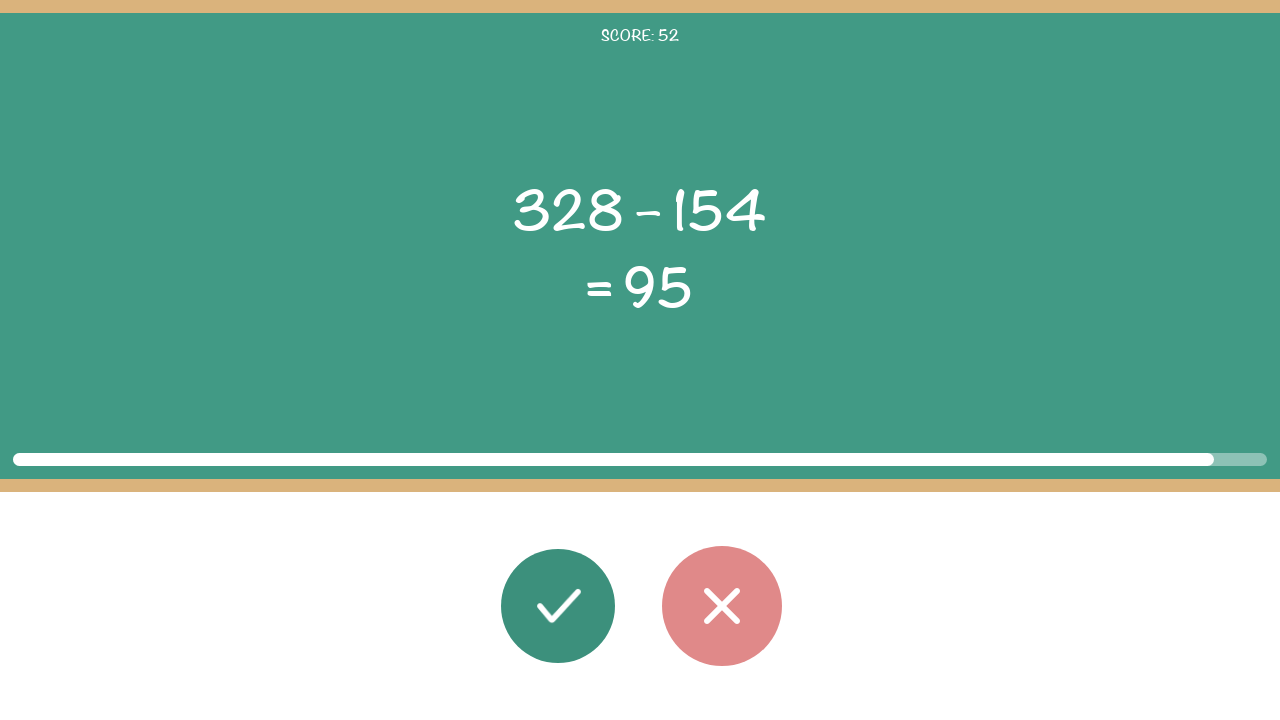

Round 53: Read first operand: 328
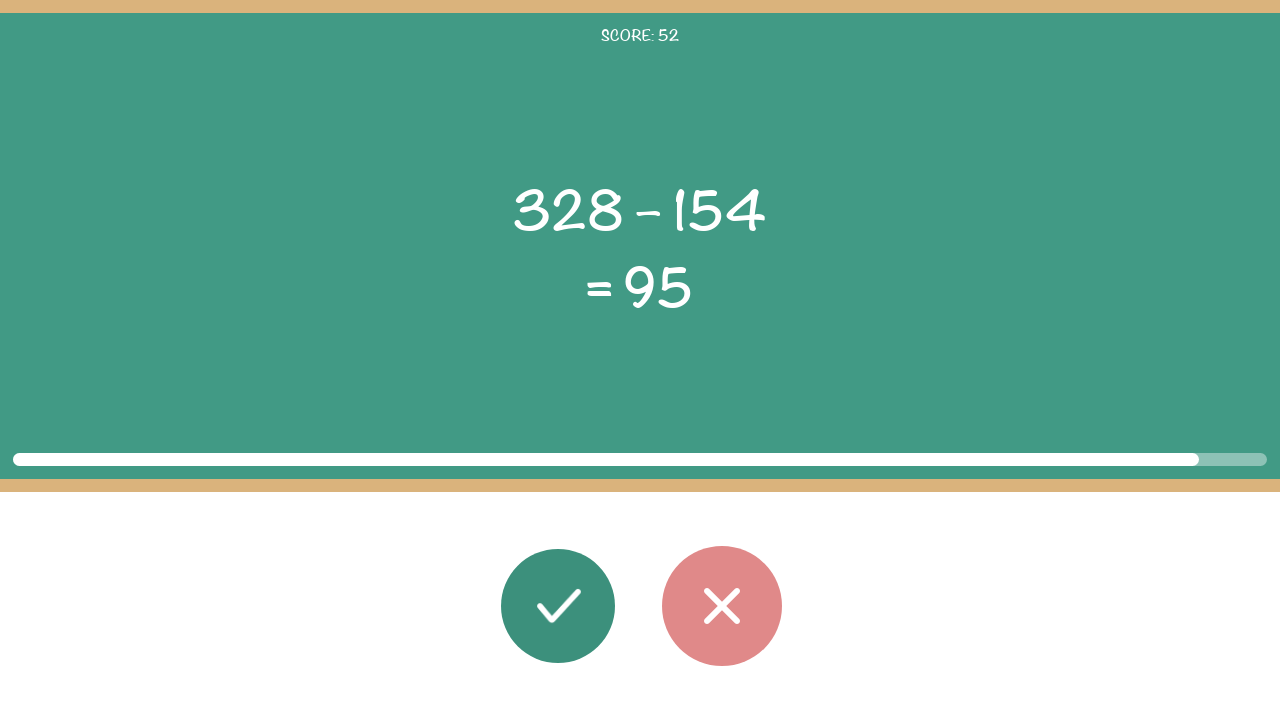

Round 53: Read operator: –
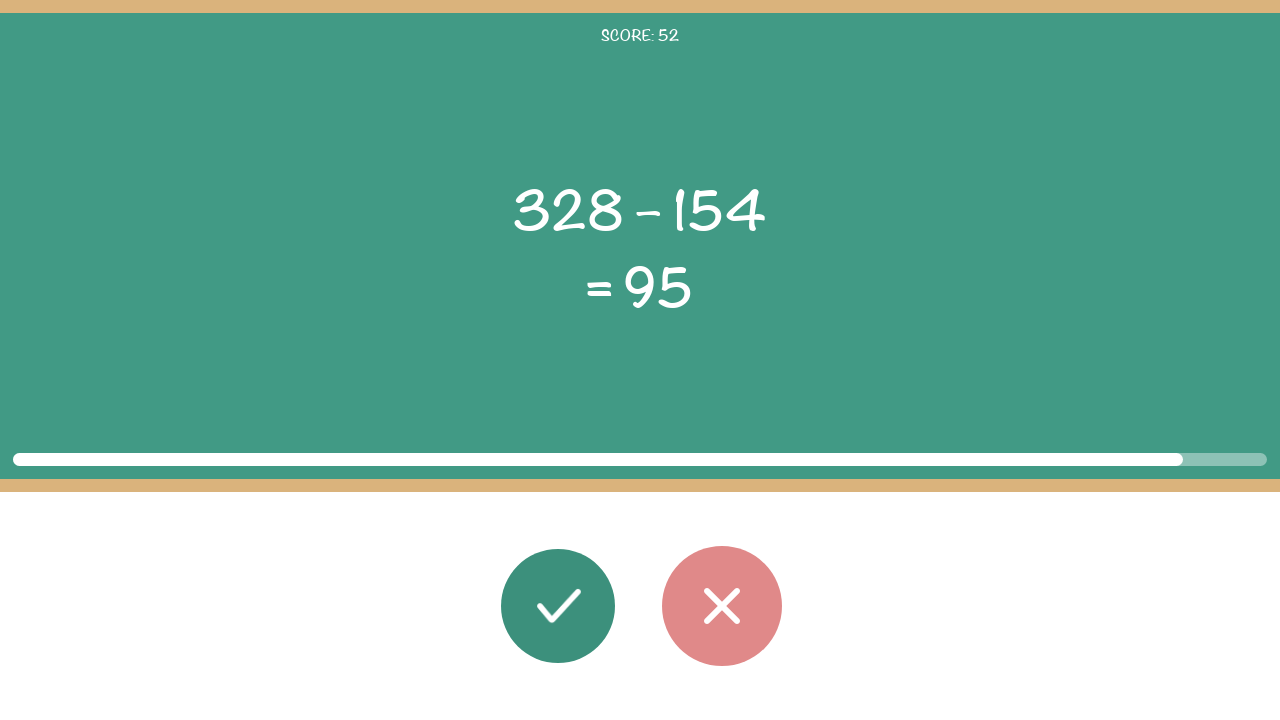

Round 53: Read second operand: 154
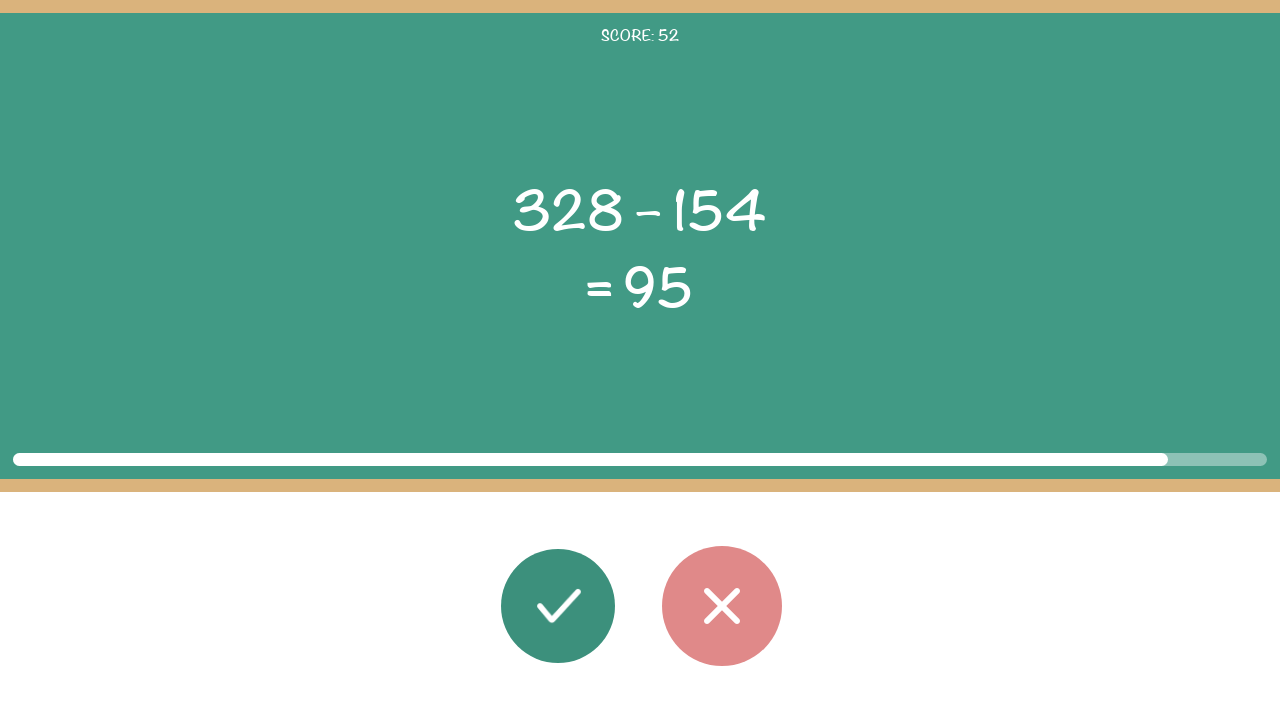

Round 53: Read displayed result: 95
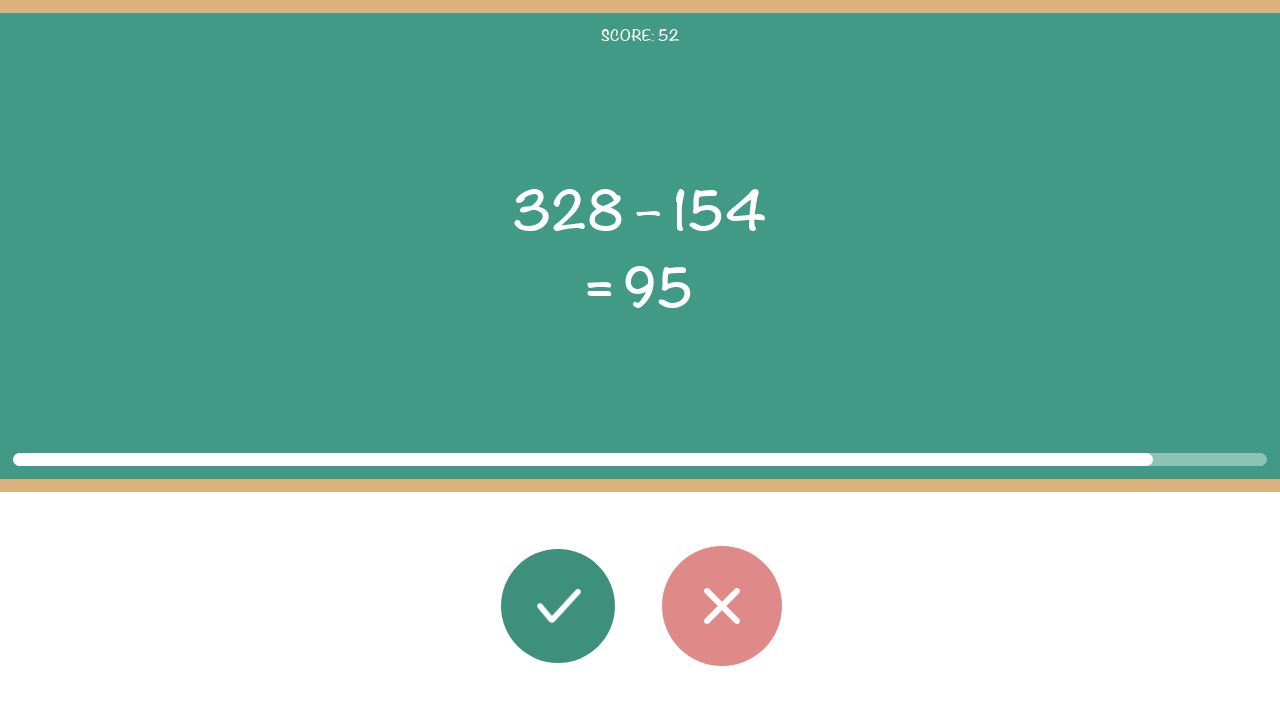

Round 53: Calculated correct result: 174
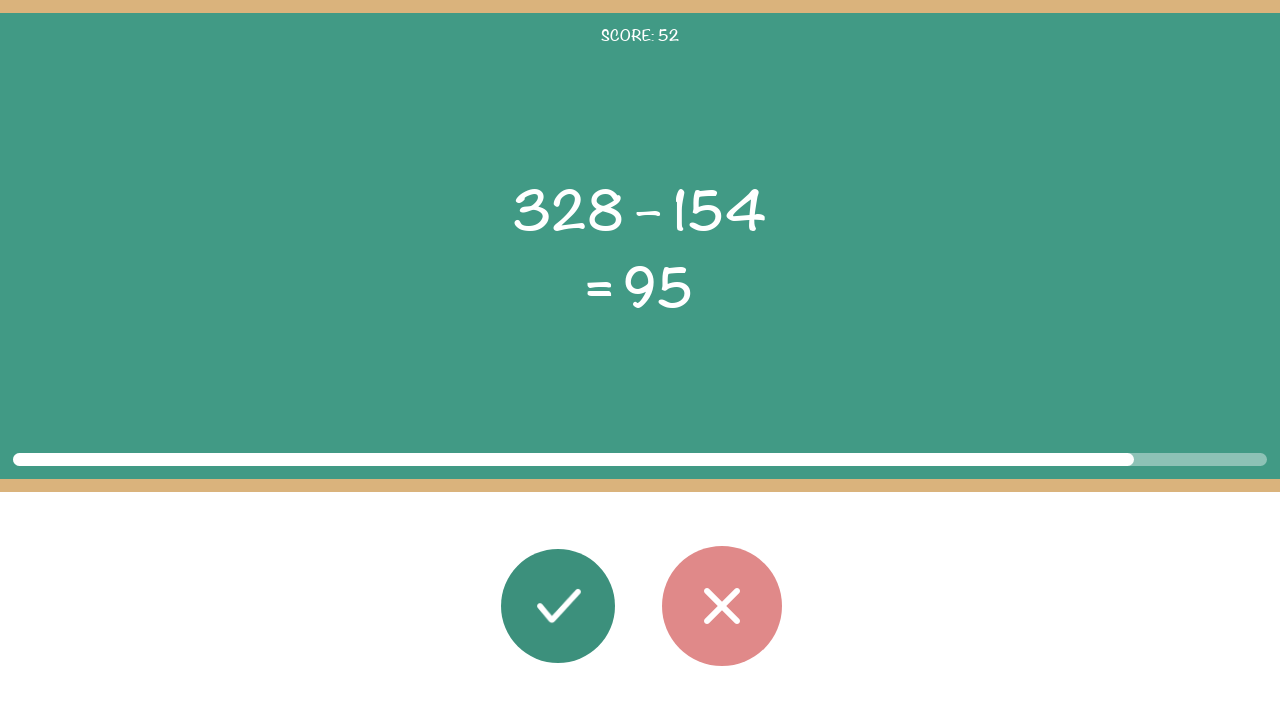

Round 53: Clicked wrong button (expected 174, got 95) at (722, 606) on #button_wrong
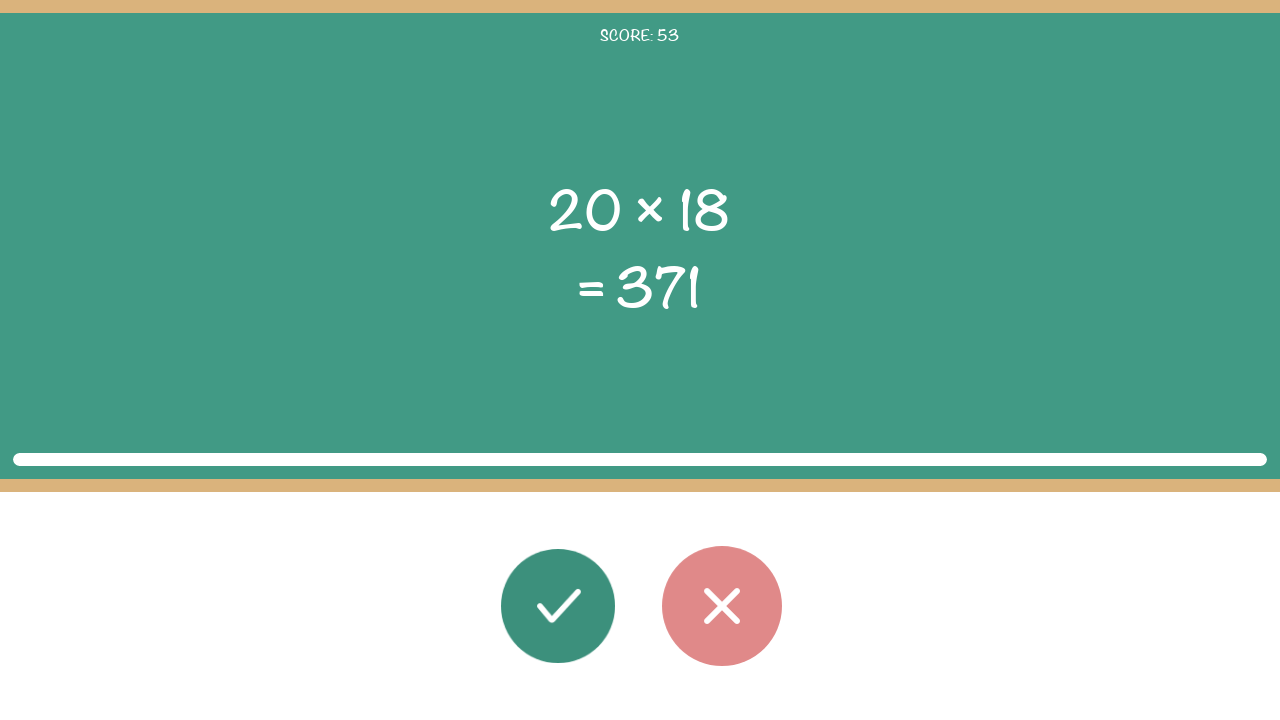

Round 53: Waited 100ms before next round
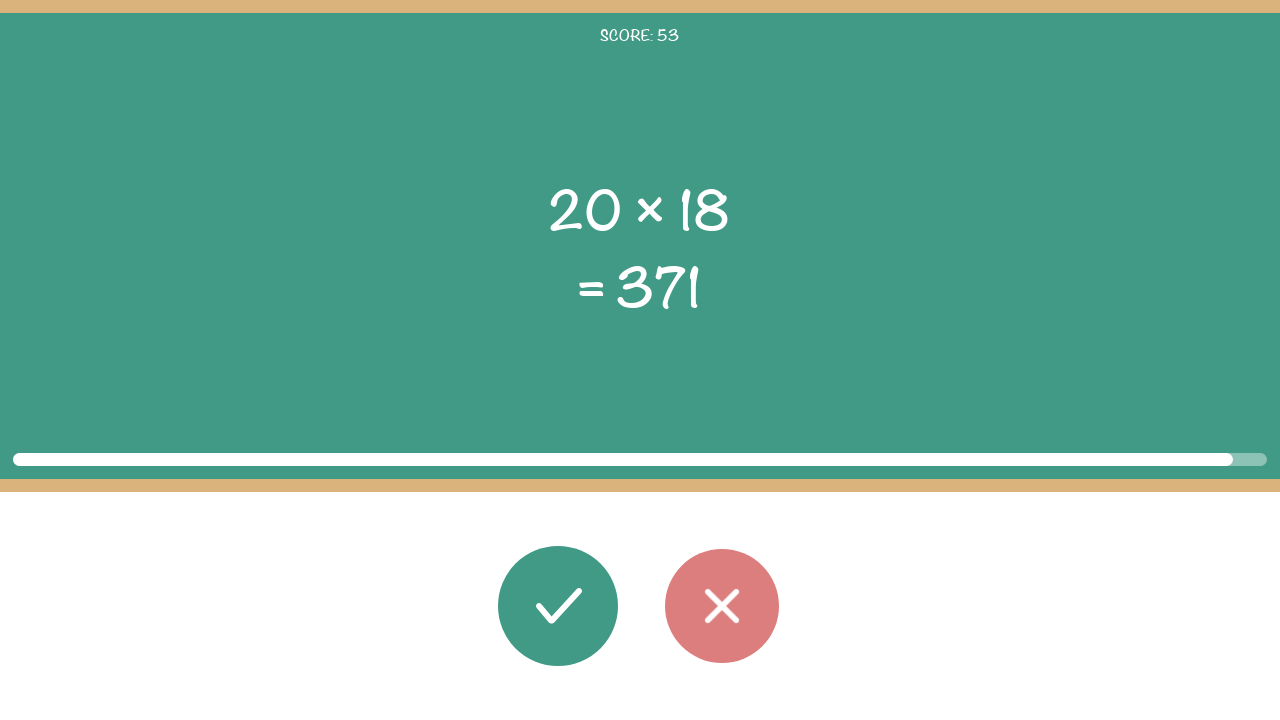

Round 54: Math problem elements loaded
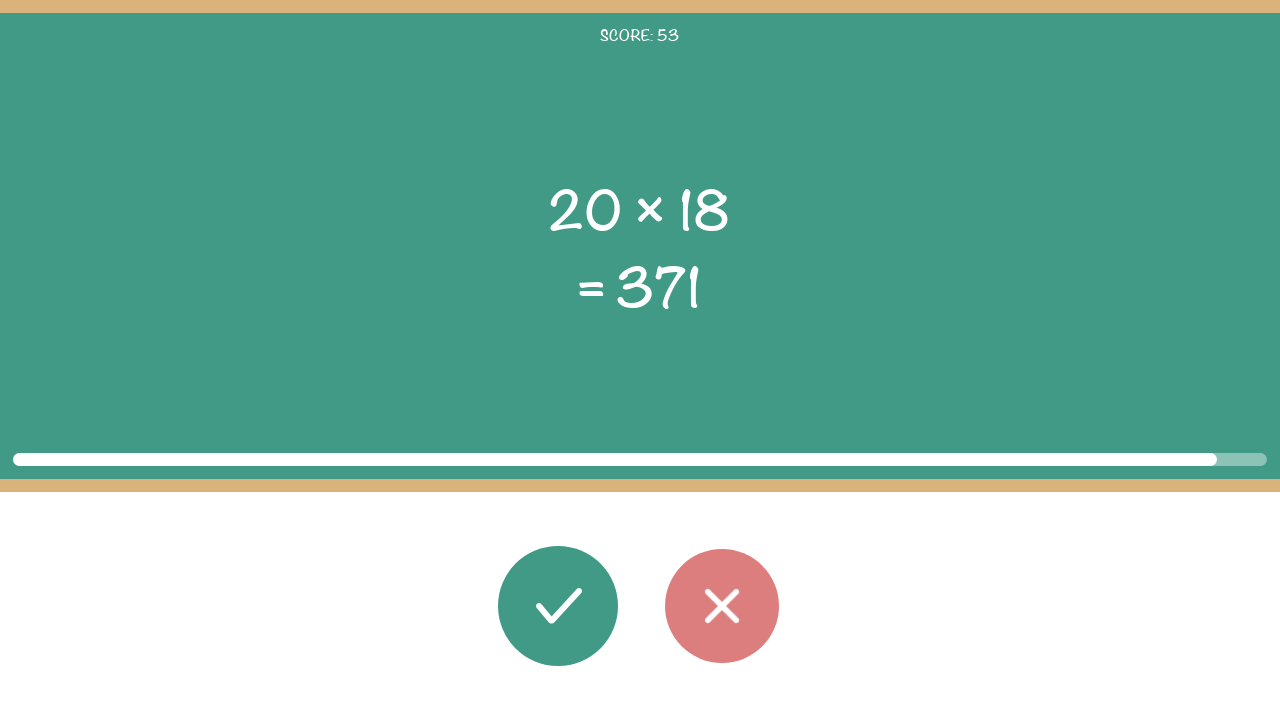

Round 54: Read first operand: 20
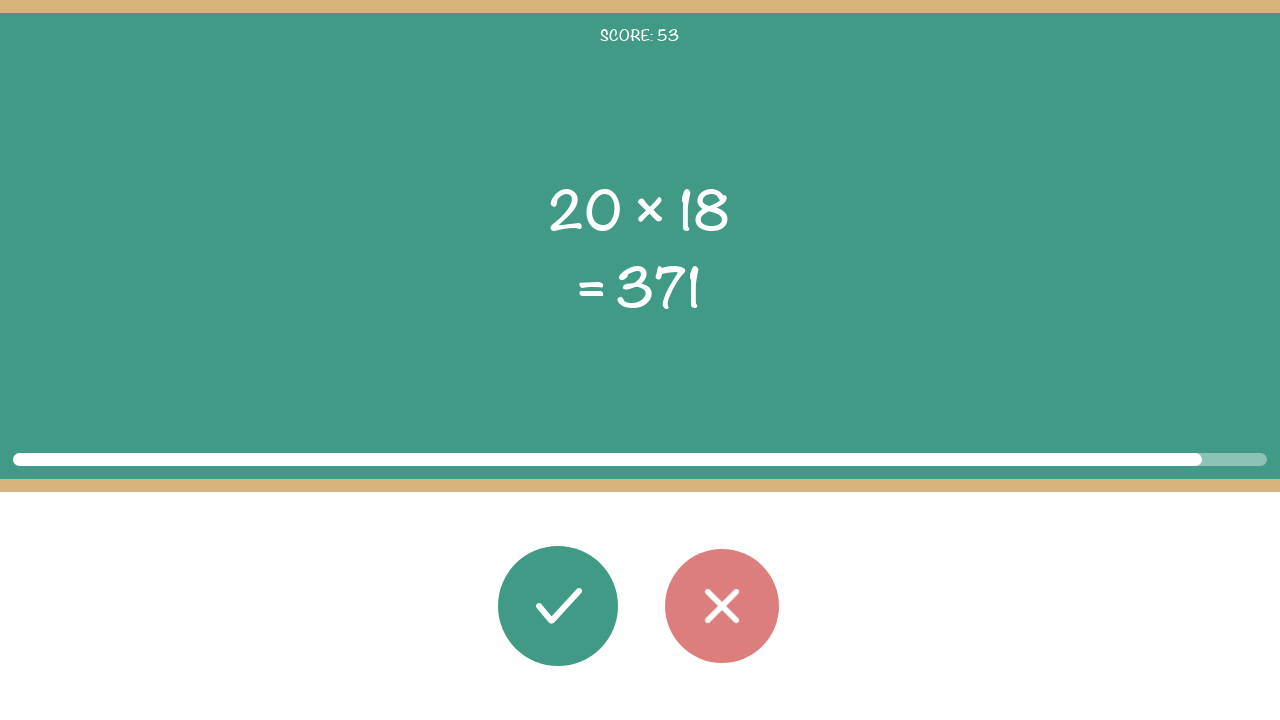

Round 54: Read operator: ×
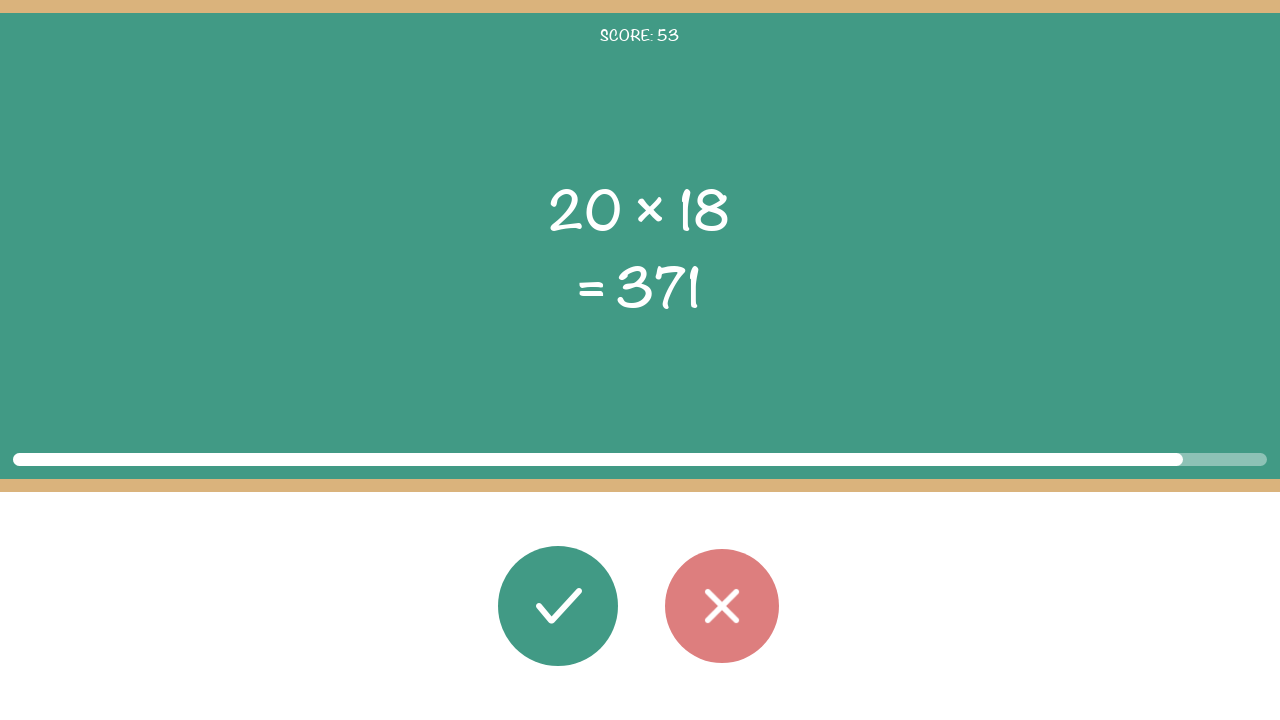

Round 54: Read second operand: 18
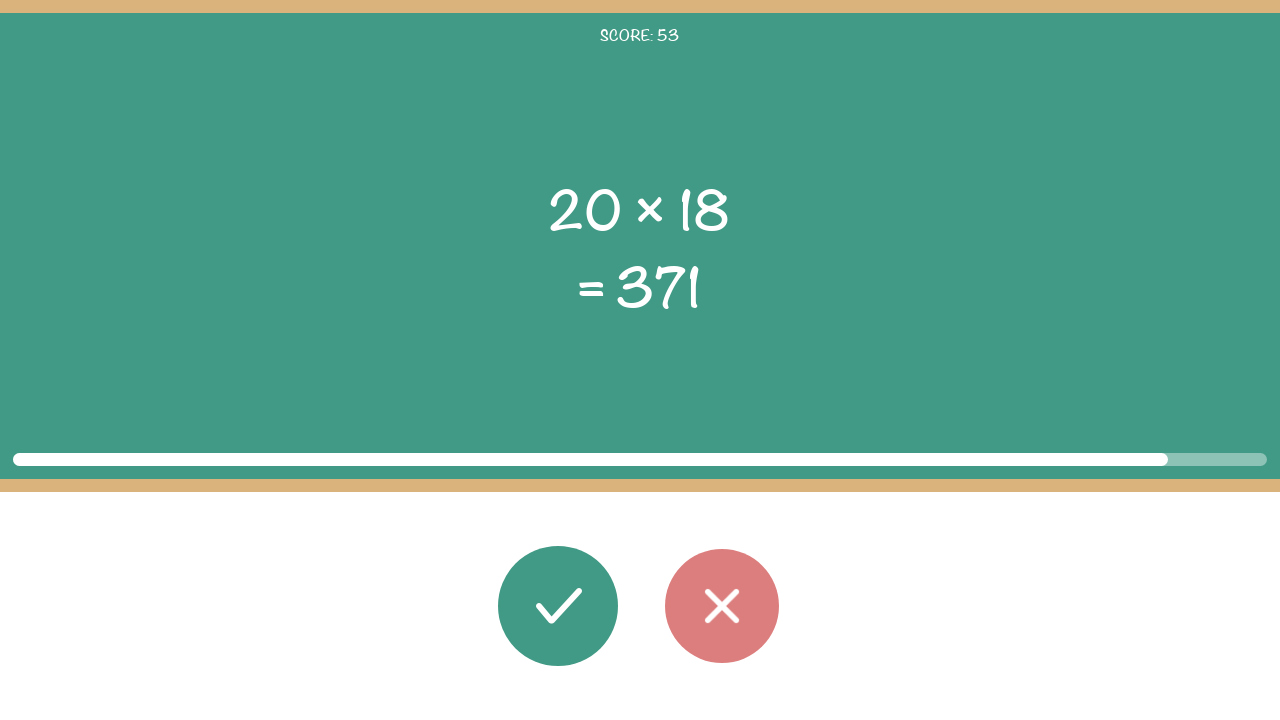

Round 54: Read displayed result: 371
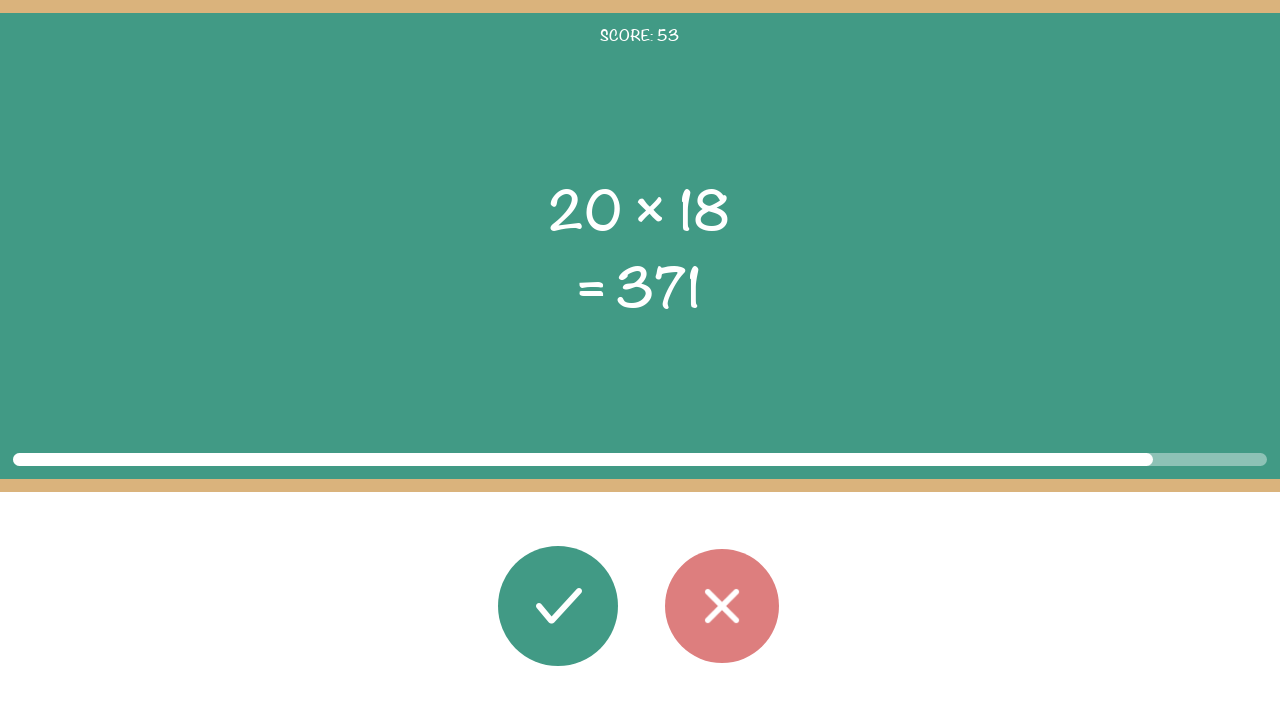

Round 54: Calculated correct result: 360
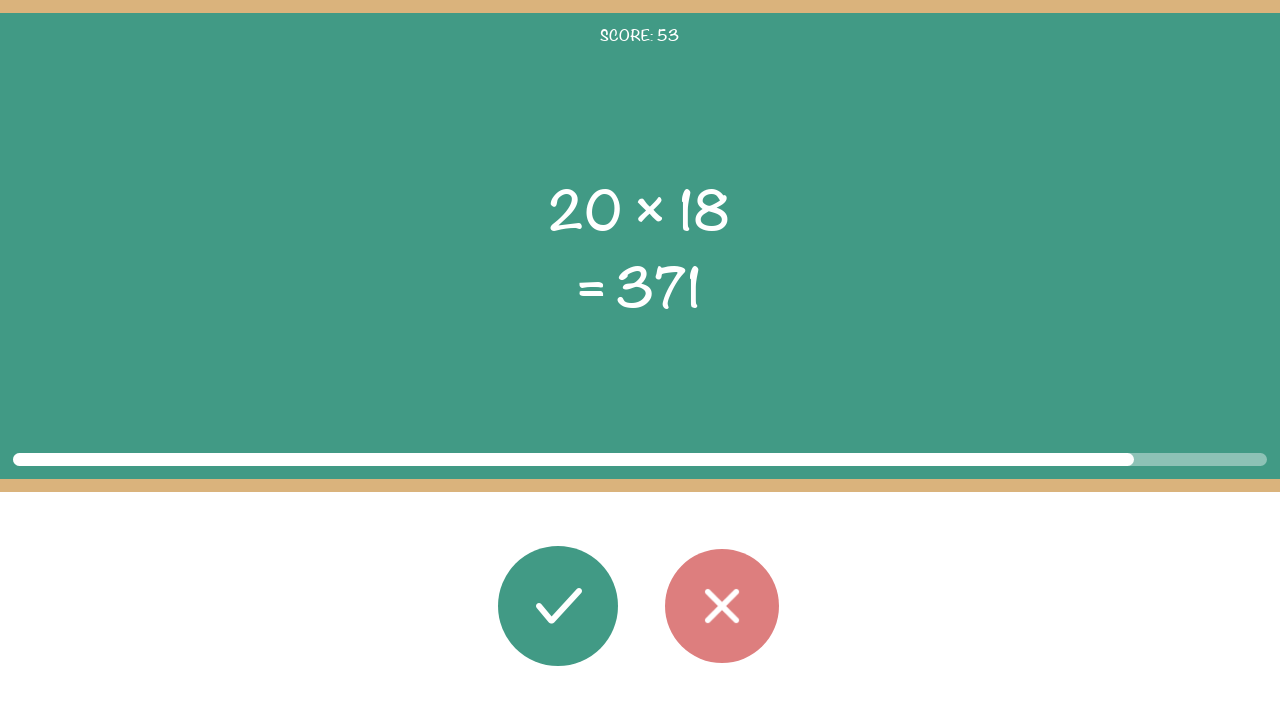

Round 54: Clicked wrong button (expected 360, got 371) at (722, 606) on #button_wrong
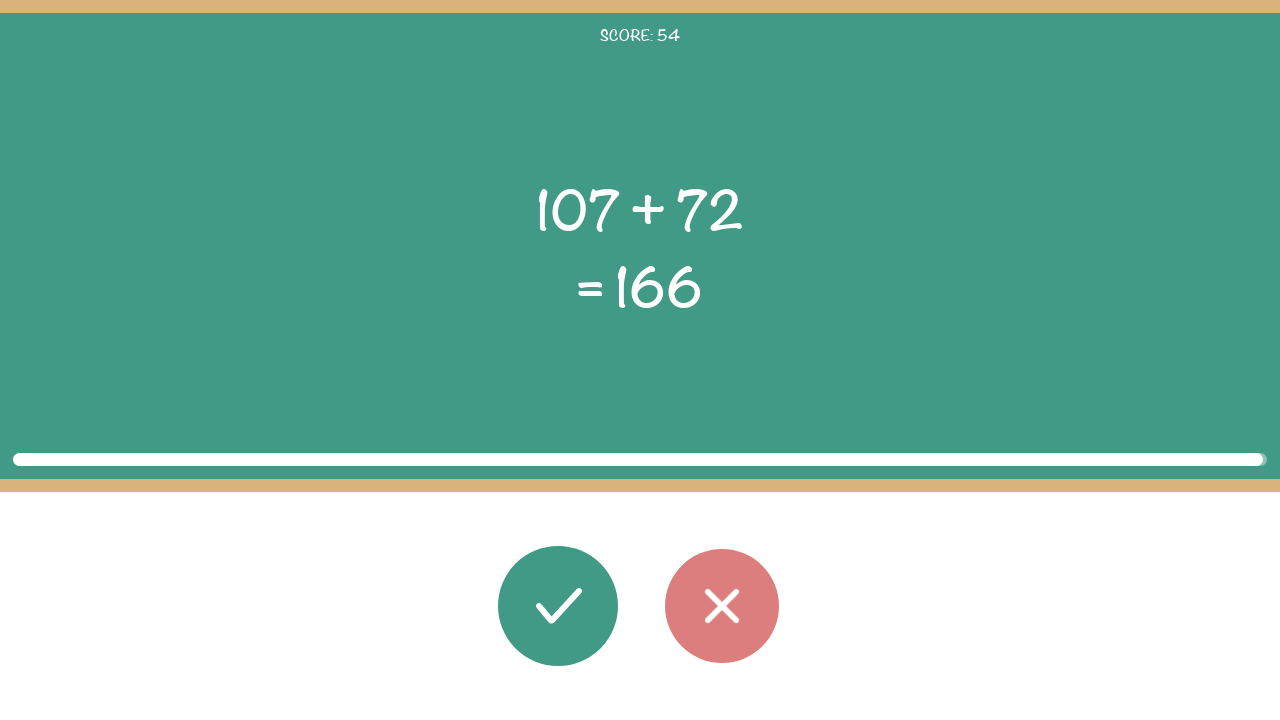

Round 54: Waited 100ms before next round
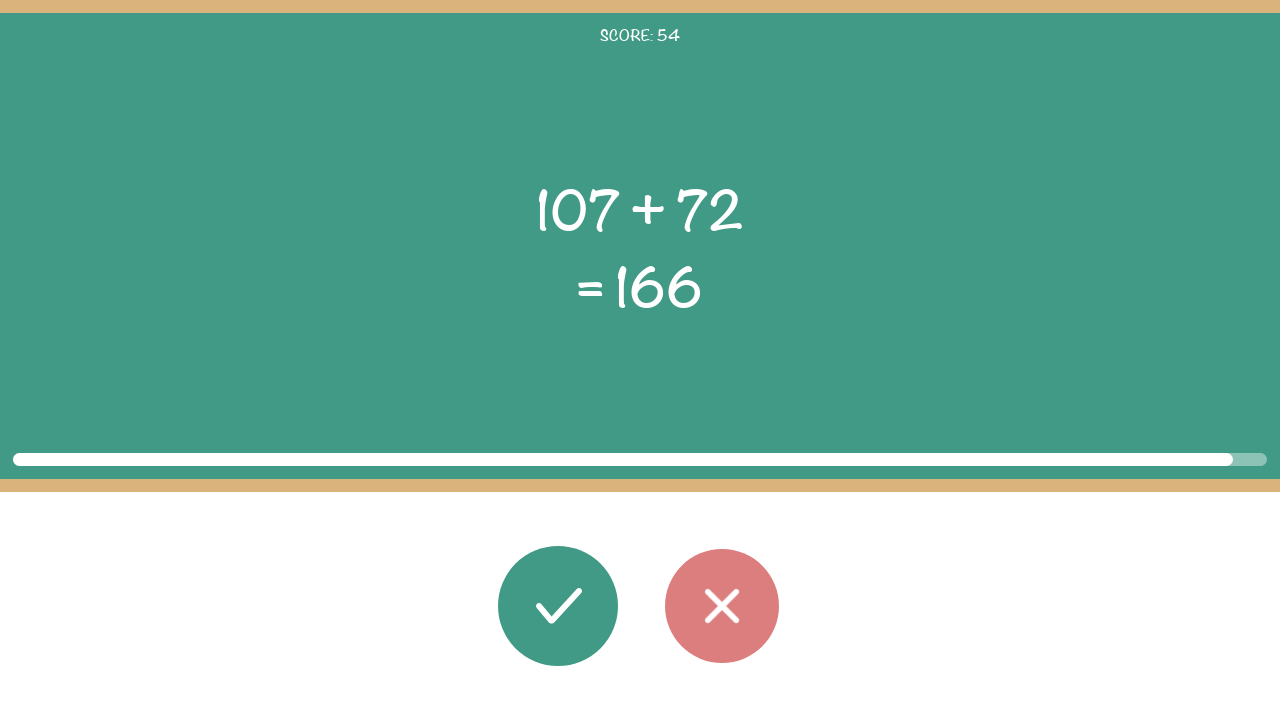

Round 55: Math problem elements loaded
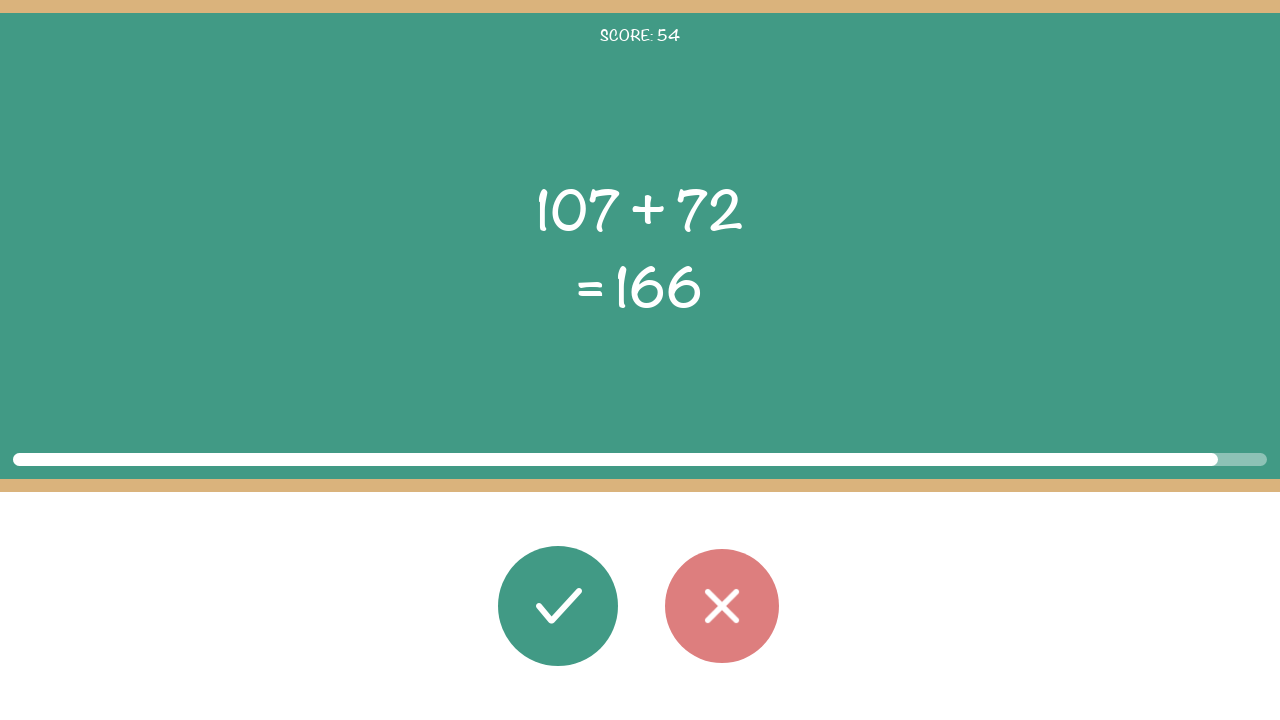

Round 55: Read first operand: 107
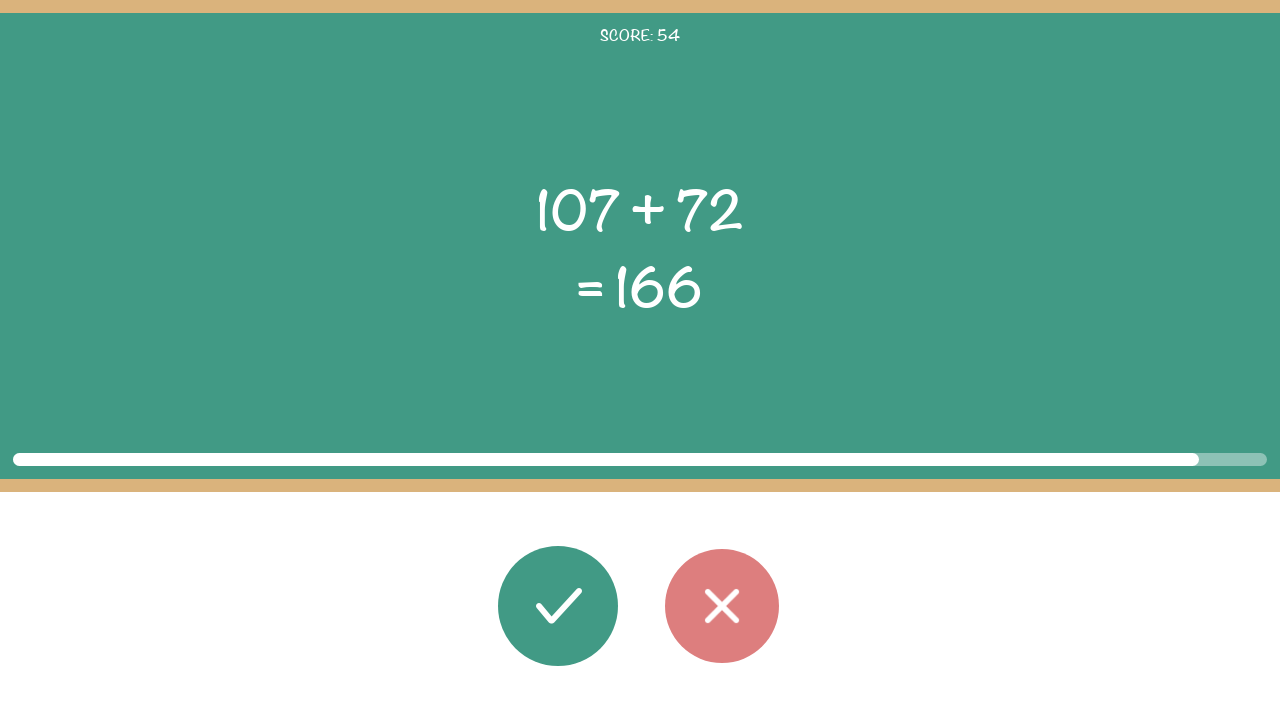

Round 55: Read operator: +
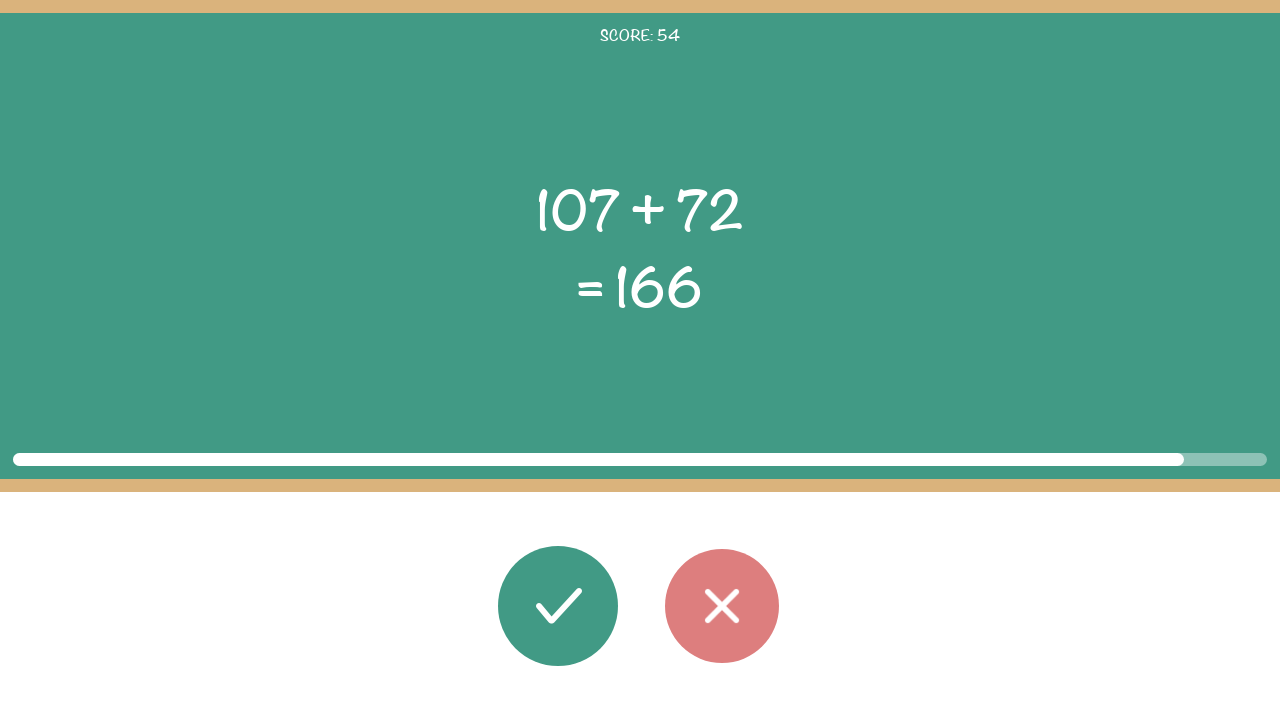

Round 55: Read second operand: 72
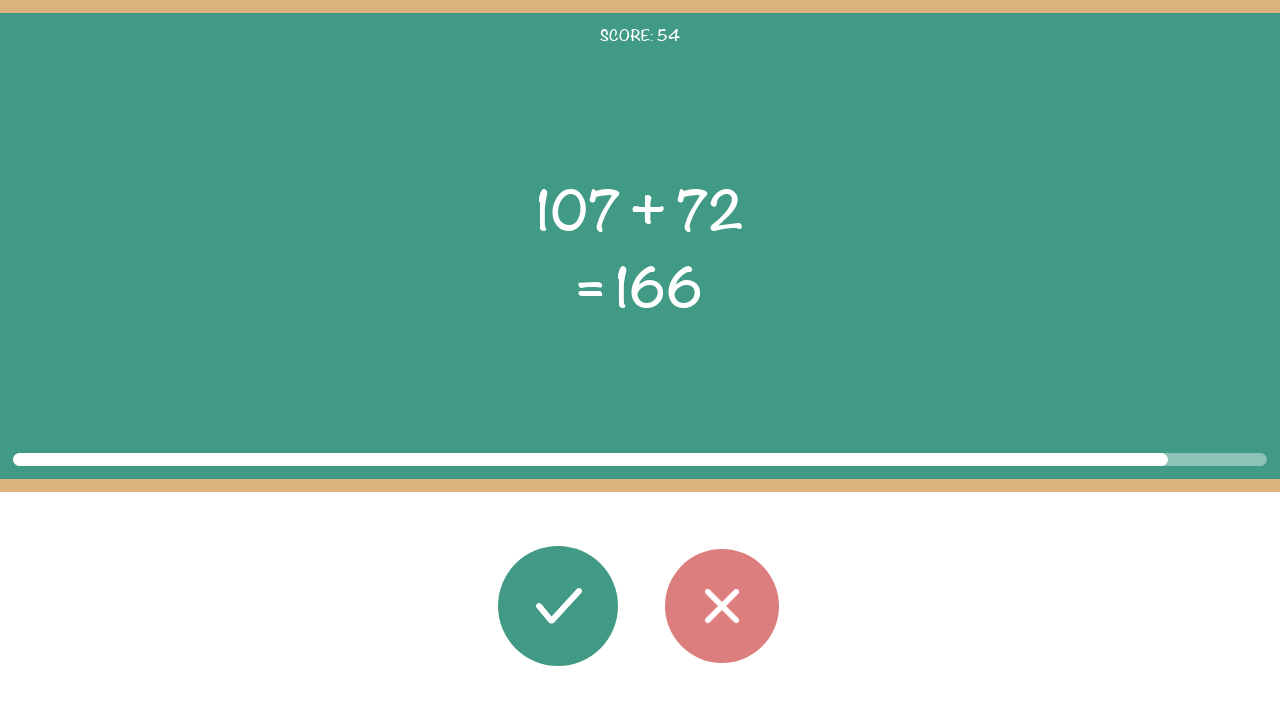

Round 55: Read displayed result: 166
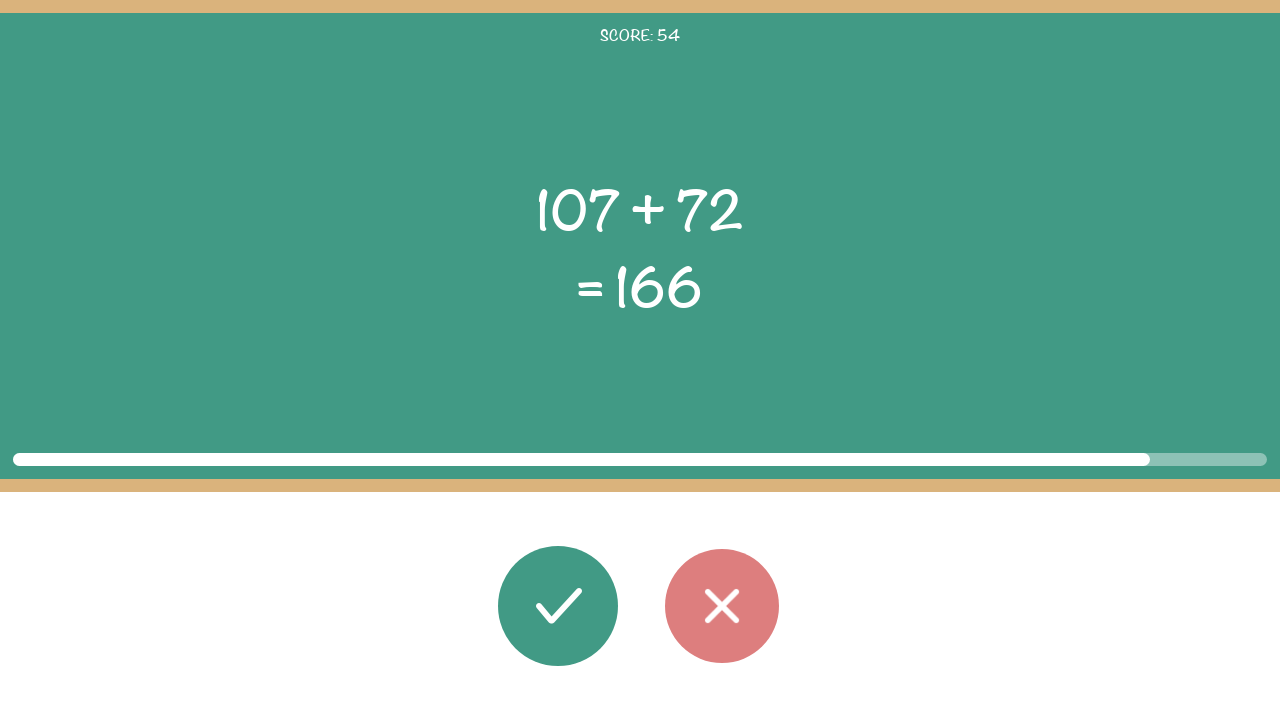

Round 55: Calculated correct result: 179
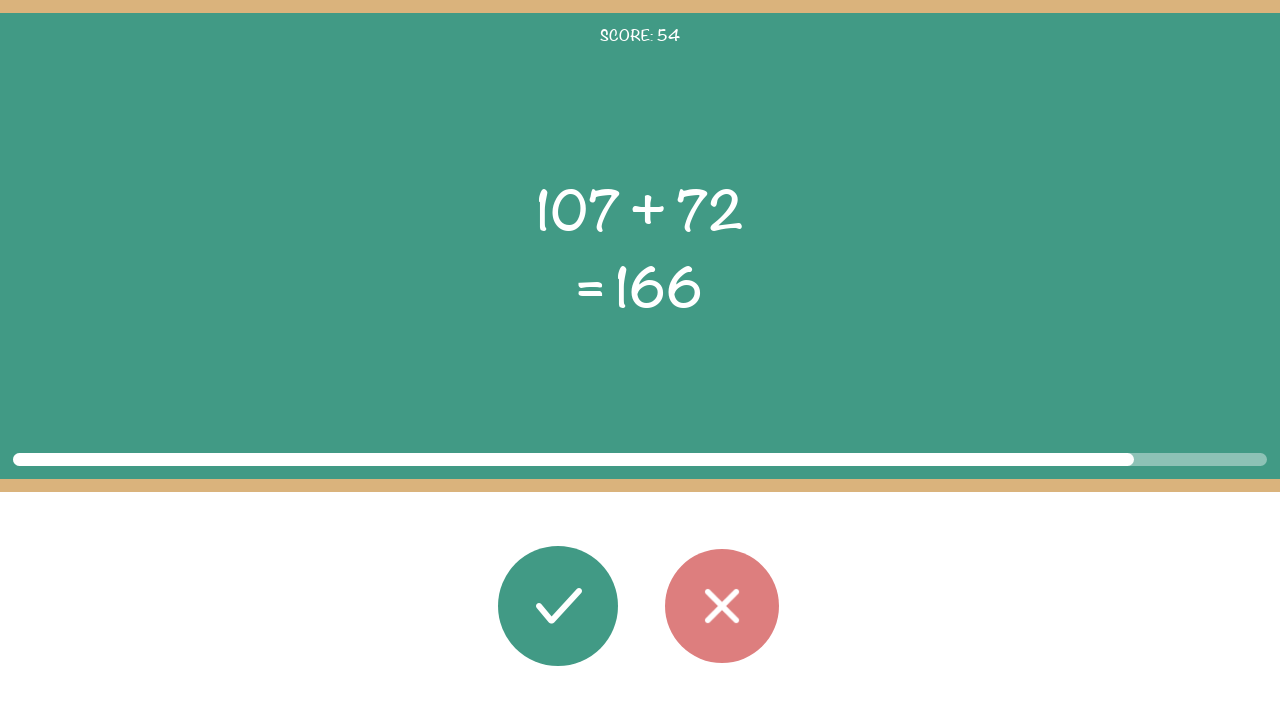

Round 55: Clicked wrong button (expected 179, got 166) at (722, 606) on #button_wrong
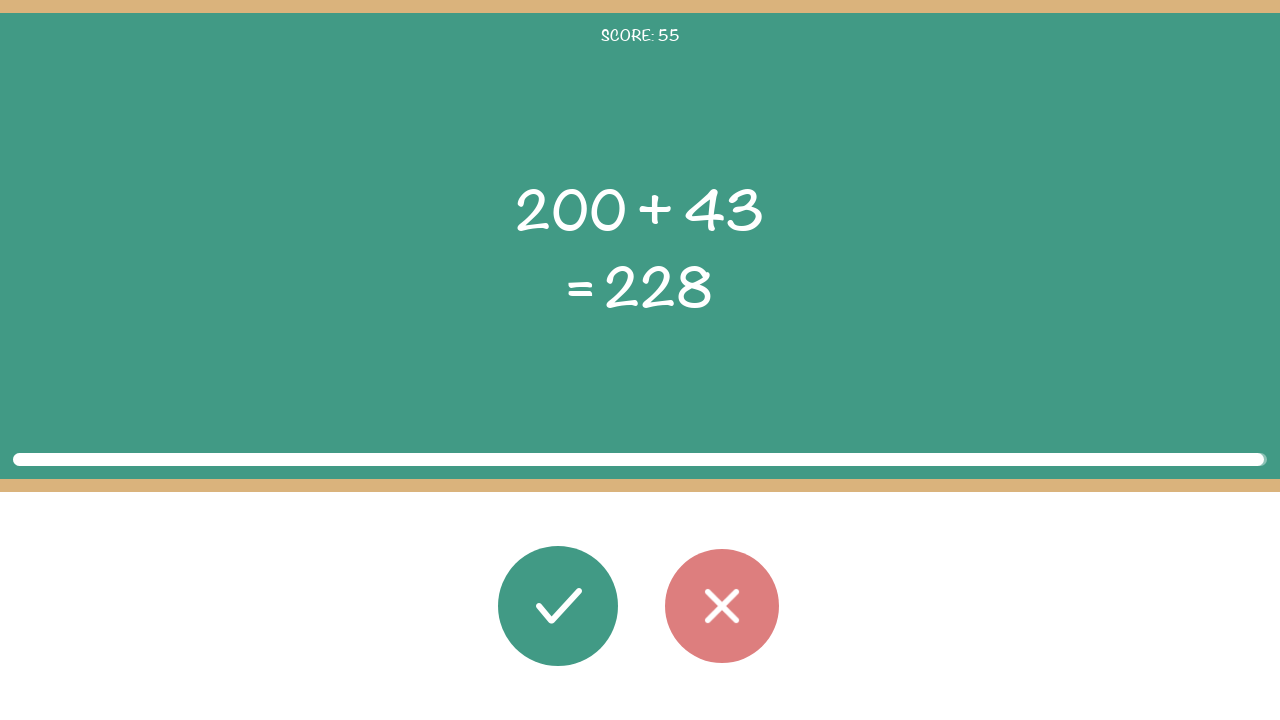

Round 55: Waited 100ms before next round
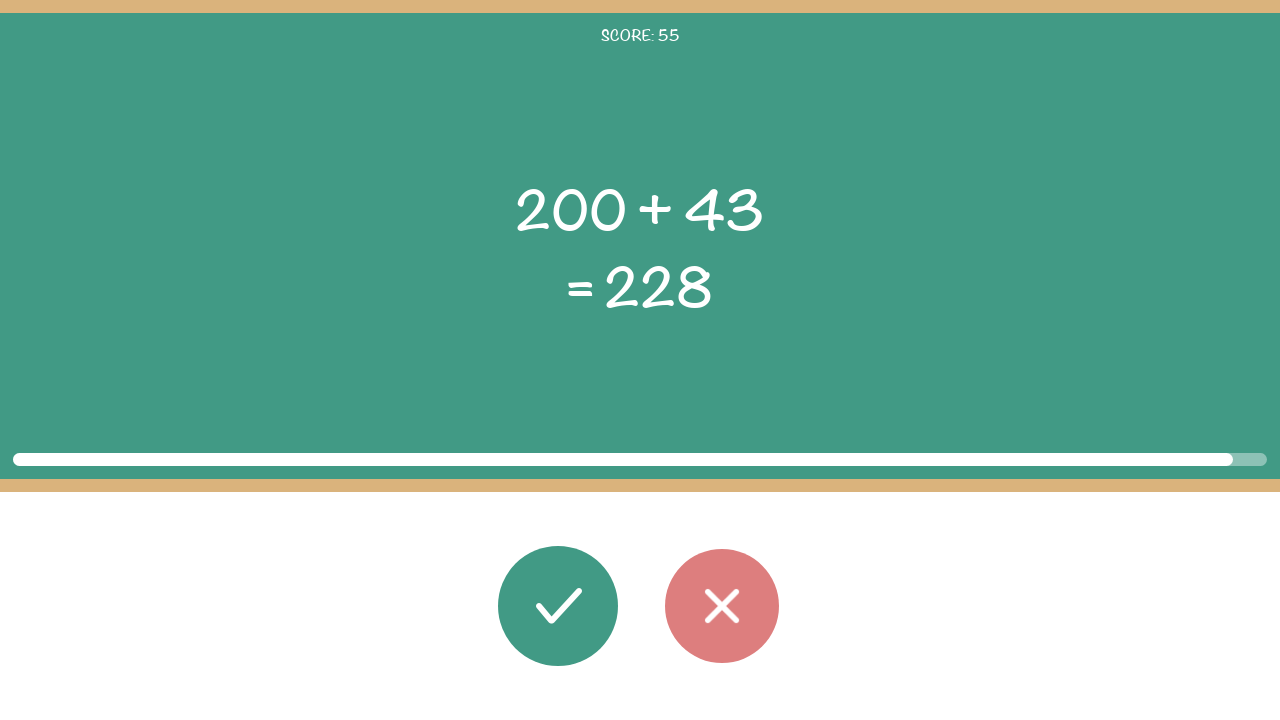

Round 56: Math problem elements loaded
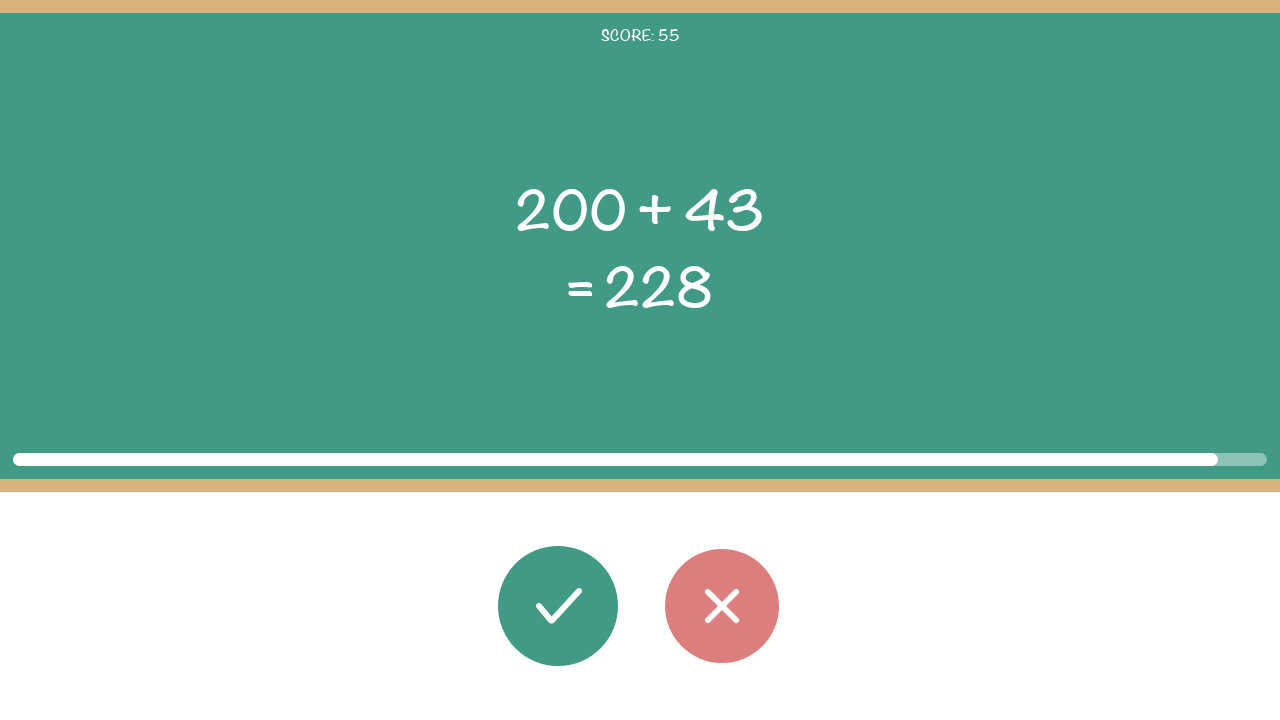

Round 56: Read first operand: 200
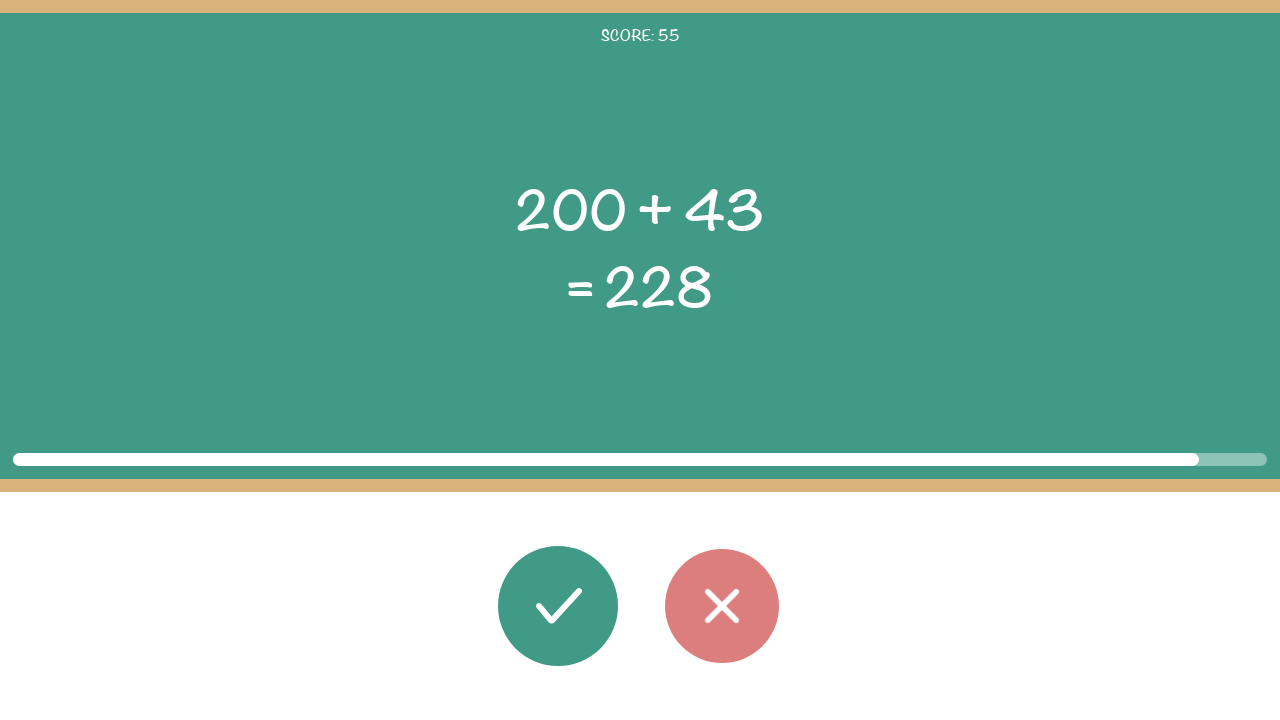

Round 56: Read operator: +
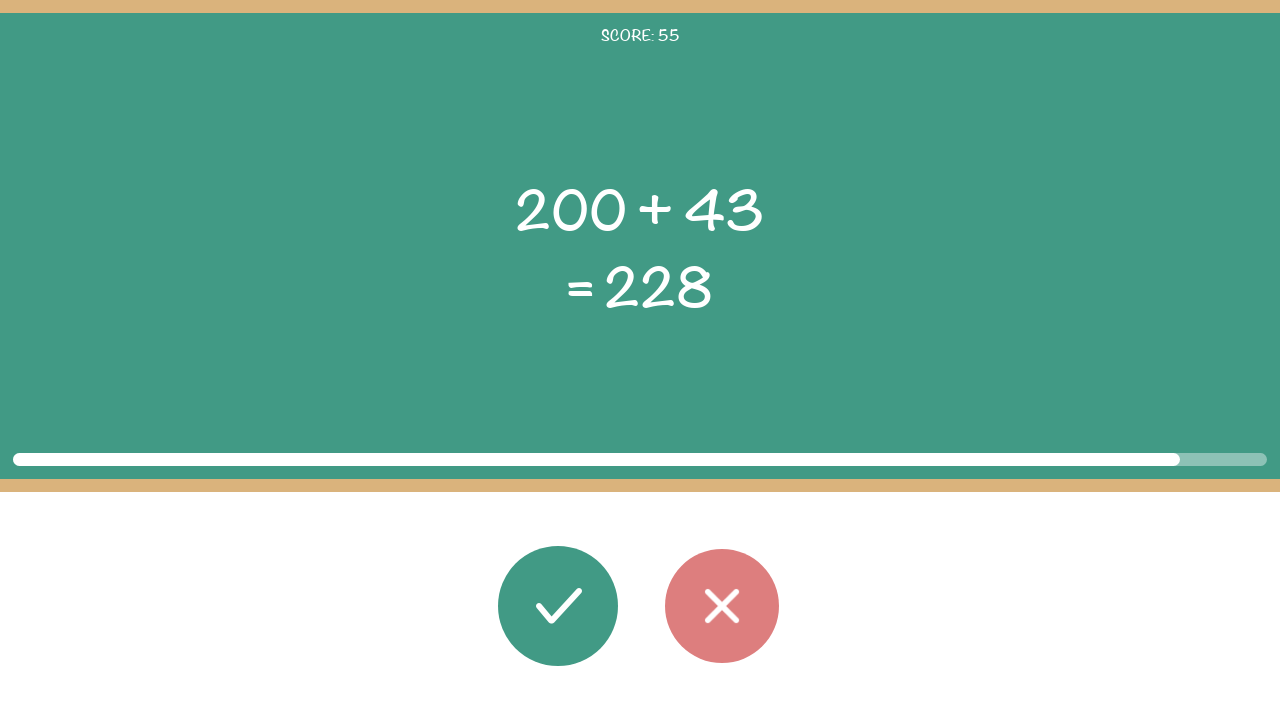

Round 56: Read second operand: 43
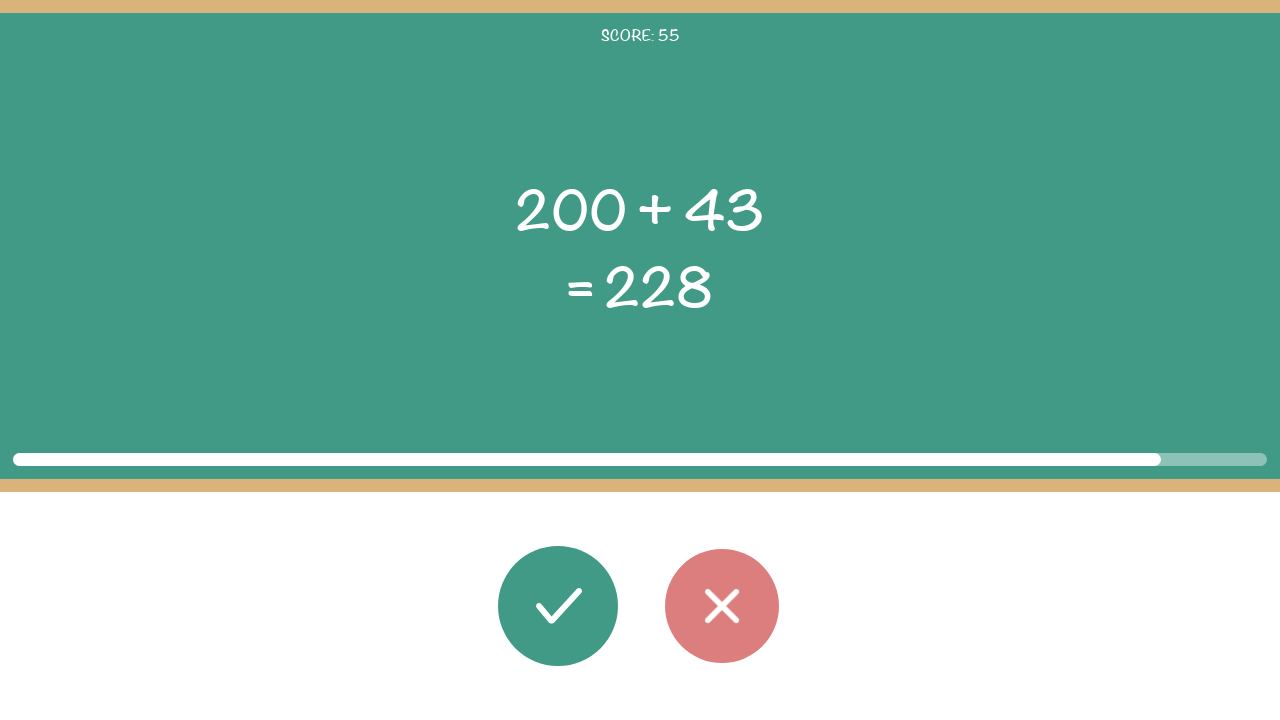

Round 56: Read displayed result: 228
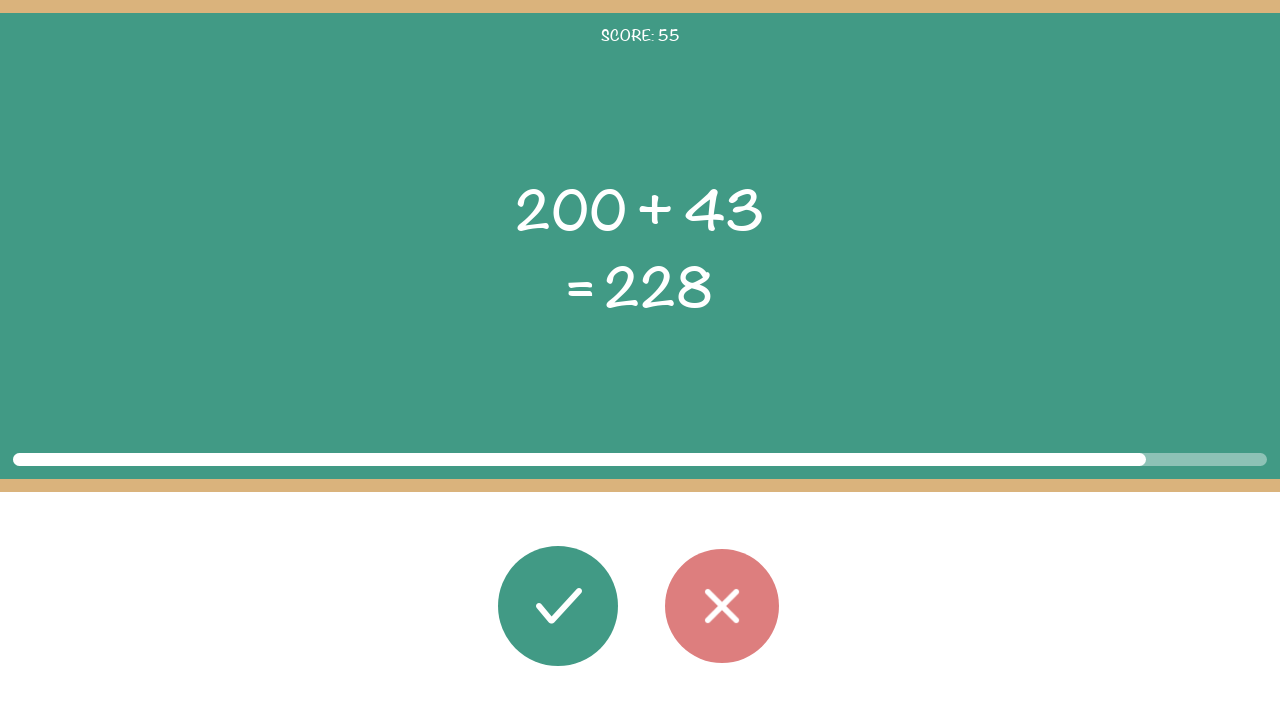

Round 56: Calculated correct result: 243
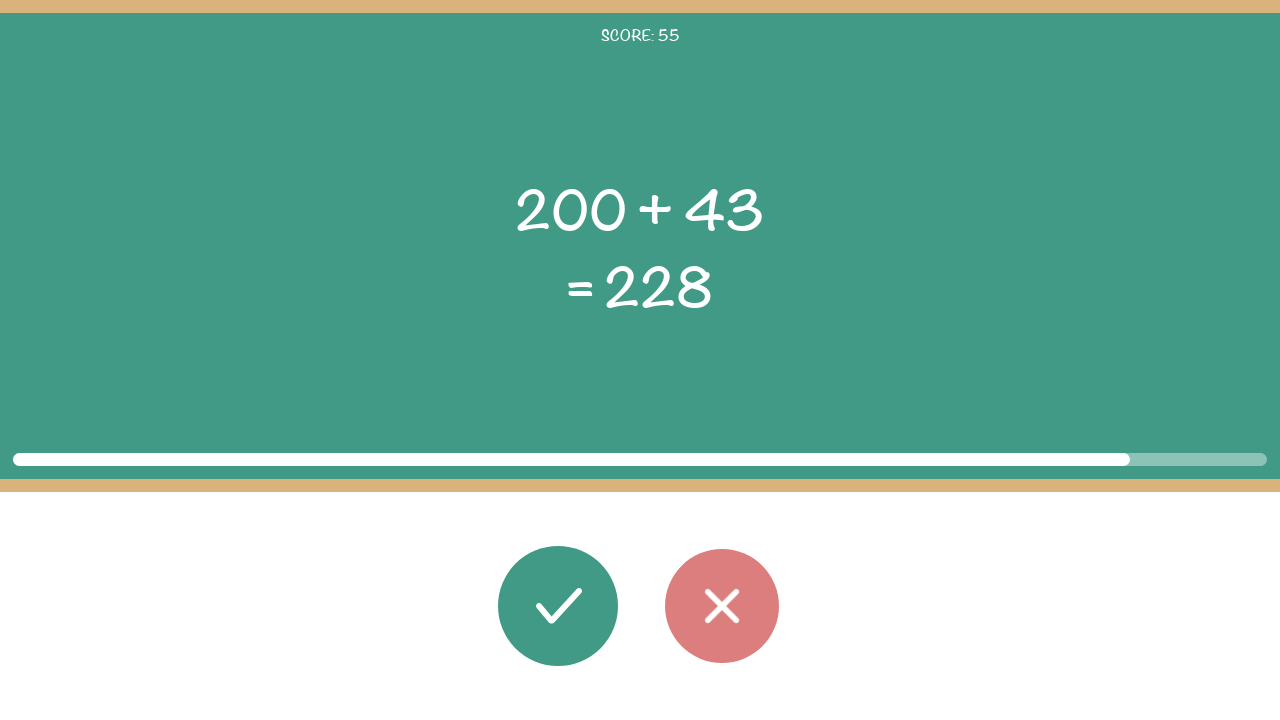

Round 56: Clicked wrong button (expected 243, got 228) at (722, 606) on #button_wrong
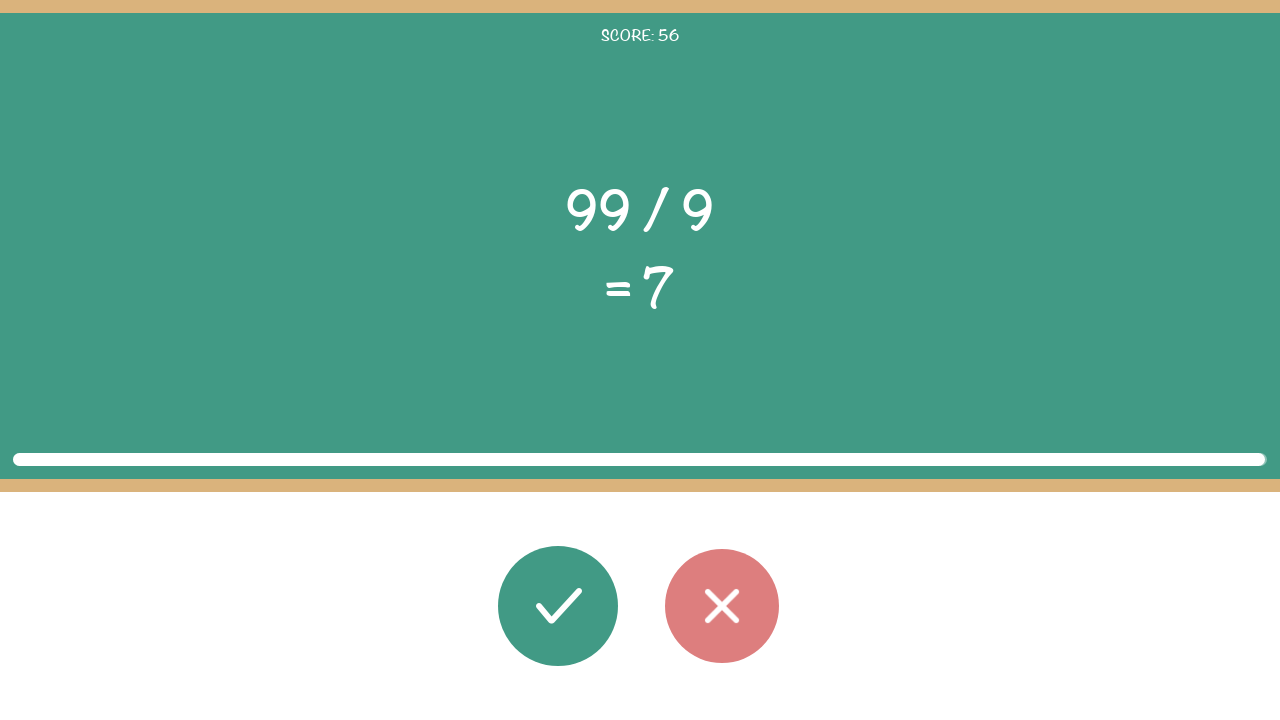

Round 56: Waited 100ms before next round
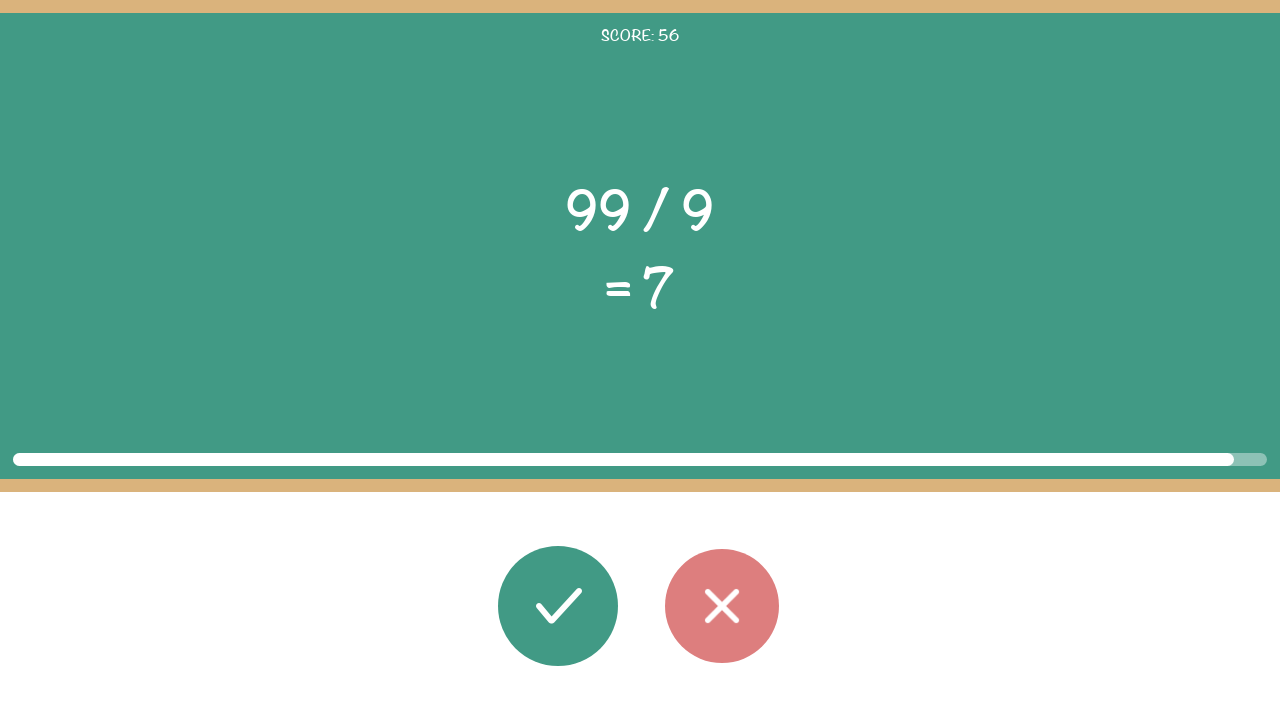

Round 57: Math problem elements loaded
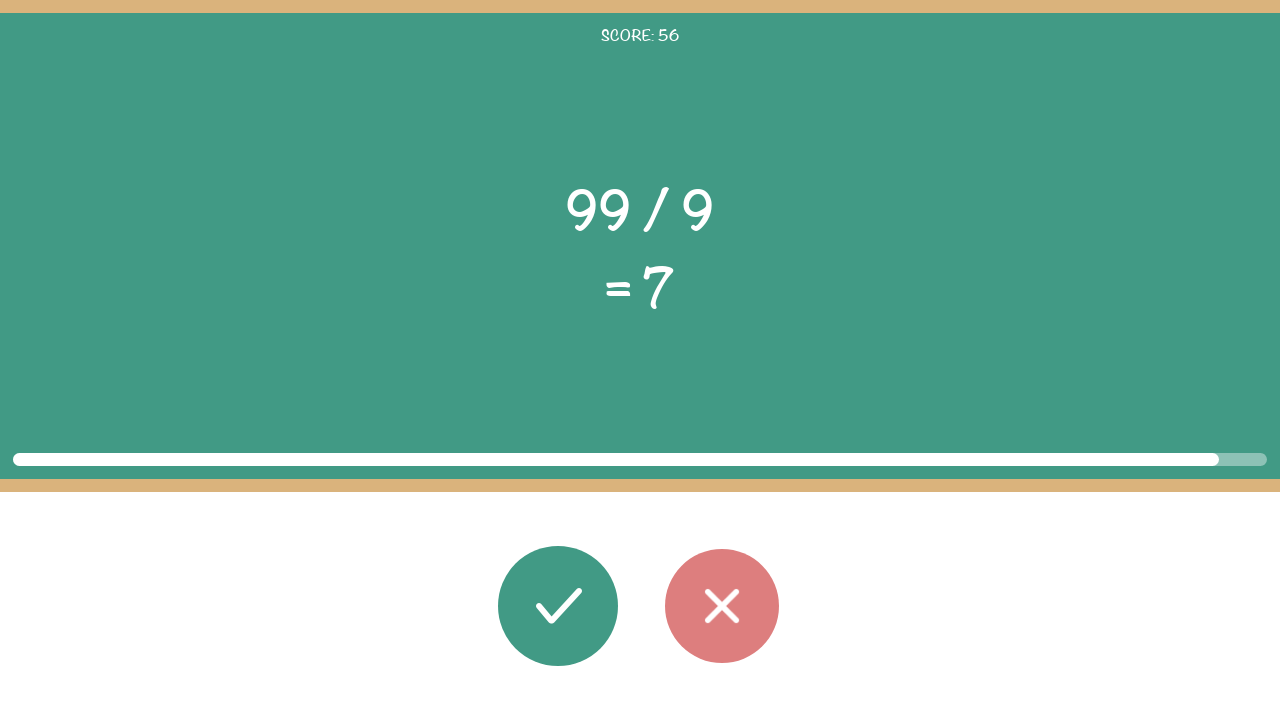

Round 57: Read first operand: 99
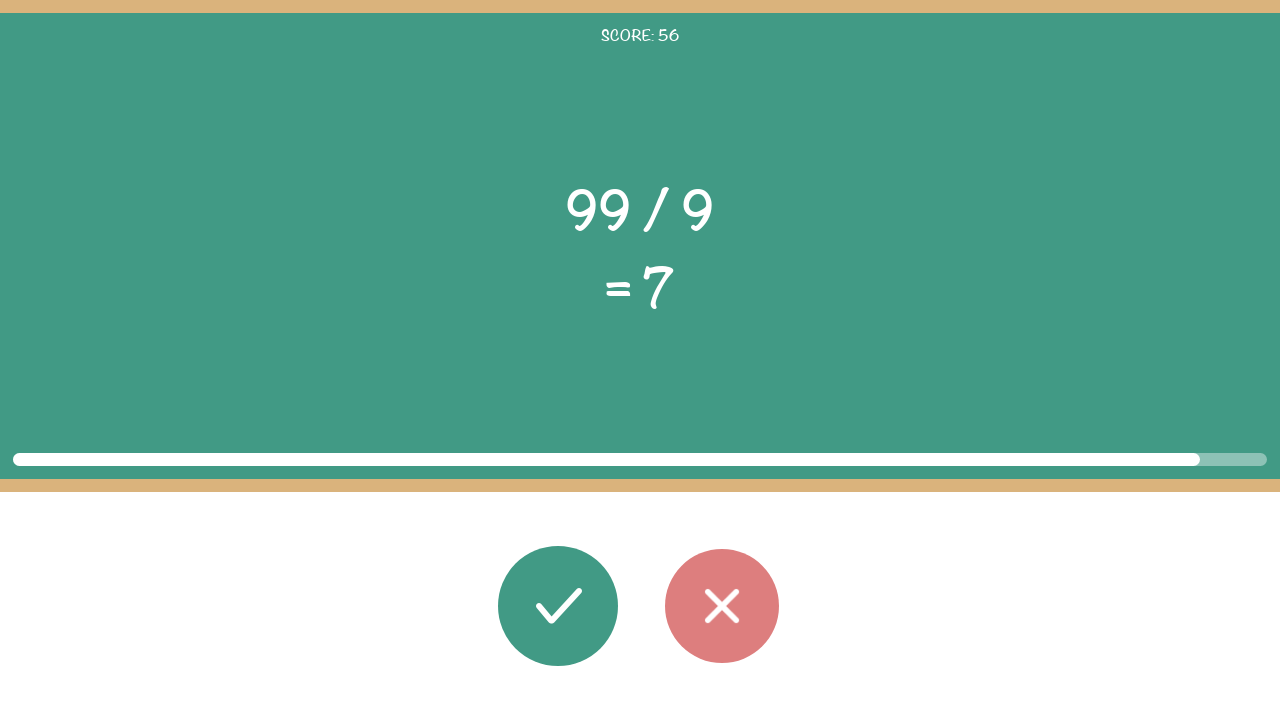

Round 57: Read operator: /
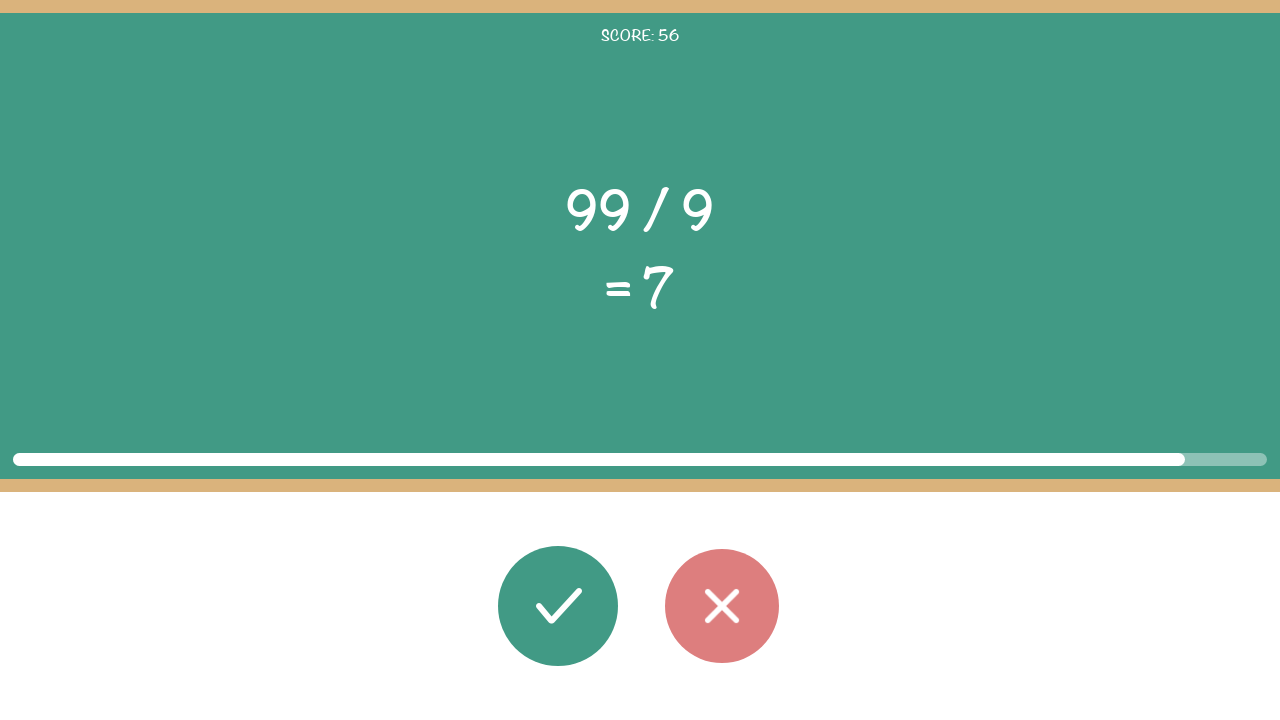

Round 57: Read second operand: 9
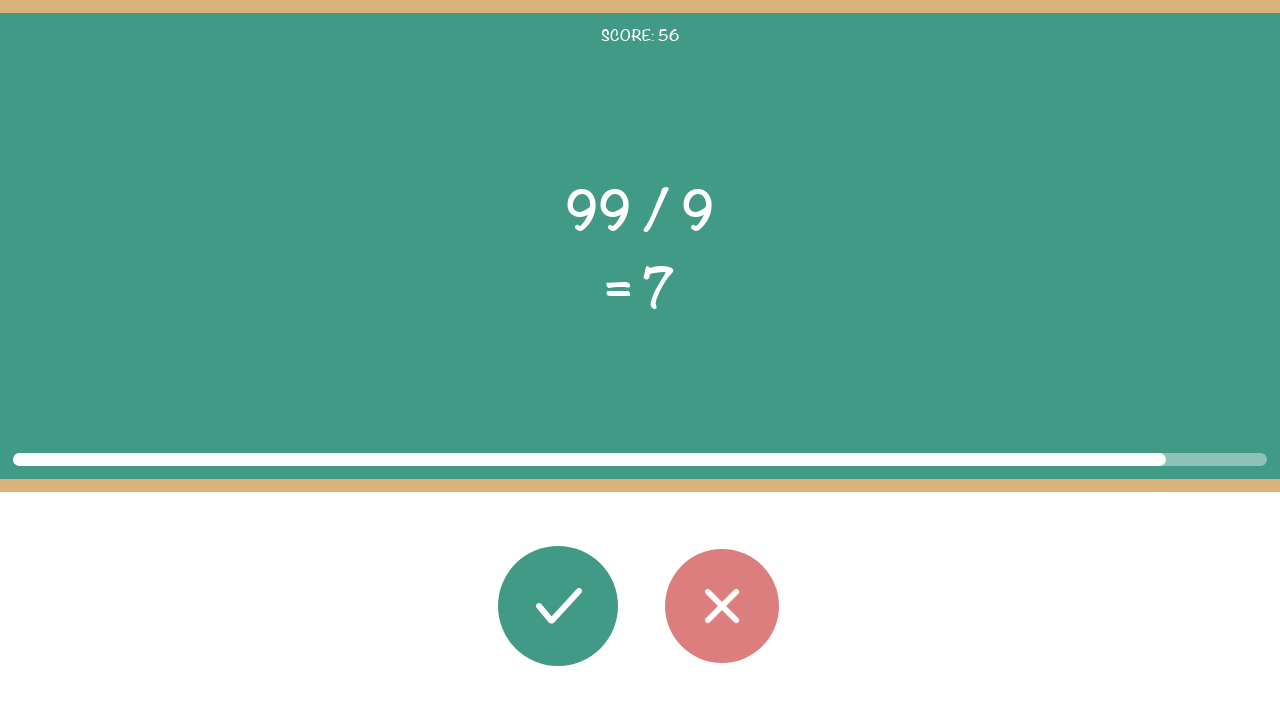

Round 57: Read displayed result: 7
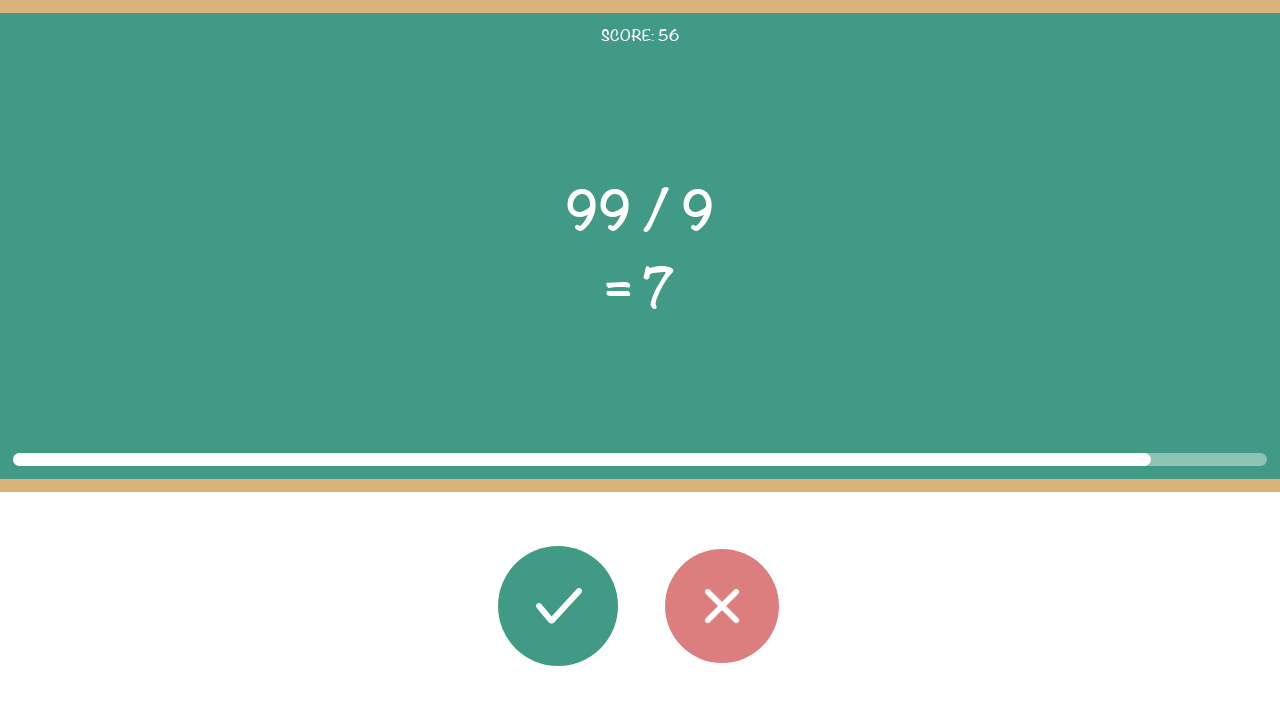

Round 57: Calculated correct result: 11
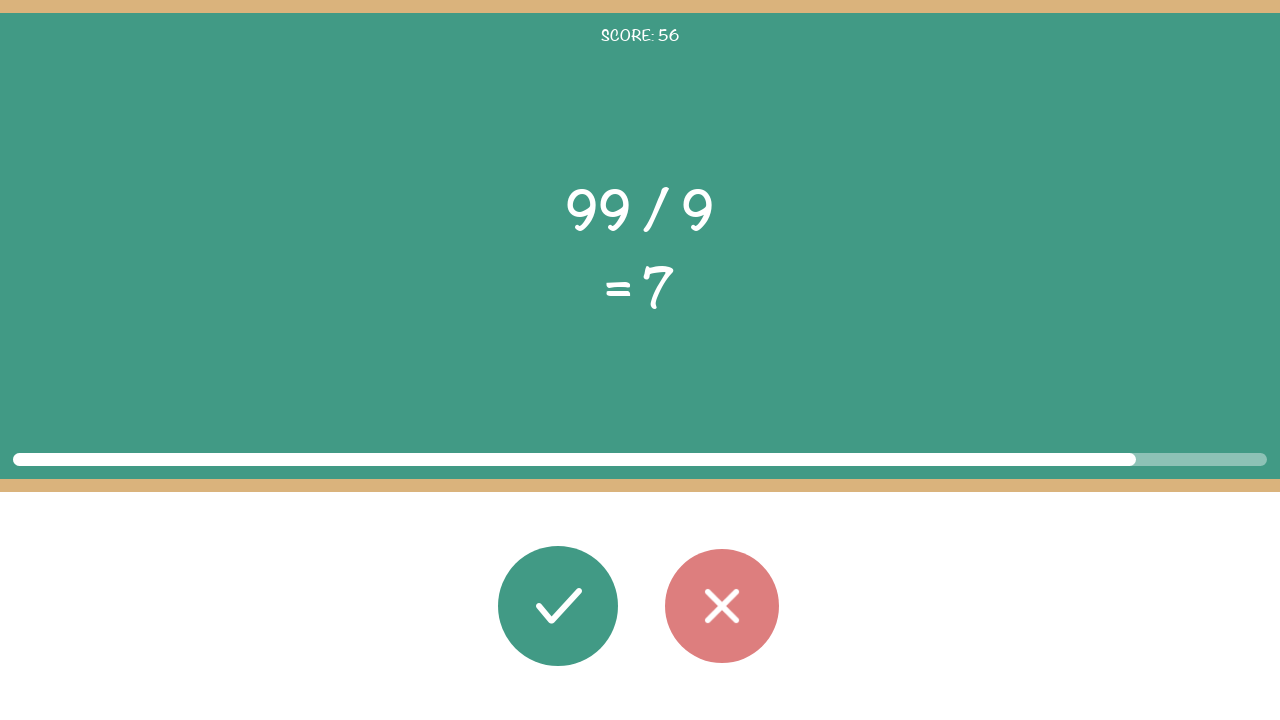

Round 57: Clicked wrong button (expected 11, got 7) at (722, 606) on #button_wrong
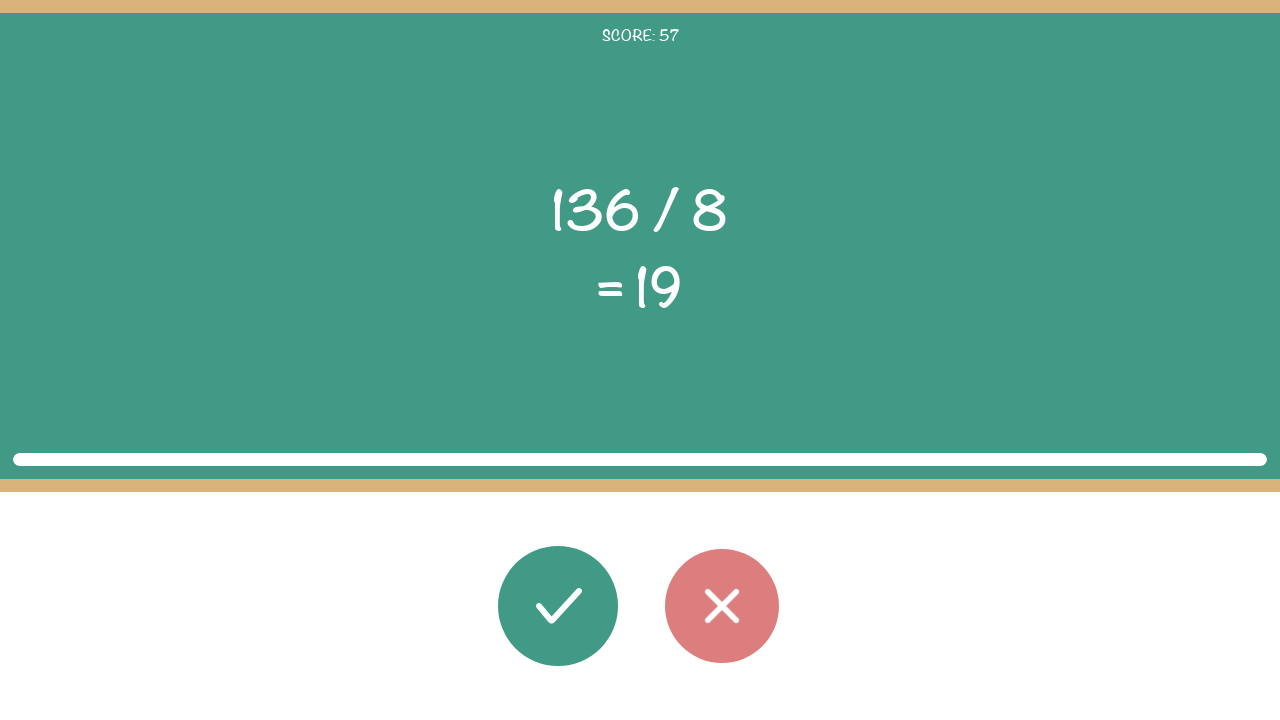

Round 57: Waited 100ms before next round
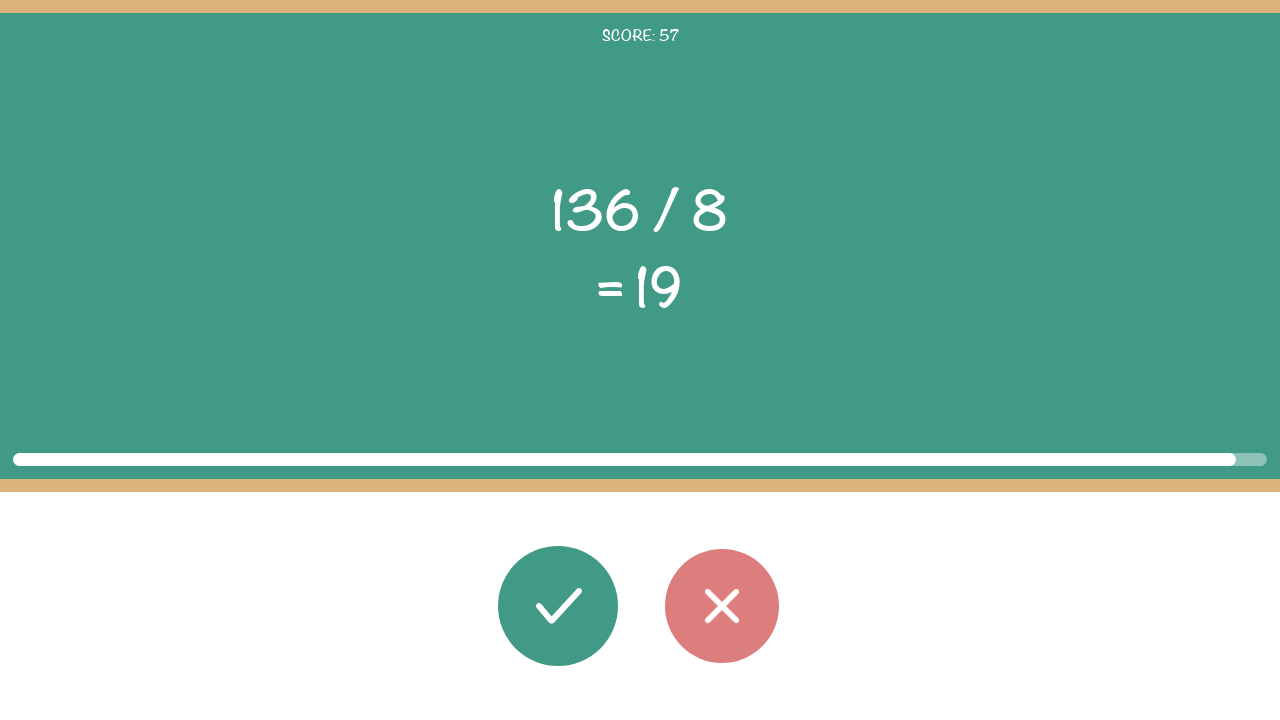

Round 58: Math problem elements loaded
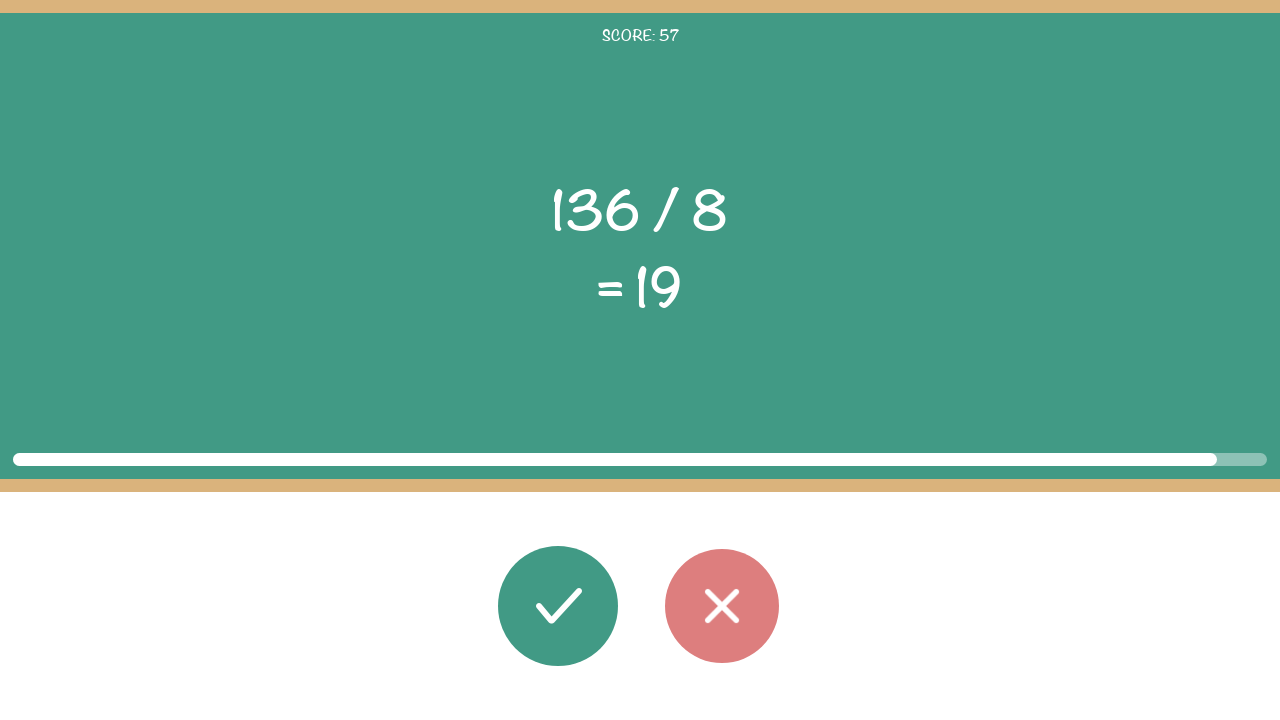

Round 58: Read first operand: 136
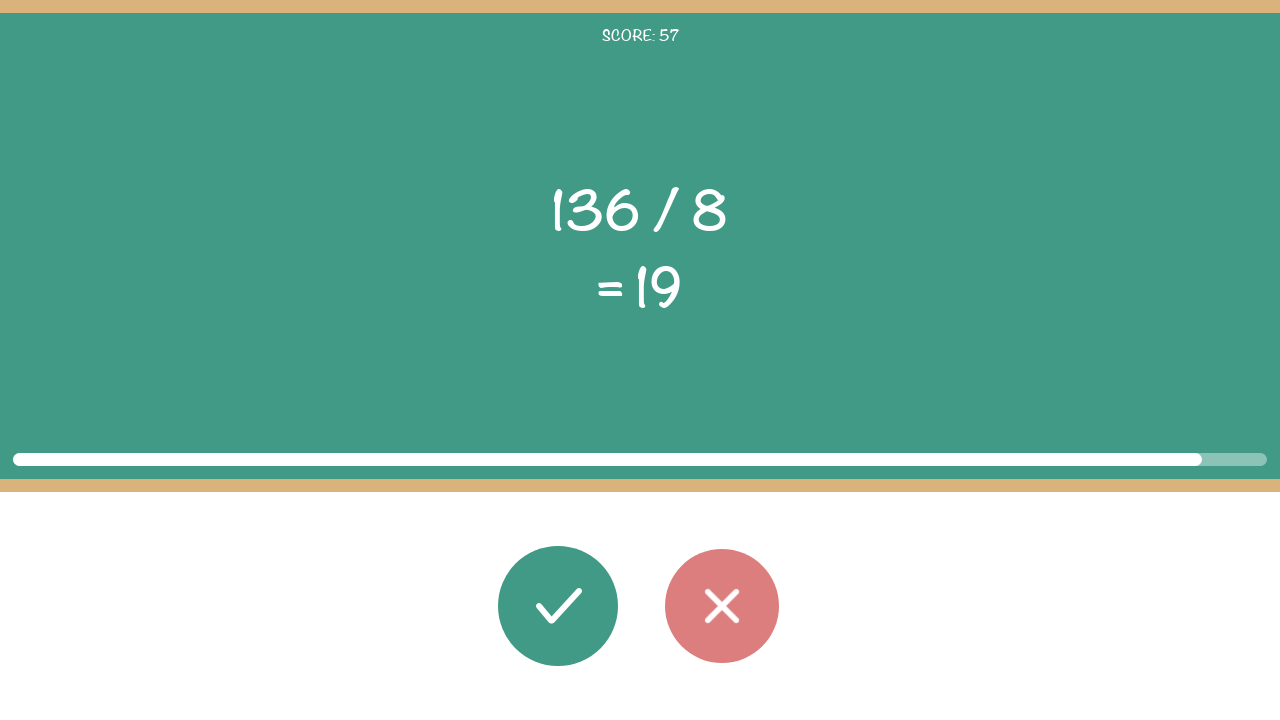

Round 58: Read operator: /
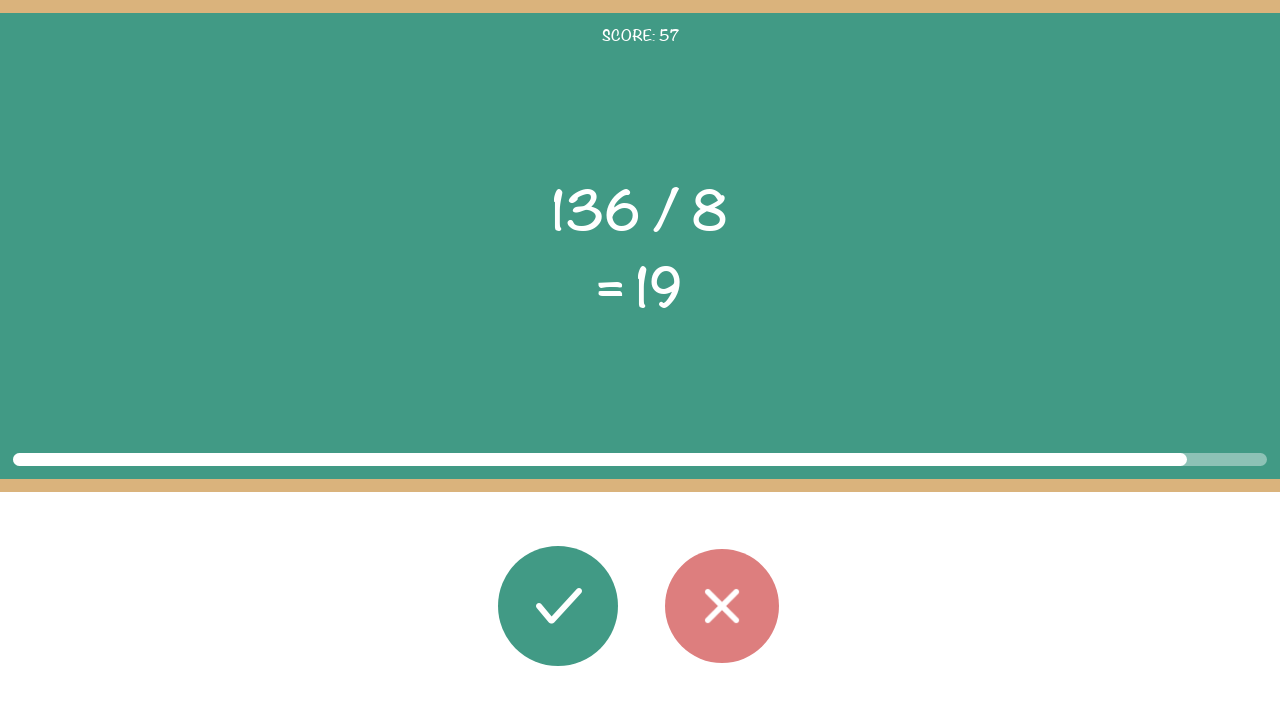

Round 58: Read second operand: 8
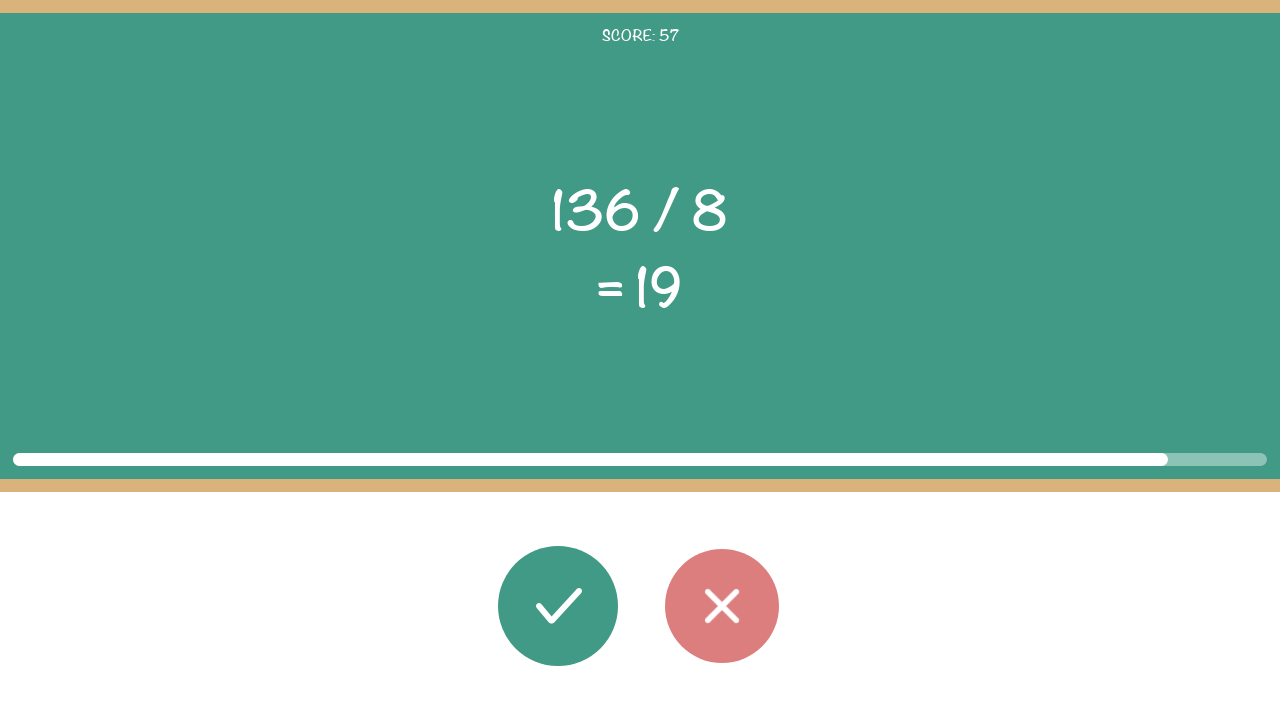

Round 58: Read displayed result: 19
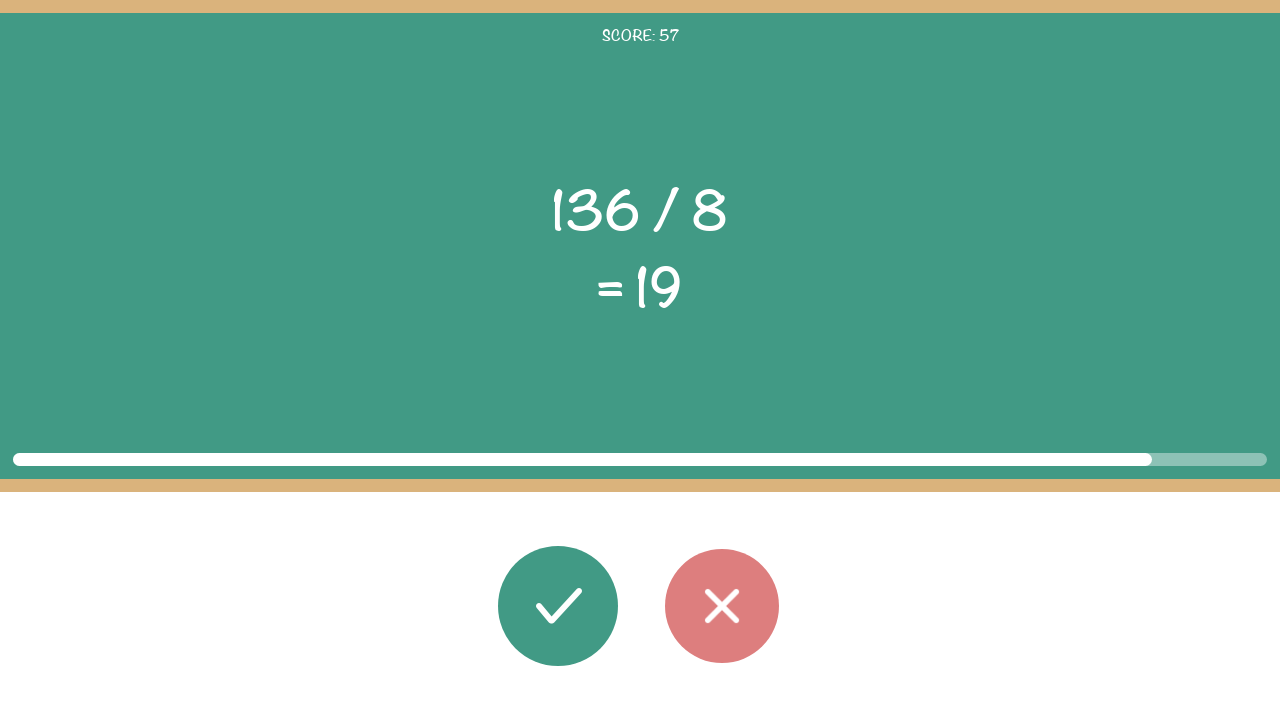

Round 58: Calculated correct result: 17
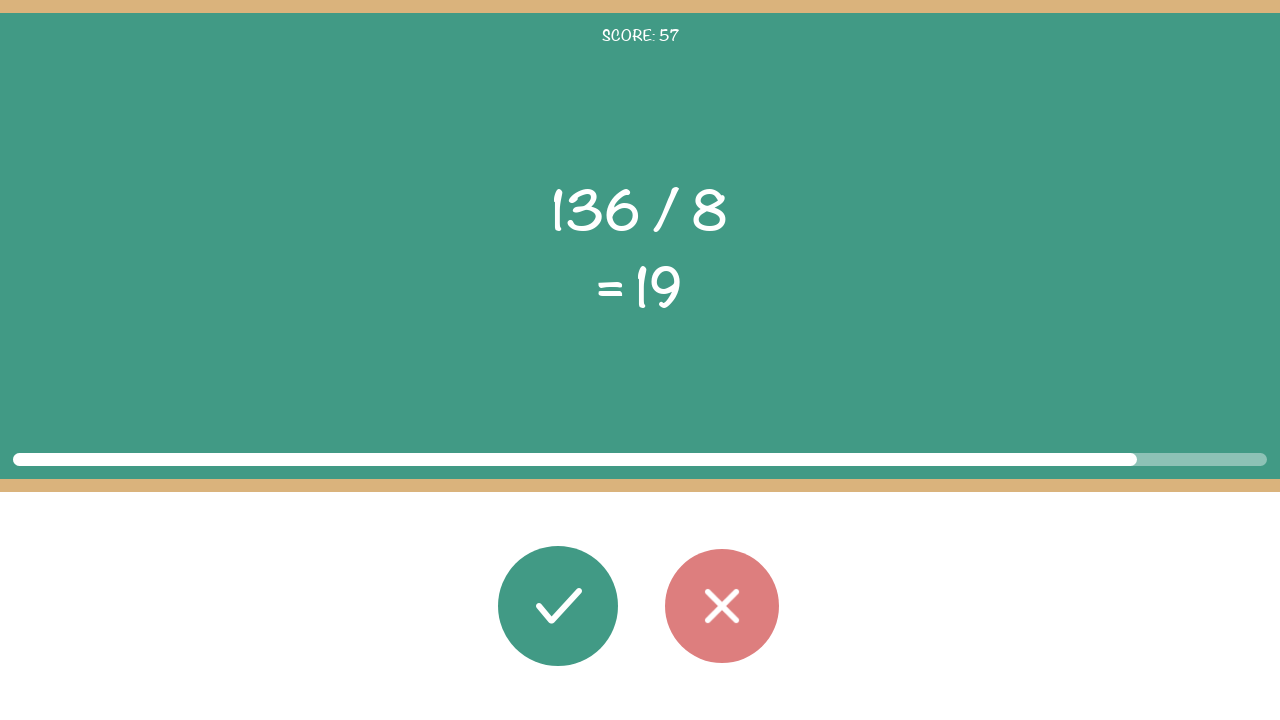

Round 58: Clicked wrong button (expected 17, got 19) at (722, 606) on #button_wrong
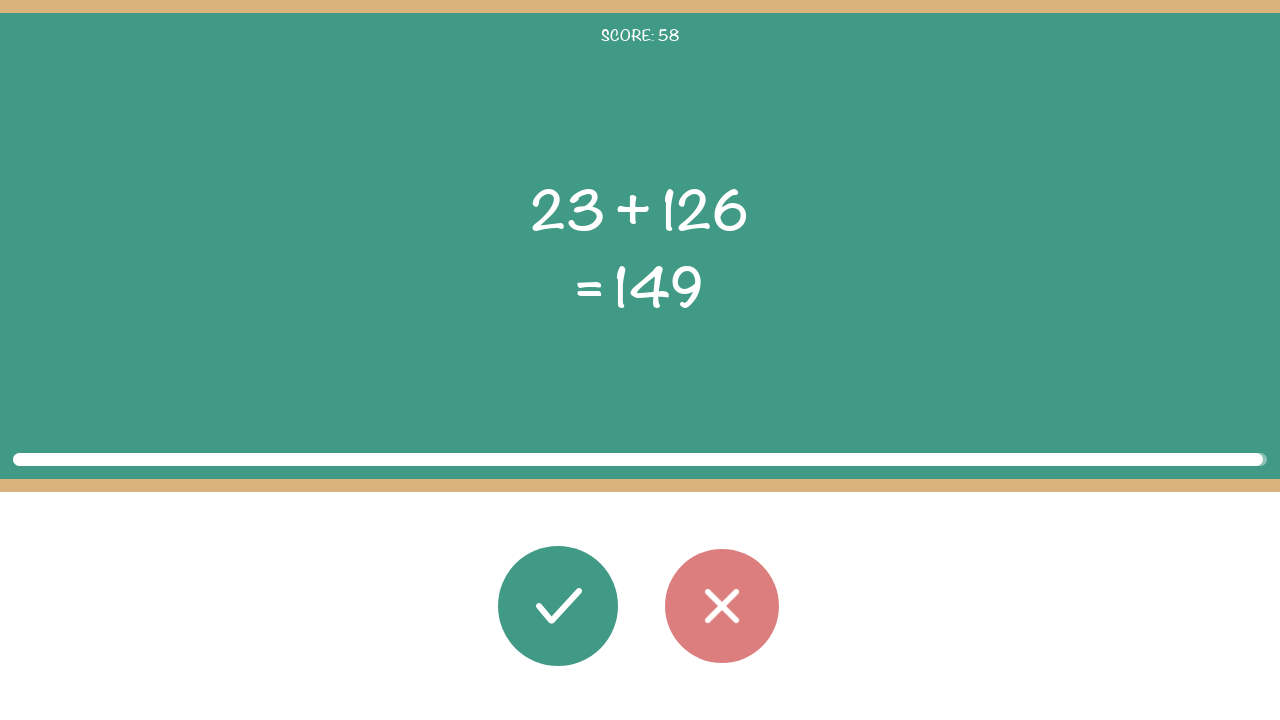

Round 58: Waited 100ms before next round
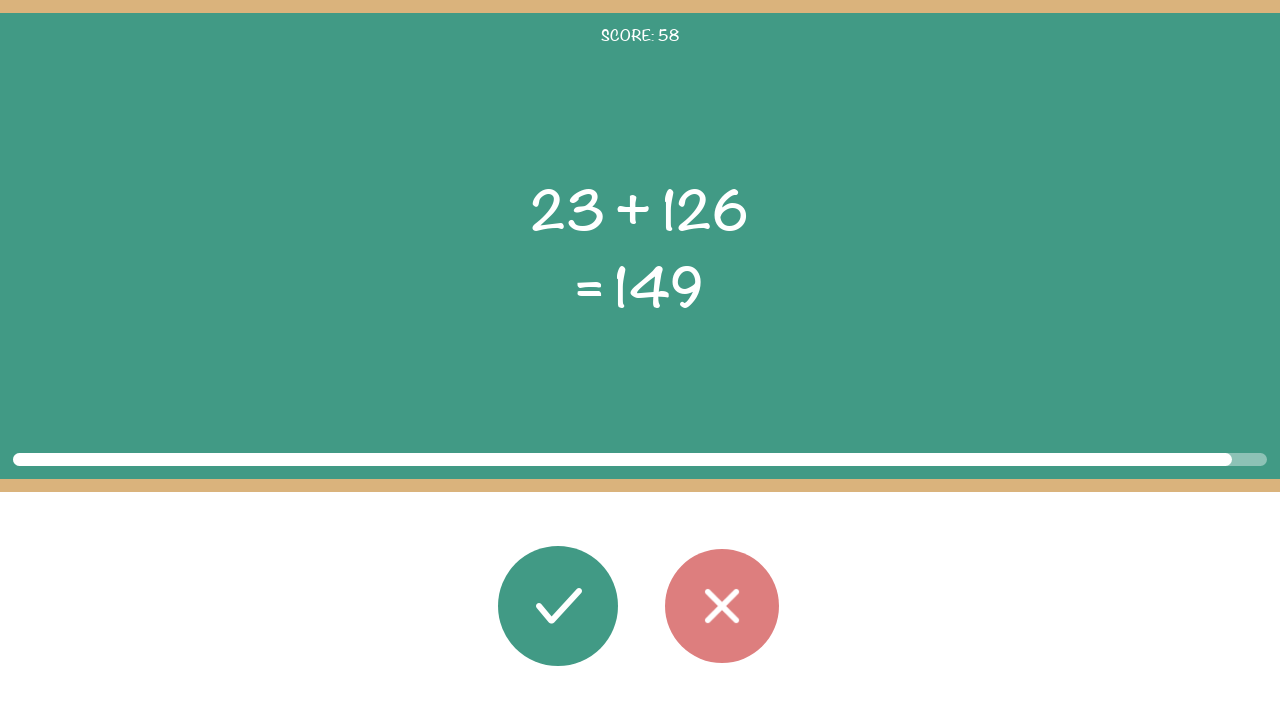

Round 59: Math problem elements loaded
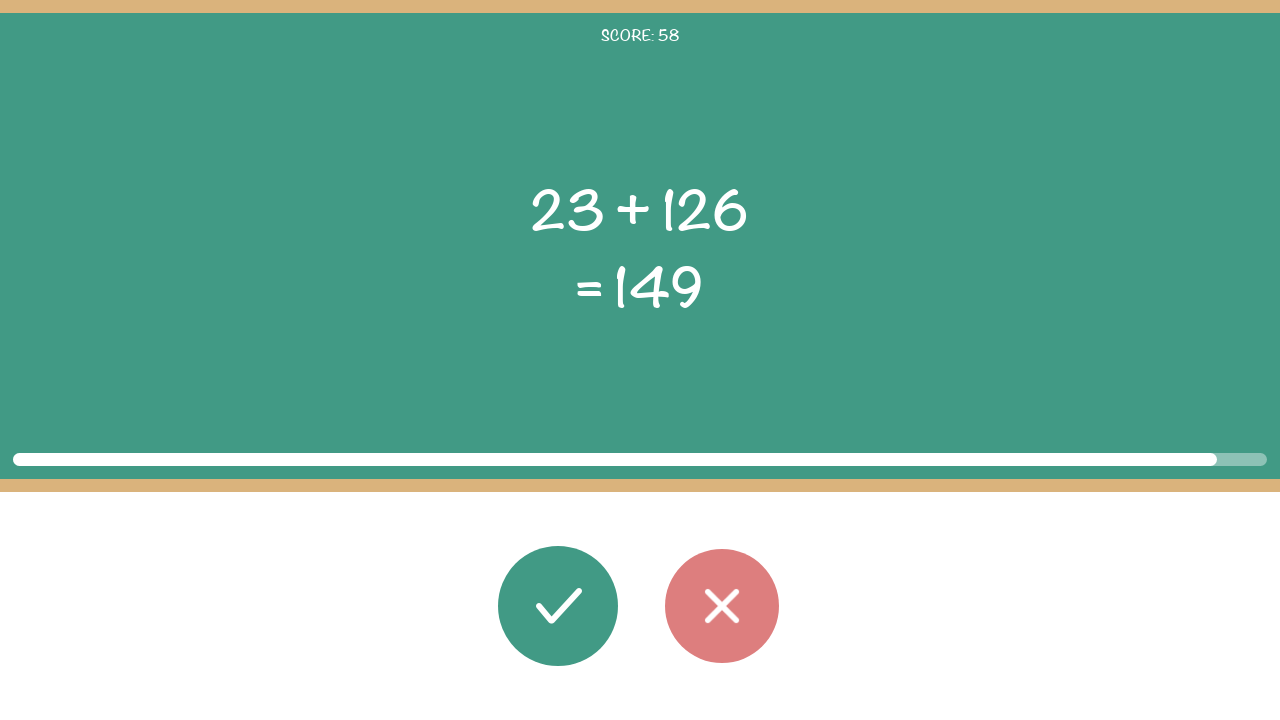

Round 59: Read first operand: 23
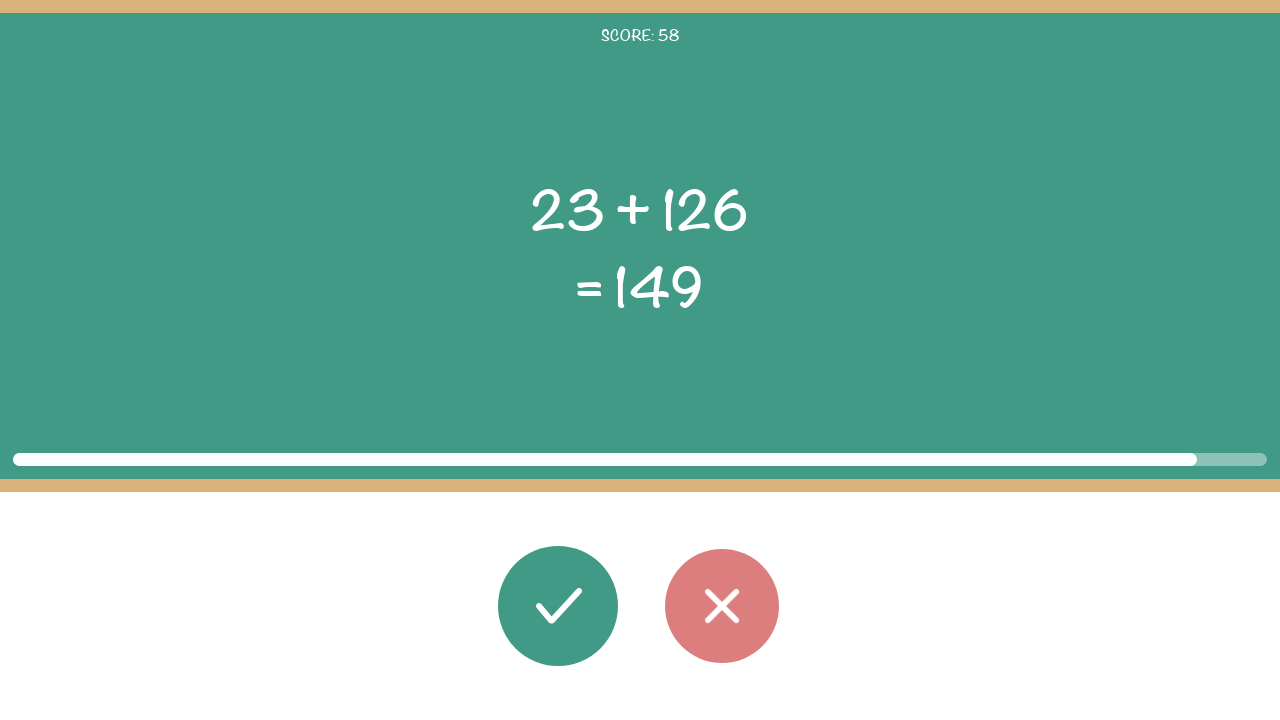

Round 59: Read operator: +
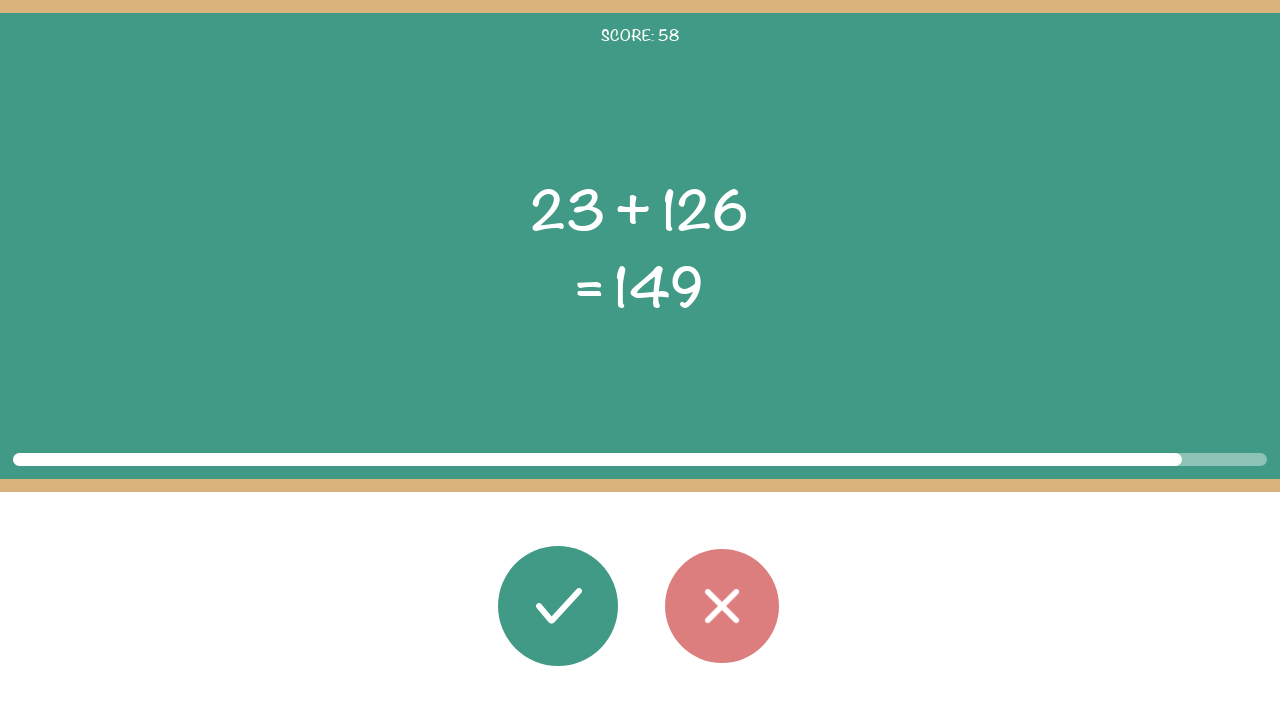

Round 59: Read second operand: 126
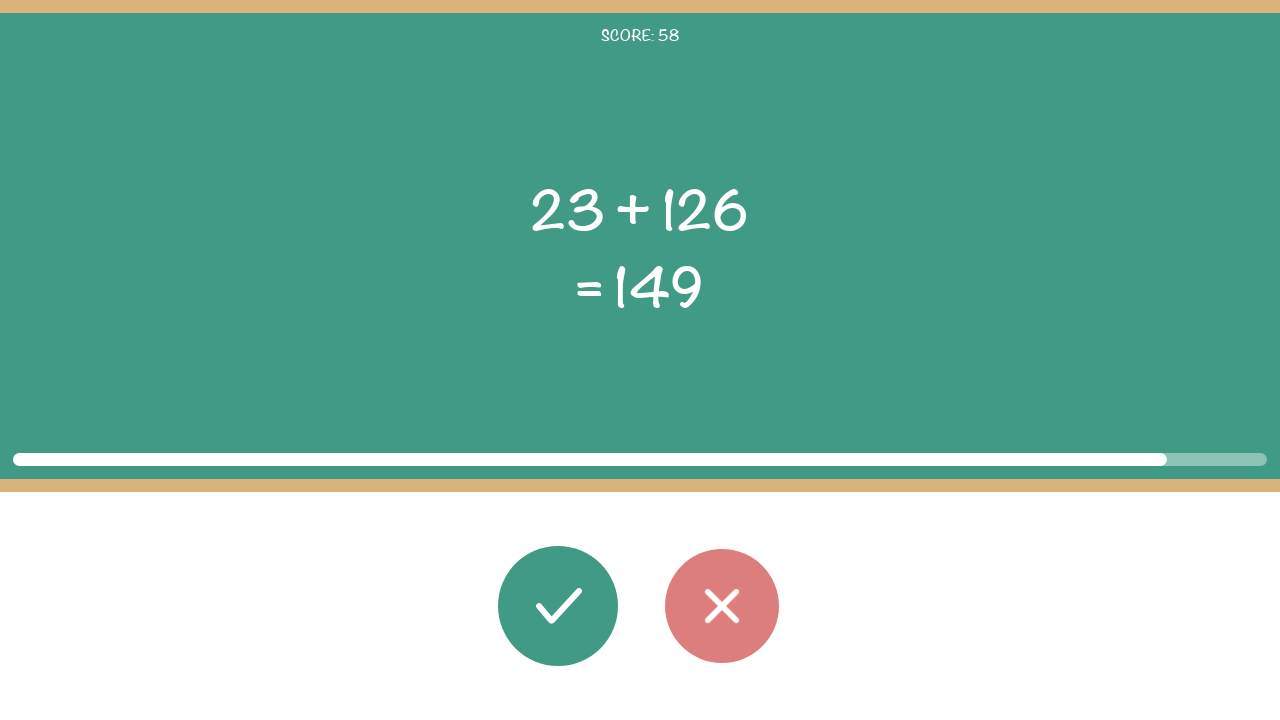

Round 59: Read displayed result: 149
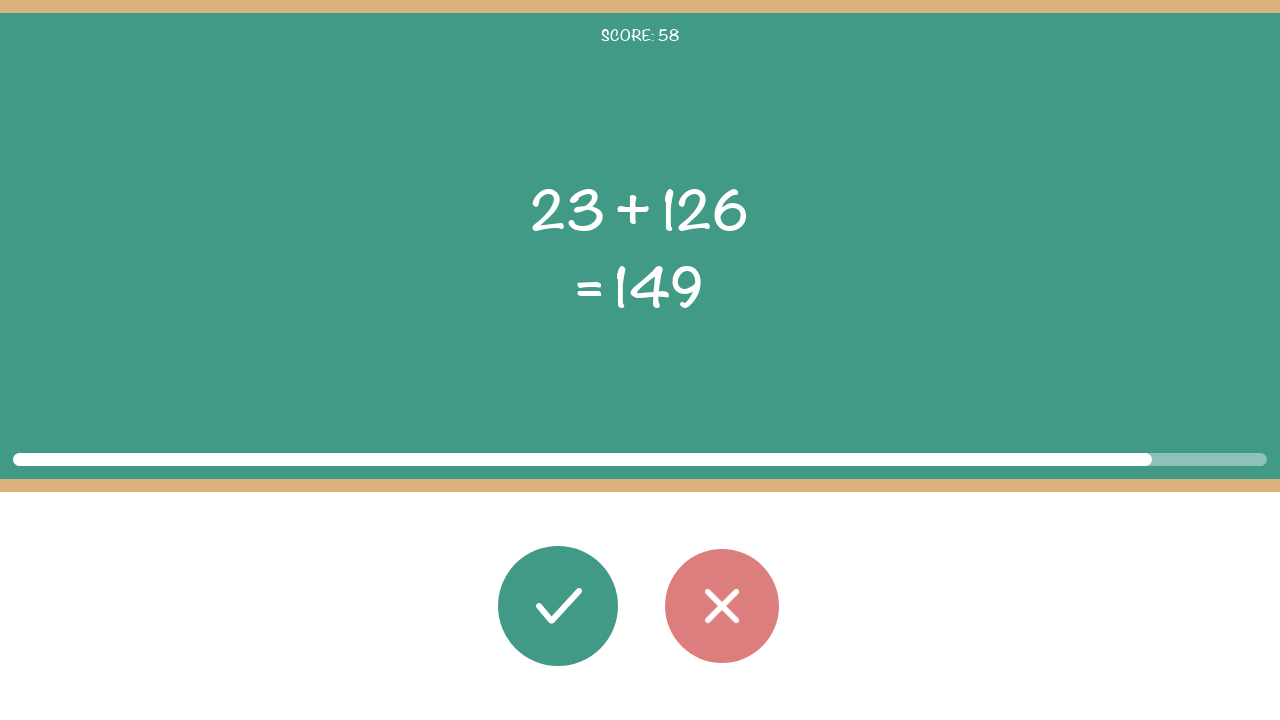

Round 59: Calculated correct result: 149
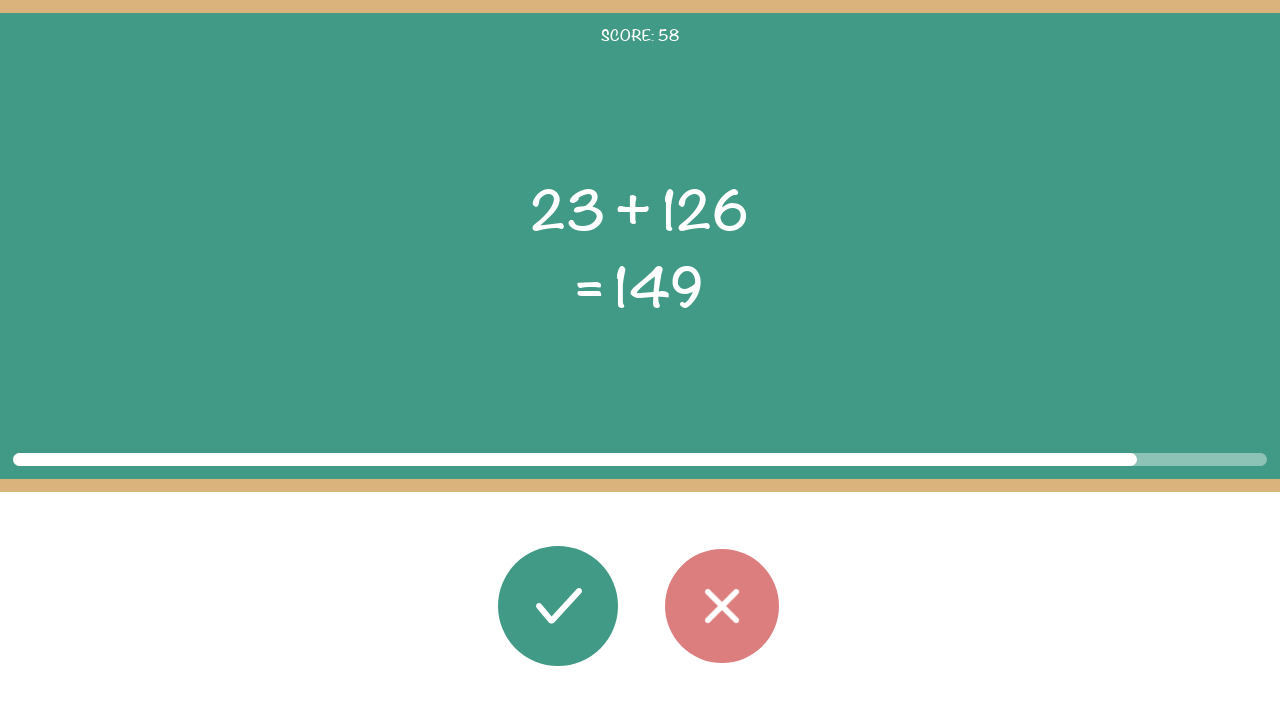

Round 59: Clicked correct button (result matches: 149) at (558, 606) on #button_correct
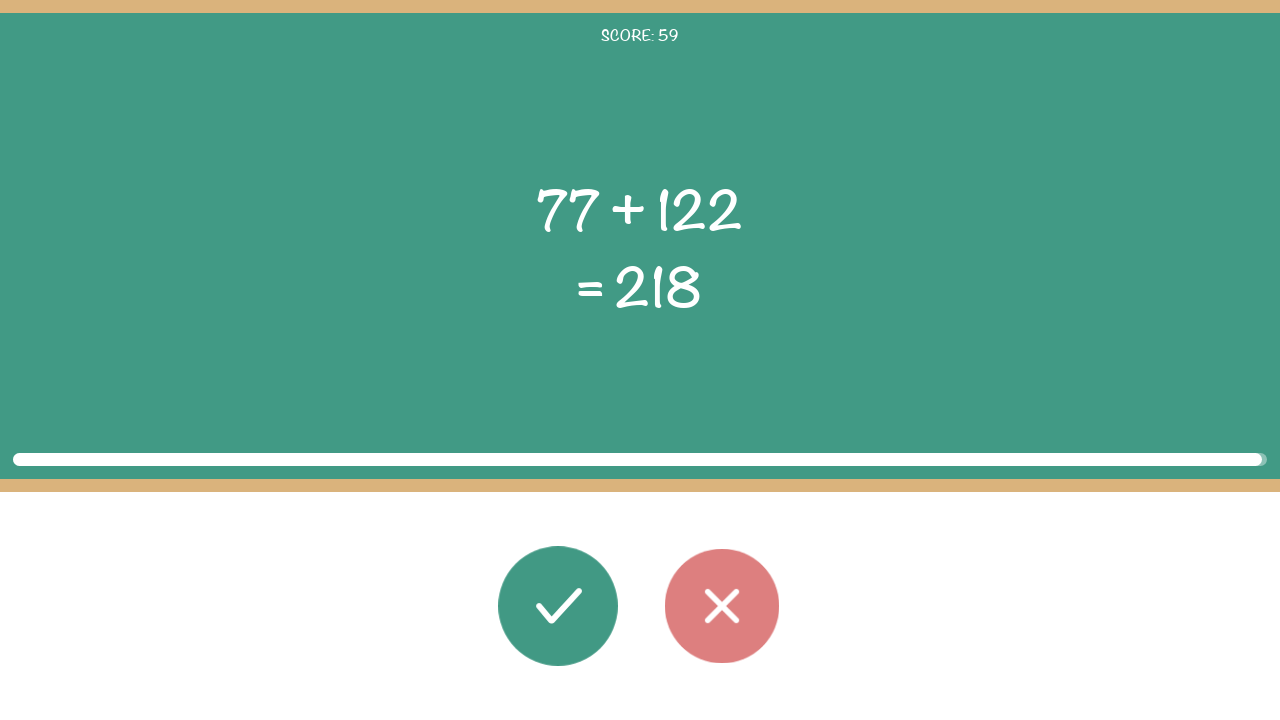

Round 59: Waited 100ms before next round
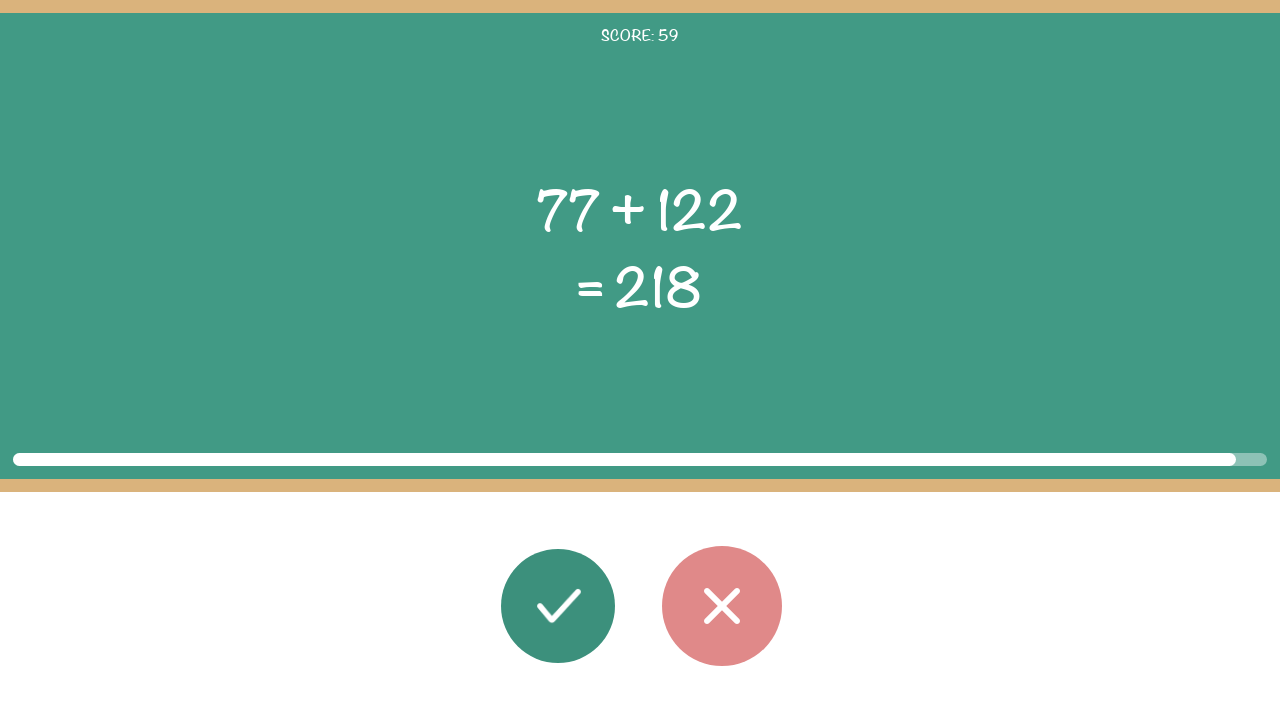

Round 60: Math problem elements loaded
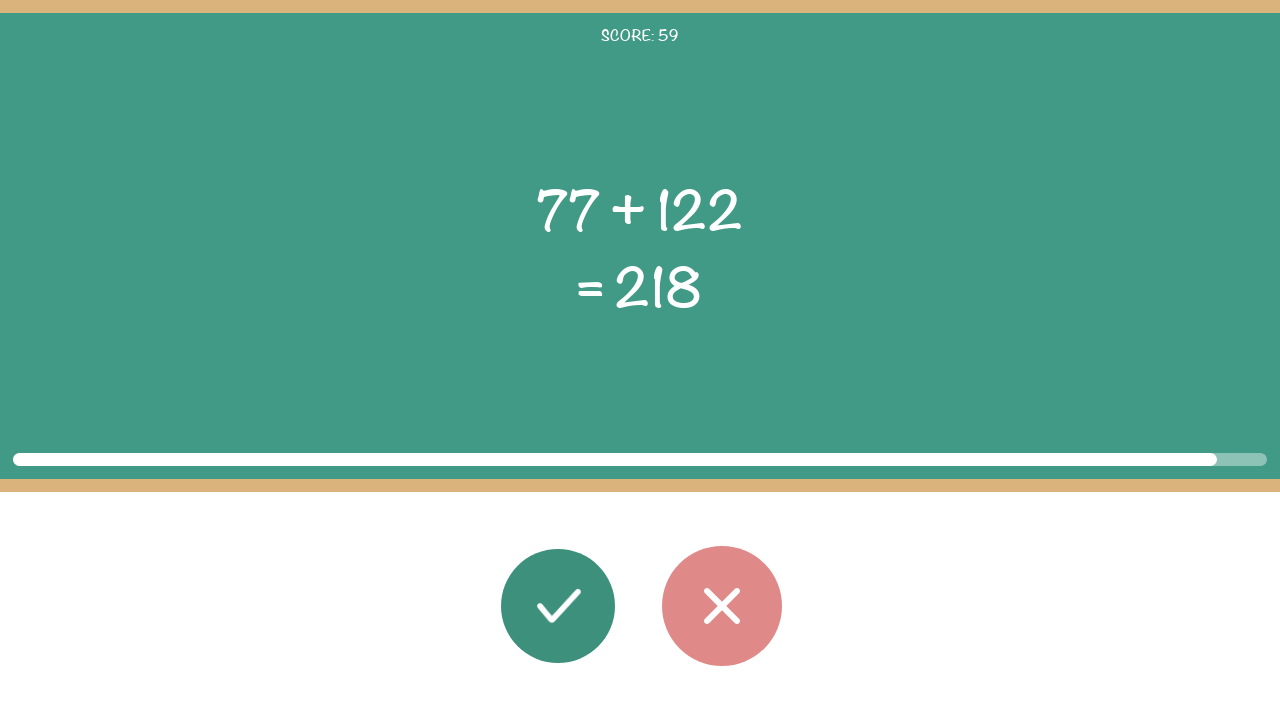

Round 60: Read first operand: 77
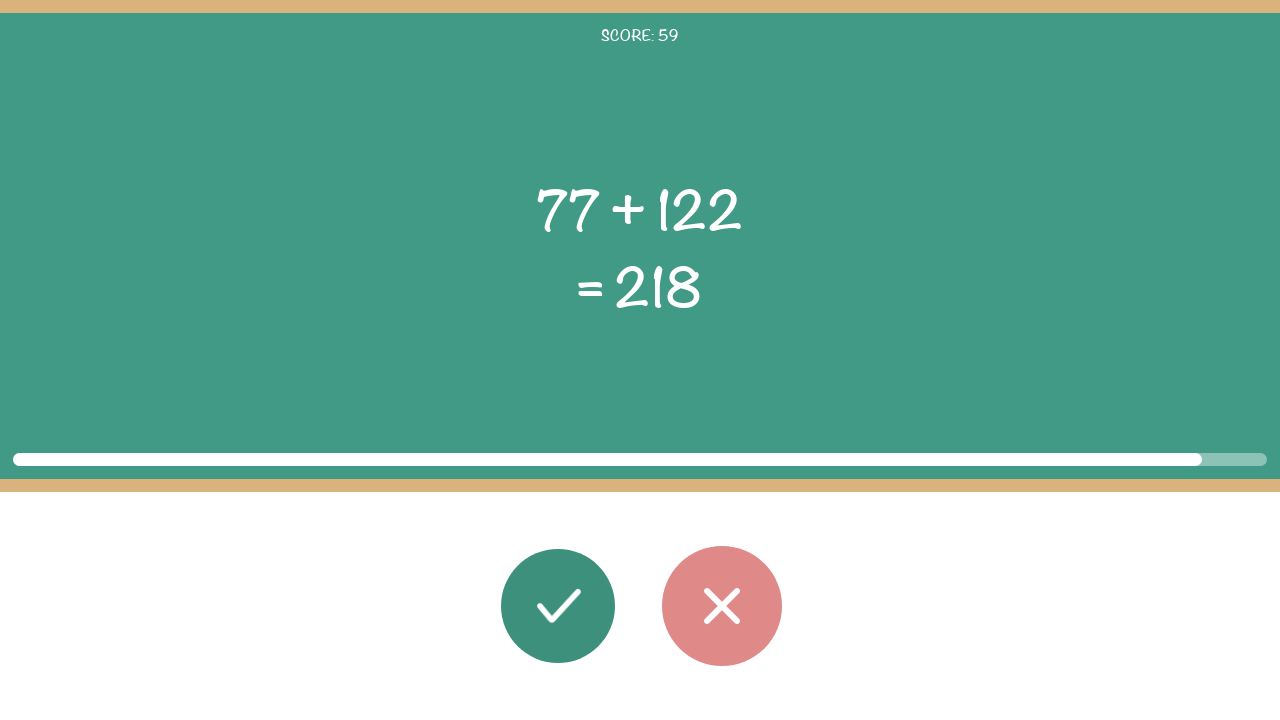

Round 60: Read operator: +
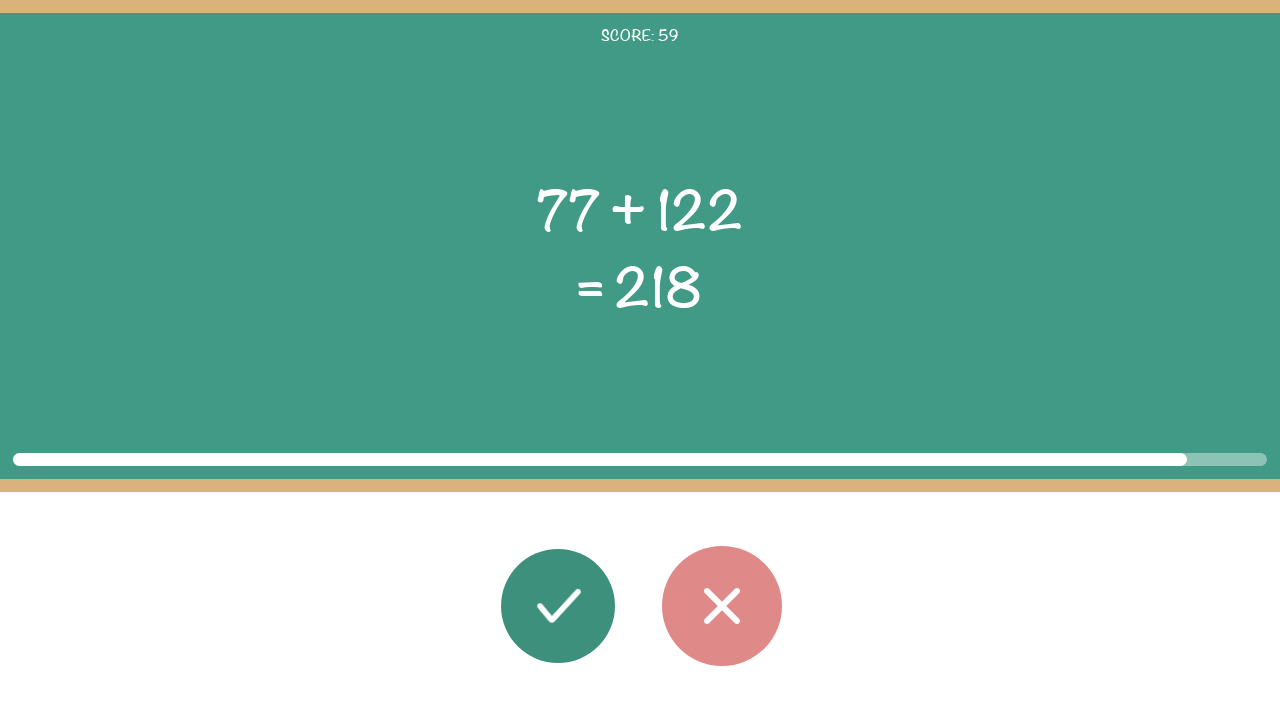

Round 60: Read second operand: 122
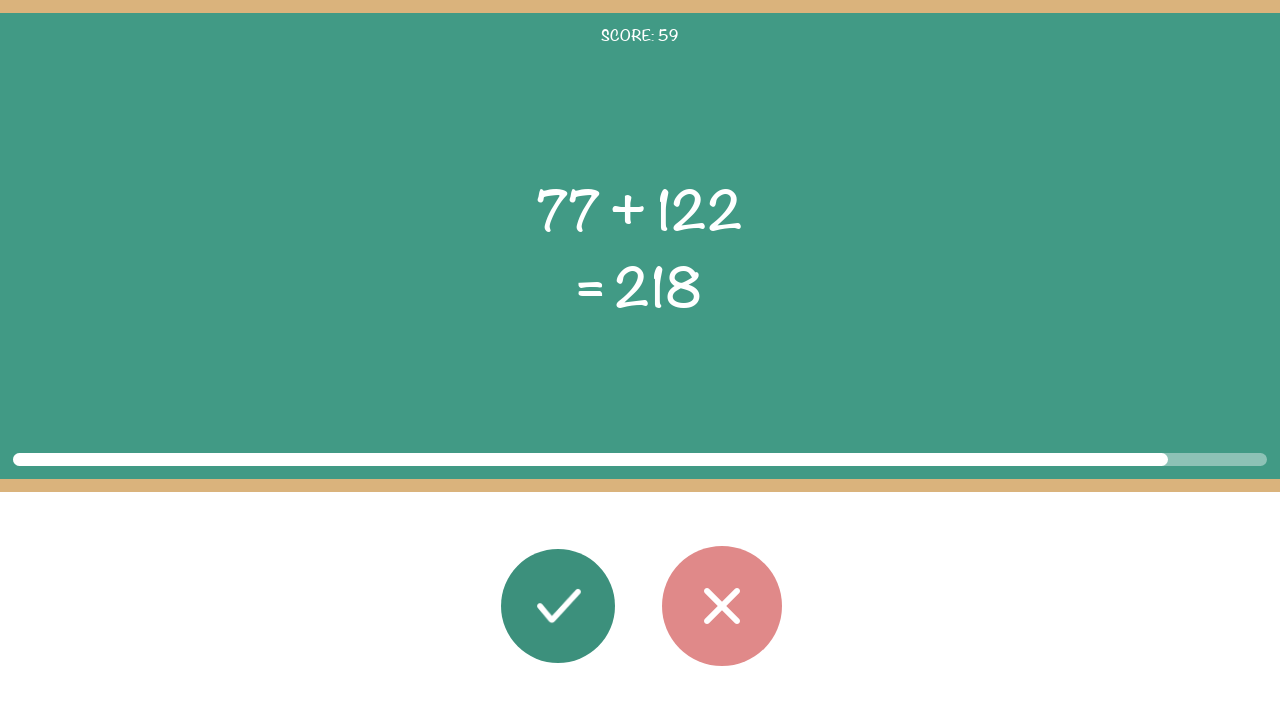

Round 60: Read displayed result: 218
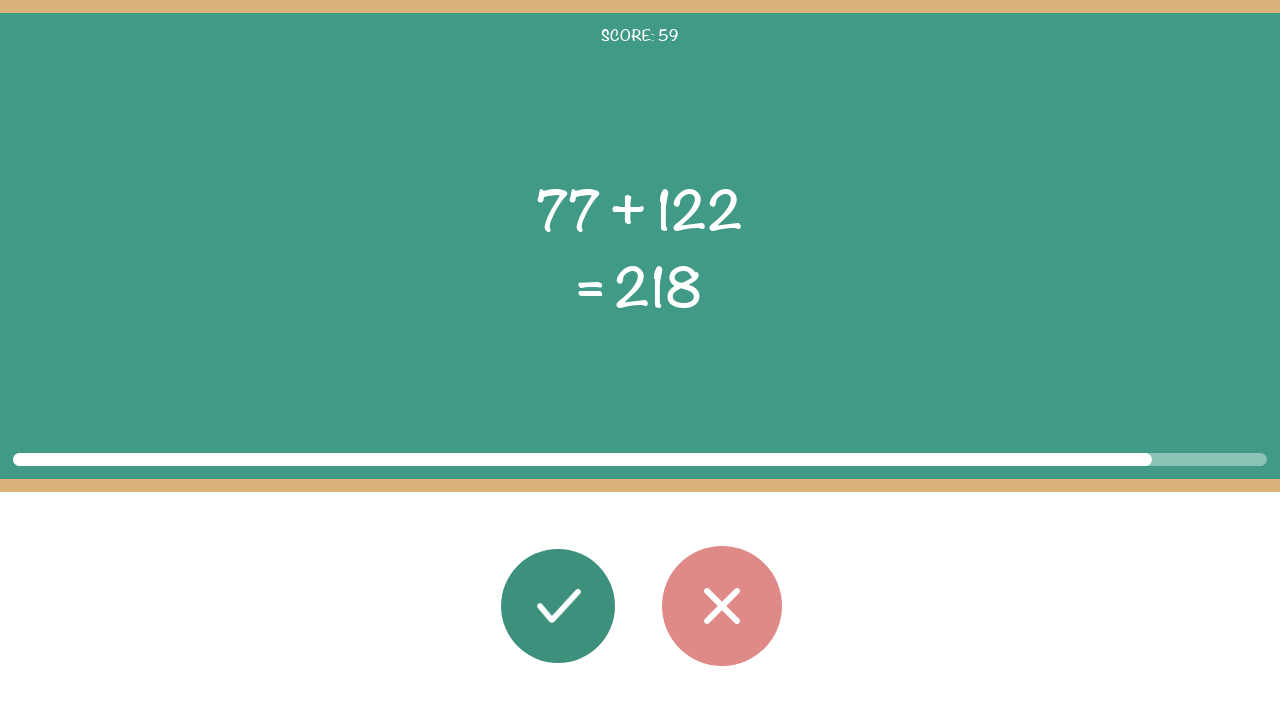

Round 60: Calculated correct result: 199
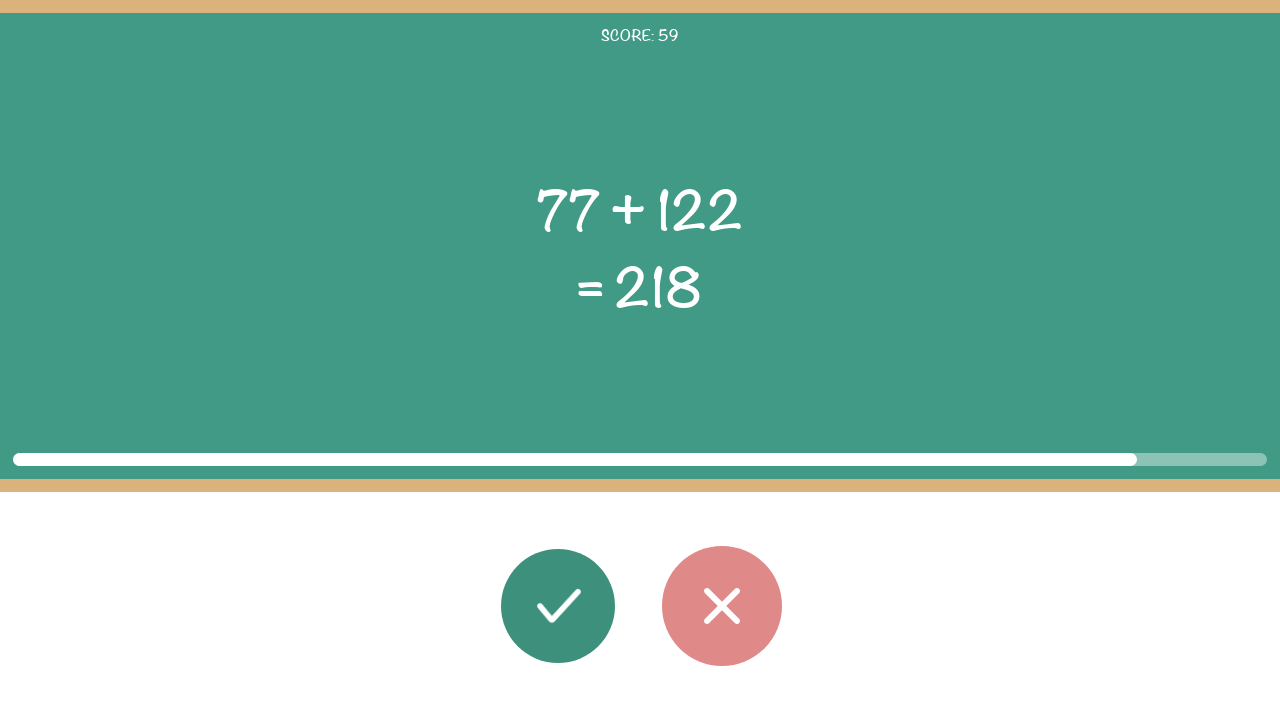

Round 60: Clicked wrong button (expected 199, got 218) at (722, 606) on #button_wrong
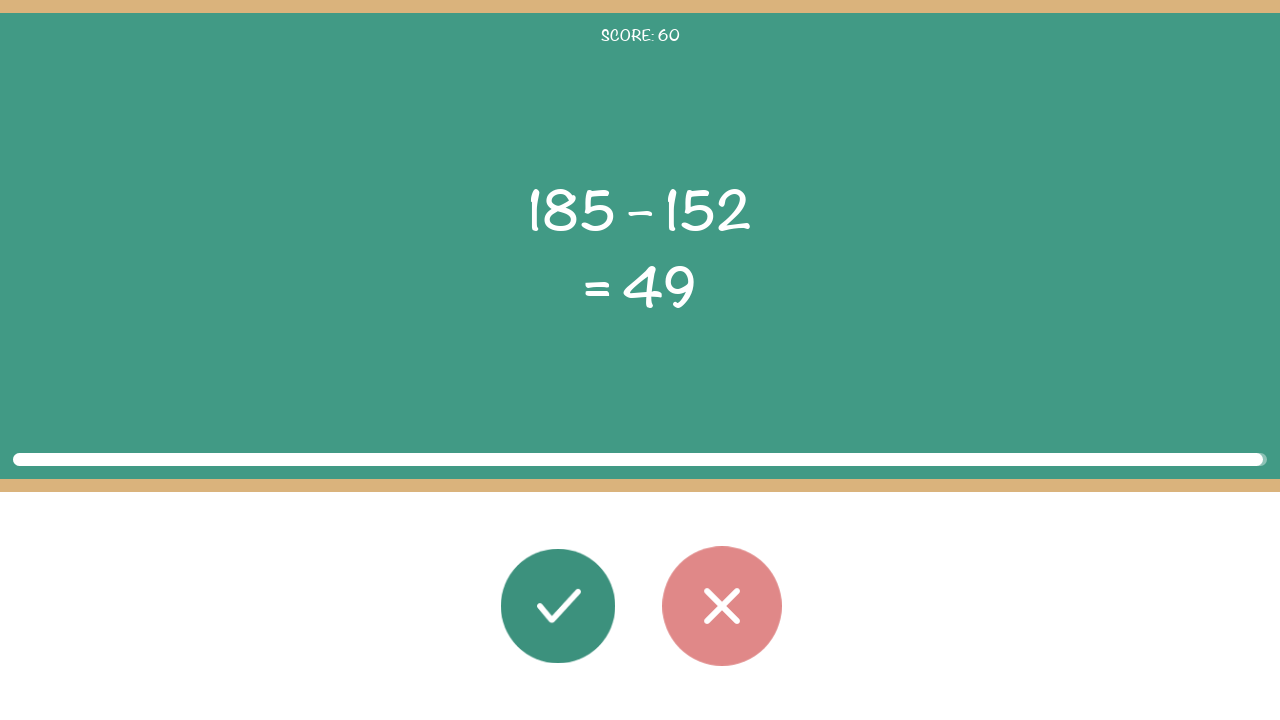

Round 60: Waited 100ms before next round
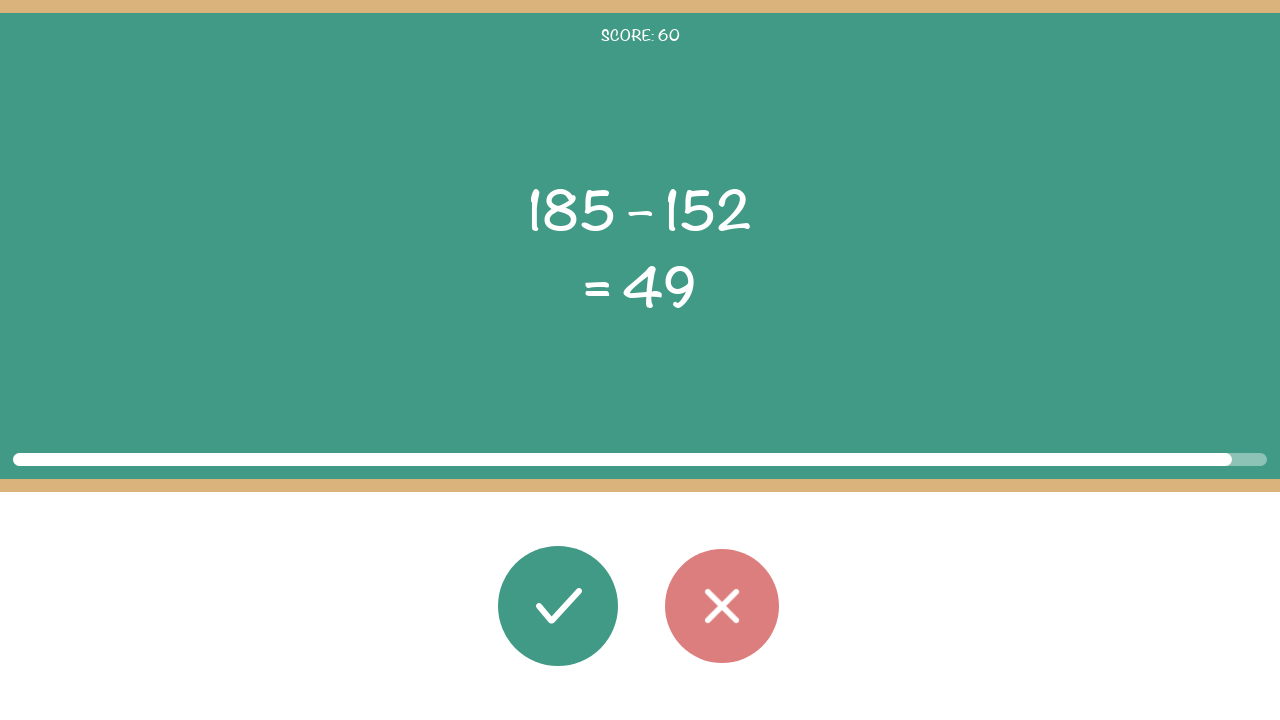

Round 61: Math problem elements loaded
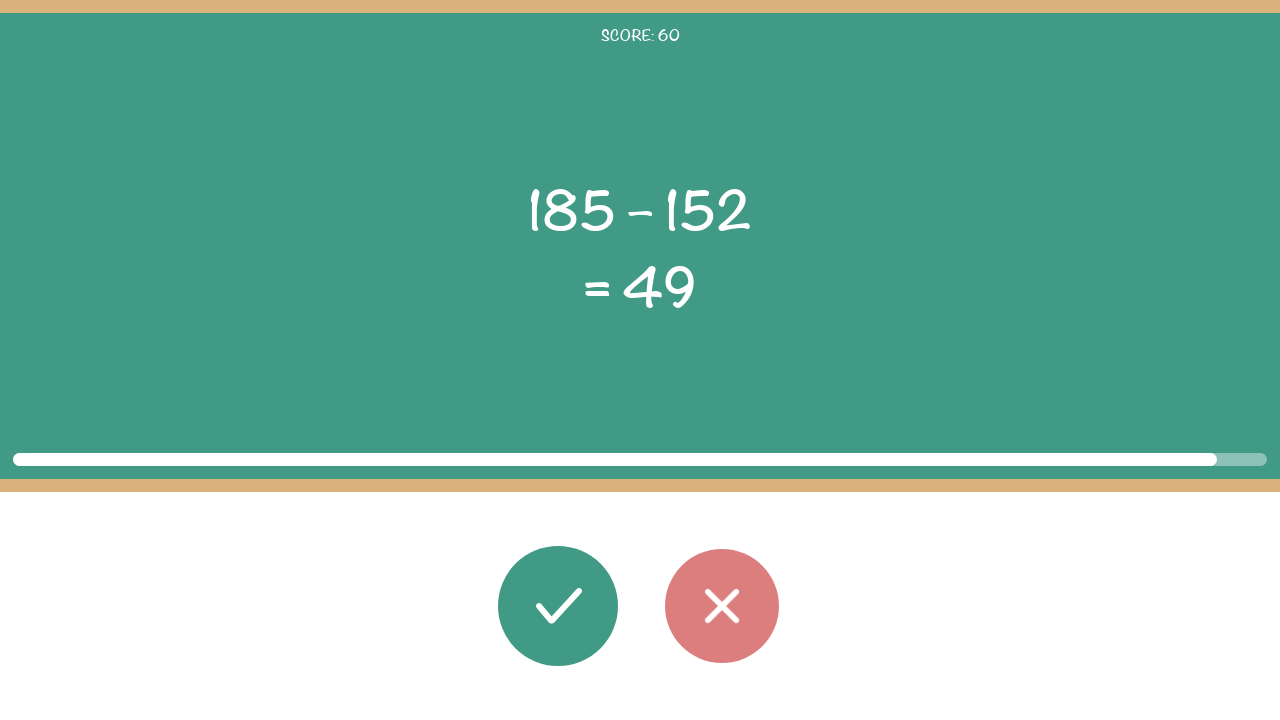

Round 61: Read first operand: 185
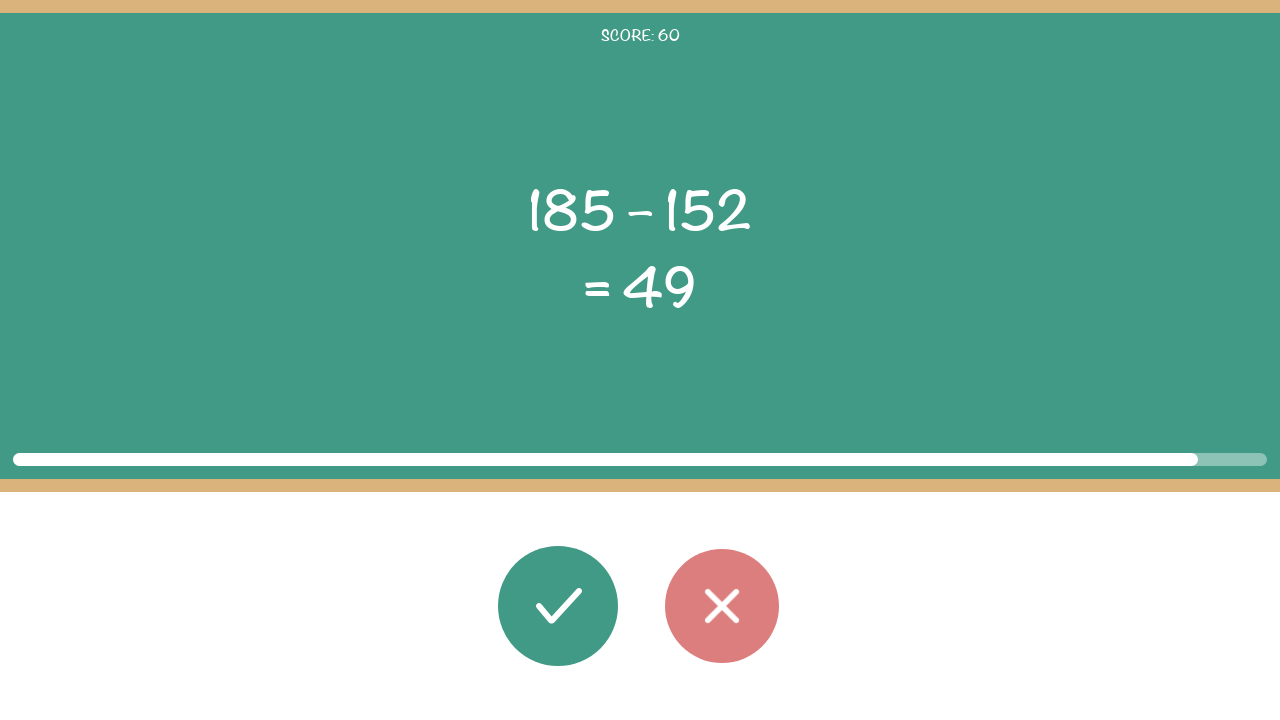

Round 61: Read operator: –
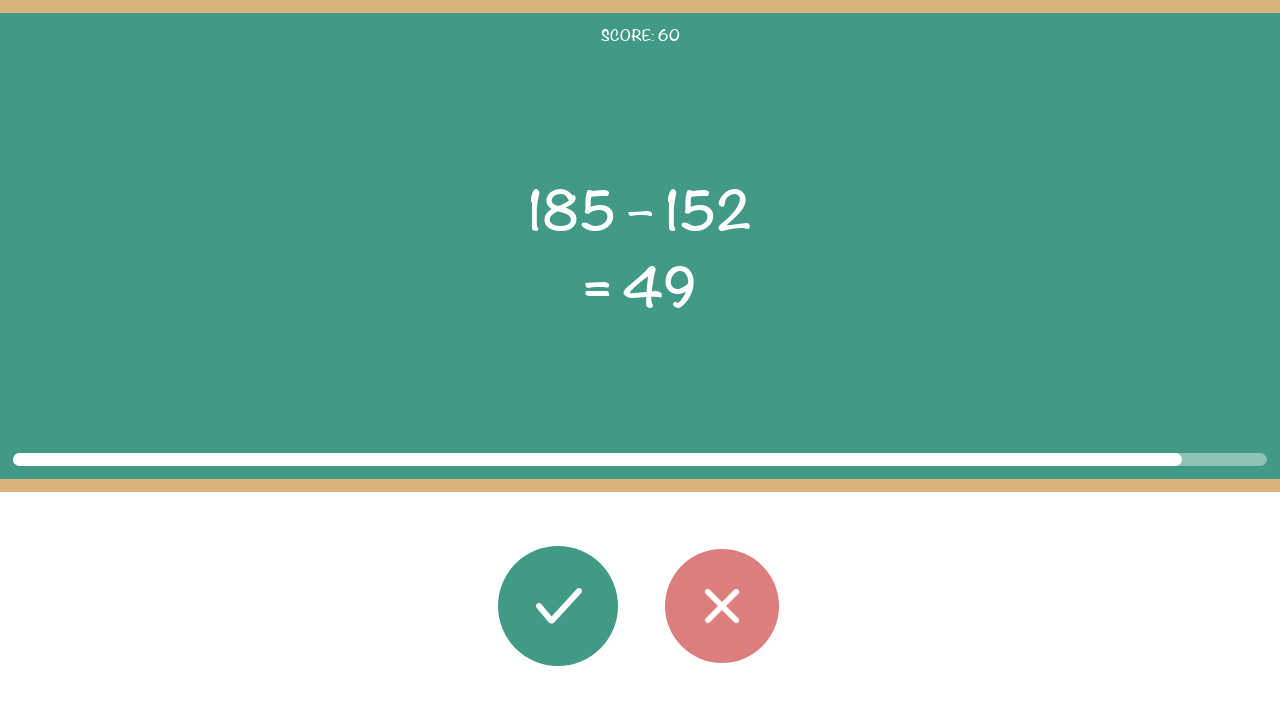

Round 61: Read second operand: 152
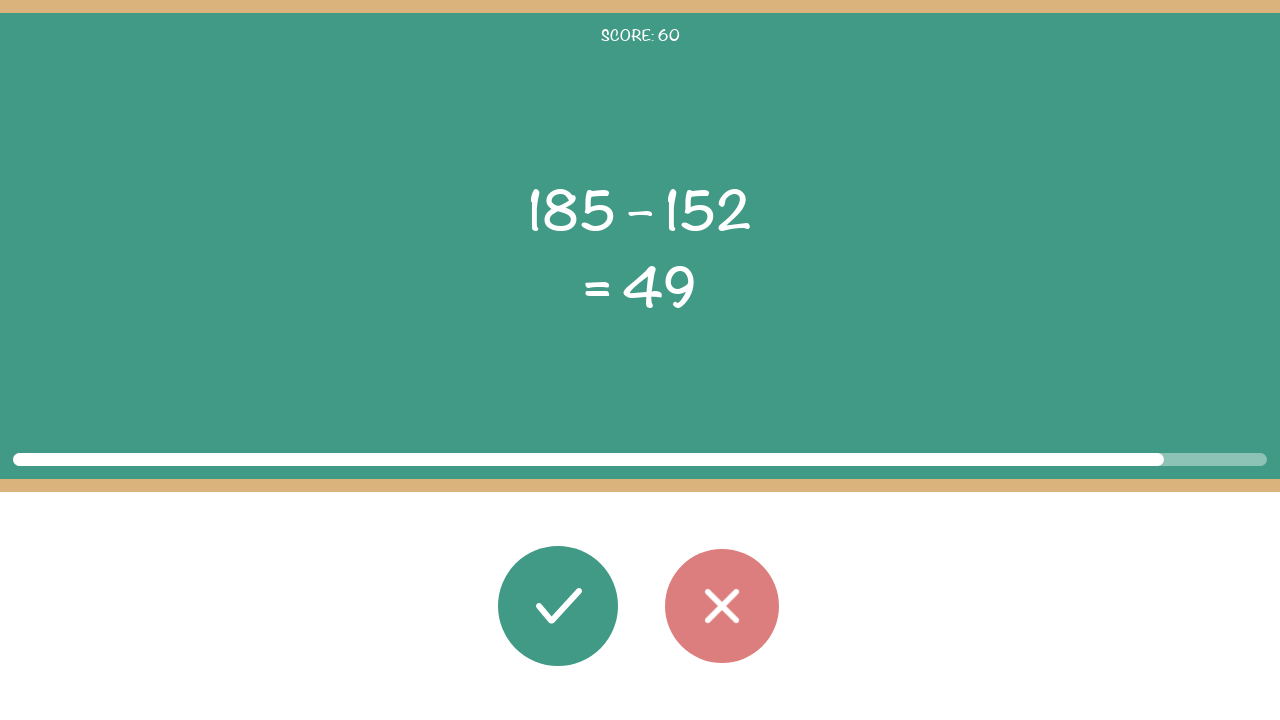

Round 61: Read displayed result: 49
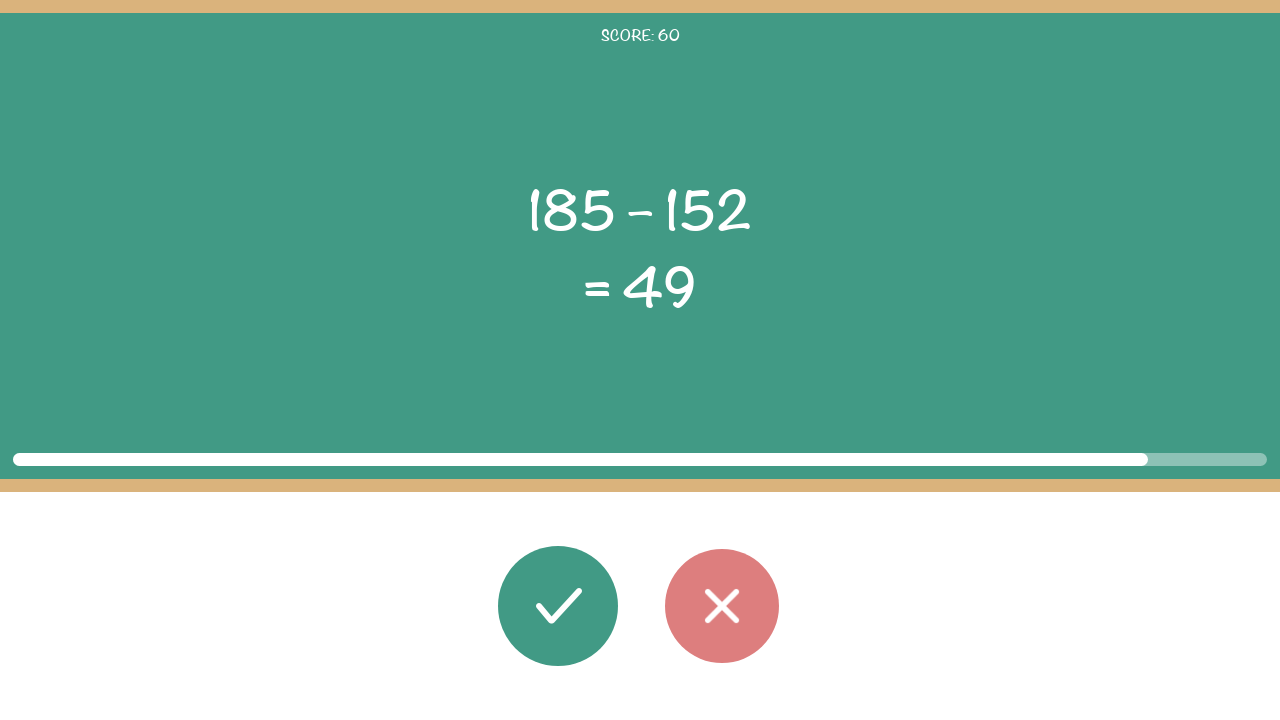

Round 61: Calculated correct result: 33
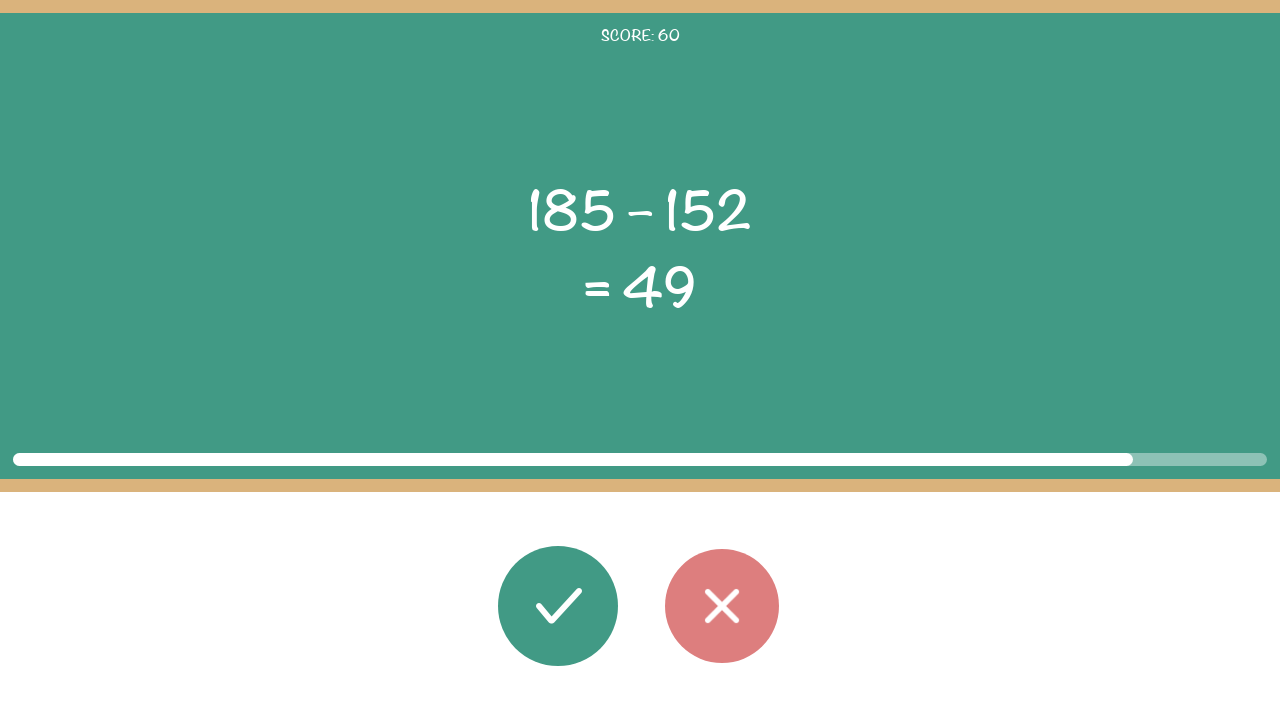

Round 61: Clicked wrong button (expected 33, got 49) at (722, 606) on #button_wrong
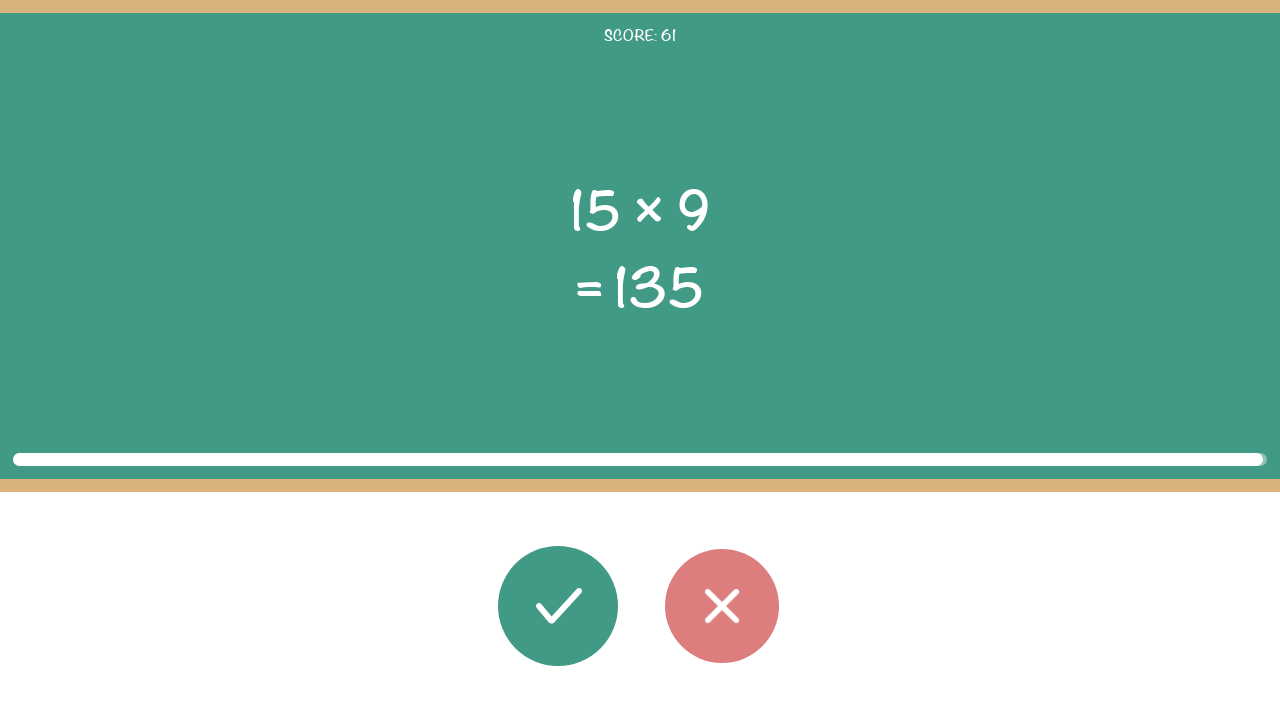

Round 61: Waited 100ms before next round
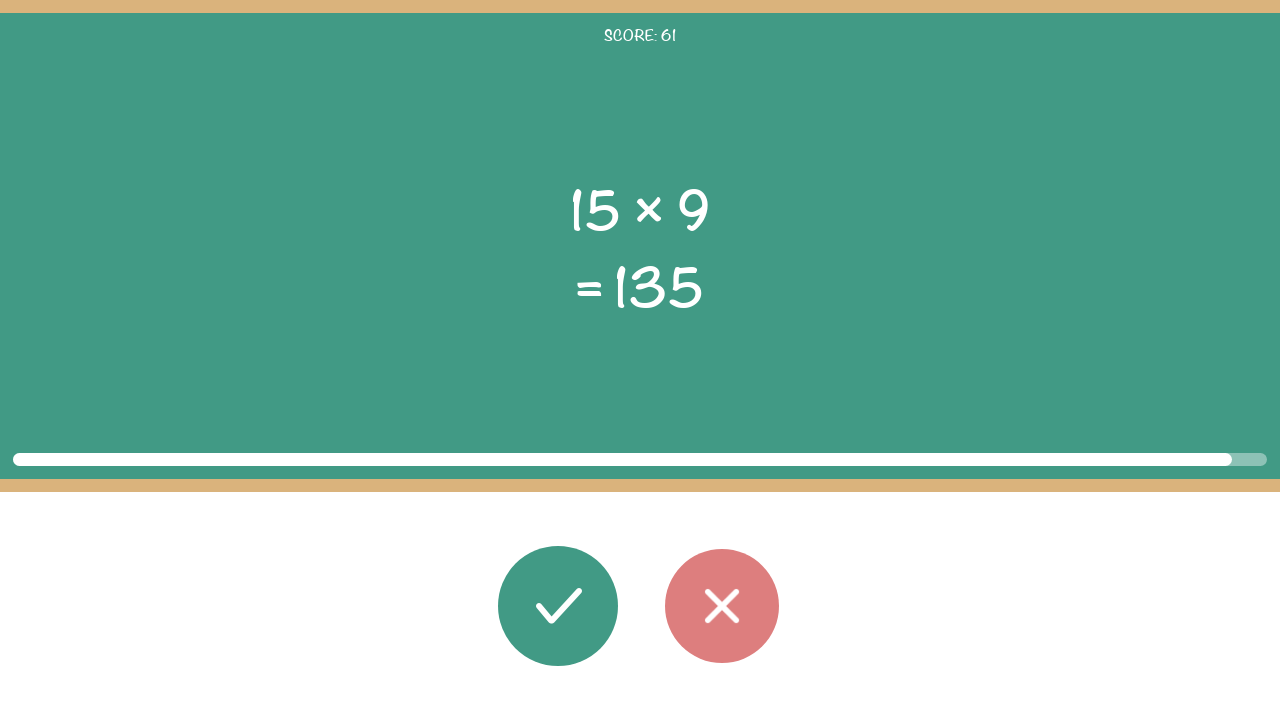

Round 62: Math problem elements loaded
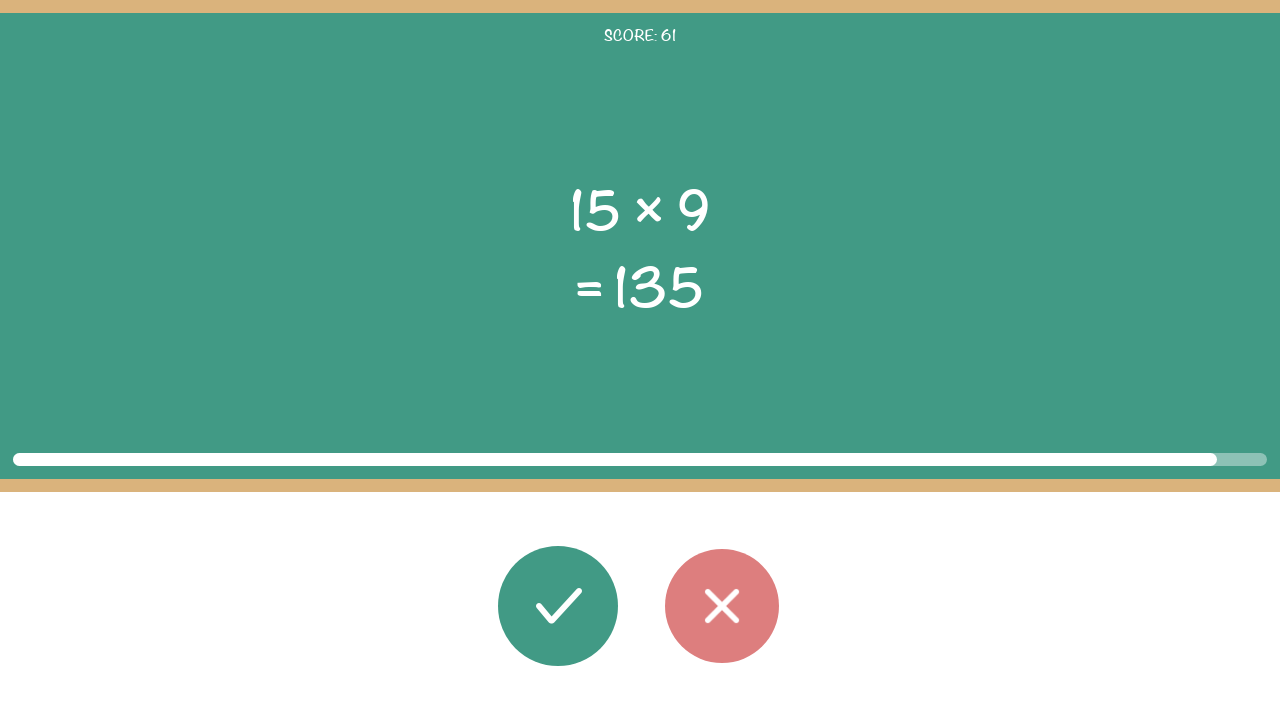

Round 62: Read first operand: 15
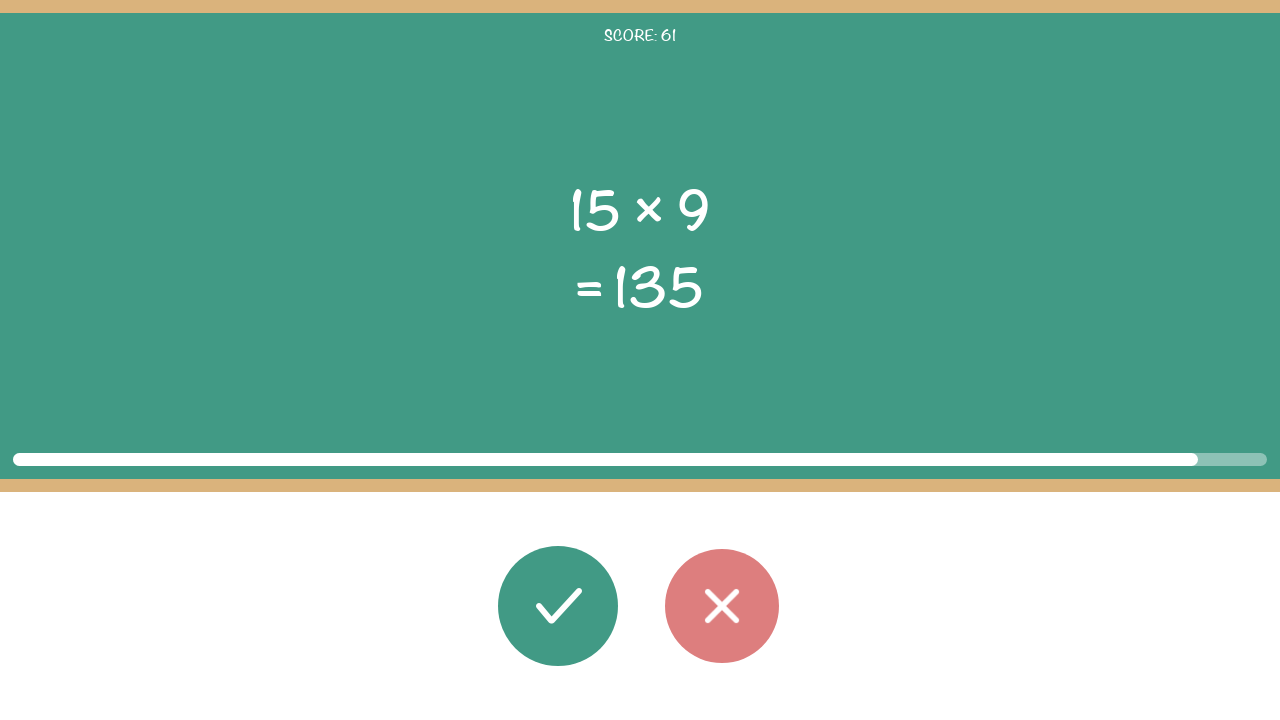

Round 62: Read operator: ×
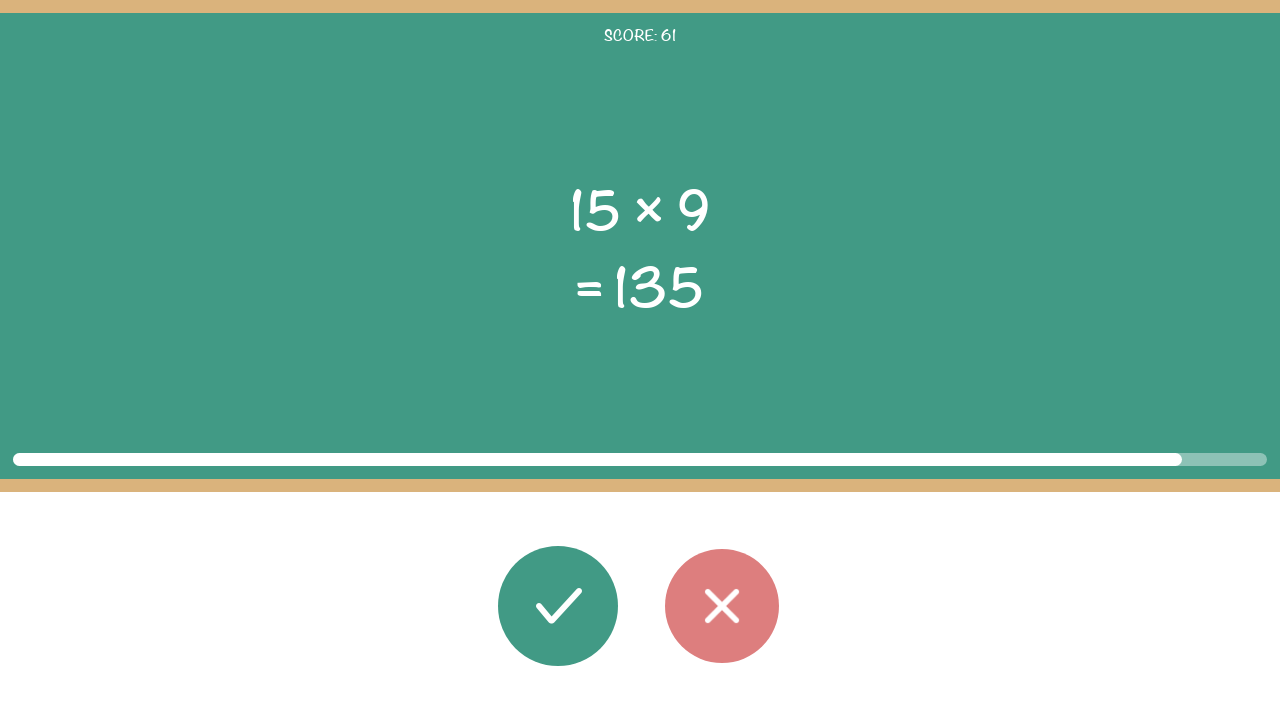

Round 62: Read second operand: 9
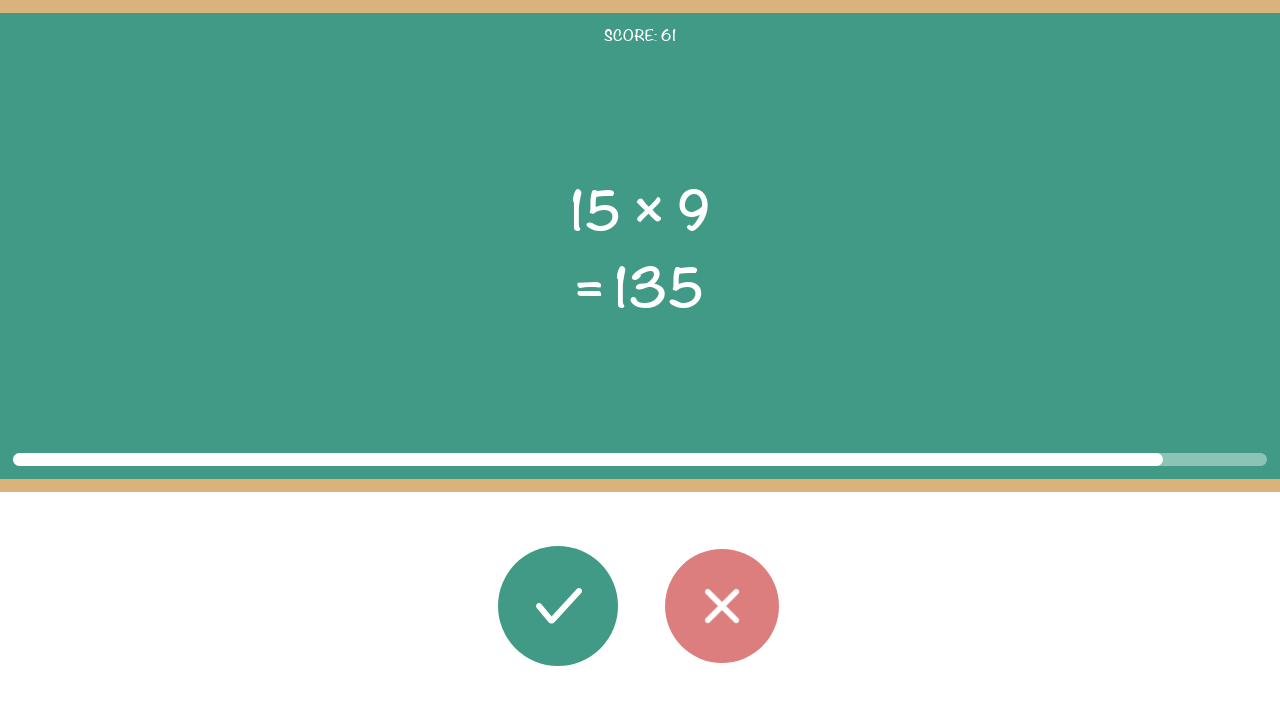

Round 62: Read displayed result: 135
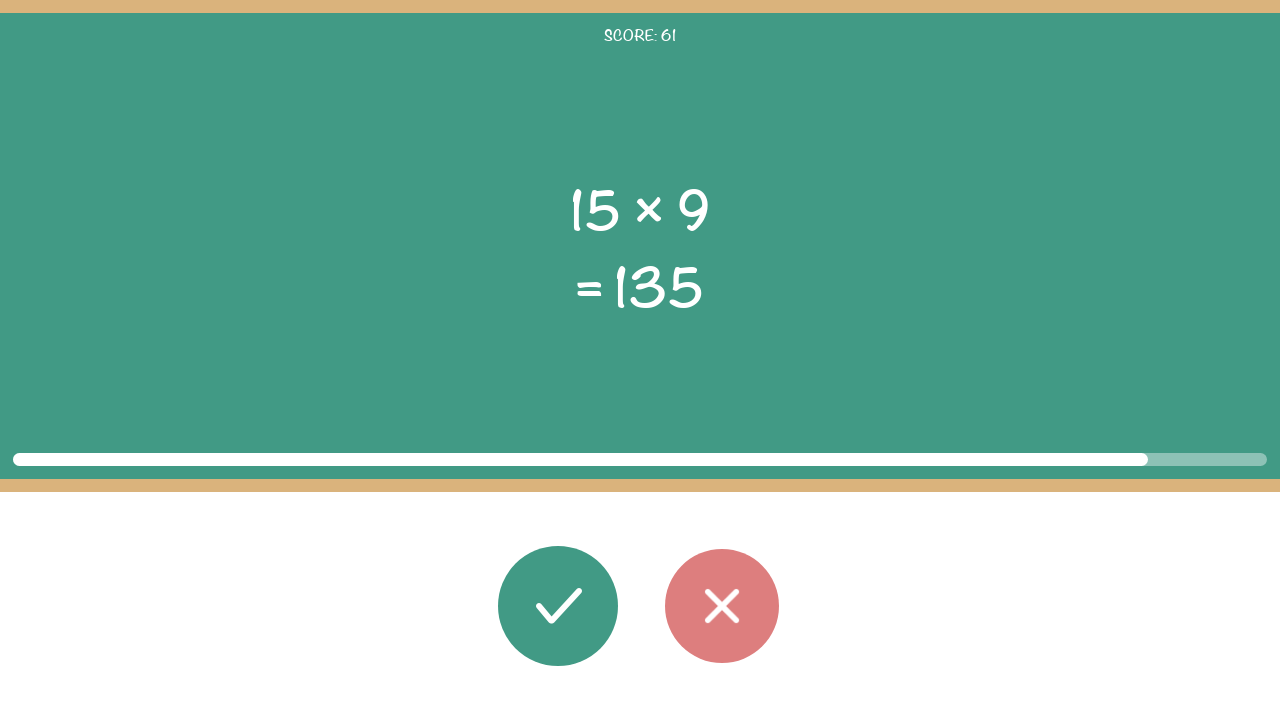

Round 62: Calculated correct result: 135
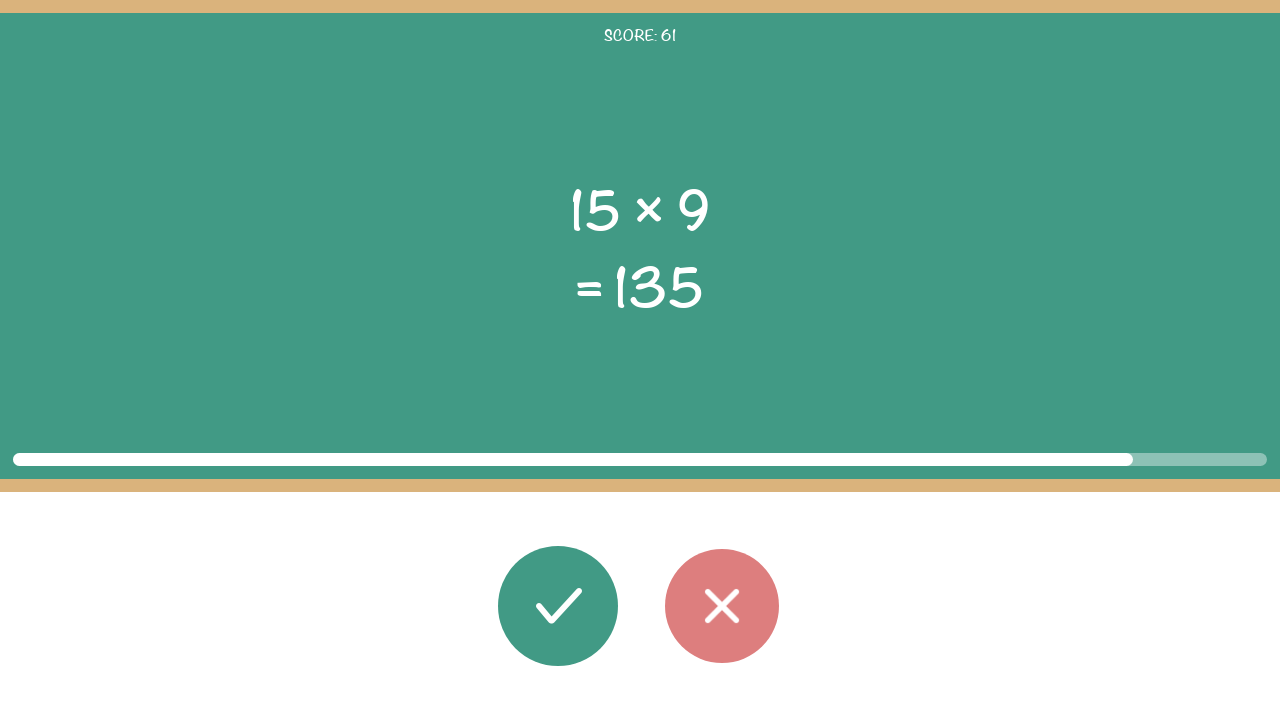

Round 62: Clicked correct button (result matches: 135) at (558, 606) on #button_correct
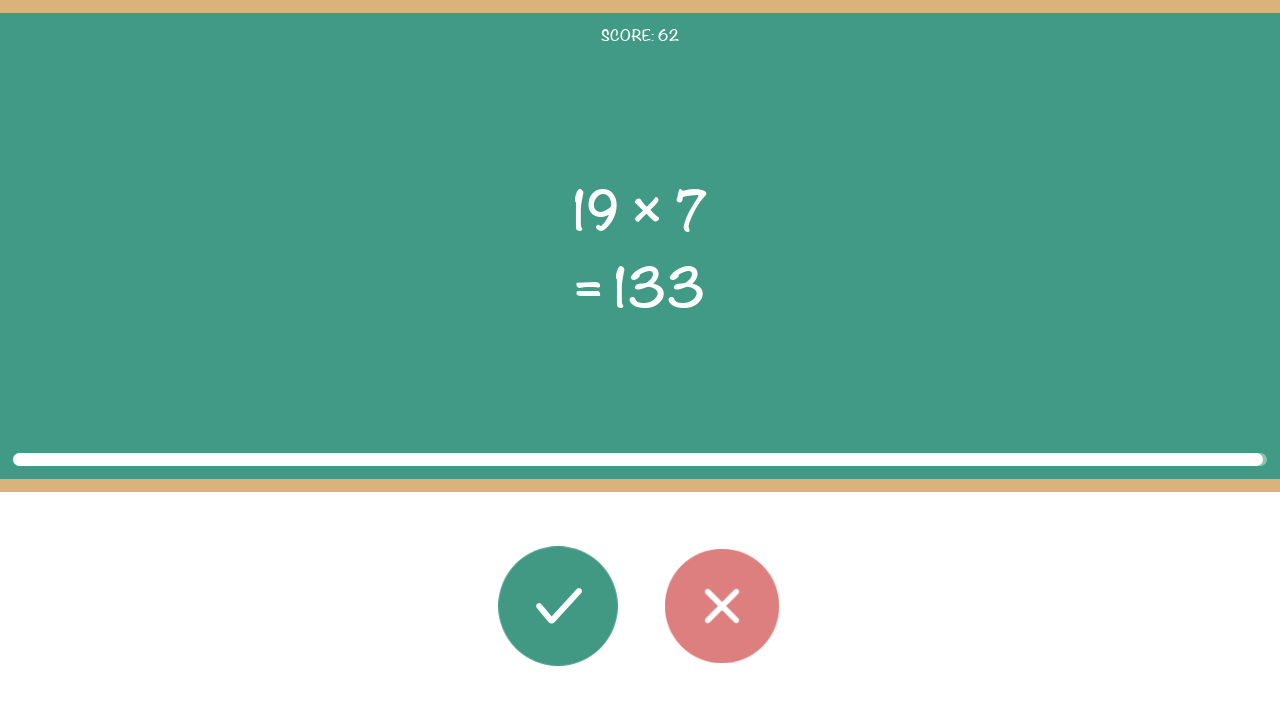

Round 62: Waited 100ms before next round
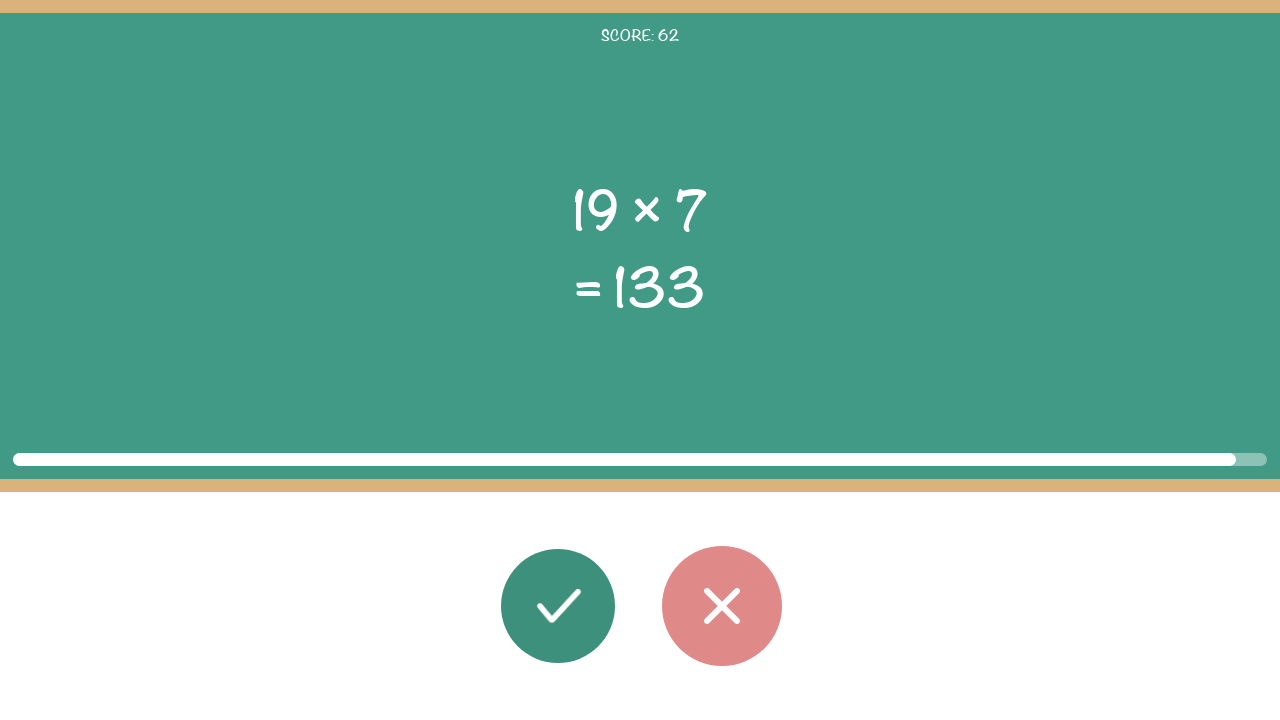

Round 63: Math problem elements loaded
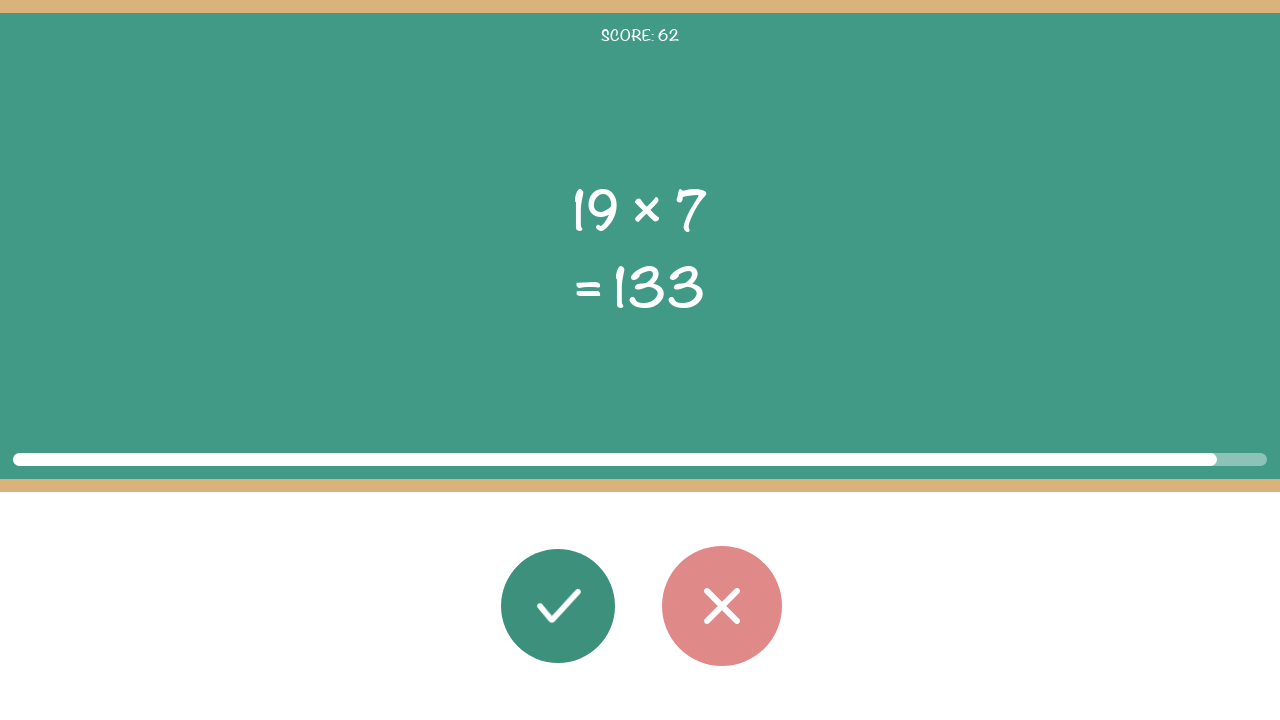

Round 63: Read first operand: 19
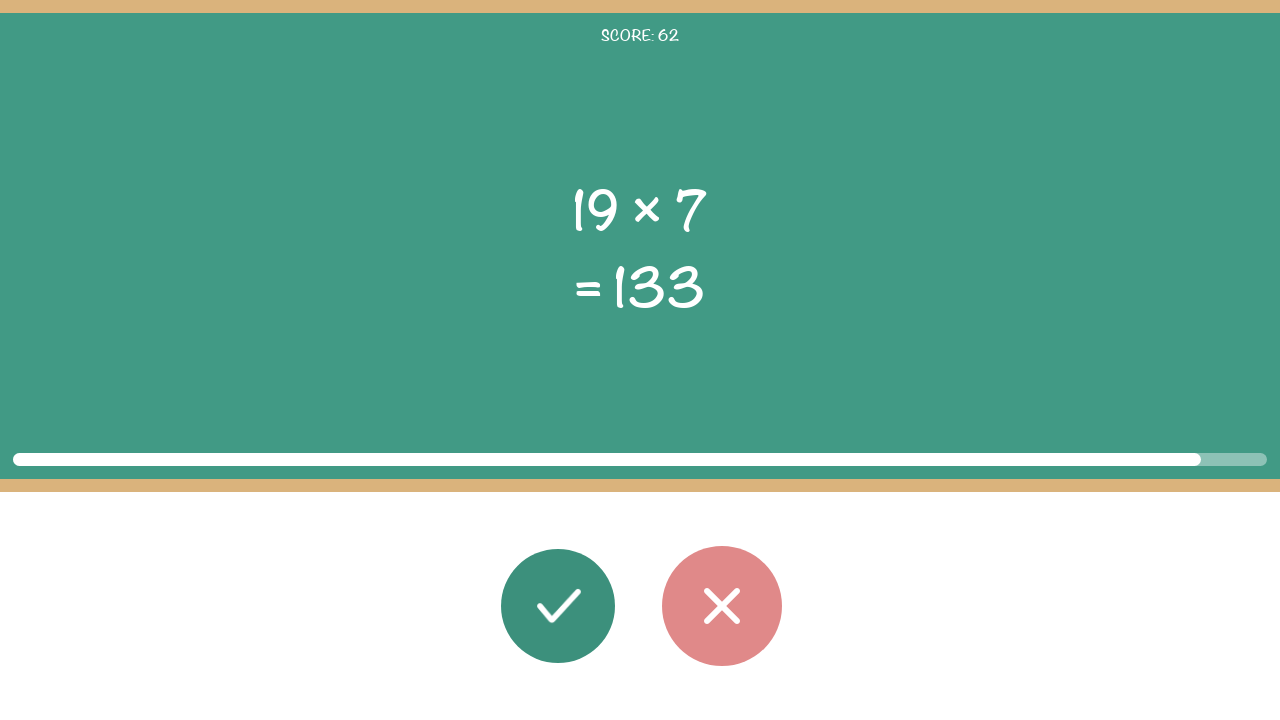

Round 63: Read operator: ×
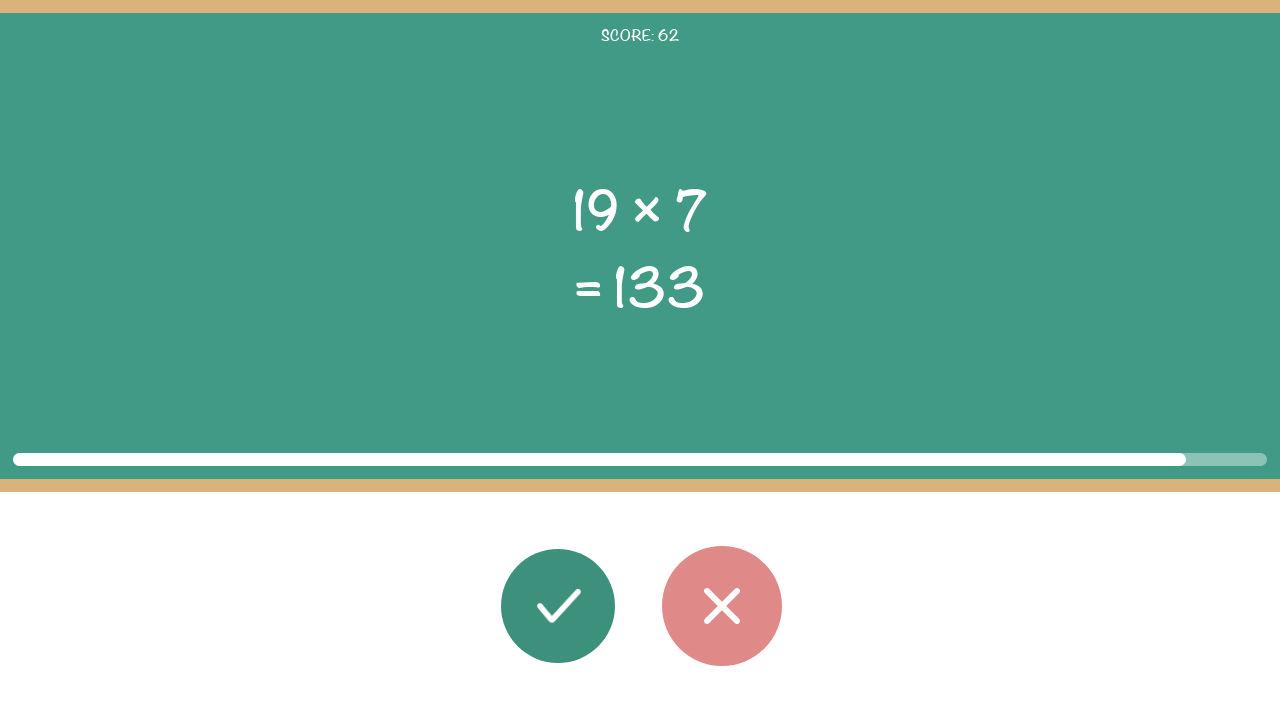

Round 63: Read second operand: 7
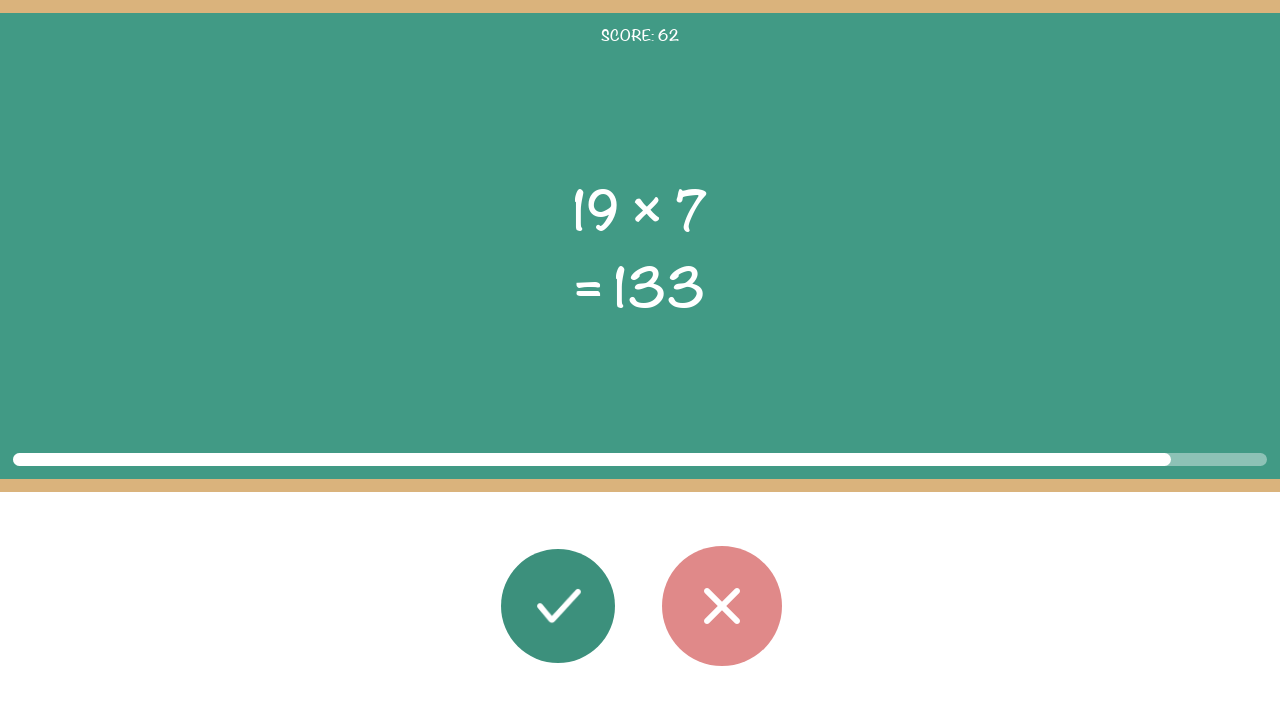

Round 63: Read displayed result: 133
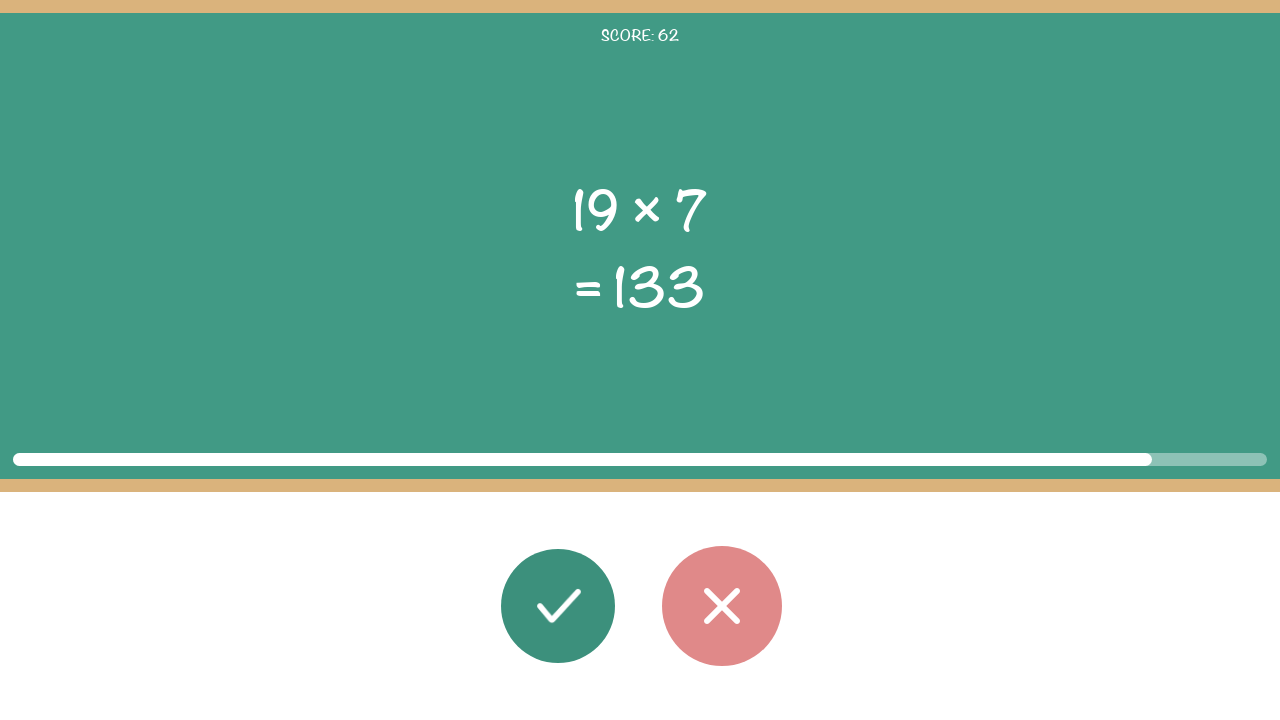

Round 63: Calculated correct result: 133
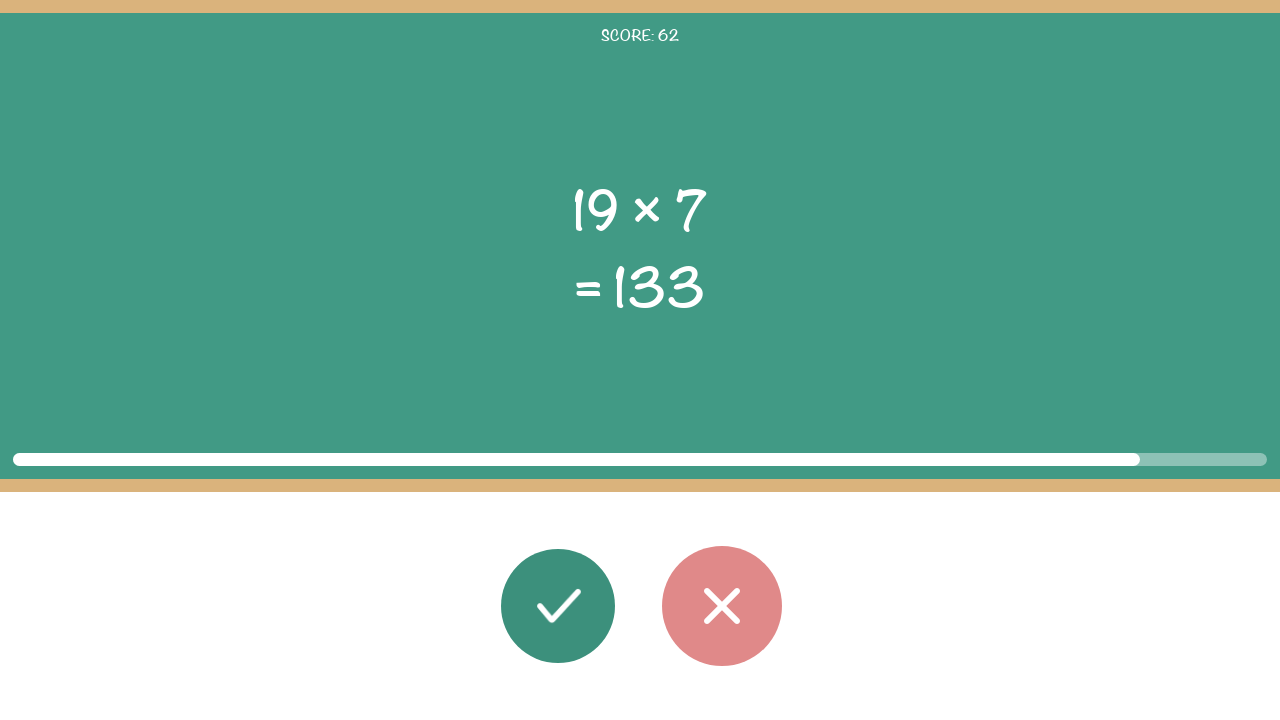

Round 63: Clicked correct button (result matches: 133) at (558, 606) on #button_correct
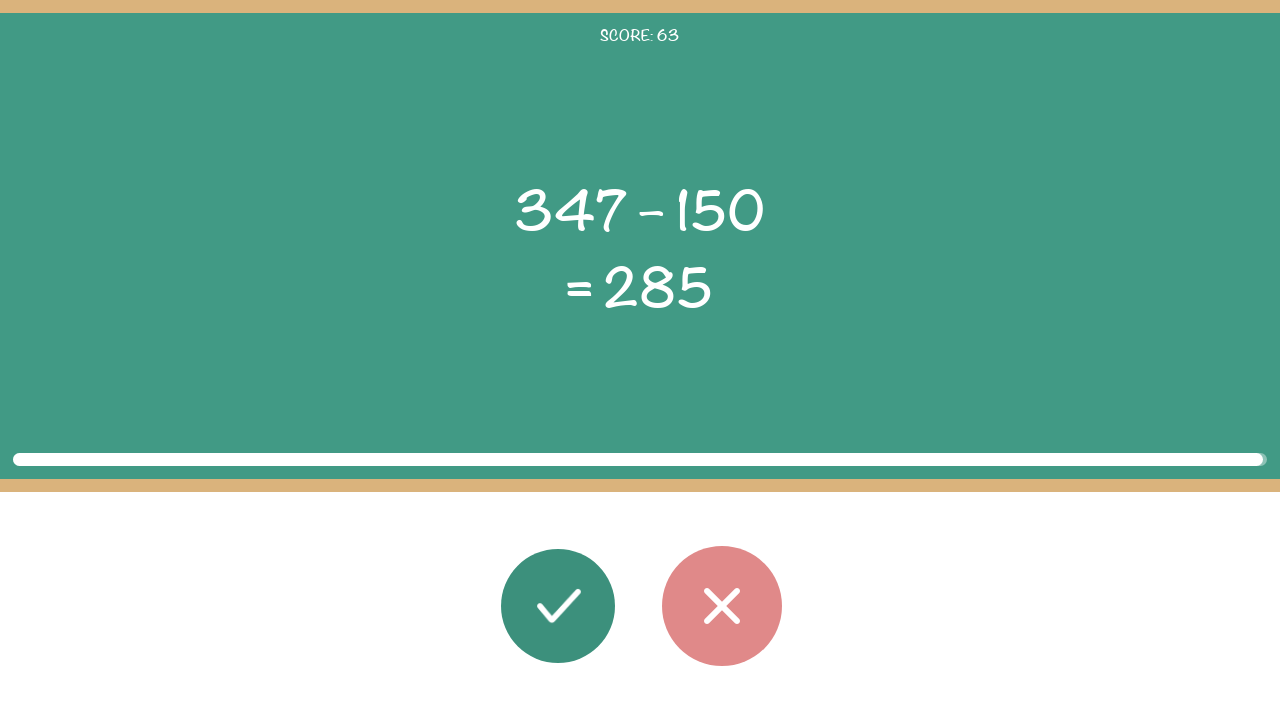

Round 63: Waited 100ms before next round
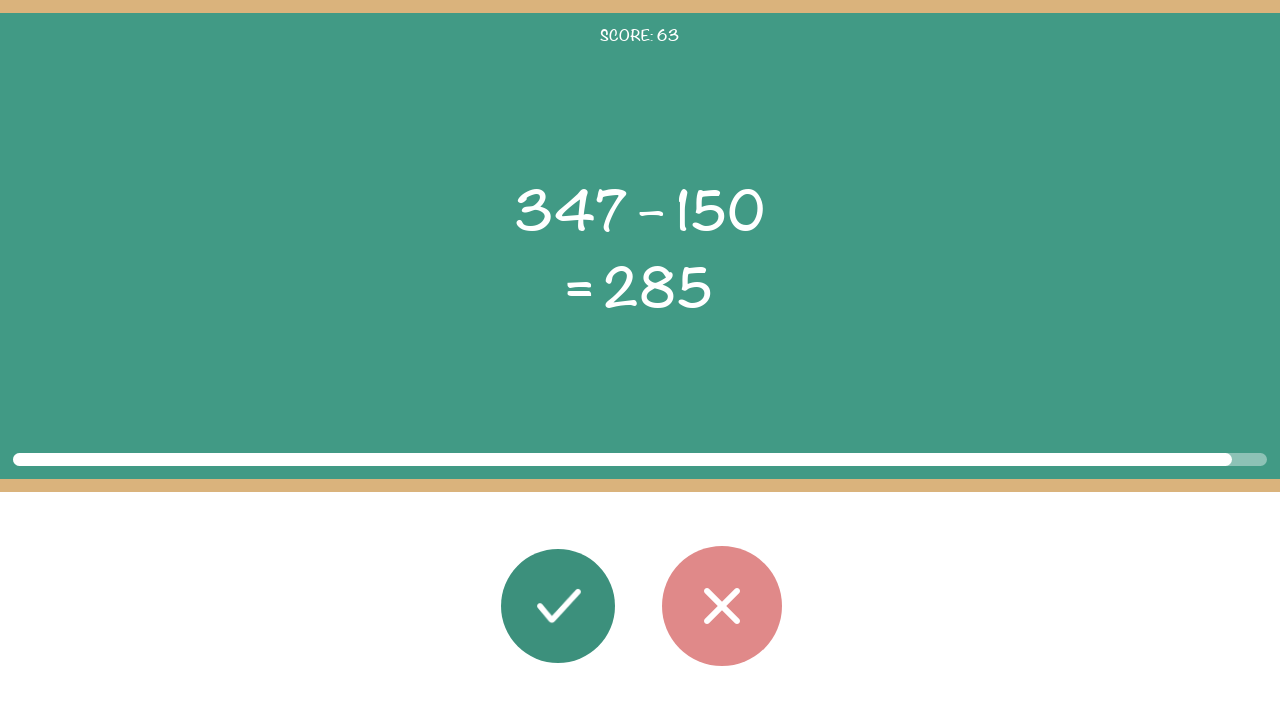

Round 64: Math problem elements loaded
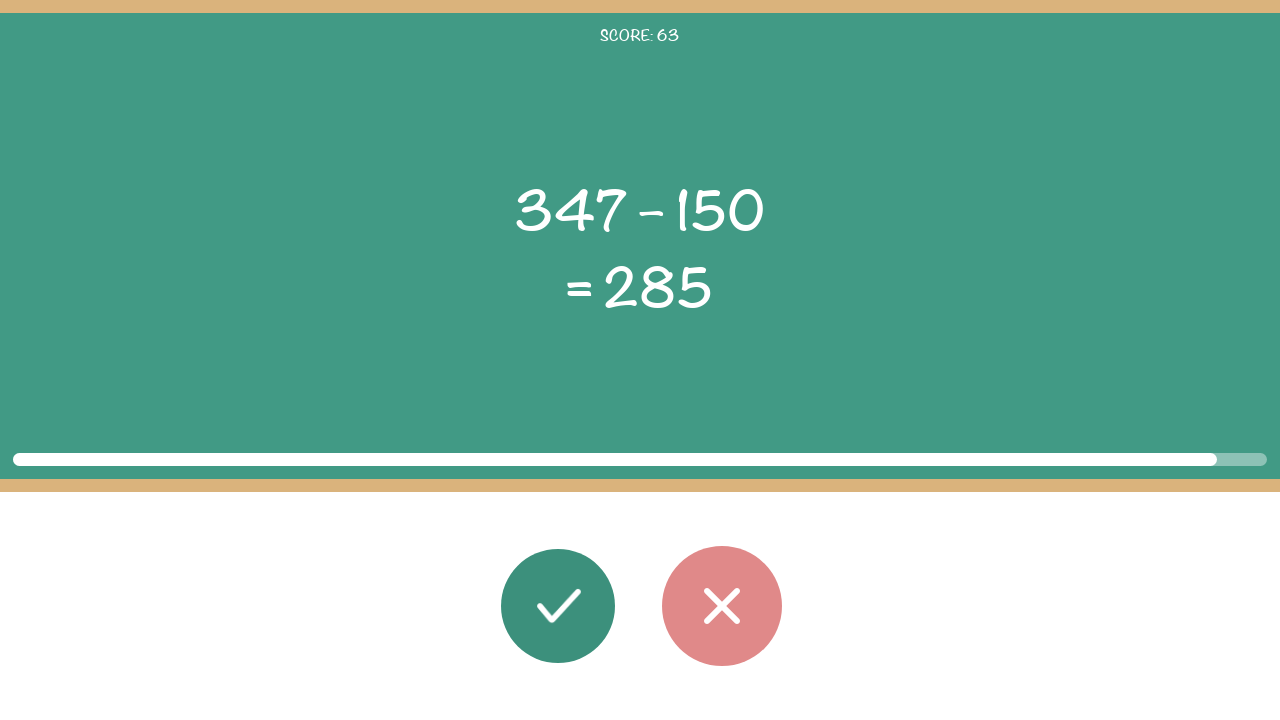

Round 64: Read first operand: 347
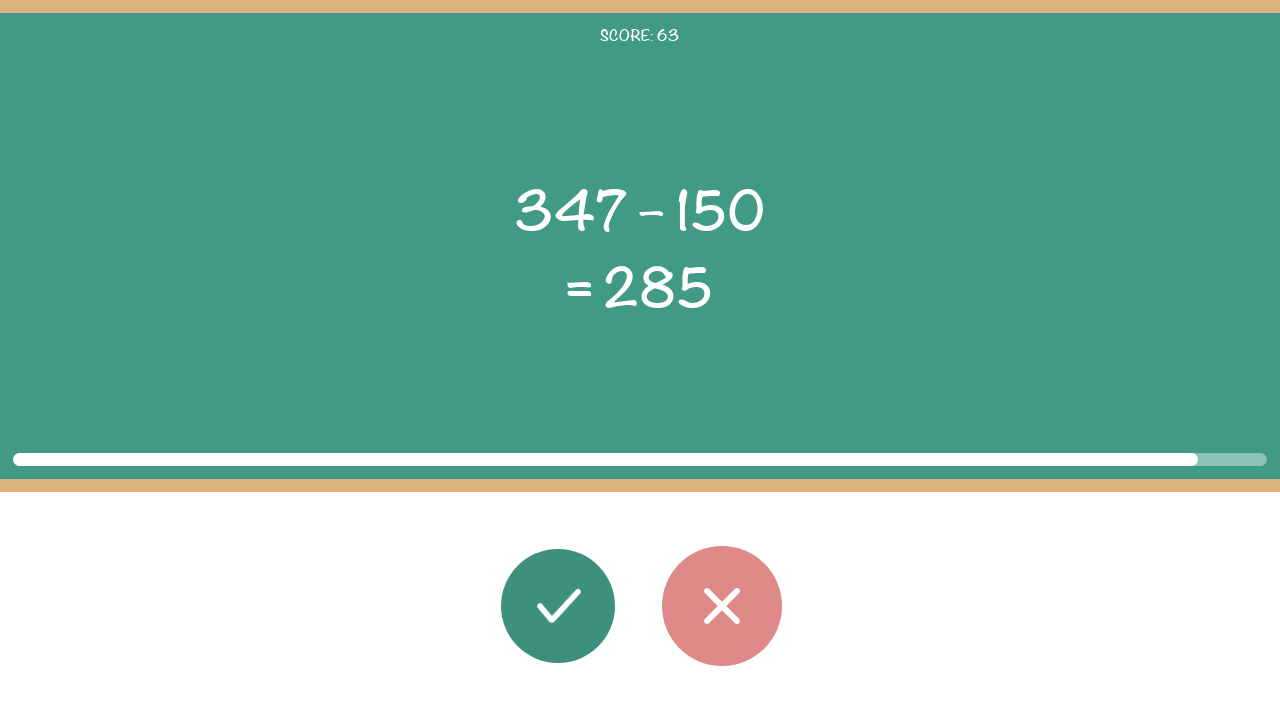

Round 64: Read operator: –
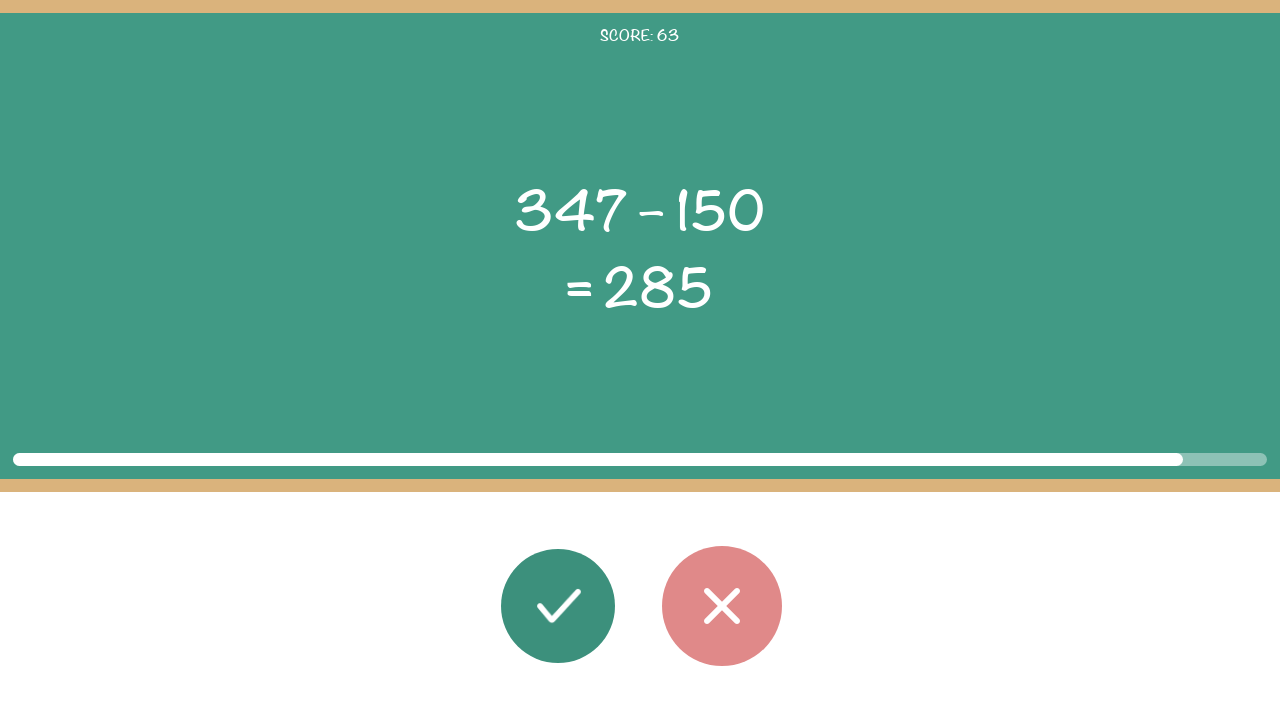

Round 64: Read second operand: 150
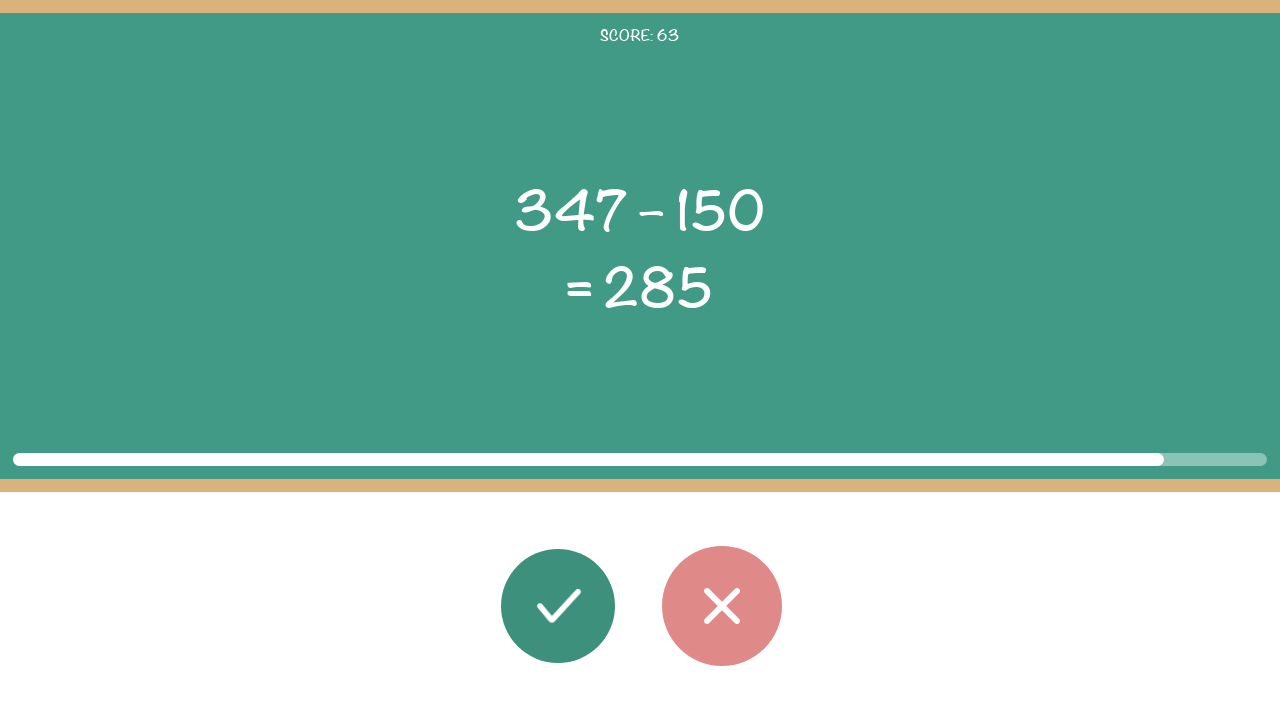

Round 64: Read displayed result: 285
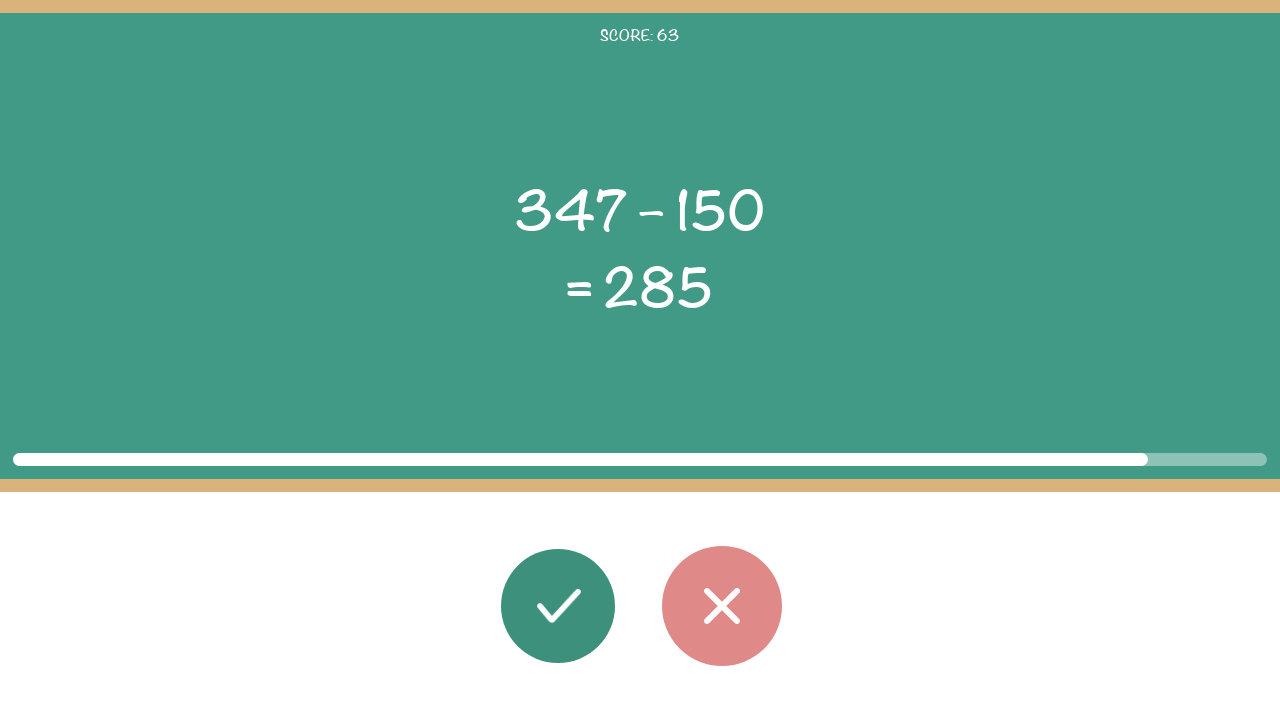

Round 64: Calculated correct result: 197
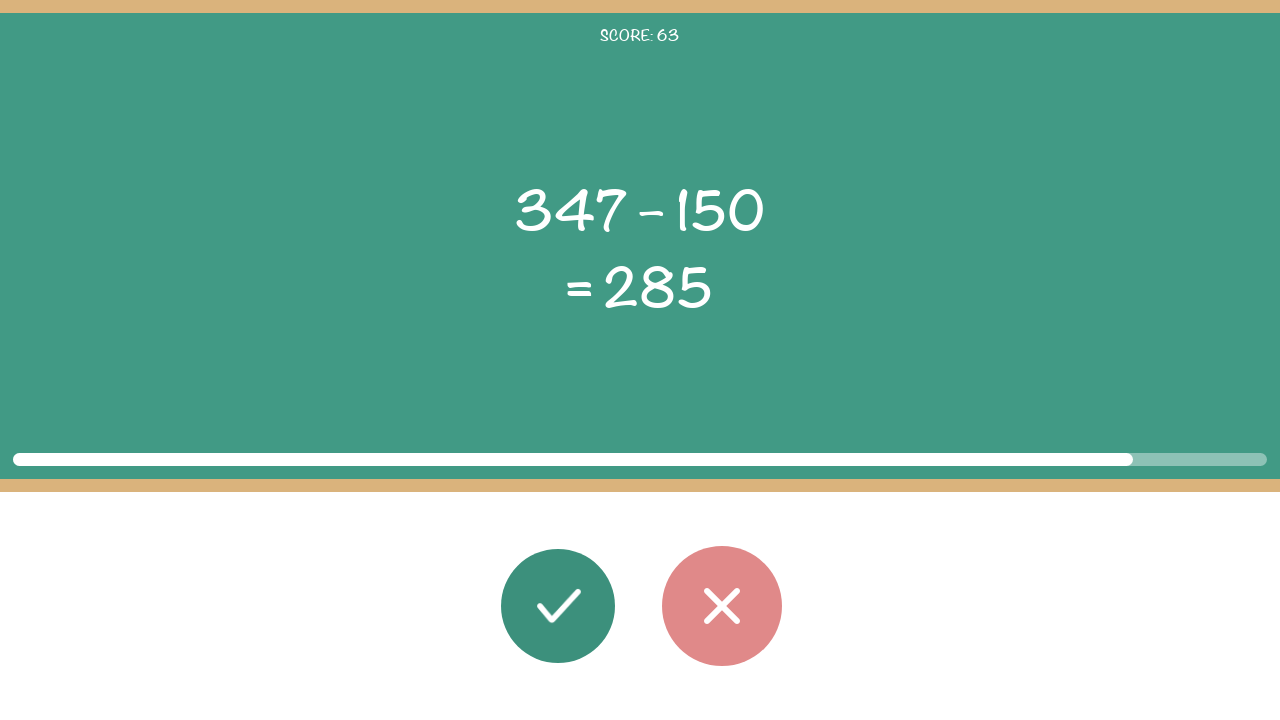

Round 64: Clicked wrong button (expected 197, got 285) at (722, 606) on #button_wrong
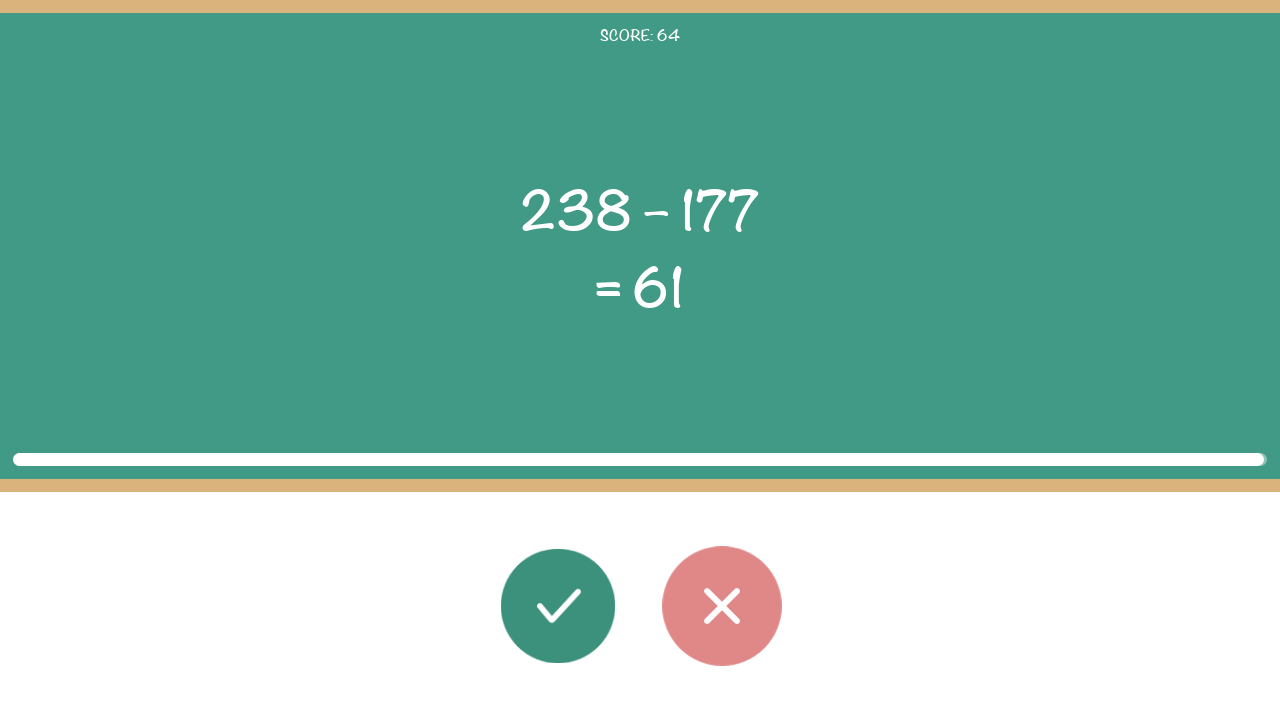

Round 64: Waited 100ms before next round
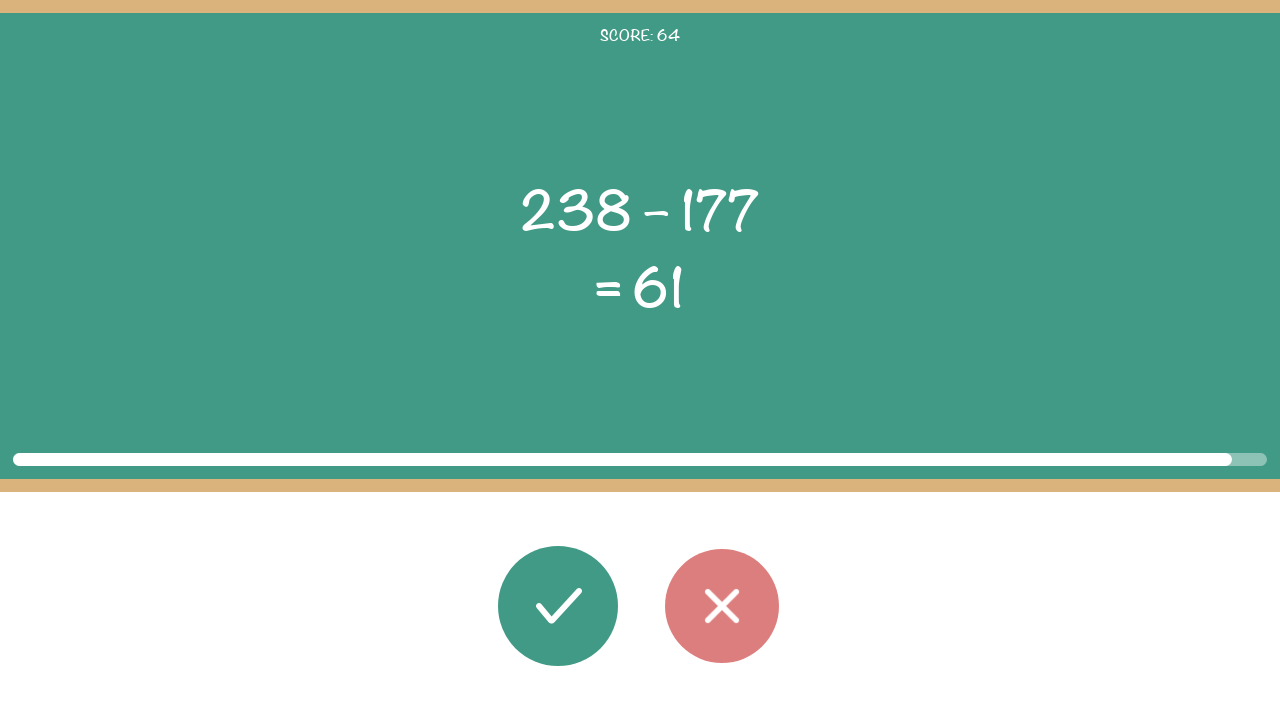

Round 65: Math problem elements loaded
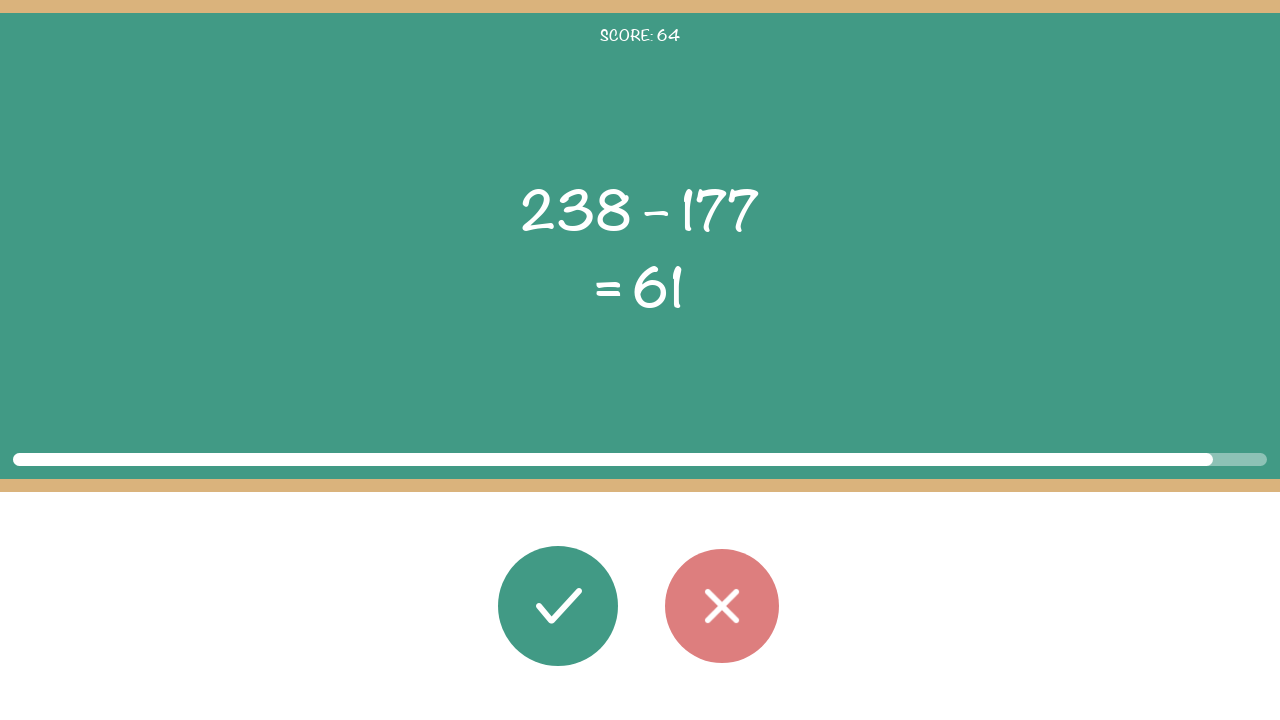

Round 65: Read first operand: 238
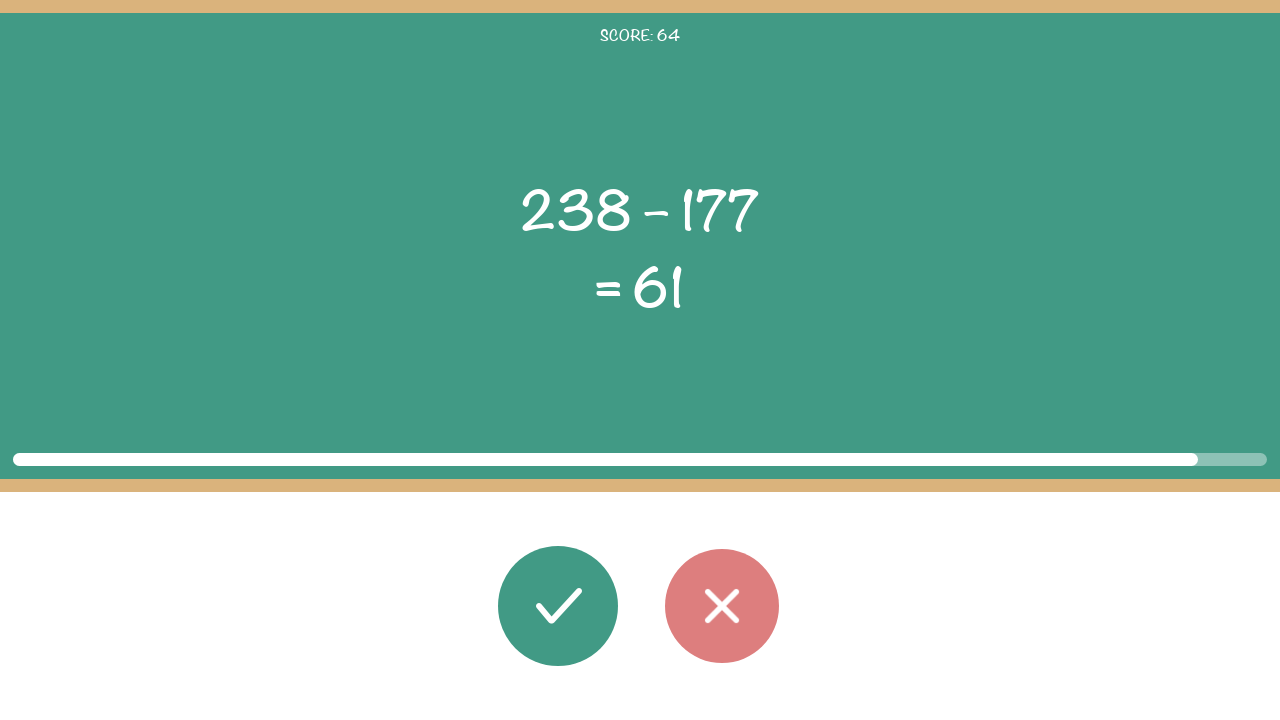

Round 65: Read operator: –
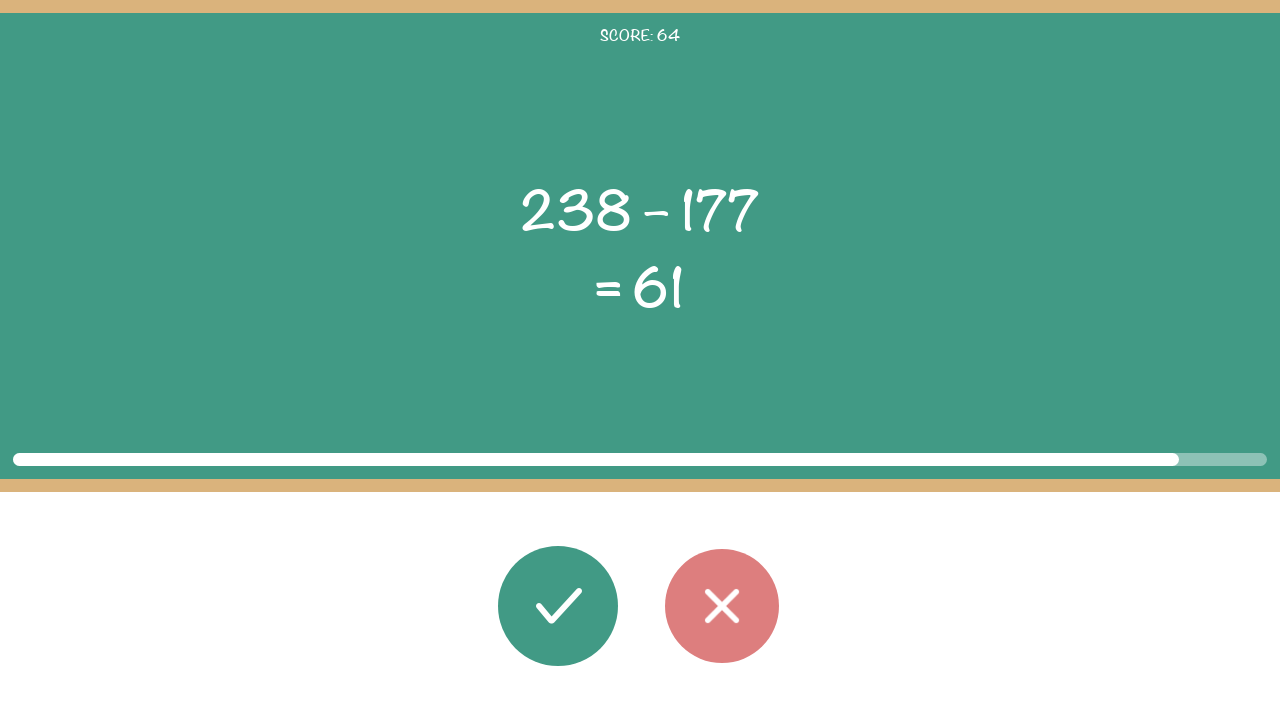

Round 65: Read second operand: 177
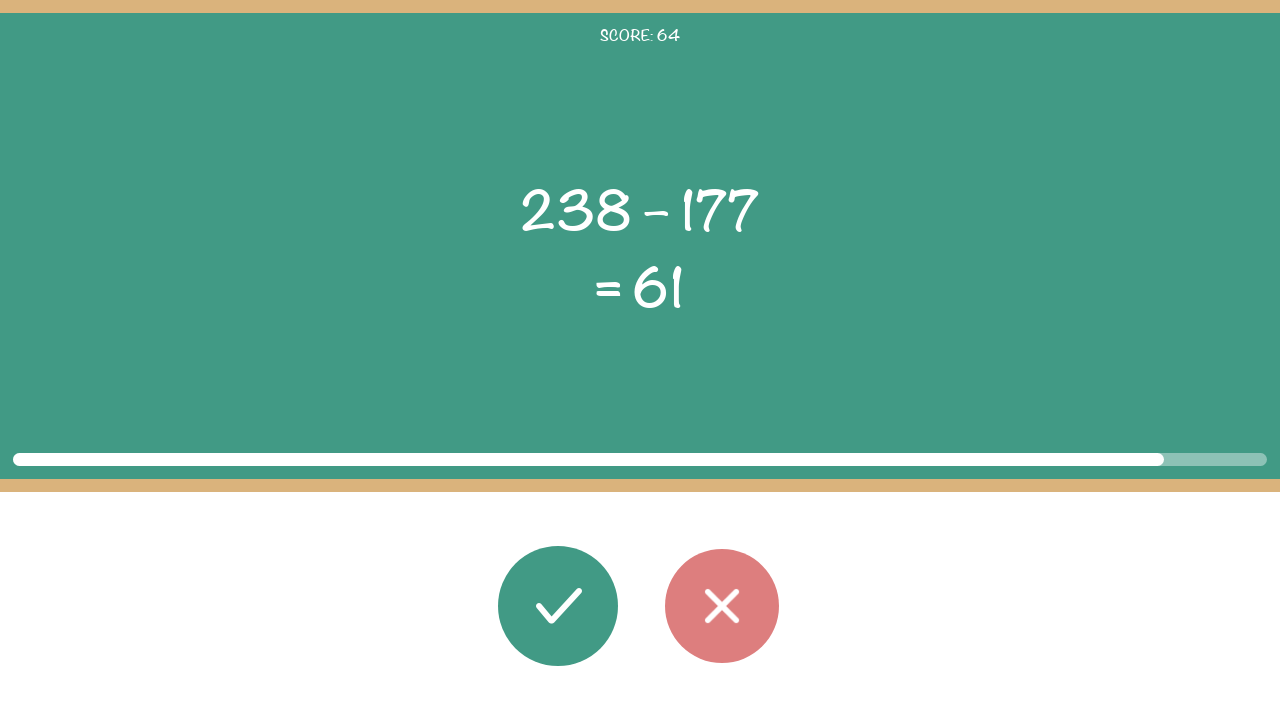

Round 65: Read displayed result: 61
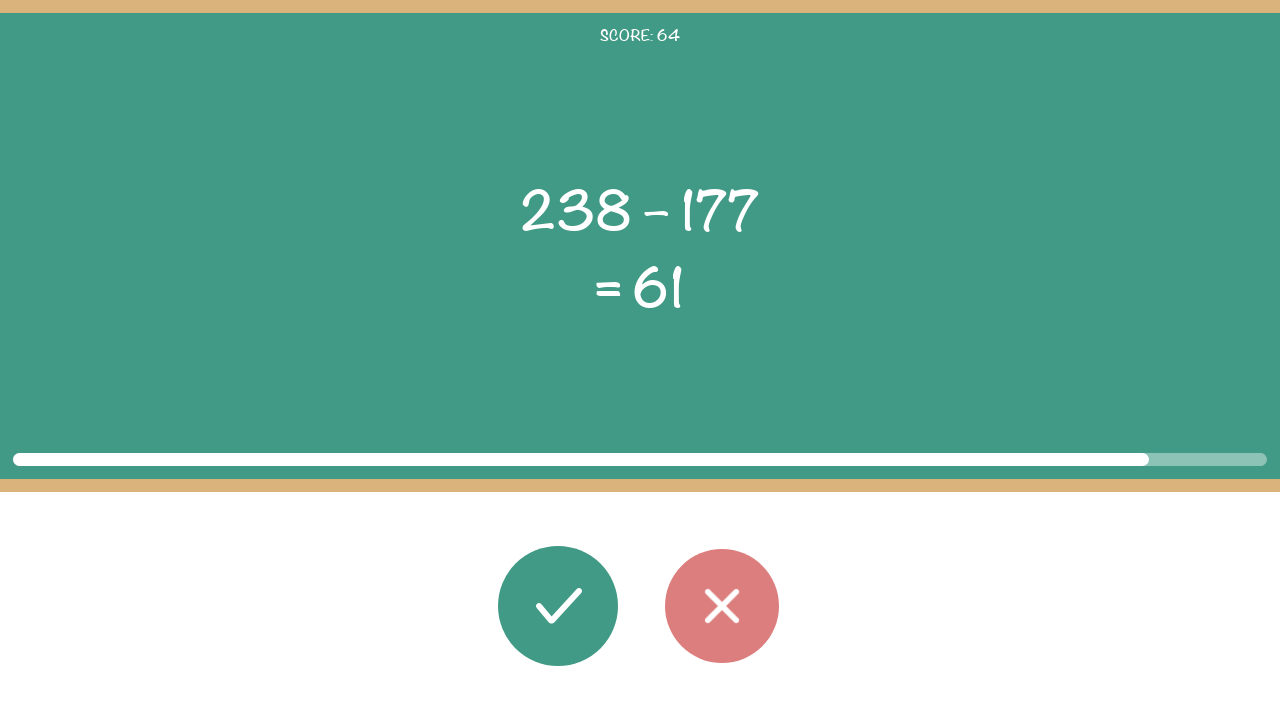

Round 65: Calculated correct result: 61
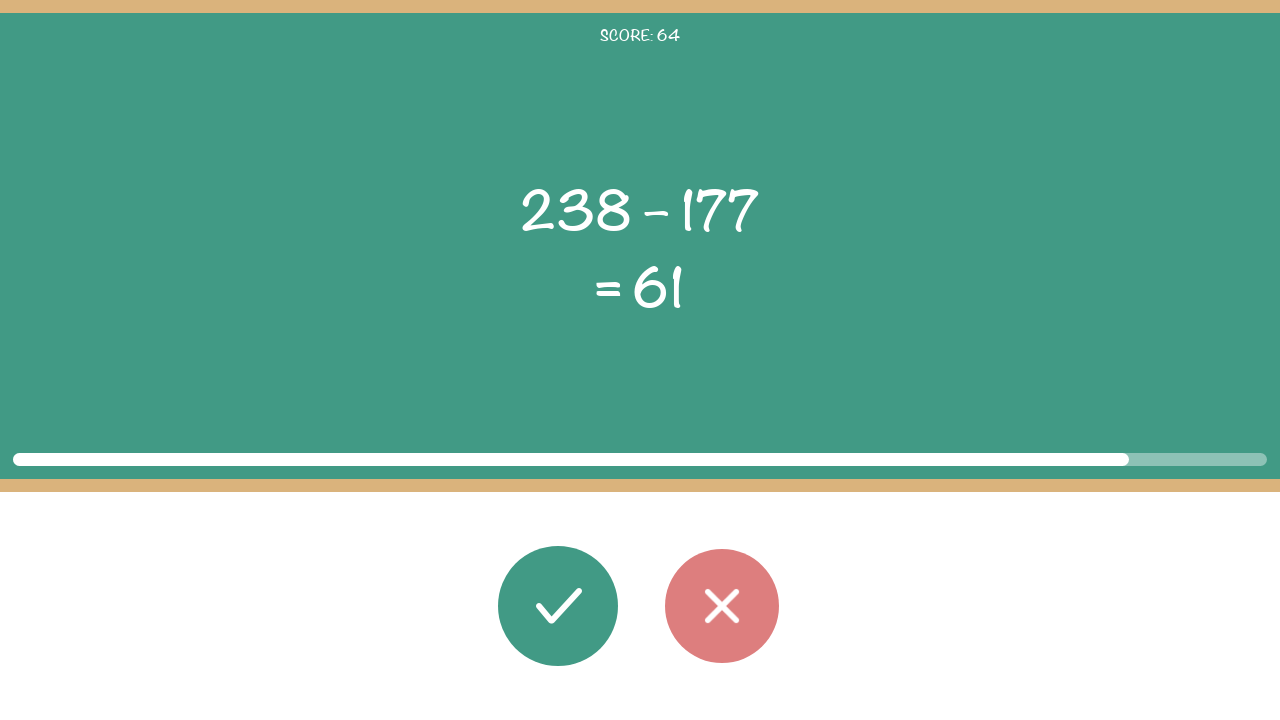

Round 65: Clicked correct button (result matches: 61) at (558, 606) on #button_correct
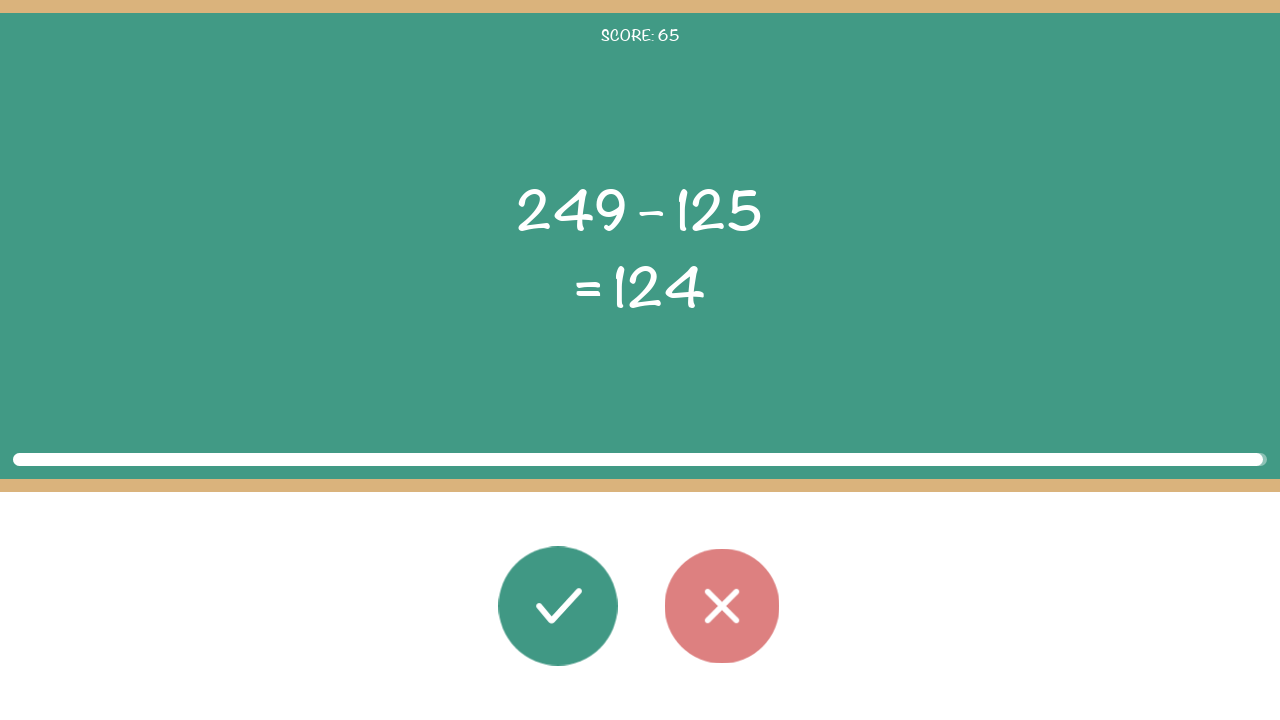

Round 65: Waited 100ms before next round
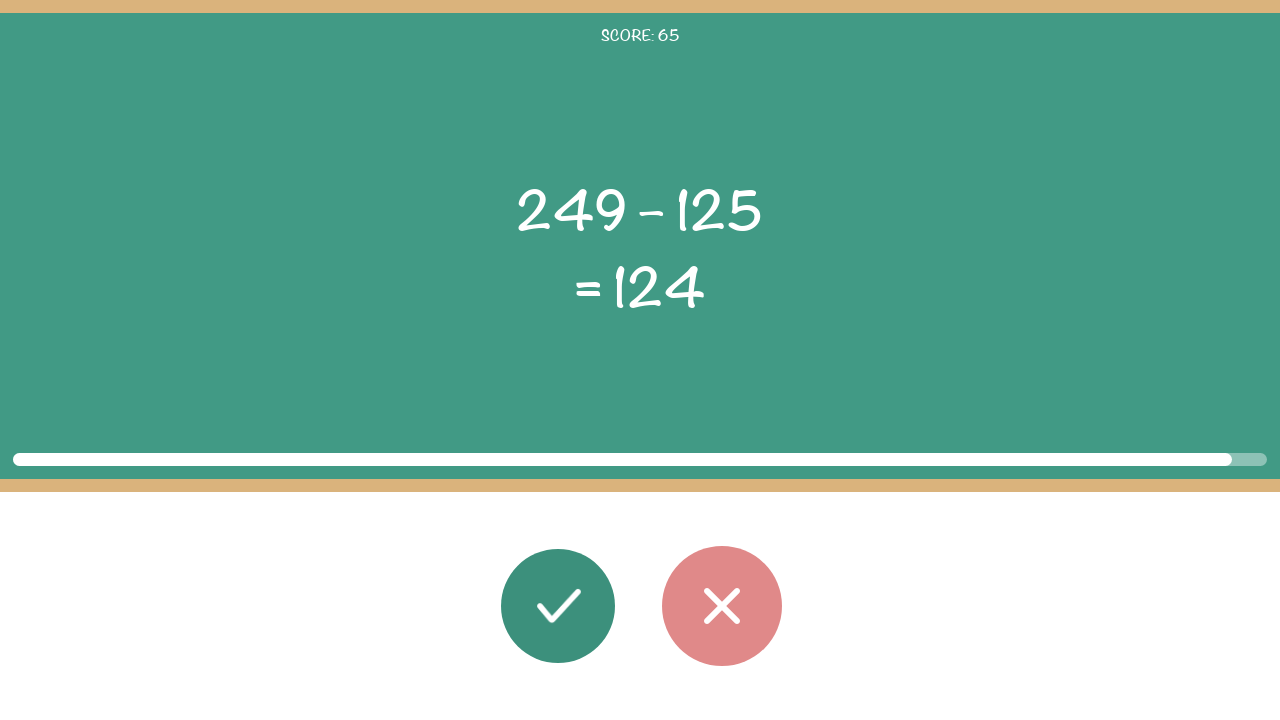

Round 66: Math problem elements loaded
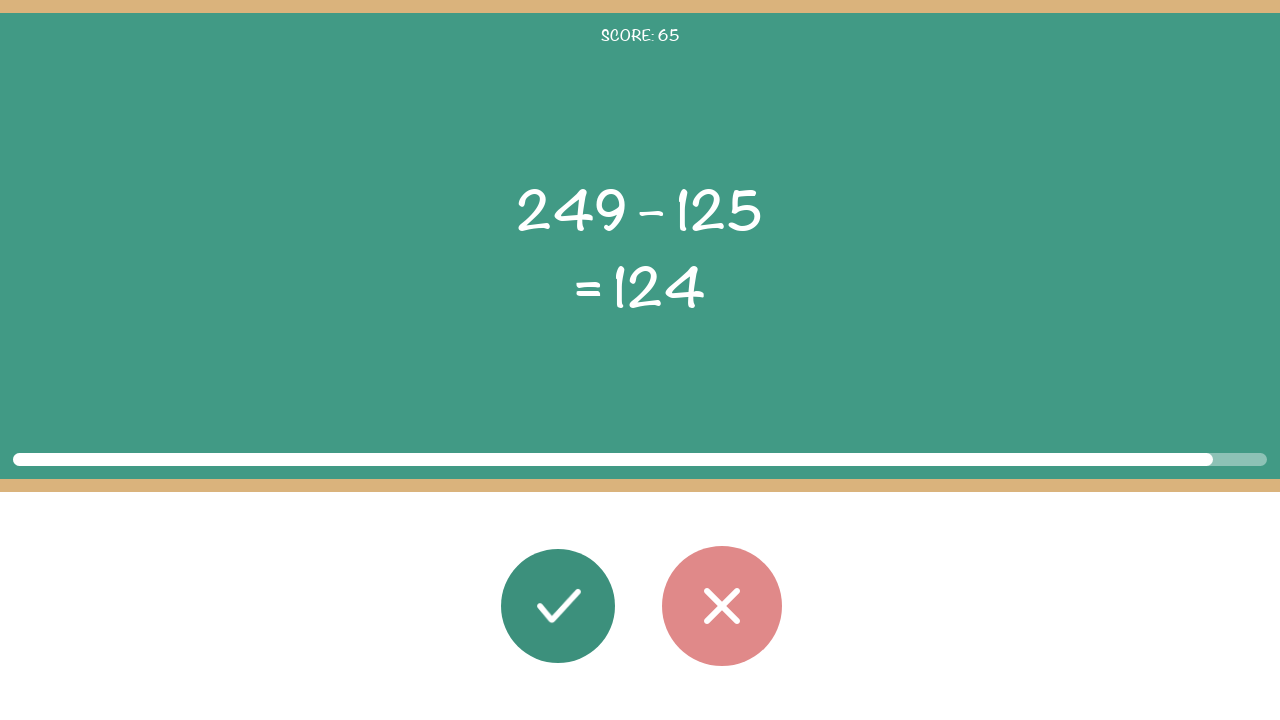

Round 66: Read first operand: 249
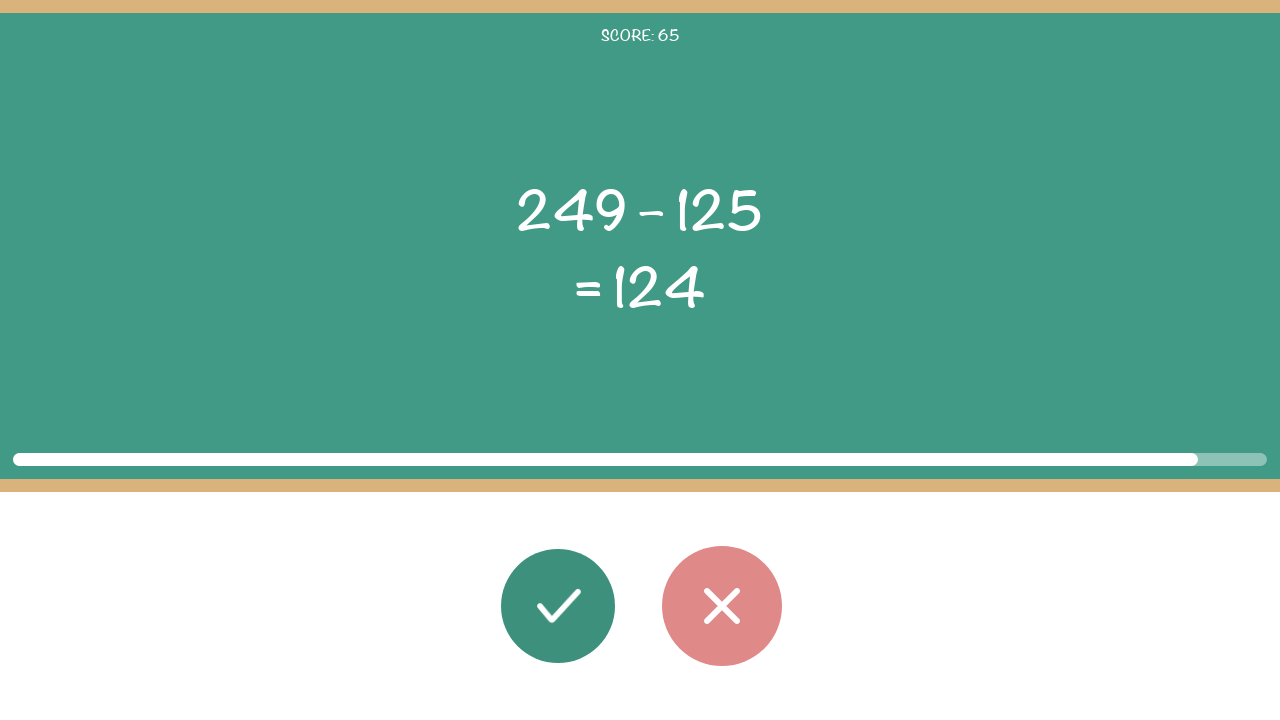

Round 66: Read operator: –
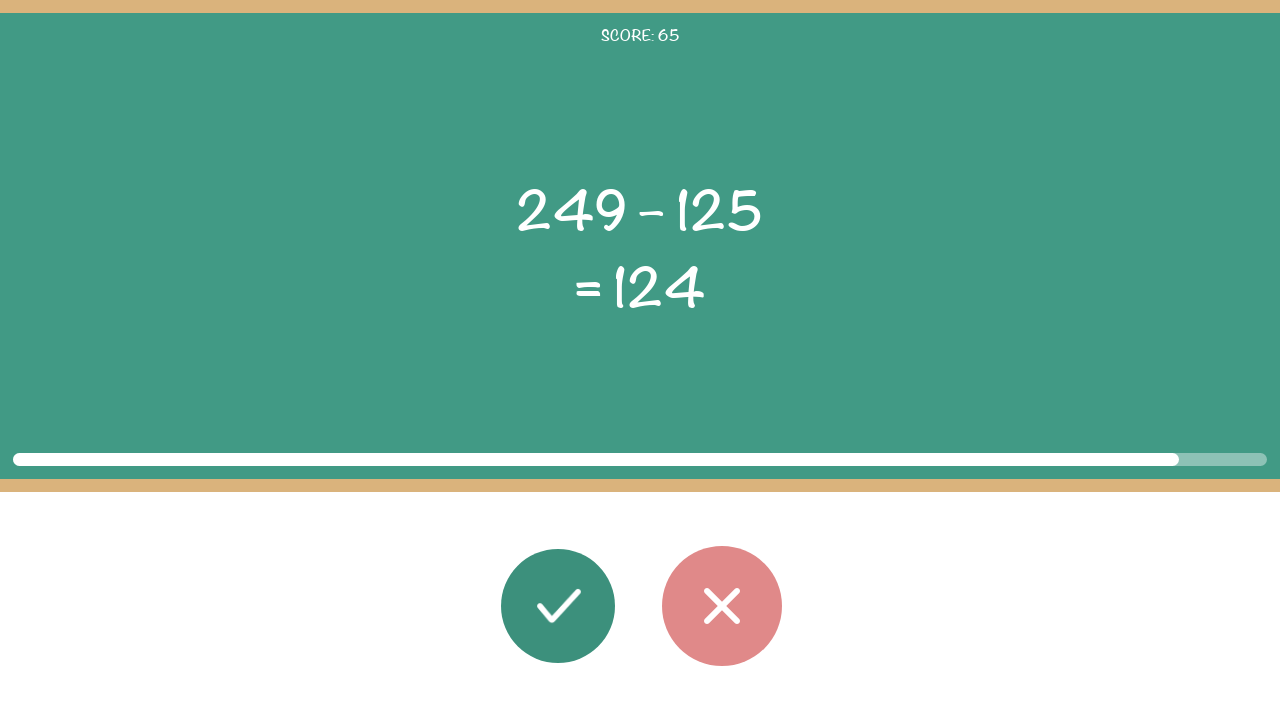

Round 66: Read second operand: 125
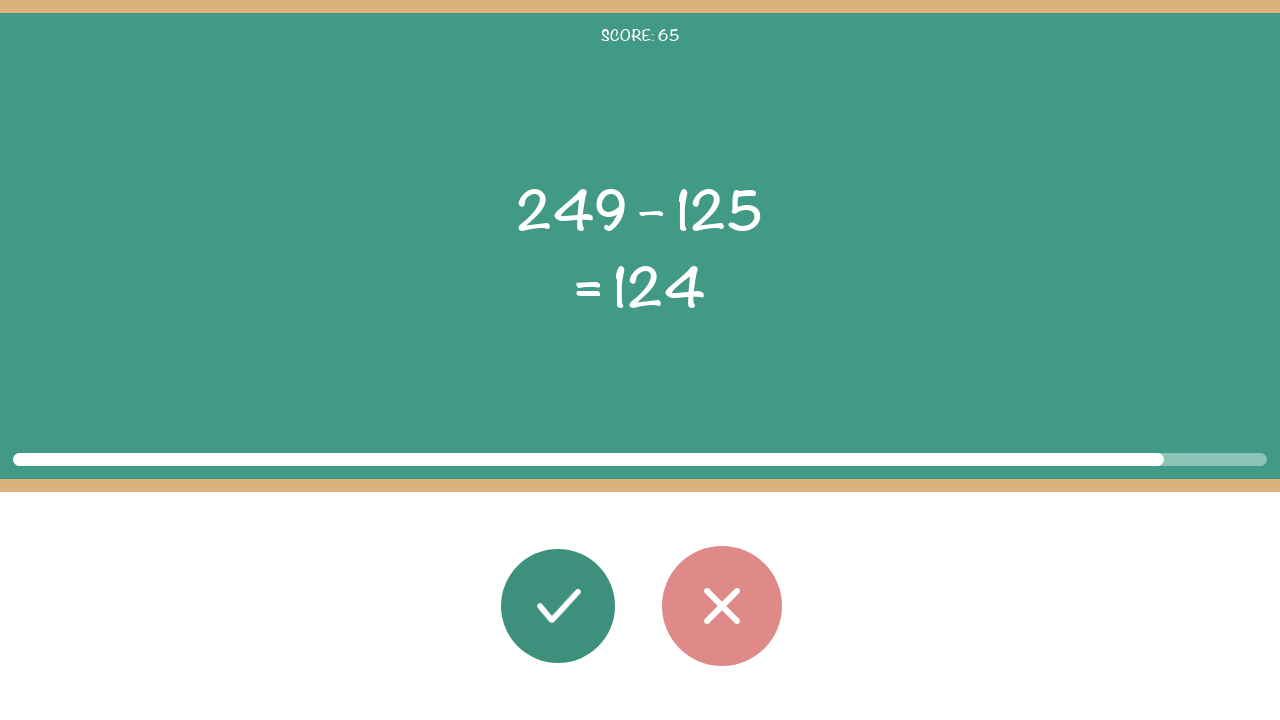

Round 66: Read displayed result: 124
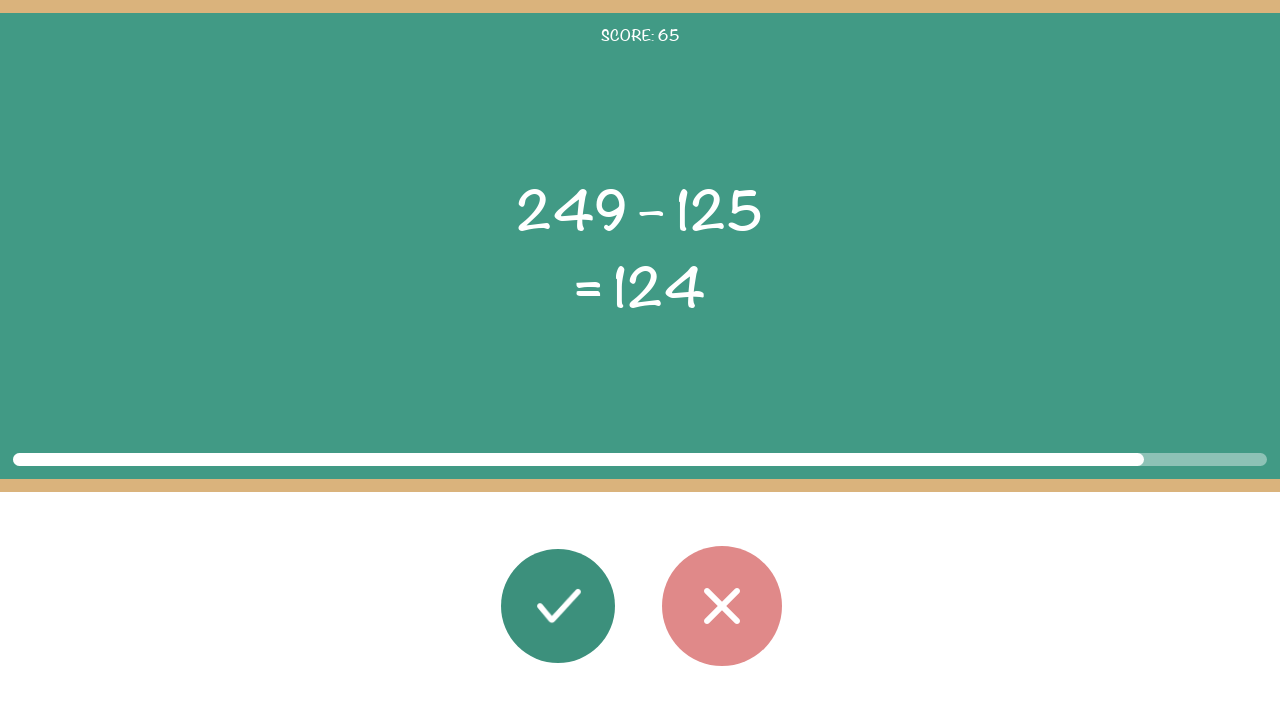

Round 66: Calculated correct result: 124
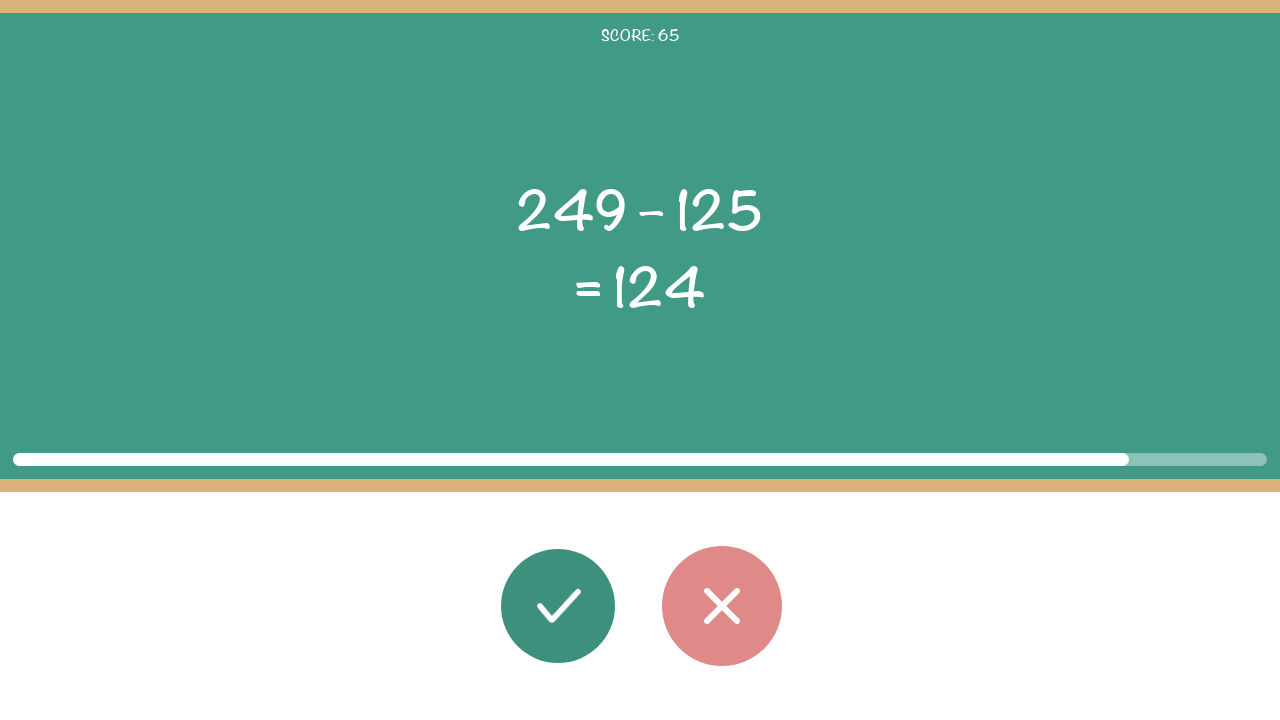

Round 66: Clicked correct button (result matches: 124) at (558, 606) on #button_correct
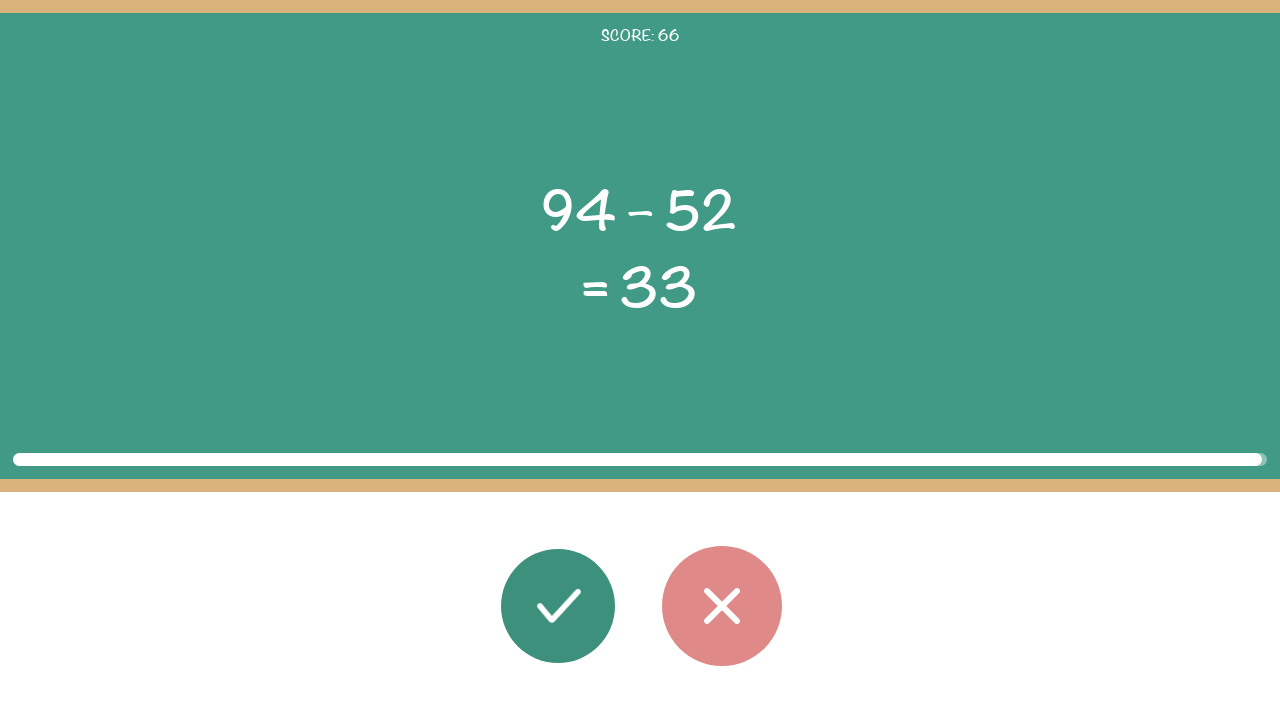

Round 66: Waited 100ms before next round
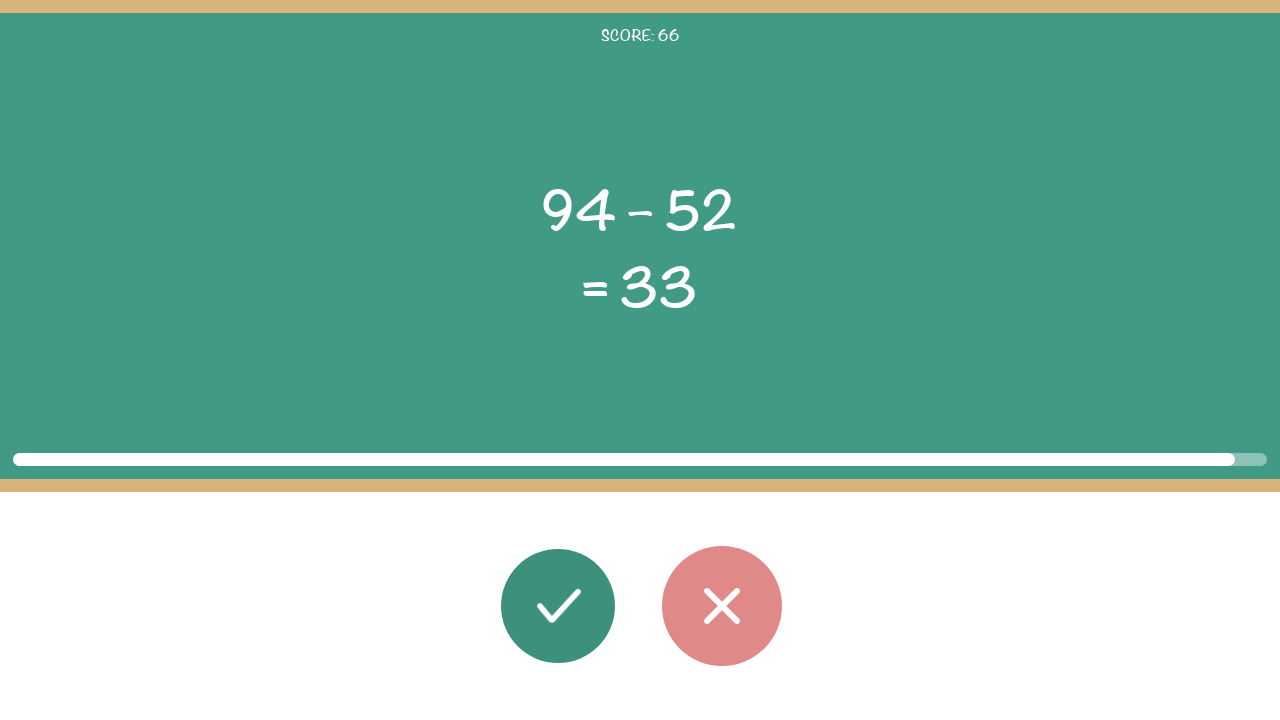

Round 67: Math problem elements loaded
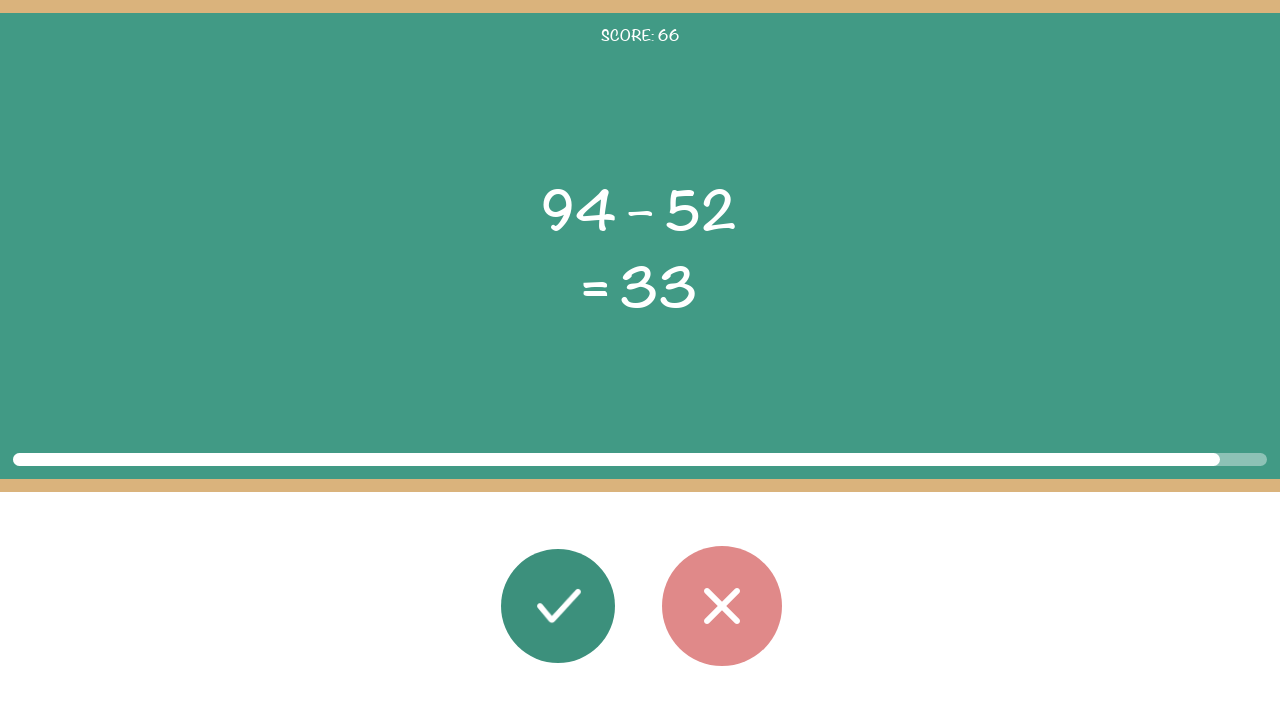

Round 67: Read first operand: 94
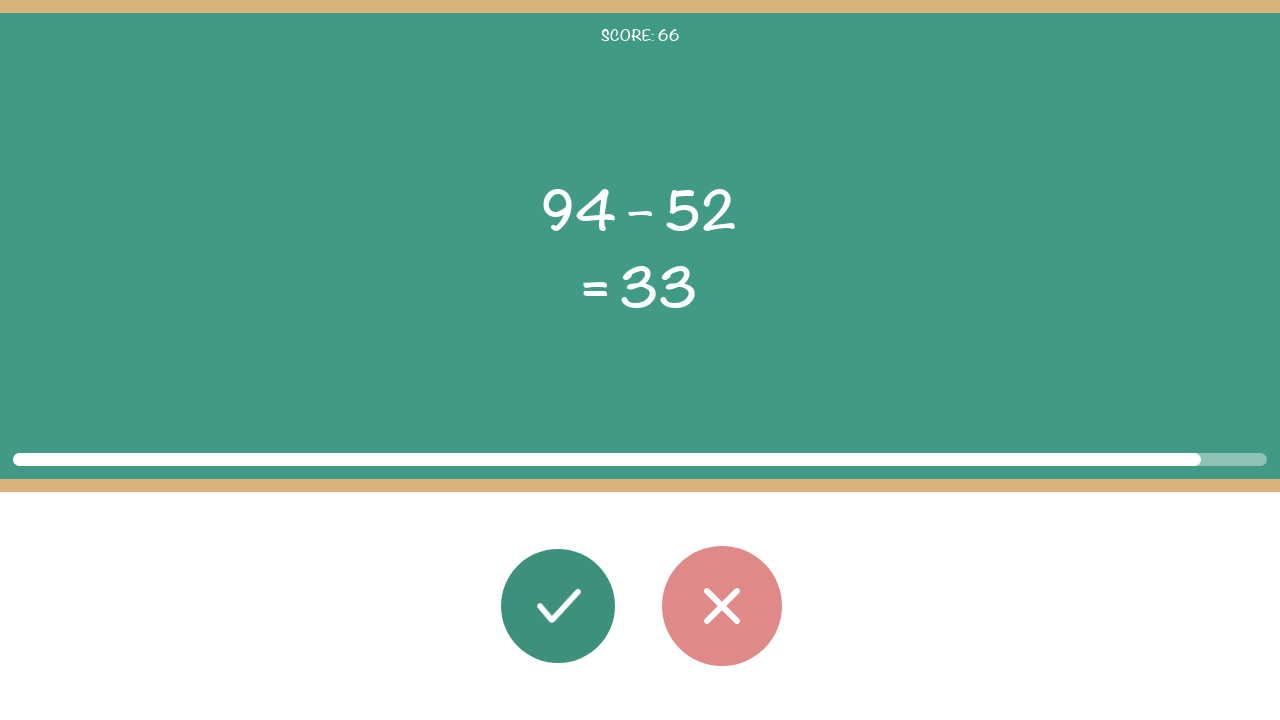

Round 67: Read operator: –
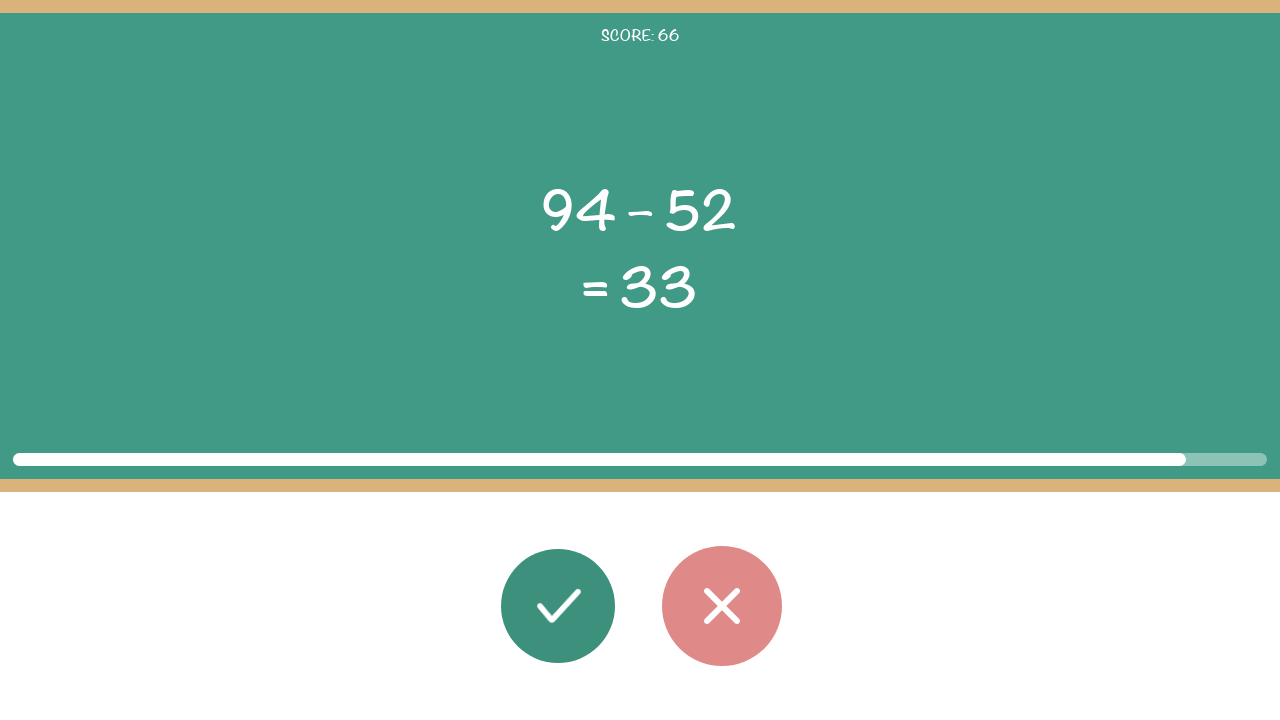

Round 67: Read second operand: 52
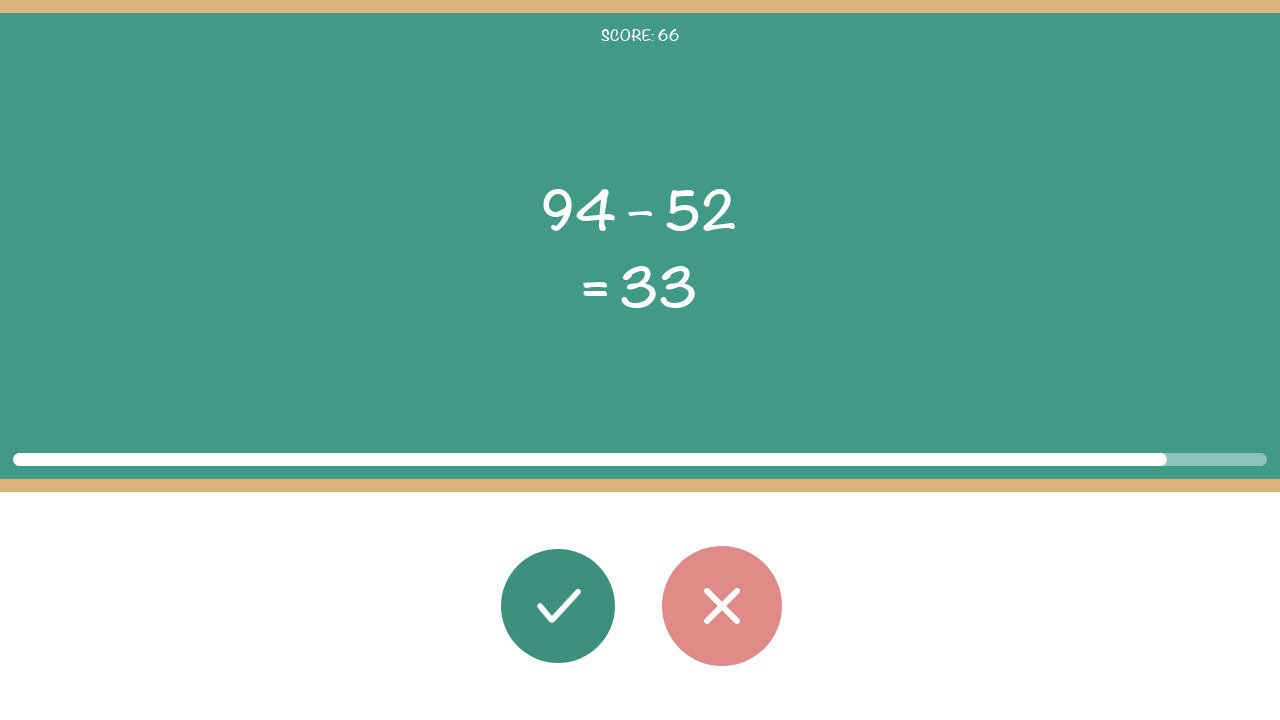

Round 67: Read displayed result: 33
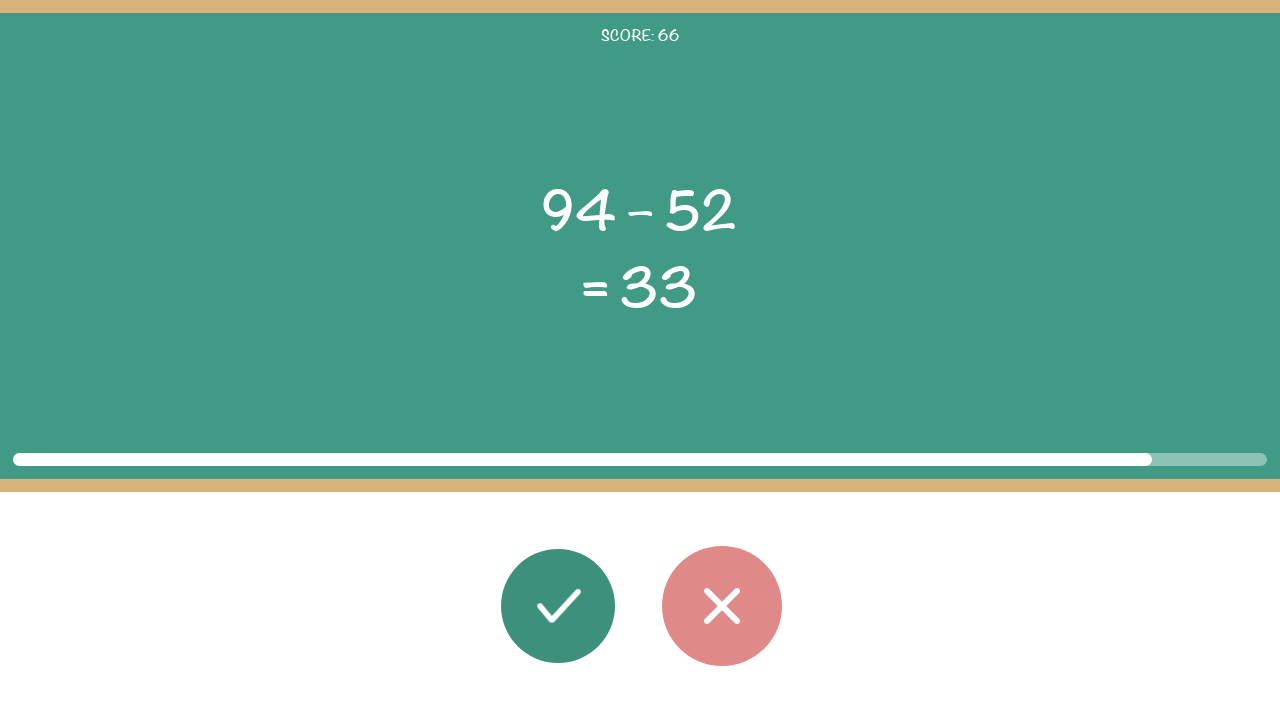

Round 67: Calculated correct result: 42
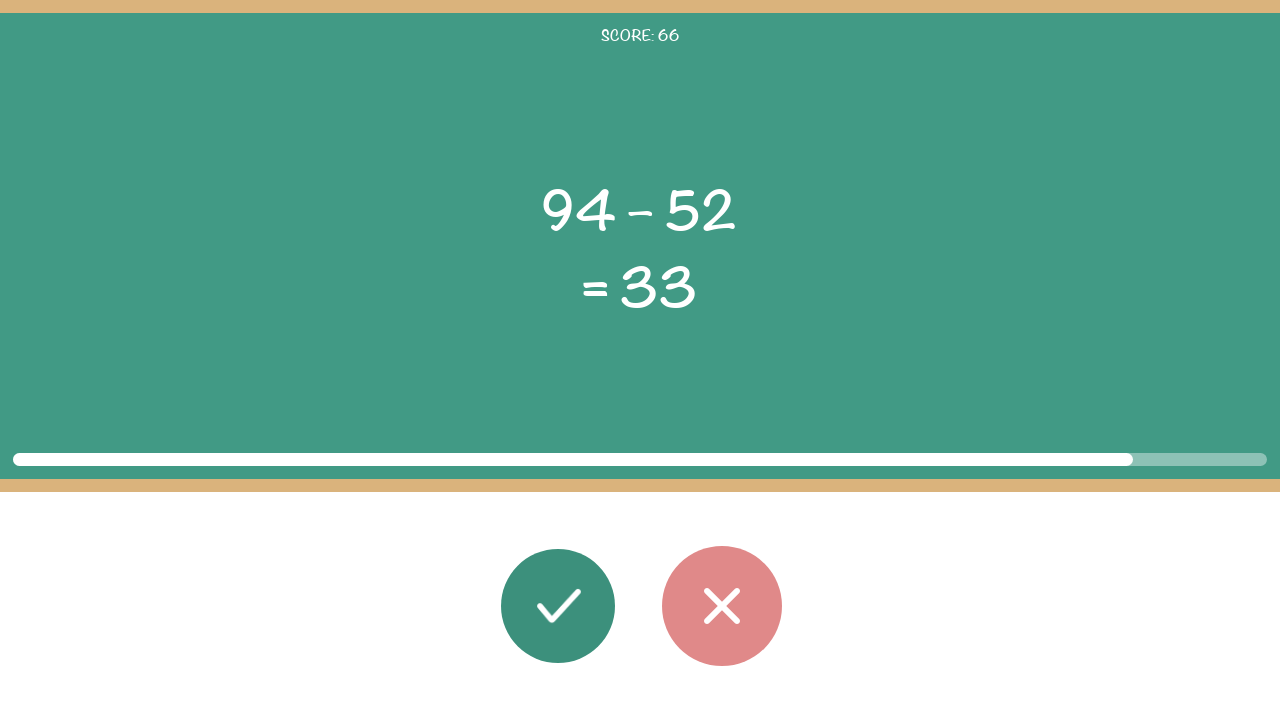

Round 67: Clicked wrong button (expected 42, got 33) at (722, 606) on #button_wrong
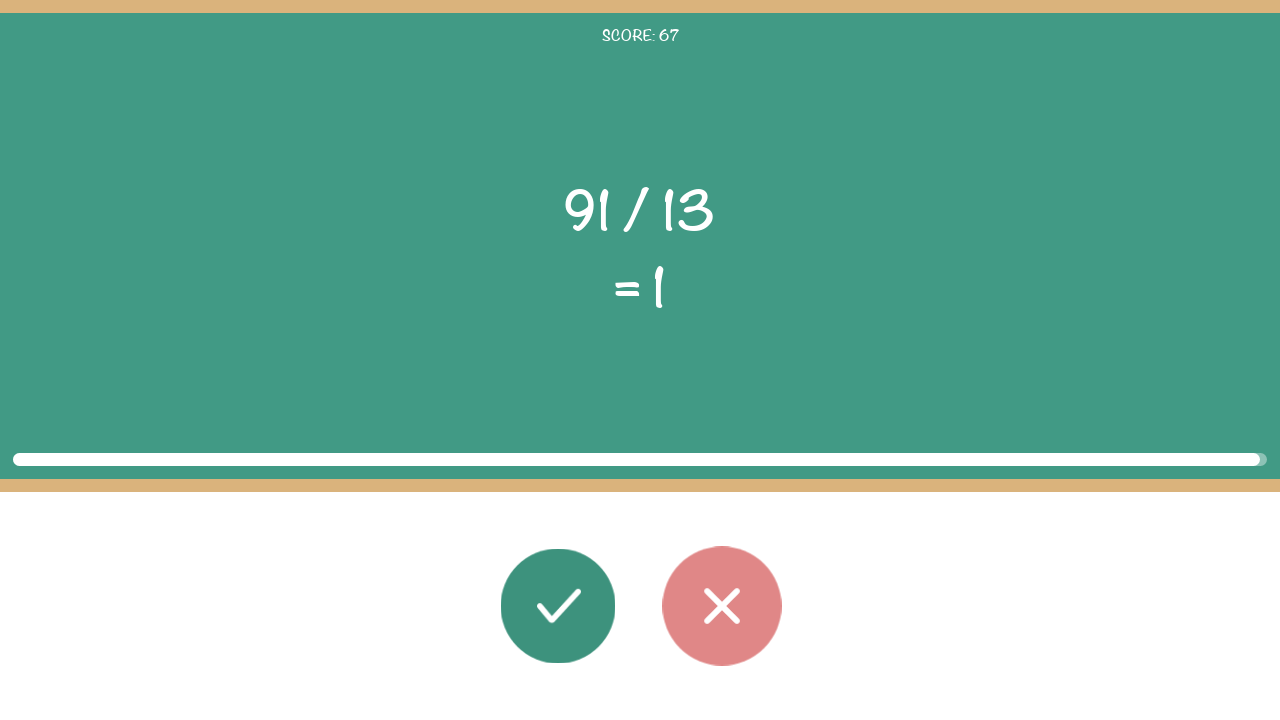

Round 67: Waited 100ms before next round
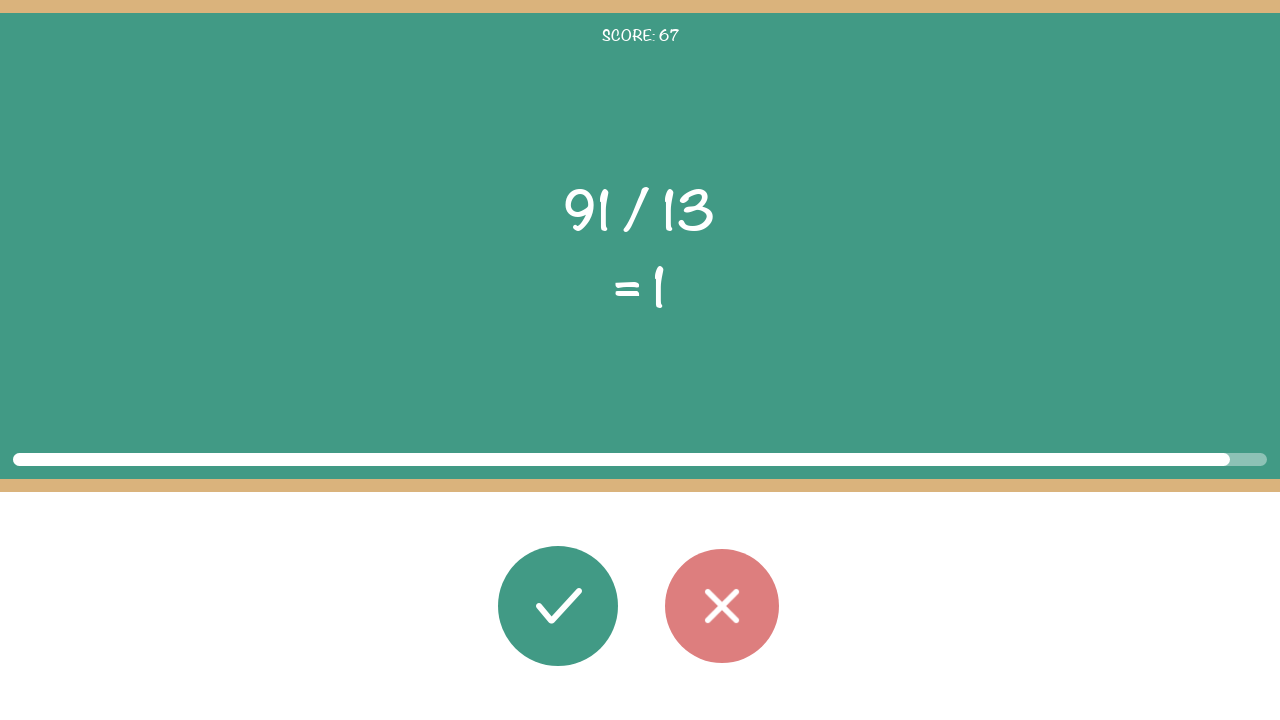

Round 68: Math problem elements loaded
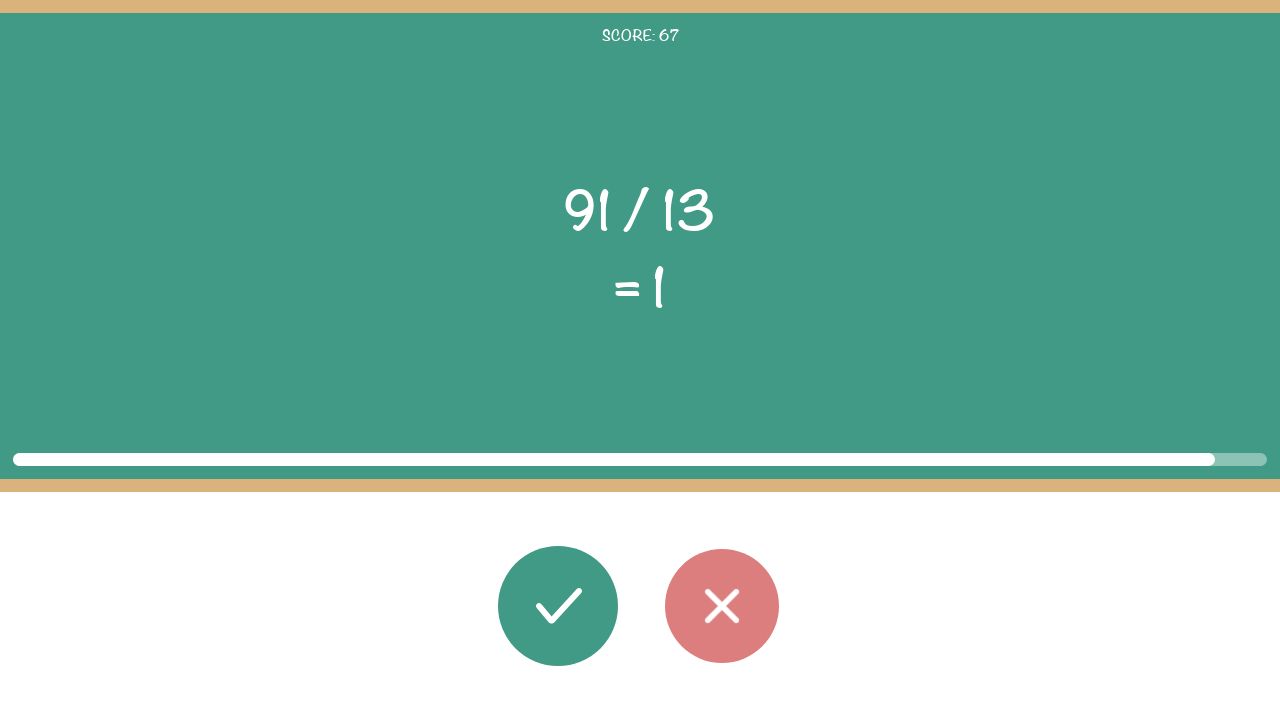

Round 68: Read first operand: 91
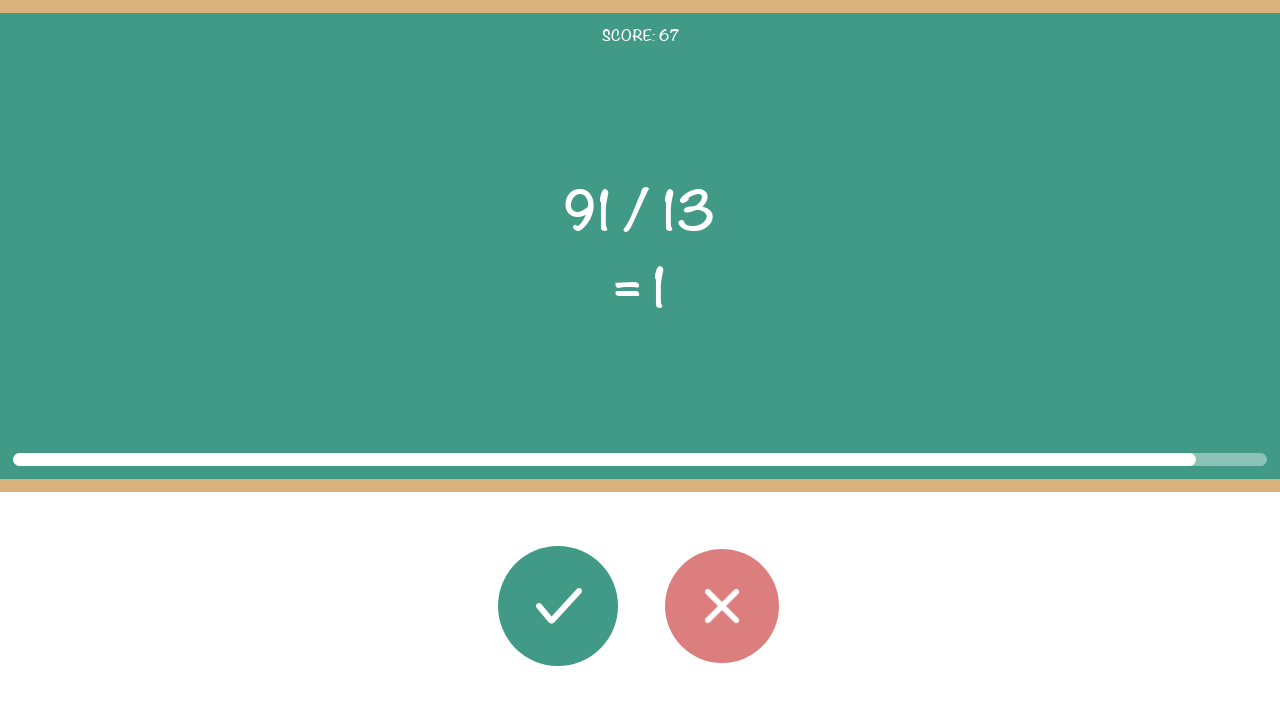

Round 68: Read operator: /
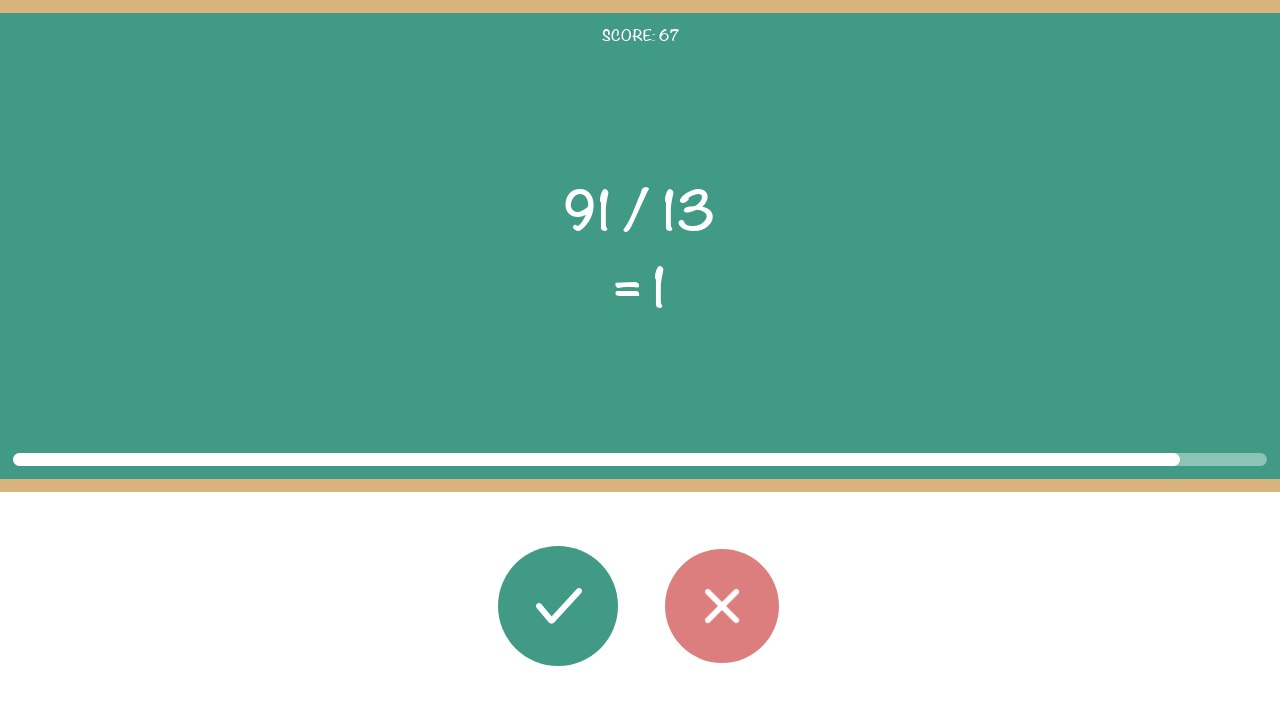

Round 68: Read second operand: 13
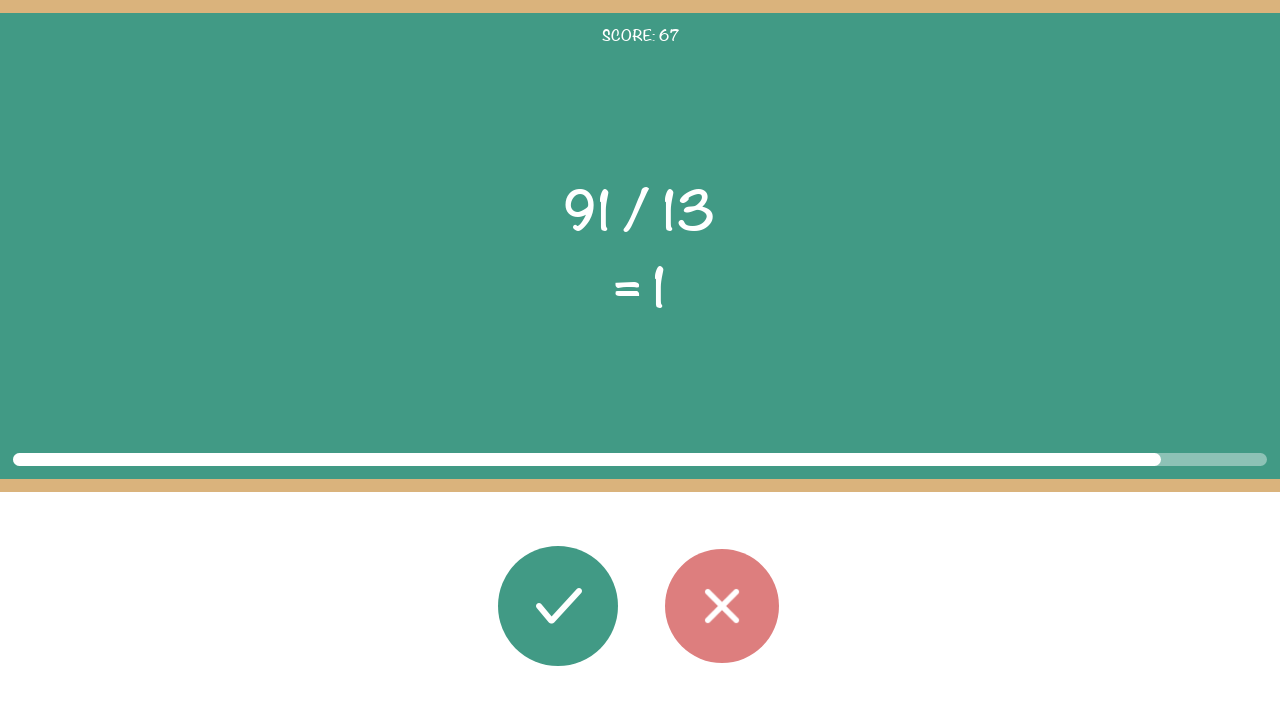

Round 68: Read displayed result: 1
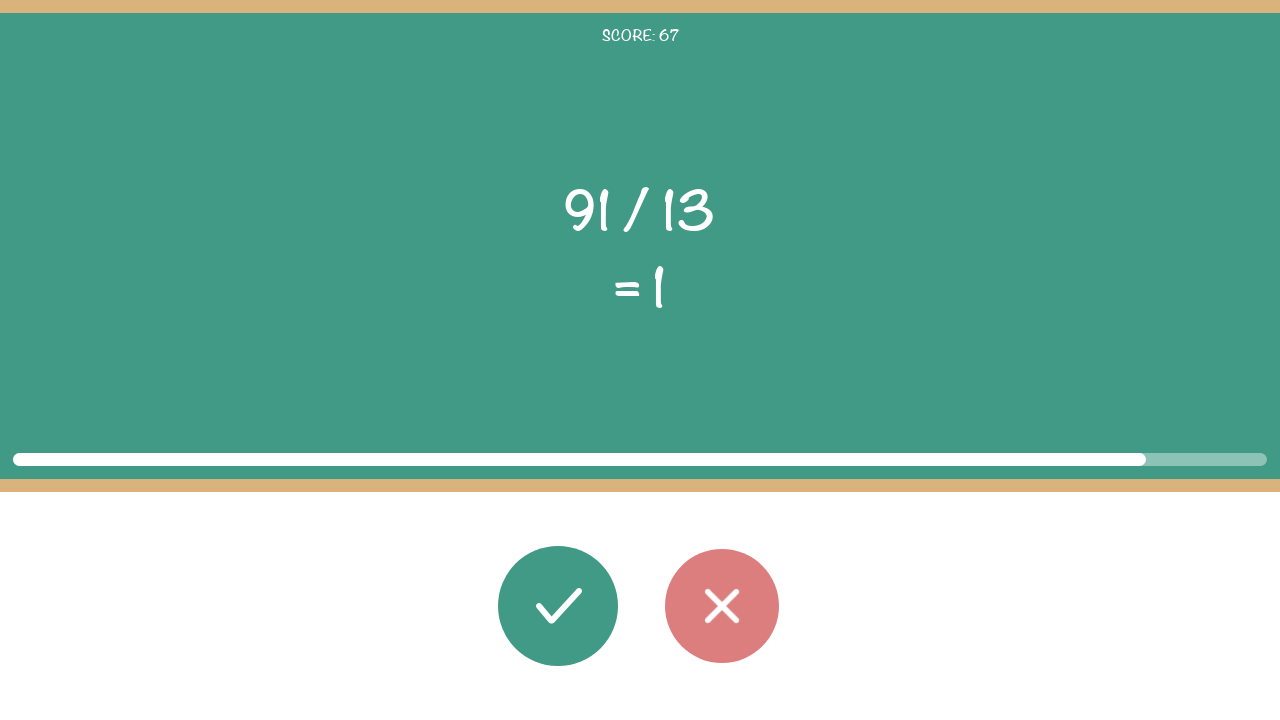

Round 68: Calculated correct result: 7
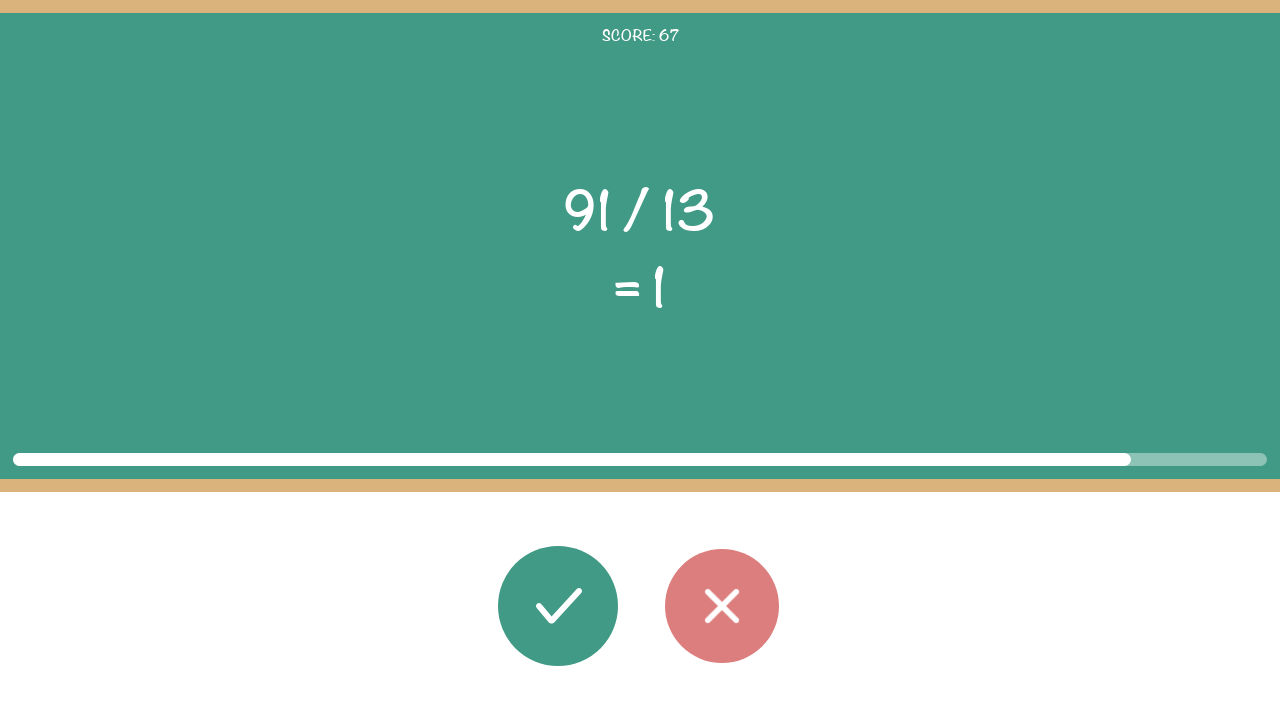

Round 68: Clicked wrong button (expected 7, got 1) at (722, 606) on #button_wrong
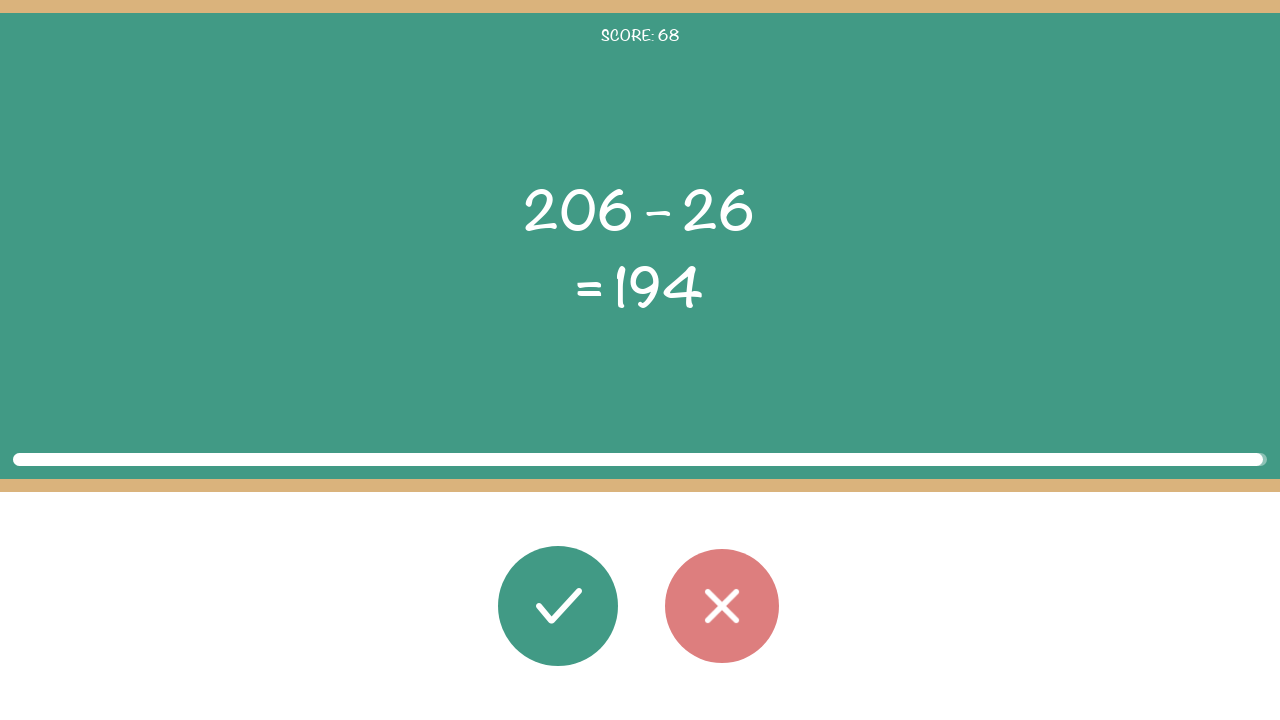

Round 68: Waited 100ms before next round
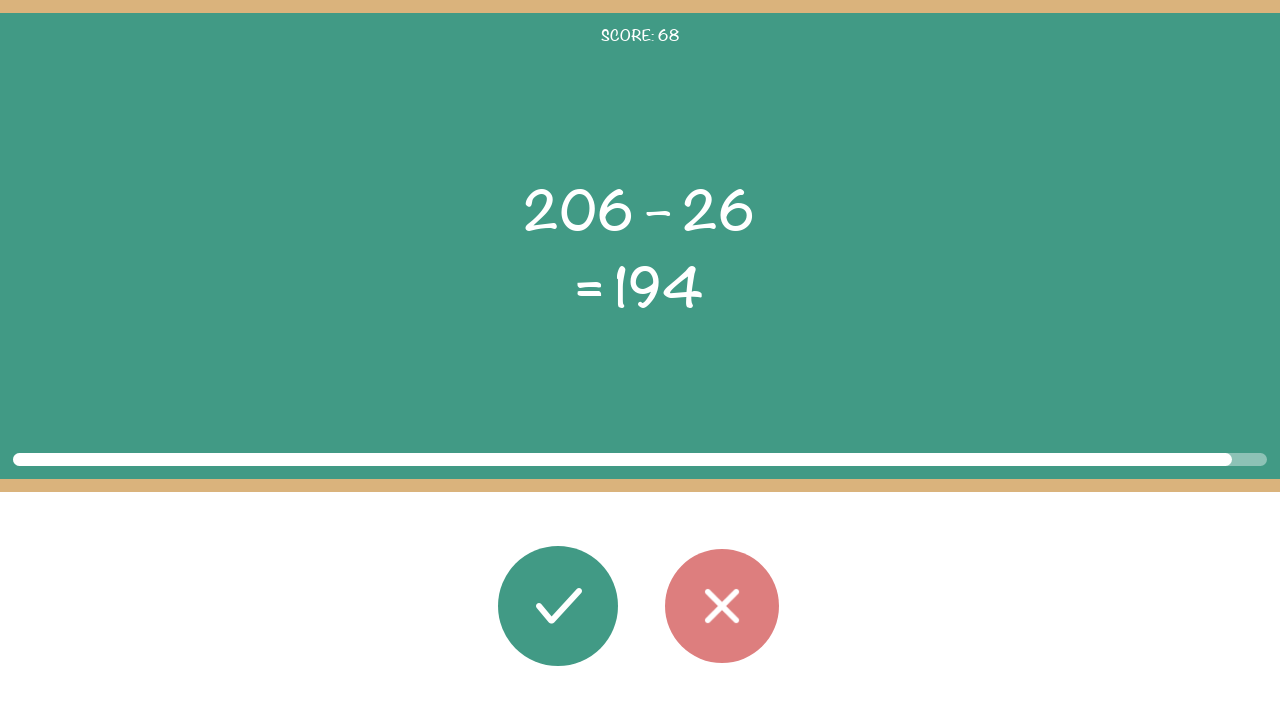

Round 69: Math problem elements loaded
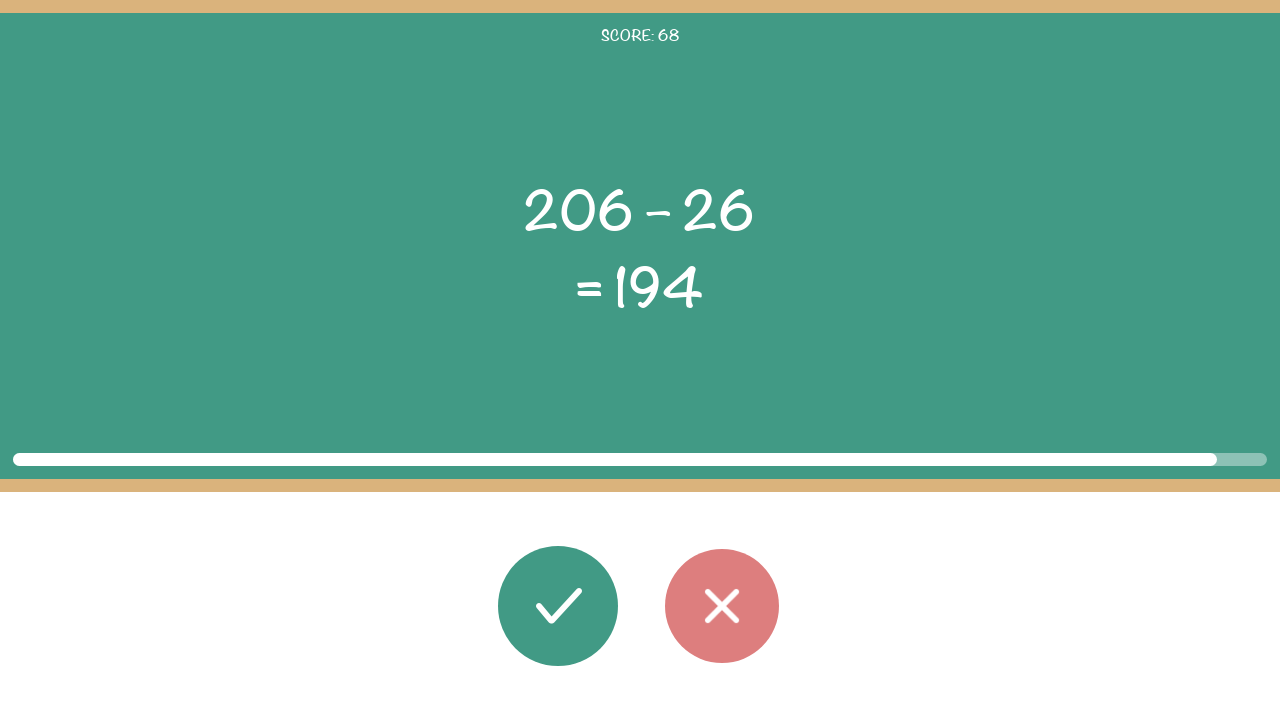

Round 69: Read first operand: 206
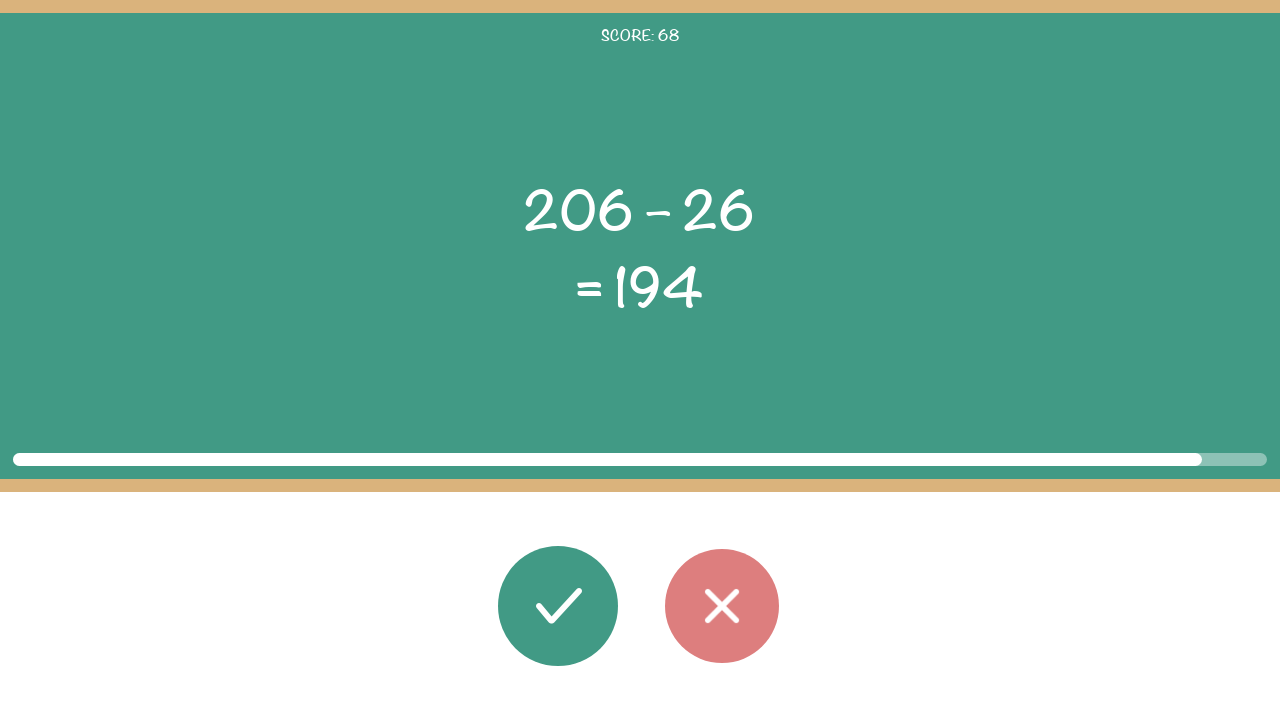

Round 69: Read operator: –
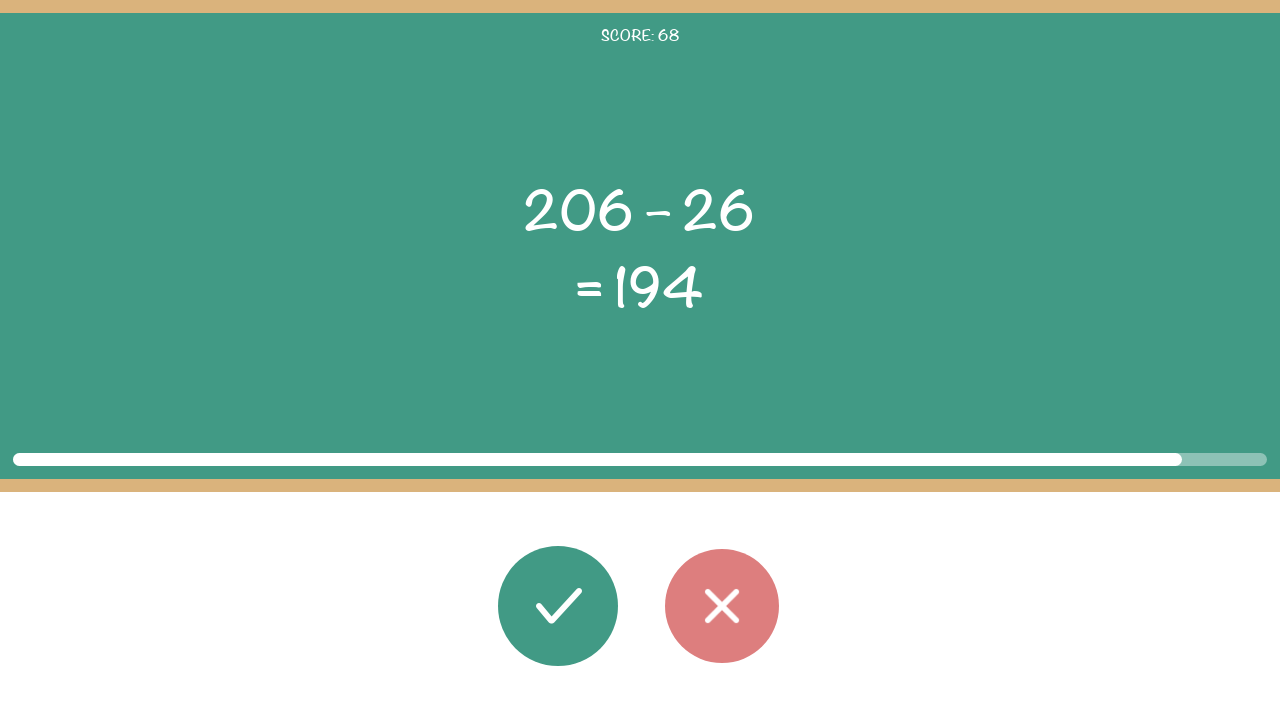

Round 69: Read second operand: 26
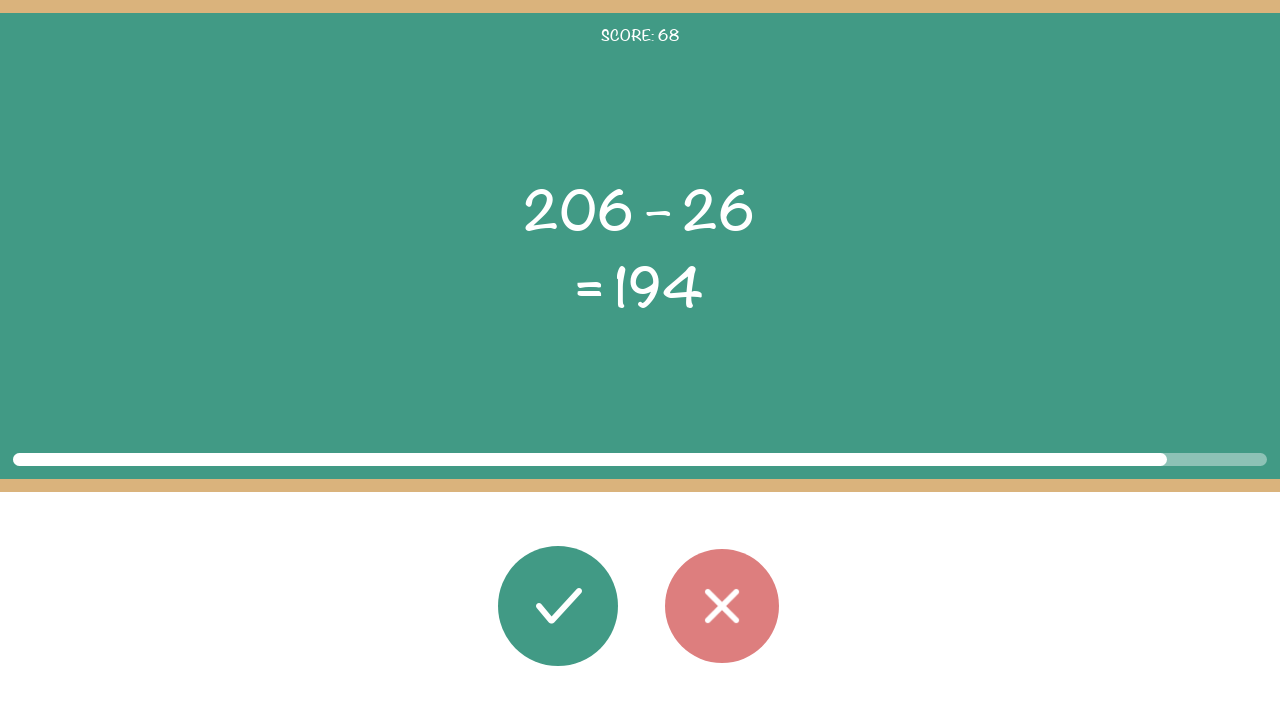

Round 69: Read displayed result: 194
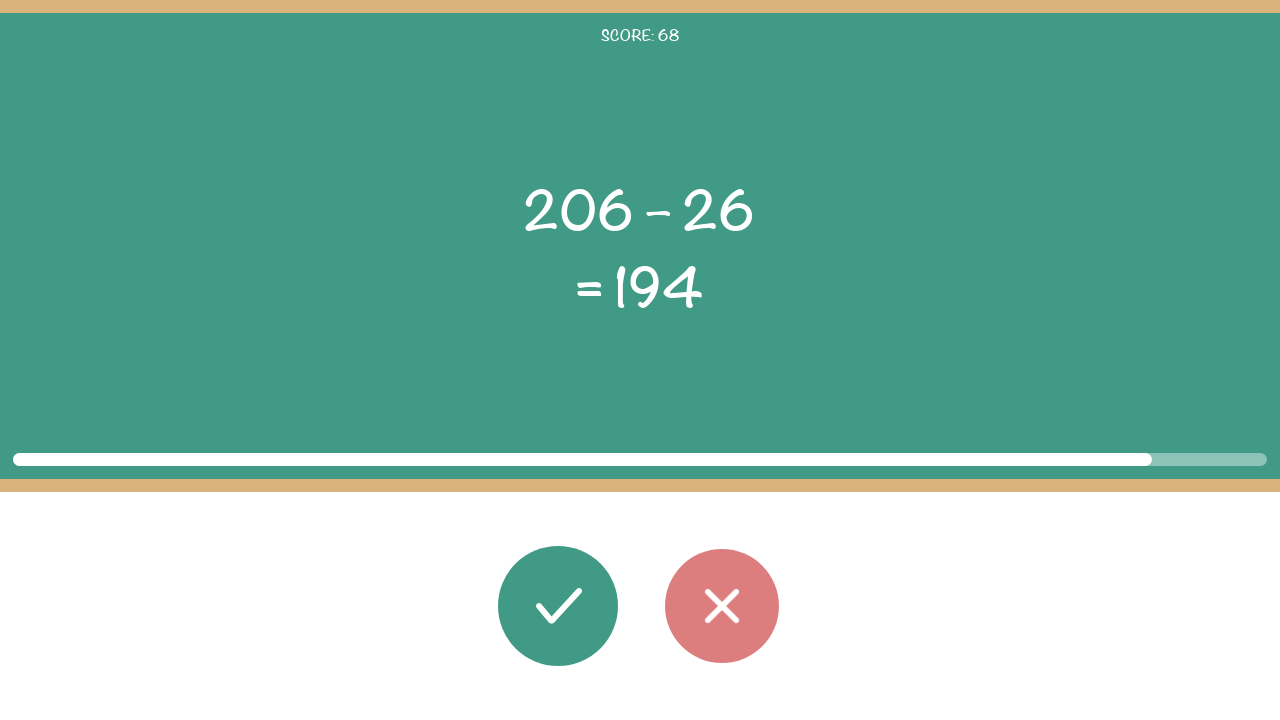

Round 69: Calculated correct result: 180
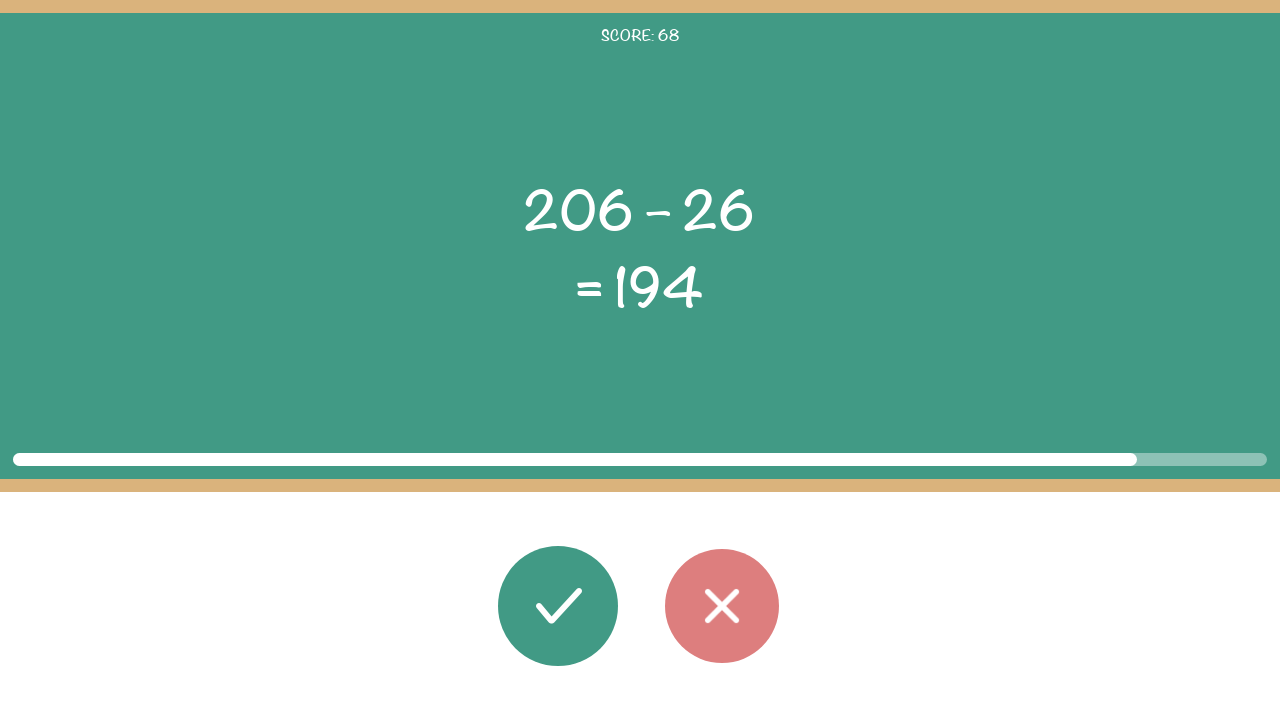

Round 69: Clicked wrong button (expected 180, got 194) at (722, 606) on #button_wrong
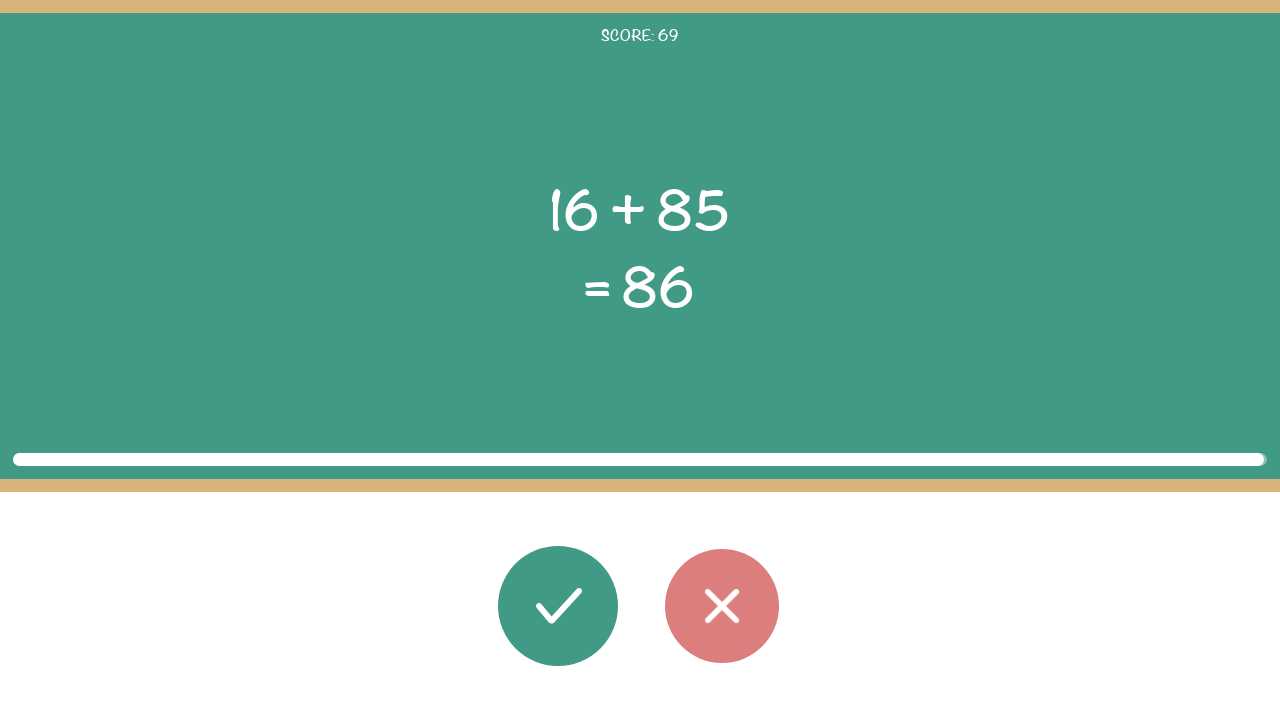

Round 69: Waited 100ms before next round
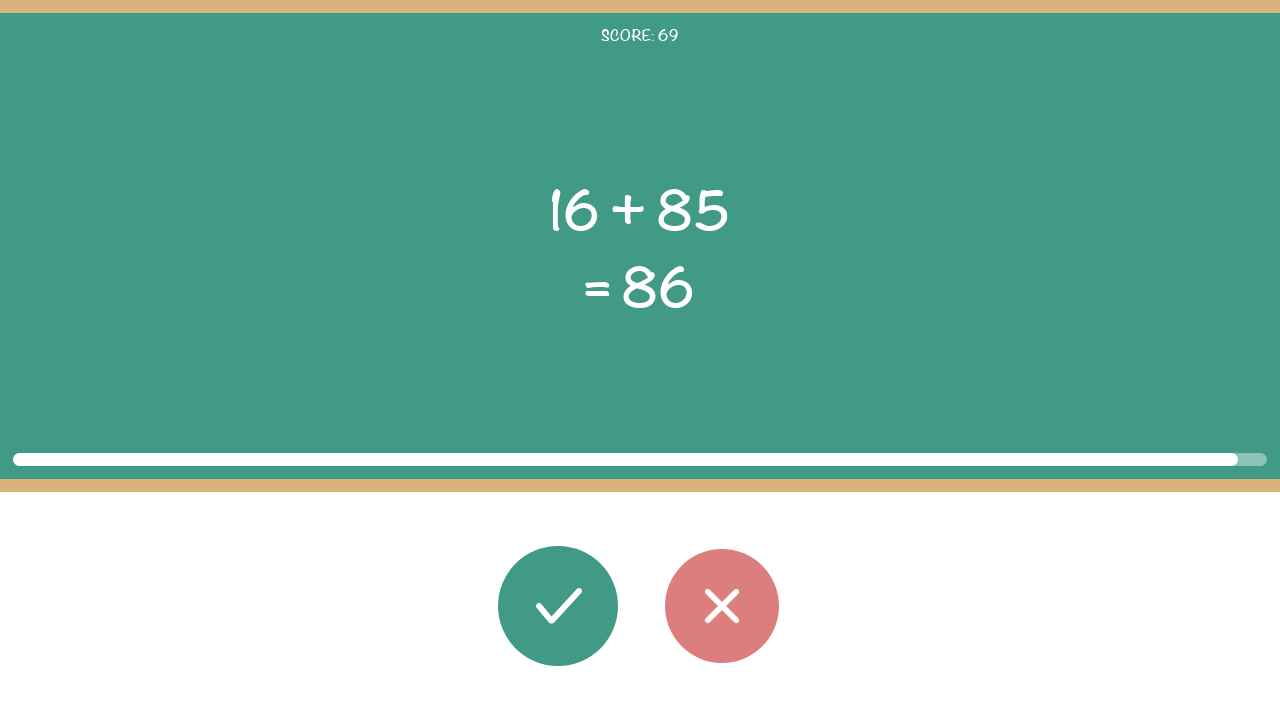

Round 70: Math problem elements loaded
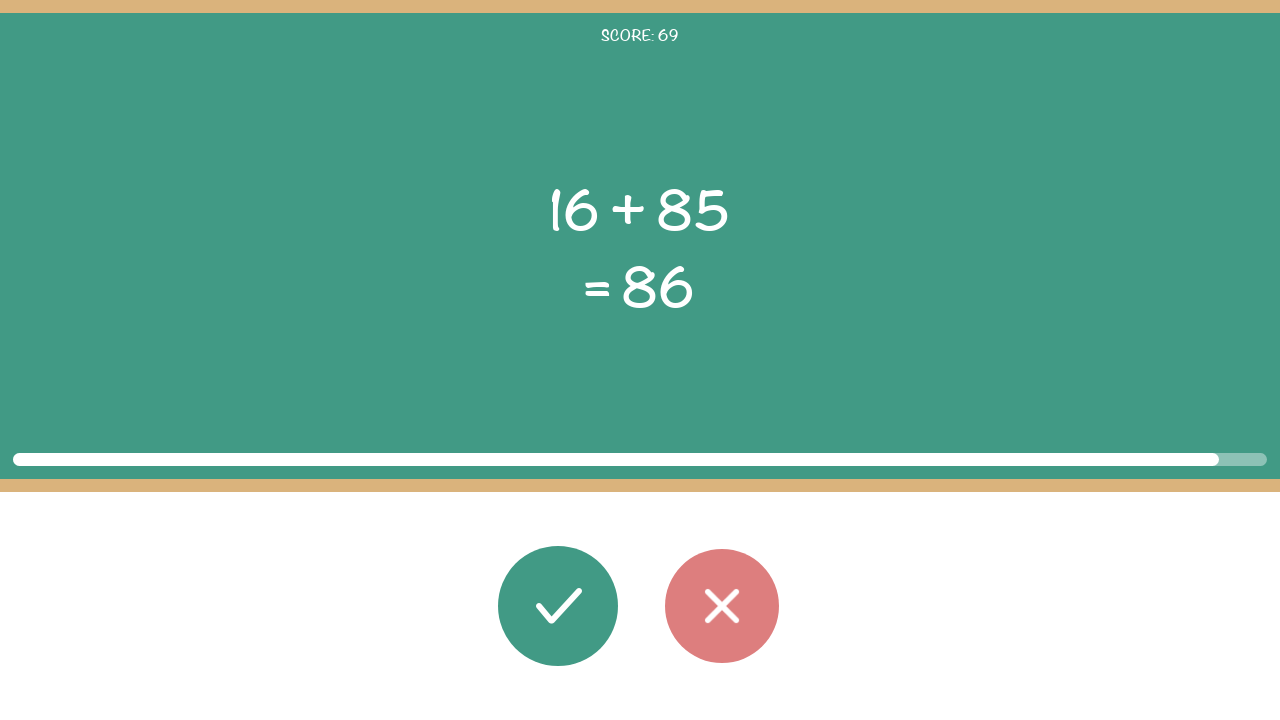

Round 70: Read first operand: 16
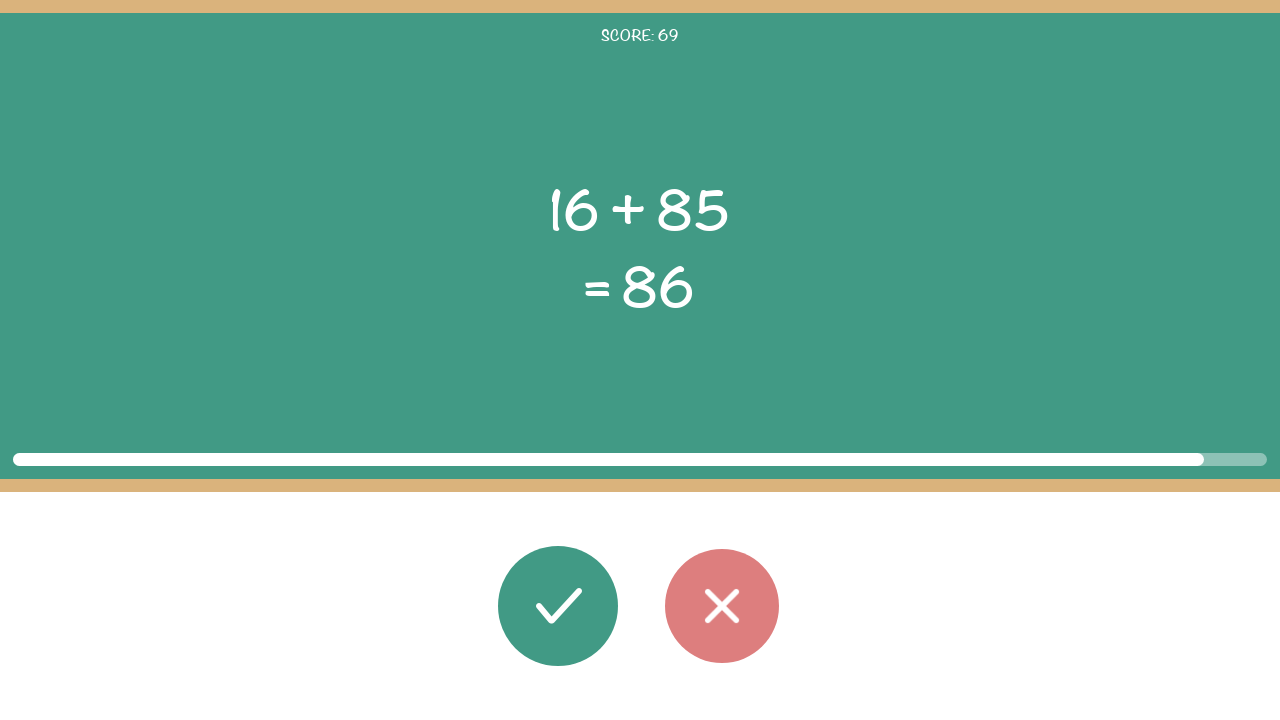

Round 70: Read operator: +
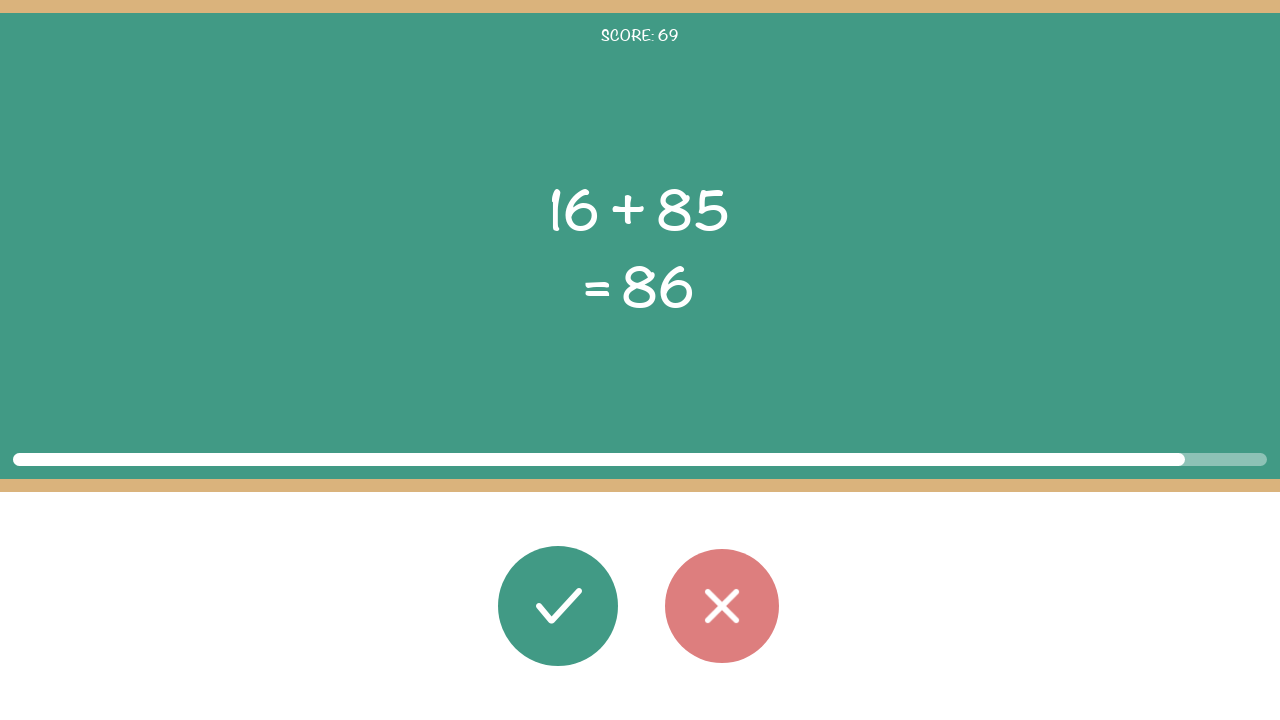

Round 70: Read second operand: 85
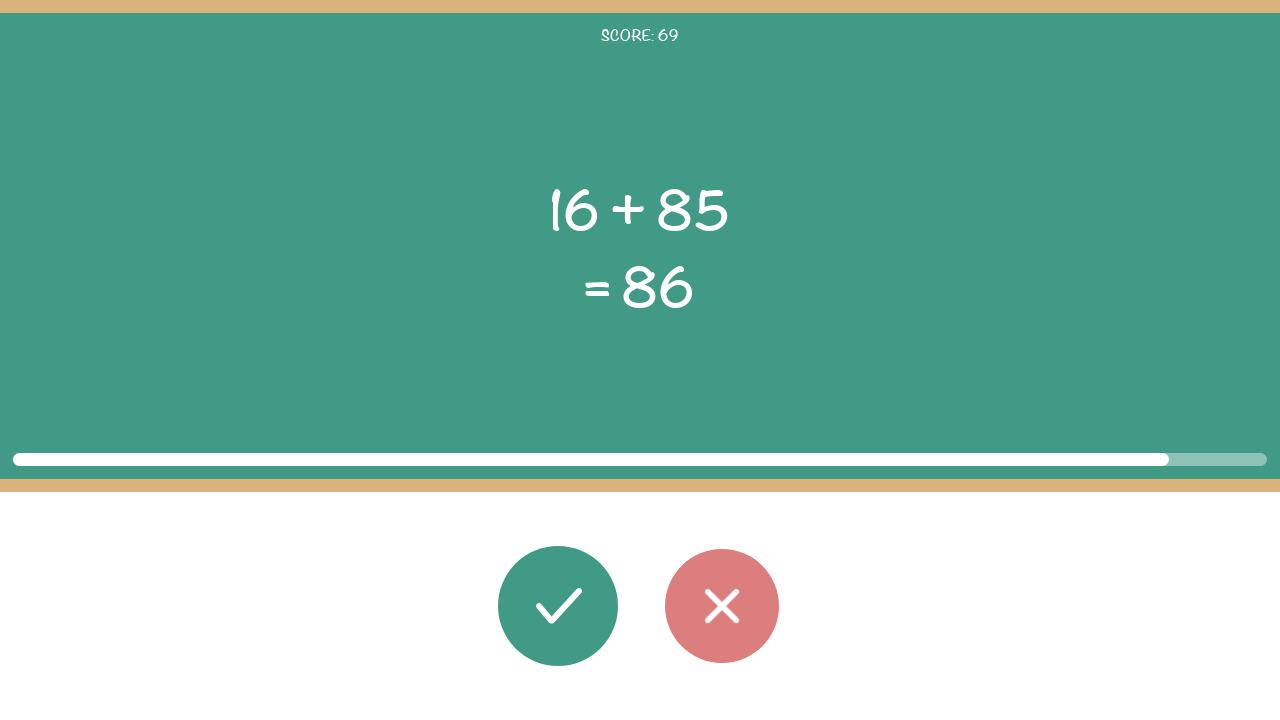

Round 70: Read displayed result: 86
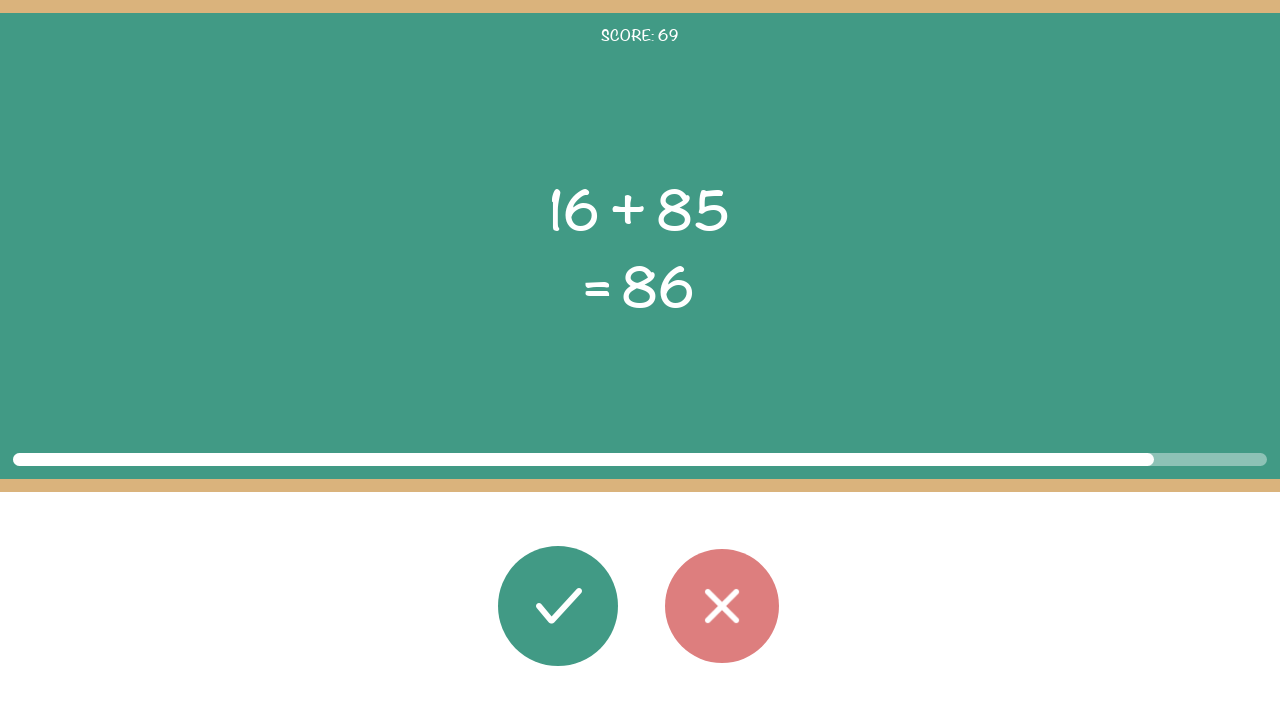

Round 70: Calculated correct result: 101
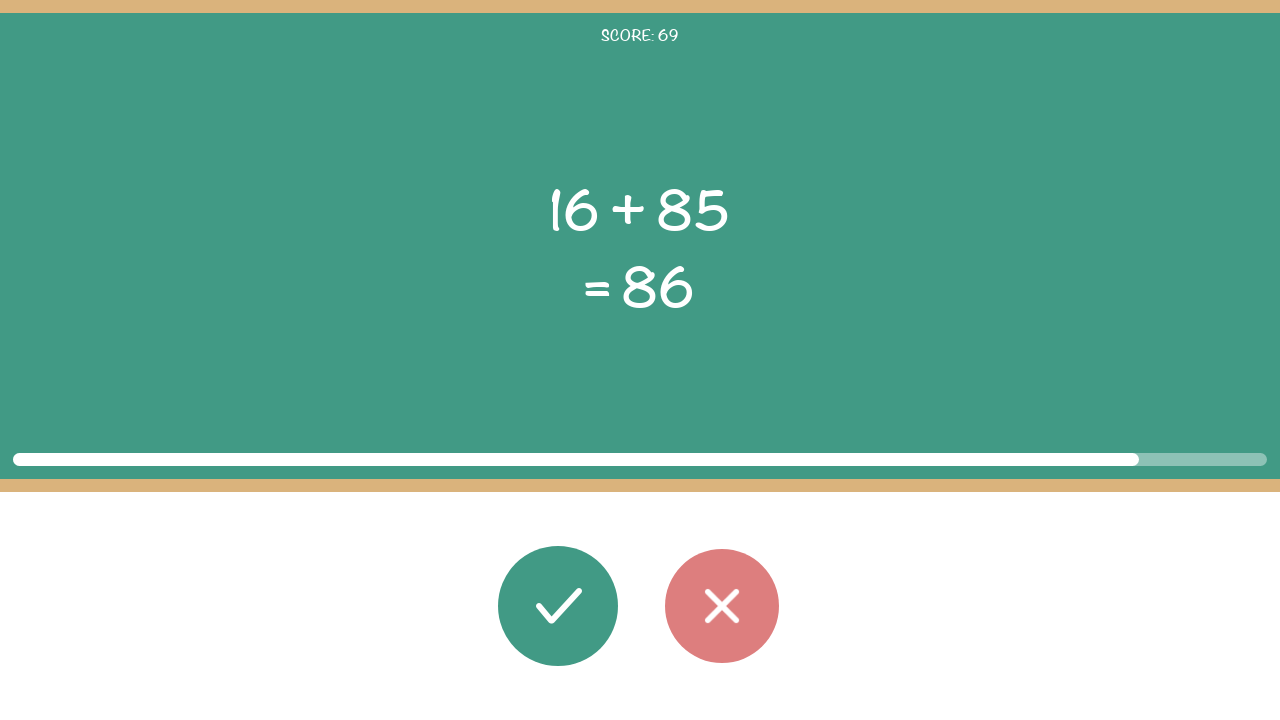

Round 70: Clicked wrong button (expected 101, got 86) at (722, 606) on #button_wrong
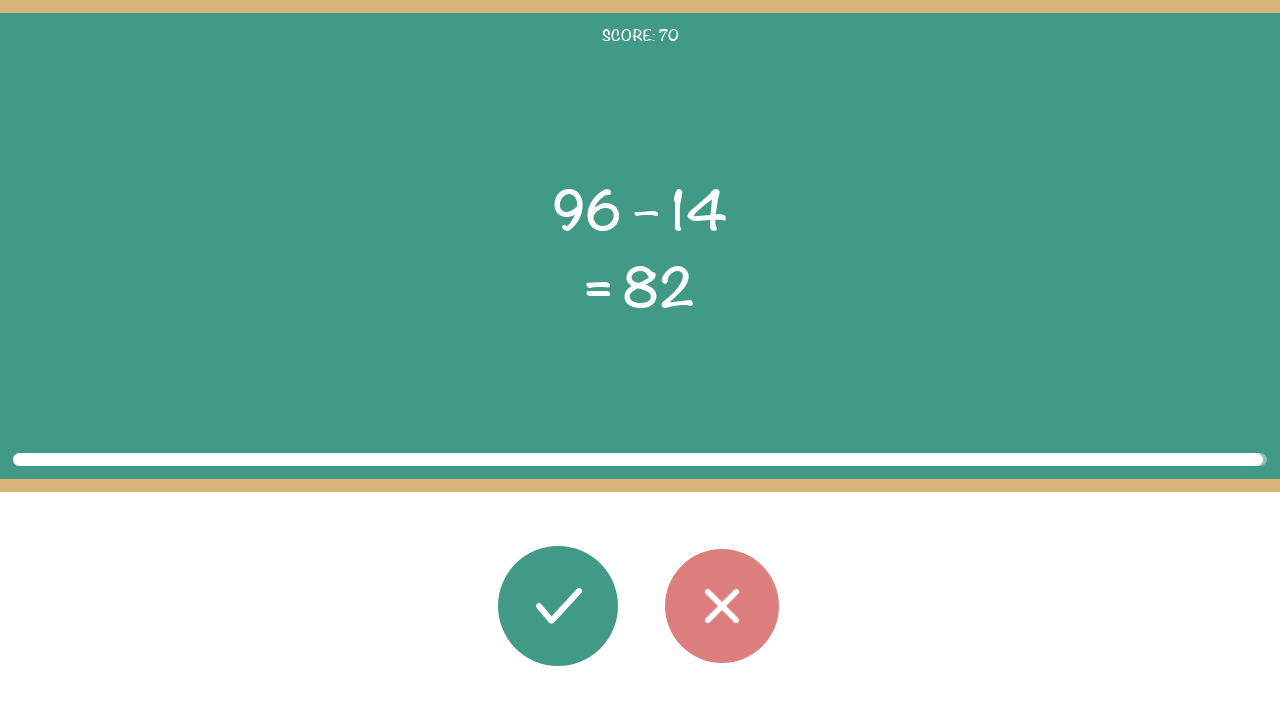

Round 70: Waited 100ms before next round
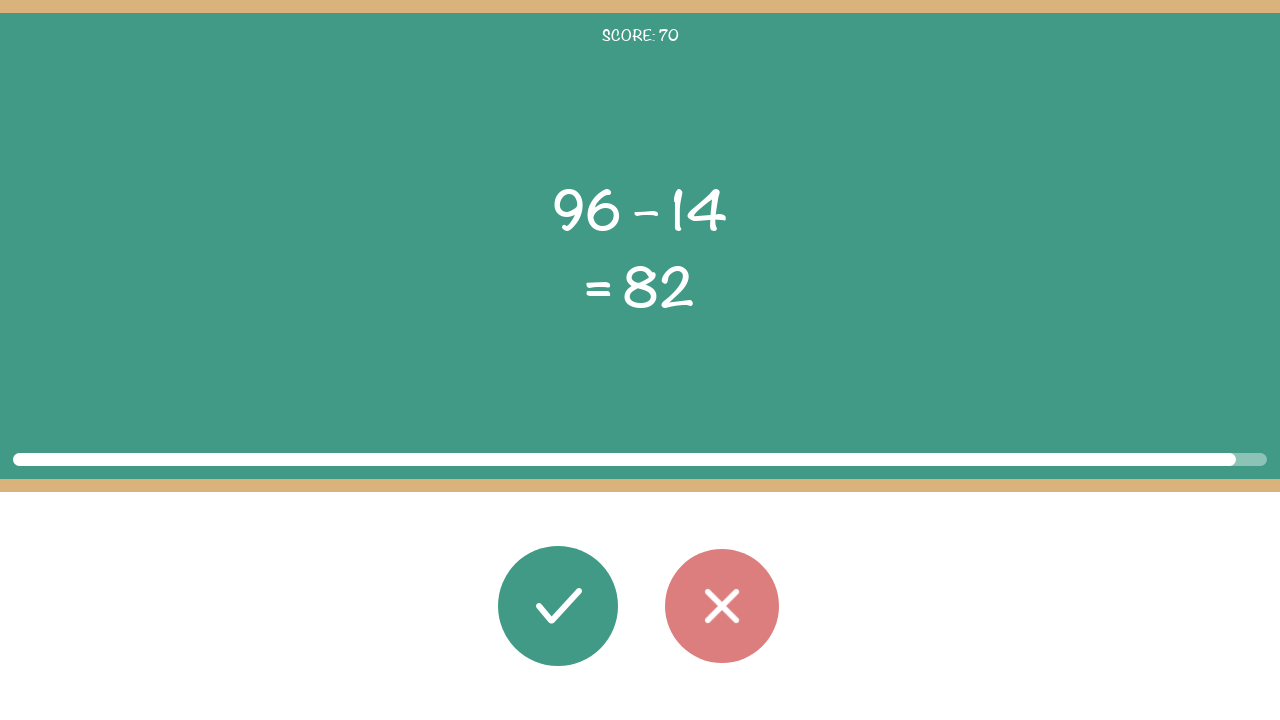

Round 71: Math problem elements loaded
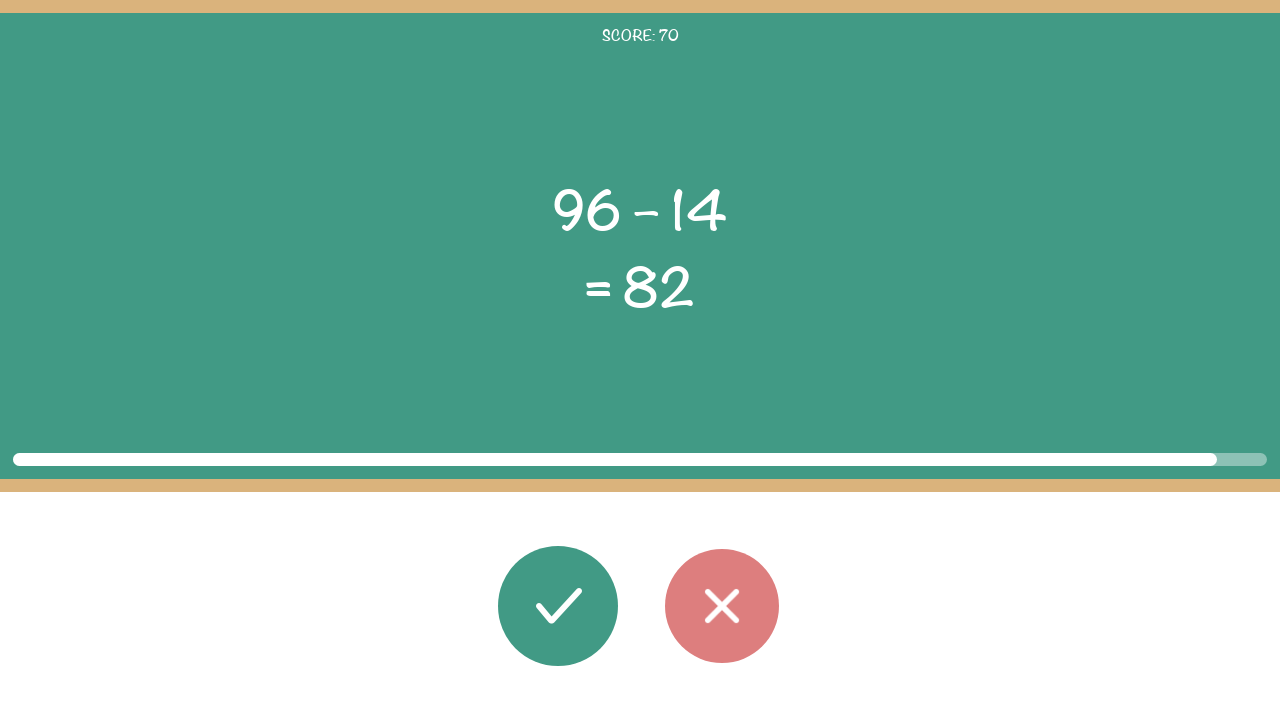

Round 71: Read first operand: 96
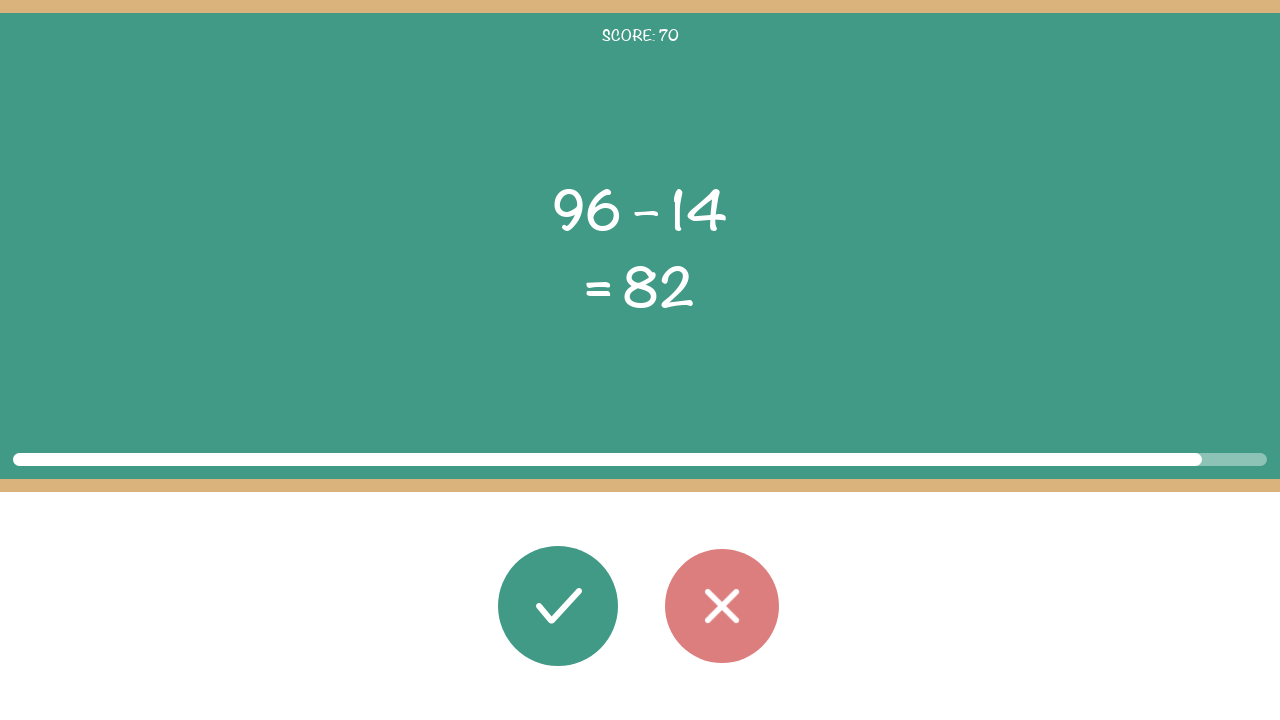

Round 71: Read operator: –
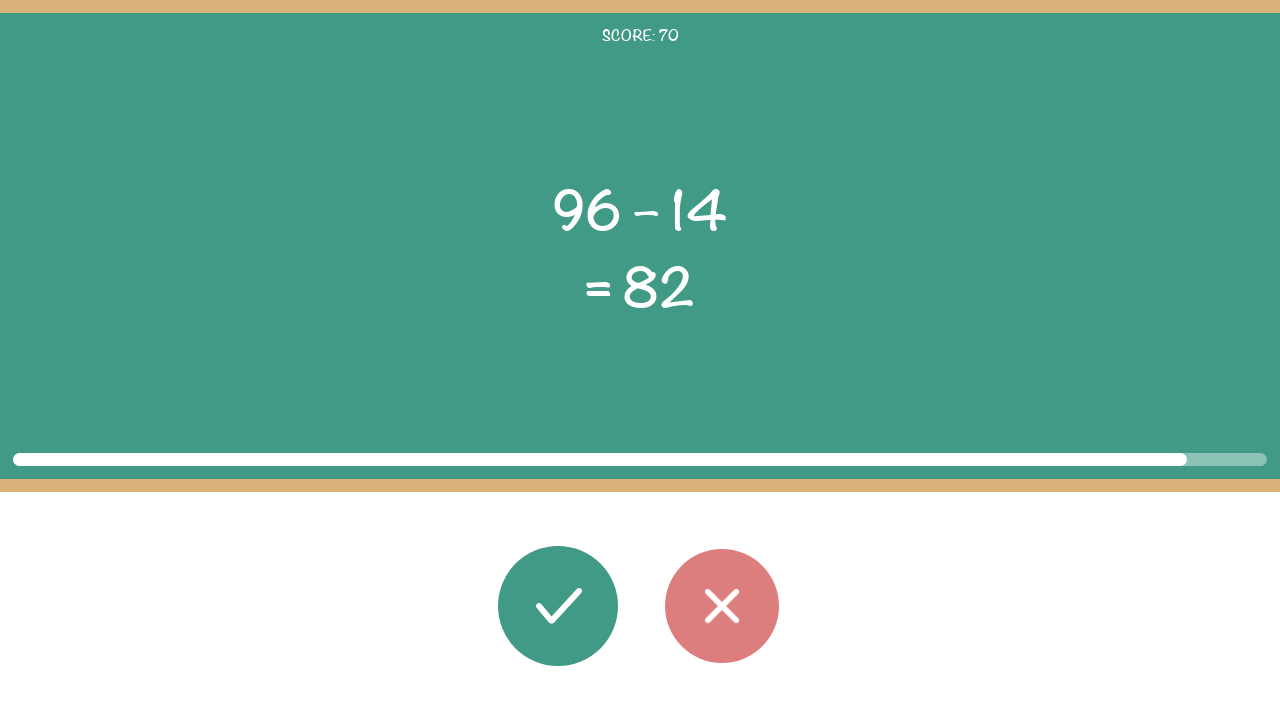

Round 71: Read second operand: 14
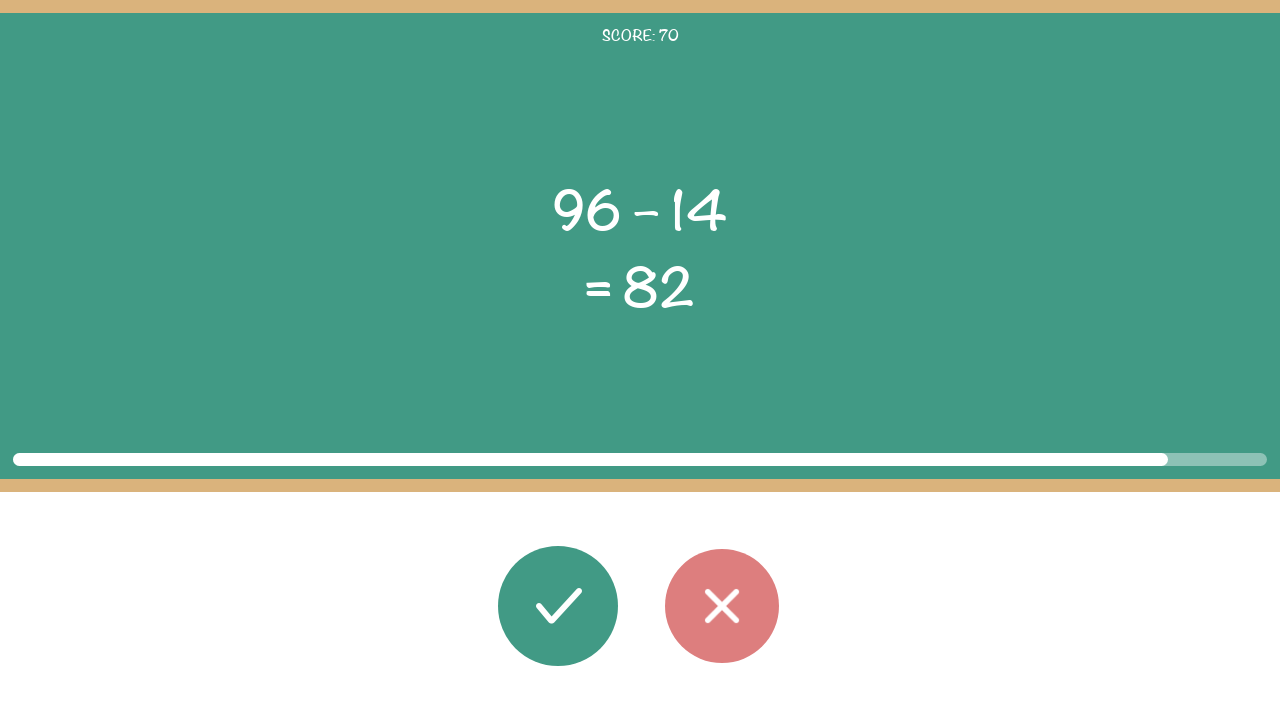

Round 71: Read displayed result: 82
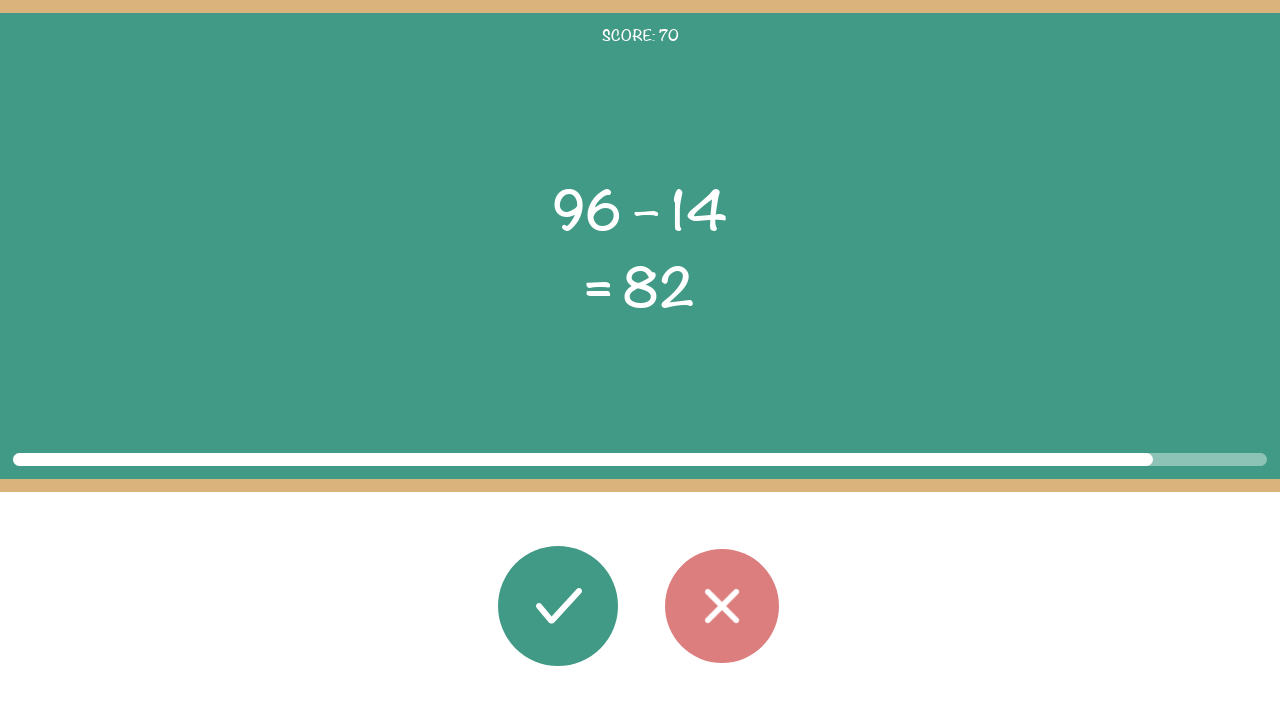

Round 71: Calculated correct result: 82
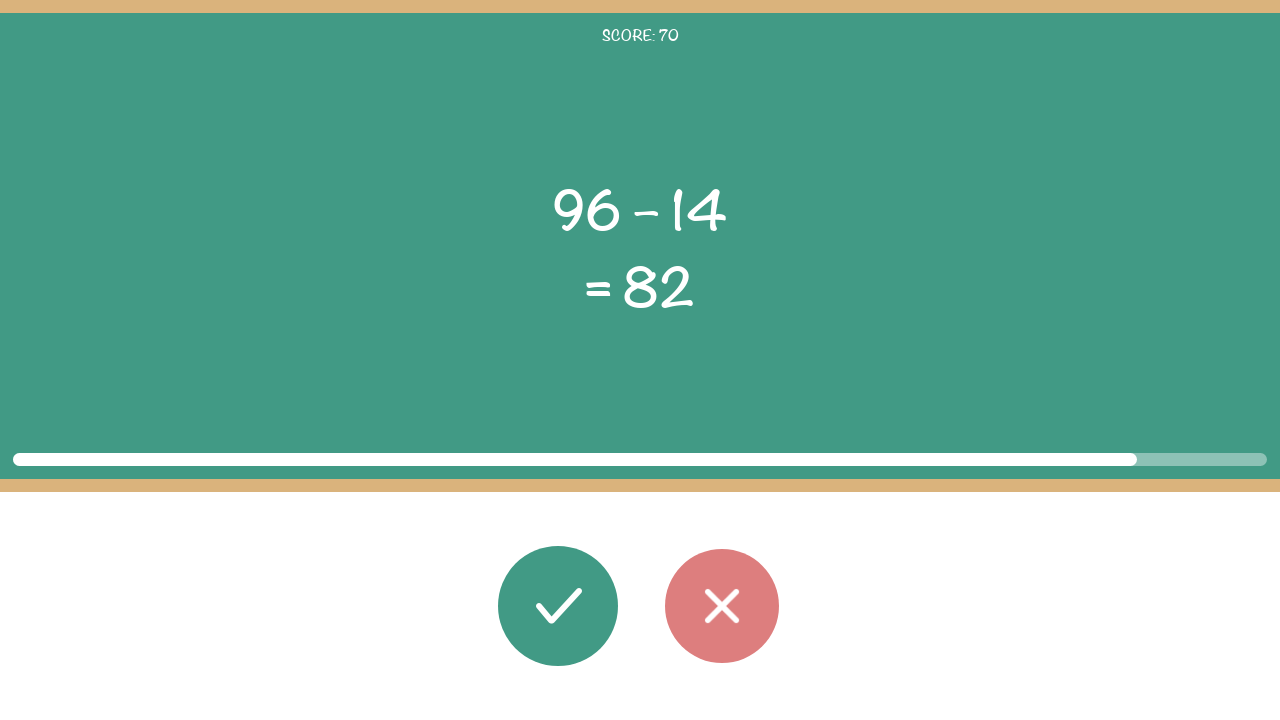

Round 71: Clicked correct button (result matches: 82) at (558, 606) on #button_correct
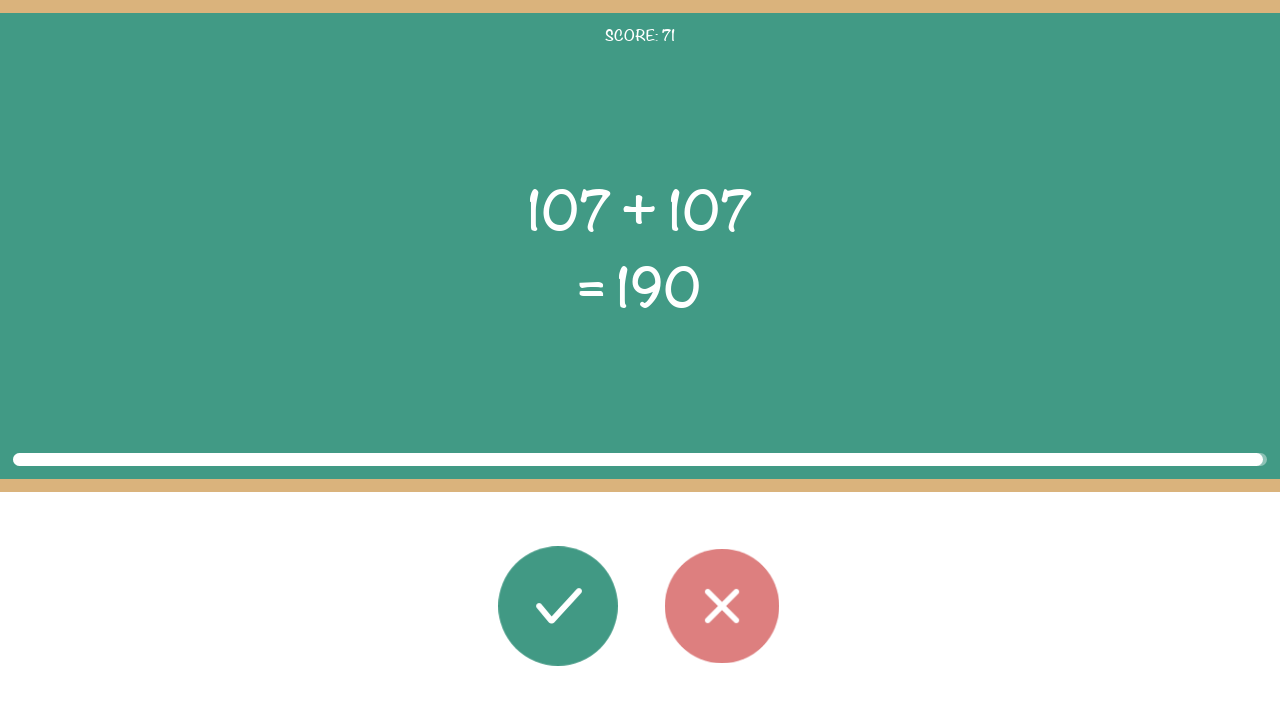

Round 71: Waited 100ms before next round
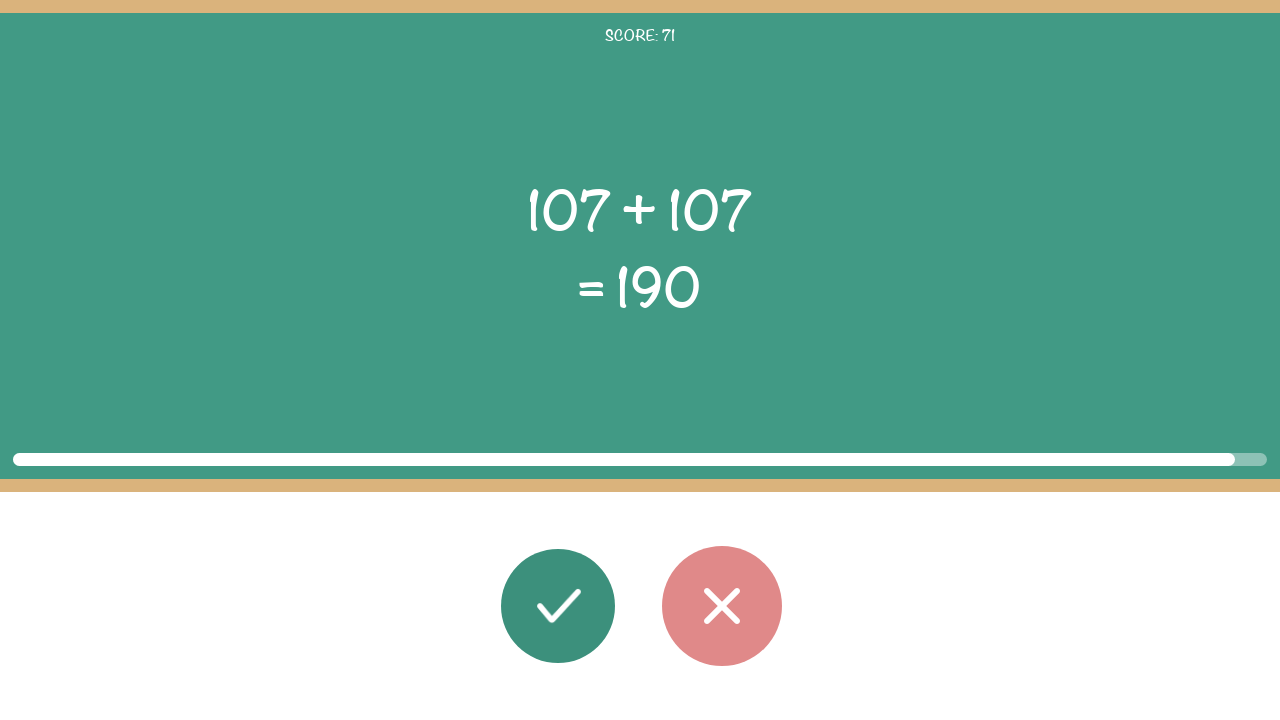

Round 72: Math problem elements loaded
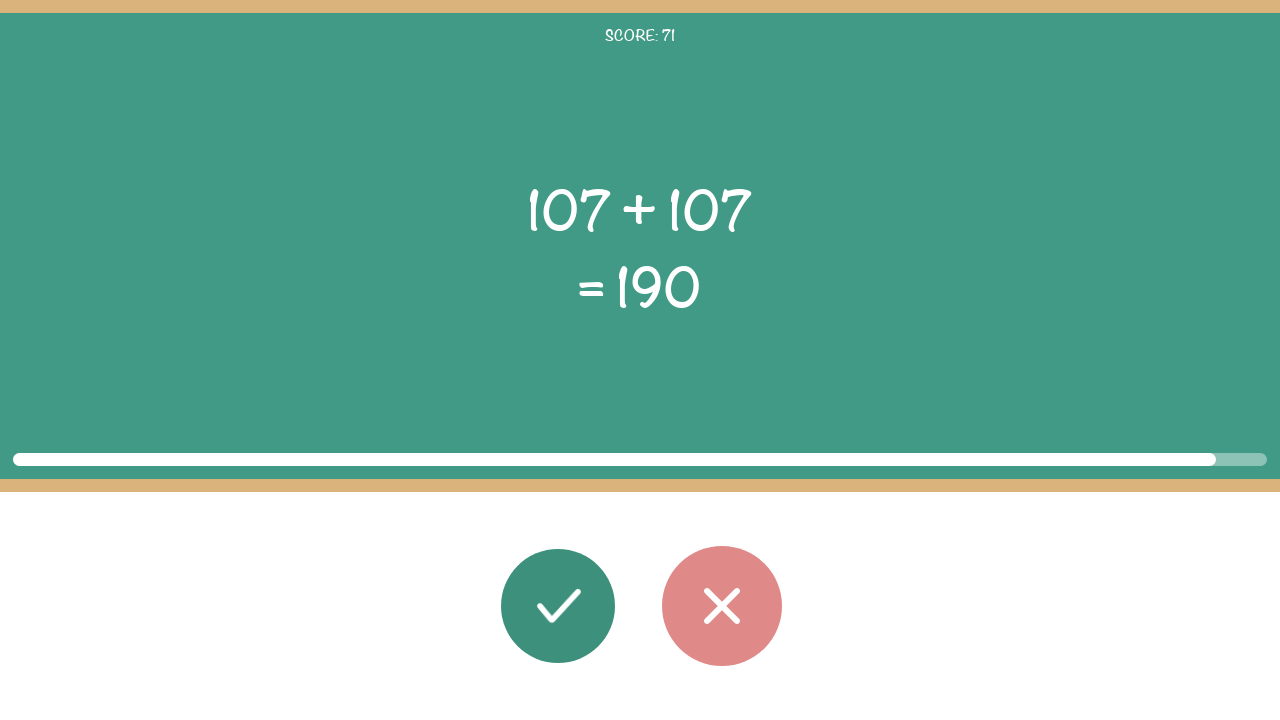

Round 72: Read first operand: 107
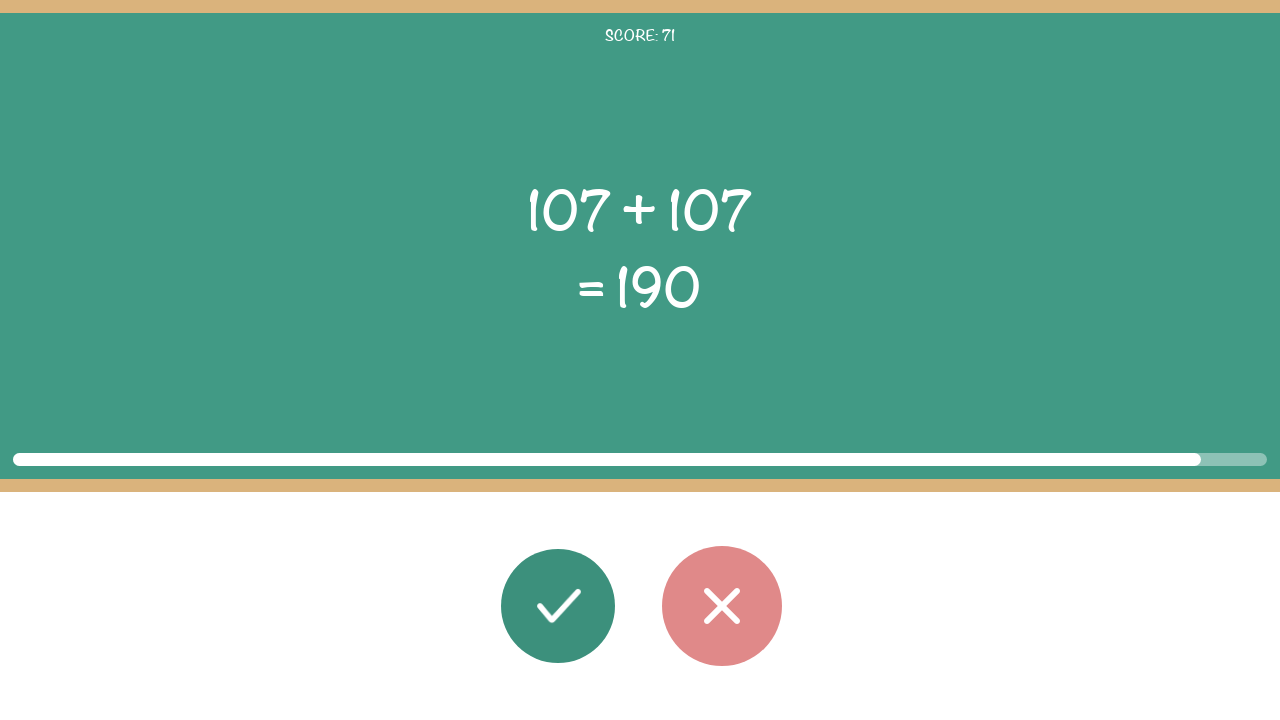

Round 72: Read operator: +
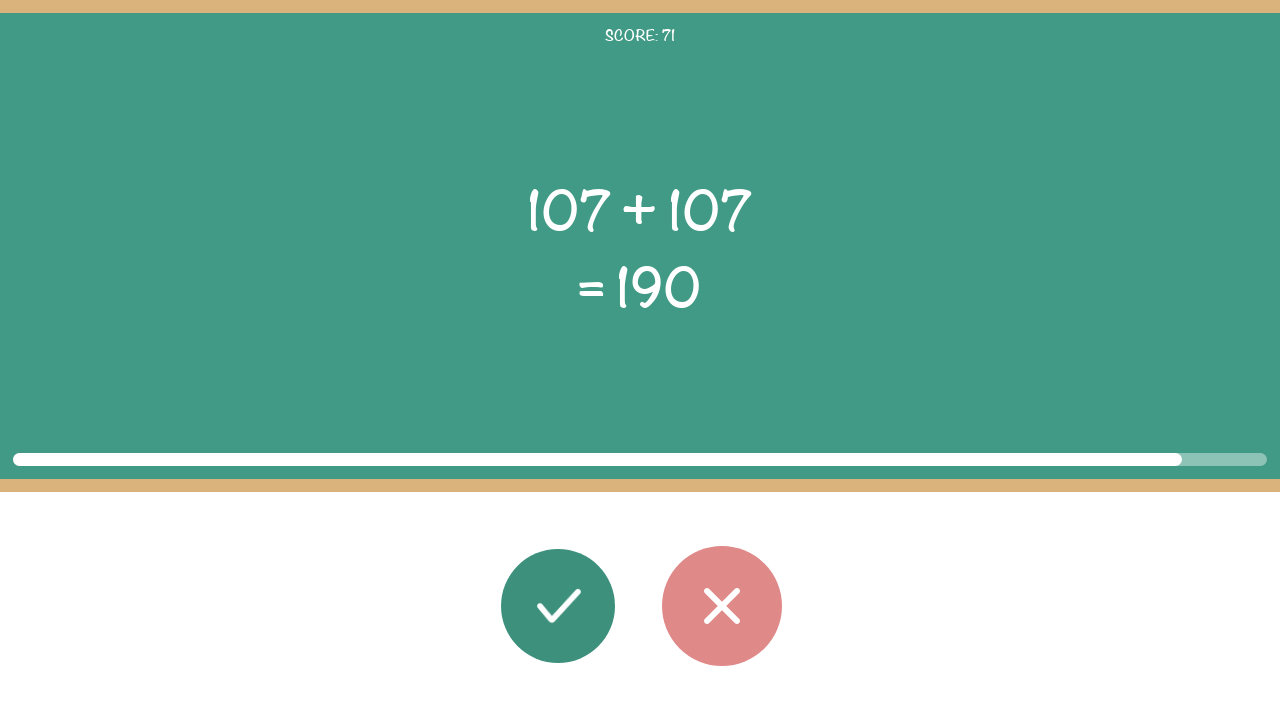

Round 72: Read second operand: 107
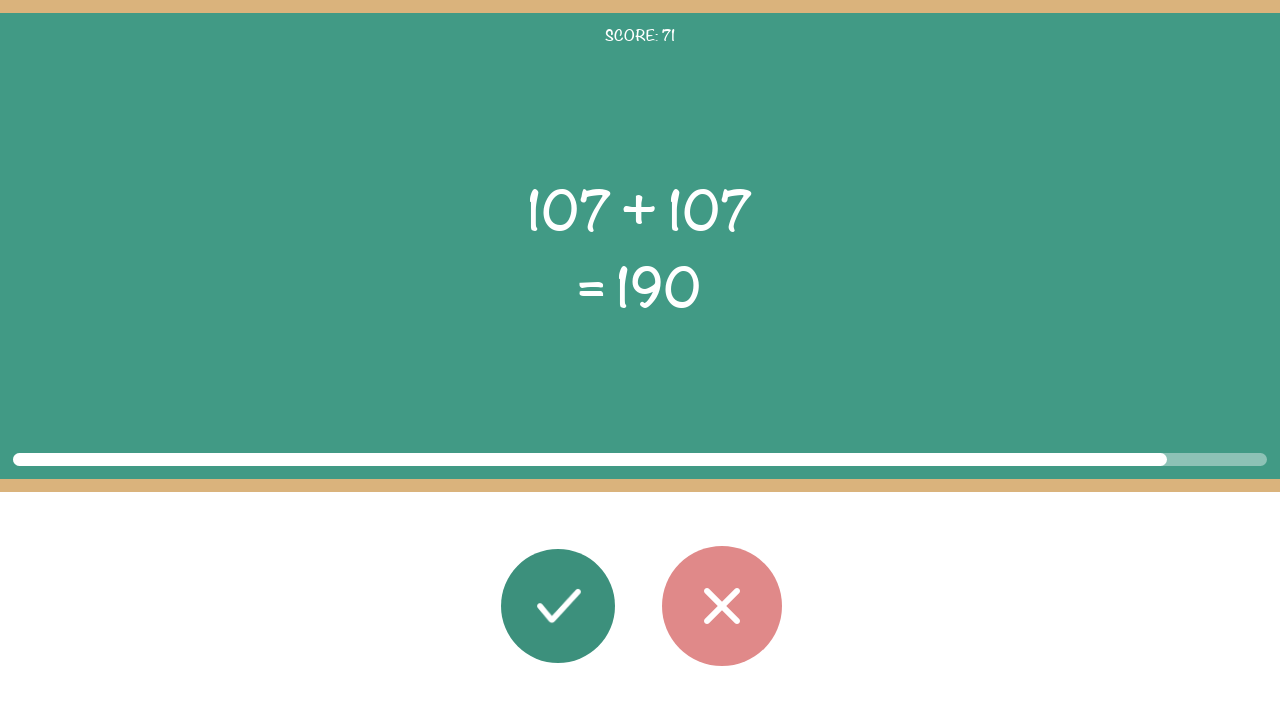

Round 72: Read displayed result: 190
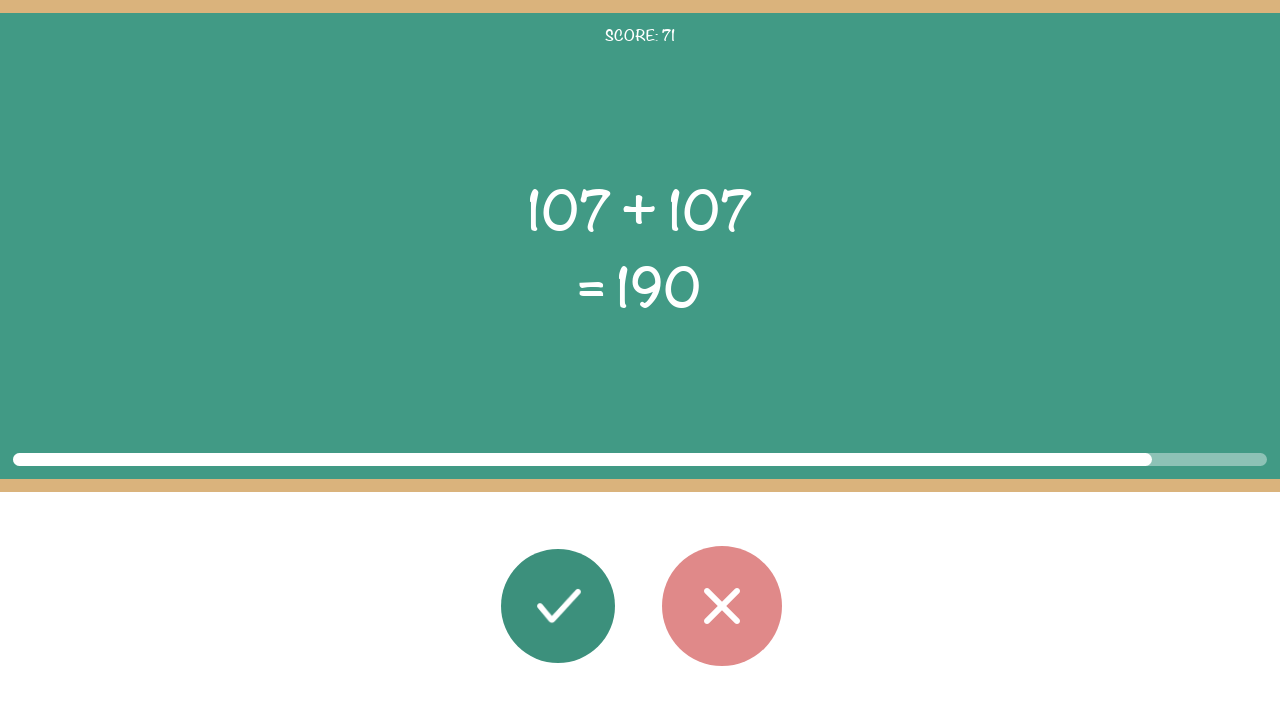

Round 72: Calculated correct result: 214
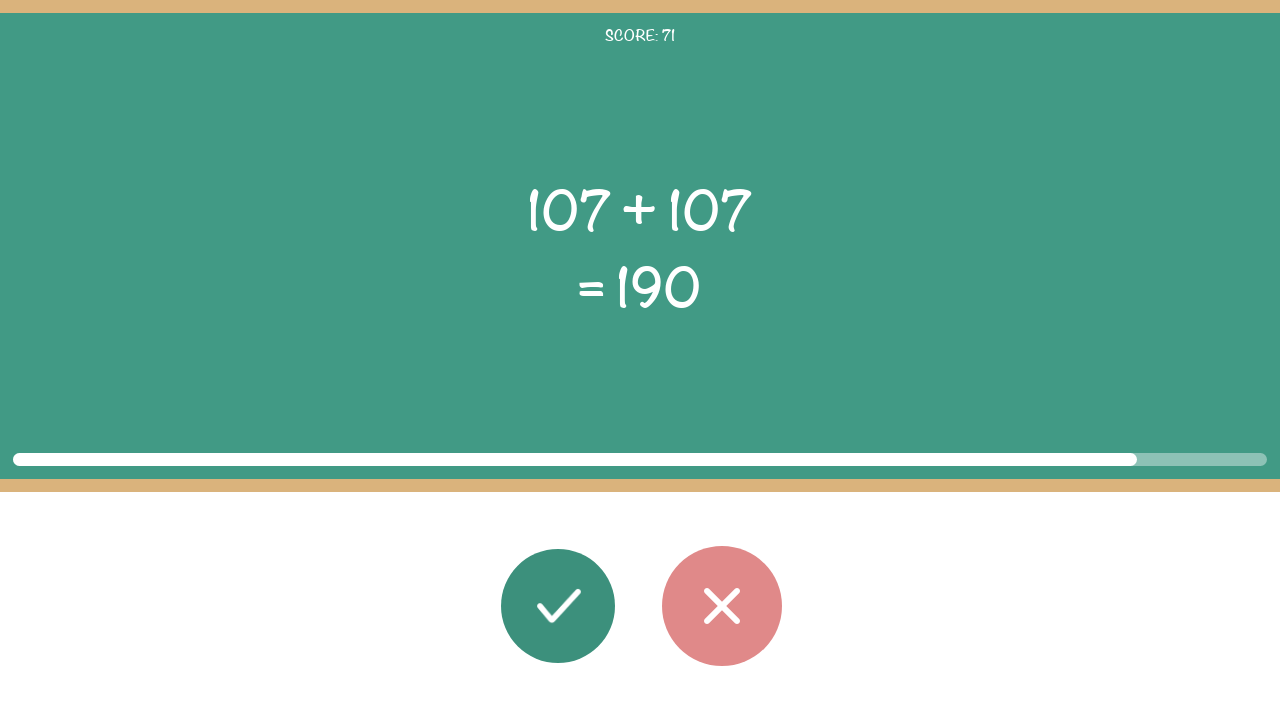

Round 72: Clicked wrong button (expected 214, got 190) at (722, 606) on #button_wrong
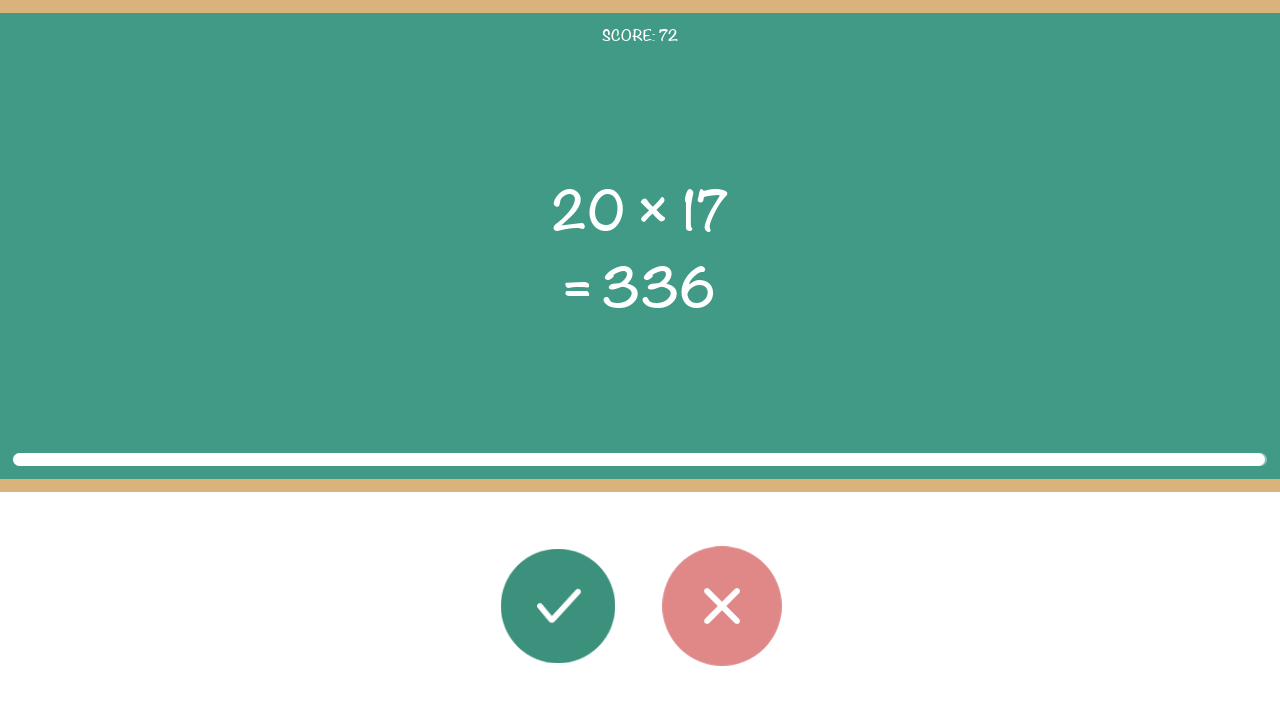

Round 72: Waited 100ms before next round
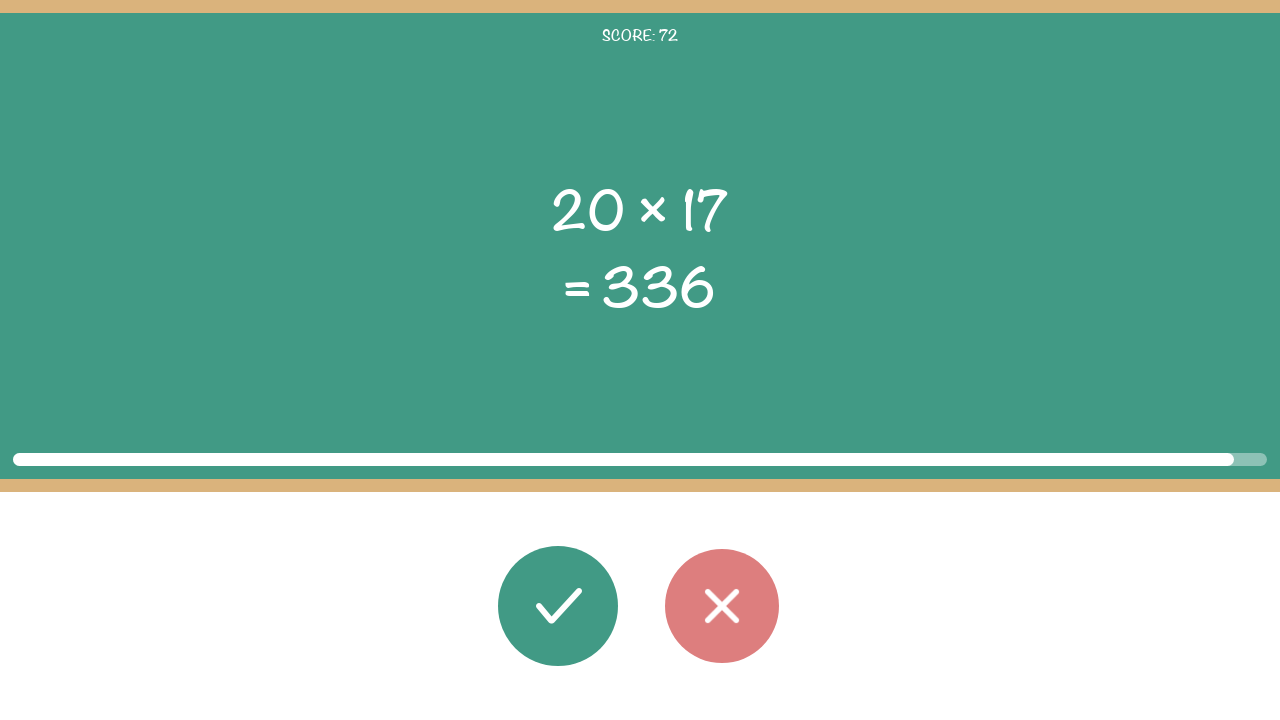

Round 73: Math problem elements loaded
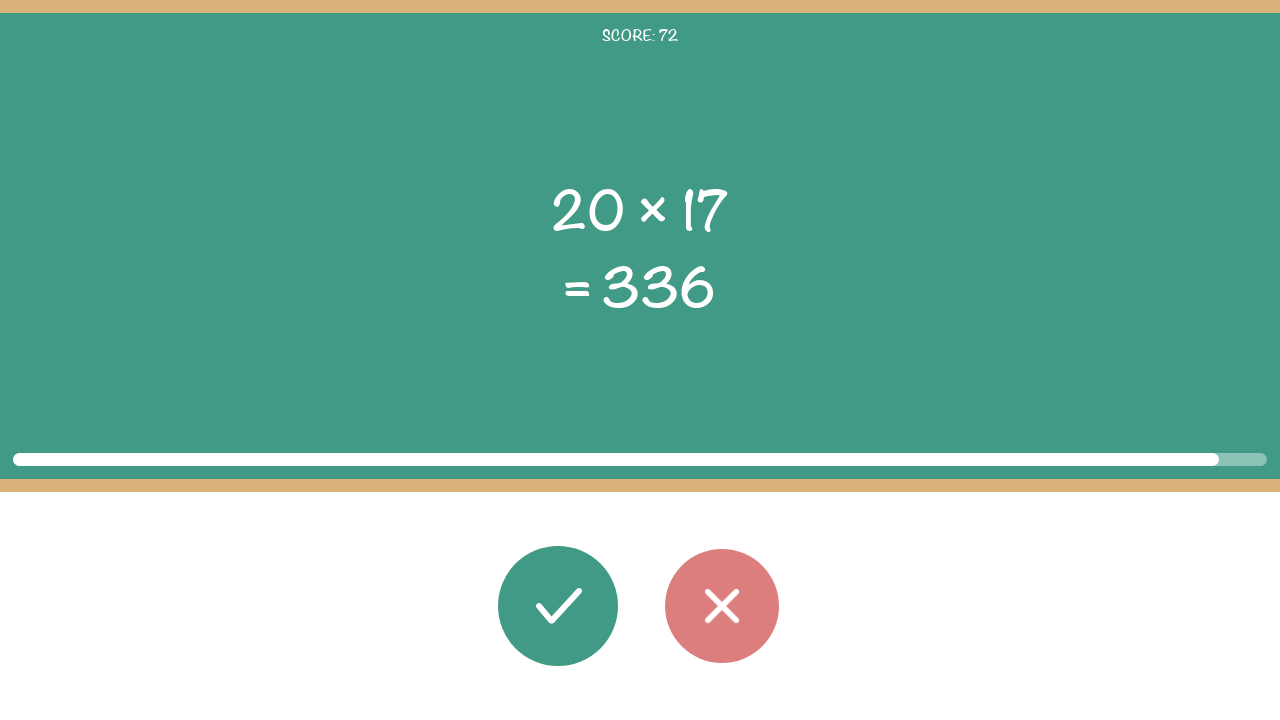

Round 73: Read first operand: 20
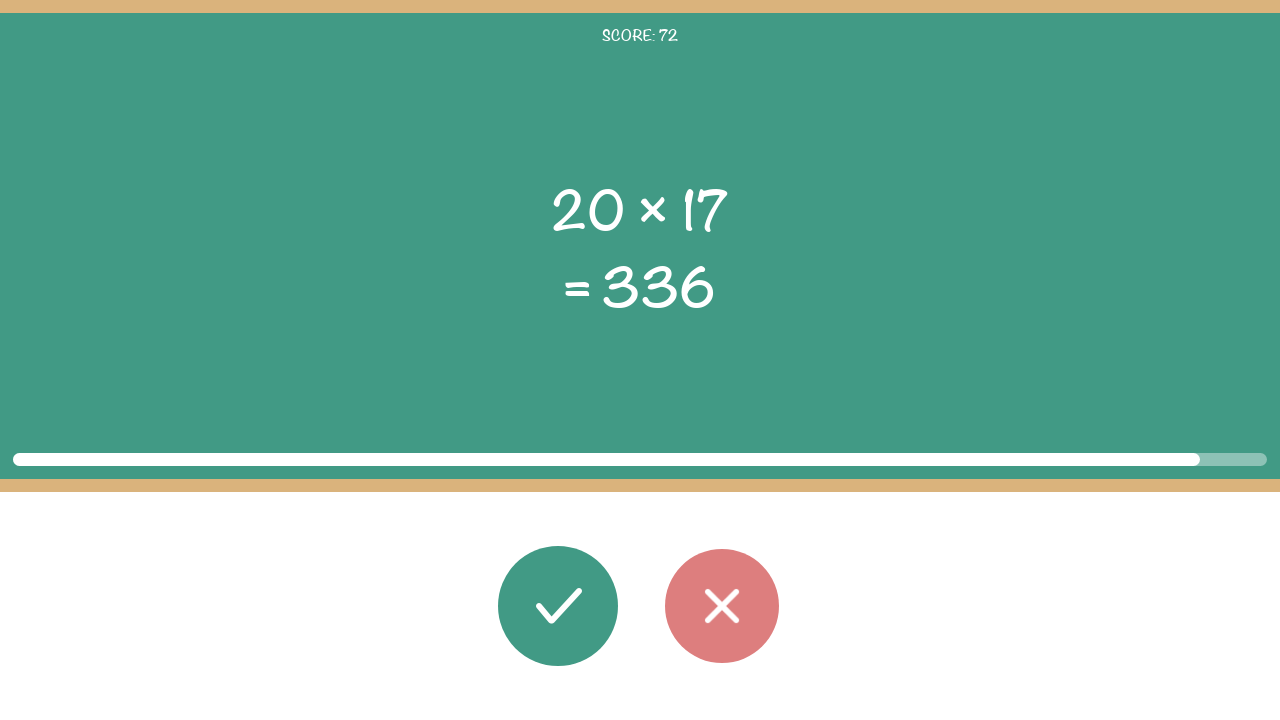

Round 73: Read operator: ×
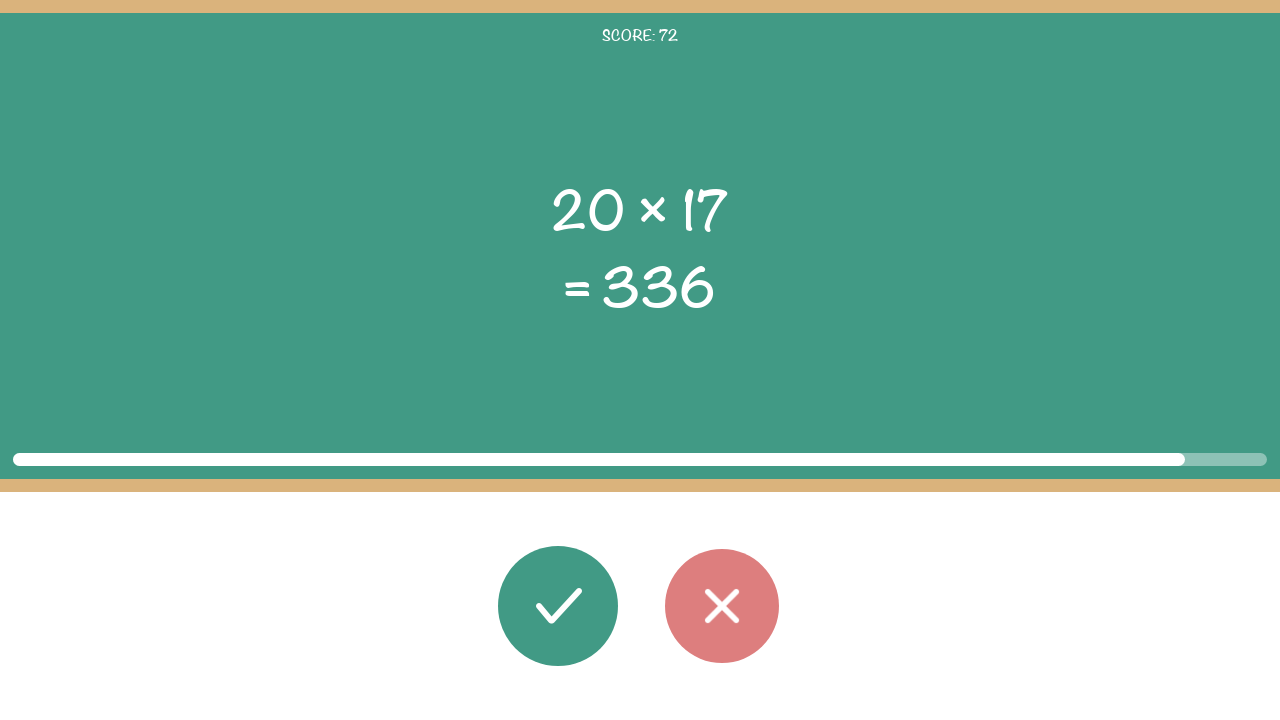

Round 73: Read second operand: 17
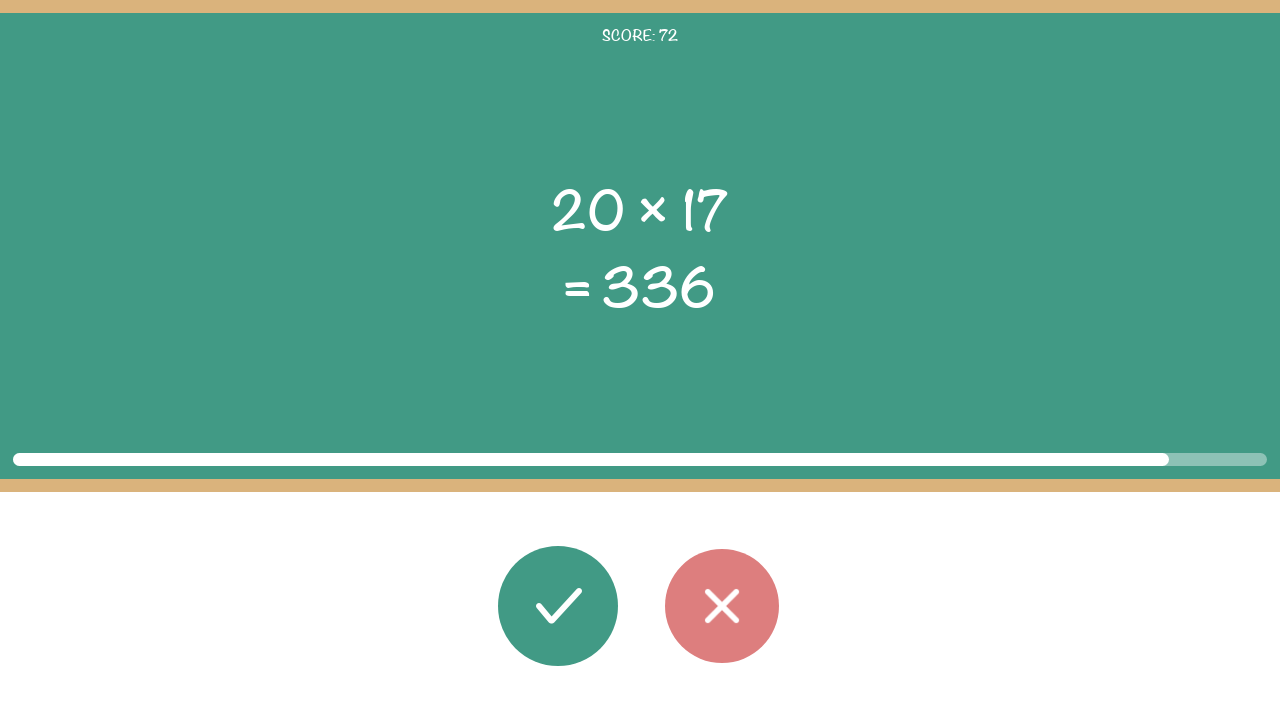

Round 73: Read displayed result: 336
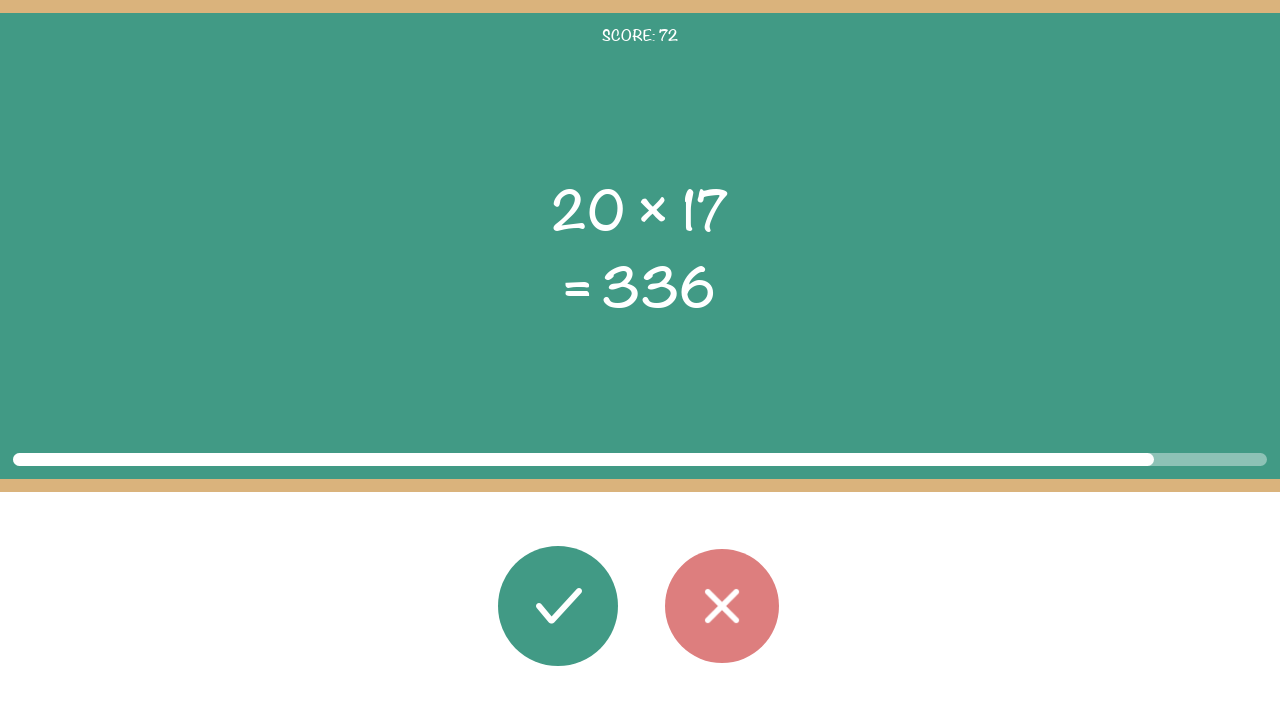

Round 73: Calculated correct result: 340
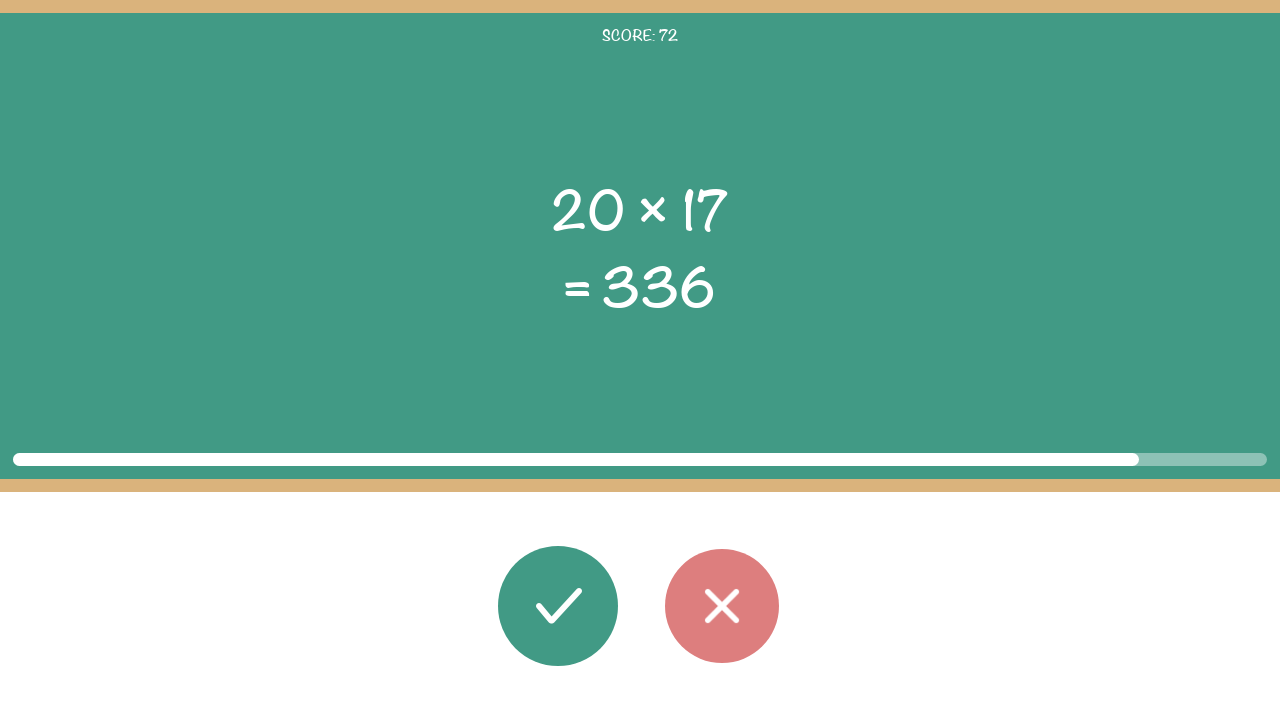

Round 73: Clicked wrong button (expected 340, got 336) at (722, 606) on #button_wrong
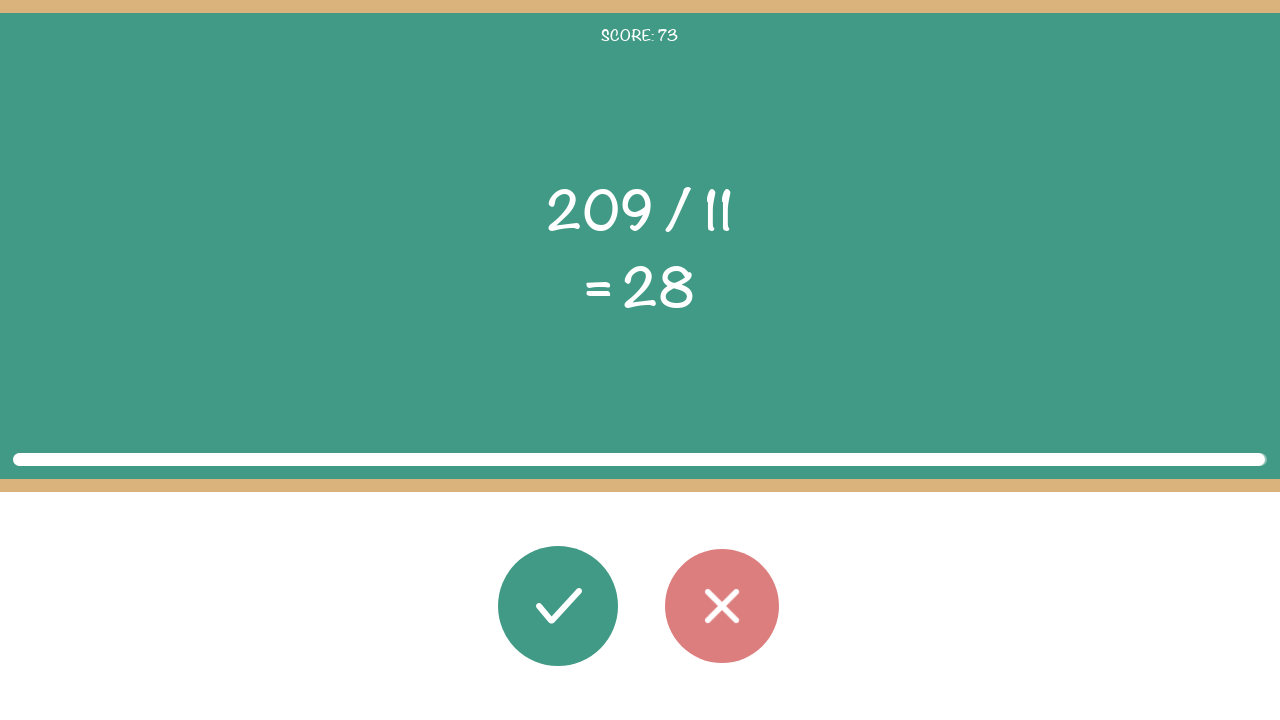

Round 73: Waited 100ms before next round
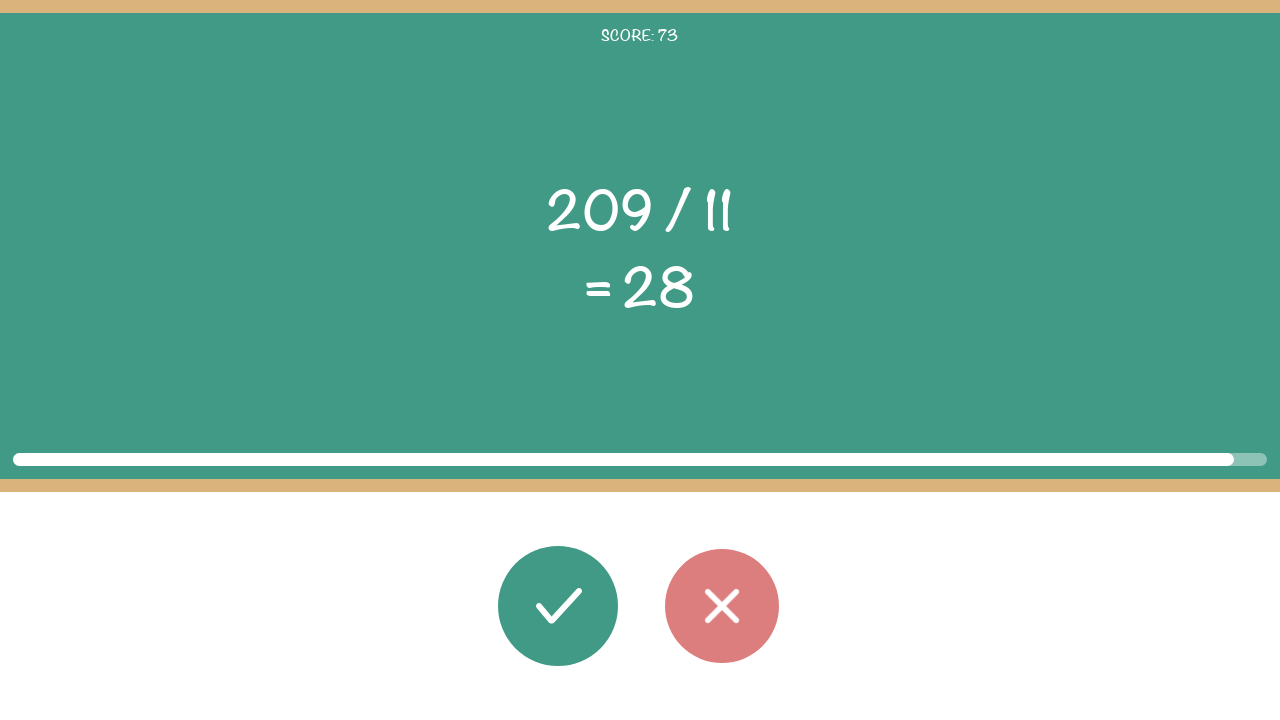

Round 74: Math problem elements loaded
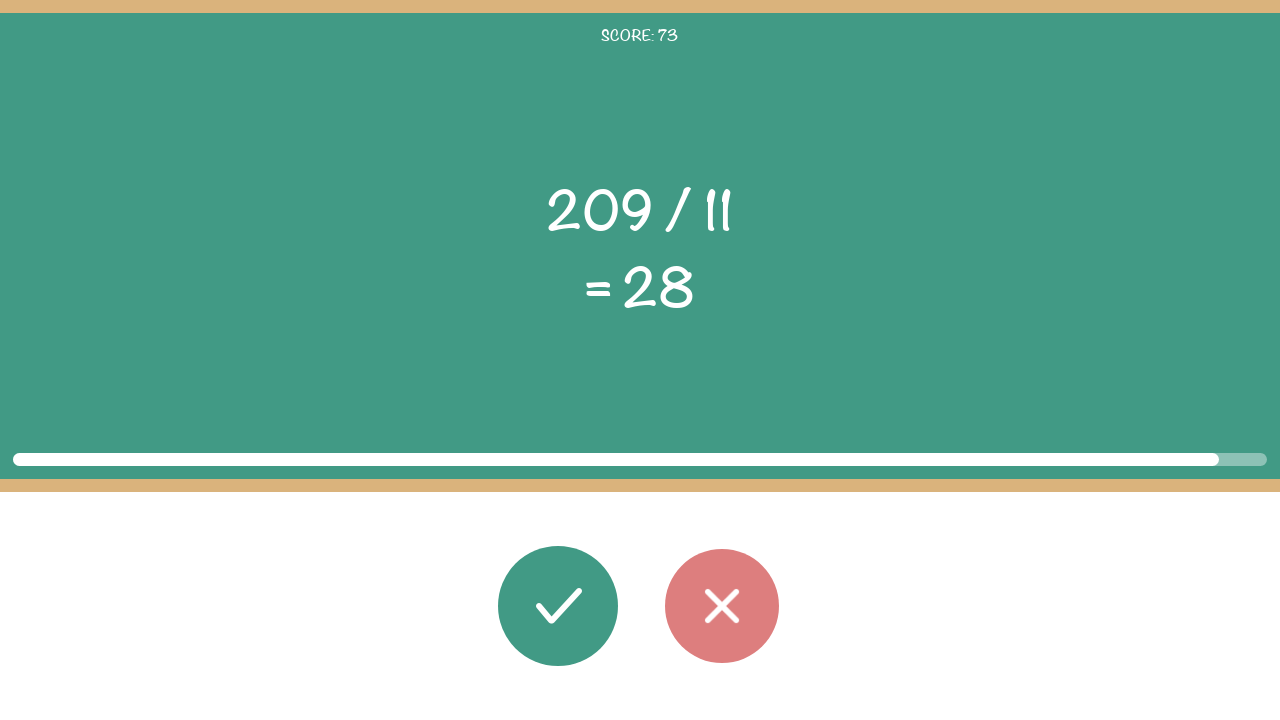

Round 74: Read first operand: 209
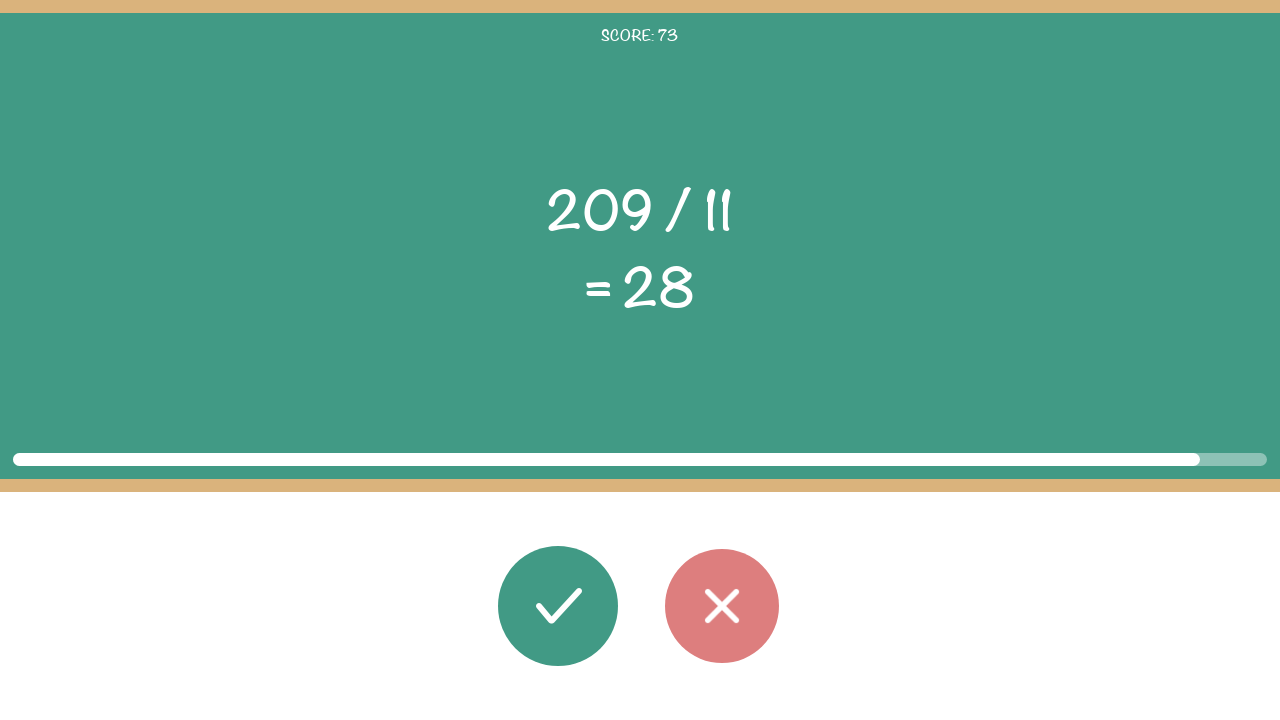

Round 74: Read operator: /
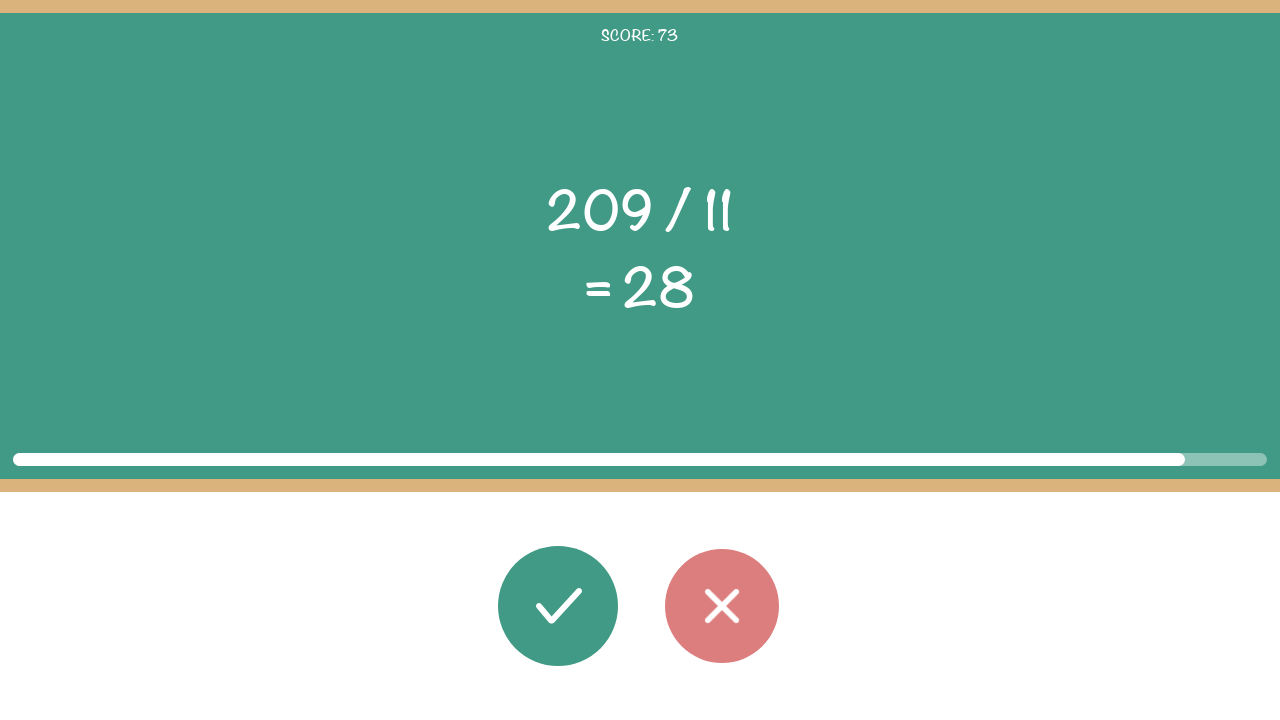

Round 74: Read second operand: 11
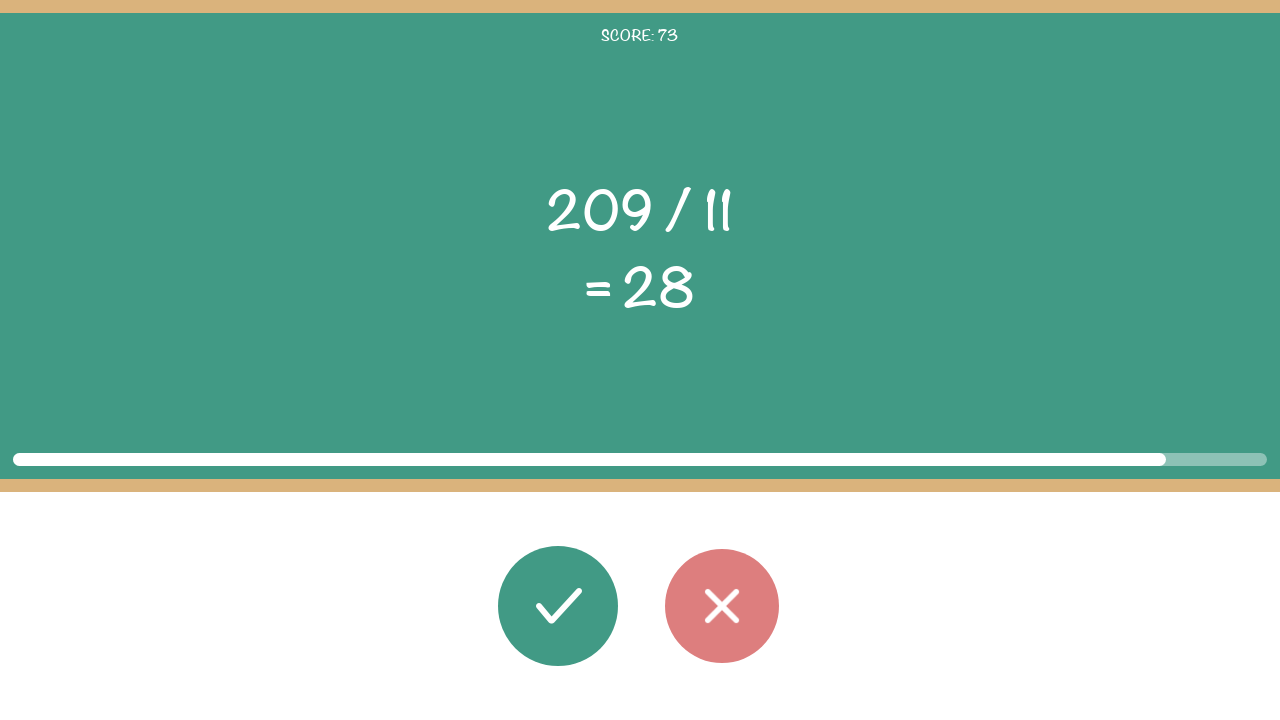

Round 74: Read displayed result: 28
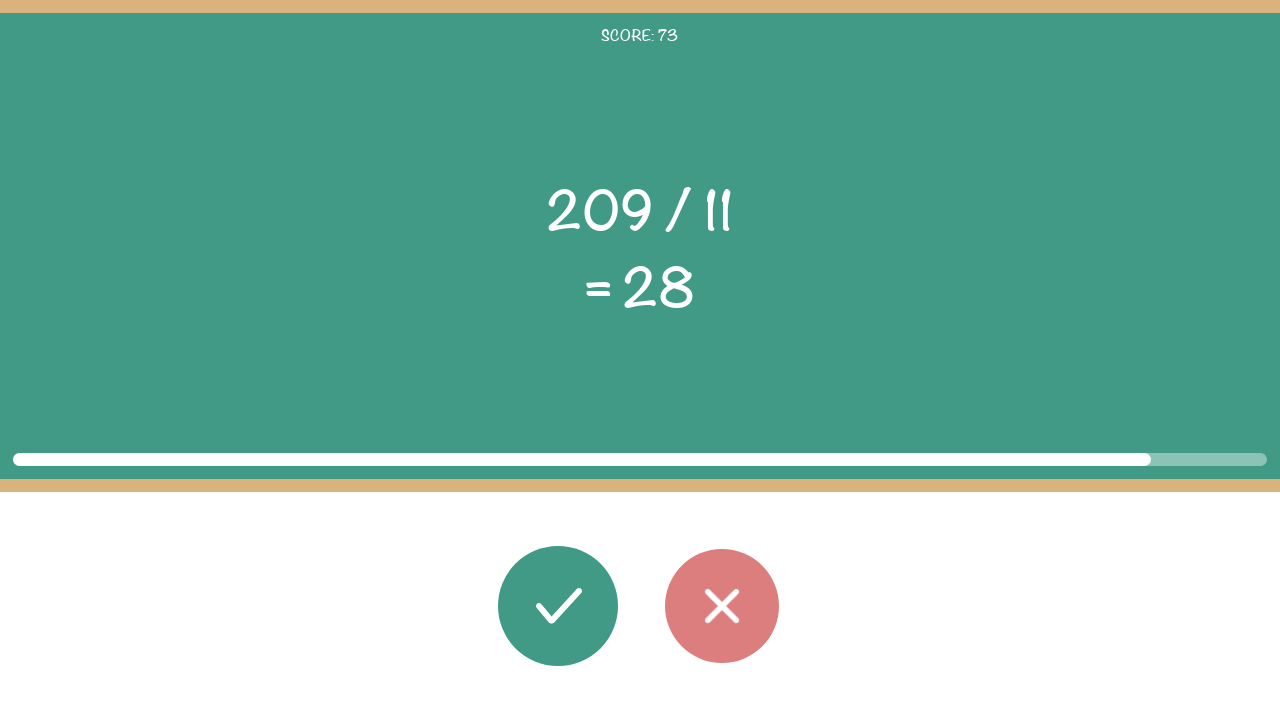

Round 74: Calculated correct result: 19
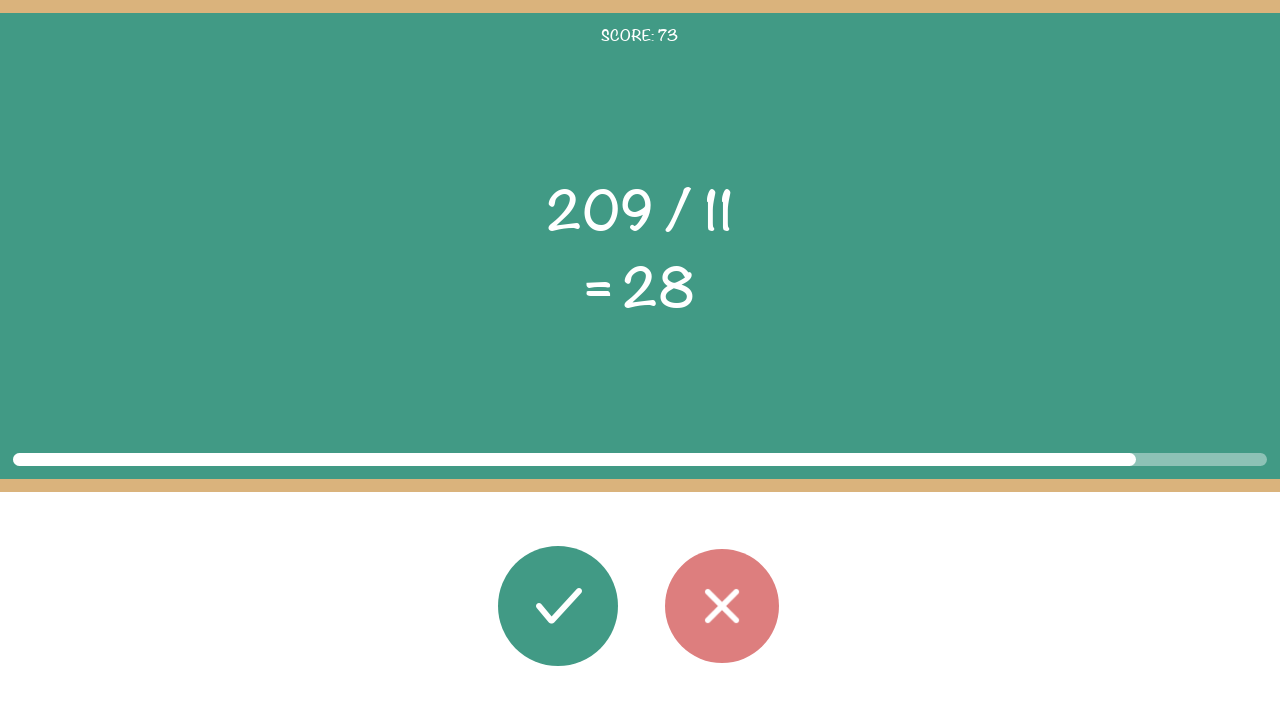

Round 74: Clicked wrong button (expected 19, got 28) at (722, 606) on #button_wrong
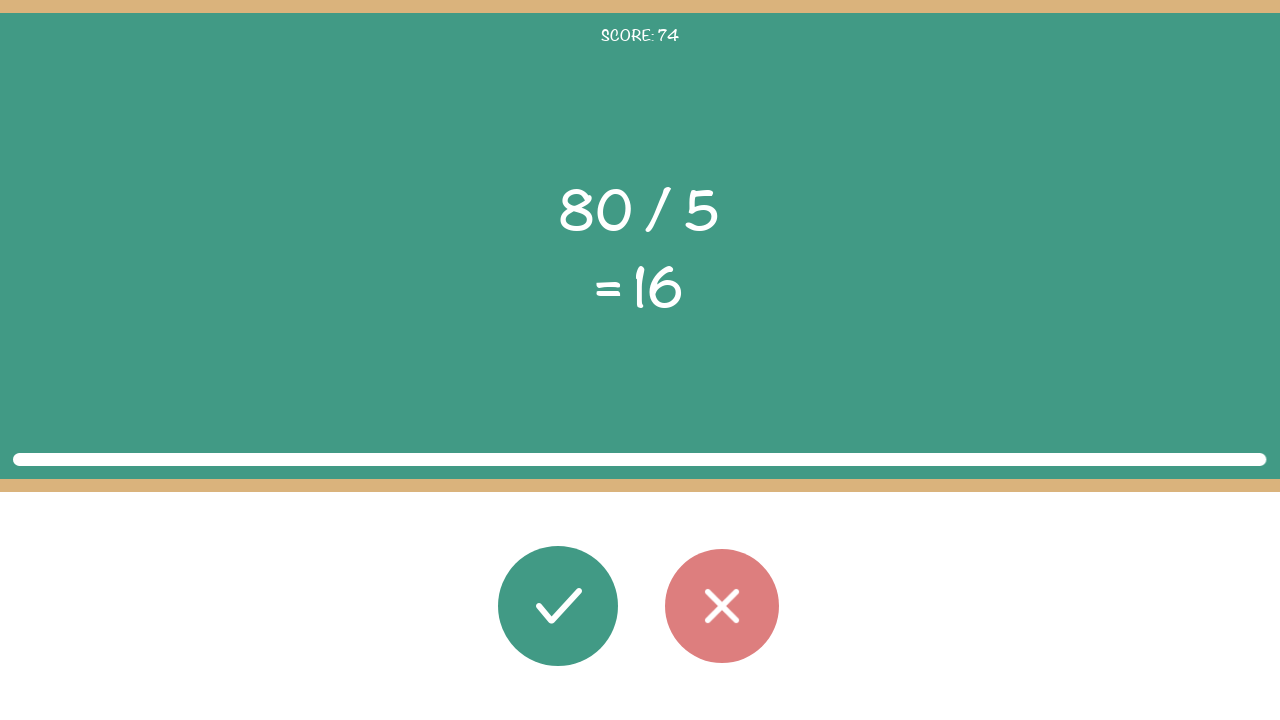

Round 74: Waited 100ms before next round
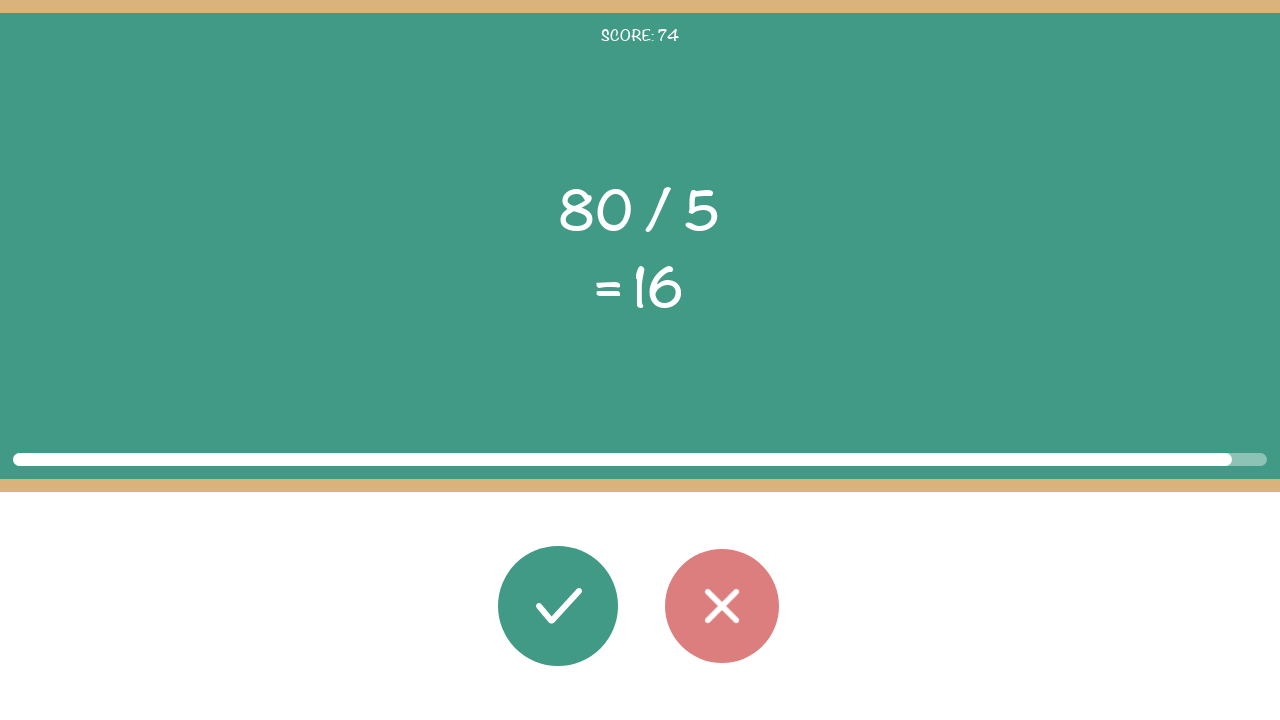

Round 75: Math problem elements loaded
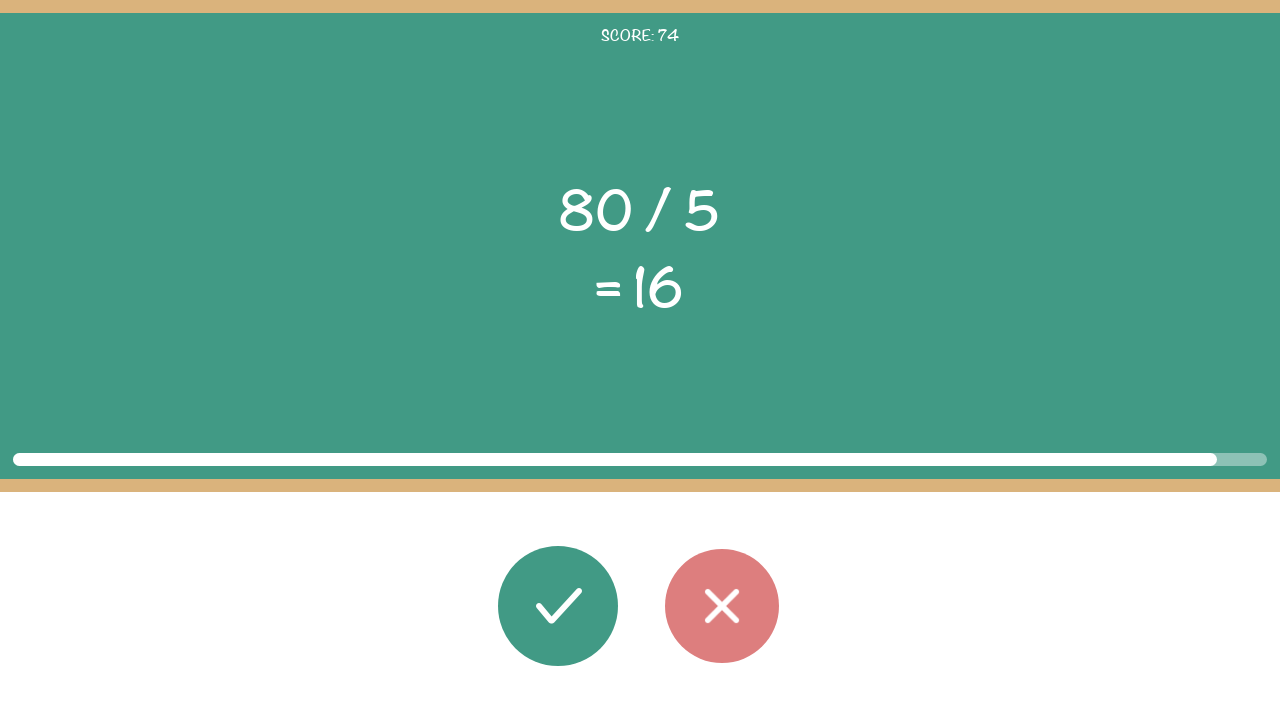

Round 75: Read first operand: 80
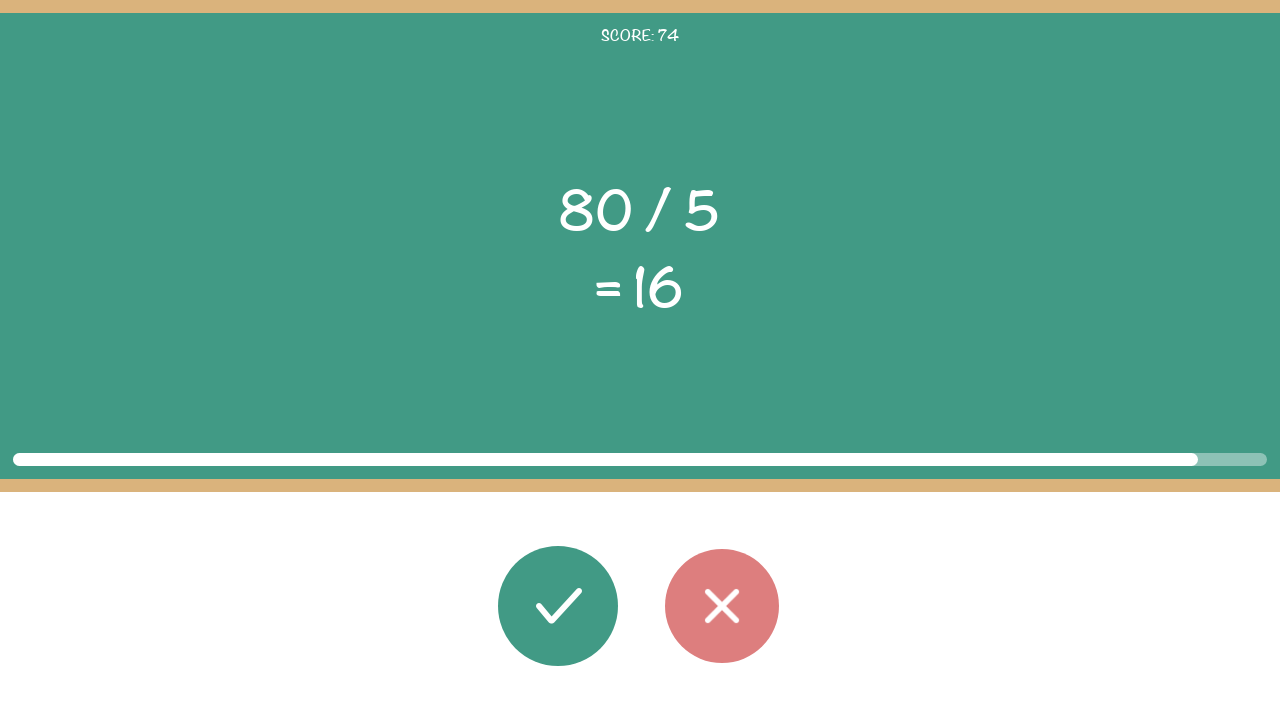

Round 75: Read operator: /
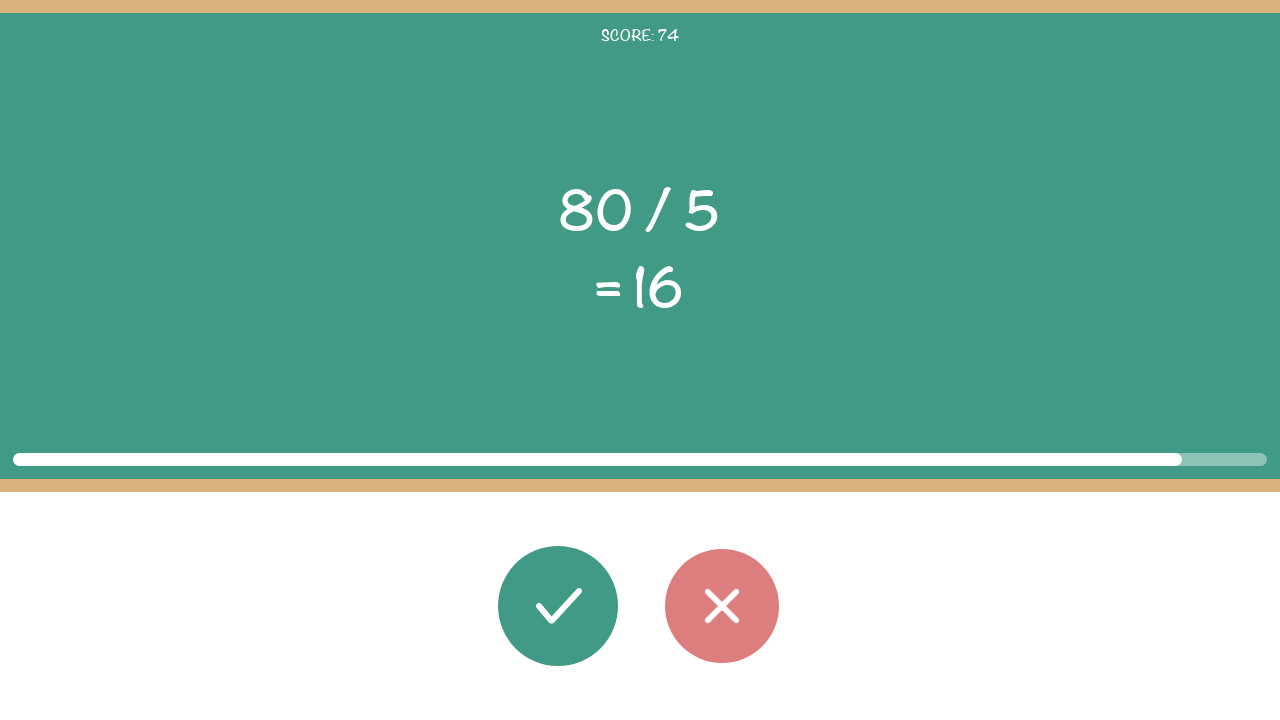

Round 75: Read second operand: 5
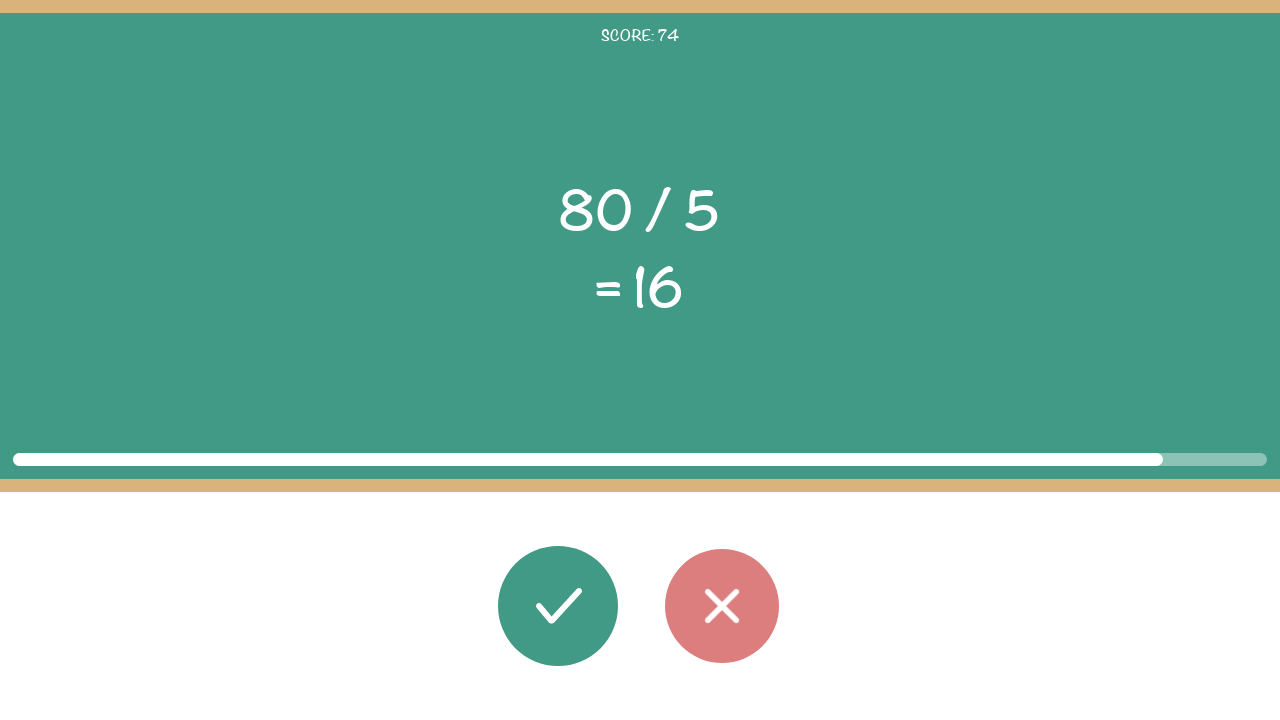

Round 75: Read displayed result: 16
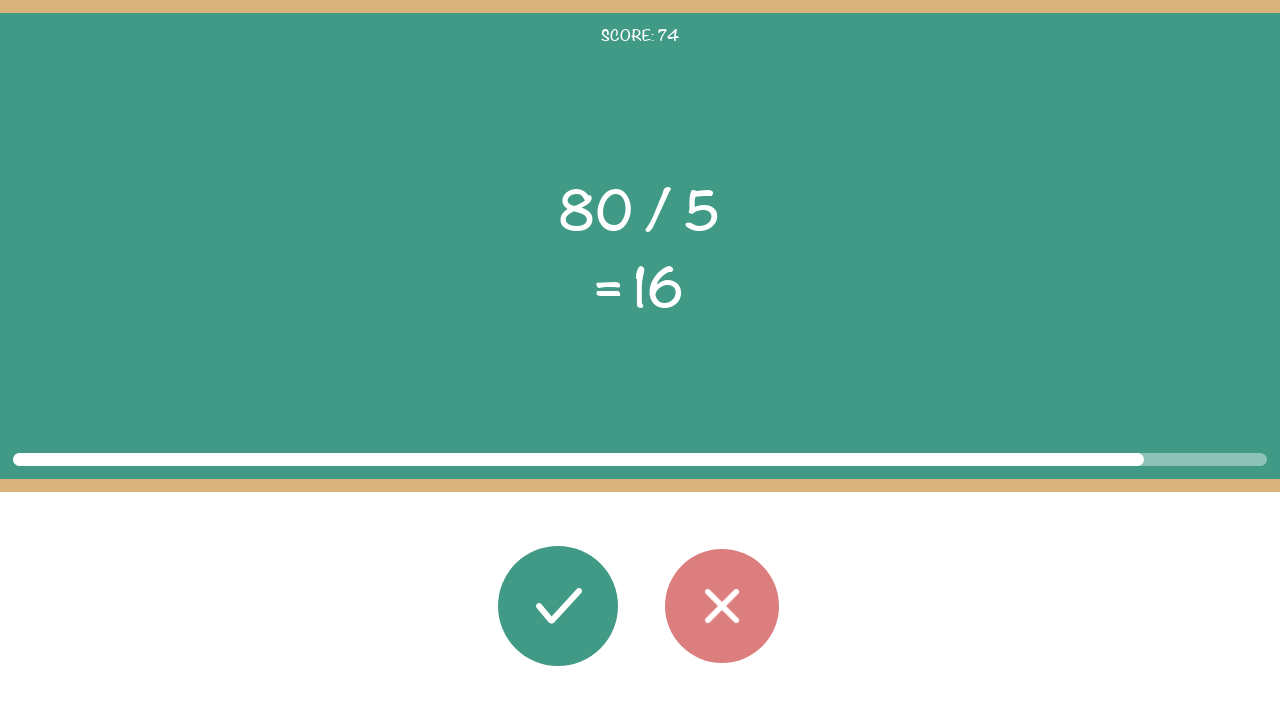

Round 75: Calculated correct result: 16
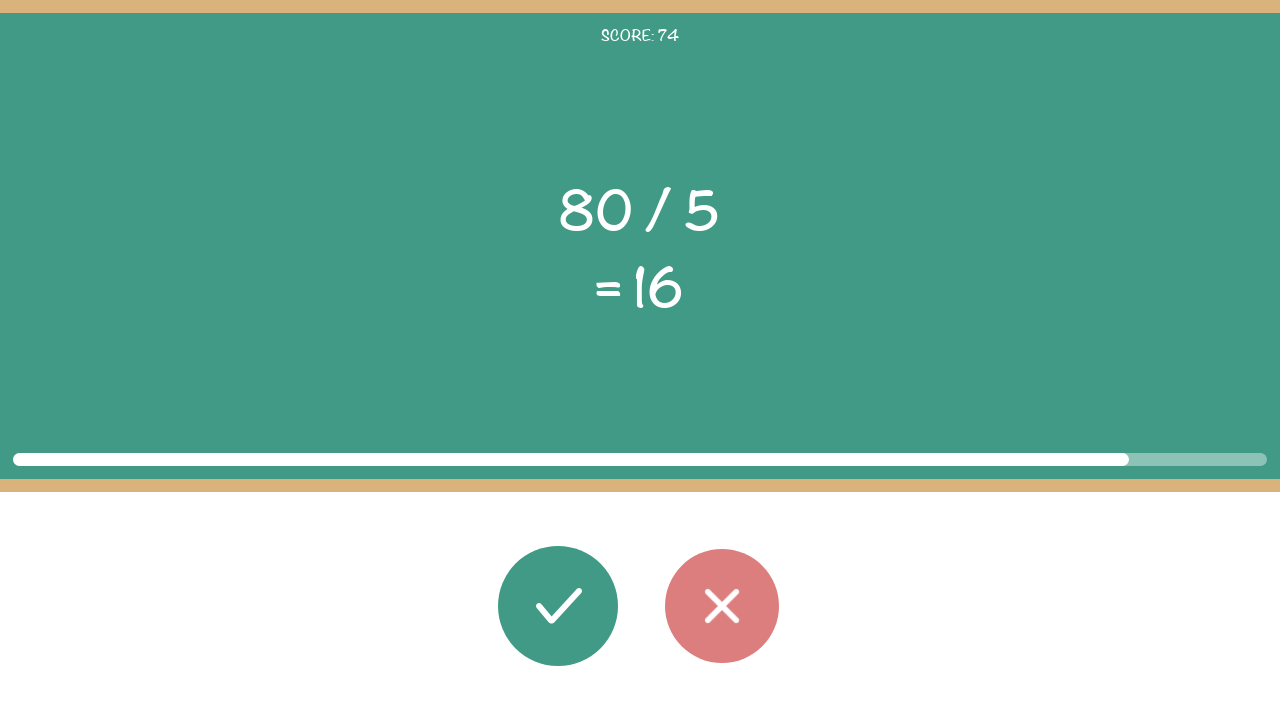

Round 75: Clicked correct button (result matches: 16) at (558, 606) on #button_correct
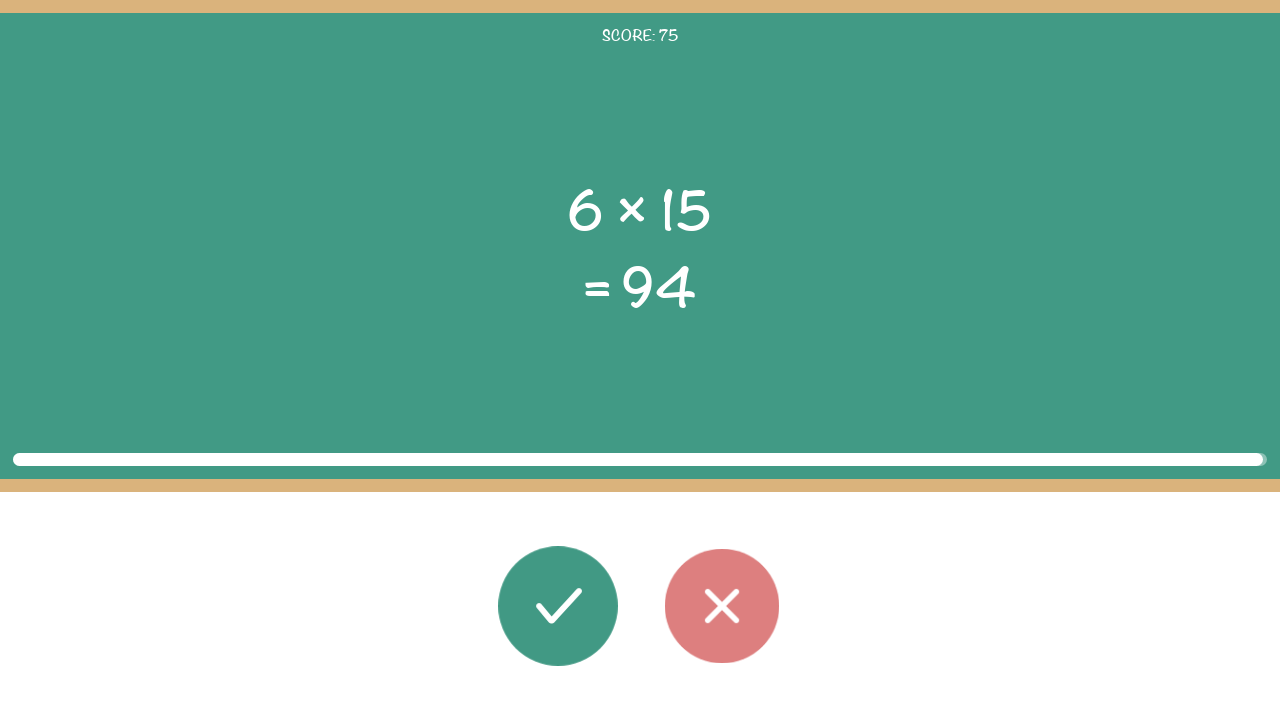

Round 75: Waited 100ms before next round
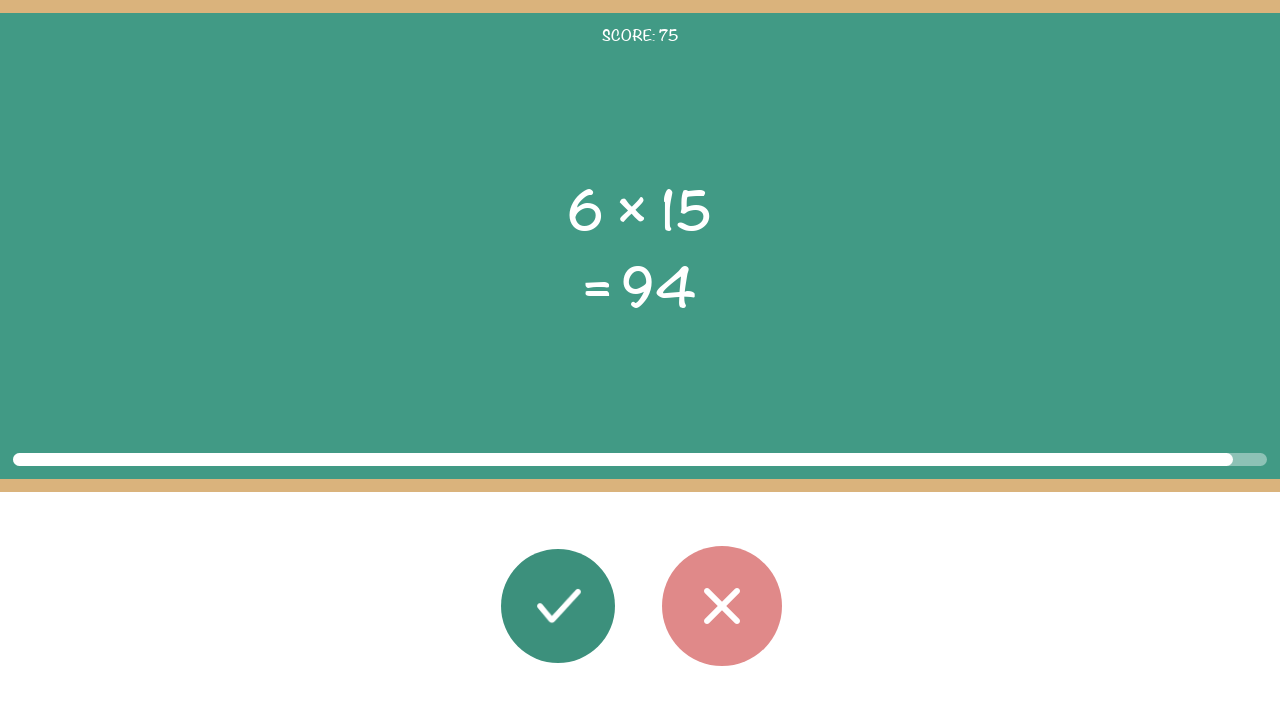

Round 76: Math problem elements loaded
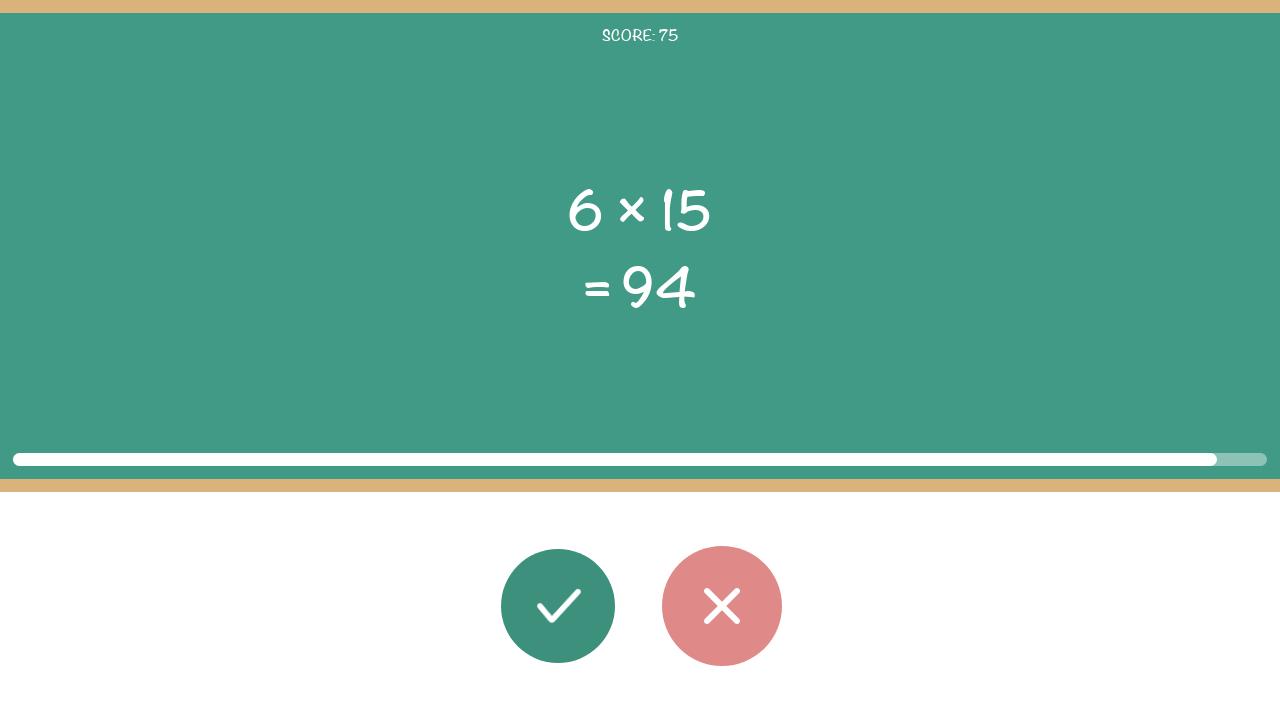

Round 76: Read first operand: 6
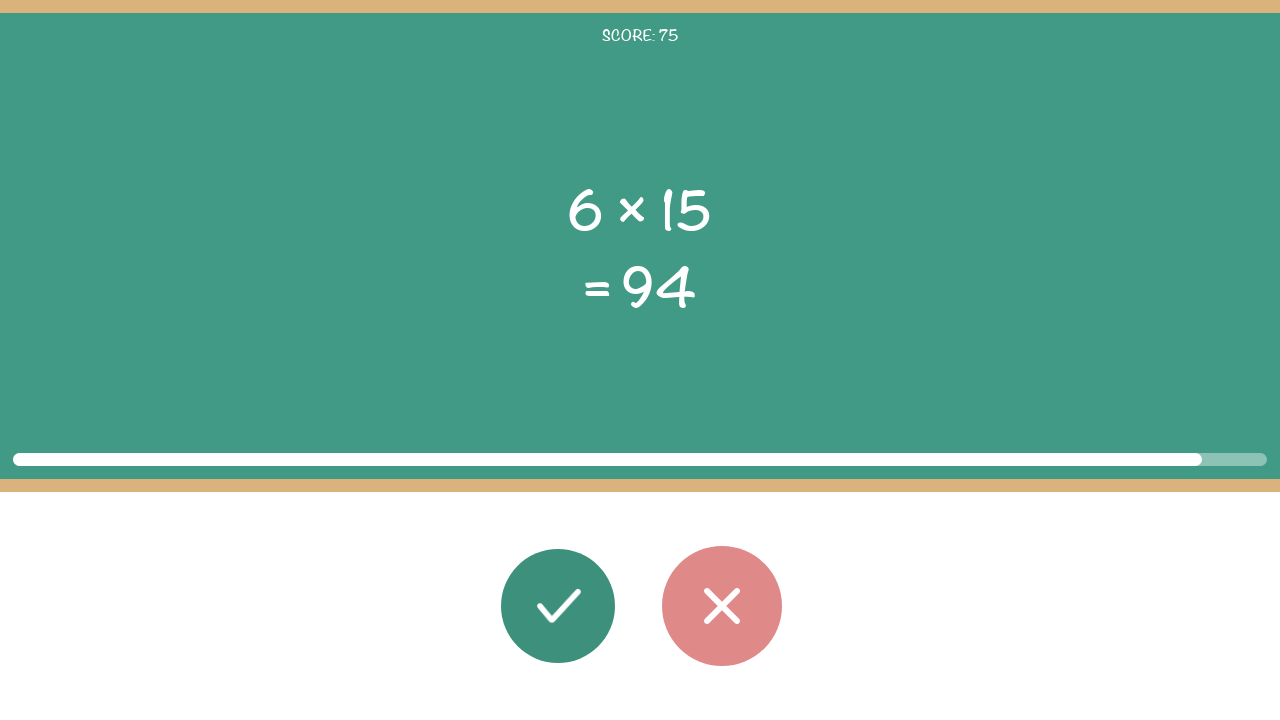

Round 76: Read operator: ×
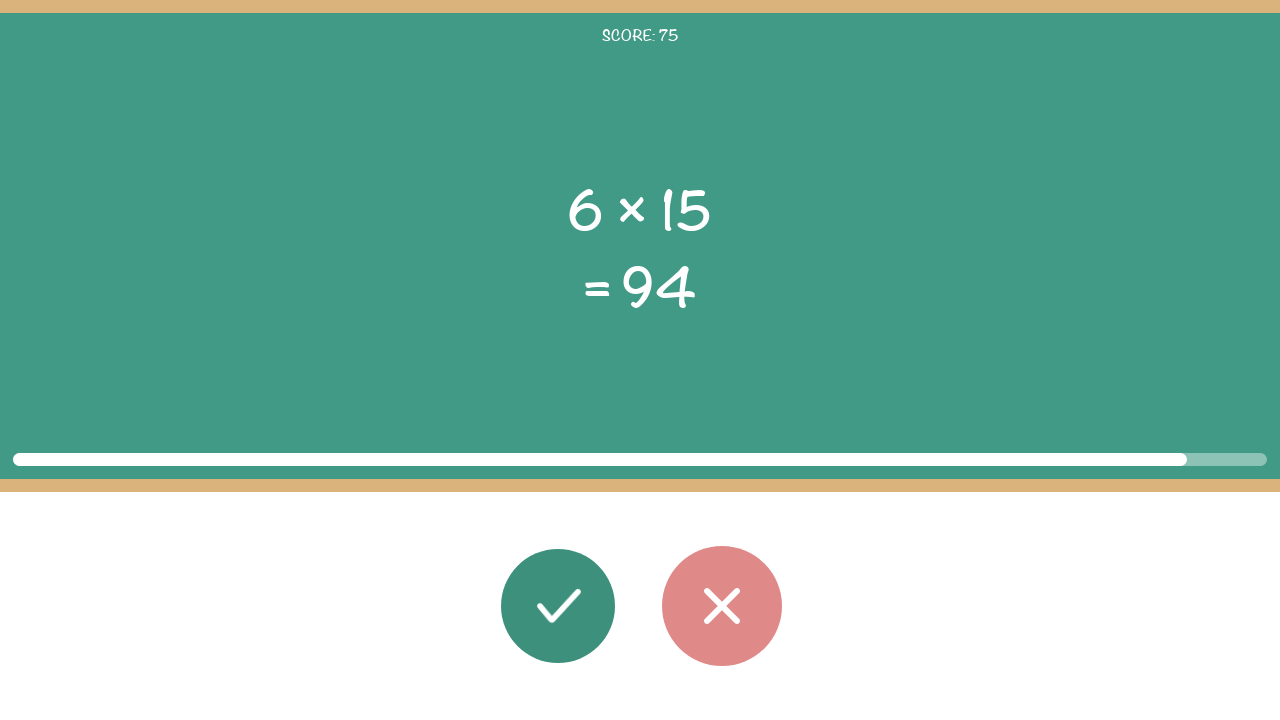

Round 76: Read second operand: 15
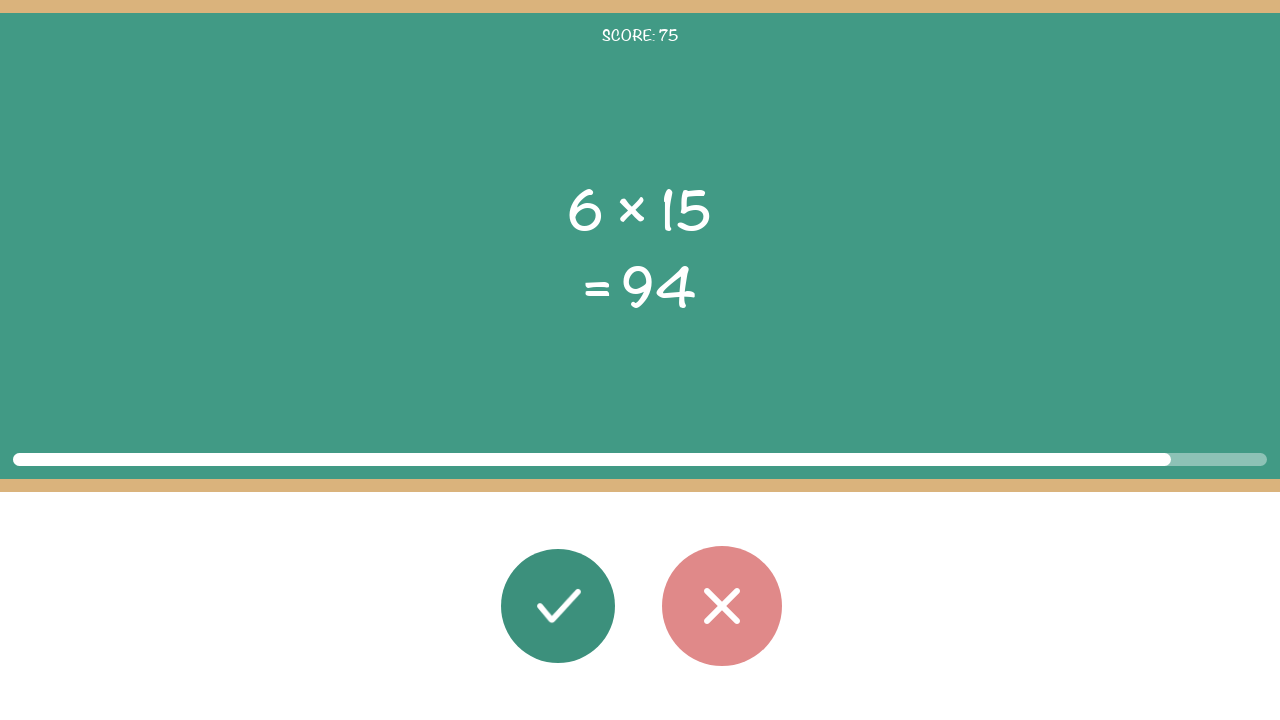

Round 76: Read displayed result: 94
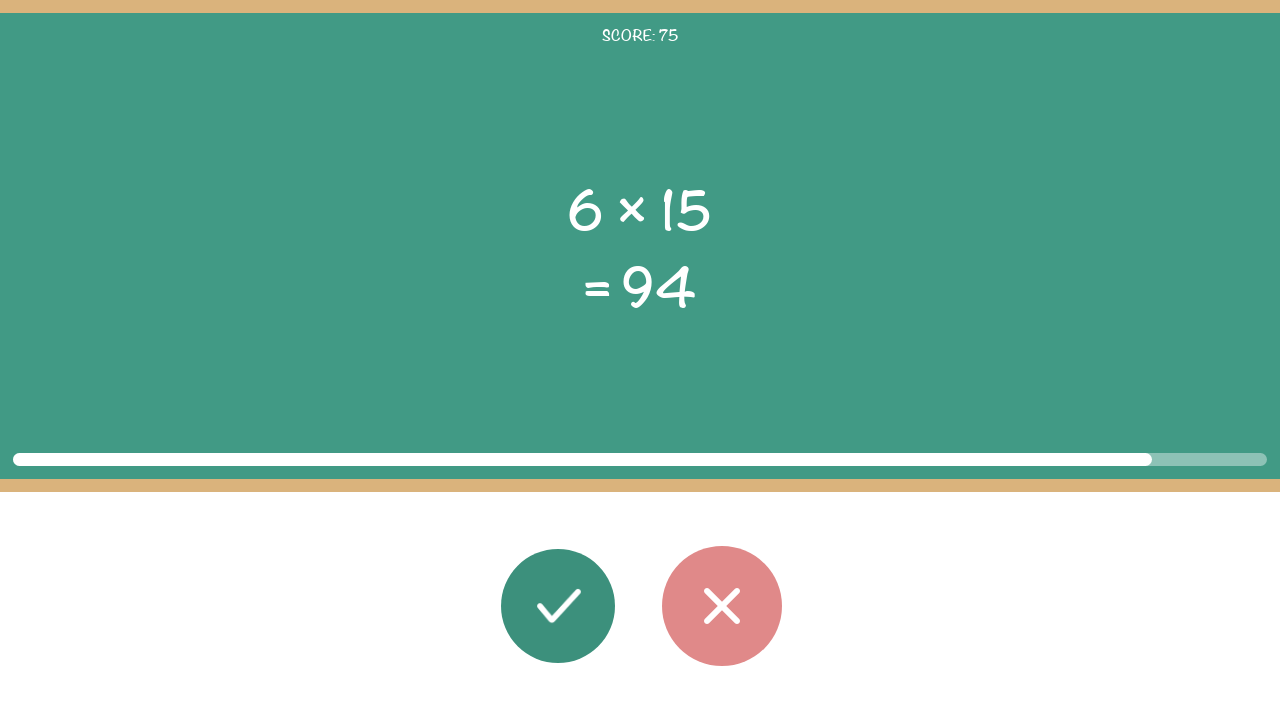

Round 76: Calculated correct result: 90
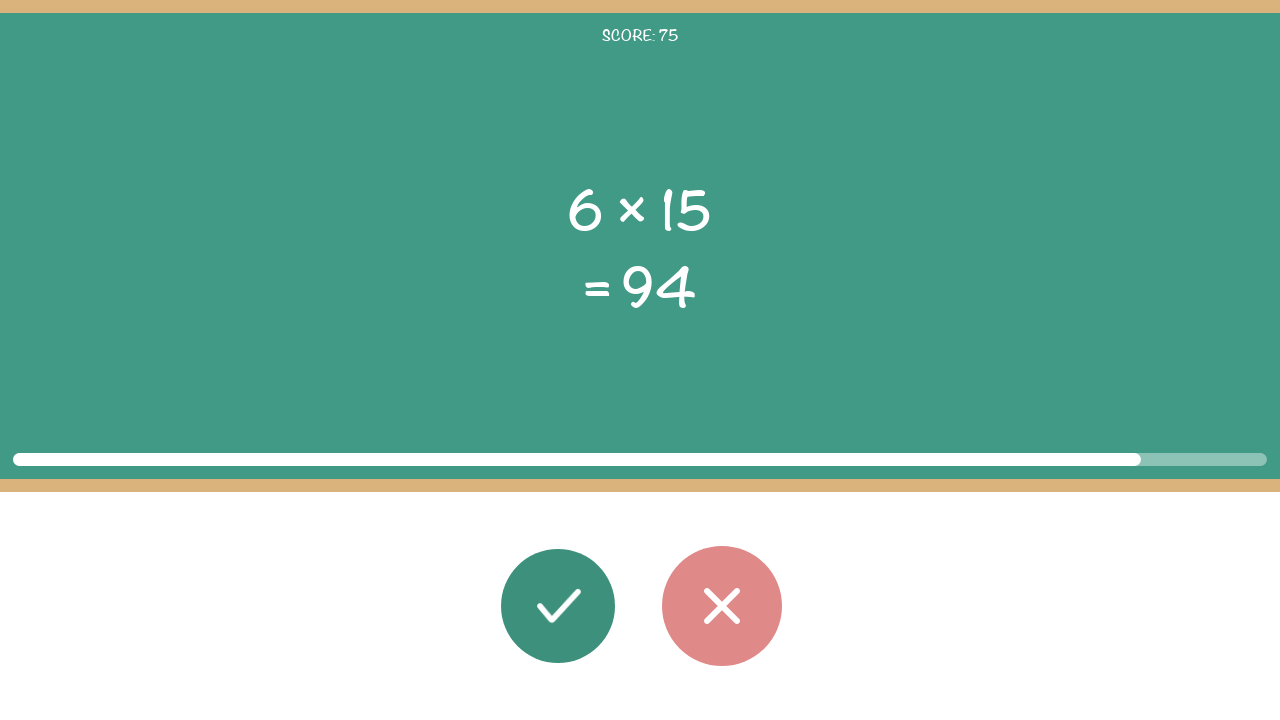

Round 76: Clicked wrong button (expected 90, got 94) at (722, 606) on #button_wrong
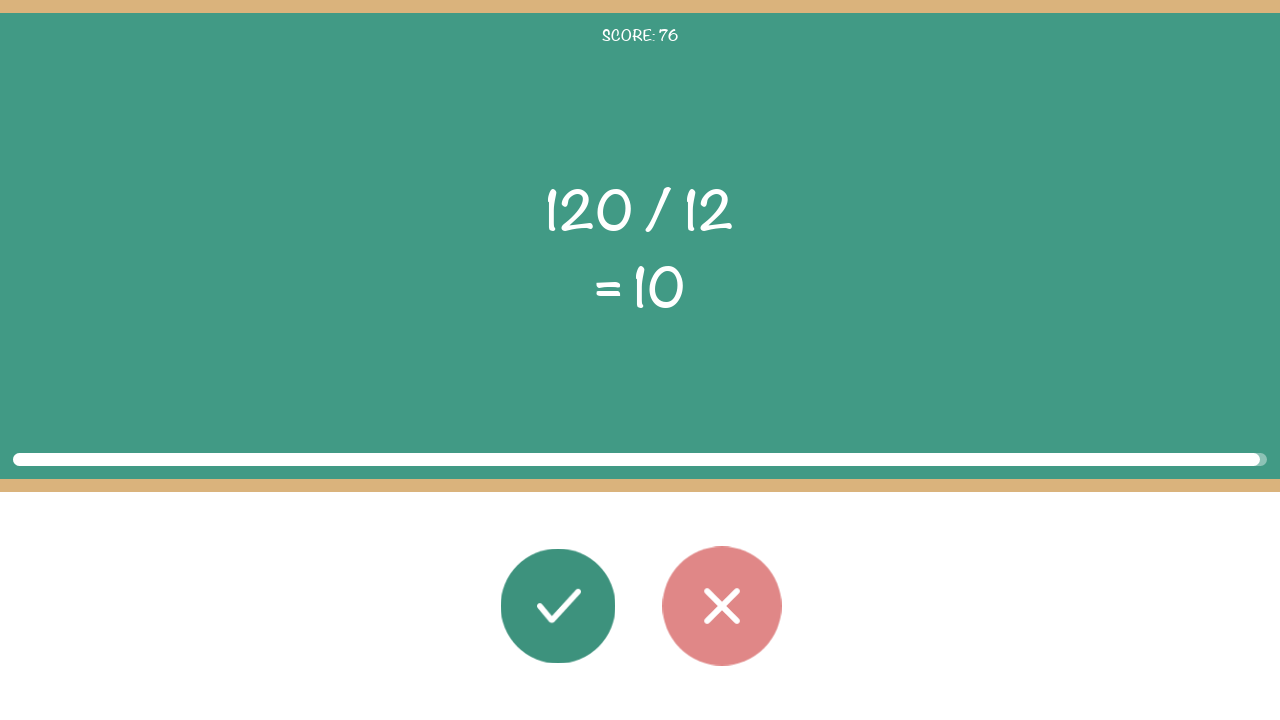

Round 76: Waited 100ms before next round
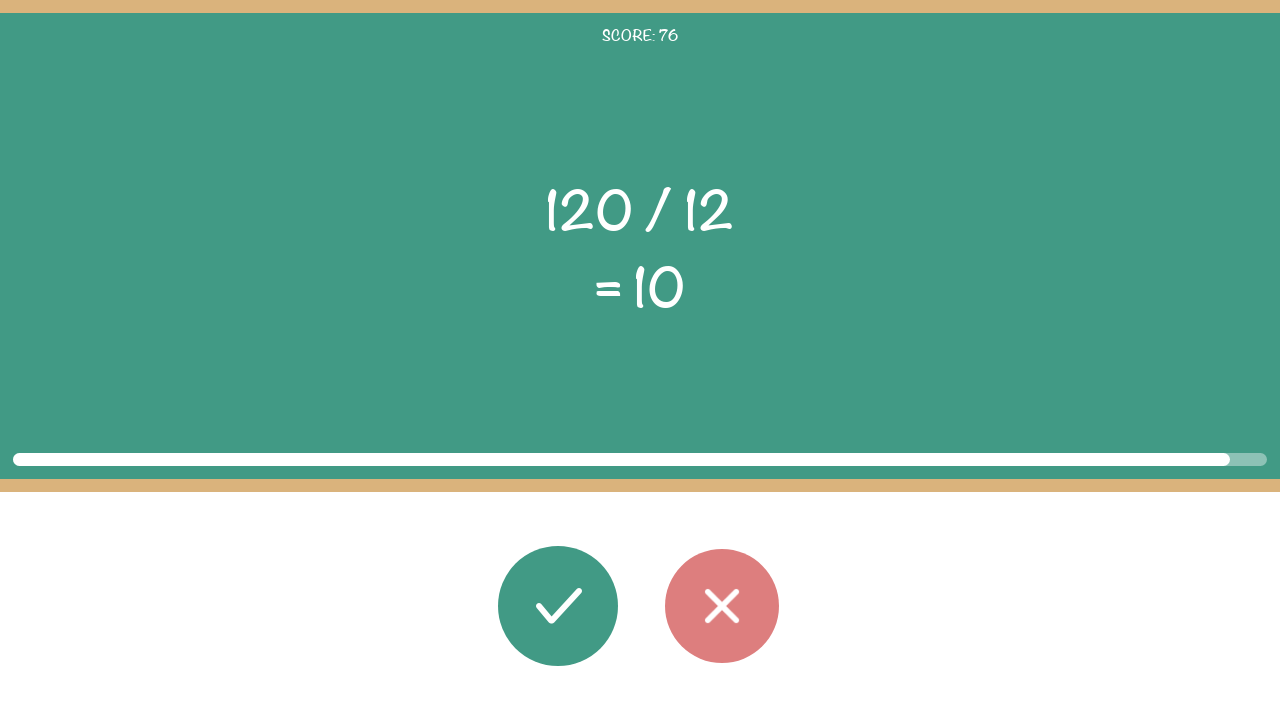

Round 77: Math problem elements loaded
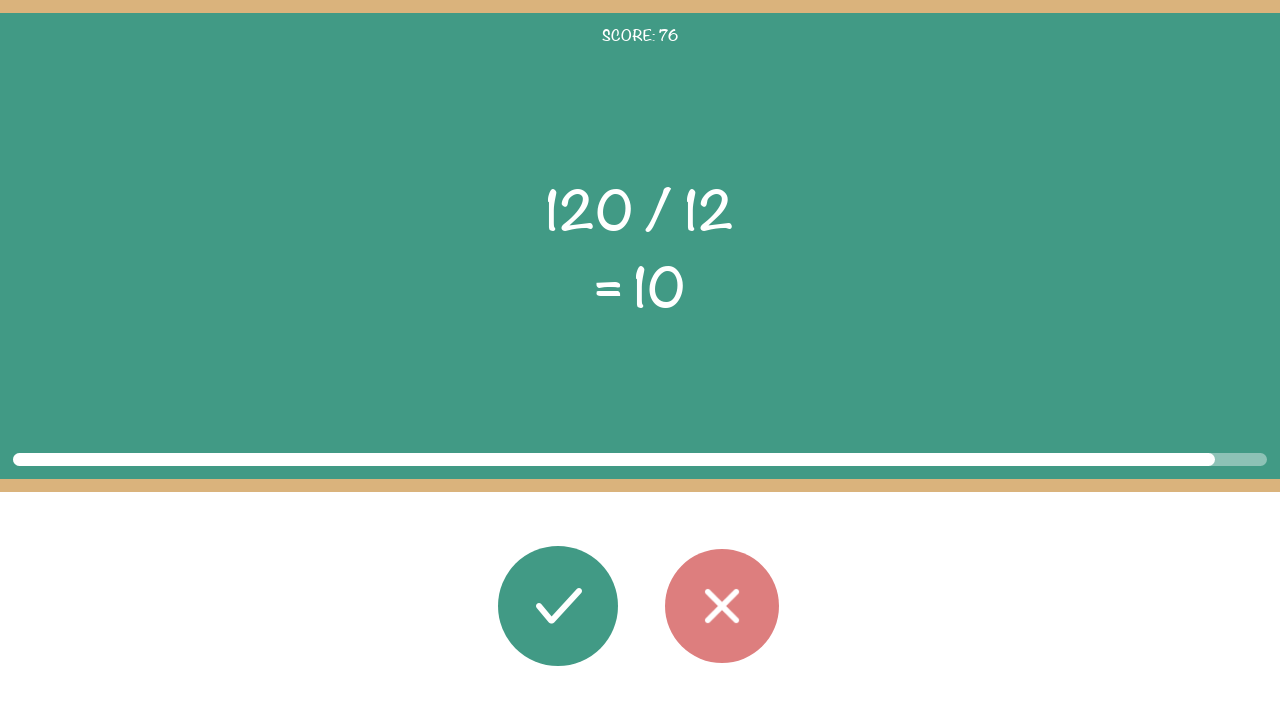

Round 77: Read first operand: 120
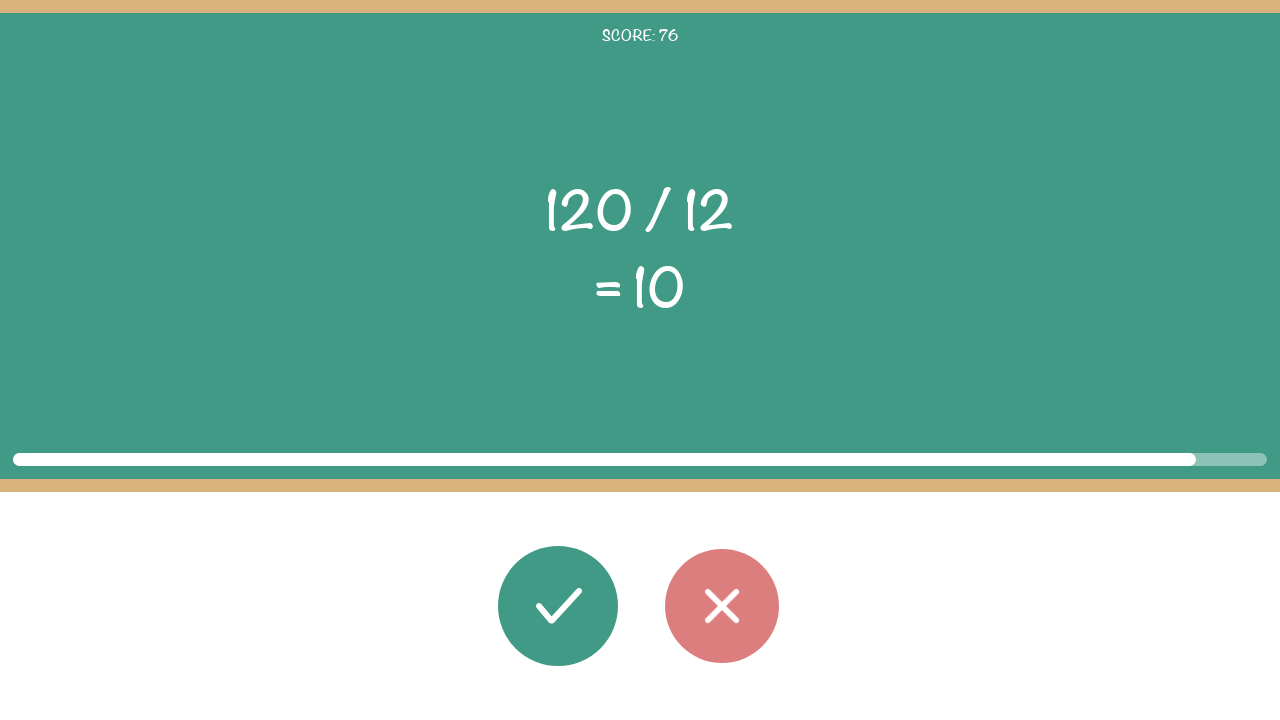

Round 77: Read operator: /
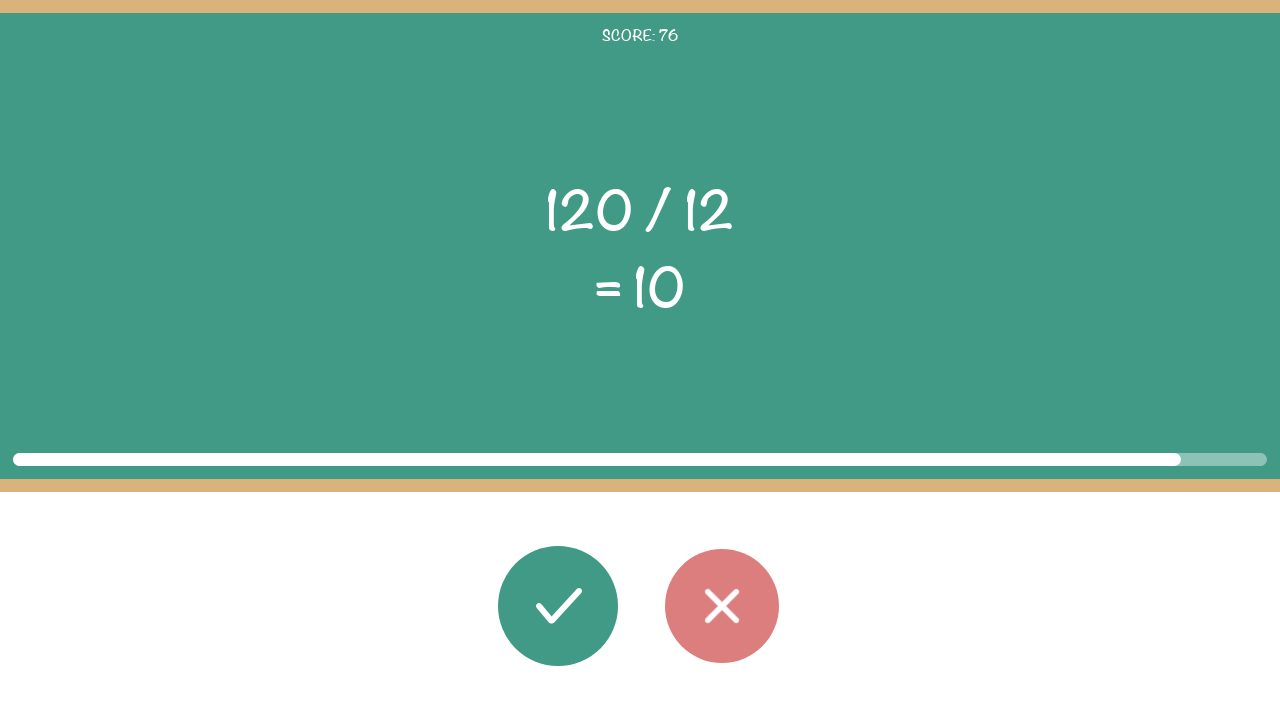

Round 77: Read second operand: 12
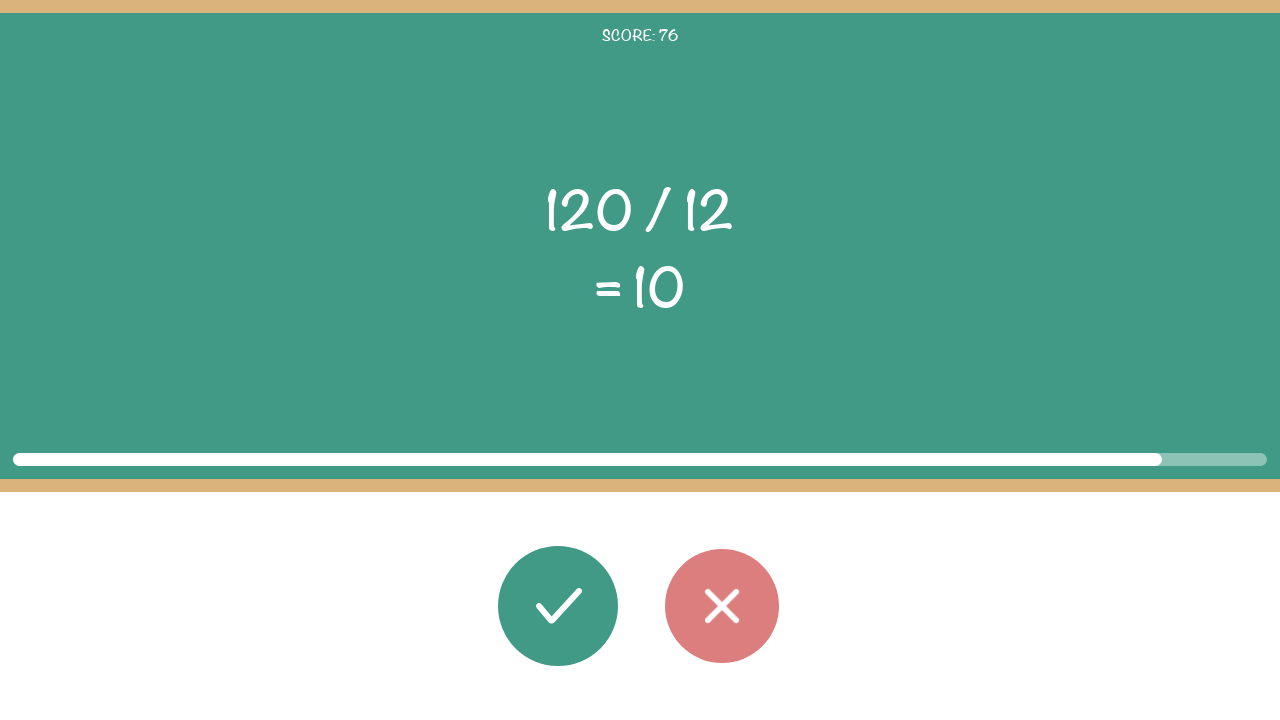

Round 77: Read displayed result: 10
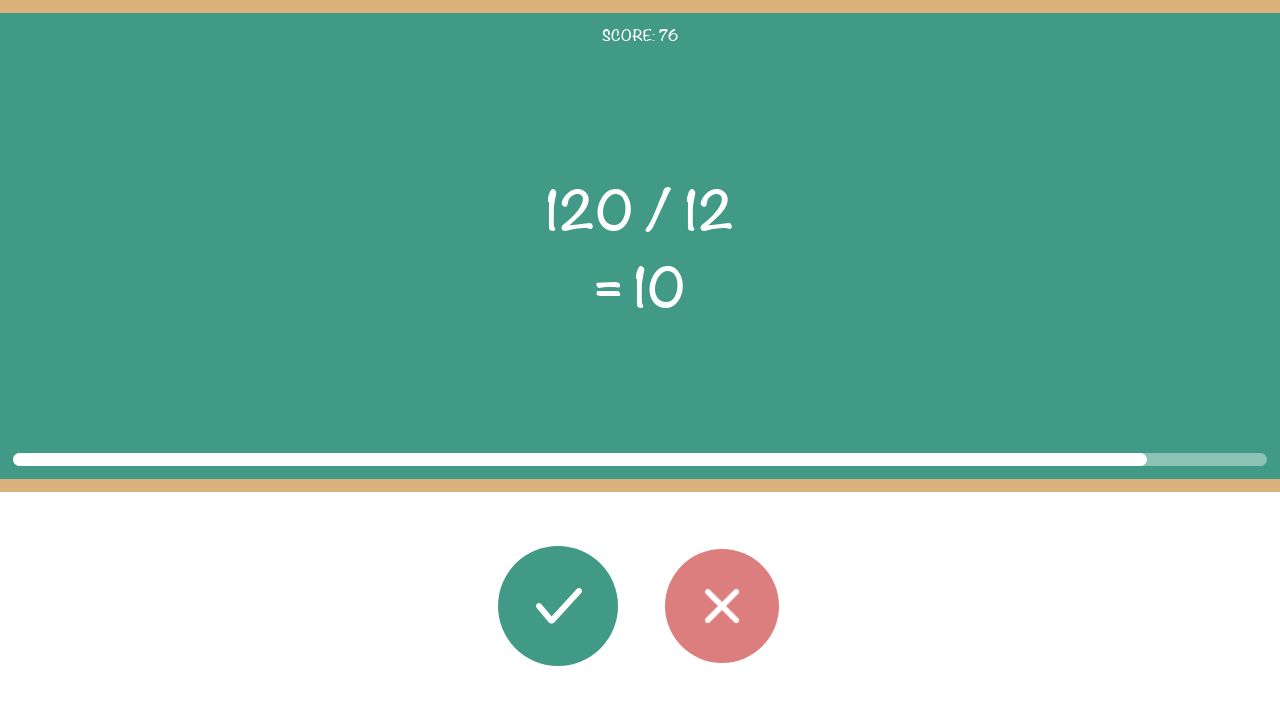

Round 77: Calculated correct result: 10
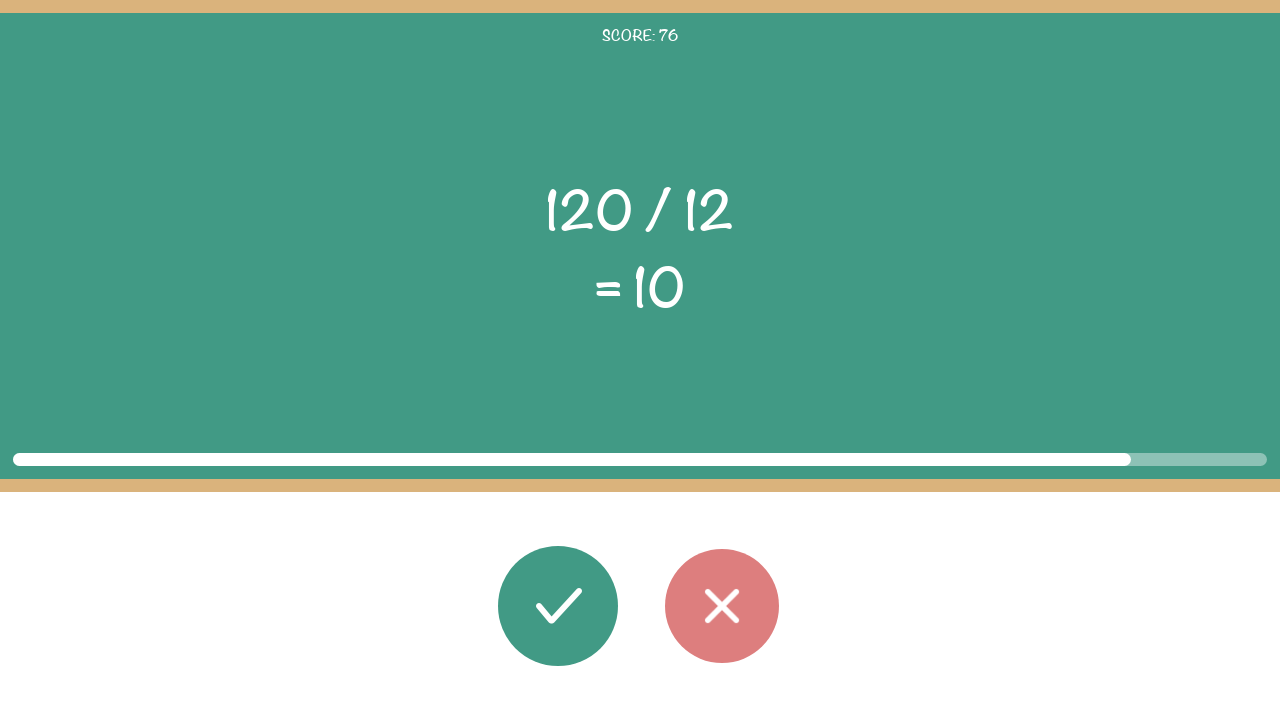

Round 77: Clicked correct button (result matches: 10) at (558, 606) on #button_correct
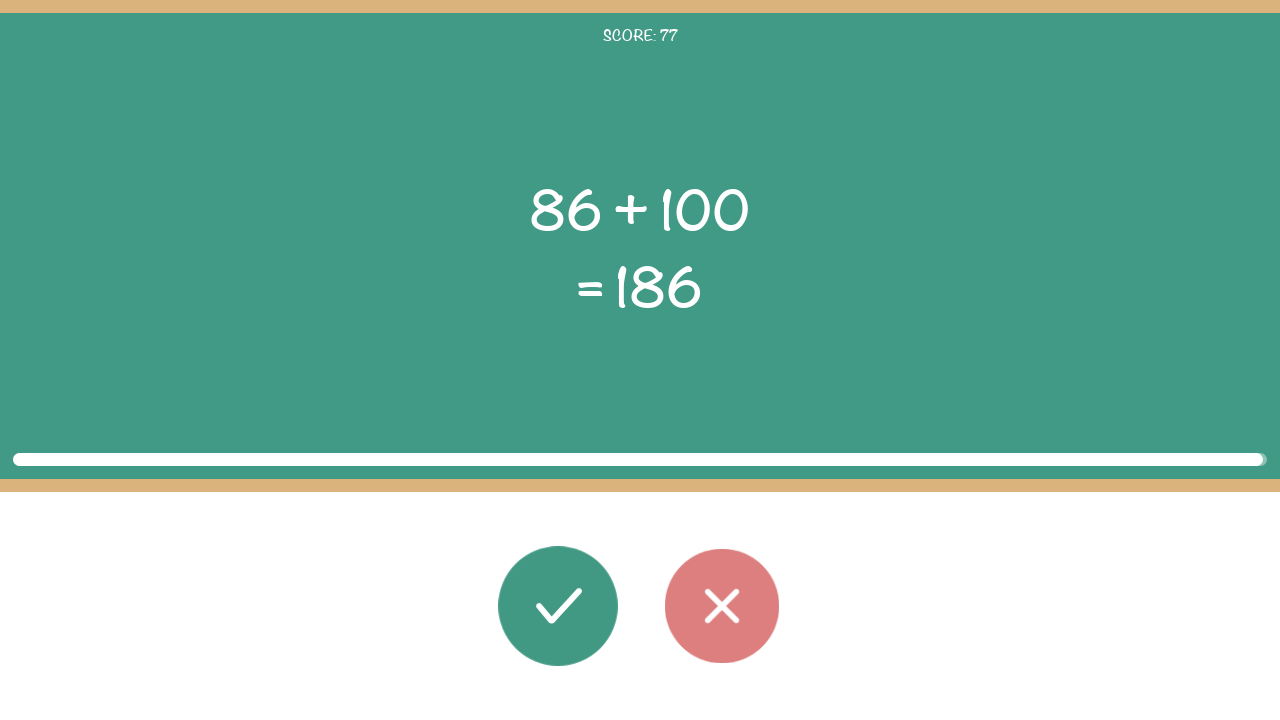

Round 77: Waited 100ms before next round
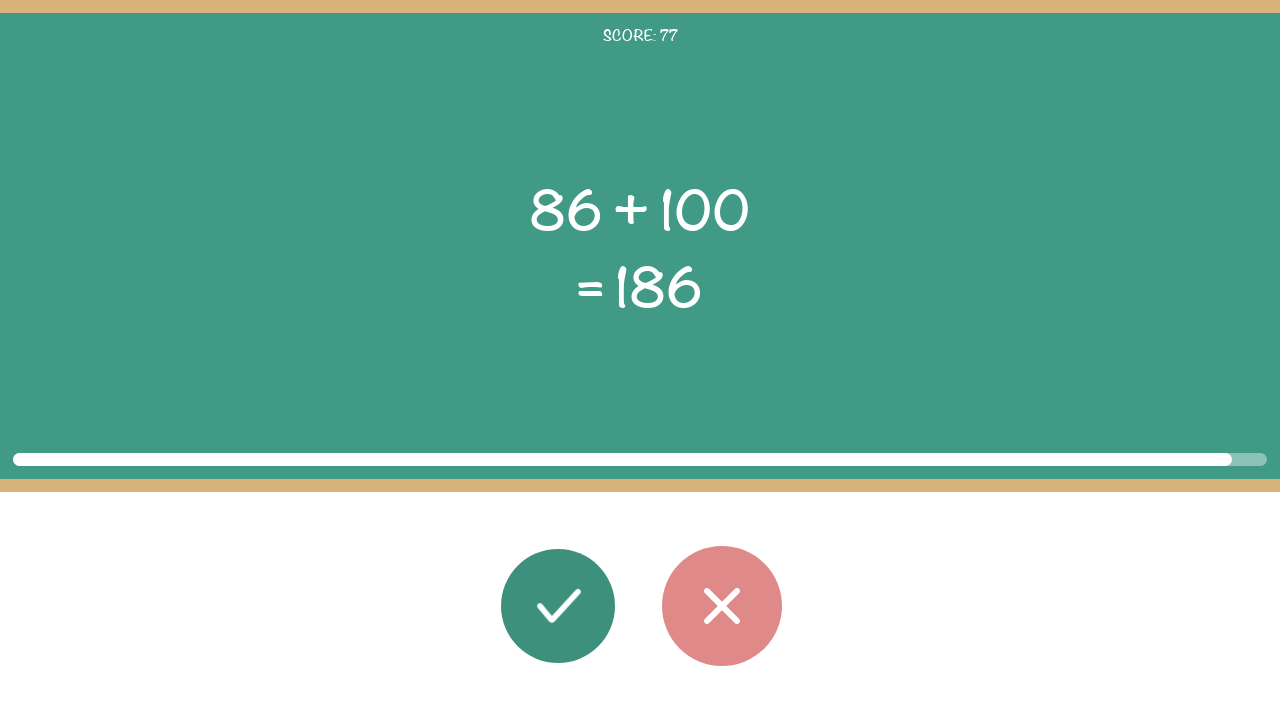

Round 78: Math problem elements loaded
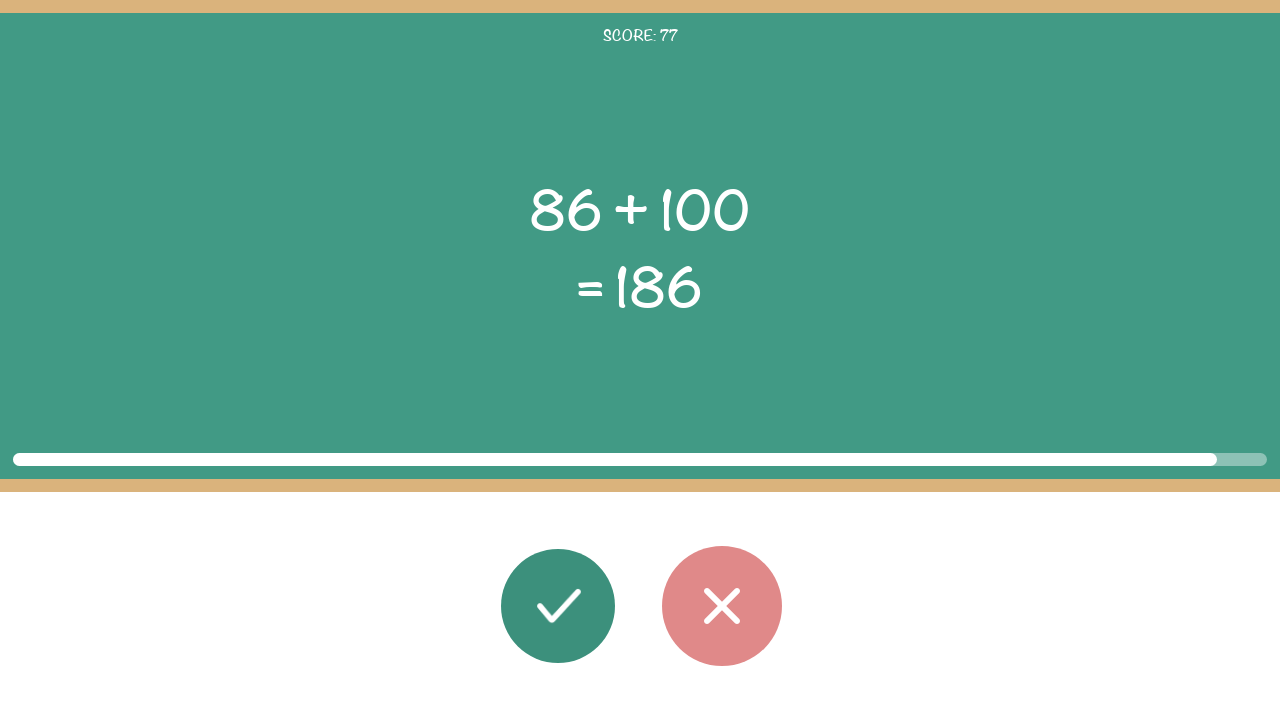

Round 78: Read first operand: 86
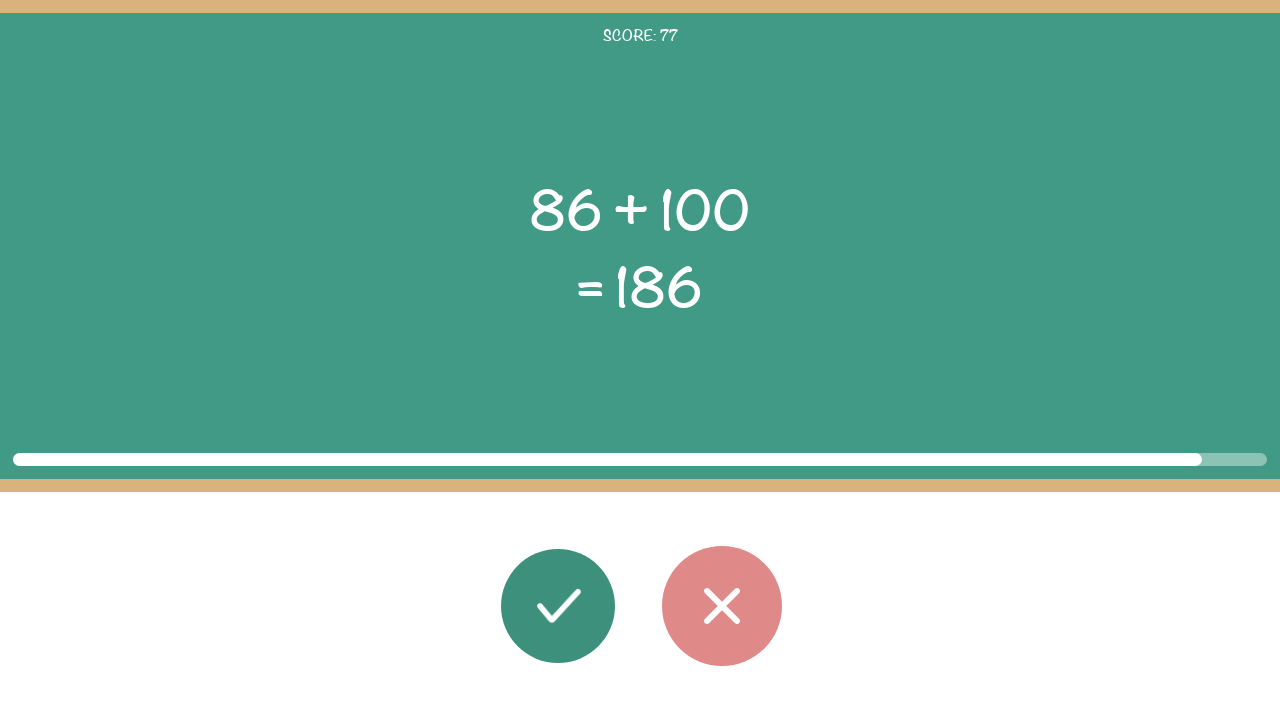

Round 78: Read operator: +
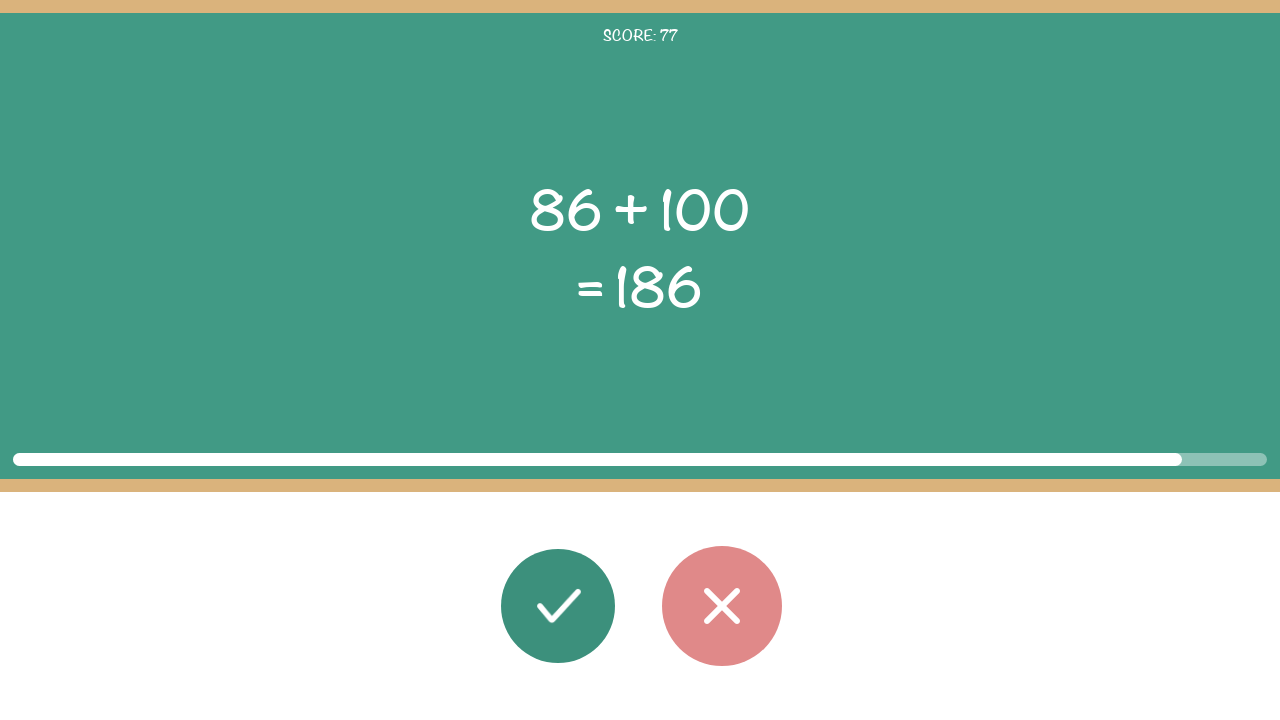

Round 78: Read second operand: 100
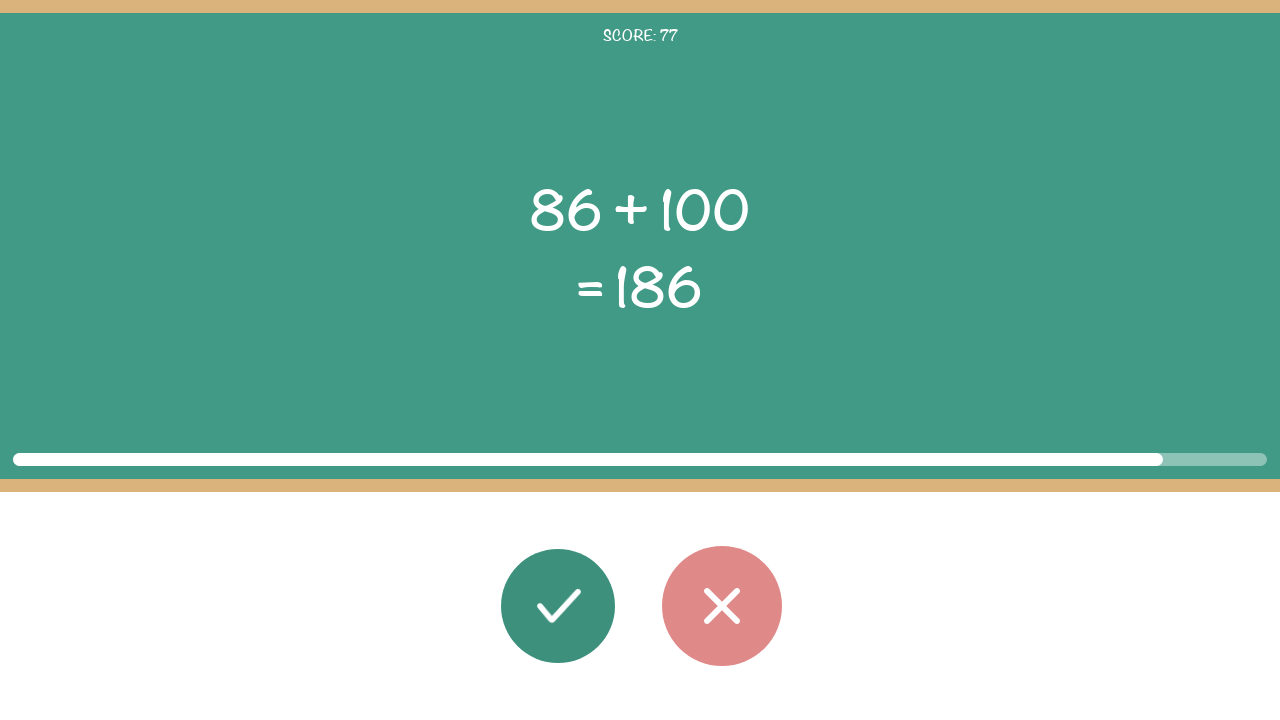

Round 78: Read displayed result: 186
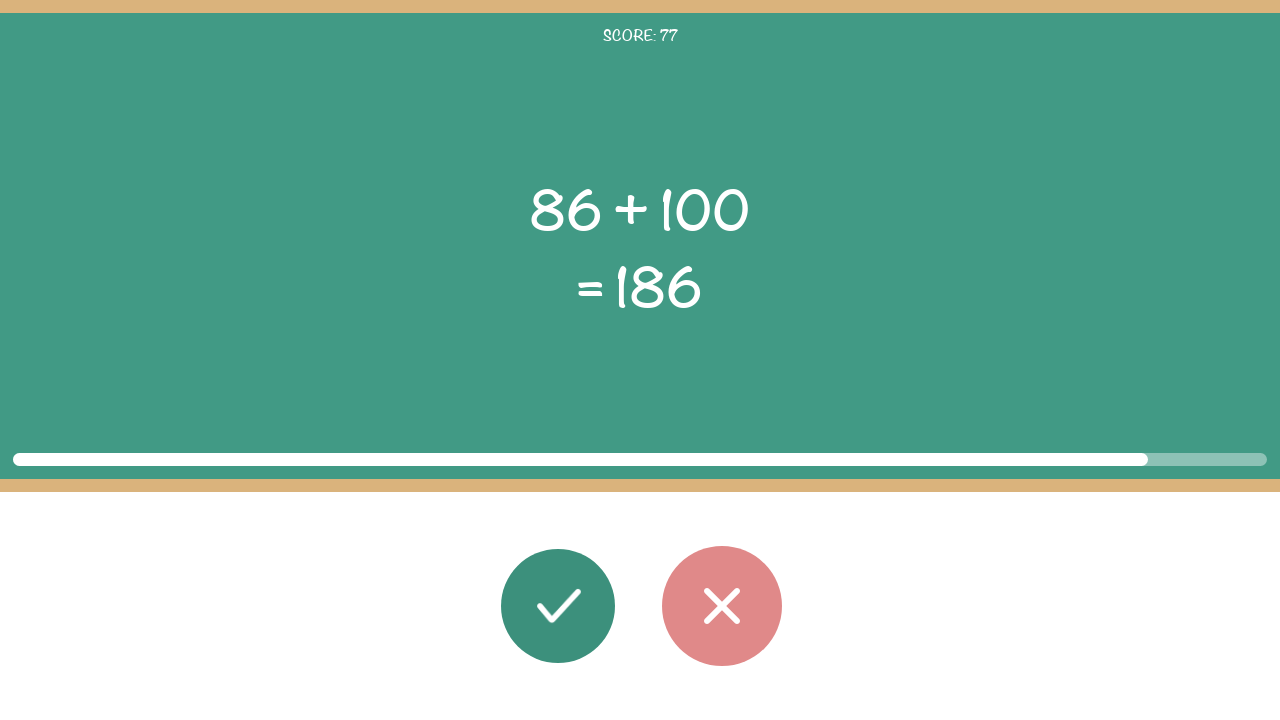

Round 78: Calculated correct result: 186
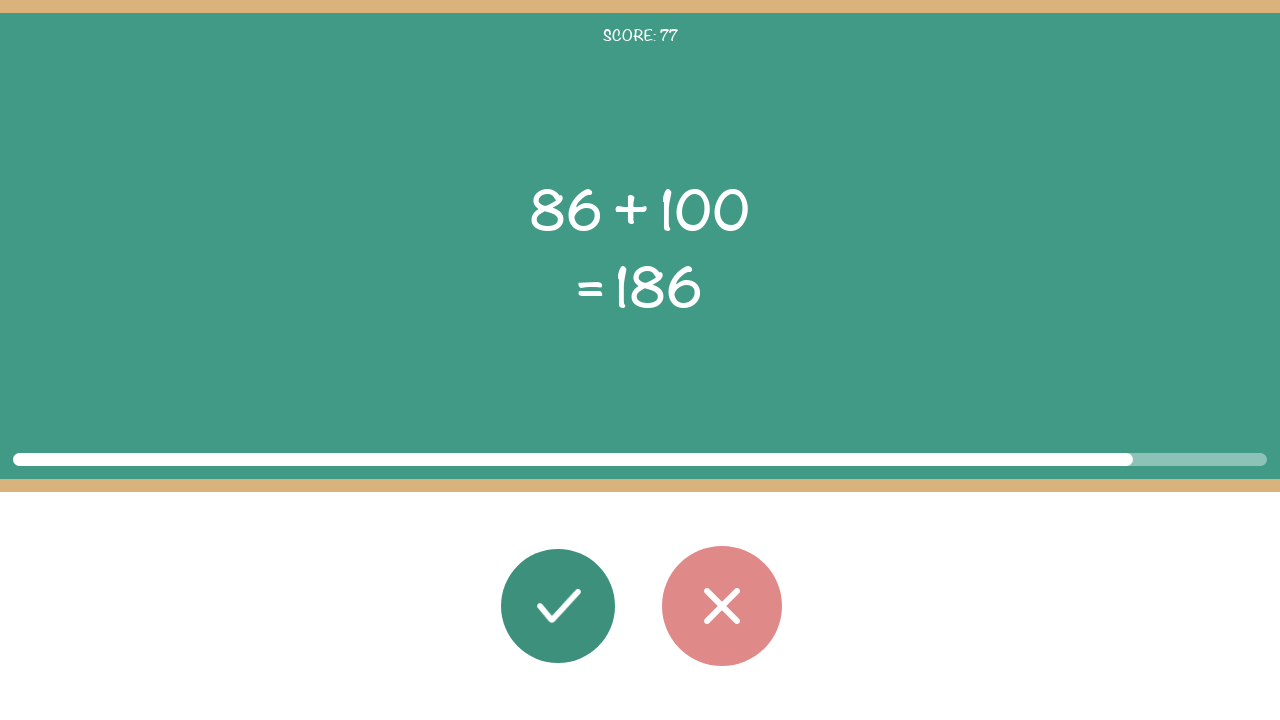

Round 78: Clicked correct button (result matches: 186) at (558, 606) on #button_correct
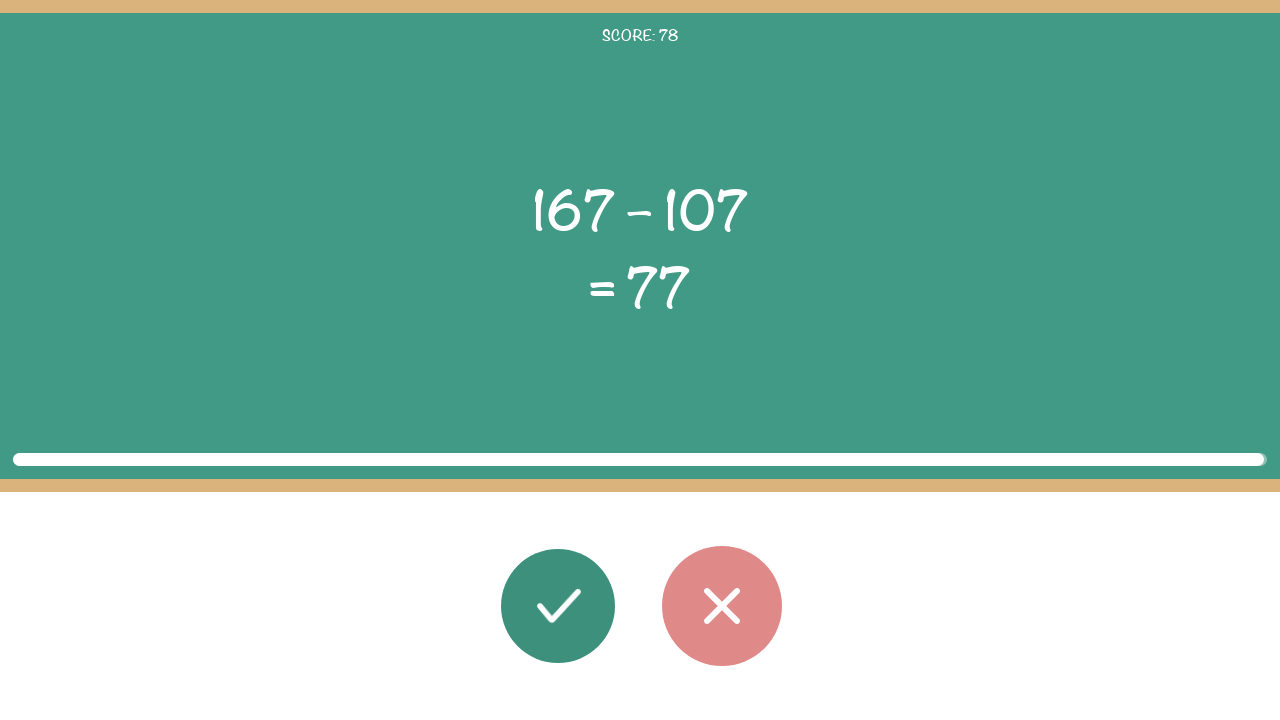

Round 78: Waited 100ms before next round
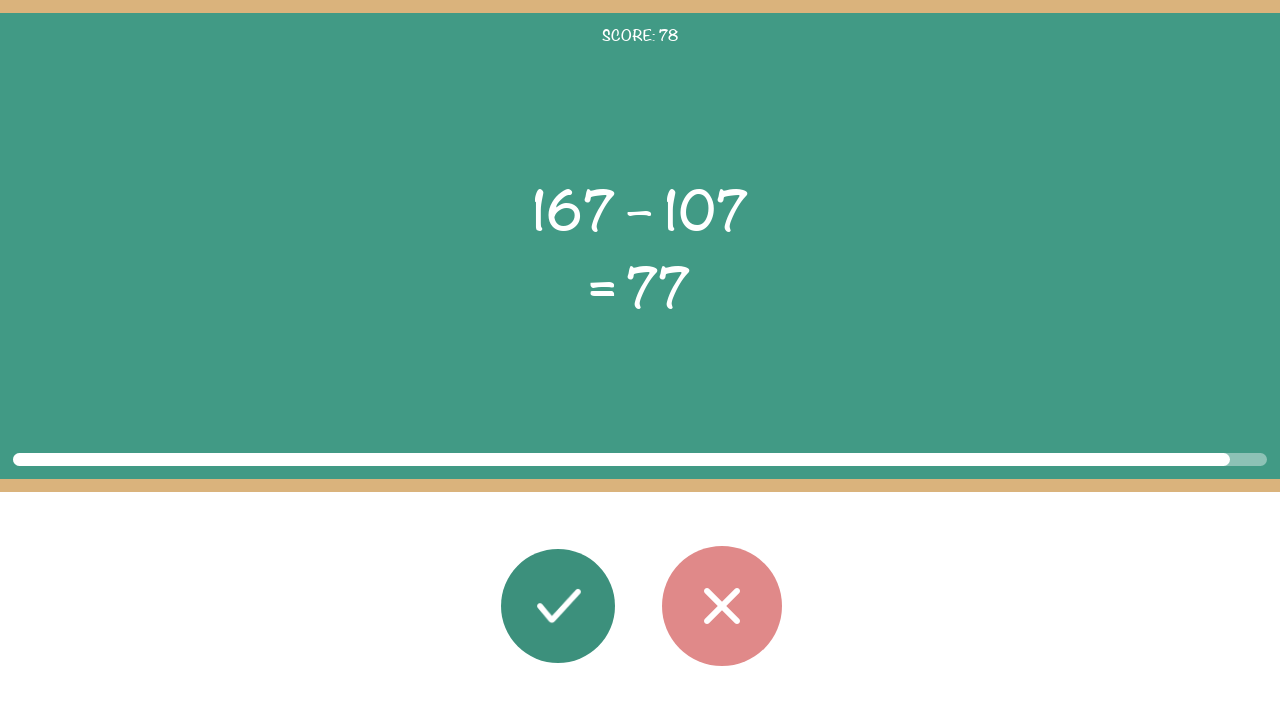

Round 79: Math problem elements loaded
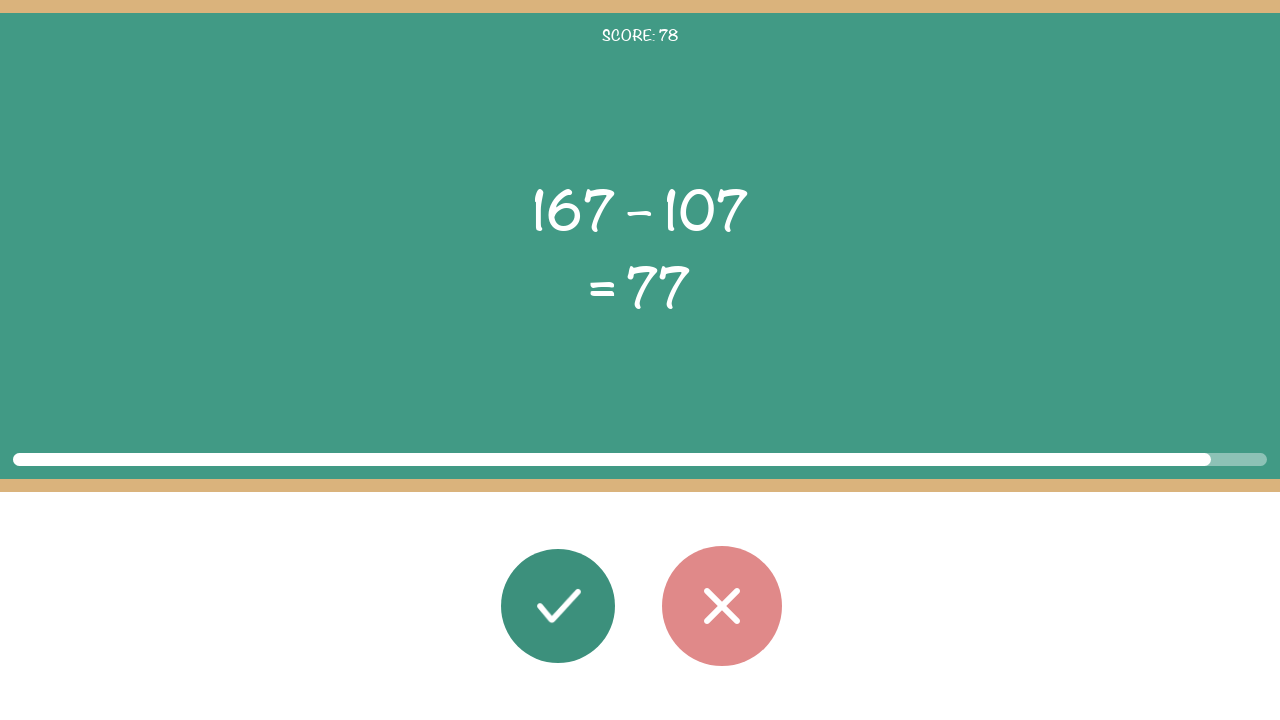

Round 79: Read first operand: 167
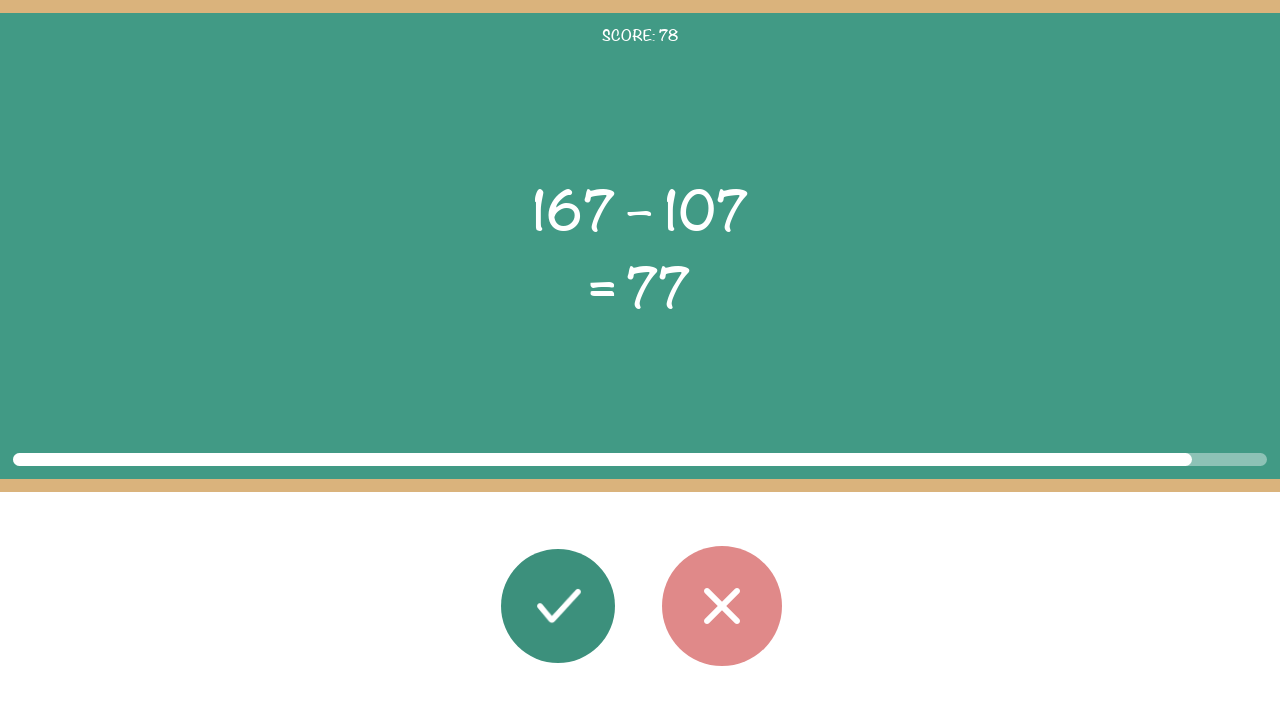

Round 79: Read operator: –
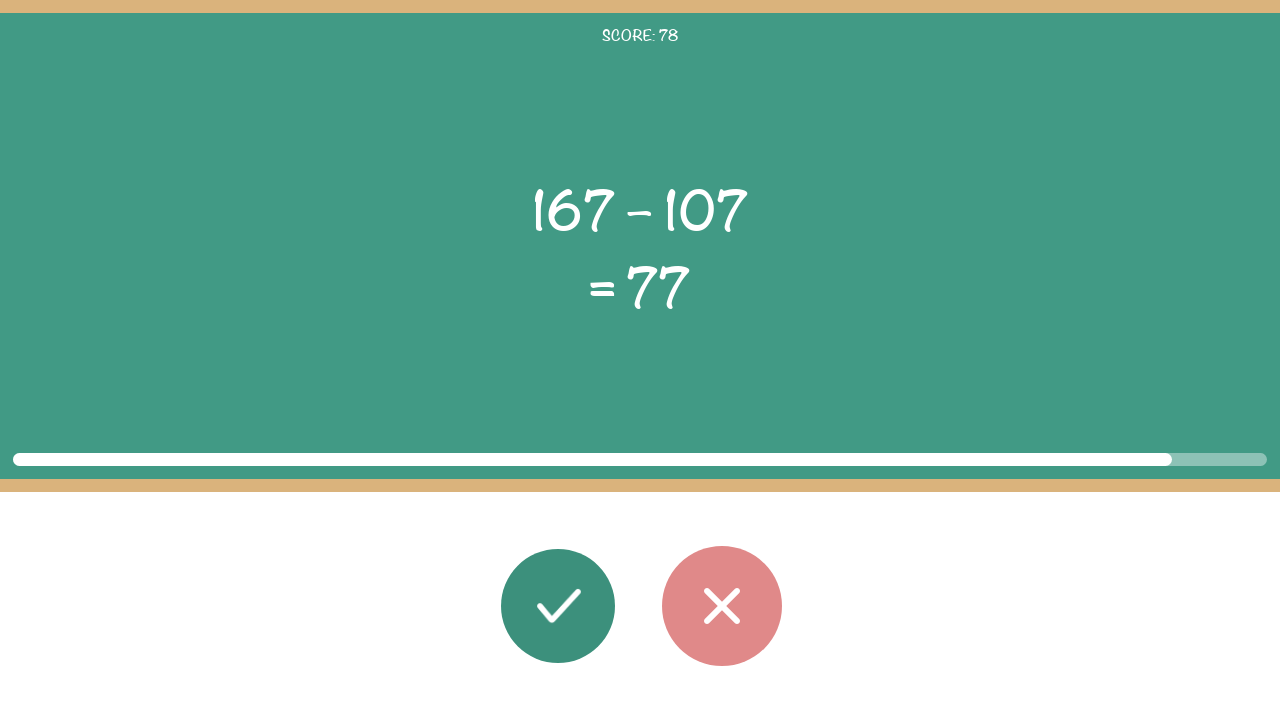

Round 79: Read second operand: 107
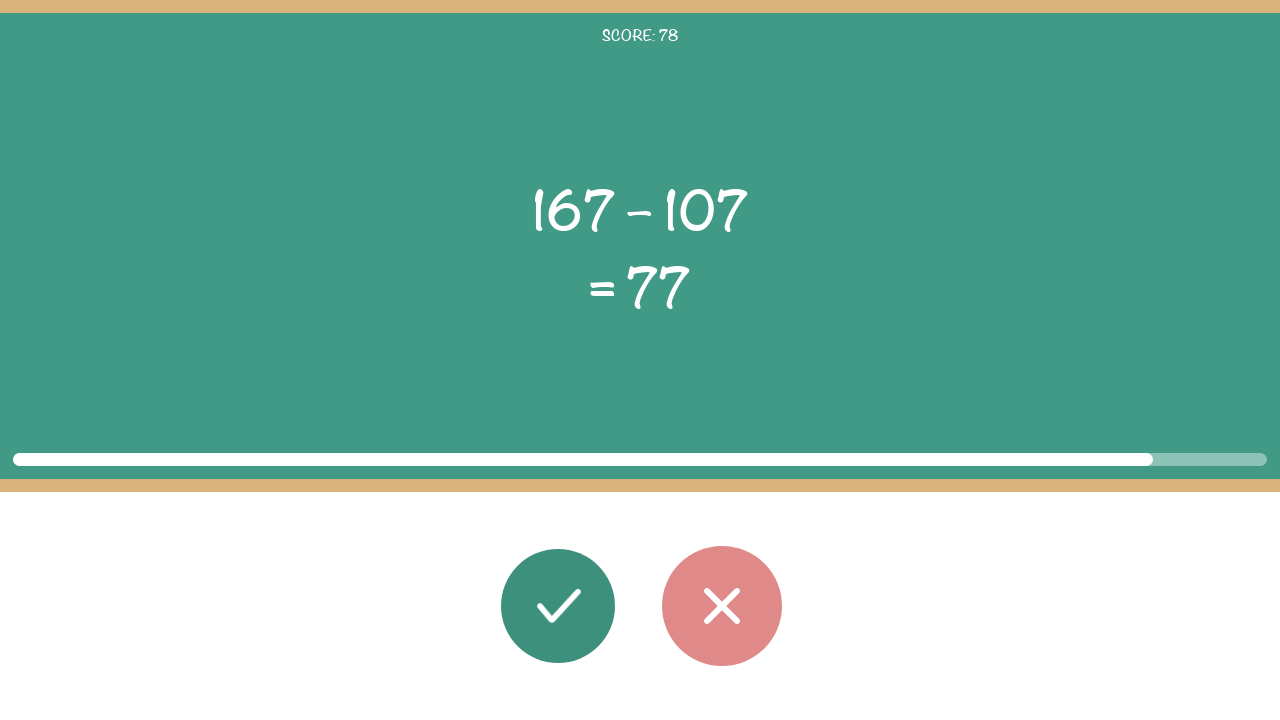

Round 79: Read displayed result: 77
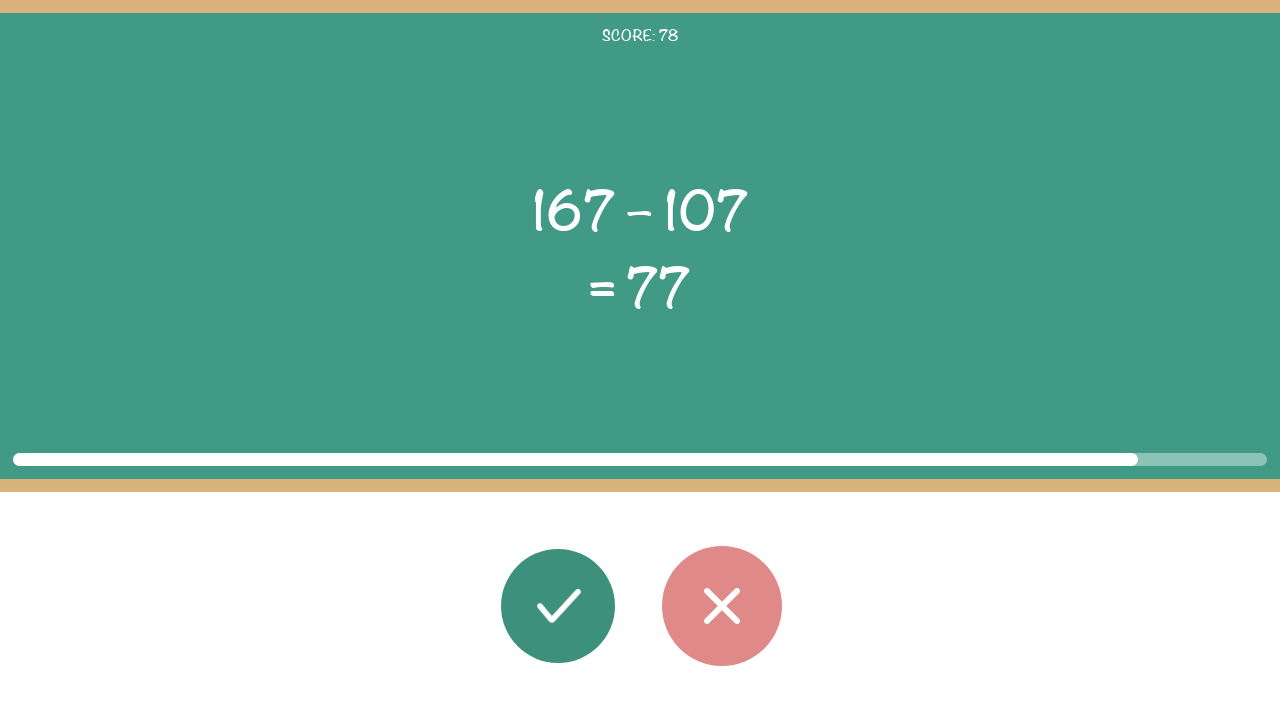

Round 79: Calculated correct result: 60
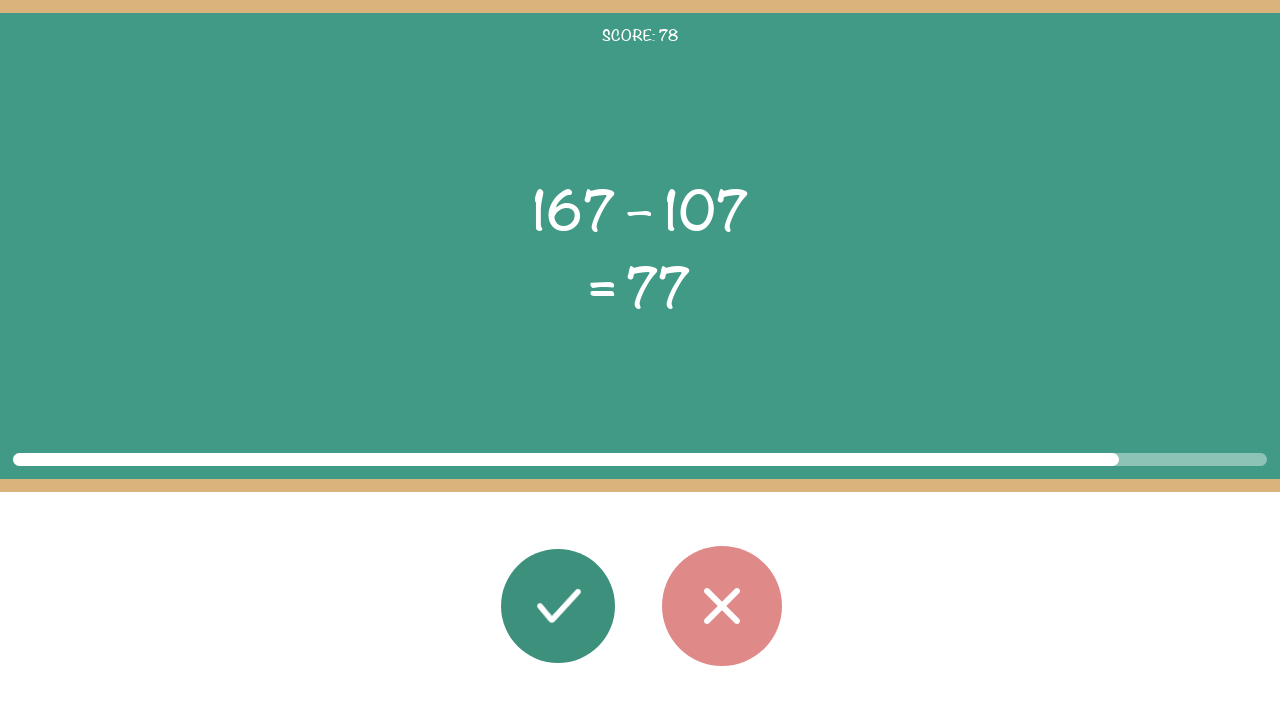

Round 79: Clicked wrong button (expected 60, got 77) at (722, 606) on #button_wrong
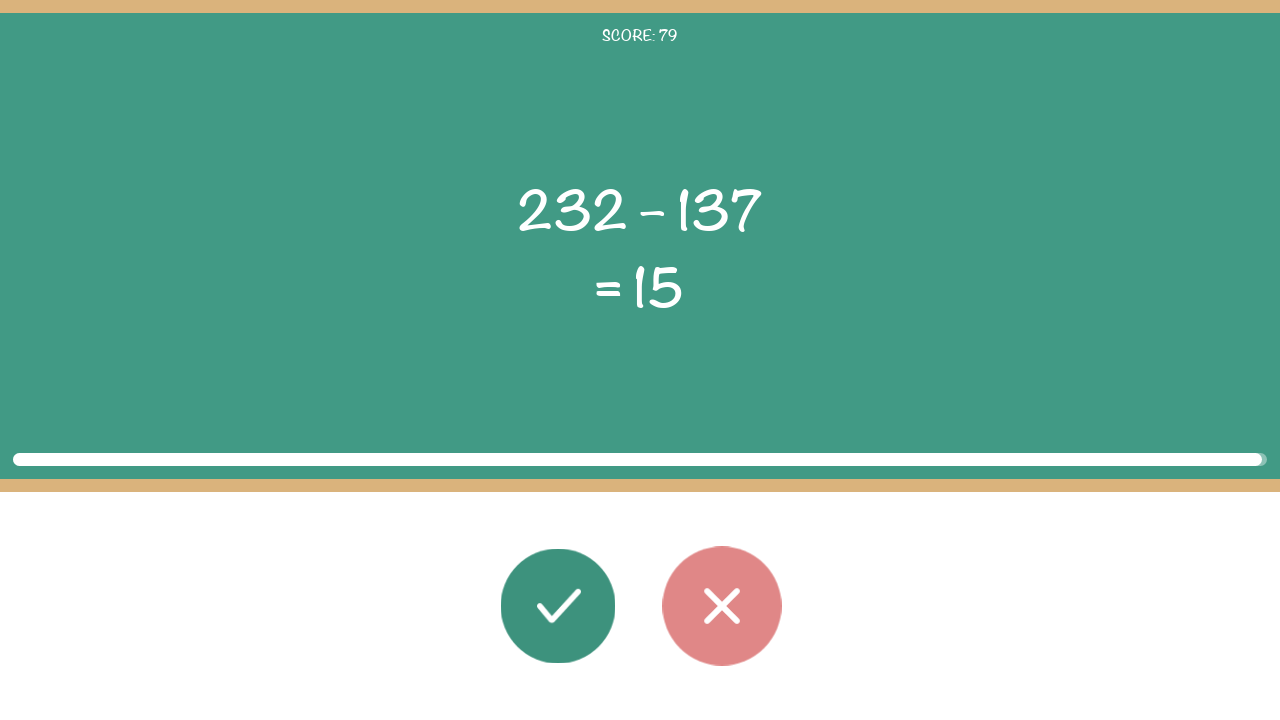

Round 79: Waited 100ms before next round
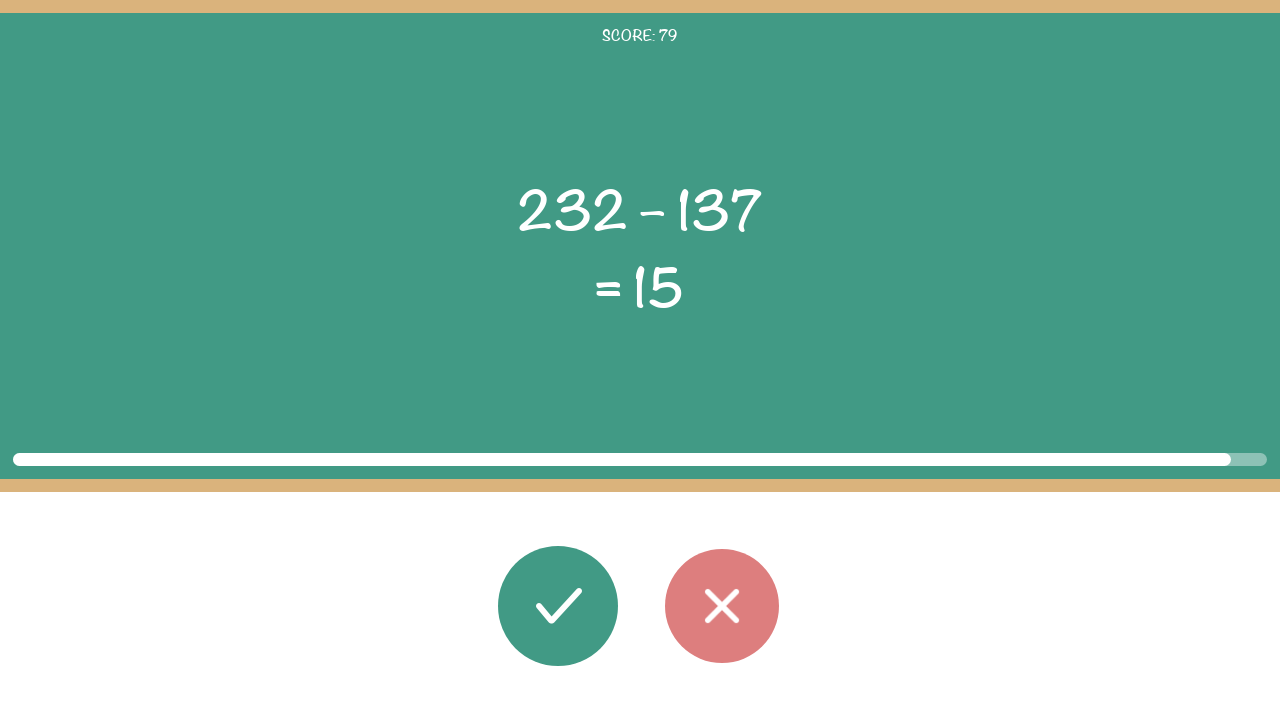

Round 80: Math problem elements loaded
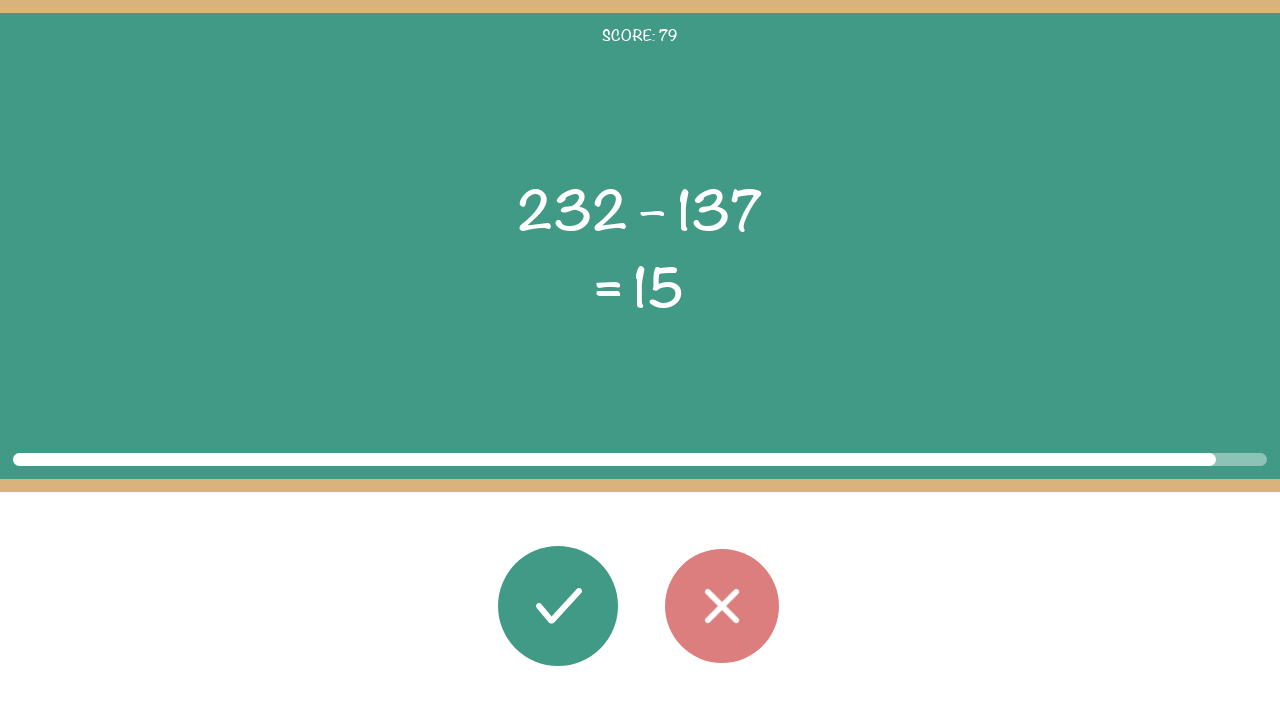

Round 80: Read first operand: 232
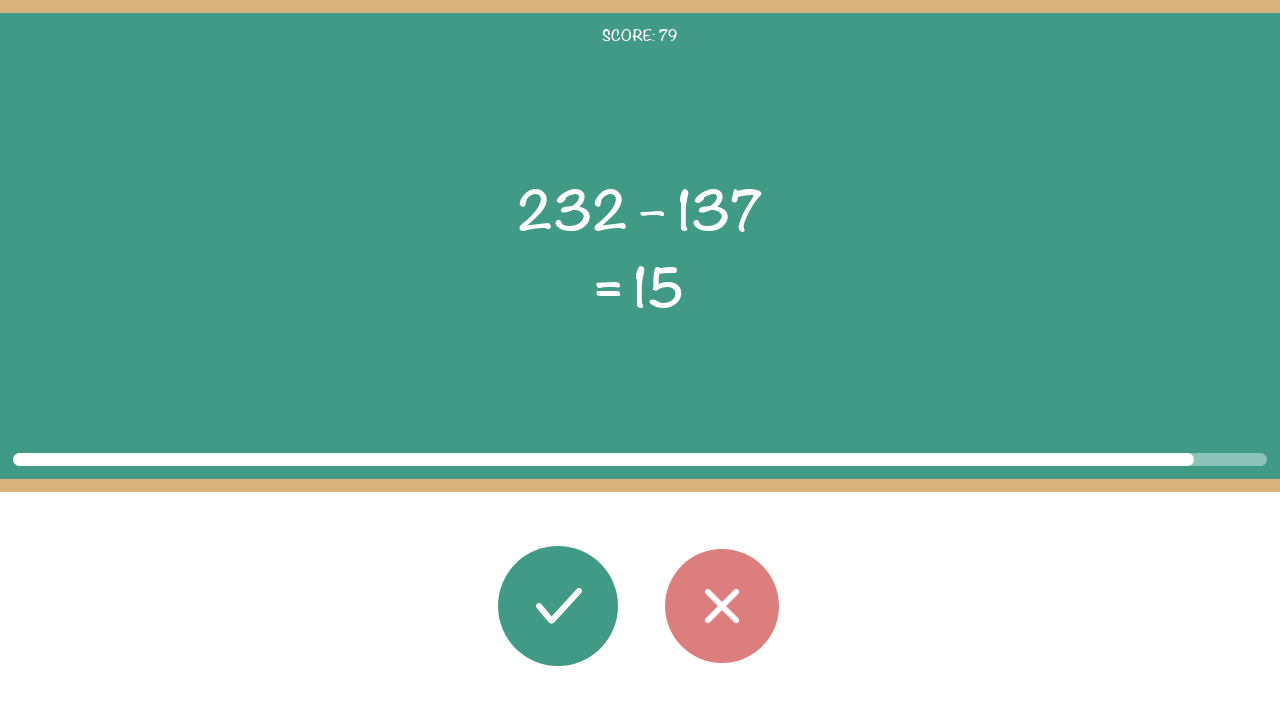

Round 80: Read operator: –
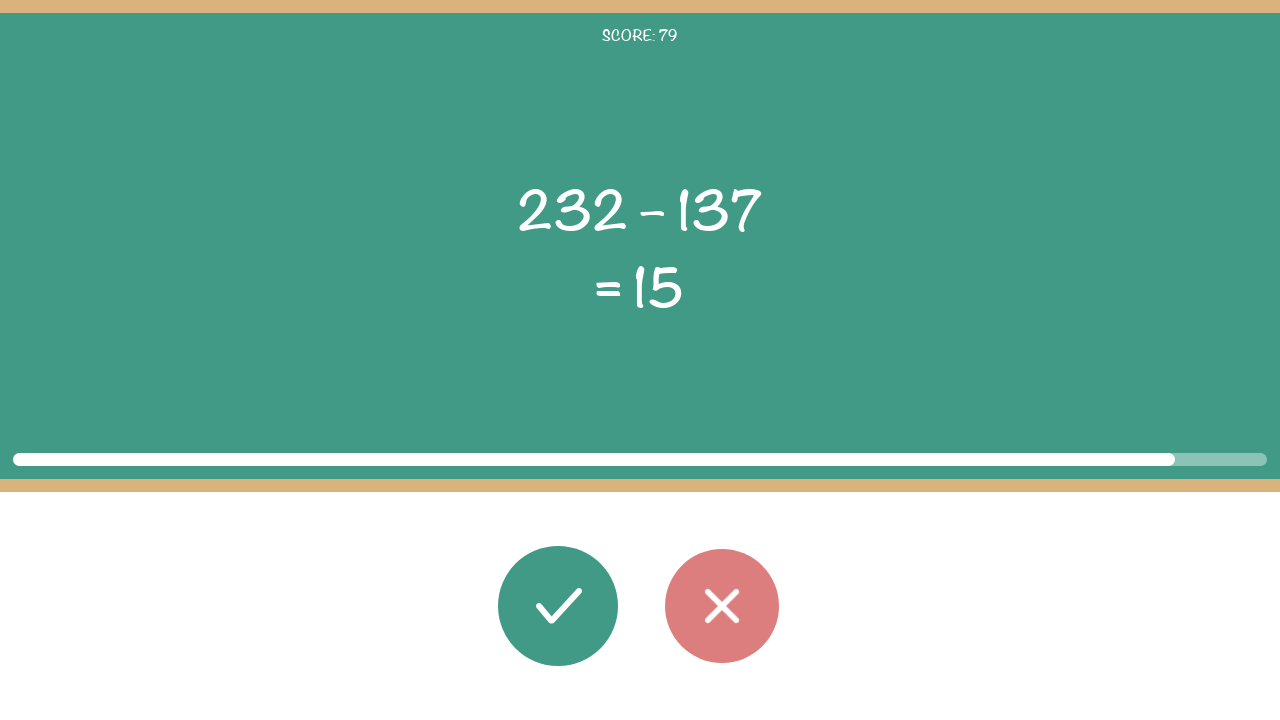

Round 80: Read second operand: 137
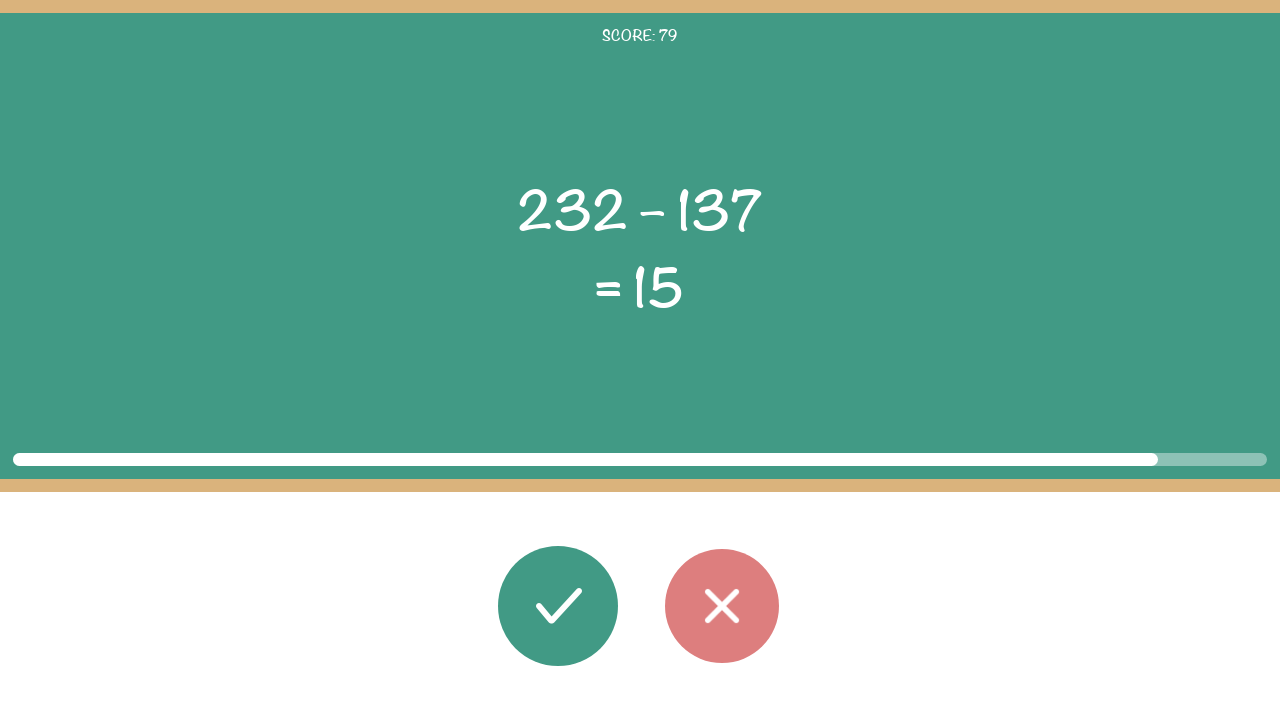

Round 80: Read displayed result: 15
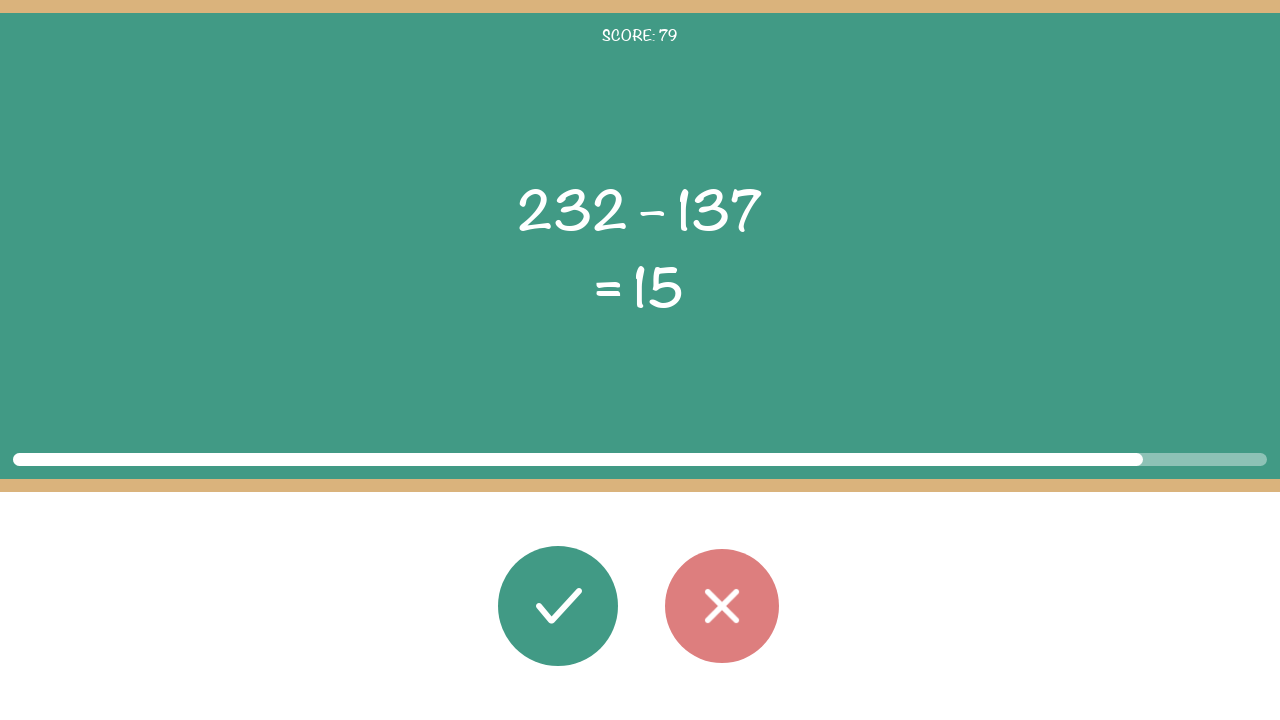

Round 80: Calculated correct result: 95
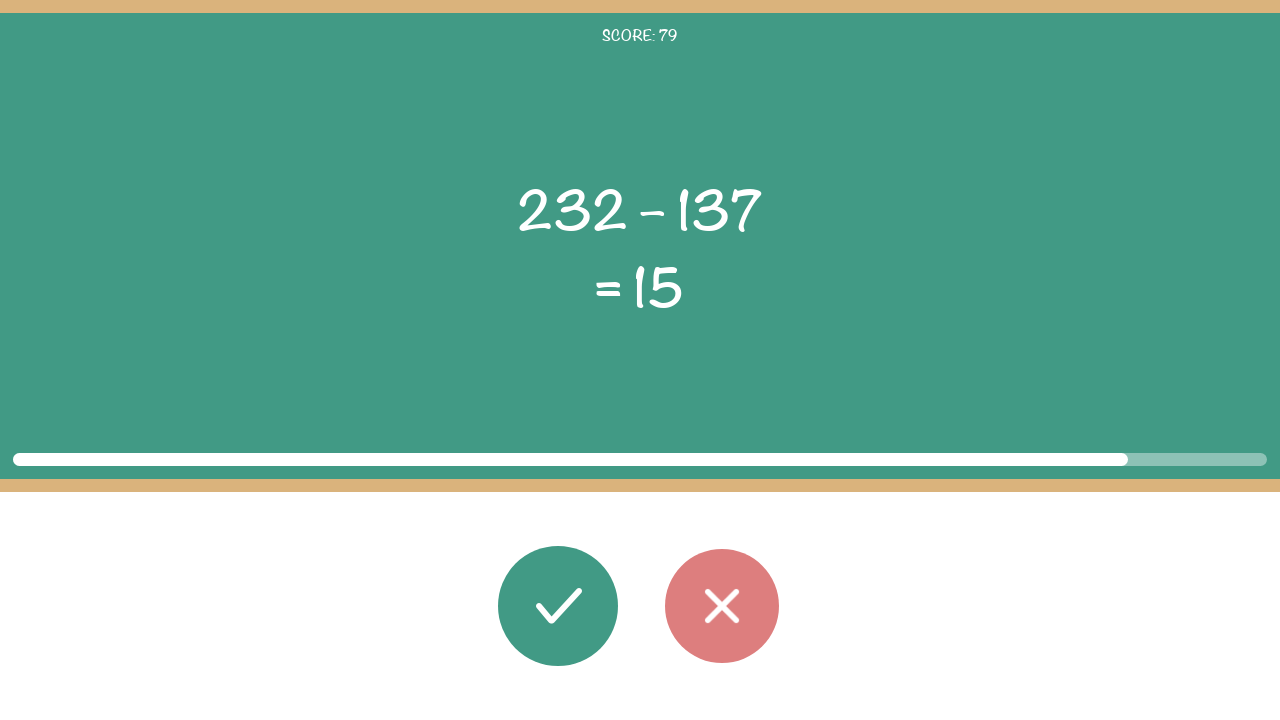

Round 80: Clicked wrong button (expected 95, got 15) at (722, 606) on #button_wrong
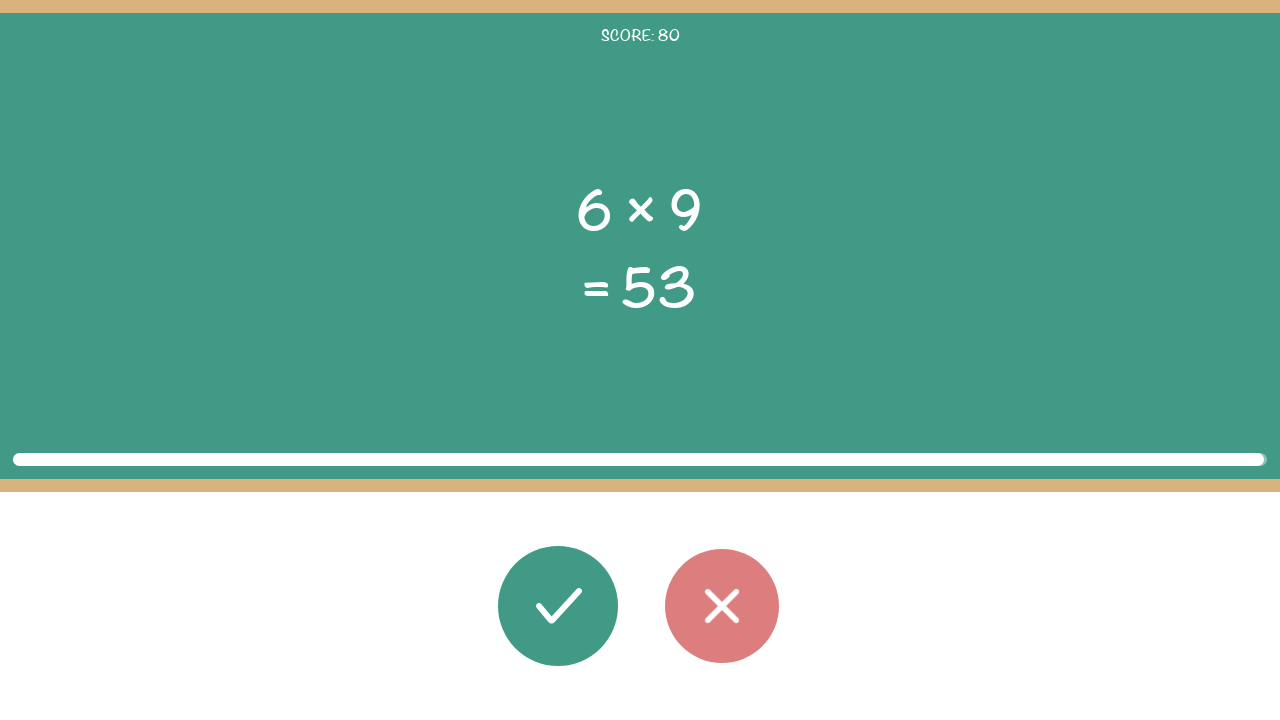

Round 80: Waited 100ms before next round
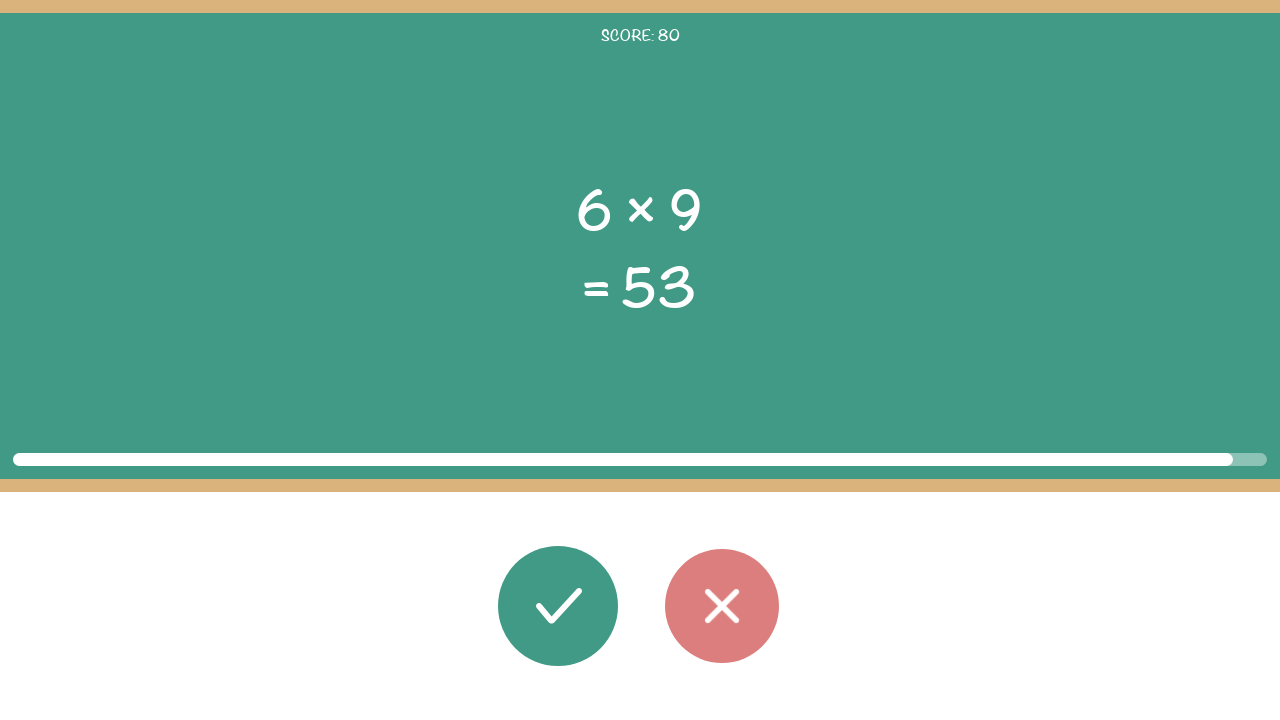

Round 81: Math problem elements loaded
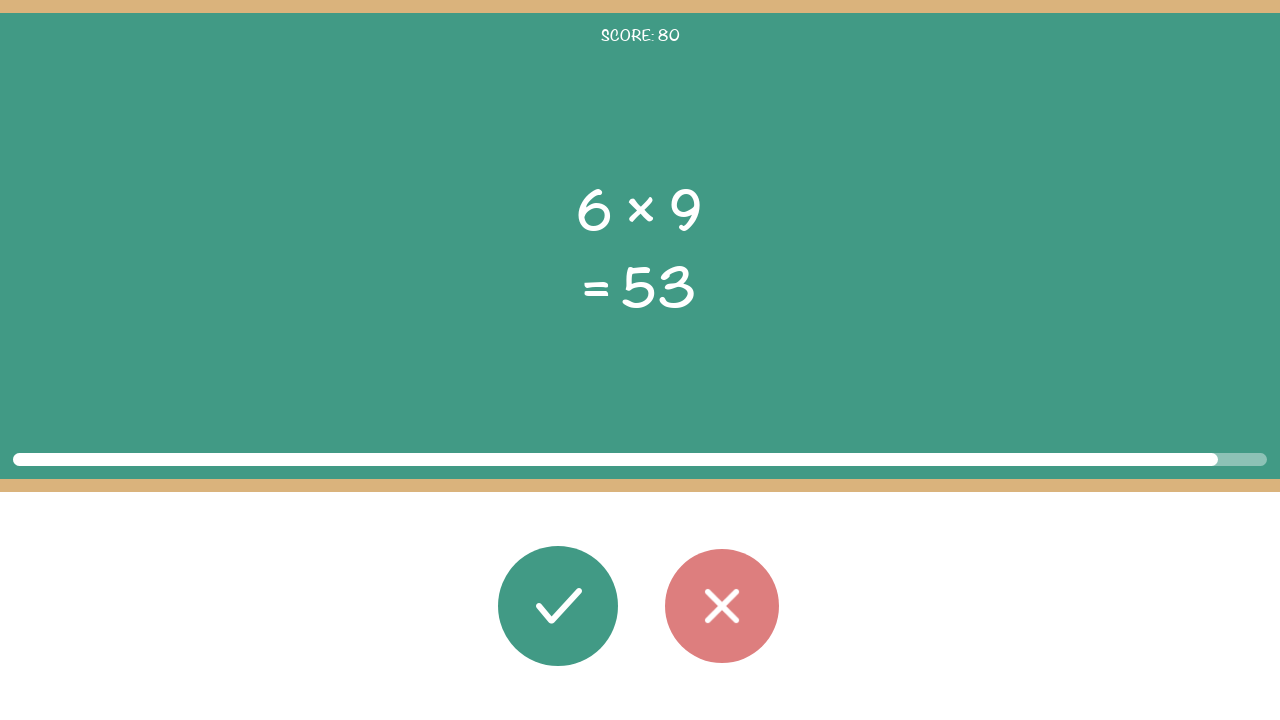

Round 81: Read first operand: 6
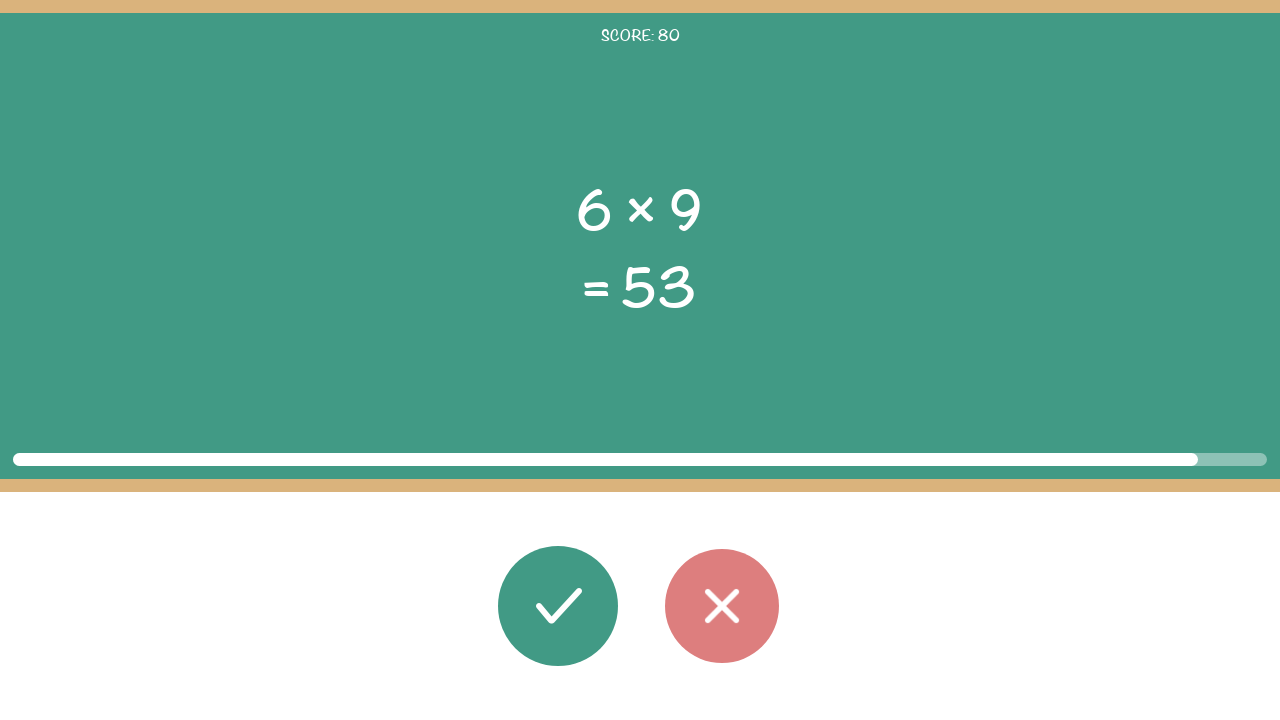

Round 81: Read operator: ×
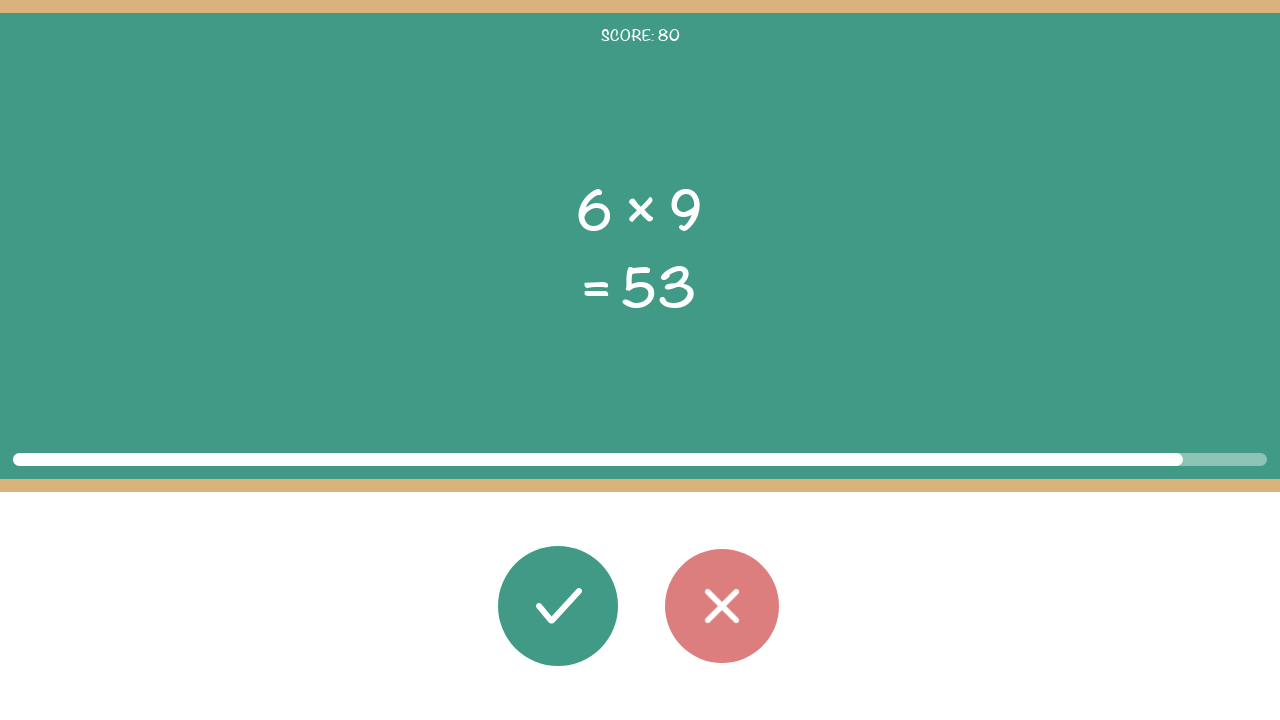

Round 81: Read second operand: 9
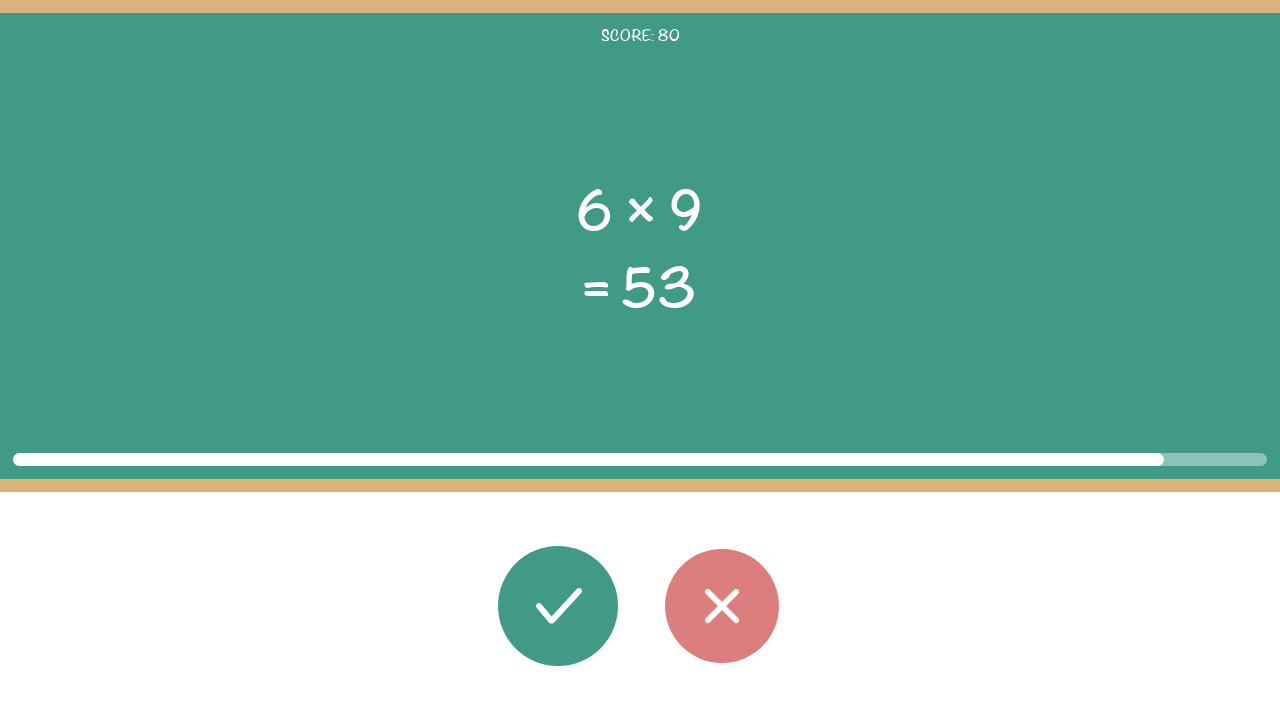

Round 81: Read displayed result: 53
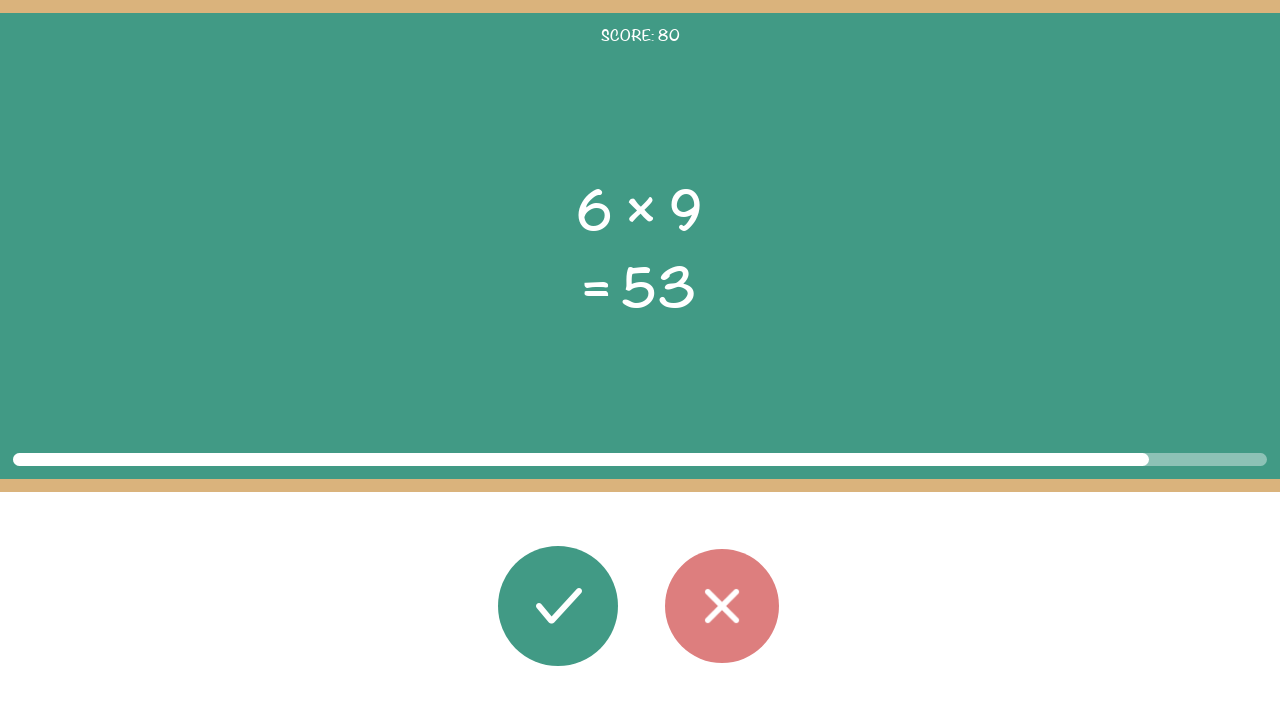

Round 81: Calculated correct result: 54
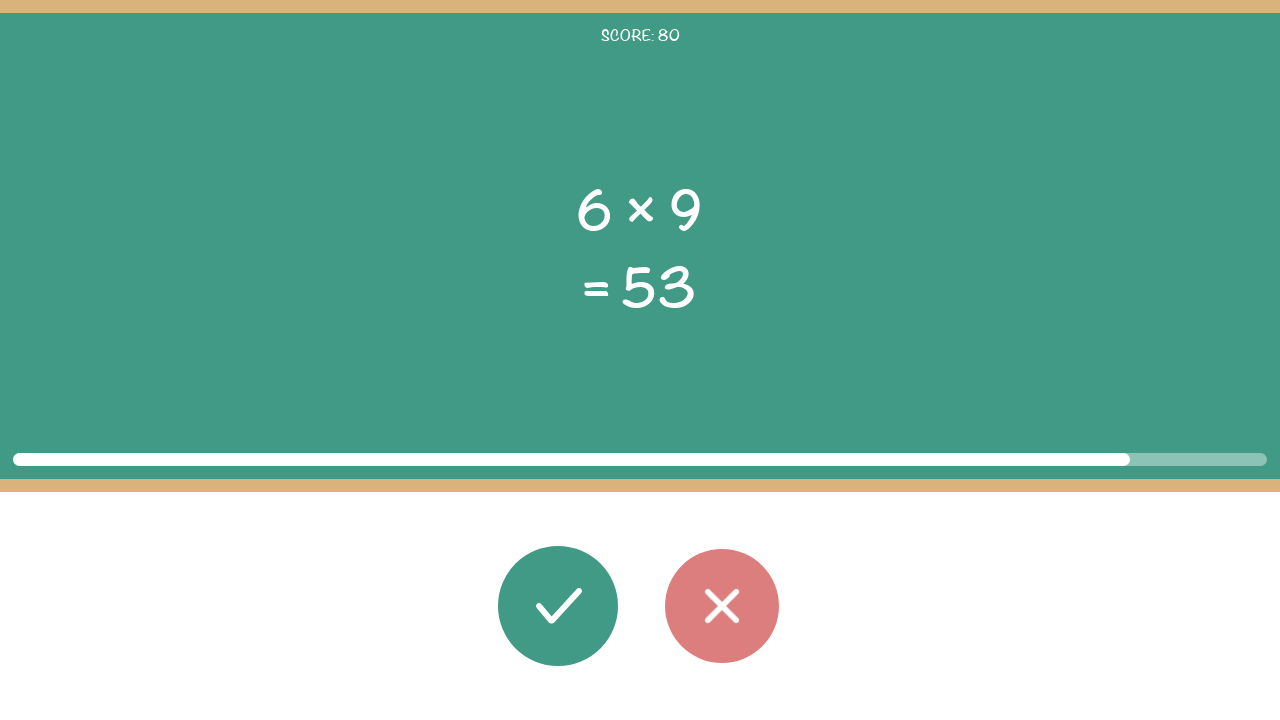

Round 81: Clicked wrong button (expected 54, got 53) at (722, 606) on #button_wrong
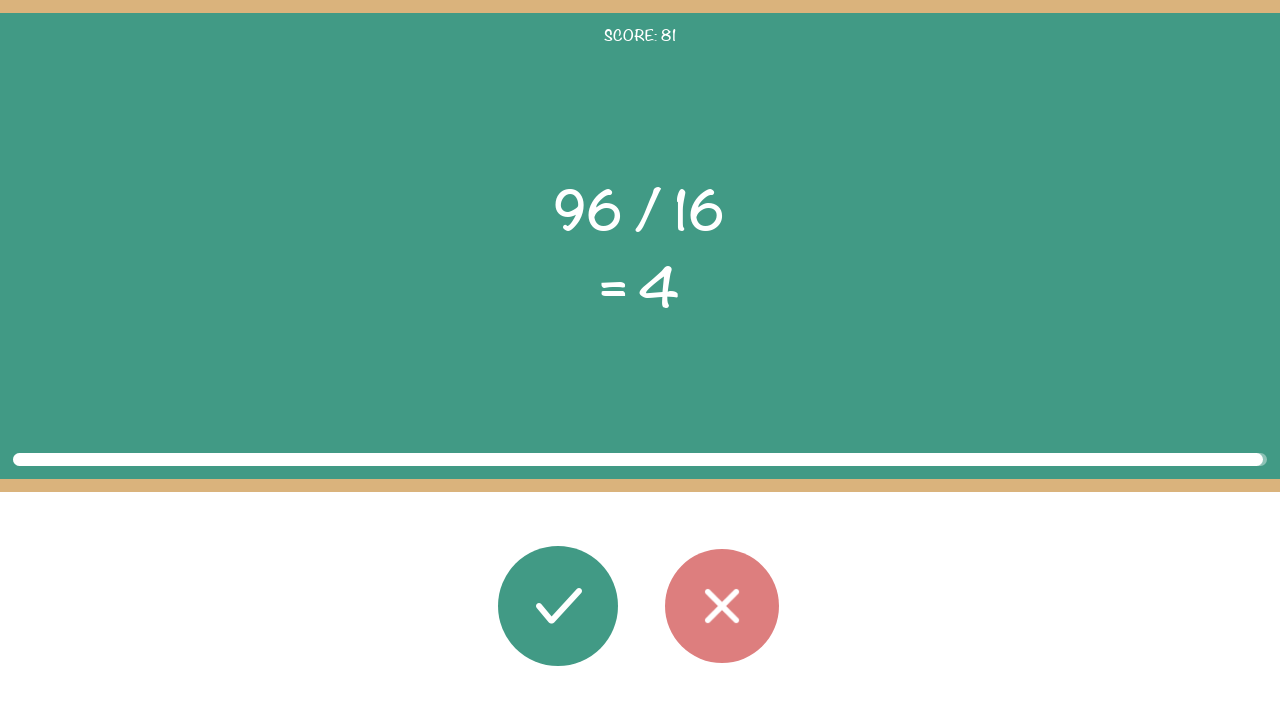

Round 81: Waited 100ms before next round
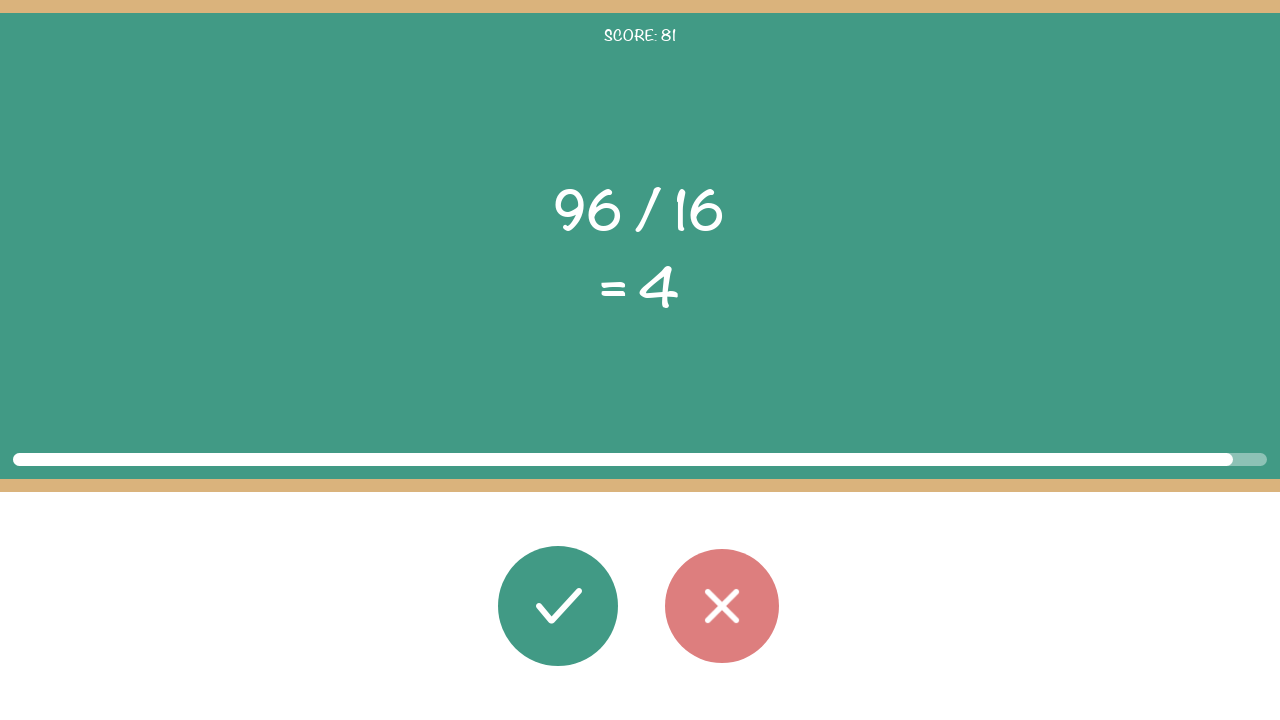

Round 82: Math problem elements loaded
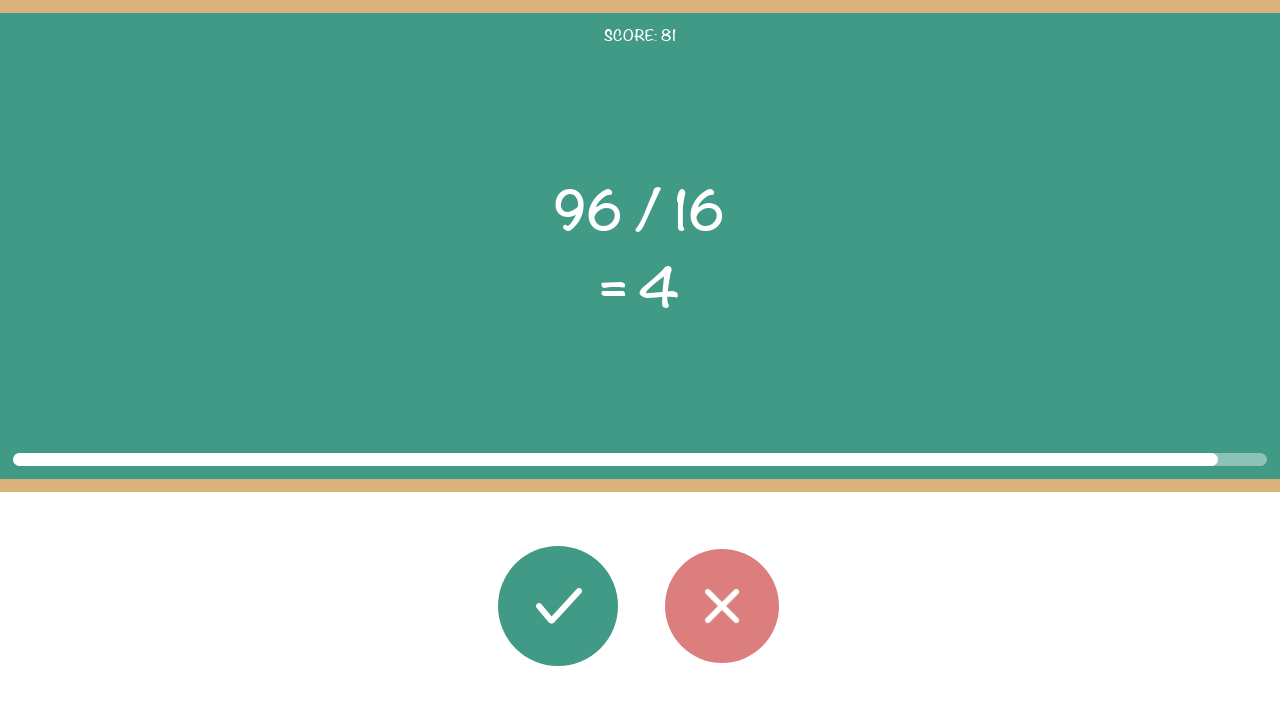

Round 82: Read first operand: 96
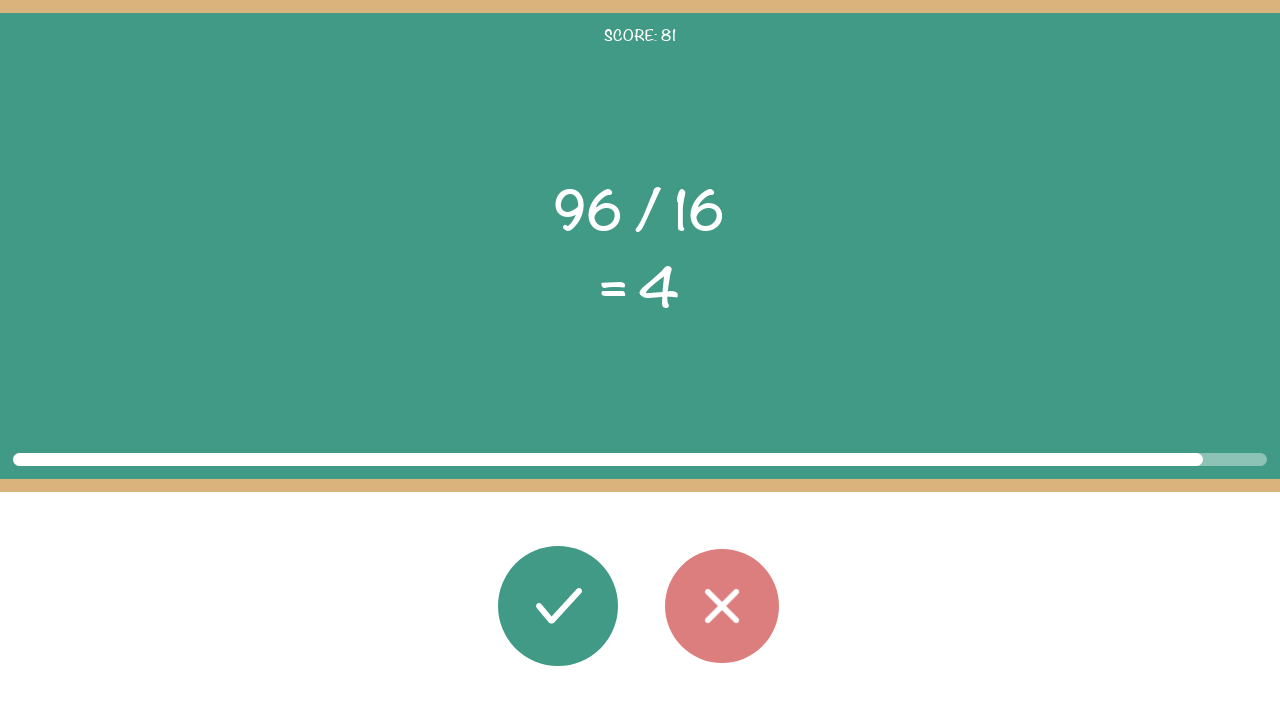

Round 82: Read operator: /
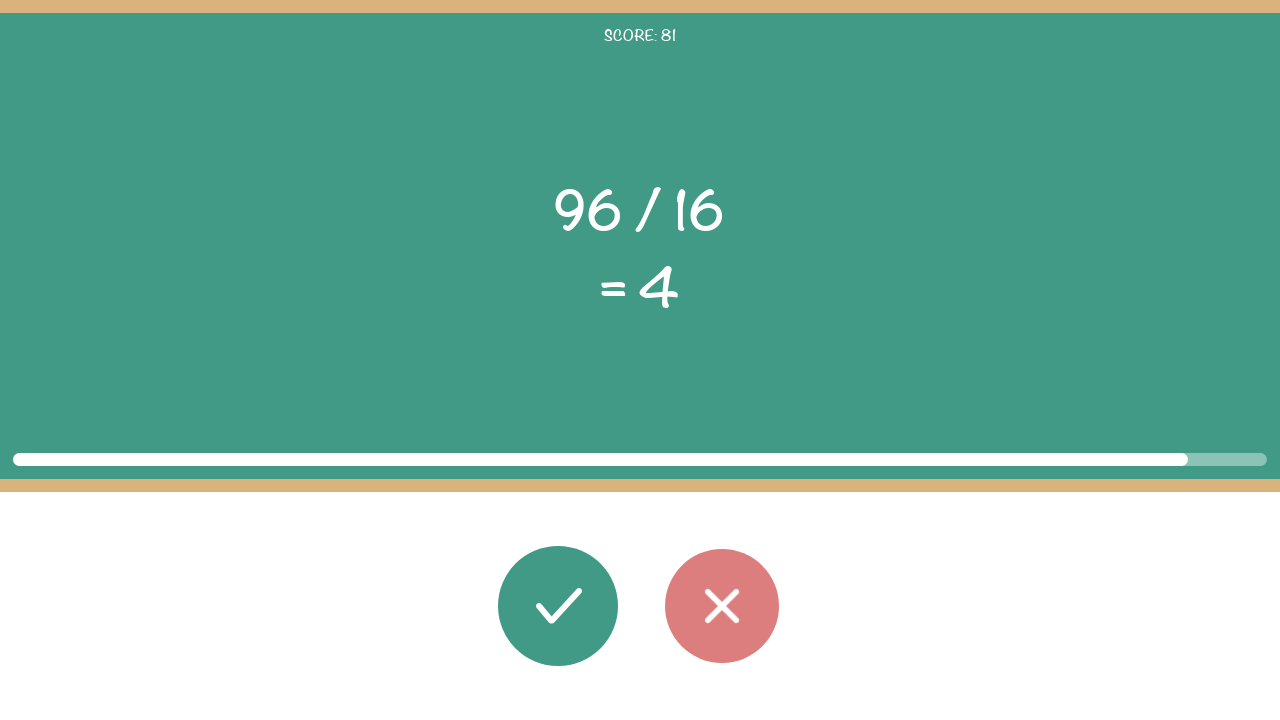

Round 82: Read second operand: 16
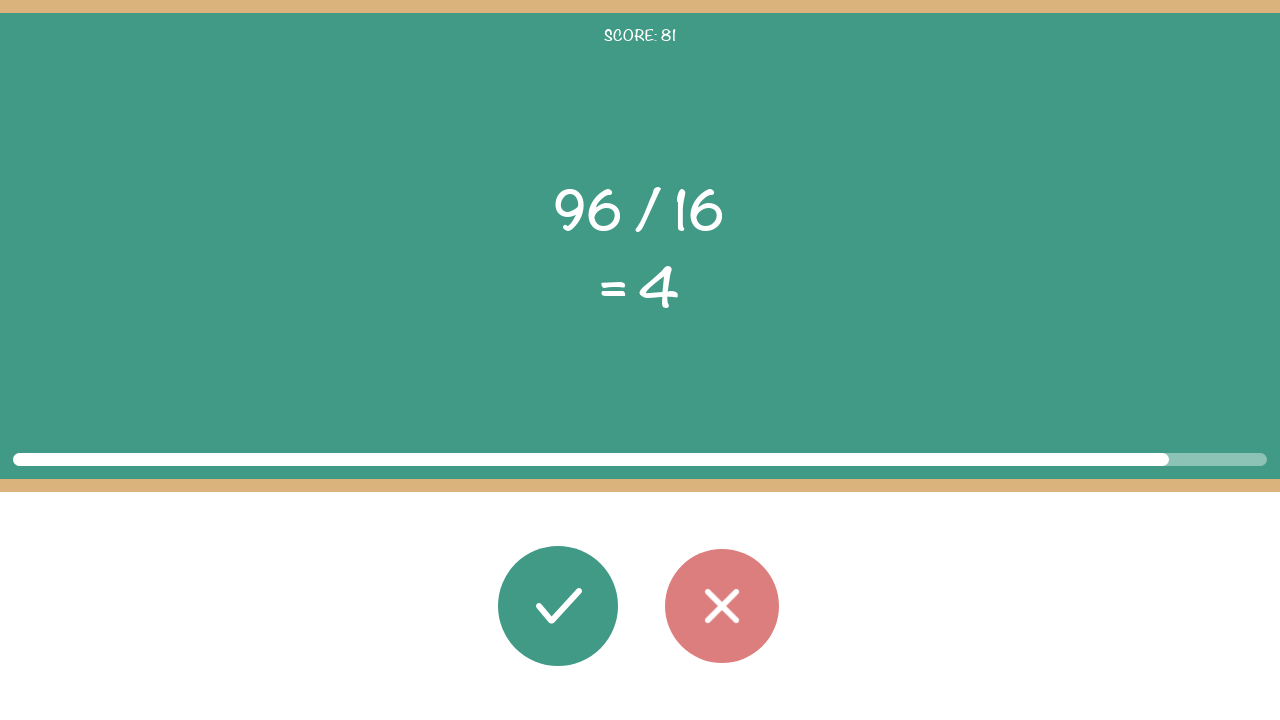

Round 82: Read displayed result: 4
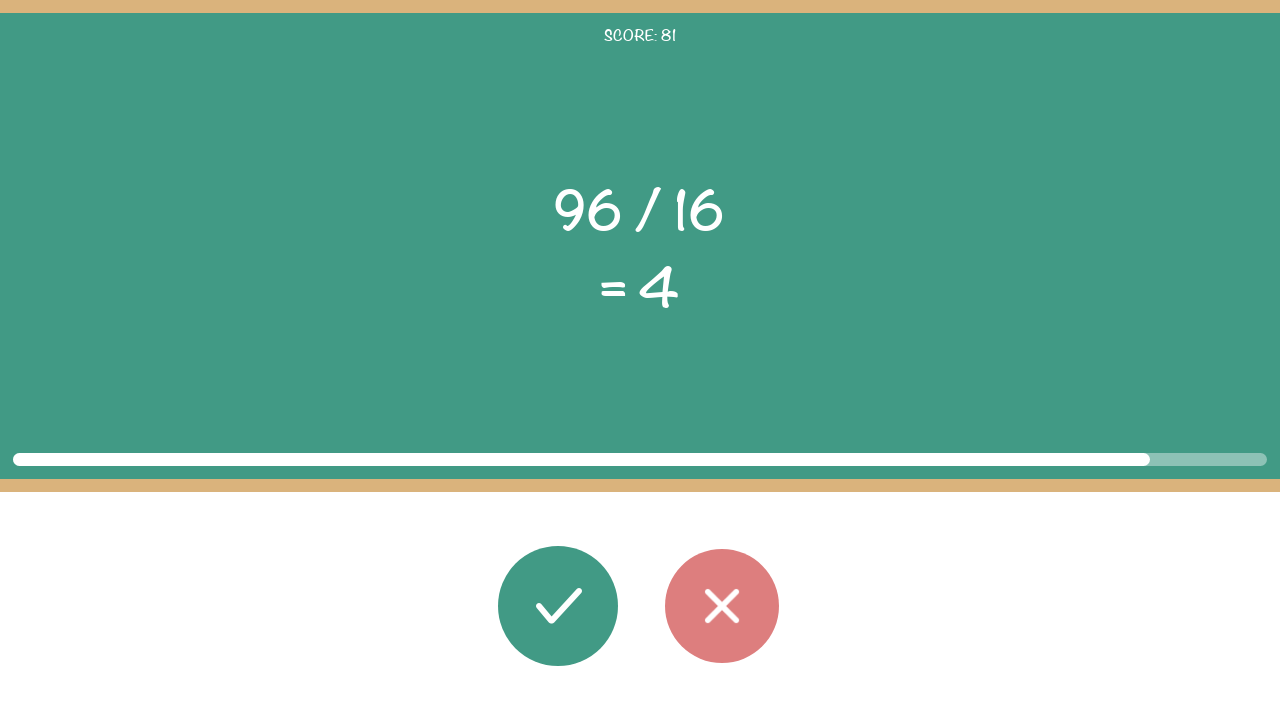

Round 82: Calculated correct result: 6
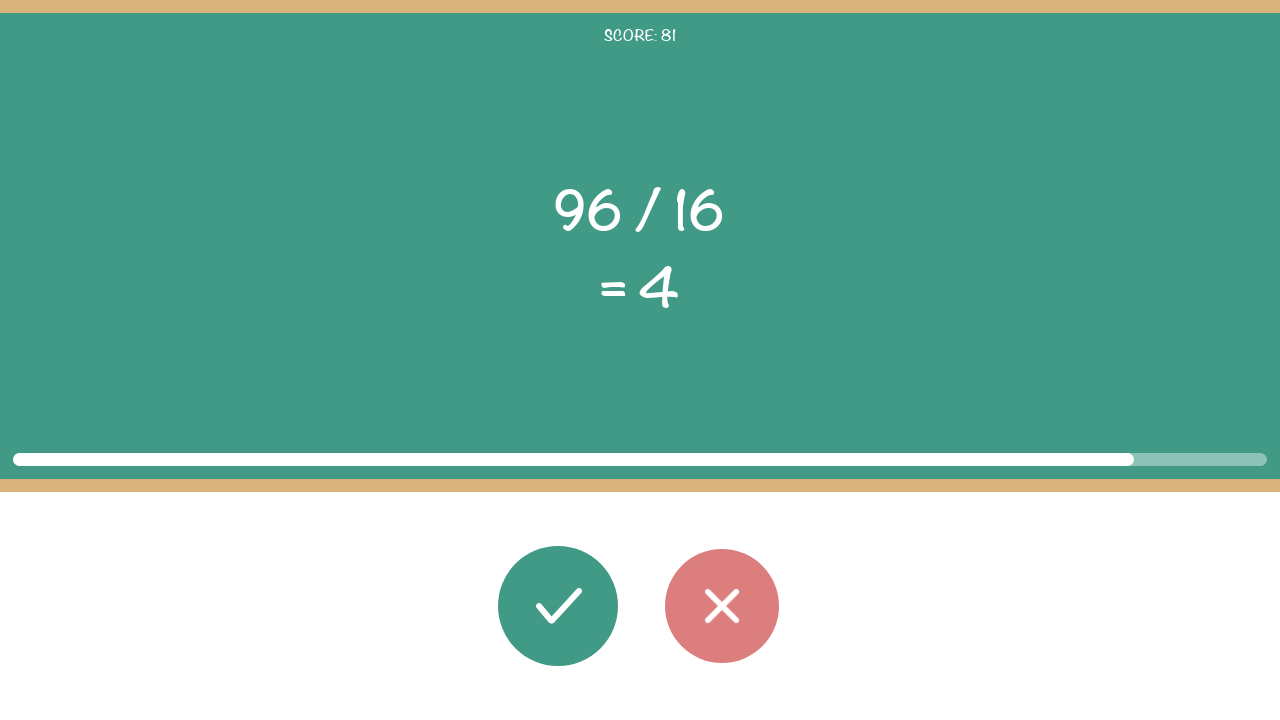

Round 82: Clicked wrong button (expected 6, got 4) at (722, 606) on #button_wrong
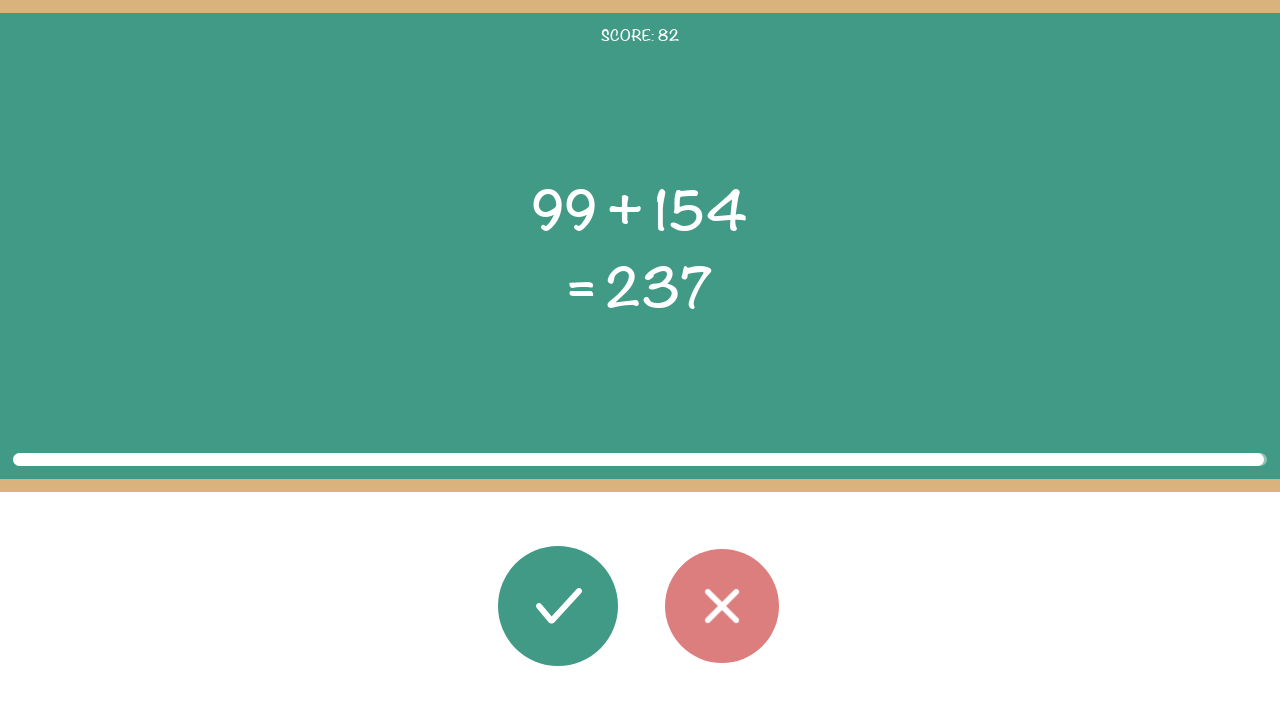

Round 82: Waited 100ms before next round
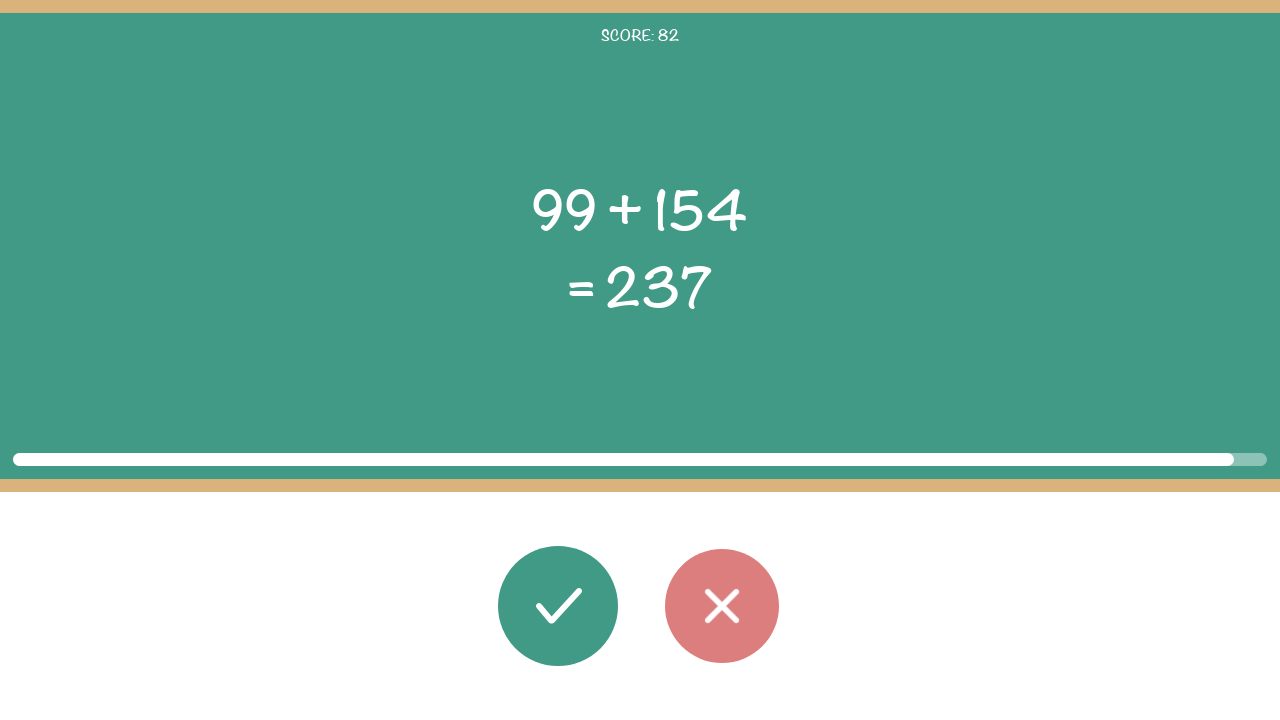

Round 83: Math problem elements loaded
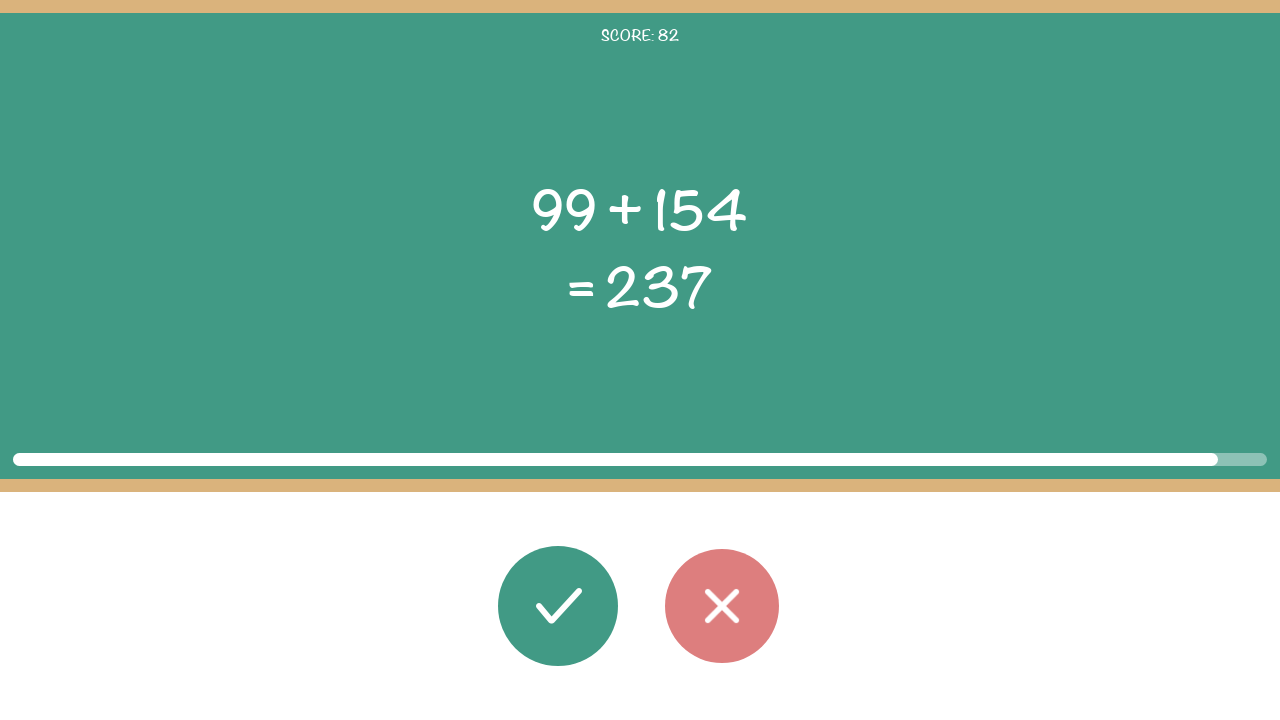

Round 83: Read first operand: 99
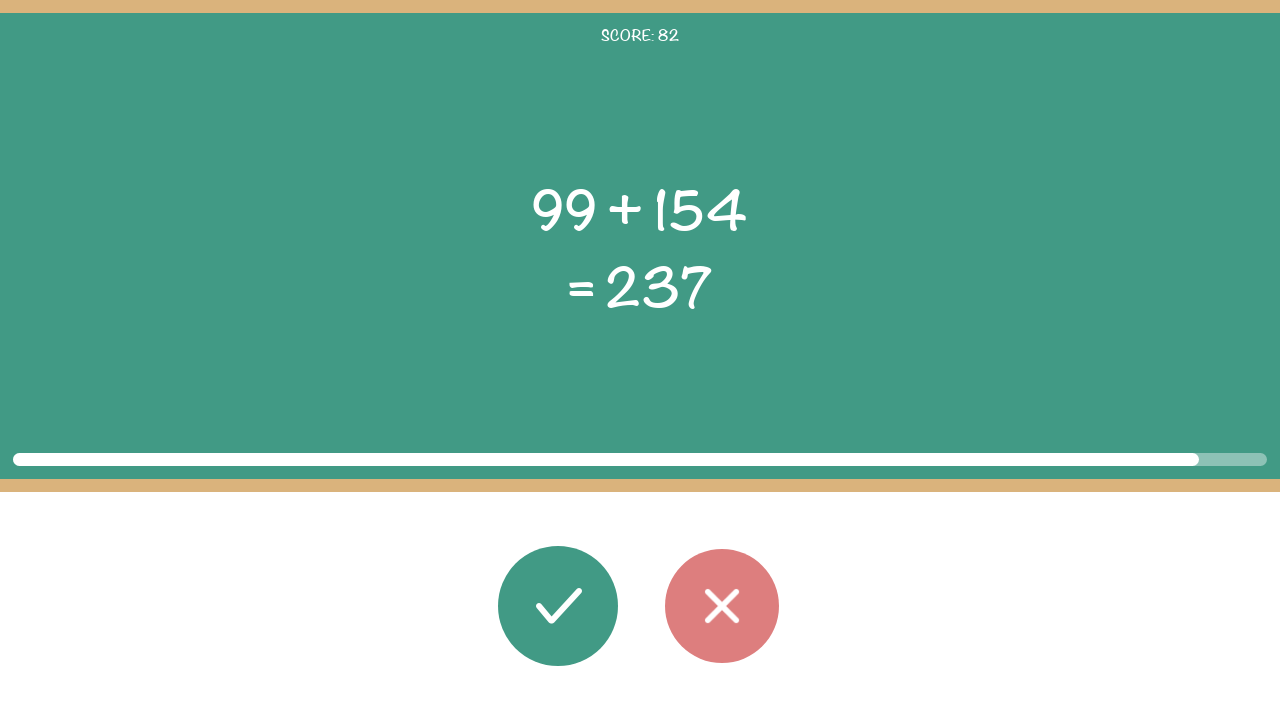

Round 83: Read operator: +
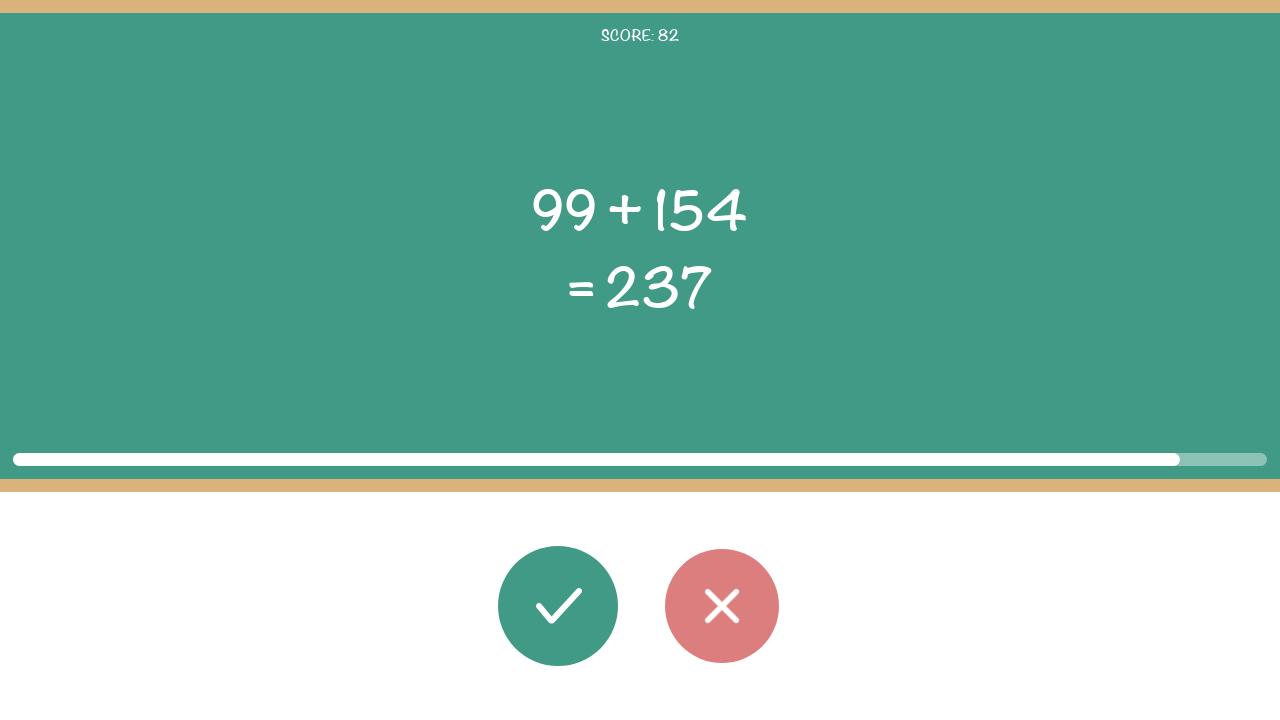

Round 83: Read second operand: 154
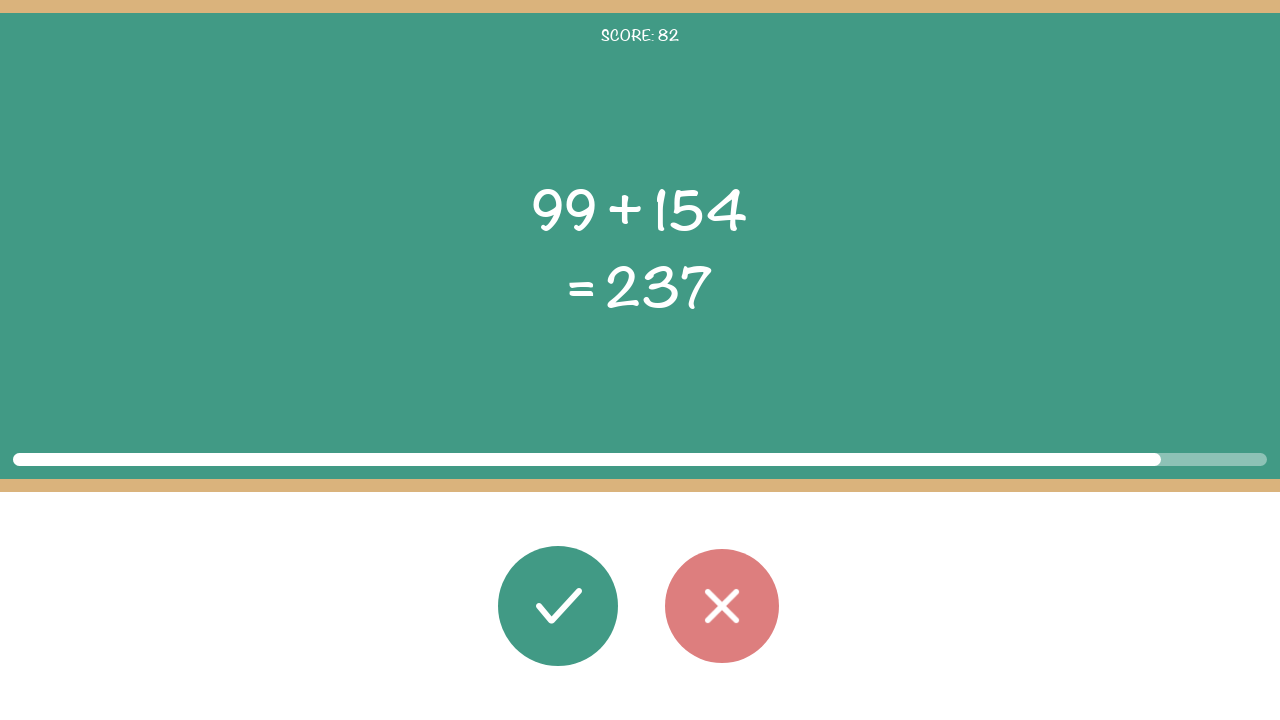

Round 83: Read displayed result: 237
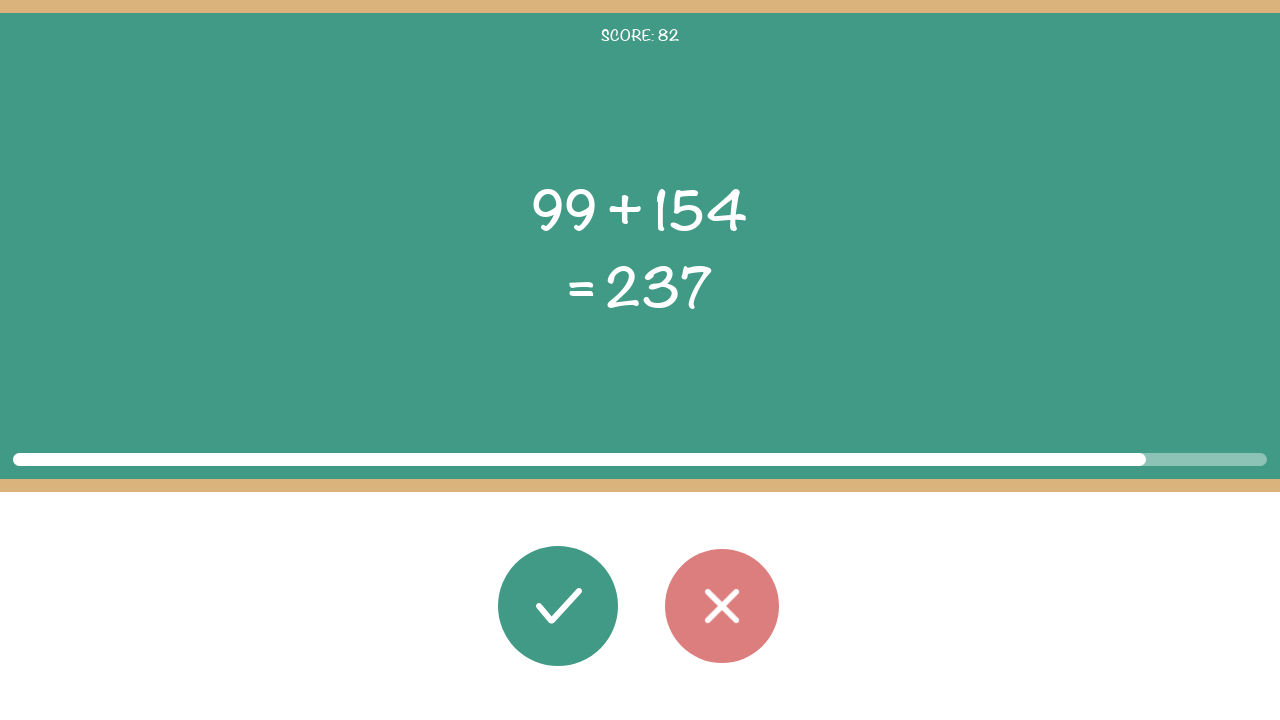

Round 83: Calculated correct result: 253
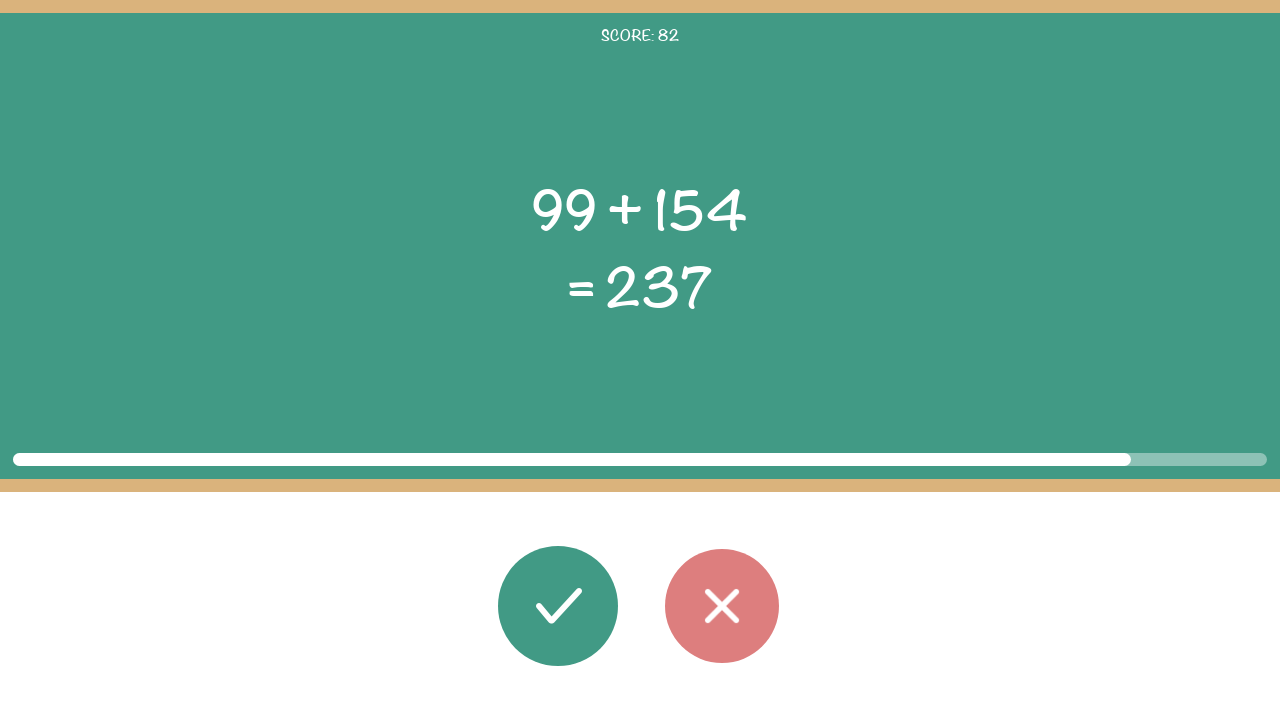

Round 83: Clicked wrong button (expected 253, got 237) at (722, 606) on #button_wrong
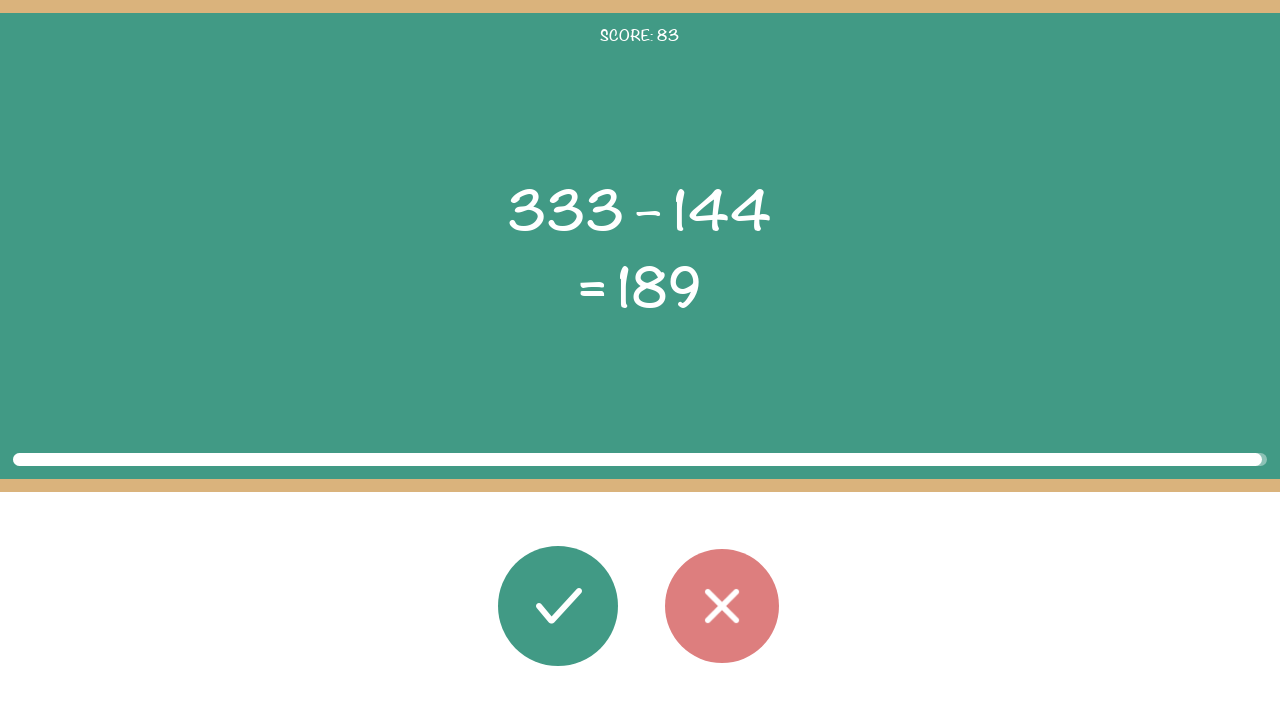

Round 83: Waited 100ms before next round
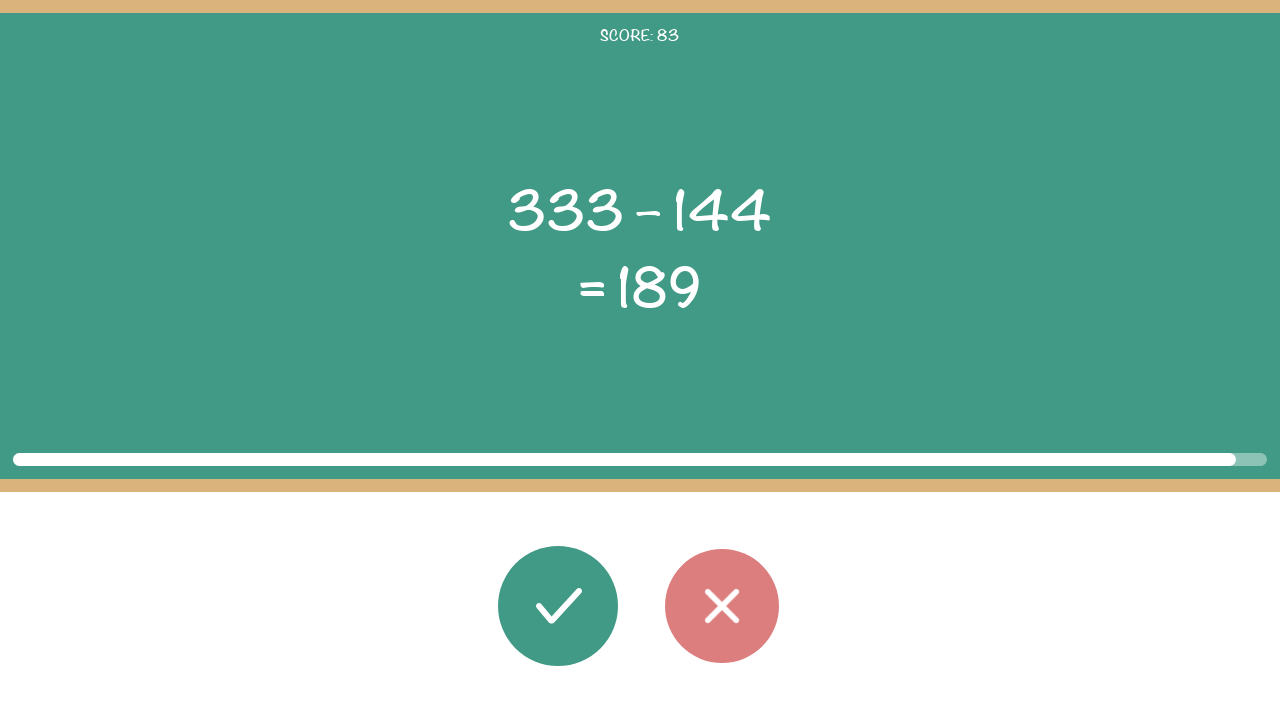

Round 84: Math problem elements loaded
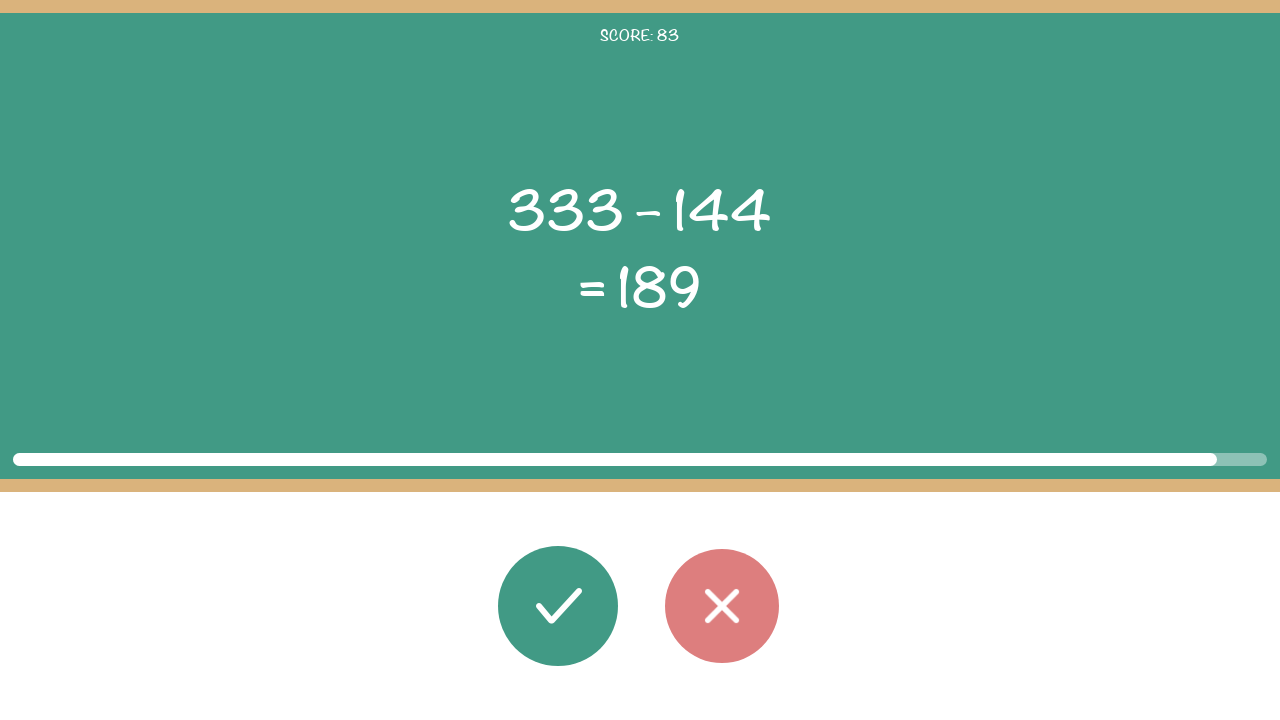

Round 84: Read first operand: 333
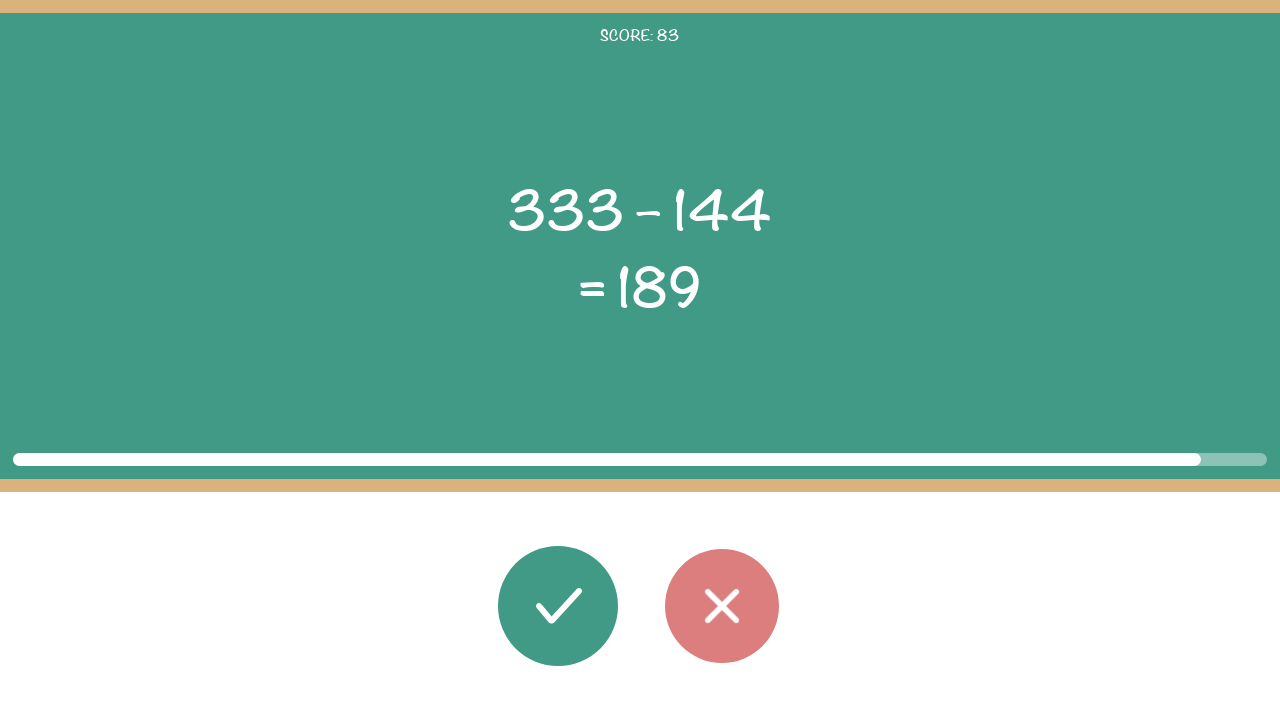

Round 84: Read operator: –
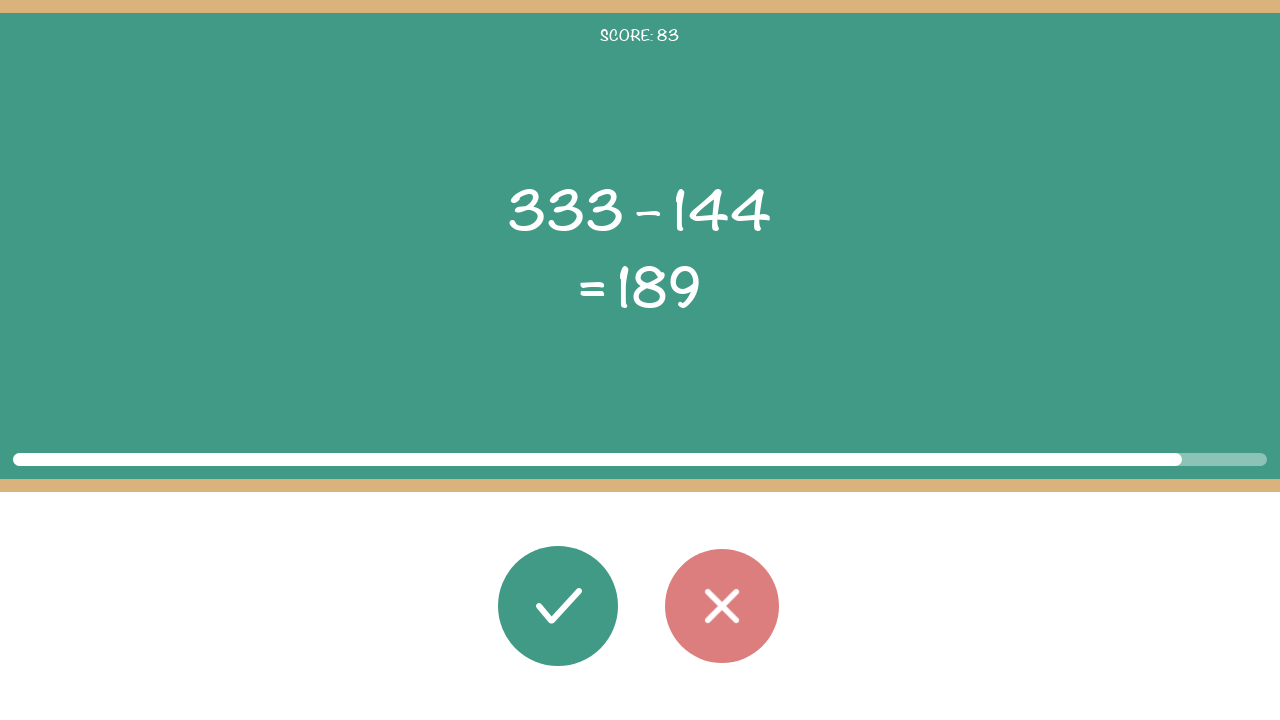

Round 84: Read second operand: 144
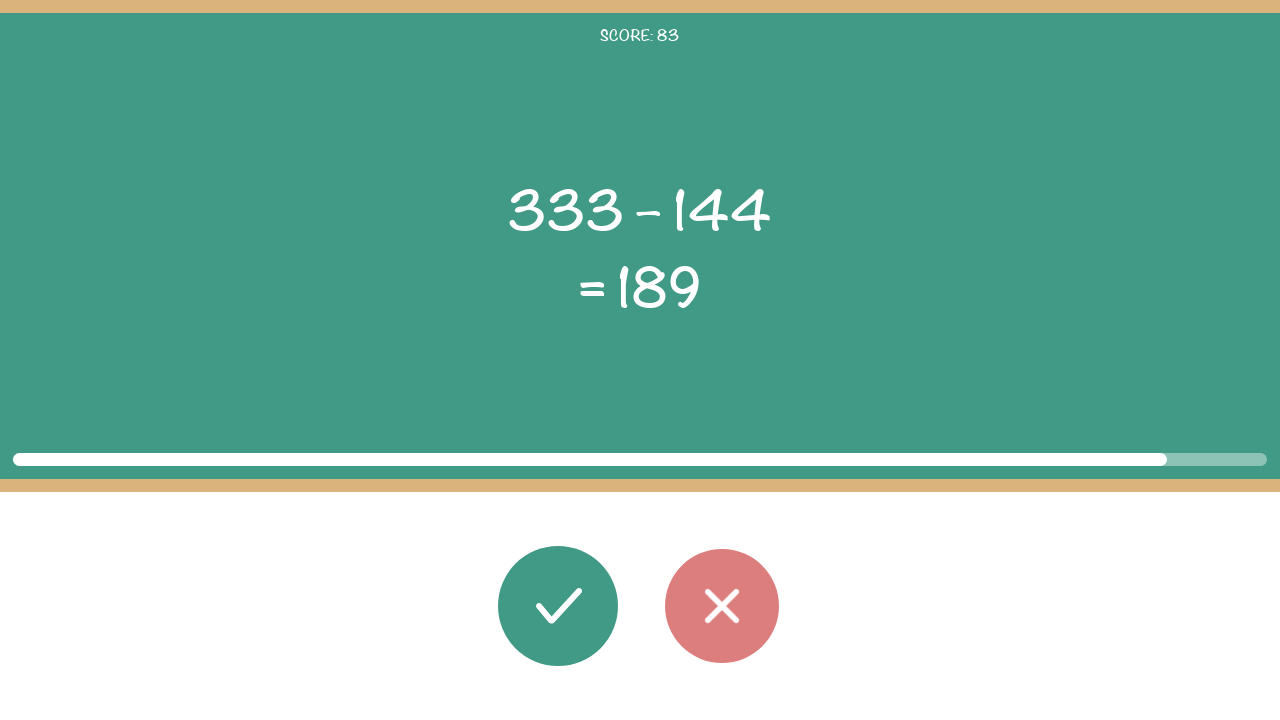

Round 84: Read displayed result: 189
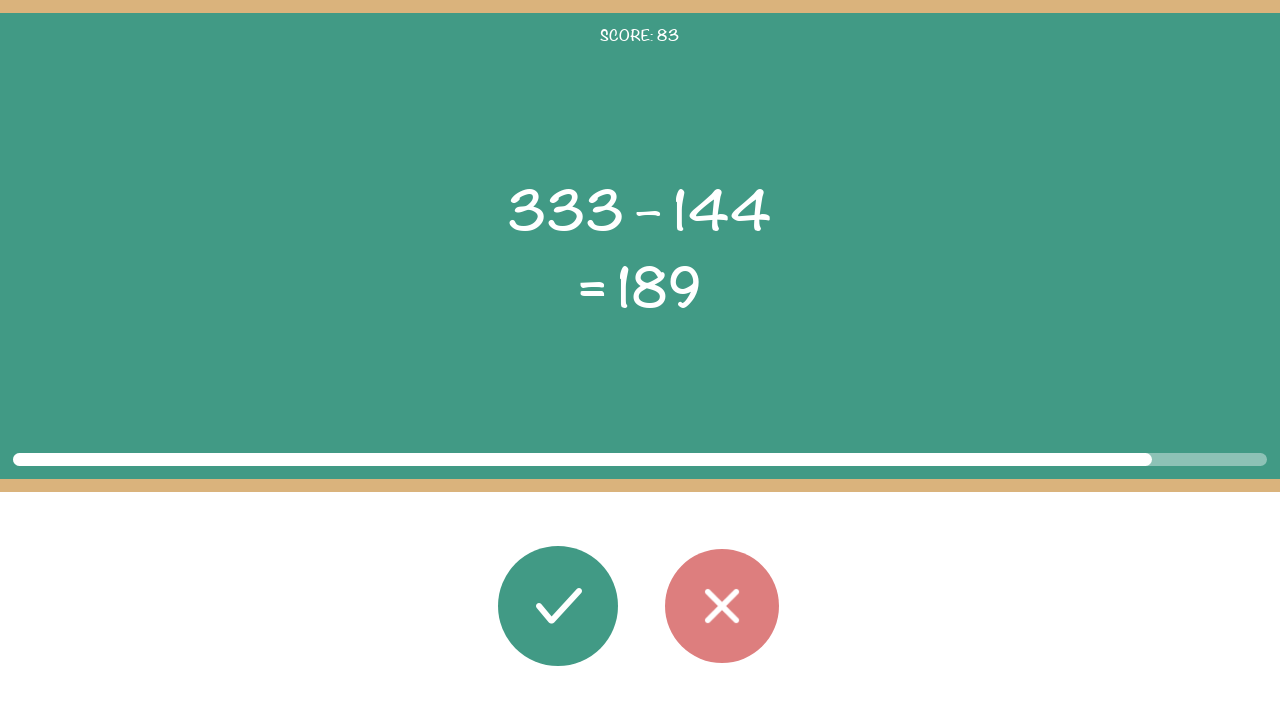

Round 84: Calculated correct result: 189
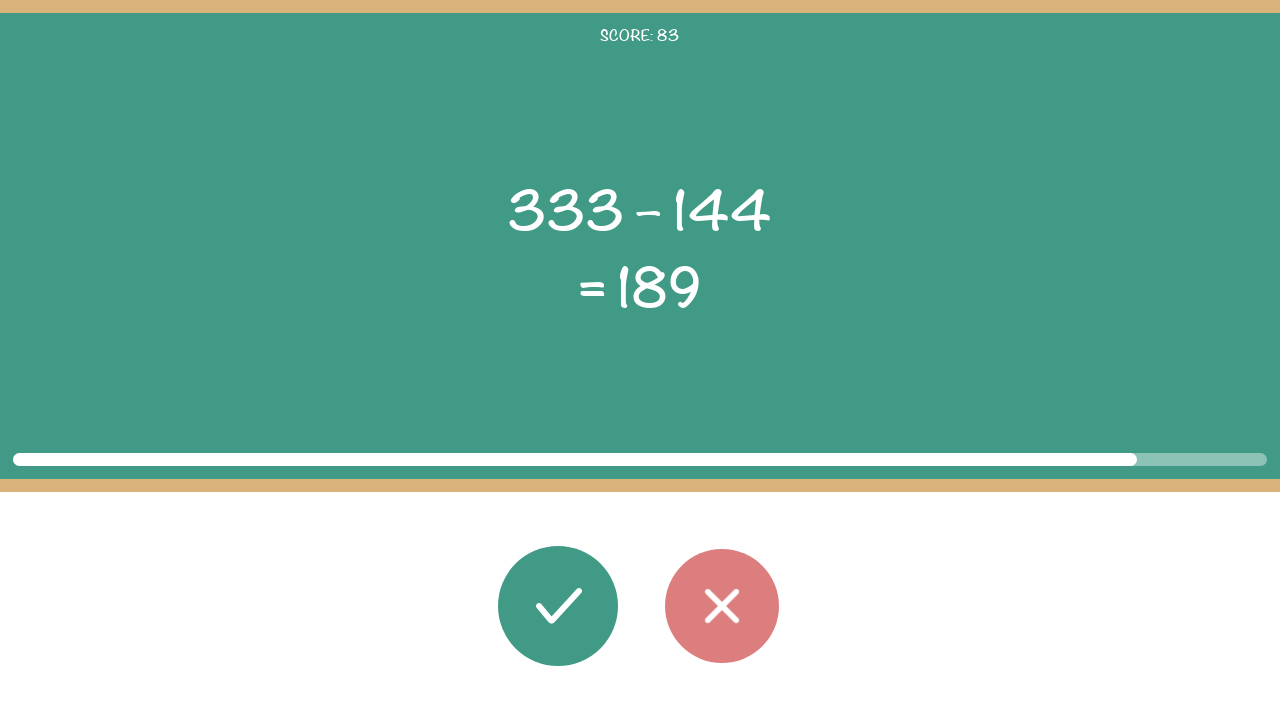

Round 84: Clicked correct button (result matches: 189) at (558, 606) on #button_correct
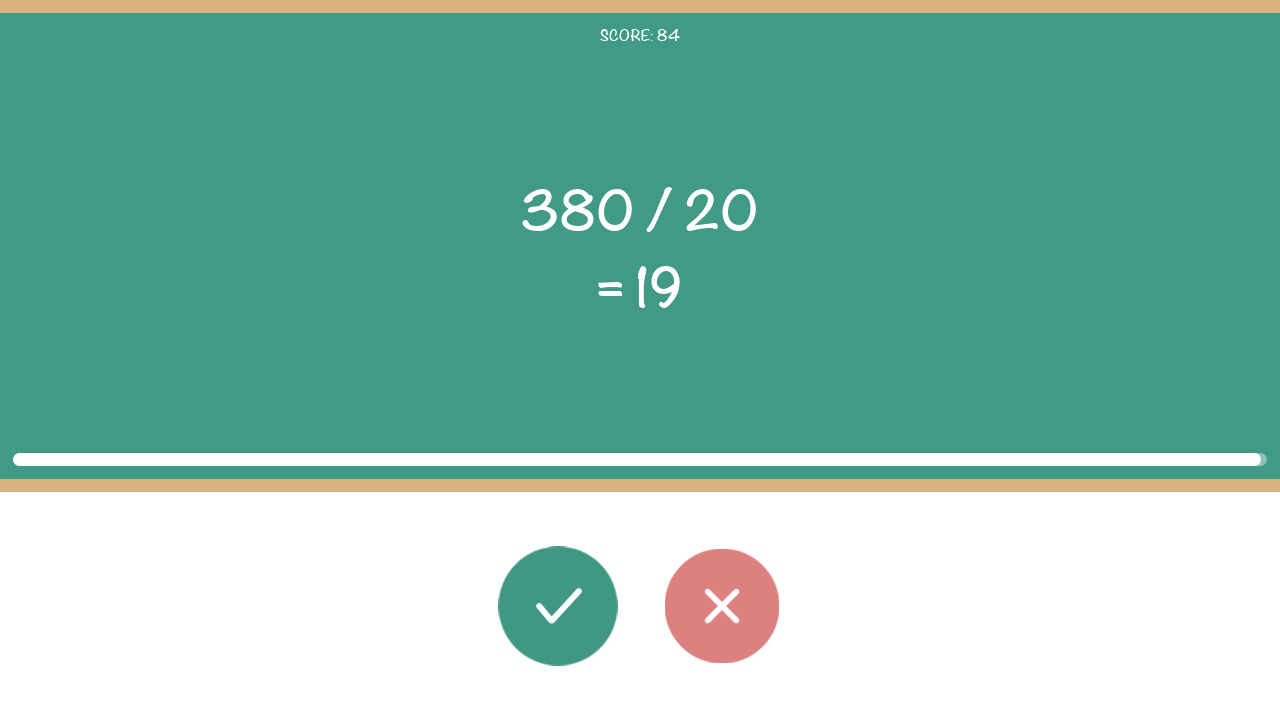

Round 84: Waited 100ms before next round
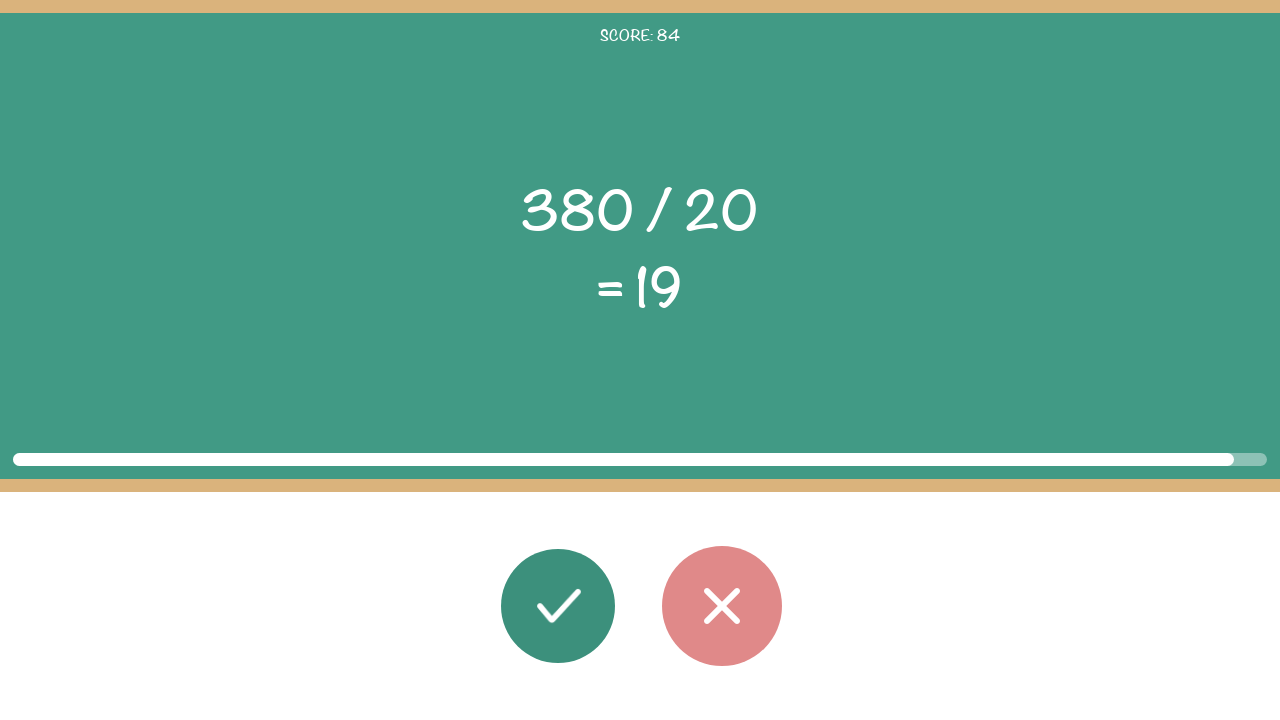

Round 85: Math problem elements loaded
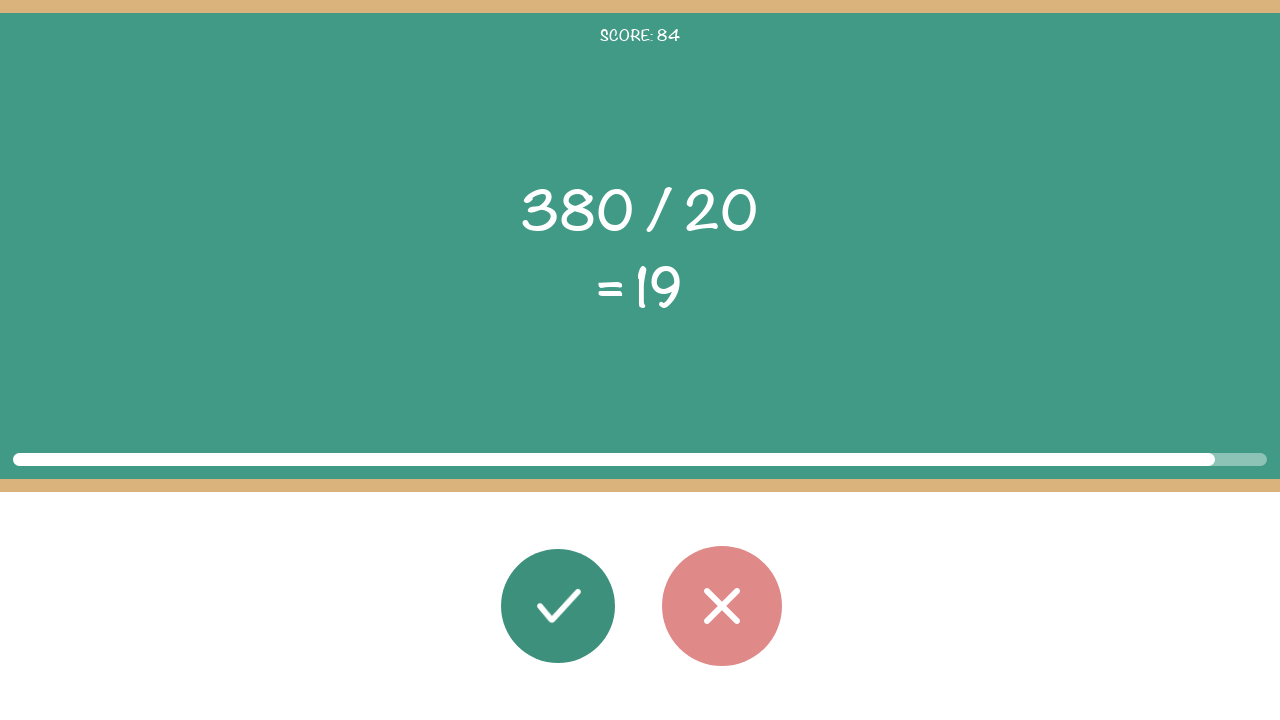

Round 85: Read first operand: 380
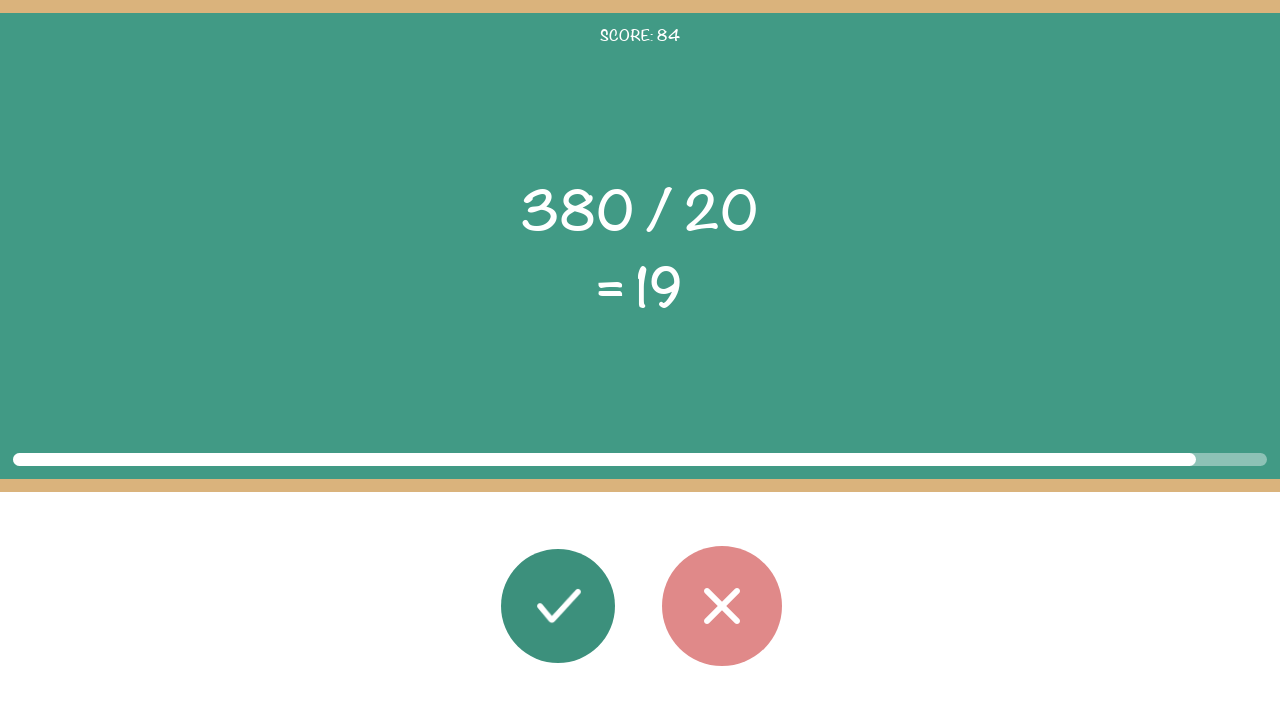

Round 85: Read operator: /
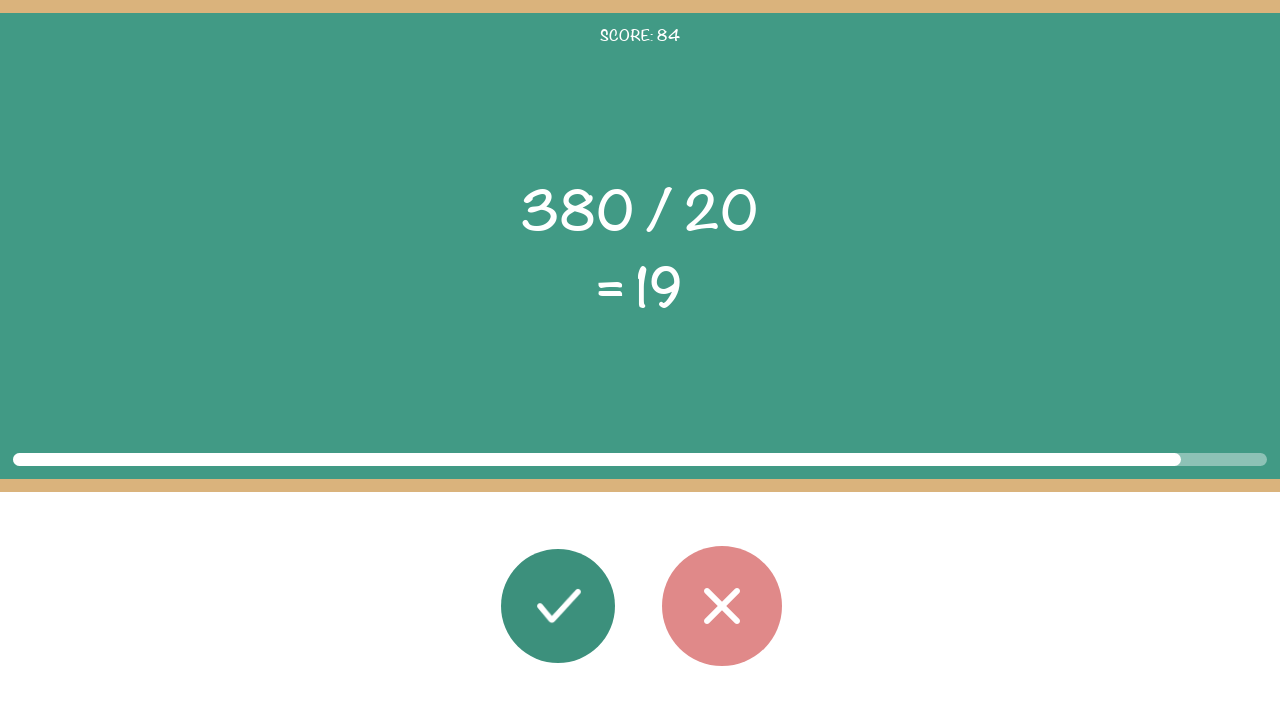

Round 85: Read second operand: 20
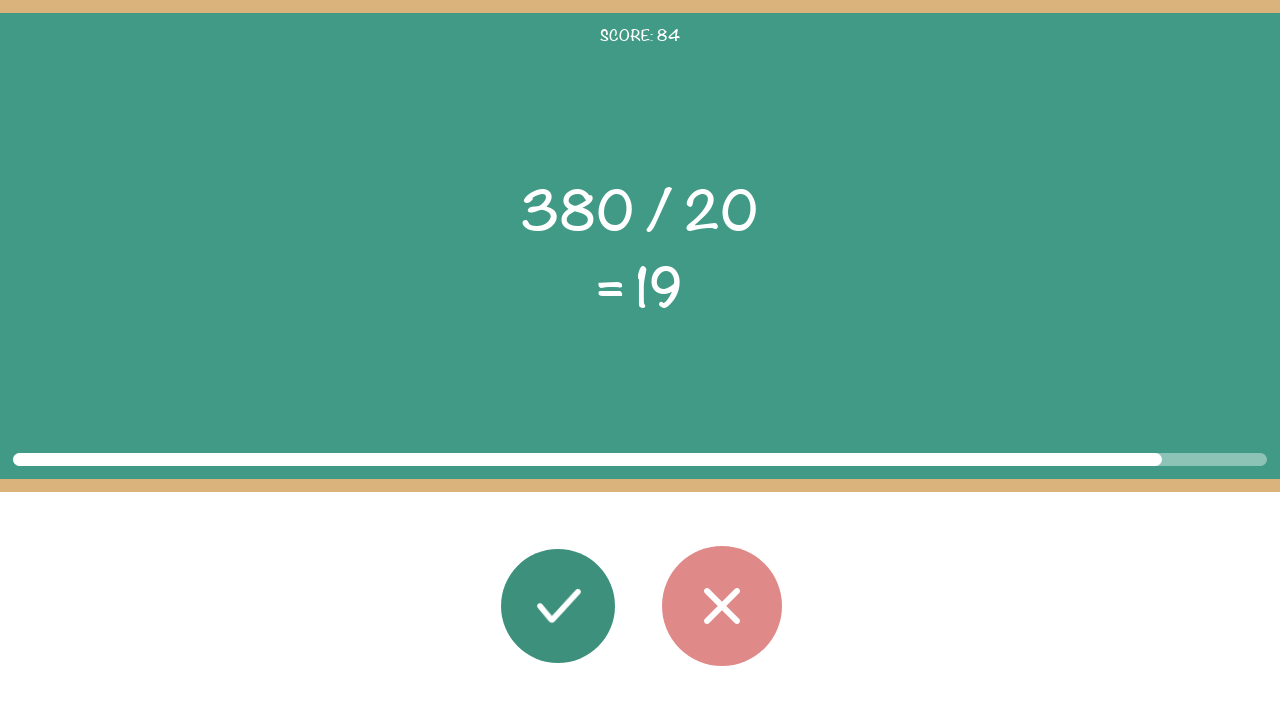

Round 85: Read displayed result: 19
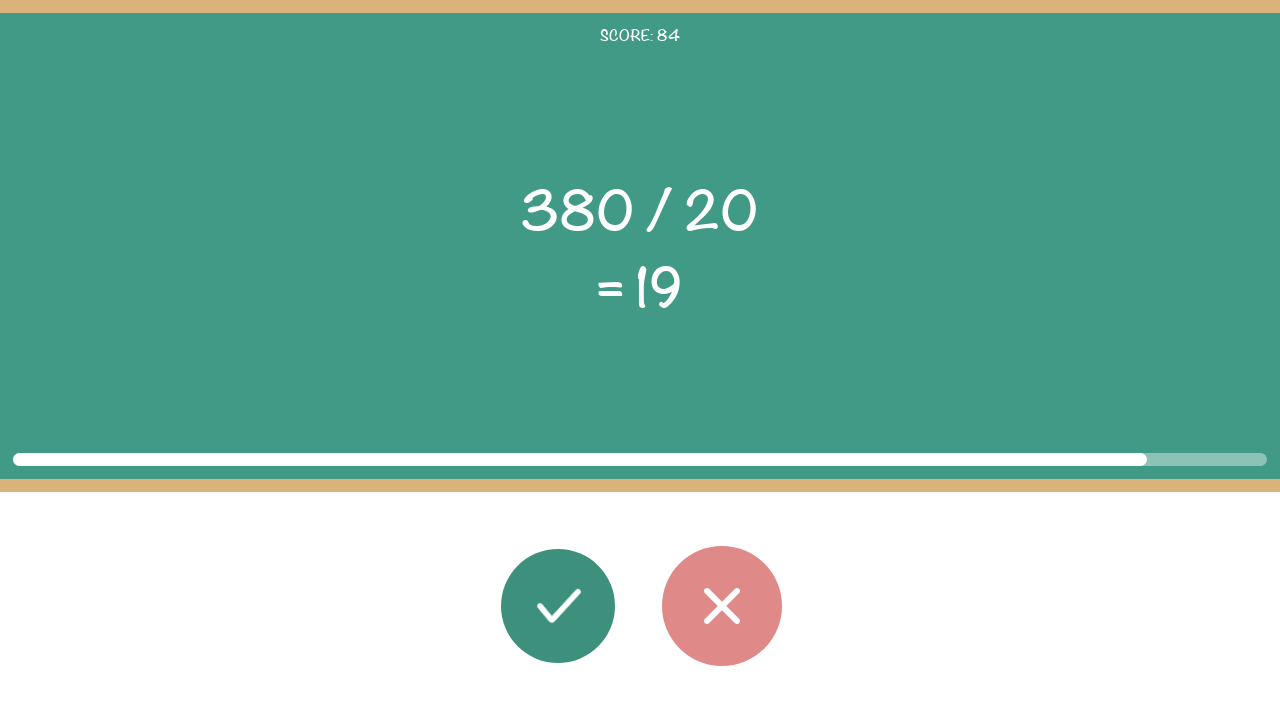

Round 85: Calculated correct result: 19
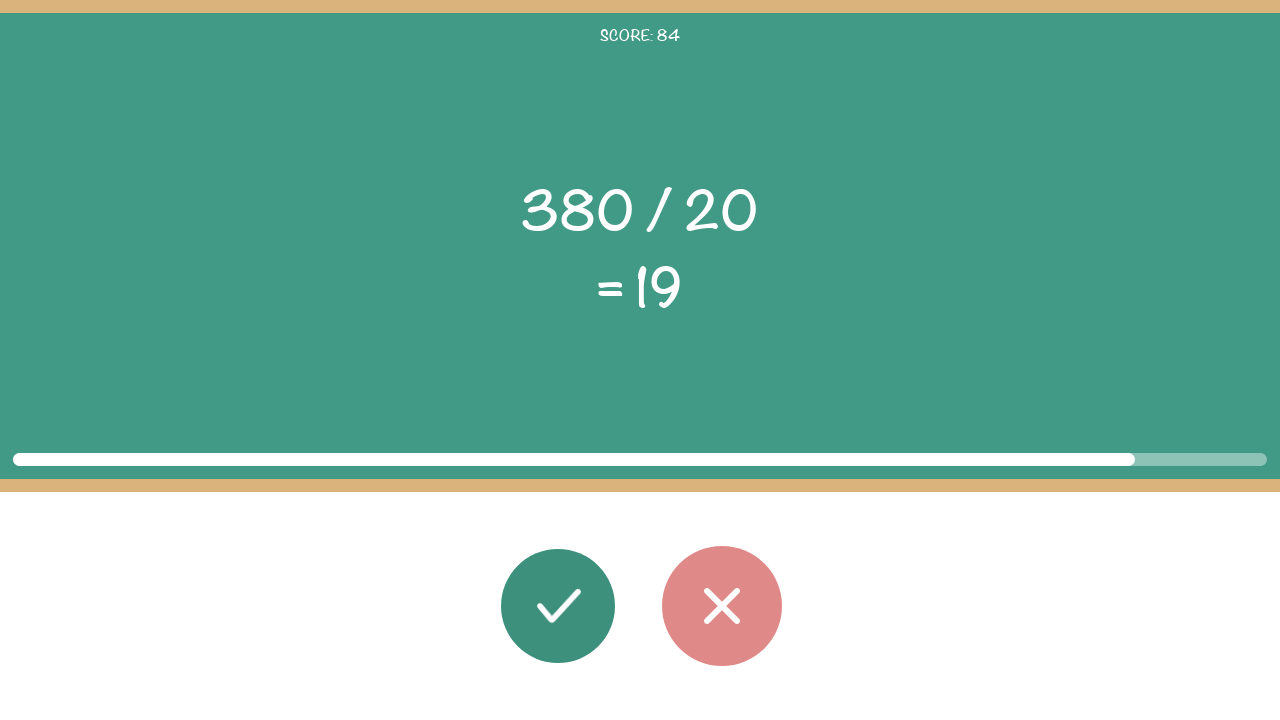

Round 85: Clicked correct button (result matches: 19) at (558, 606) on #button_correct
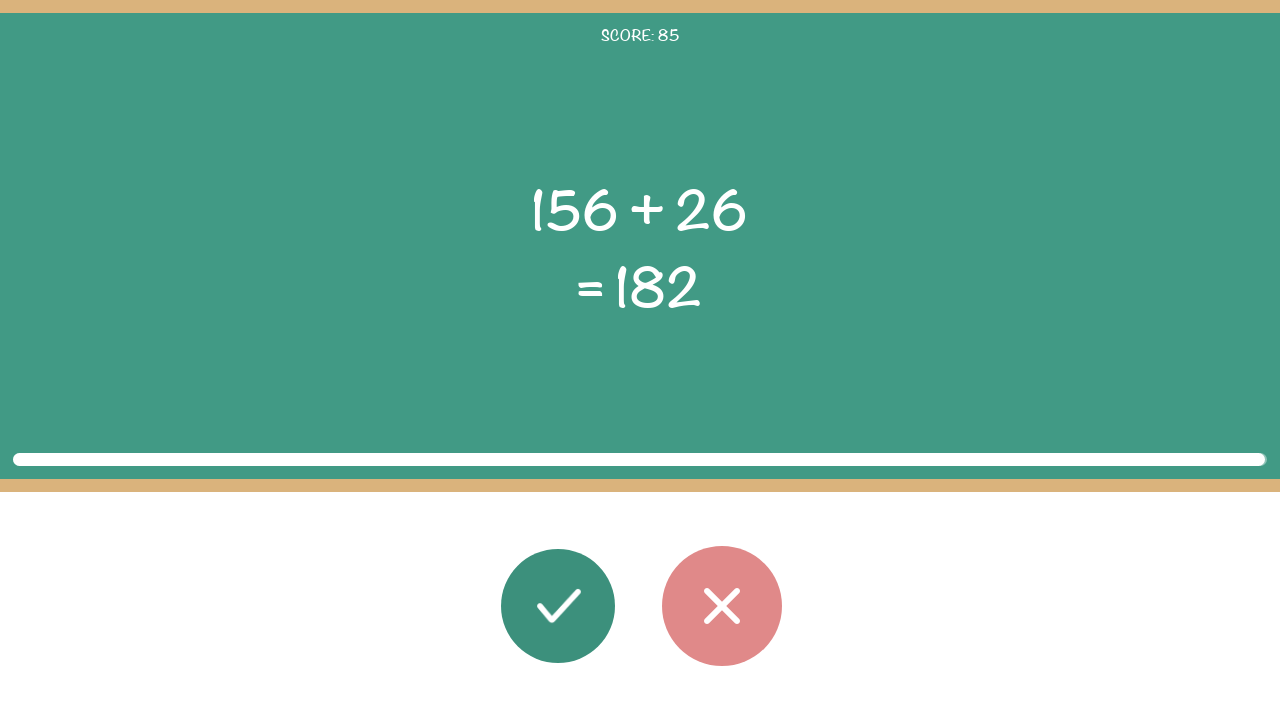

Round 85: Waited 100ms before next round
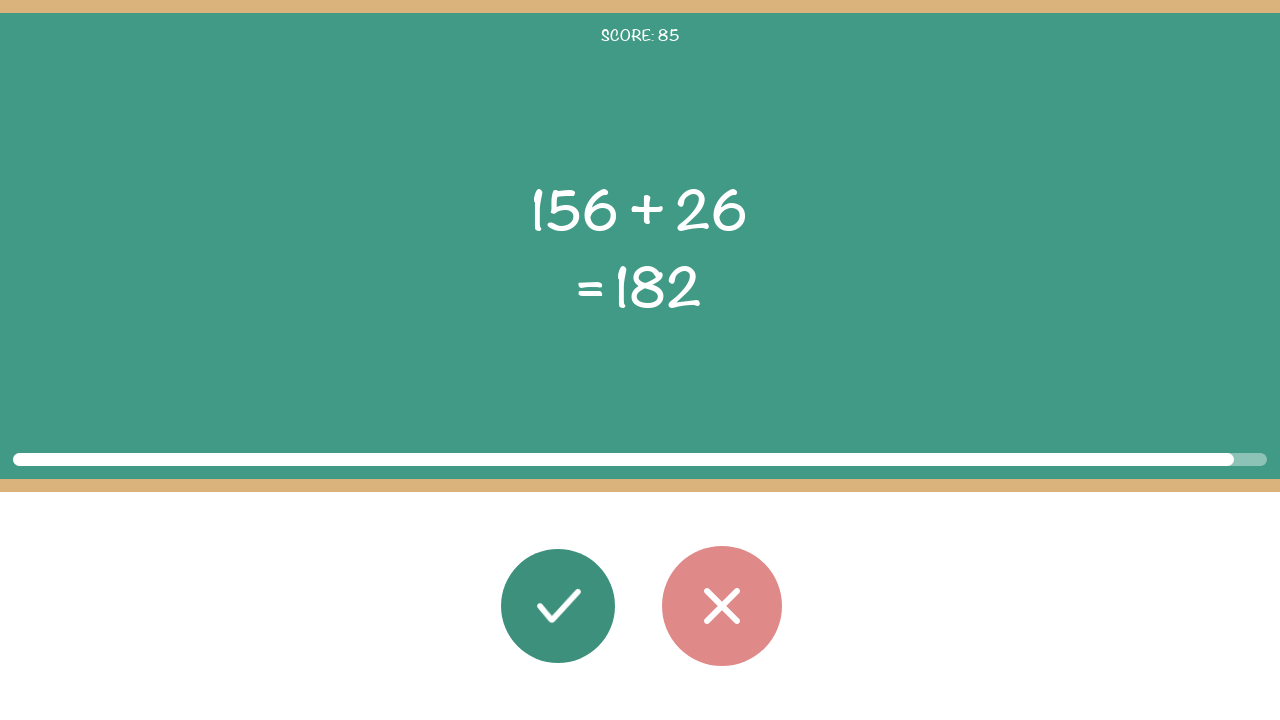

Round 86: Math problem elements loaded
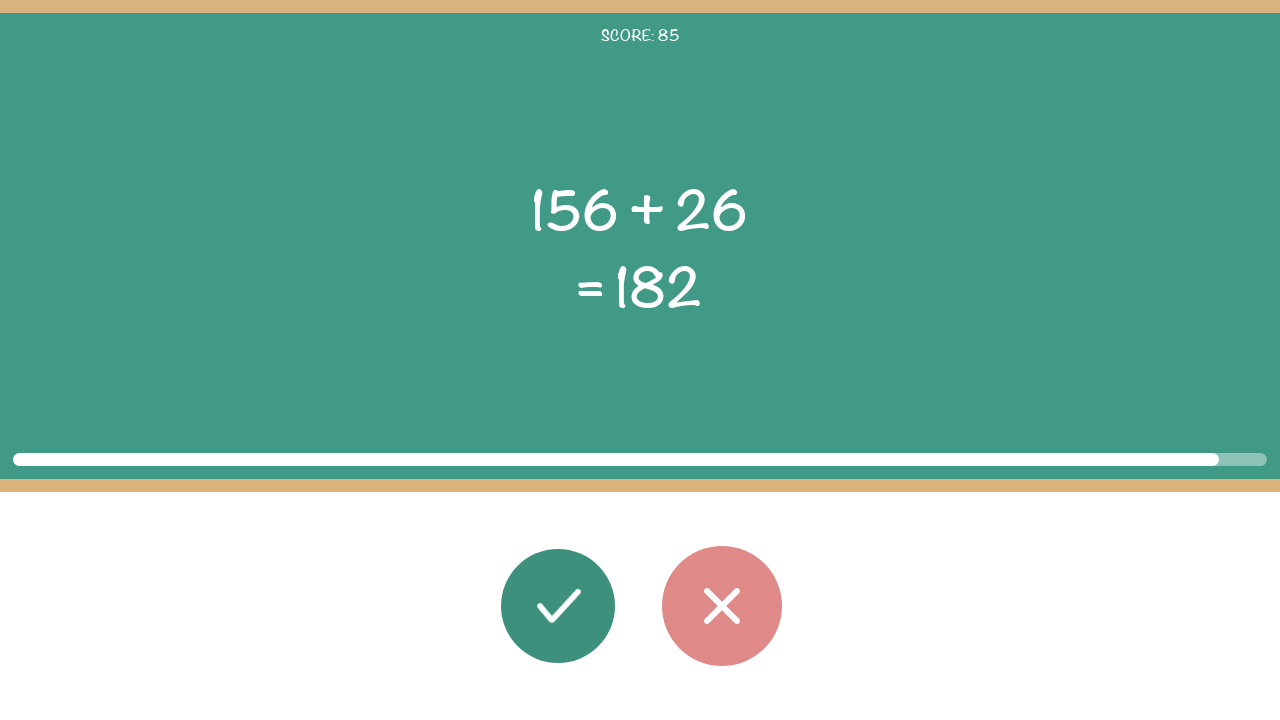

Round 86: Read first operand: 156
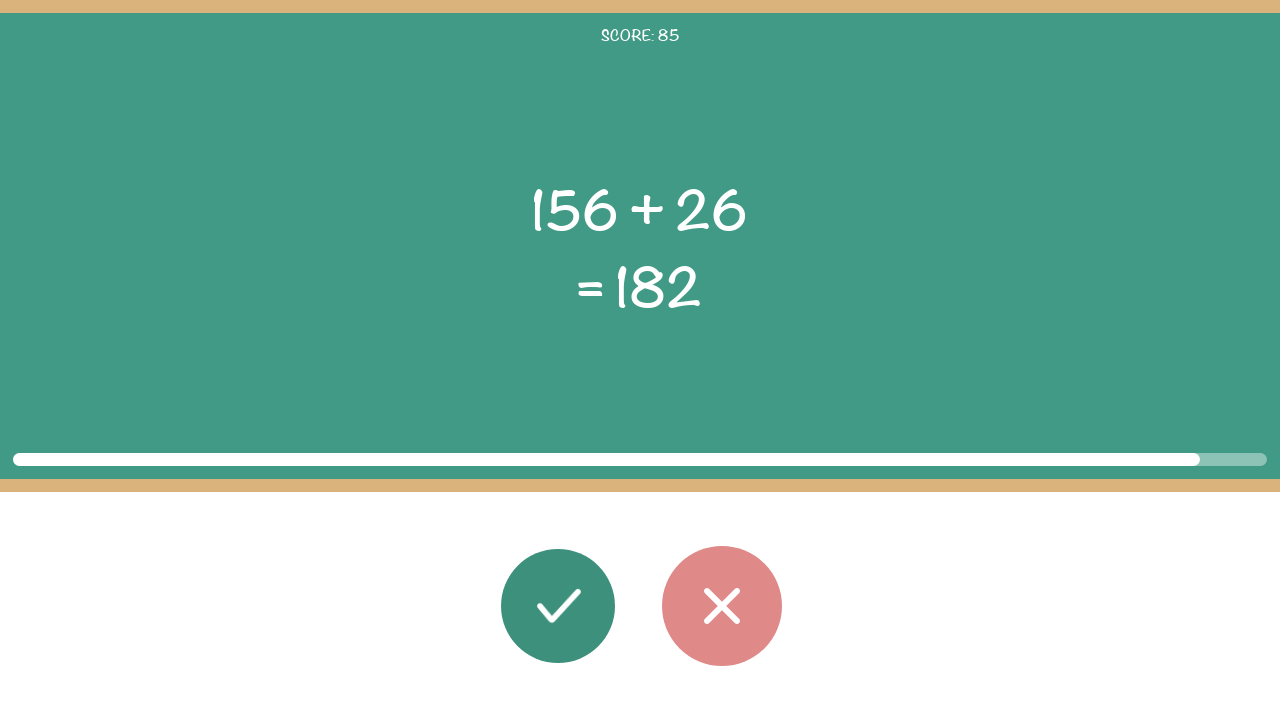

Round 86: Read operator: +
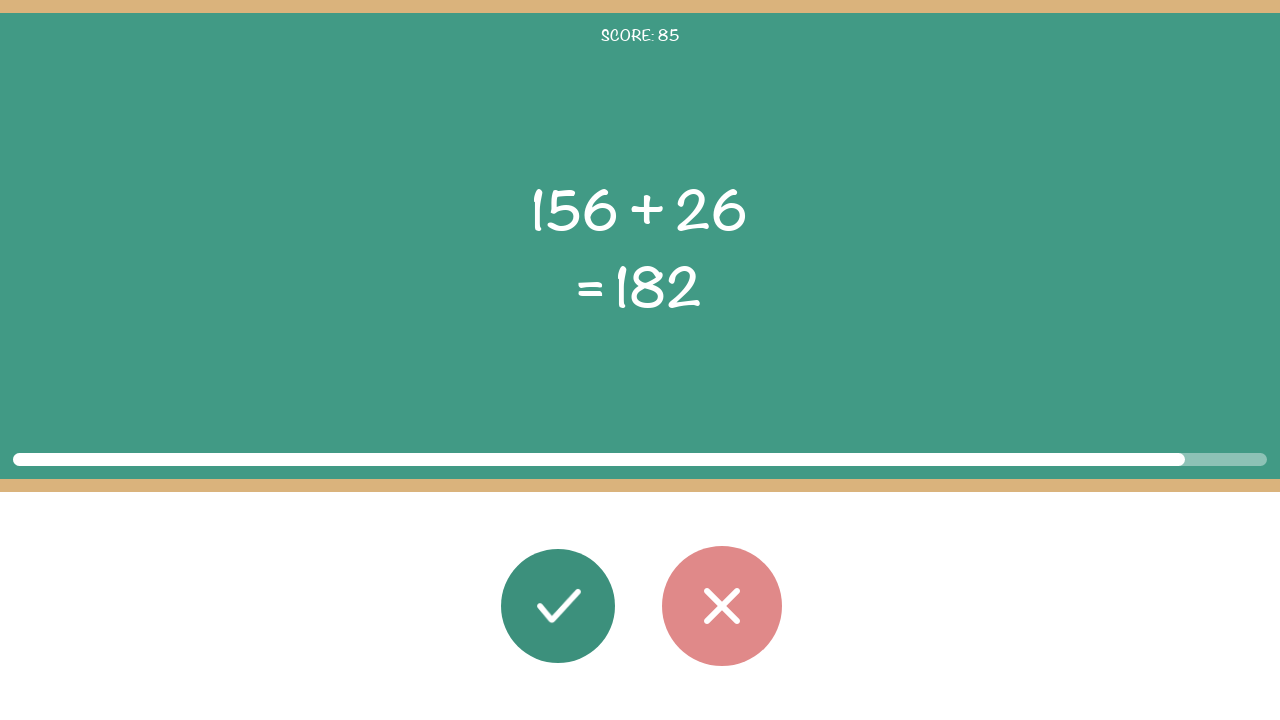

Round 86: Read second operand: 26
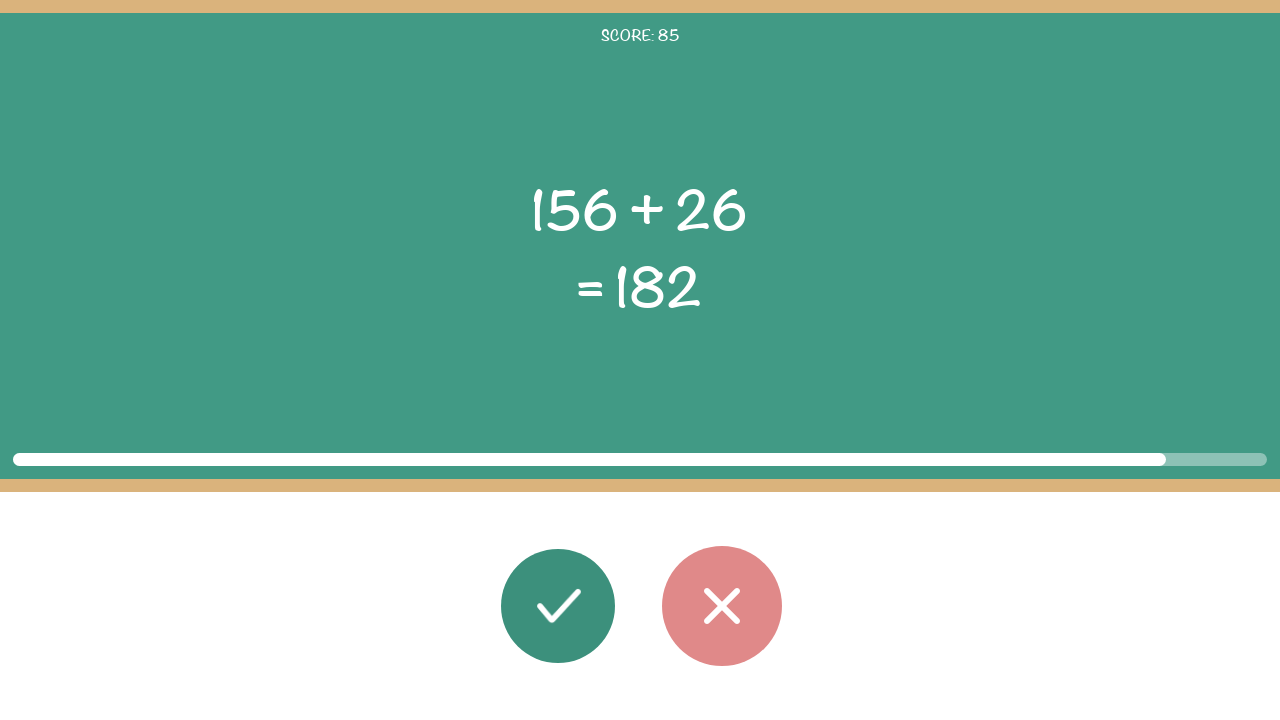

Round 86: Read displayed result: 182
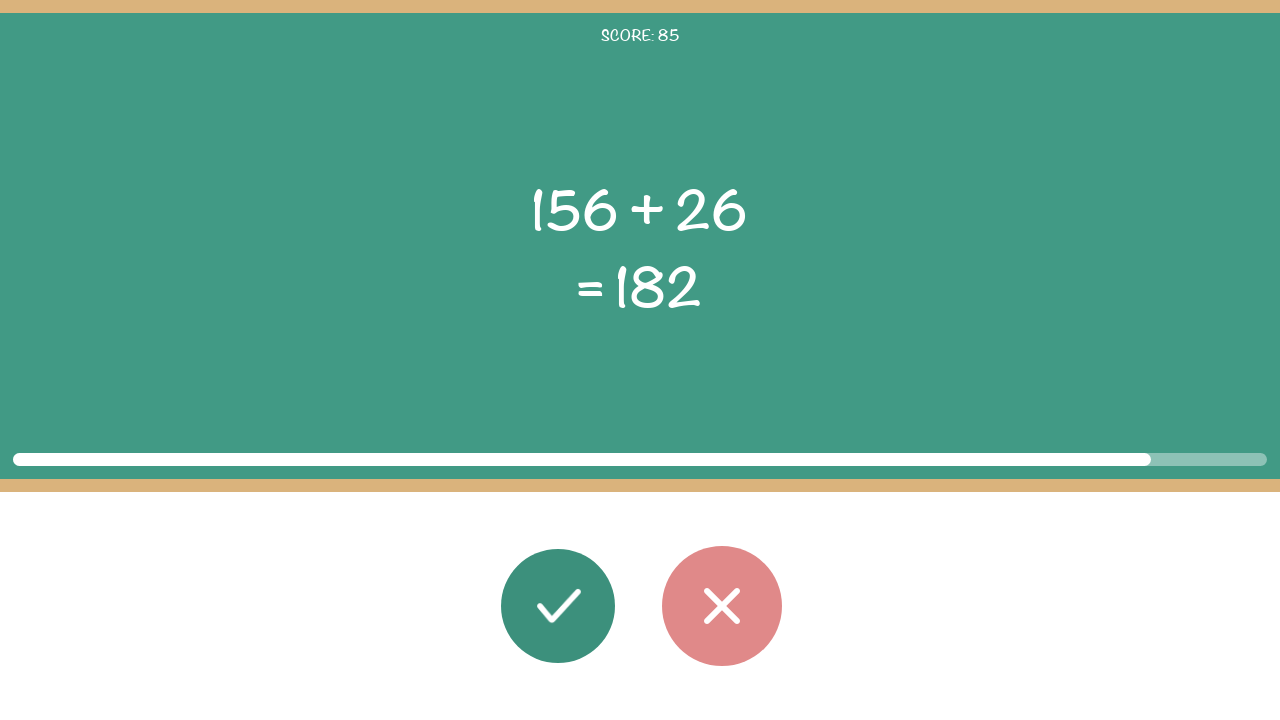

Round 86: Calculated correct result: 182
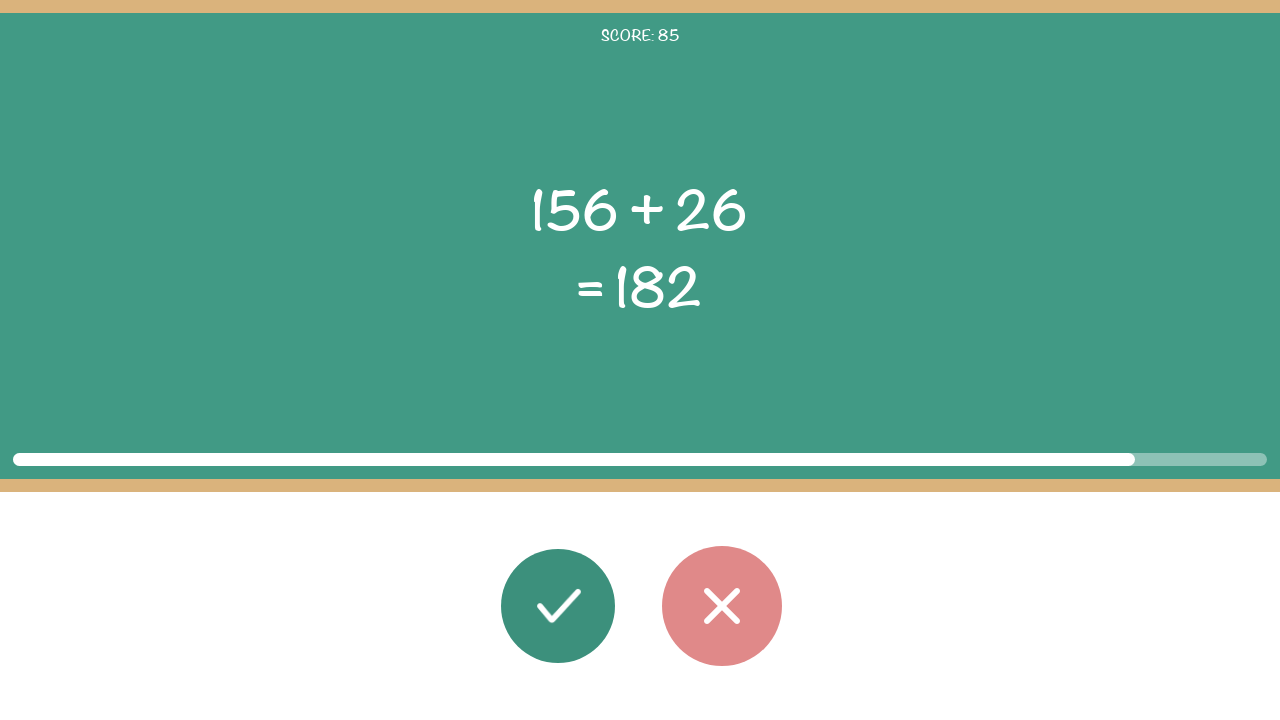

Round 86: Clicked correct button (result matches: 182) at (558, 606) on #button_correct
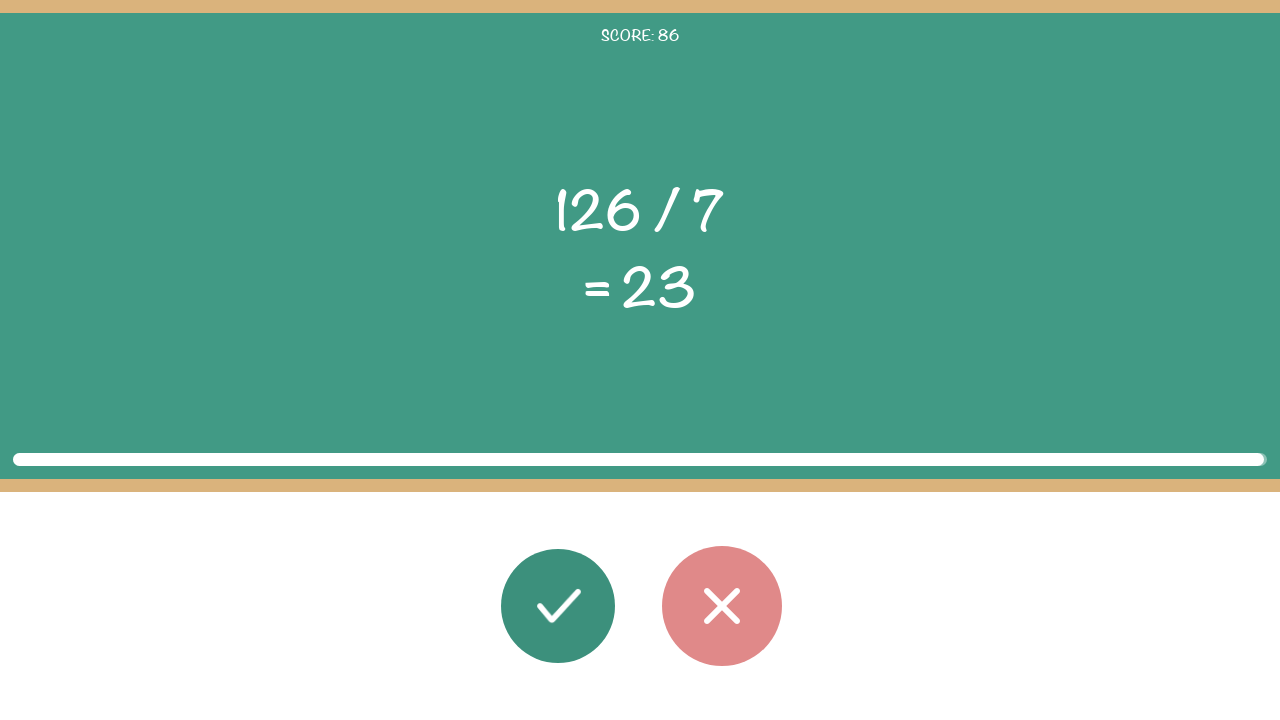

Round 86: Waited 100ms before next round
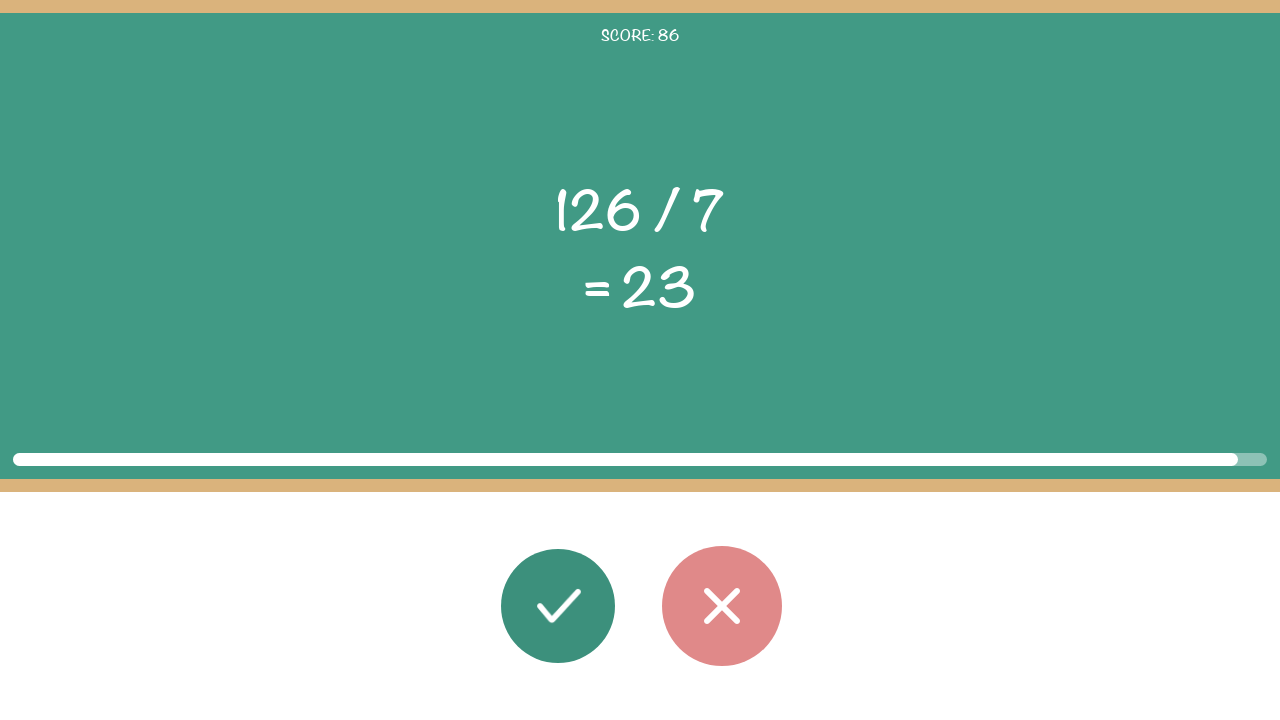

Round 87: Math problem elements loaded
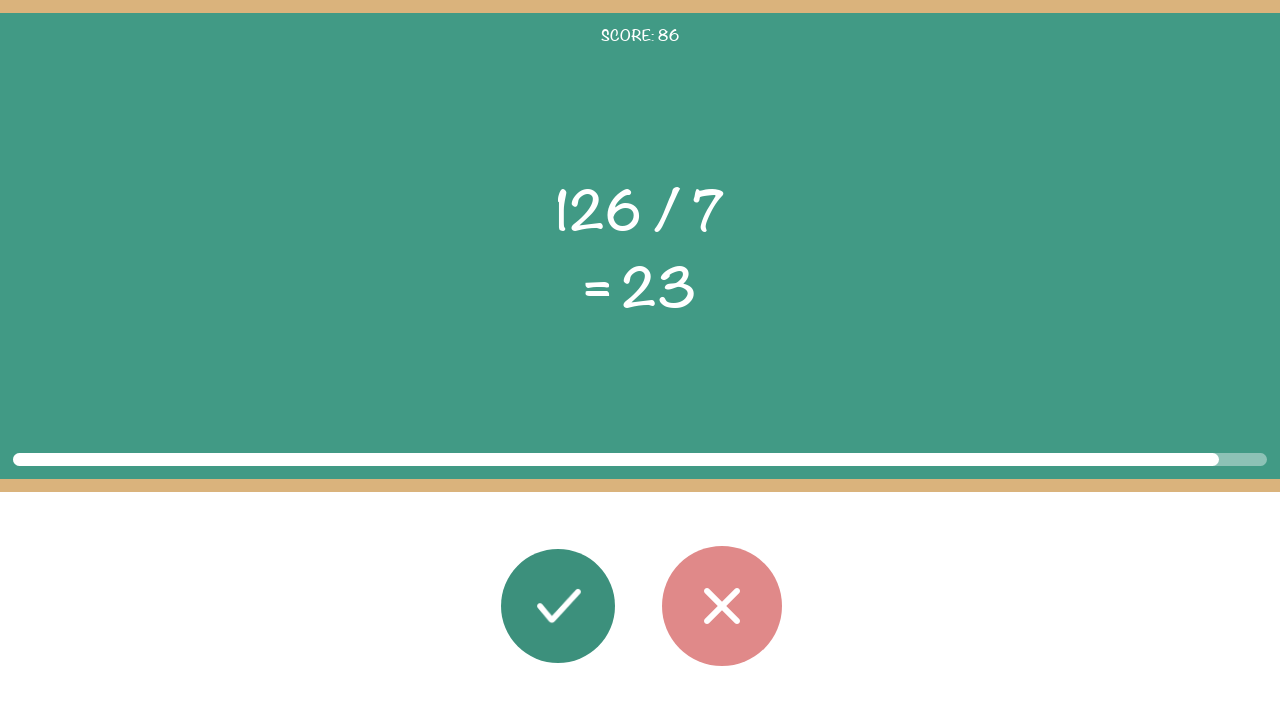

Round 87: Read first operand: 126
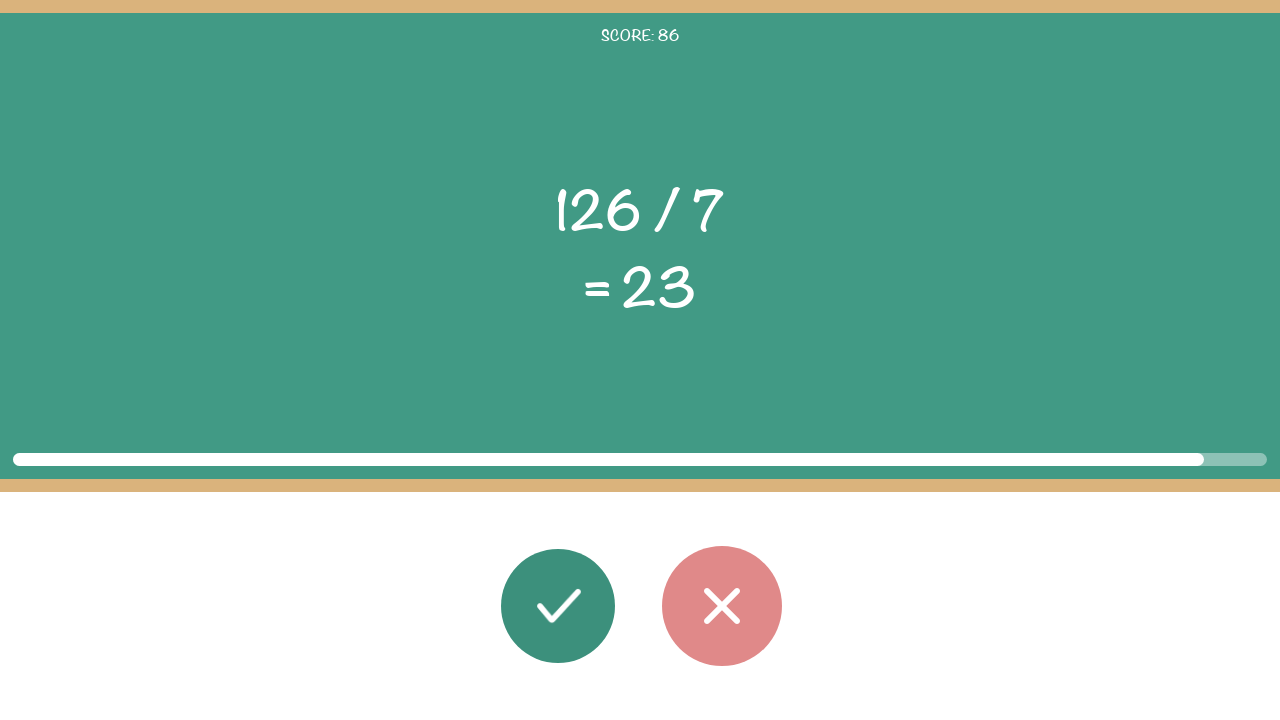

Round 87: Read operator: /
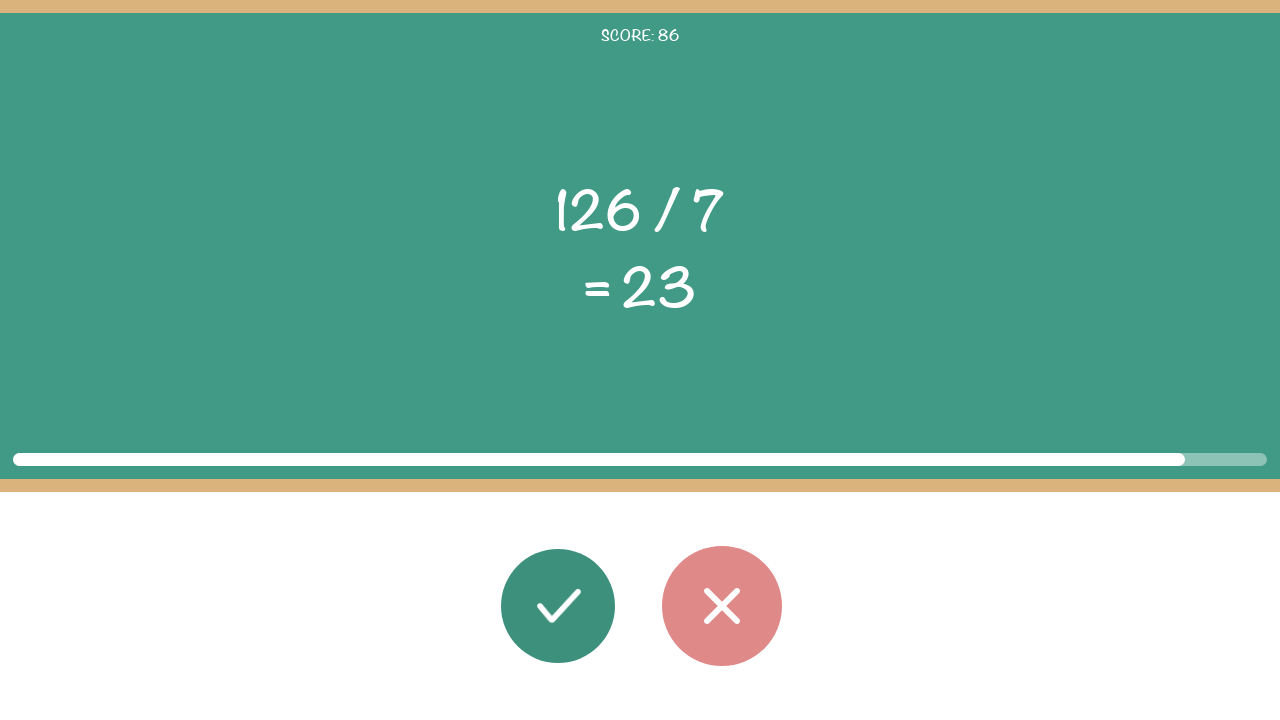

Round 87: Read second operand: 7
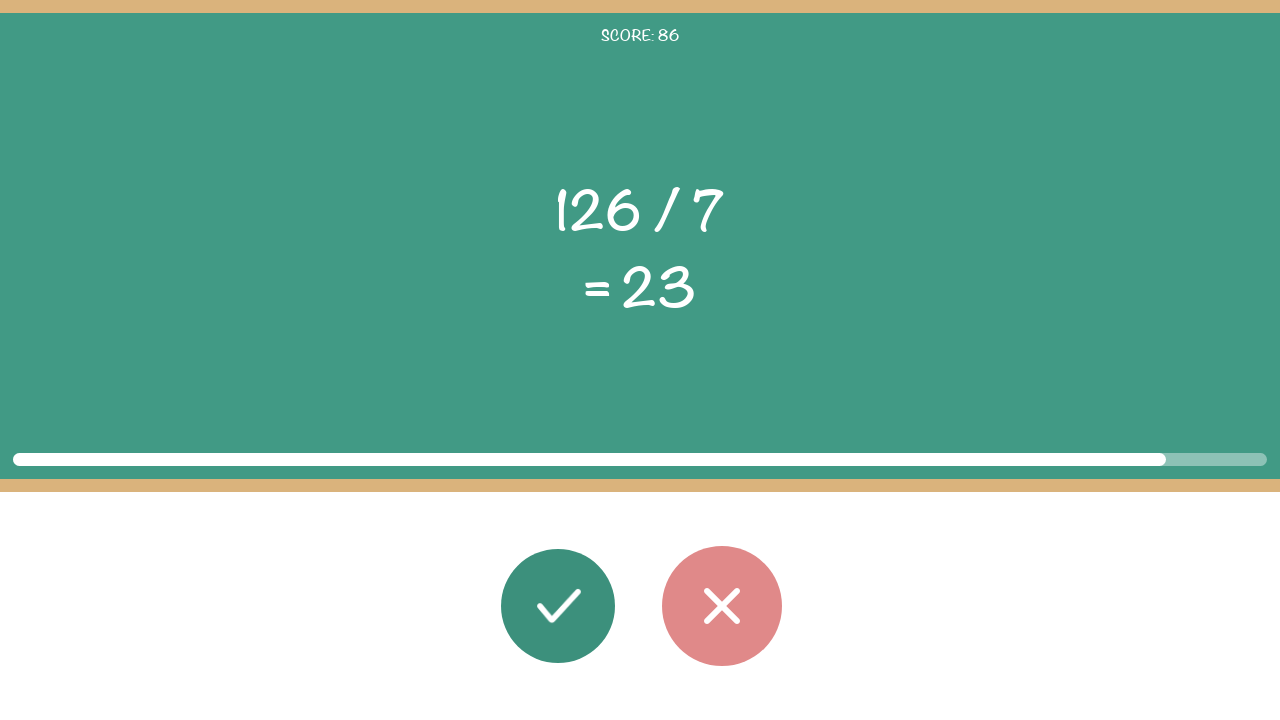

Round 87: Read displayed result: 23
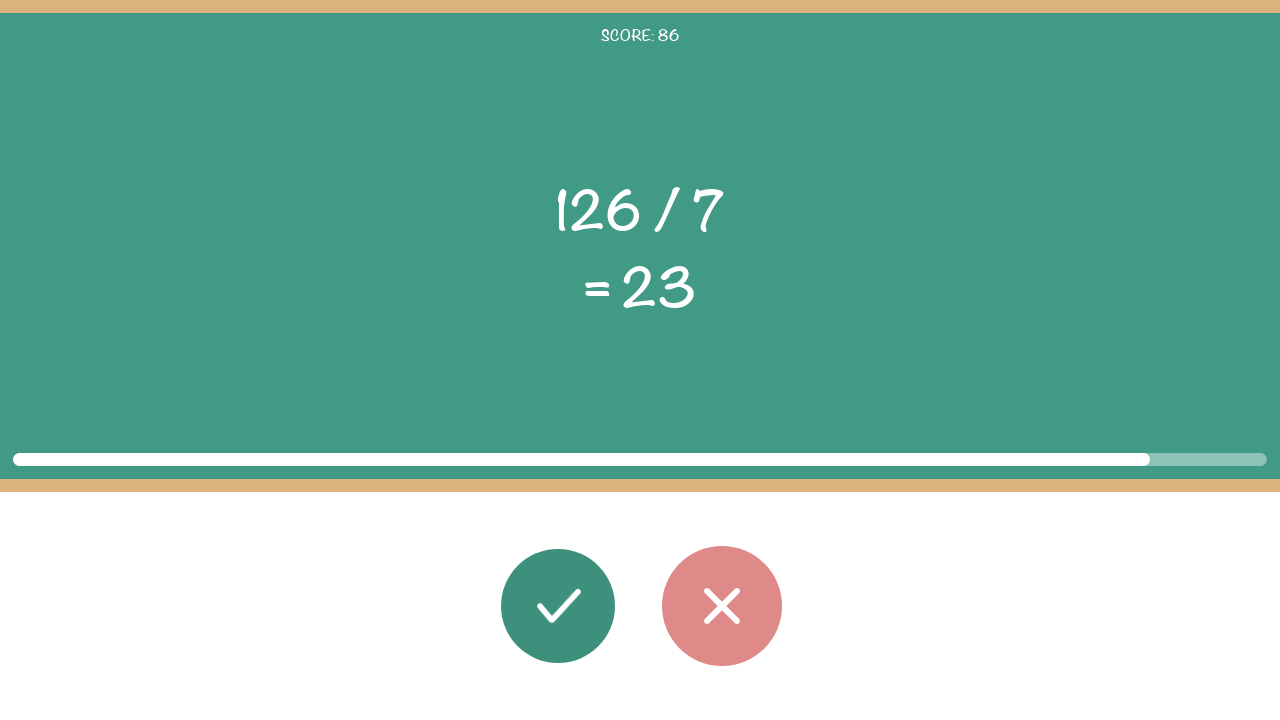

Round 87: Calculated correct result: 18
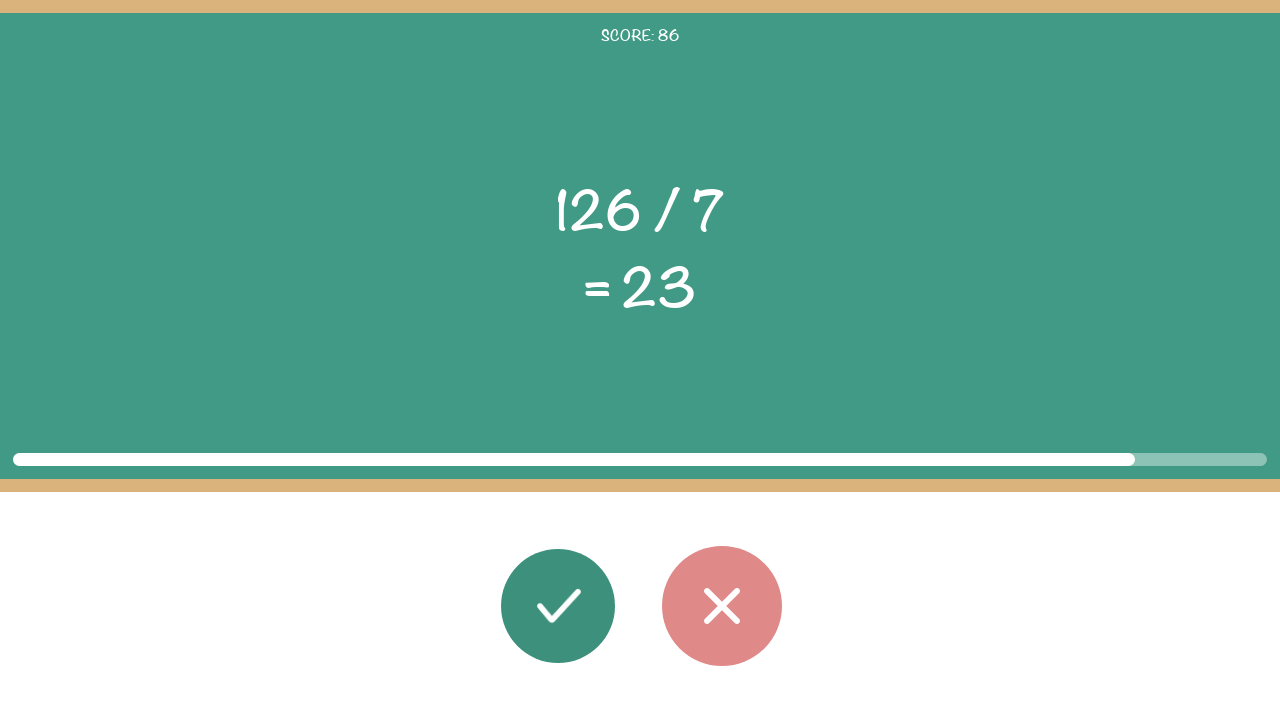

Round 87: Clicked wrong button (expected 18, got 23) at (722, 606) on #button_wrong
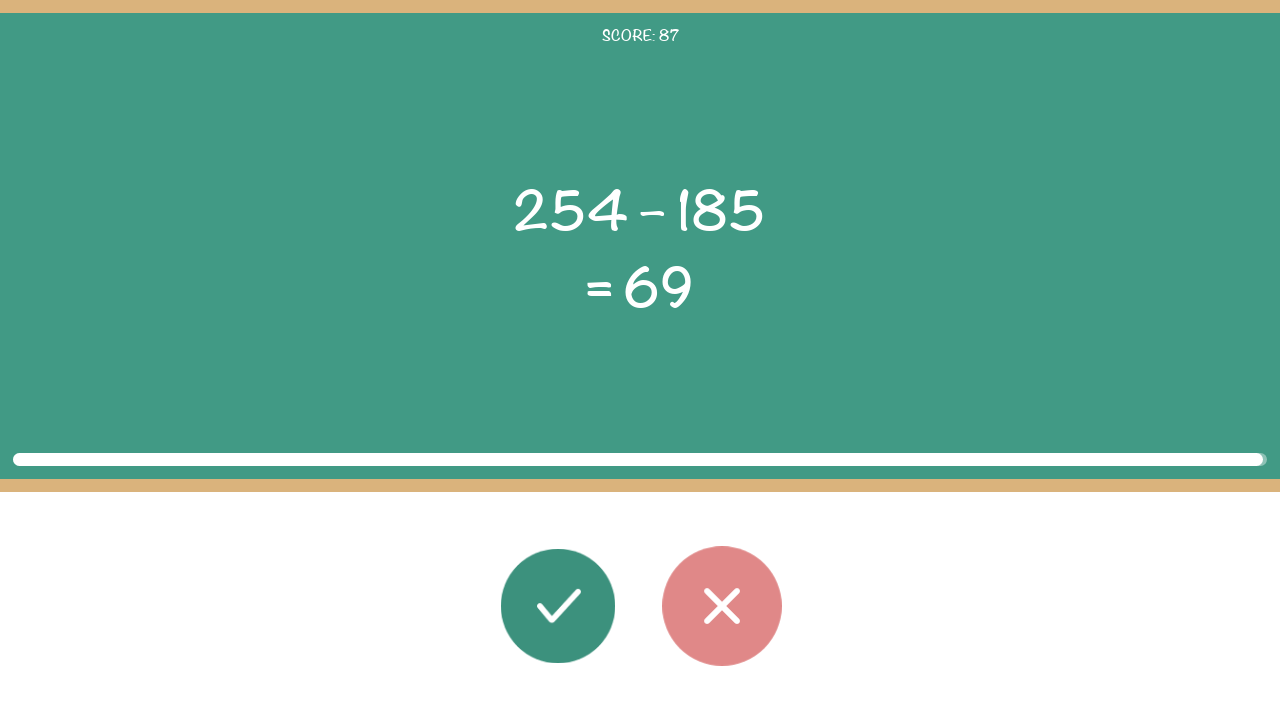

Round 87: Waited 100ms before next round
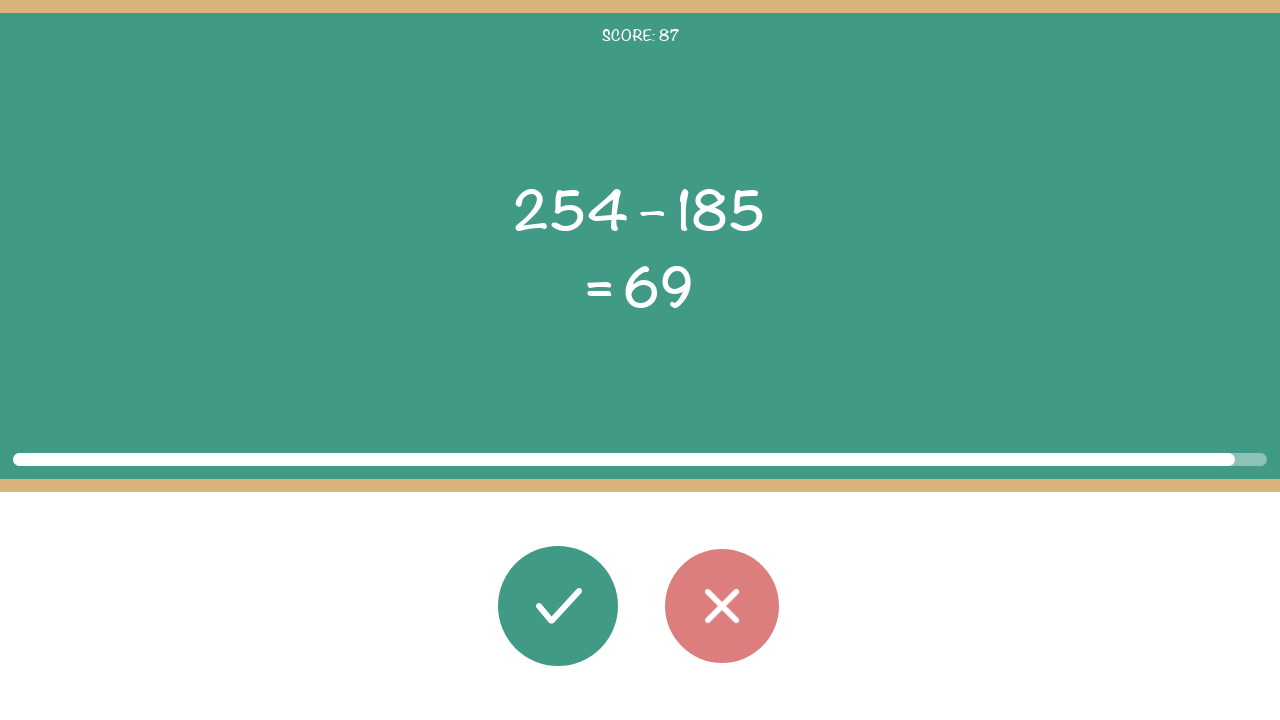

Round 88: Math problem elements loaded
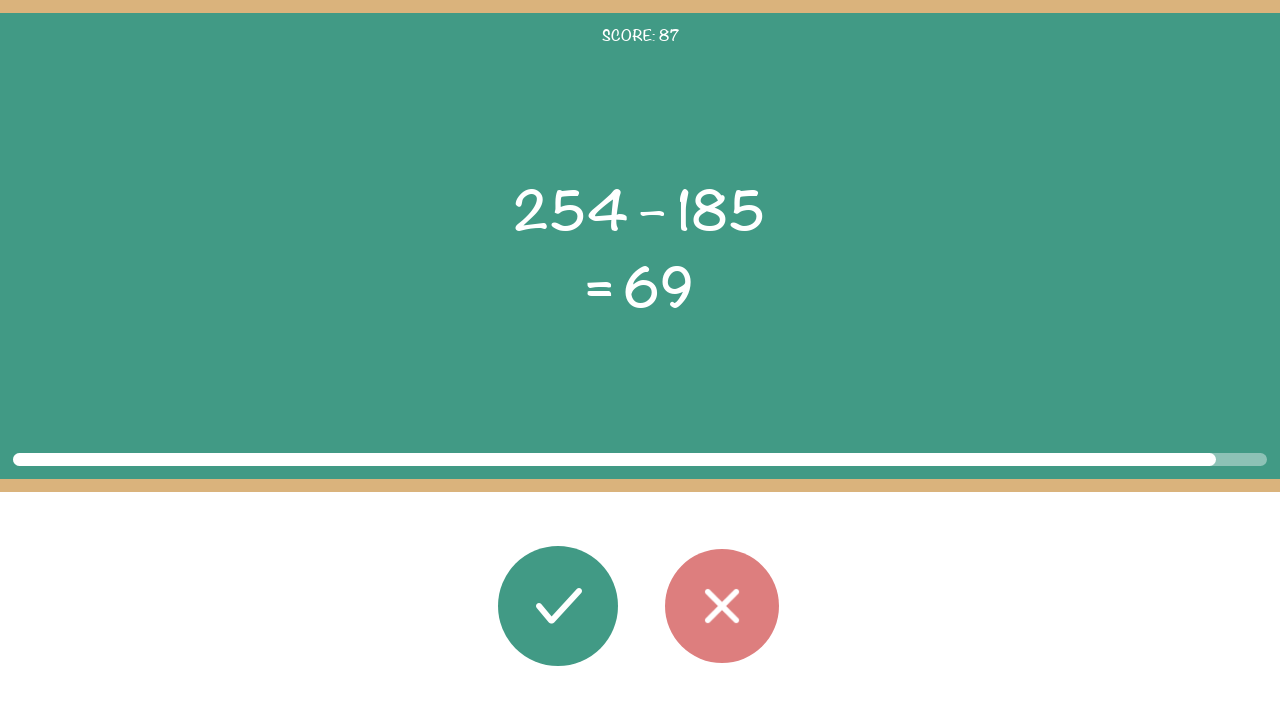

Round 88: Read first operand: 254
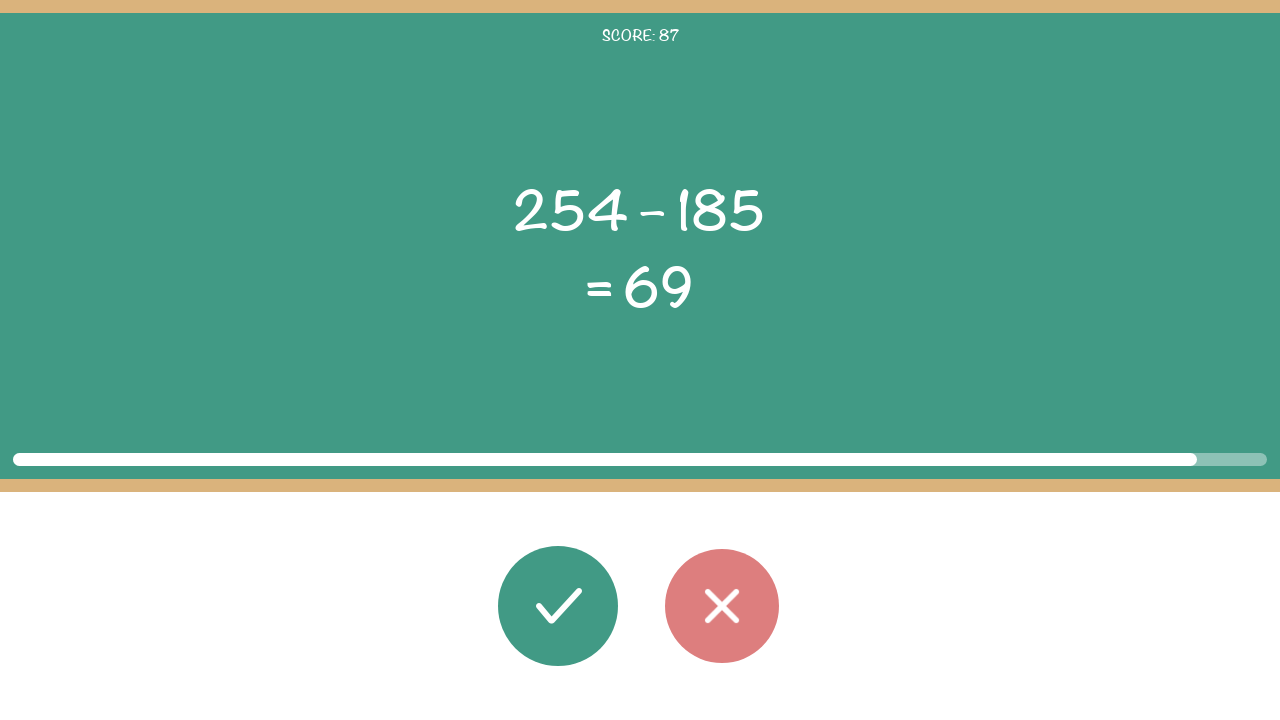

Round 88: Read operator: –
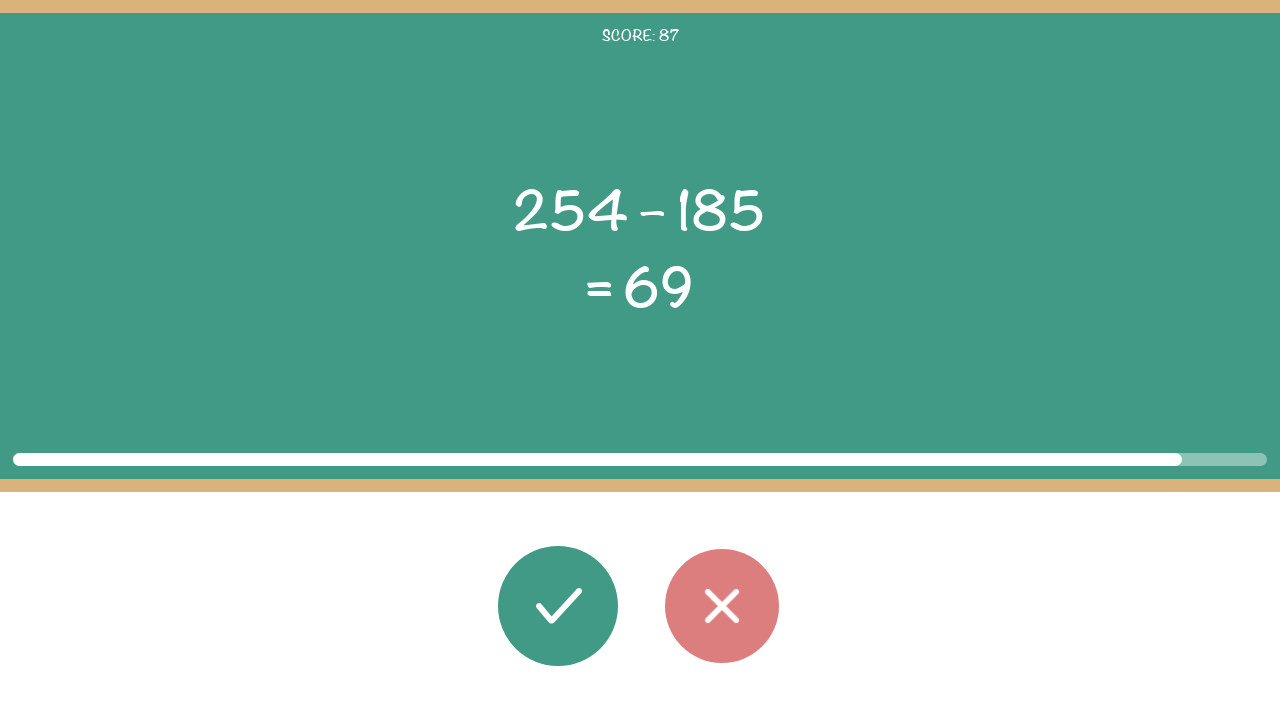

Round 88: Read second operand: 185
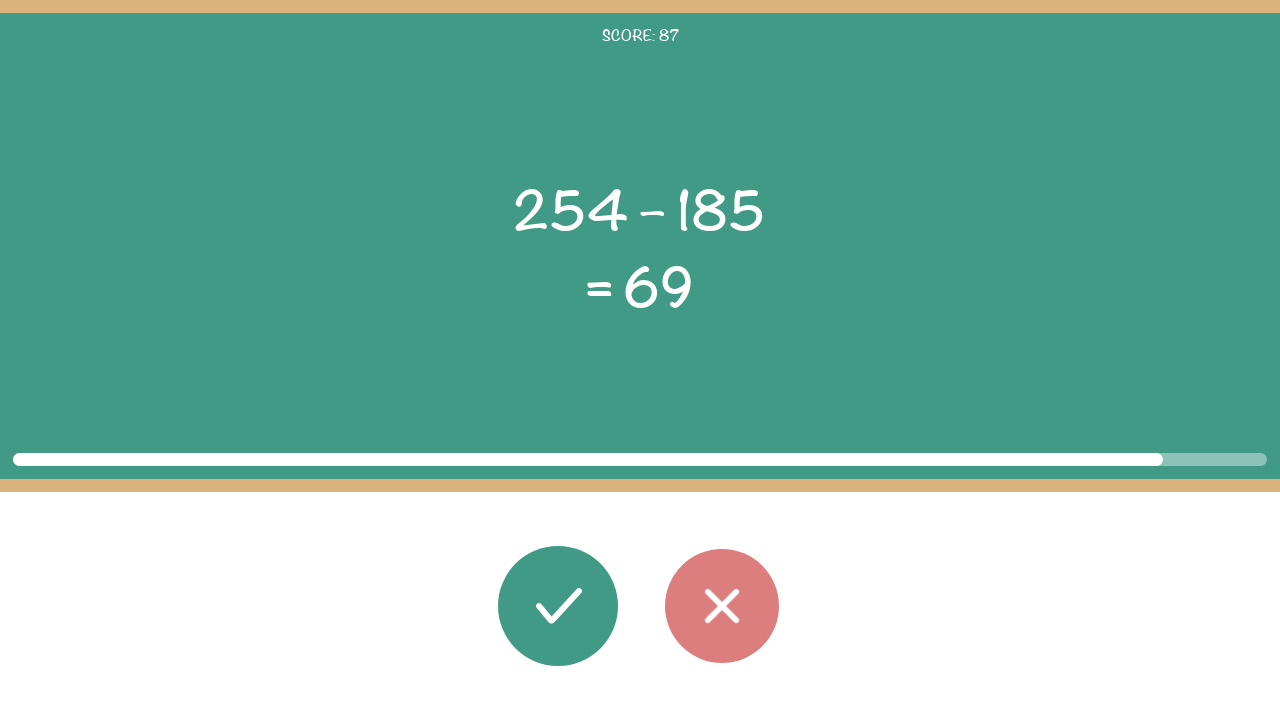

Round 88: Read displayed result: 69
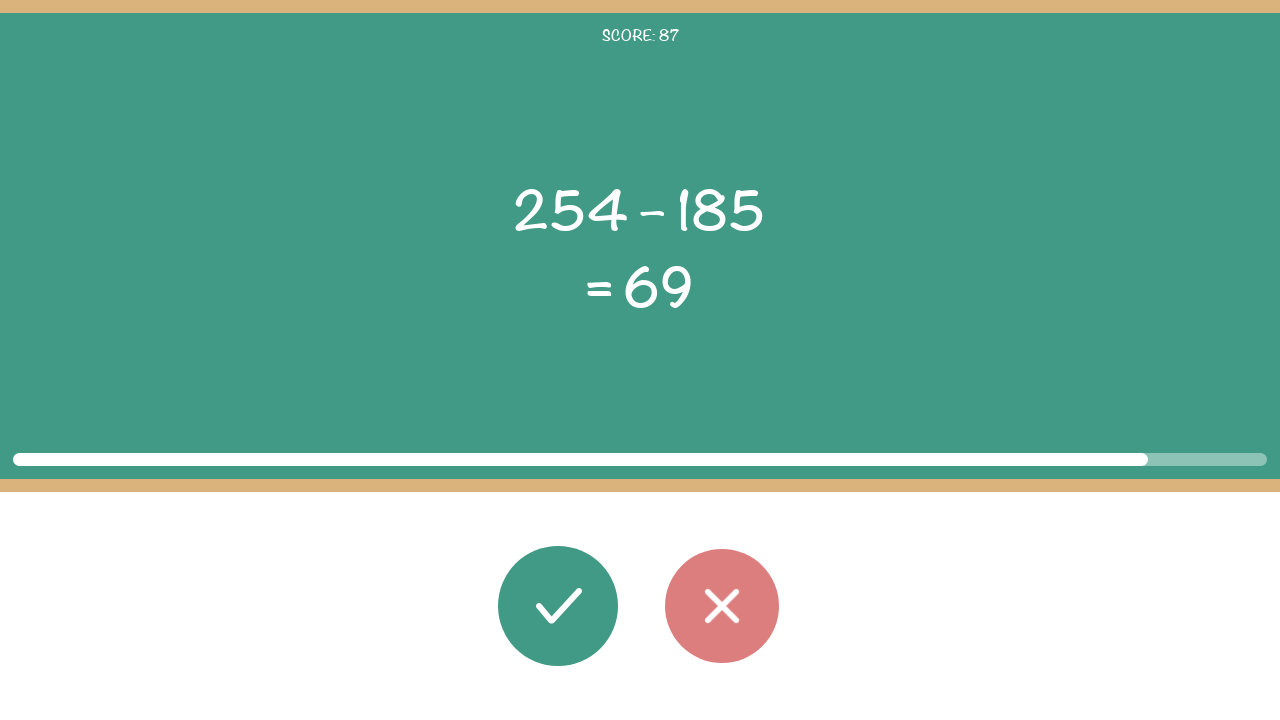

Round 88: Calculated correct result: 69
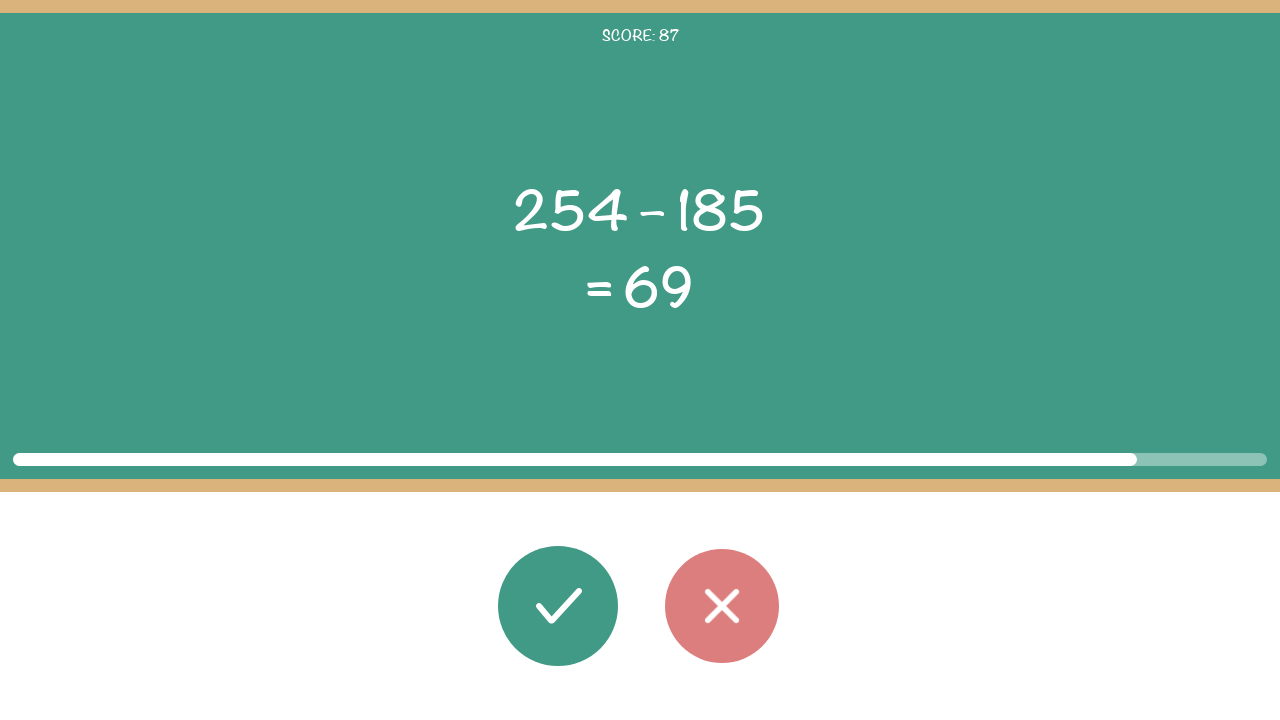

Round 88: Clicked correct button (result matches: 69) at (558, 606) on #button_correct
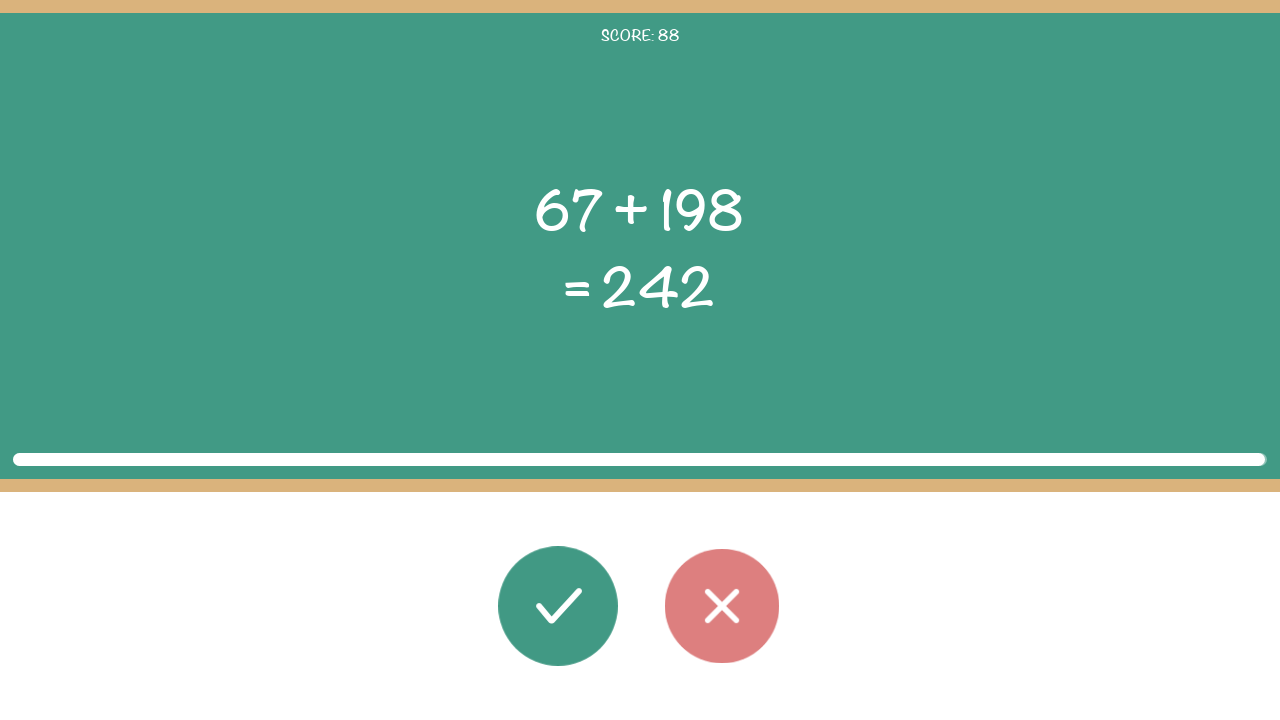

Round 88: Waited 100ms before next round
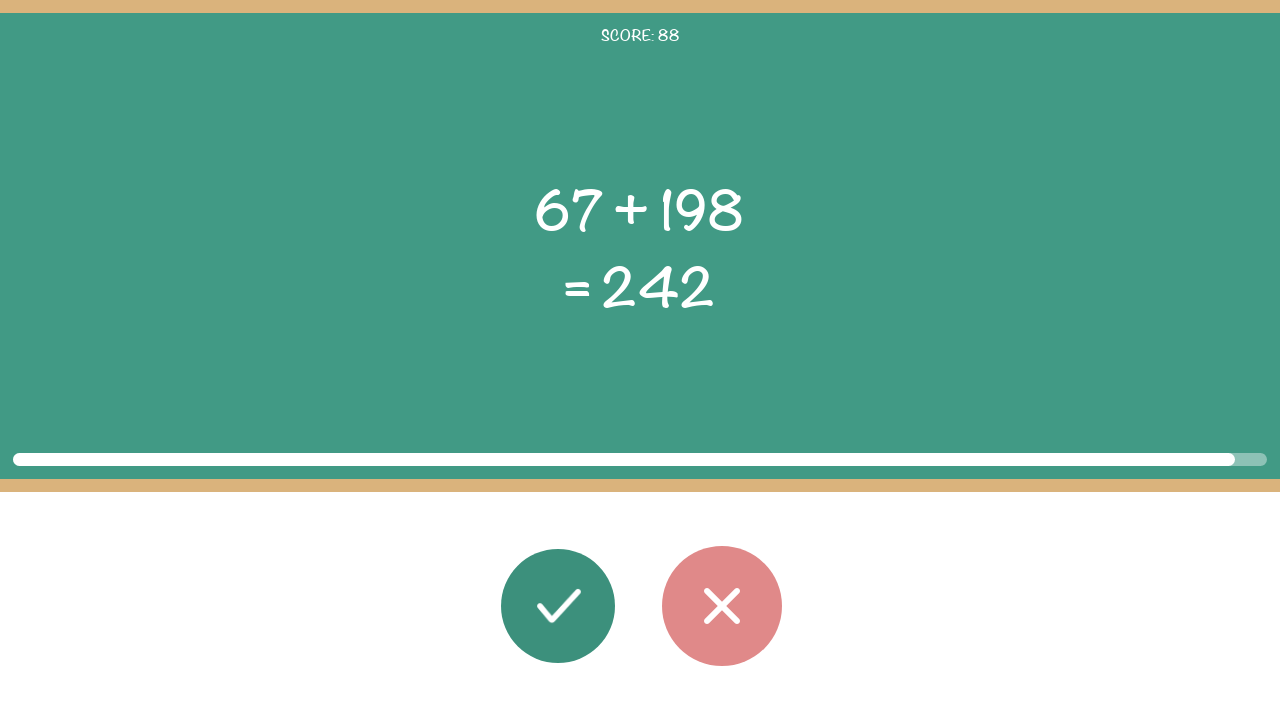

Round 89: Math problem elements loaded
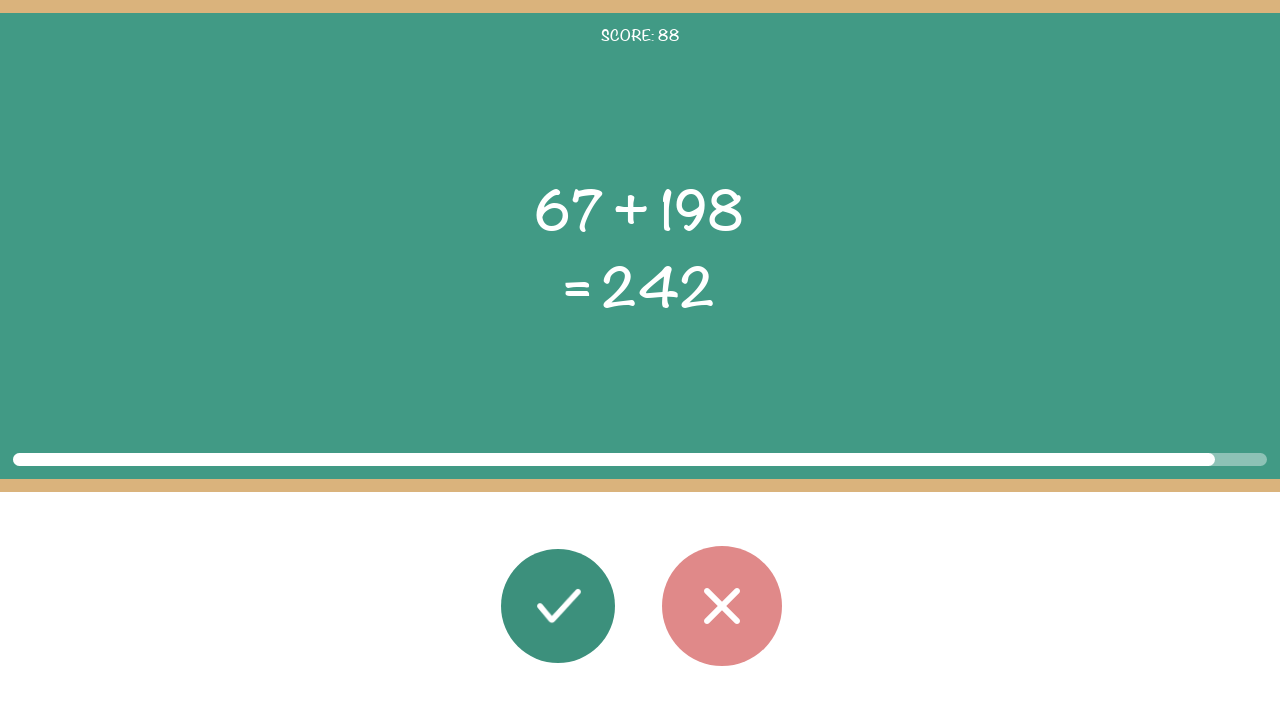

Round 89: Read first operand: 67
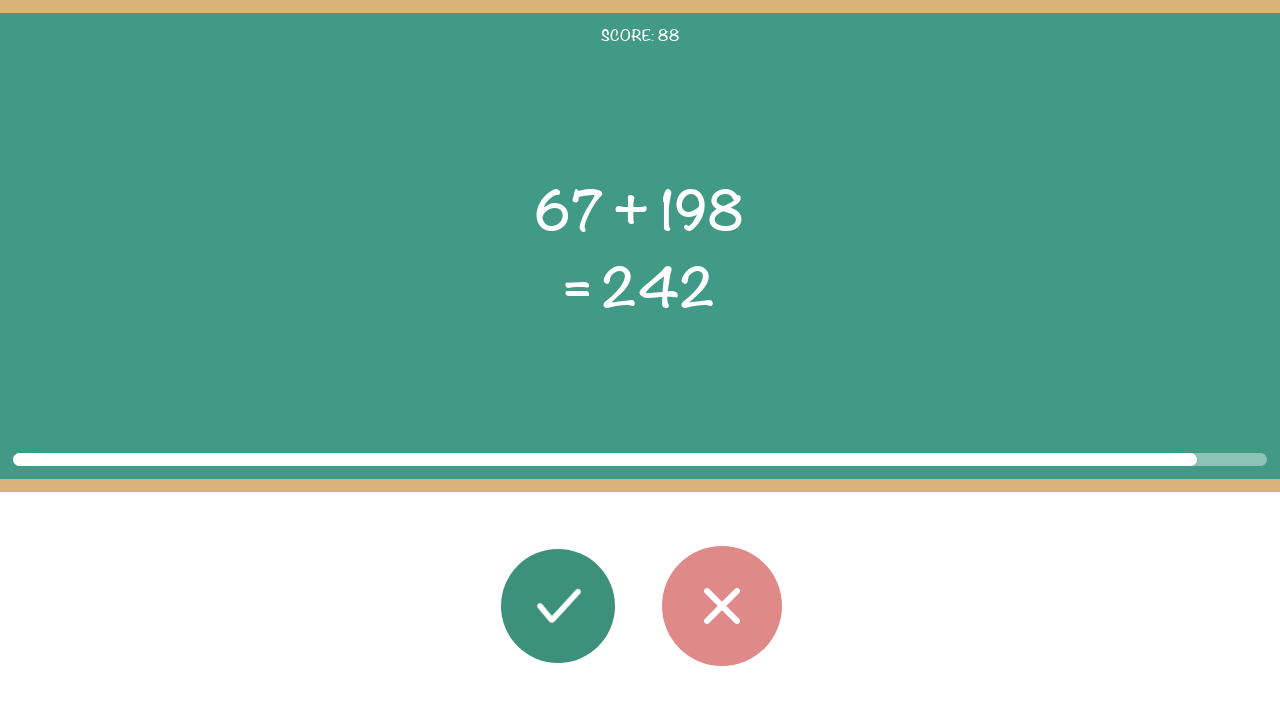

Round 89: Read operator: +
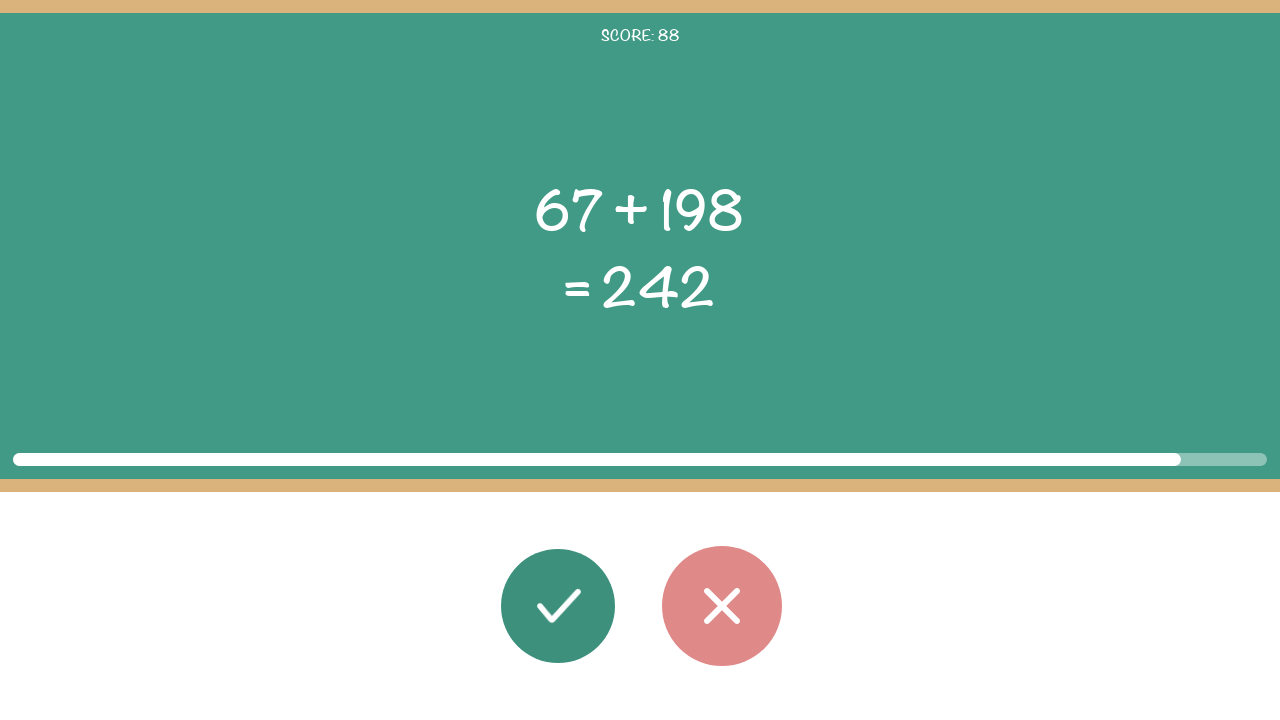

Round 89: Read second operand: 198
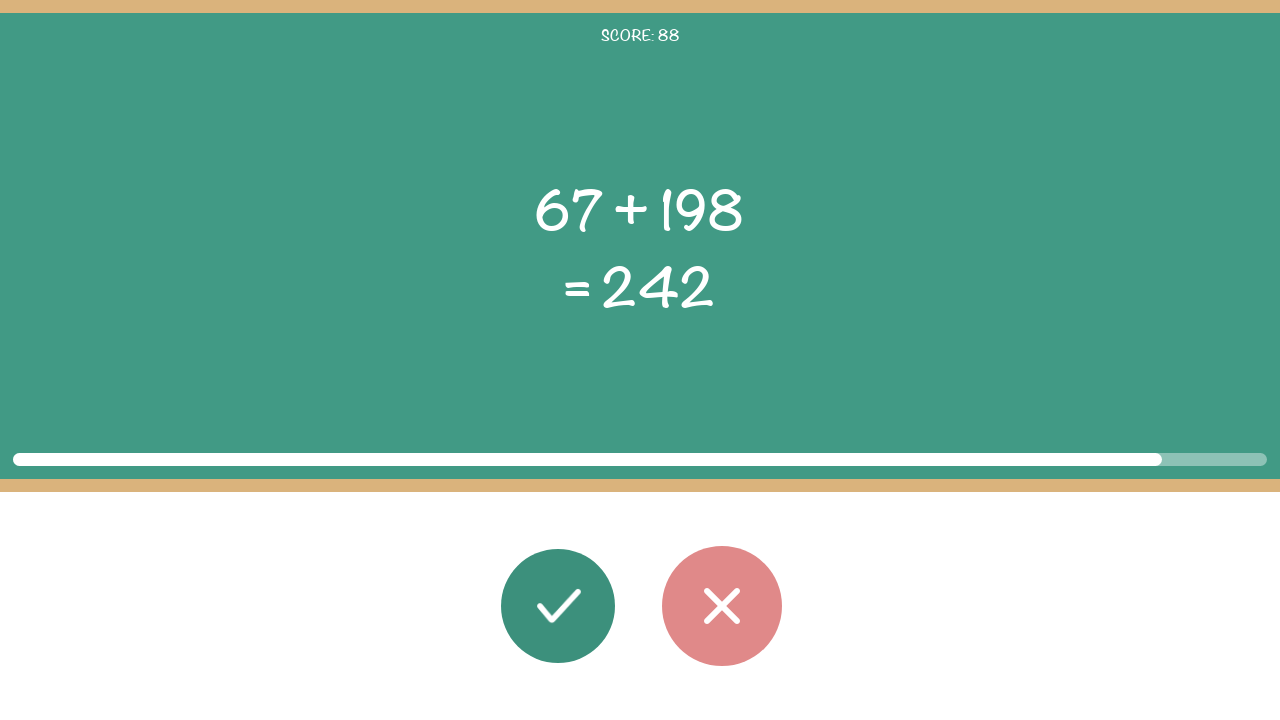

Round 89: Read displayed result: 242
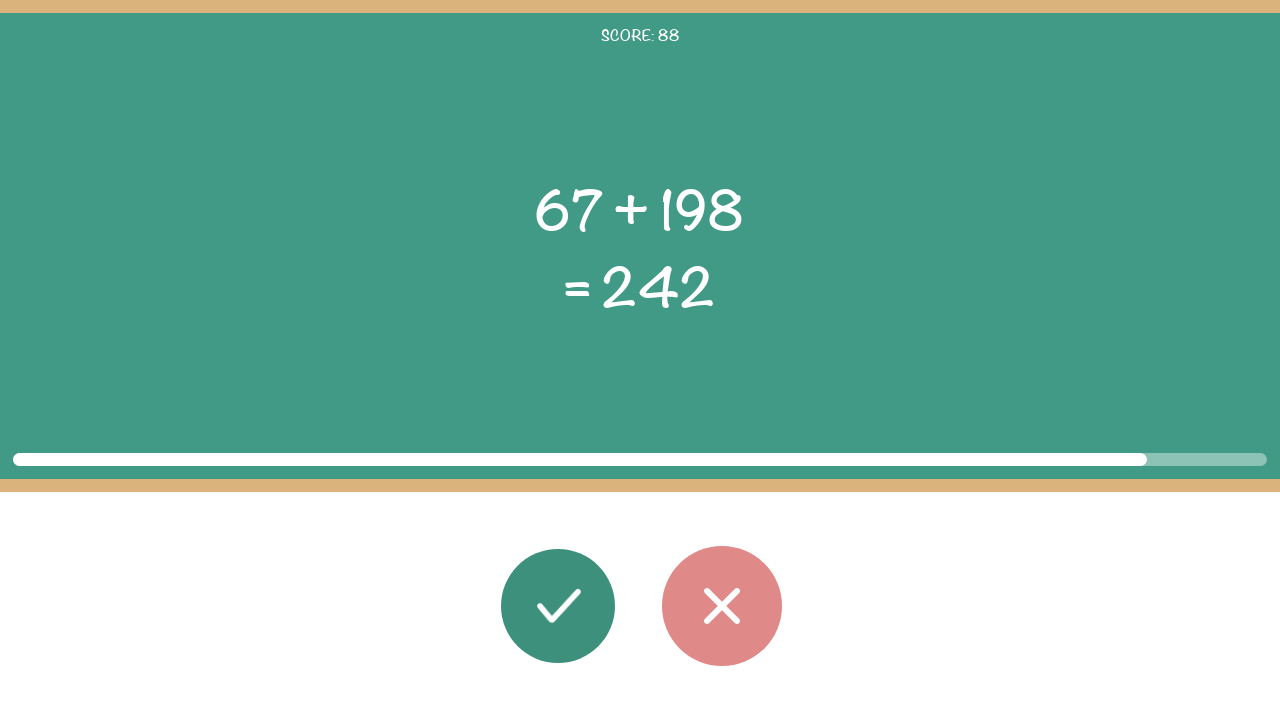

Round 89: Calculated correct result: 265
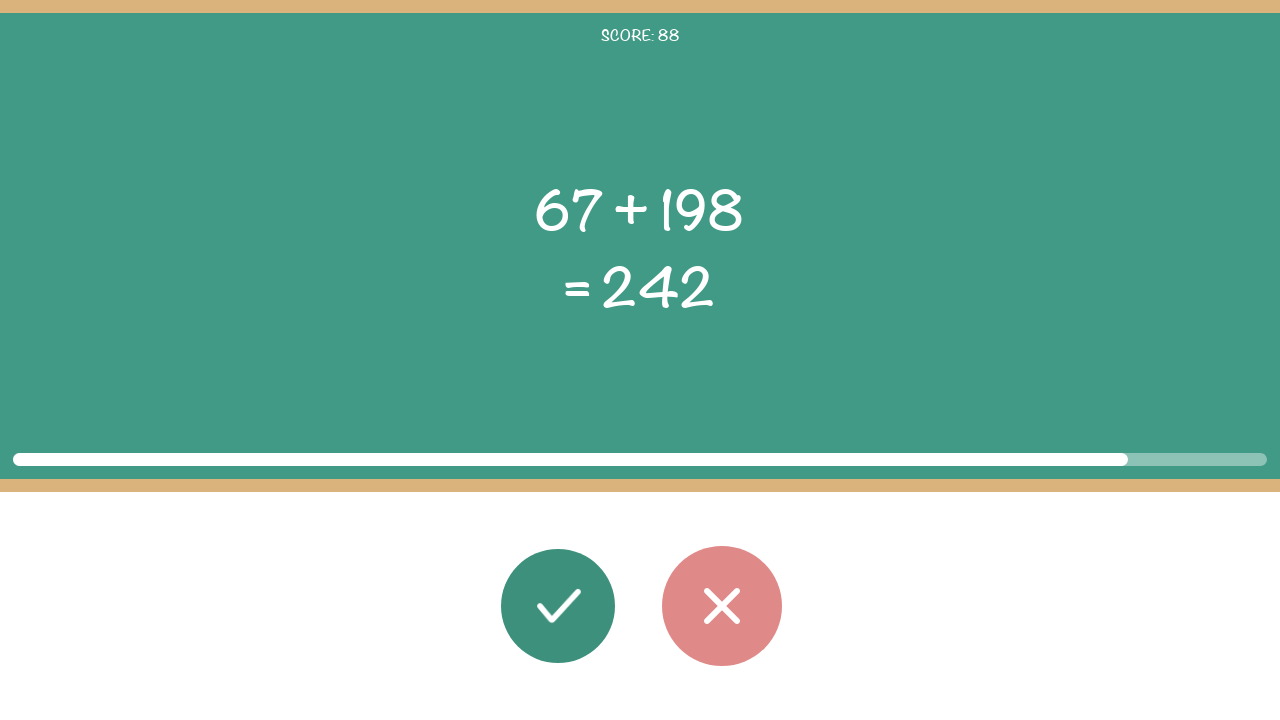

Round 89: Clicked wrong button (expected 265, got 242) at (722, 606) on #button_wrong
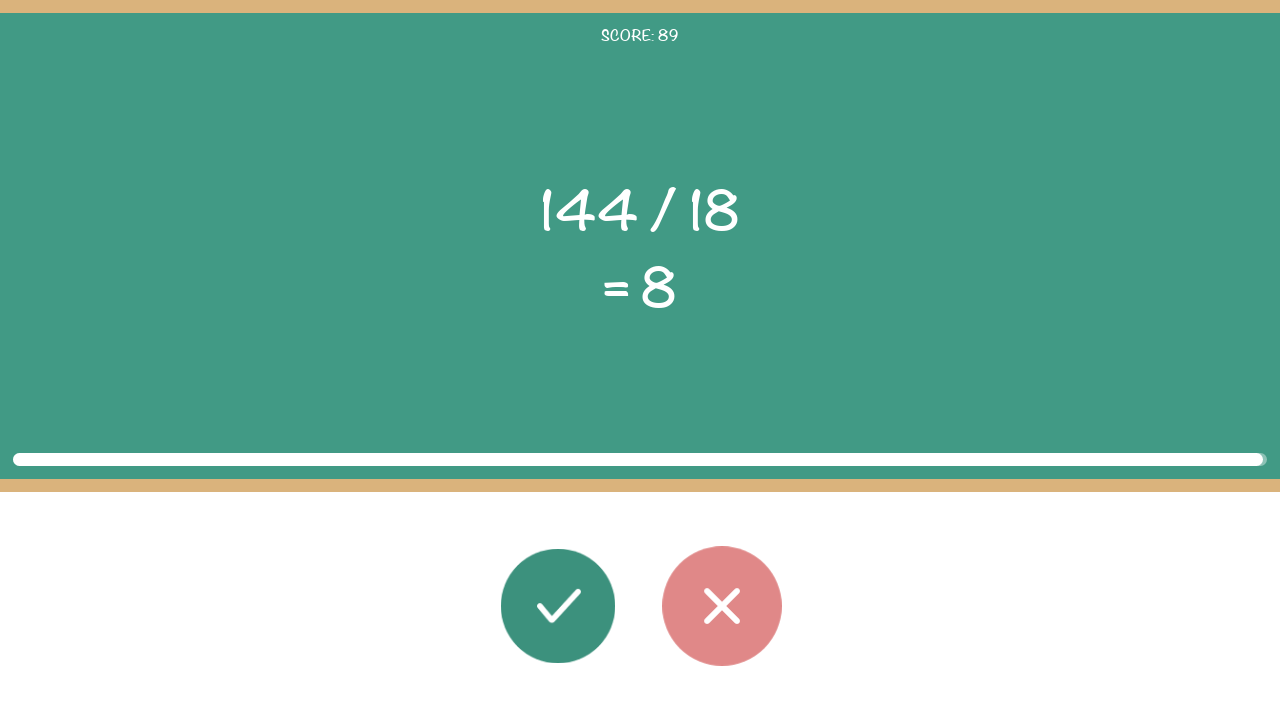

Round 89: Waited 100ms before next round
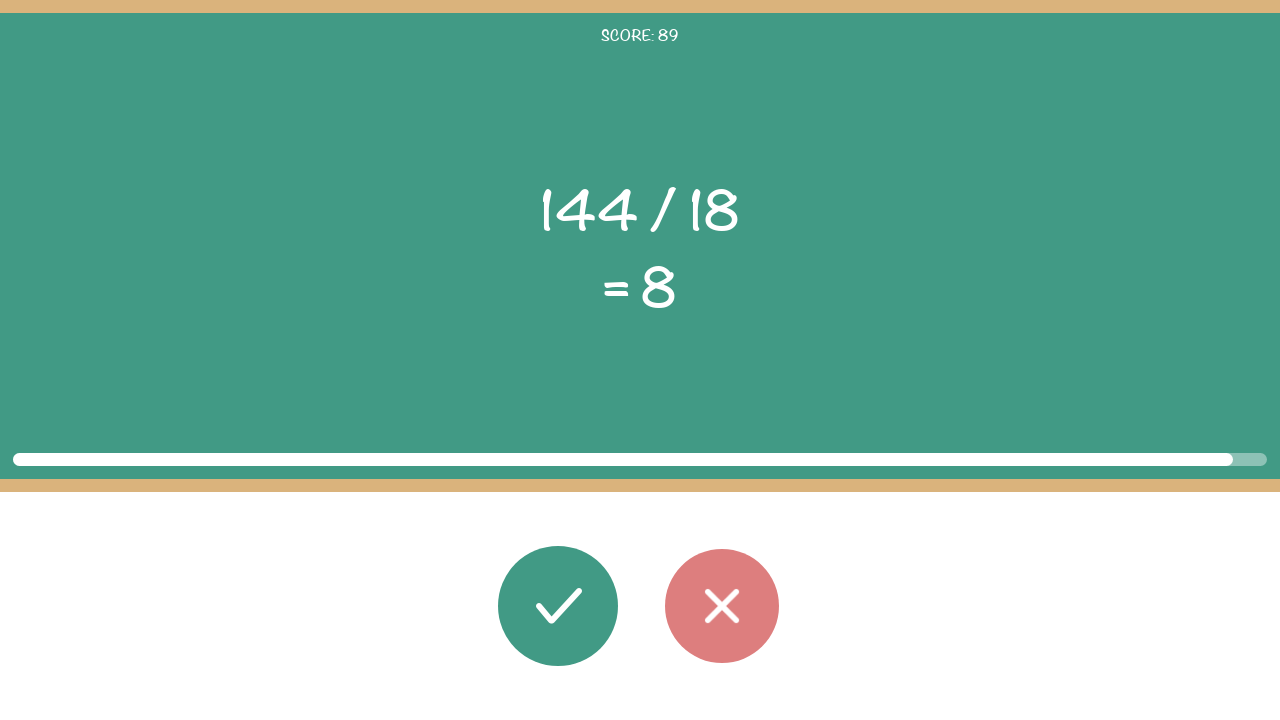

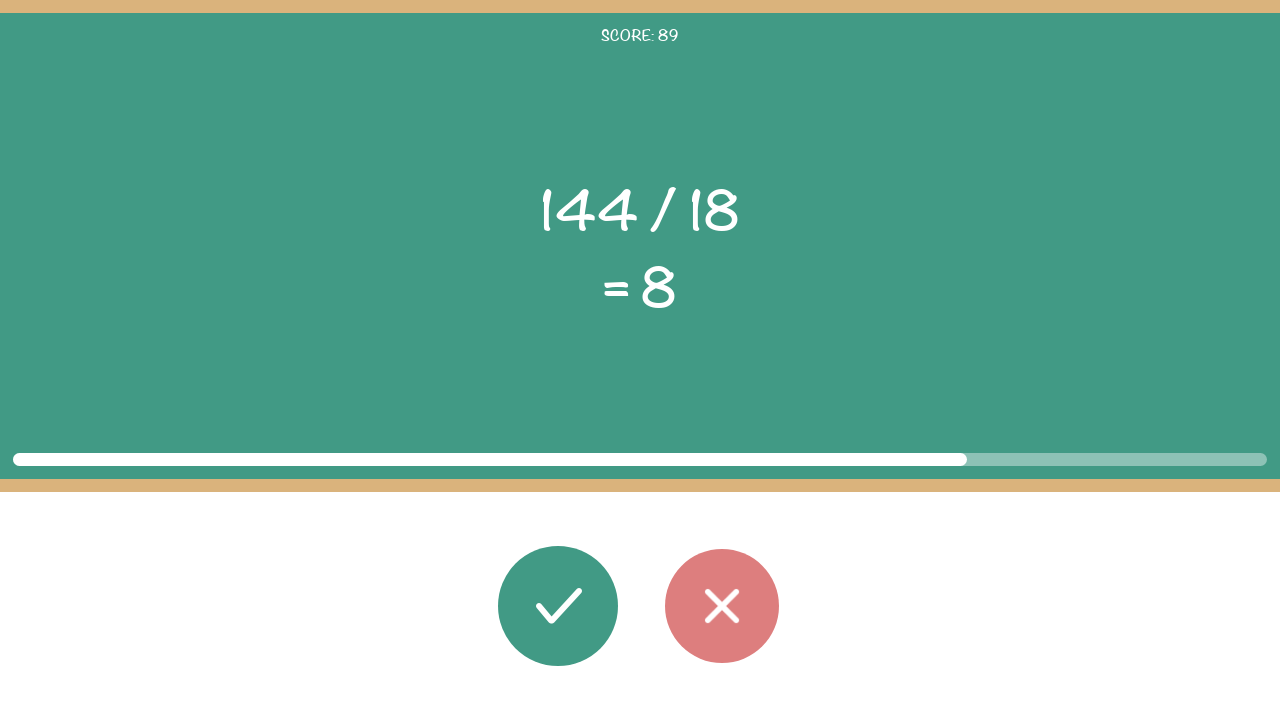